Navigates to a price detail page and scrolls down to load dynamically rendered content by executing incremental scroll actions.

Starting URL: http://www.xinfadi.com.cn/priceDetail.html

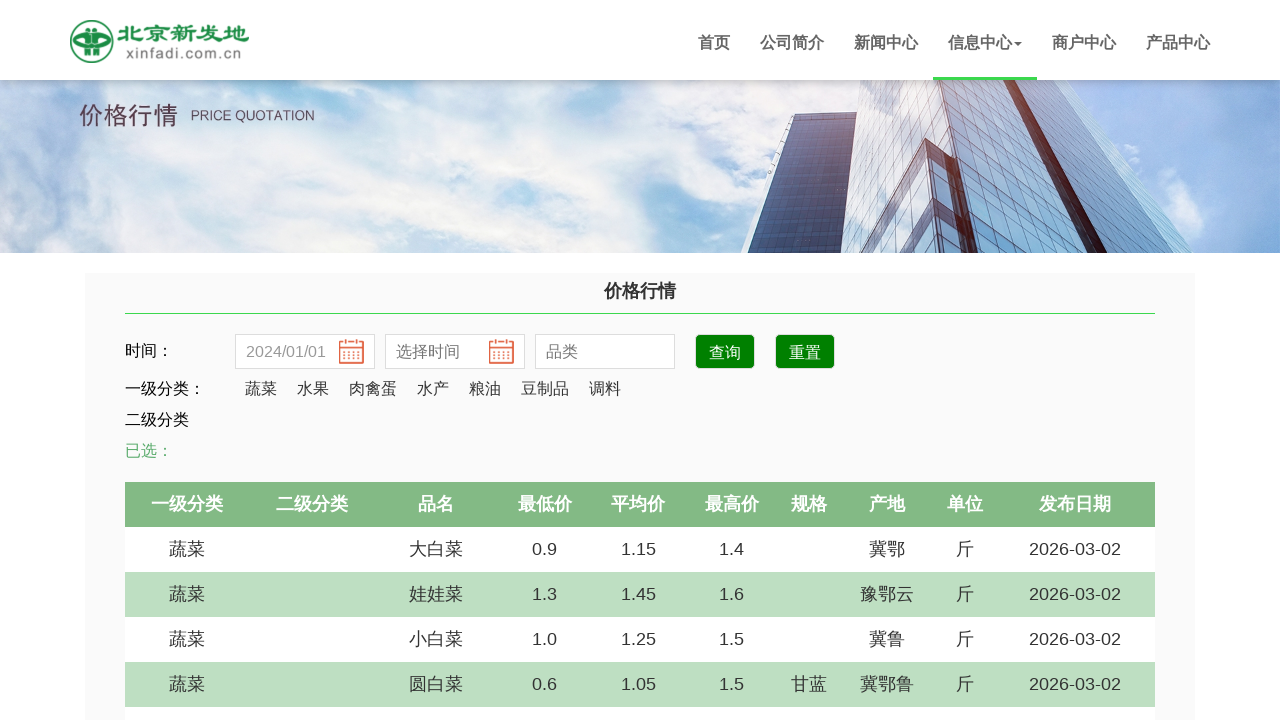

Scrolled down by 5 pixels (iteration 1/1000)
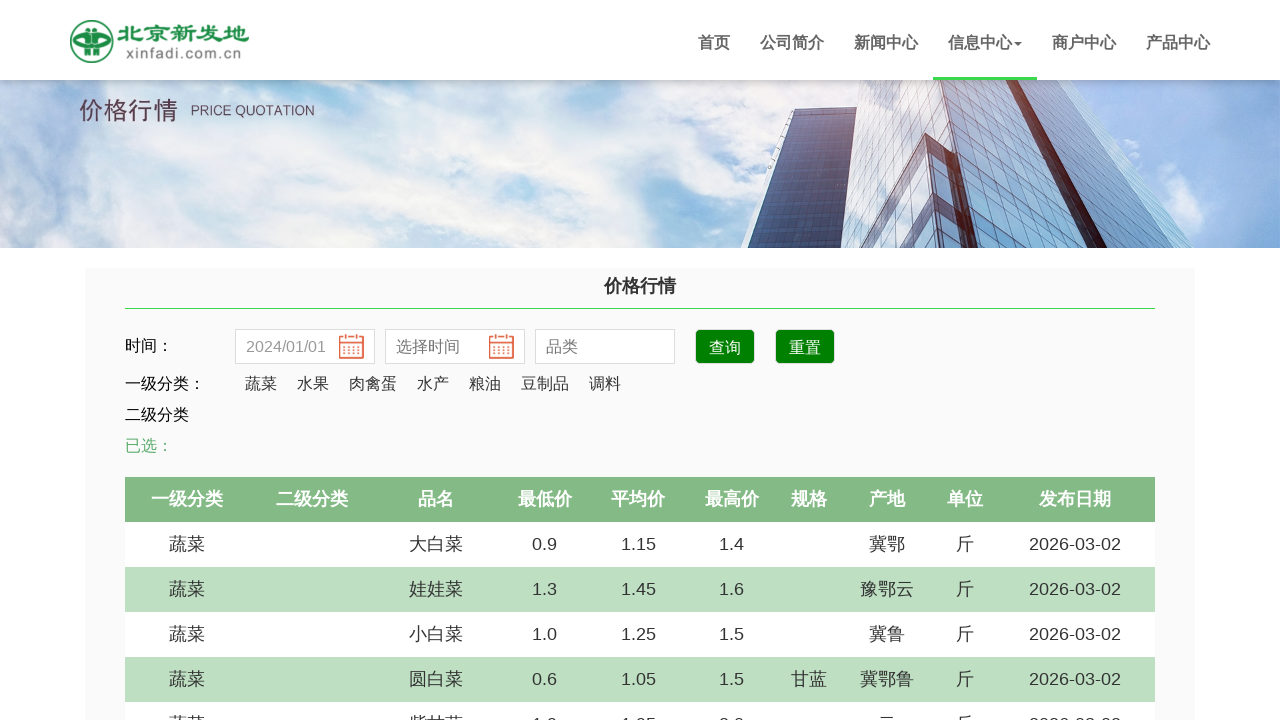

Scrolled down by 5 pixels (iteration 2/1000)
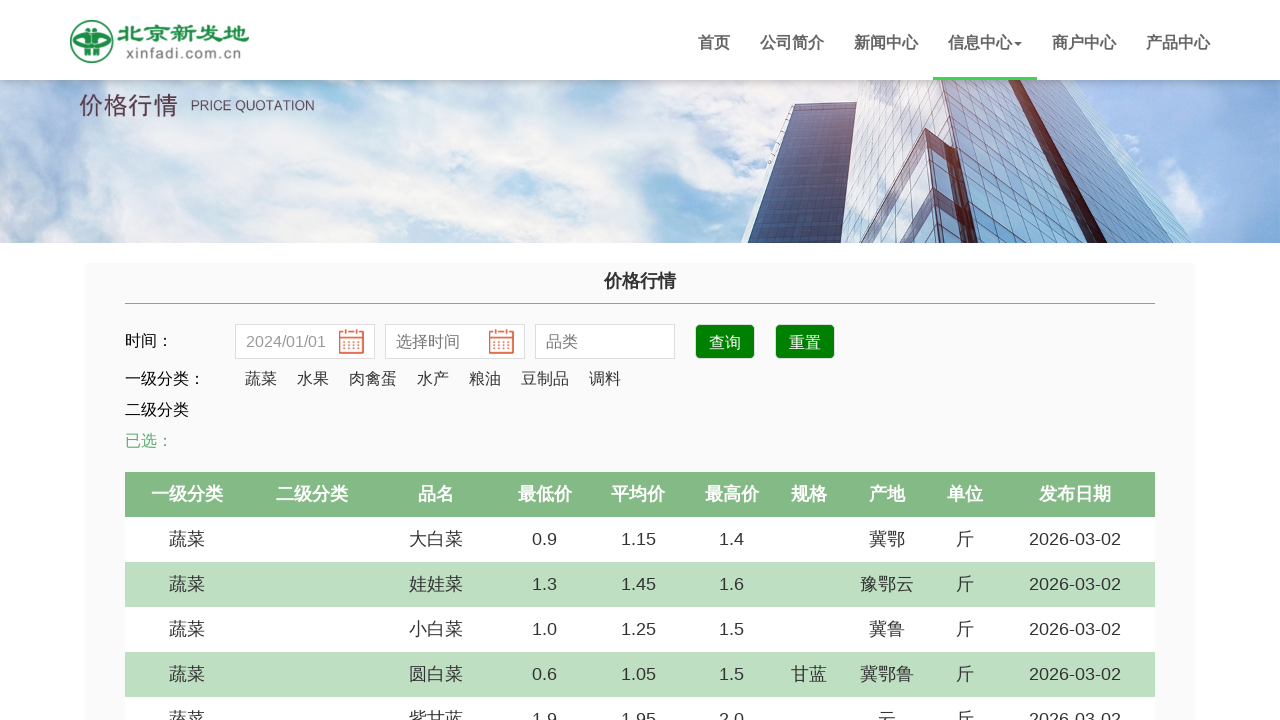

Scrolled down by 5 pixels (iteration 3/1000)
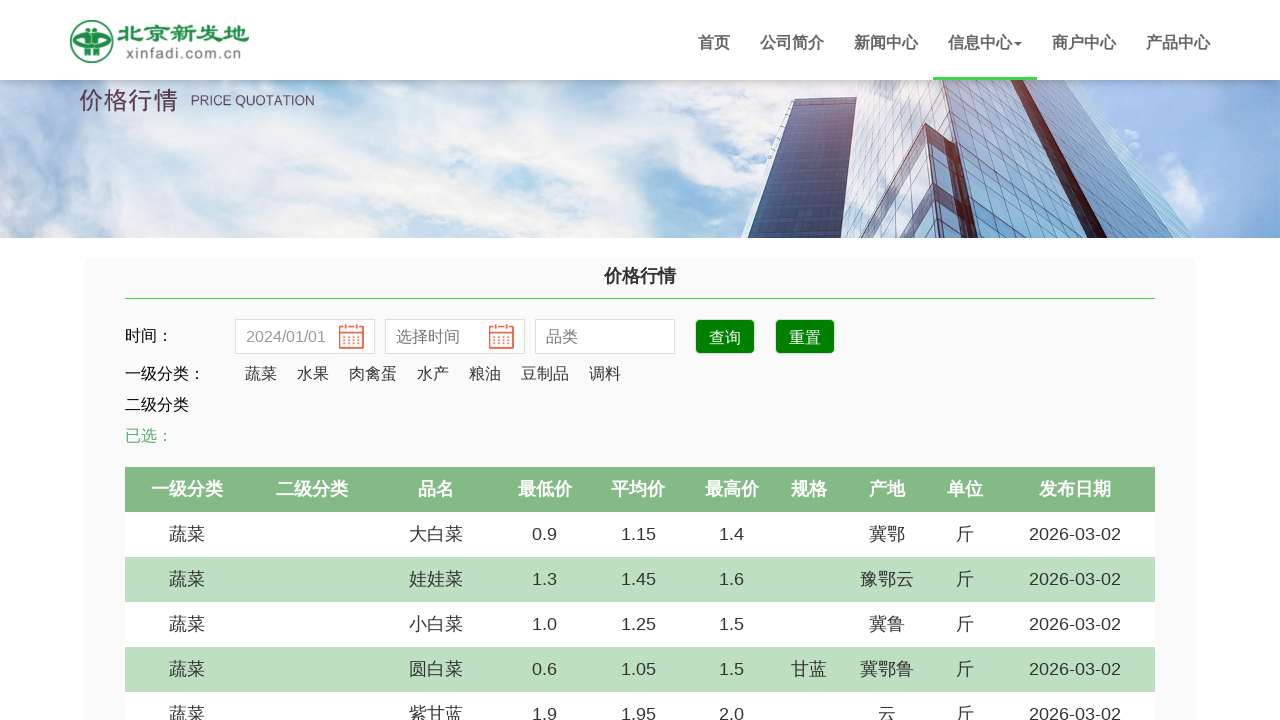

Scrolled down by 5 pixels (iteration 4/1000)
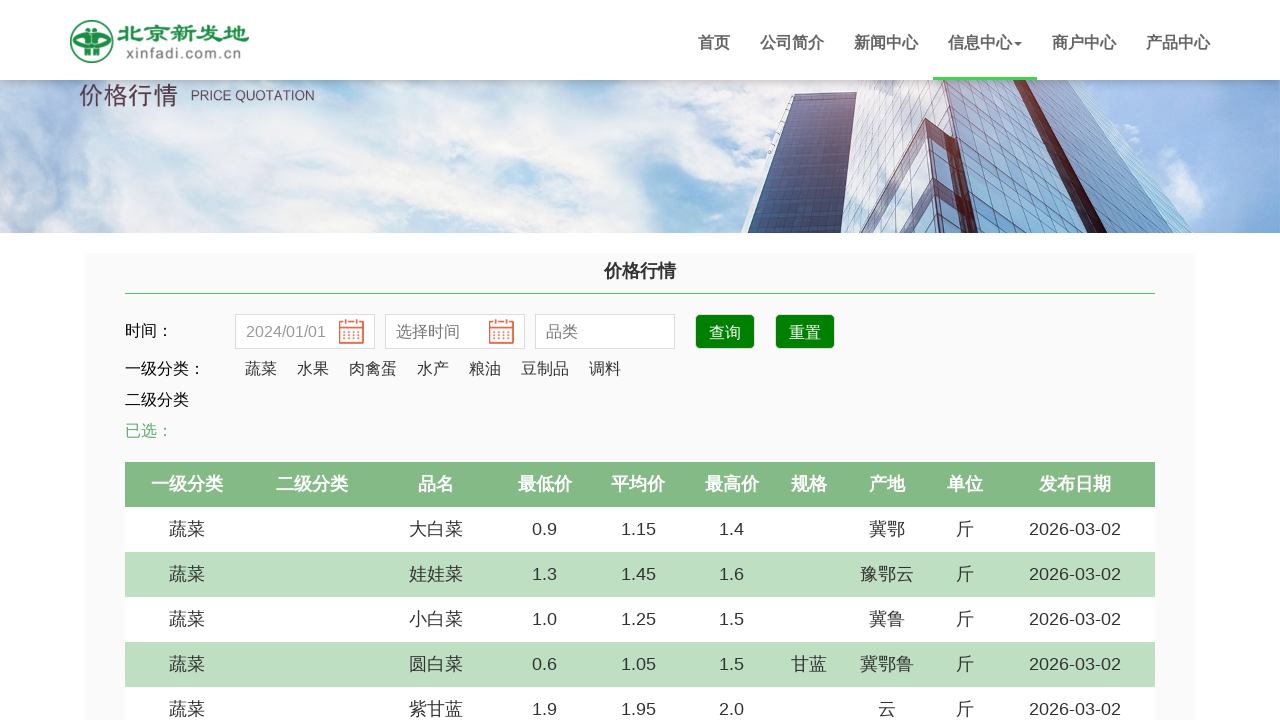

Scrolled down by 5 pixels (iteration 5/1000)
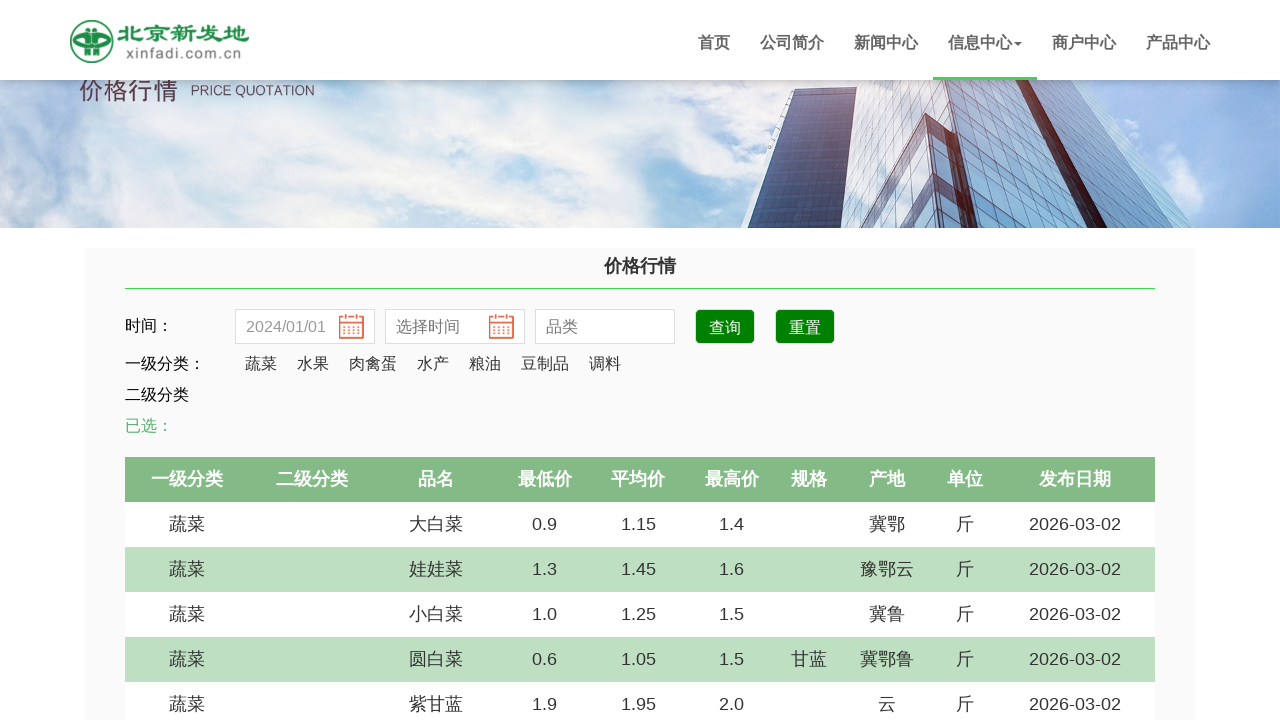

Scrolled down by 5 pixels (iteration 6/1000)
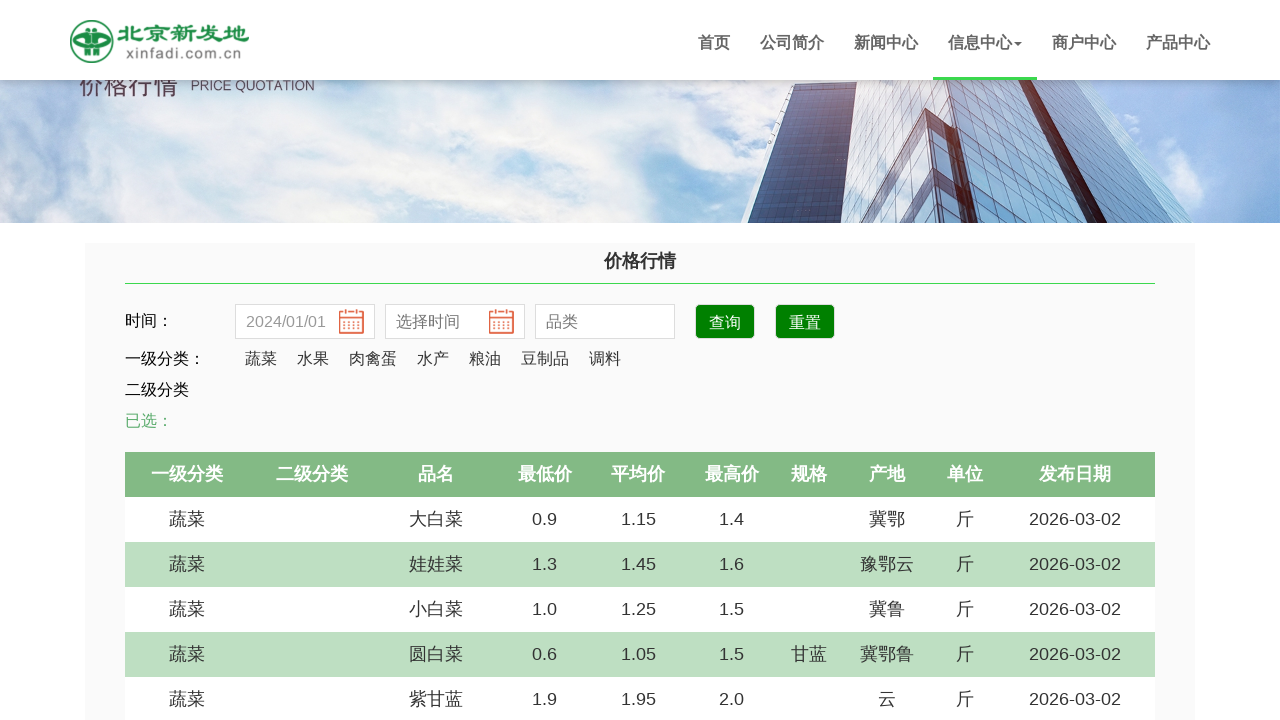

Scrolled down by 5 pixels (iteration 7/1000)
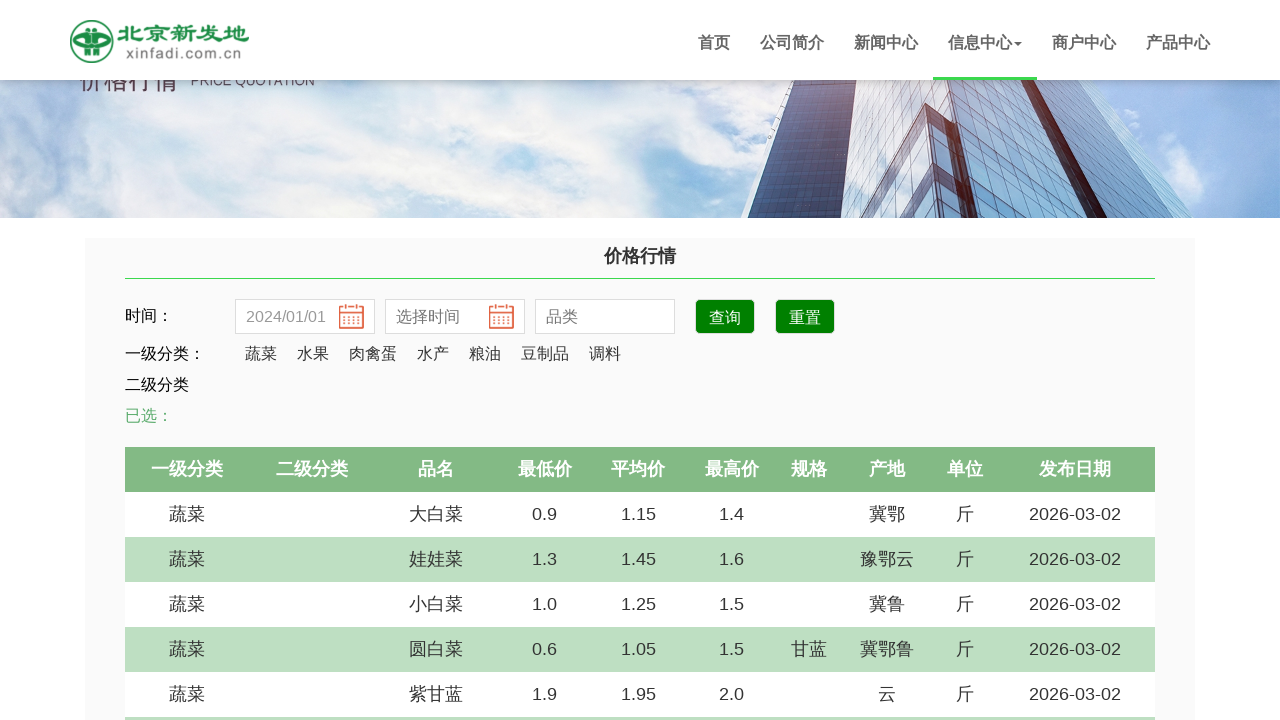

Scrolled down by 5 pixels (iteration 8/1000)
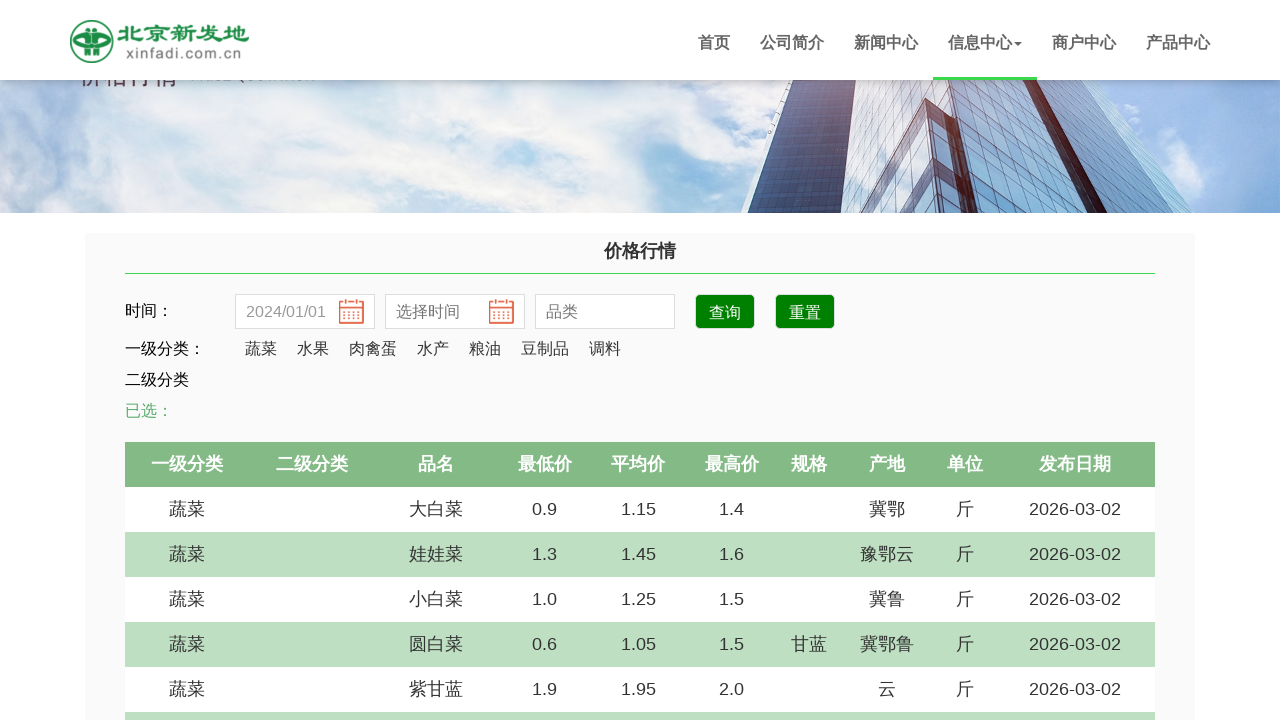

Scrolled down by 5 pixels (iteration 9/1000)
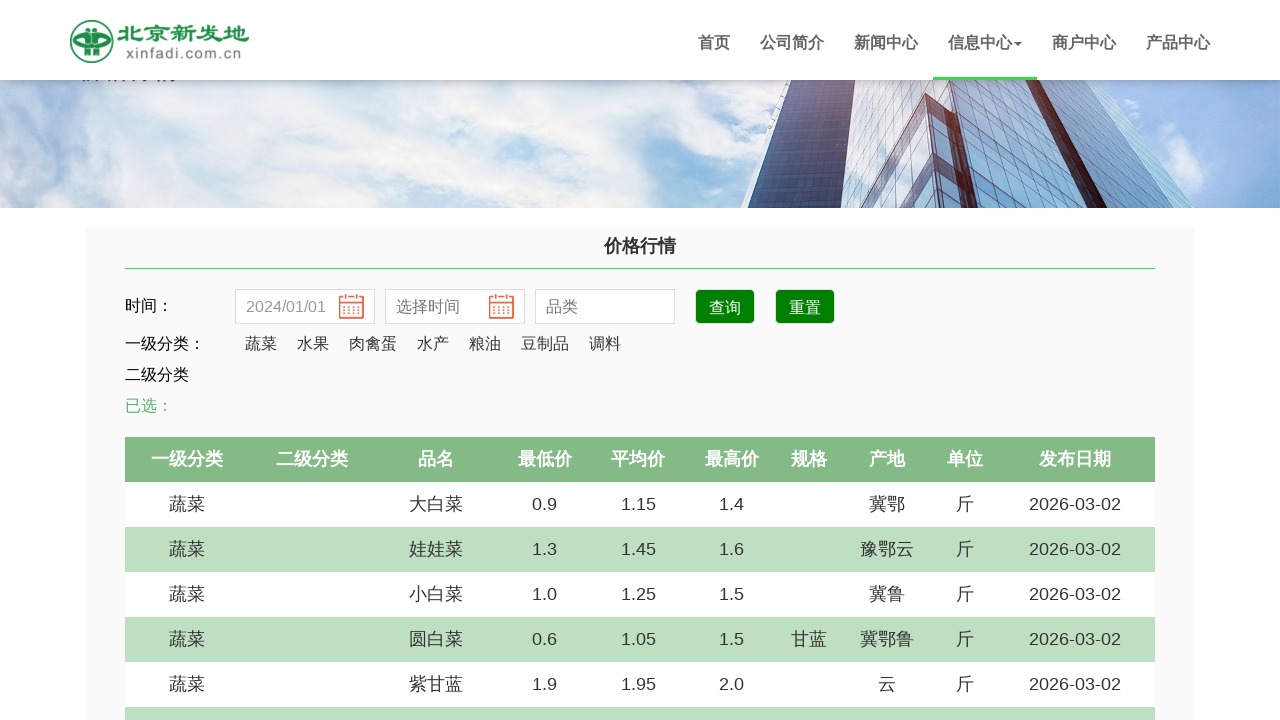

Scrolled down by 5 pixels (iteration 10/1000)
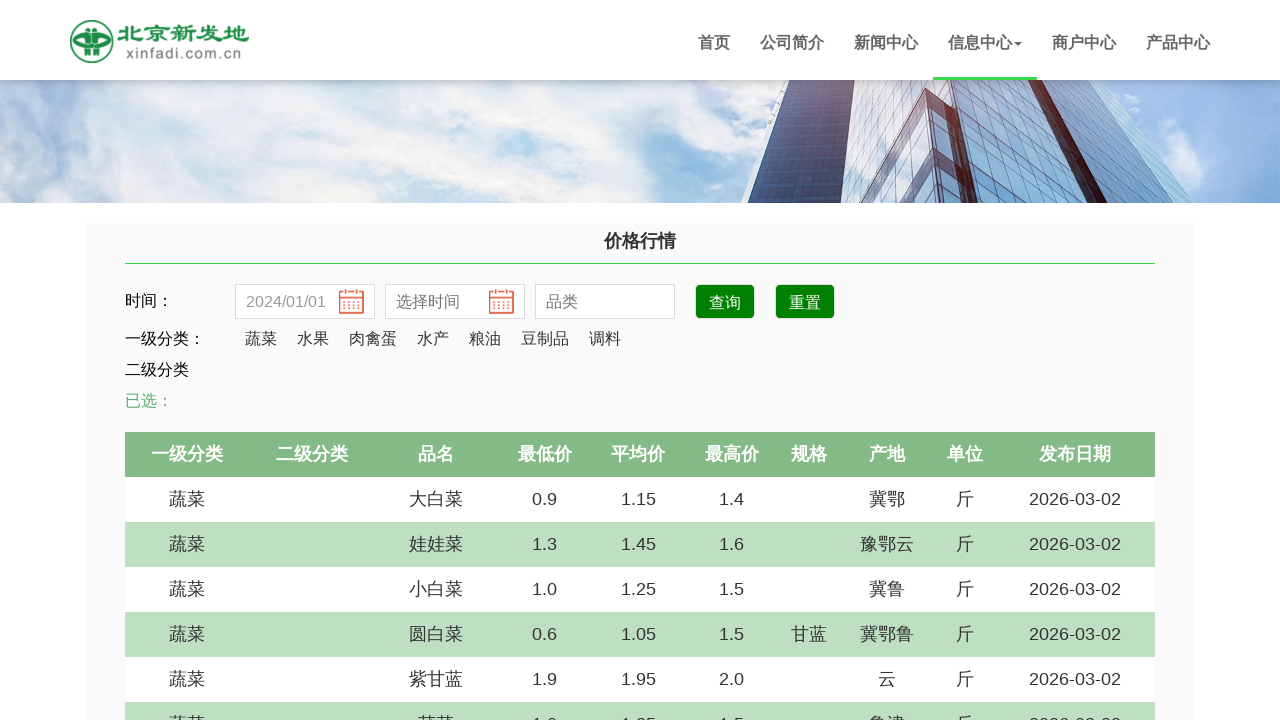

Scrolled down by 5 pixels (iteration 11/1000)
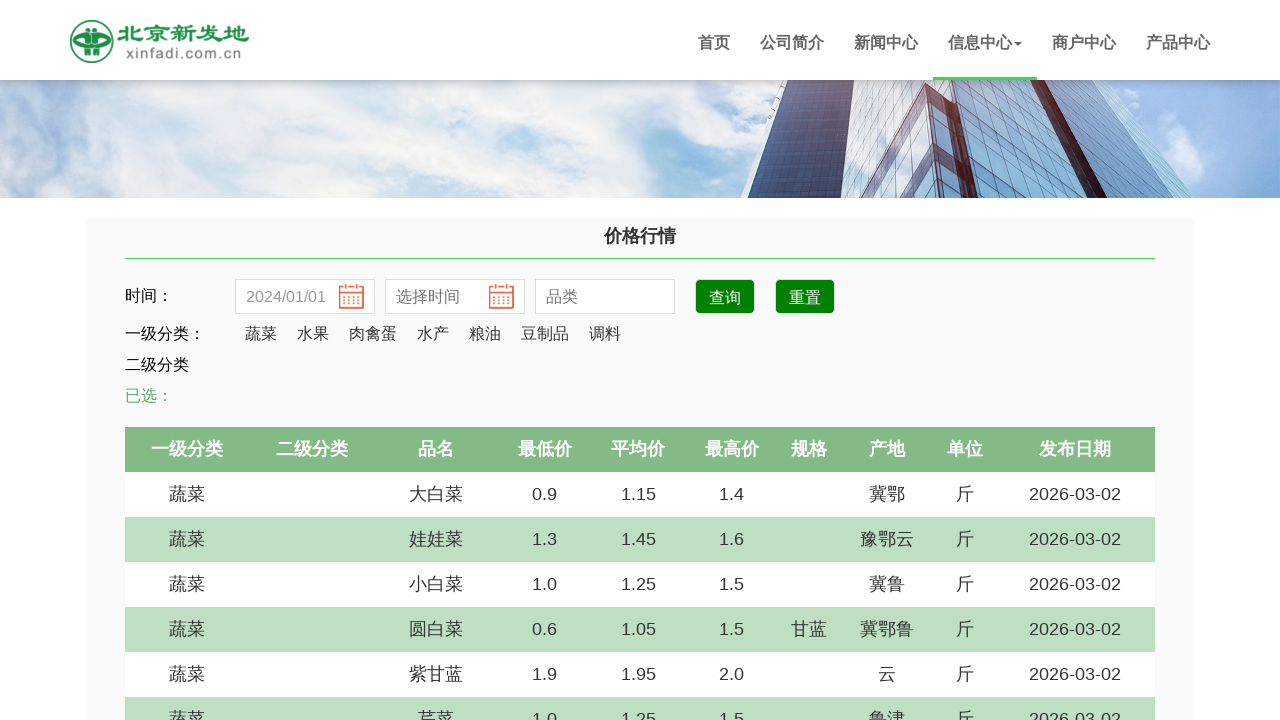

Scrolled down by 5 pixels (iteration 12/1000)
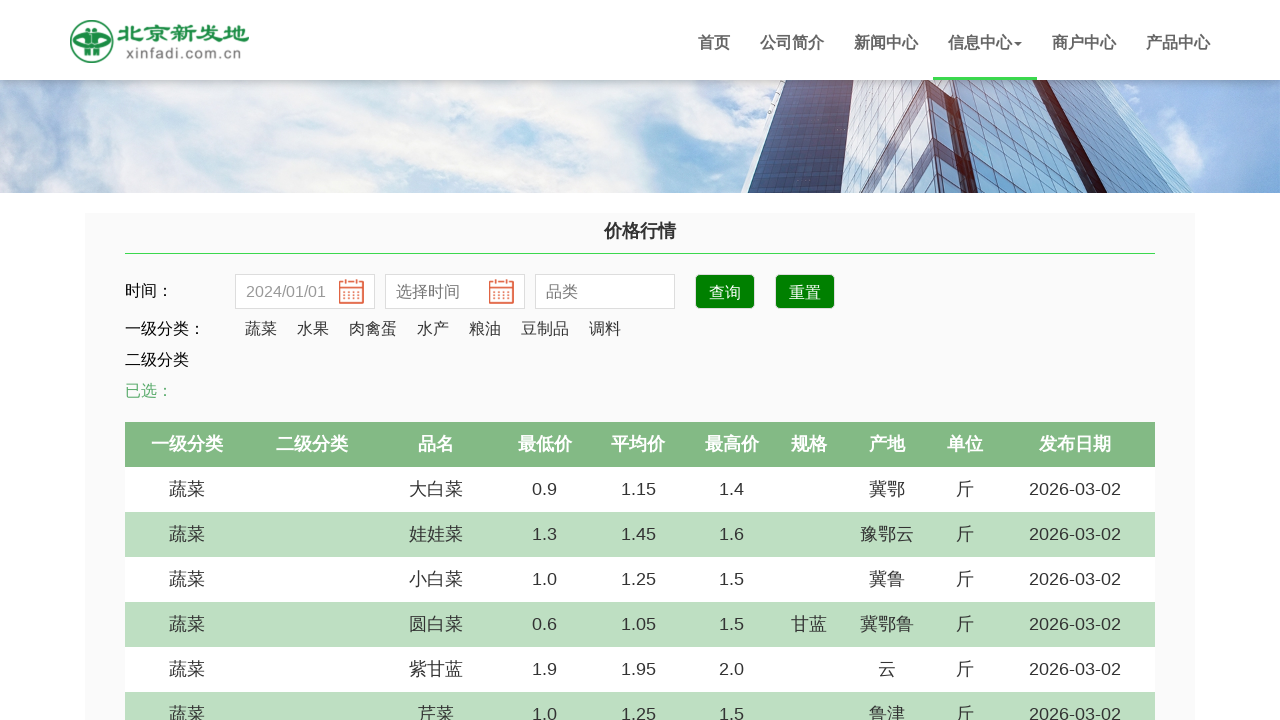

Scrolled down by 5 pixels (iteration 13/1000)
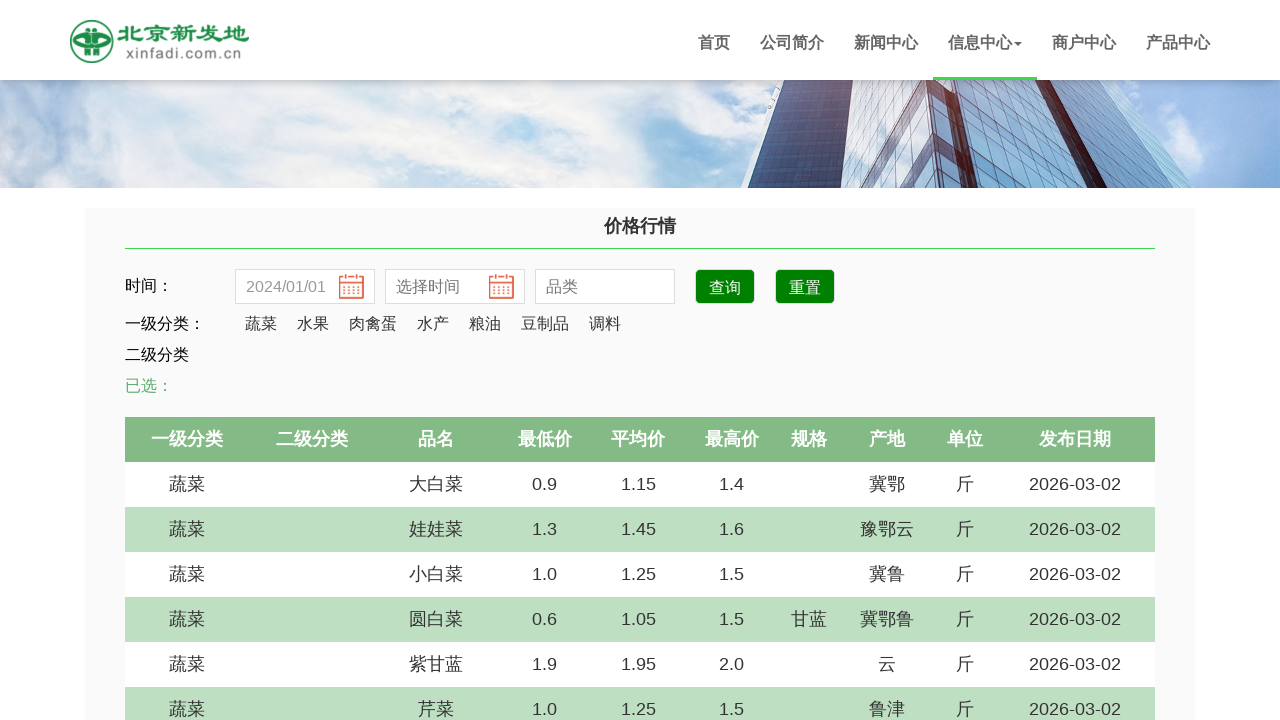

Scrolled down by 5 pixels (iteration 14/1000)
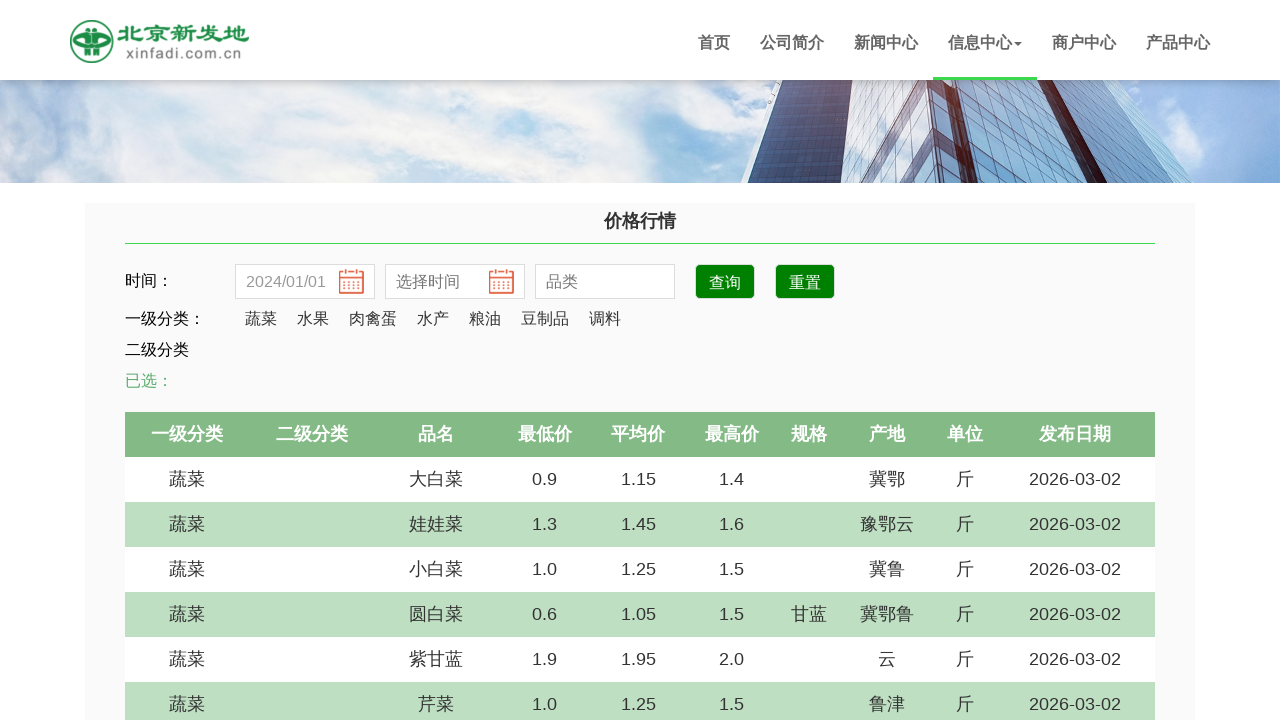

Scrolled down by 5 pixels (iteration 15/1000)
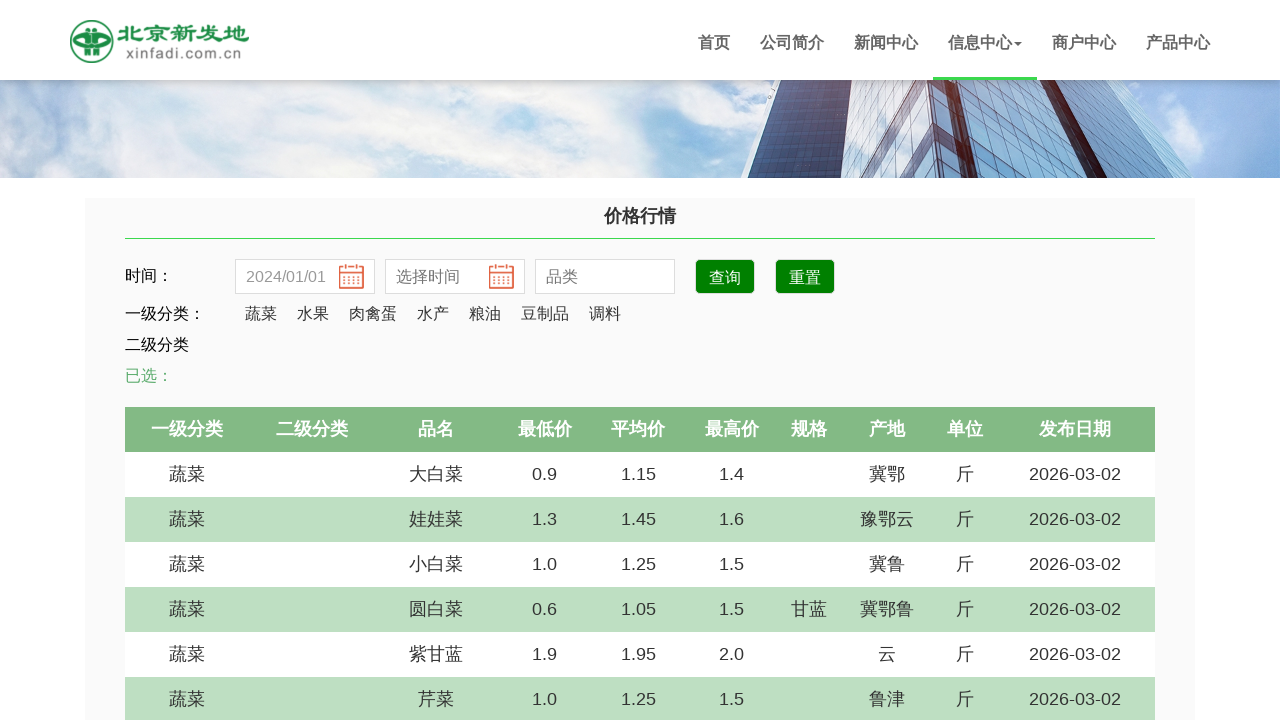

Scrolled down by 5 pixels (iteration 16/1000)
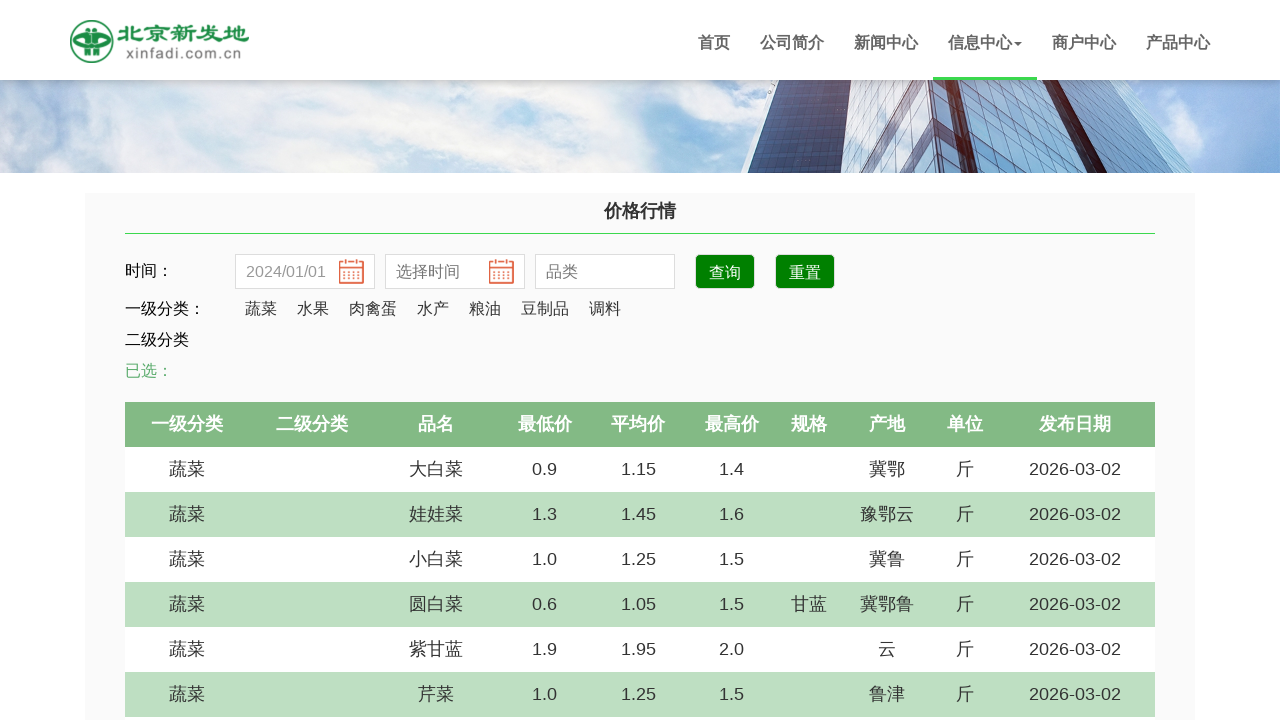

Scrolled down by 5 pixels (iteration 17/1000)
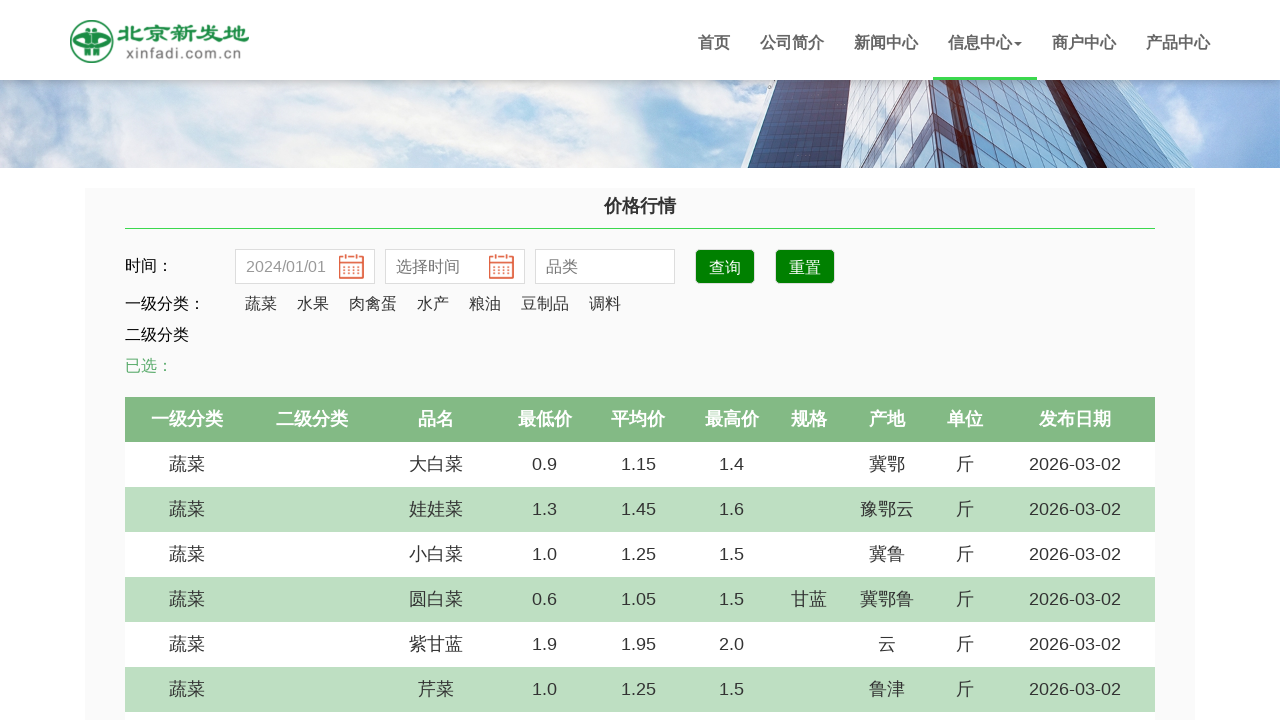

Scrolled down by 5 pixels (iteration 18/1000)
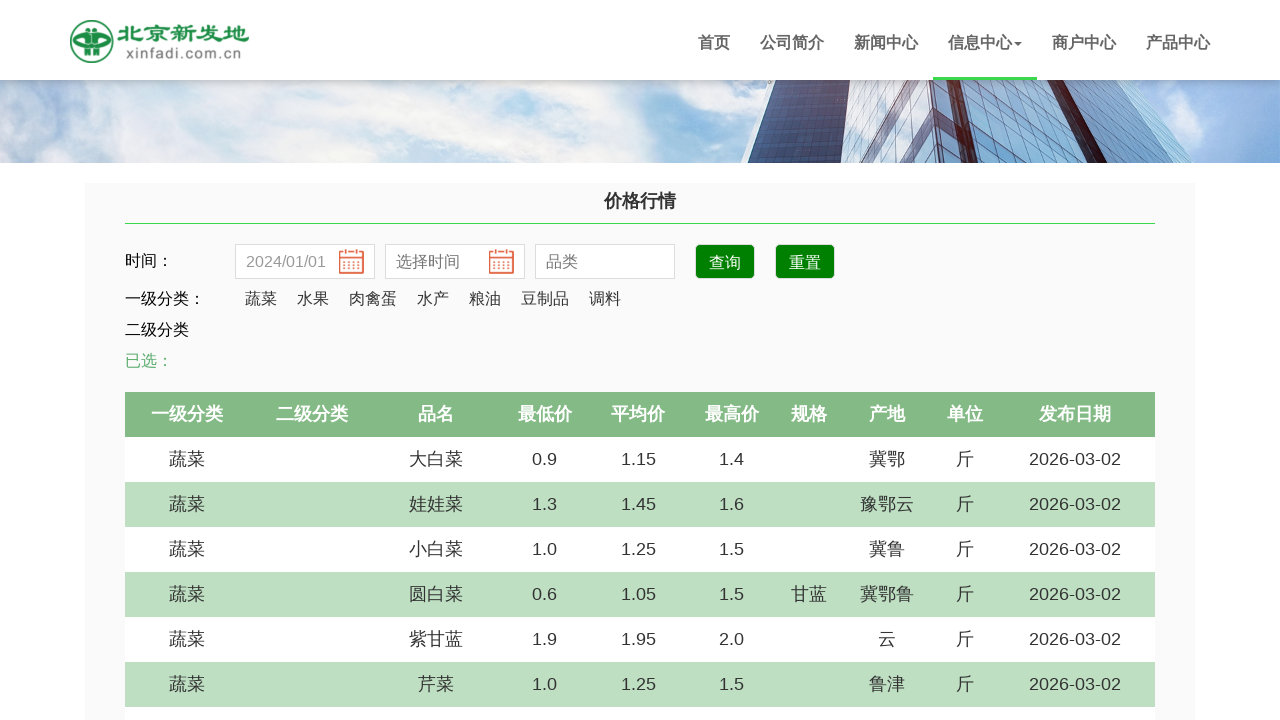

Scrolled down by 5 pixels (iteration 19/1000)
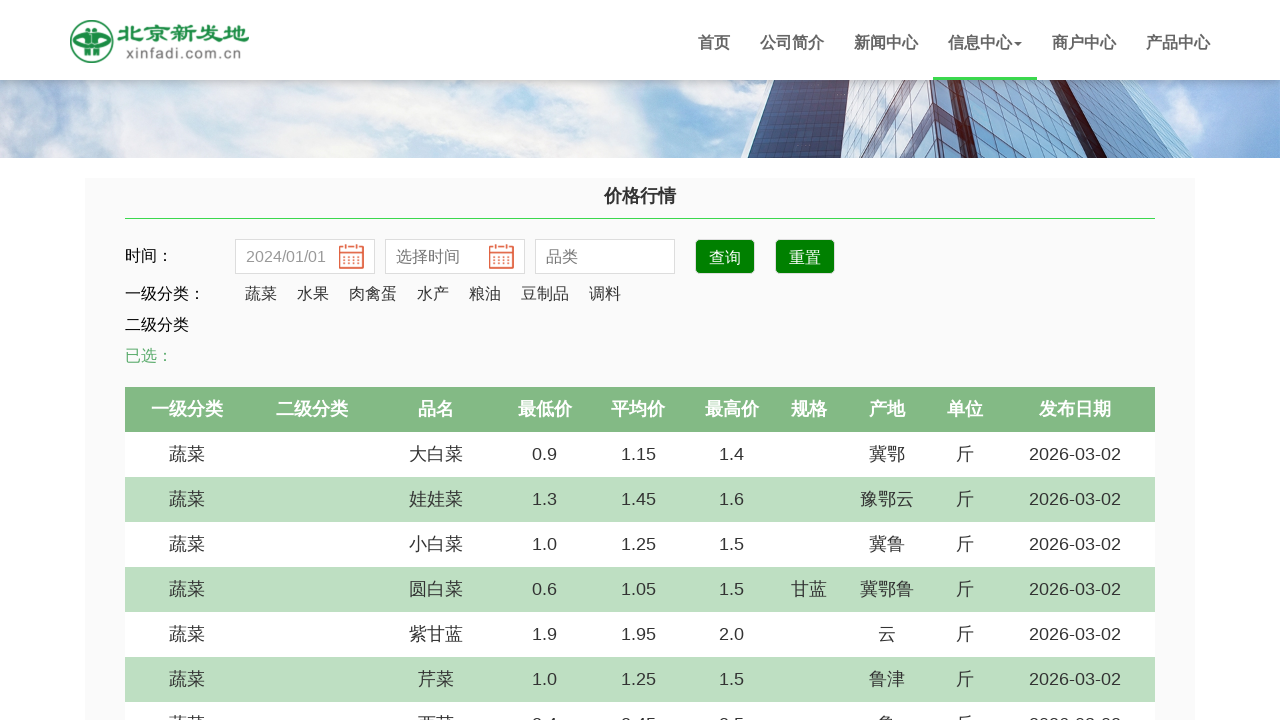

Scrolled down by 5 pixels (iteration 20/1000)
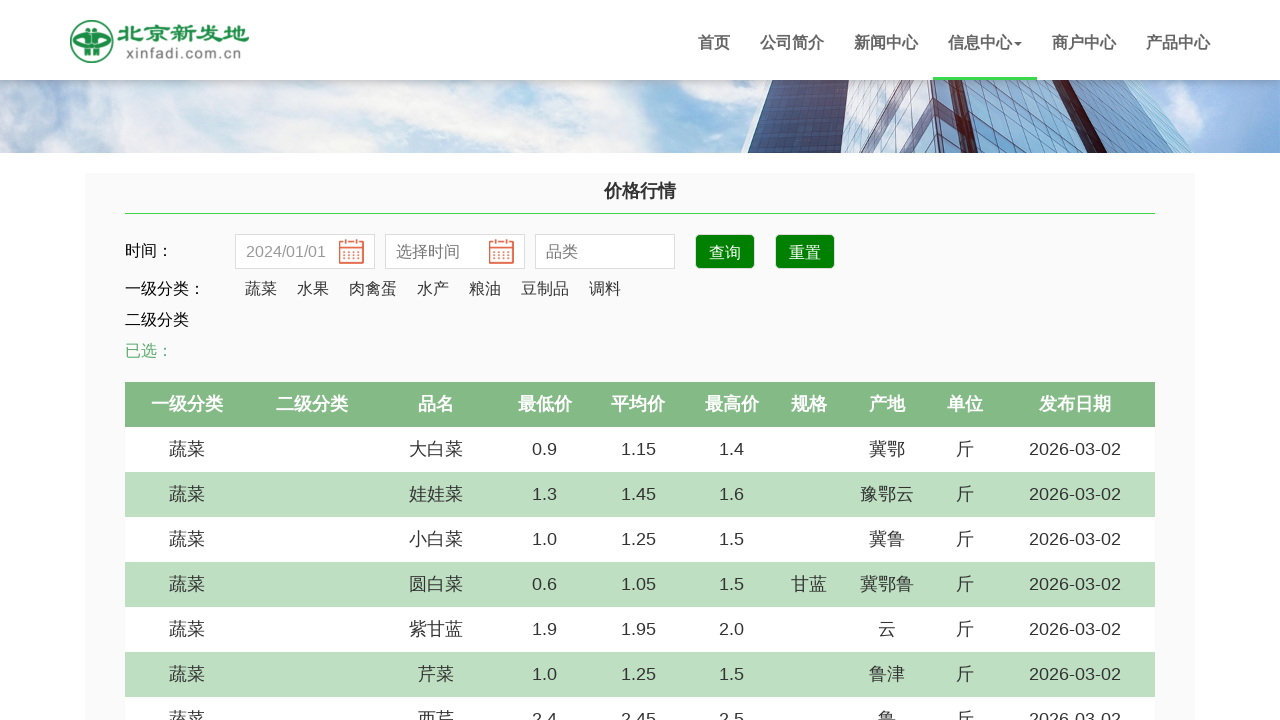

Scrolled down by 5 pixels (iteration 21/1000)
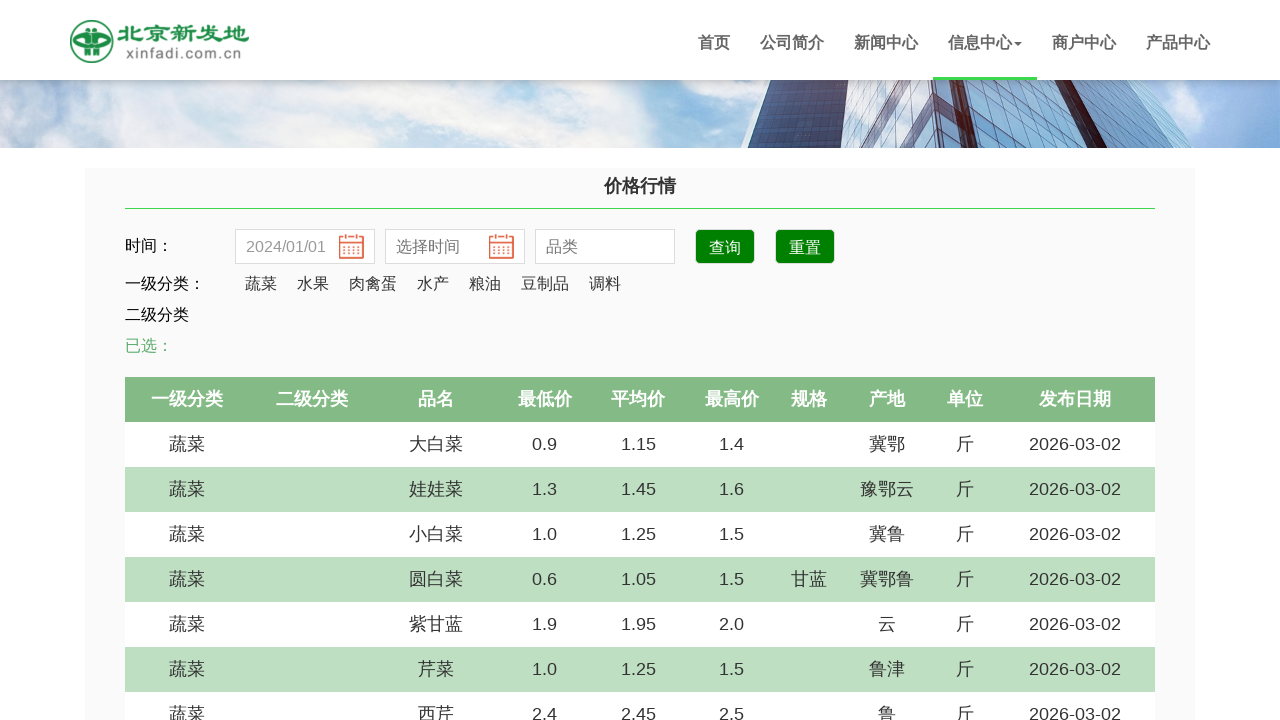

Scrolled down by 5 pixels (iteration 22/1000)
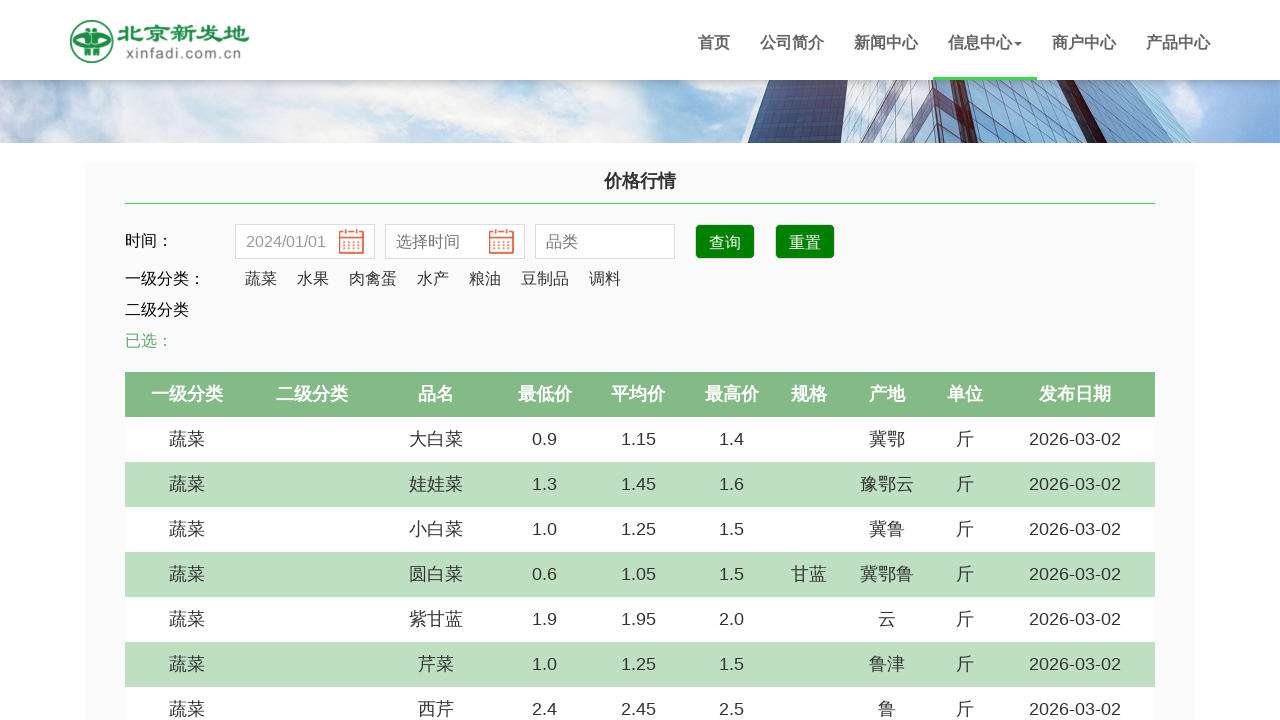

Scrolled down by 5 pixels (iteration 23/1000)
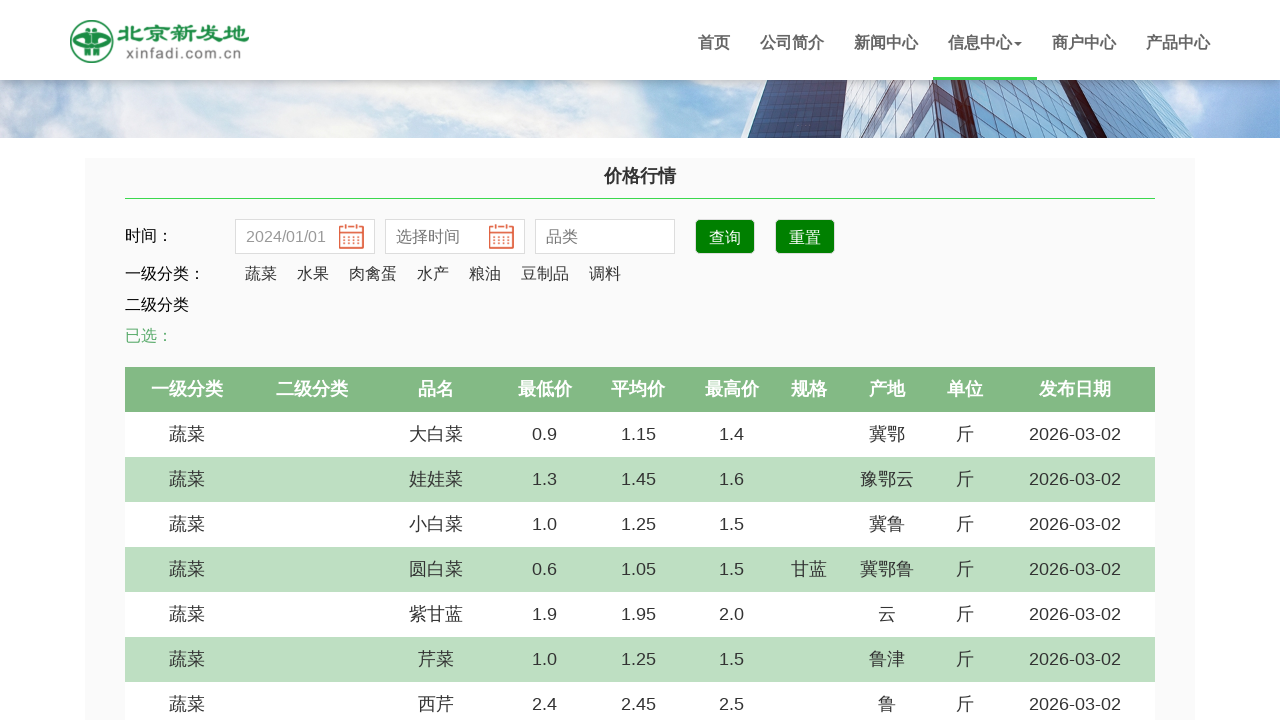

Scrolled down by 5 pixels (iteration 24/1000)
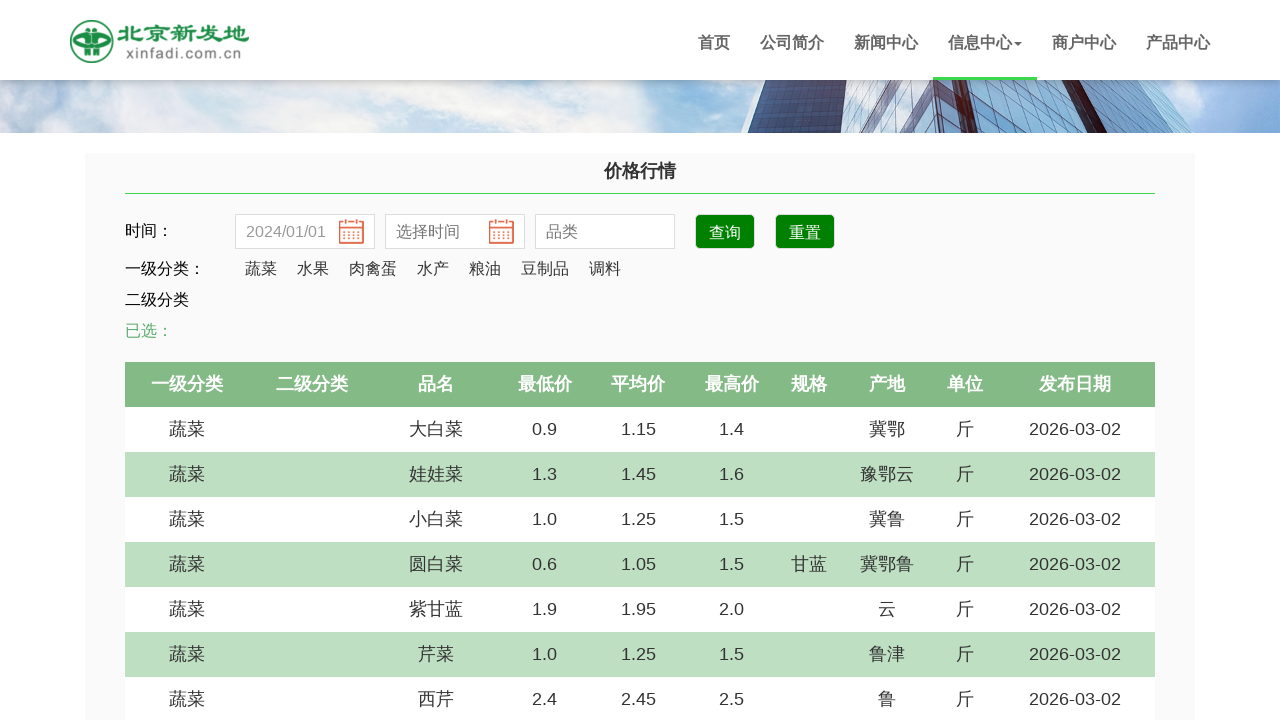

Scrolled down by 5 pixels (iteration 25/1000)
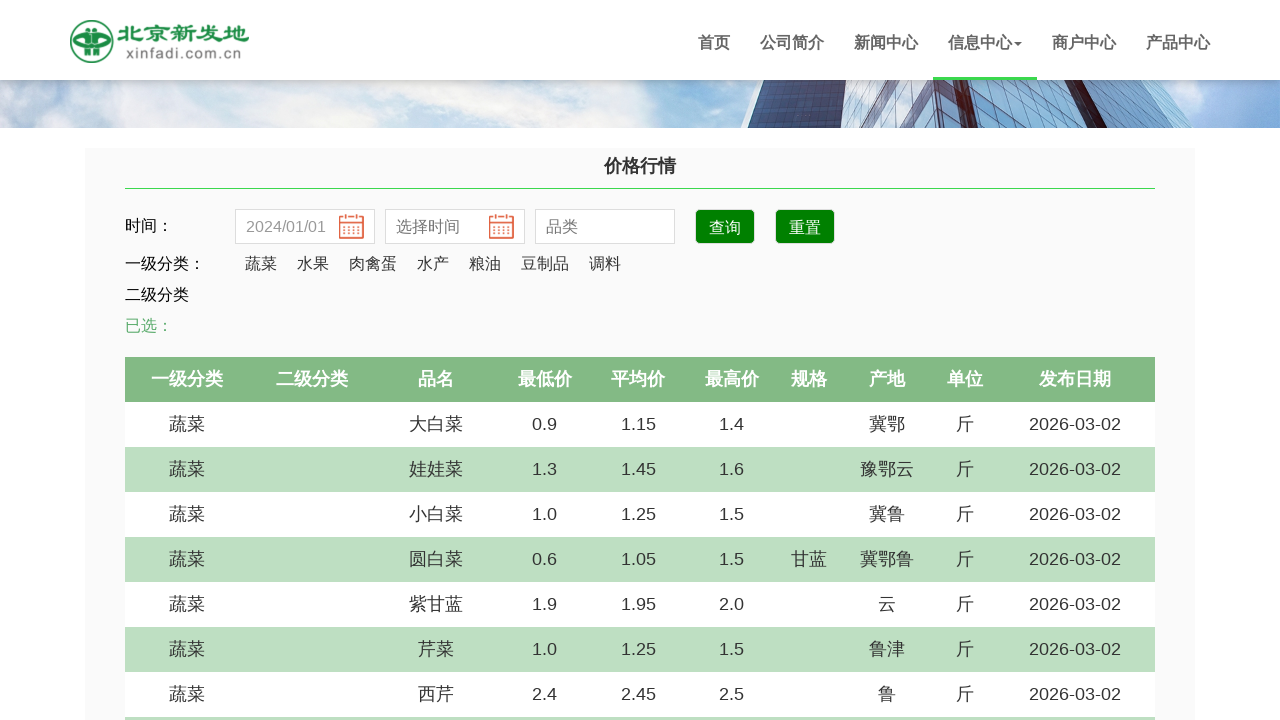

Scrolled down by 5 pixels (iteration 26/1000)
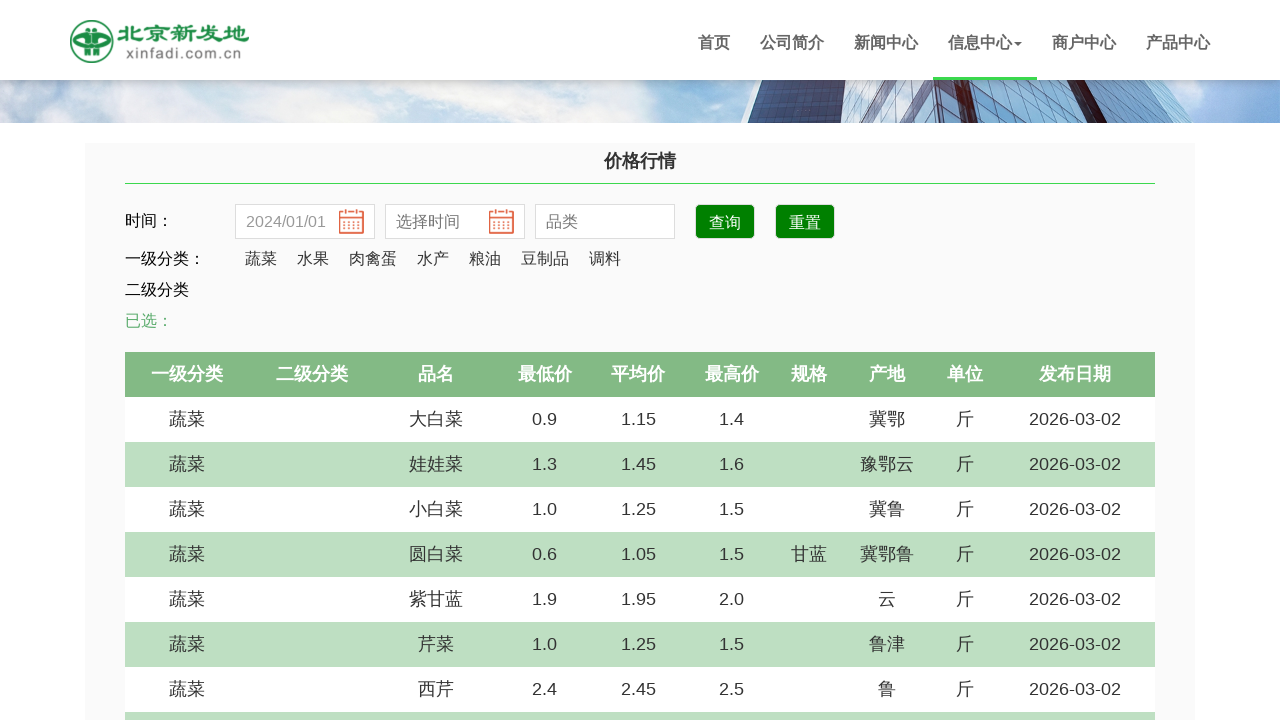

Scrolled down by 5 pixels (iteration 27/1000)
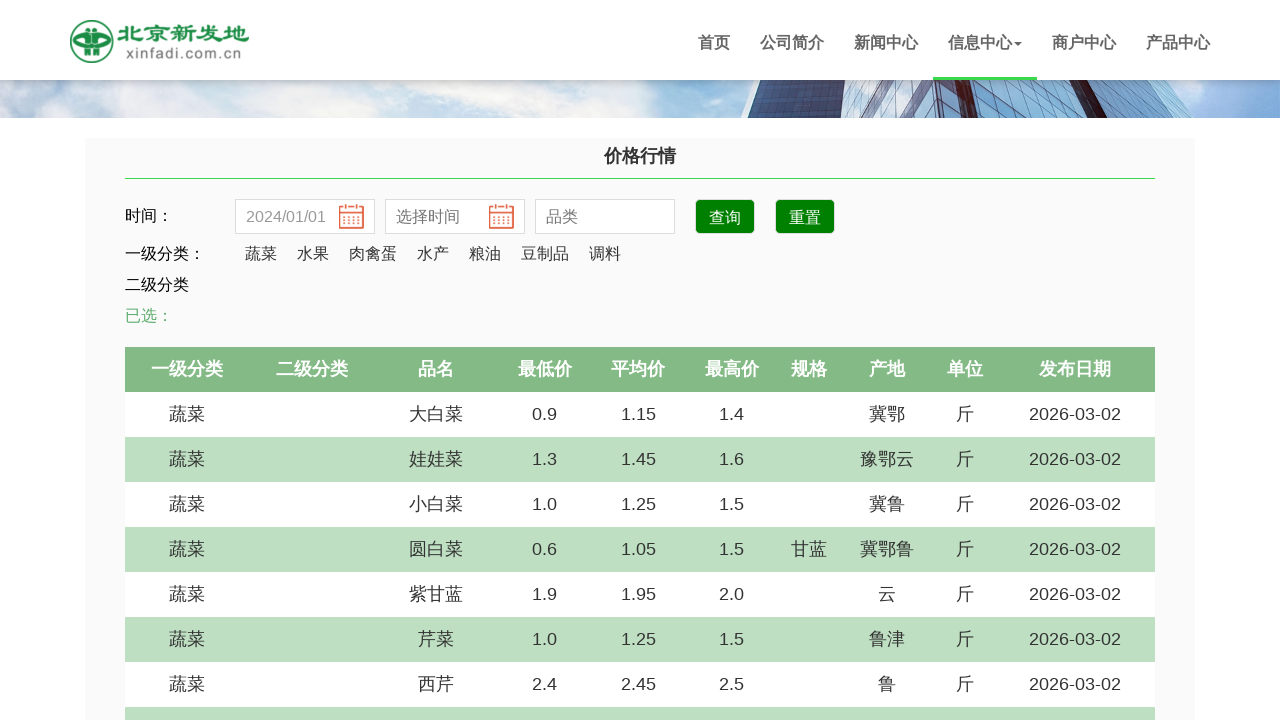

Scrolled down by 5 pixels (iteration 28/1000)
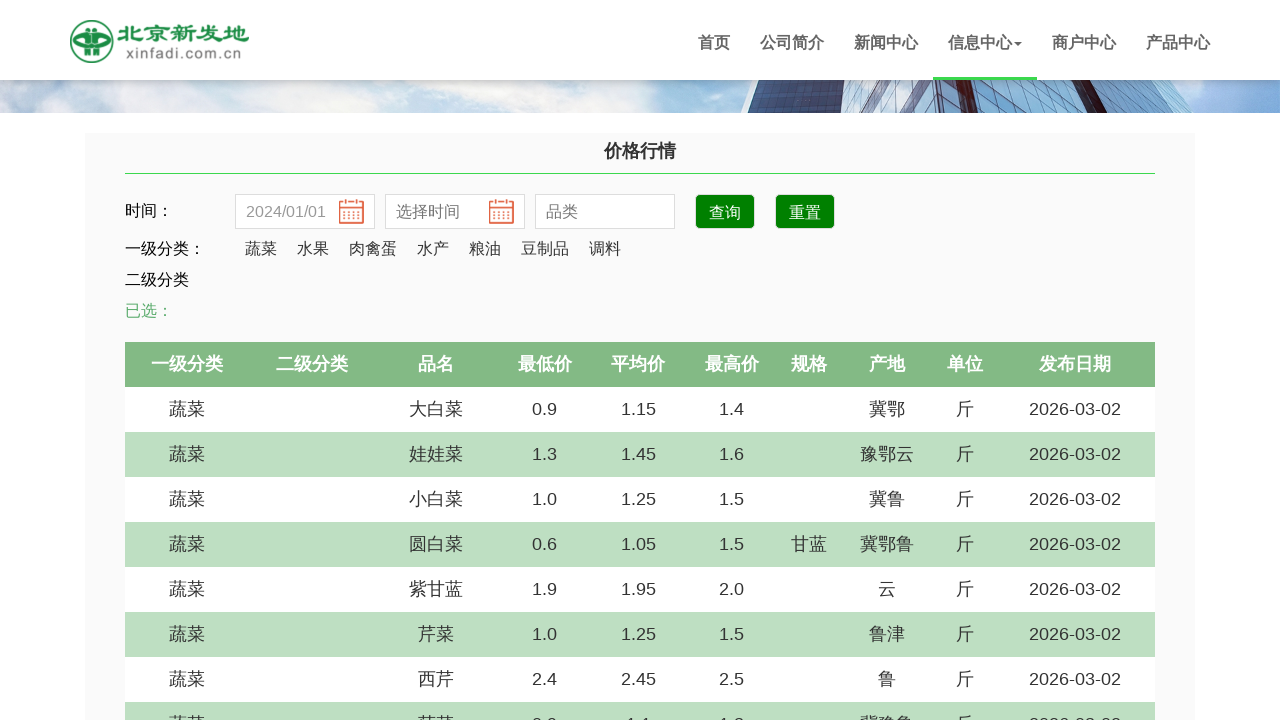

Scrolled down by 5 pixels (iteration 29/1000)
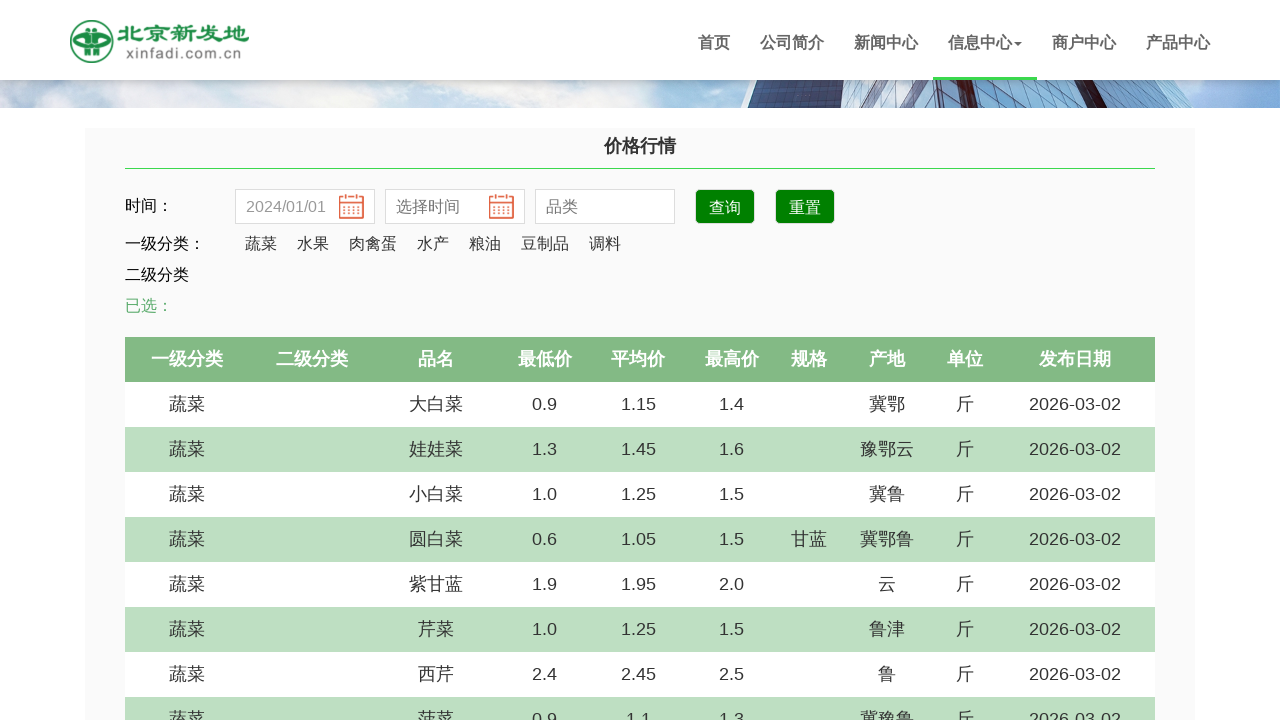

Scrolled down by 5 pixels (iteration 30/1000)
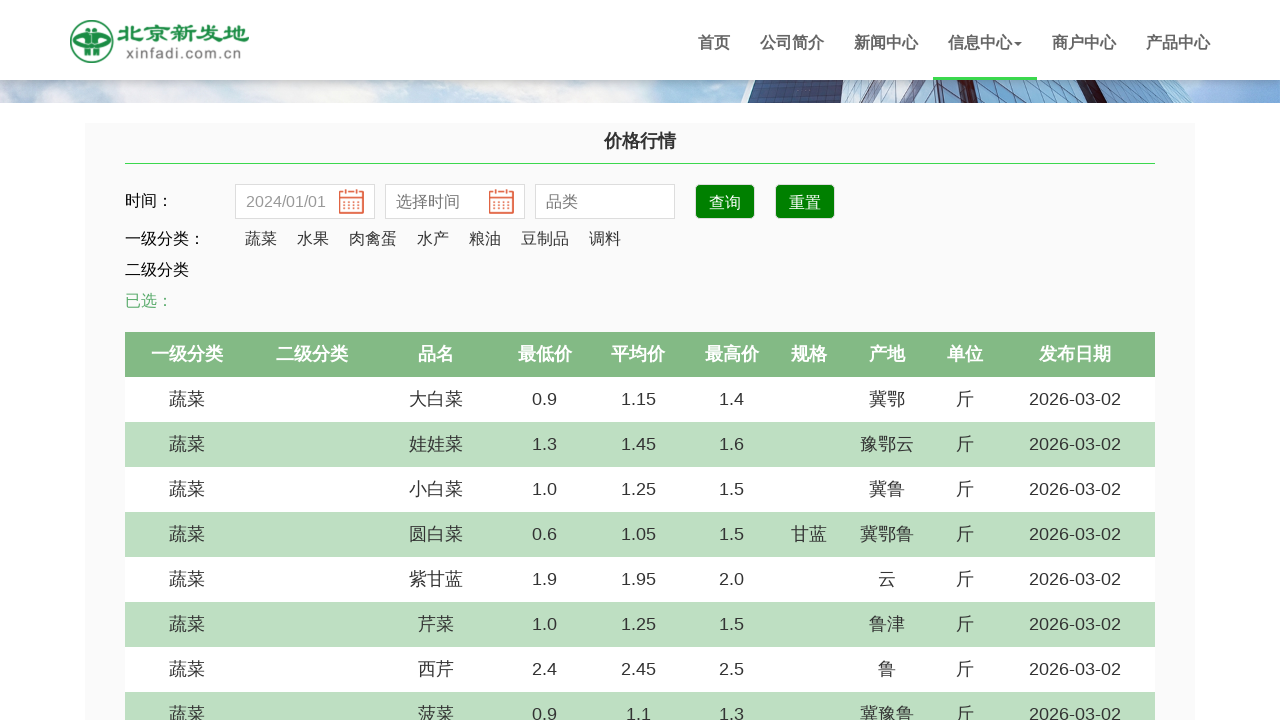

Scrolled down by 5 pixels (iteration 31/1000)
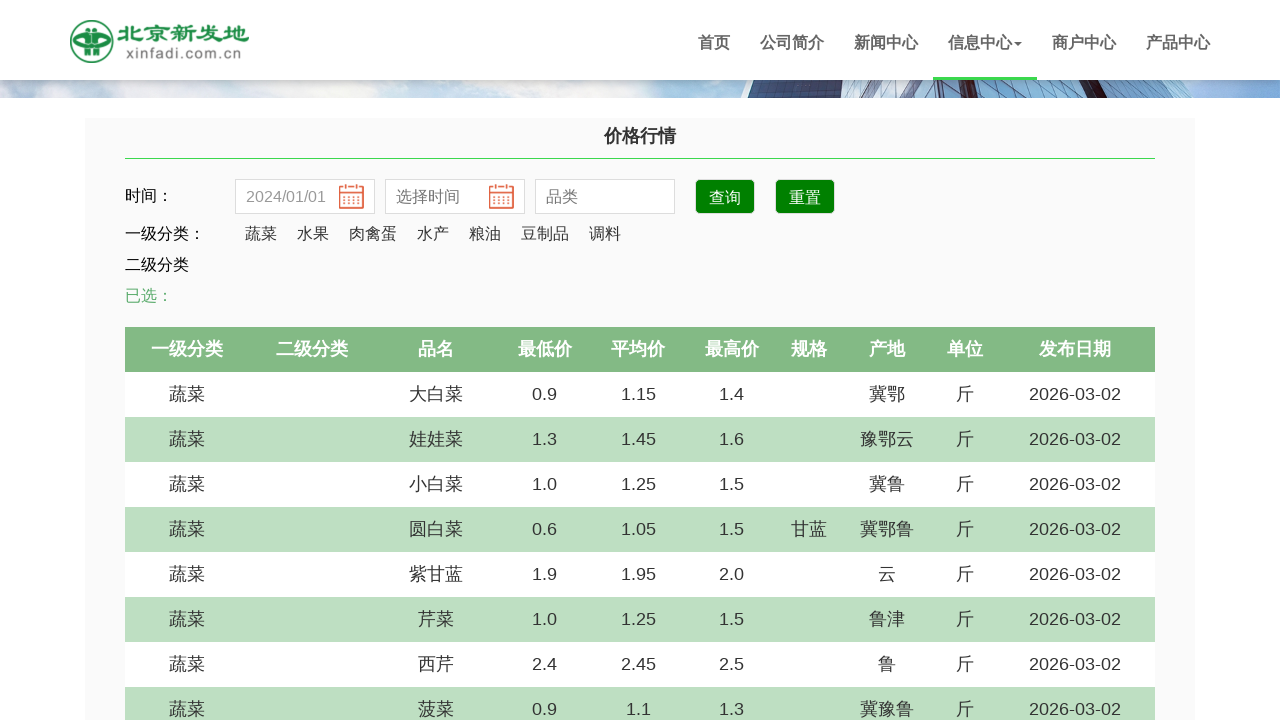

Scrolled down by 5 pixels (iteration 32/1000)
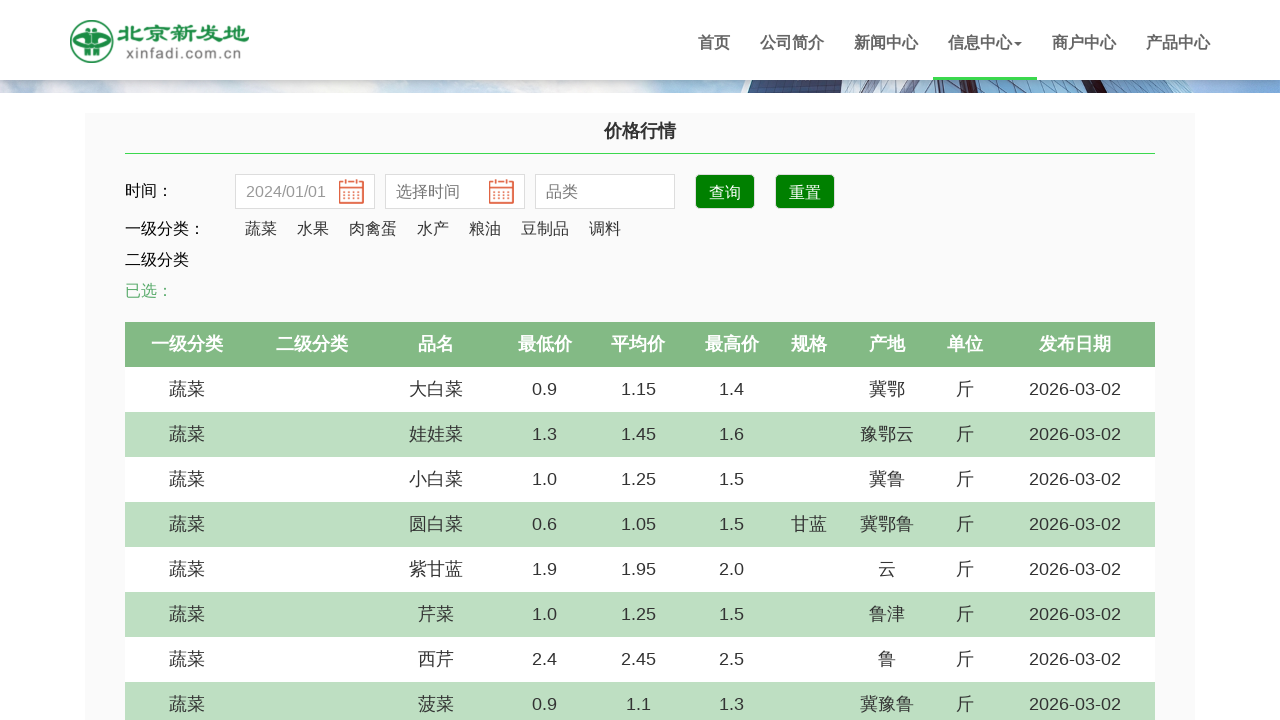

Scrolled down by 5 pixels (iteration 33/1000)
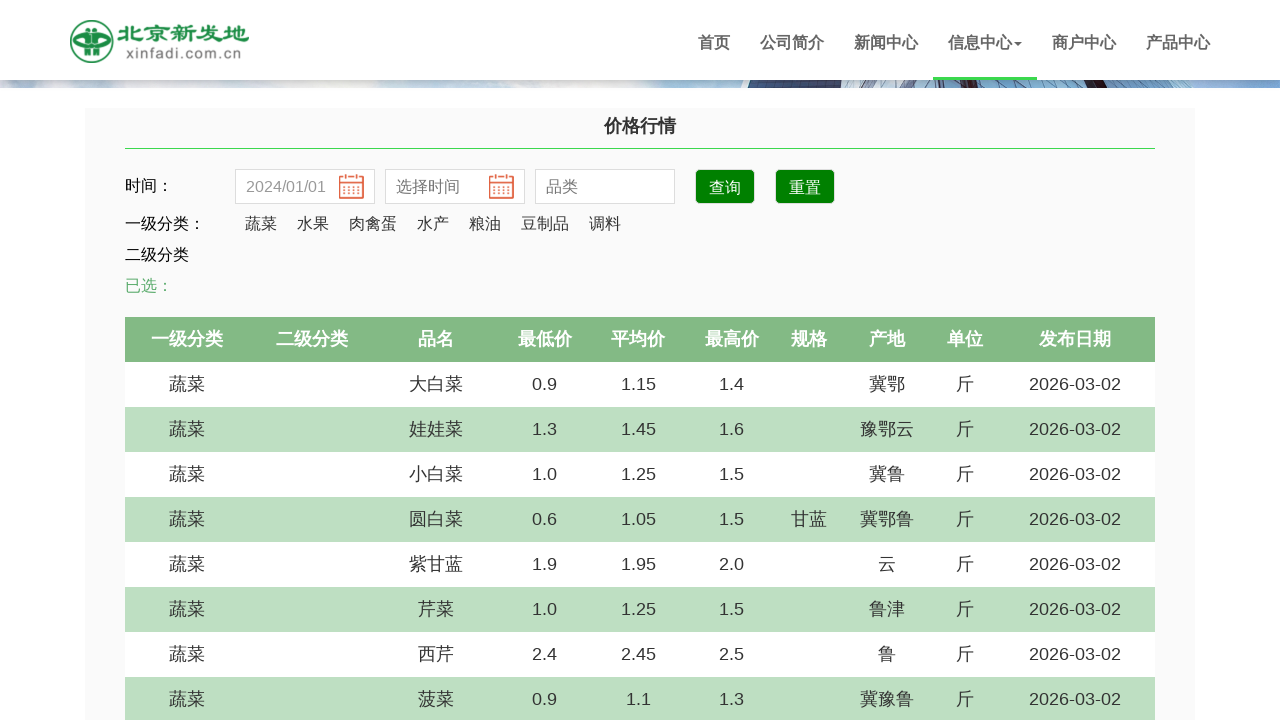

Scrolled down by 5 pixels (iteration 34/1000)
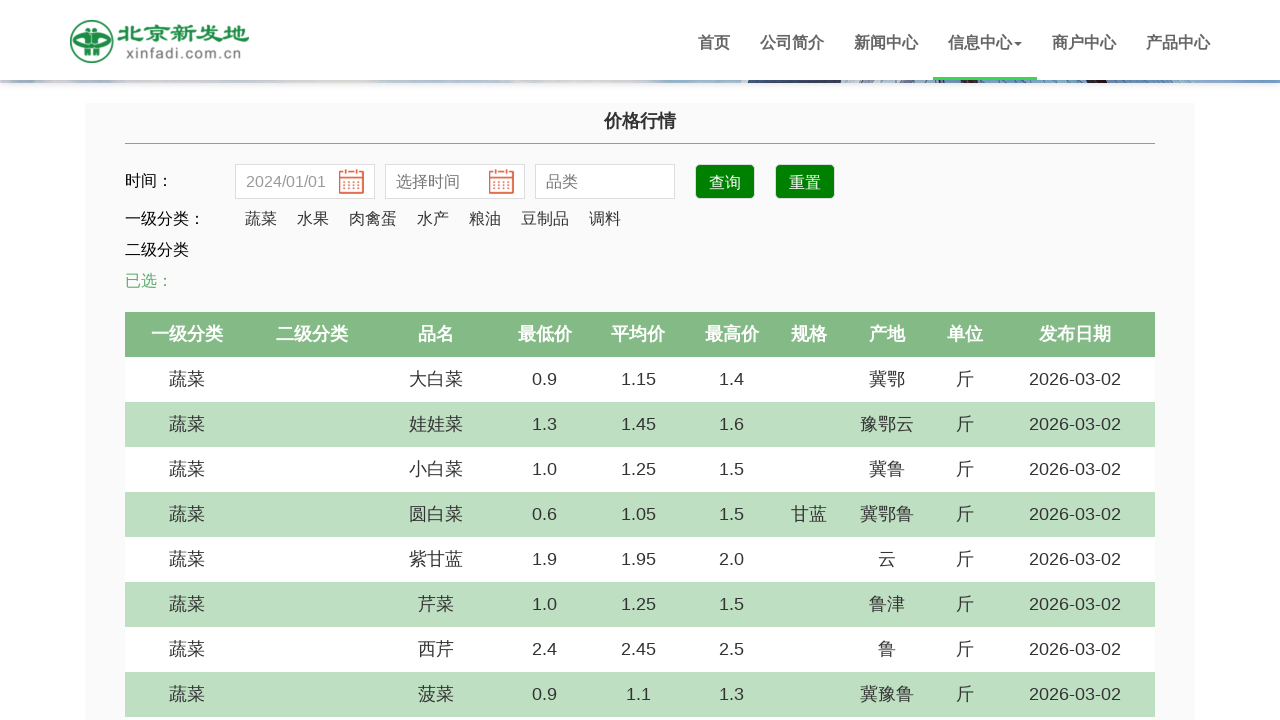

Scrolled down by 5 pixels (iteration 35/1000)
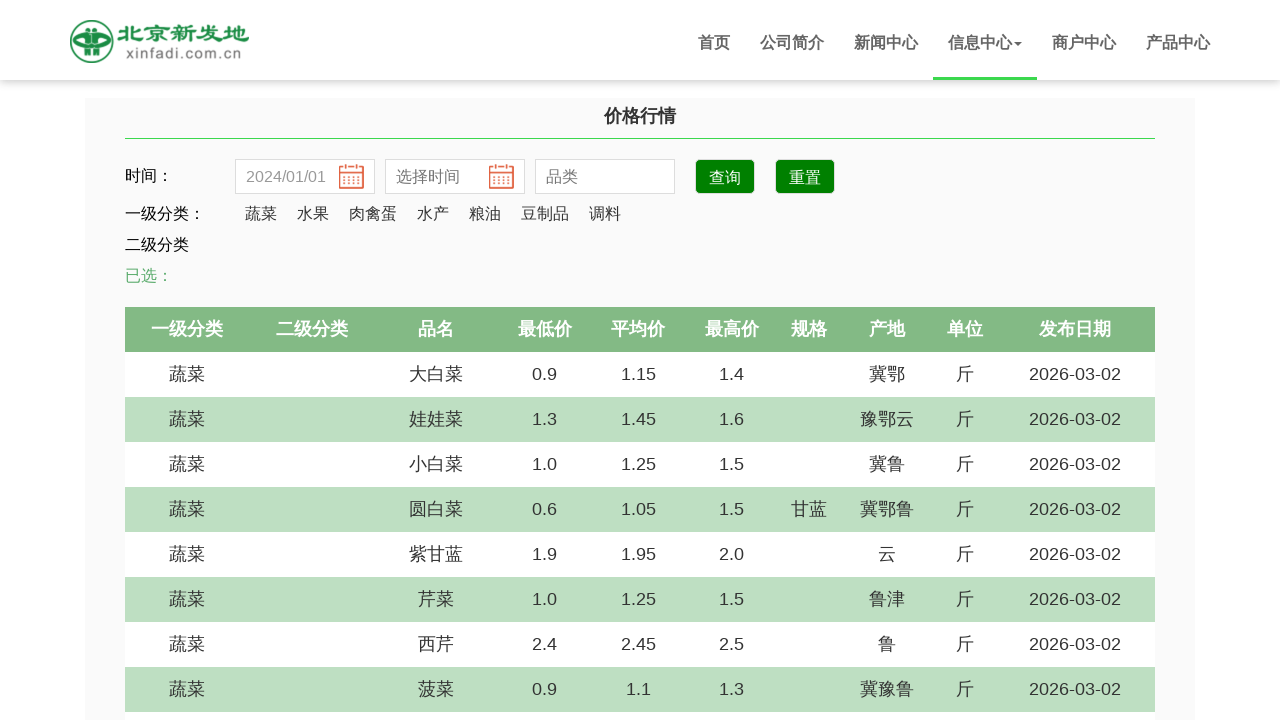

Scrolled down by 5 pixels (iteration 36/1000)
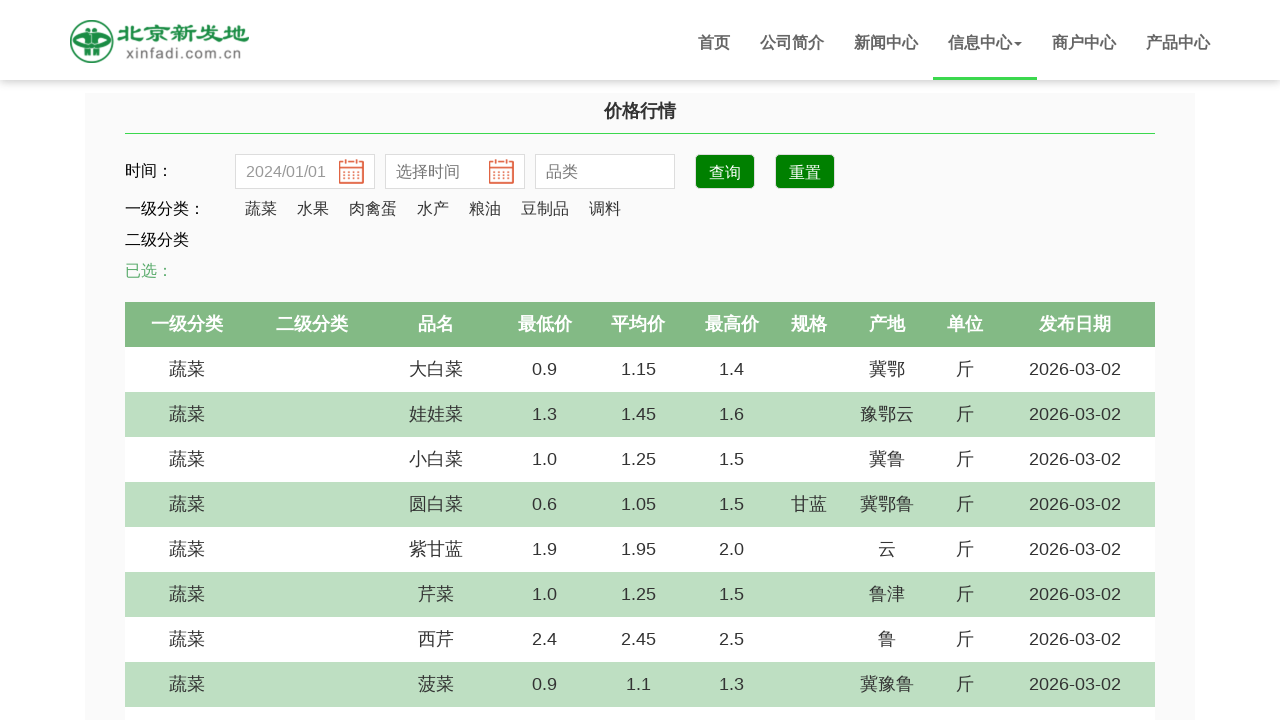

Scrolled down by 5 pixels (iteration 37/1000)
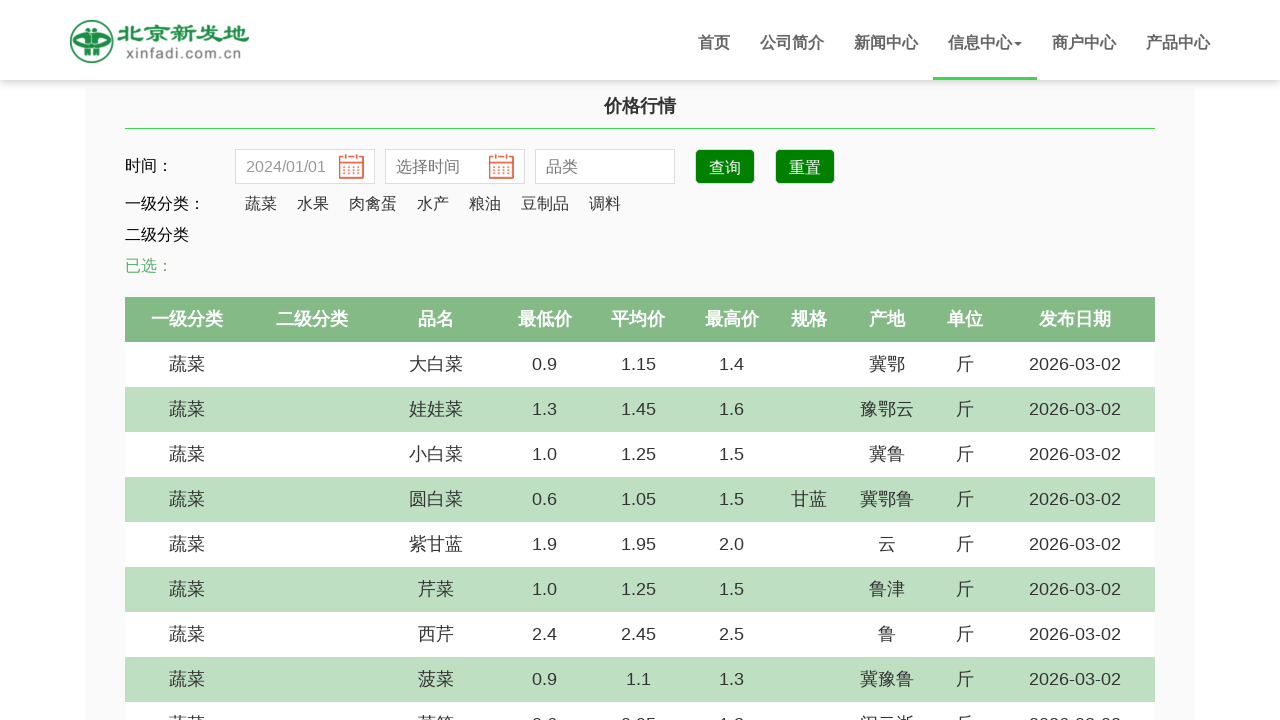

Scrolled down by 5 pixels (iteration 38/1000)
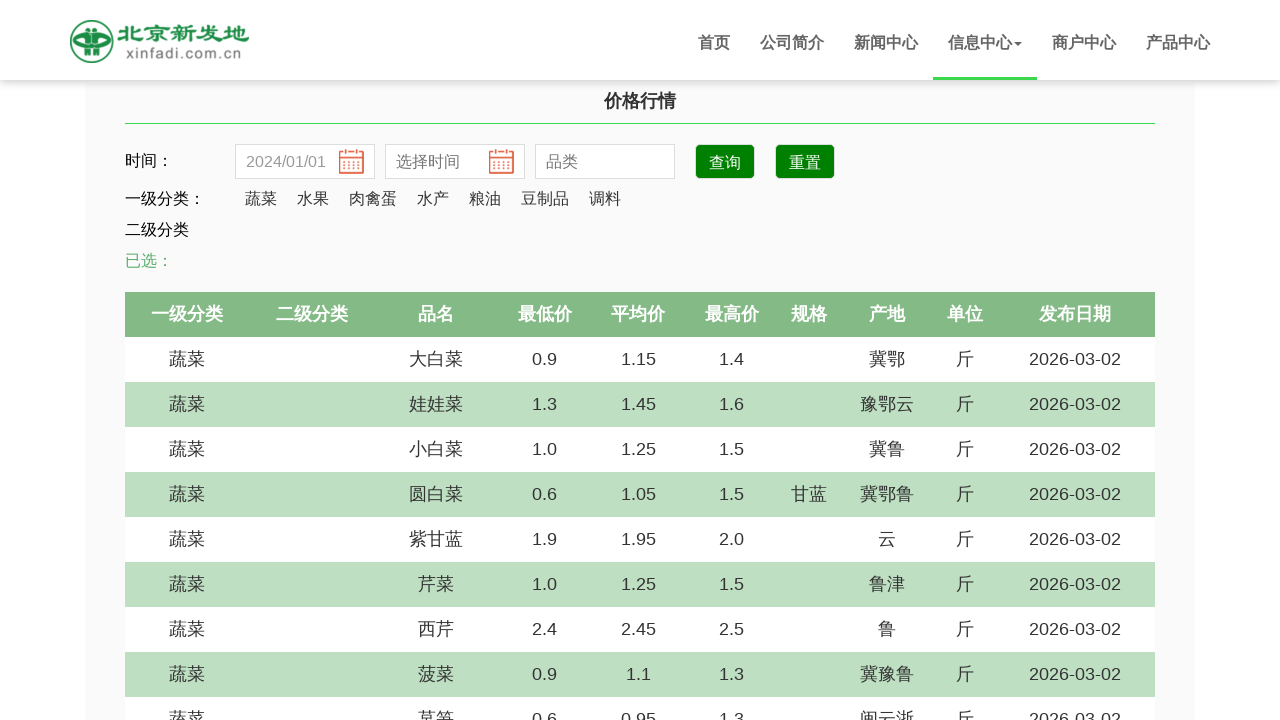

Scrolled down by 5 pixels (iteration 39/1000)
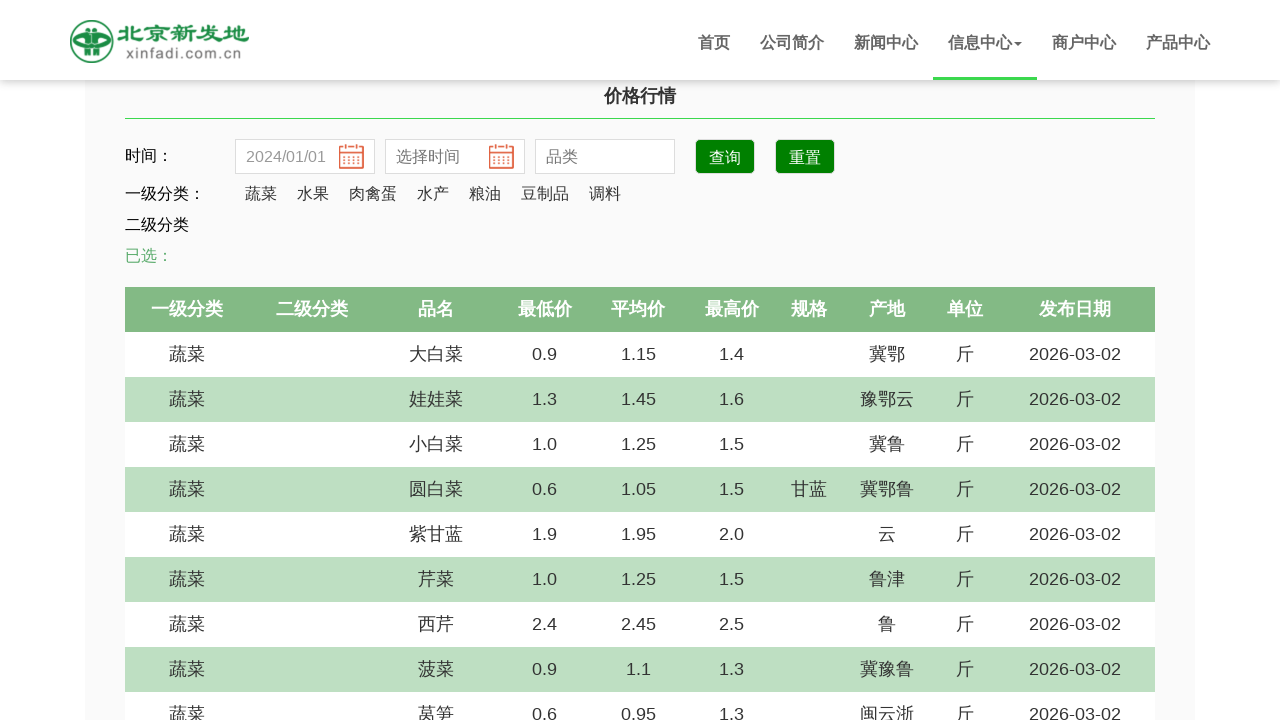

Scrolled down by 5 pixels (iteration 40/1000)
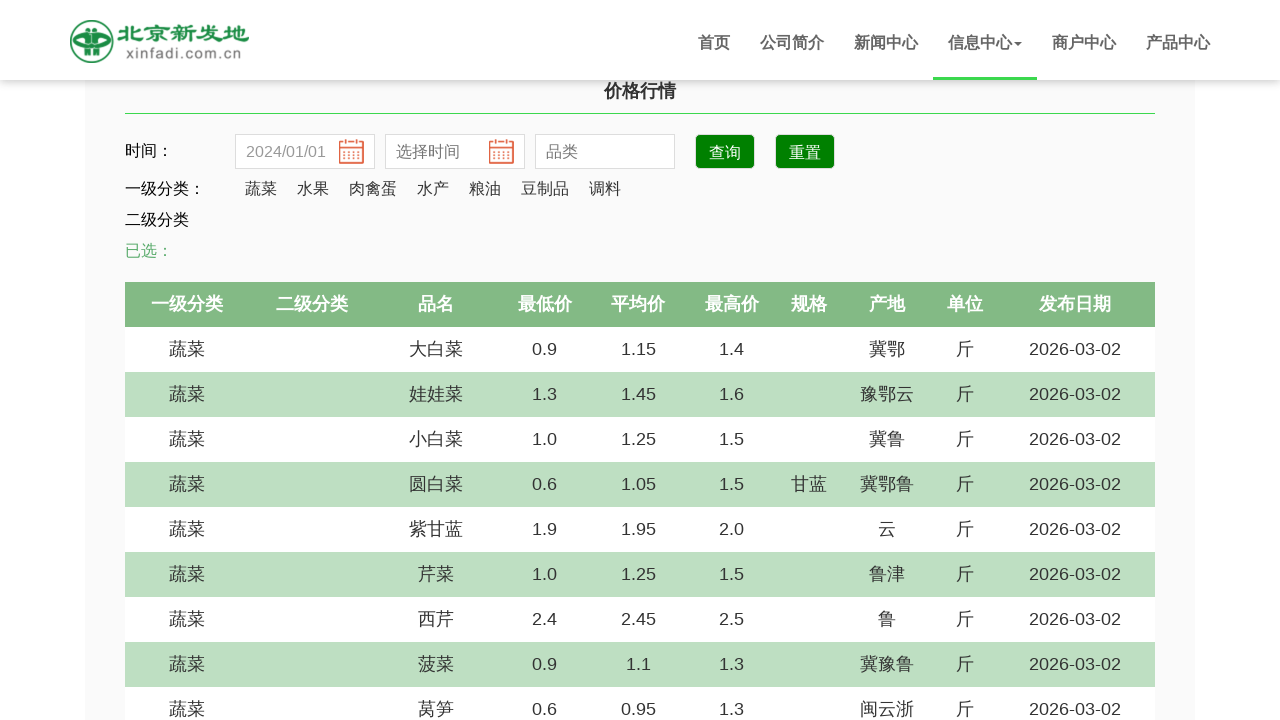

Scrolled down by 5 pixels (iteration 41/1000)
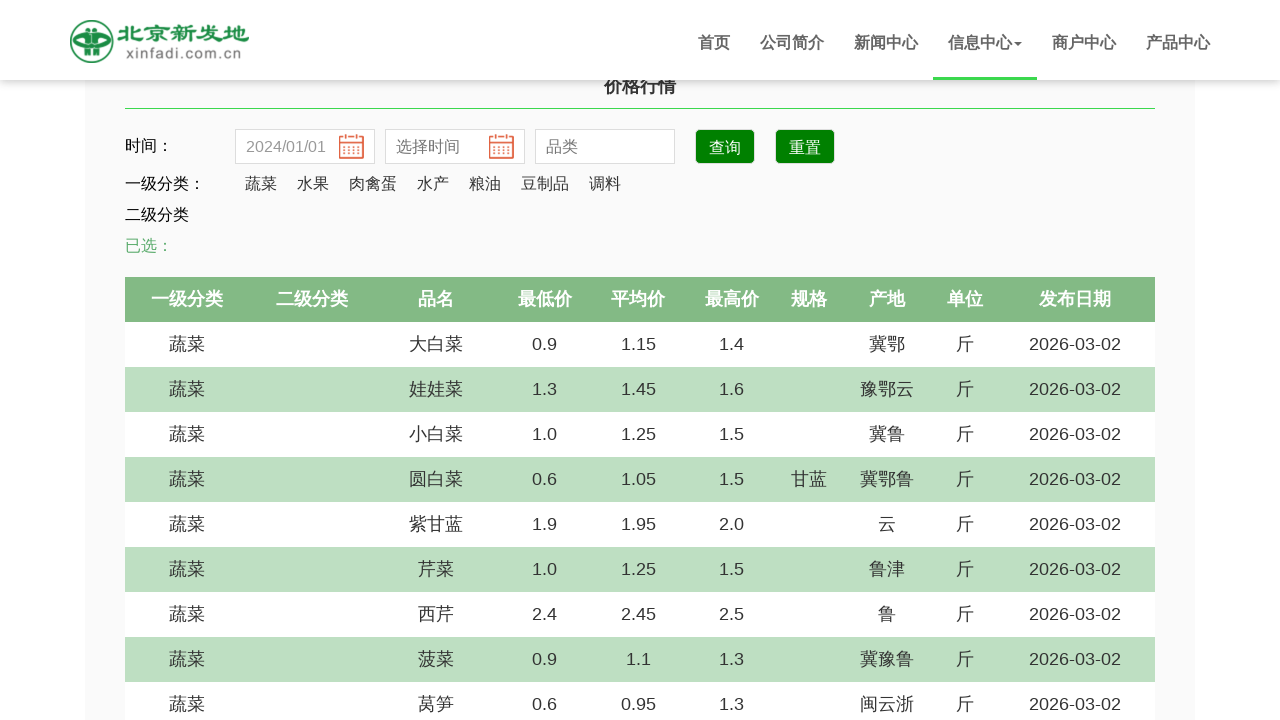

Scrolled down by 5 pixels (iteration 42/1000)
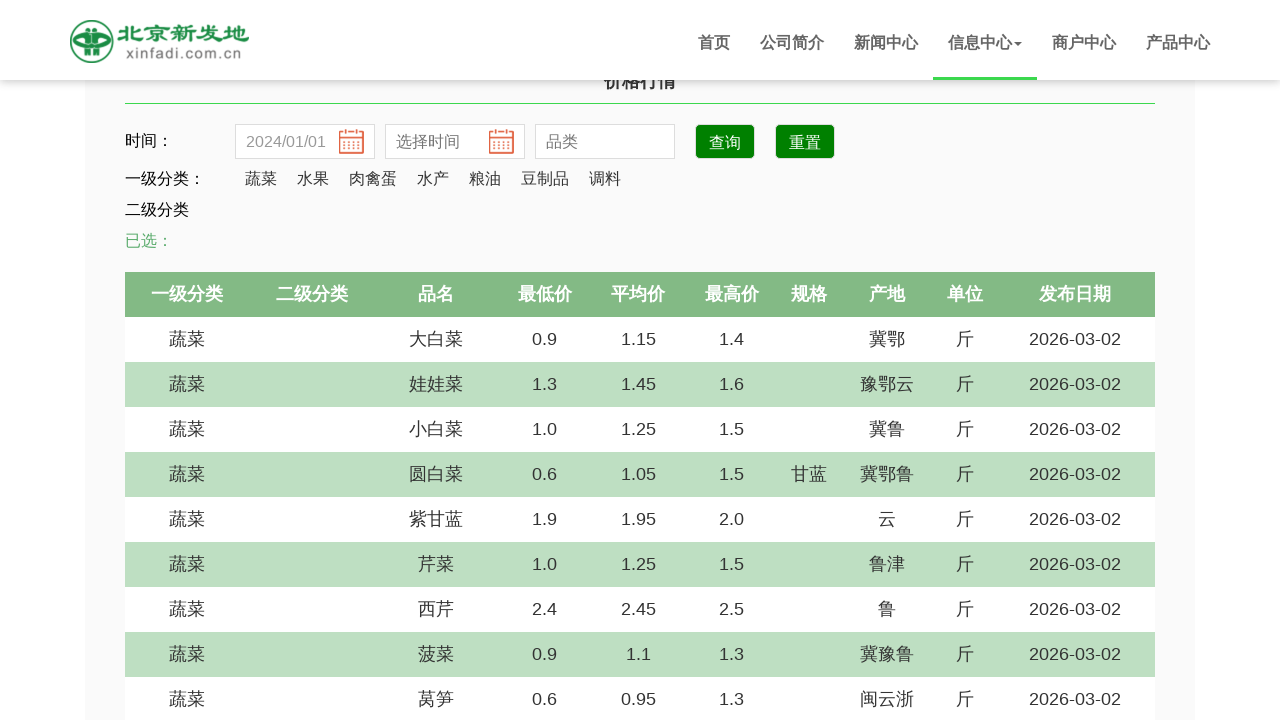

Scrolled down by 5 pixels (iteration 43/1000)
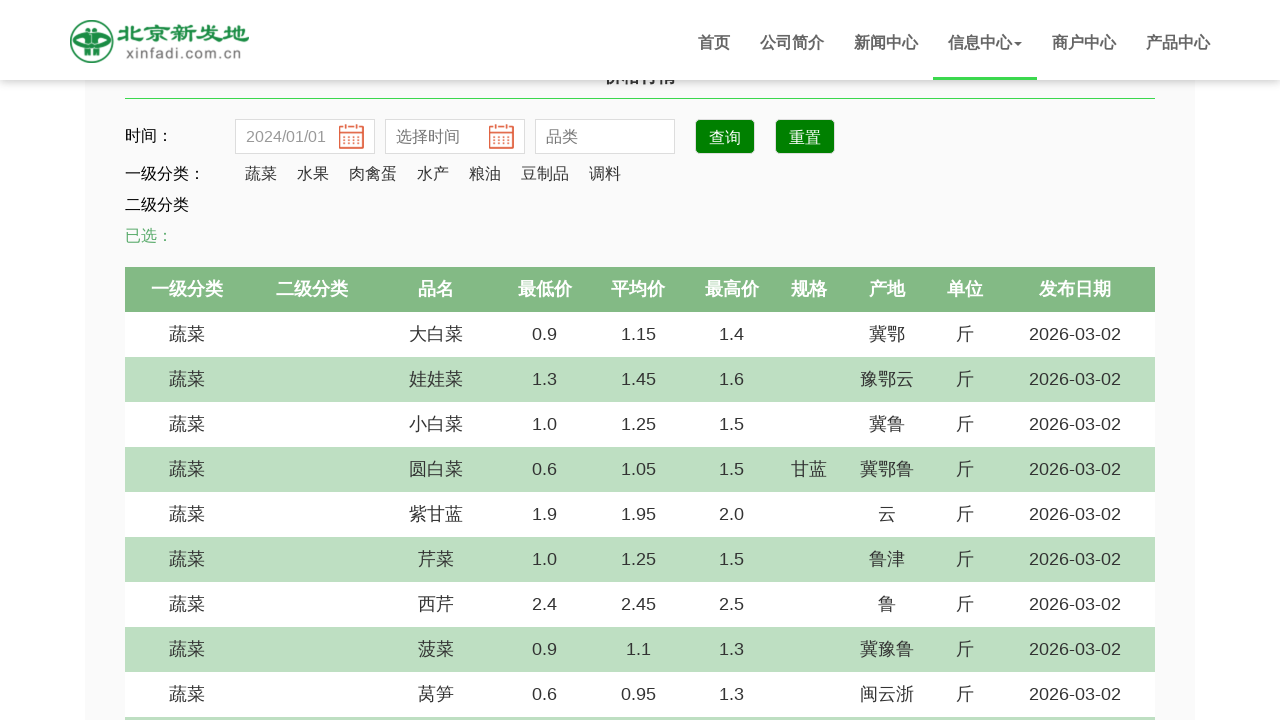

Scrolled down by 5 pixels (iteration 44/1000)
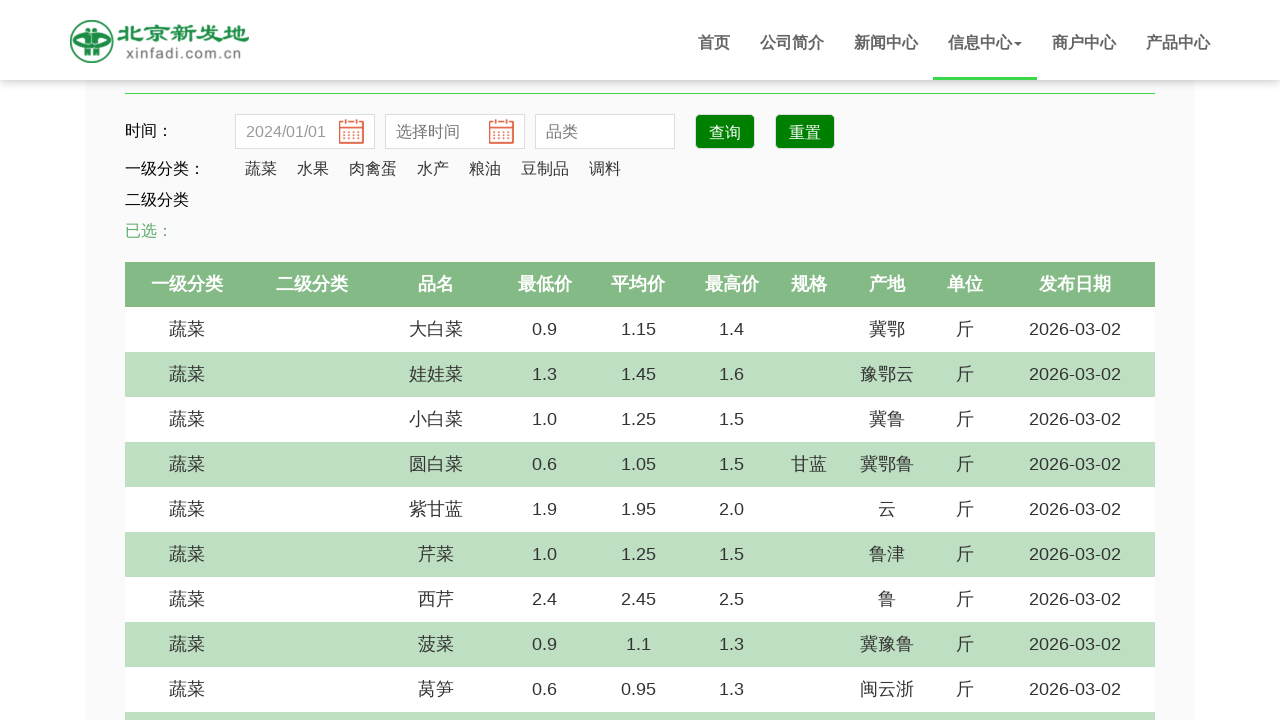

Scrolled down by 5 pixels (iteration 45/1000)
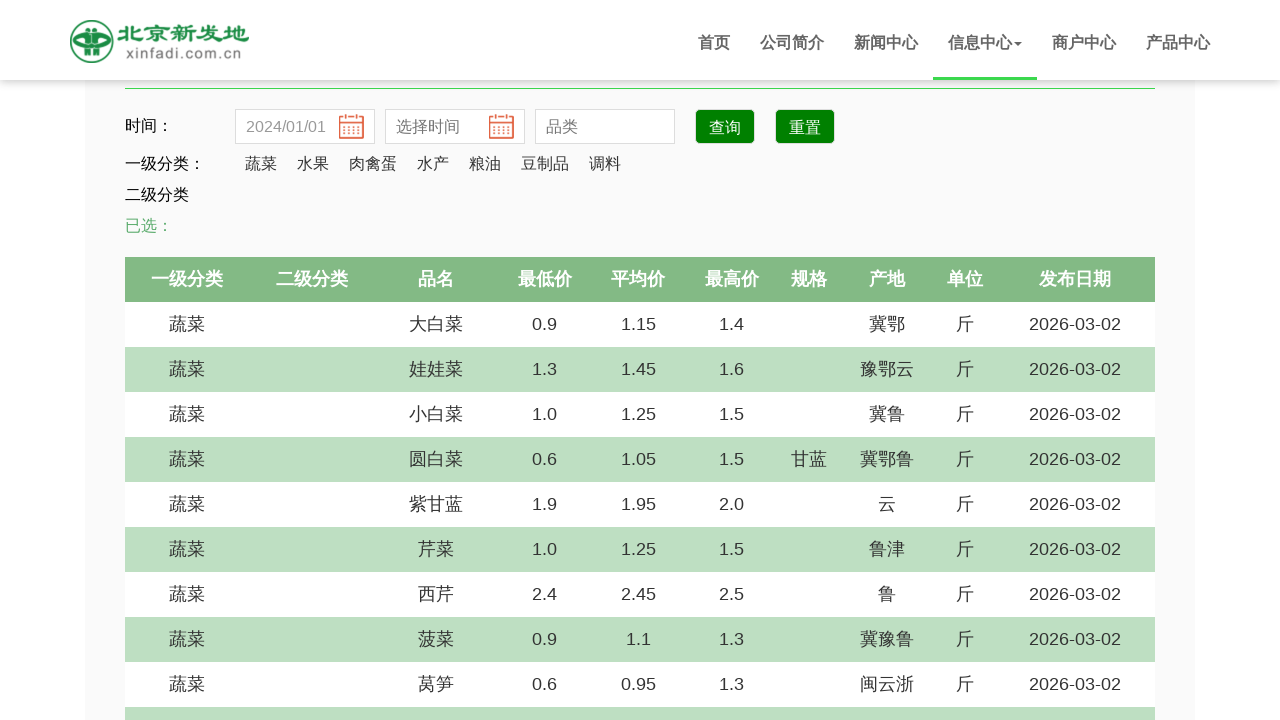

Scrolled down by 5 pixels (iteration 46/1000)
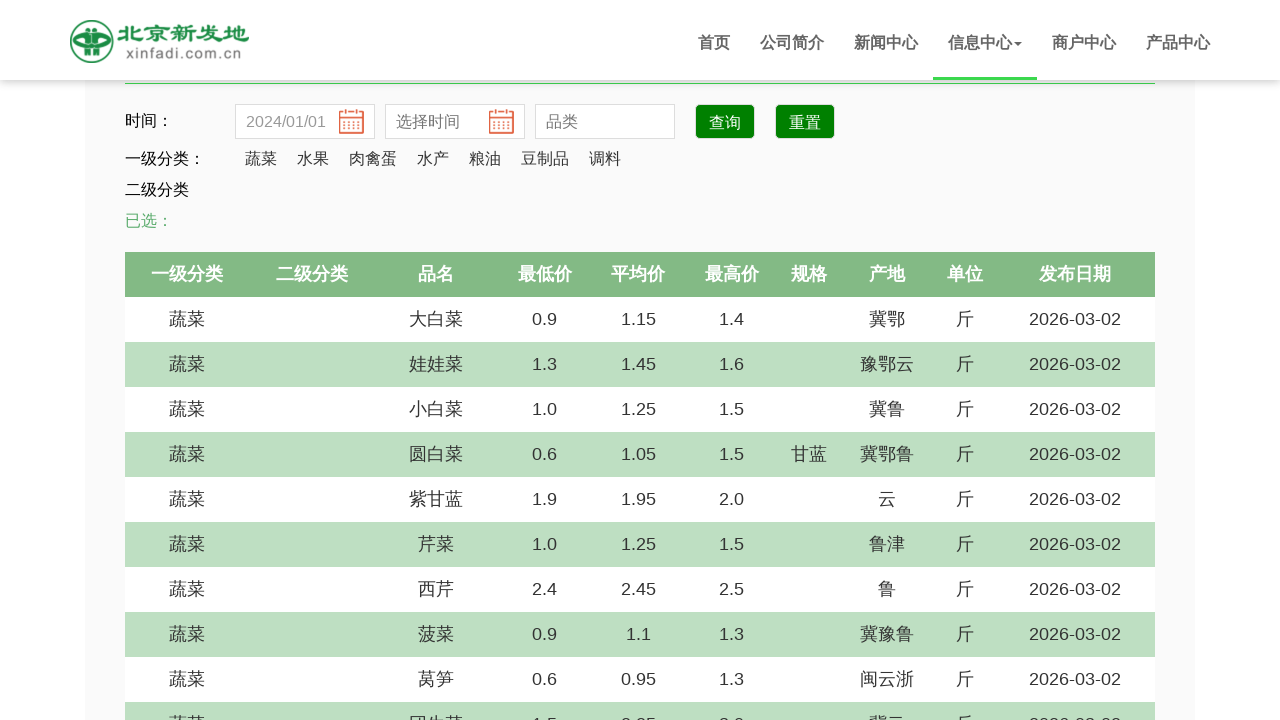

Scrolled down by 5 pixels (iteration 47/1000)
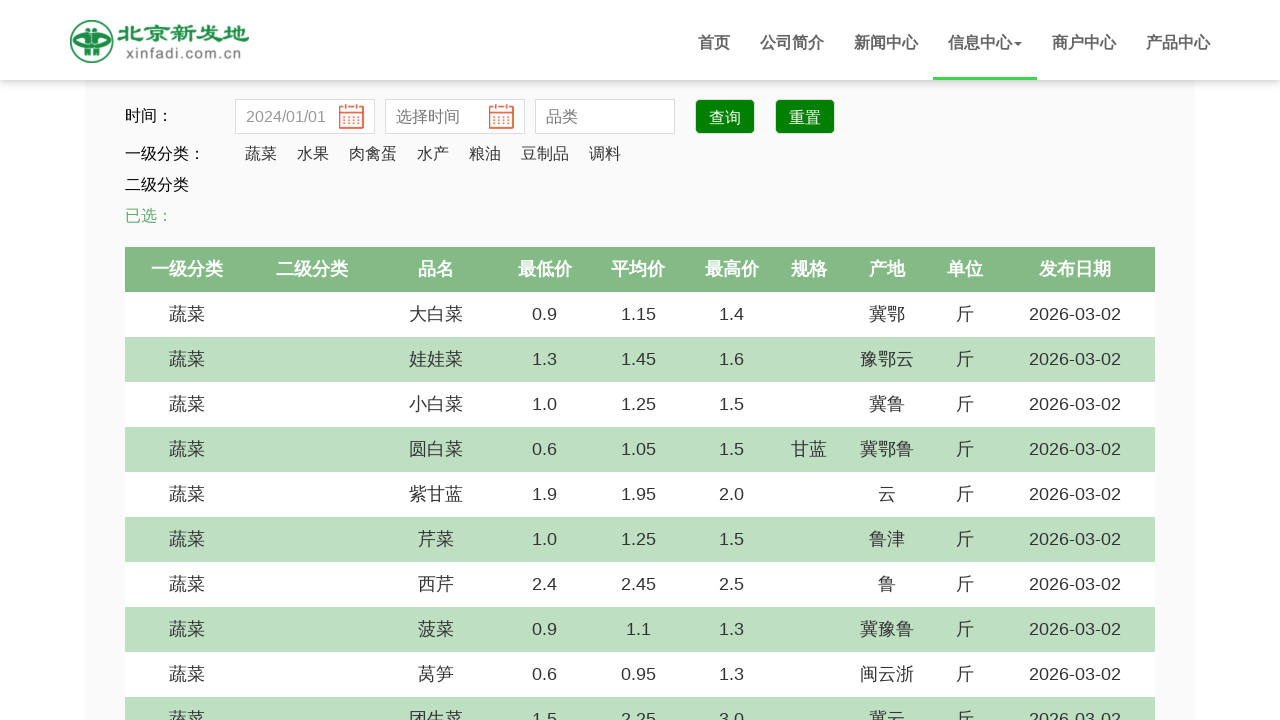

Scrolled down by 5 pixels (iteration 48/1000)
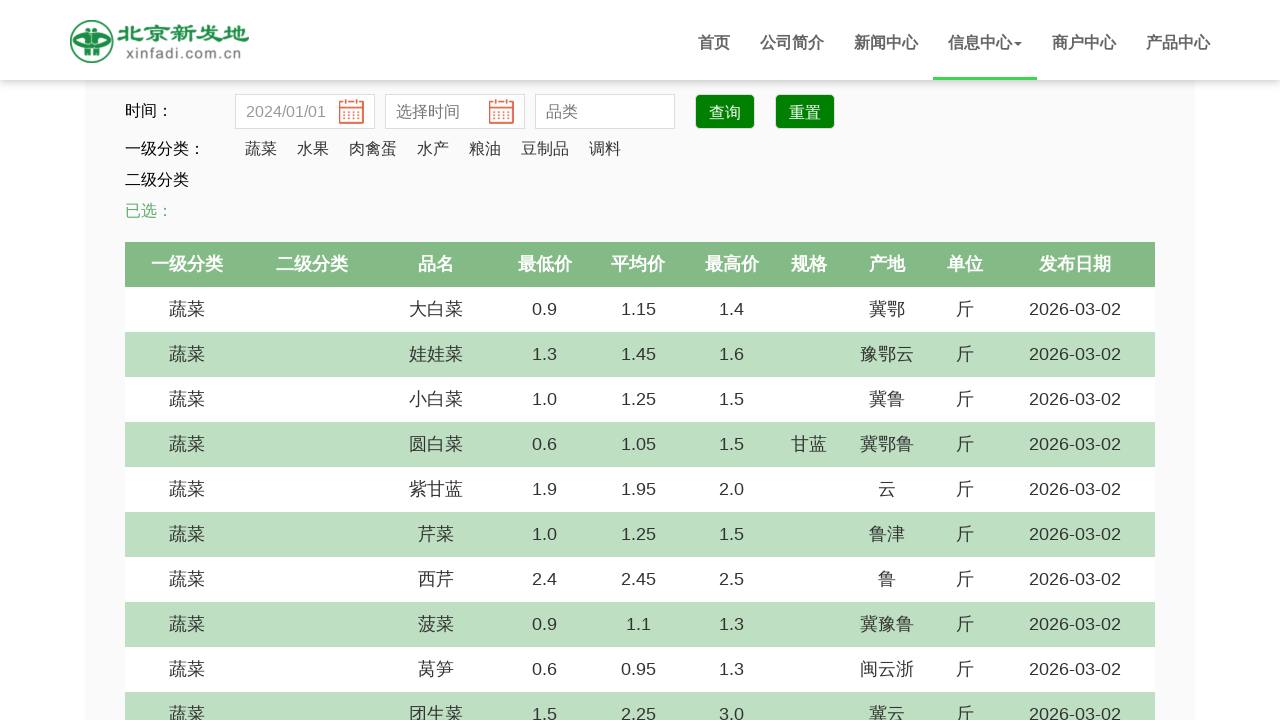

Scrolled down by 5 pixels (iteration 49/1000)
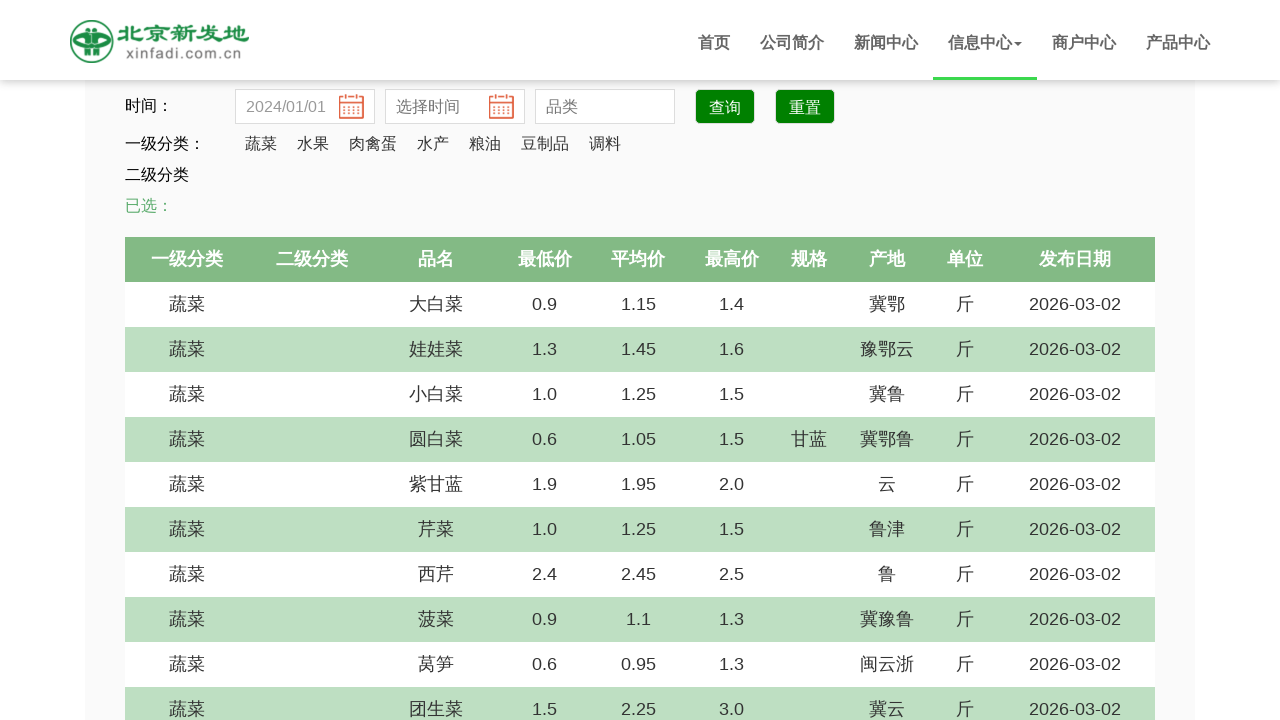

Scrolled down by 5 pixels (iteration 50/1000)
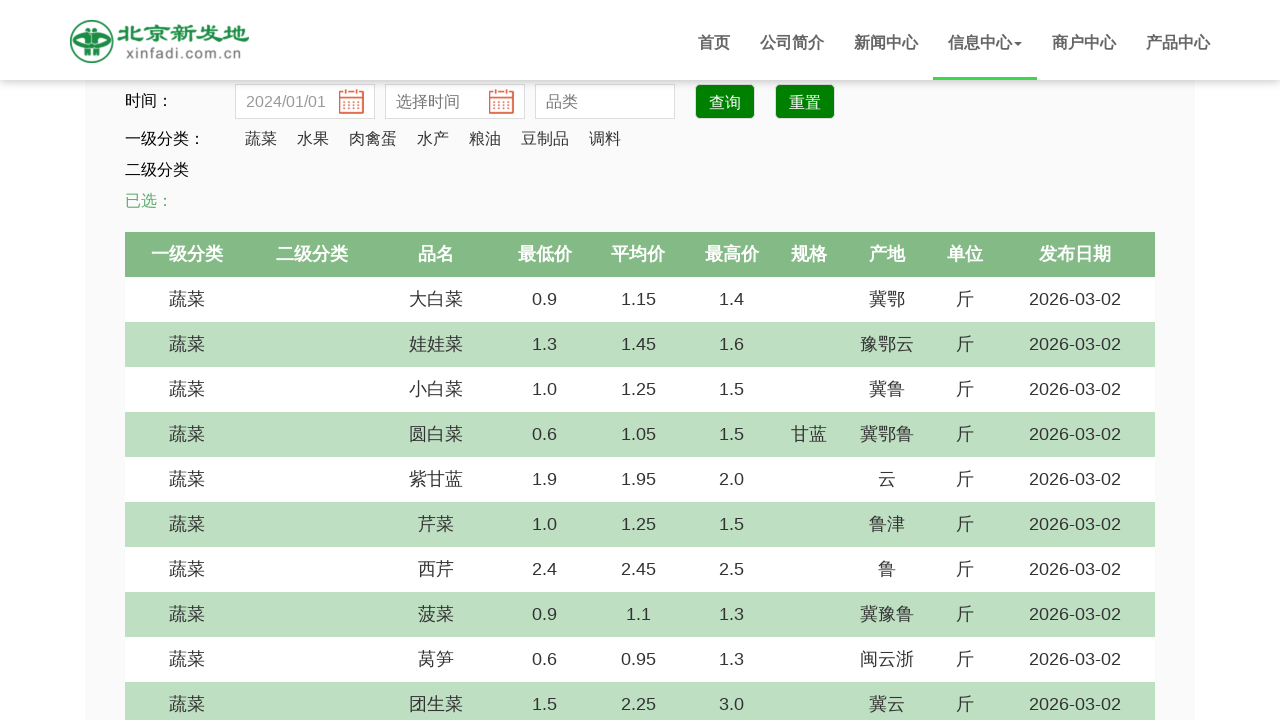

Scrolled down by 5 pixels (iteration 51/1000)
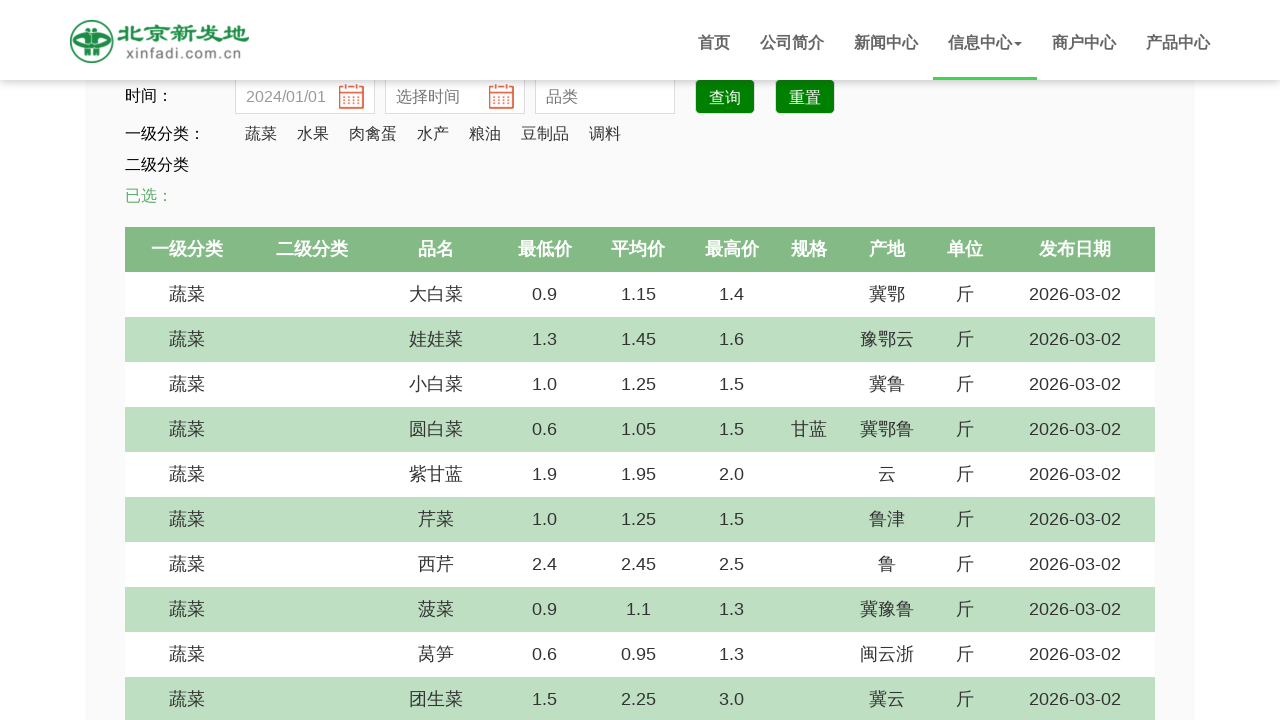

Scrolled down by 5 pixels (iteration 52/1000)
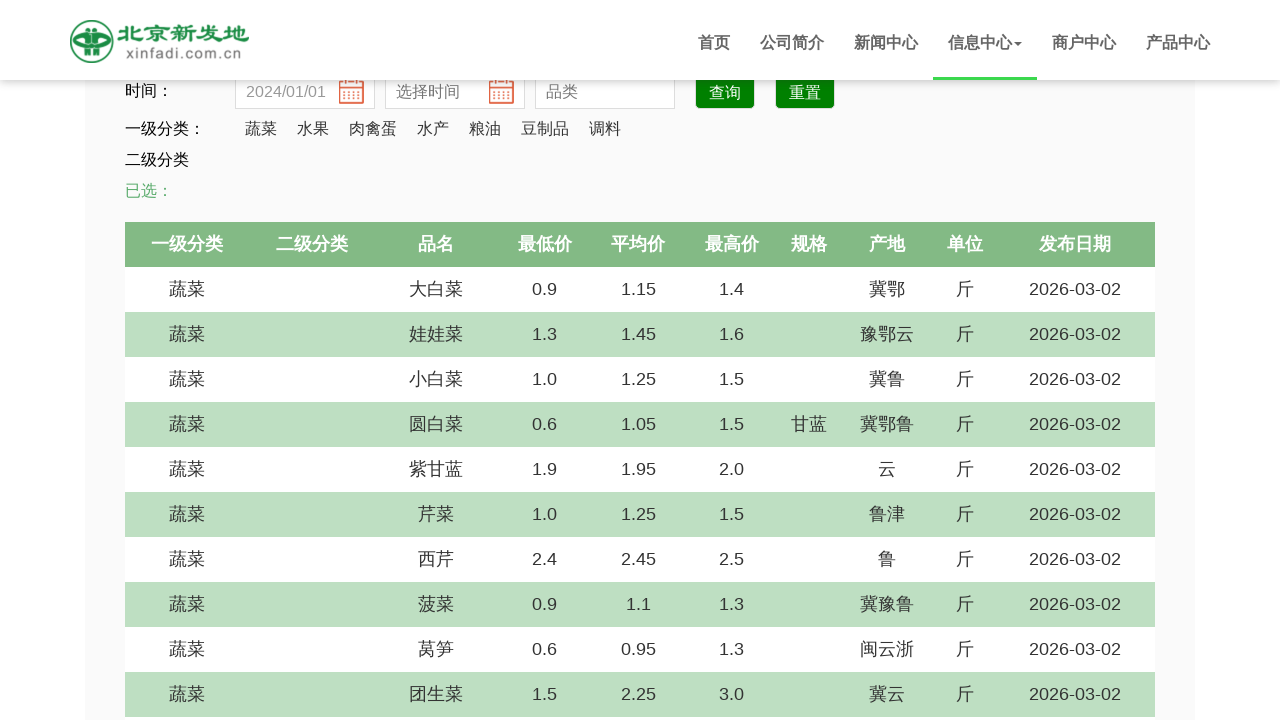

Scrolled down by 5 pixels (iteration 53/1000)
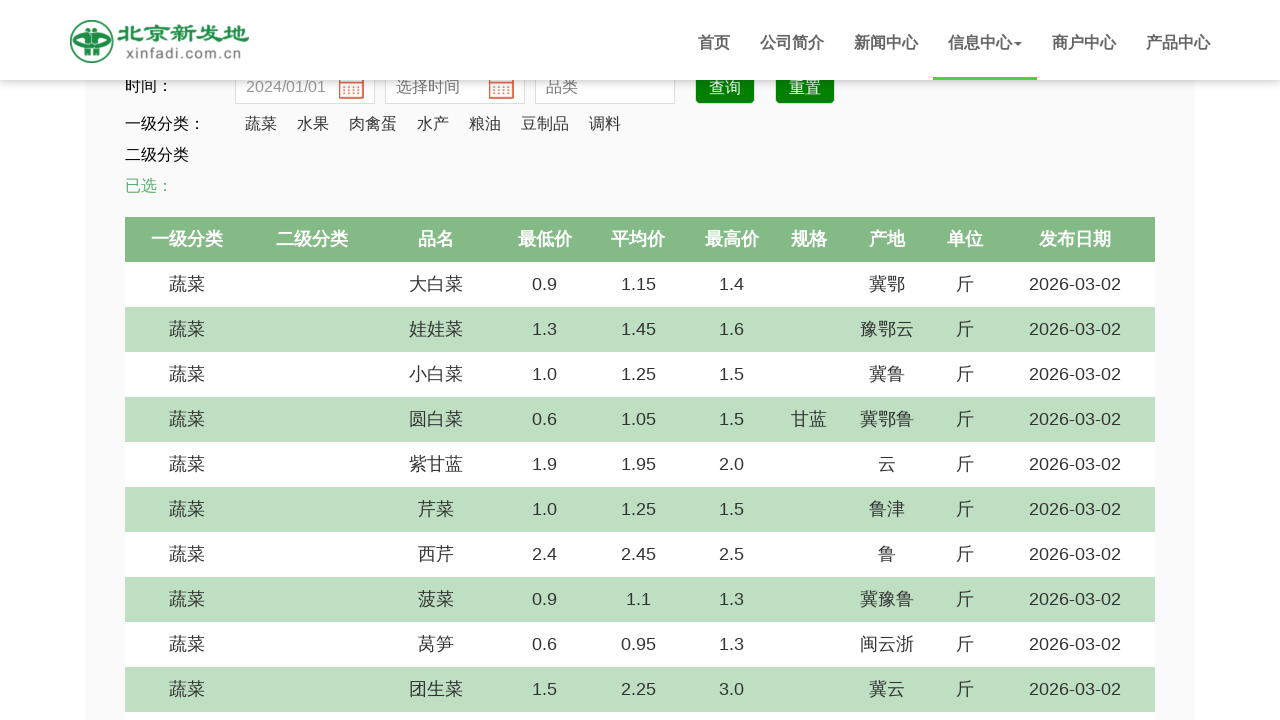

Scrolled down by 5 pixels (iteration 54/1000)
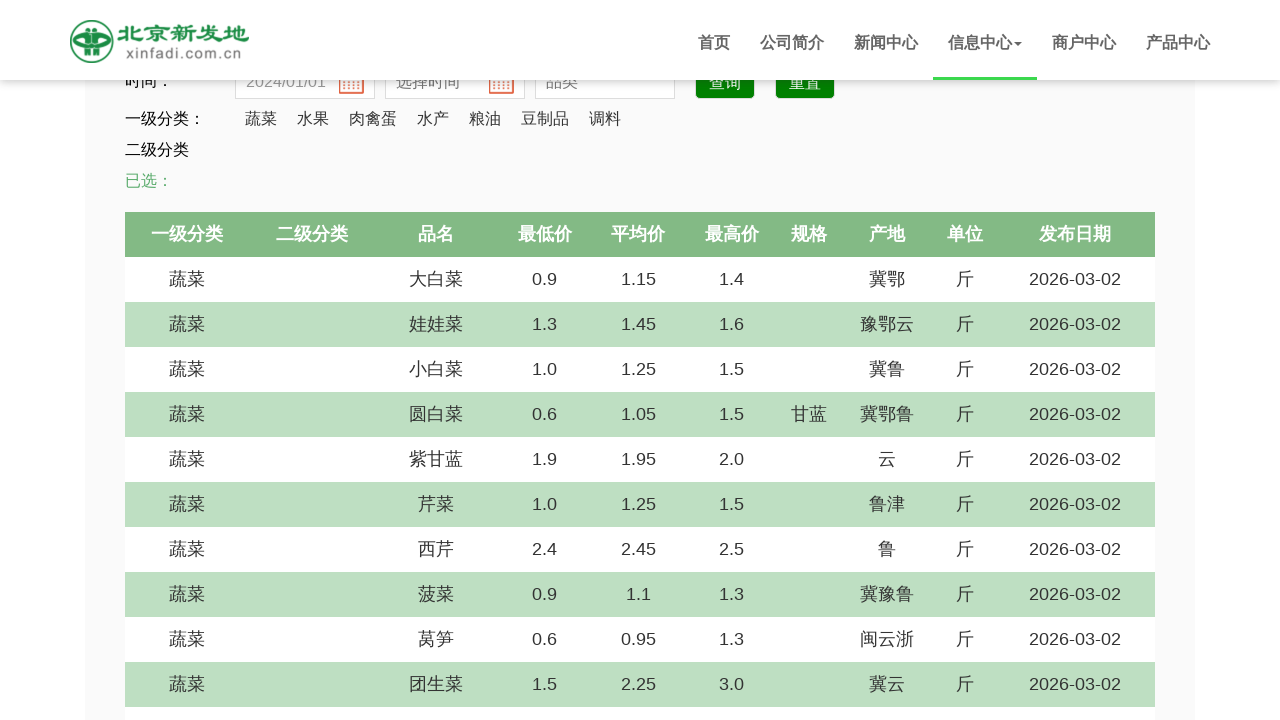

Scrolled down by 5 pixels (iteration 55/1000)
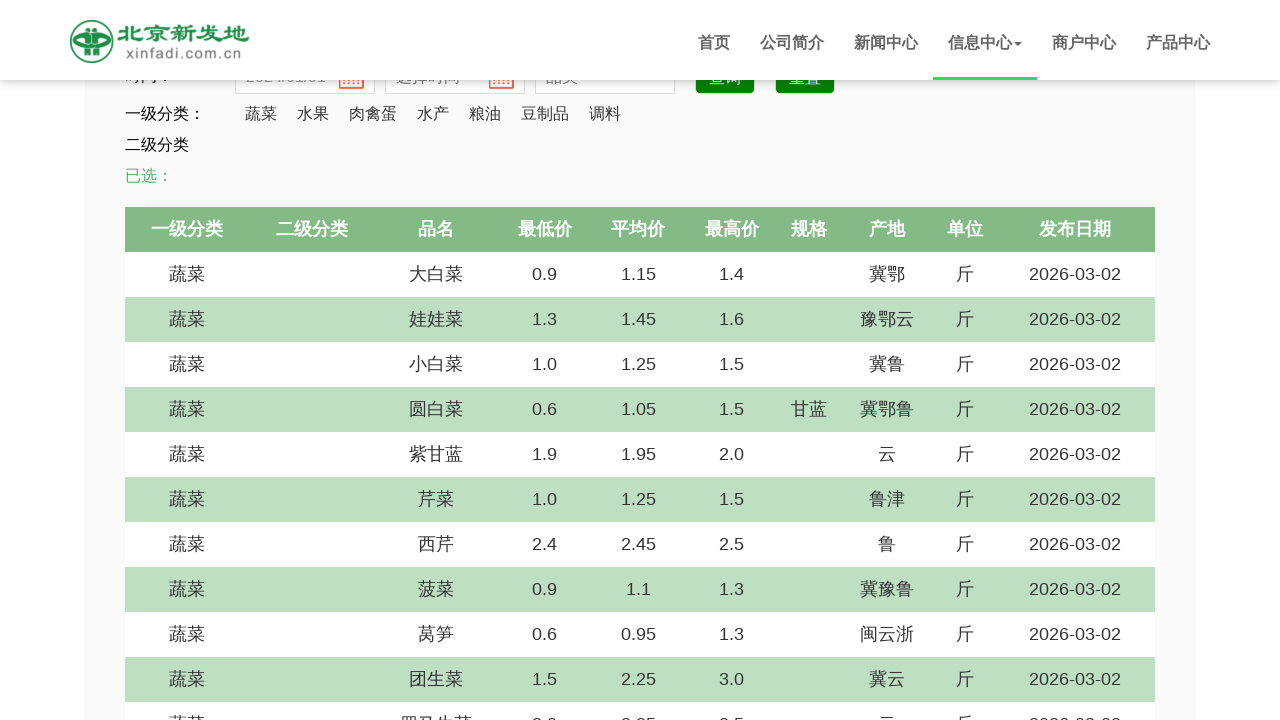

Scrolled down by 5 pixels (iteration 56/1000)
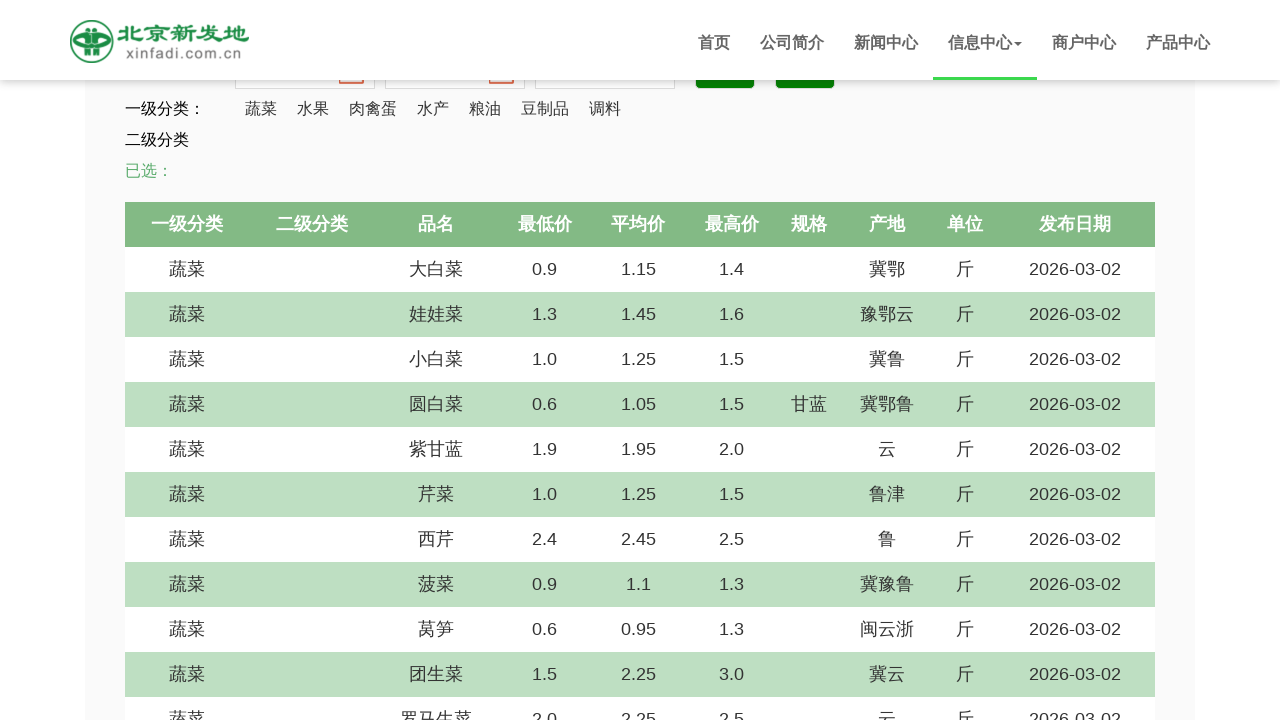

Scrolled down by 5 pixels (iteration 57/1000)
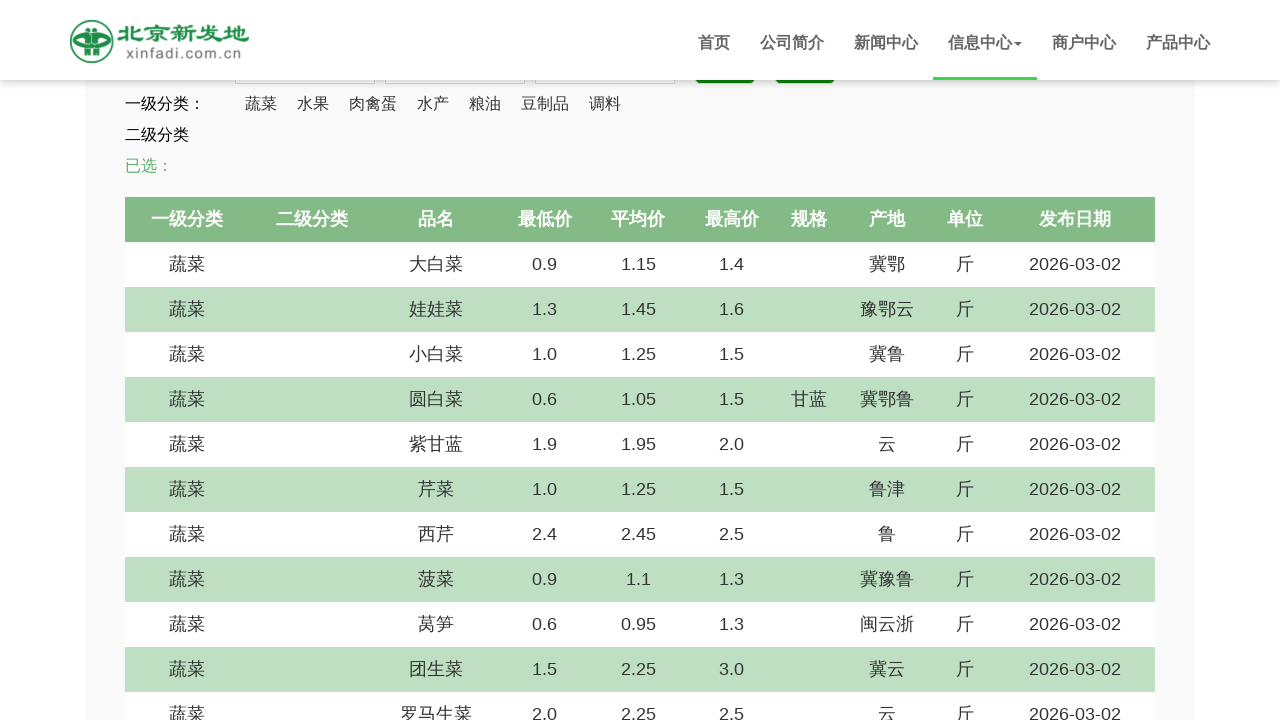

Scrolled down by 5 pixels (iteration 58/1000)
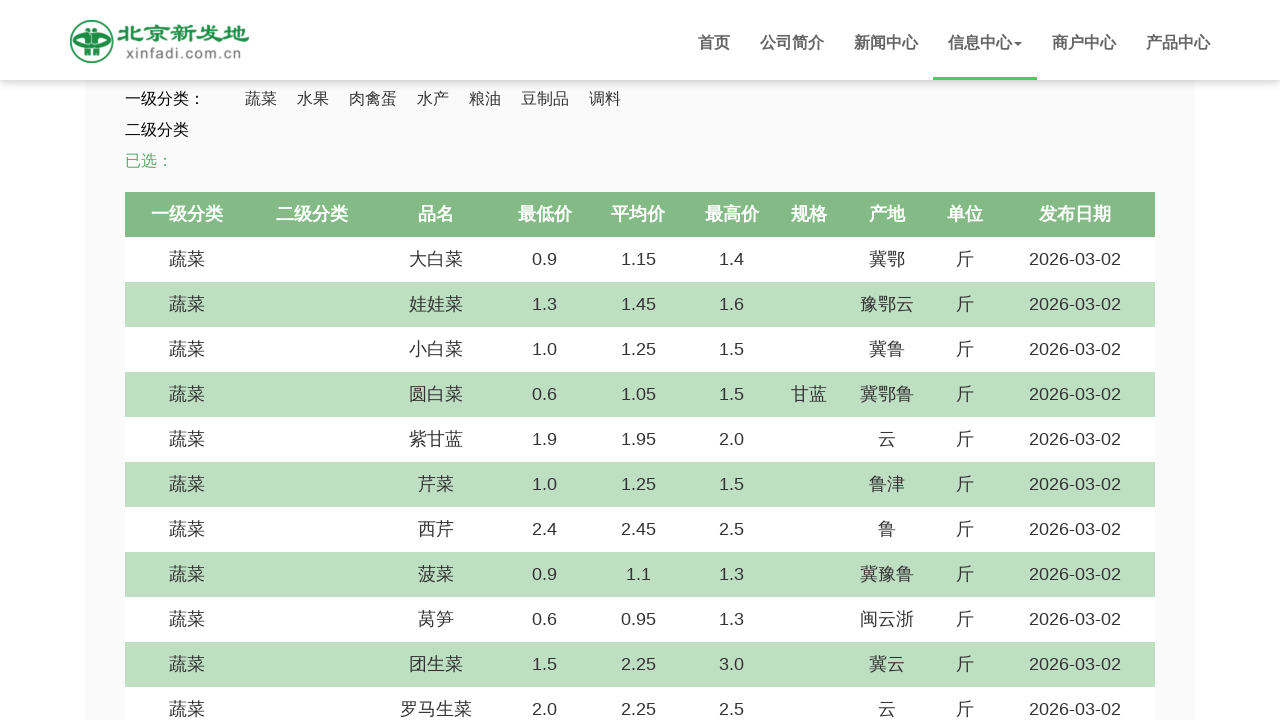

Scrolled down by 5 pixels (iteration 59/1000)
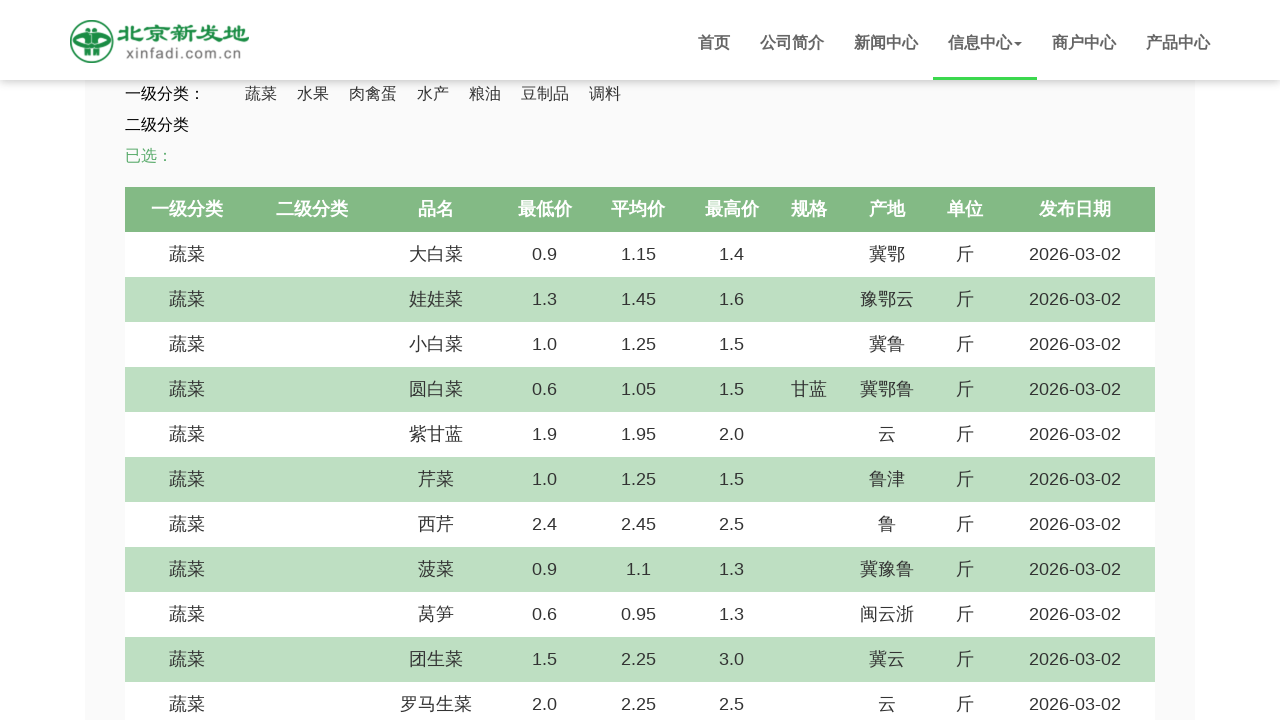

Scrolled down by 5 pixels (iteration 60/1000)
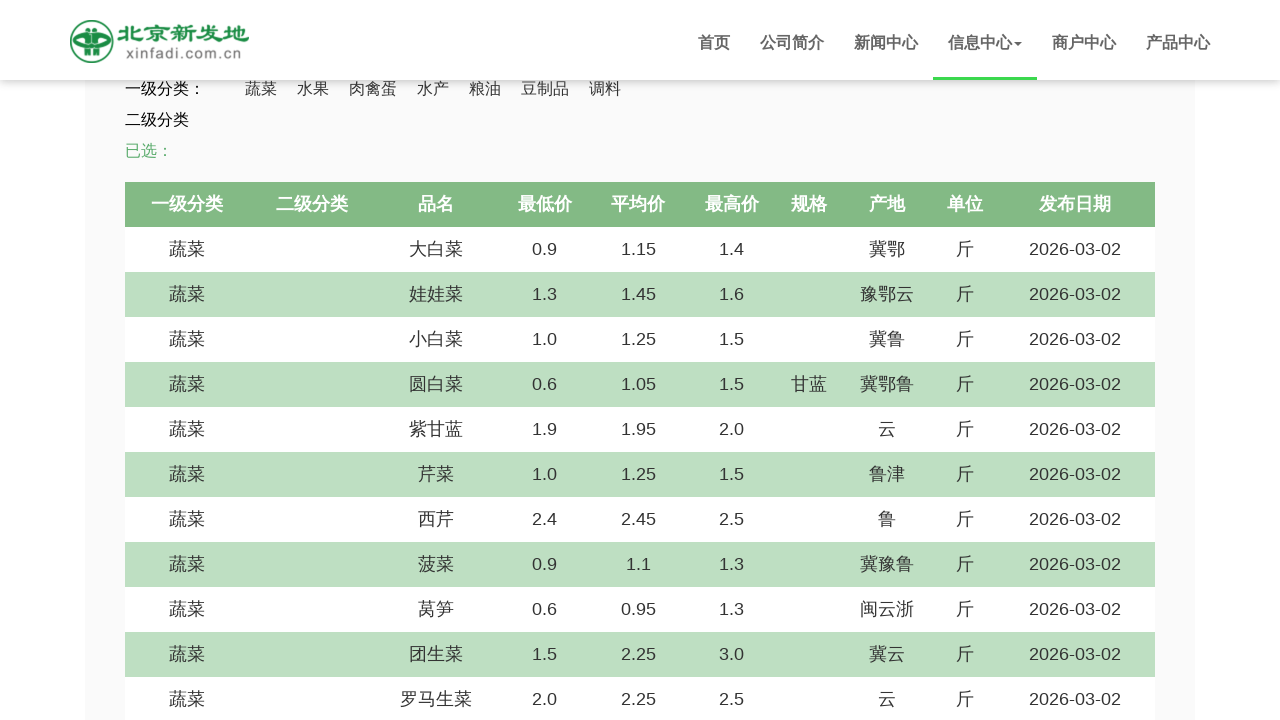

Scrolled down by 5 pixels (iteration 61/1000)
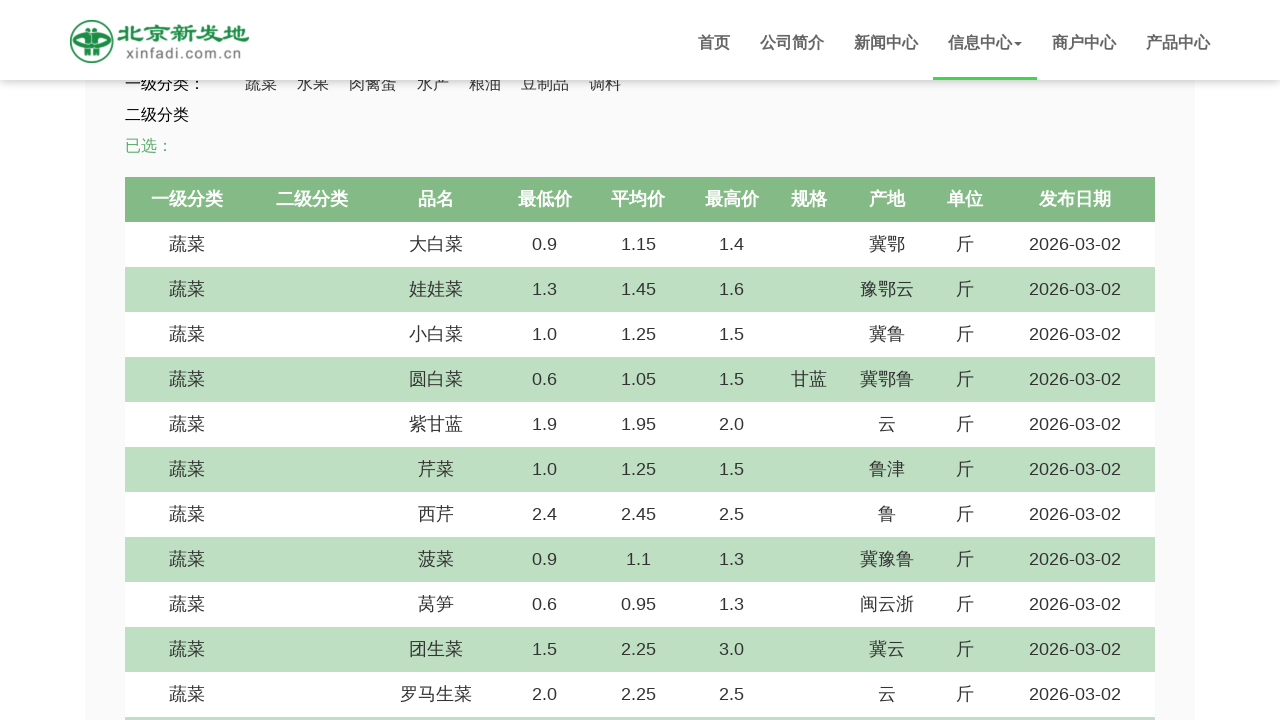

Scrolled down by 5 pixels (iteration 62/1000)
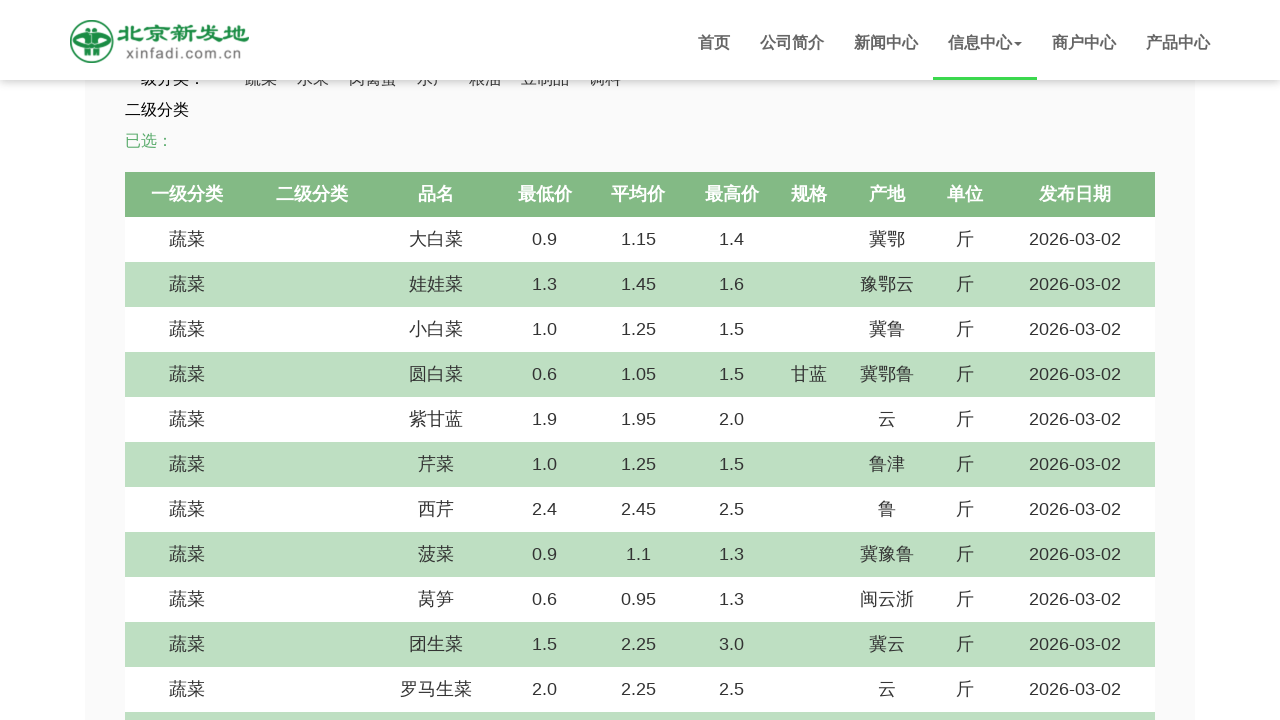

Scrolled down by 5 pixels (iteration 63/1000)
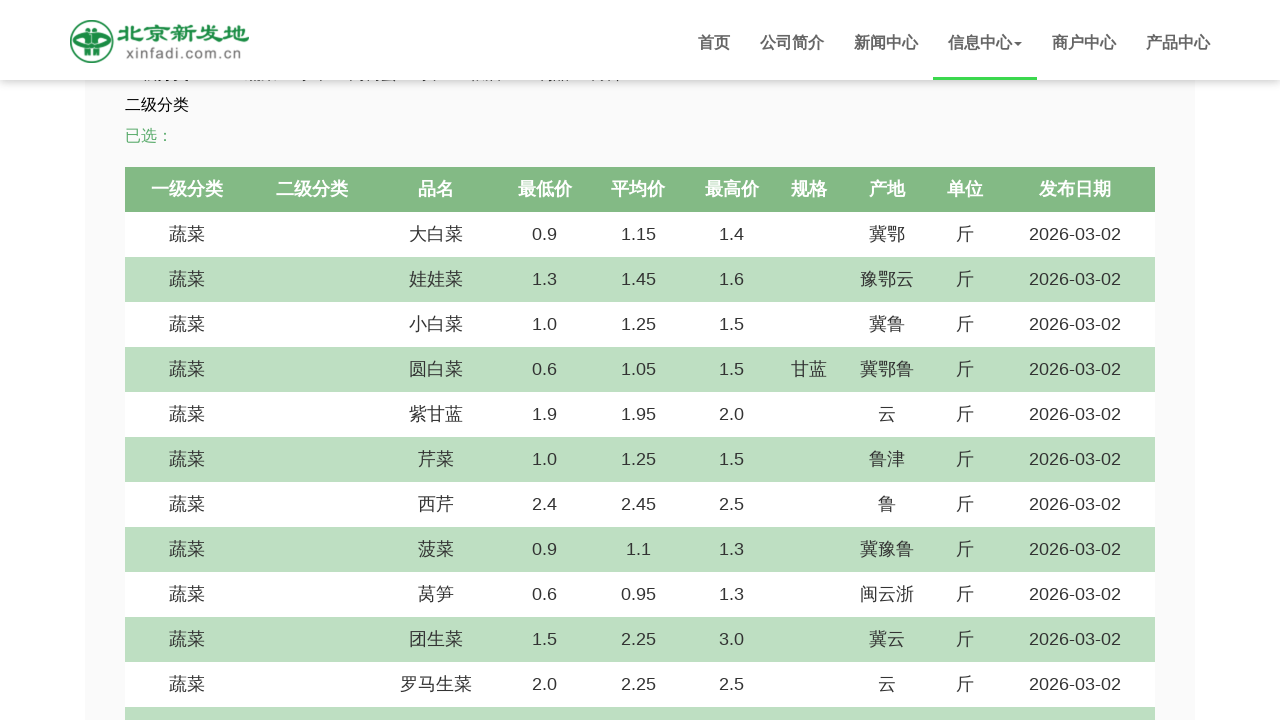

Scrolled down by 5 pixels (iteration 64/1000)
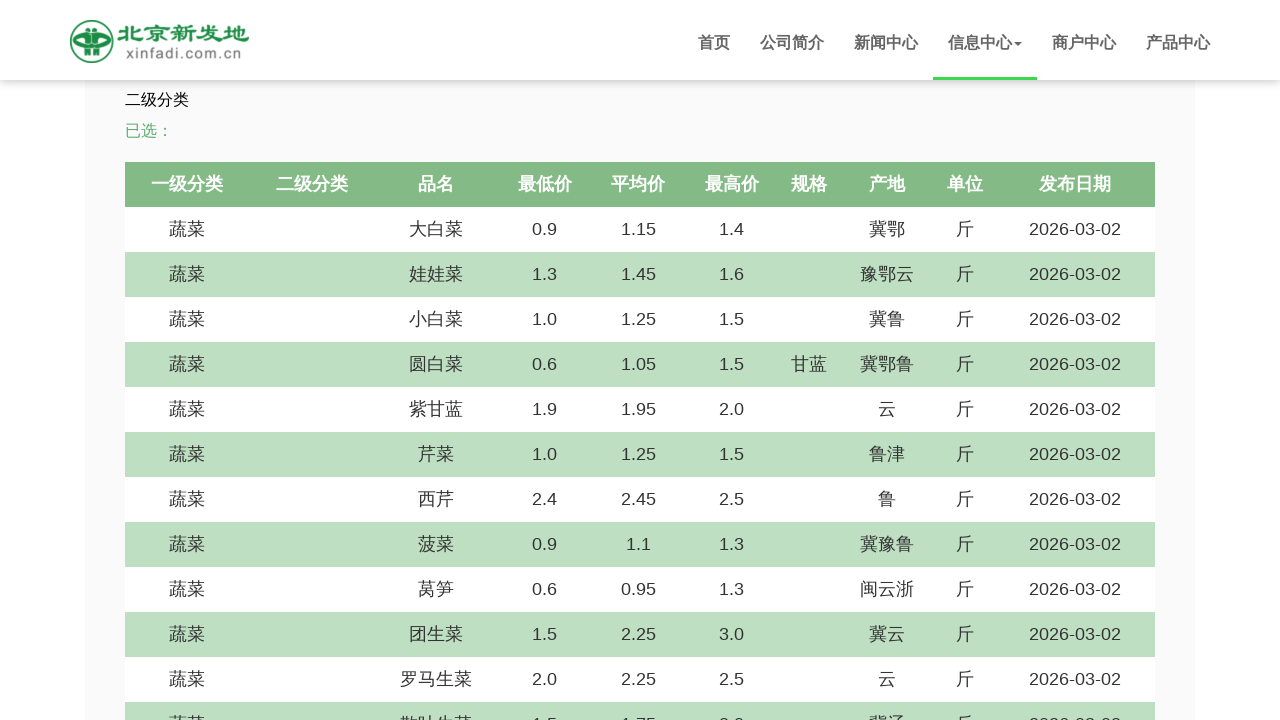

Scrolled down by 5 pixels (iteration 65/1000)
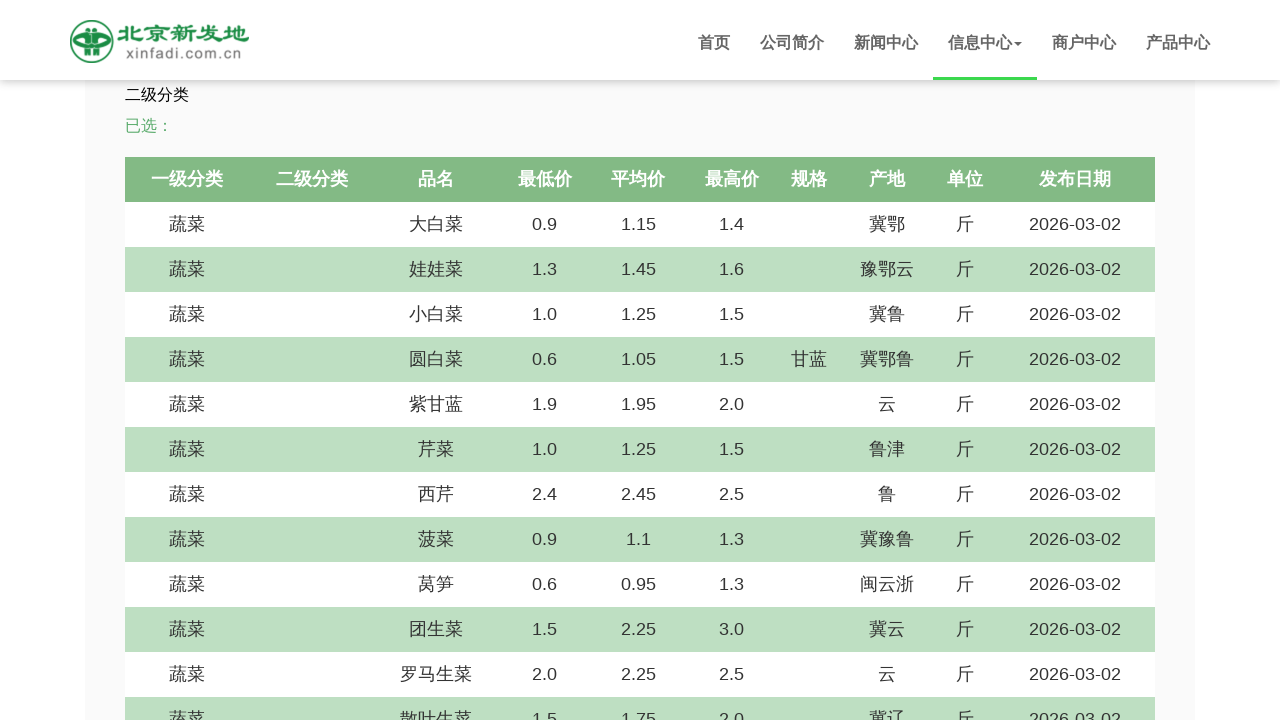

Scrolled down by 5 pixels (iteration 66/1000)
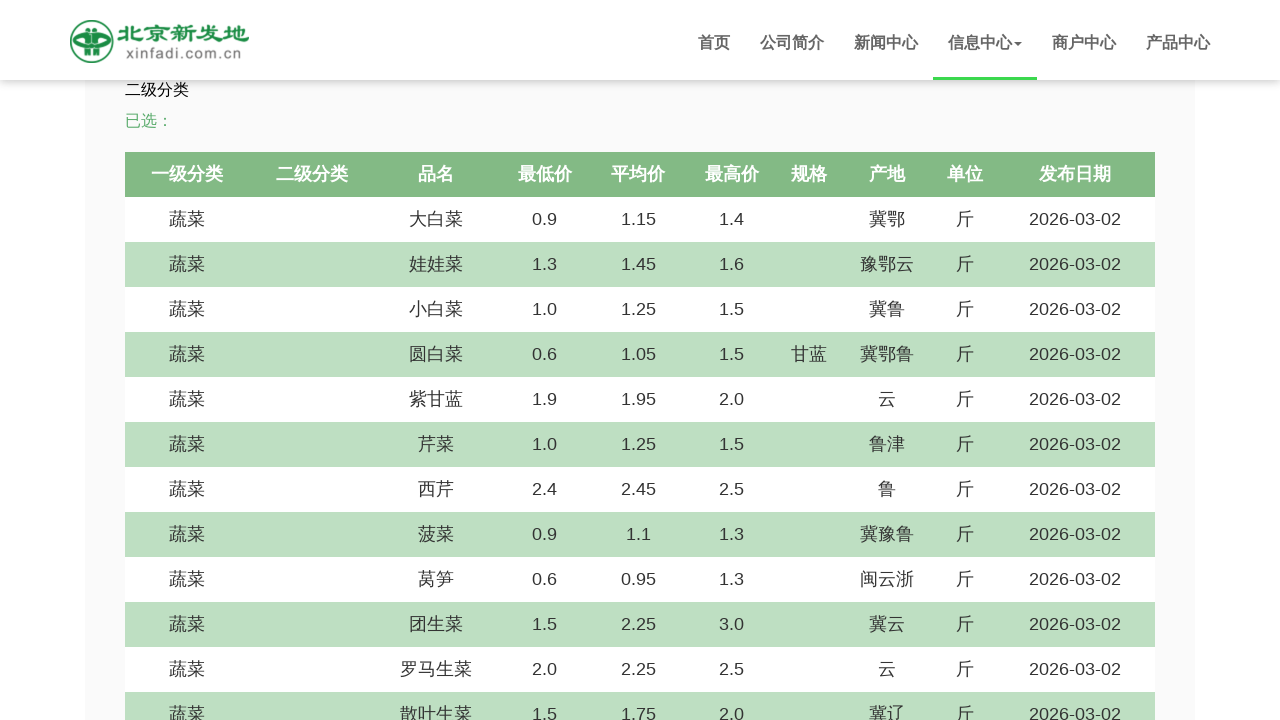

Scrolled down by 5 pixels (iteration 67/1000)
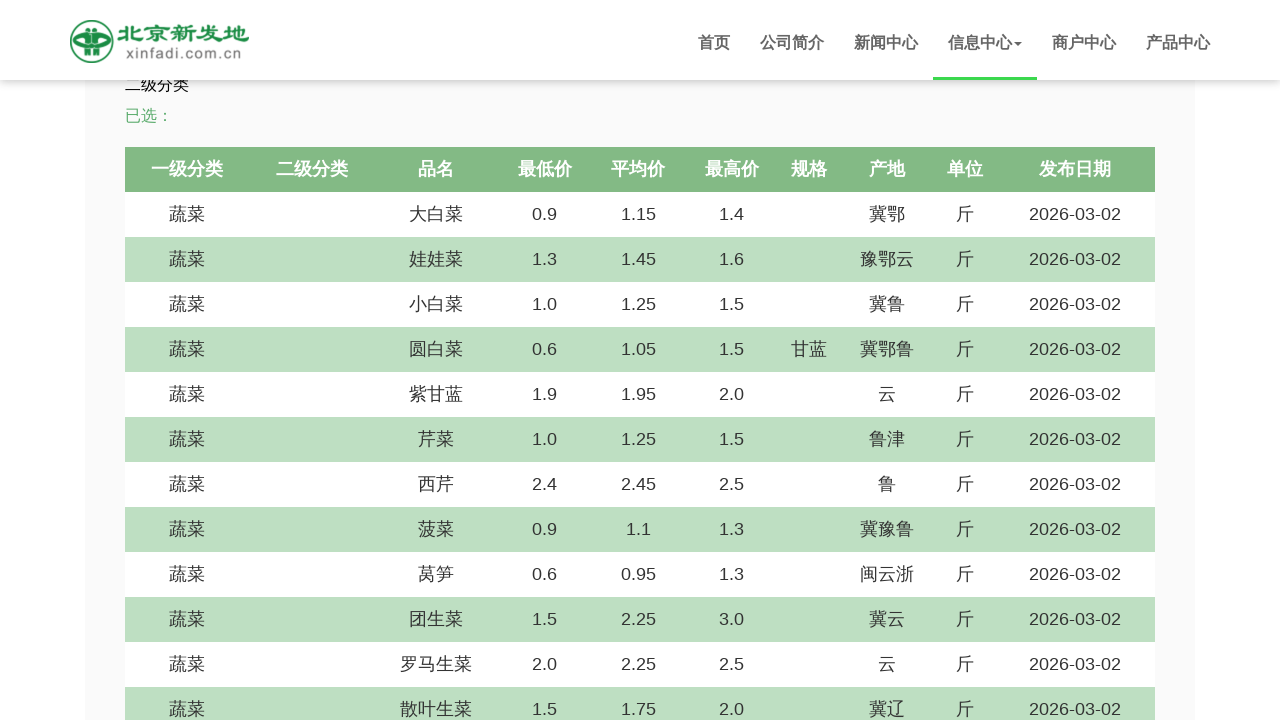

Scrolled down by 5 pixels (iteration 68/1000)
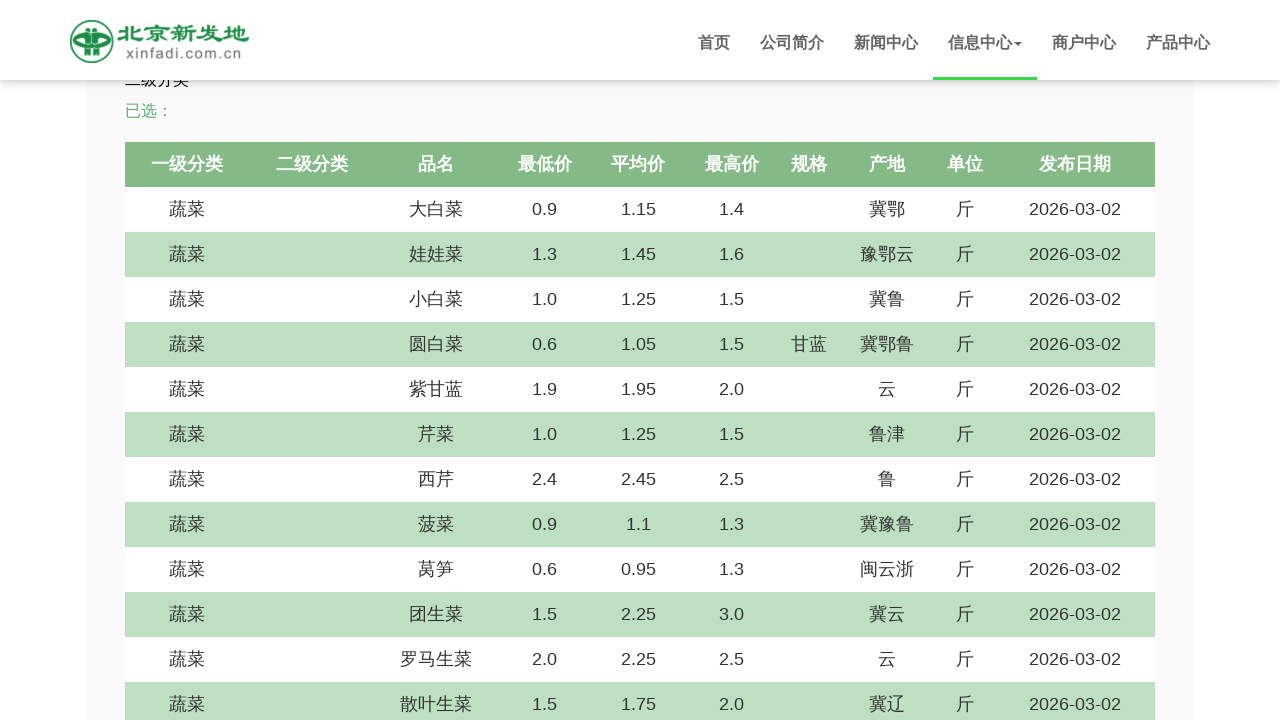

Scrolled down by 5 pixels (iteration 69/1000)
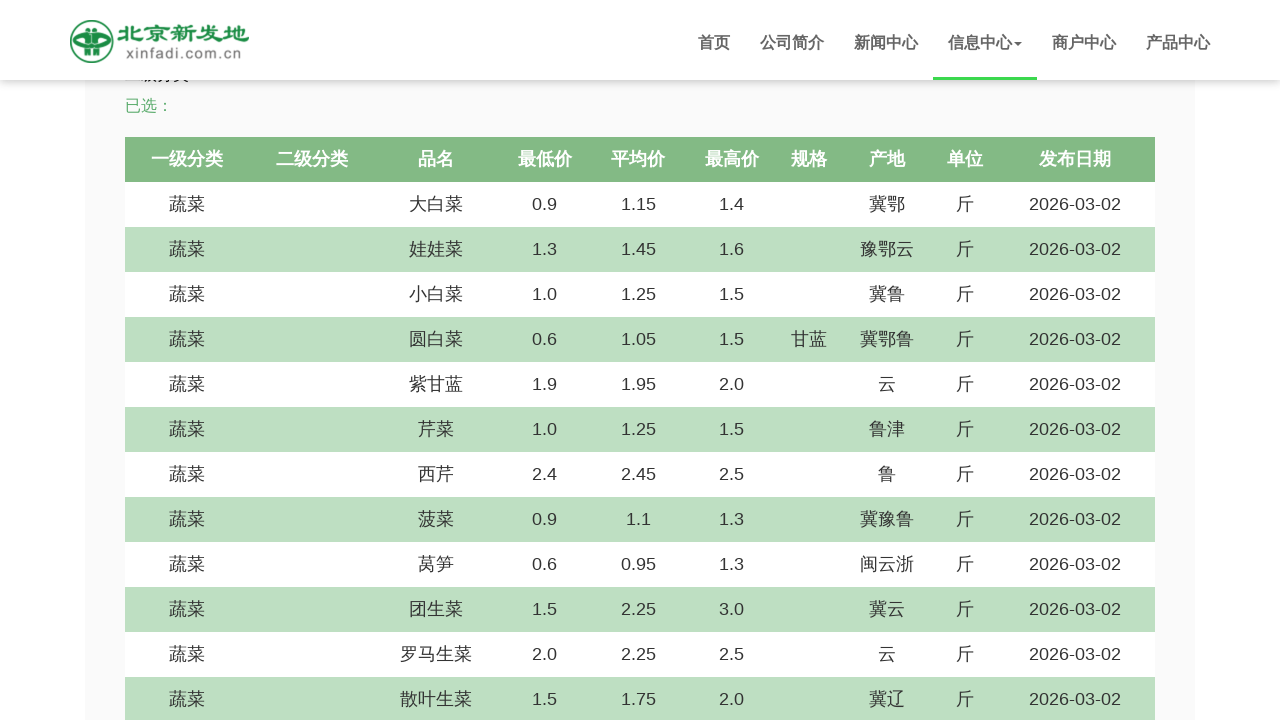

Scrolled down by 5 pixels (iteration 70/1000)
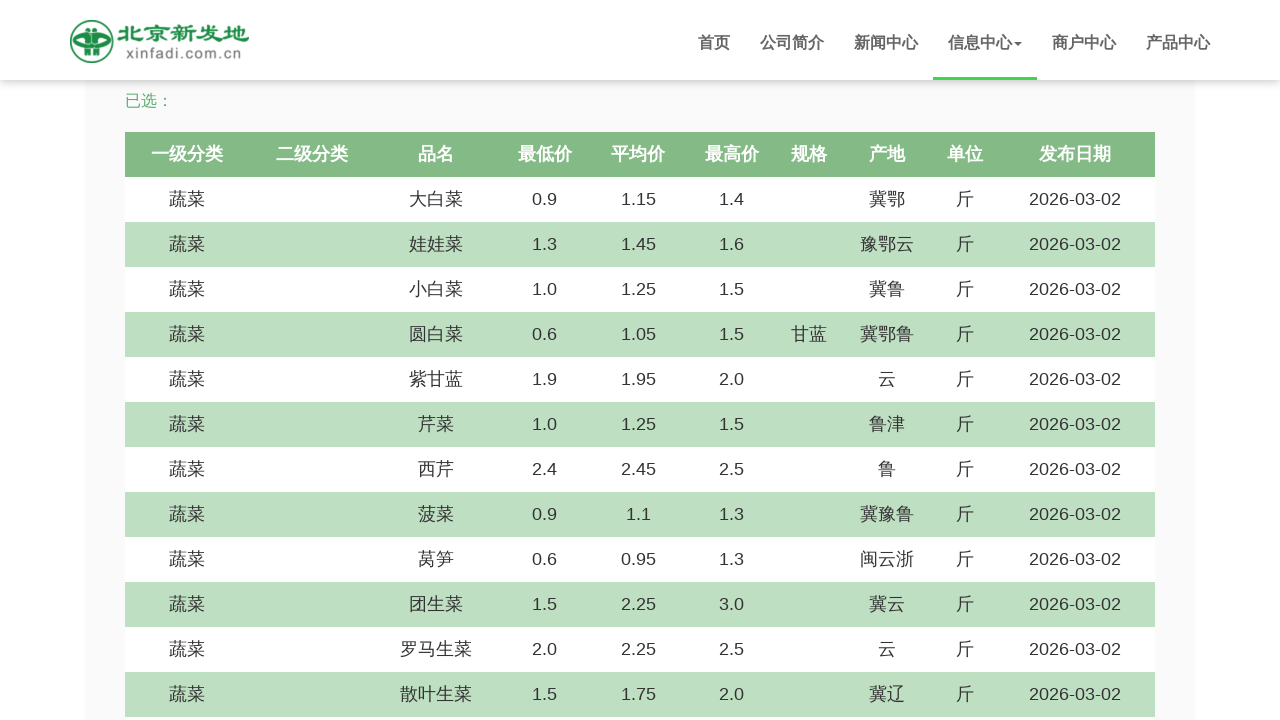

Scrolled down by 5 pixels (iteration 71/1000)
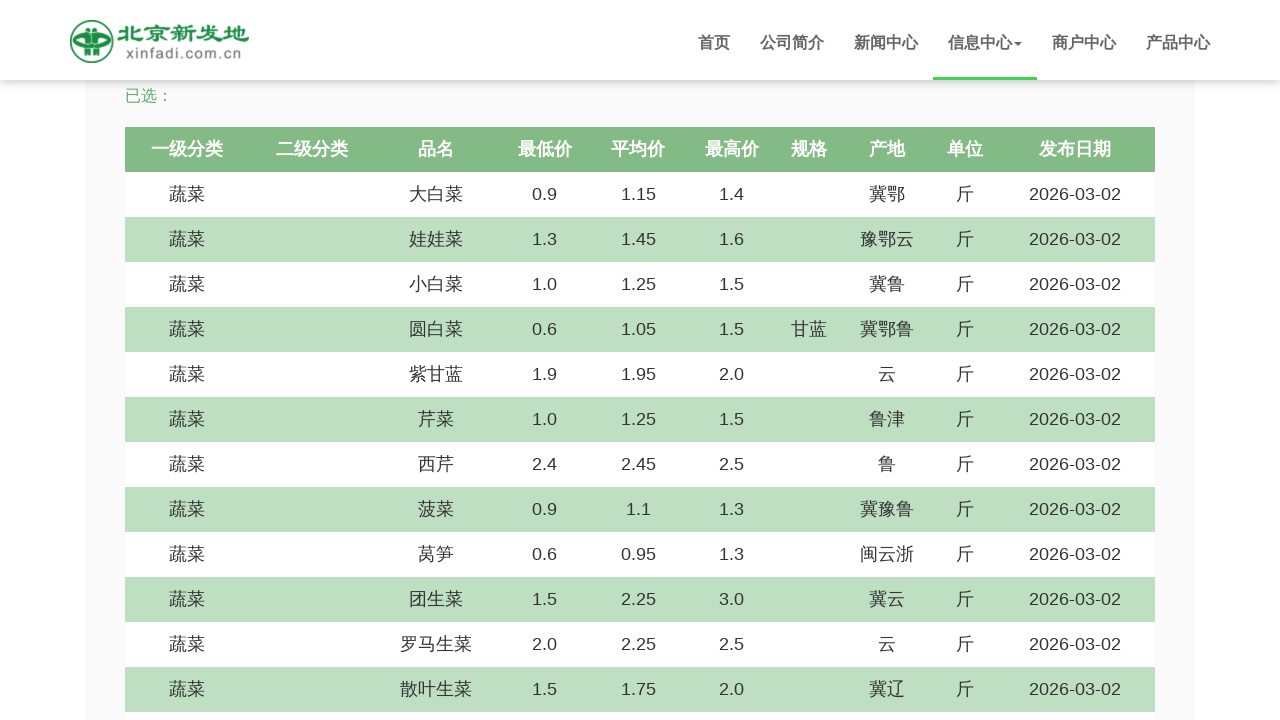

Scrolled down by 5 pixels (iteration 72/1000)
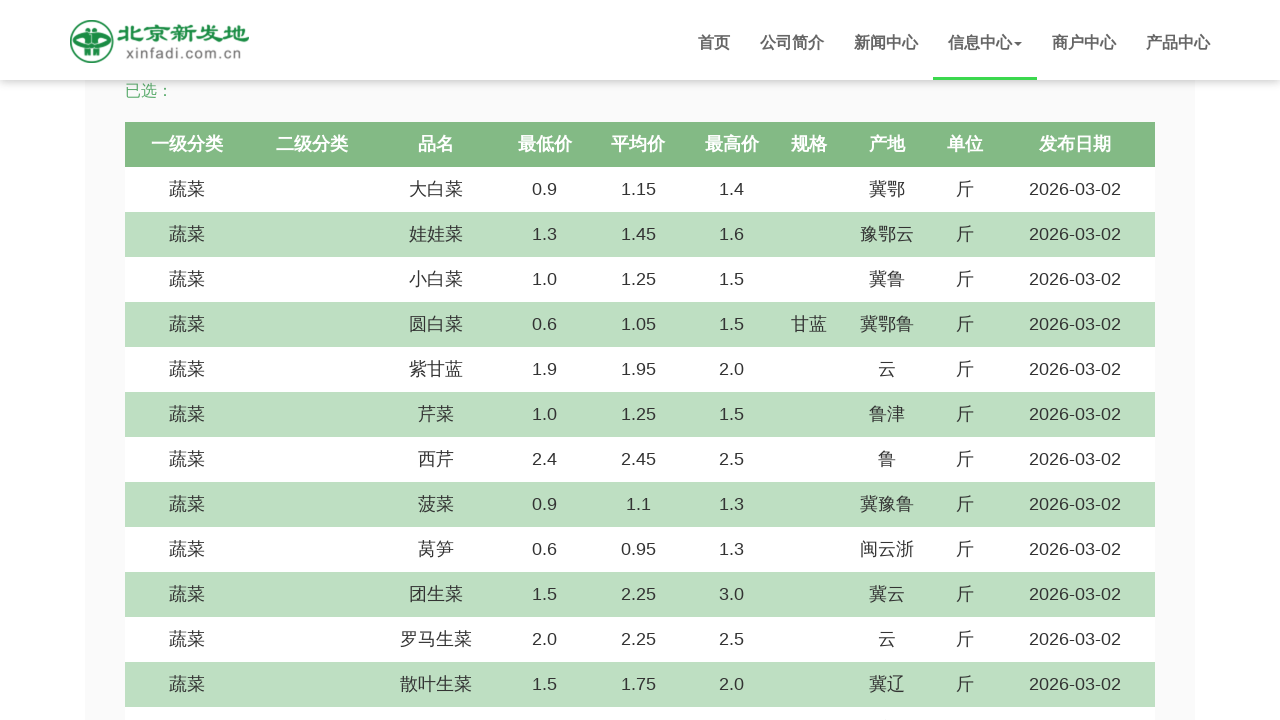

Scrolled down by 5 pixels (iteration 73/1000)
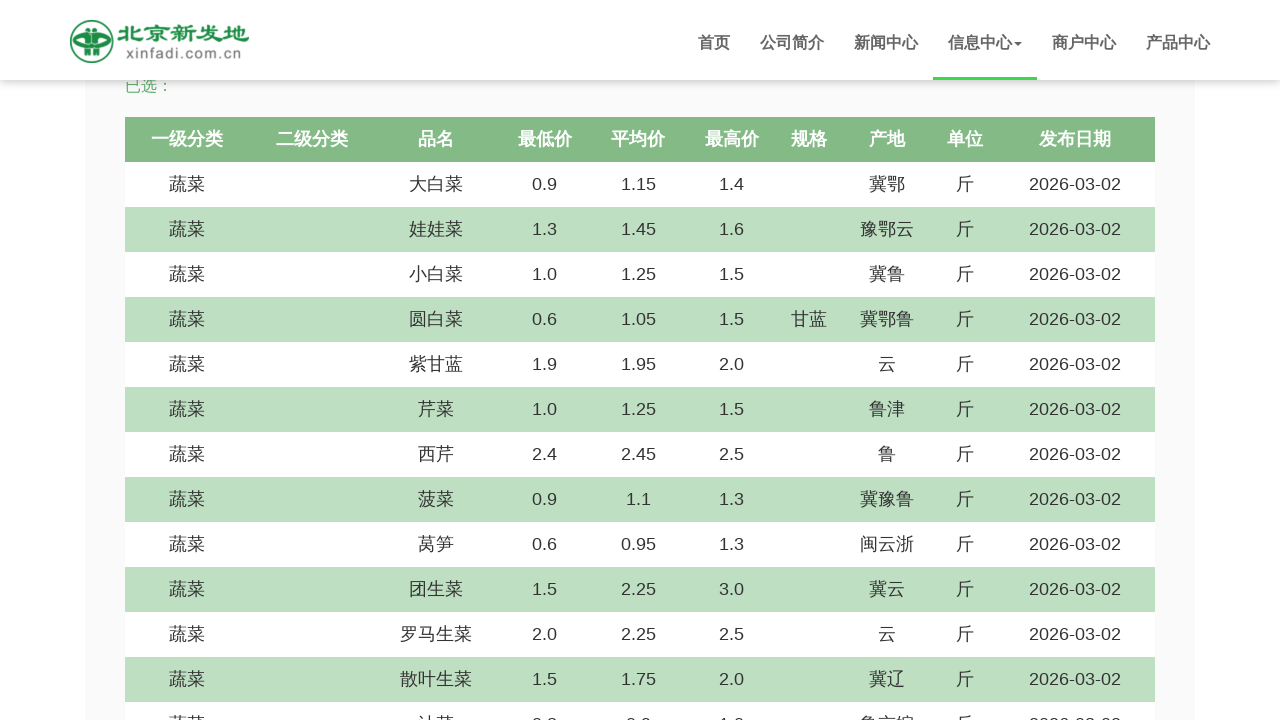

Scrolled down by 5 pixels (iteration 74/1000)
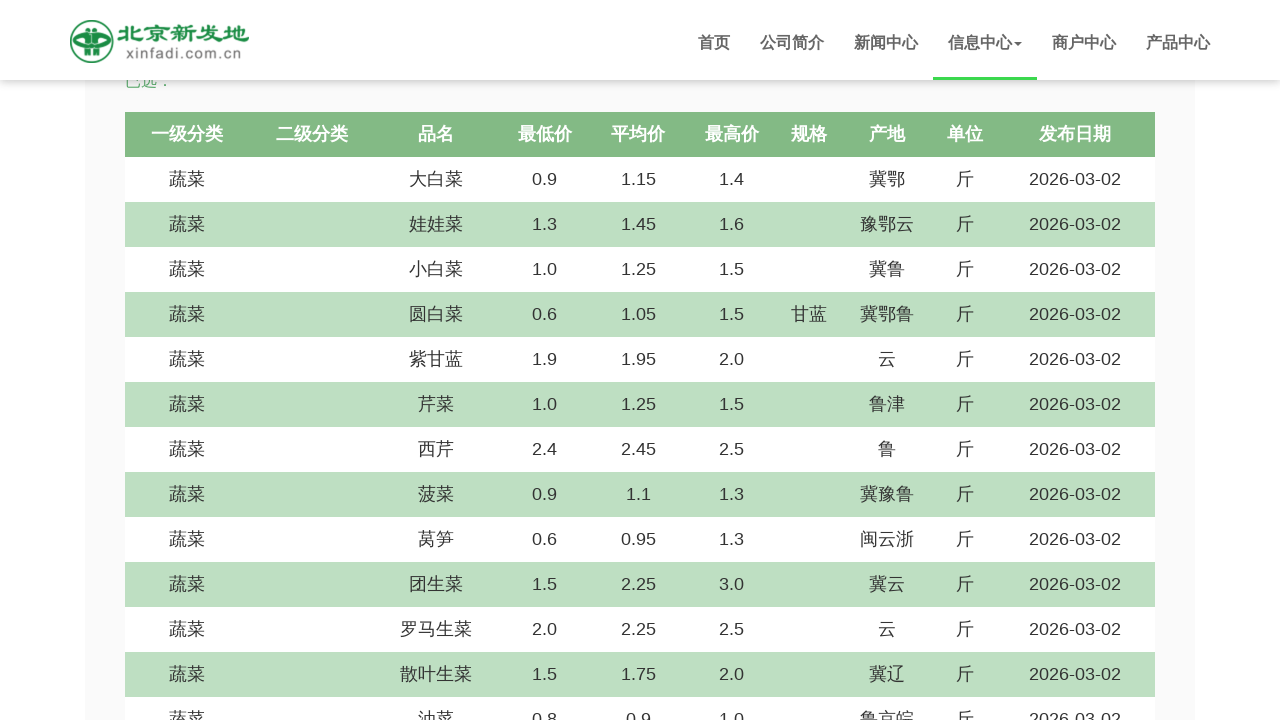

Scrolled down by 5 pixels (iteration 75/1000)
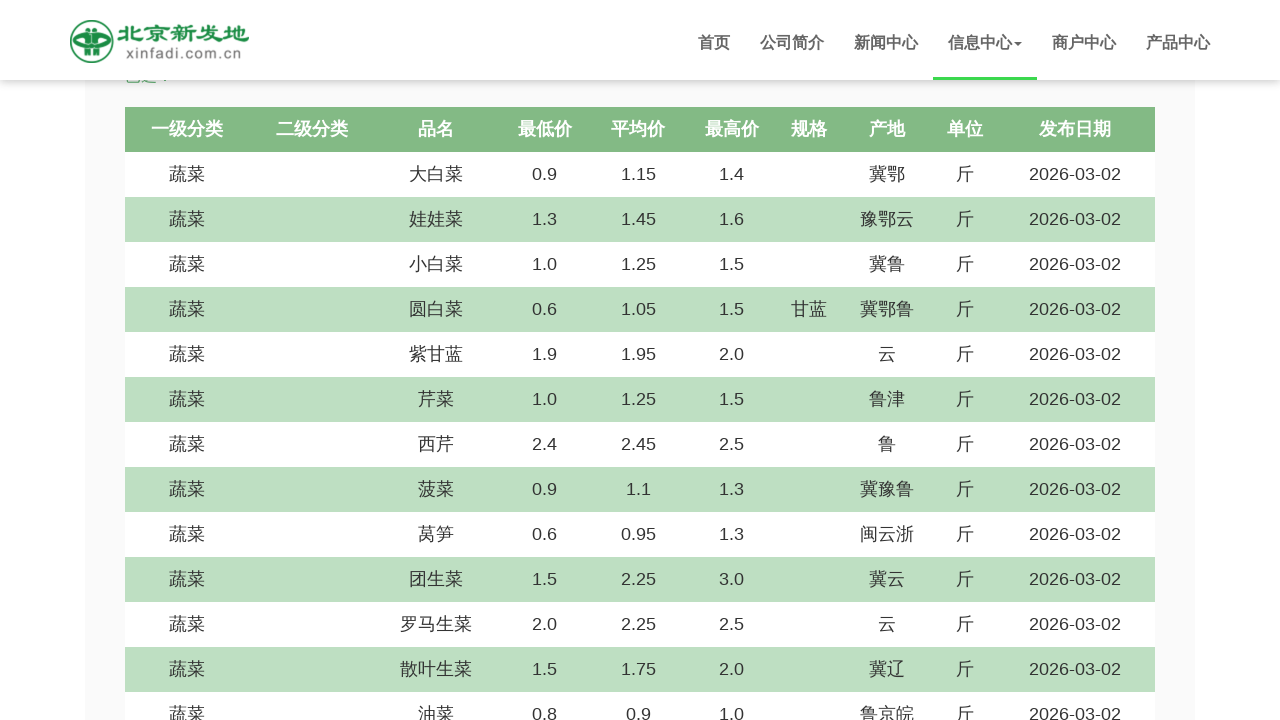

Scrolled down by 5 pixels (iteration 76/1000)
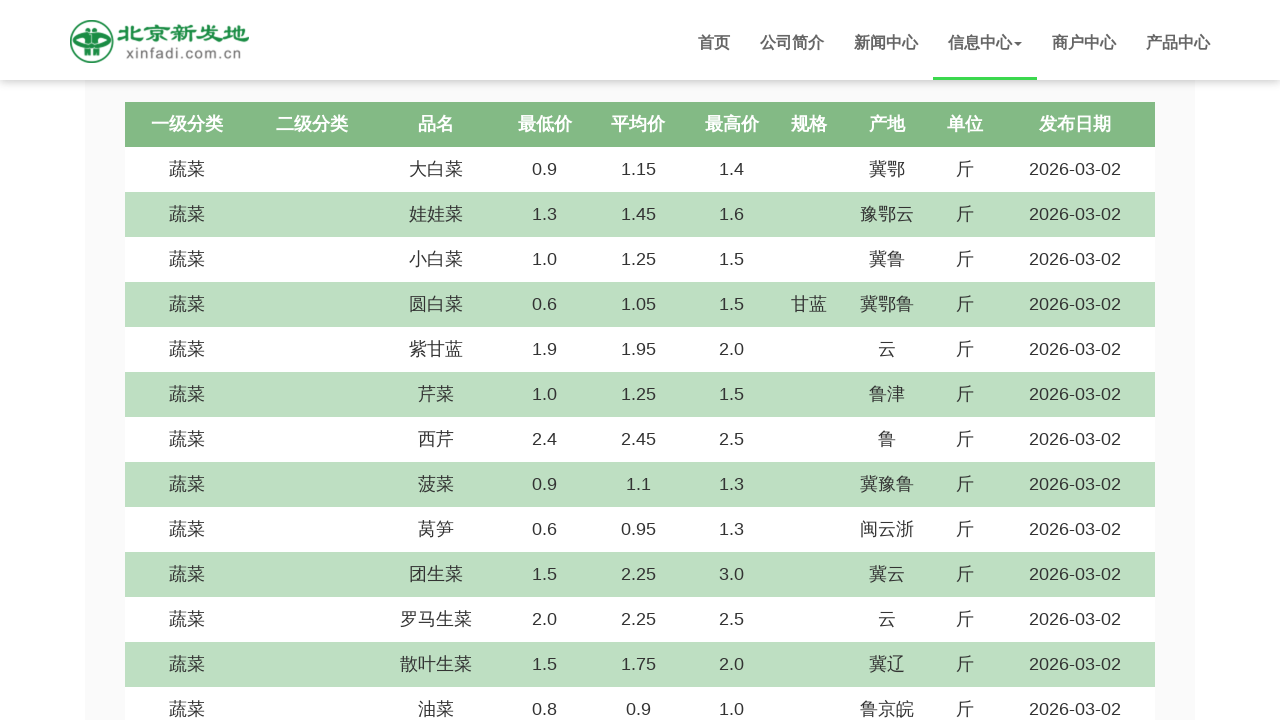

Scrolled down by 5 pixels (iteration 77/1000)
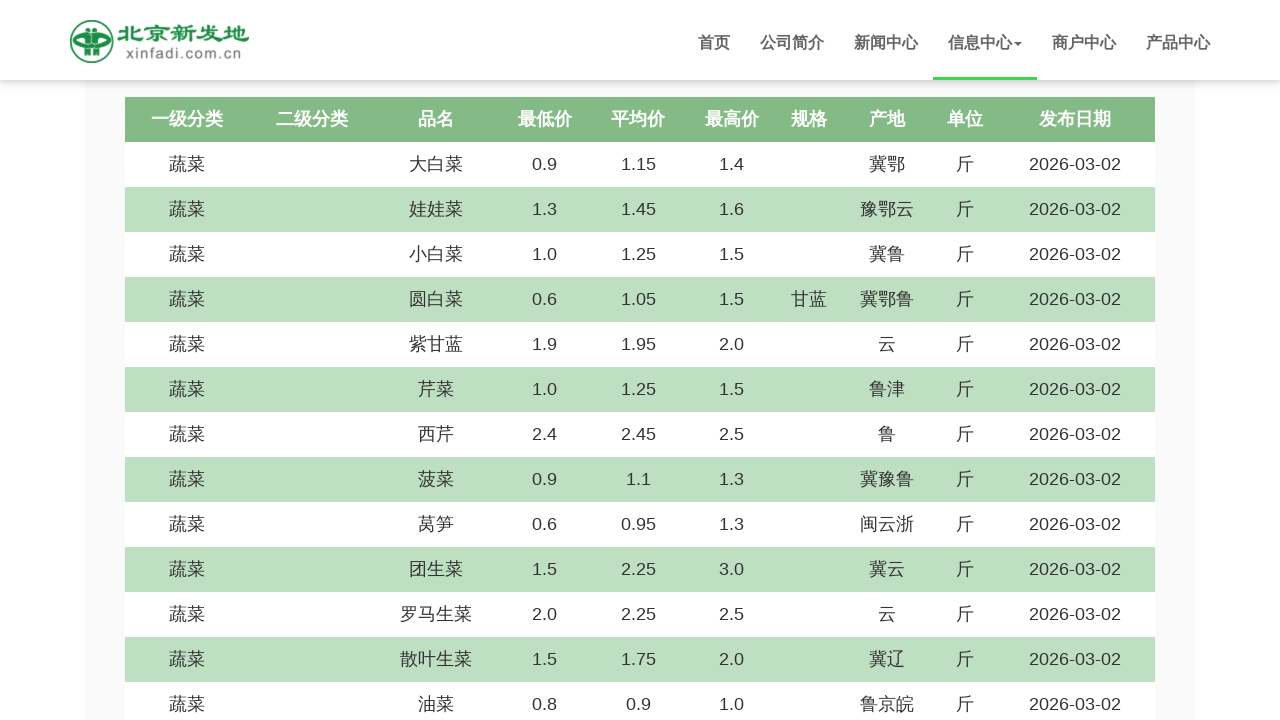

Scrolled down by 5 pixels (iteration 78/1000)
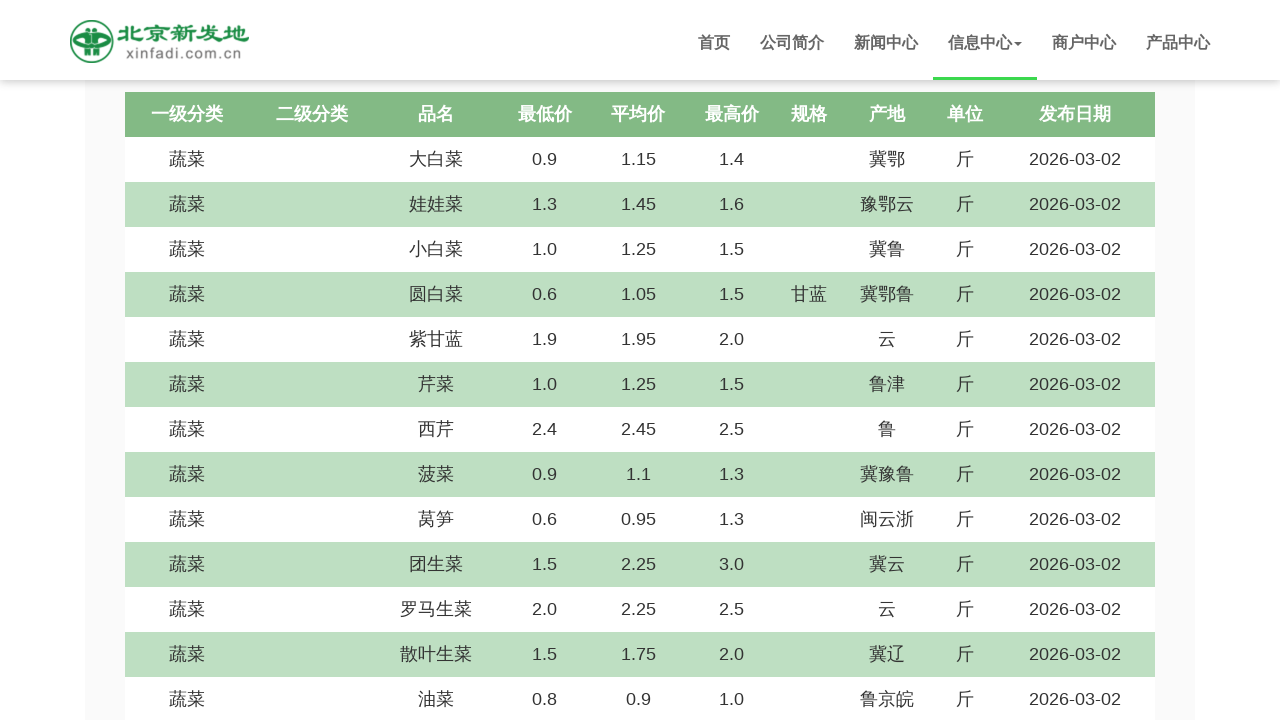

Scrolled down by 5 pixels (iteration 79/1000)
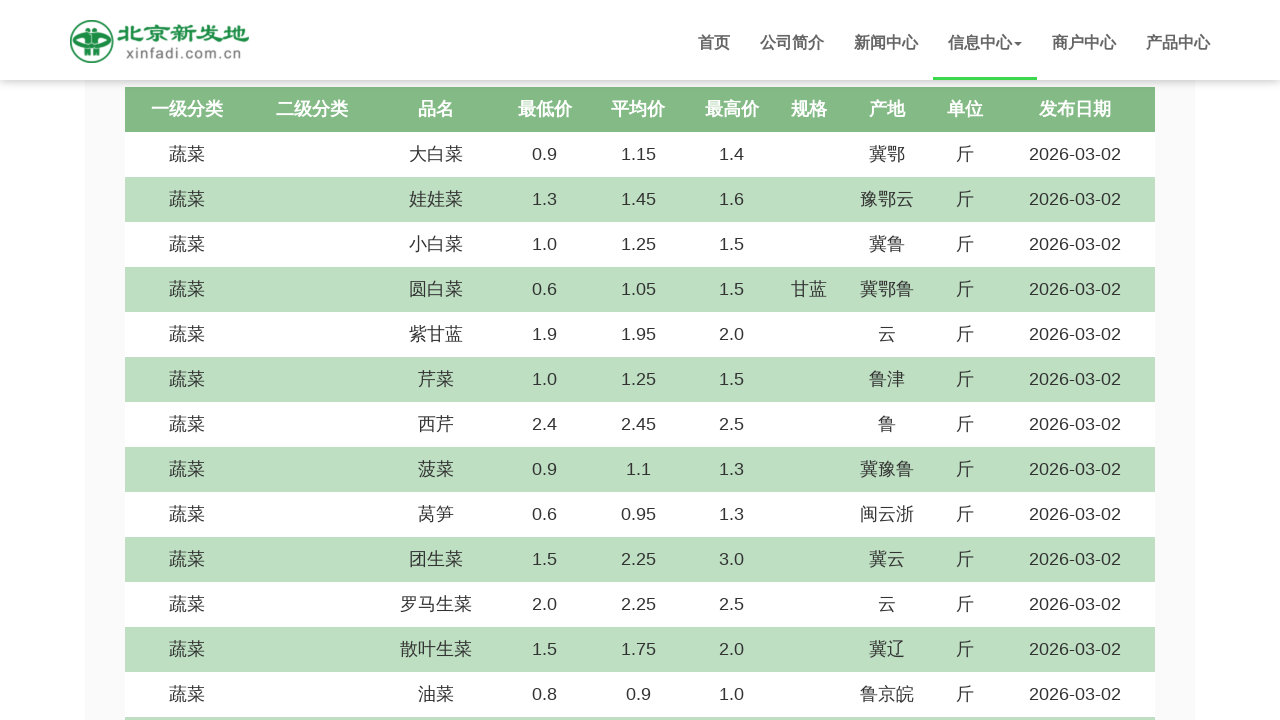

Scrolled down by 5 pixels (iteration 80/1000)
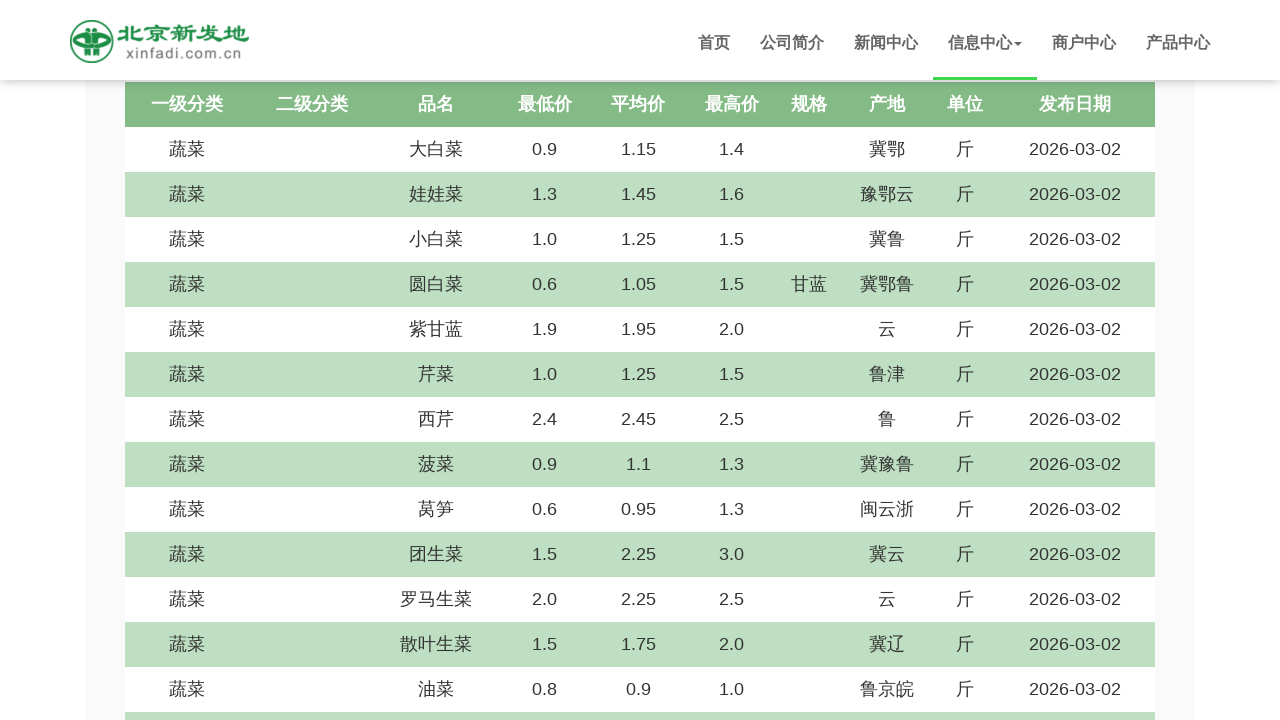

Scrolled down by 5 pixels (iteration 81/1000)
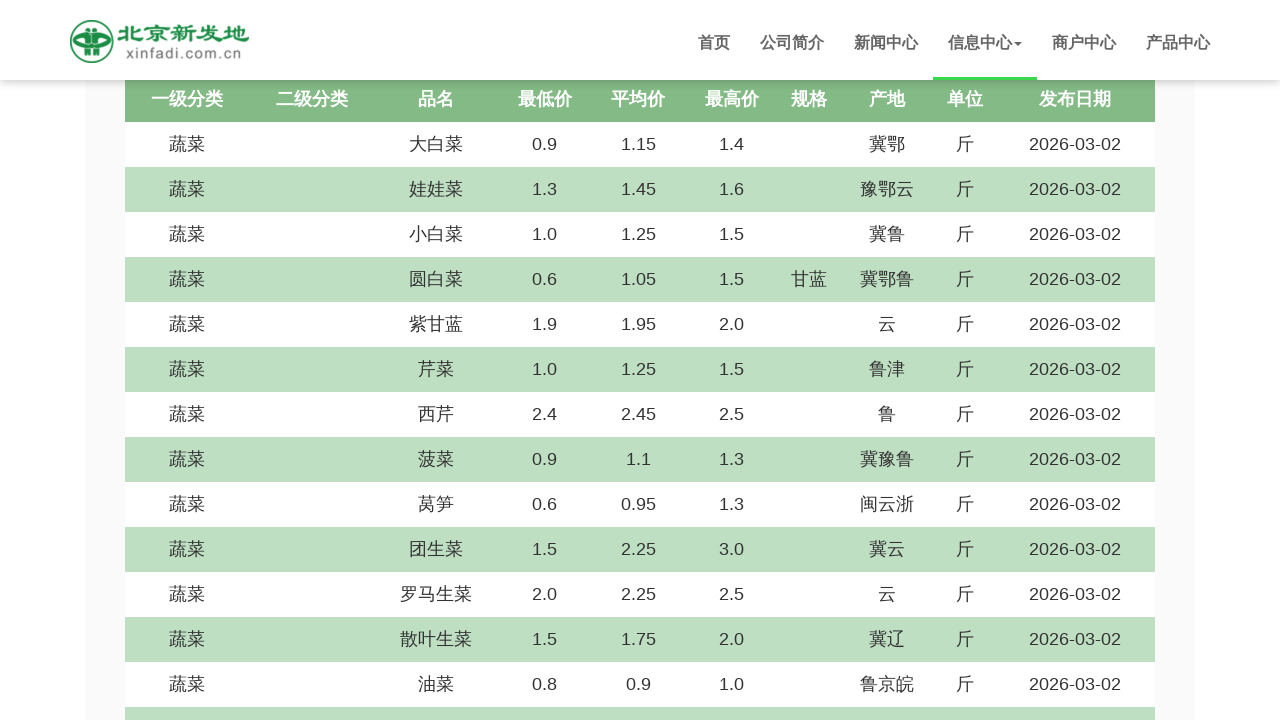

Scrolled down by 5 pixels (iteration 82/1000)
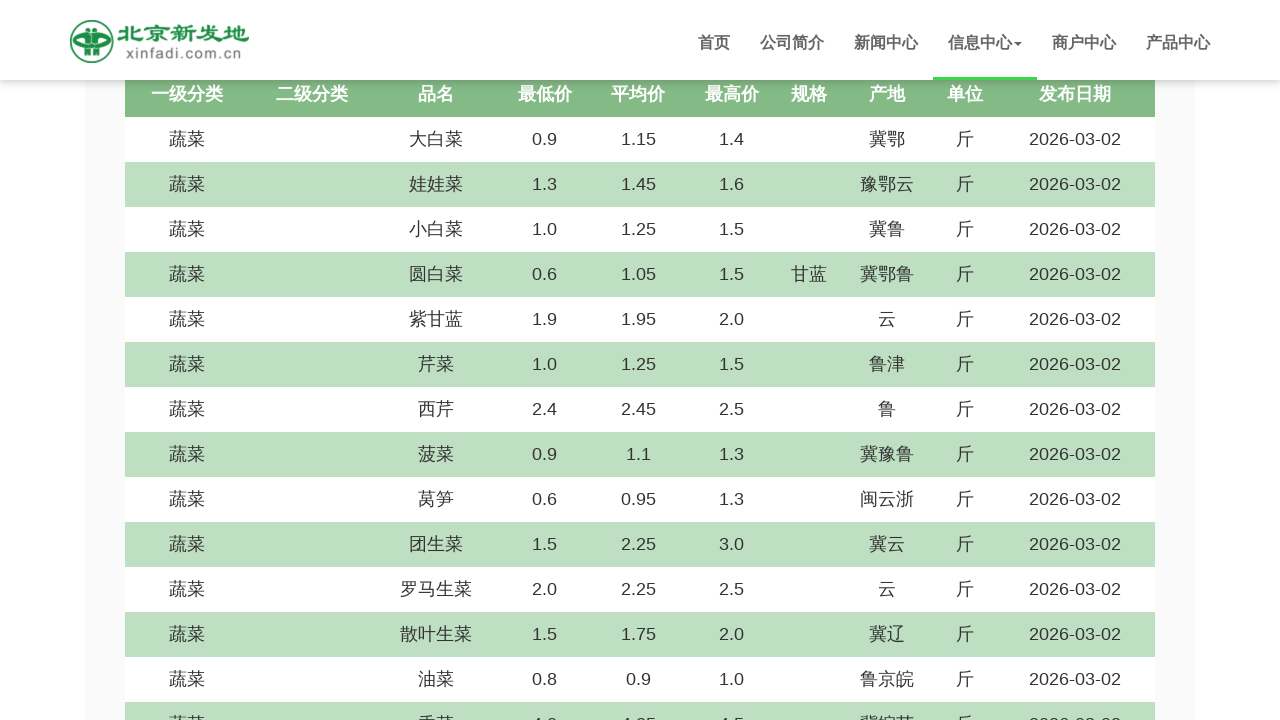

Scrolled down by 5 pixels (iteration 83/1000)
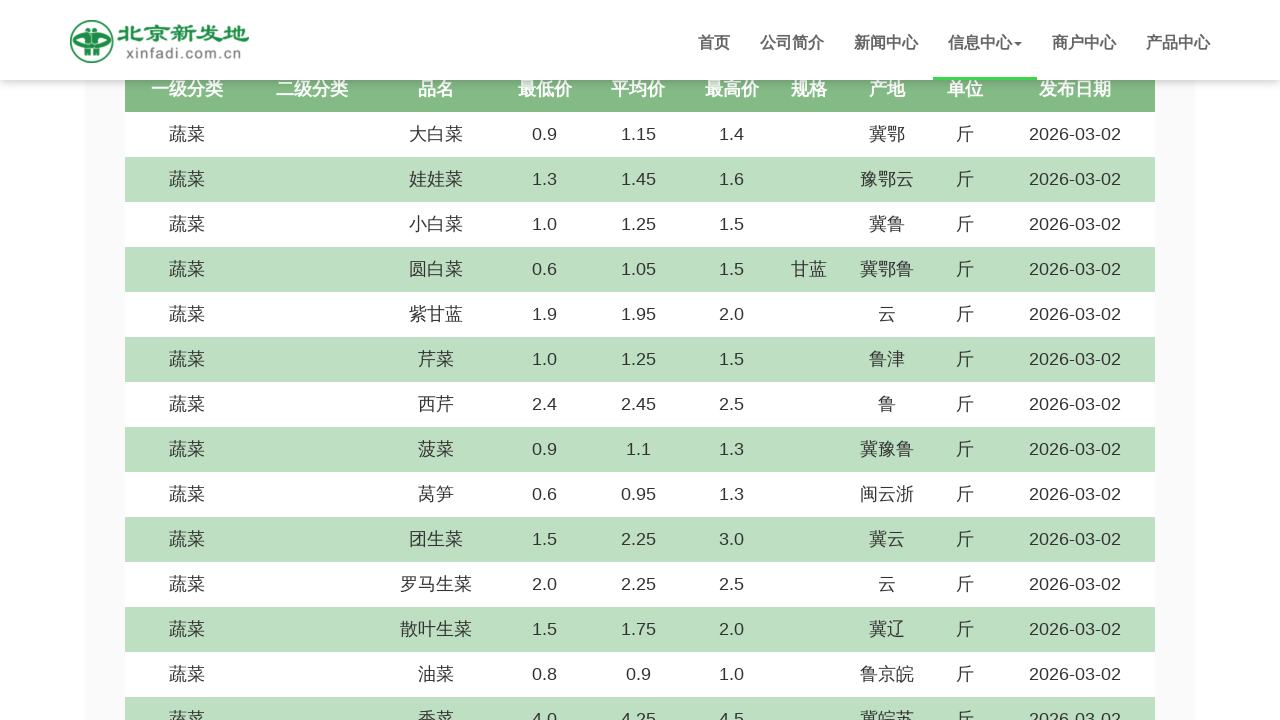

Scrolled down by 5 pixels (iteration 84/1000)
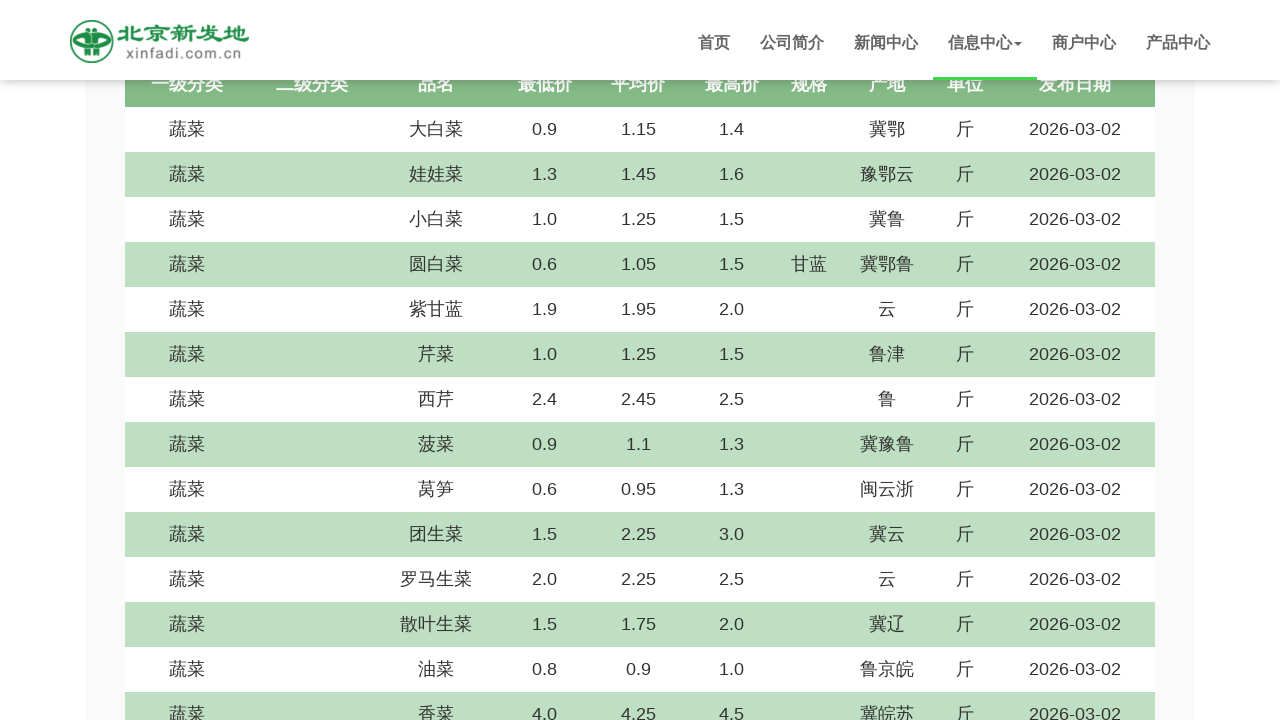

Scrolled down by 5 pixels (iteration 85/1000)
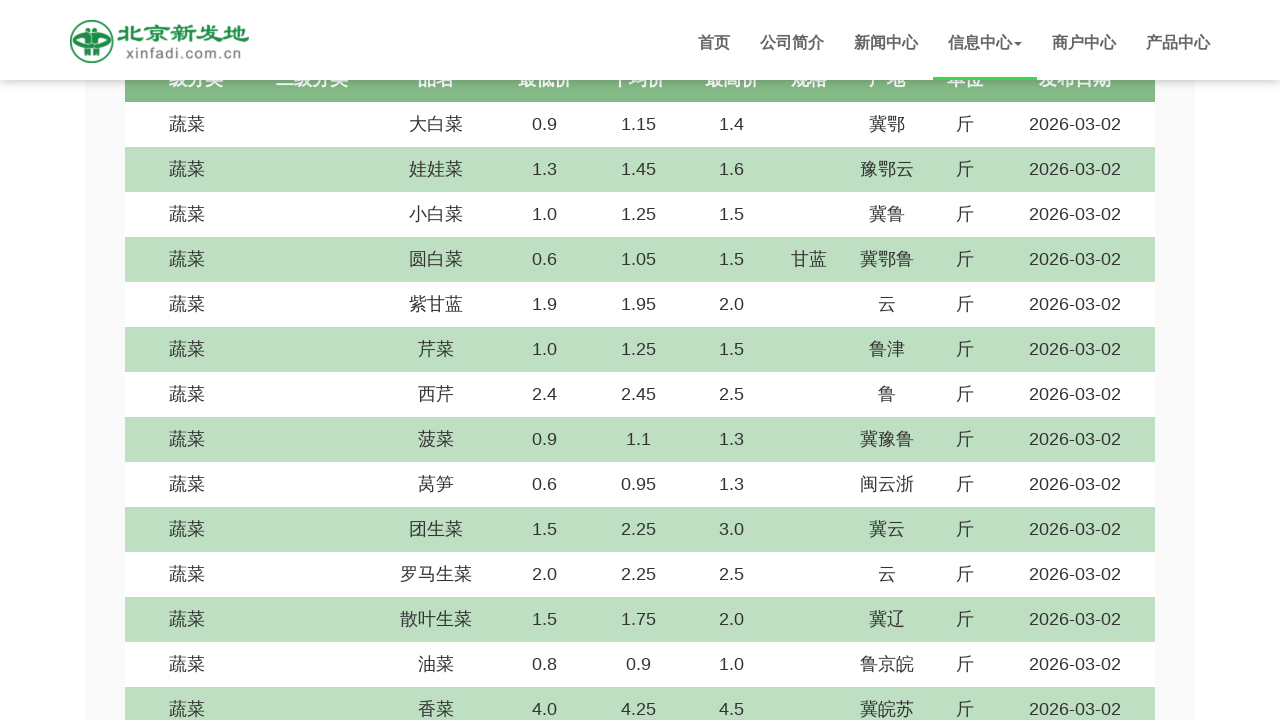

Scrolled down by 5 pixels (iteration 86/1000)
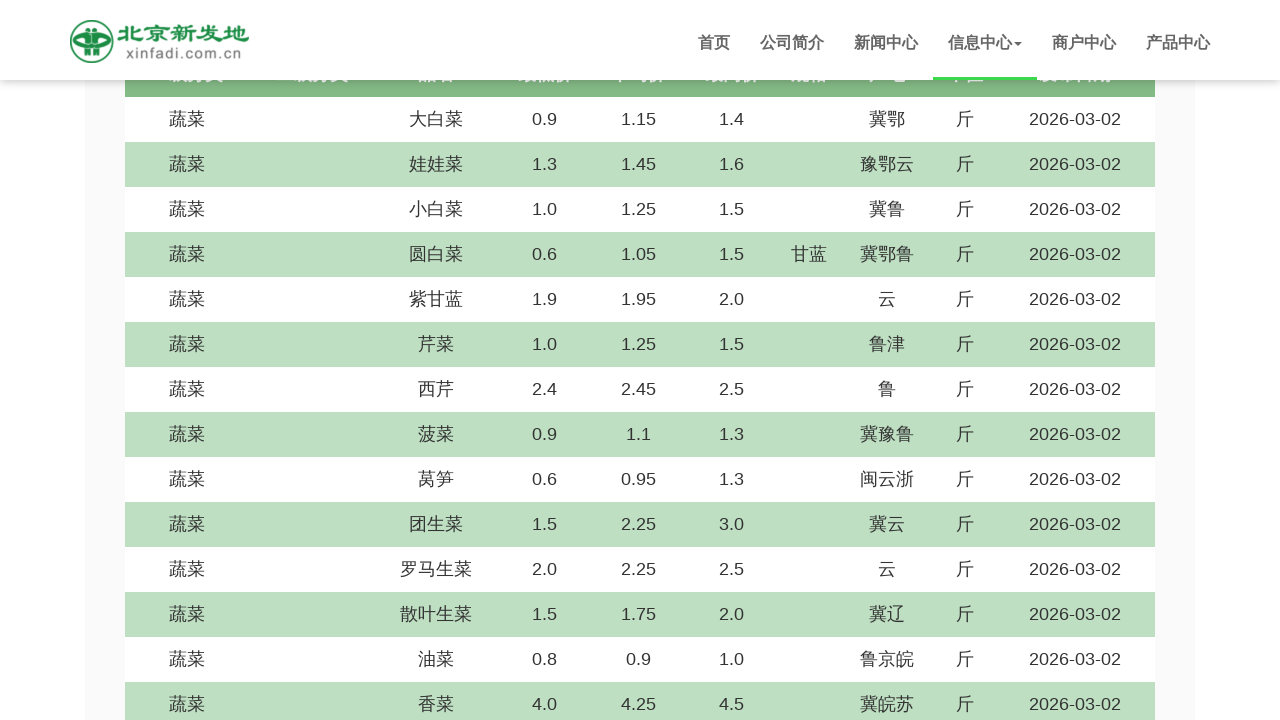

Scrolled down by 5 pixels (iteration 87/1000)
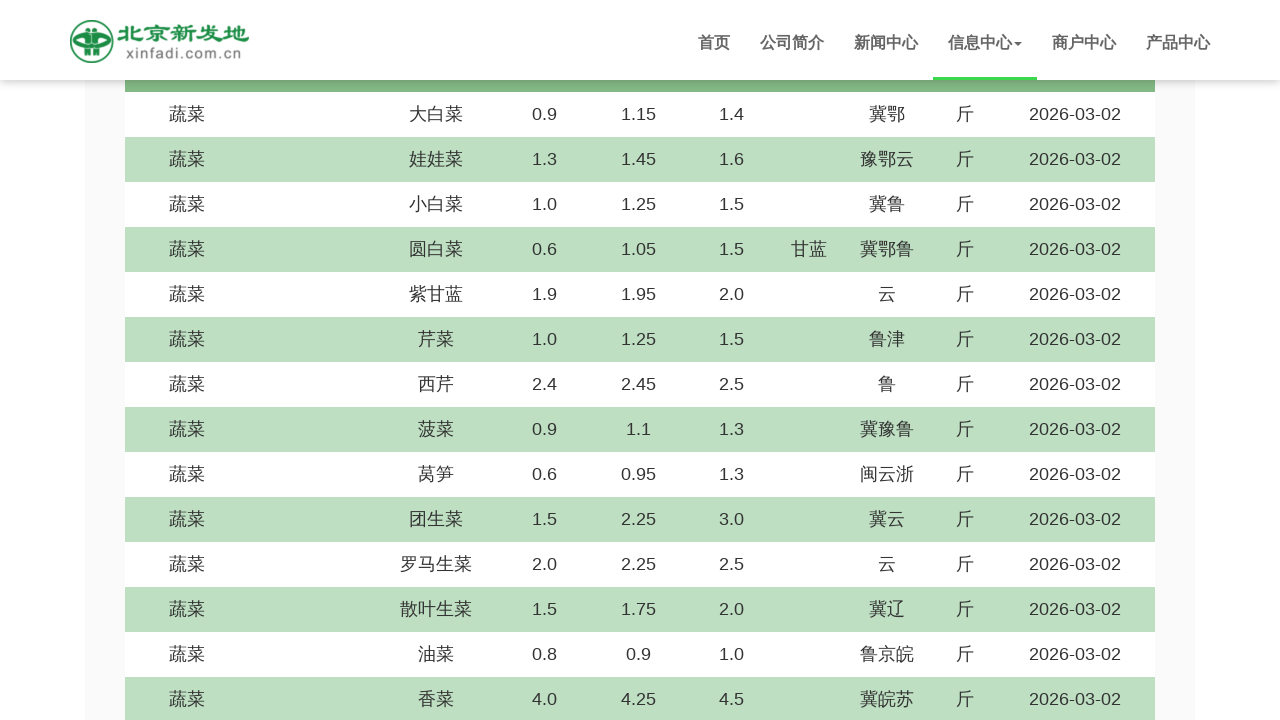

Scrolled down by 5 pixels (iteration 88/1000)
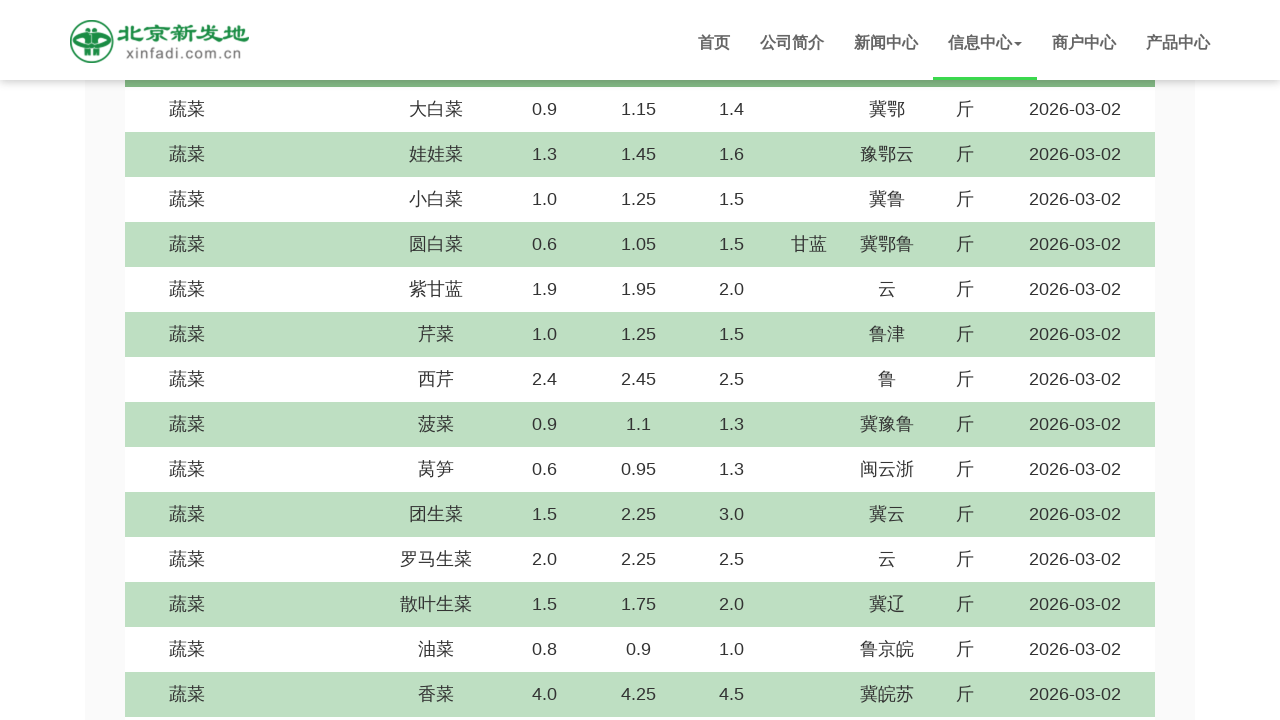

Scrolled down by 5 pixels (iteration 89/1000)
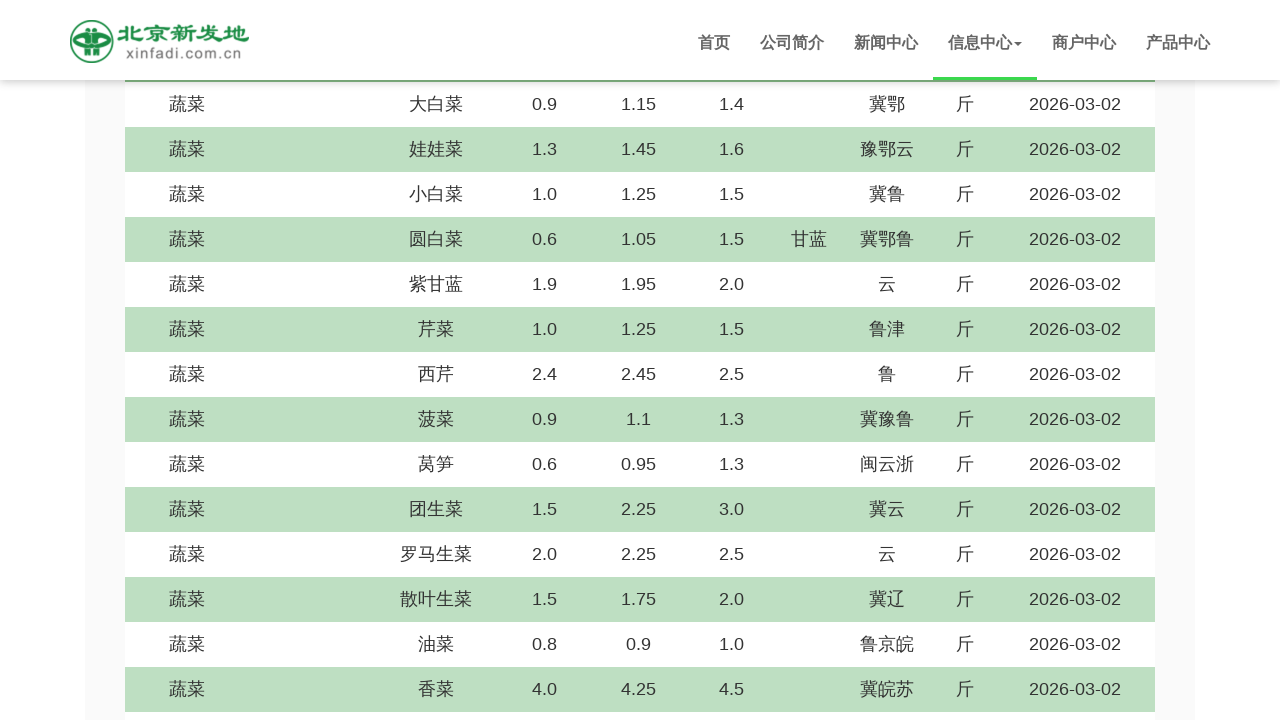

Scrolled down by 5 pixels (iteration 90/1000)
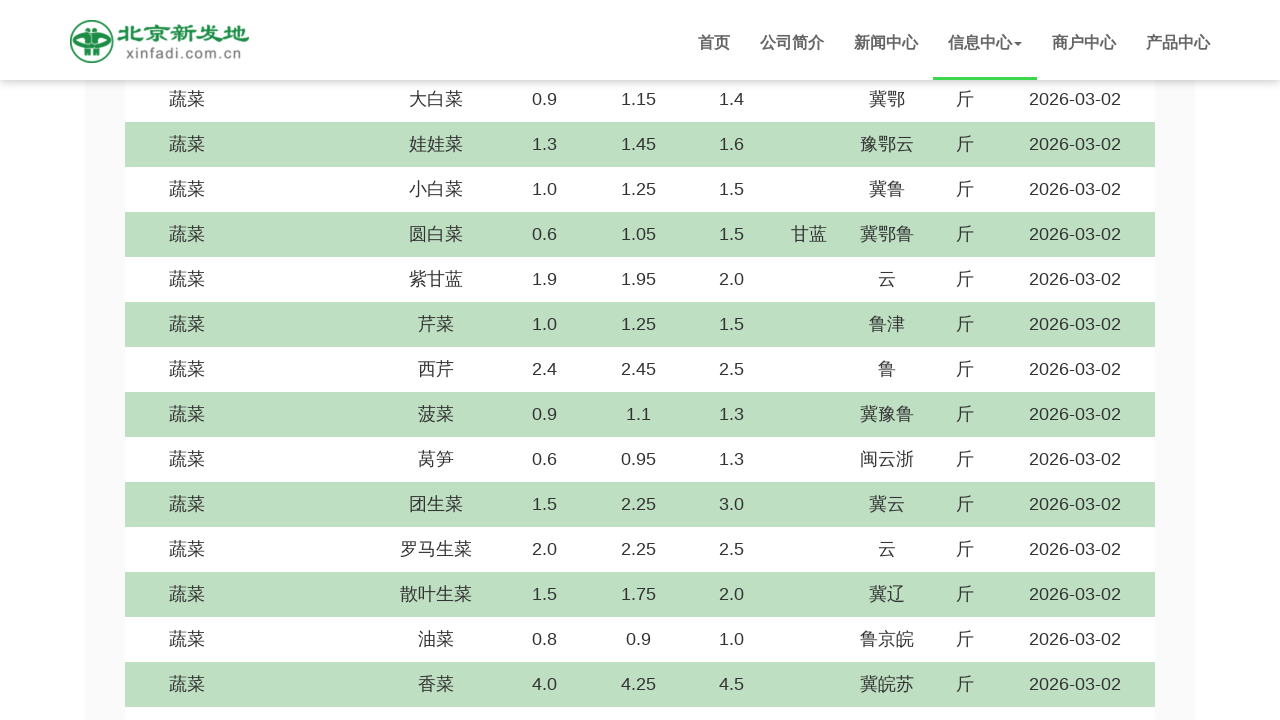

Scrolled down by 5 pixels (iteration 91/1000)
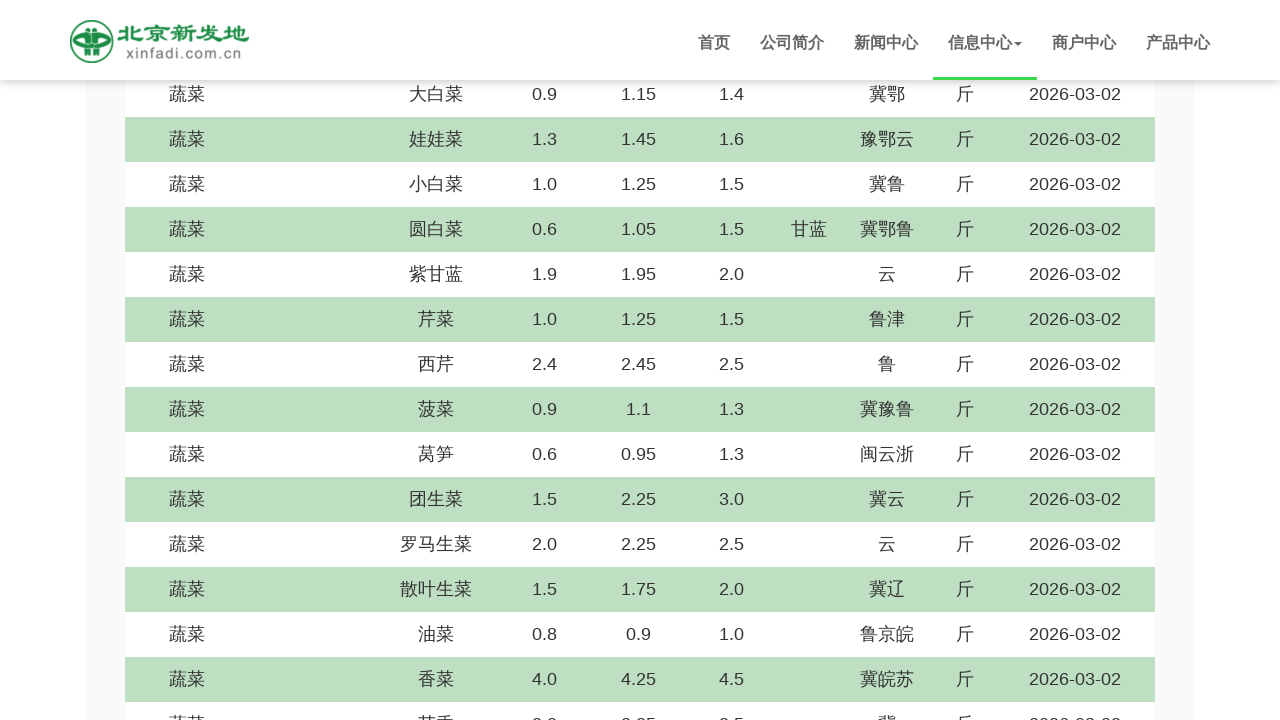

Scrolled down by 5 pixels (iteration 92/1000)
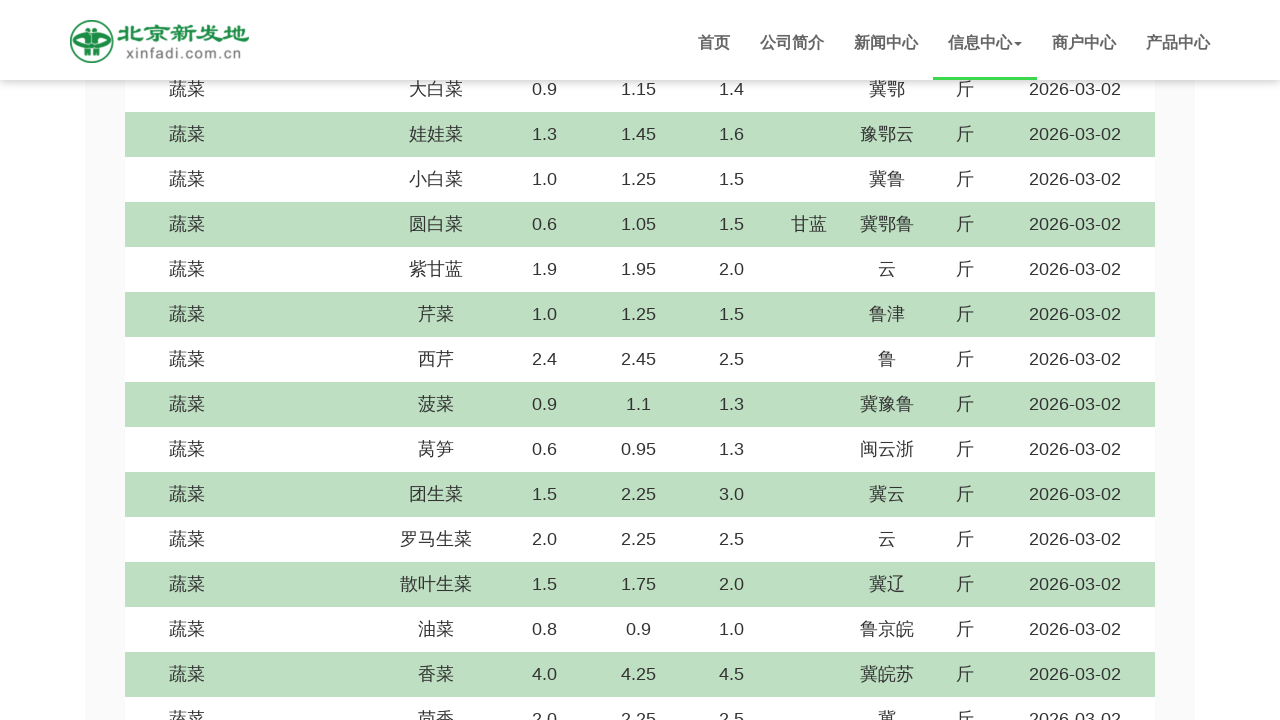

Scrolled down by 5 pixels (iteration 93/1000)
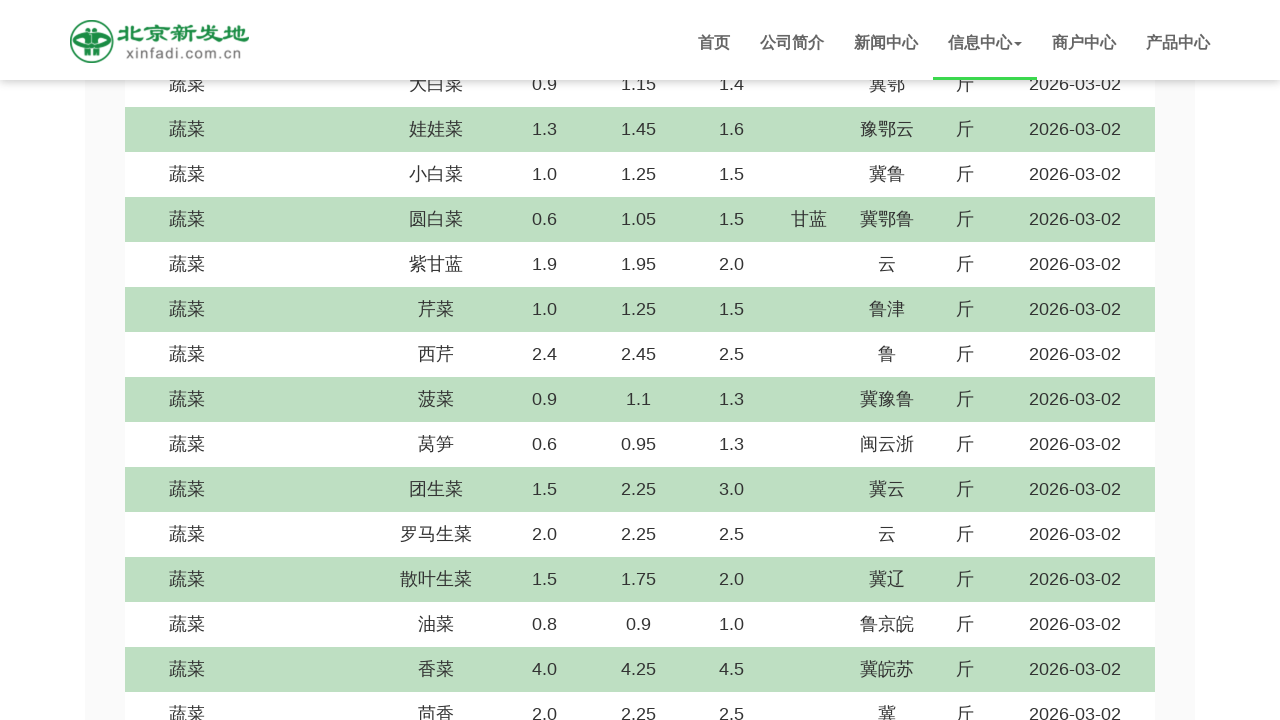

Scrolled down by 5 pixels (iteration 94/1000)
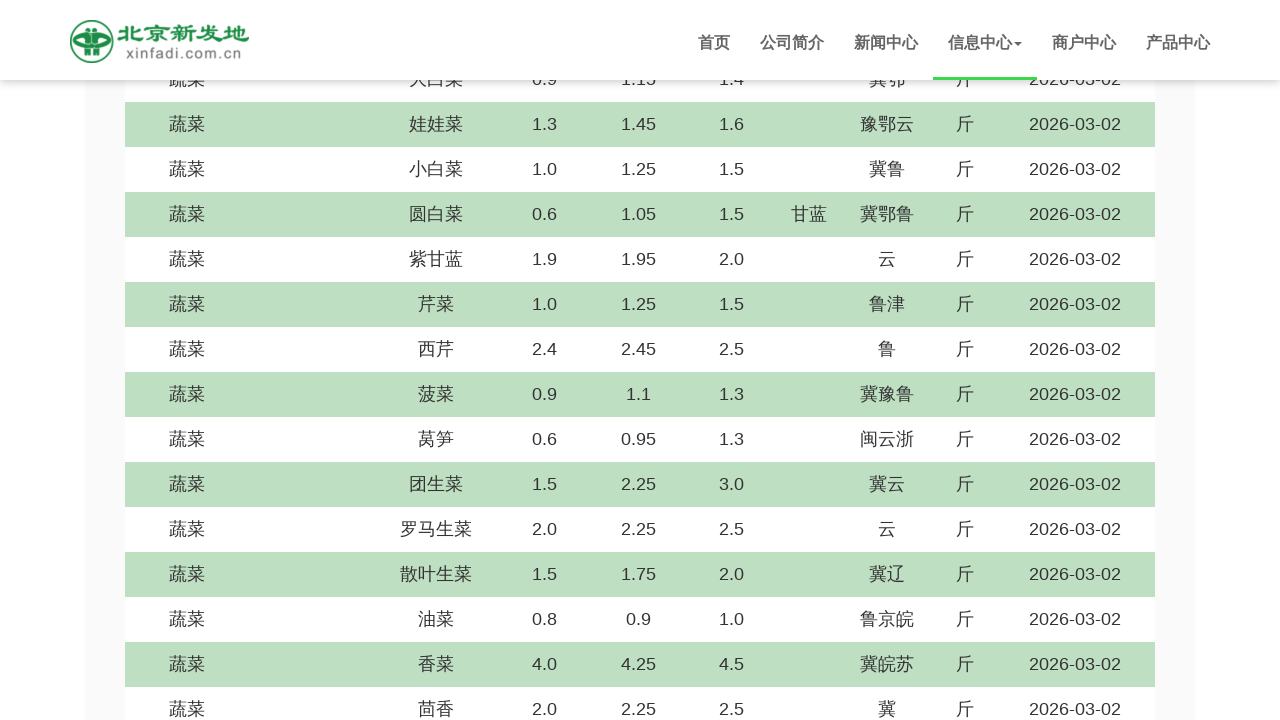

Scrolled down by 5 pixels (iteration 95/1000)
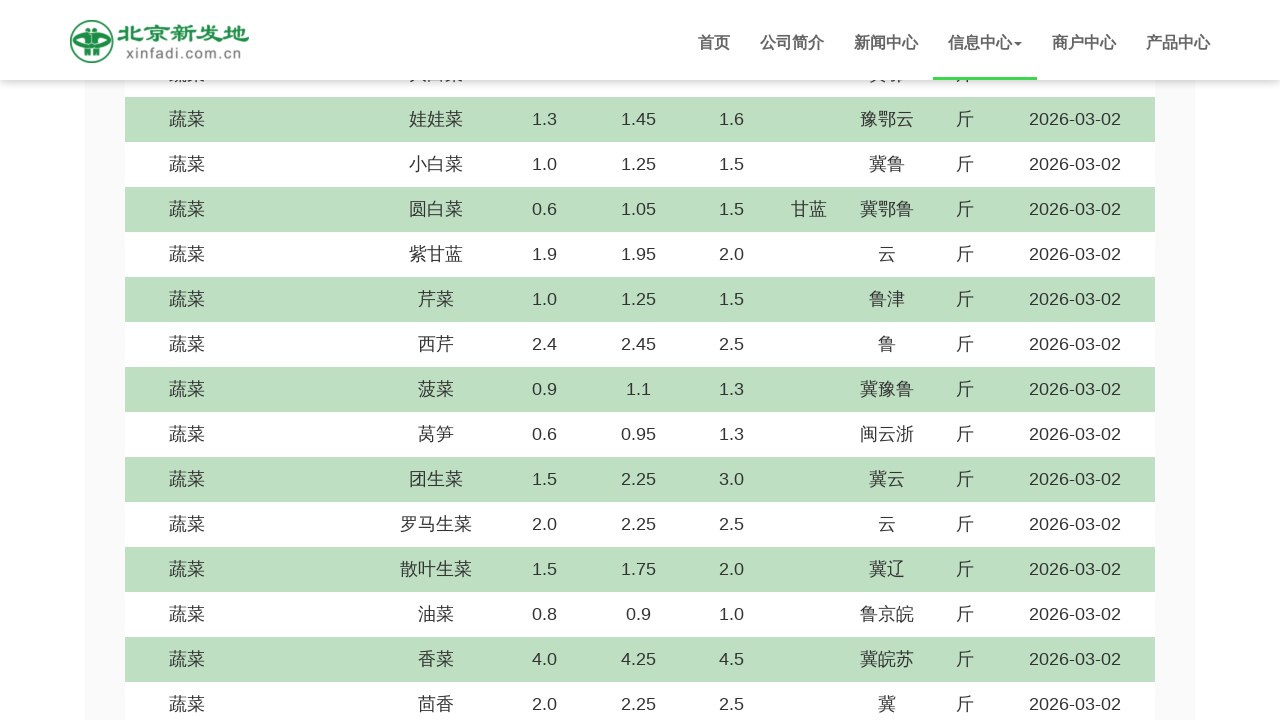

Scrolled down by 5 pixels (iteration 96/1000)
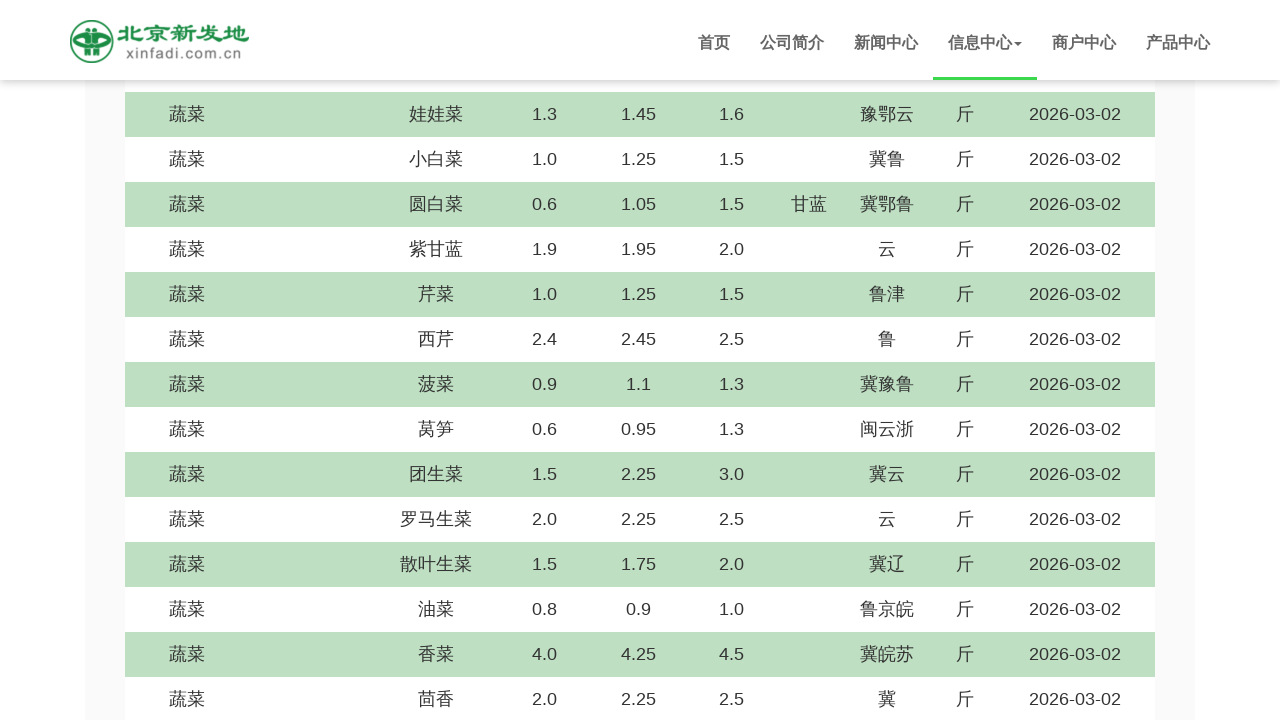

Scrolled down by 5 pixels (iteration 97/1000)
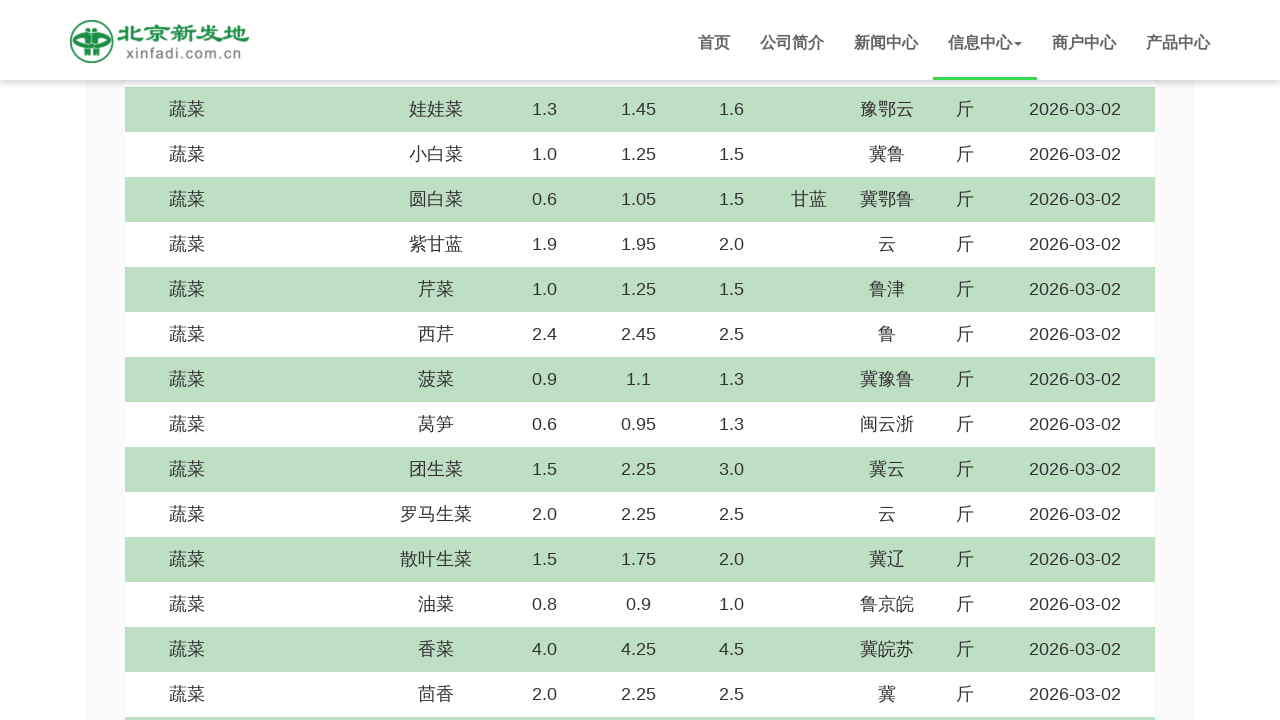

Scrolled down by 5 pixels (iteration 98/1000)
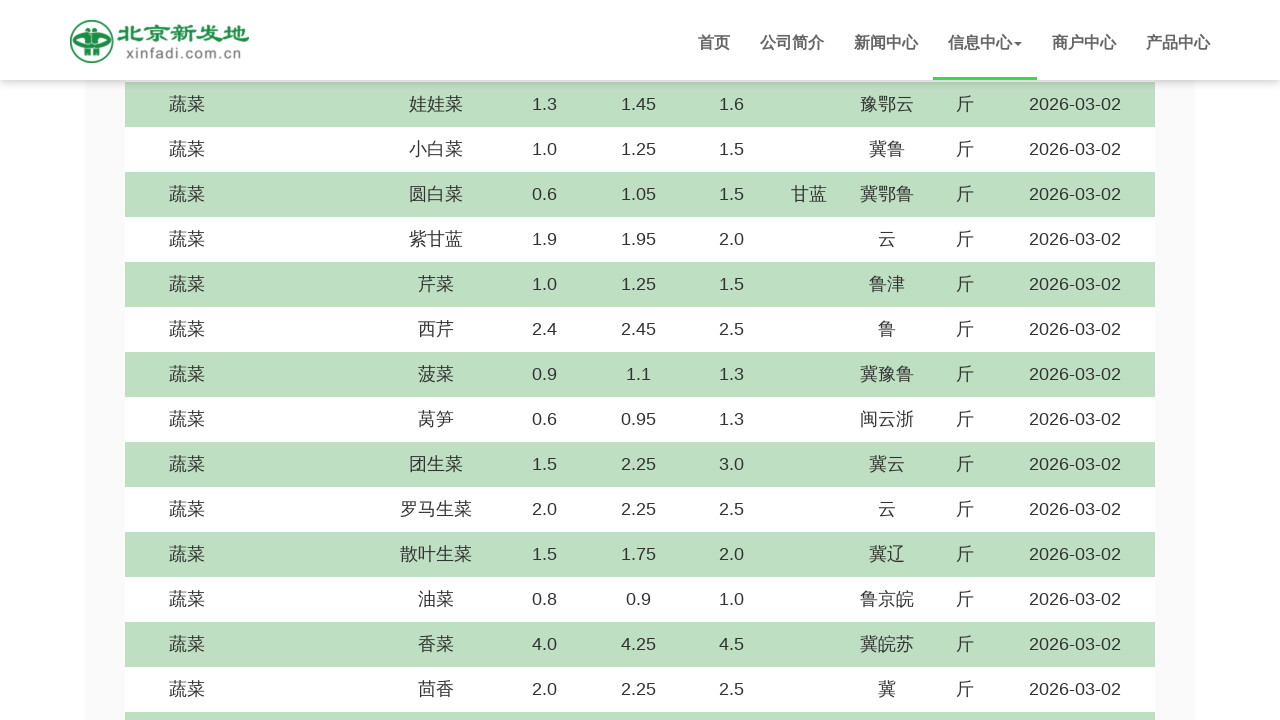

Scrolled down by 5 pixels (iteration 99/1000)
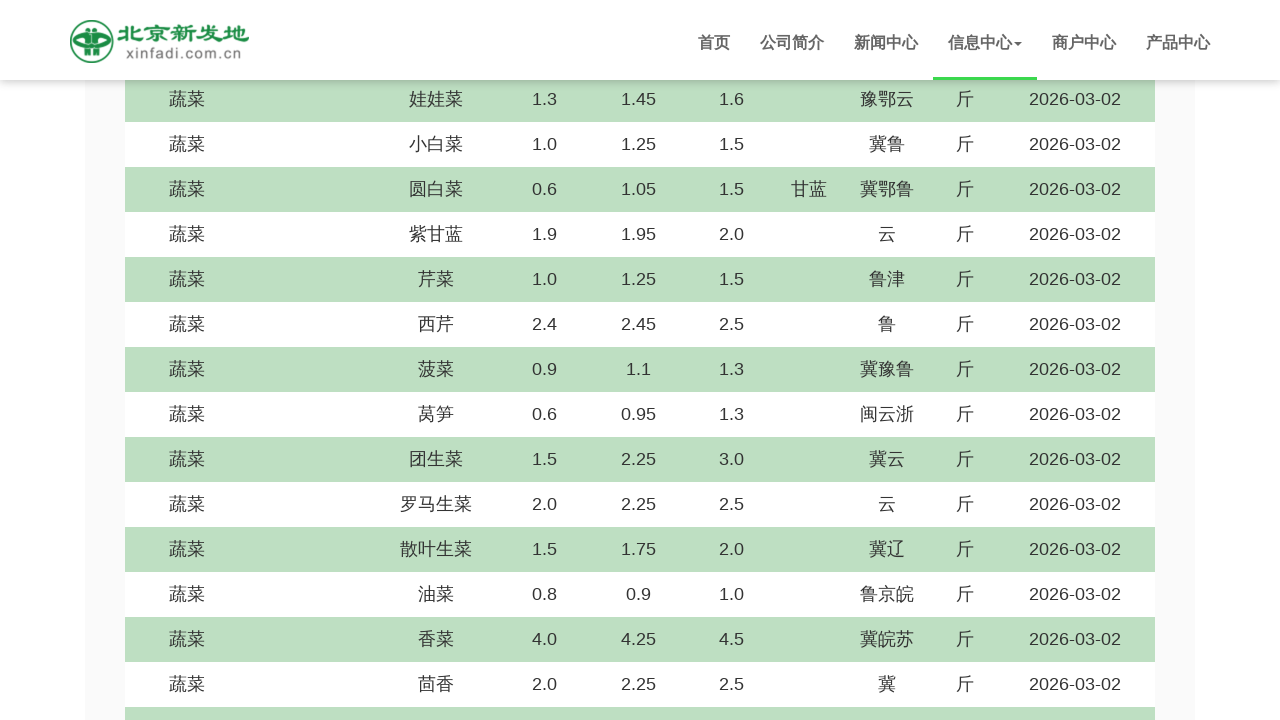

Scrolled down by 5 pixels (iteration 100/1000)
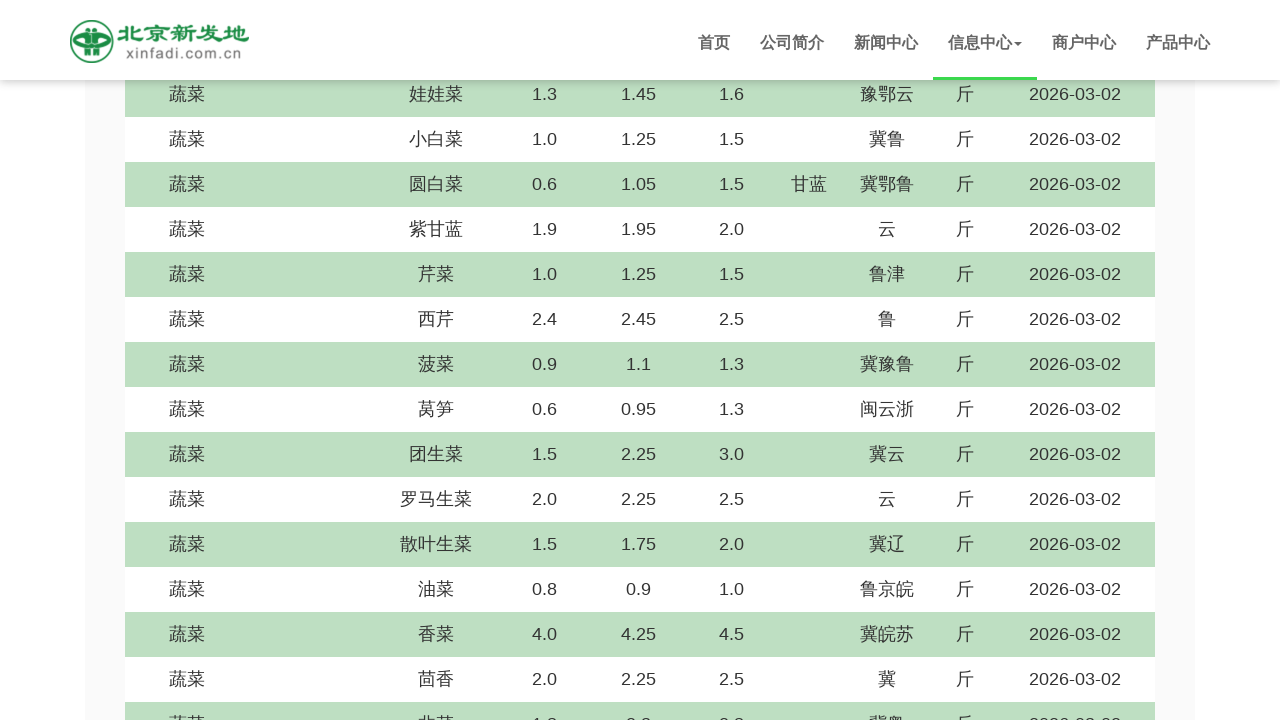

Scrolled down by 5 pixels (iteration 101/1000)
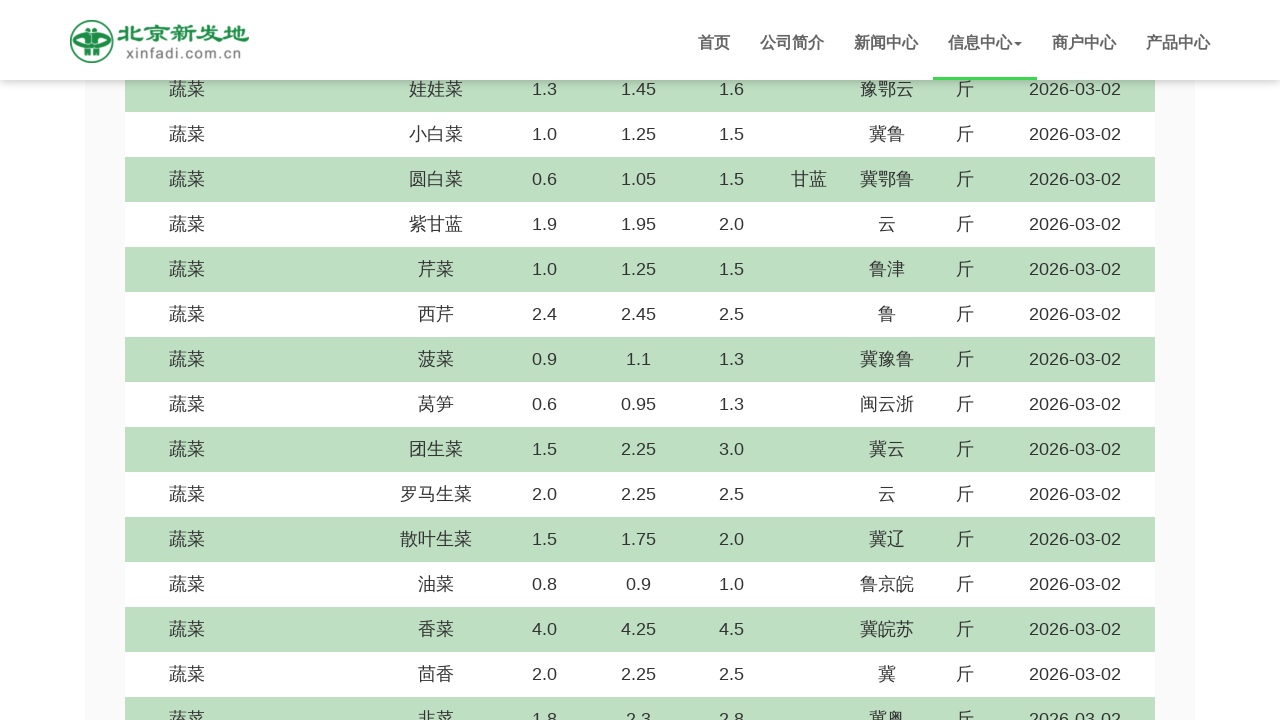

Scrolled down by 5 pixels (iteration 102/1000)
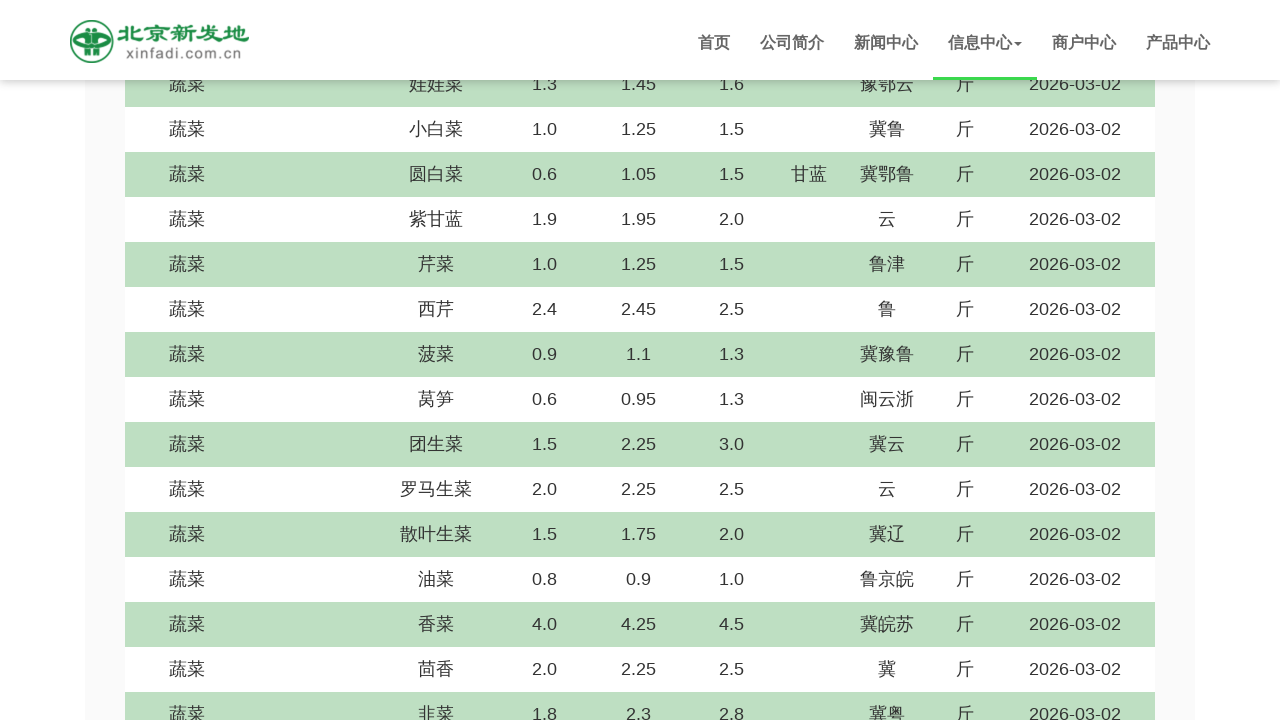

Scrolled down by 5 pixels (iteration 103/1000)
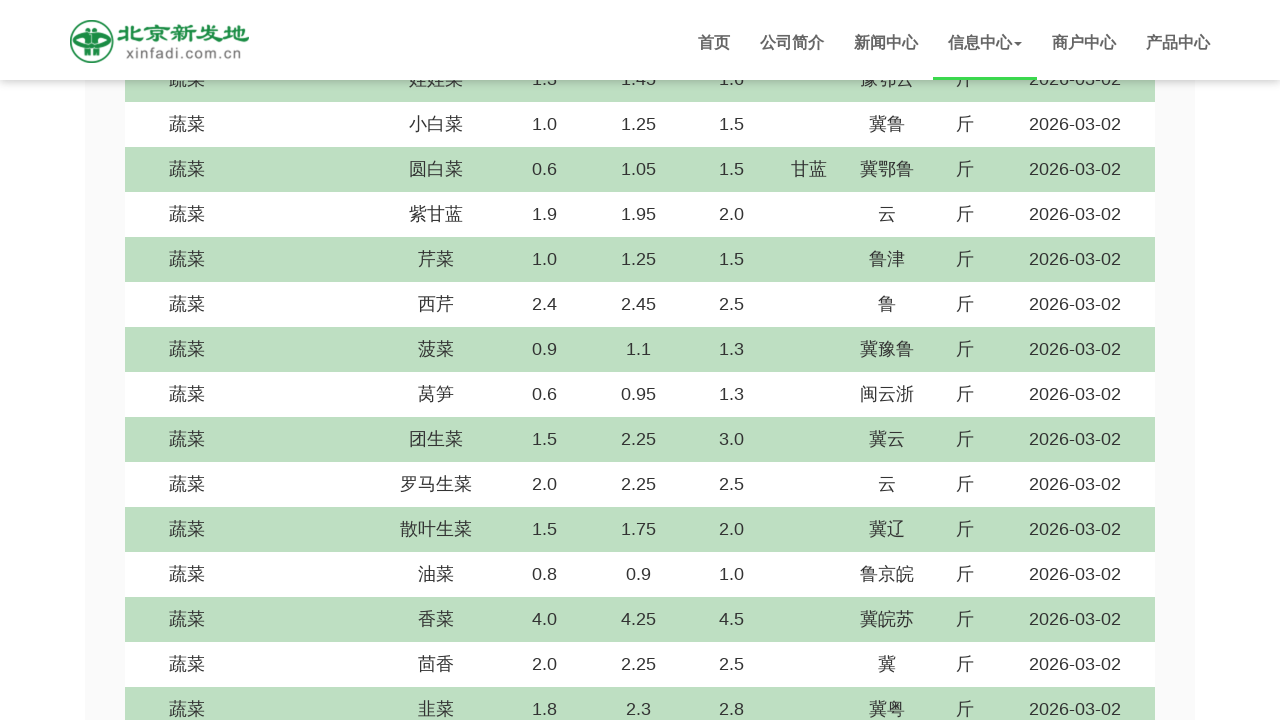

Scrolled down by 5 pixels (iteration 104/1000)
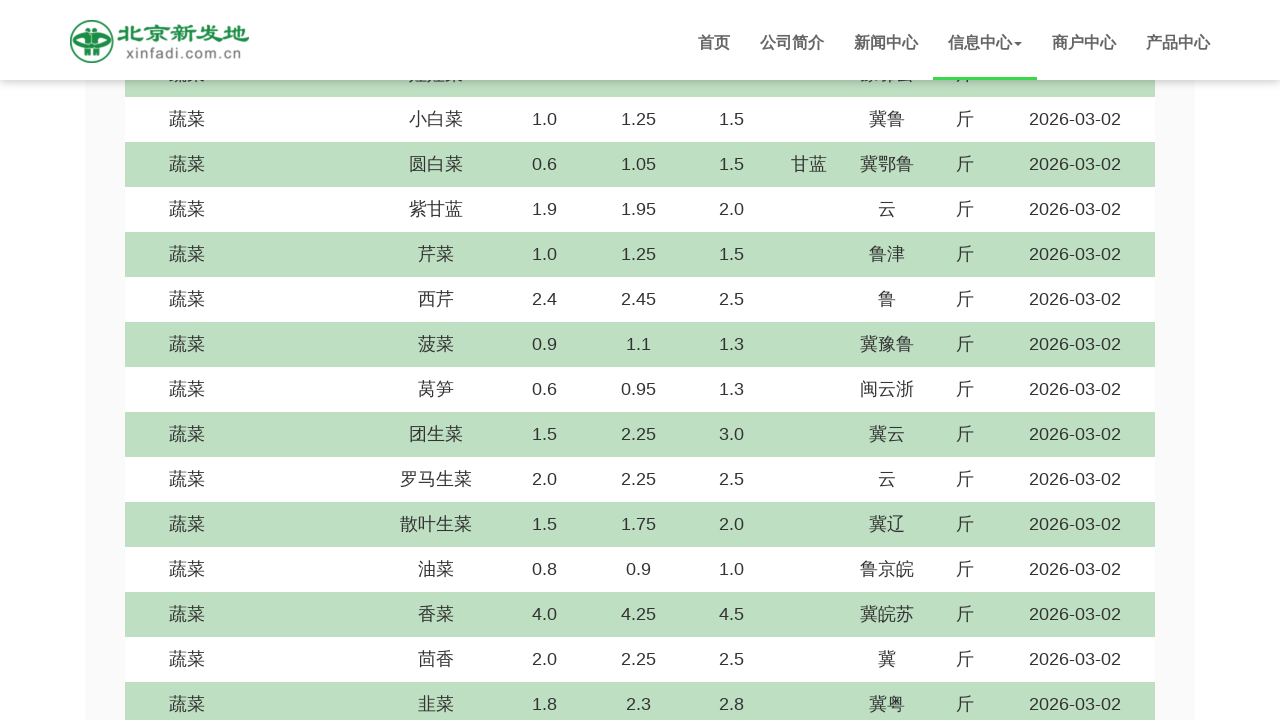

Scrolled down by 5 pixels (iteration 105/1000)
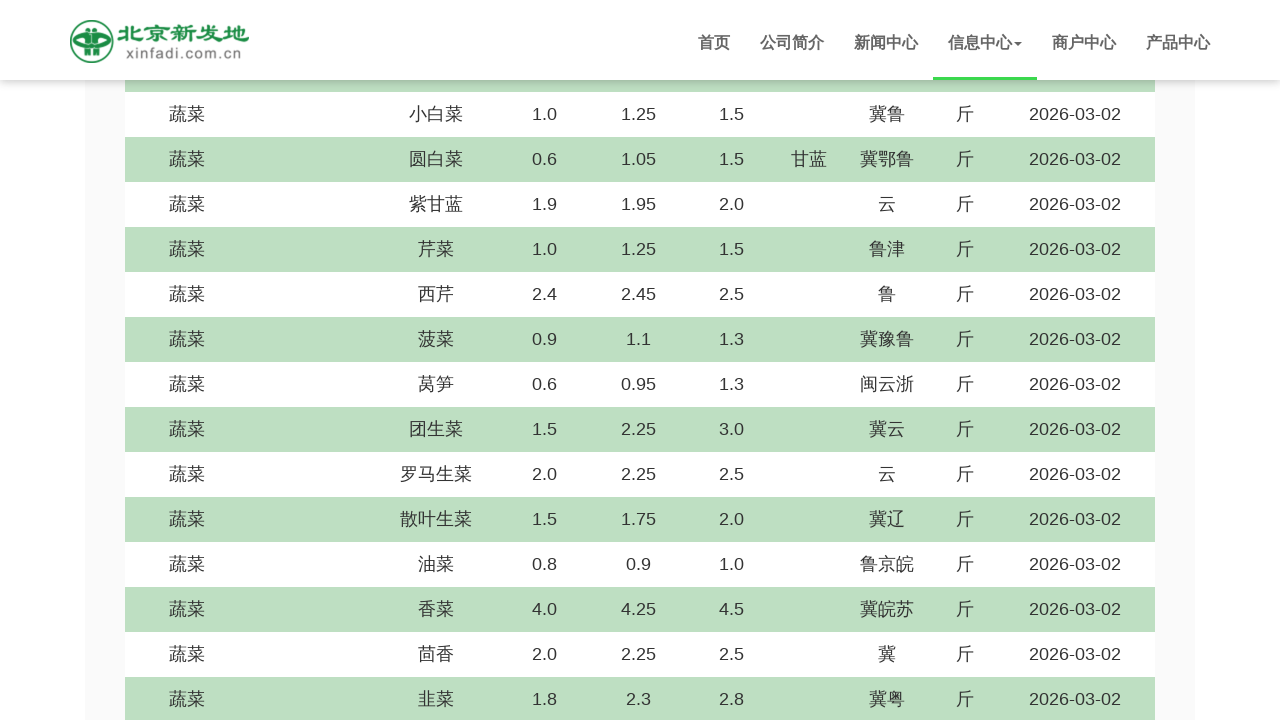

Scrolled down by 5 pixels (iteration 106/1000)
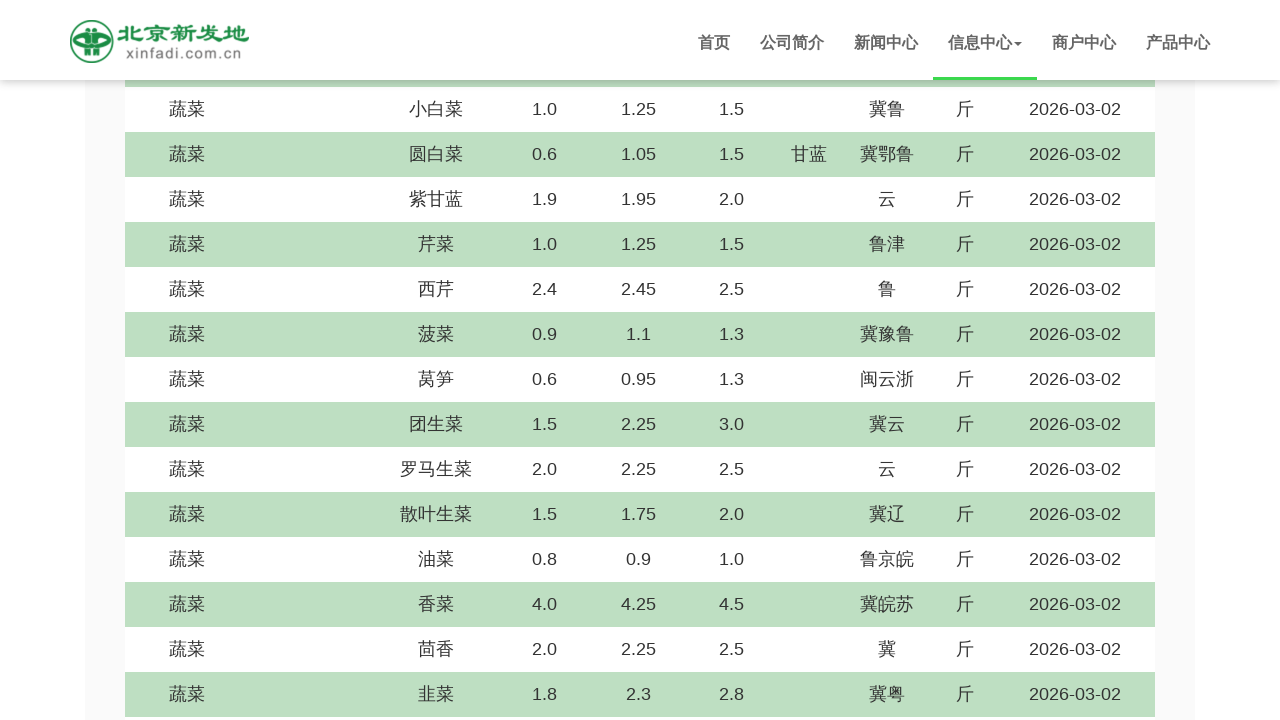

Scrolled down by 5 pixels (iteration 107/1000)
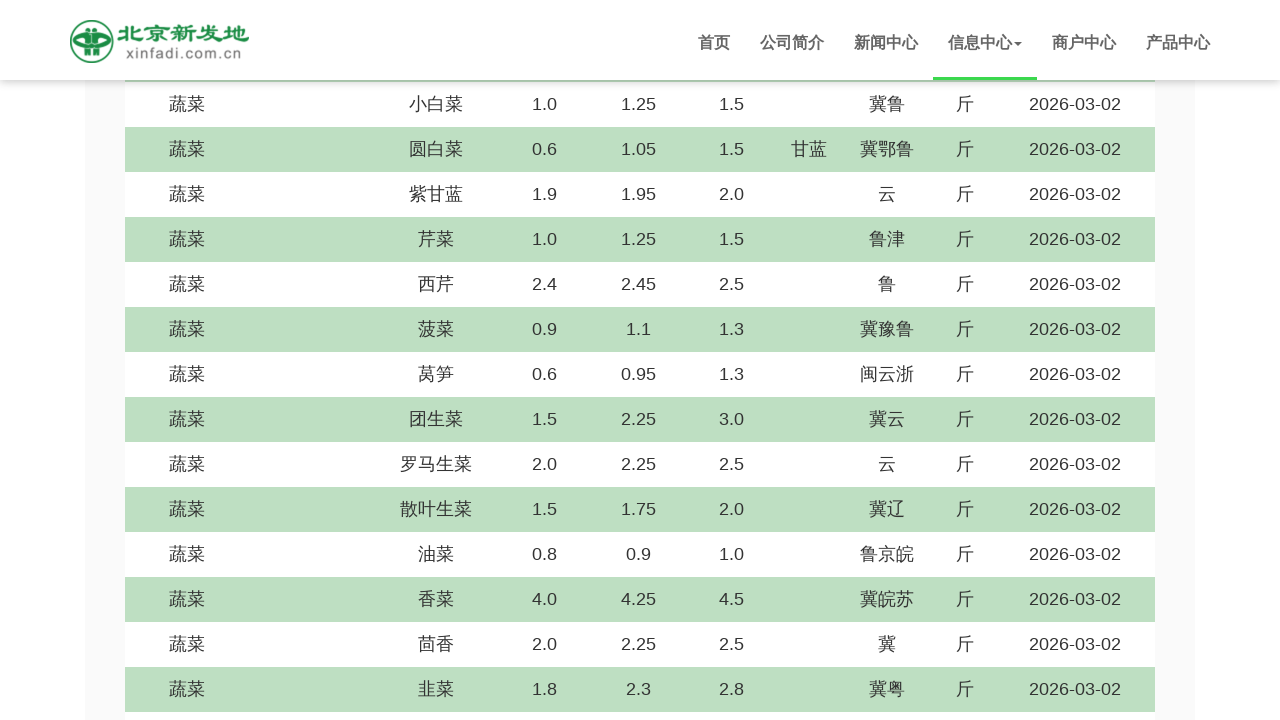

Scrolled down by 5 pixels (iteration 108/1000)
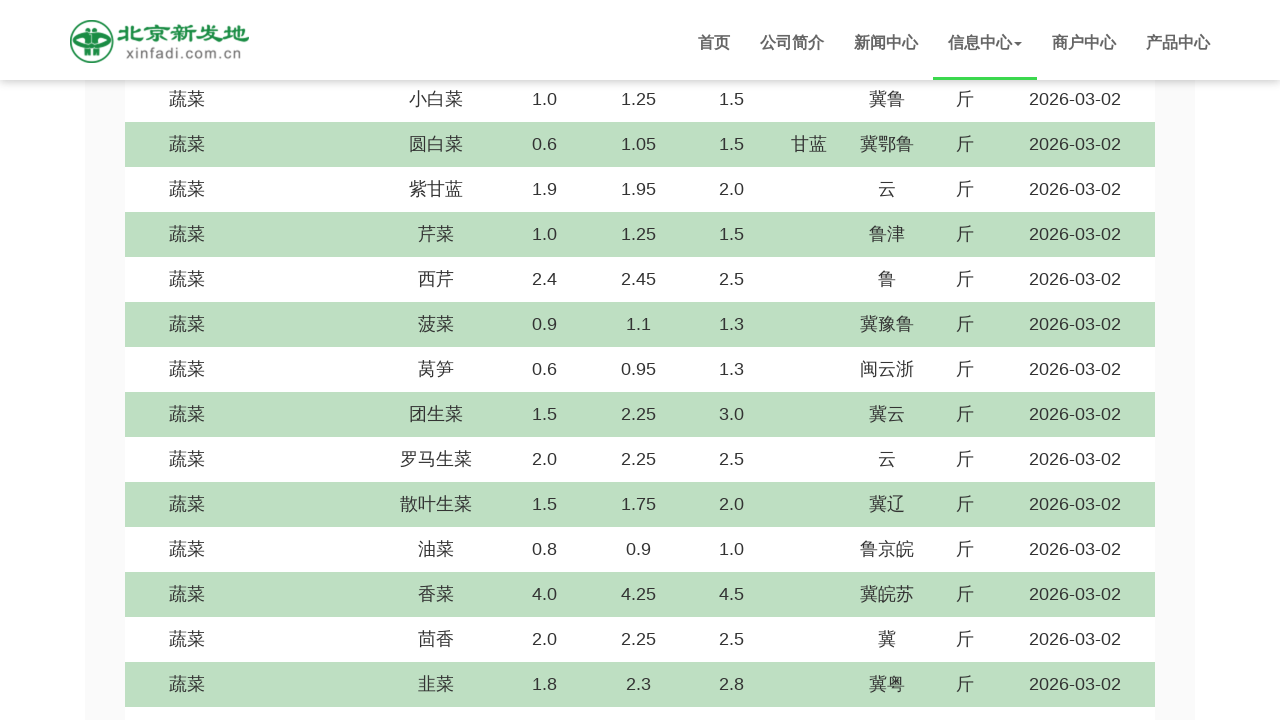

Scrolled down by 5 pixels (iteration 109/1000)
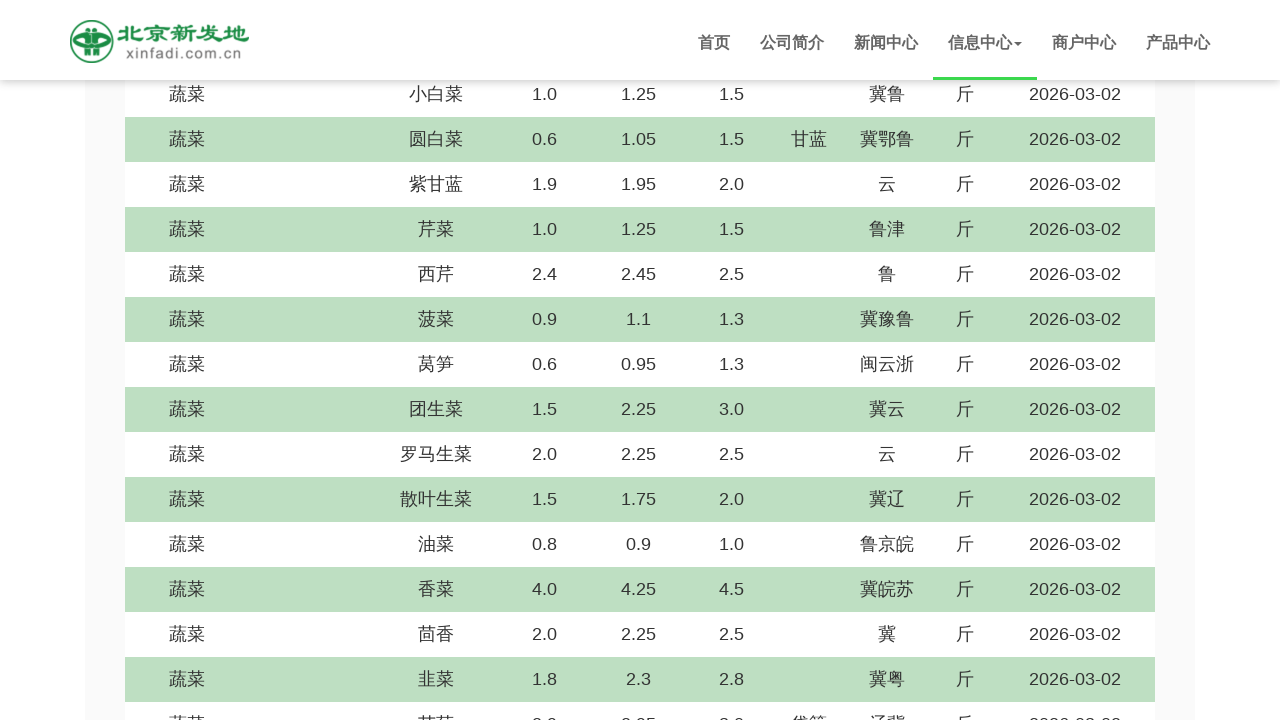

Scrolled down by 5 pixels (iteration 110/1000)
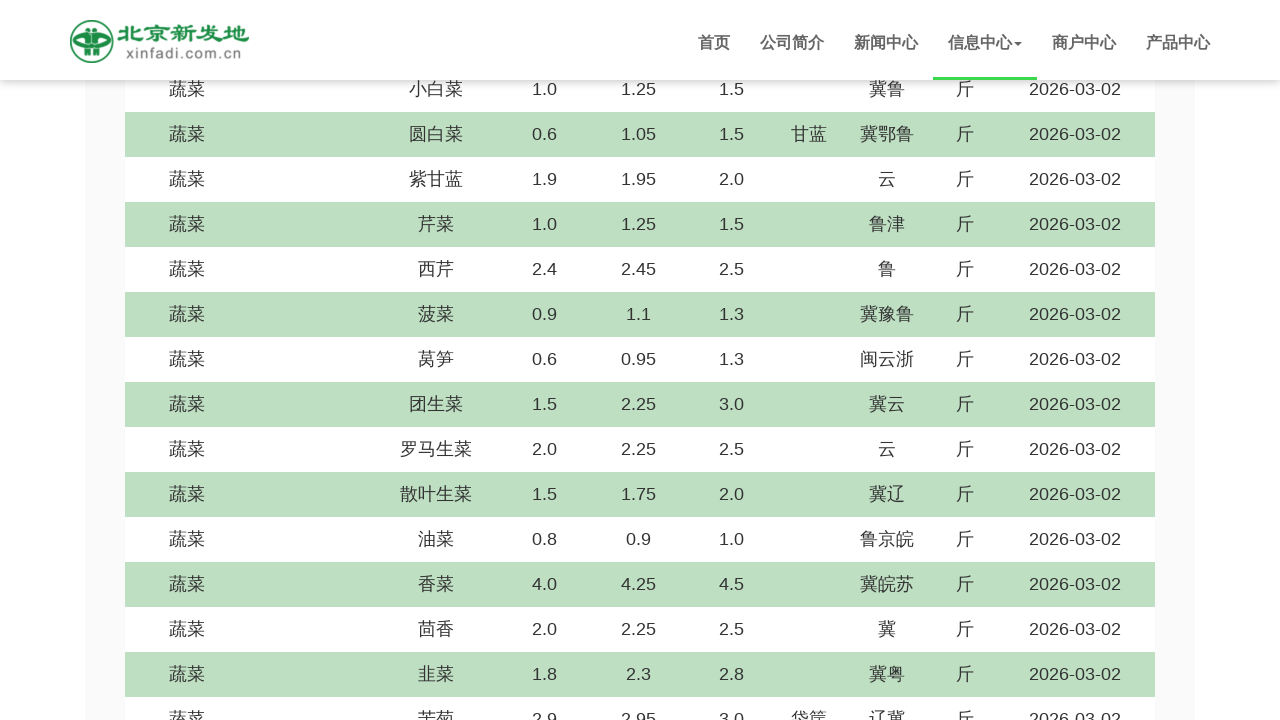

Scrolled down by 5 pixels (iteration 111/1000)
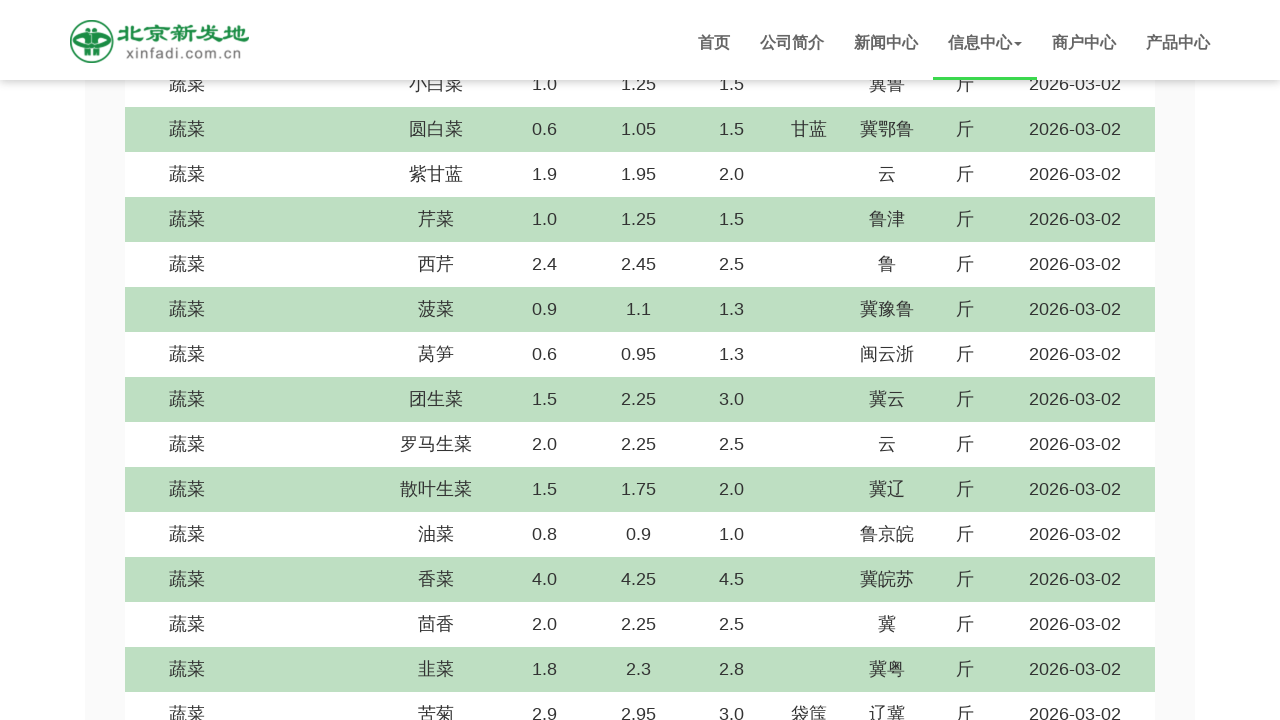

Scrolled down by 5 pixels (iteration 112/1000)
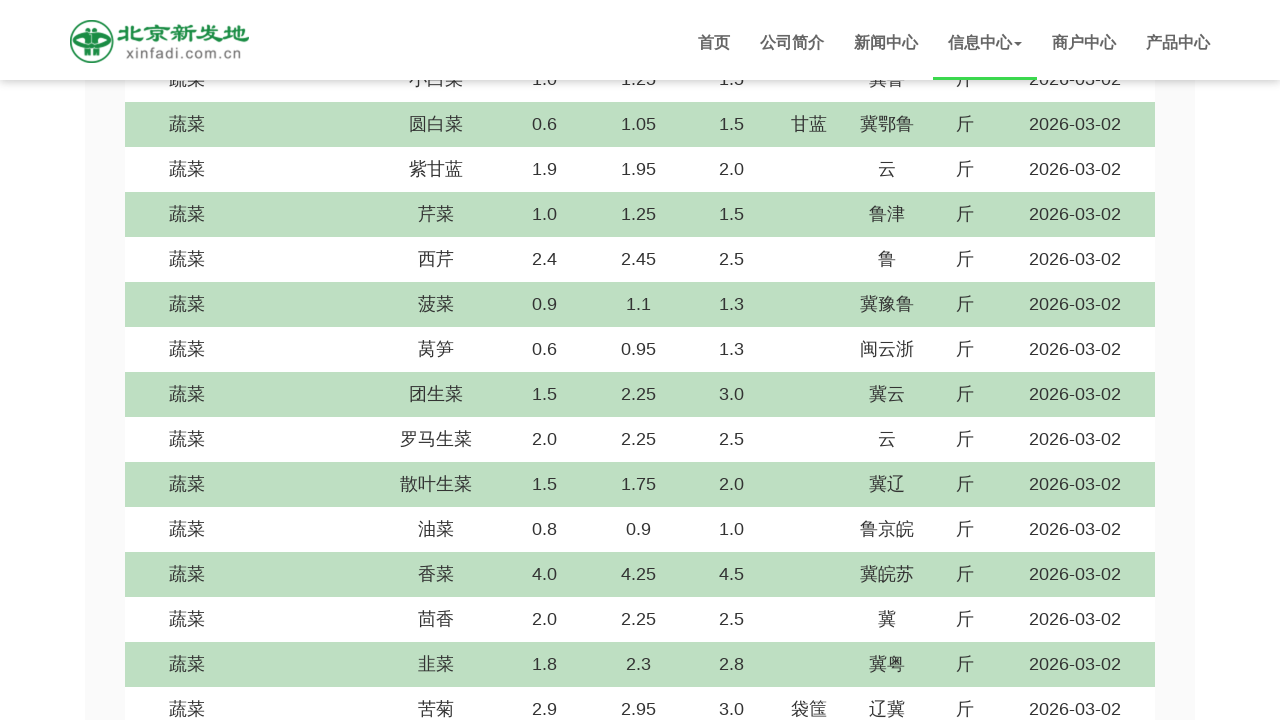

Scrolled down by 5 pixels (iteration 113/1000)
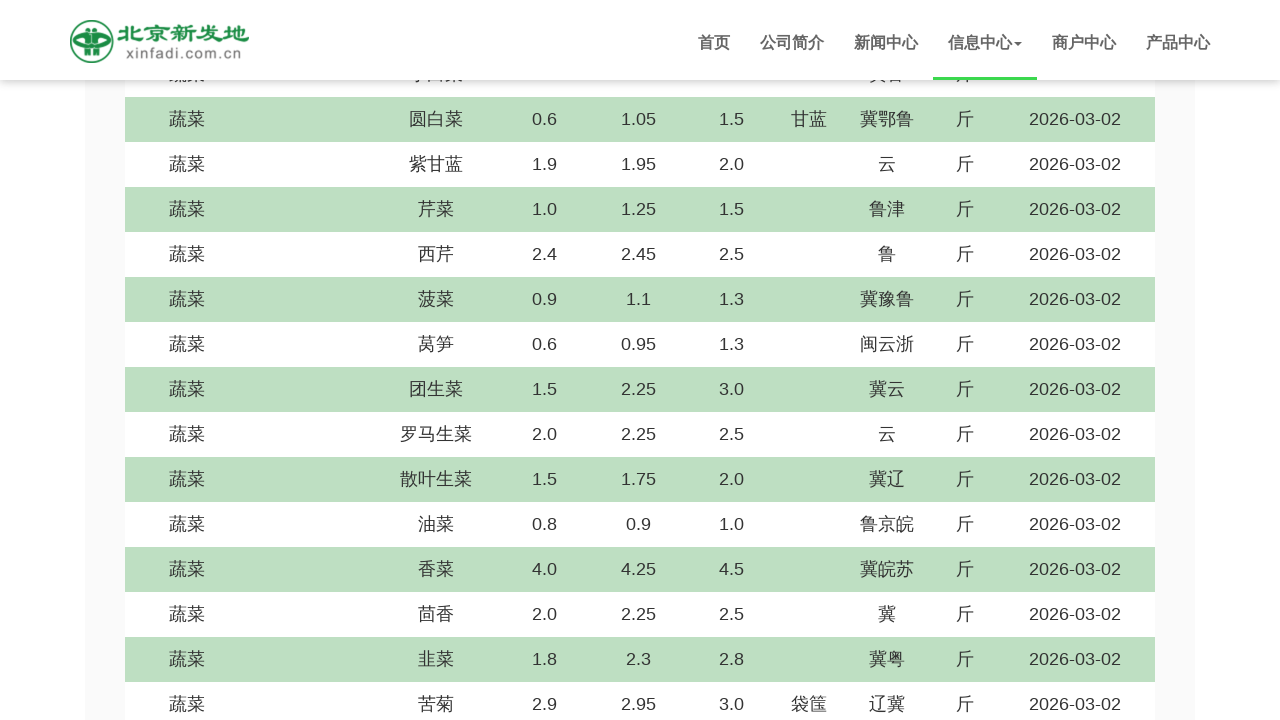

Scrolled down by 5 pixels (iteration 114/1000)
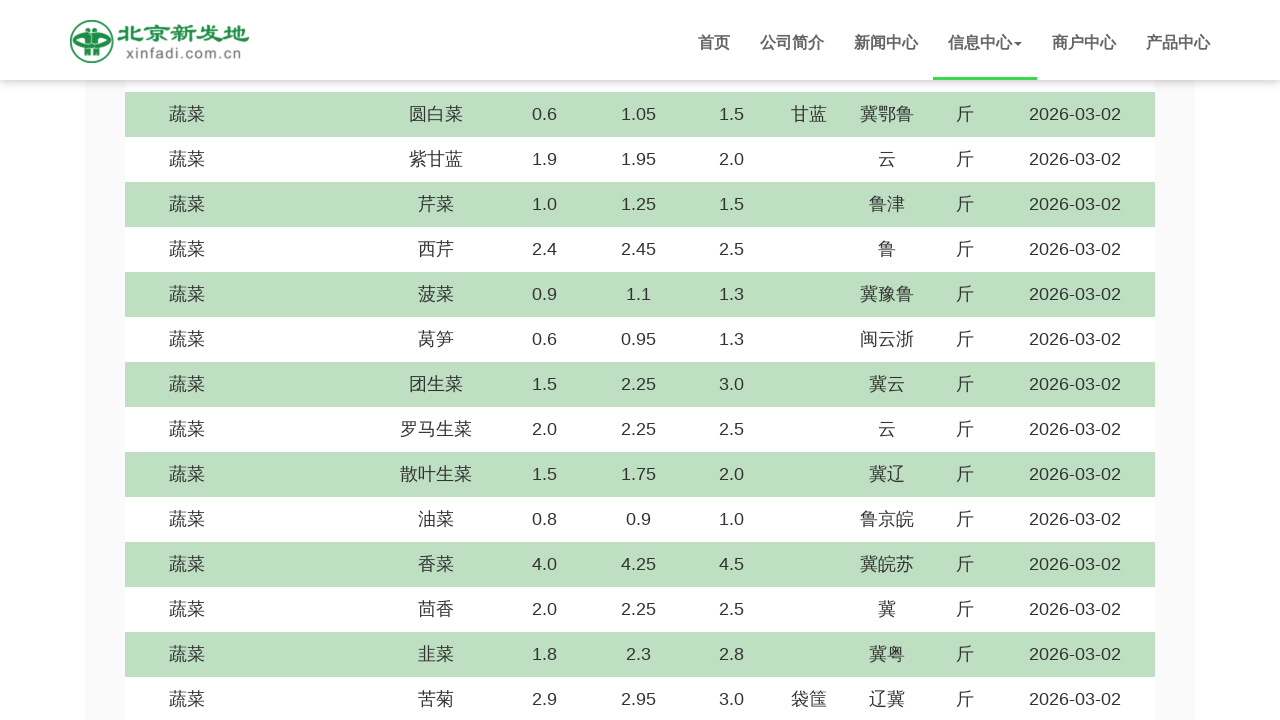

Scrolled down by 5 pixels (iteration 115/1000)
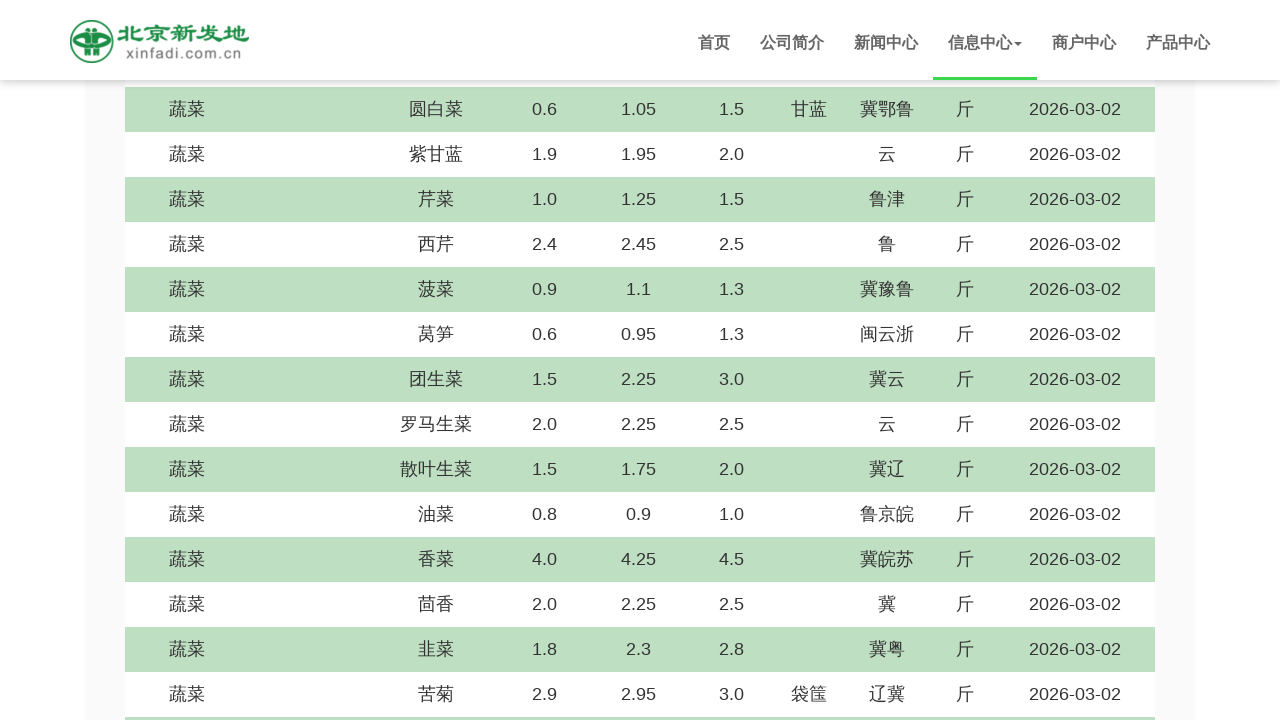

Scrolled down by 5 pixels (iteration 116/1000)
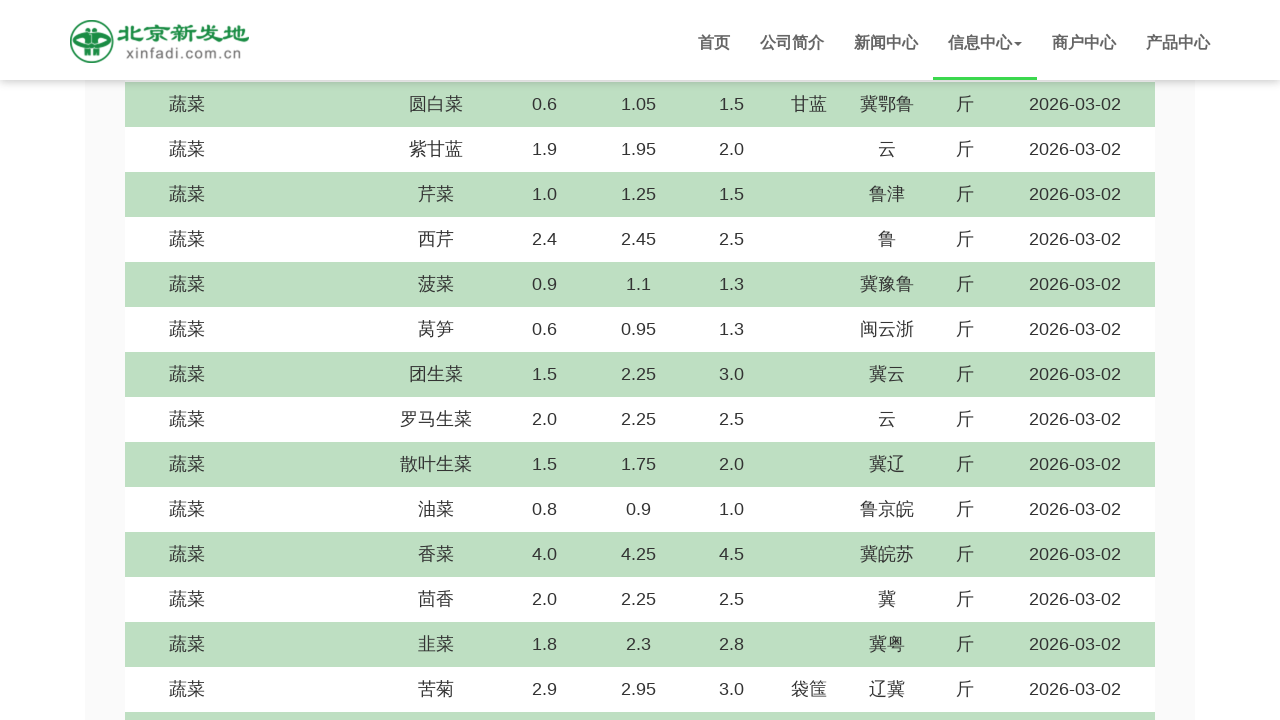

Scrolled down by 5 pixels (iteration 117/1000)
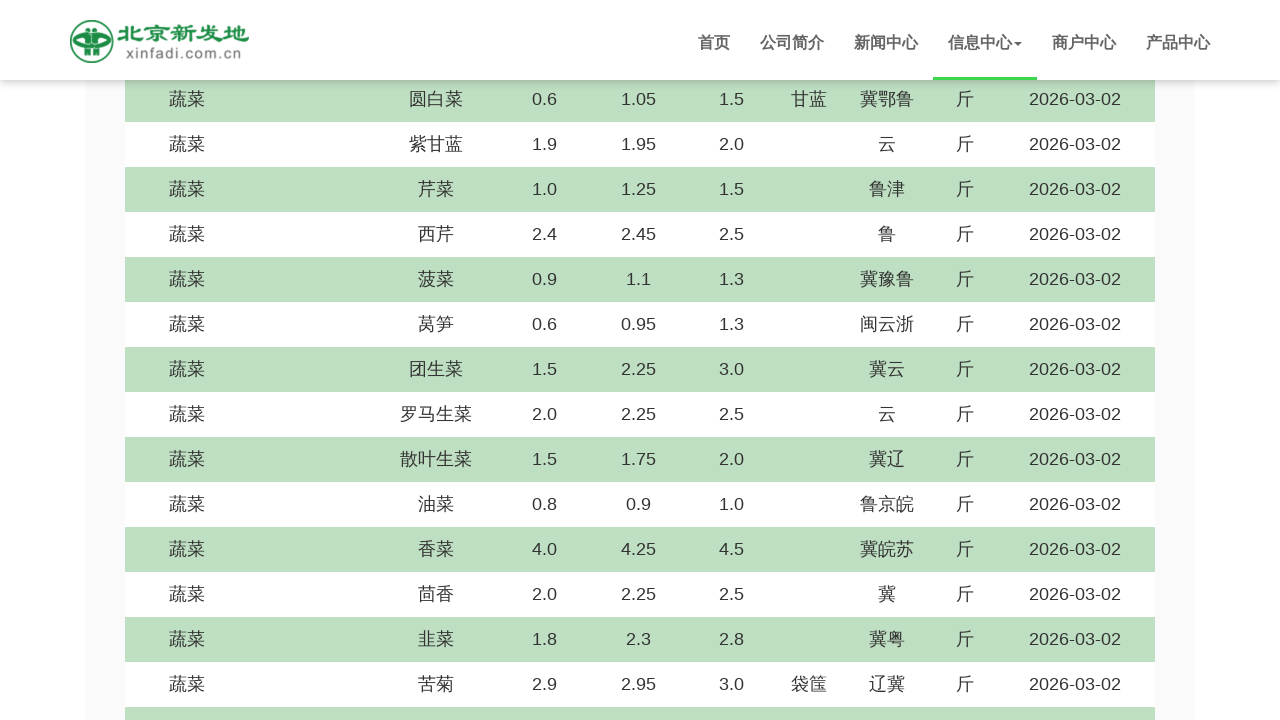

Scrolled down by 5 pixels (iteration 118/1000)
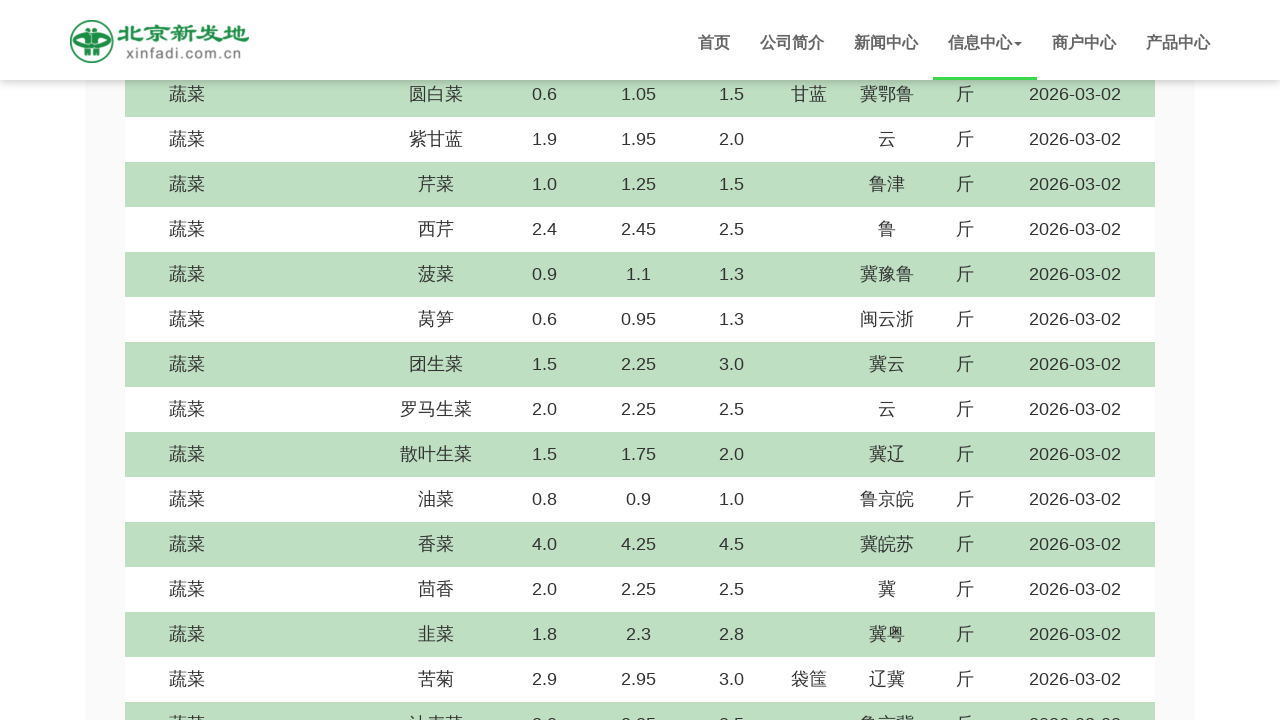

Scrolled down by 5 pixels (iteration 119/1000)
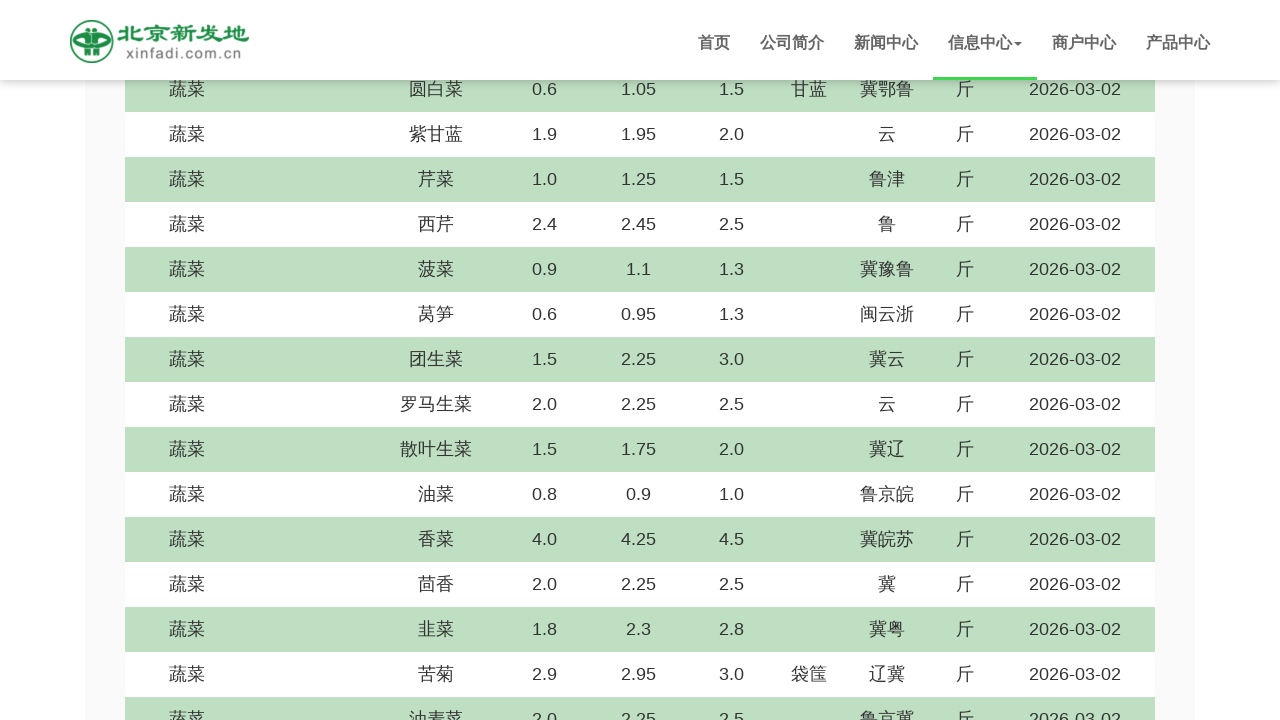

Scrolled down by 5 pixels (iteration 120/1000)
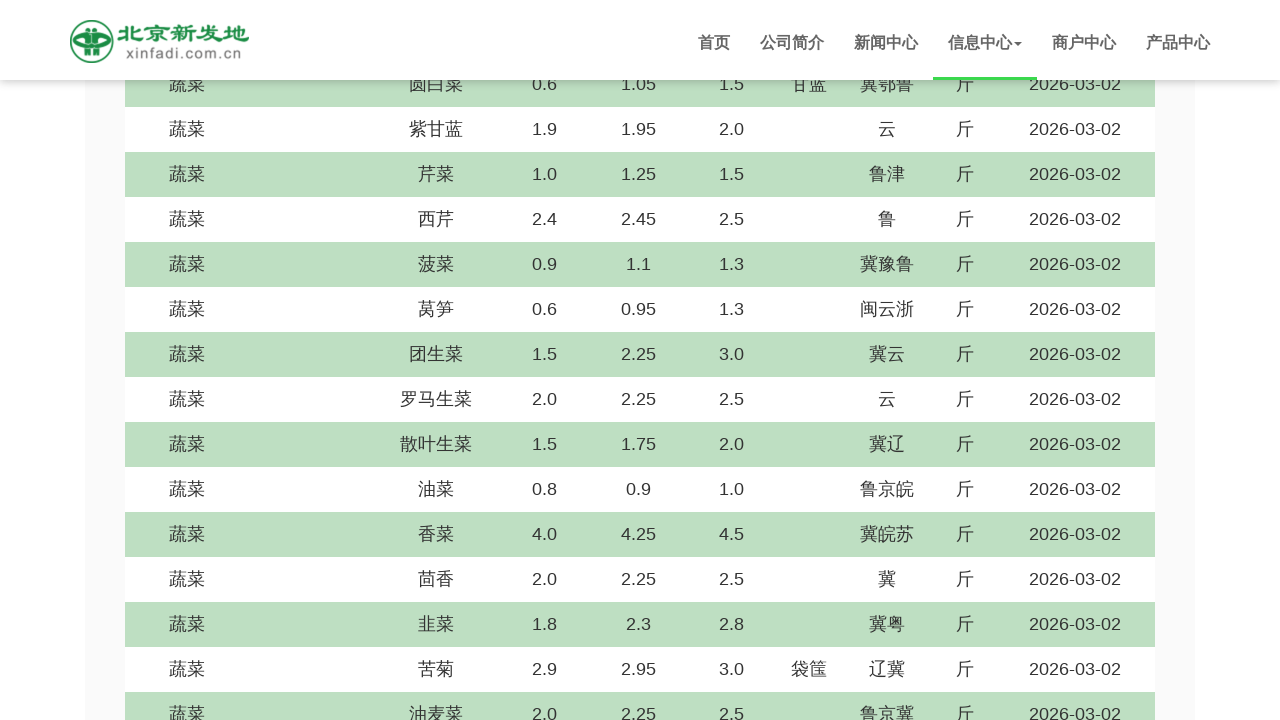

Scrolled down by 5 pixels (iteration 121/1000)
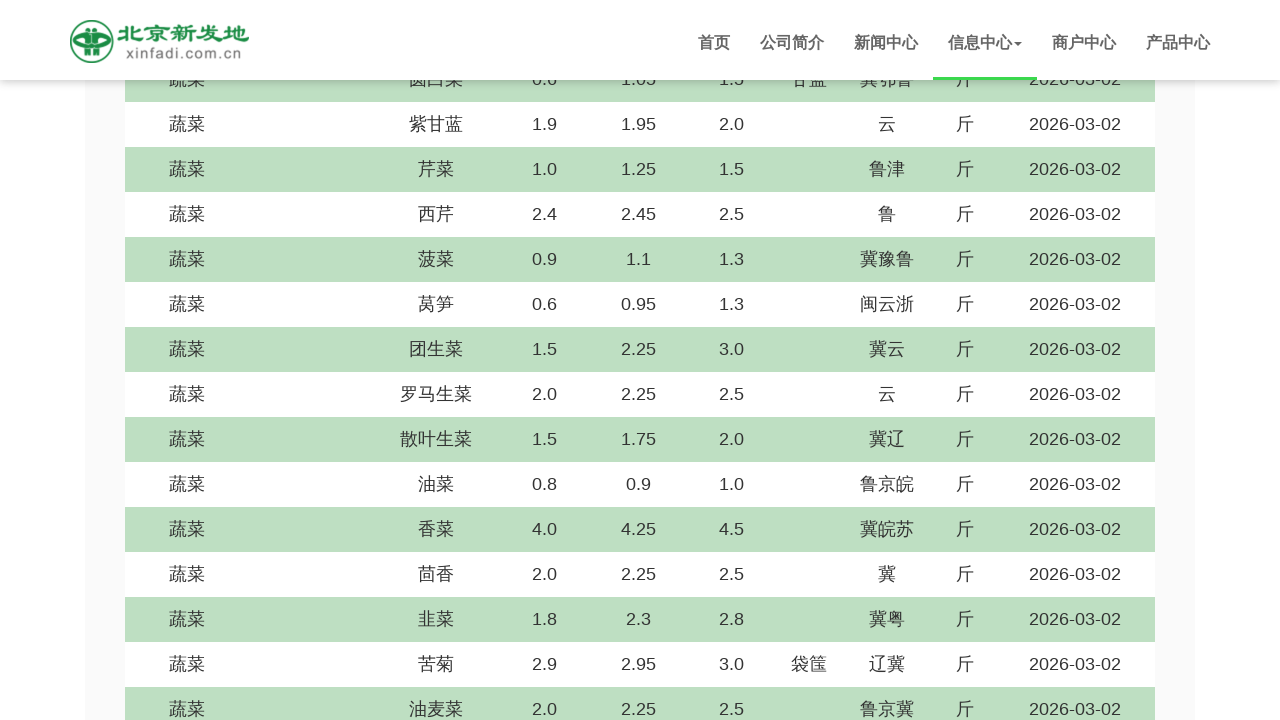

Scrolled down by 5 pixels (iteration 122/1000)
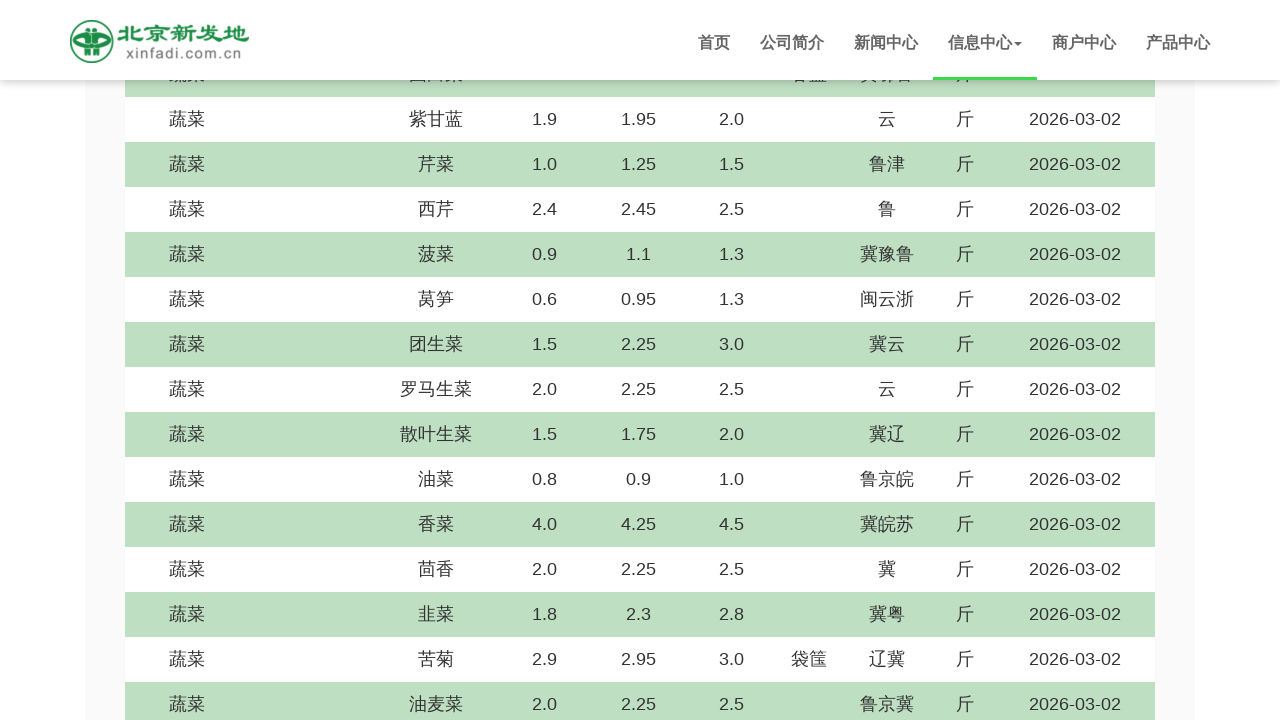

Scrolled down by 5 pixels (iteration 123/1000)
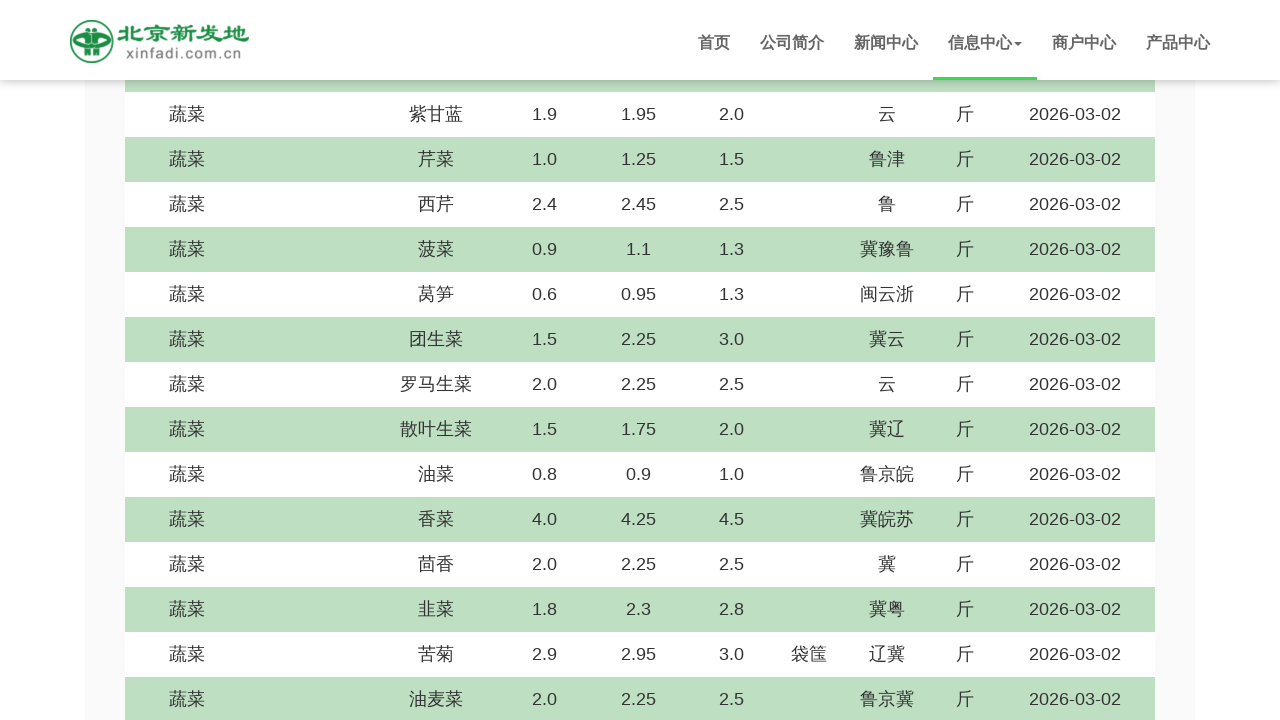

Scrolled down by 5 pixels (iteration 124/1000)
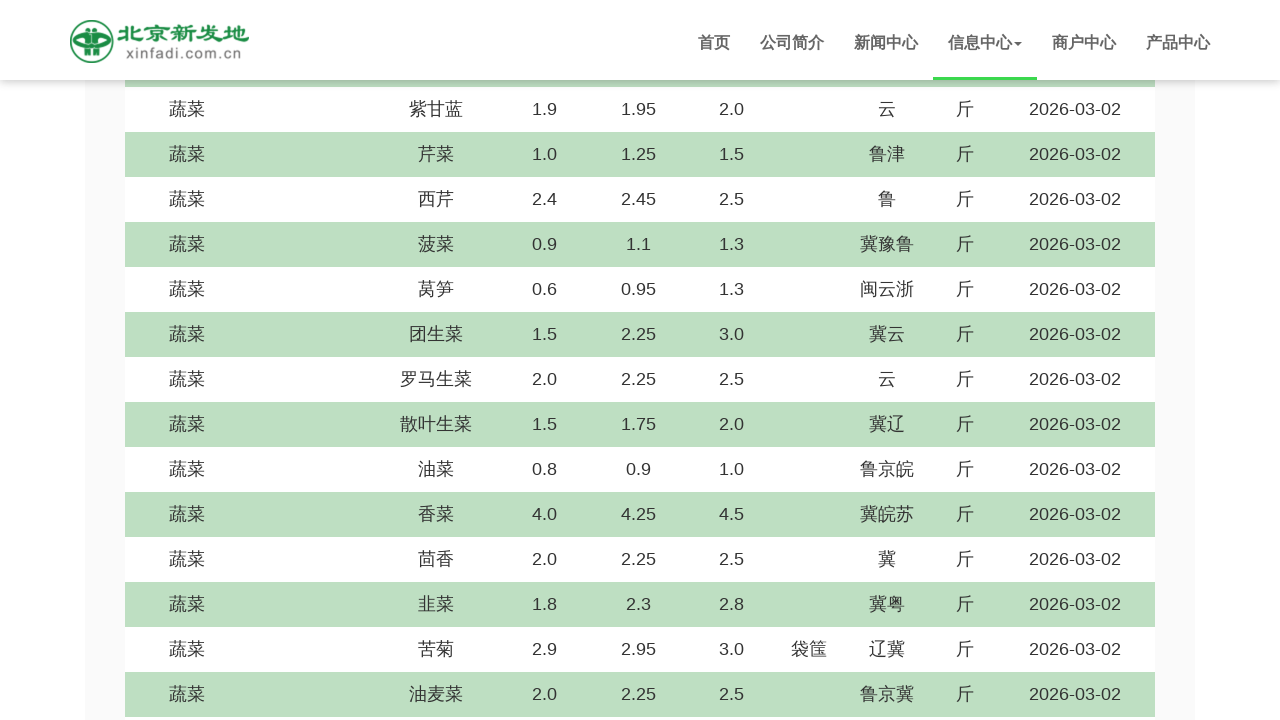

Scrolled down by 5 pixels (iteration 125/1000)
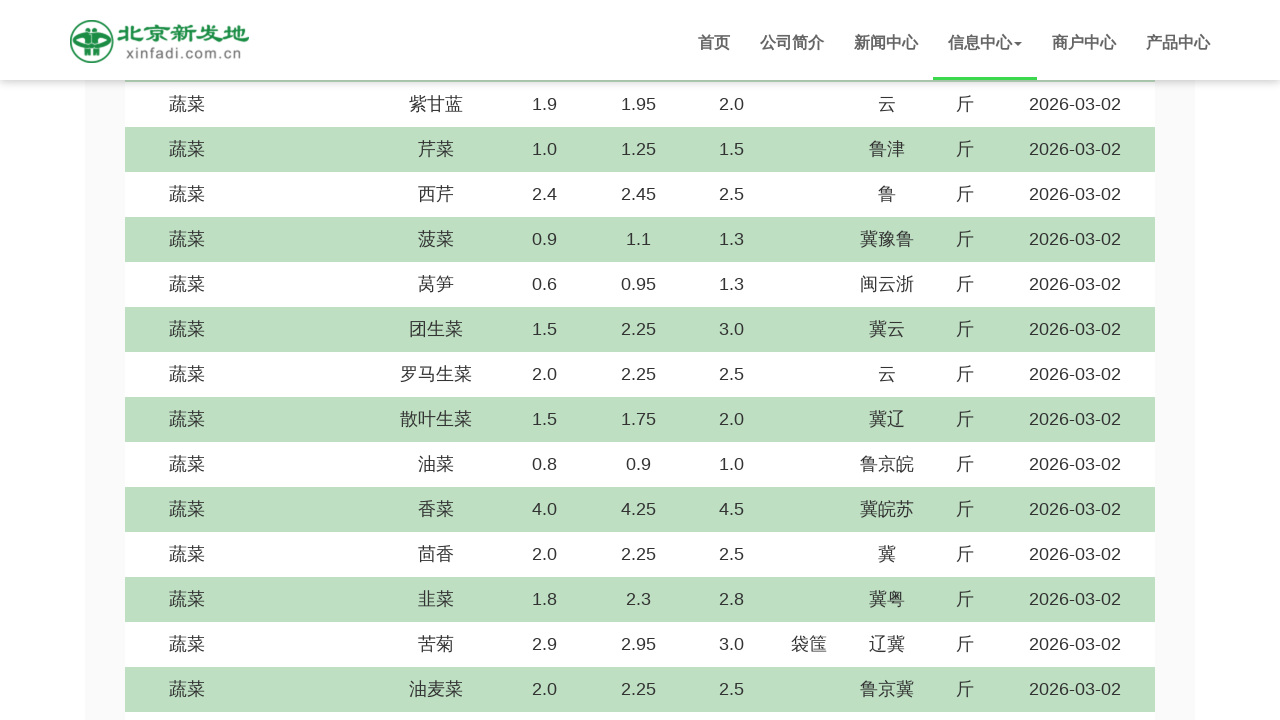

Scrolled down by 5 pixels (iteration 126/1000)
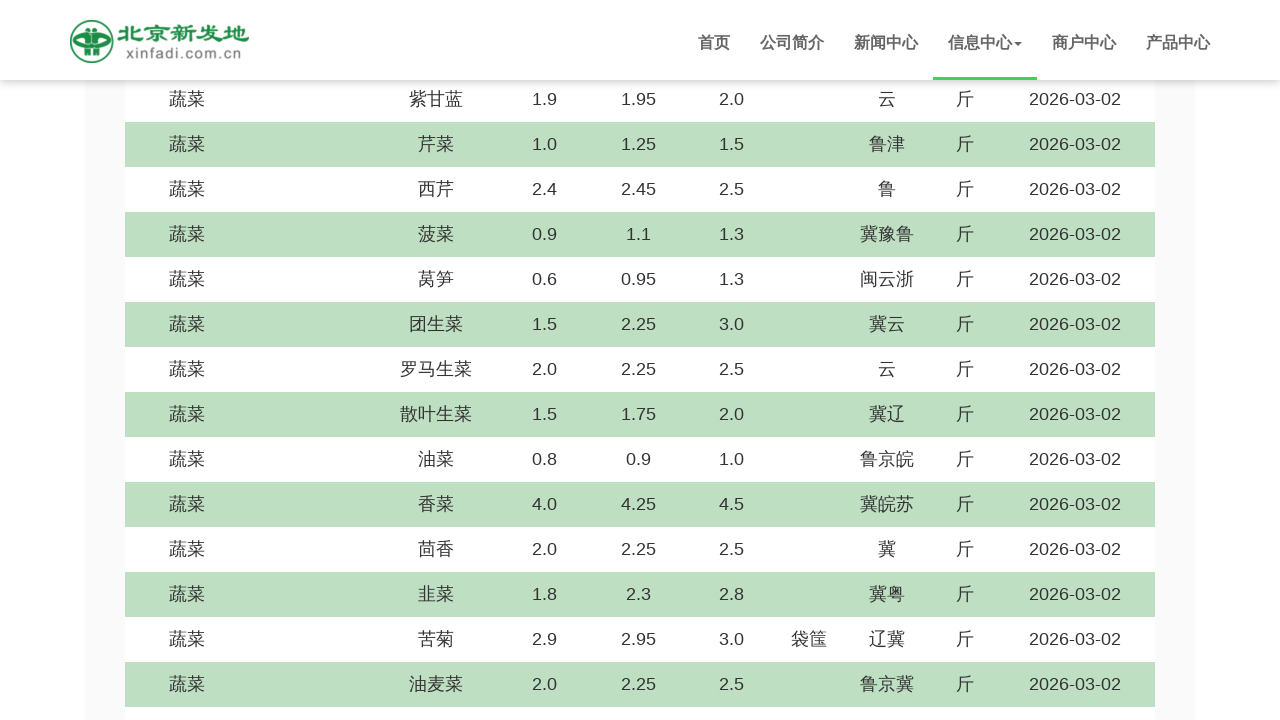

Scrolled down by 5 pixels (iteration 127/1000)
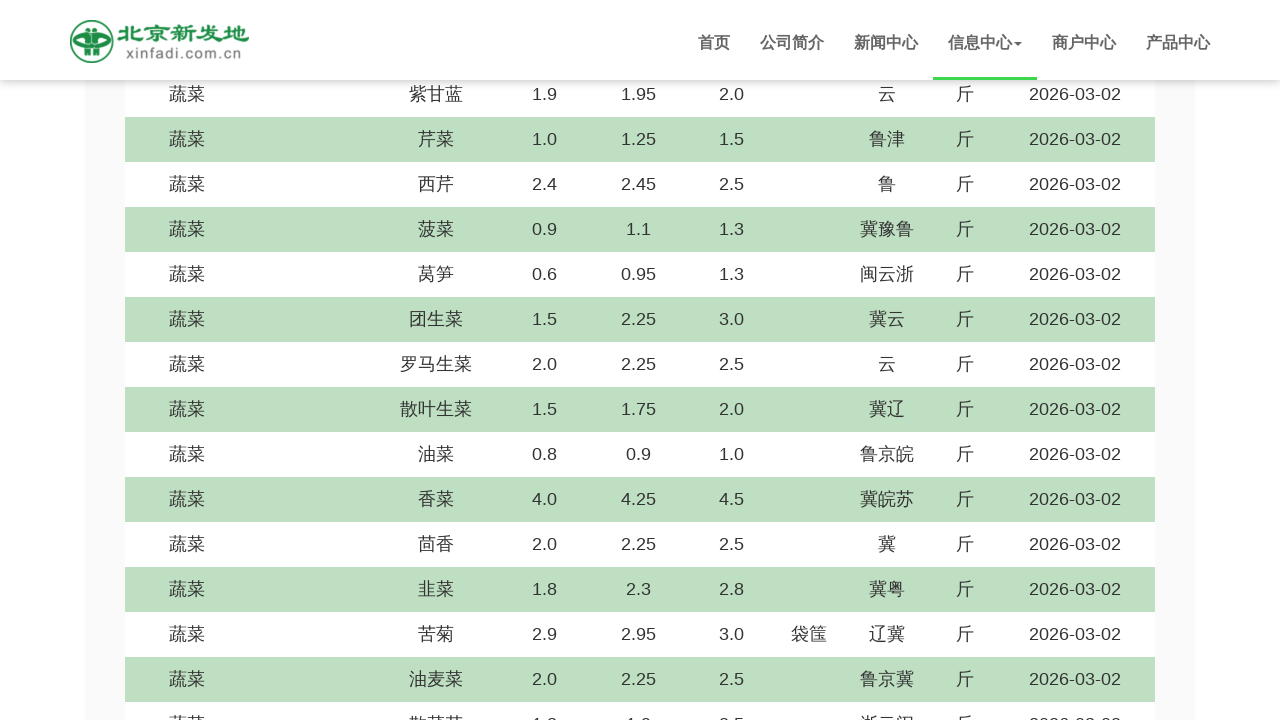

Scrolled down by 5 pixels (iteration 128/1000)
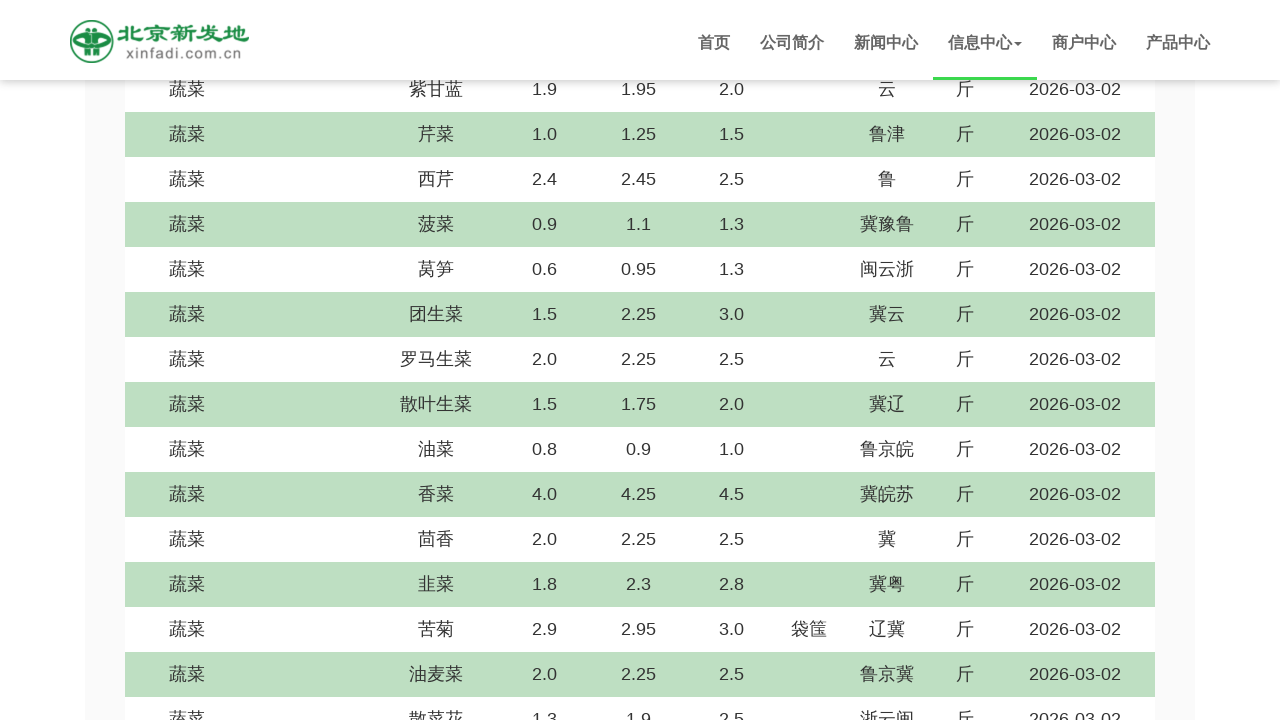

Scrolled down by 5 pixels (iteration 129/1000)
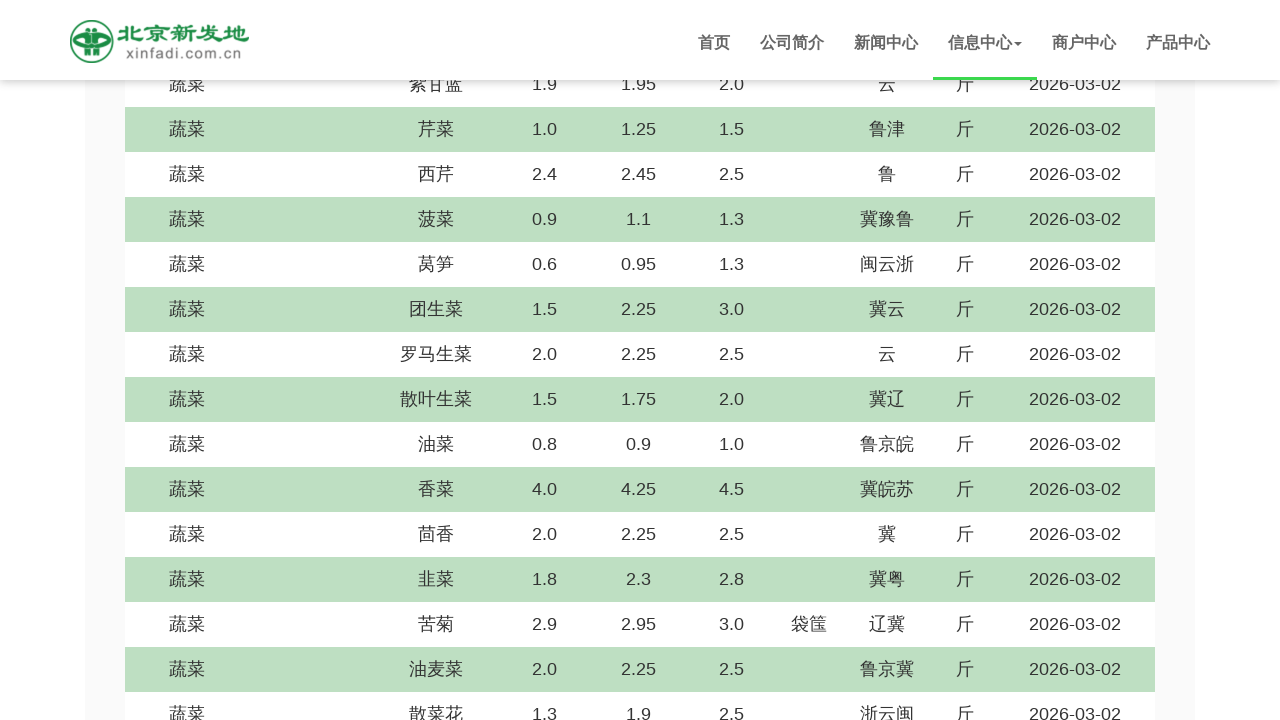

Scrolled down by 5 pixels (iteration 130/1000)
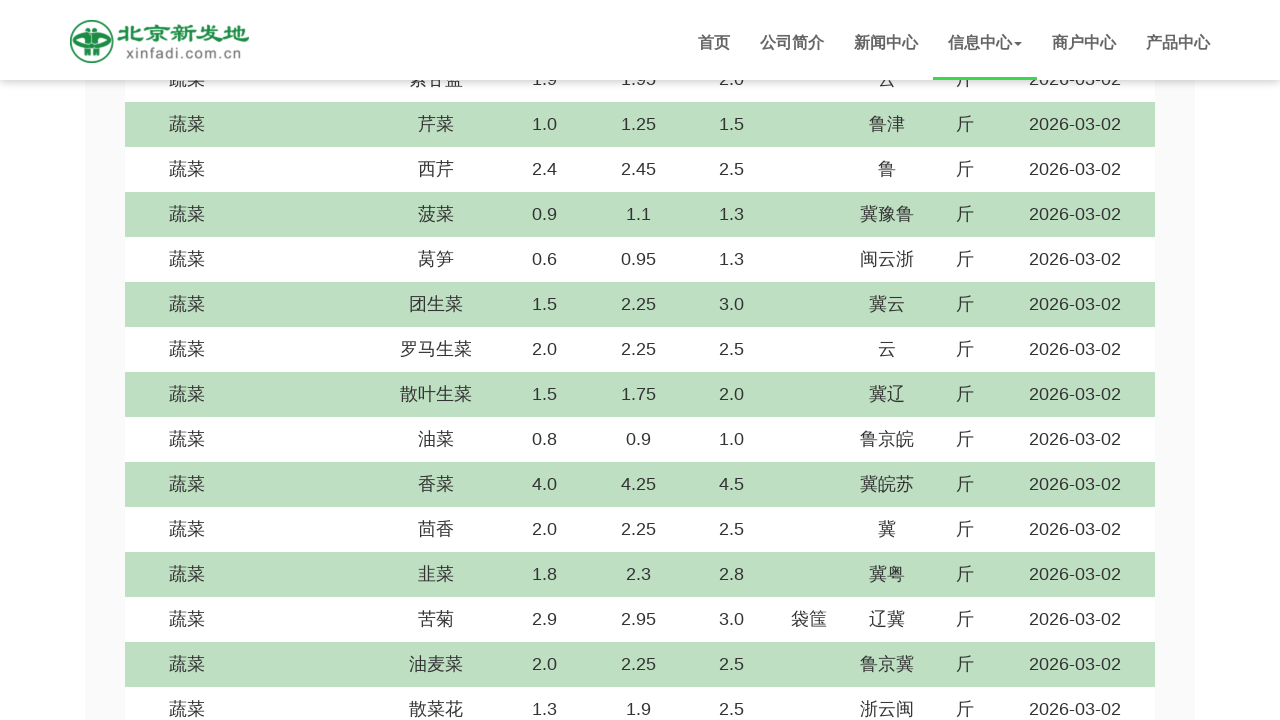

Scrolled down by 5 pixels (iteration 131/1000)
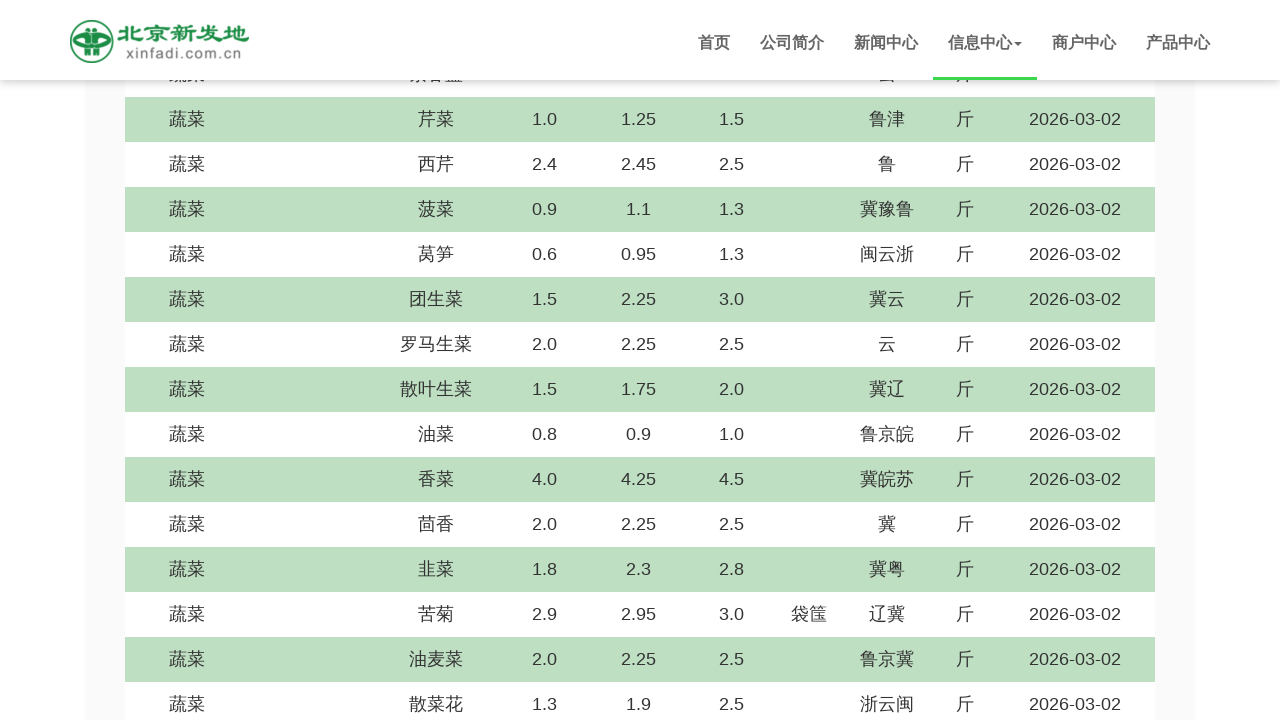

Scrolled down by 5 pixels (iteration 132/1000)
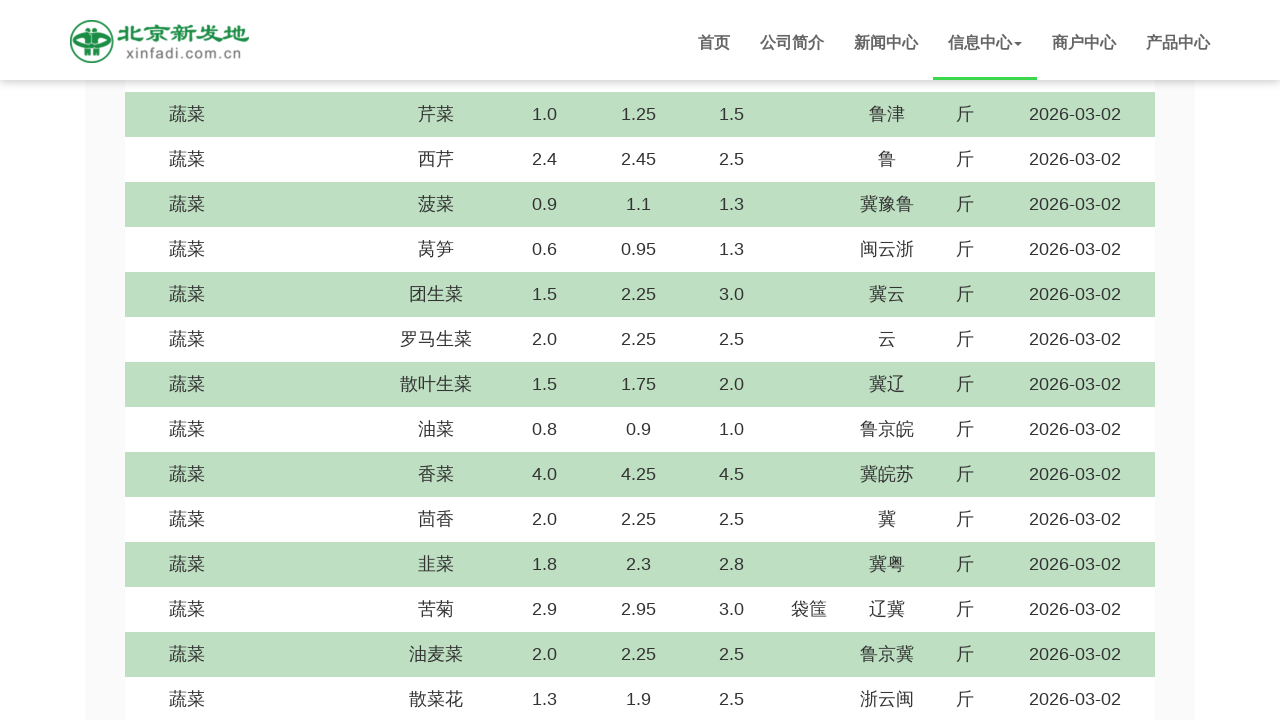

Scrolled down by 5 pixels (iteration 133/1000)
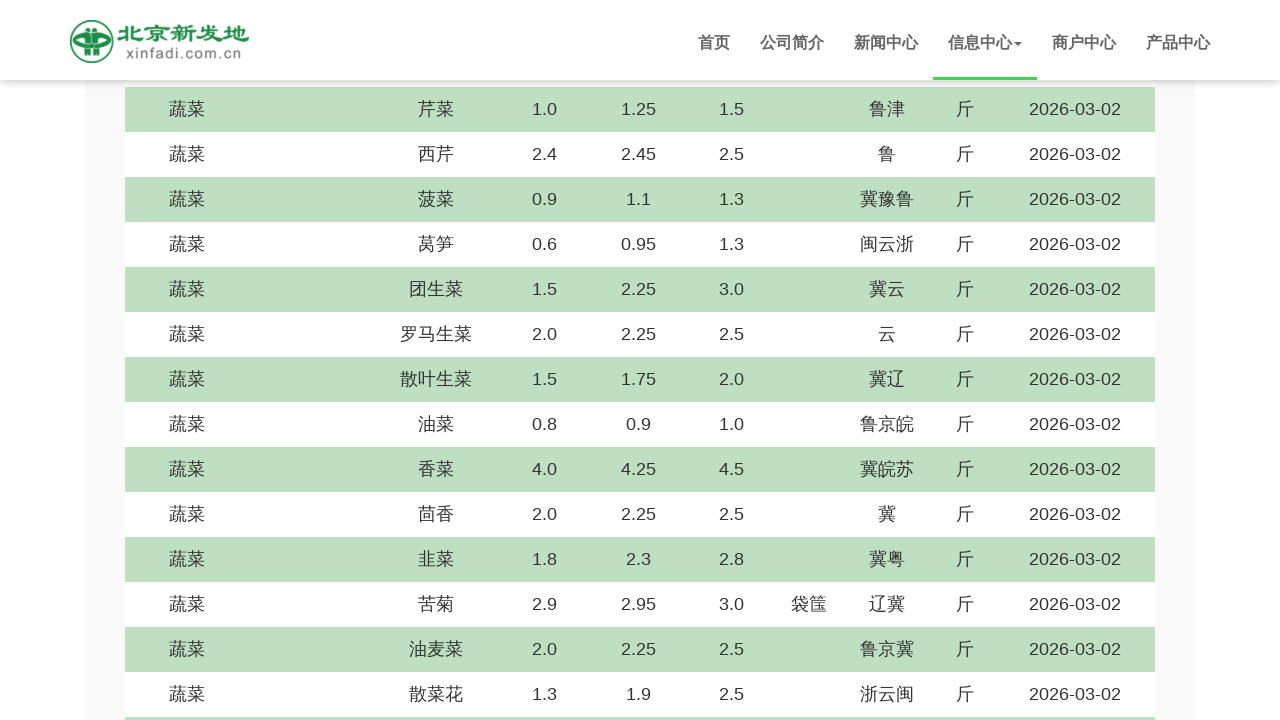

Scrolled down by 5 pixels (iteration 134/1000)
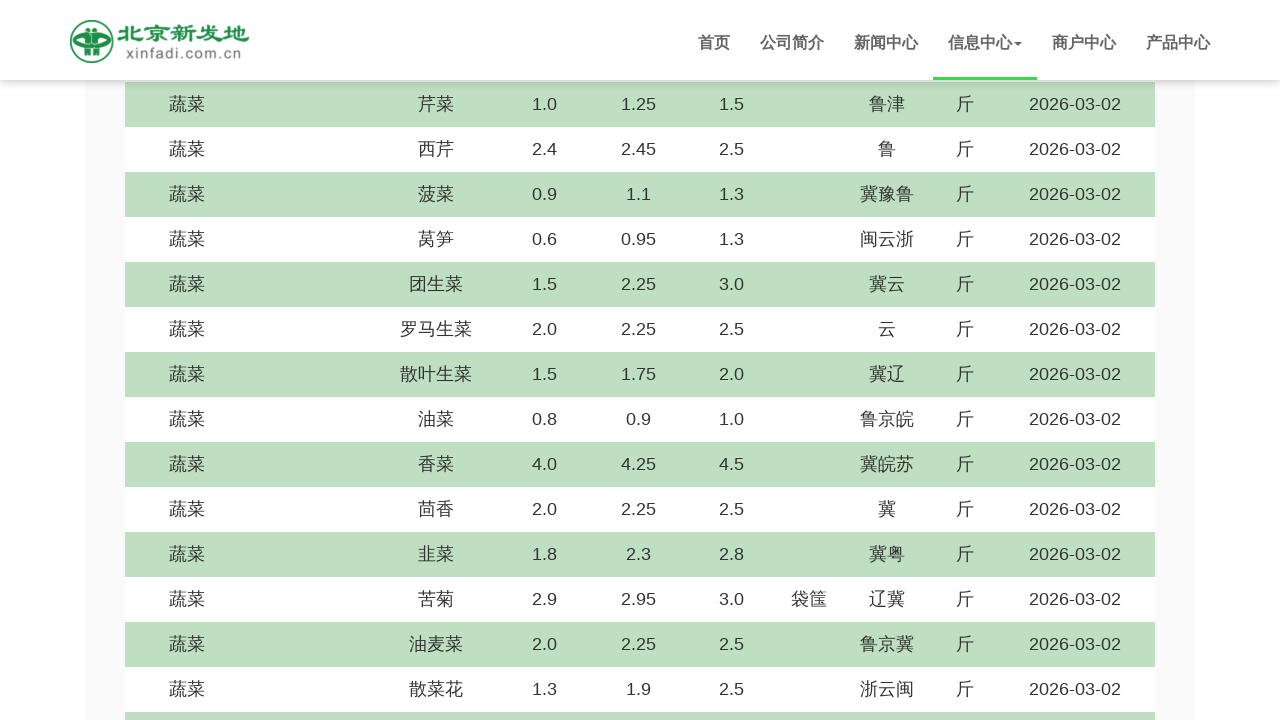

Scrolled down by 5 pixels (iteration 135/1000)
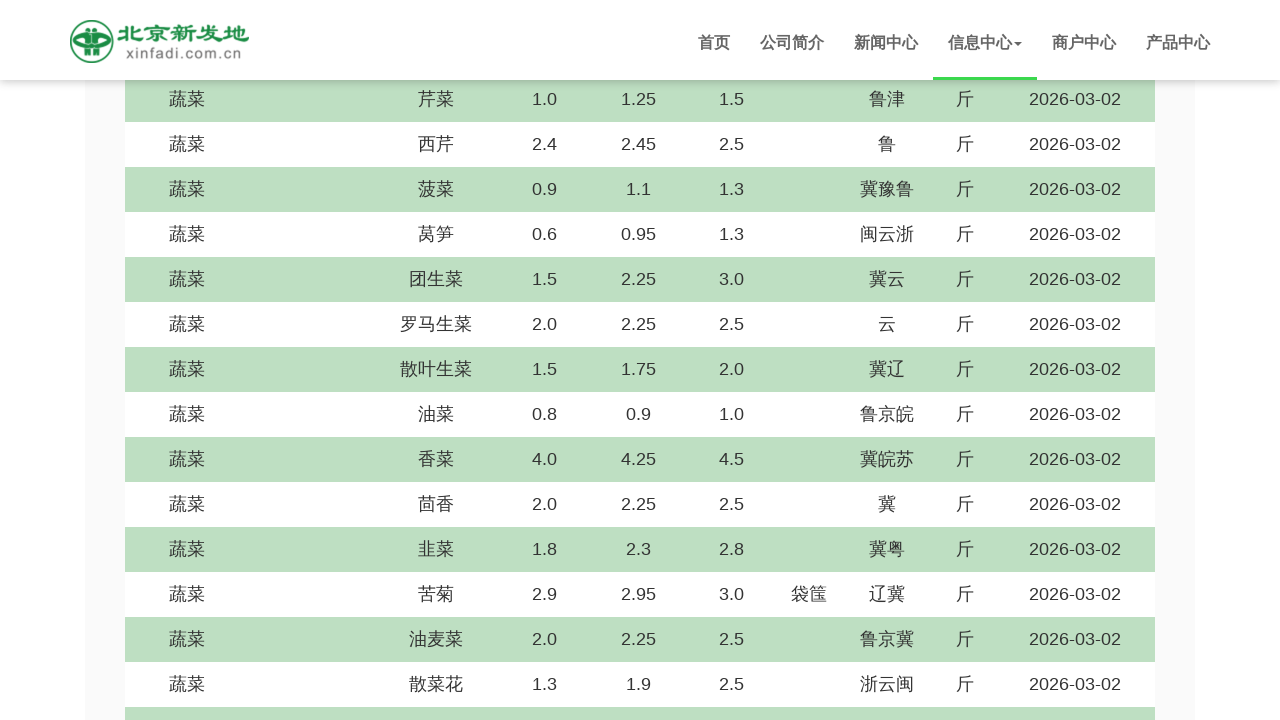

Scrolled down by 5 pixels (iteration 136/1000)
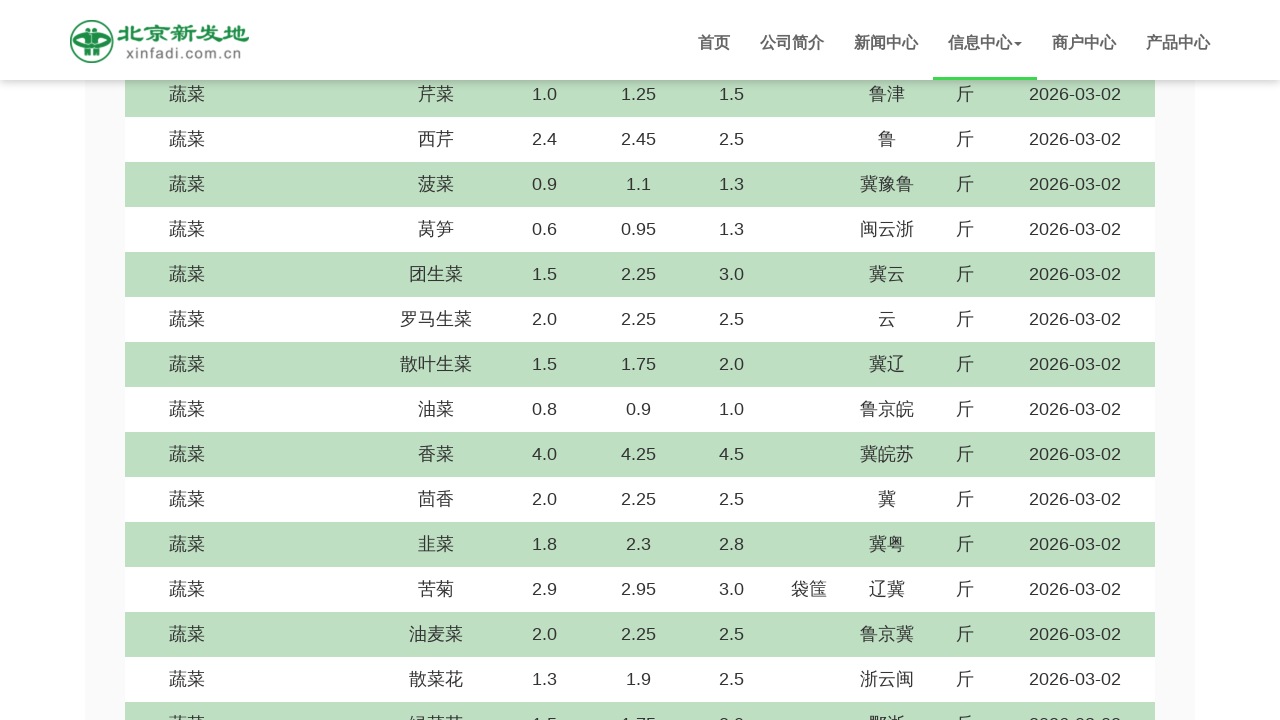

Scrolled down by 5 pixels (iteration 137/1000)
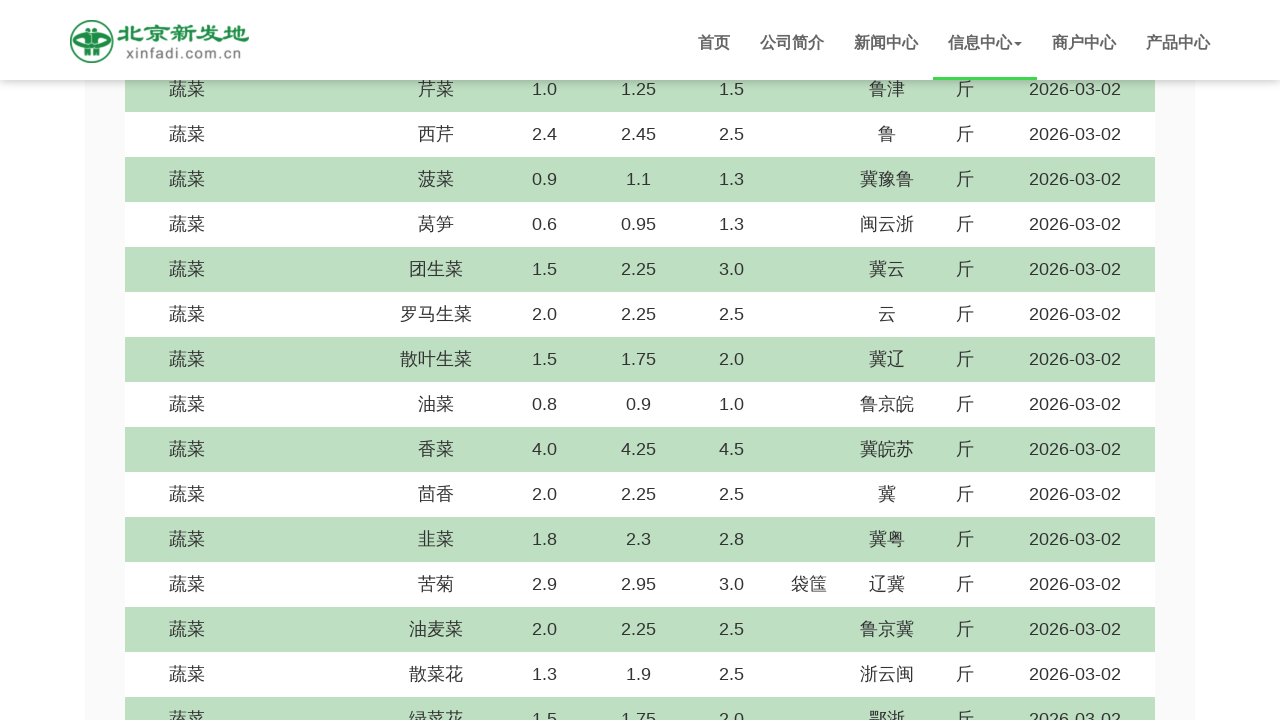

Scrolled down by 5 pixels (iteration 138/1000)
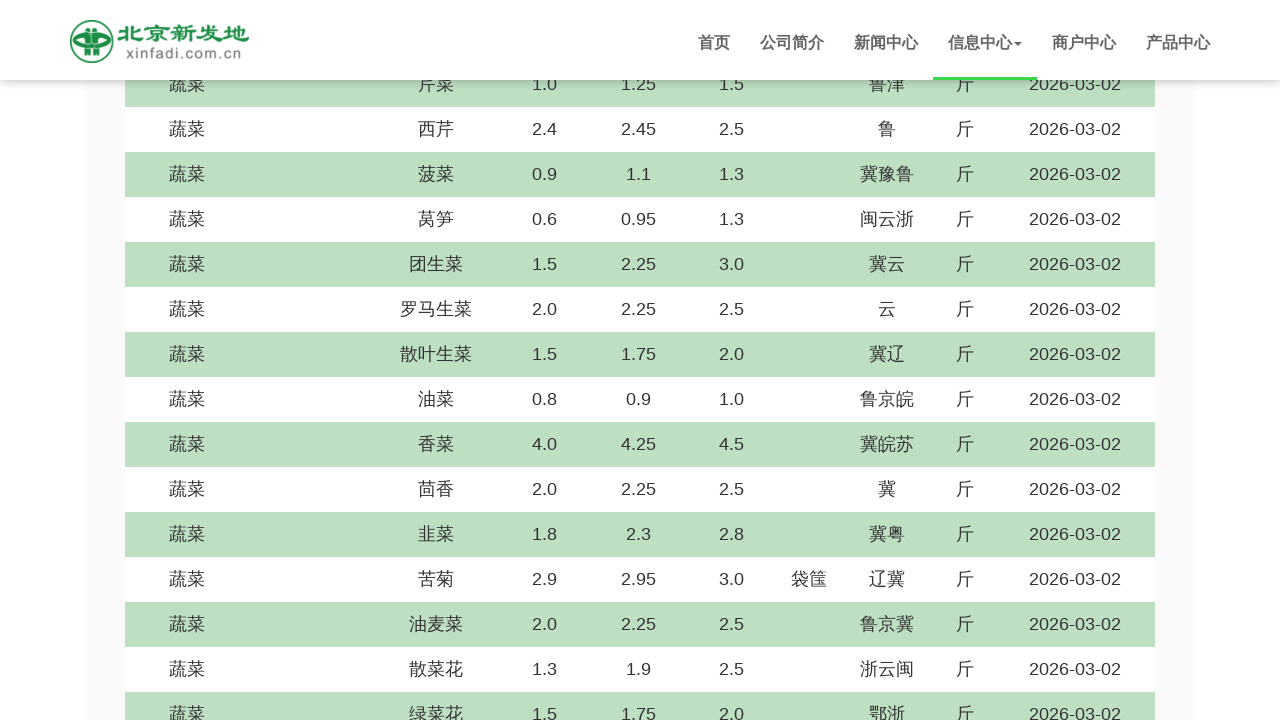

Scrolled down by 5 pixels (iteration 139/1000)
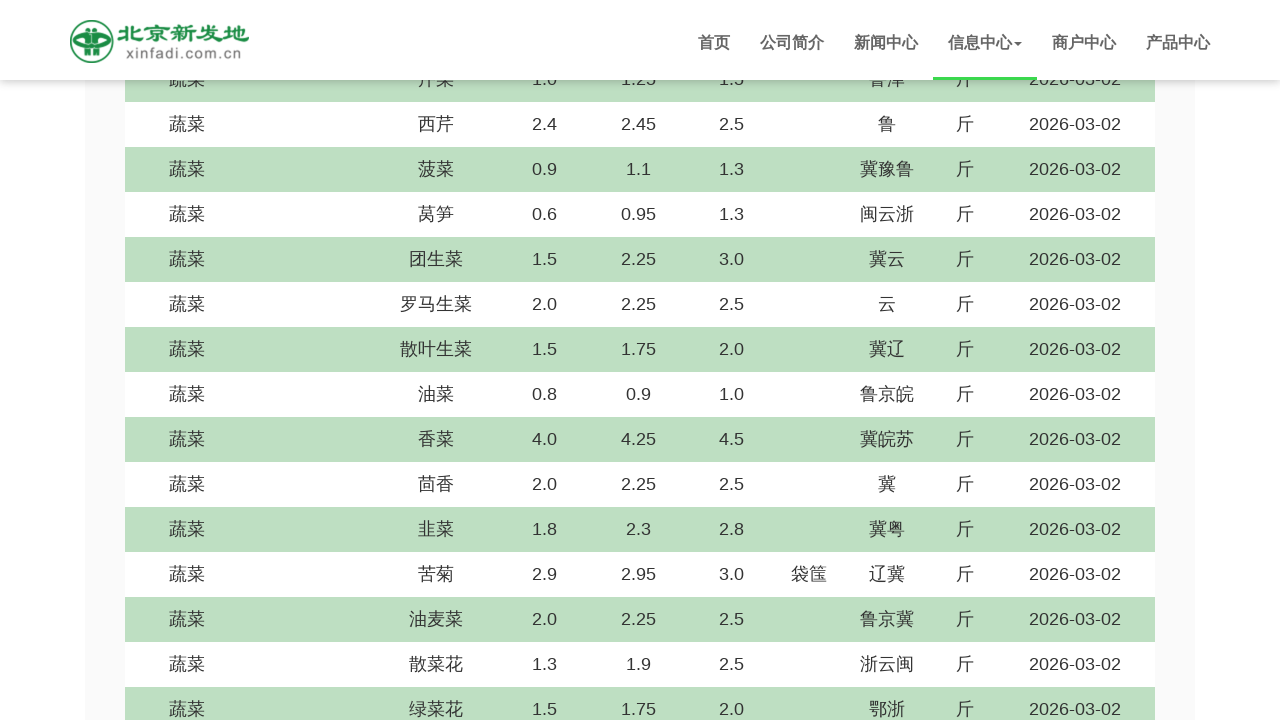

Scrolled down by 5 pixels (iteration 140/1000)
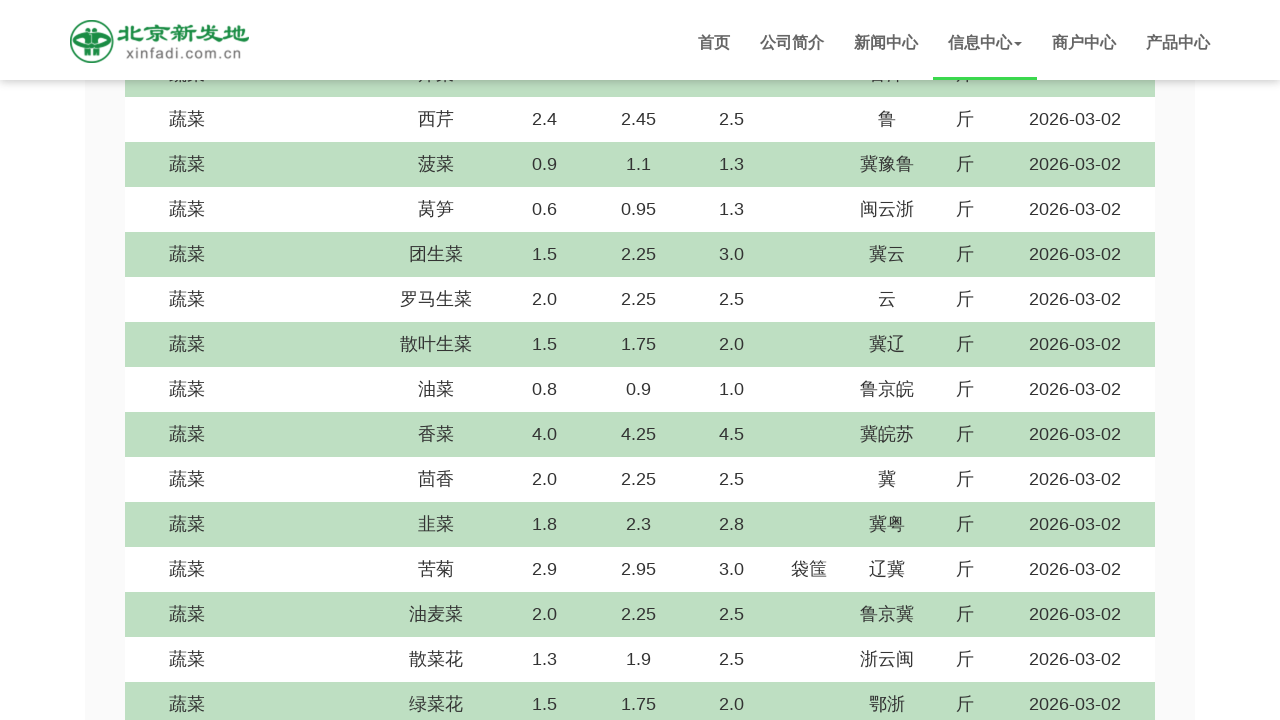

Scrolled down by 5 pixels (iteration 141/1000)
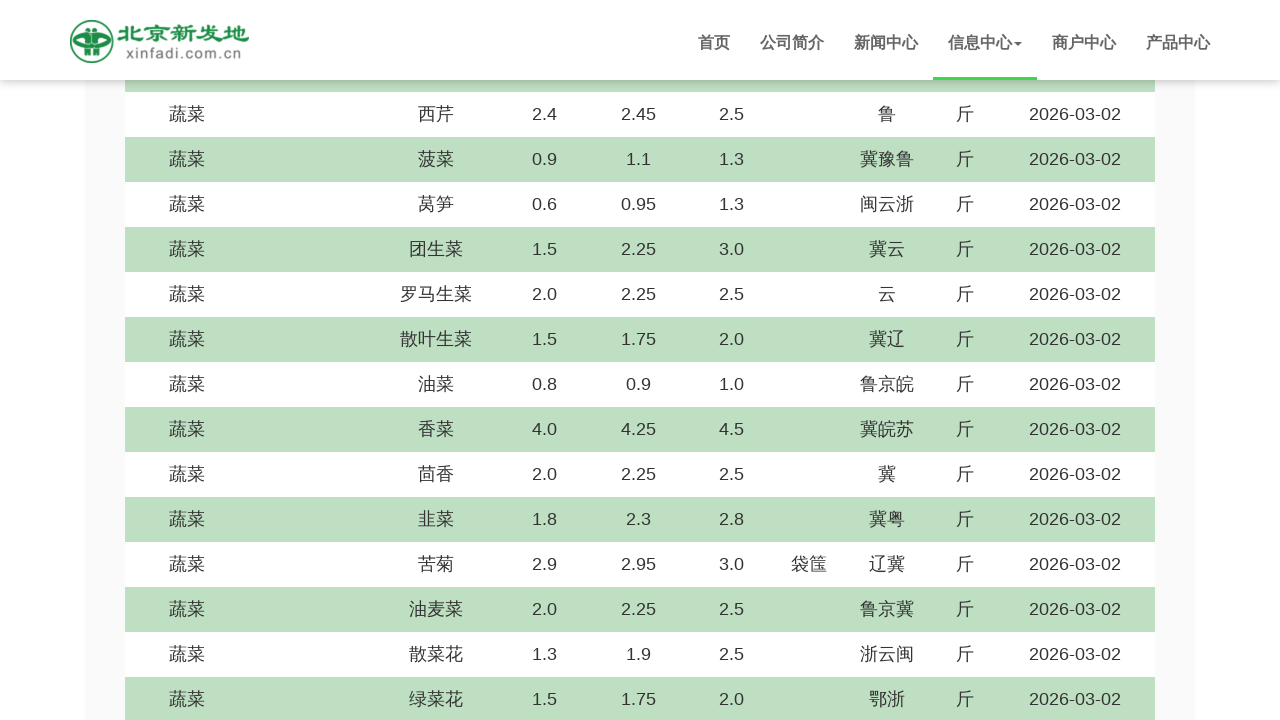

Scrolled down by 5 pixels (iteration 142/1000)
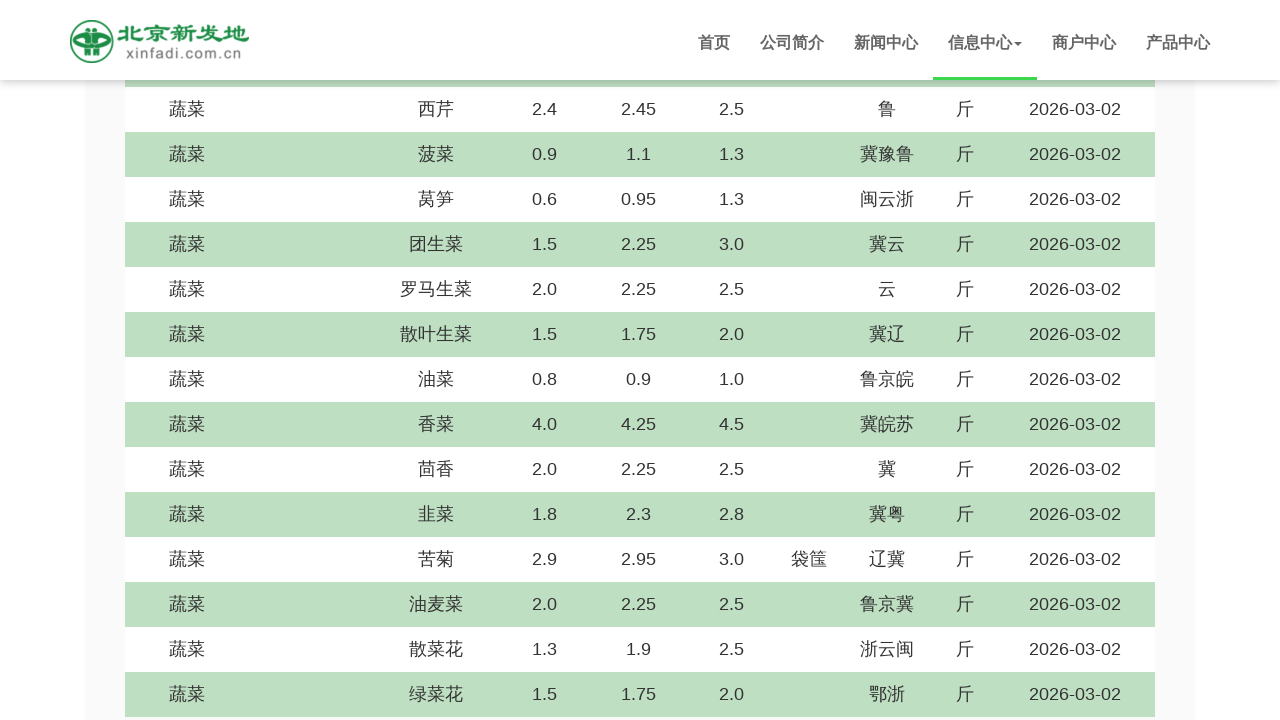

Scrolled down by 5 pixels (iteration 143/1000)
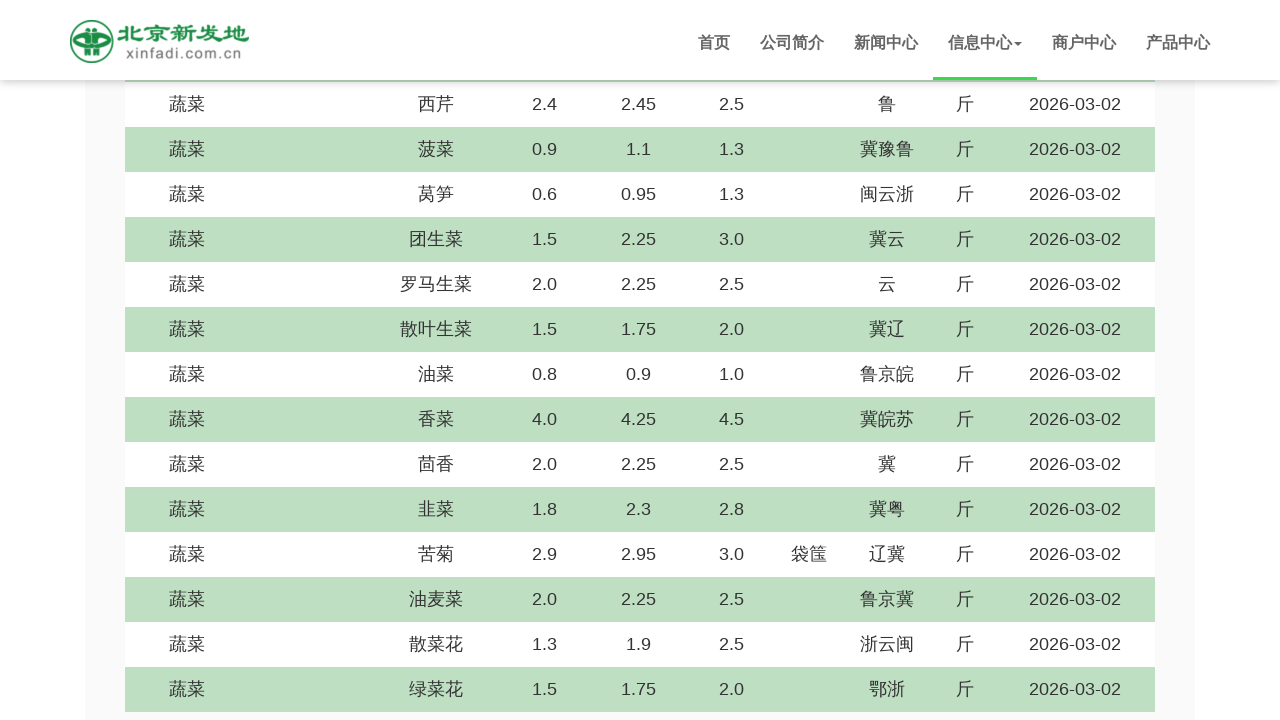

Scrolled down by 5 pixels (iteration 144/1000)
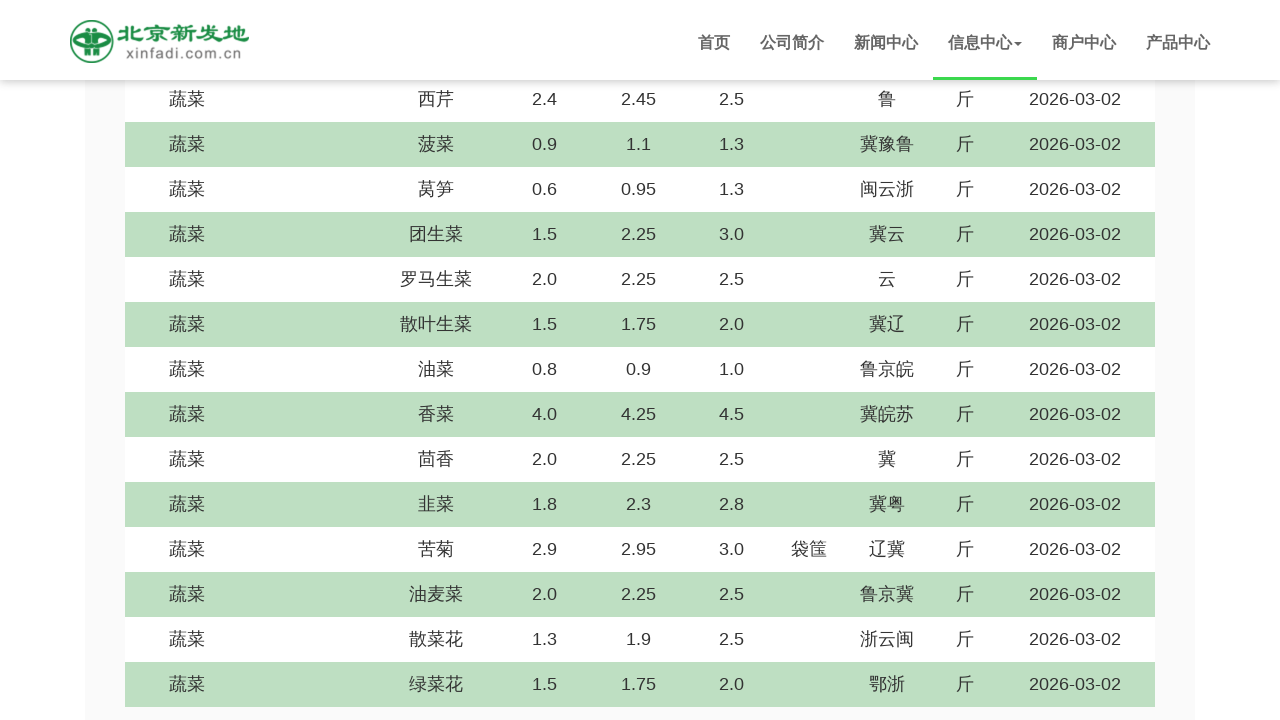

Scrolled down by 5 pixels (iteration 145/1000)
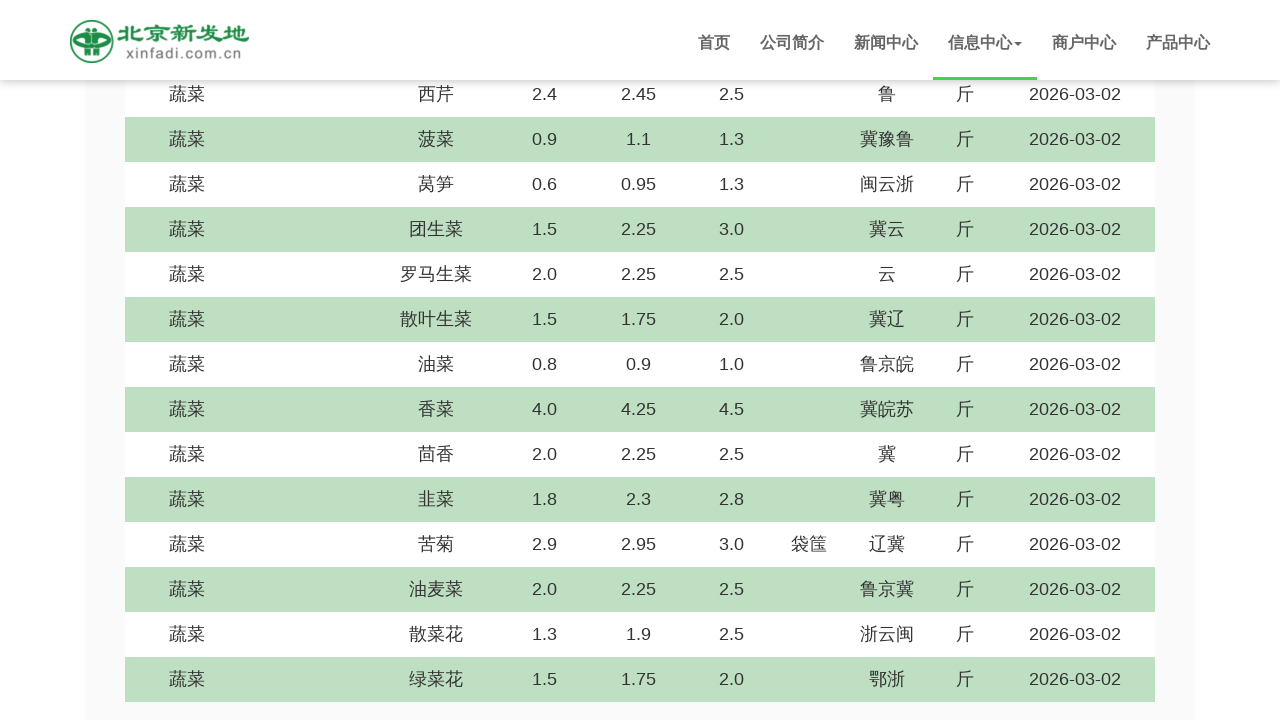

Scrolled down by 5 pixels (iteration 146/1000)
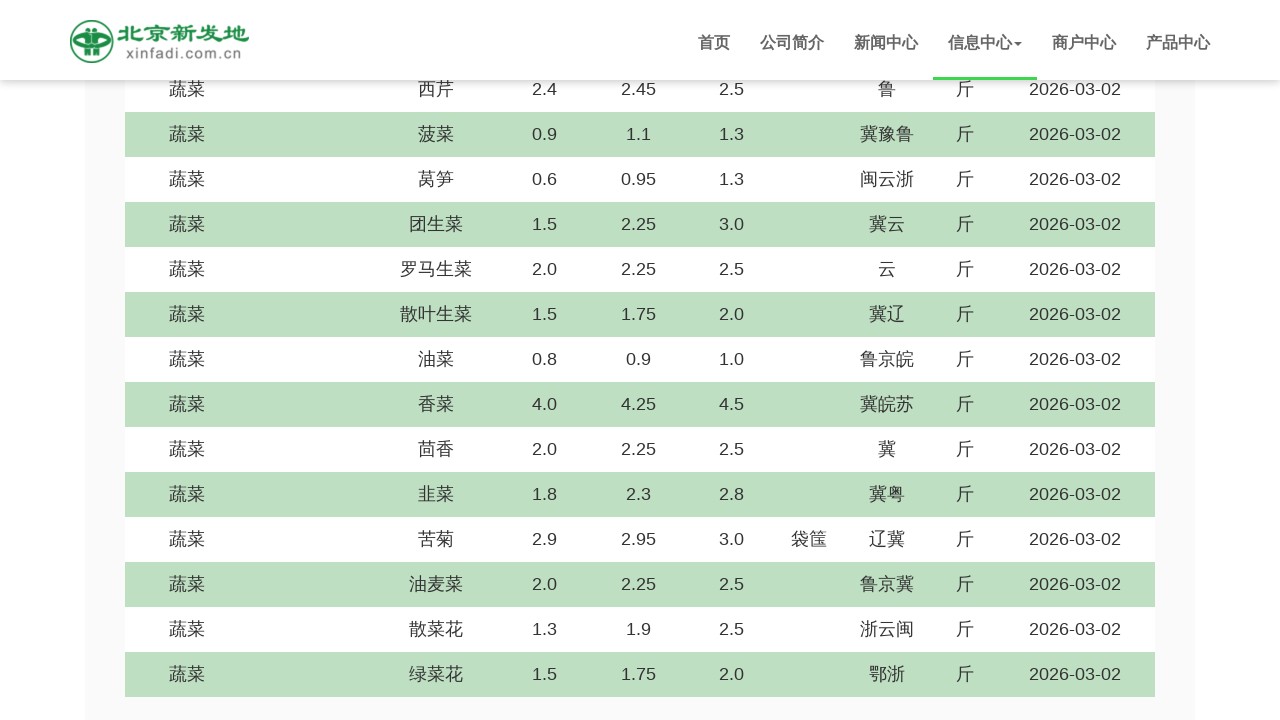

Scrolled down by 5 pixels (iteration 147/1000)
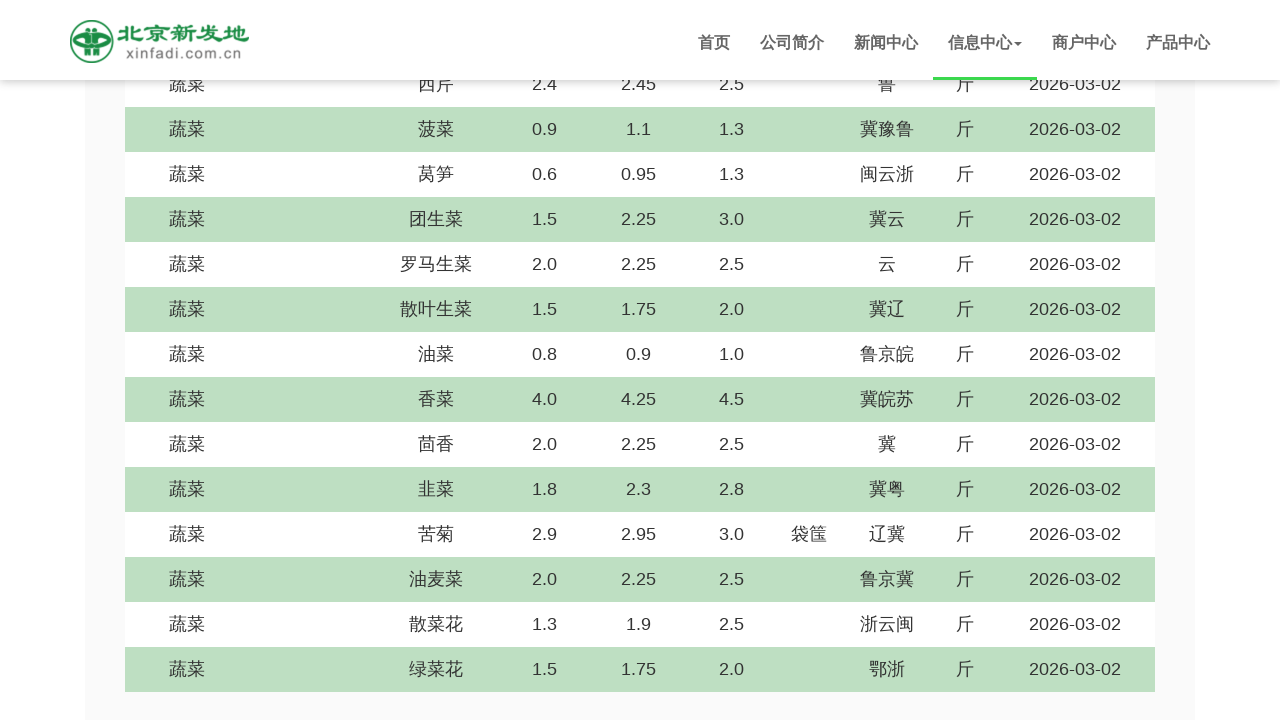

Scrolled down by 5 pixels (iteration 148/1000)
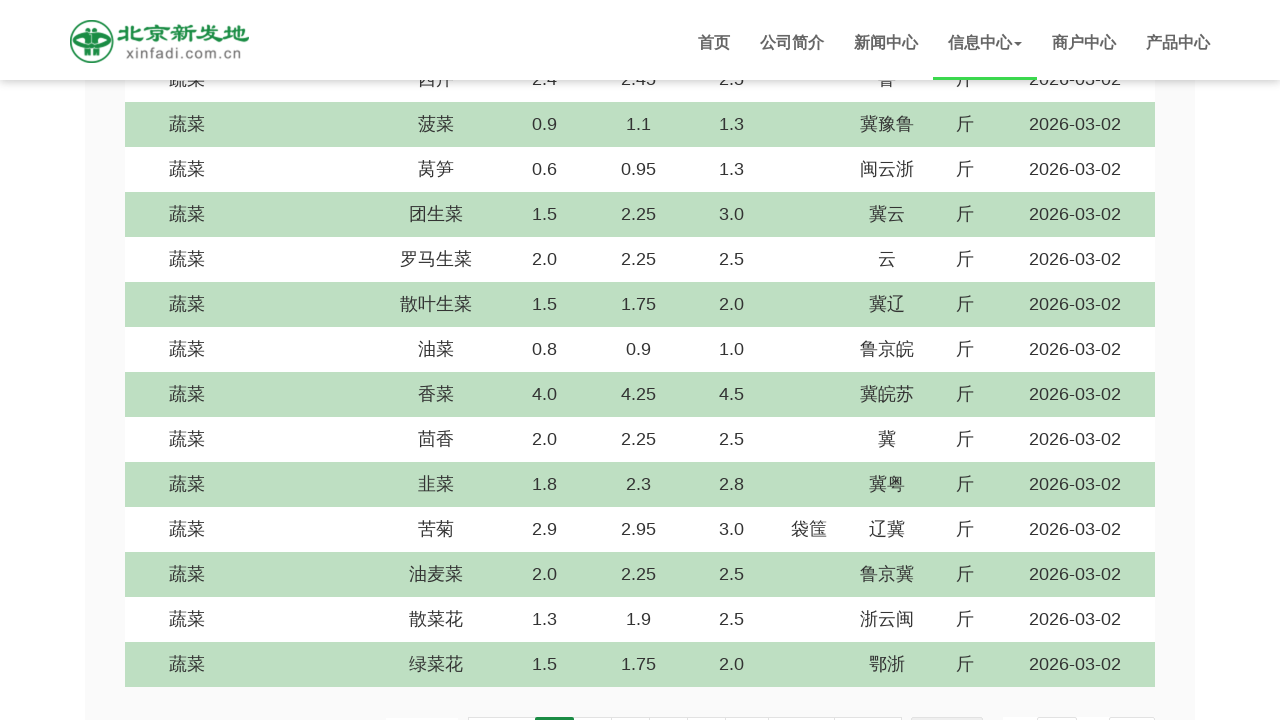

Scrolled down by 5 pixels (iteration 149/1000)
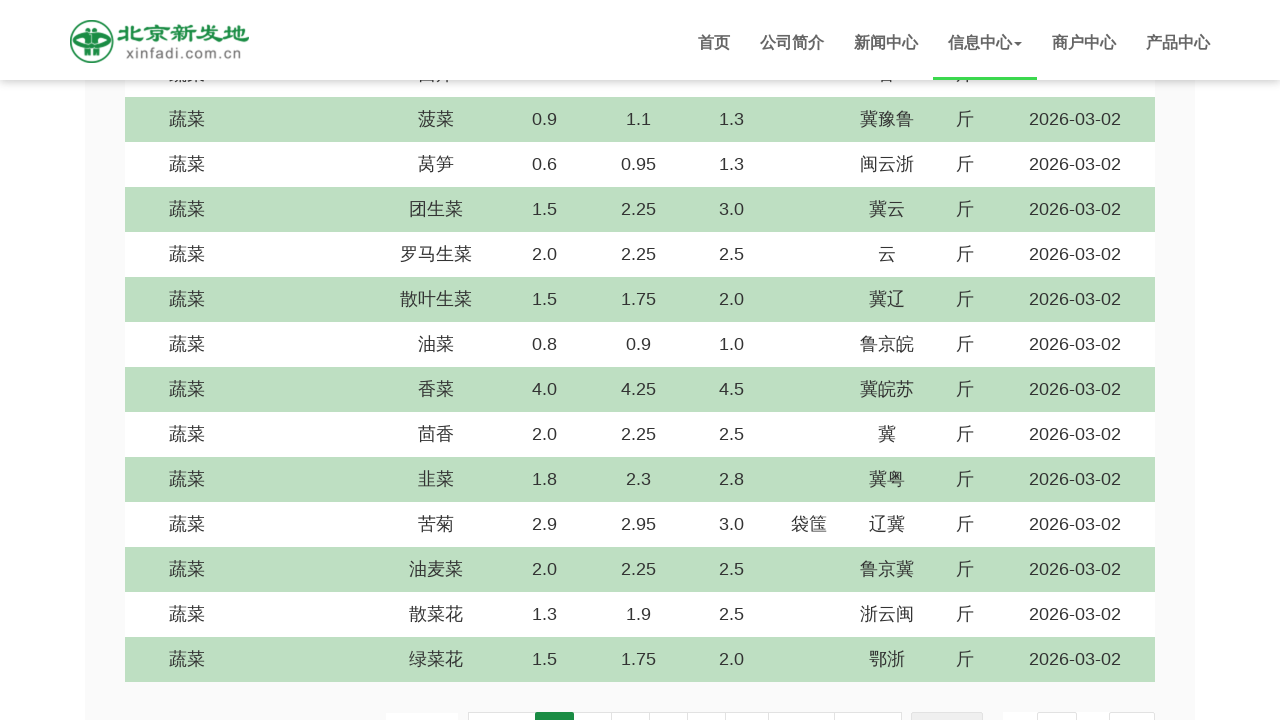

Scrolled down by 5 pixels (iteration 150/1000)
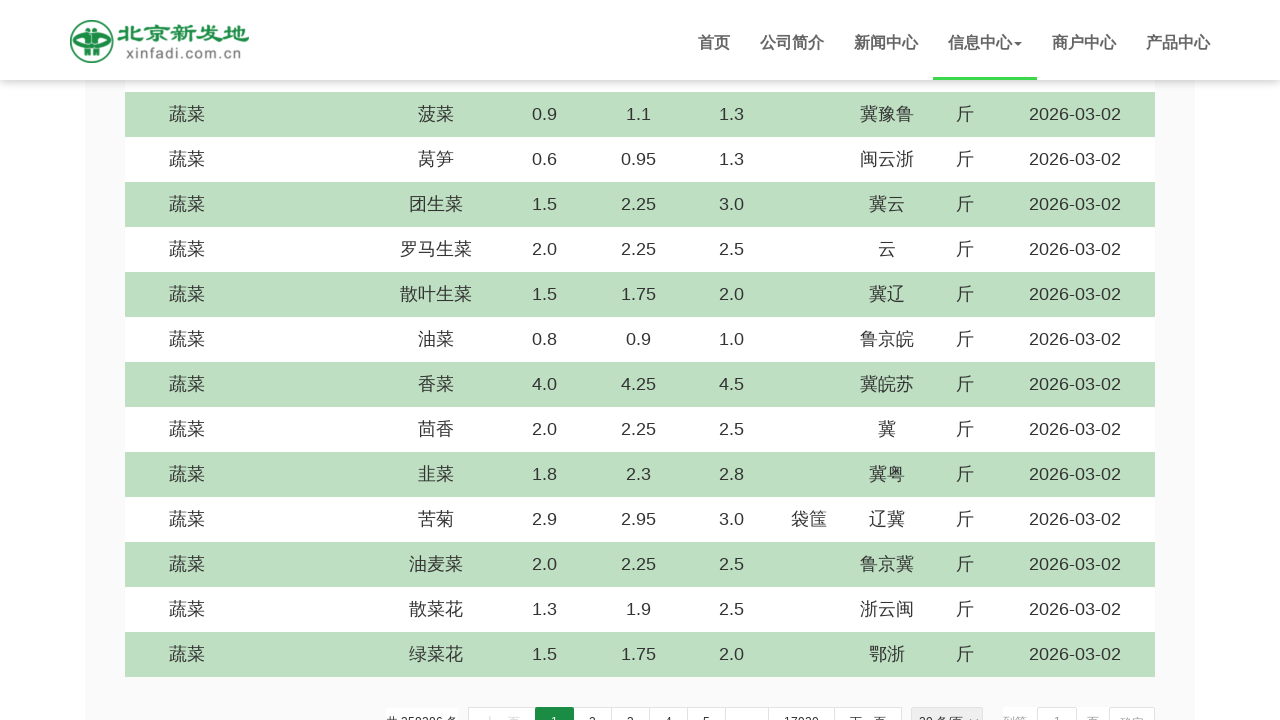

Scrolled down by 5 pixels (iteration 151/1000)
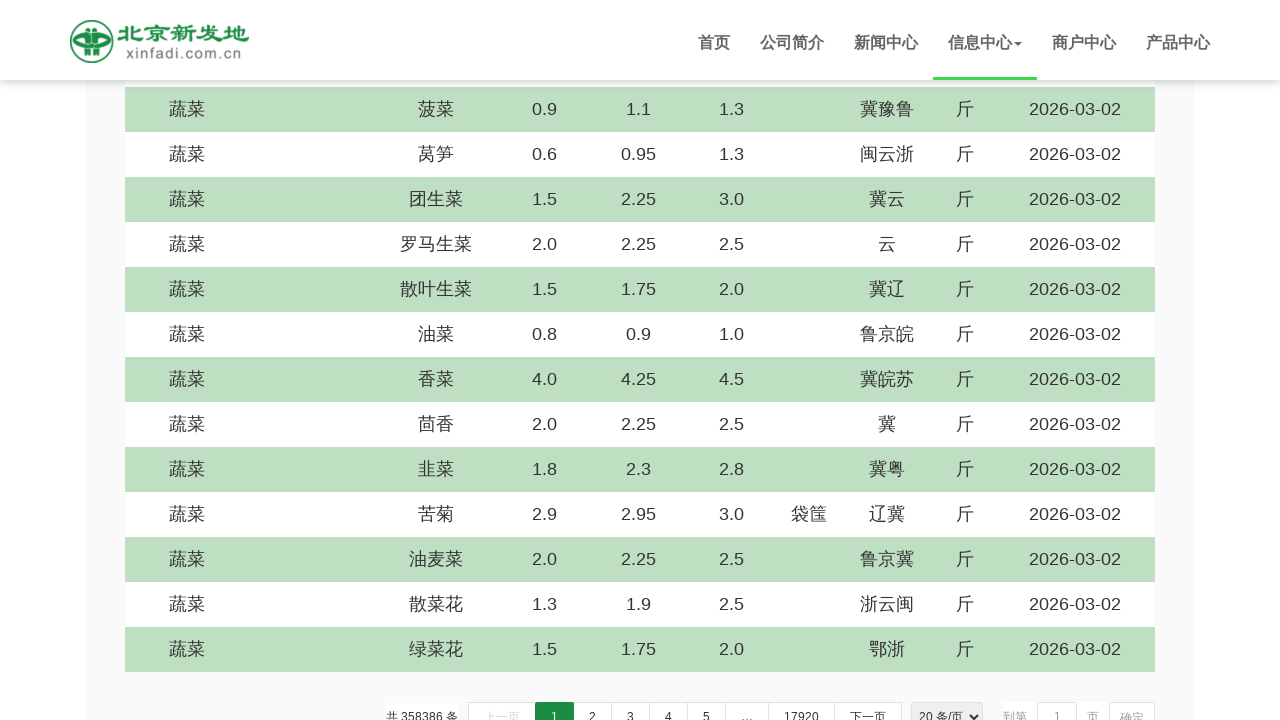

Scrolled down by 5 pixels (iteration 152/1000)
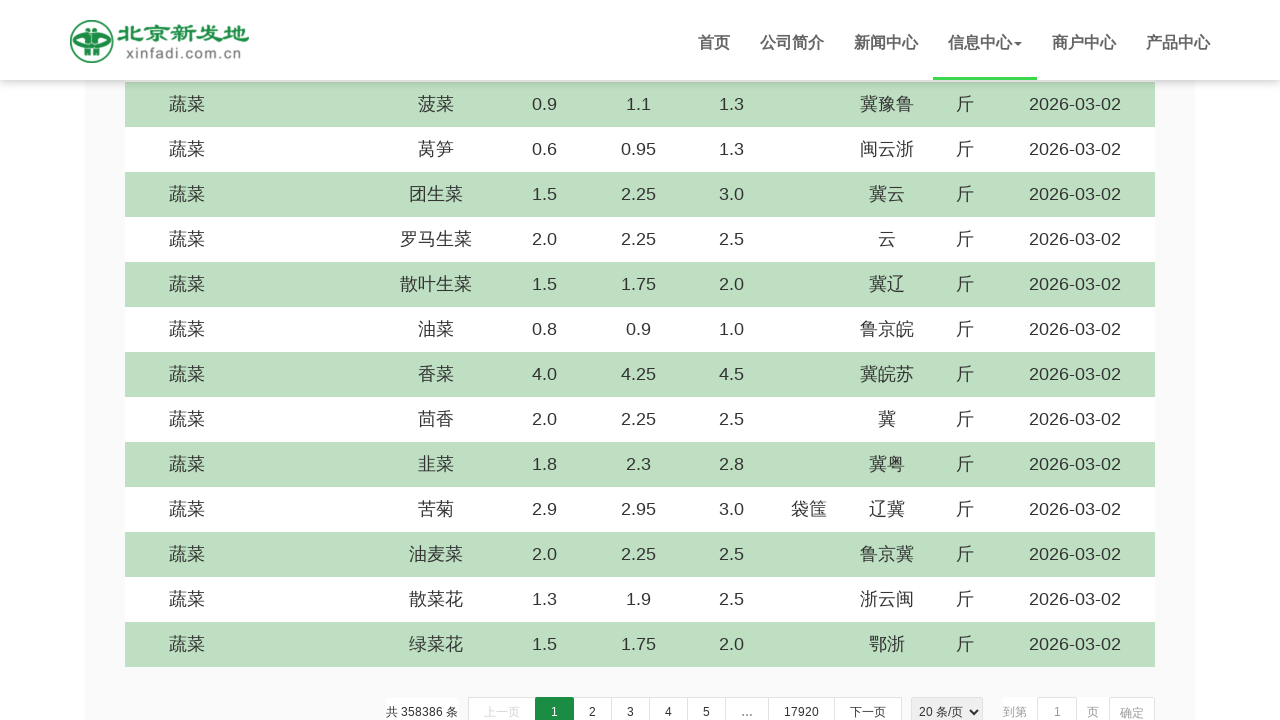

Scrolled down by 5 pixels (iteration 153/1000)
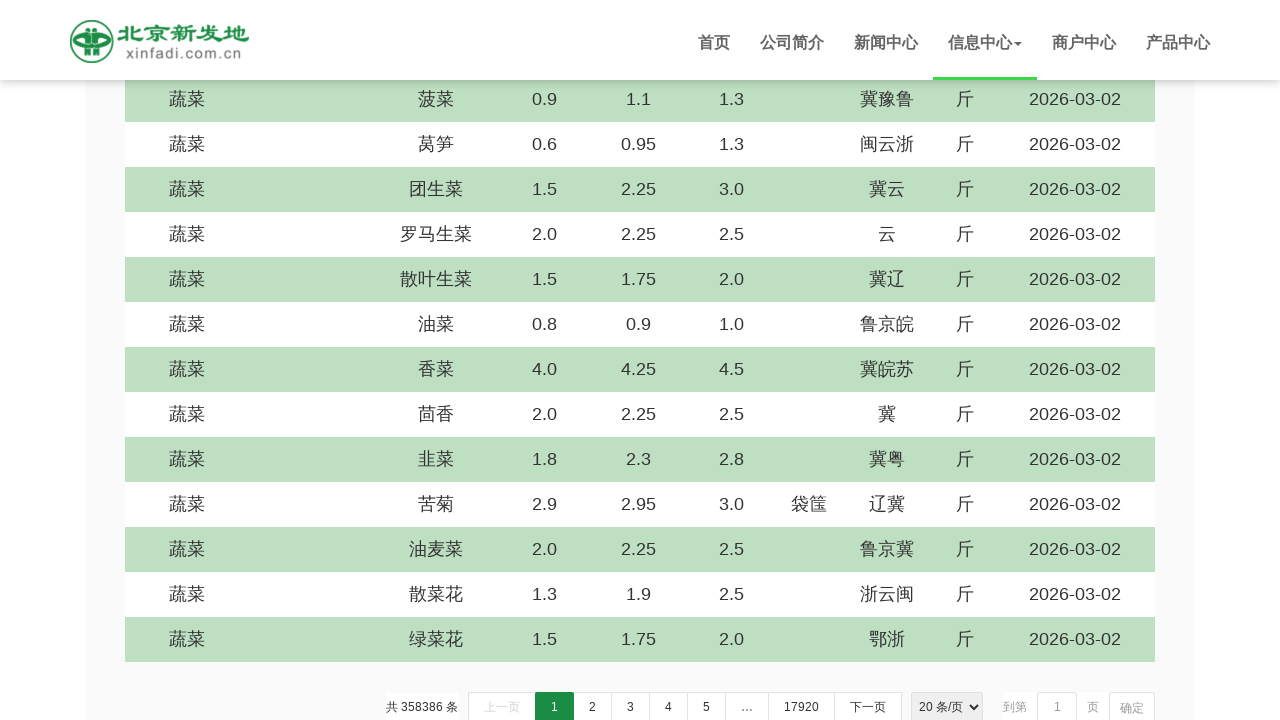

Scrolled down by 5 pixels (iteration 154/1000)
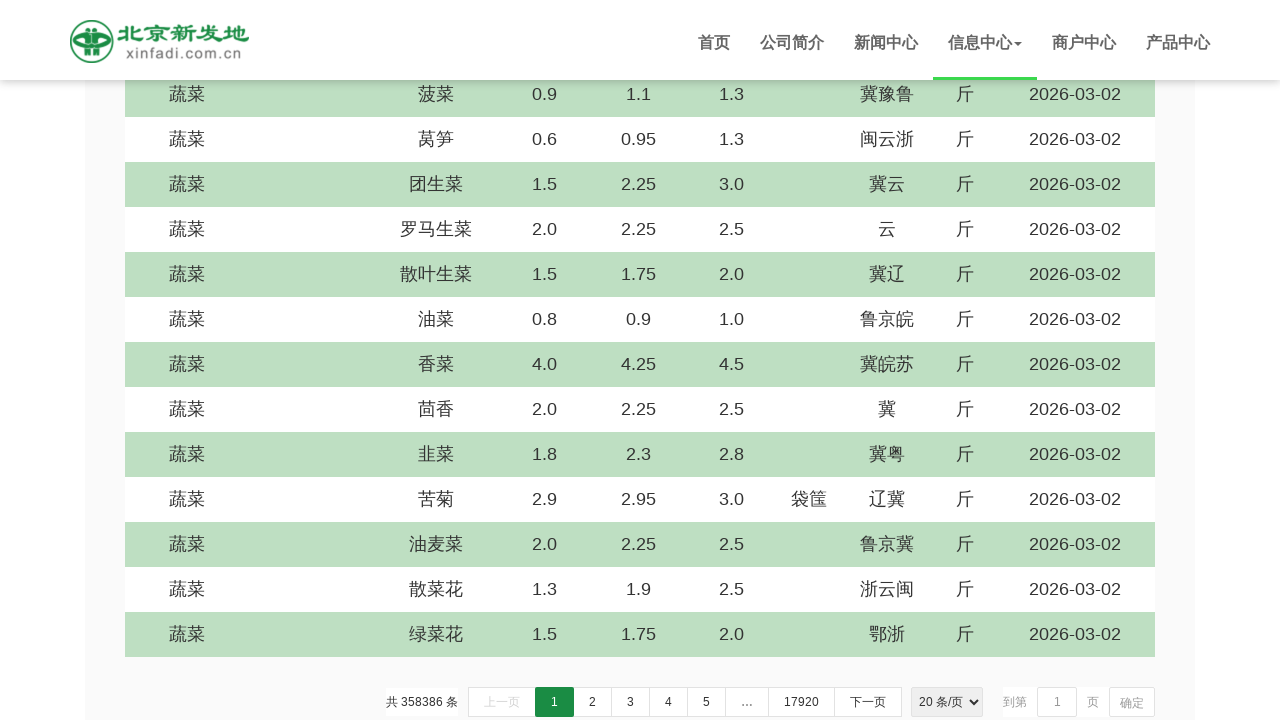

Scrolled down by 5 pixels (iteration 155/1000)
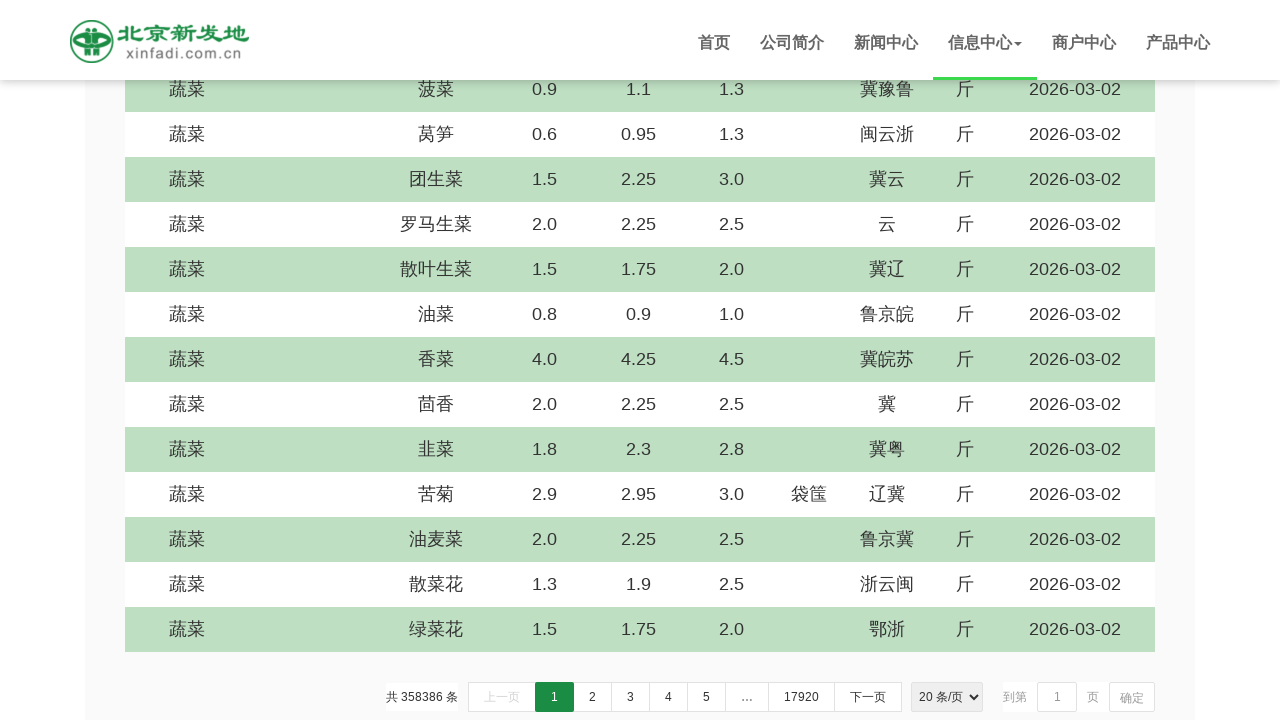

Scrolled down by 5 pixels (iteration 156/1000)
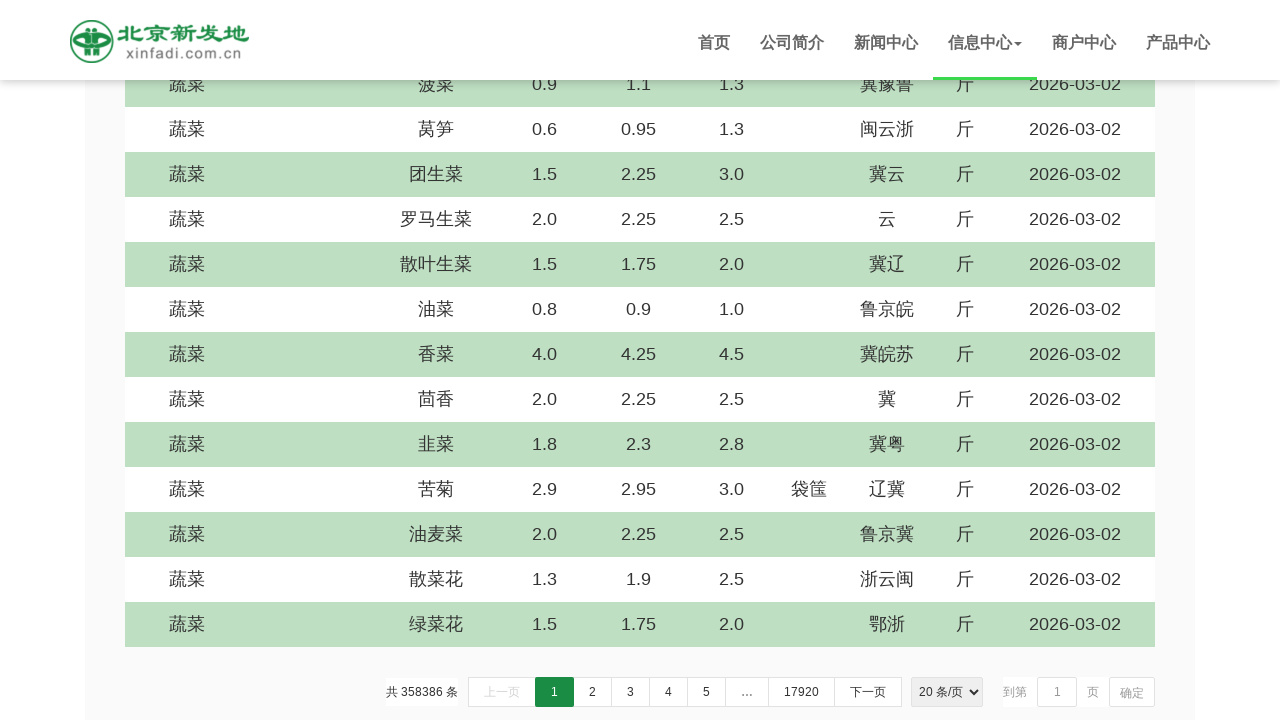

Scrolled down by 5 pixels (iteration 157/1000)
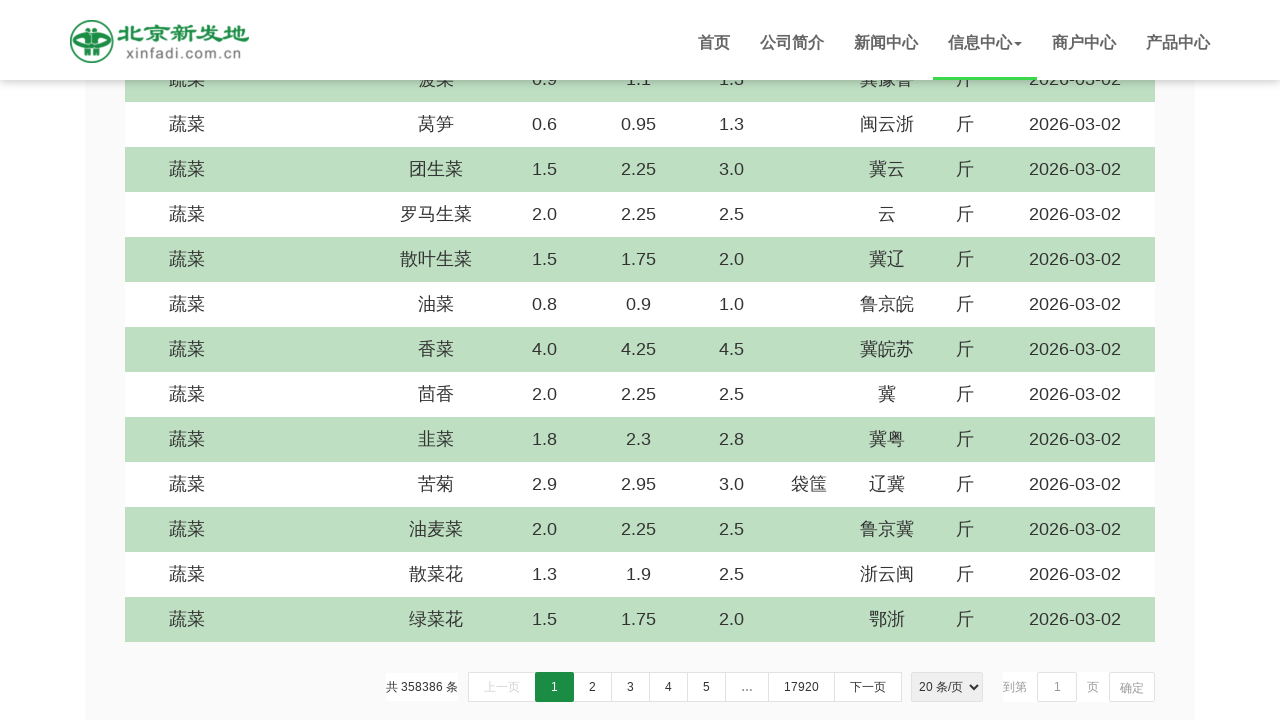

Scrolled down by 5 pixels (iteration 158/1000)
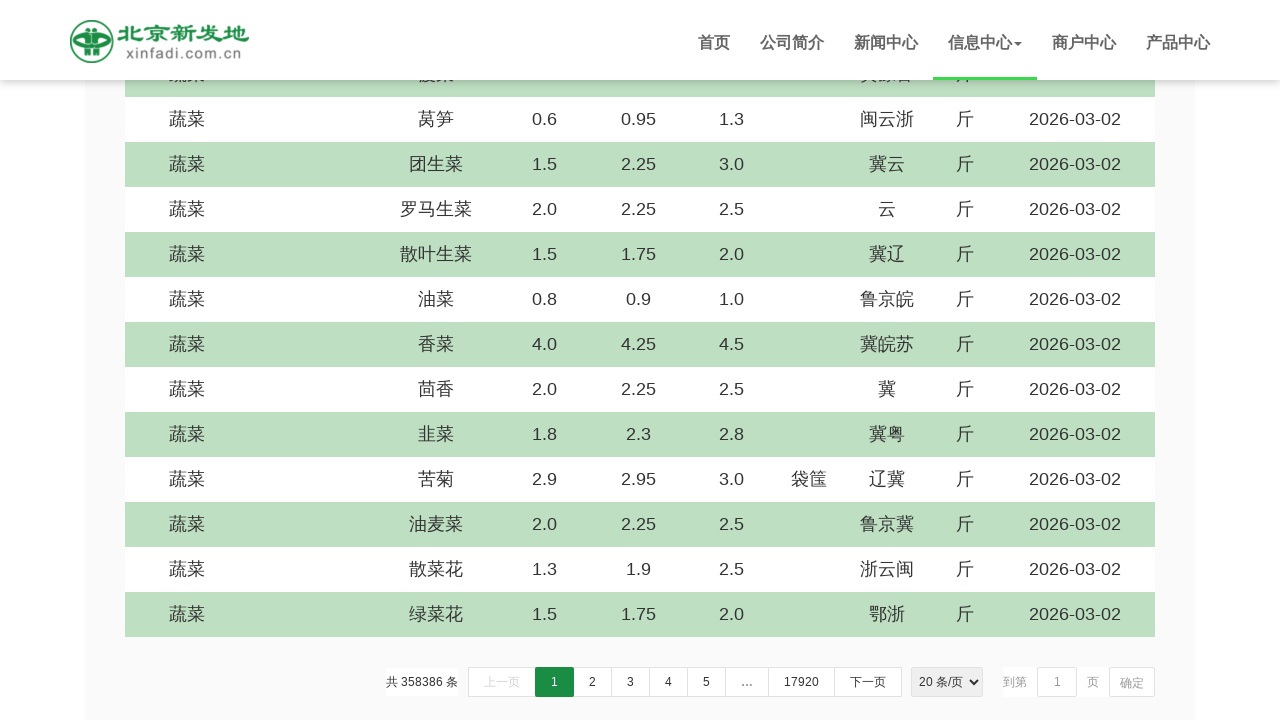

Scrolled down by 5 pixels (iteration 159/1000)
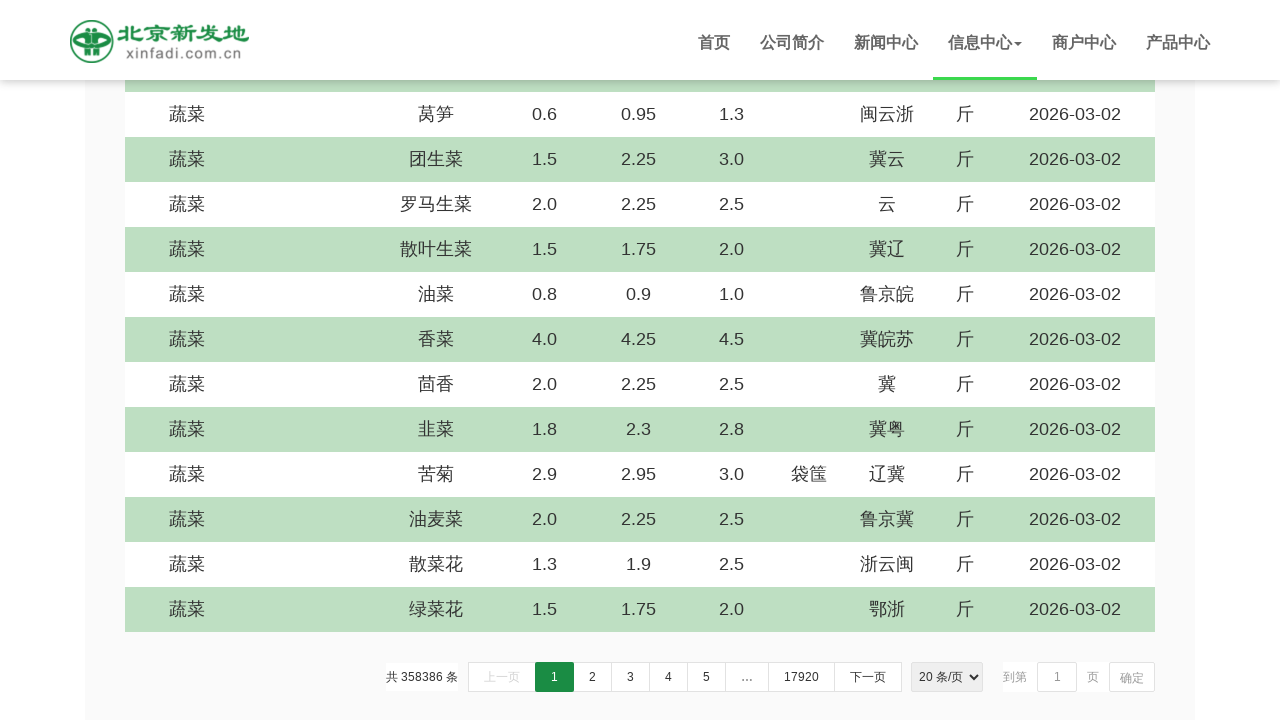

Scrolled down by 5 pixels (iteration 160/1000)
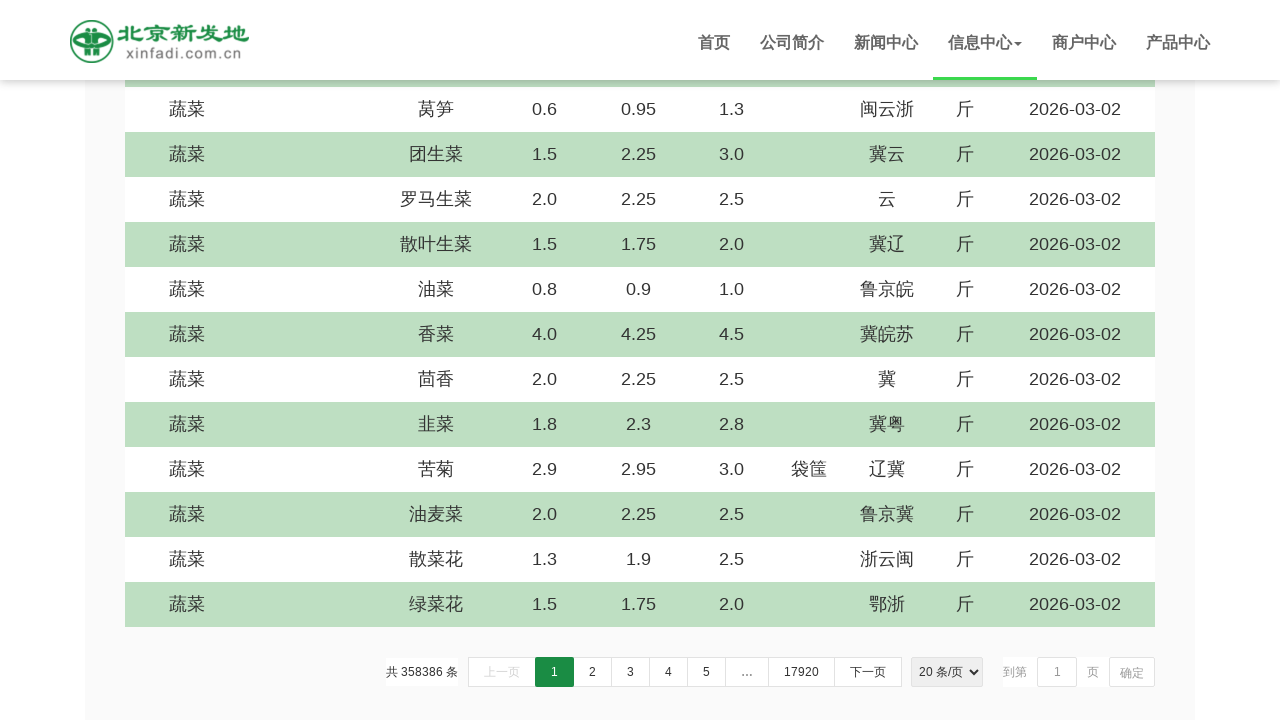

Scrolled down by 5 pixels (iteration 161/1000)
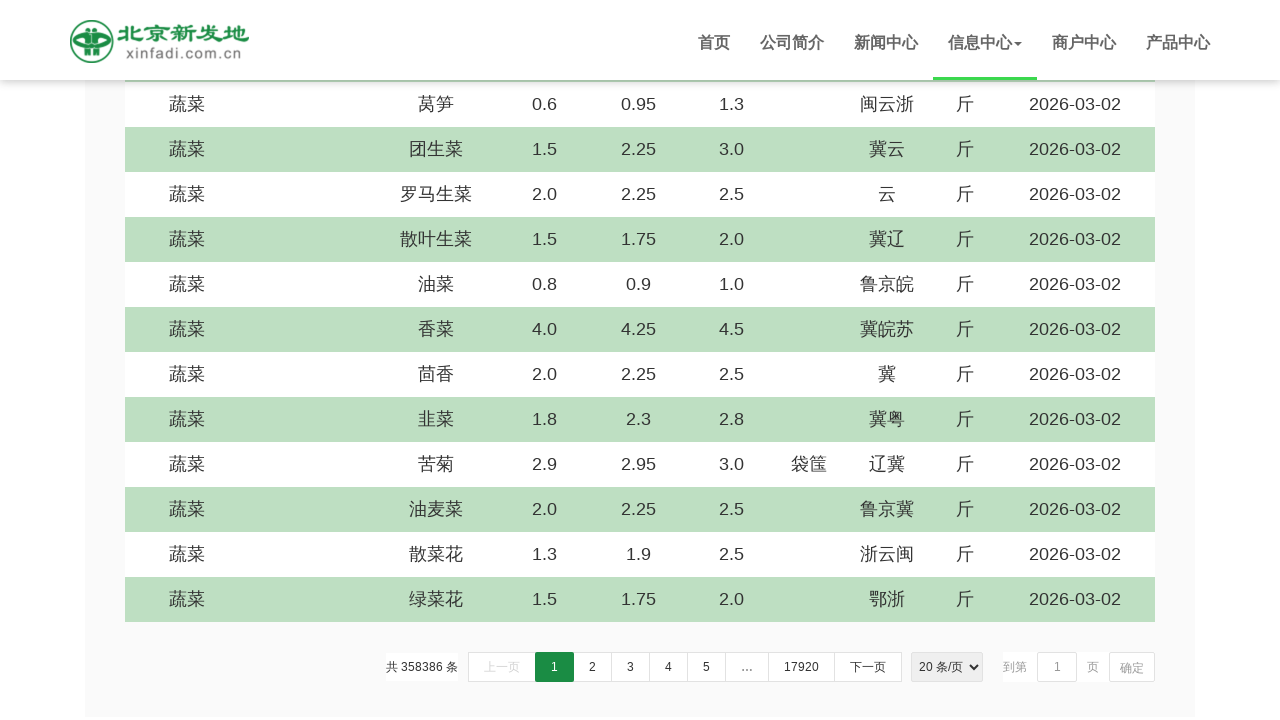

Scrolled down by 5 pixels (iteration 162/1000)
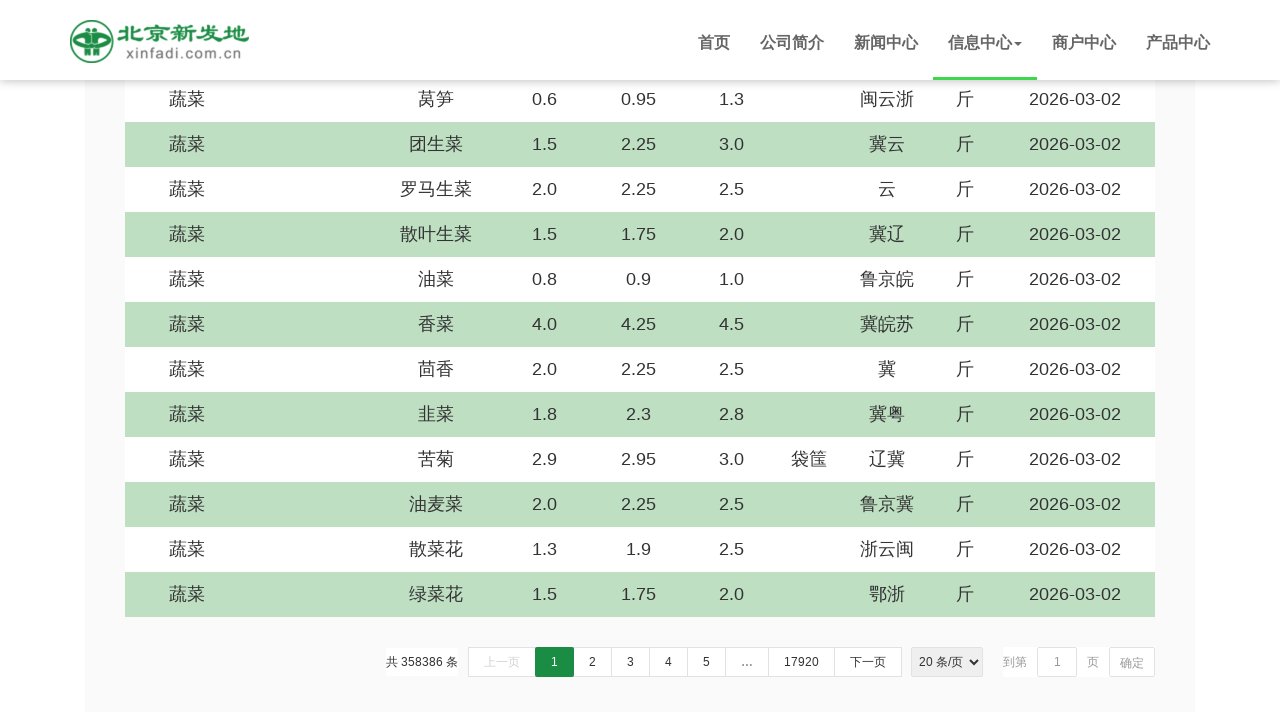

Scrolled down by 5 pixels (iteration 163/1000)
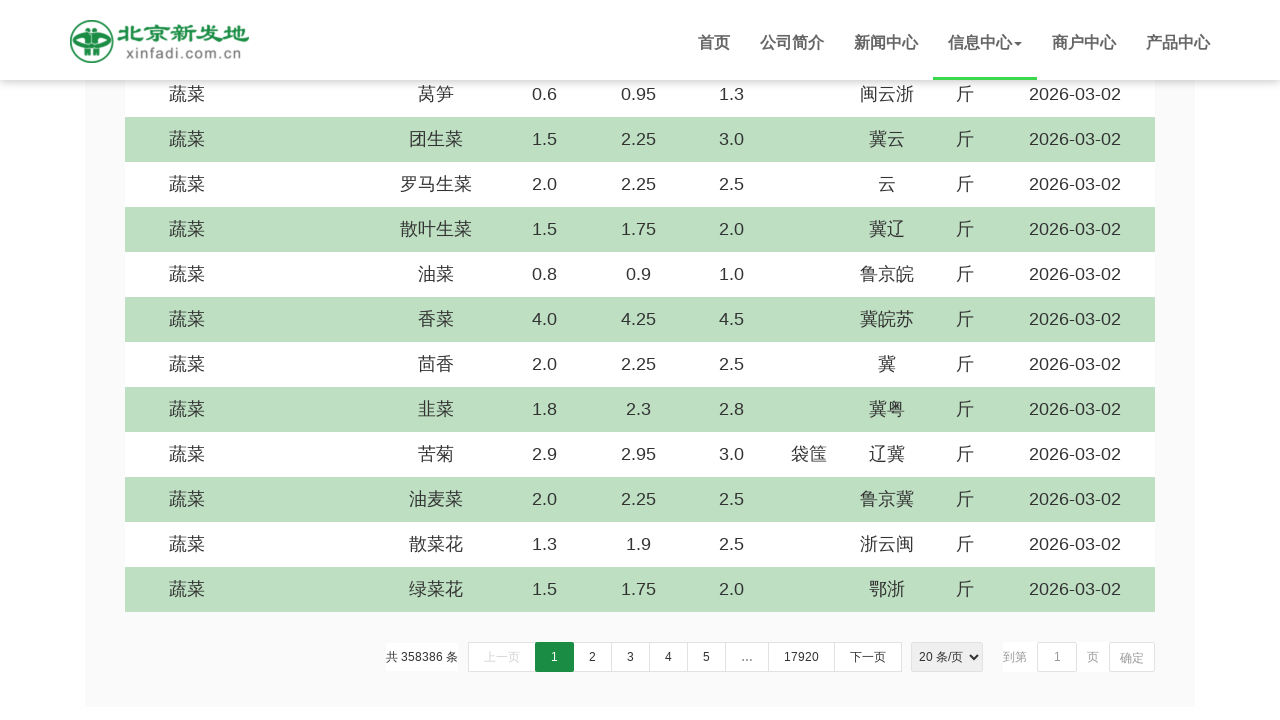

Scrolled down by 5 pixels (iteration 164/1000)
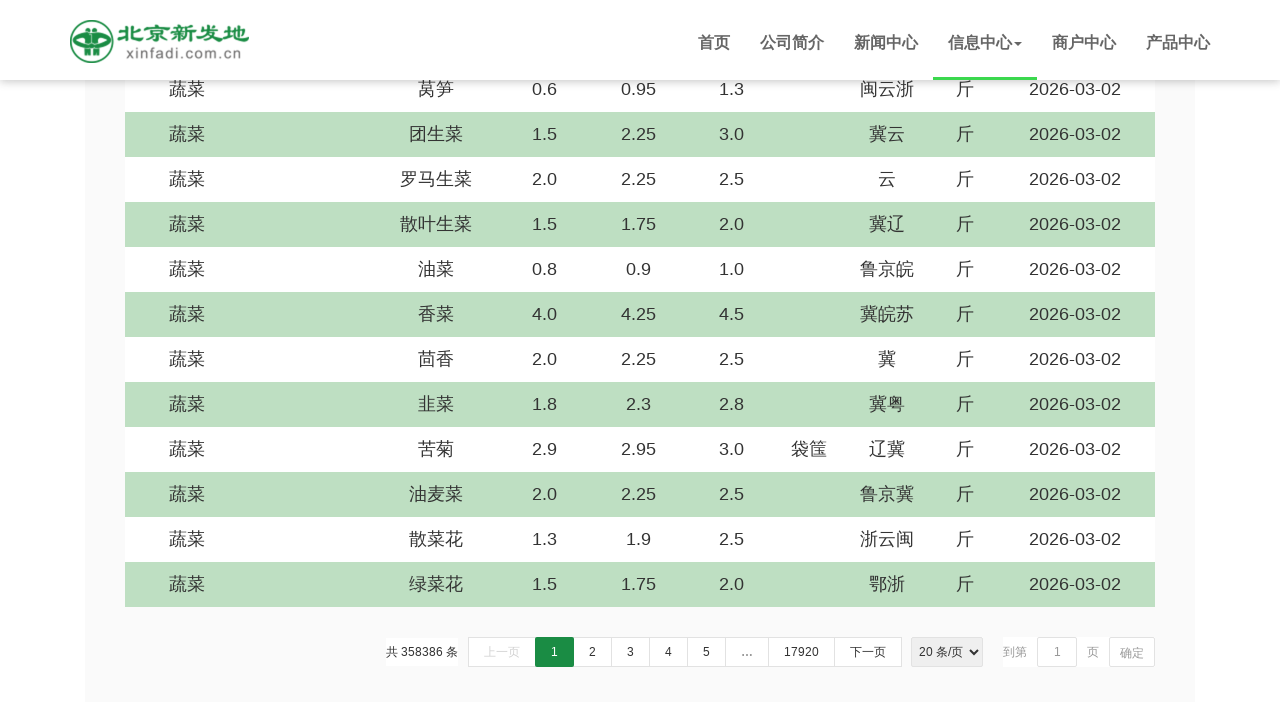

Scrolled down by 5 pixels (iteration 165/1000)
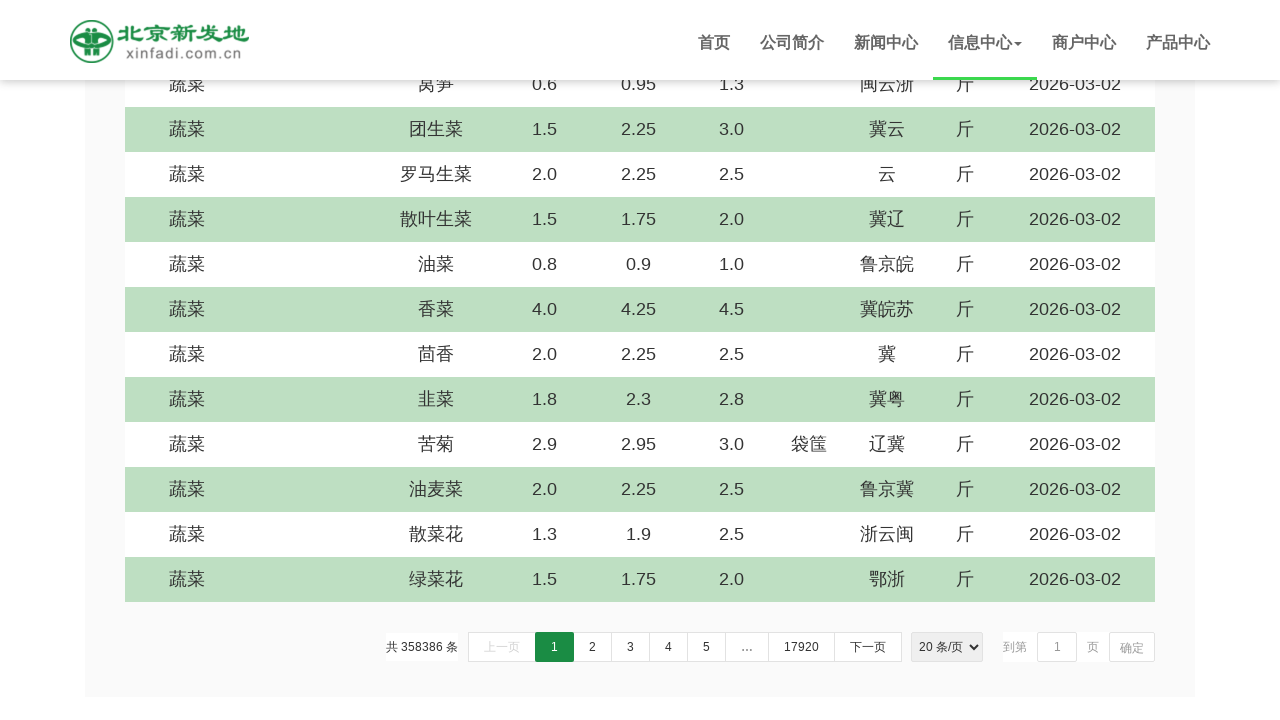

Scrolled down by 5 pixels (iteration 166/1000)
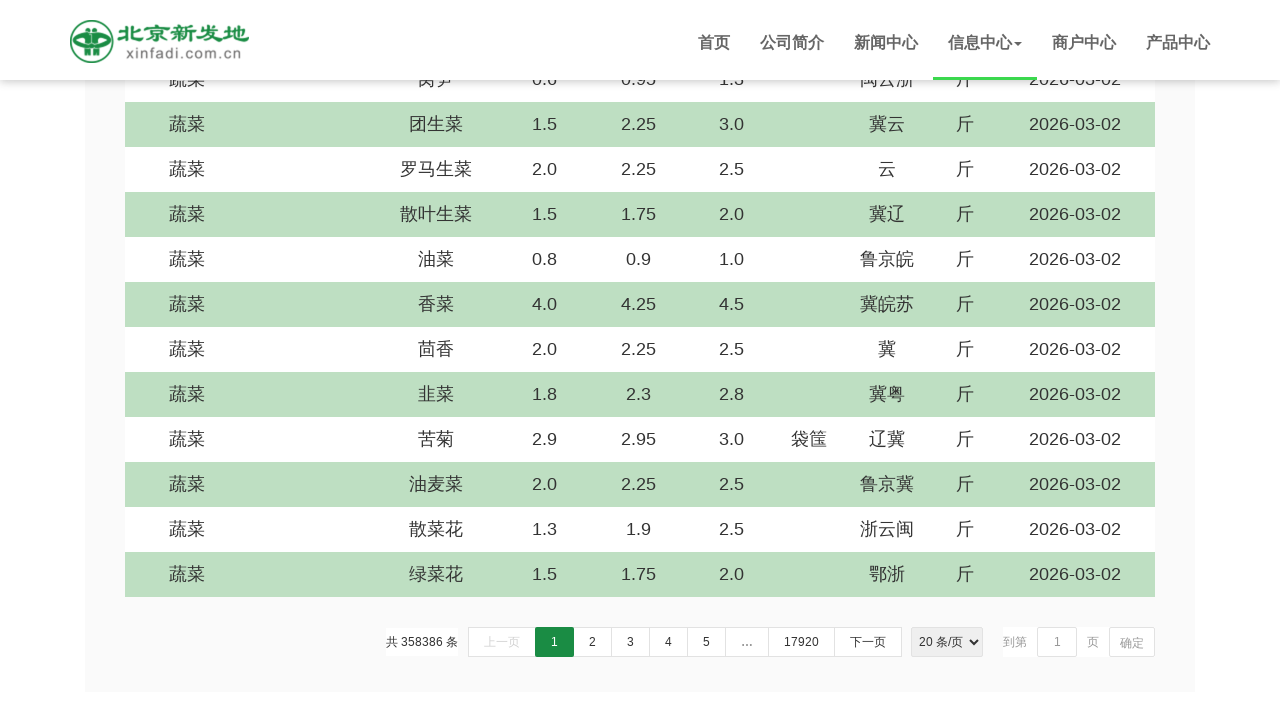

Scrolled down by 5 pixels (iteration 167/1000)
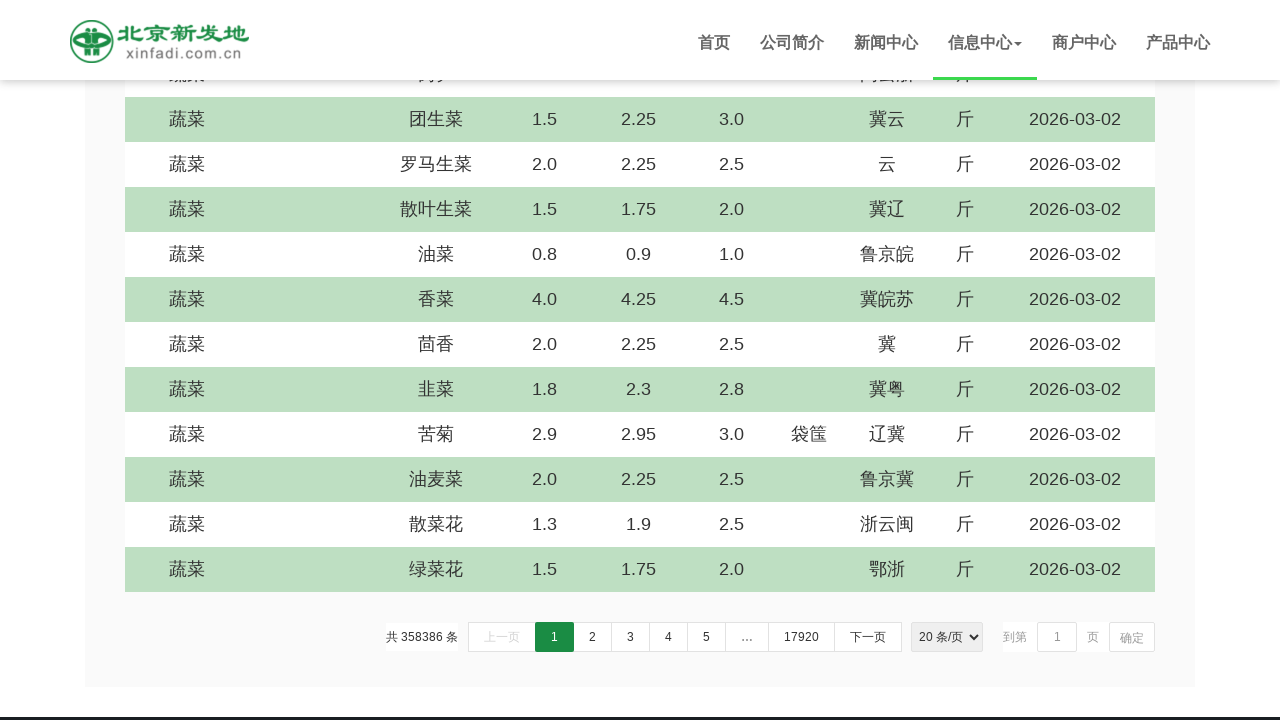

Scrolled down by 5 pixels (iteration 168/1000)
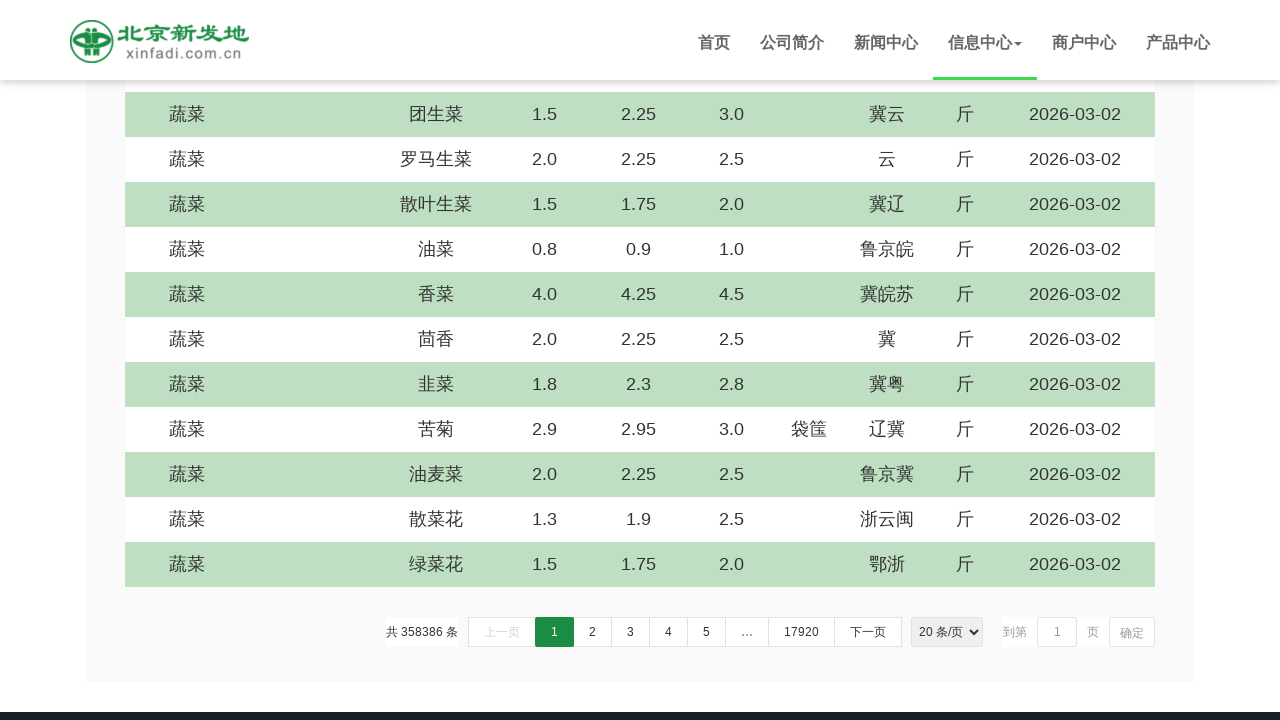

Scrolled down by 5 pixels (iteration 169/1000)
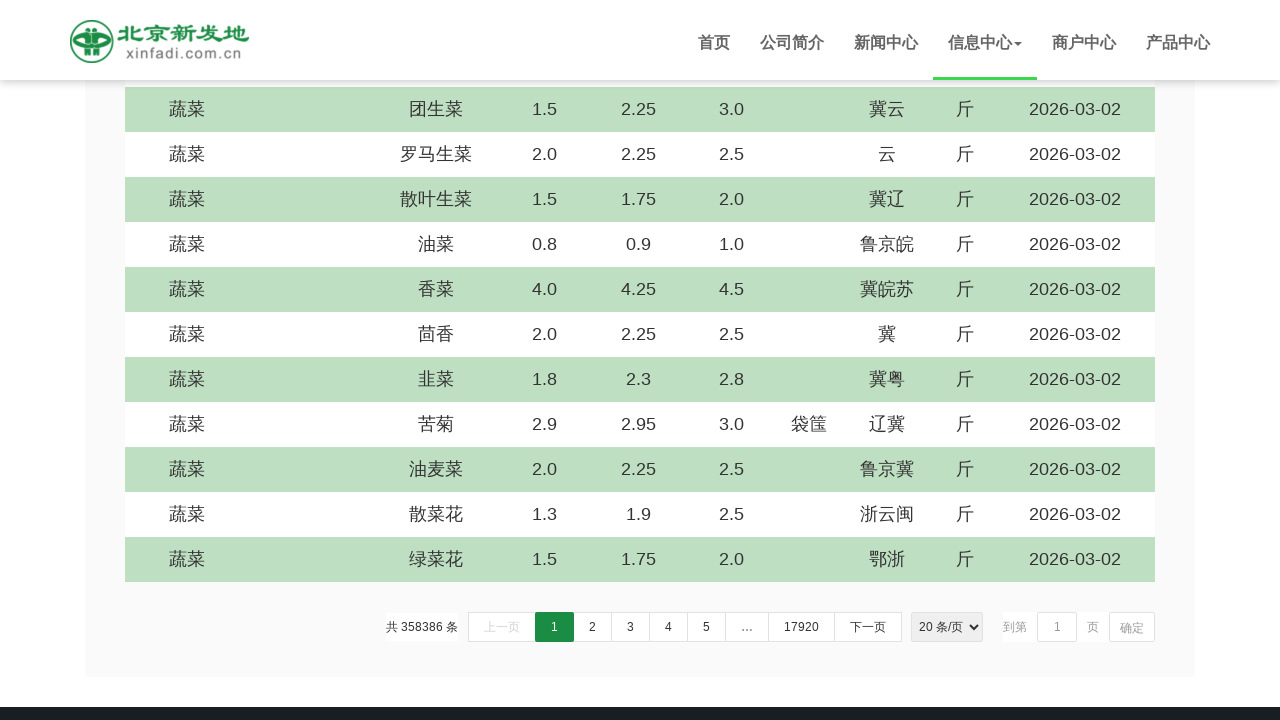

Scrolled down by 5 pixels (iteration 170/1000)
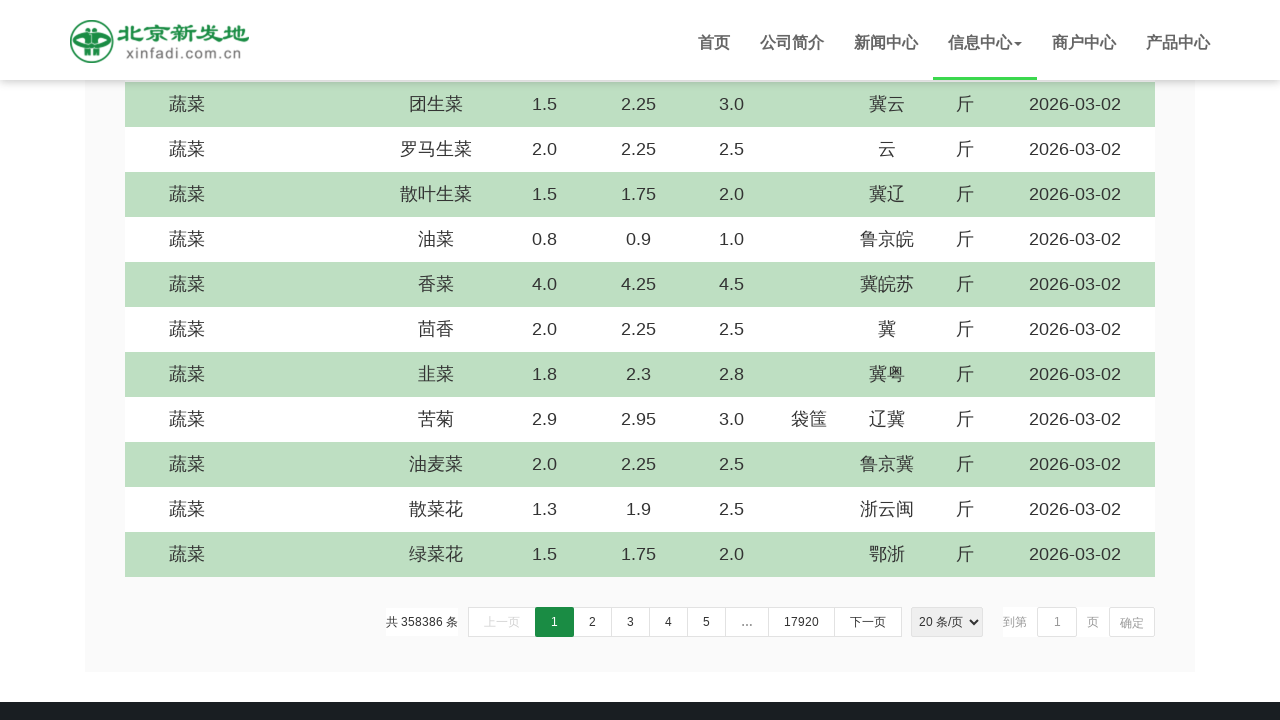

Scrolled down by 5 pixels (iteration 171/1000)
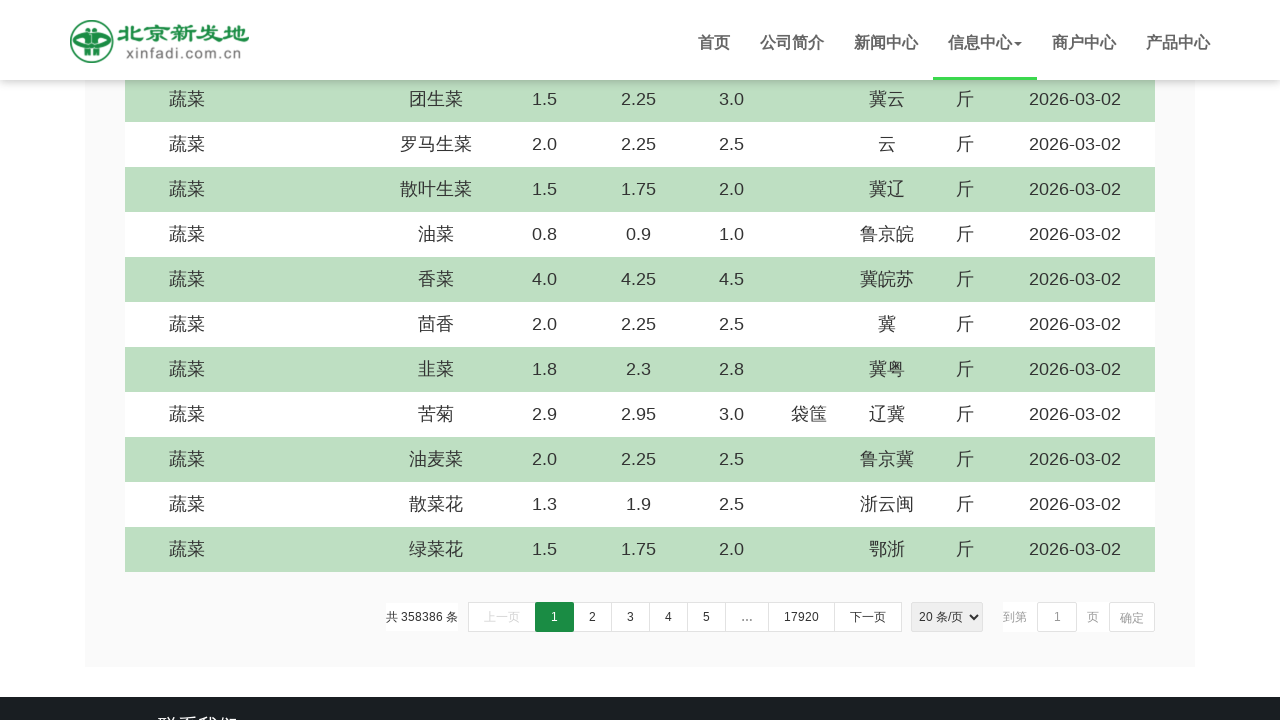

Scrolled down by 5 pixels (iteration 172/1000)
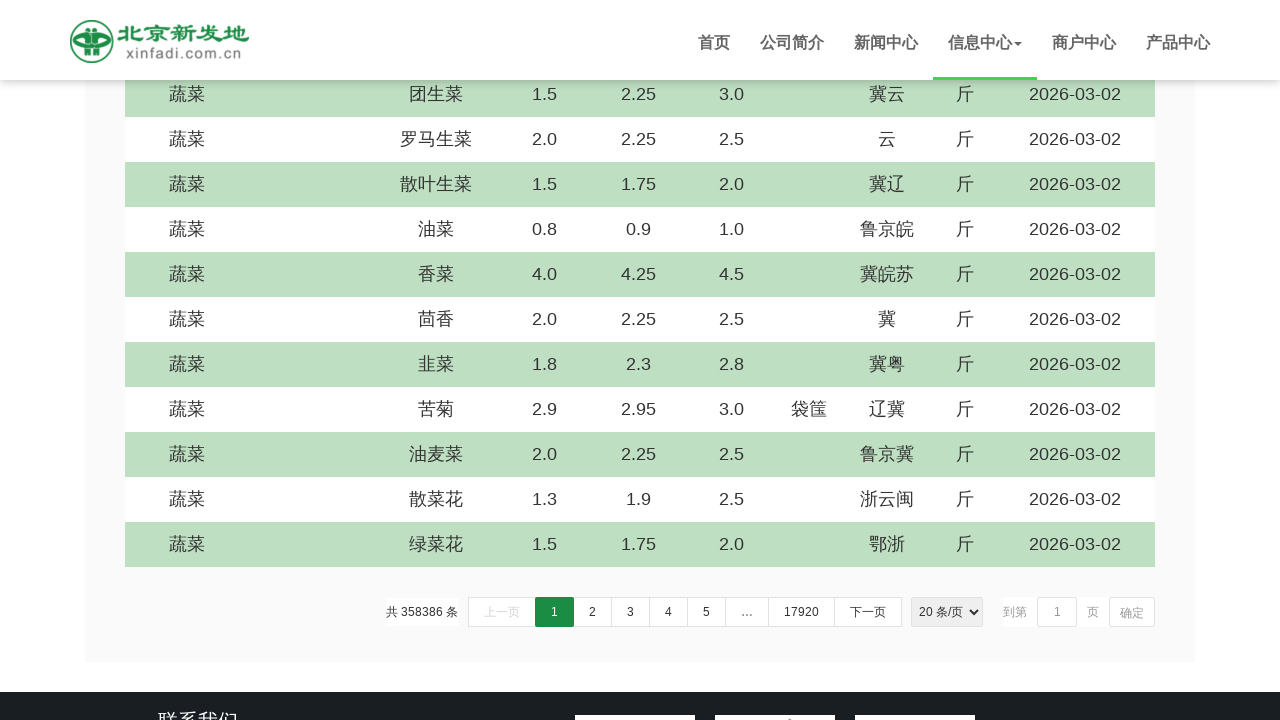

Scrolled down by 5 pixels (iteration 173/1000)
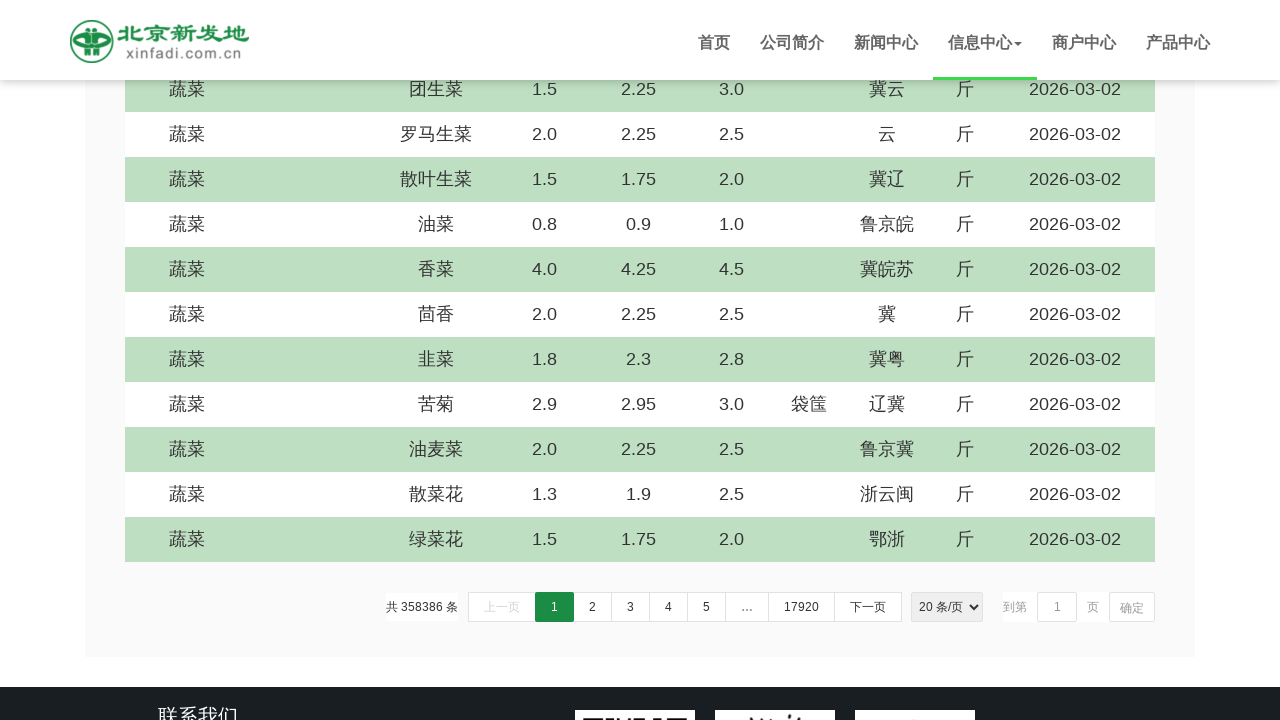

Scrolled down by 5 pixels (iteration 174/1000)
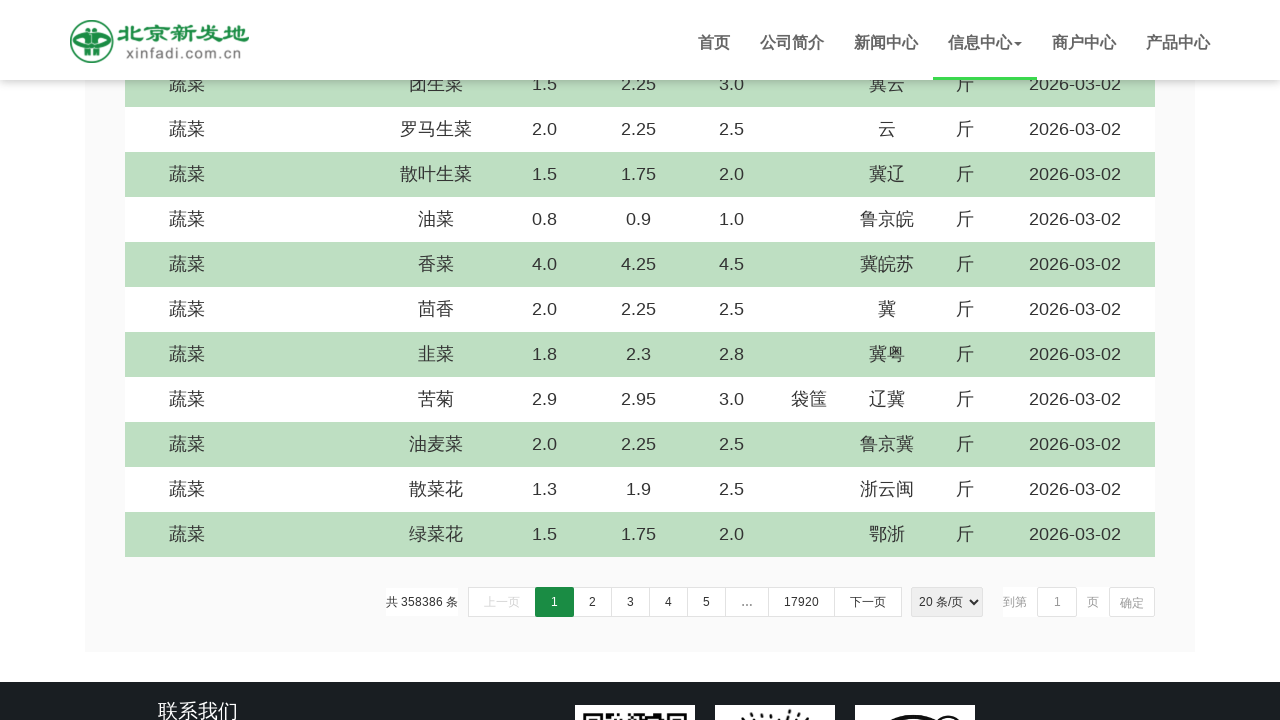

Scrolled down by 5 pixels (iteration 175/1000)
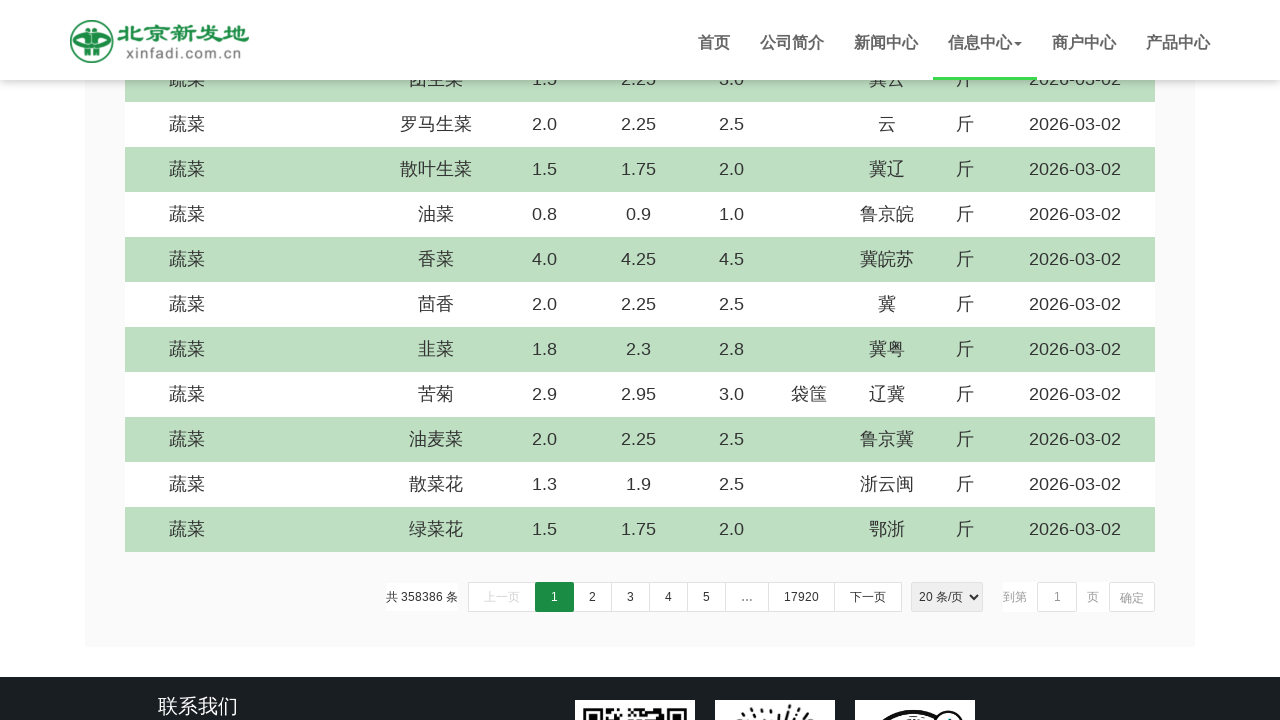

Scrolled down by 5 pixels (iteration 176/1000)
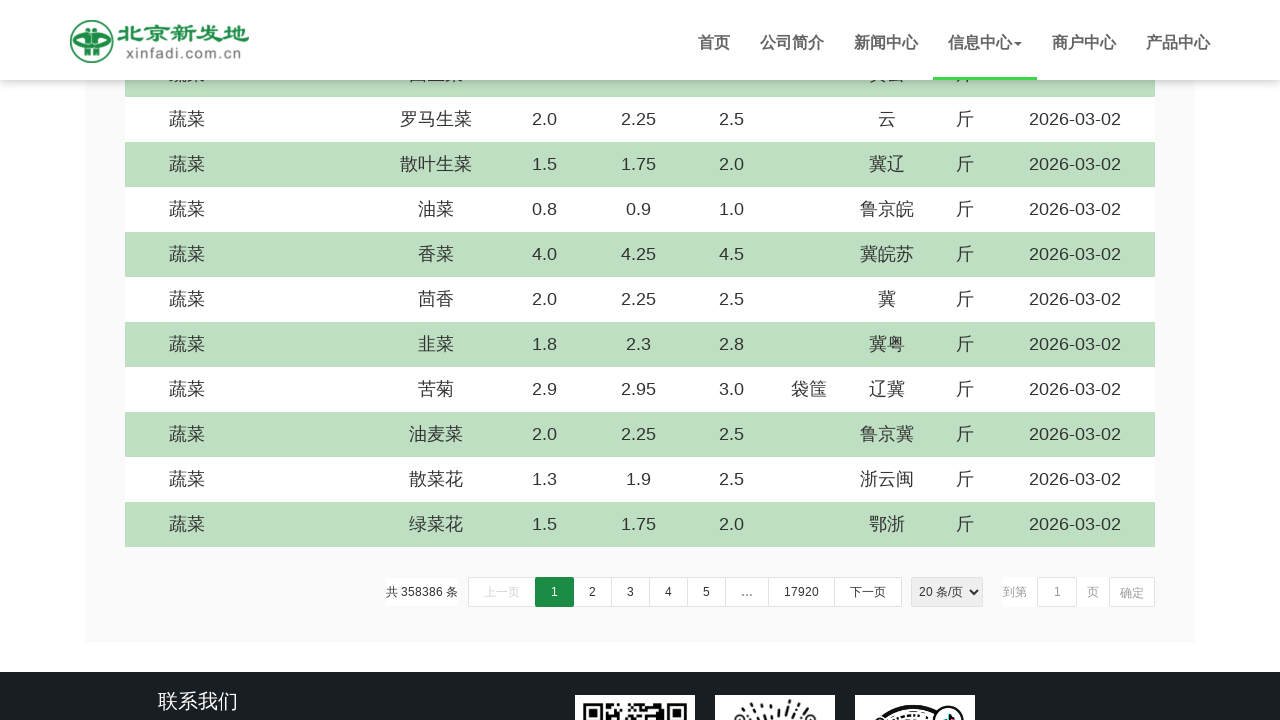

Scrolled down by 5 pixels (iteration 177/1000)
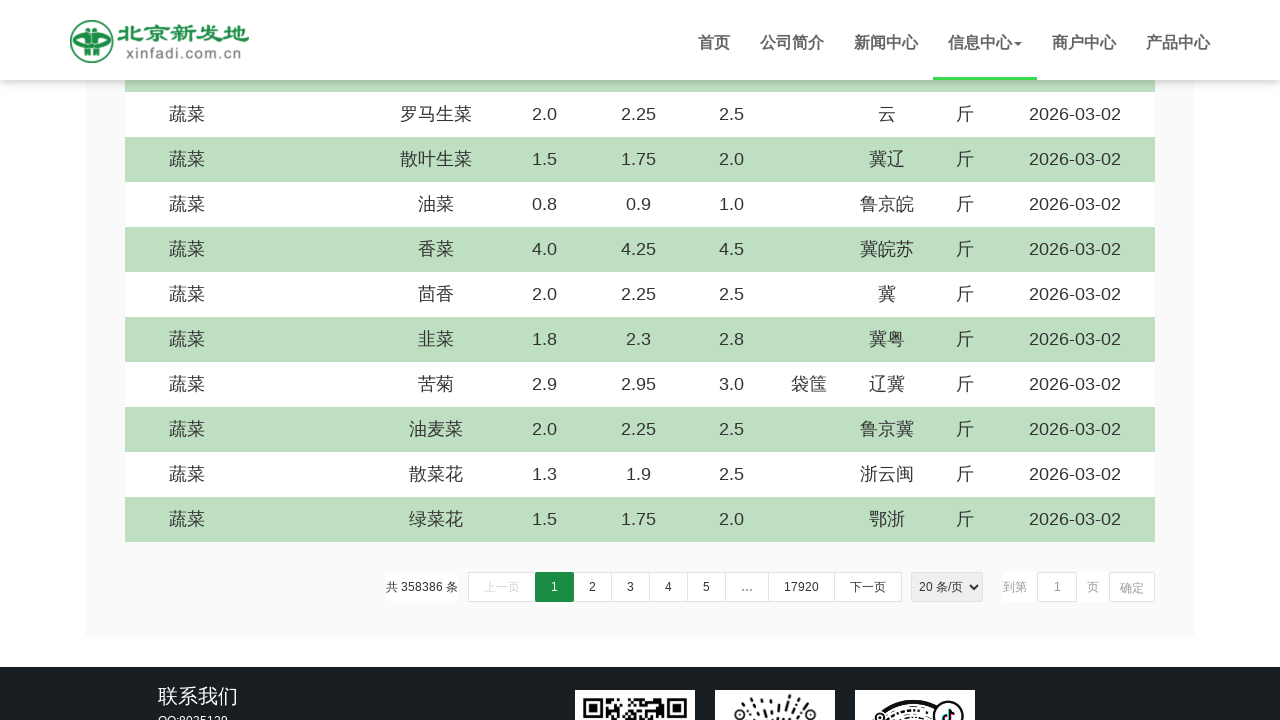

Scrolled down by 5 pixels (iteration 178/1000)
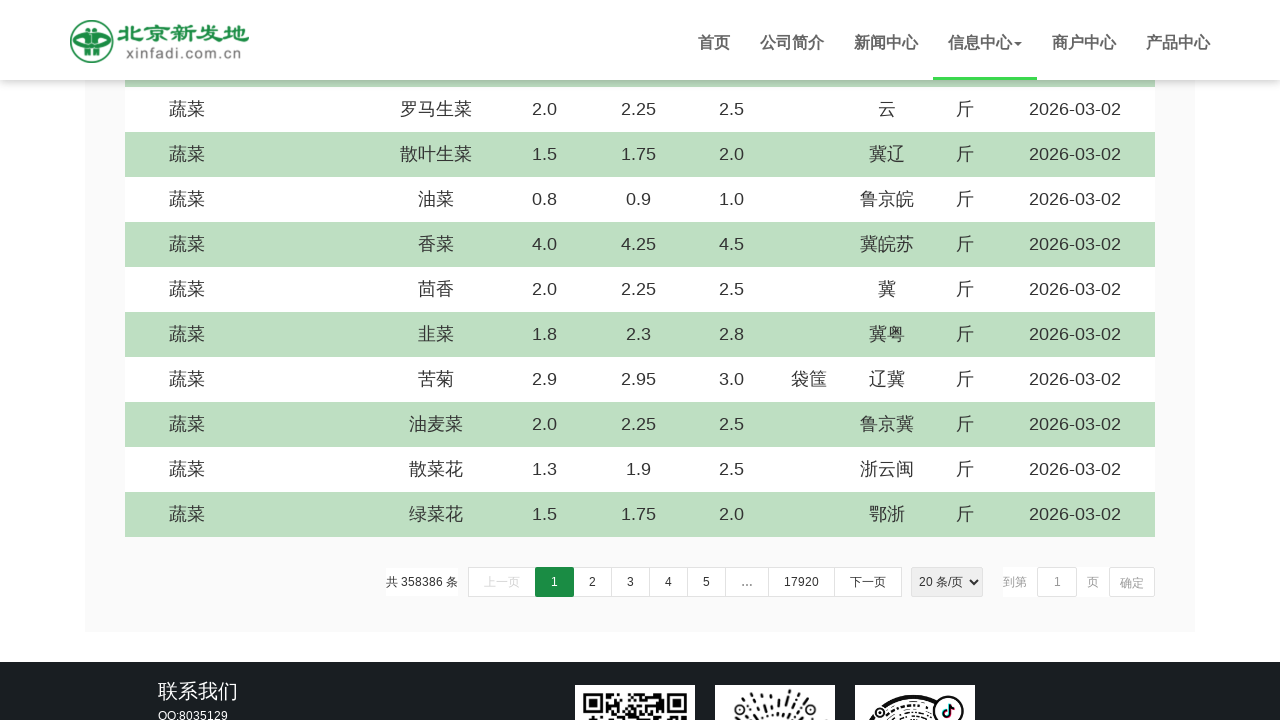

Scrolled down by 5 pixels (iteration 179/1000)
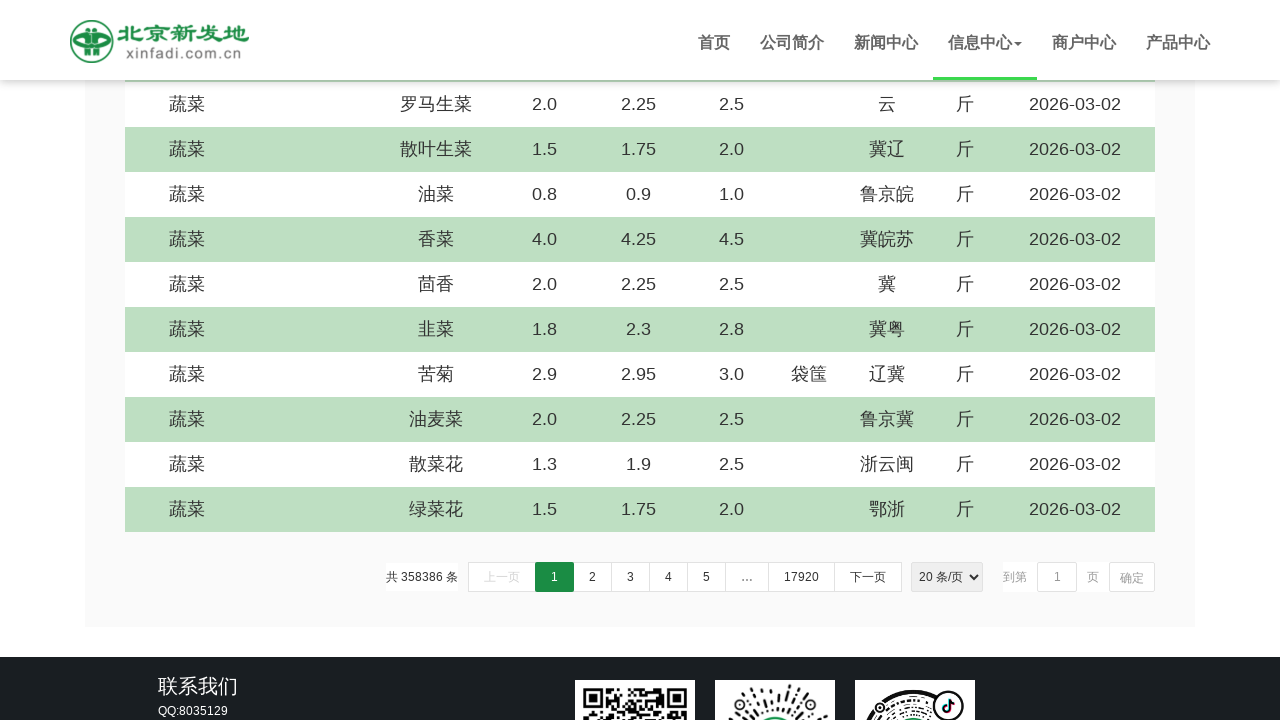

Scrolled down by 5 pixels (iteration 180/1000)
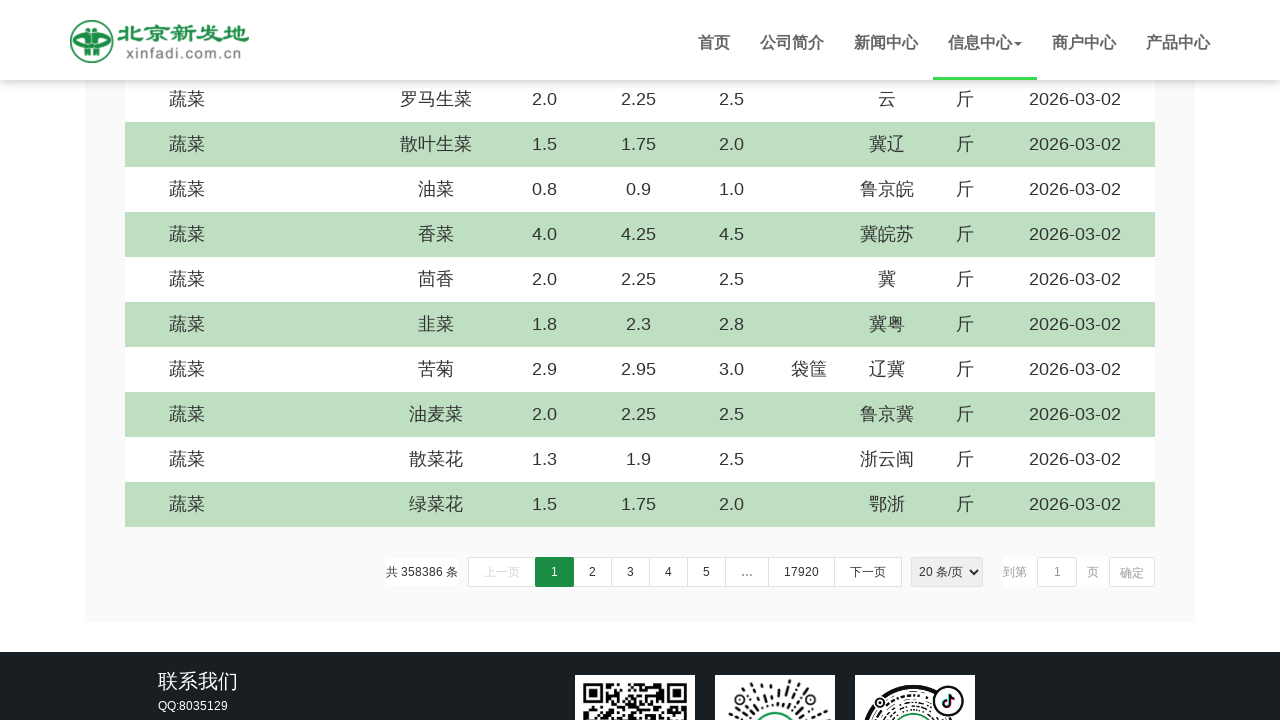

Scrolled down by 5 pixels (iteration 181/1000)
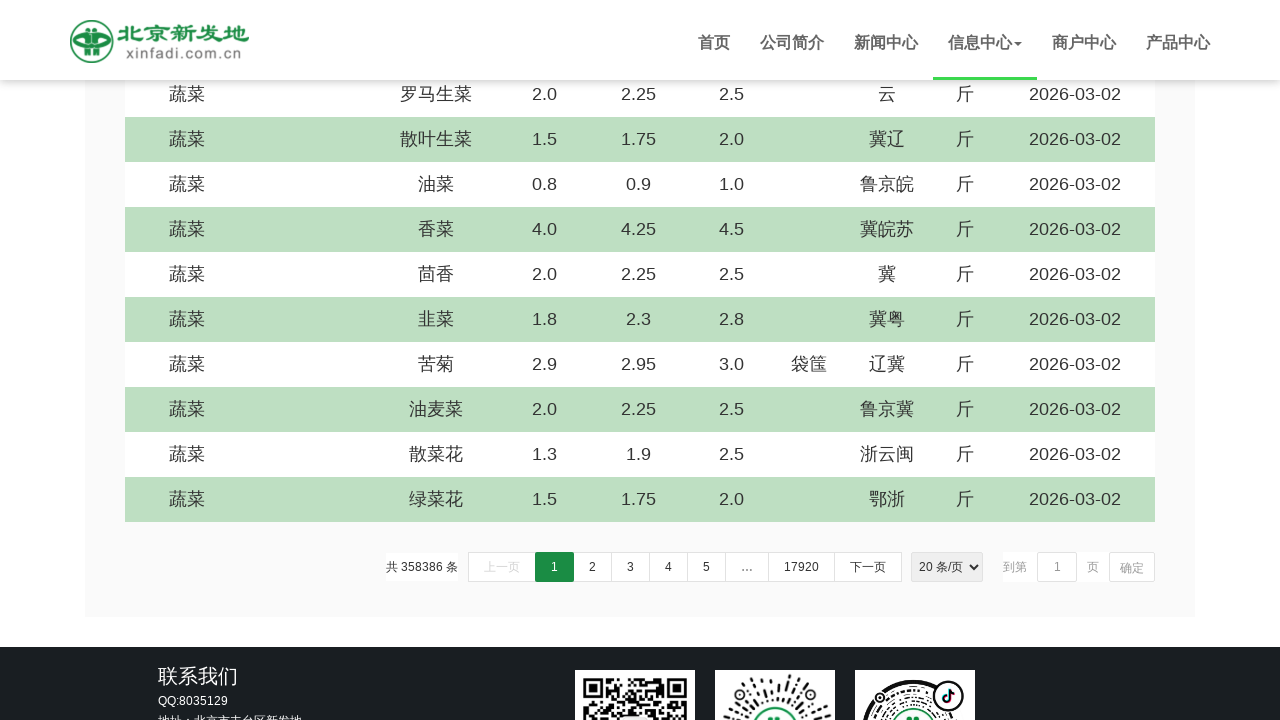

Scrolled down by 5 pixels (iteration 182/1000)
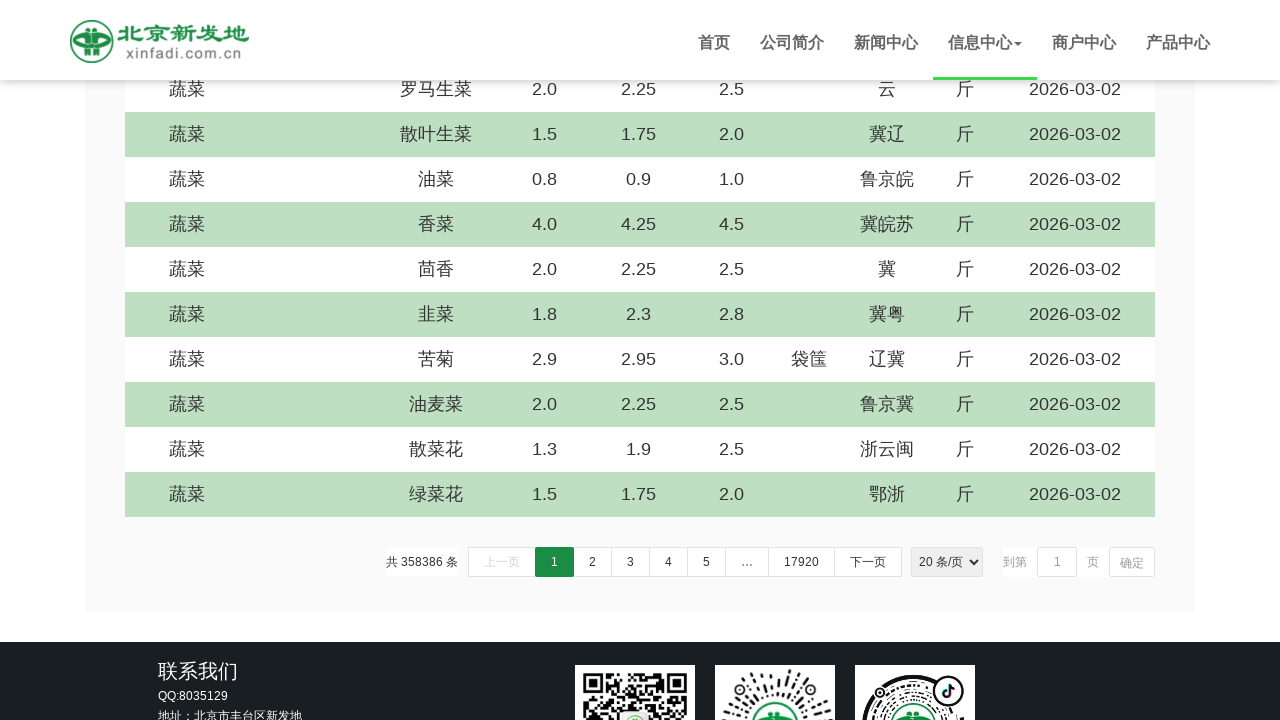

Scrolled down by 5 pixels (iteration 183/1000)
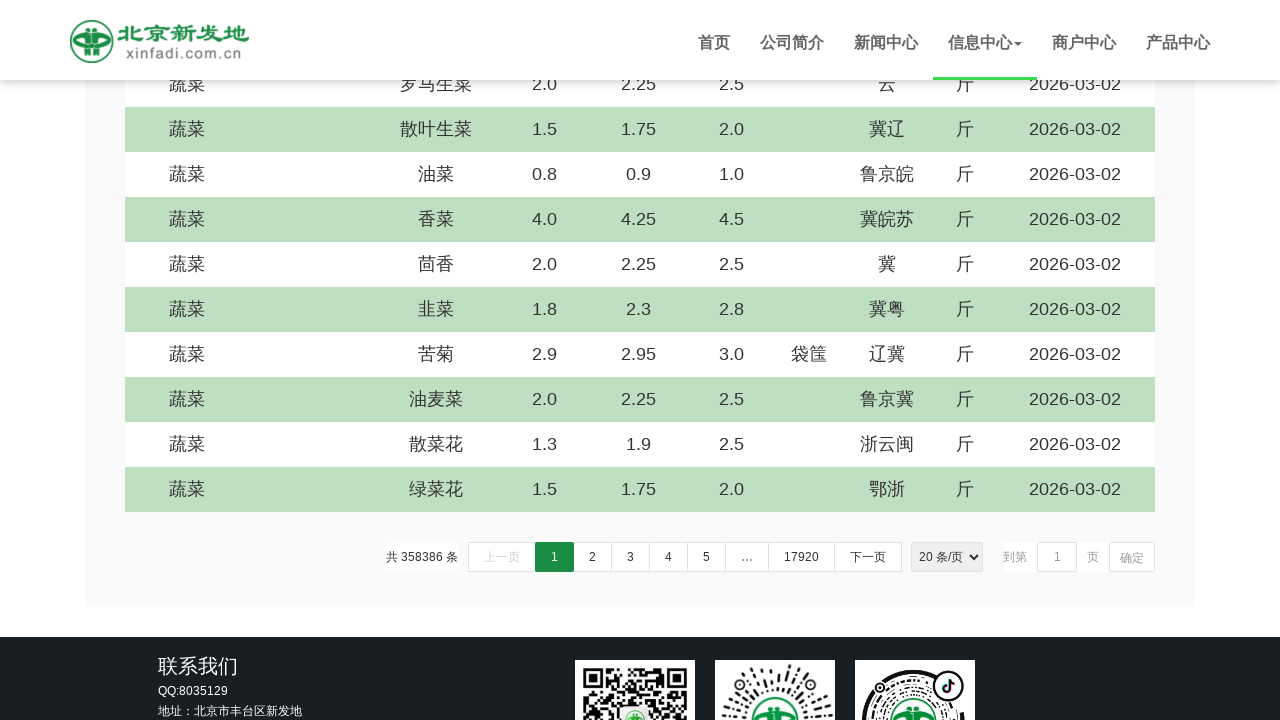

Scrolled down by 5 pixels (iteration 184/1000)
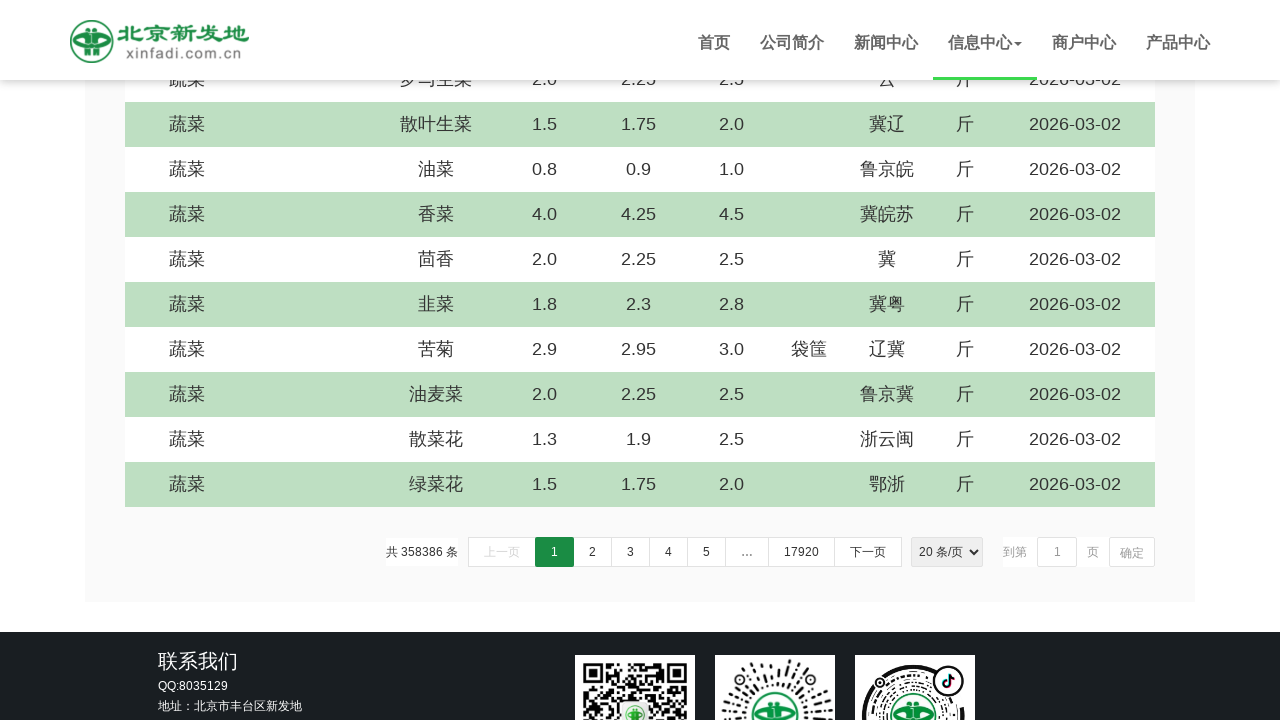

Scrolled down by 5 pixels (iteration 185/1000)
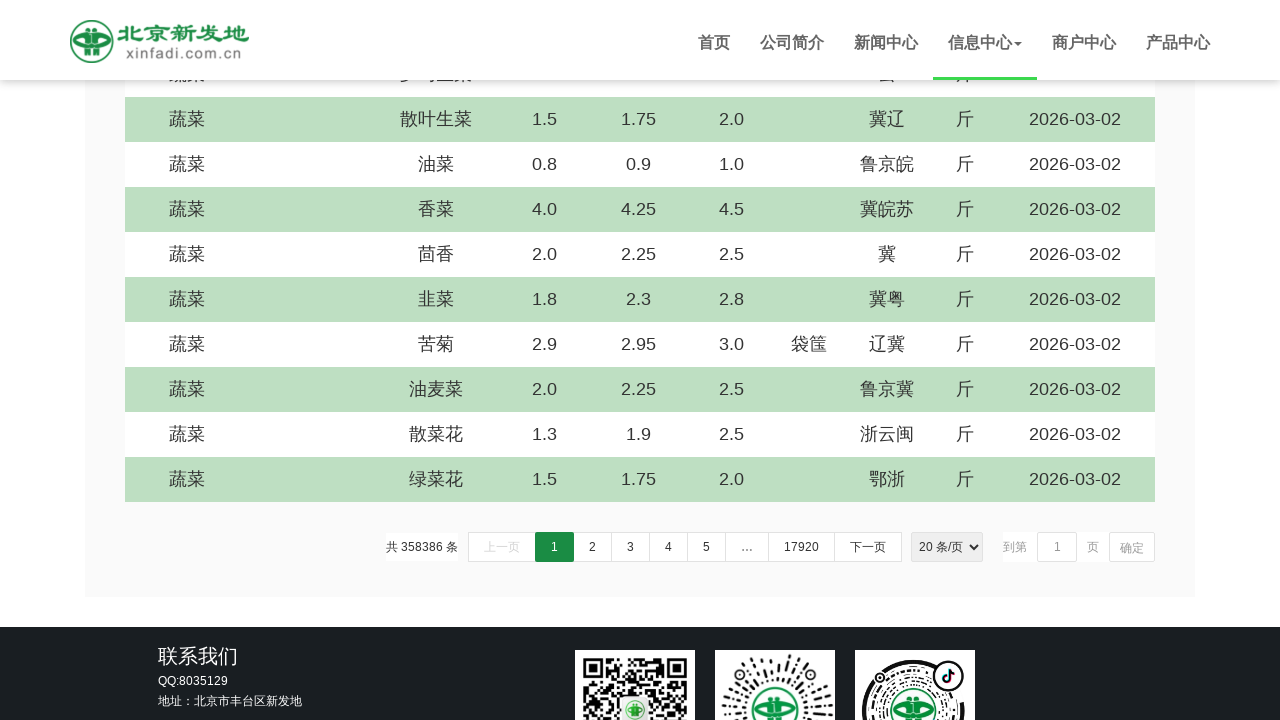

Scrolled down by 5 pixels (iteration 186/1000)
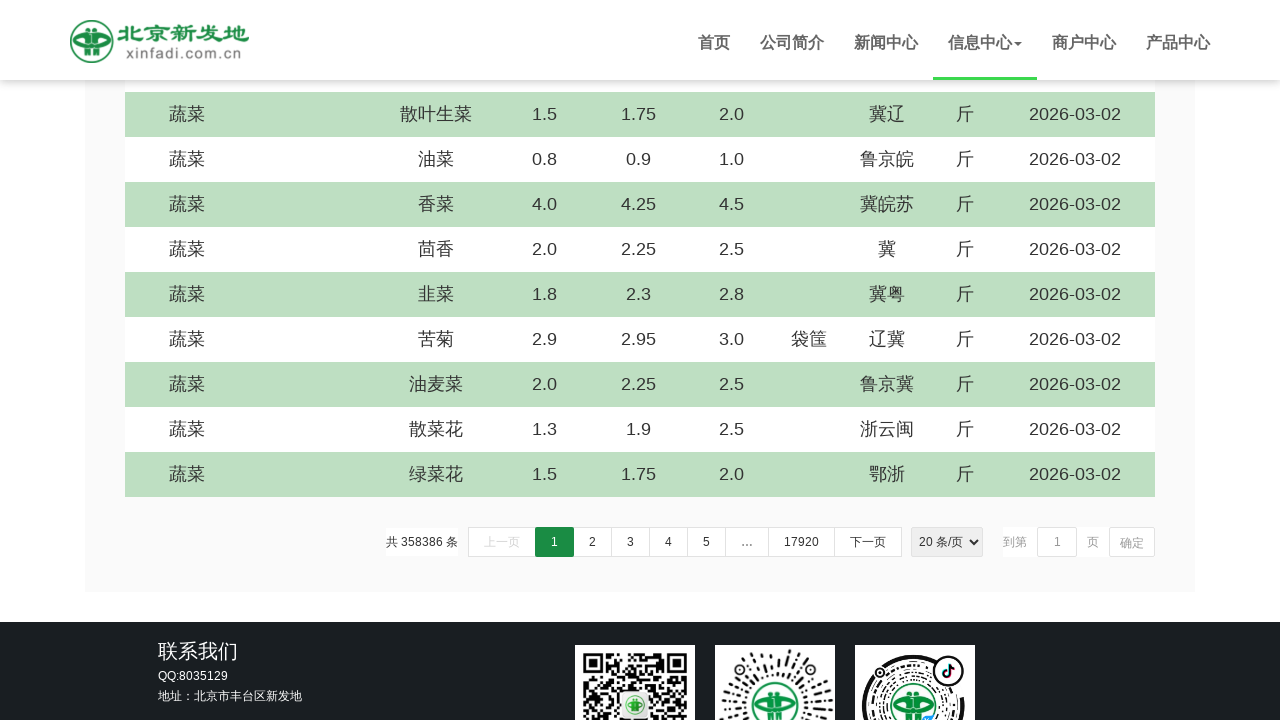

Scrolled down by 5 pixels (iteration 187/1000)
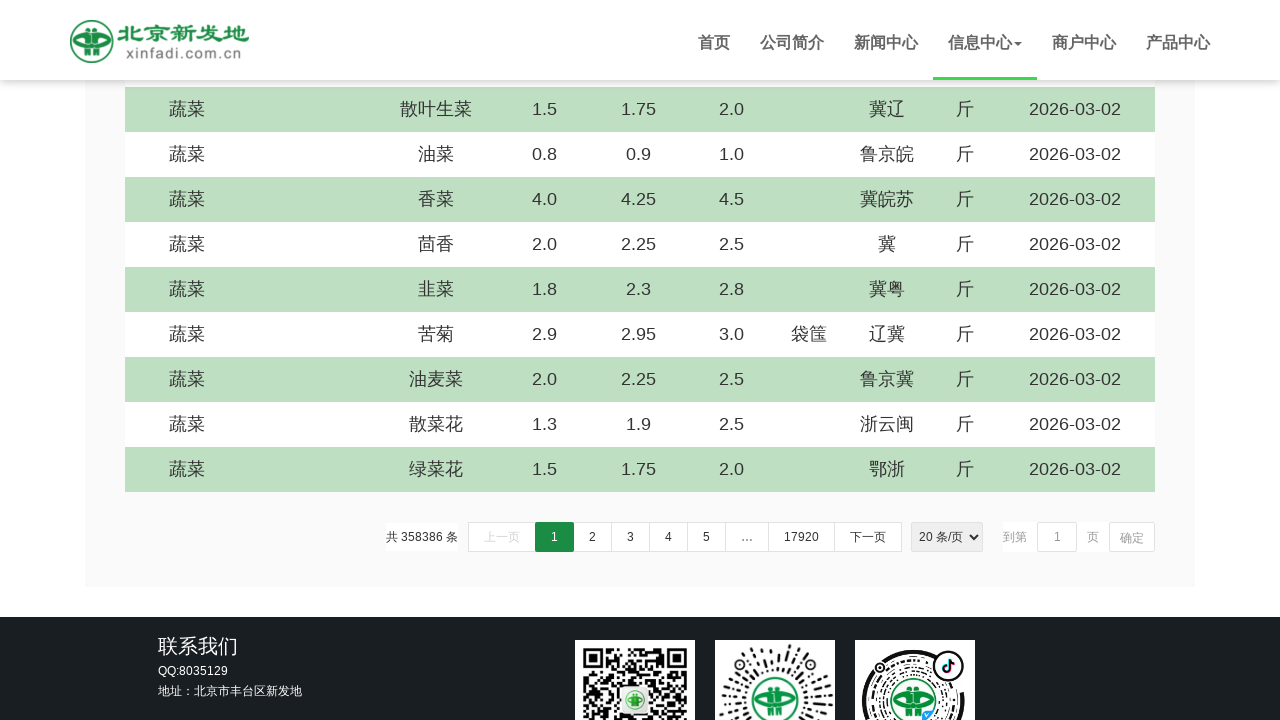

Scrolled down by 5 pixels (iteration 188/1000)
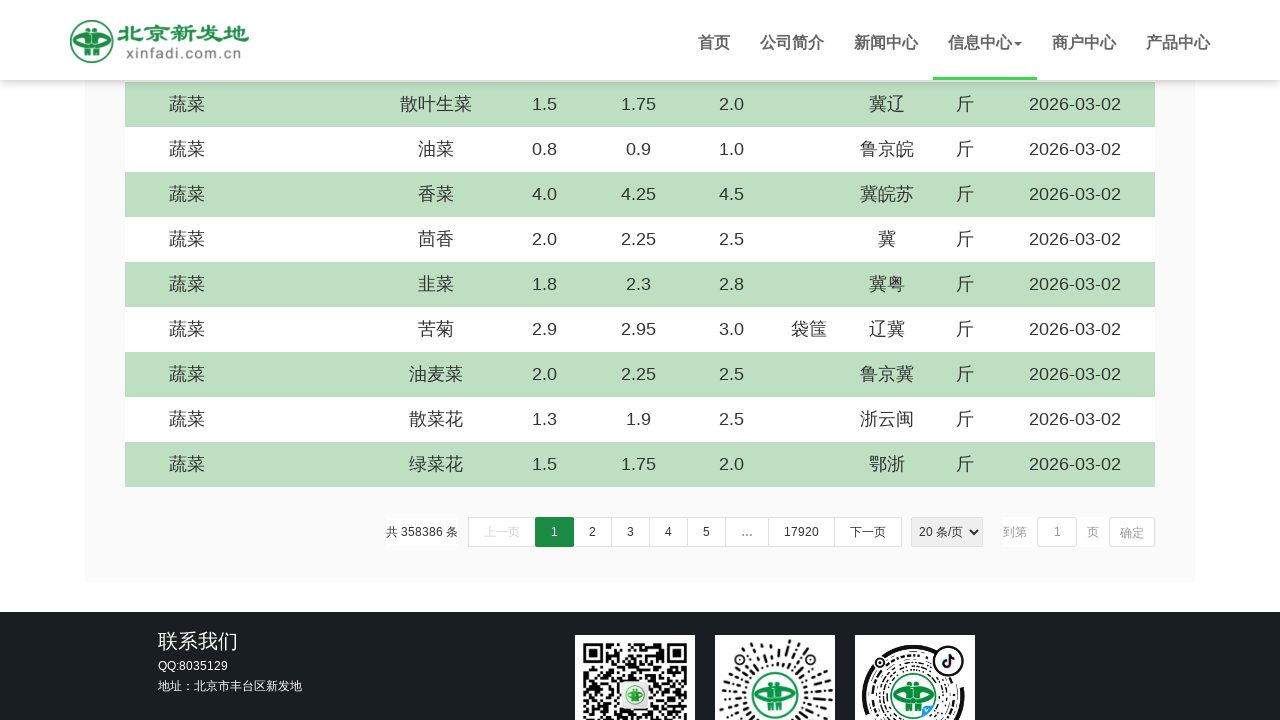

Scrolled down by 5 pixels (iteration 189/1000)
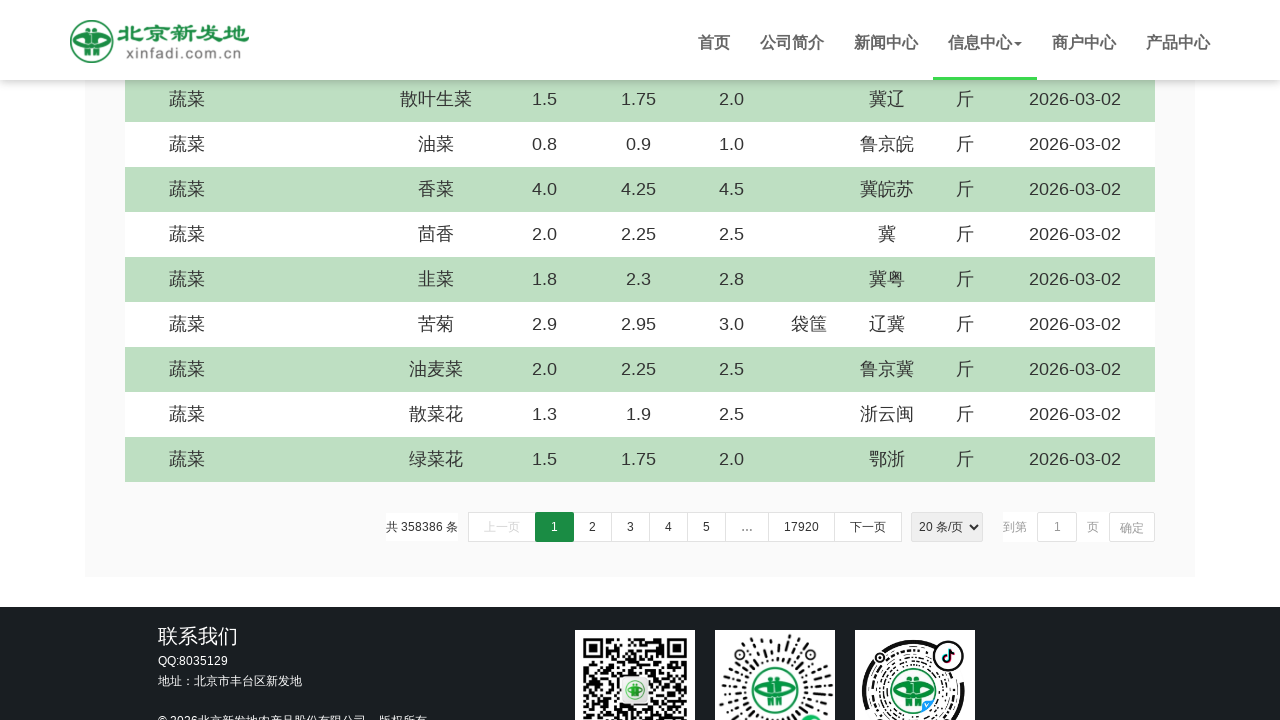

Scrolled down by 5 pixels (iteration 190/1000)
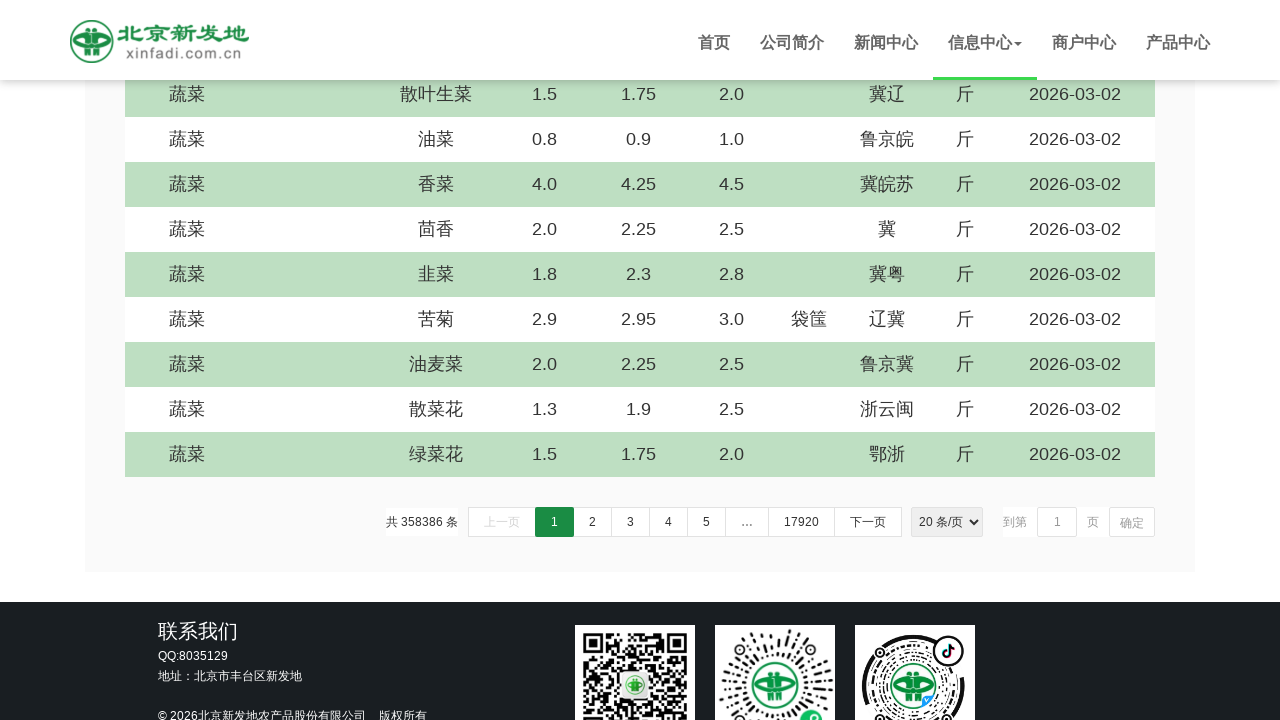

Scrolled down by 5 pixels (iteration 191/1000)
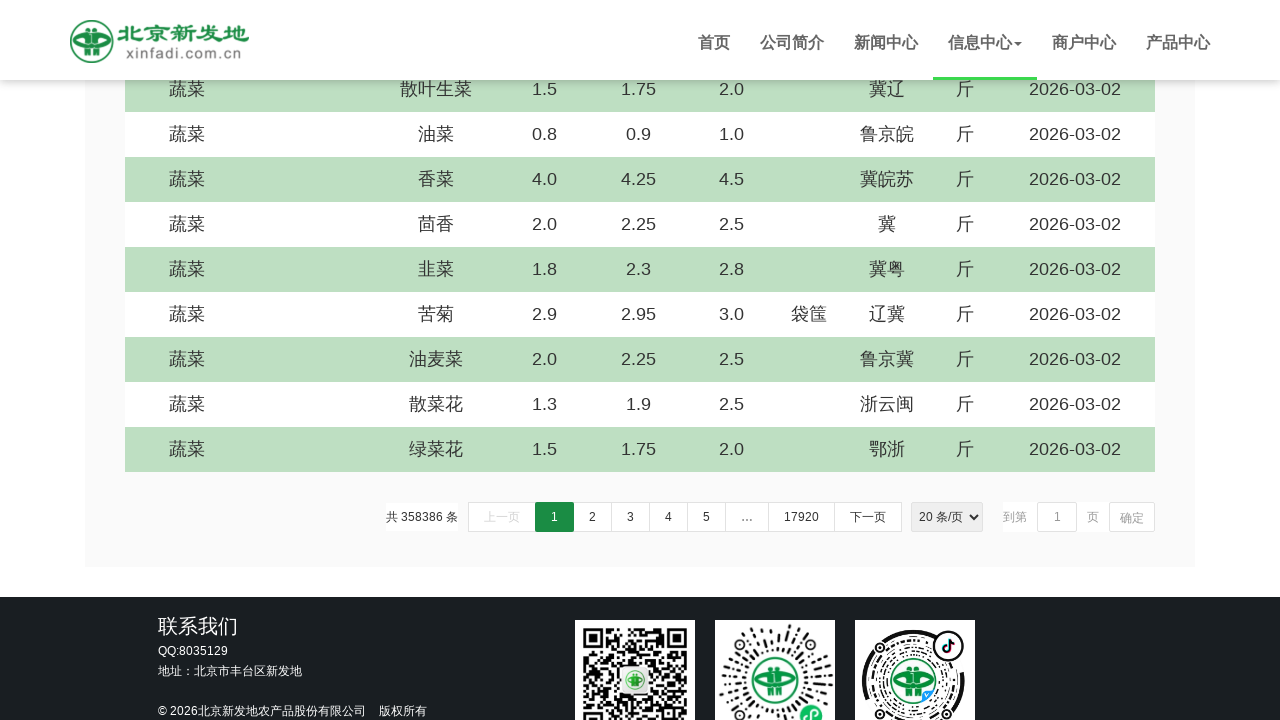

Scrolled down by 5 pixels (iteration 192/1000)
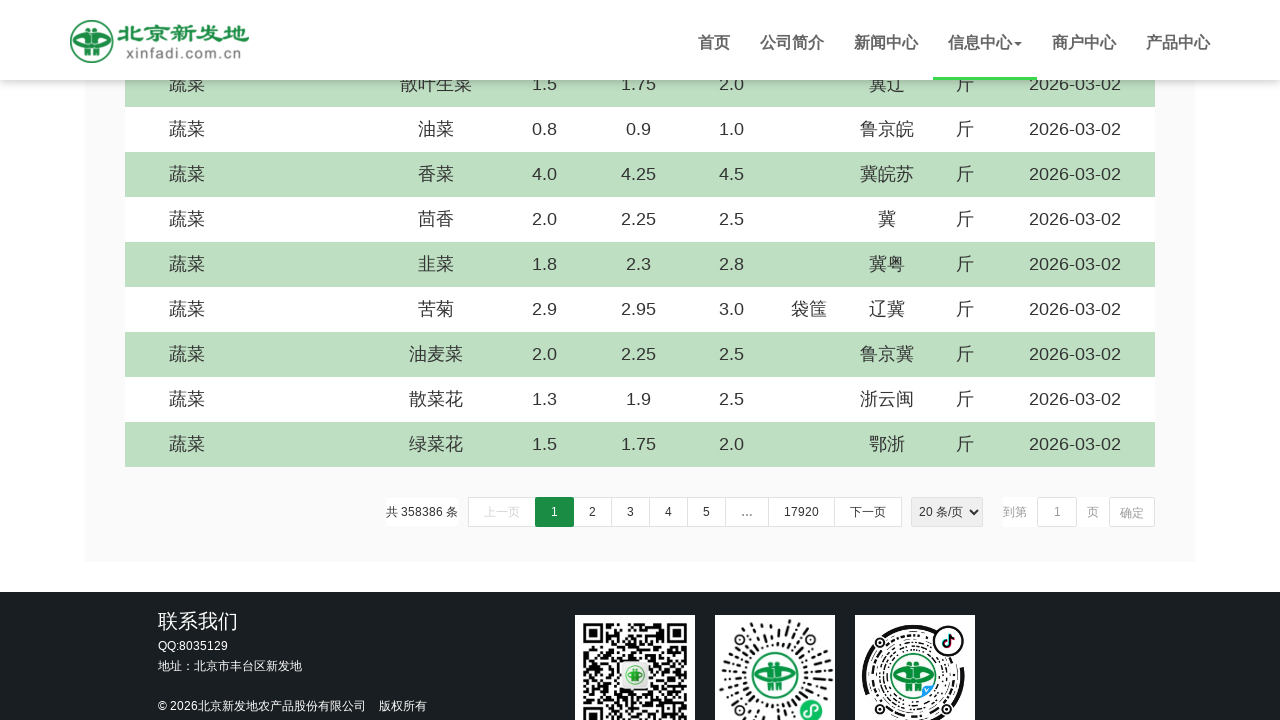

Scrolled down by 5 pixels (iteration 193/1000)
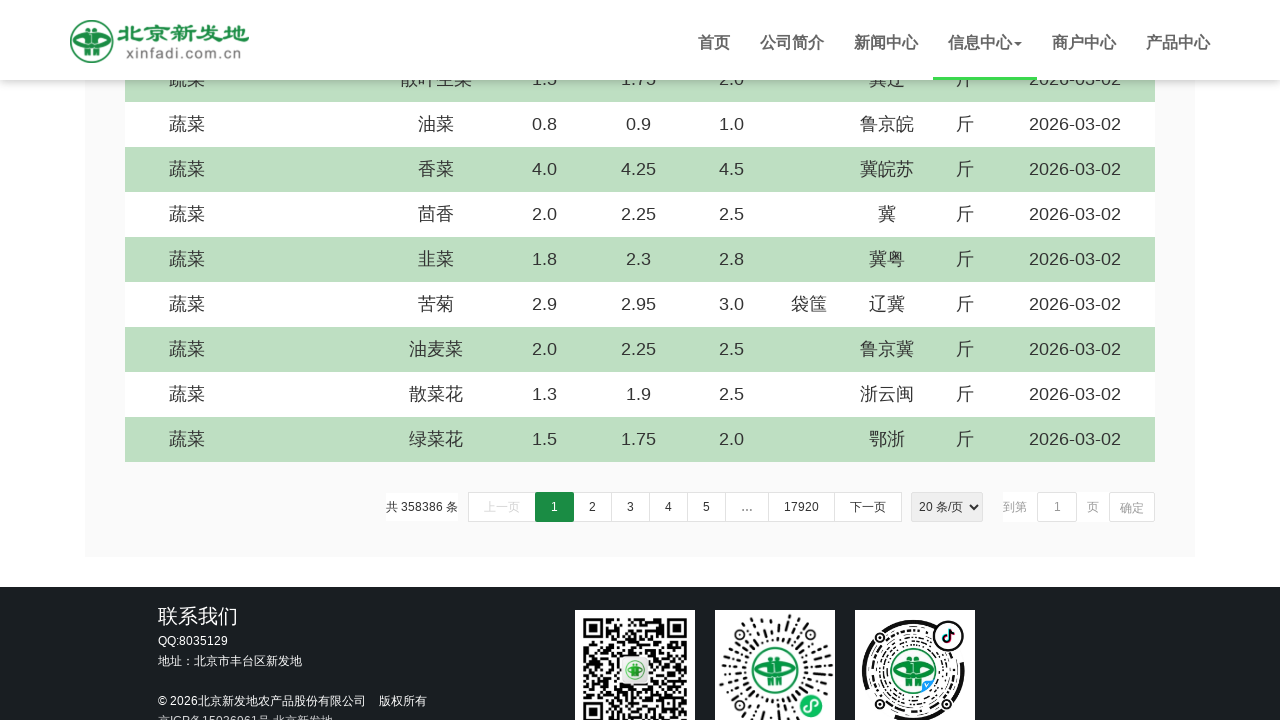

Scrolled down by 5 pixels (iteration 194/1000)
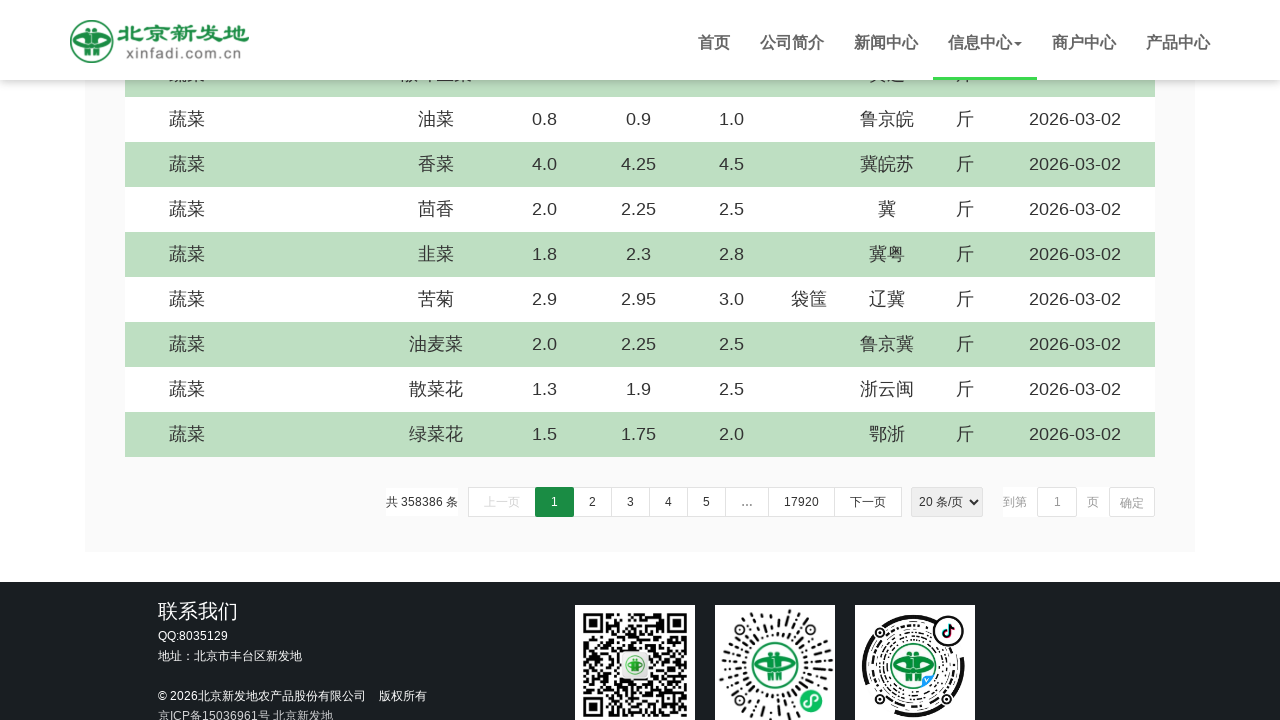

Scrolled down by 5 pixels (iteration 195/1000)
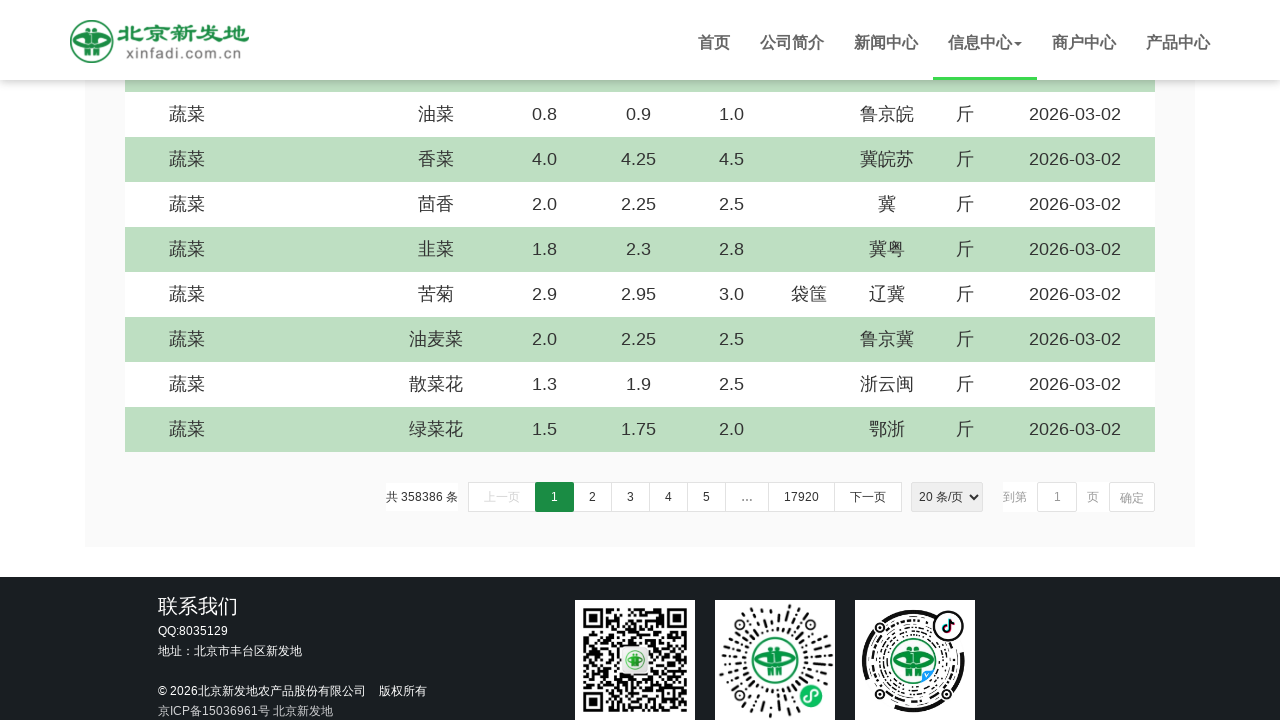

Scrolled down by 5 pixels (iteration 196/1000)
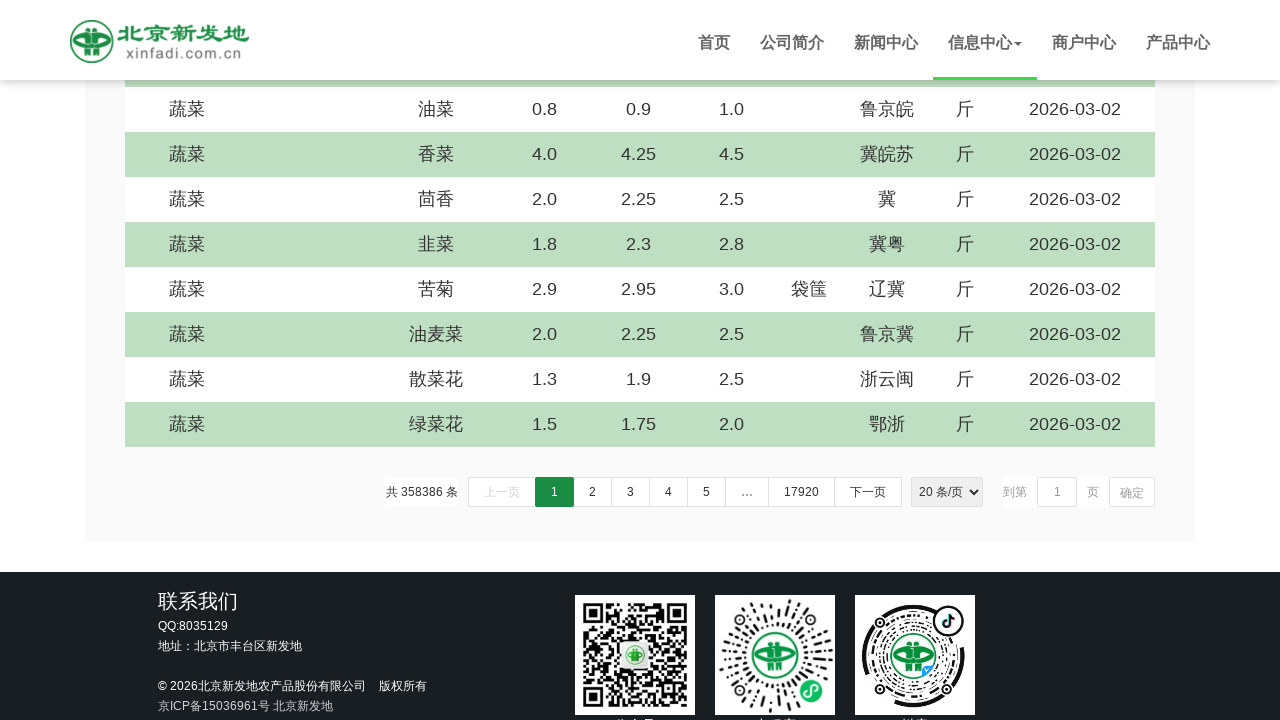

Scrolled down by 5 pixels (iteration 197/1000)
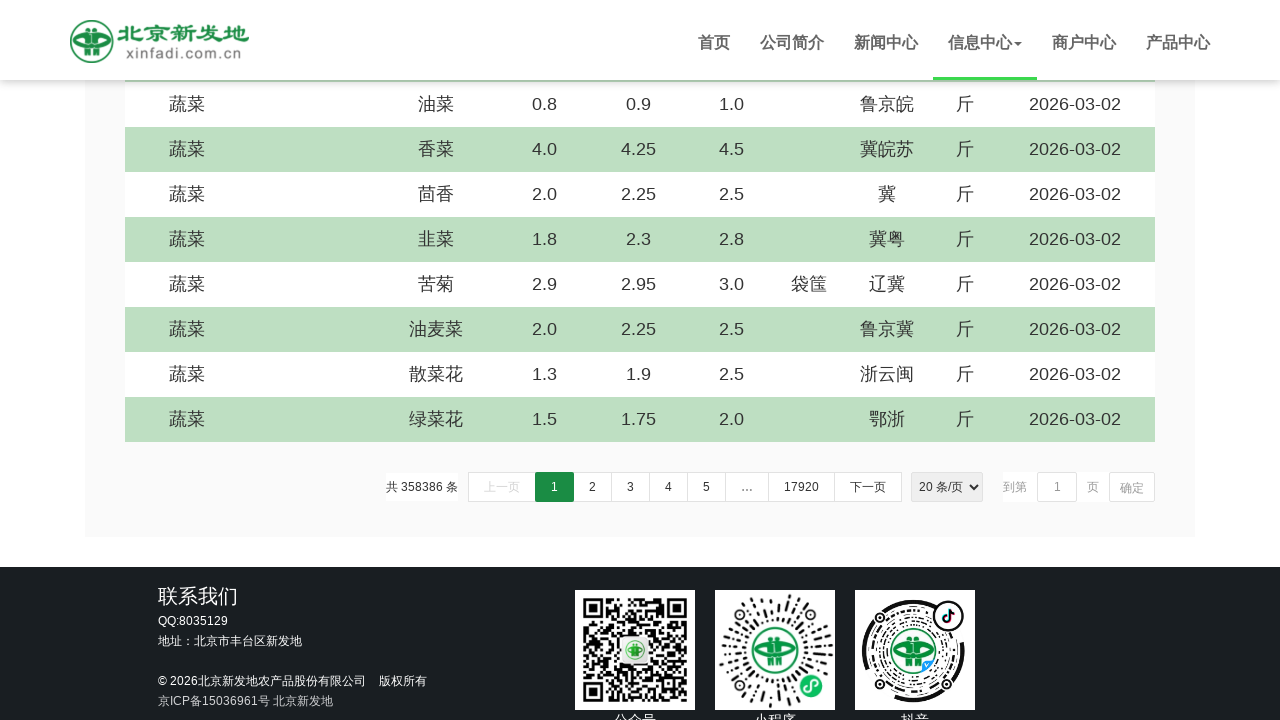

Scrolled down by 5 pixels (iteration 198/1000)
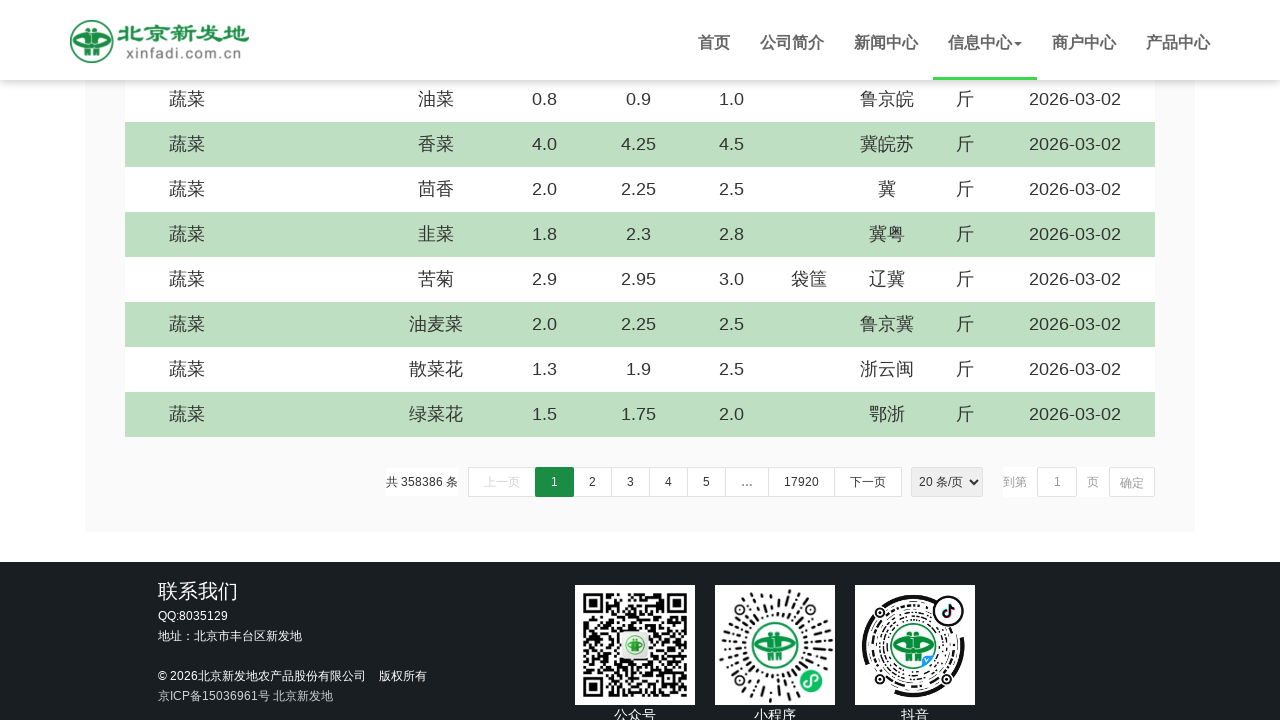

Scrolled down by 5 pixels (iteration 199/1000)
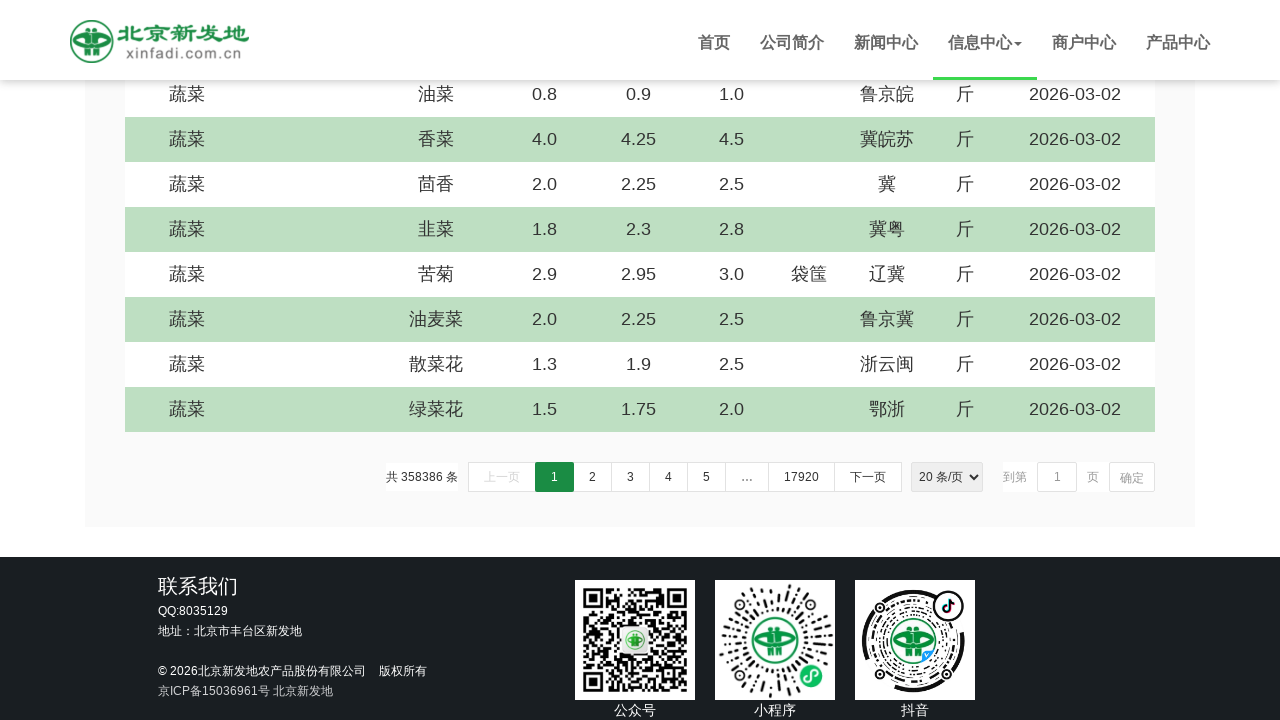

Scrolled down by 5 pixels (iteration 200/1000)
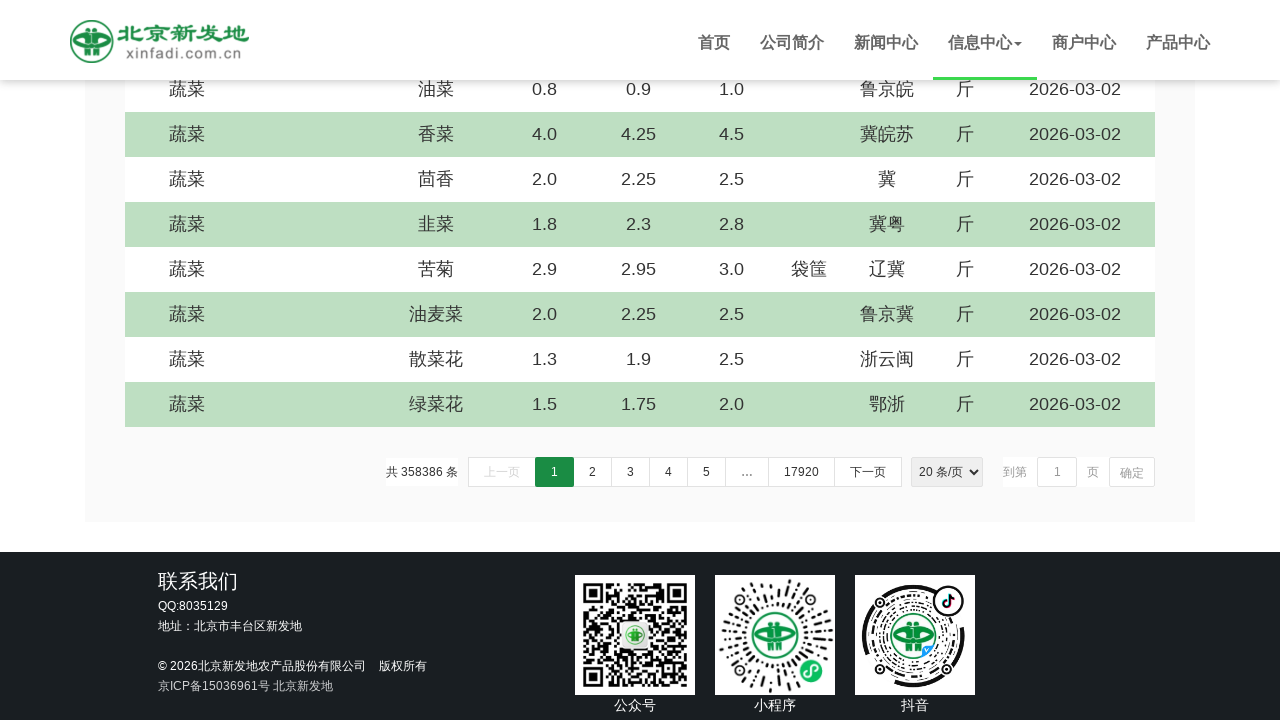

Scrolled down by 5 pixels (iteration 201/1000)
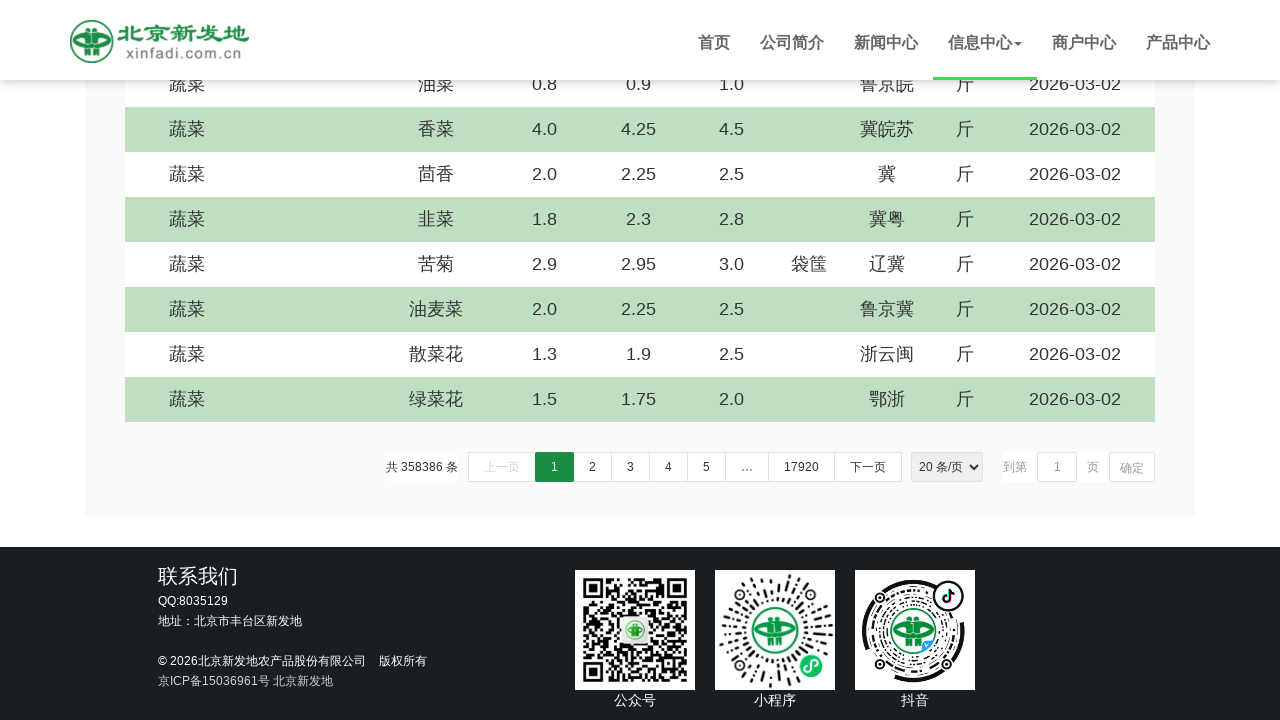

Scrolled down by 5 pixels (iteration 202/1000)
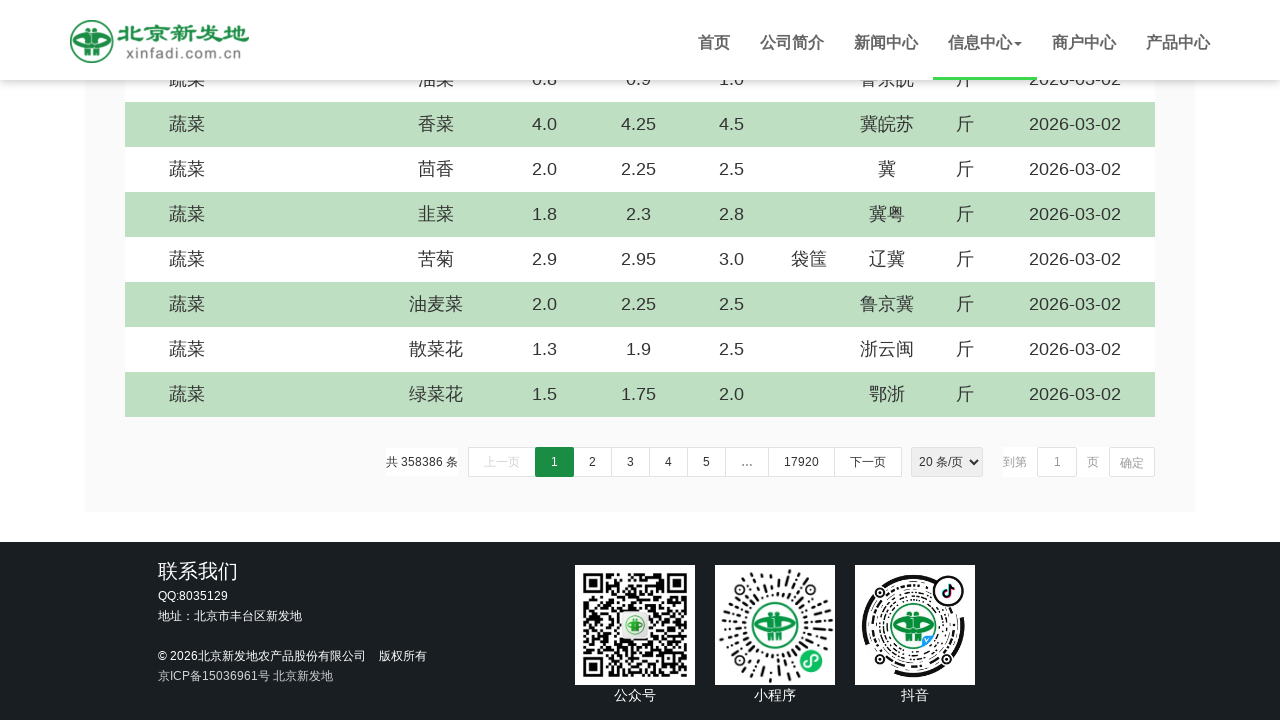

Scrolled down by 5 pixels (iteration 203/1000)
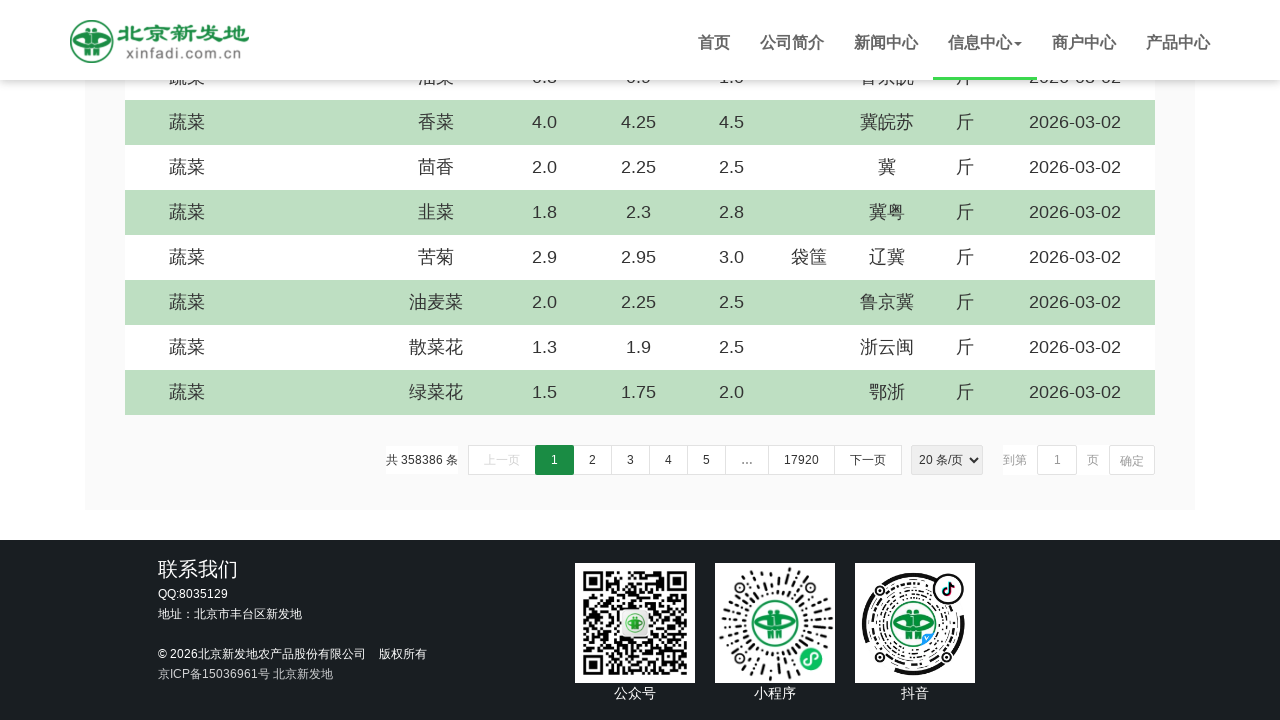

Scrolled down by 5 pixels (iteration 204/1000)
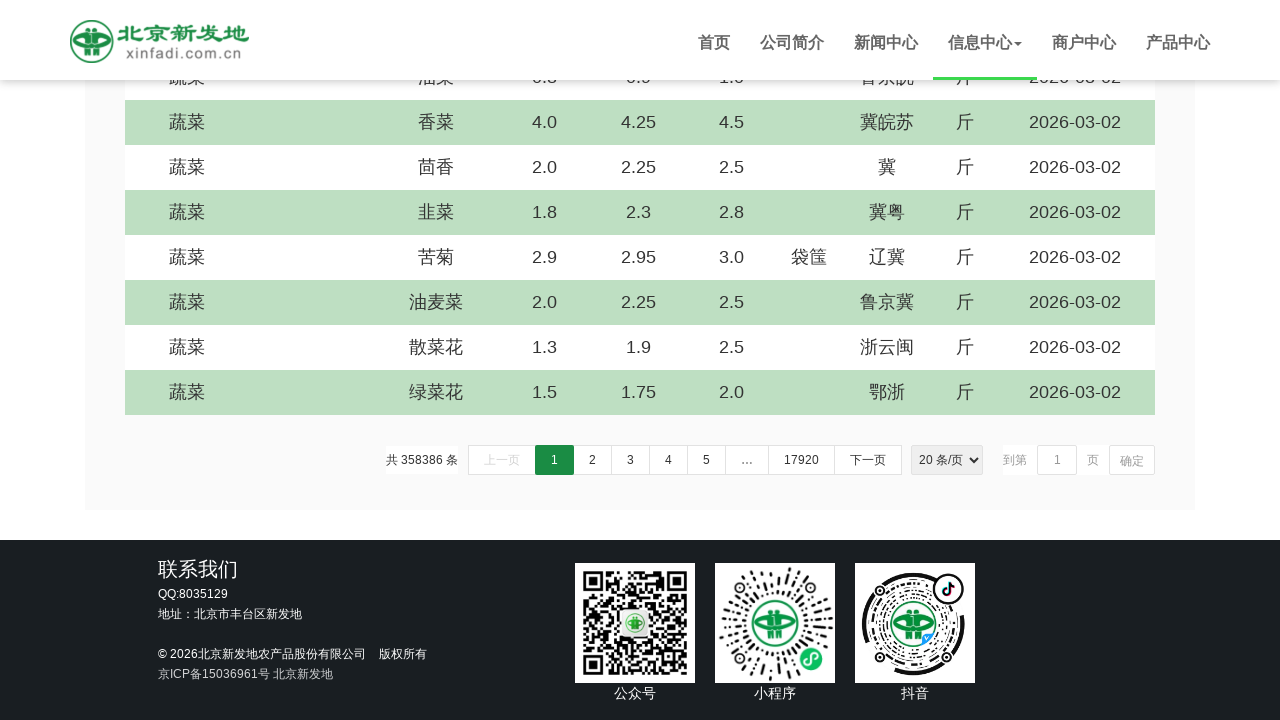

Scrolled down by 5 pixels (iteration 205/1000)
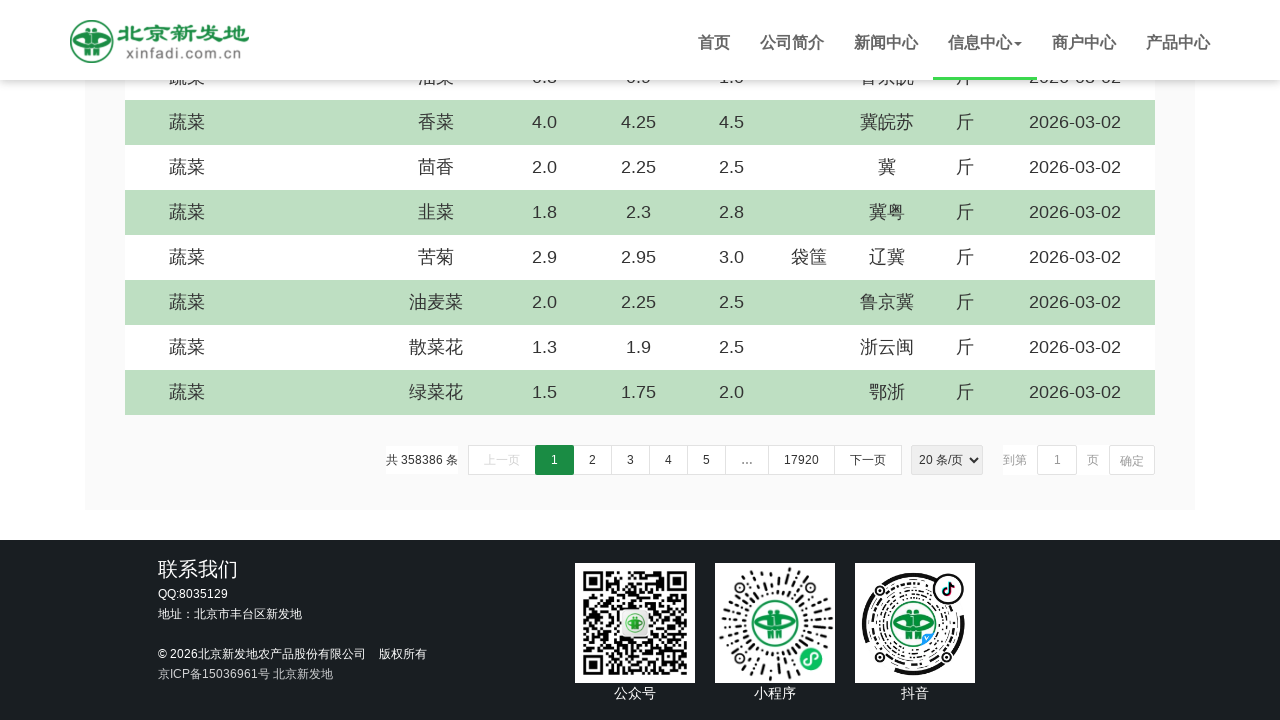

Scrolled down by 5 pixels (iteration 206/1000)
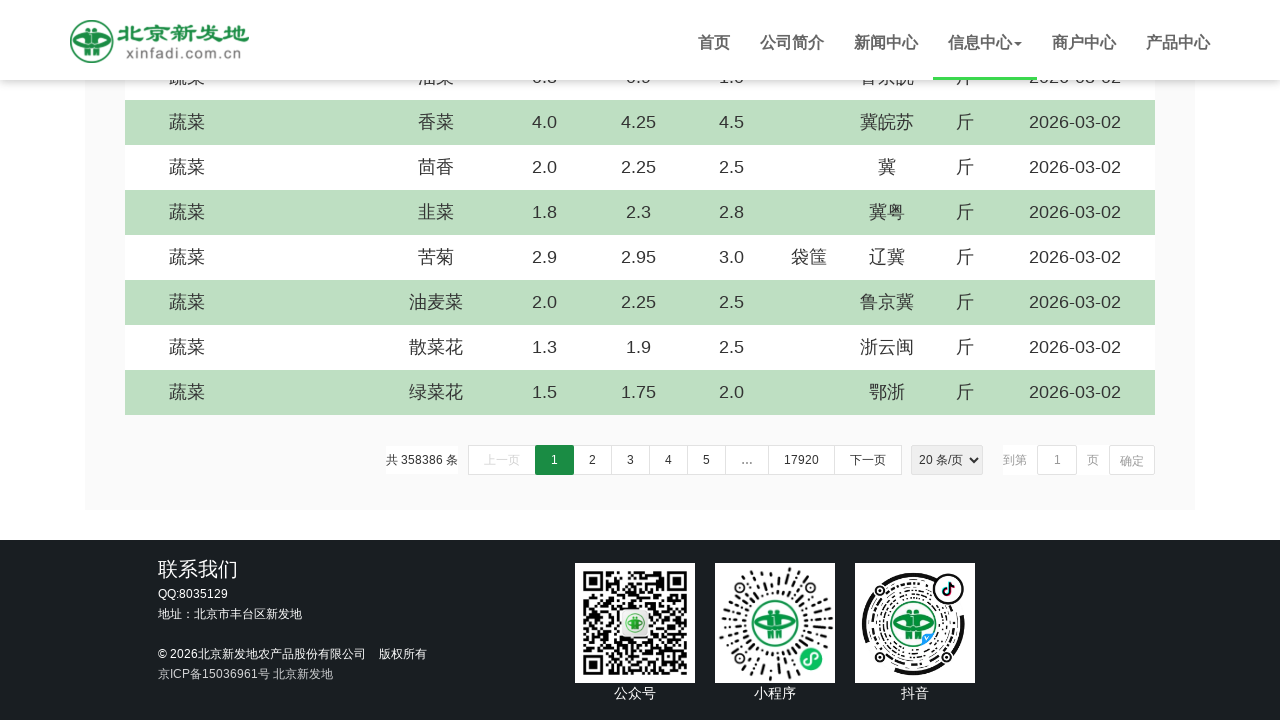

Scrolled down by 5 pixels (iteration 207/1000)
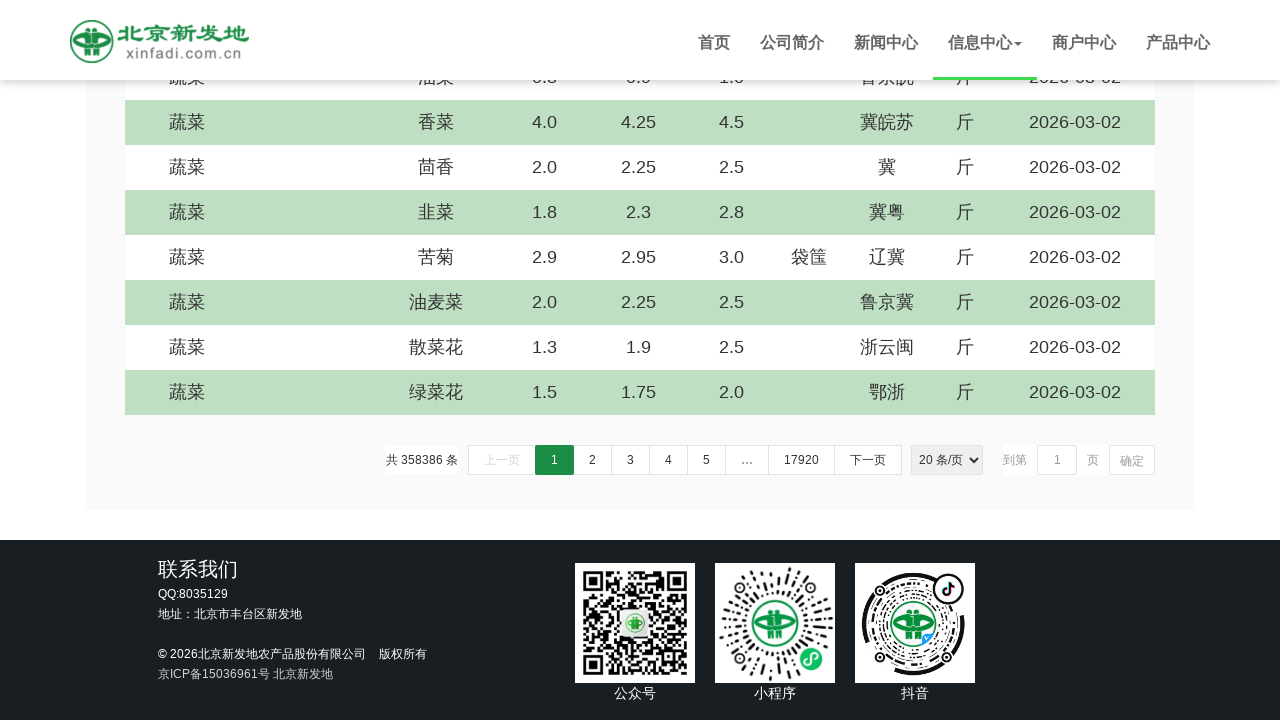

Scrolled down by 5 pixels (iteration 208/1000)
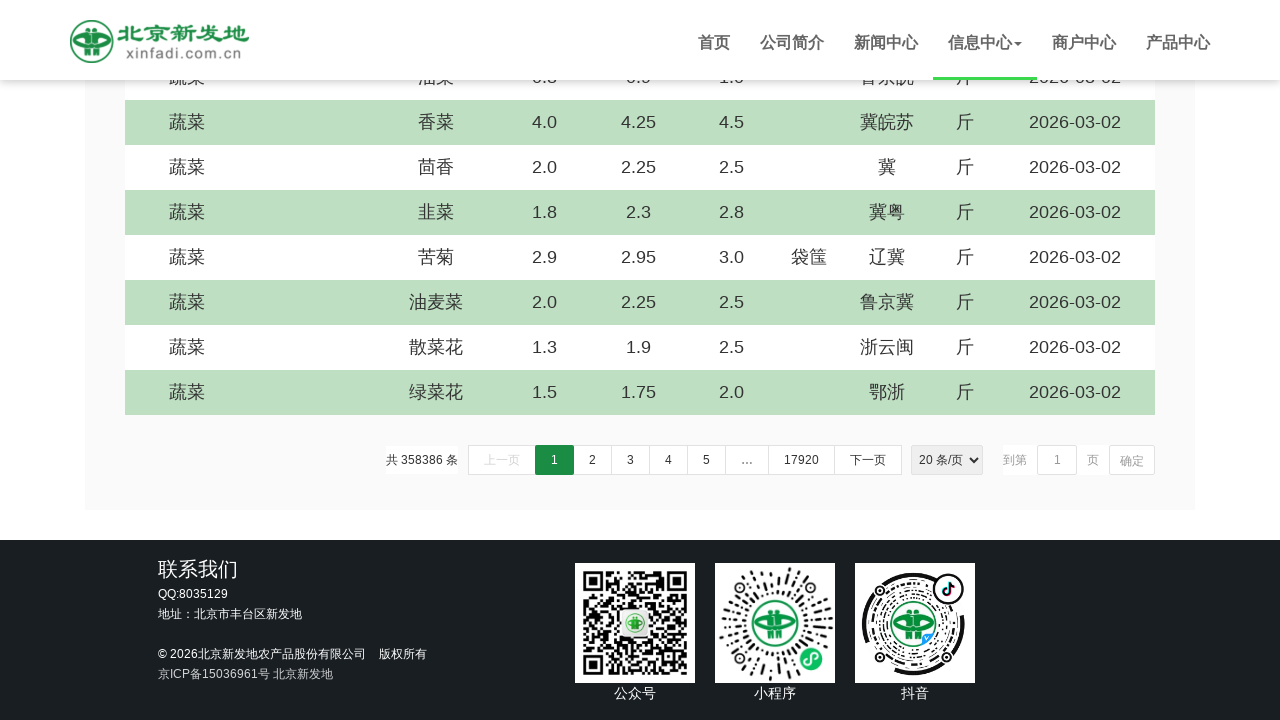

Scrolled down by 5 pixels (iteration 209/1000)
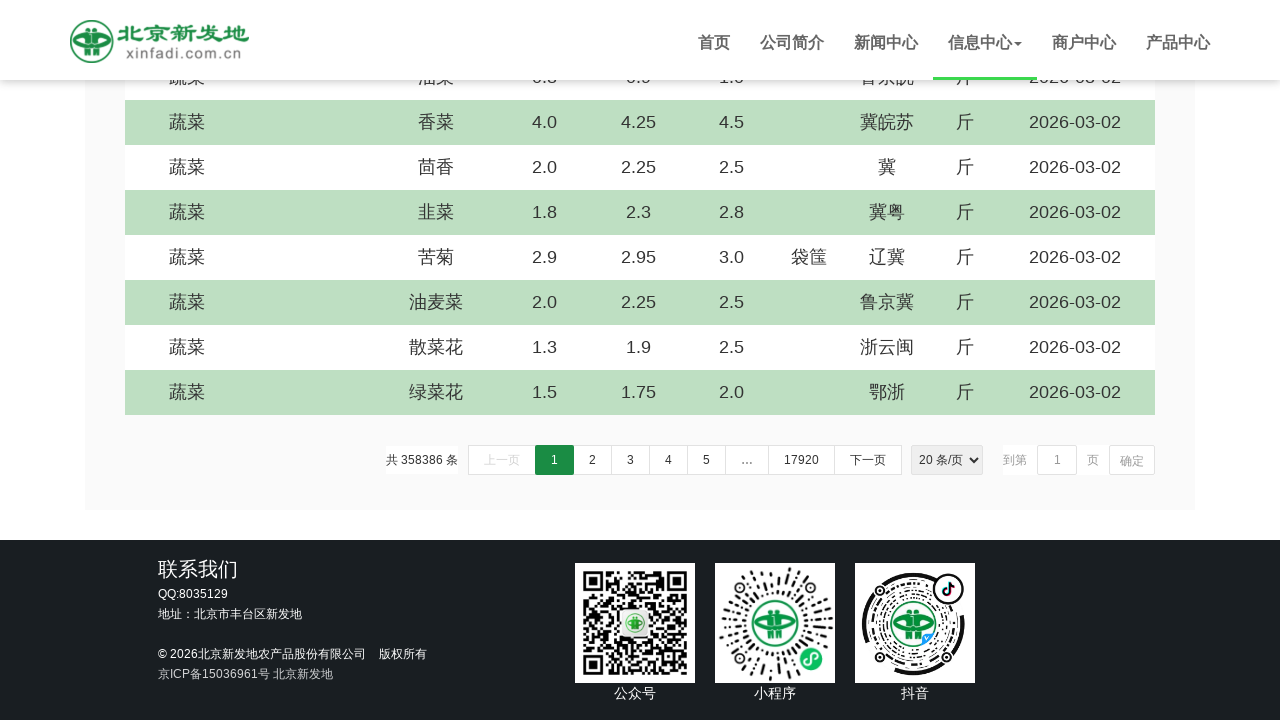

Scrolled down by 5 pixels (iteration 210/1000)
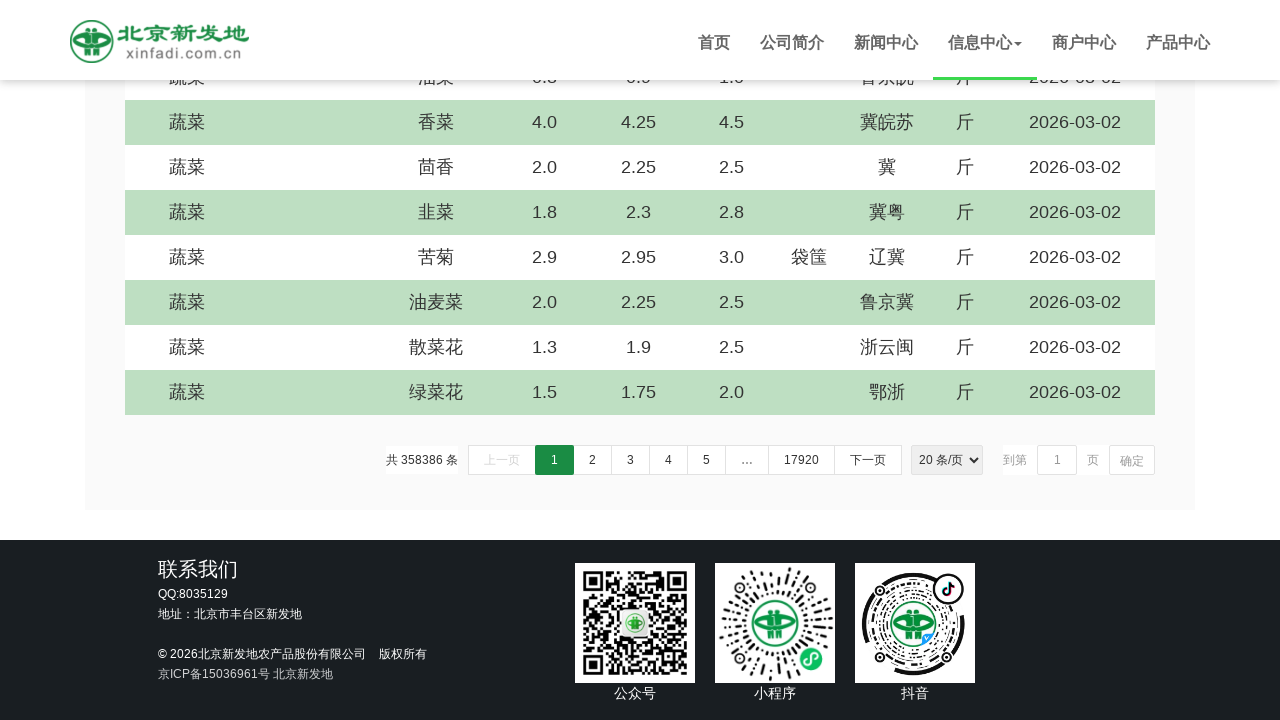

Scrolled down by 5 pixels (iteration 211/1000)
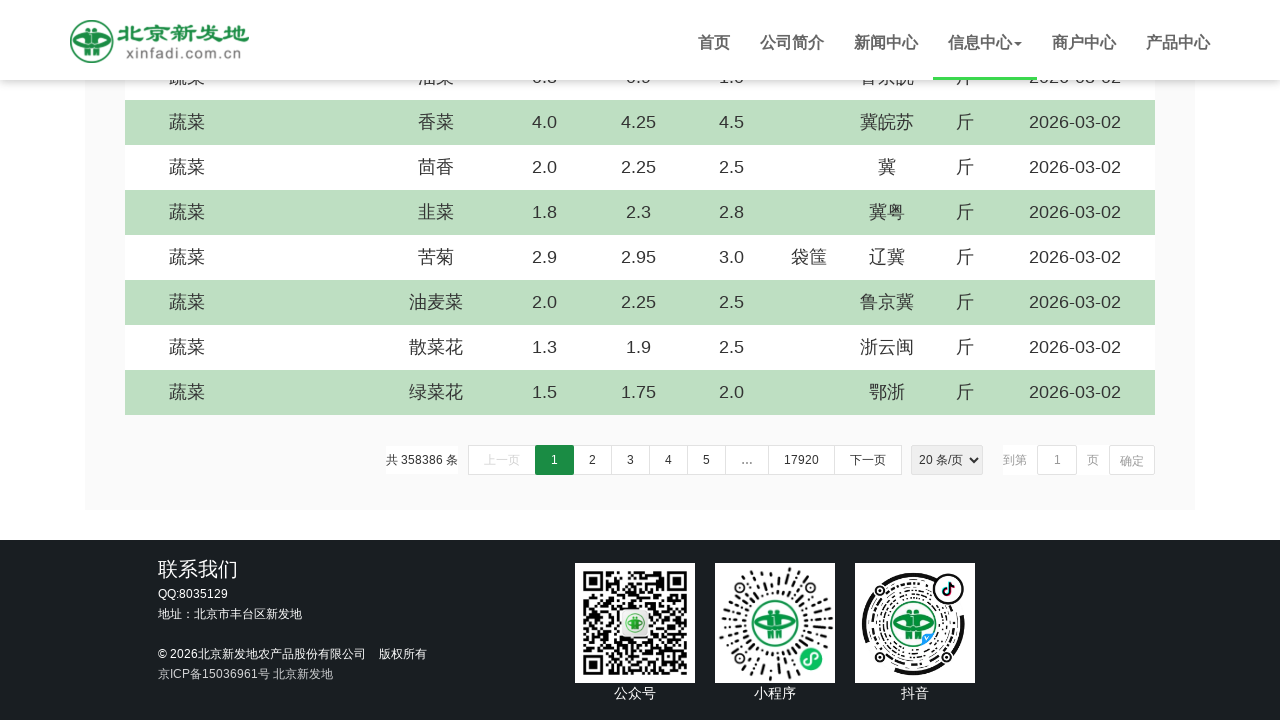

Scrolled down by 5 pixels (iteration 212/1000)
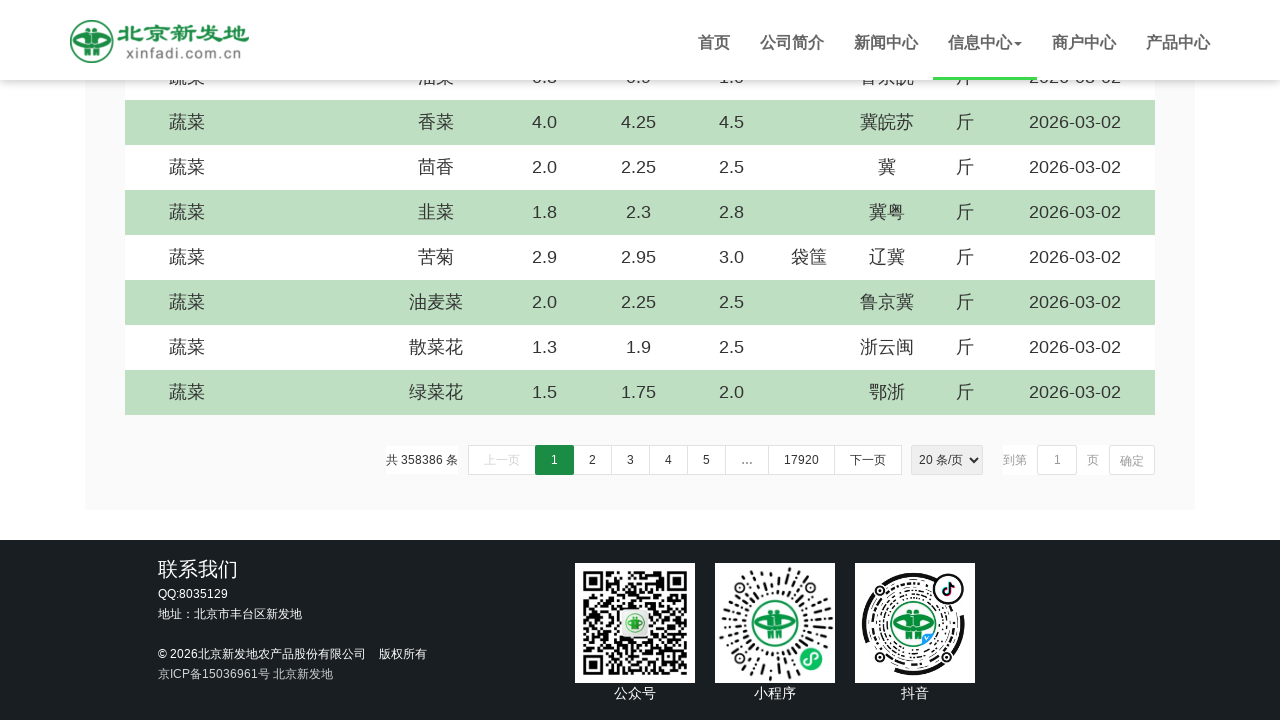

Scrolled down by 5 pixels (iteration 213/1000)
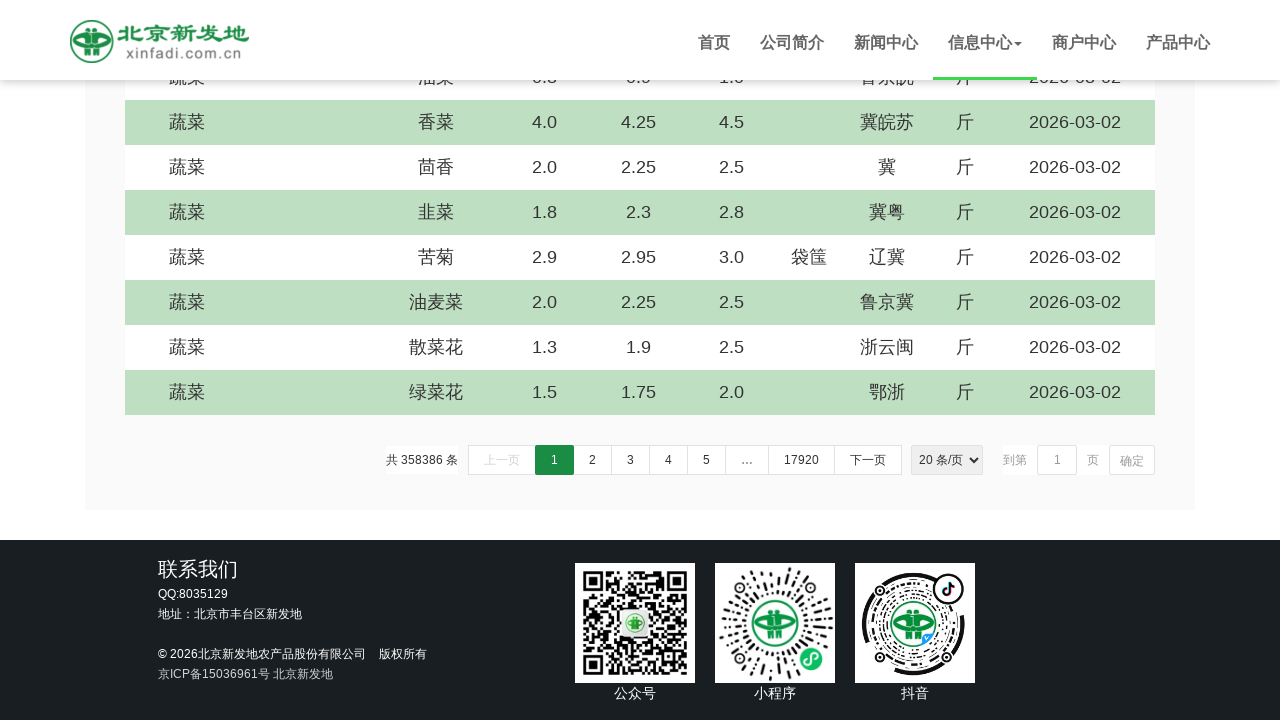

Scrolled down by 5 pixels (iteration 214/1000)
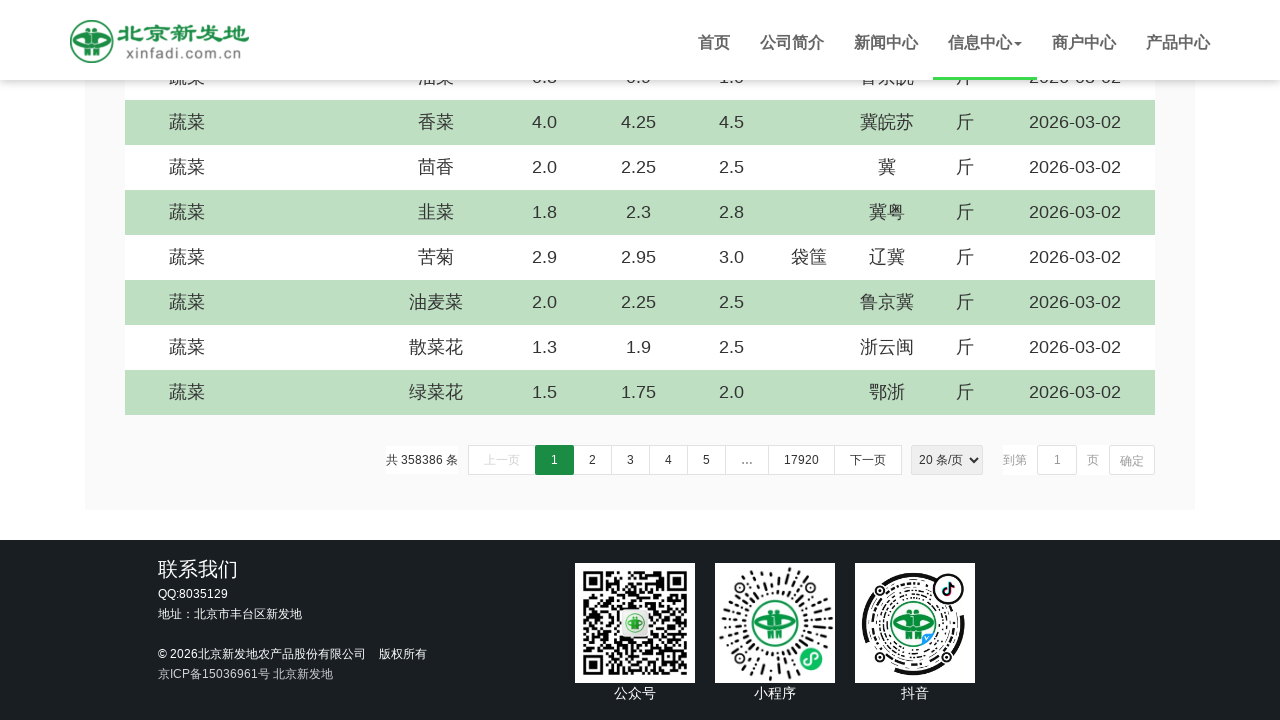

Scrolled down by 5 pixels (iteration 215/1000)
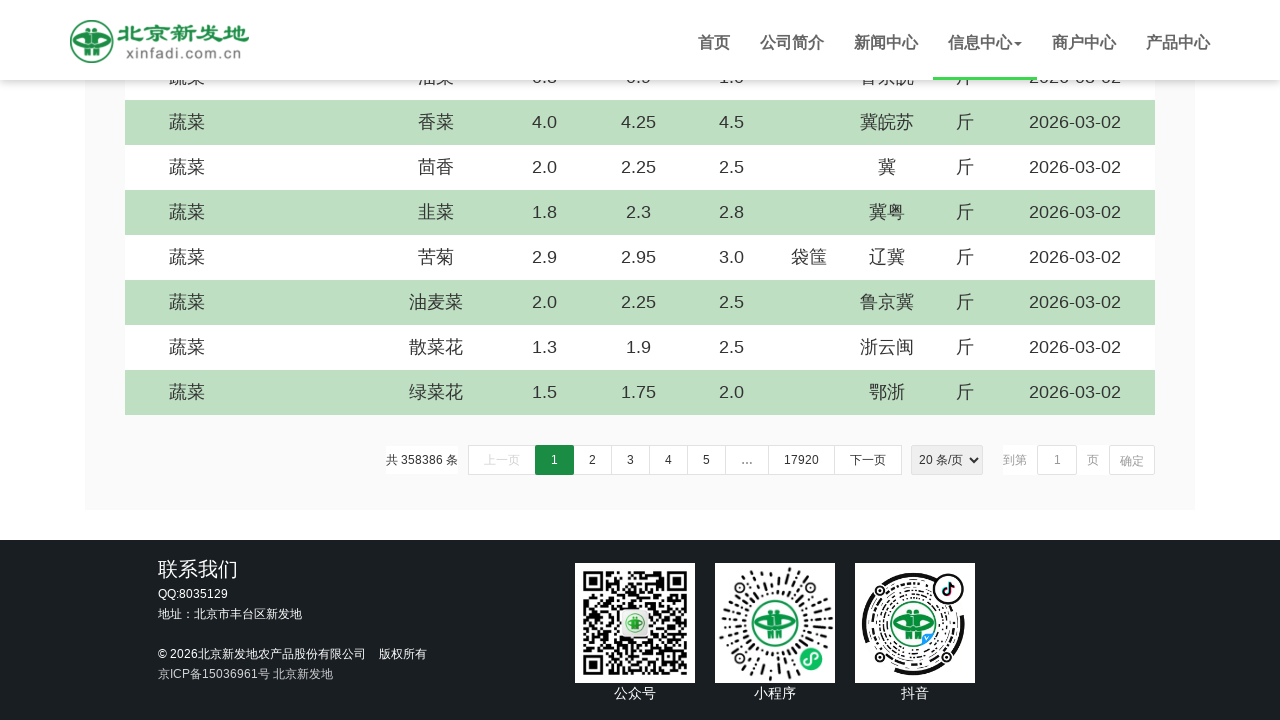

Scrolled down by 5 pixels (iteration 216/1000)
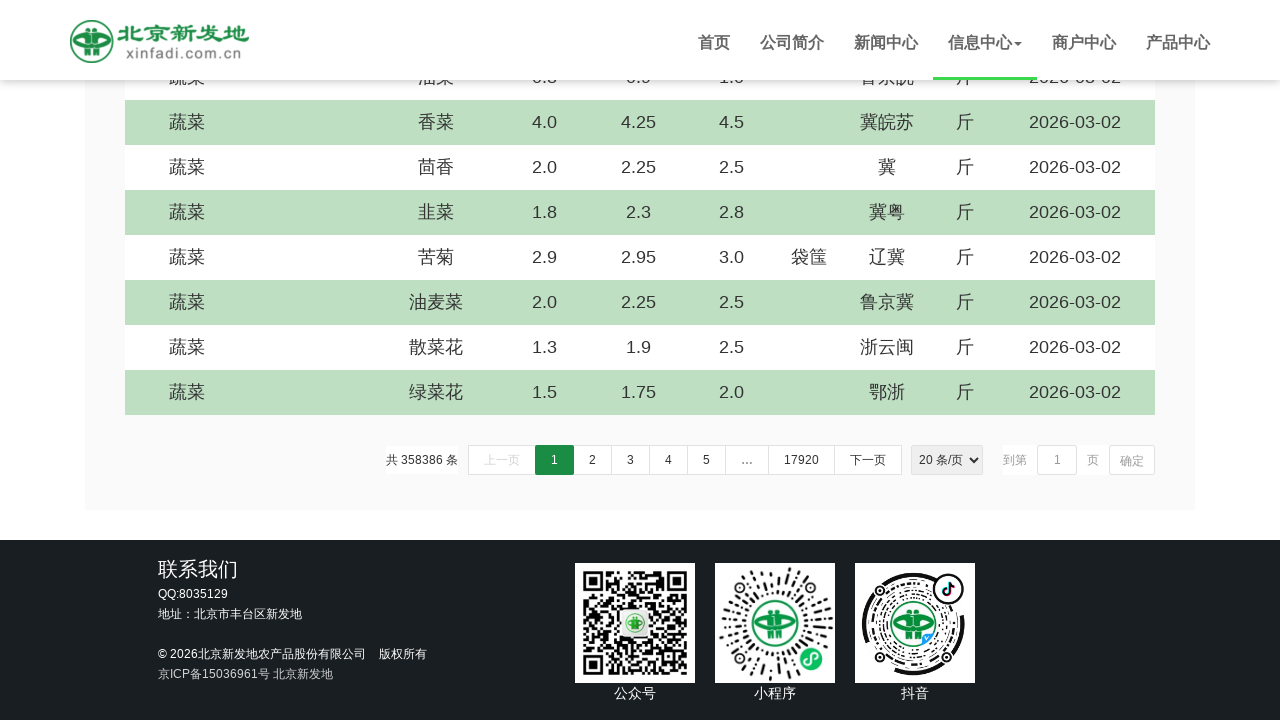

Scrolled down by 5 pixels (iteration 217/1000)
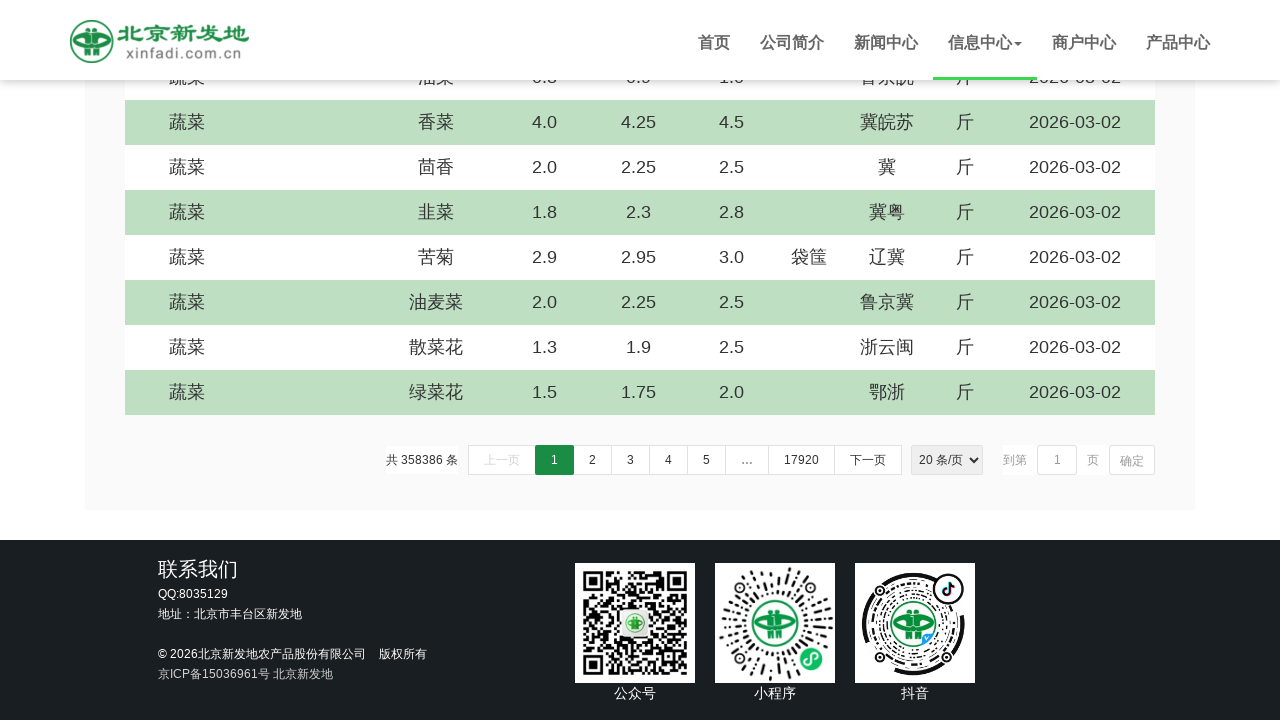

Scrolled down by 5 pixels (iteration 218/1000)
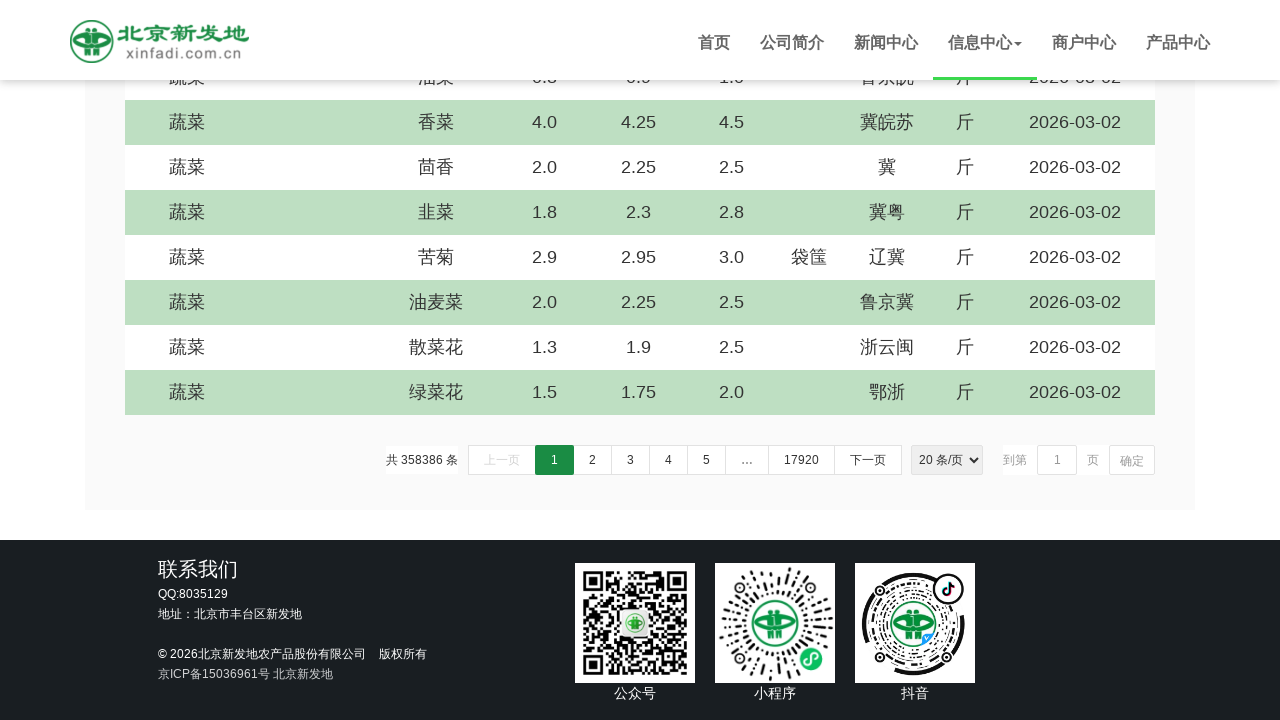

Scrolled down by 5 pixels (iteration 219/1000)
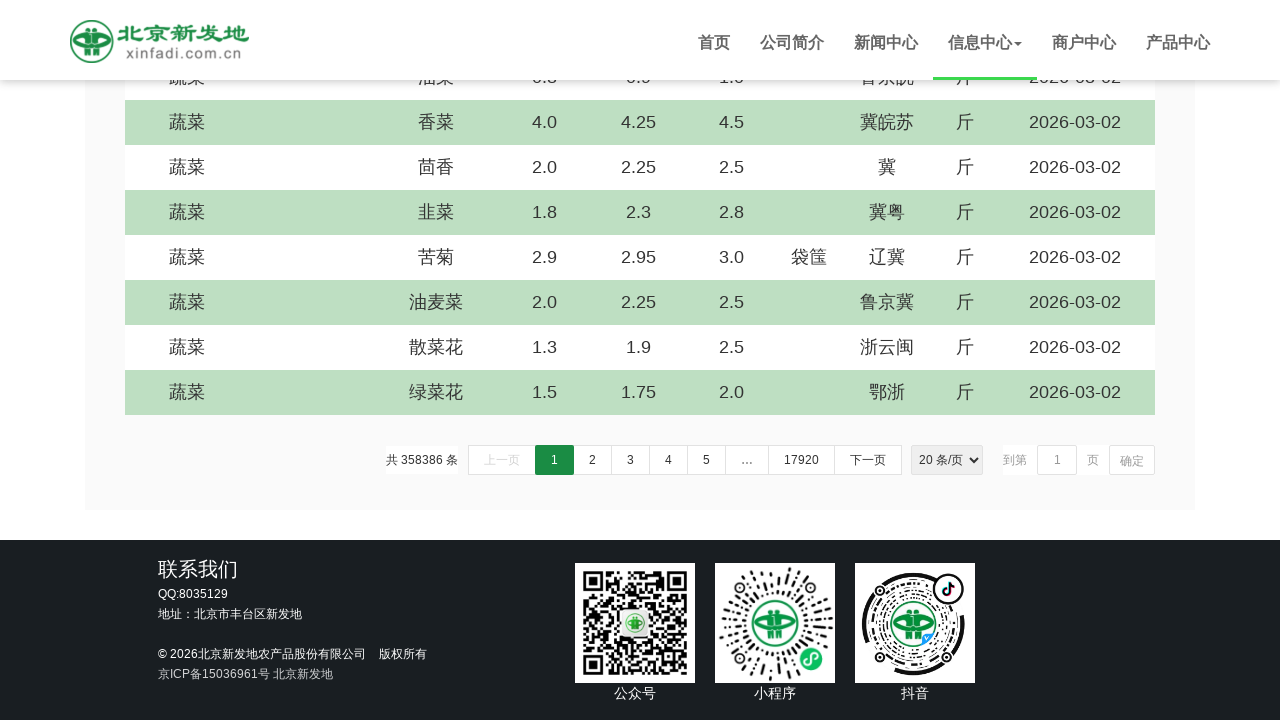

Scrolled down by 5 pixels (iteration 220/1000)
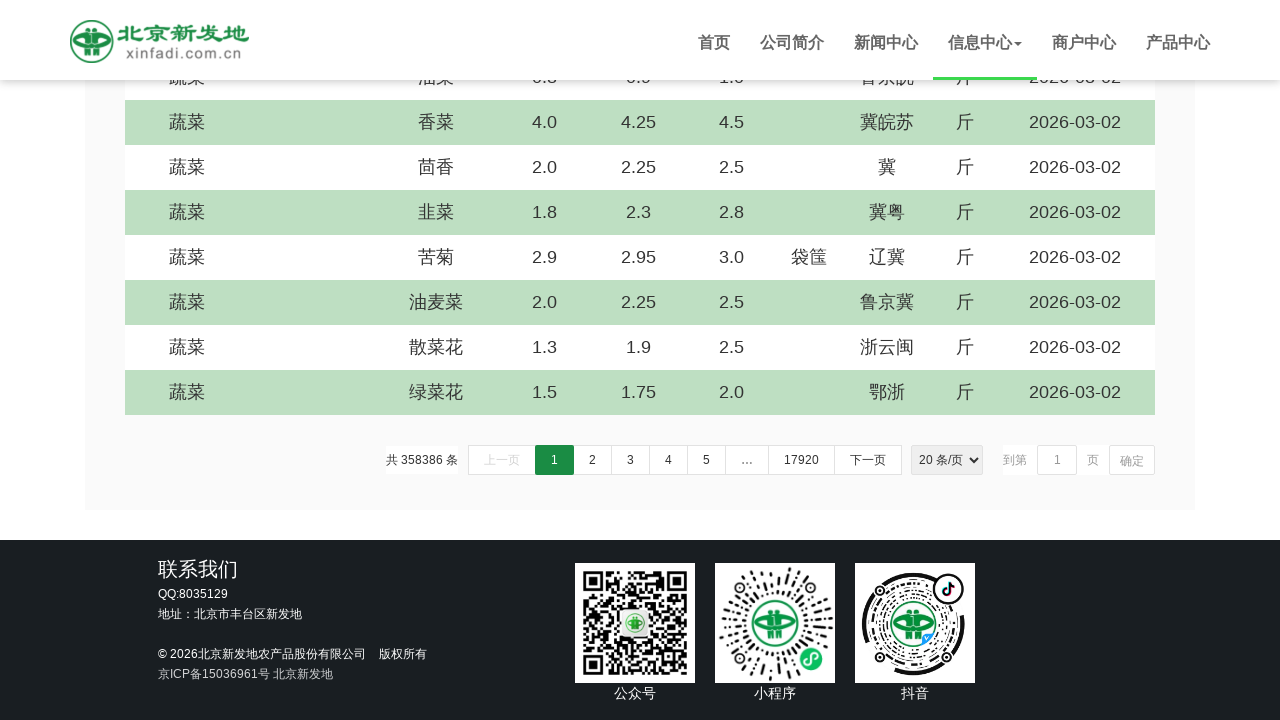

Scrolled down by 5 pixels (iteration 221/1000)
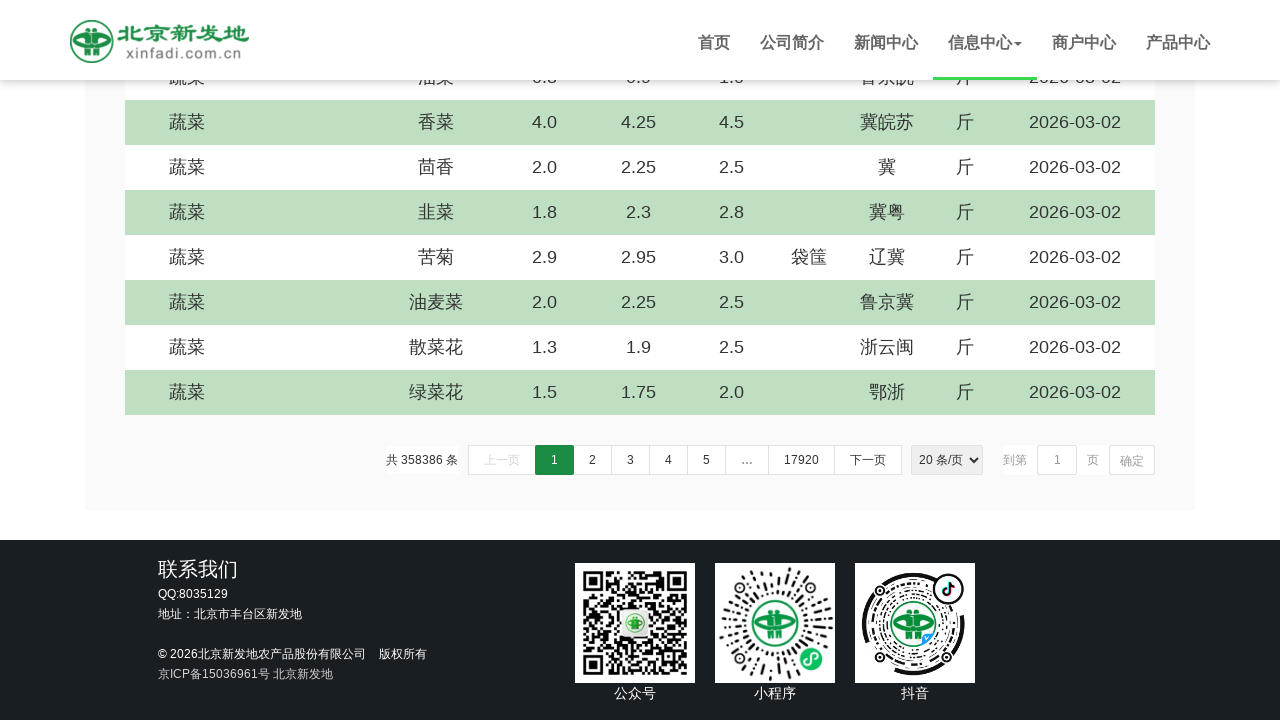

Scrolled down by 5 pixels (iteration 222/1000)
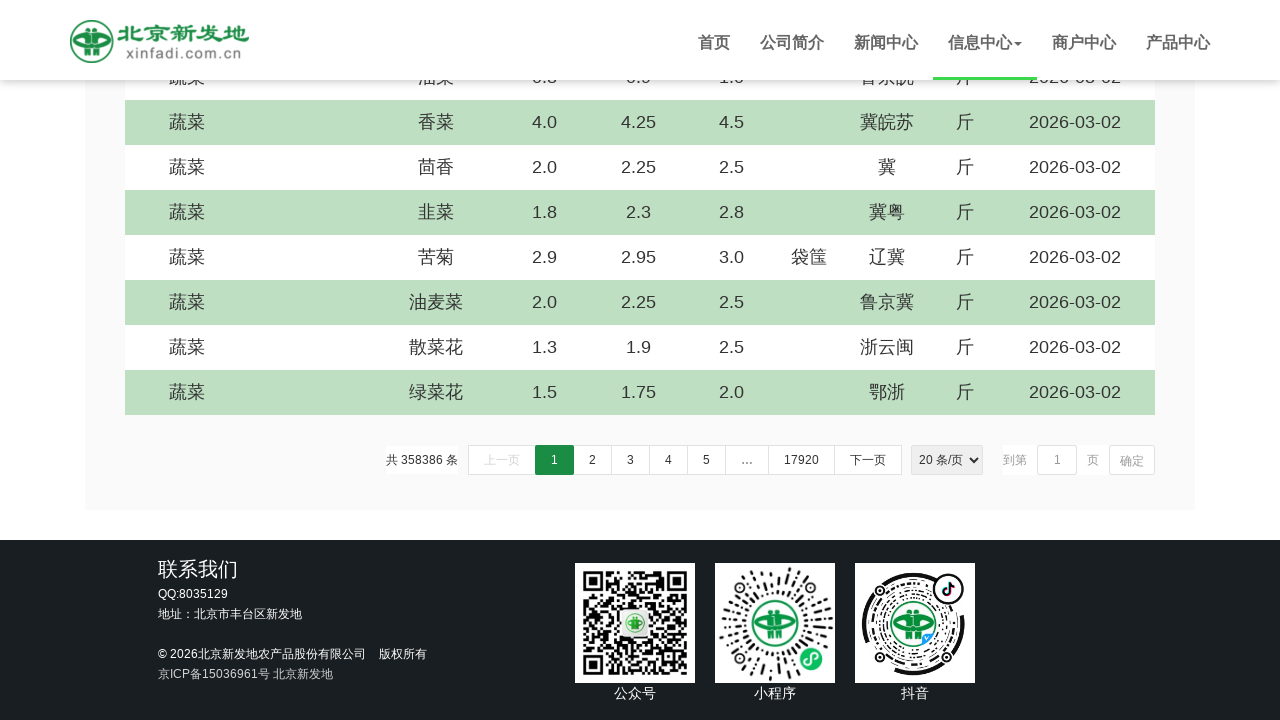

Scrolled down by 5 pixels (iteration 223/1000)
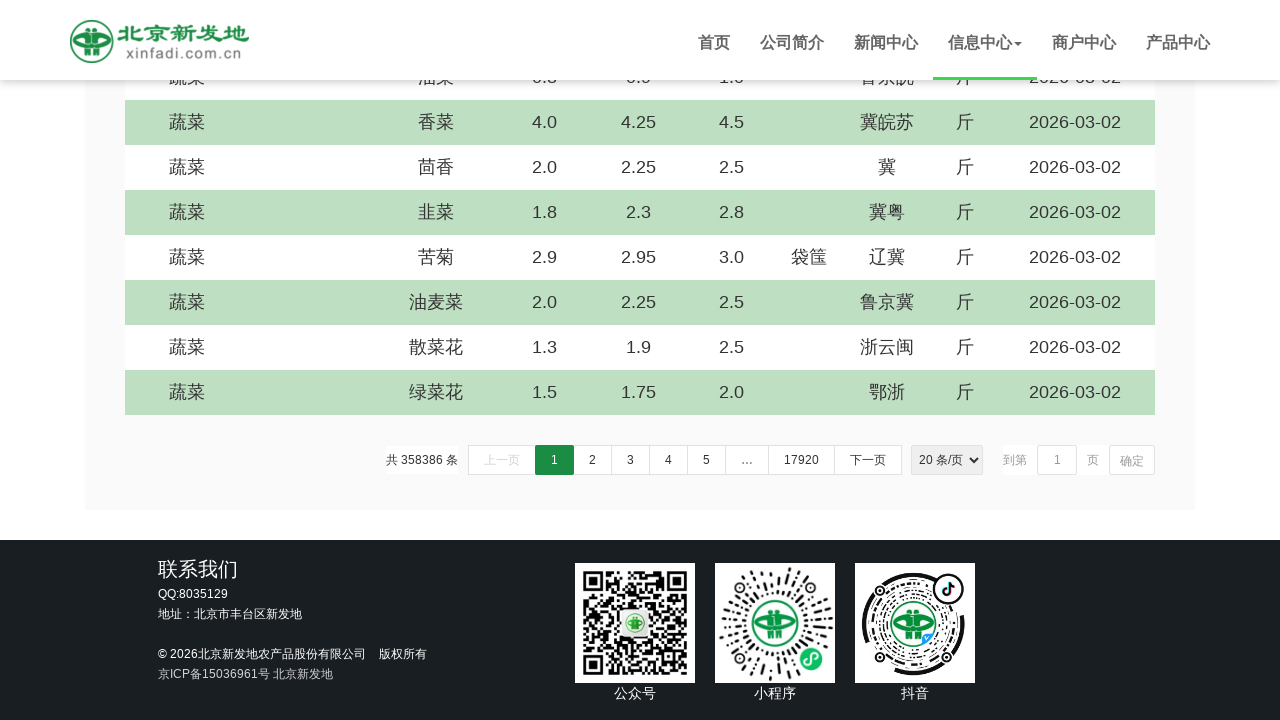

Scrolled down by 5 pixels (iteration 224/1000)
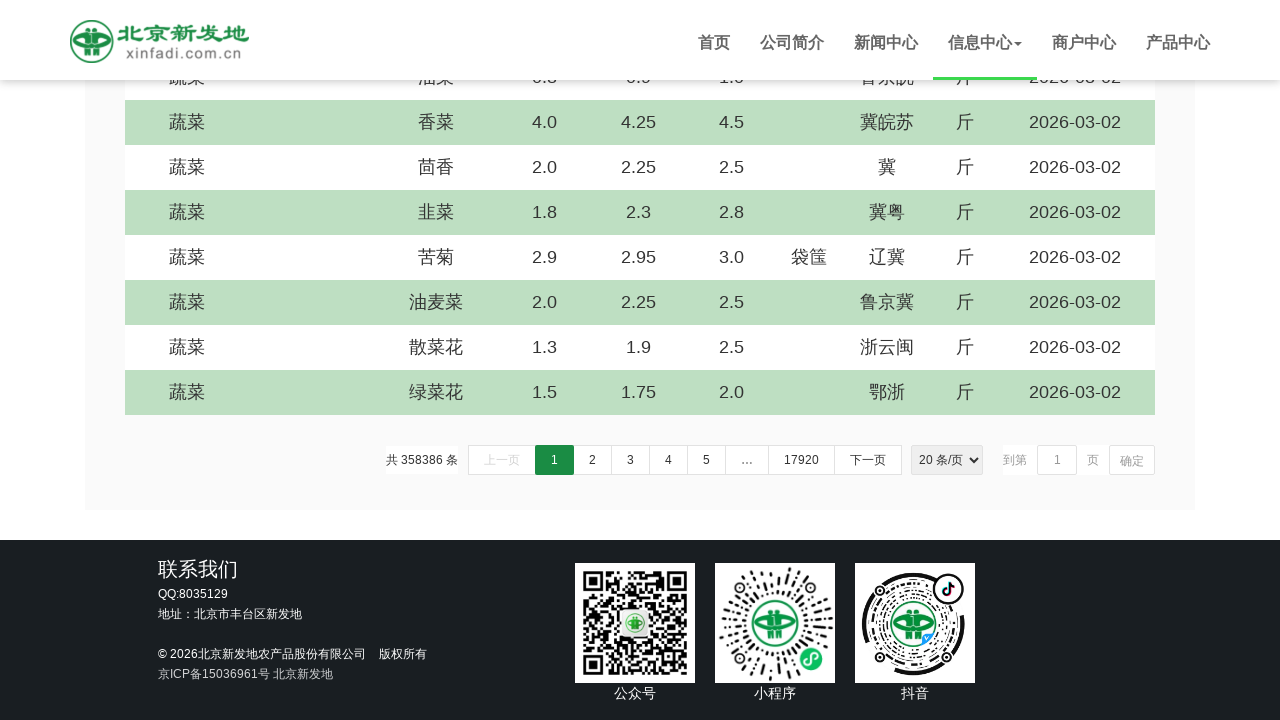

Scrolled down by 5 pixels (iteration 225/1000)
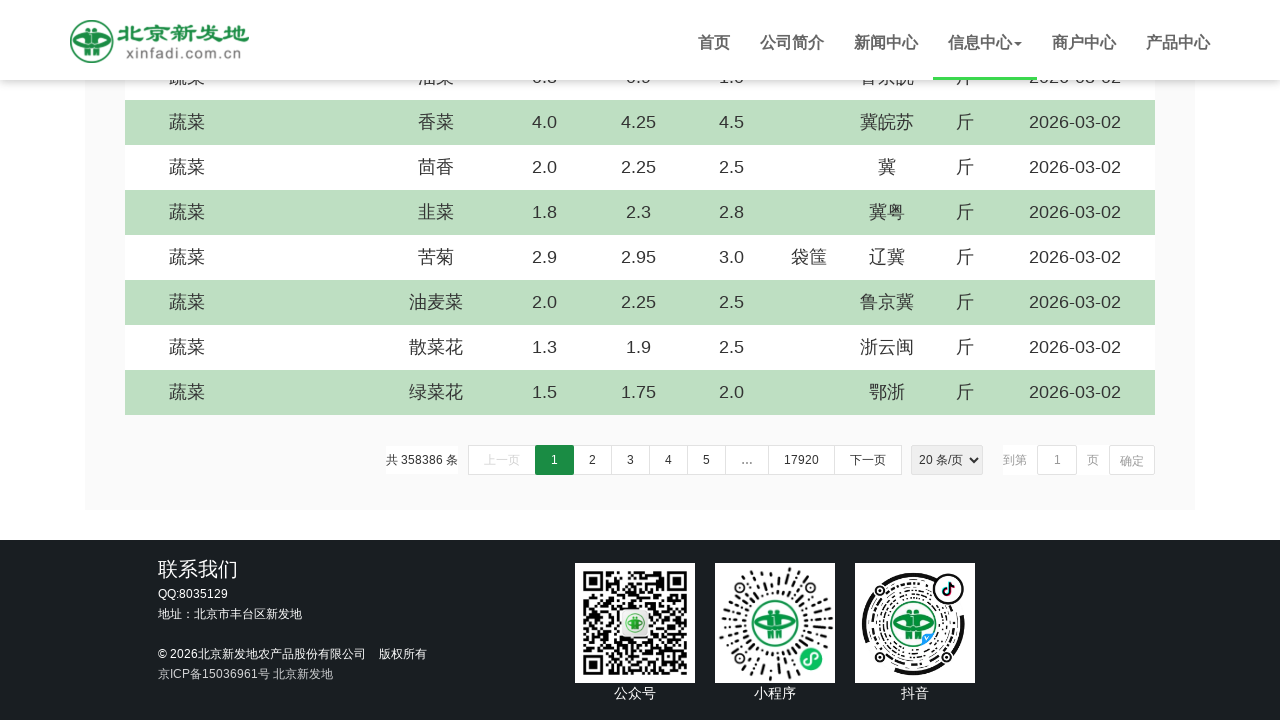

Scrolled down by 5 pixels (iteration 226/1000)
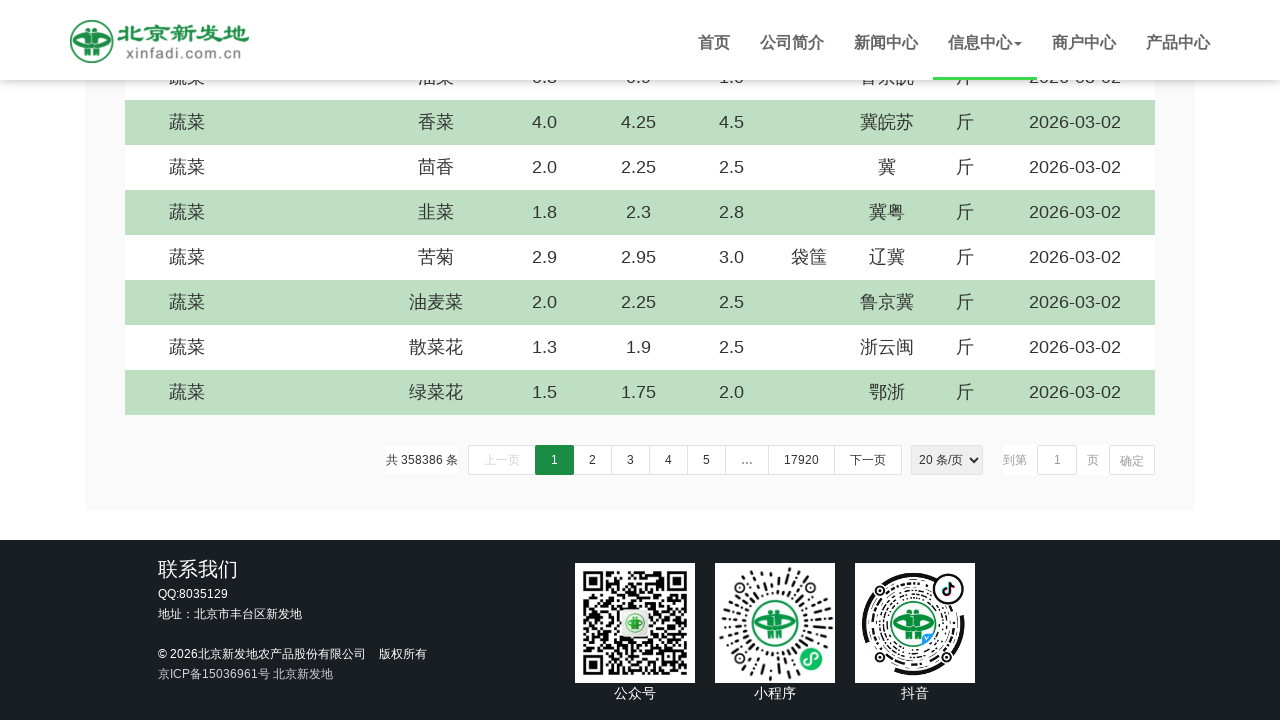

Scrolled down by 5 pixels (iteration 227/1000)
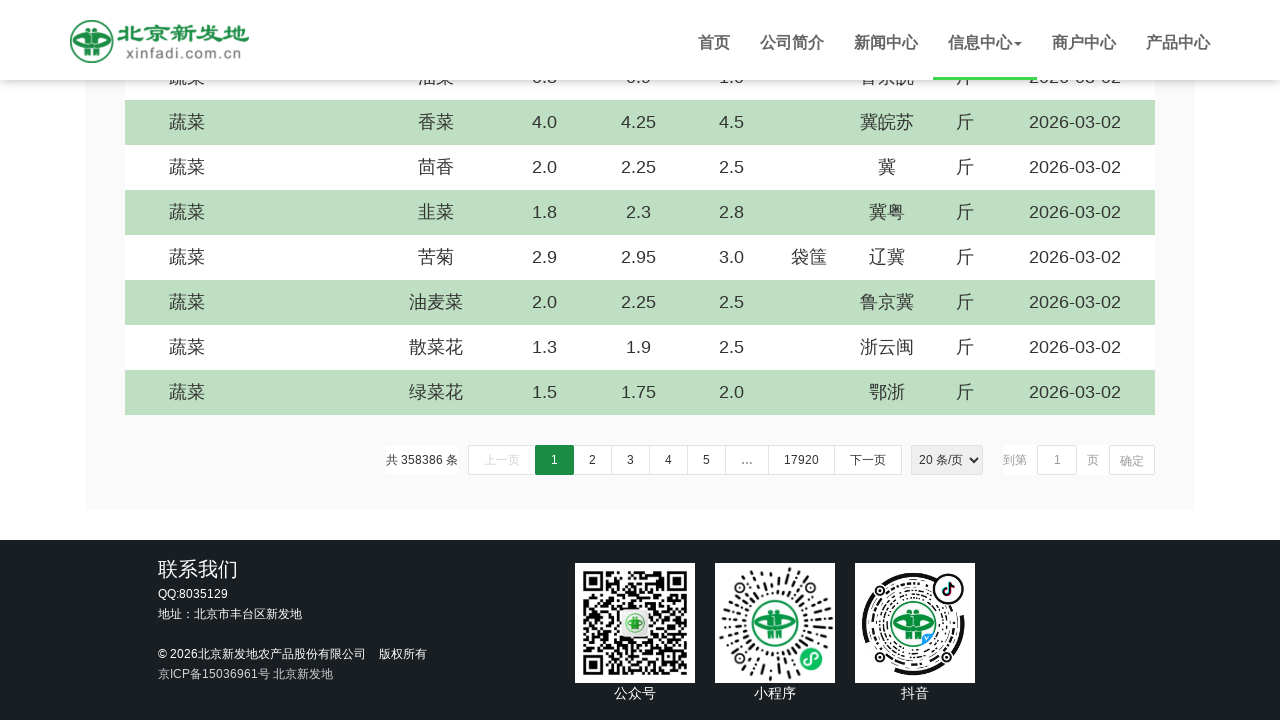

Scrolled down by 5 pixels (iteration 228/1000)
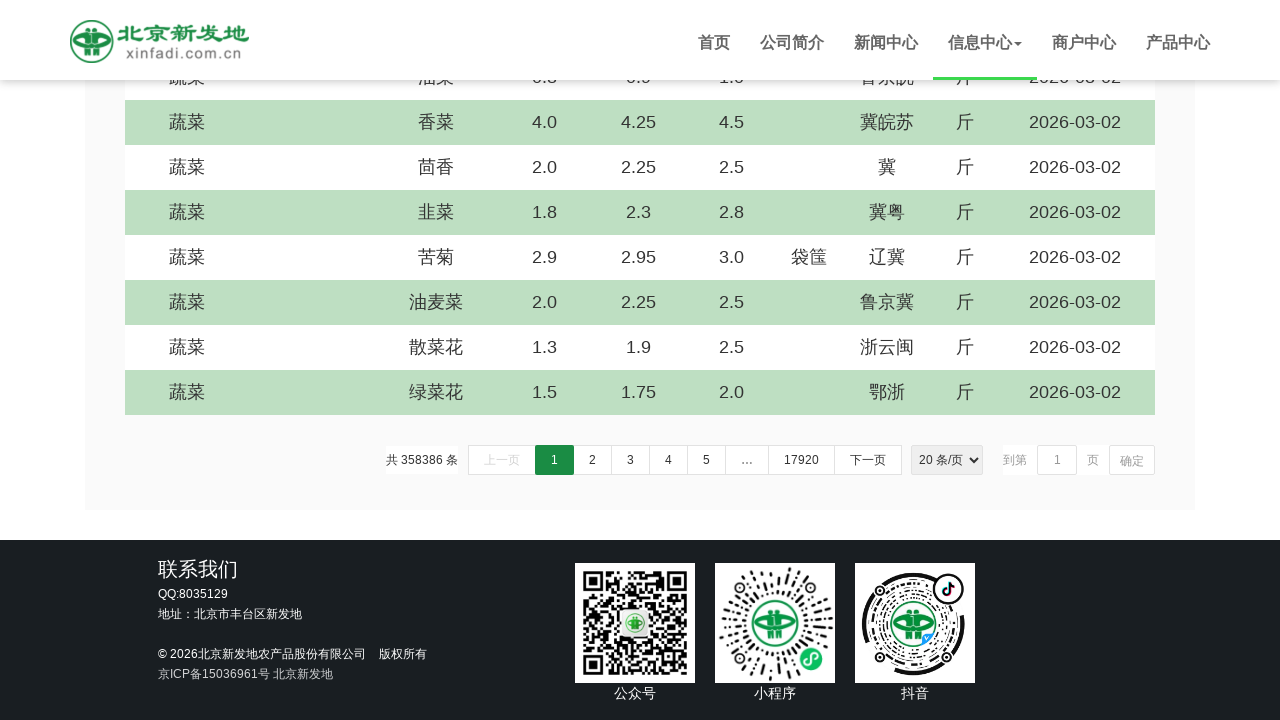

Scrolled down by 5 pixels (iteration 229/1000)
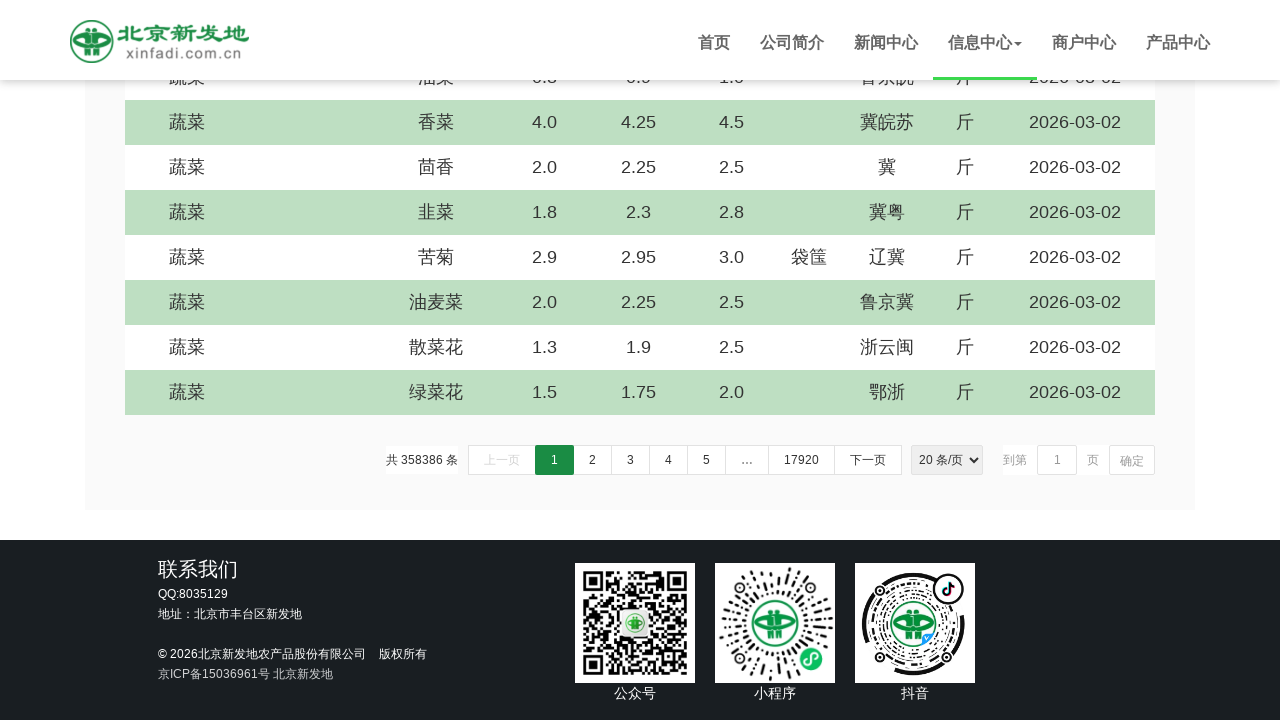

Scrolled down by 5 pixels (iteration 230/1000)
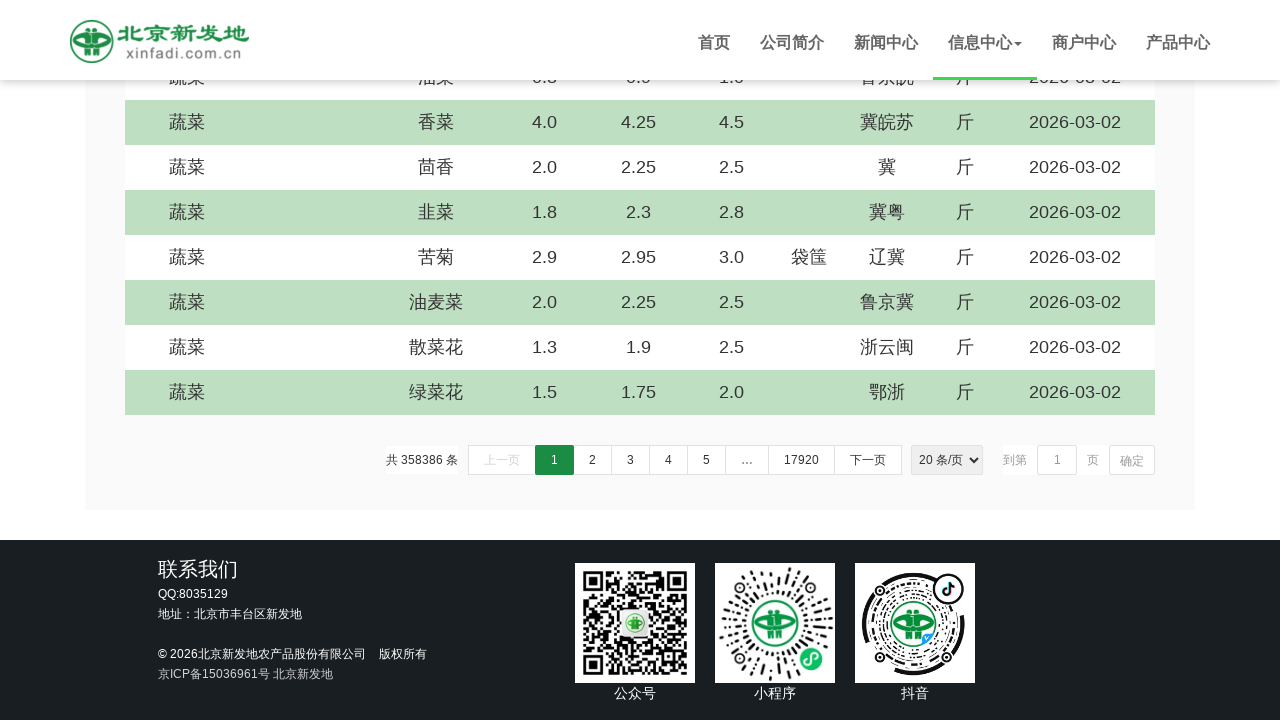

Scrolled down by 5 pixels (iteration 231/1000)
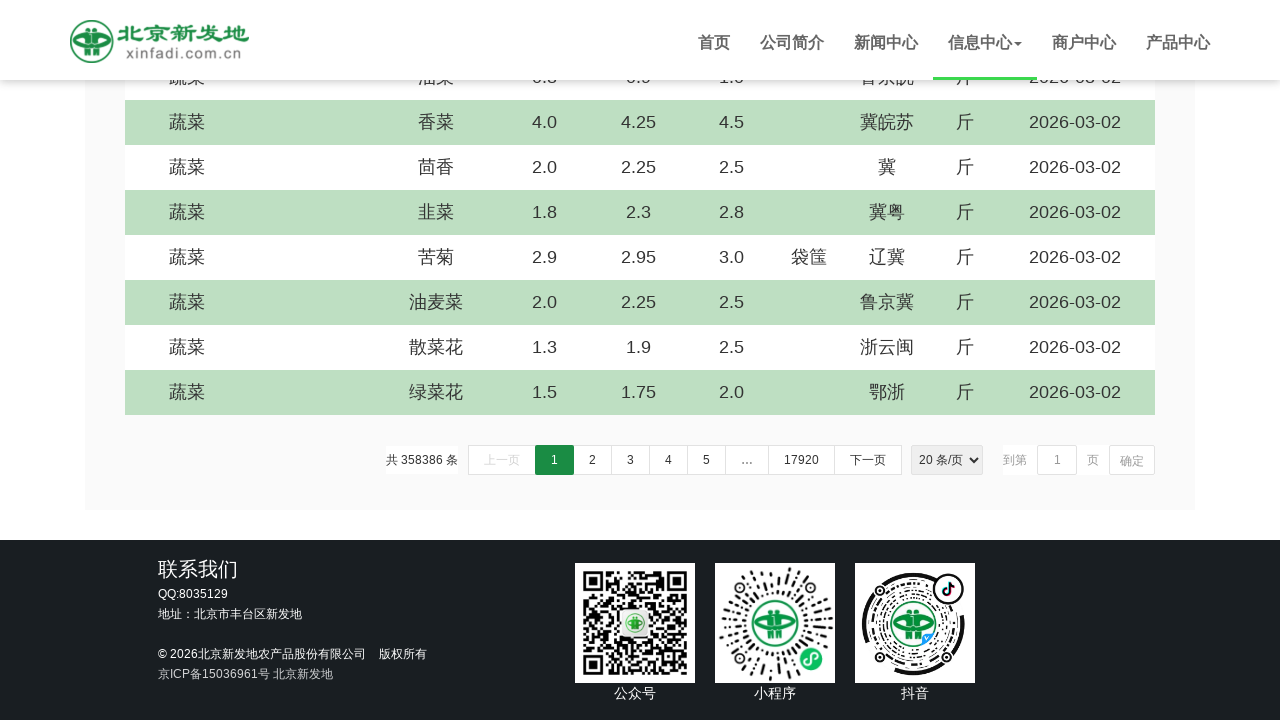

Scrolled down by 5 pixels (iteration 232/1000)
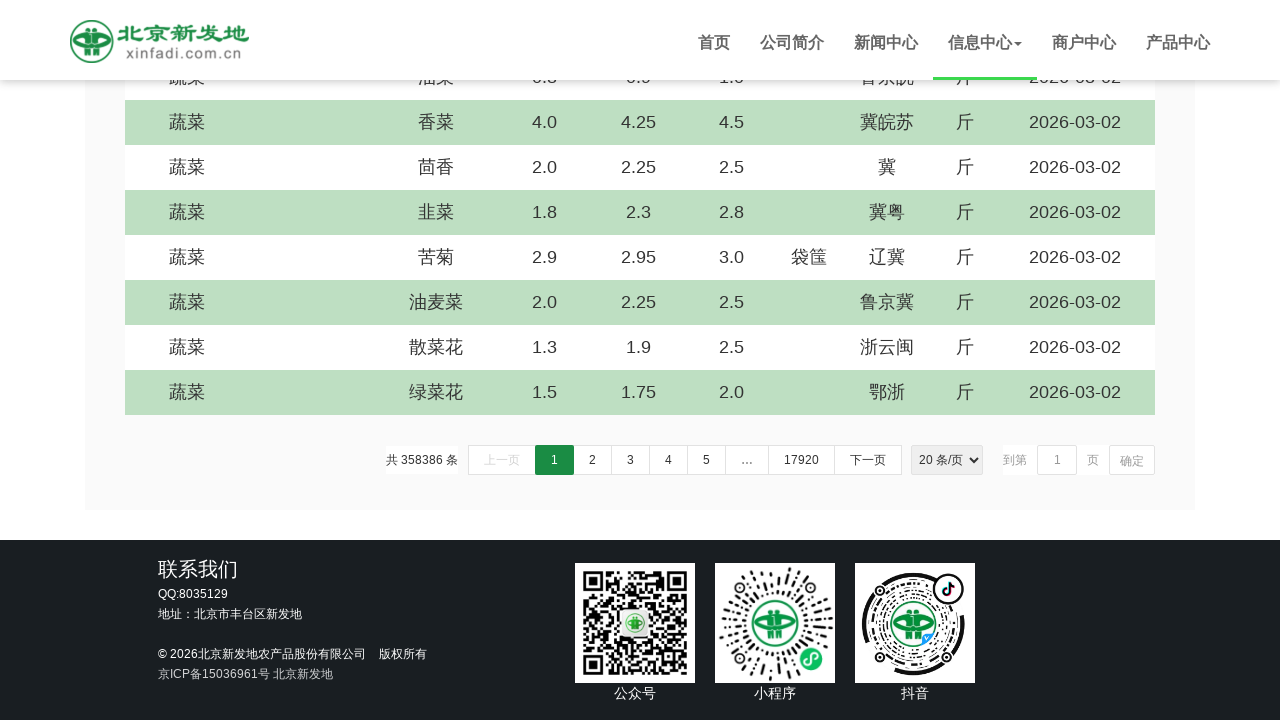

Scrolled down by 5 pixels (iteration 233/1000)
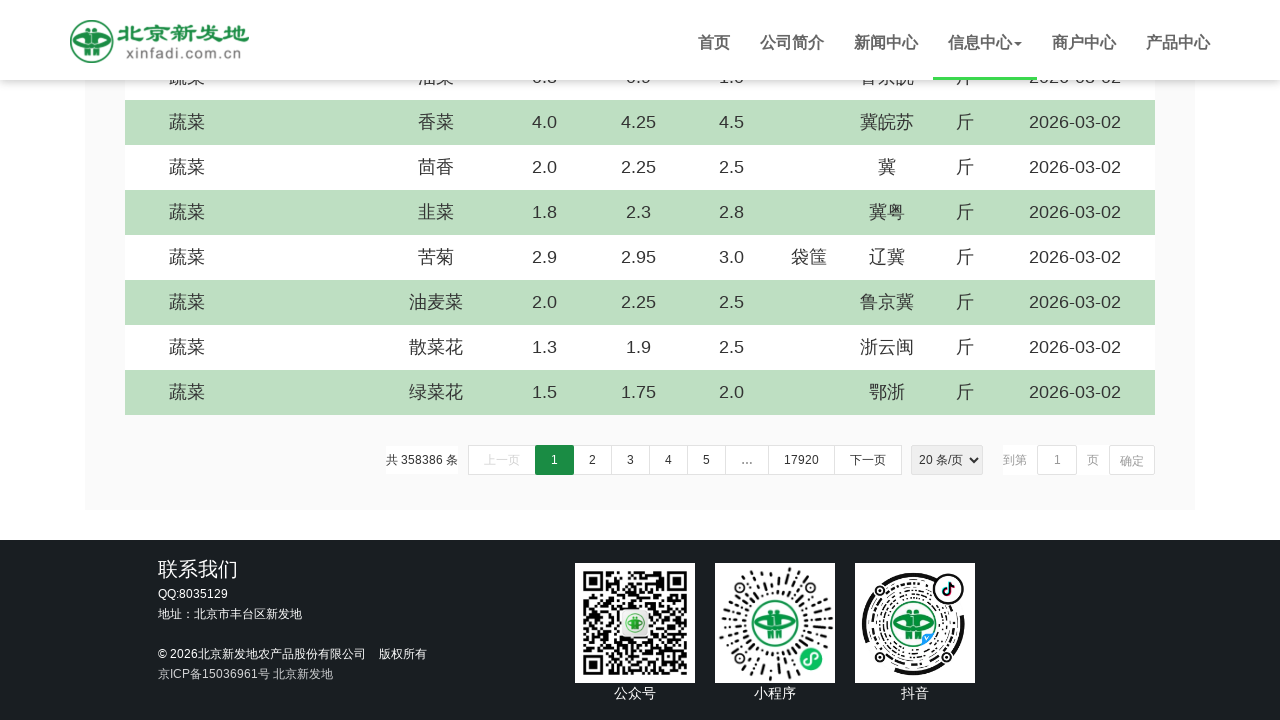

Scrolled down by 5 pixels (iteration 234/1000)
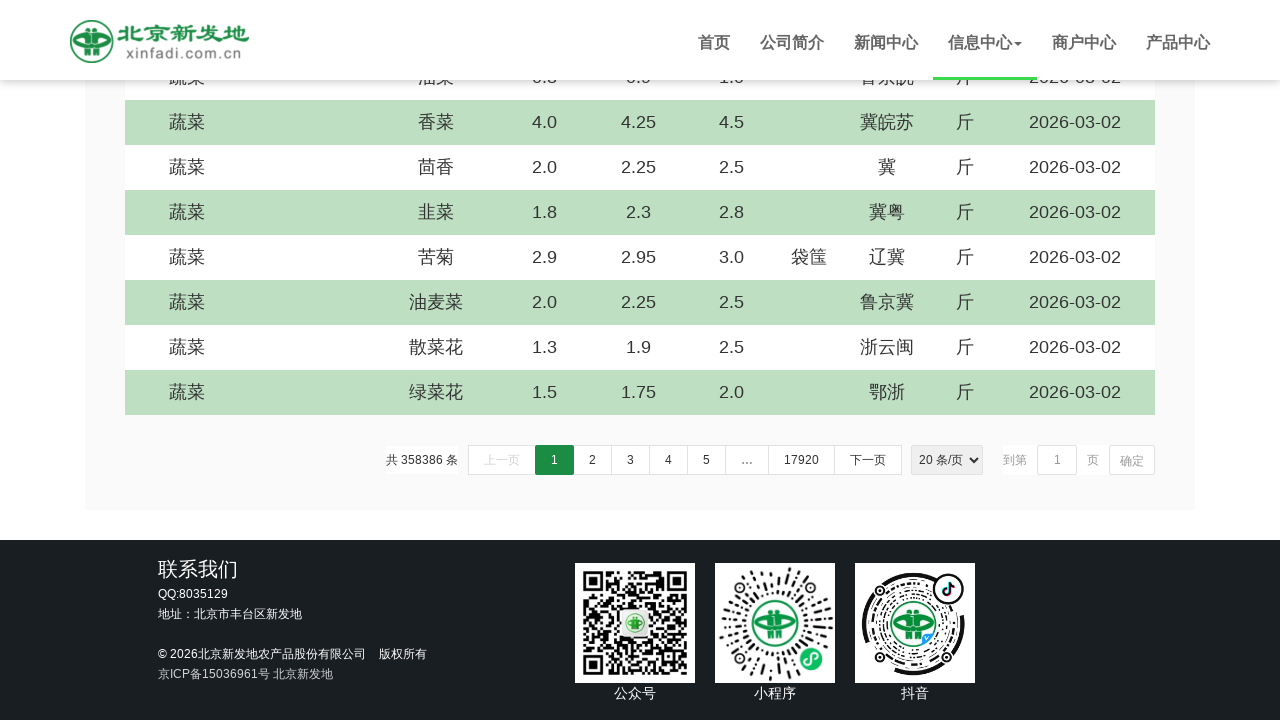

Scrolled down by 5 pixels (iteration 235/1000)
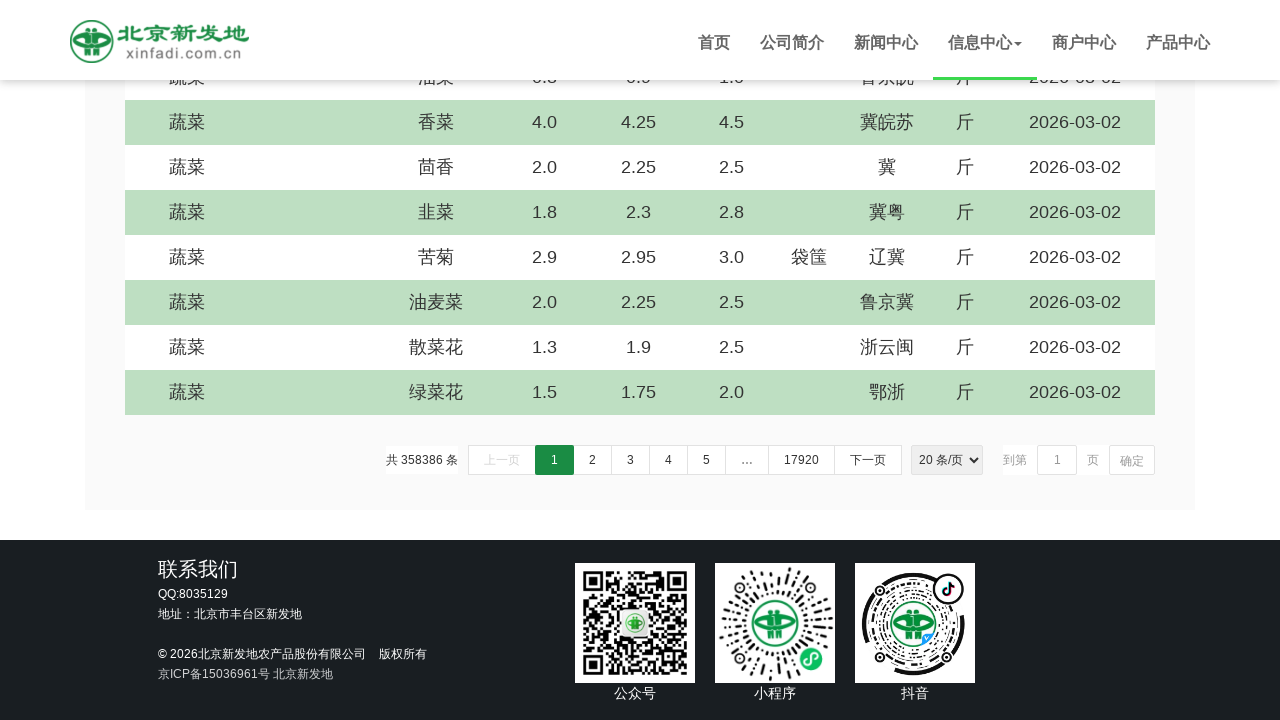

Scrolled down by 5 pixels (iteration 236/1000)
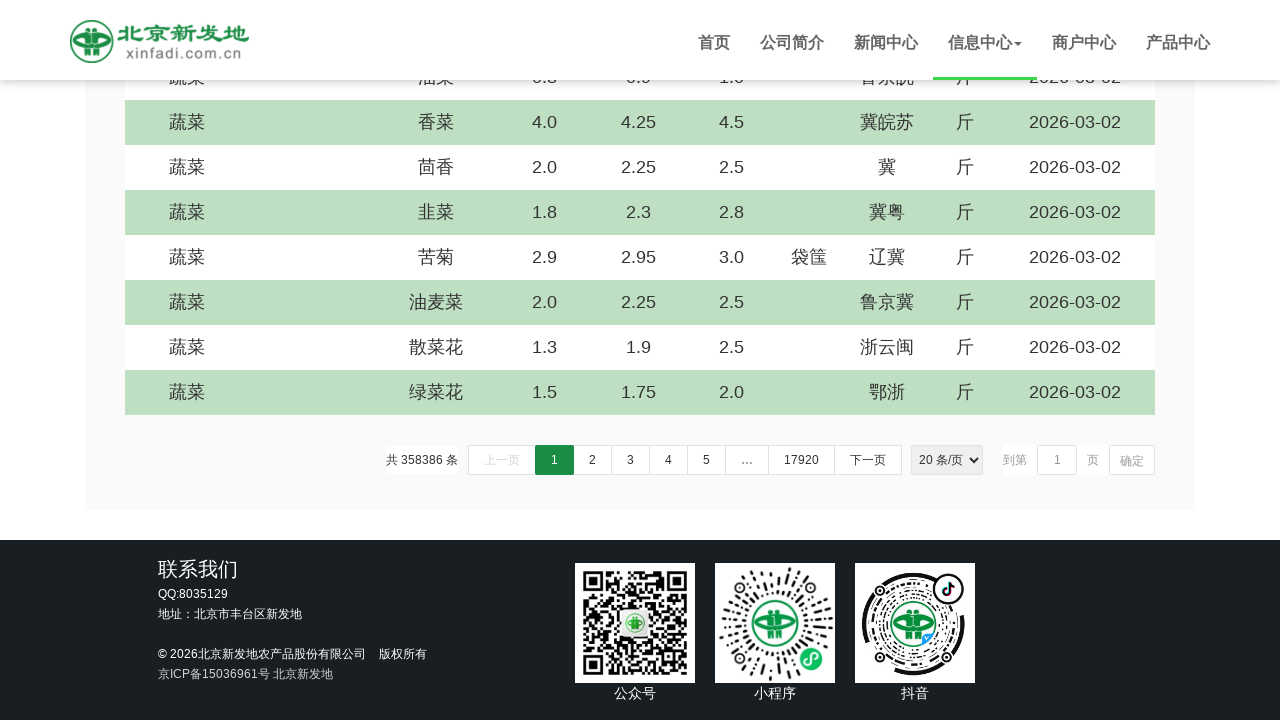

Scrolled down by 5 pixels (iteration 237/1000)
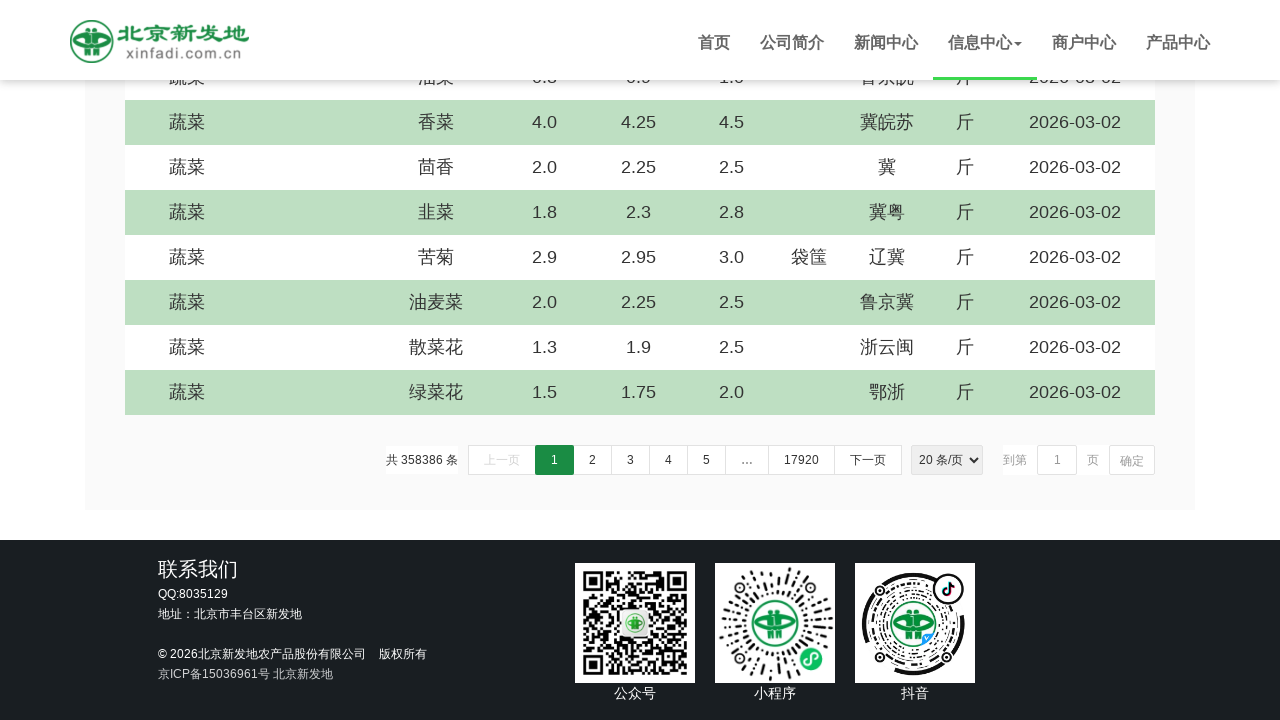

Scrolled down by 5 pixels (iteration 238/1000)
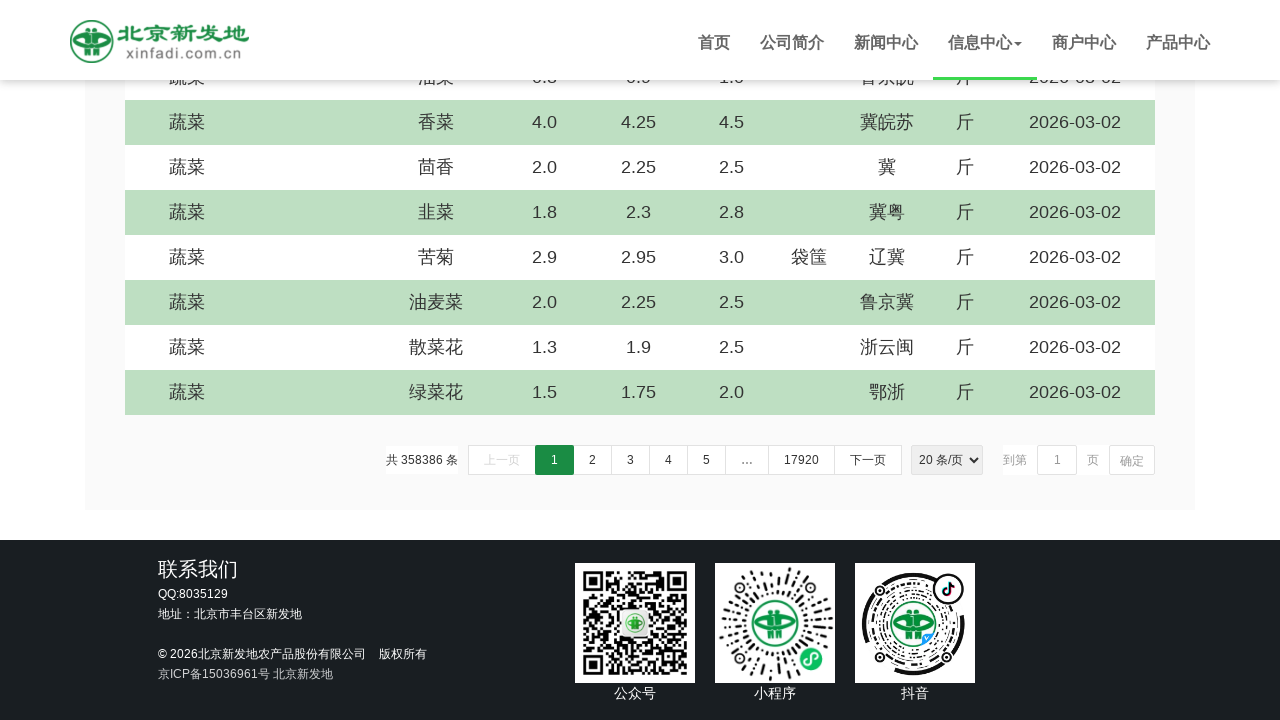

Scrolled down by 5 pixels (iteration 239/1000)
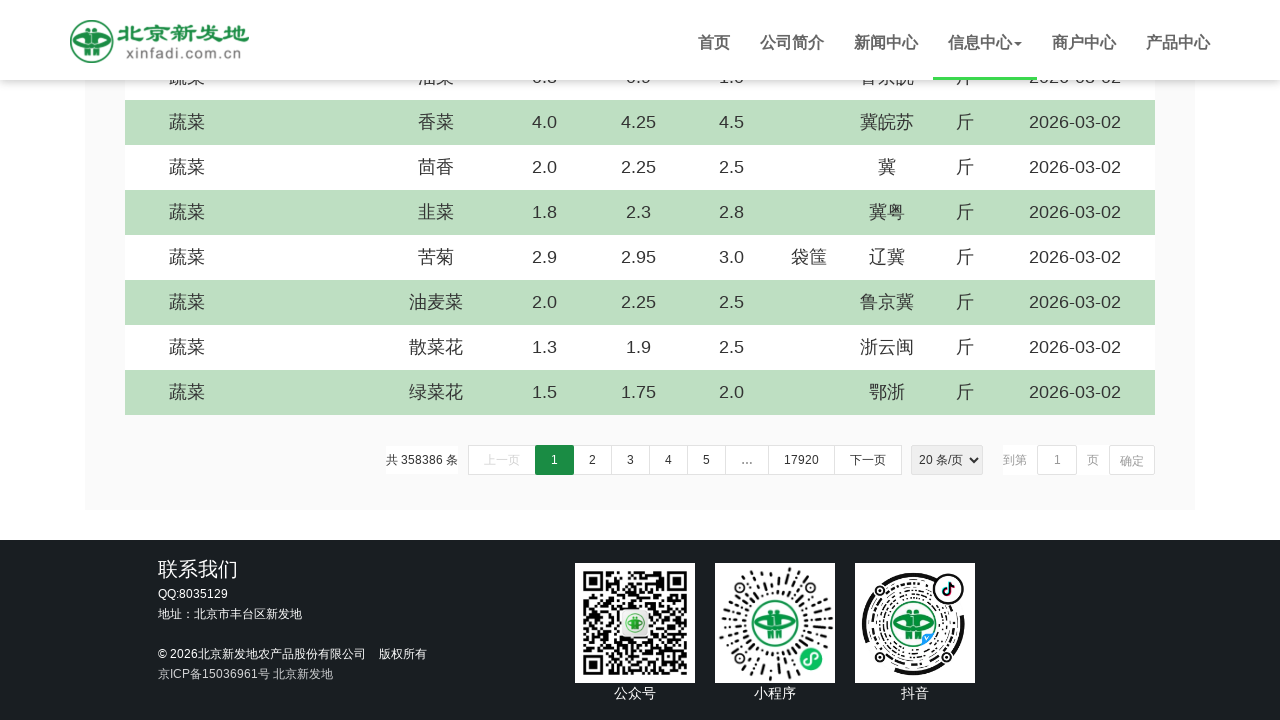

Scrolled down by 5 pixels (iteration 240/1000)
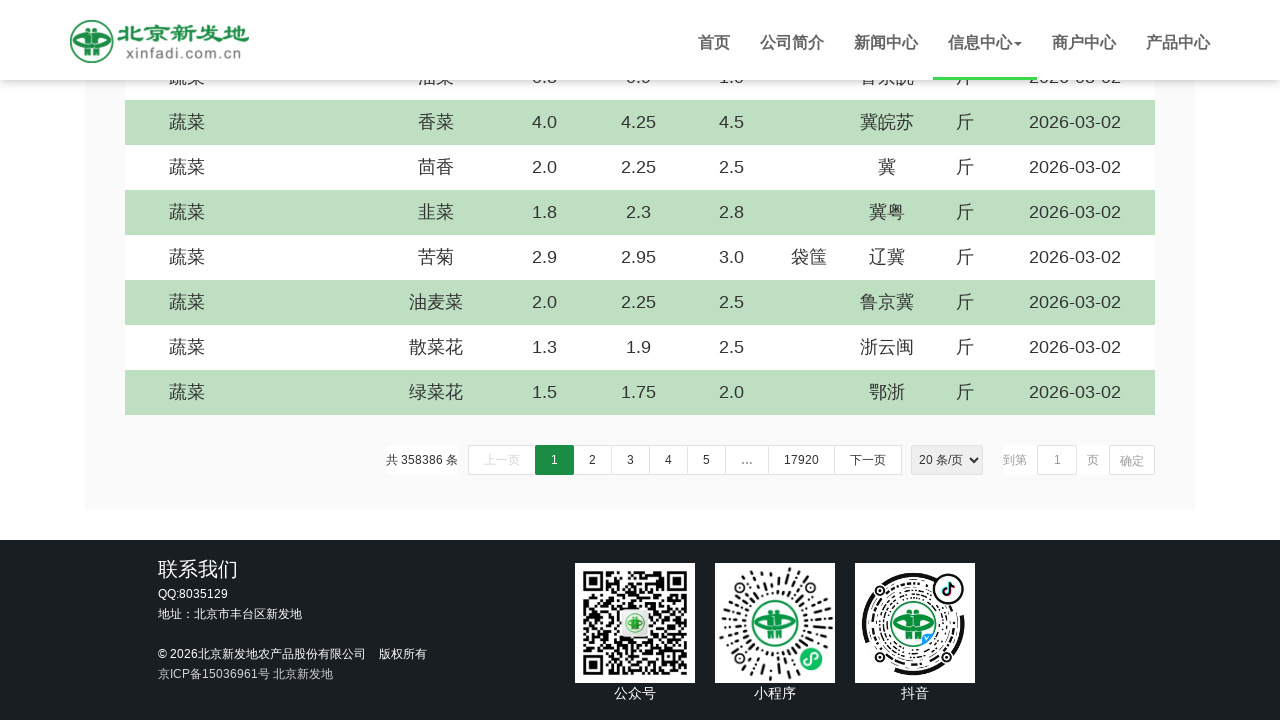

Scrolled down by 5 pixels (iteration 241/1000)
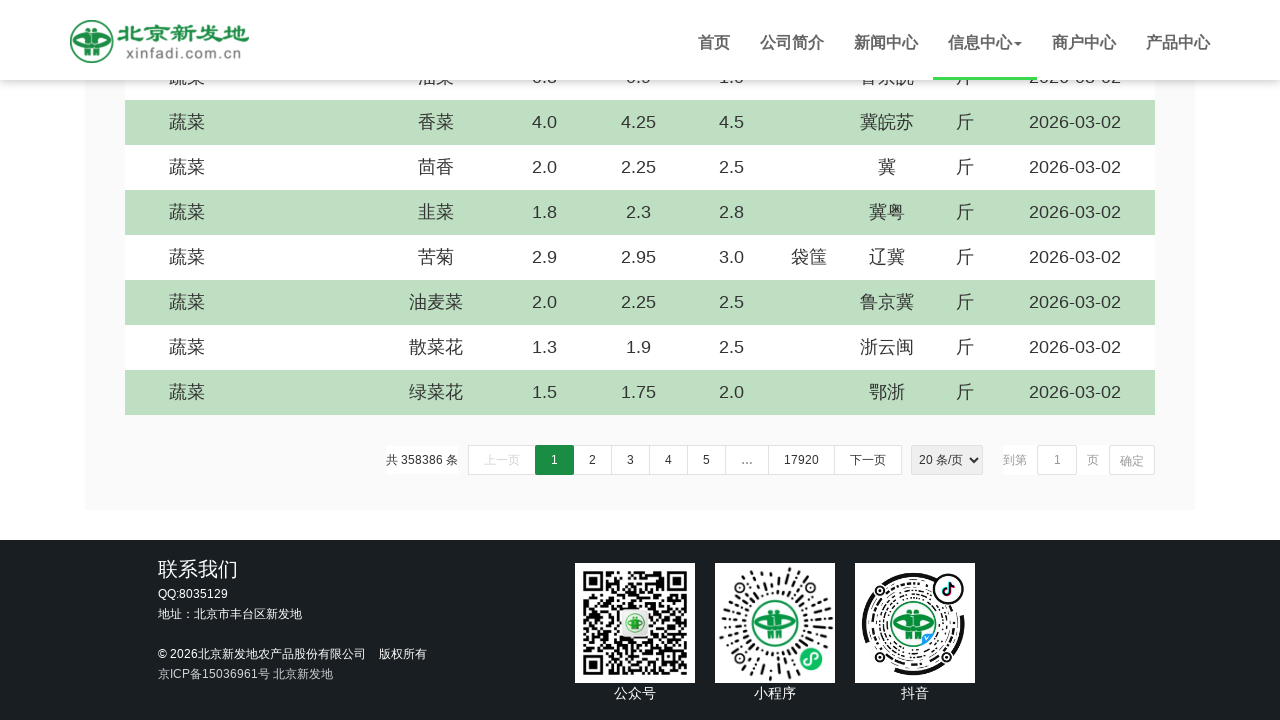

Scrolled down by 5 pixels (iteration 242/1000)
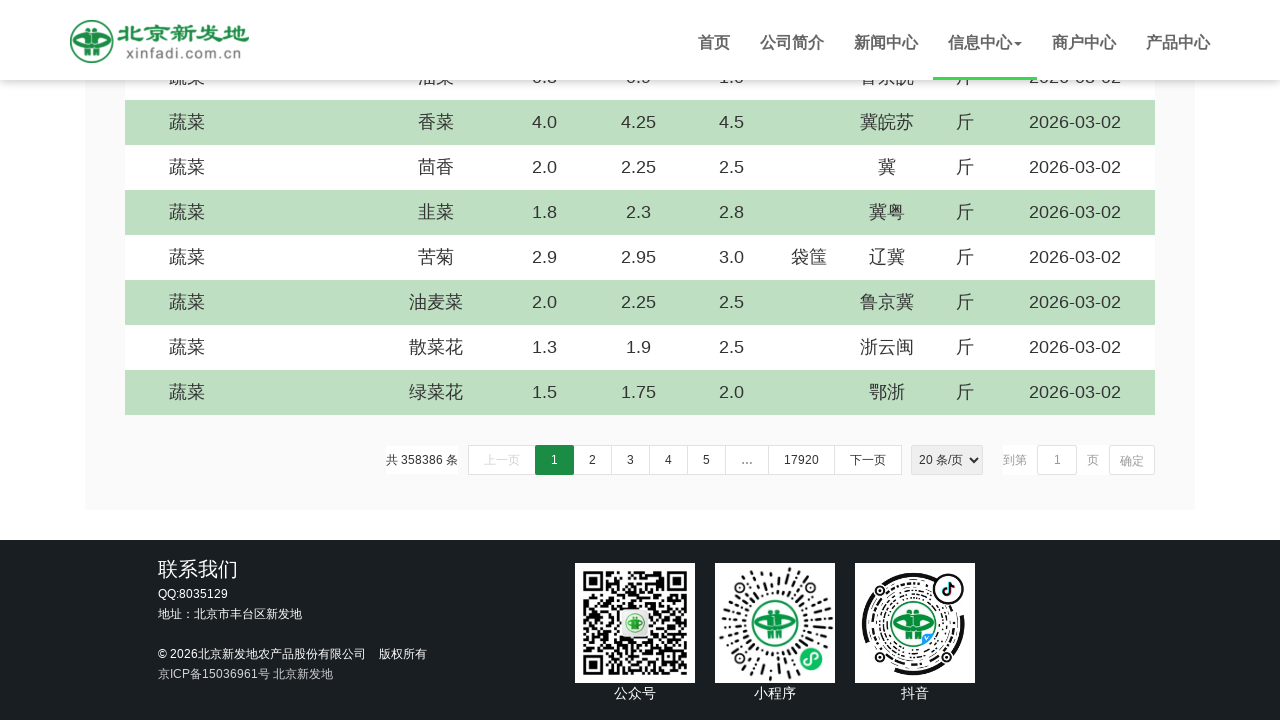

Scrolled down by 5 pixels (iteration 243/1000)
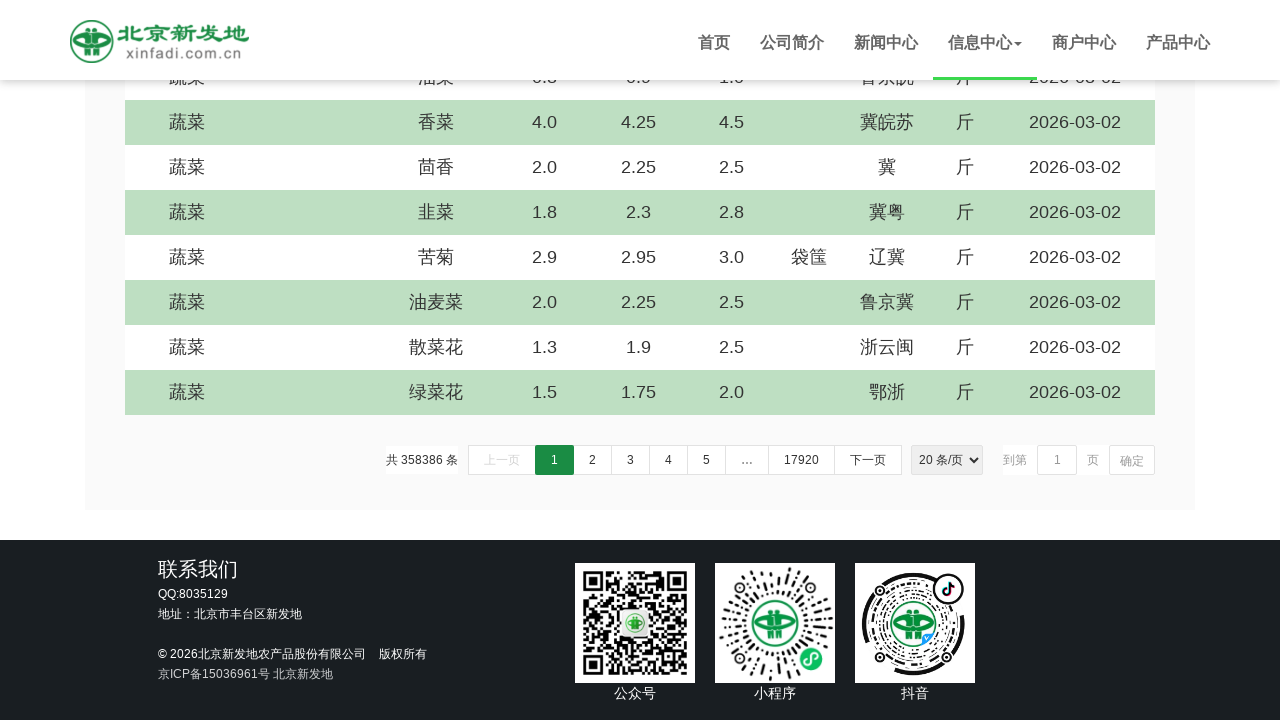

Scrolled down by 5 pixels (iteration 244/1000)
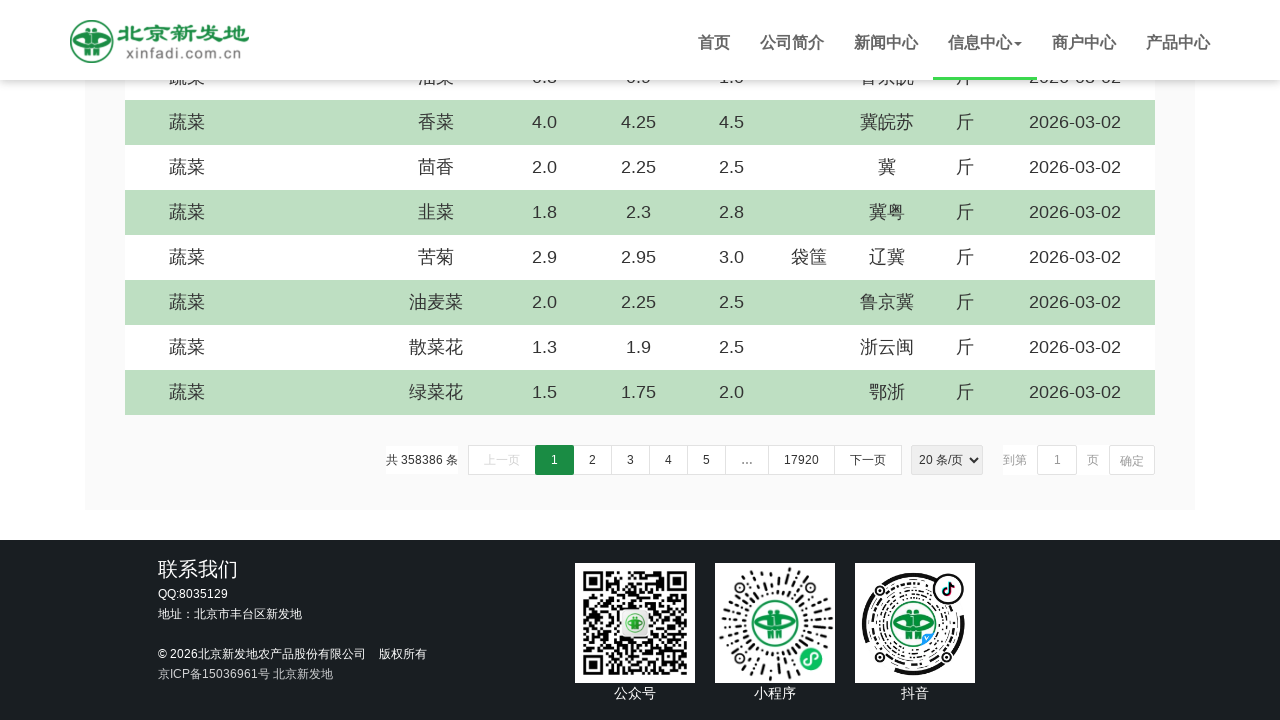

Scrolled down by 5 pixels (iteration 245/1000)
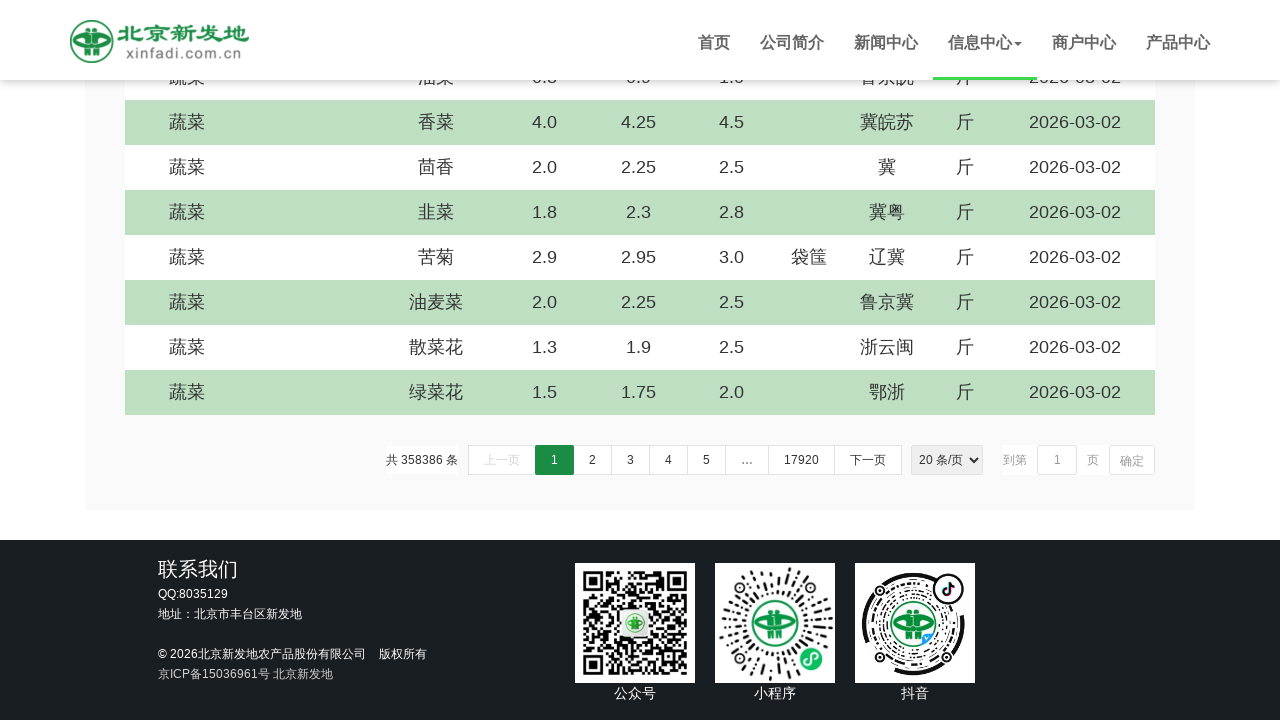

Scrolled down by 5 pixels (iteration 246/1000)
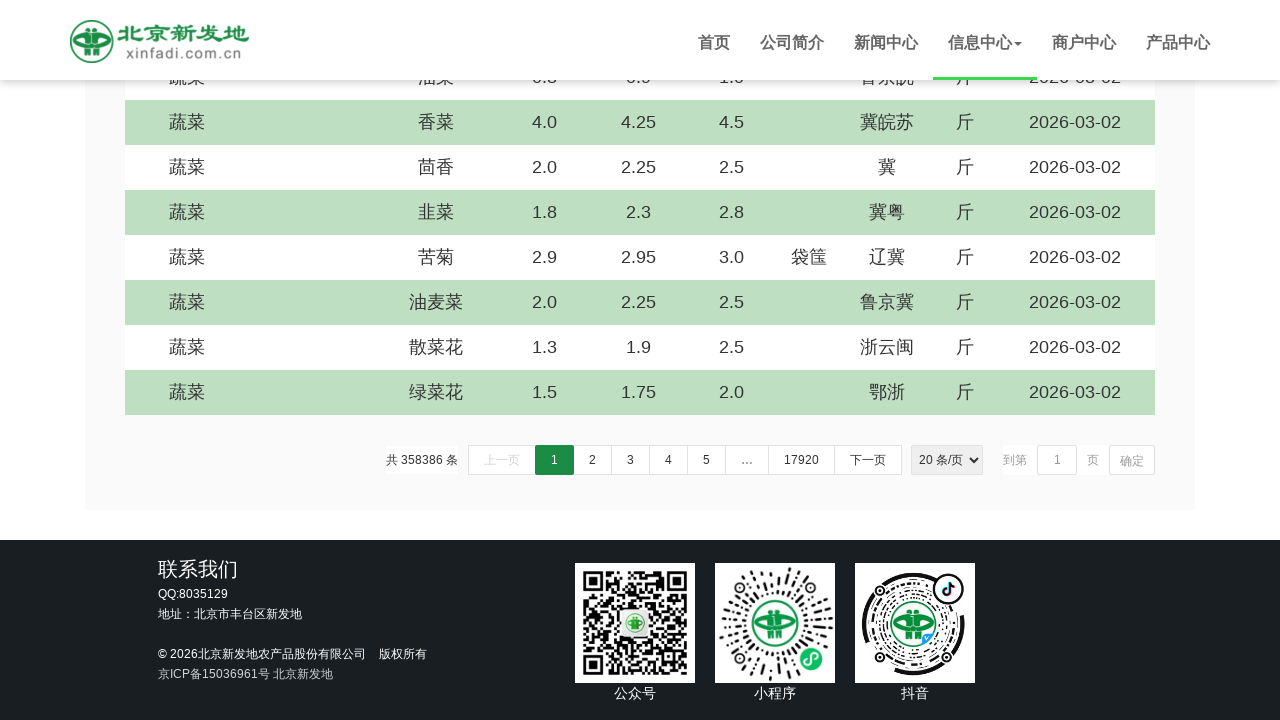

Scrolled down by 5 pixels (iteration 247/1000)
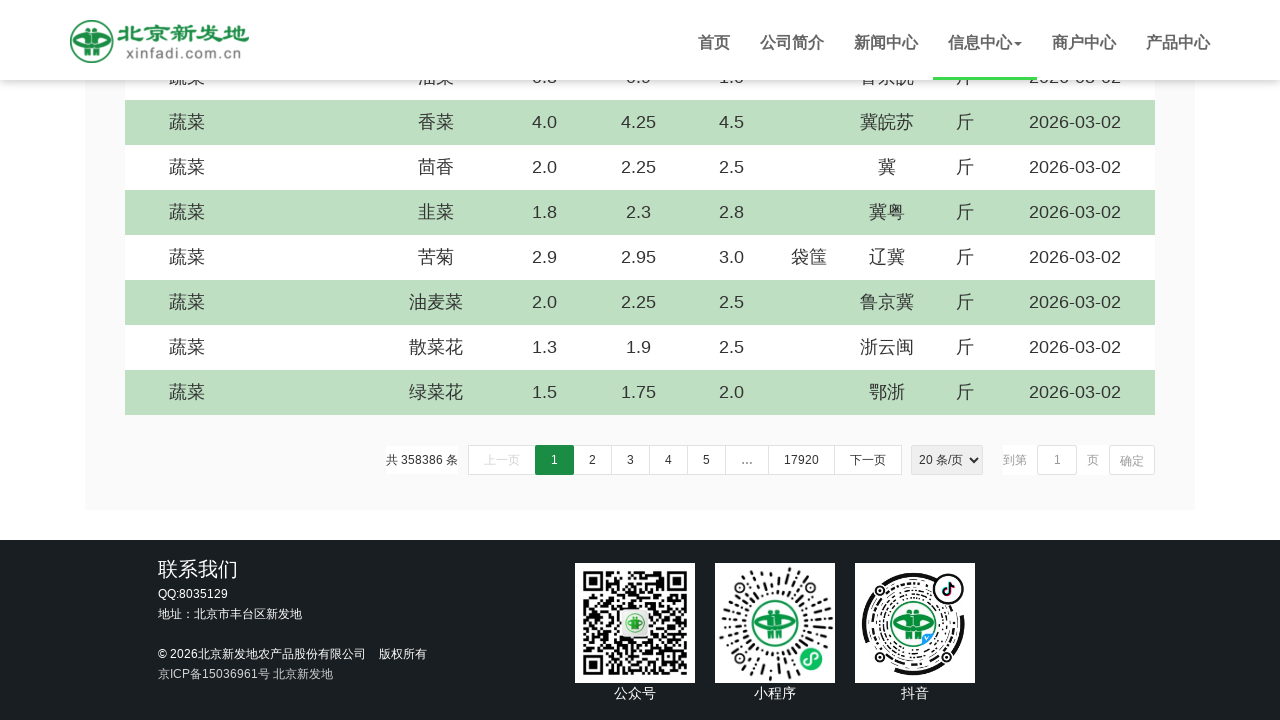

Scrolled down by 5 pixels (iteration 248/1000)
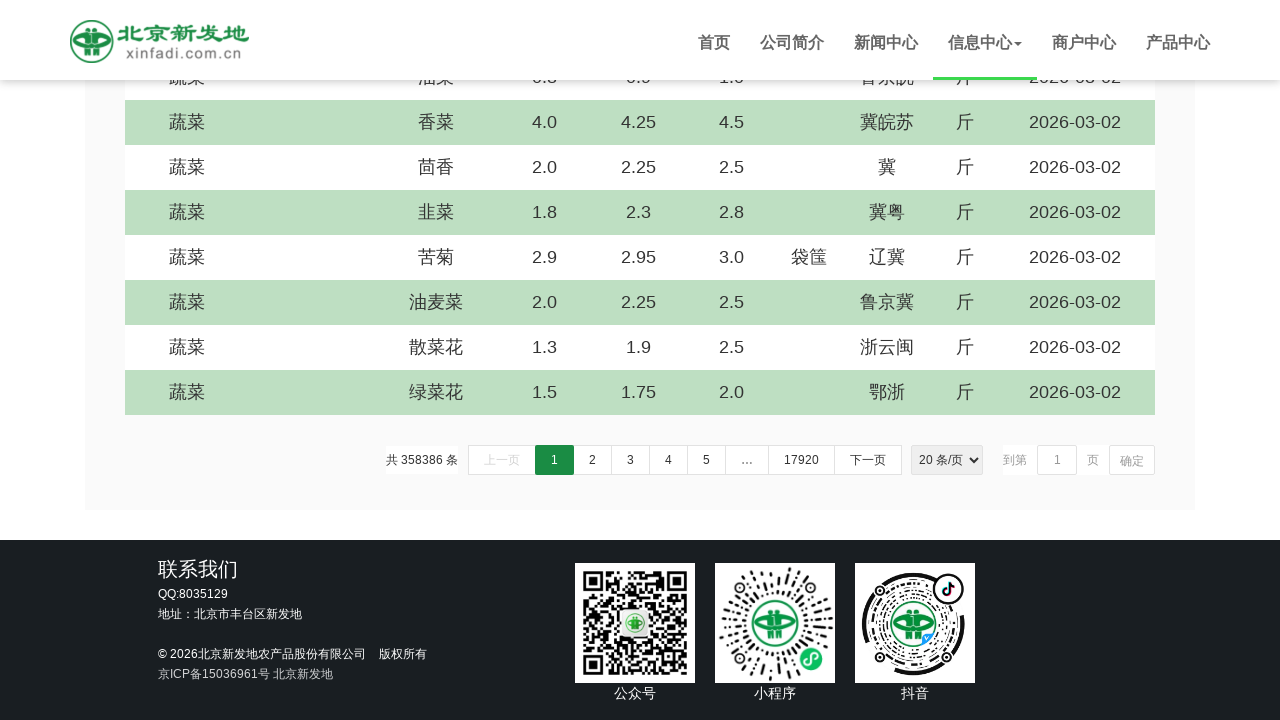

Scrolled down by 5 pixels (iteration 249/1000)
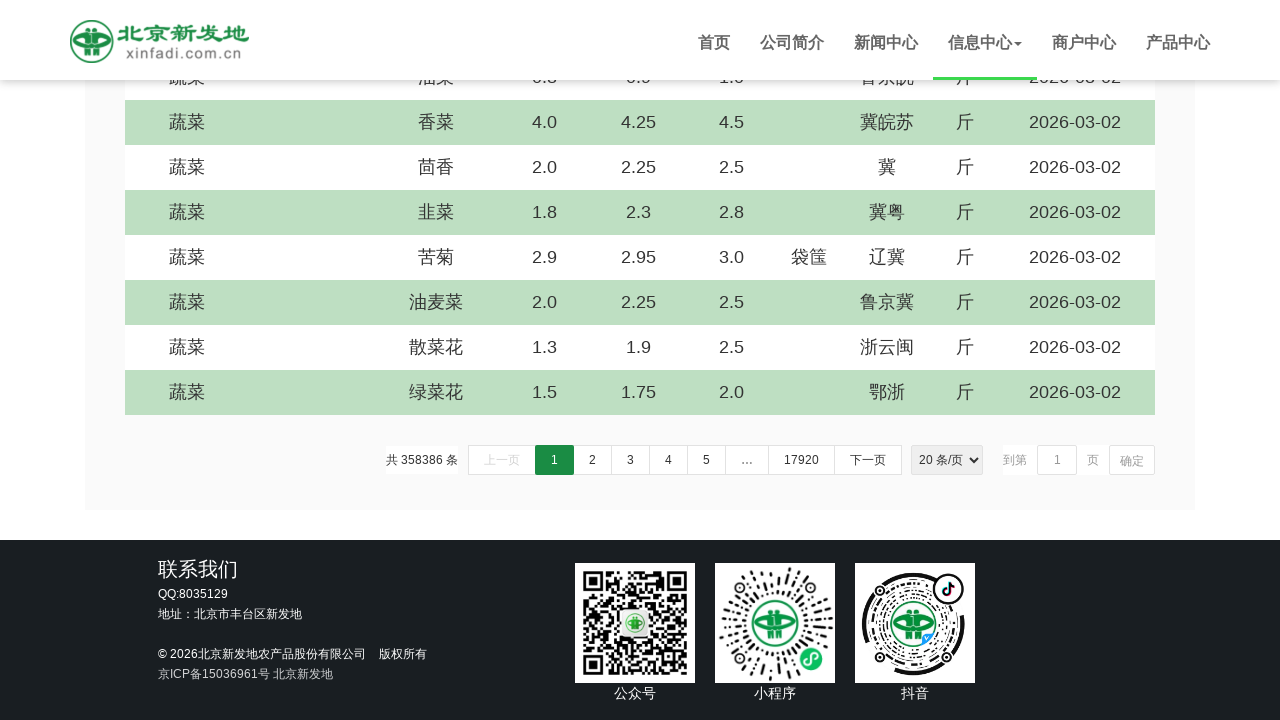

Scrolled down by 5 pixels (iteration 250/1000)
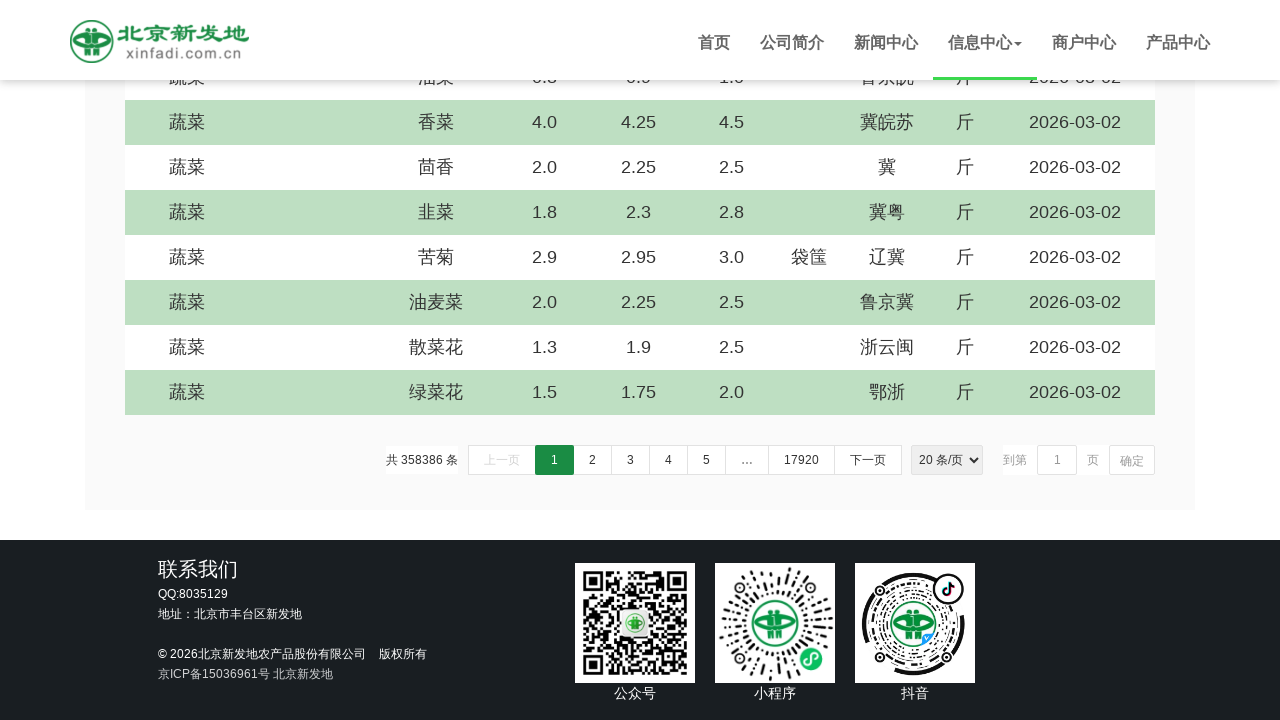

Scrolled down by 5 pixels (iteration 251/1000)
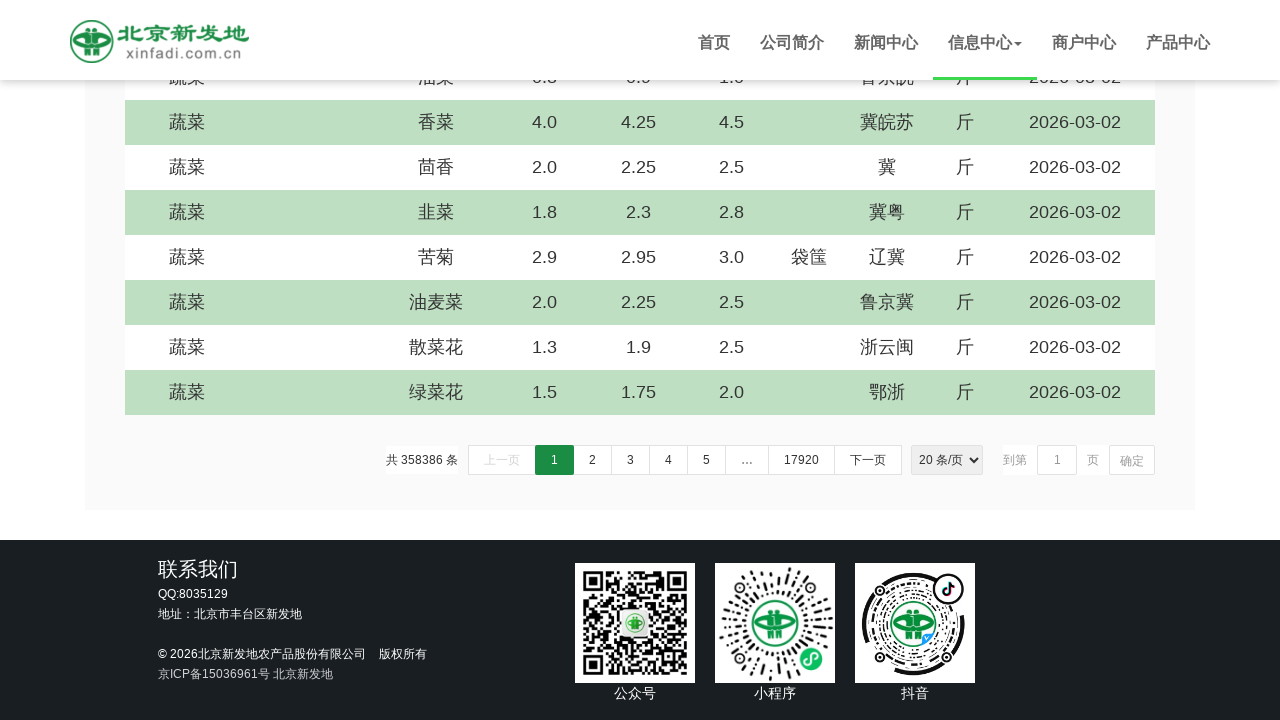

Scrolled down by 5 pixels (iteration 252/1000)
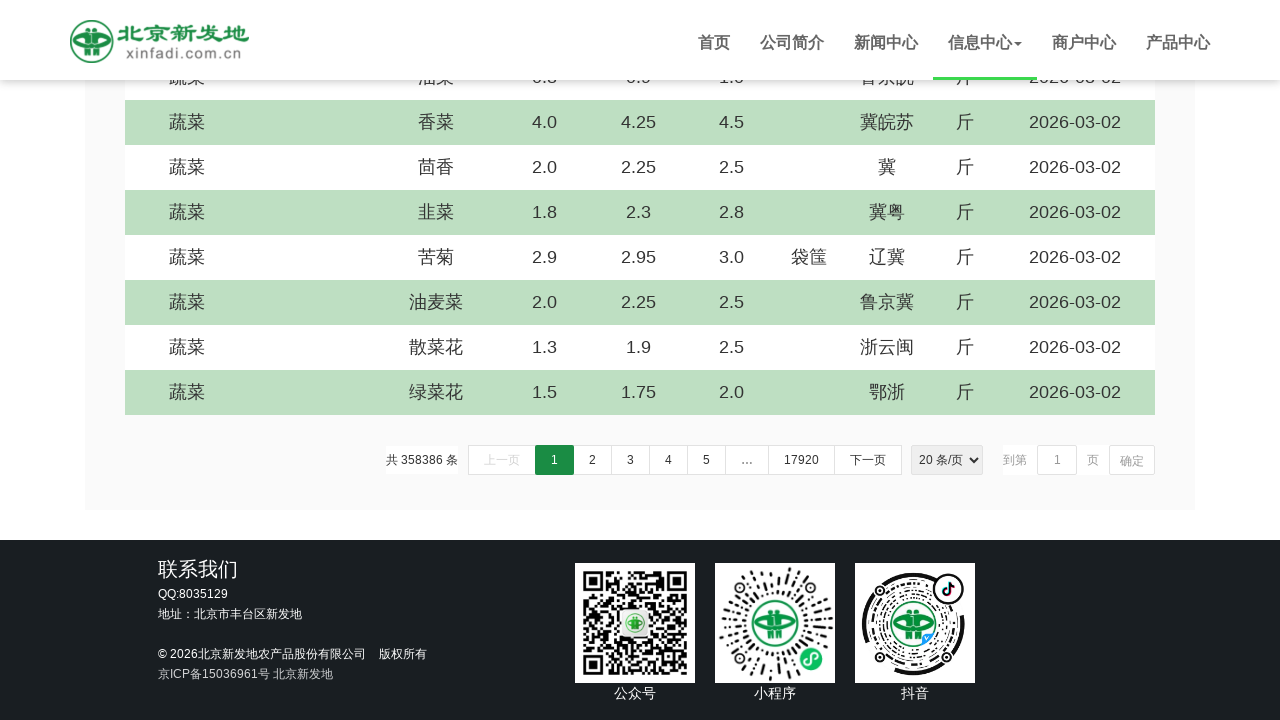

Scrolled down by 5 pixels (iteration 253/1000)
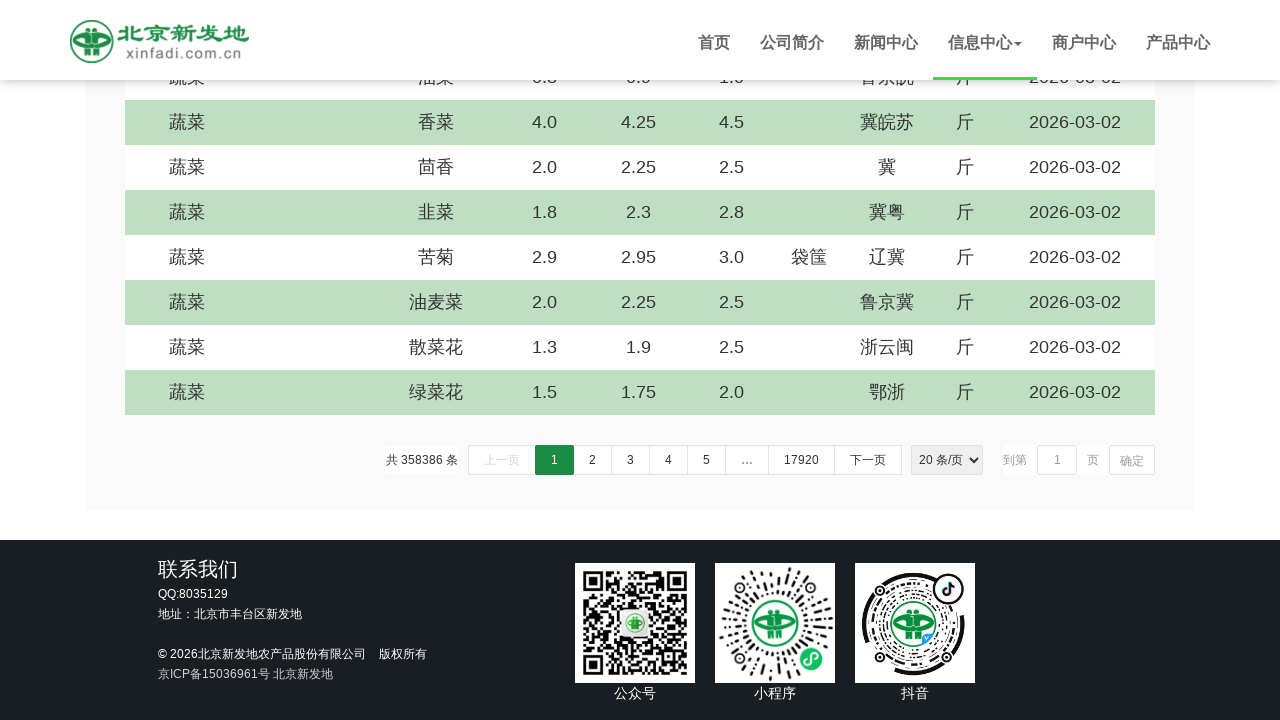

Scrolled down by 5 pixels (iteration 254/1000)
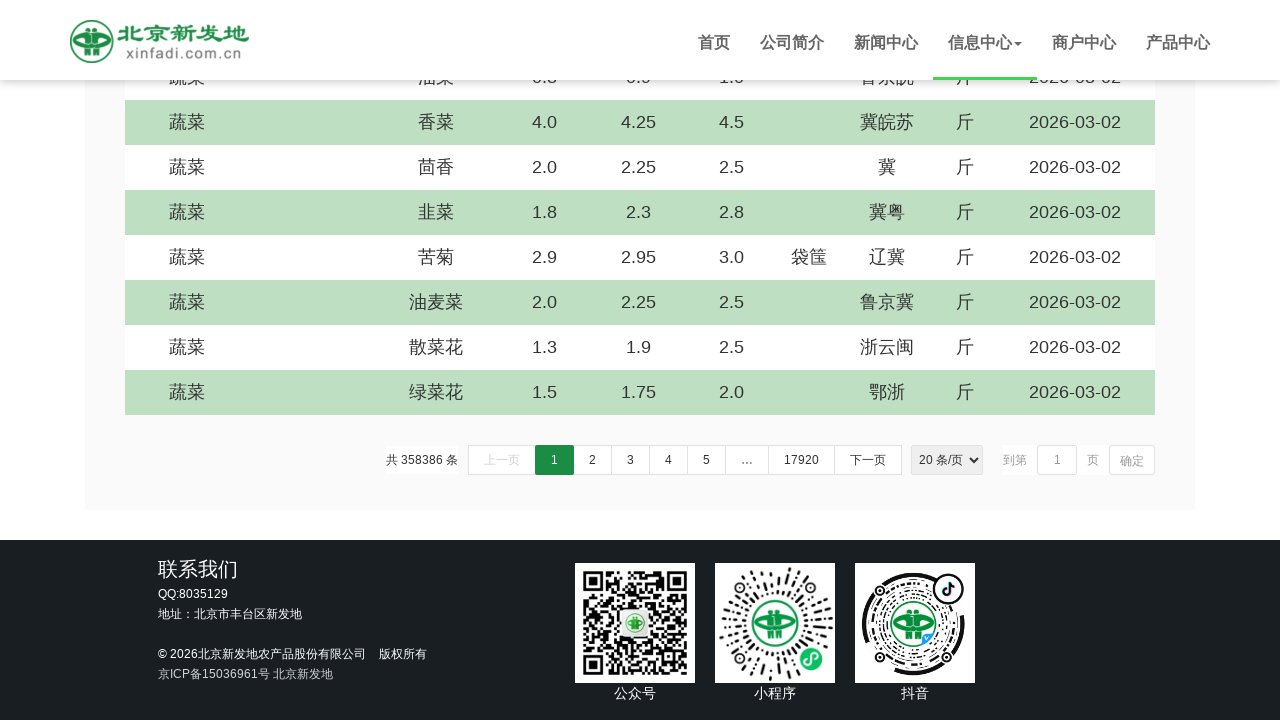

Scrolled down by 5 pixels (iteration 255/1000)
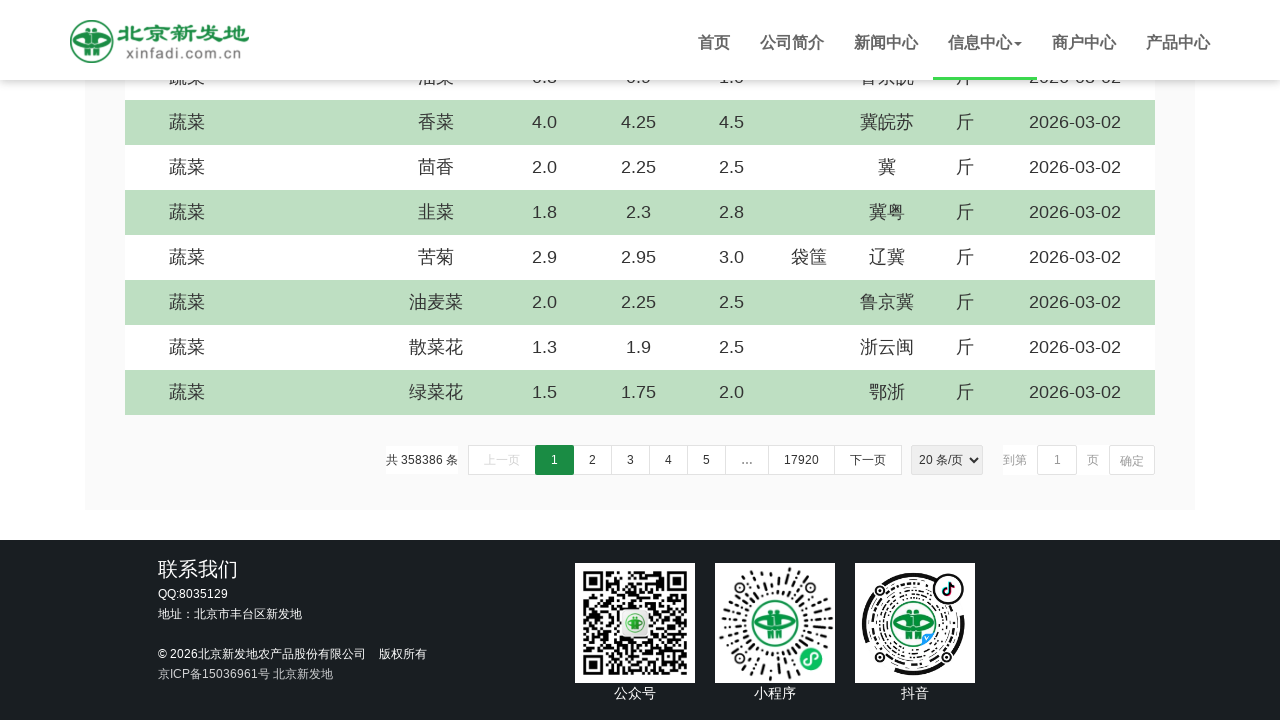

Scrolled down by 5 pixels (iteration 256/1000)
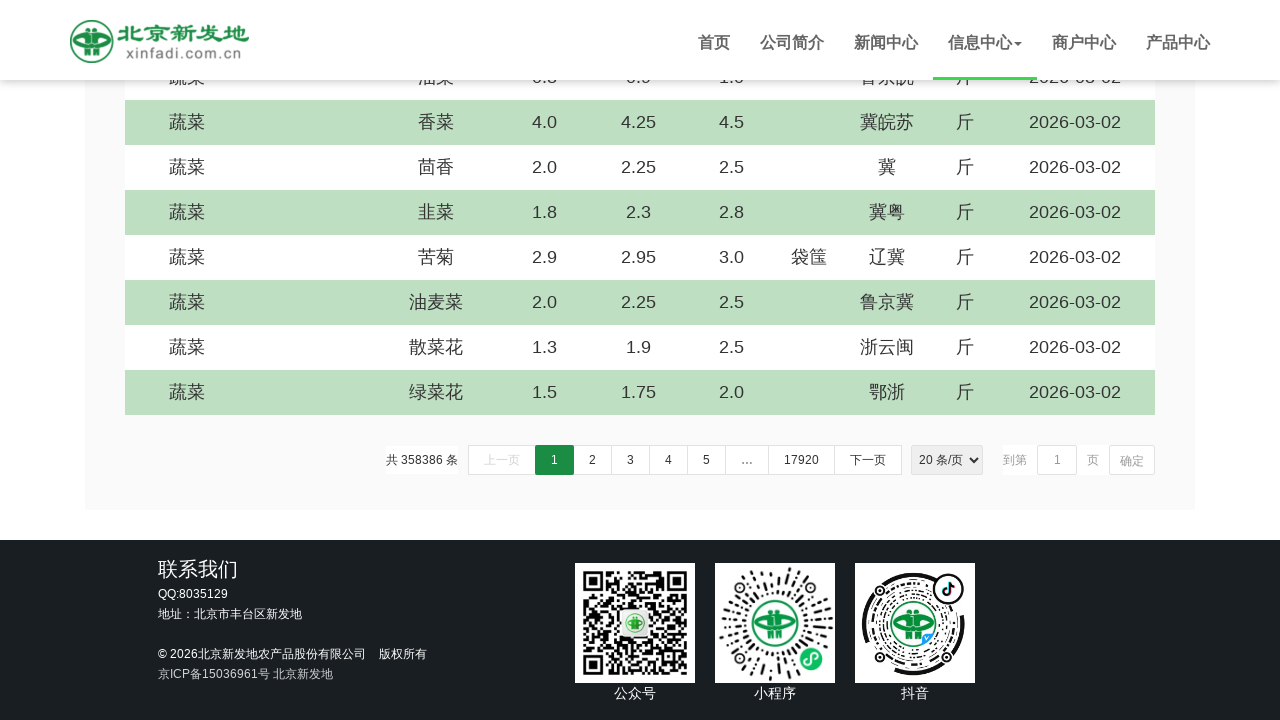

Scrolled down by 5 pixels (iteration 257/1000)
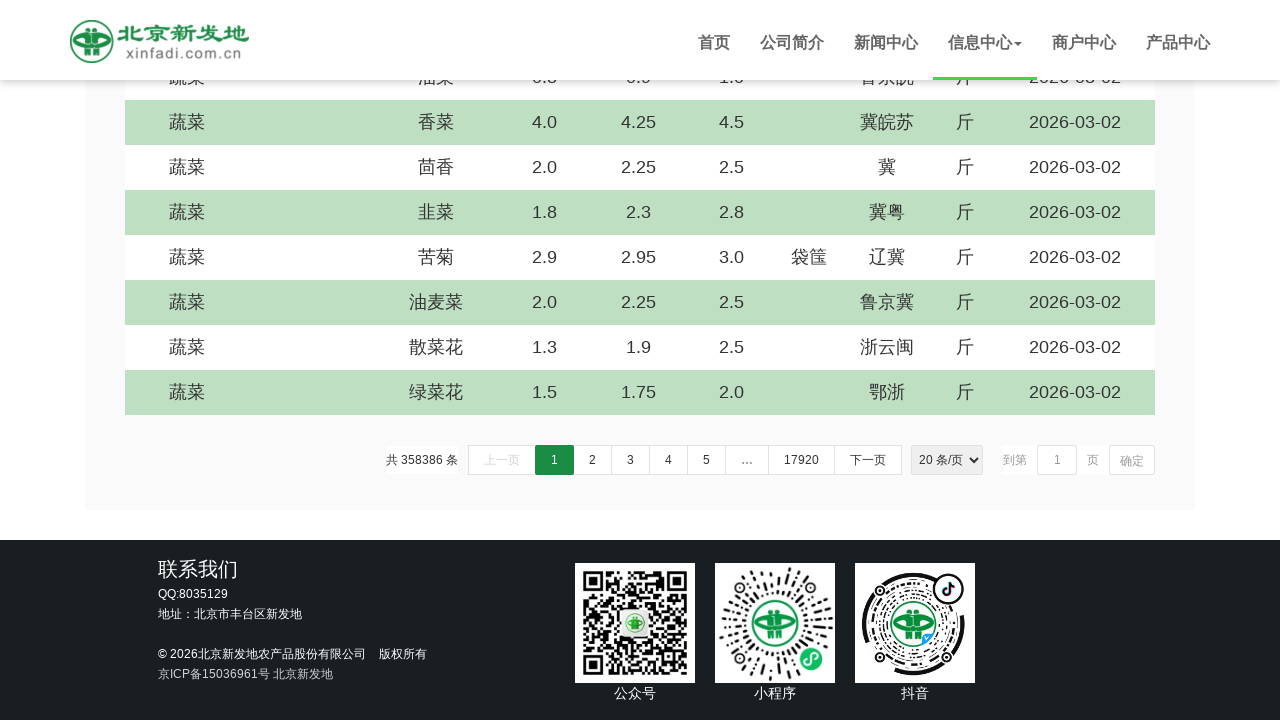

Scrolled down by 5 pixels (iteration 258/1000)
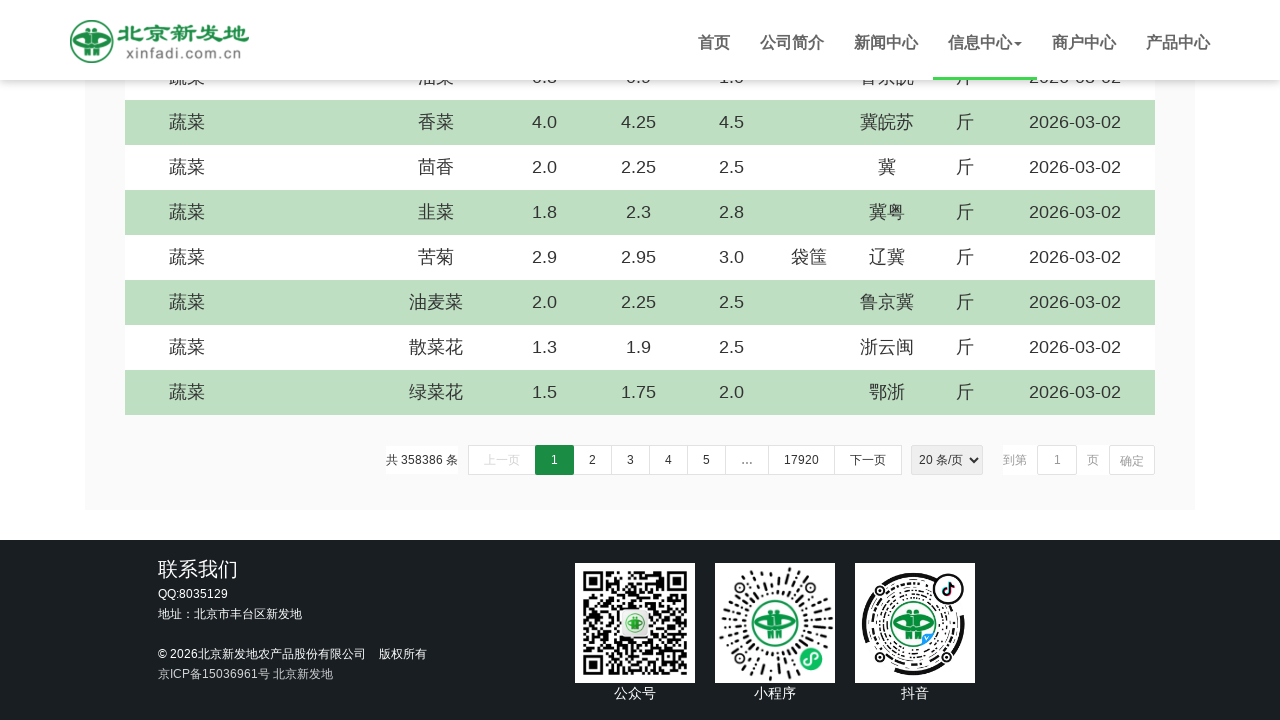

Scrolled down by 5 pixels (iteration 259/1000)
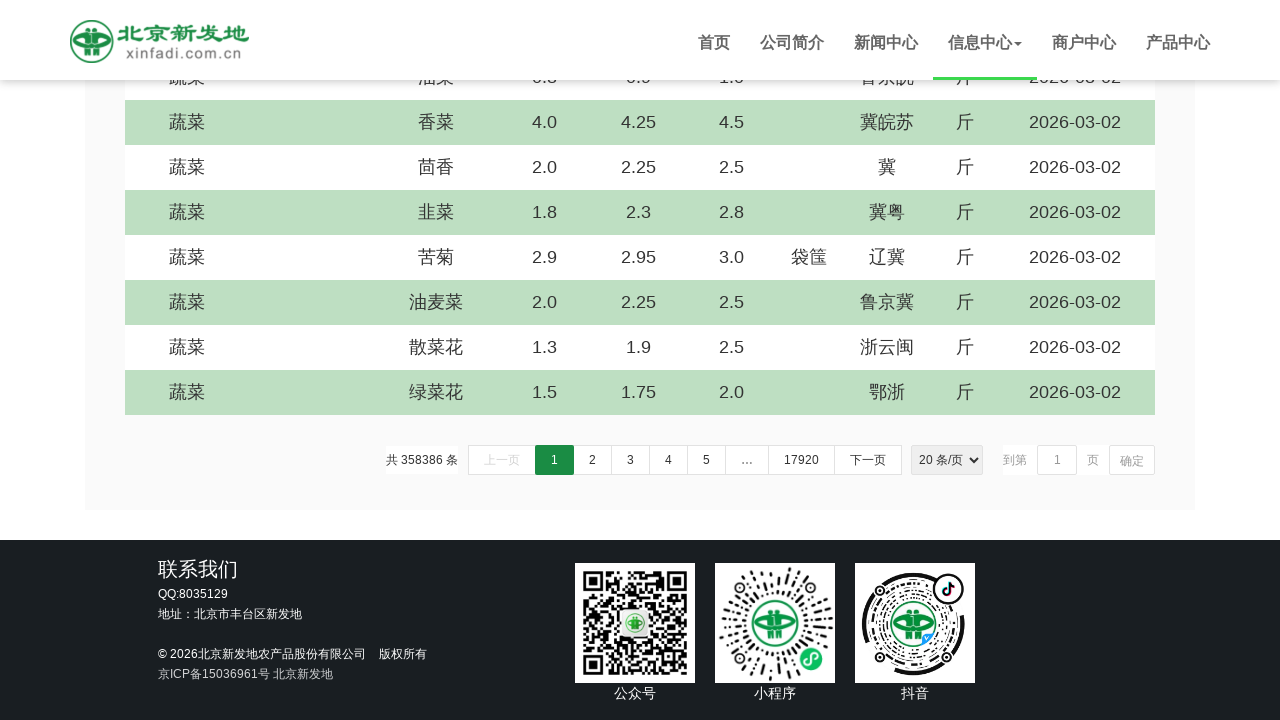

Scrolled down by 5 pixels (iteration 260/1000)
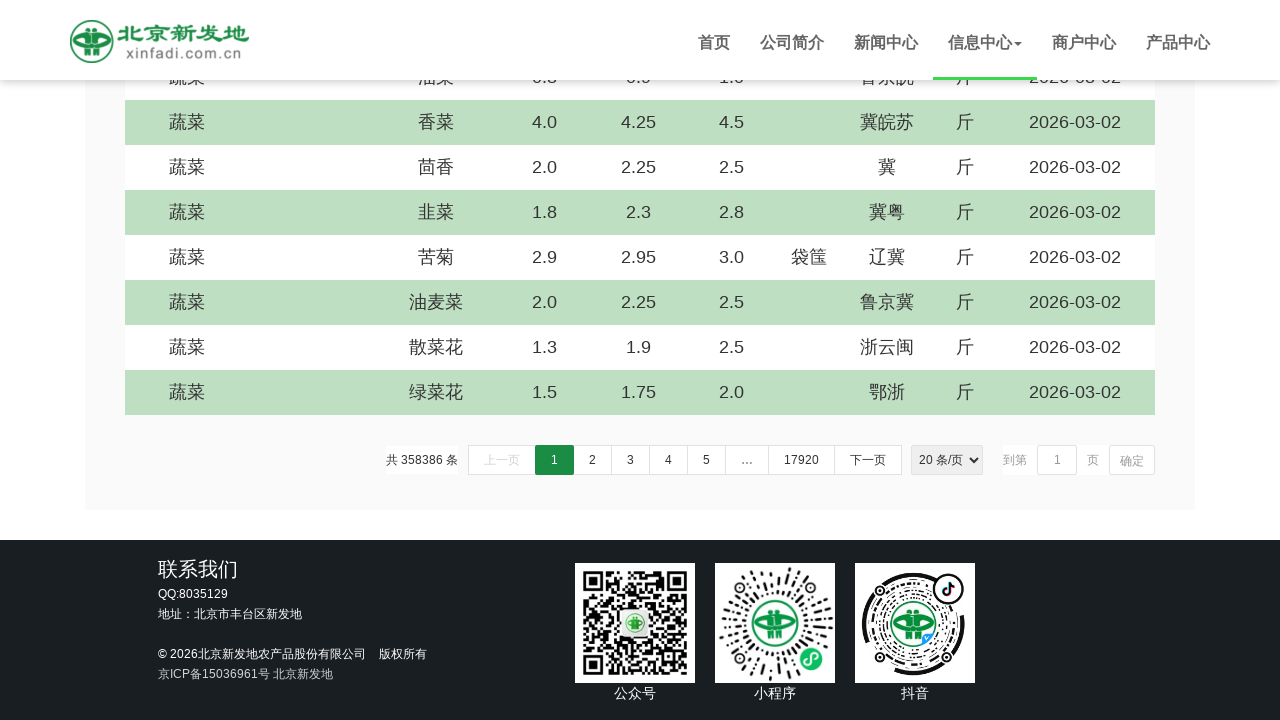

Scrolled down by 5 pixels (iteration 261/1000)
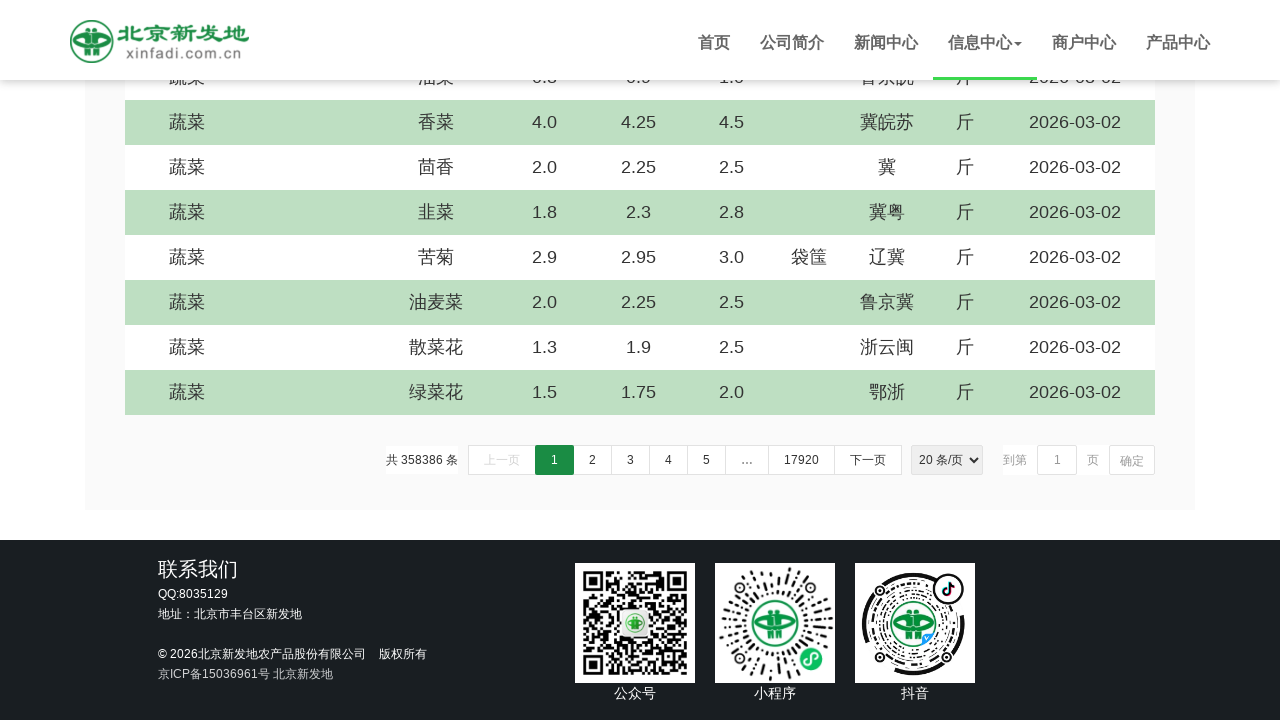

Scrolled down by 5 pixels (iteration 262/1000)
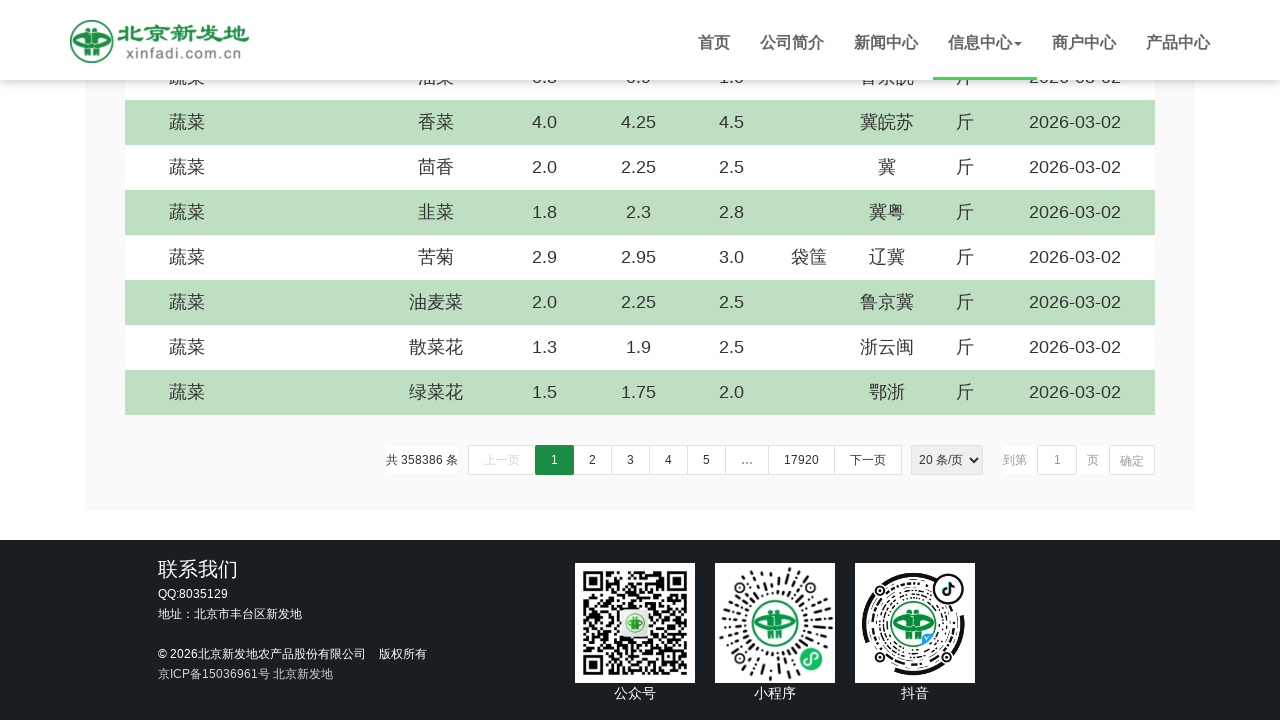

Scrolled down by 5 pixels (iteration 263/1000)
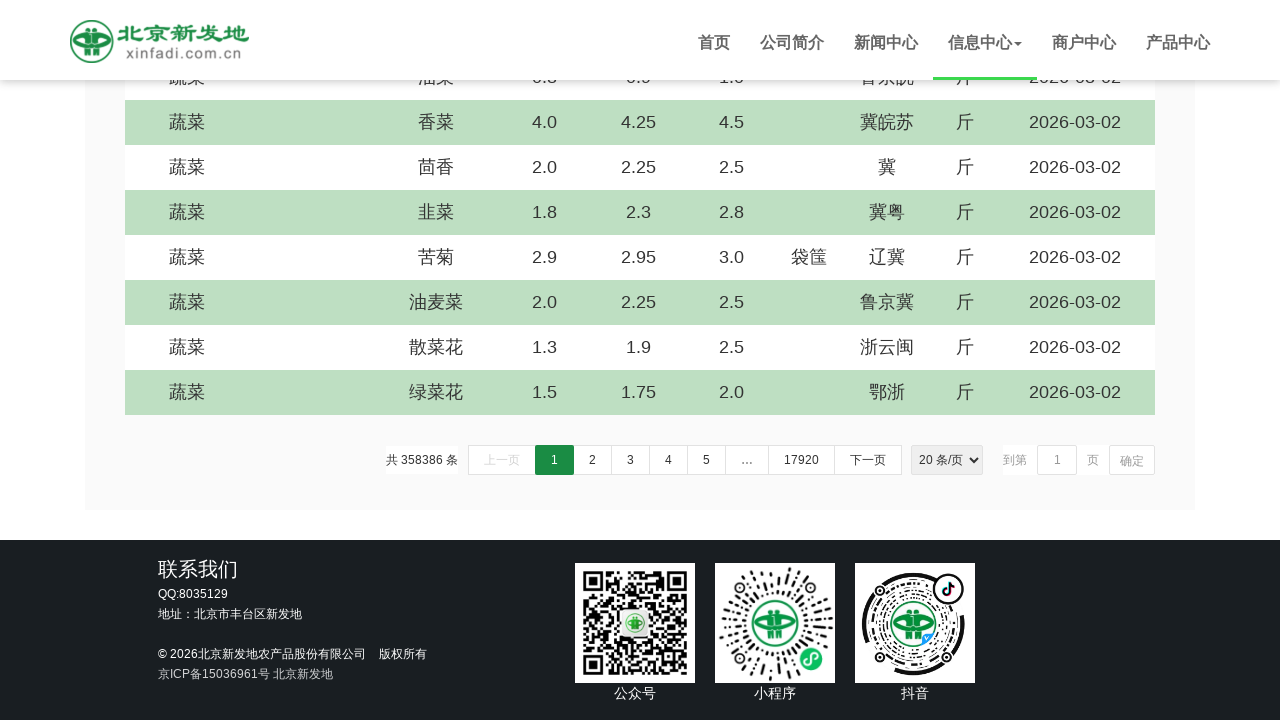

Scrolled down by 5 pixels (iteration 264/1000)
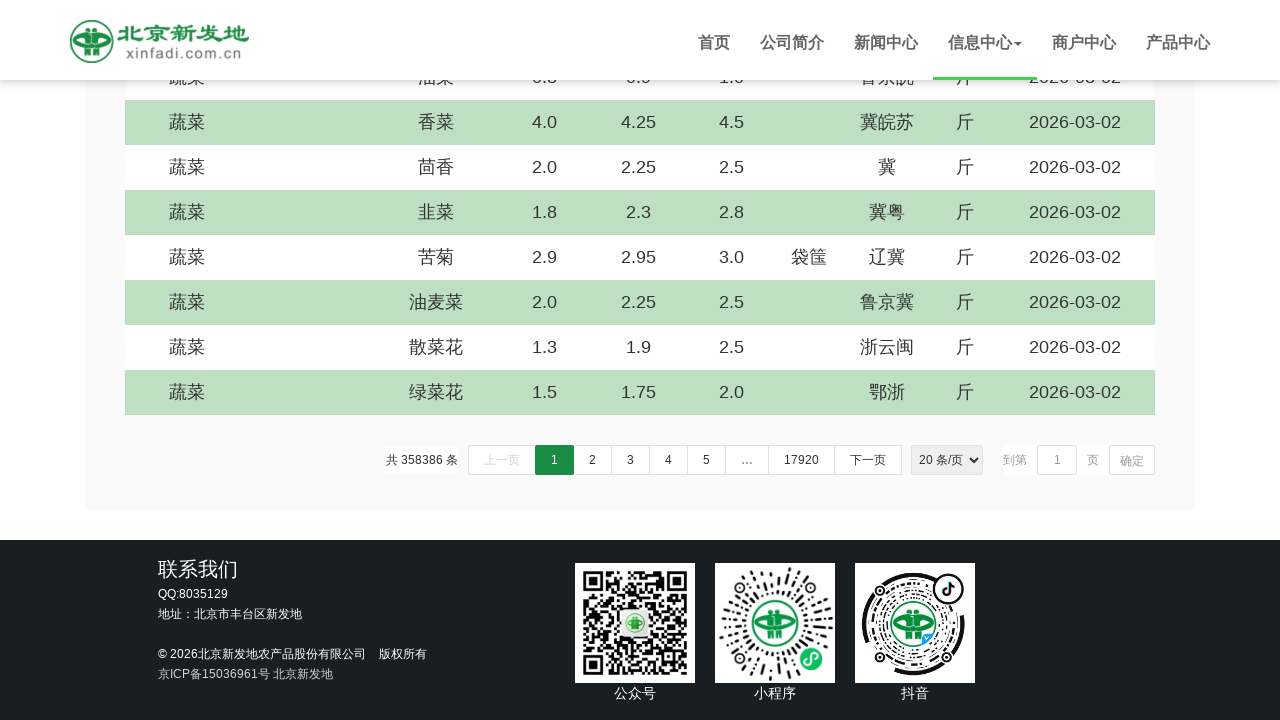

Scrolled down by 5 pixels (iteration 265/1000)
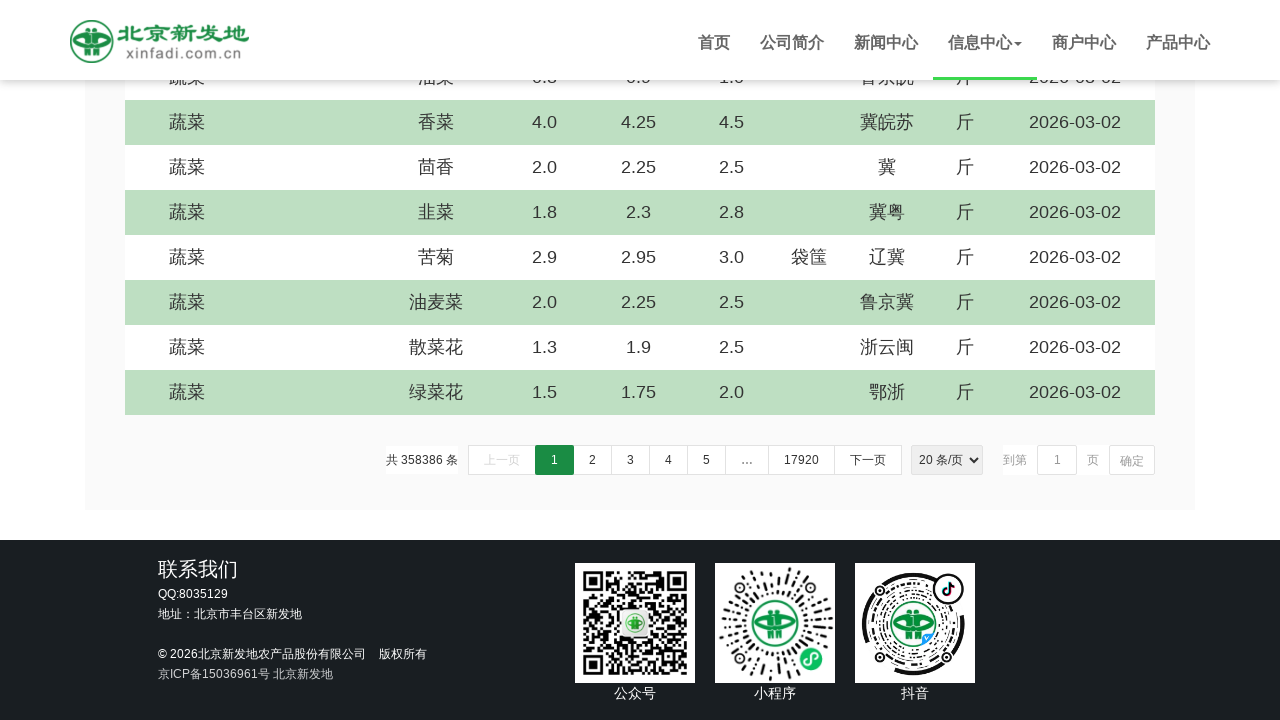

Scrolled down by 5 pixels (iteration 266/1000)
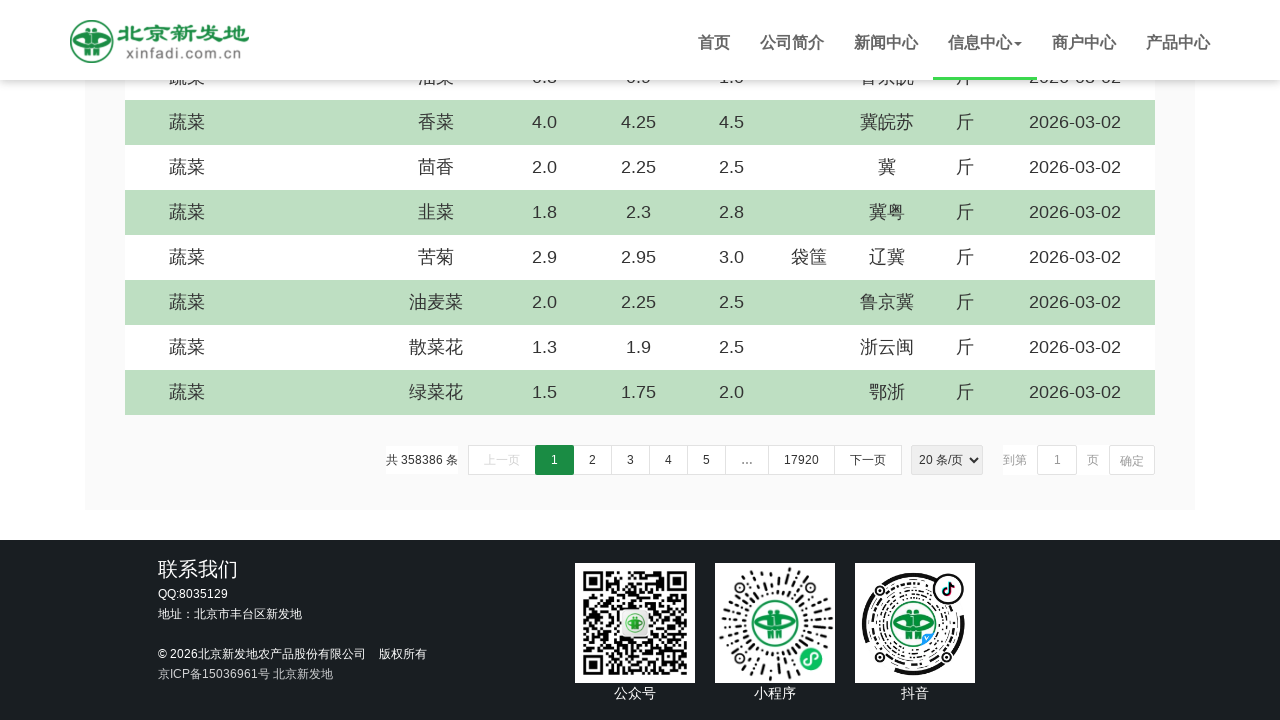

Scrolled down by 5 pixels (iteration 267/1000)
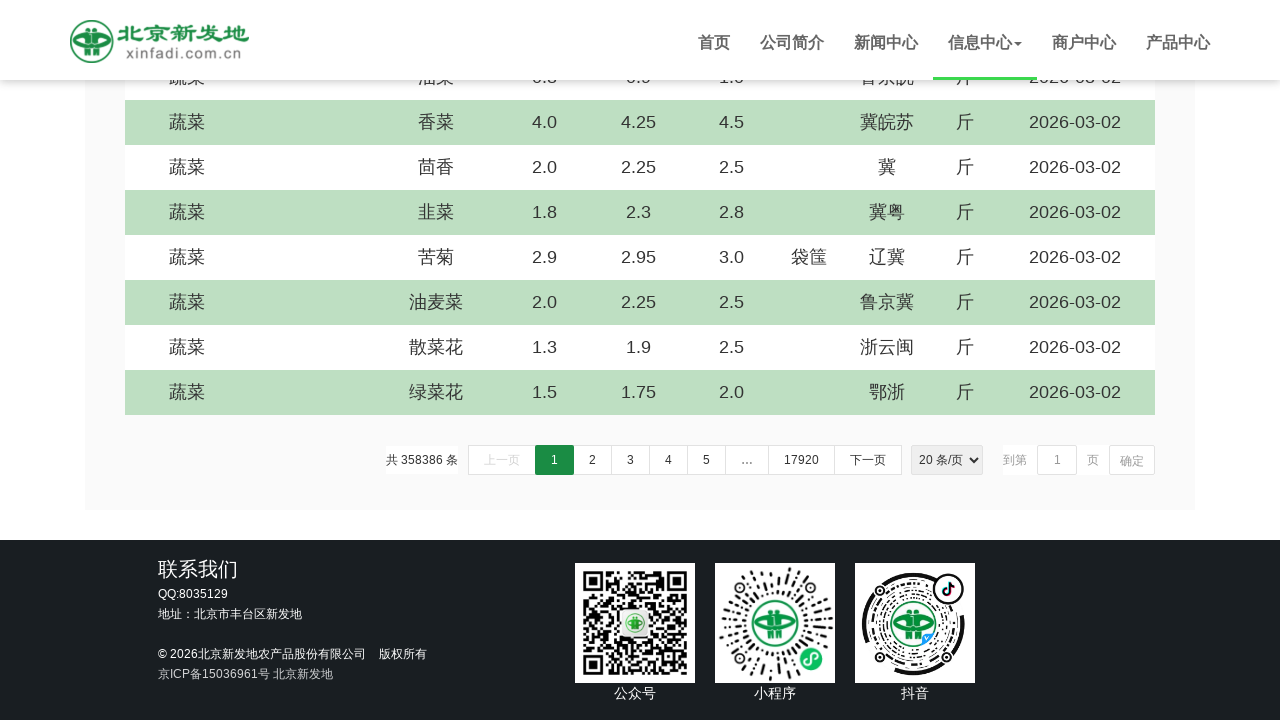

Scrolled down by 5 pixels (iteration 268/1000)
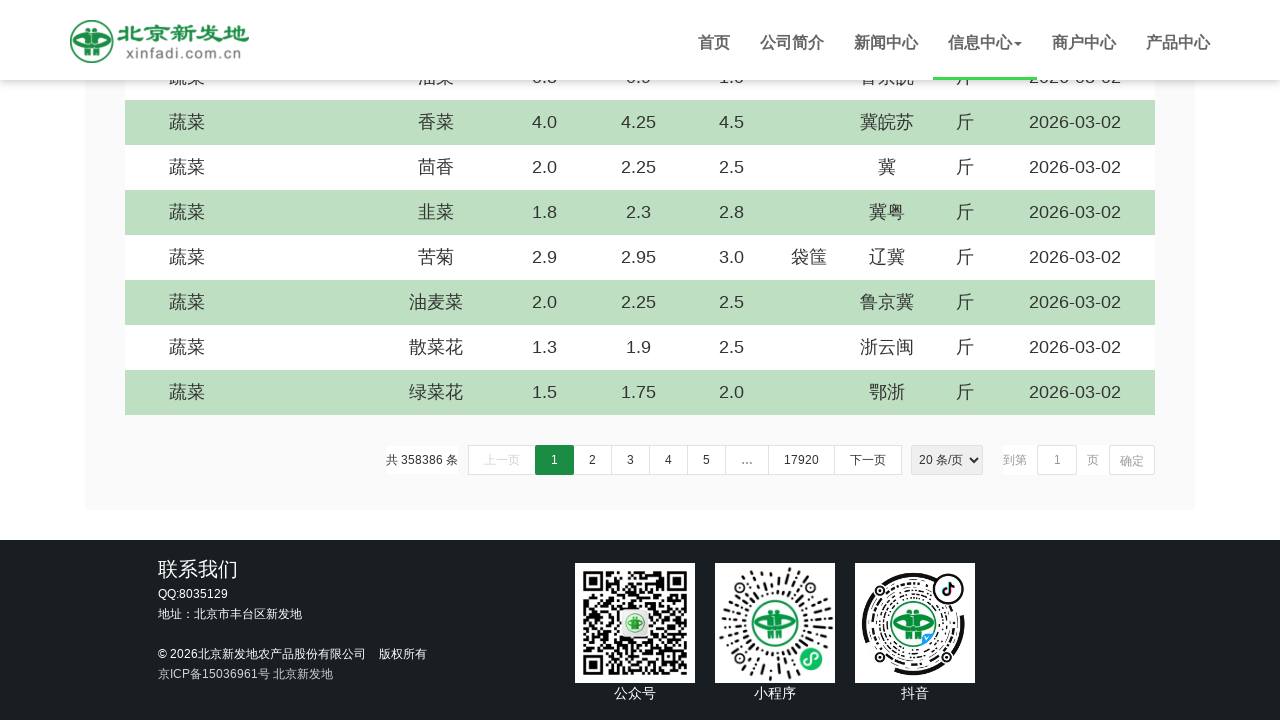

Scrolled down by 5 pixels (iteration 269/1000)
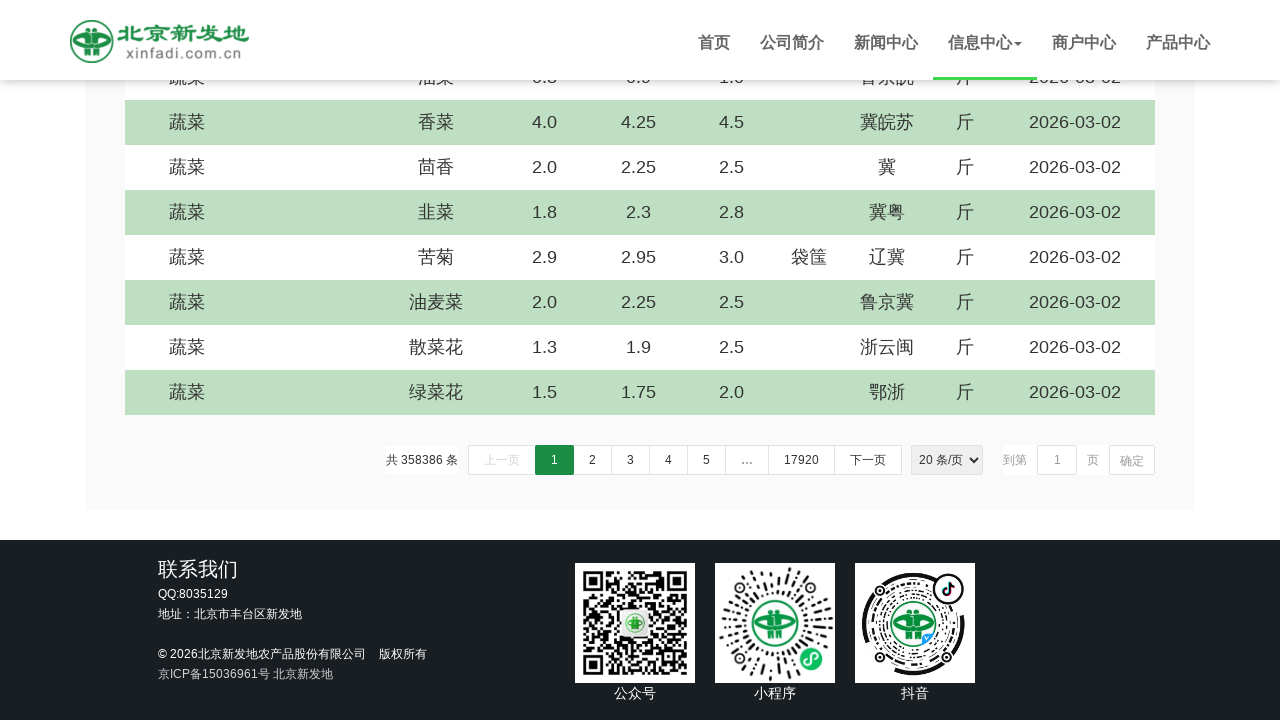

Scrolled down by 5 pixels (iteration 270/1000)
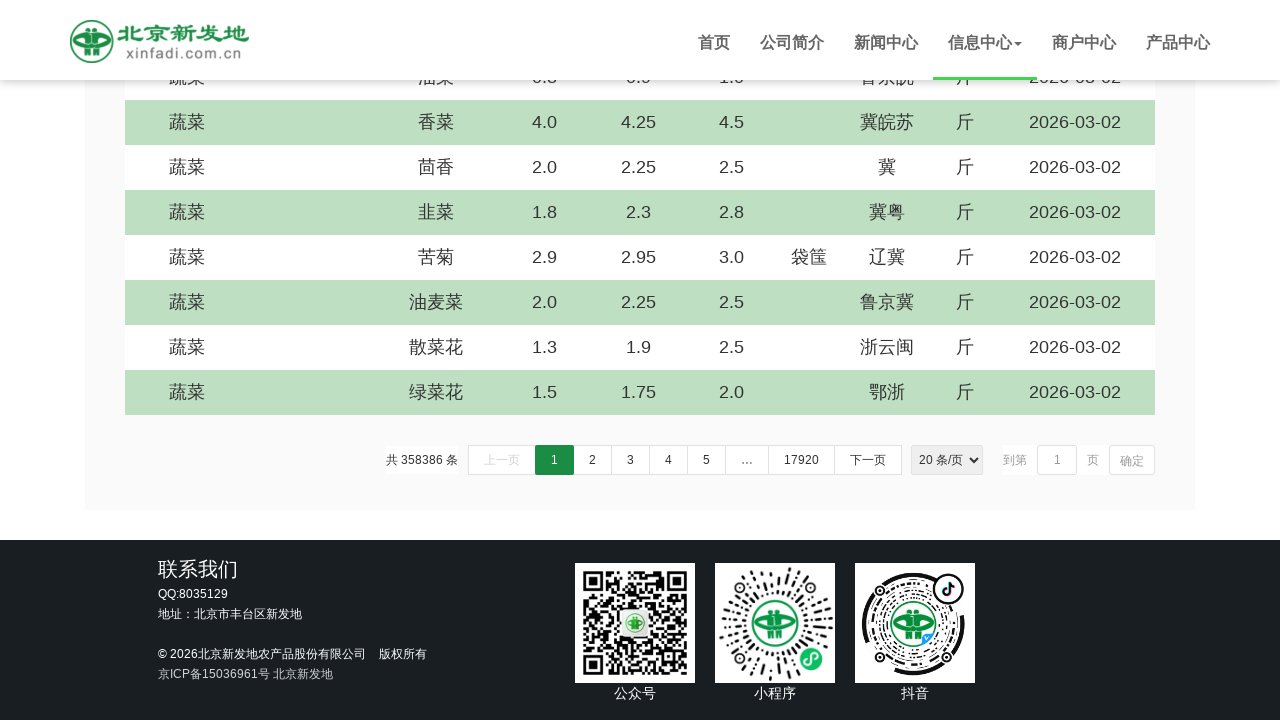

Scrolled down by 5 pixels (iteration 271/1000)
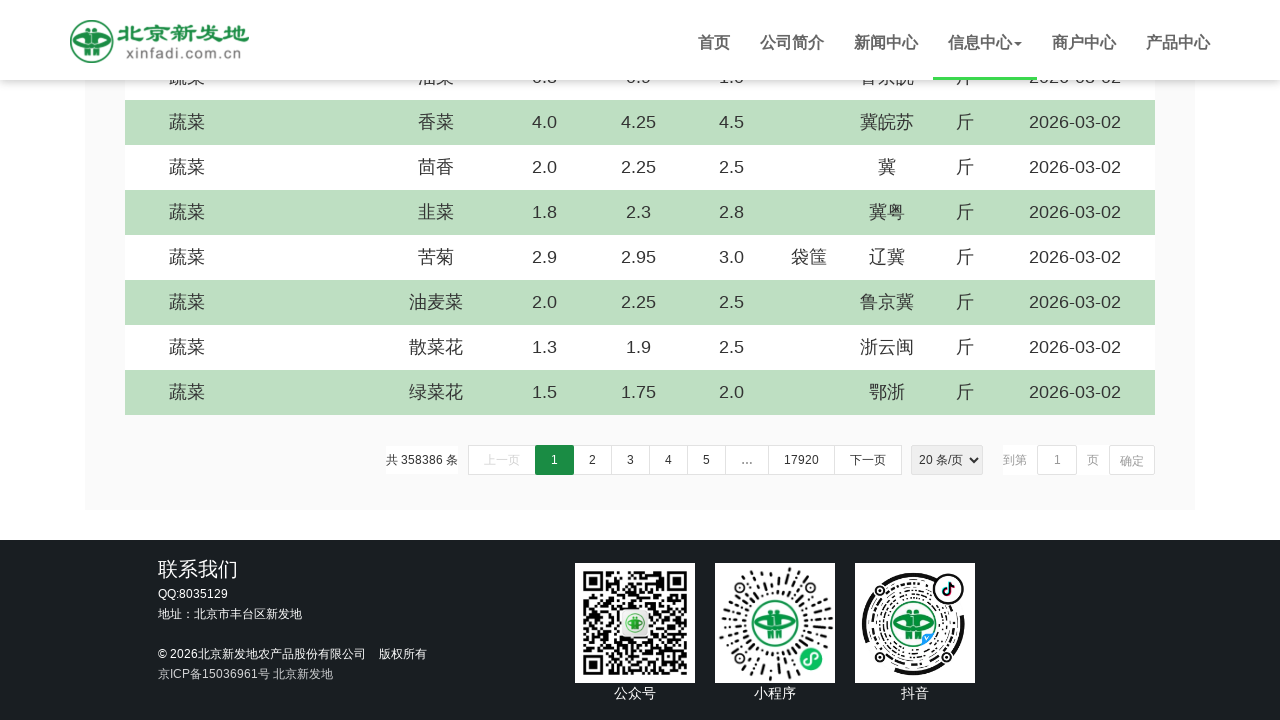

Scrolled down by 5 pixels (iteration 272/1000)
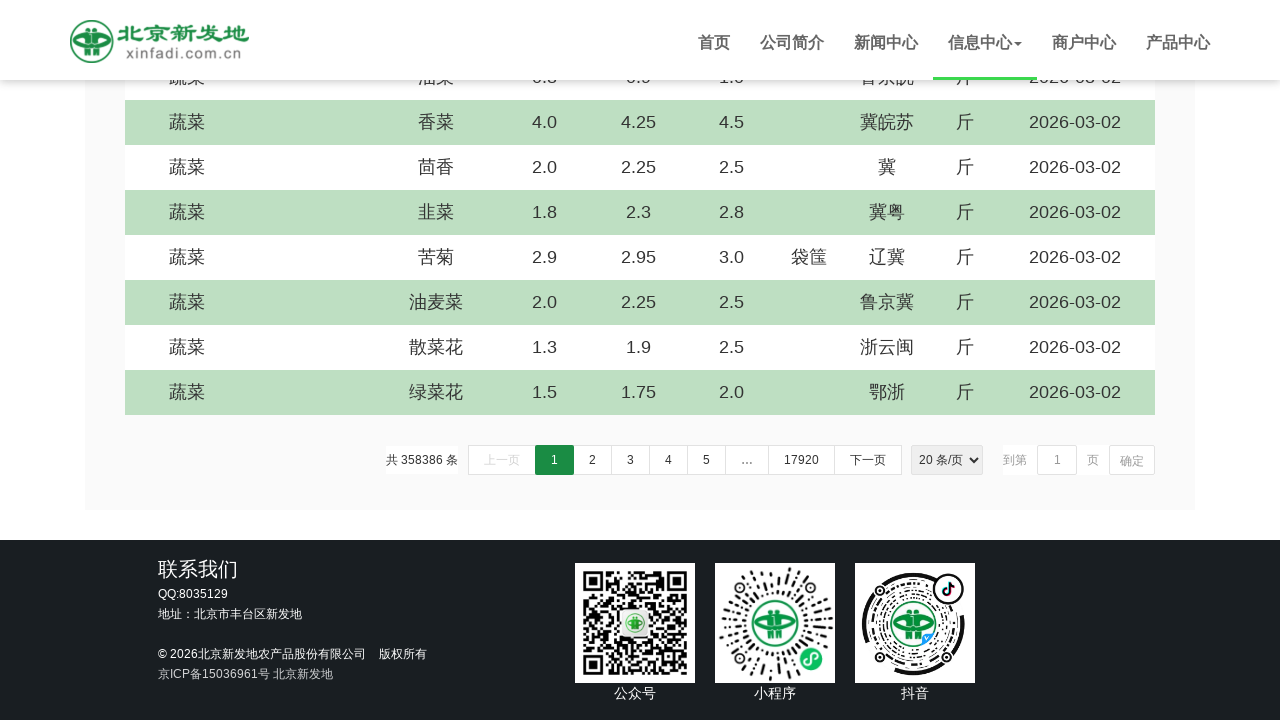

Scrolled down by 5 pixels (iteration 273/1000)
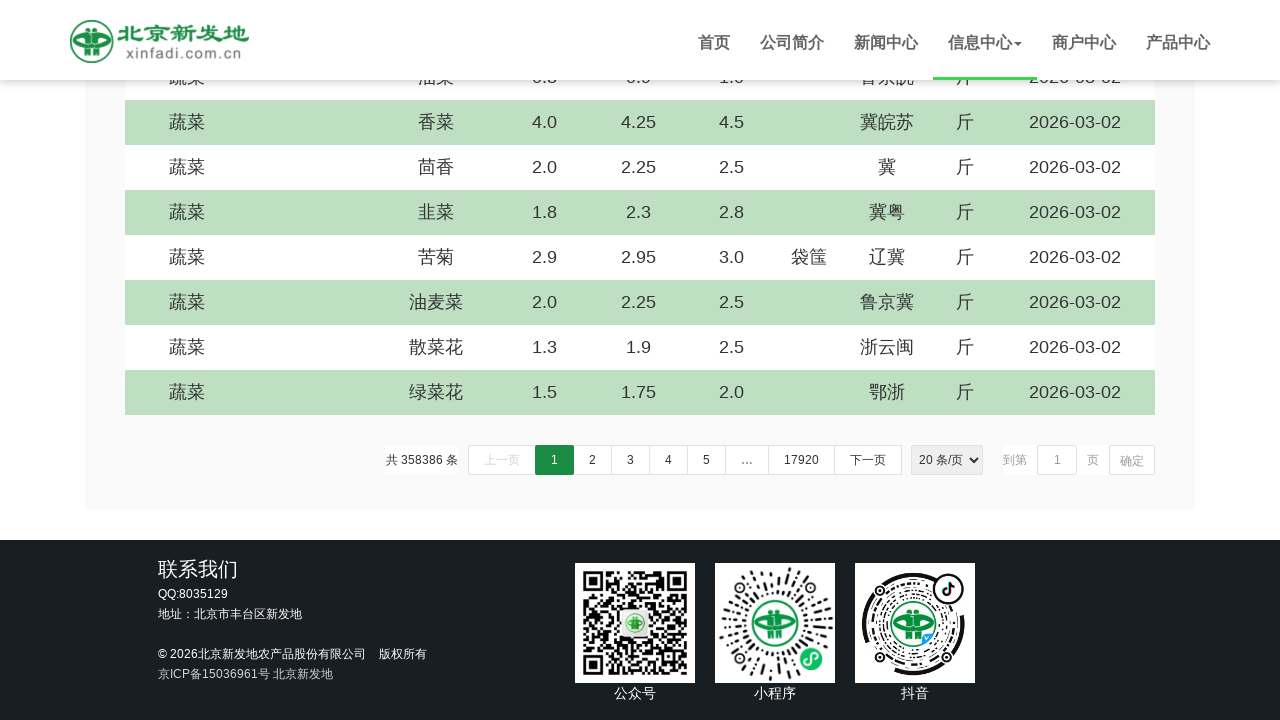

Scrolled down by 5 pixels (iteration 274/1000)
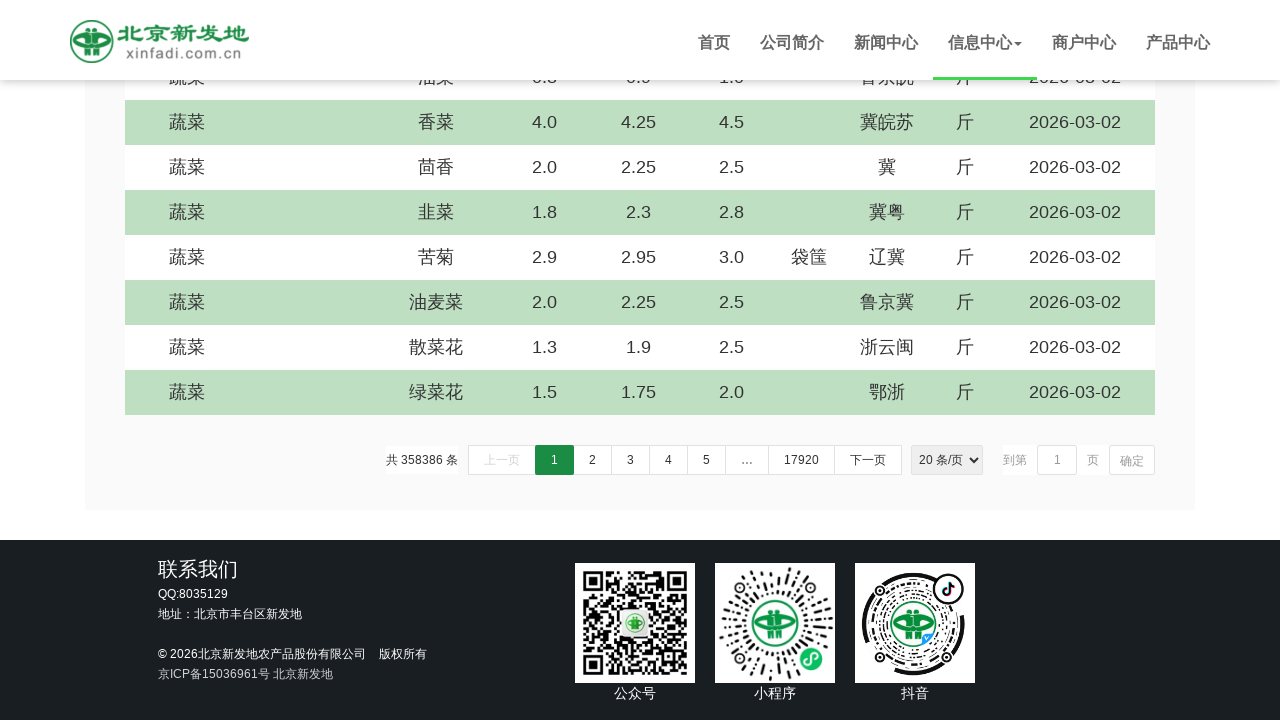

Scrolled down by 5 pixels (iteration 275/1000)
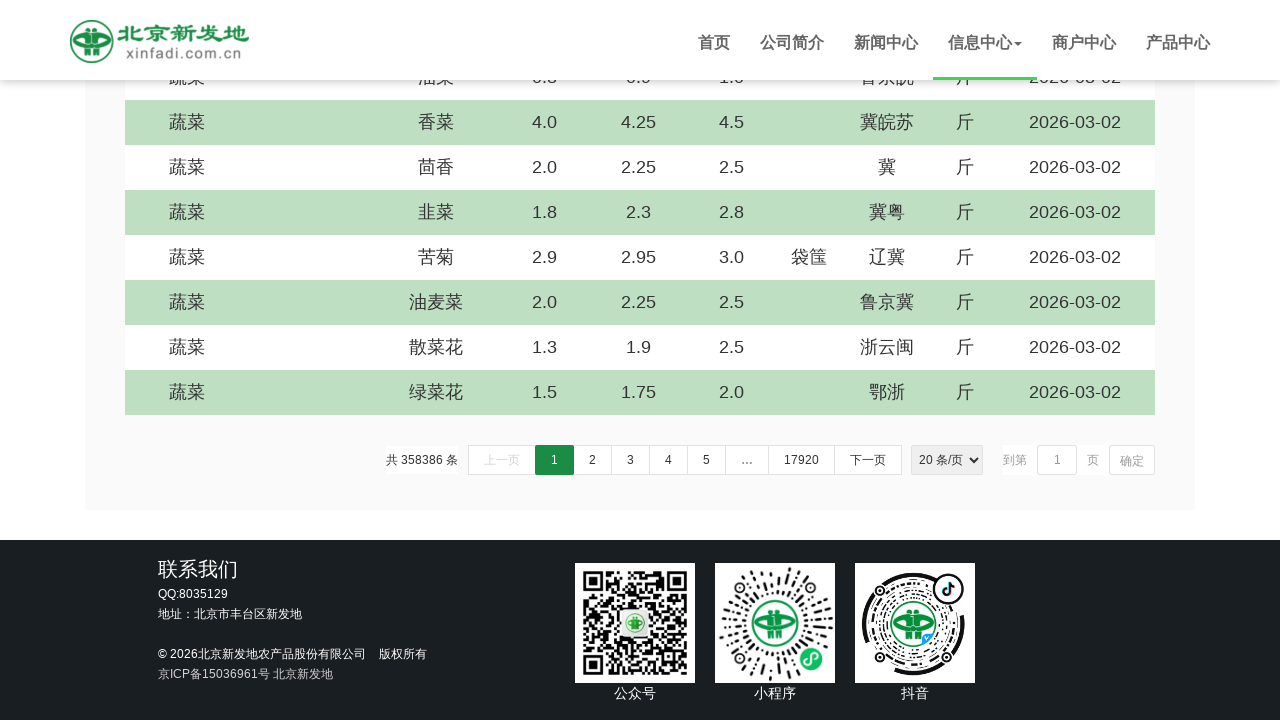

Scrolled down by 5 pixels (iteration 276/1000)
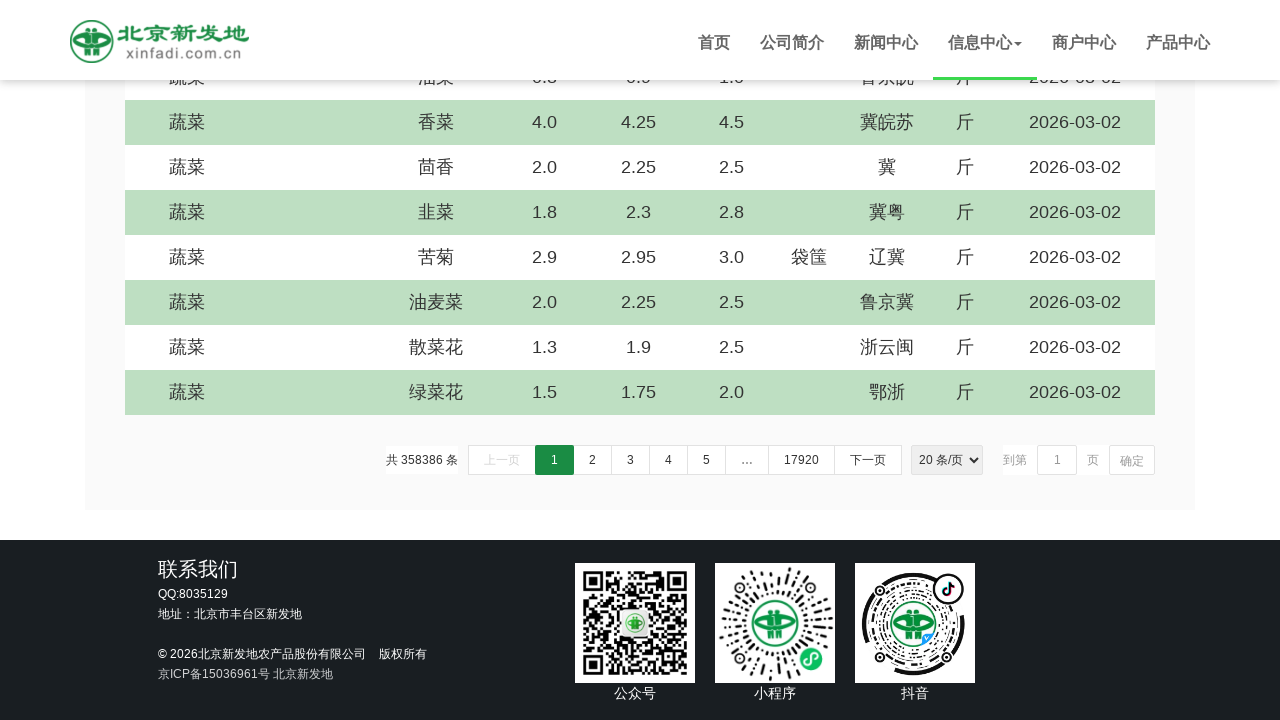

Scrolled down by 5 pixels (iteration 277/1000)
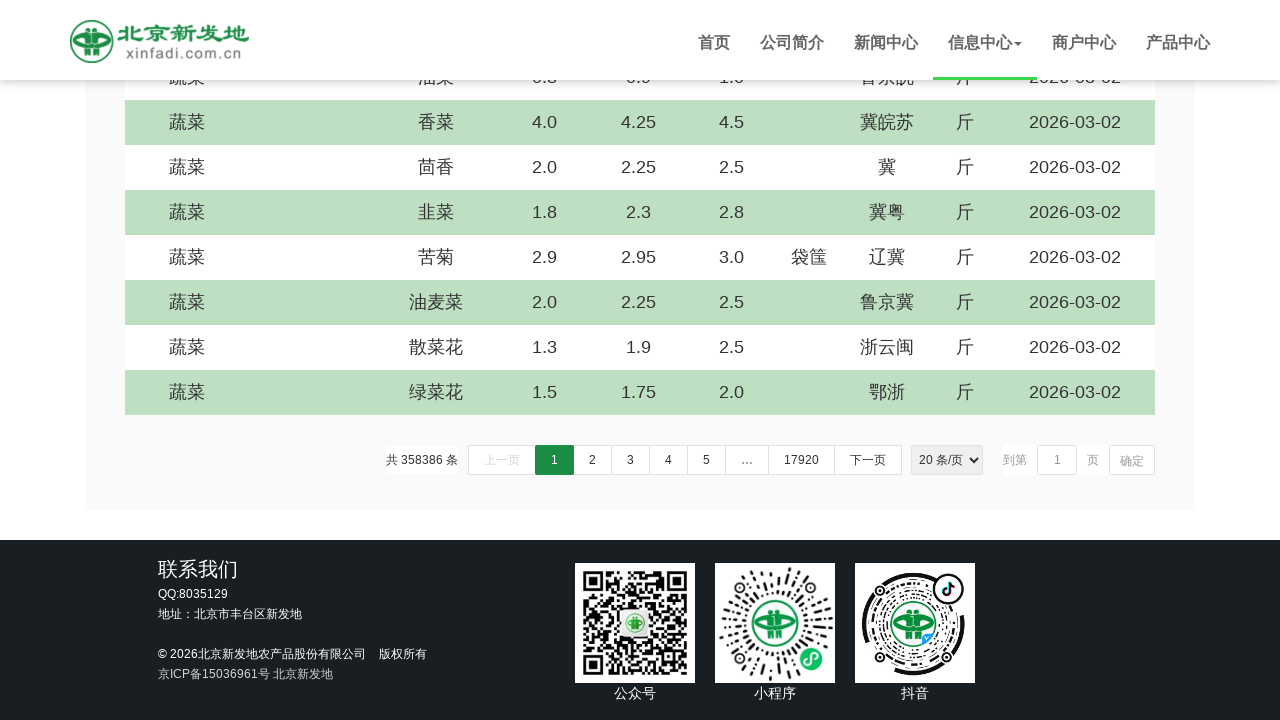

Scrolled down by 5 pixels (iteration 278/1000)
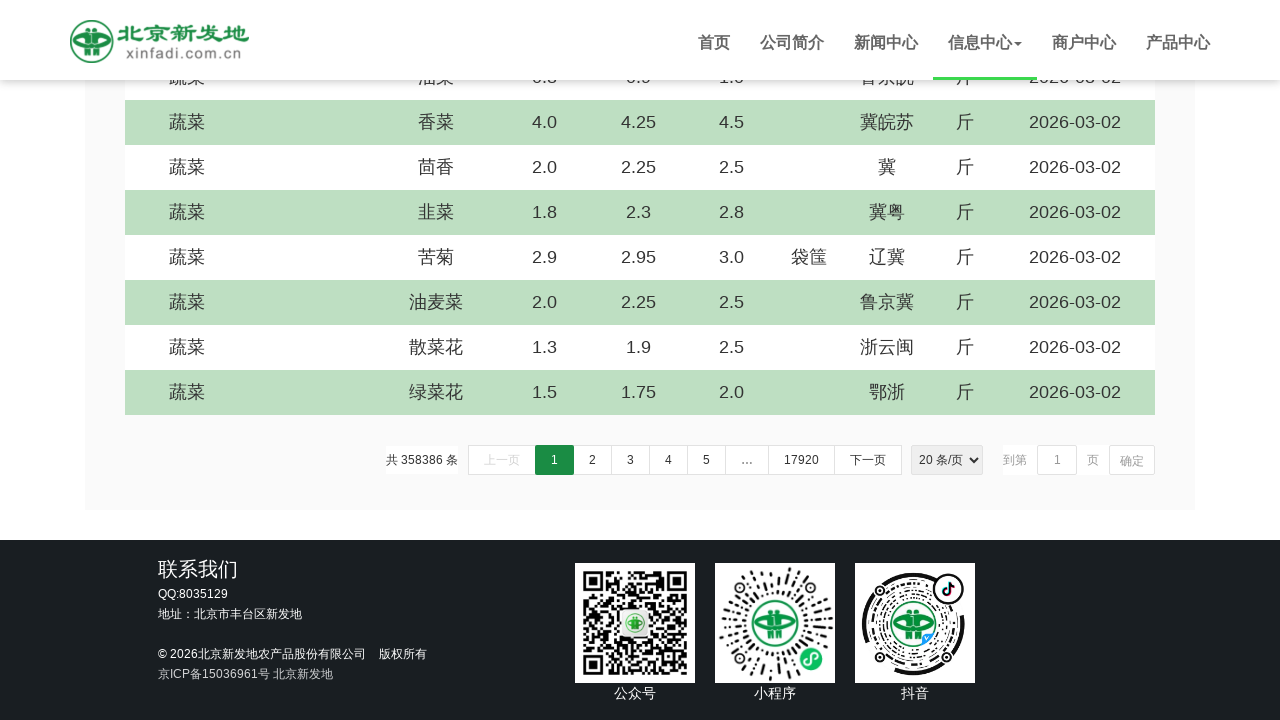

Scrolled down by 5 pixels (iteration 279/1000)
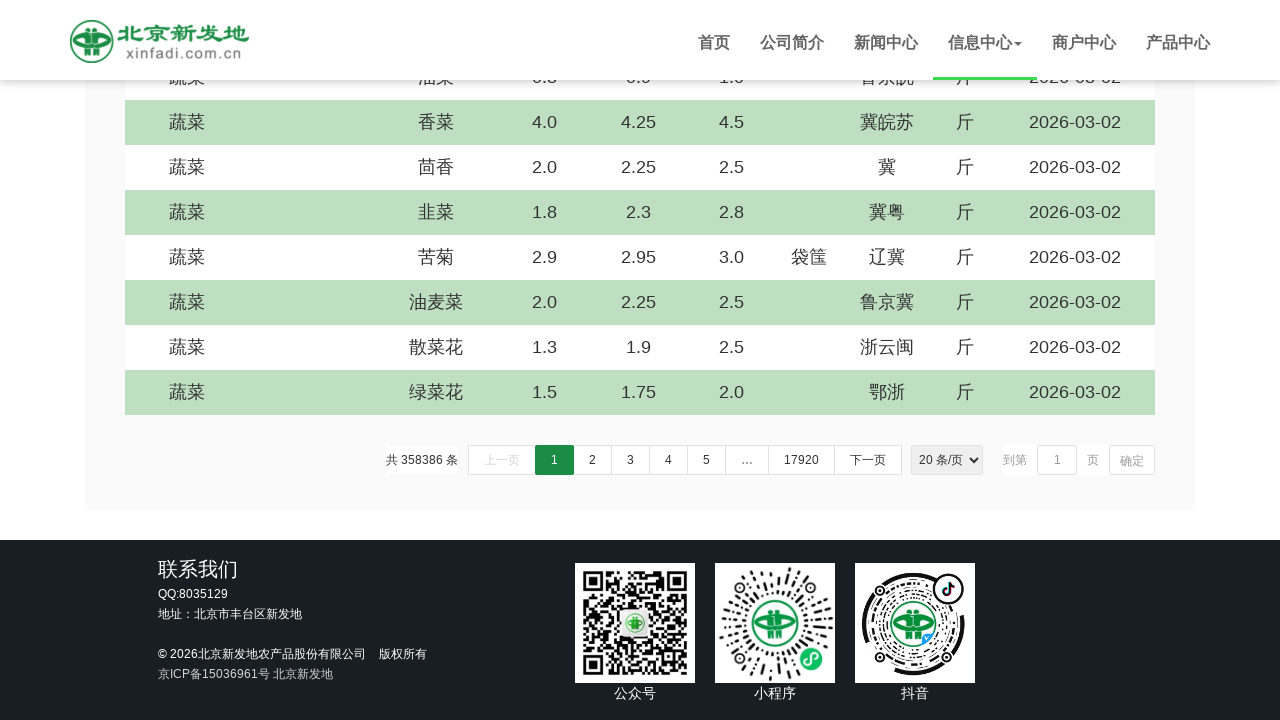

Scrolled down by 5 pixels (iteration 280/1000)
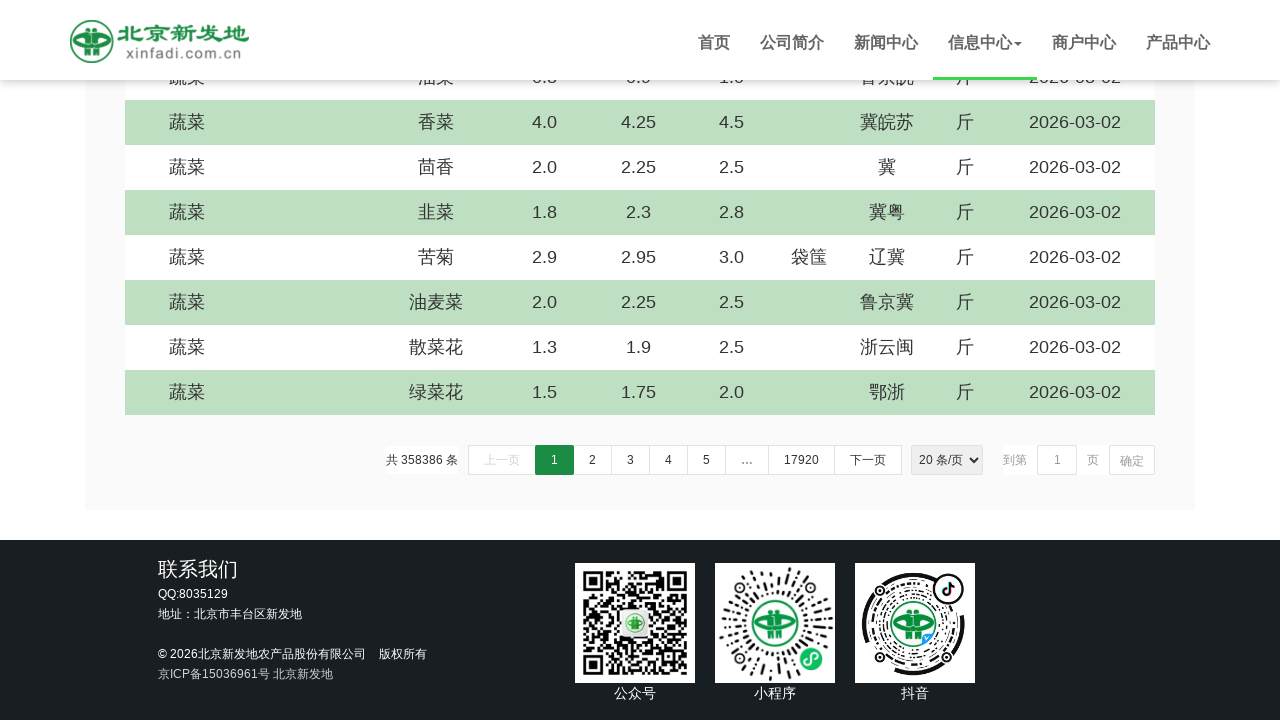

Scrolled down by 5 pixels (iteration 281/1000)
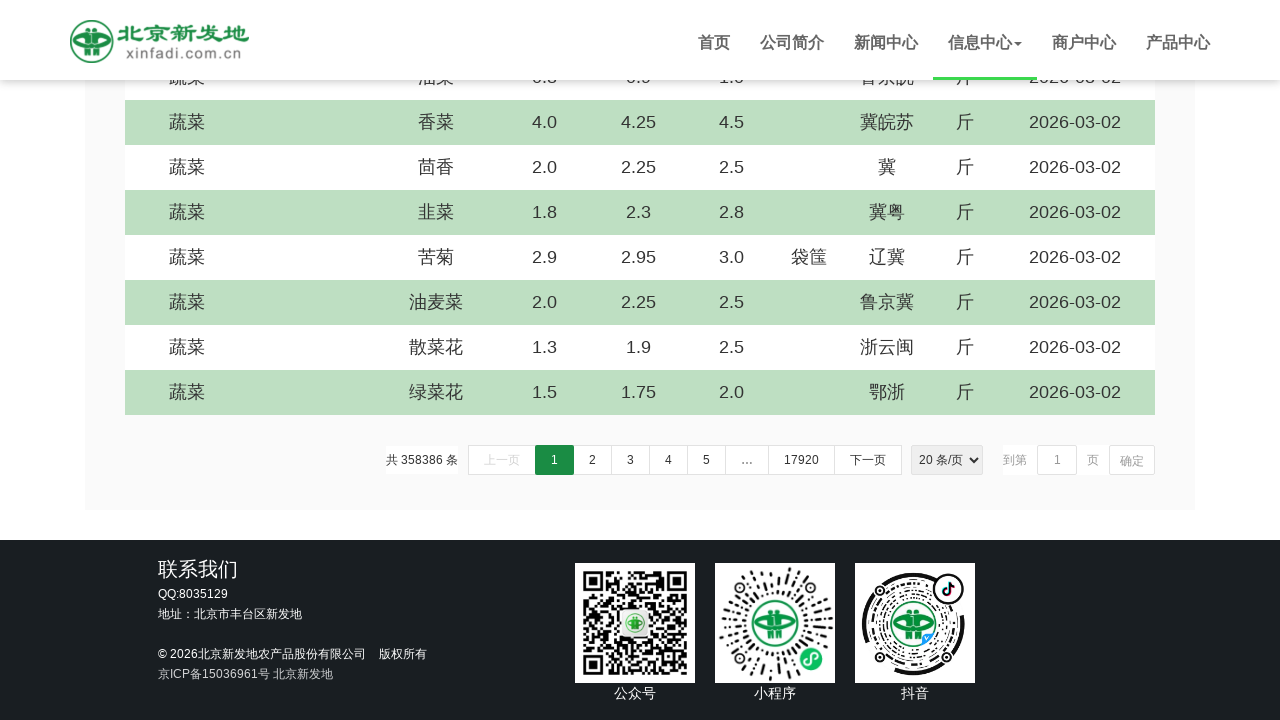

Scrolled down by 5 pixels (iteration 282/1000)
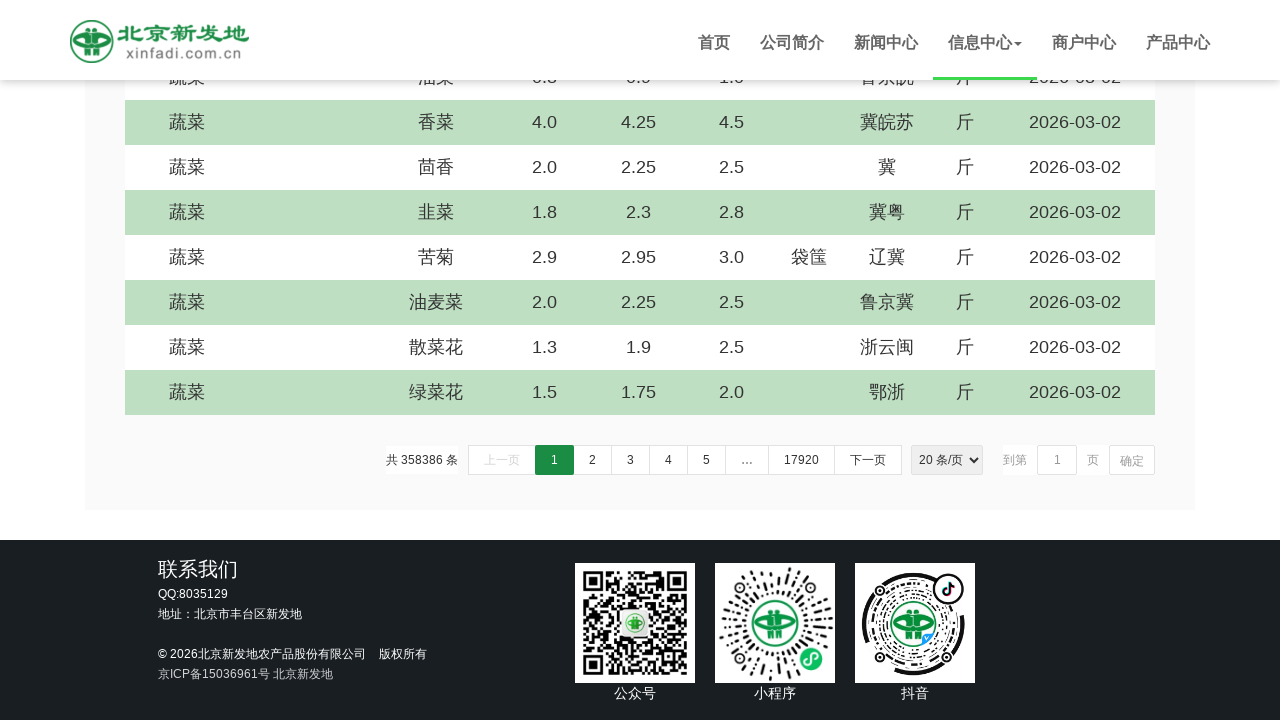

Scrolled down by 5 pixels (iteration 283/1000)
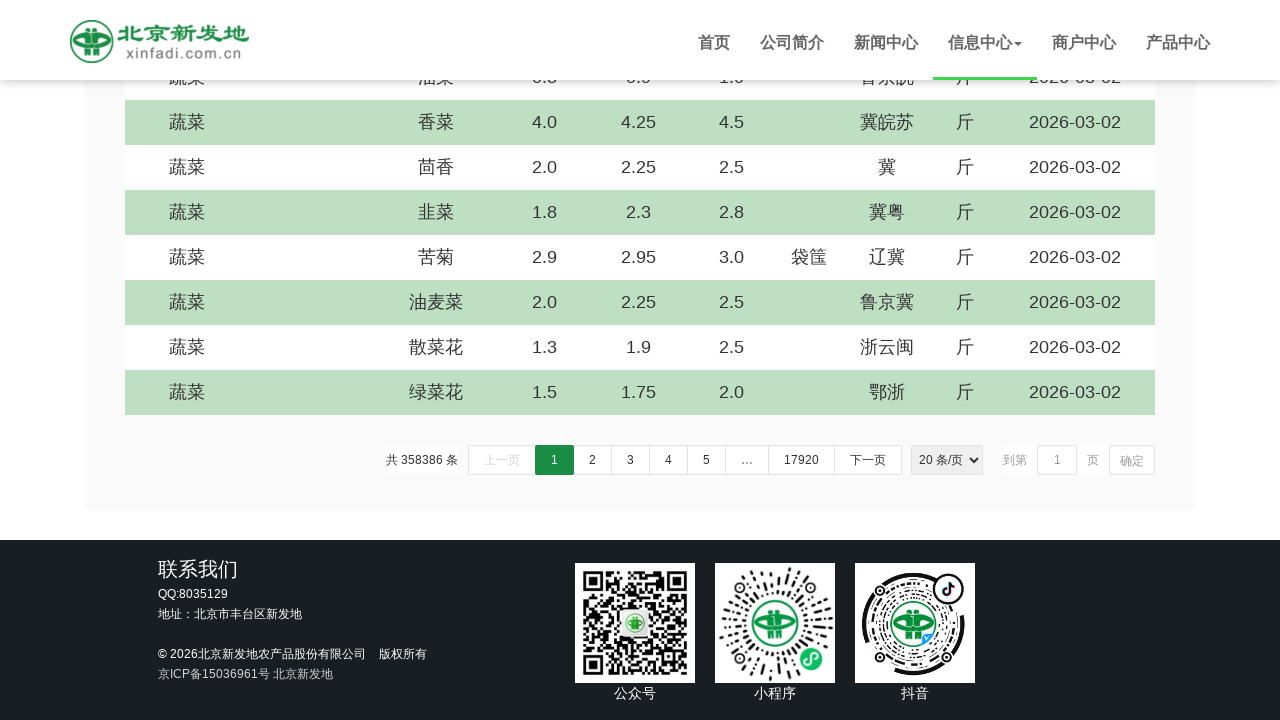

Scrolled down by 5 pixels (iteration 284/1000)
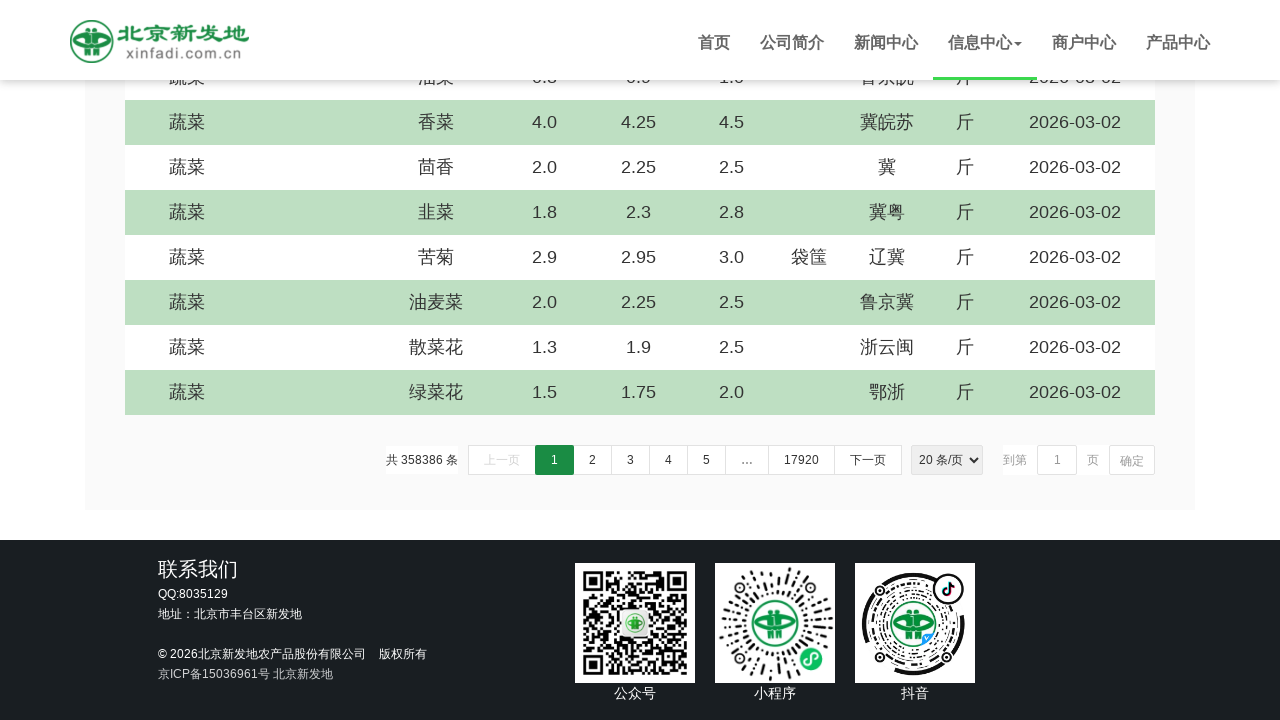

Scrolled down by 5 pixels (iteration 285/1000)
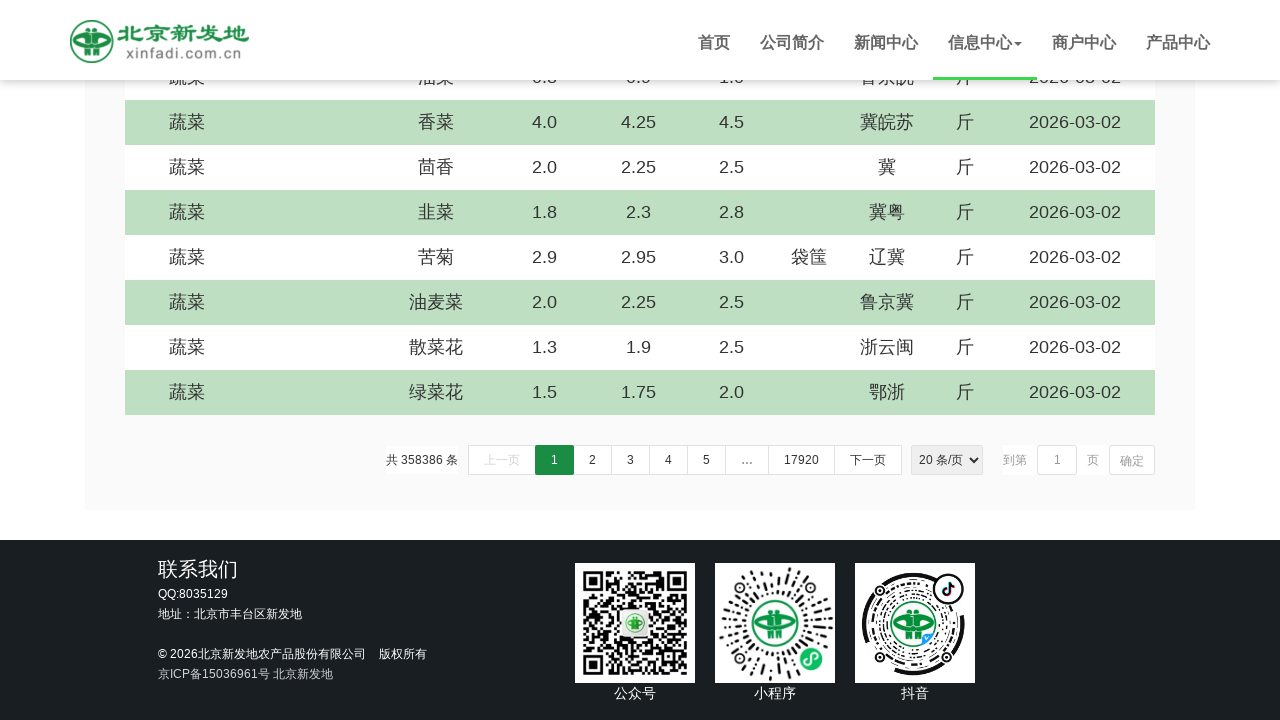

Scrolled down by 5 pixels (iteration 286/1000)
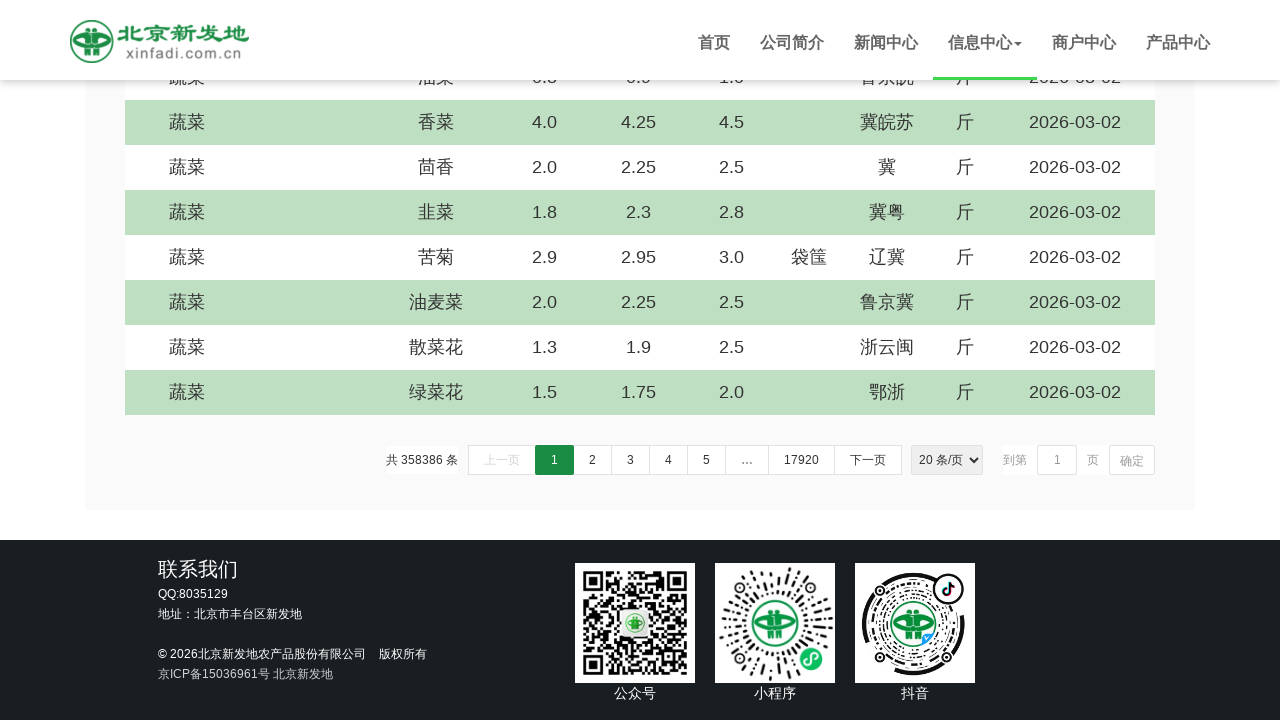

Scrolled down by 5 pixels (iteration 287/1000)
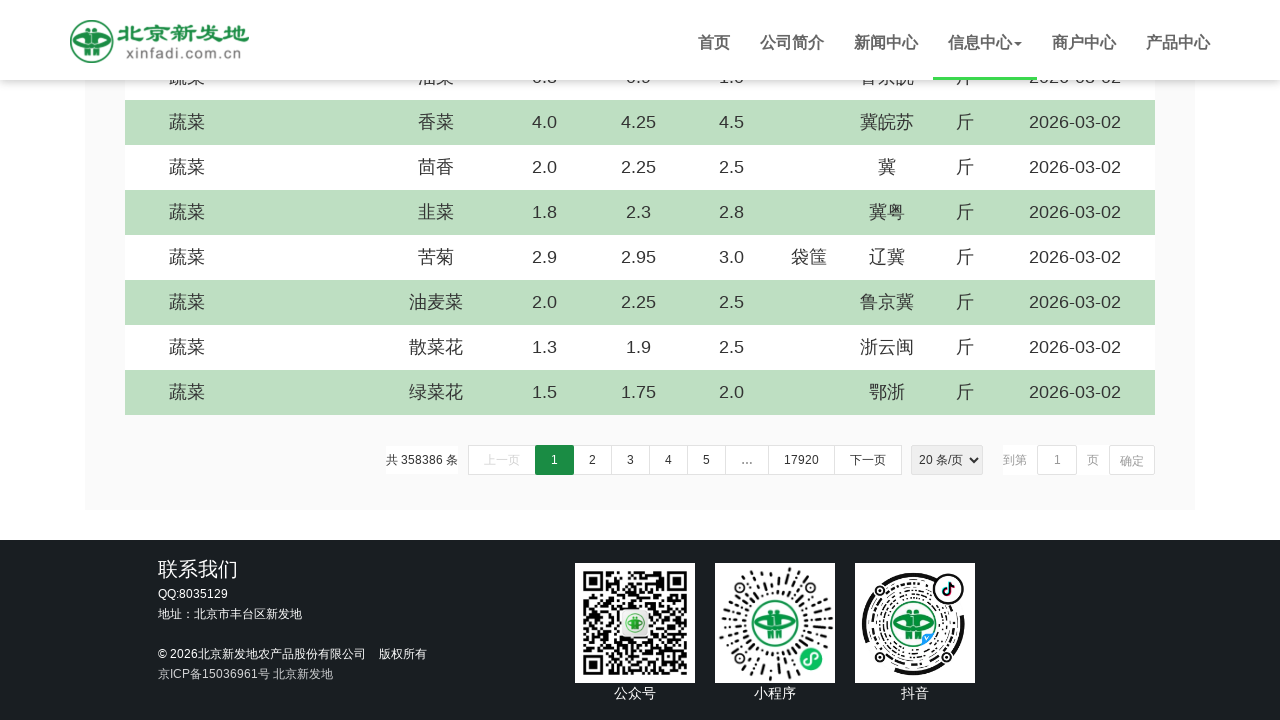

Scrolled down by 5 pixels (iteration 288/1000)
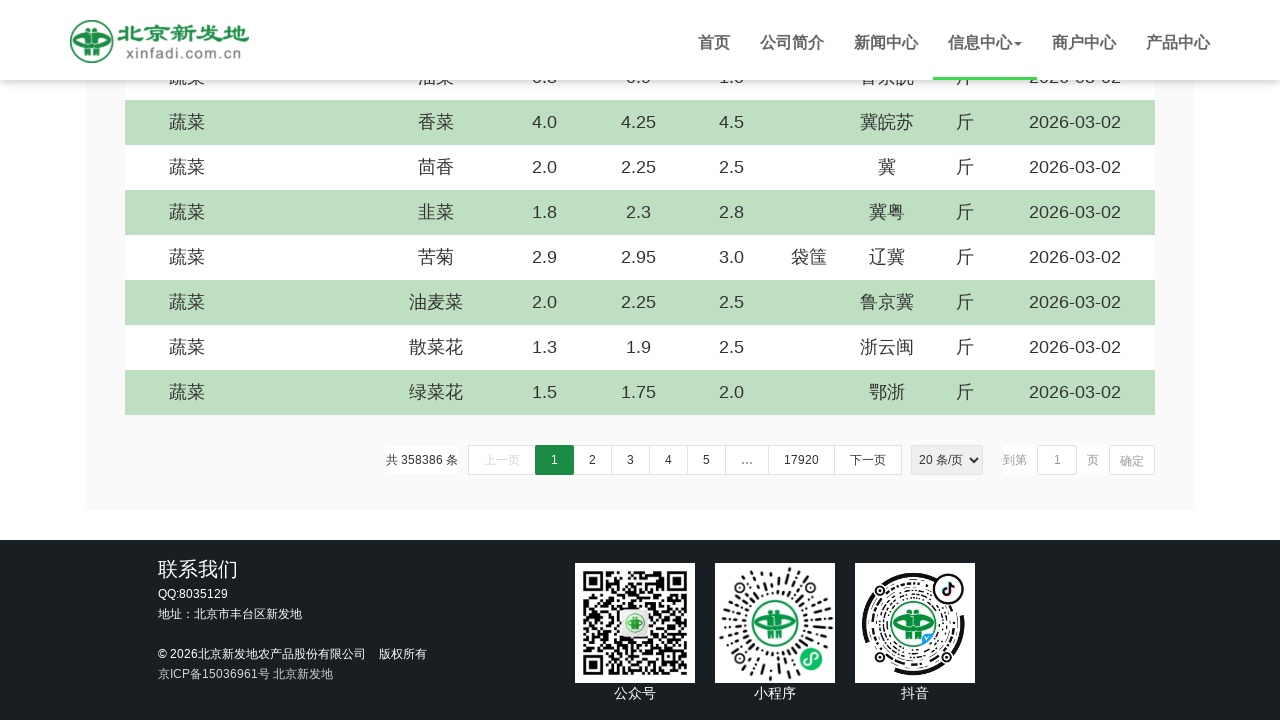

Scrolled down by 5 pixels (iteration 289/1000)
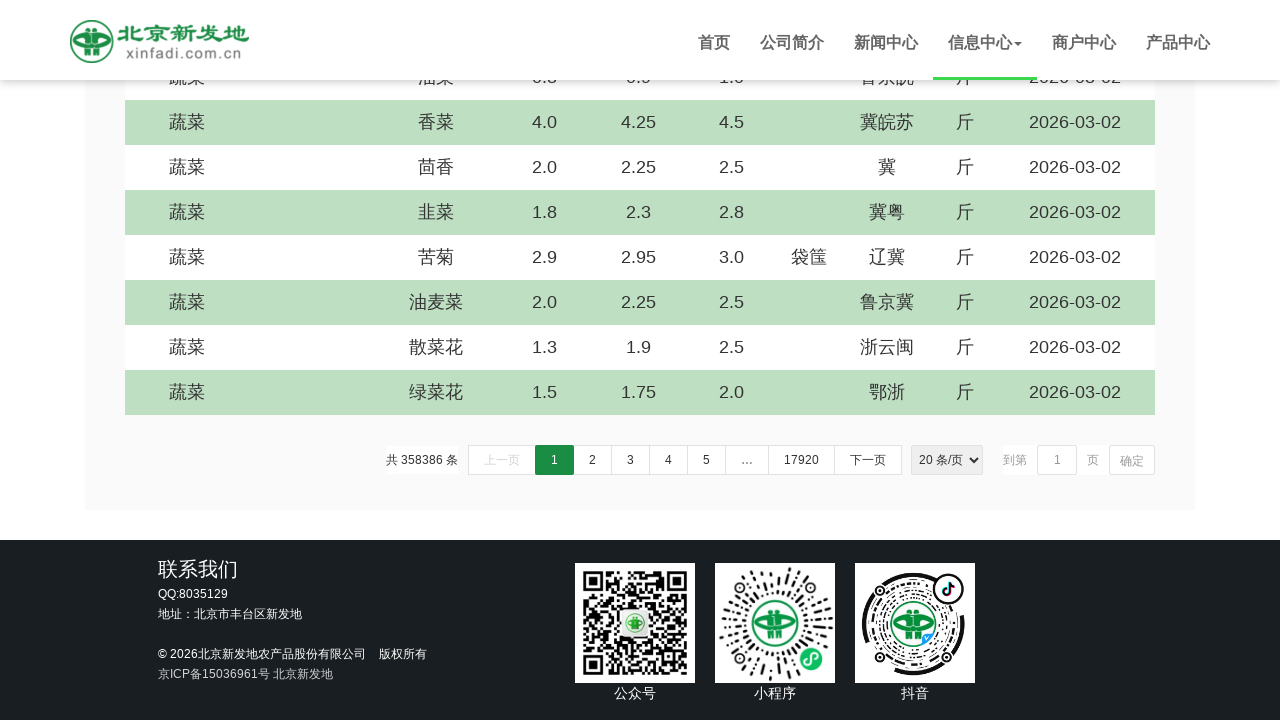

Scrolled down by 5 pixels (iteration 290/1000)
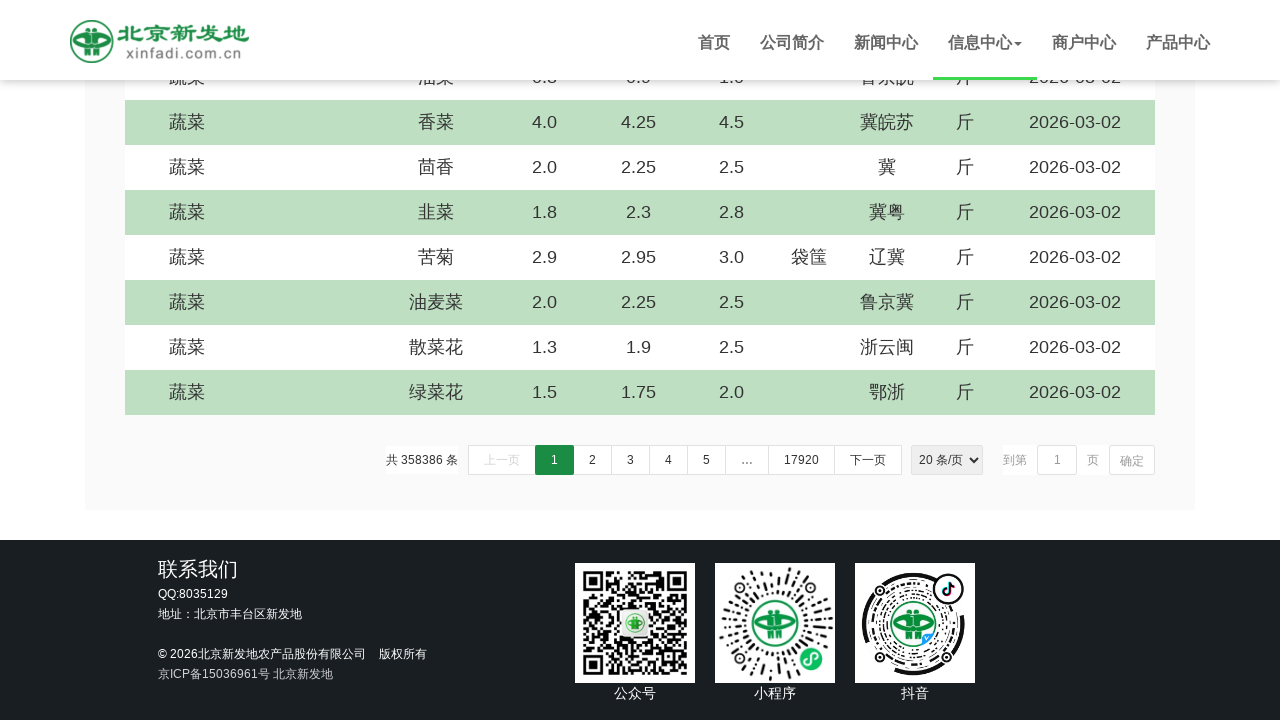

Scrolled down by 5 pixels (iteration 291/1000)
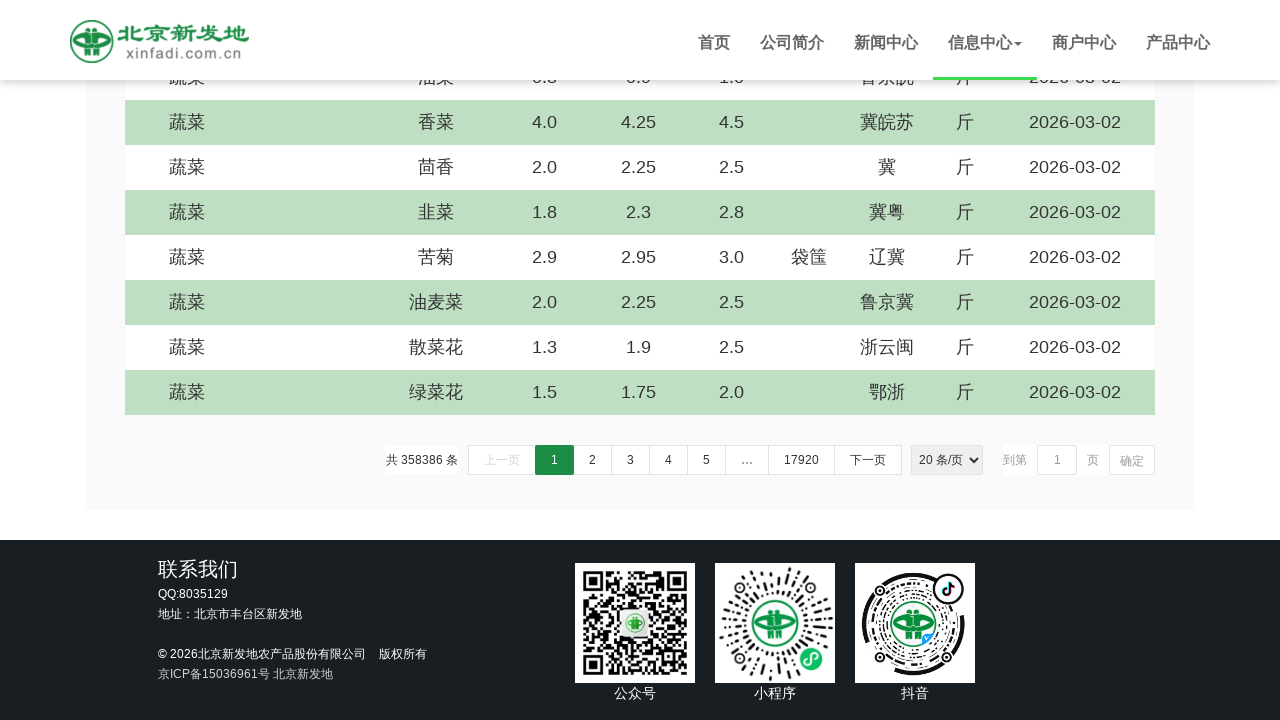

Scrolled down by 5 pixels (iteration 292/1000)
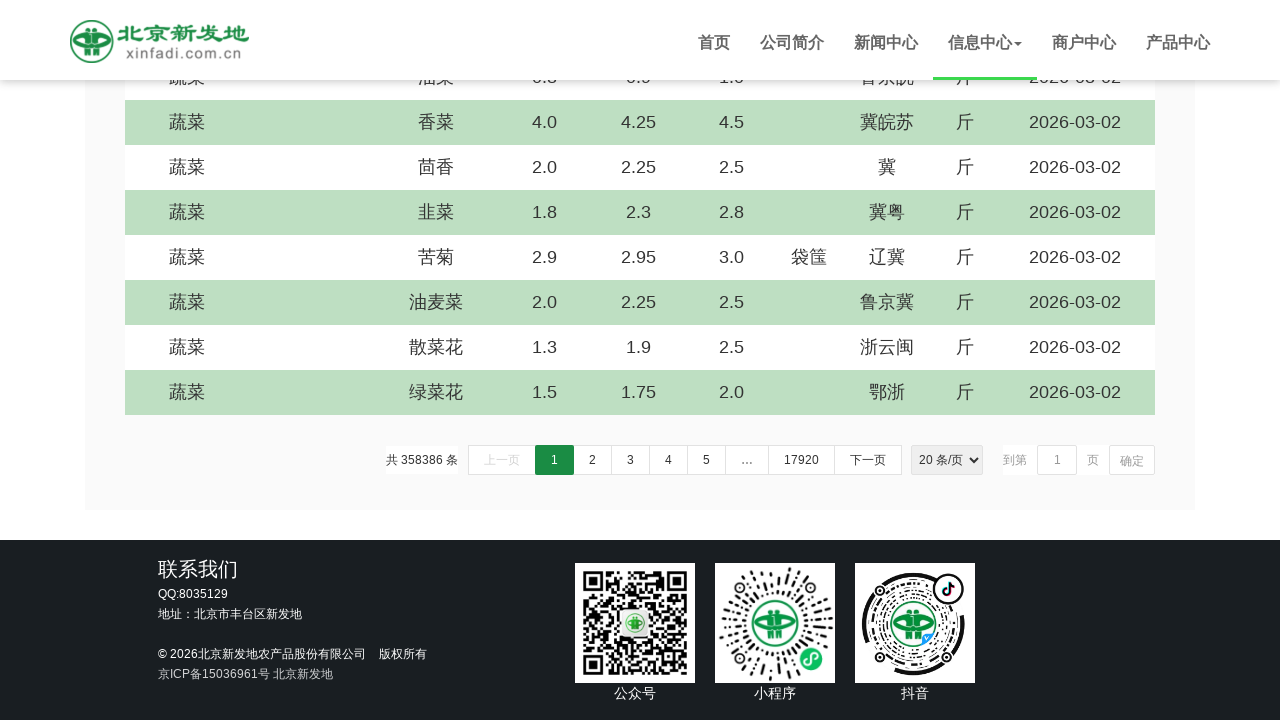

Scrolled down by 5 pixels (iteration 293/1000)
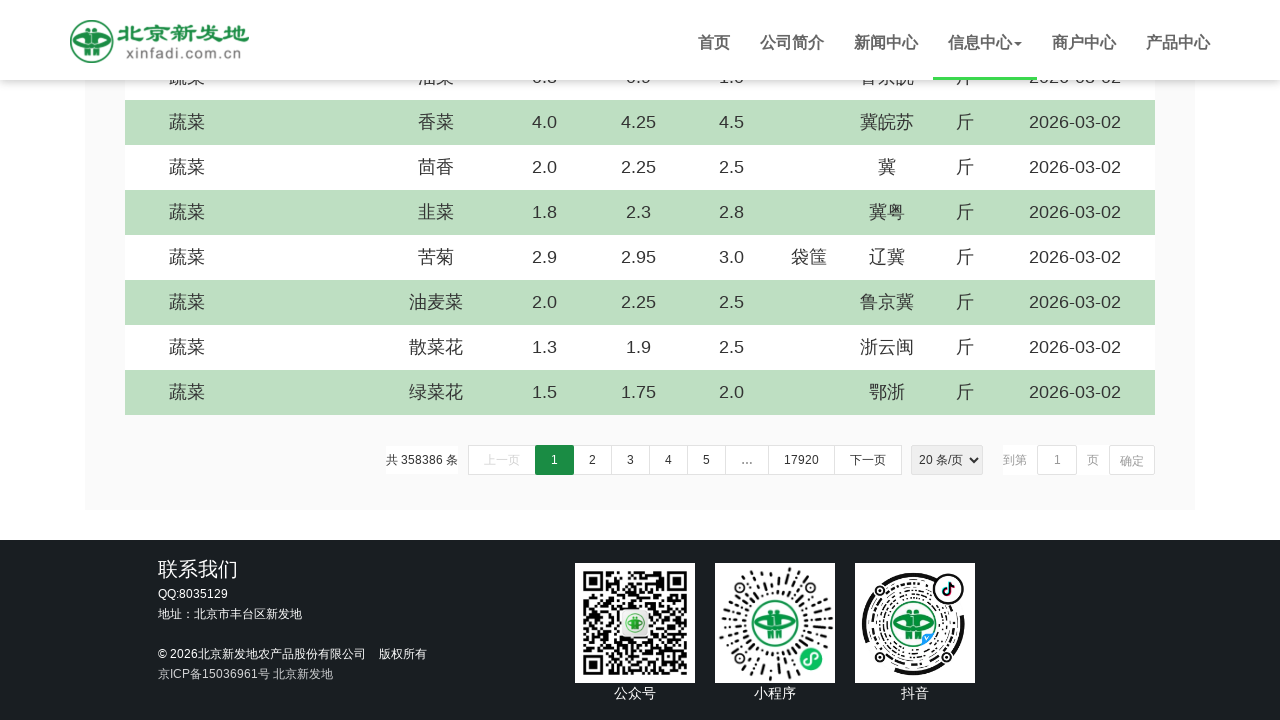

Scrolled down by 5 pixels (iteration 294/1000)
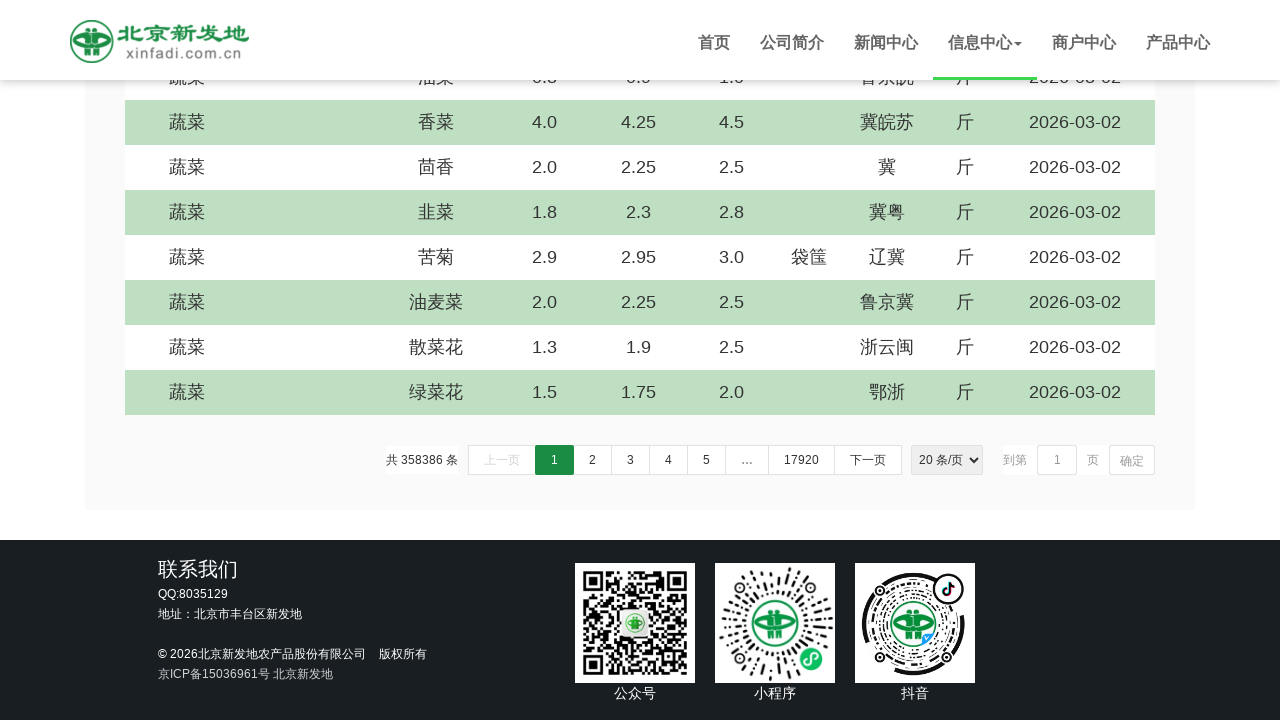

Scrolled down by 5 pixels (iteration 295/1000)
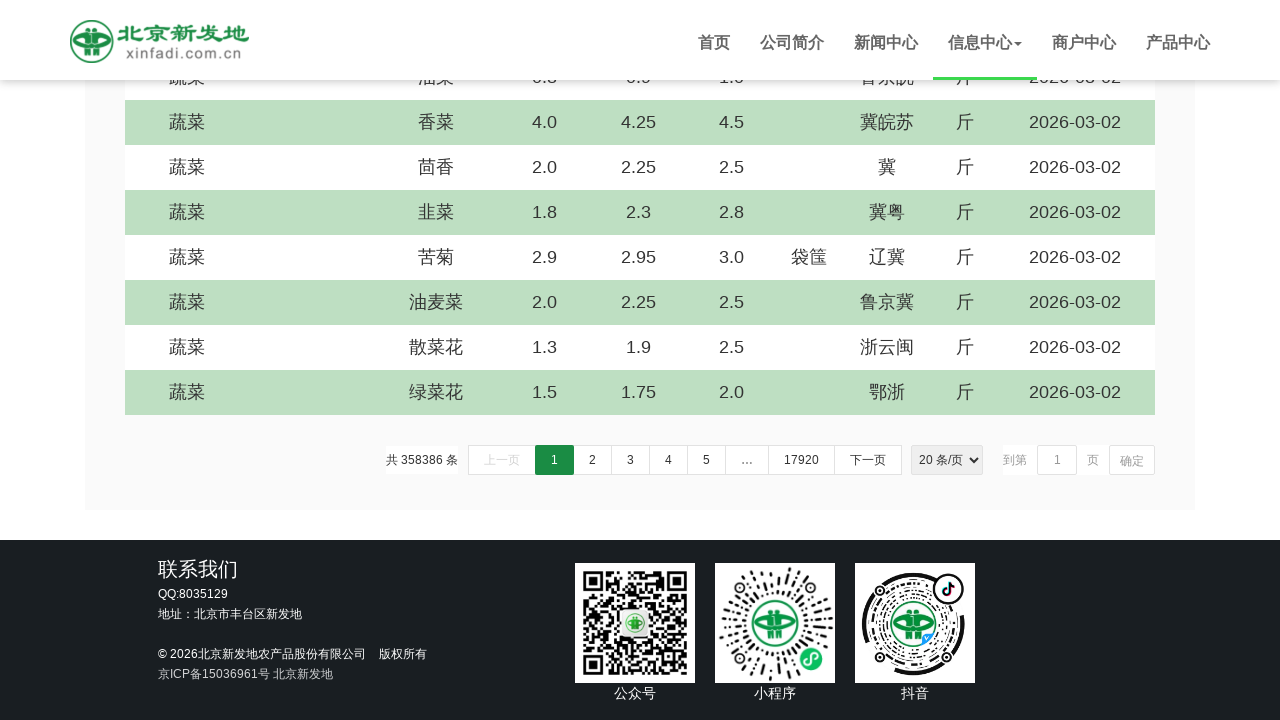

Scrolled down by 5 pixels (iteration 296/1000)
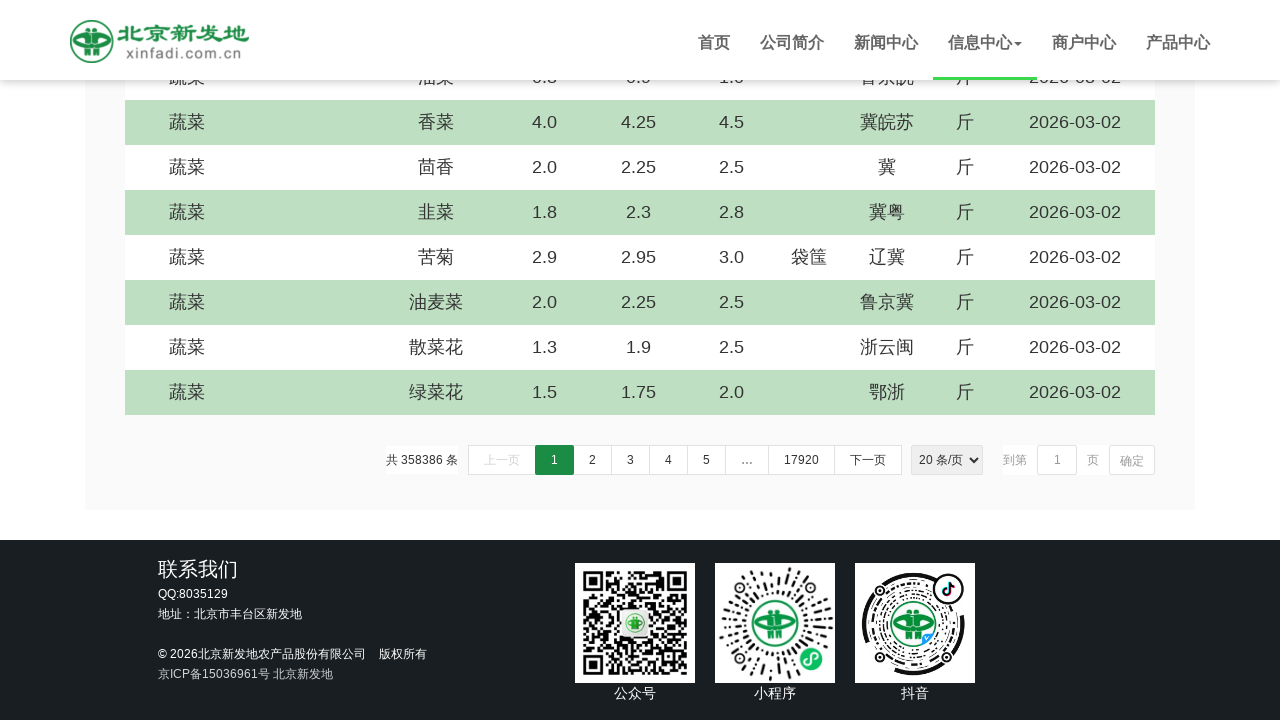

Scrolled down by 5 pixels (iteration 297/1000)
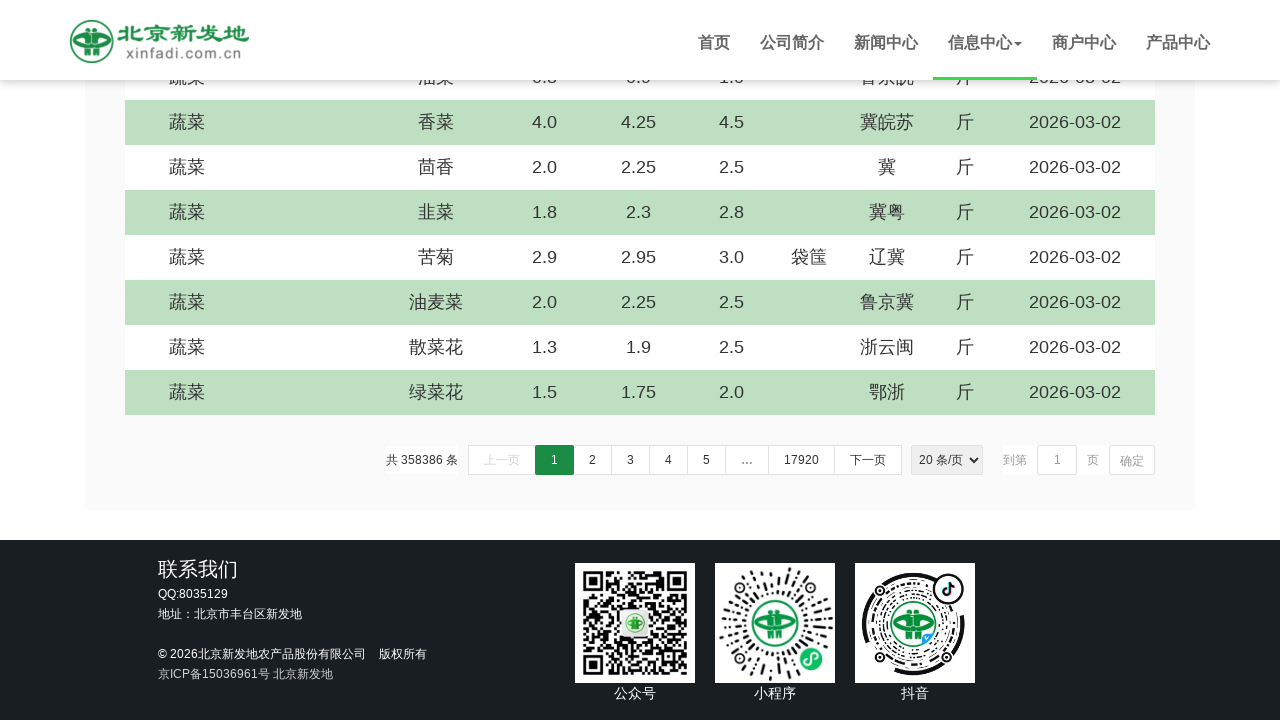

Scrolled down by 5 pixels (iteration 298/1000)
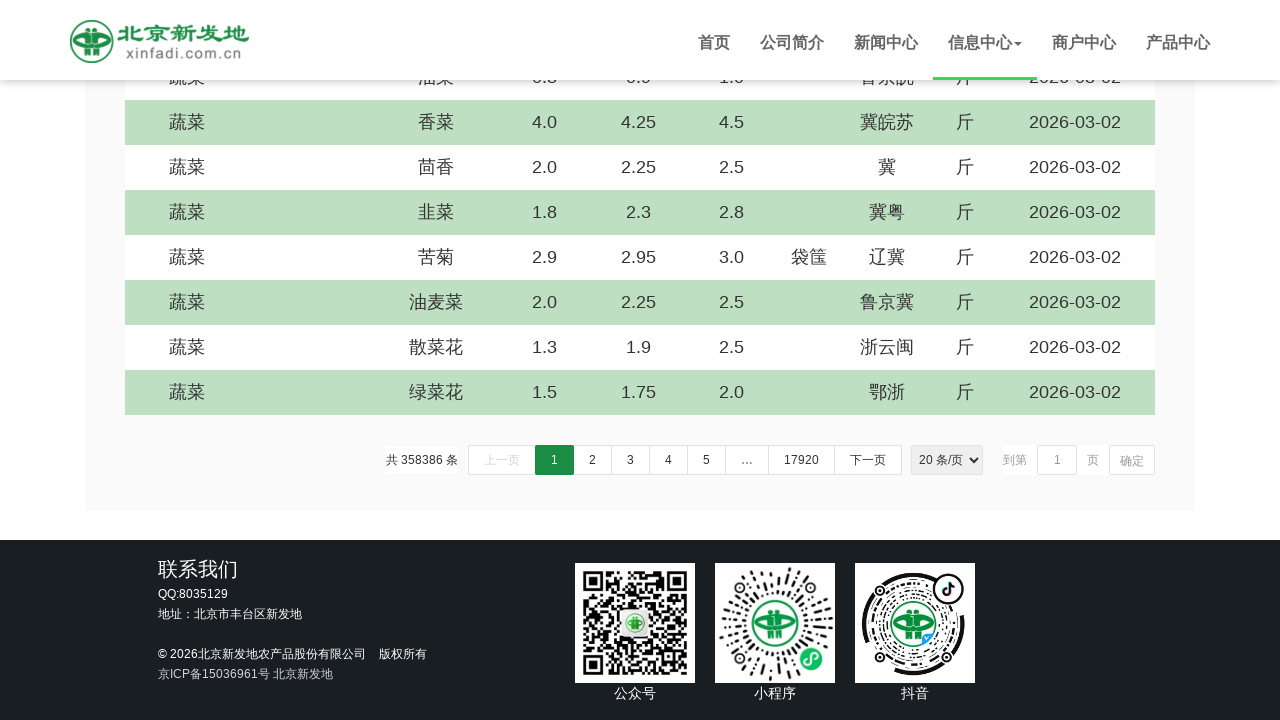

Scrolled down by 5 pixels (iteration 299/1000)
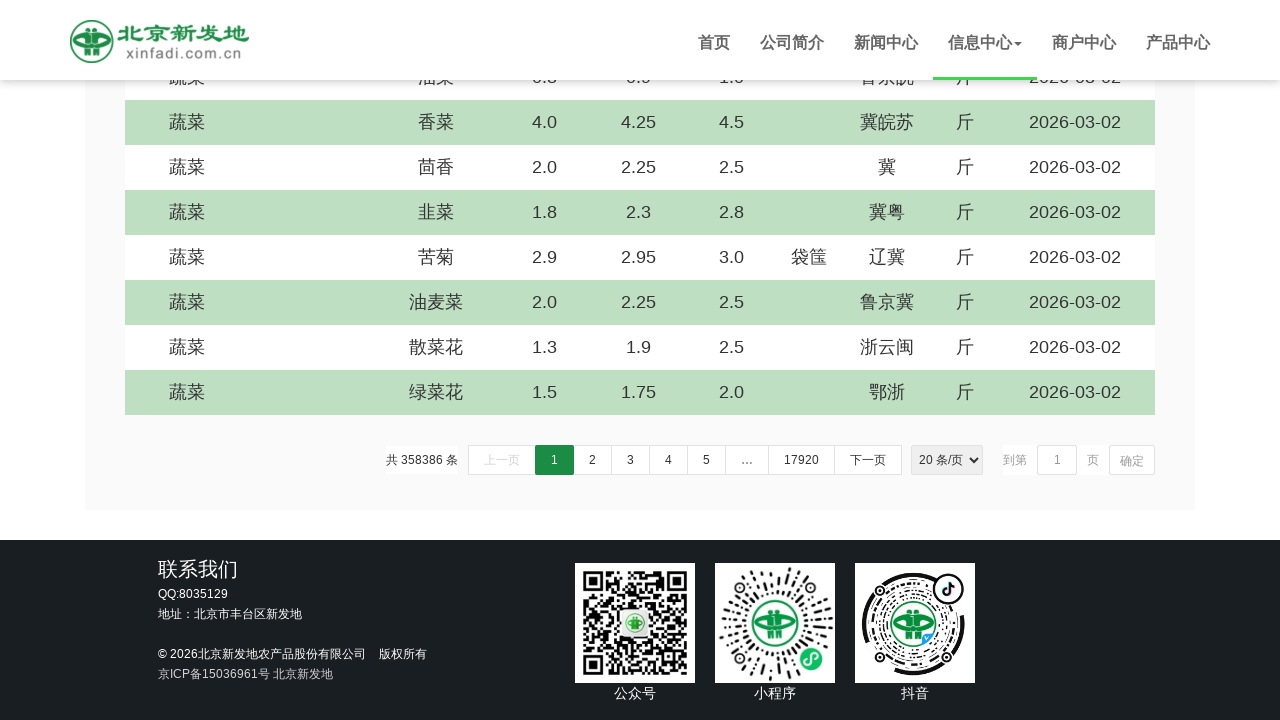

Scrolled down by 5 pixels (iteration 300/1000)
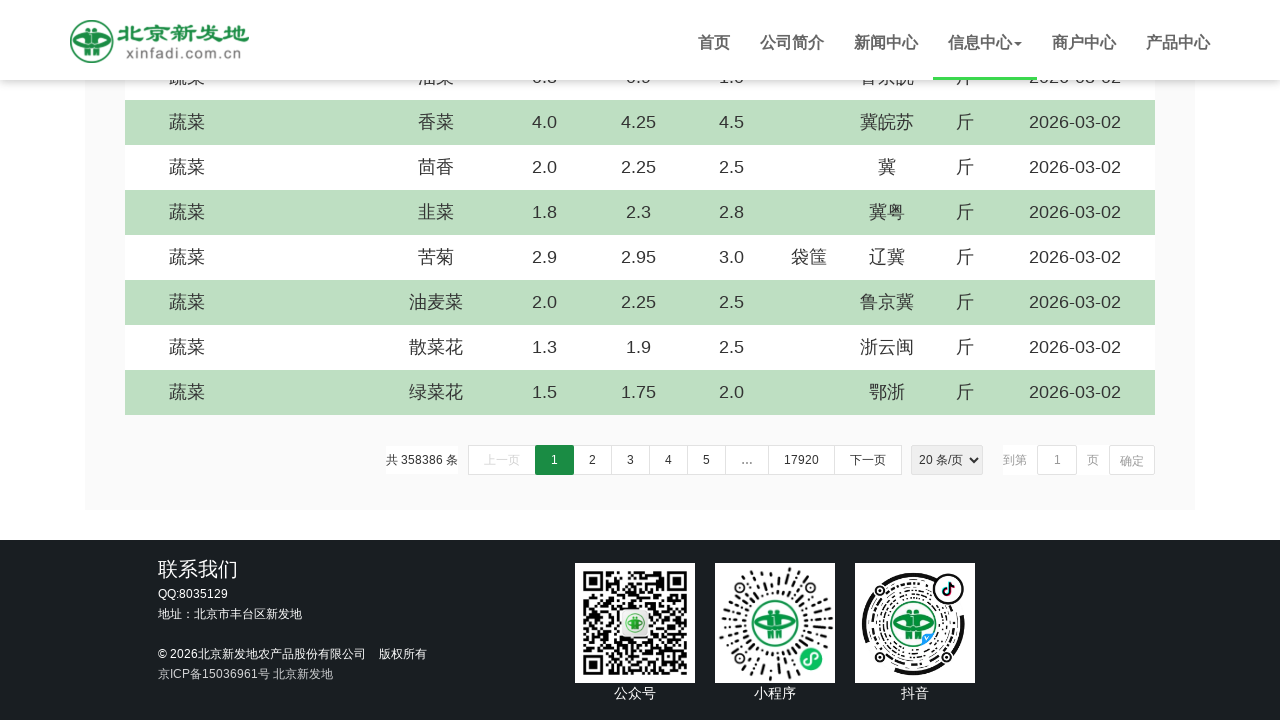

Scrolled down by 5 pixels (iteration 301/1000)
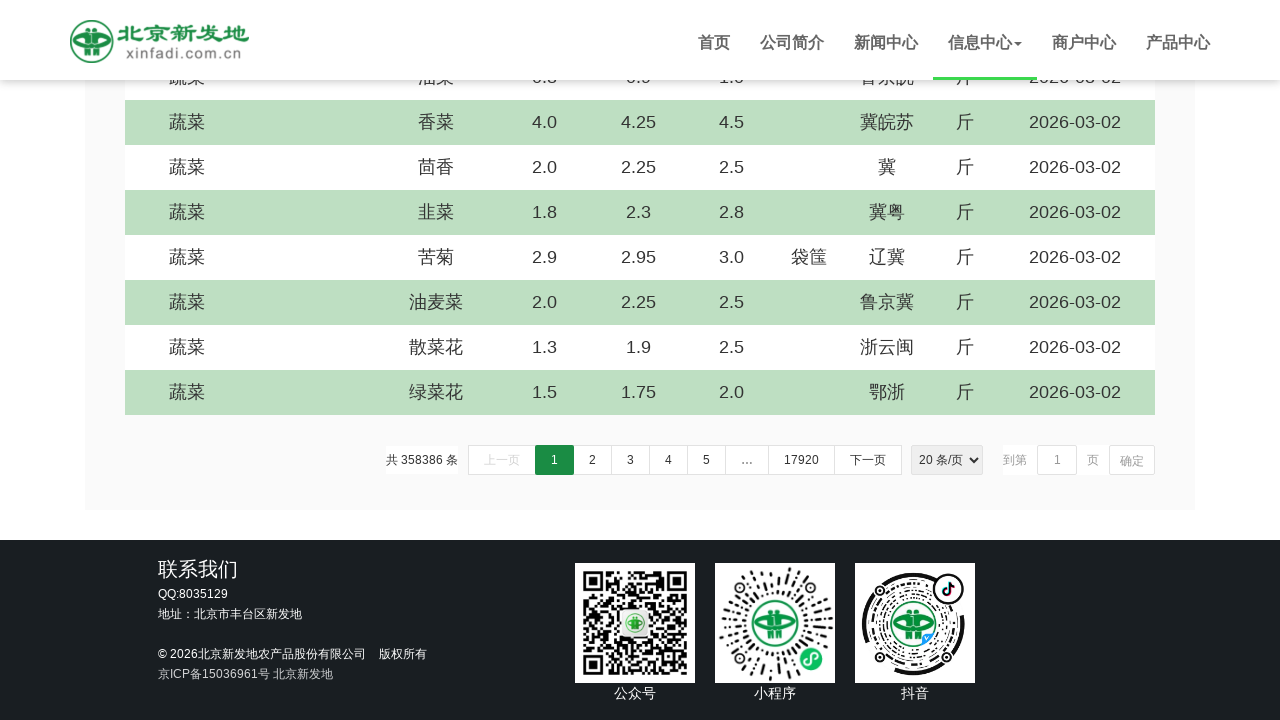

Scrolled down by 5 pixels (iteration 302/1000)
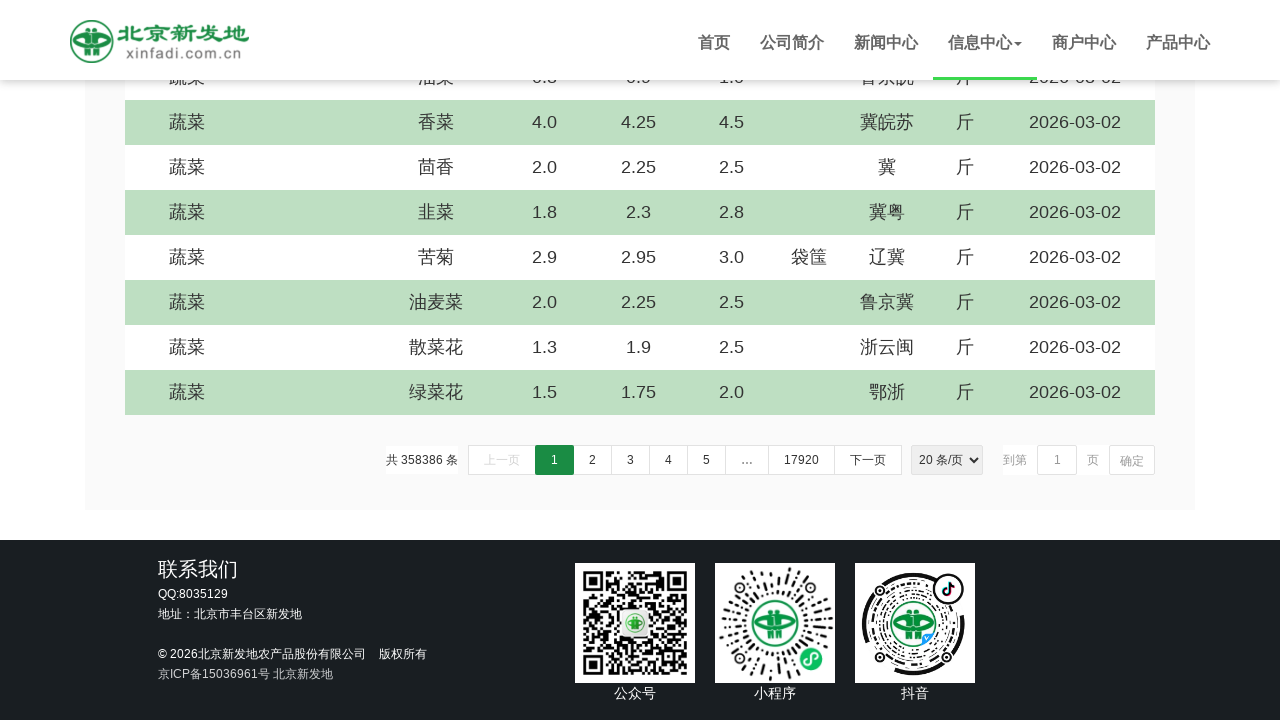

Scrolled down by 5 pixels (iteration 303/1000)
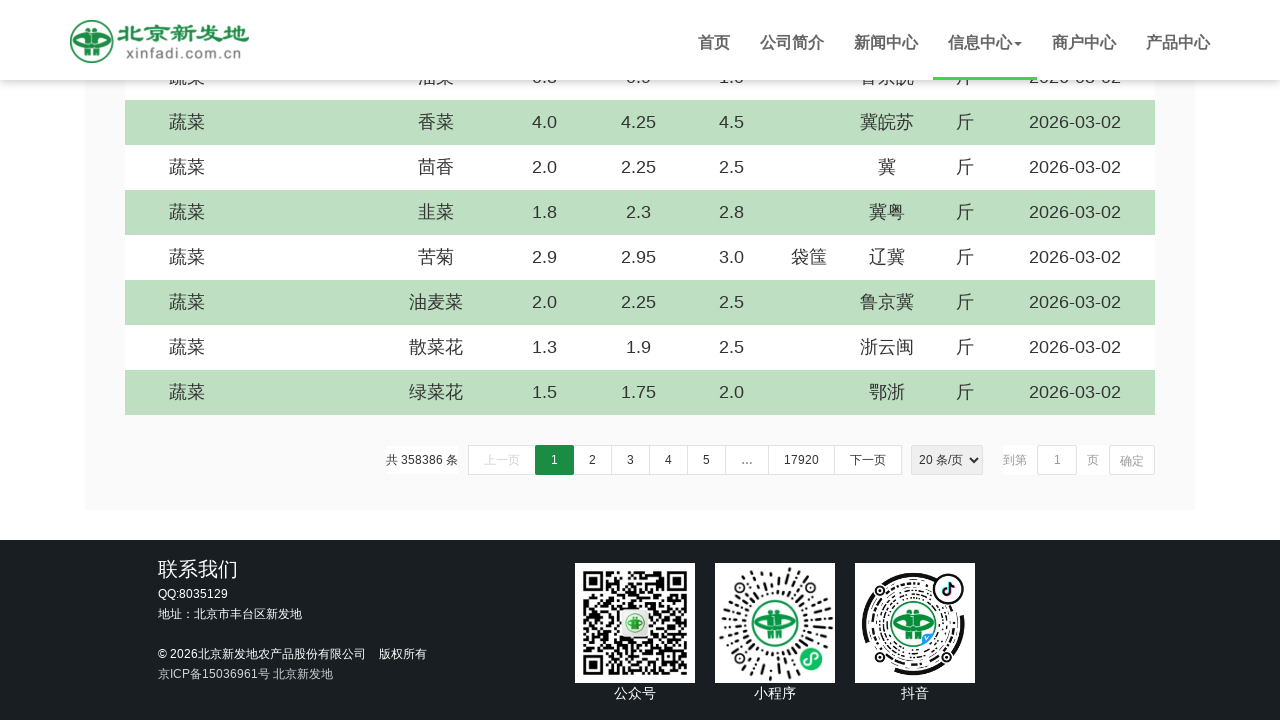

Scrolled down by 5 pixels (iteration 304/1000)
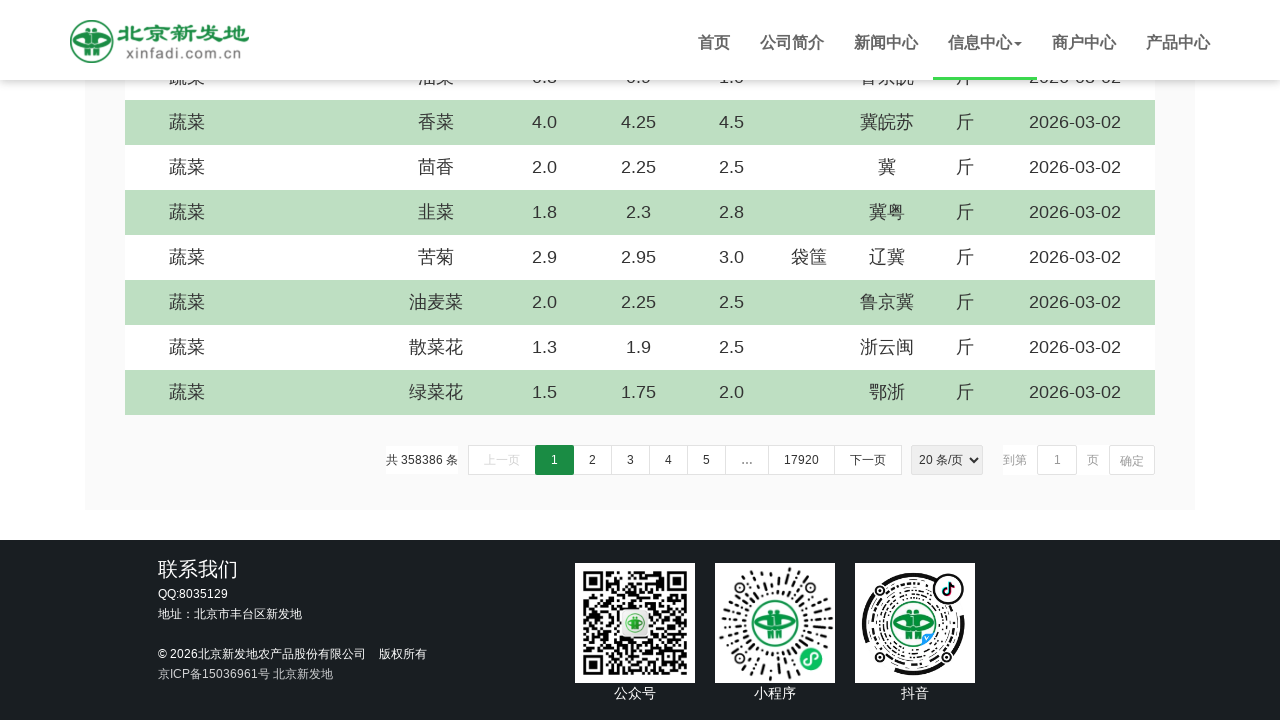

Scrolled down by 5 pixels (iteration 305/1000)
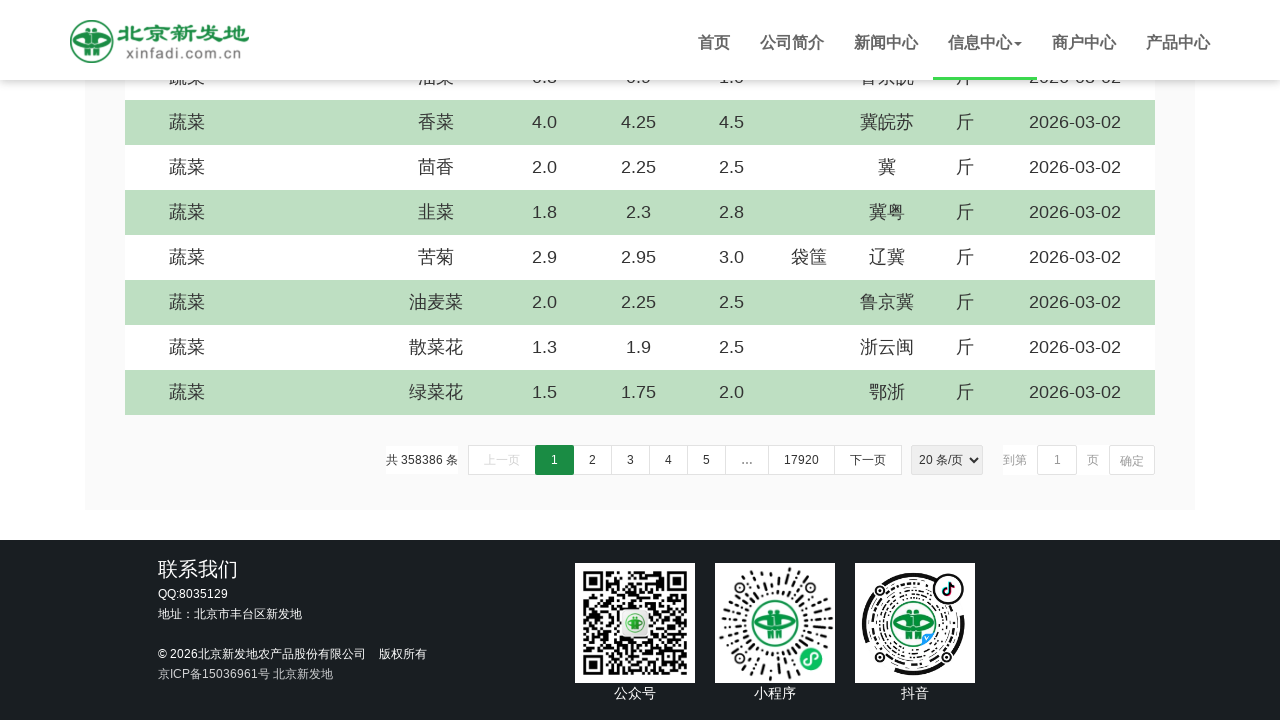

Scrolled down by 5 pixels (iteration 306/1000)
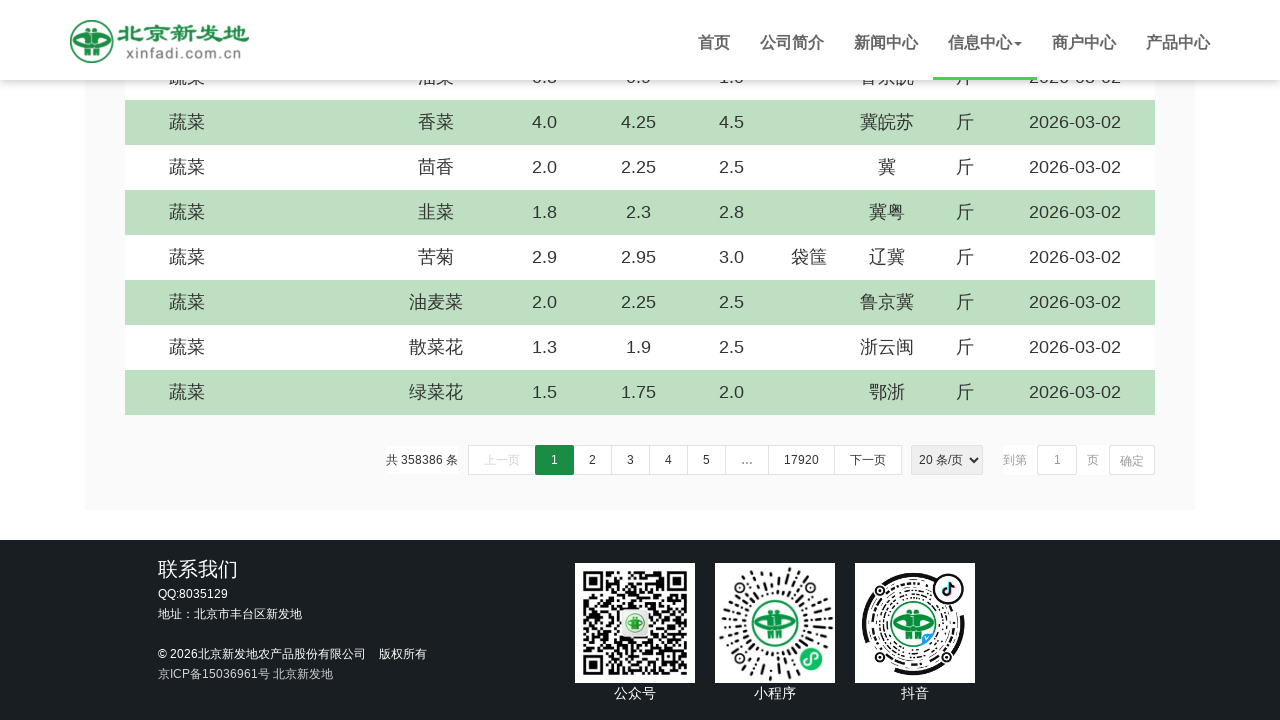

Scrolled down by 5 pixels (iteration 307/1000)
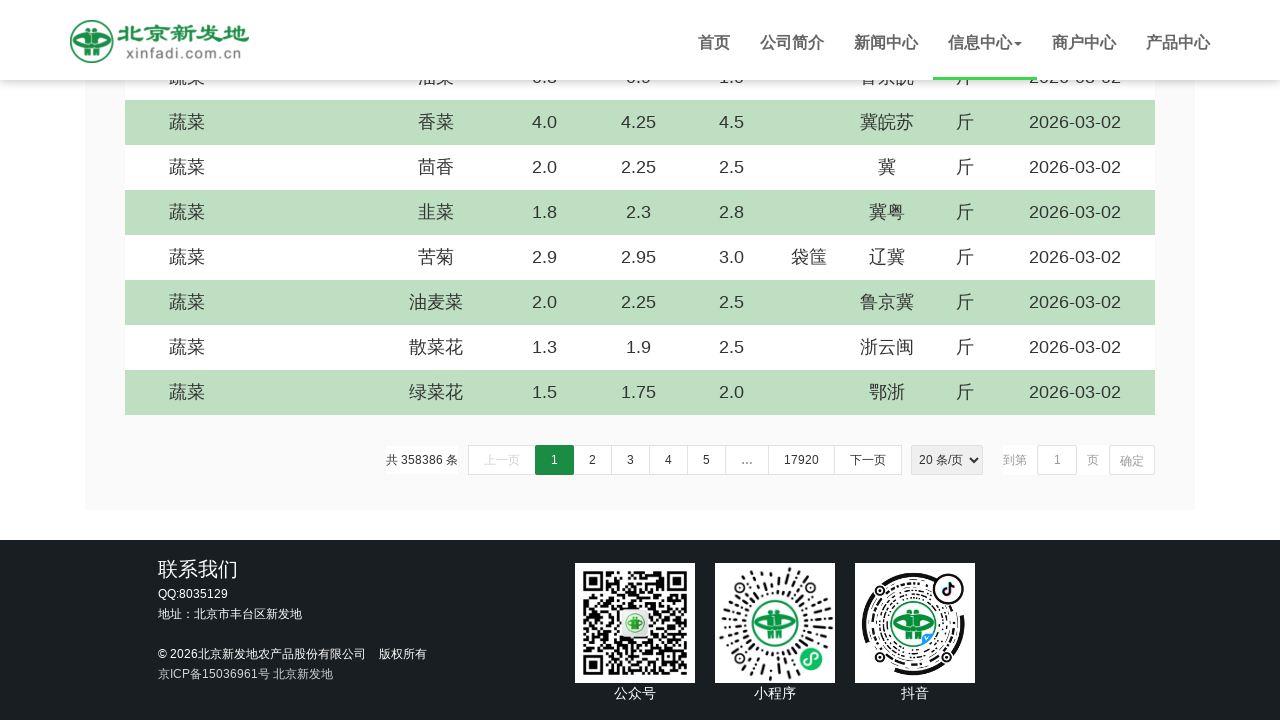

Scrolled down by 5 pixels (iteration 308/1000)
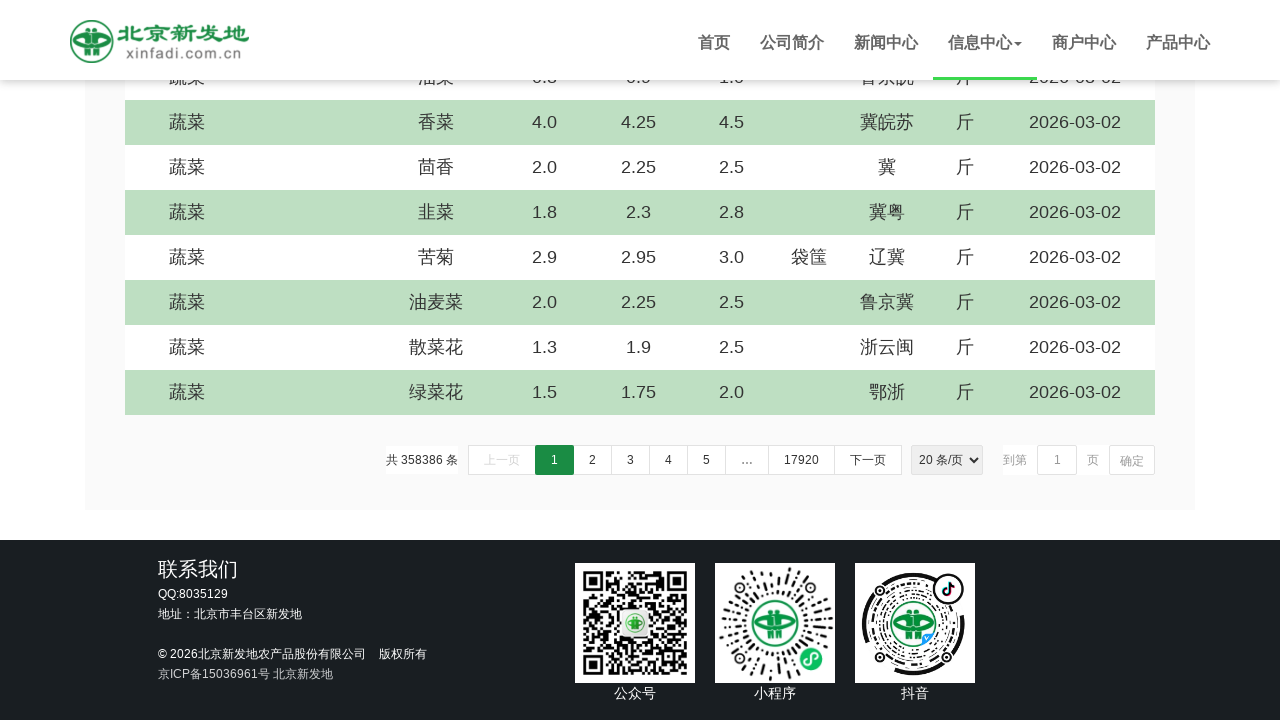

Scrolled down by 5 pixels (iteration 309/1000)
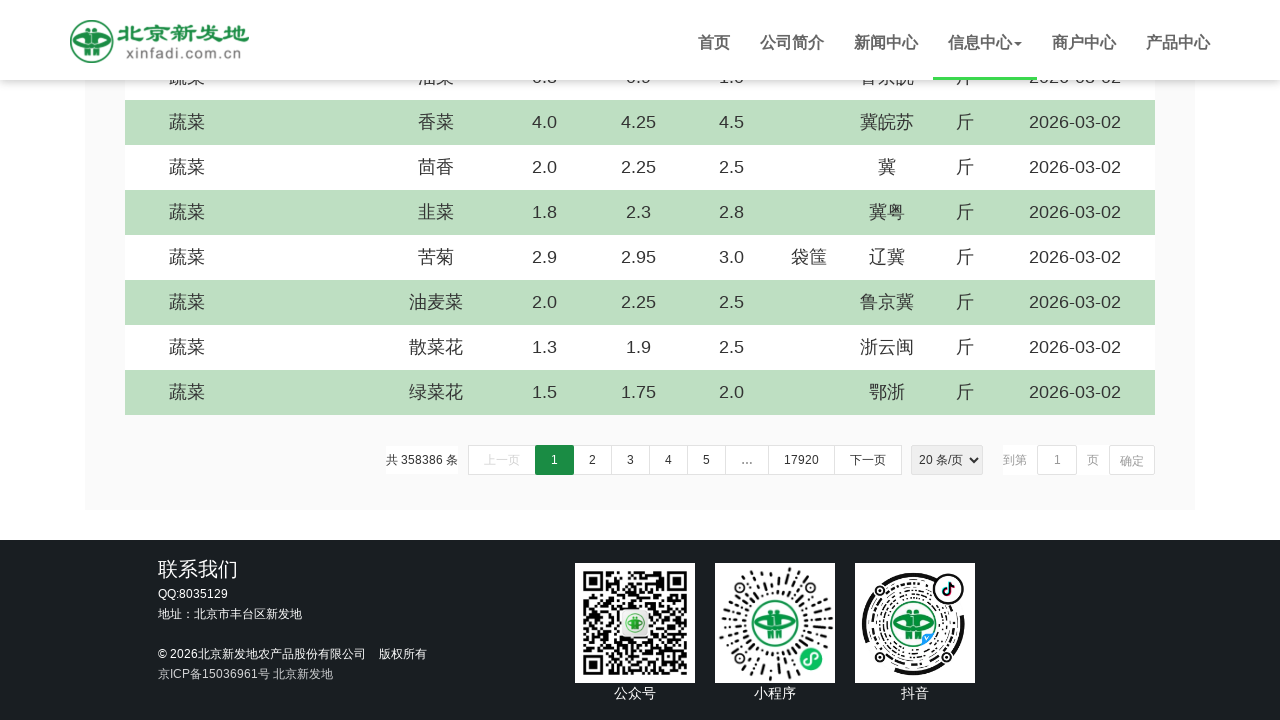

Scrolled down by 5 pixels (iteration 310/1000)
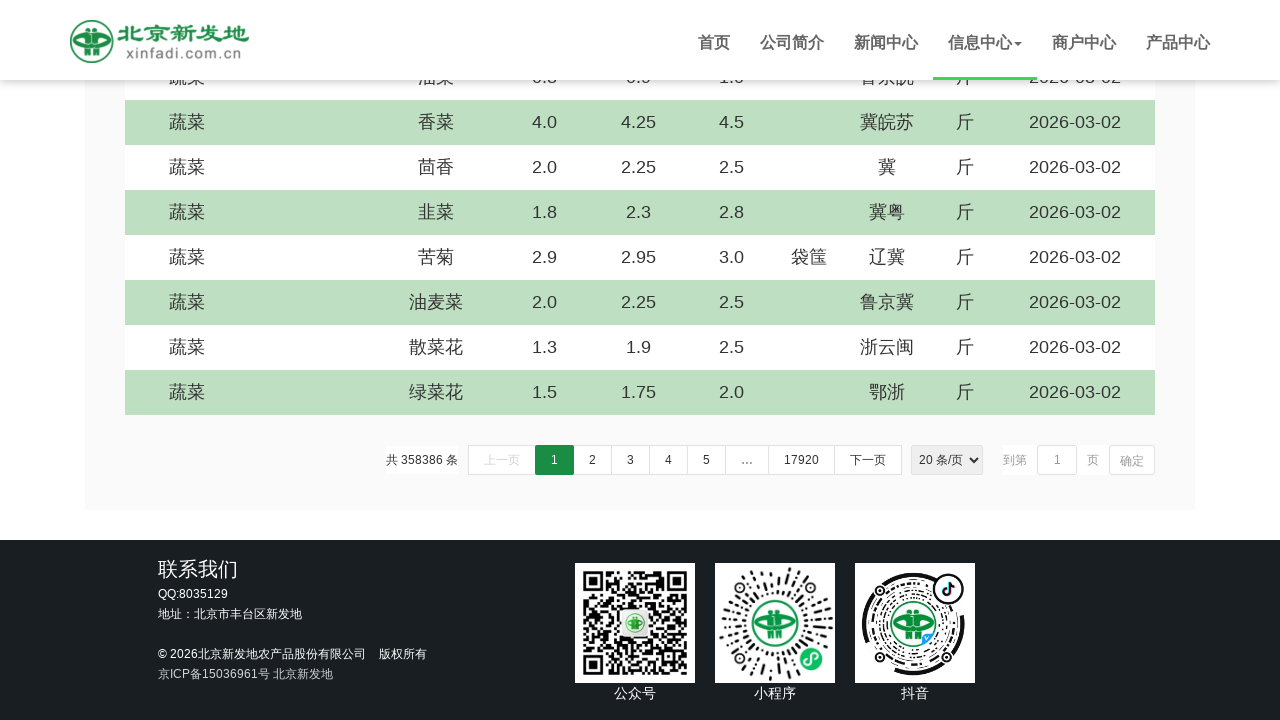

Scrolled down by 5 pixels (iteration 311/1000)
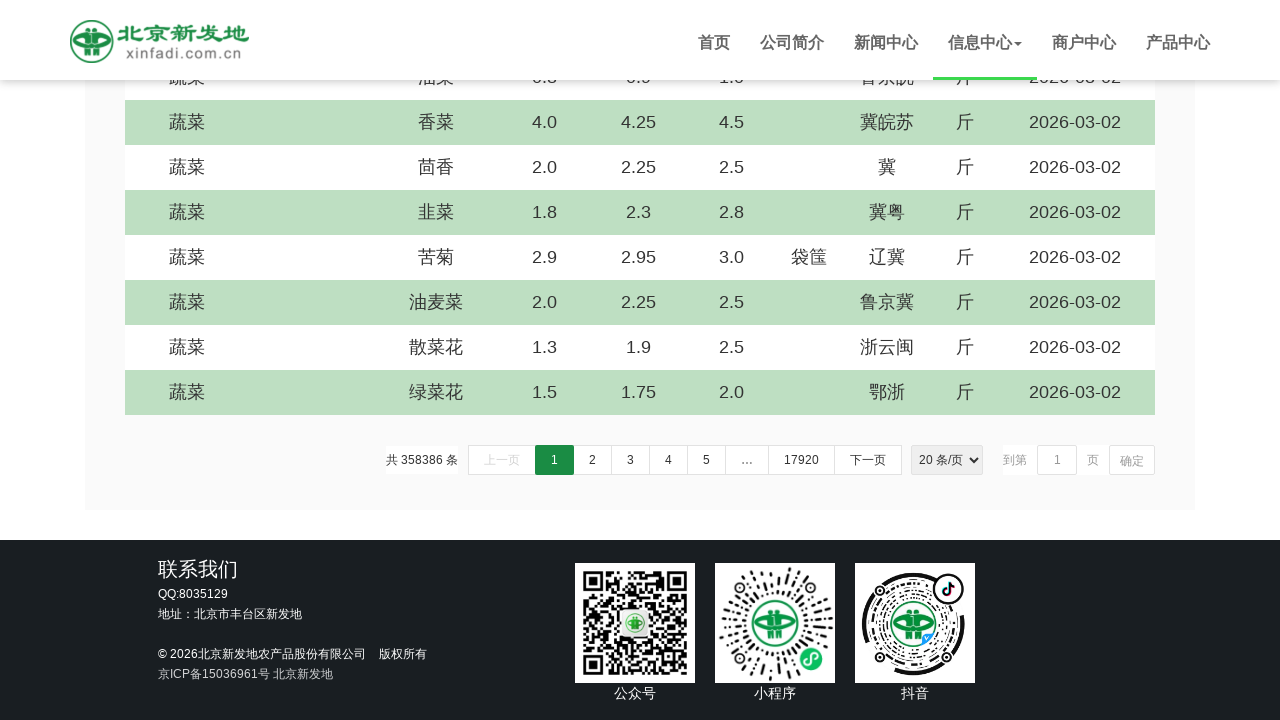

Scrolled down by 5 pixels (iteration 312/1000)
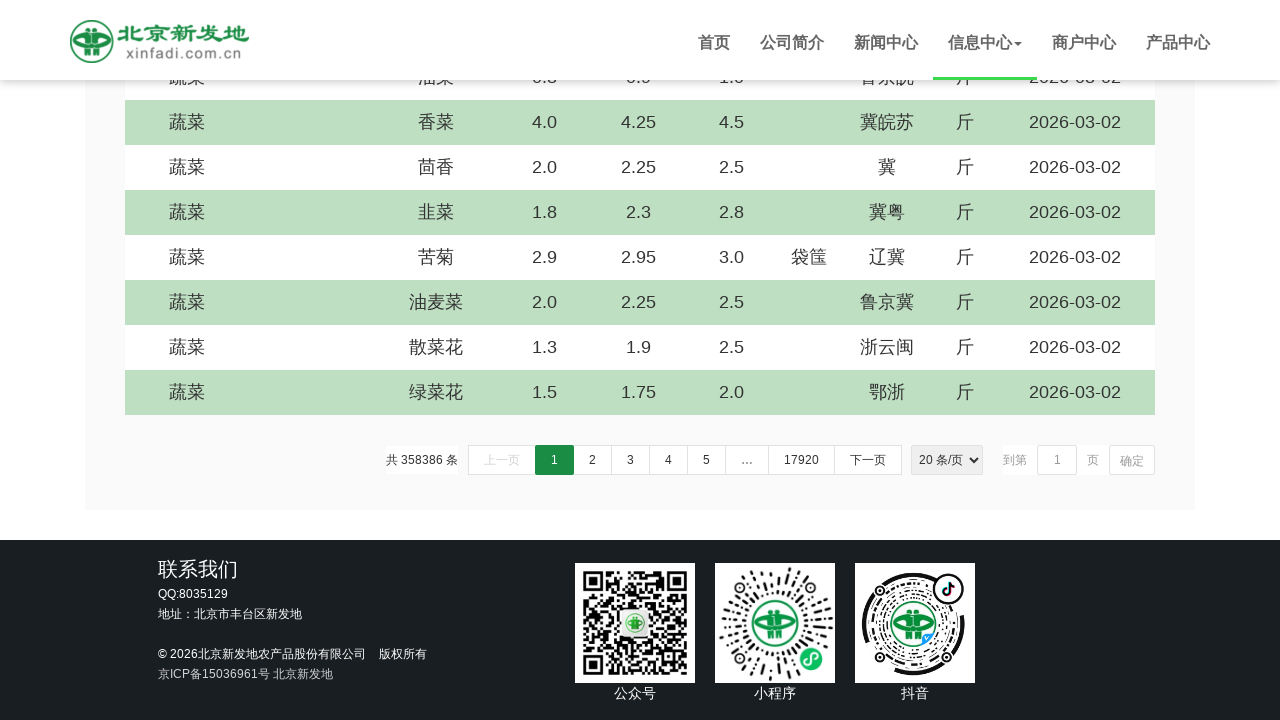

Scrolled down by 5 pixels (iteration 313/1000)
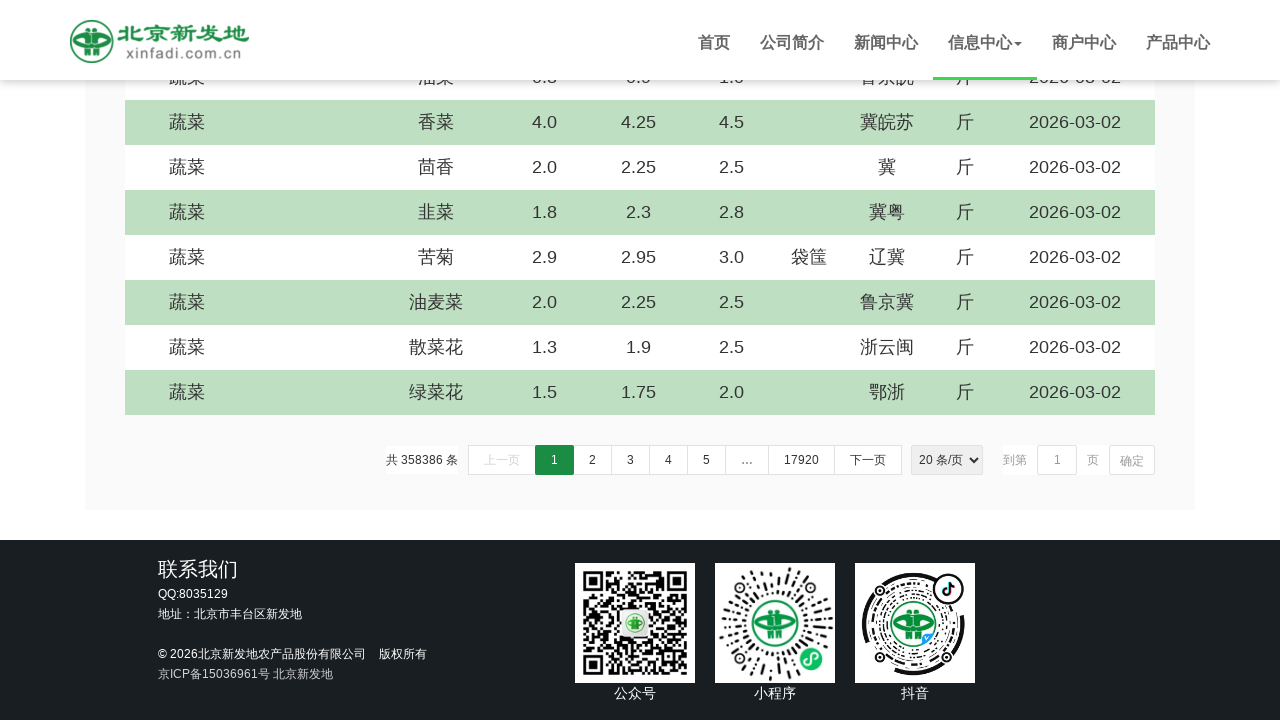

Scrolled down by 5 pixels (iteration 314/1000)
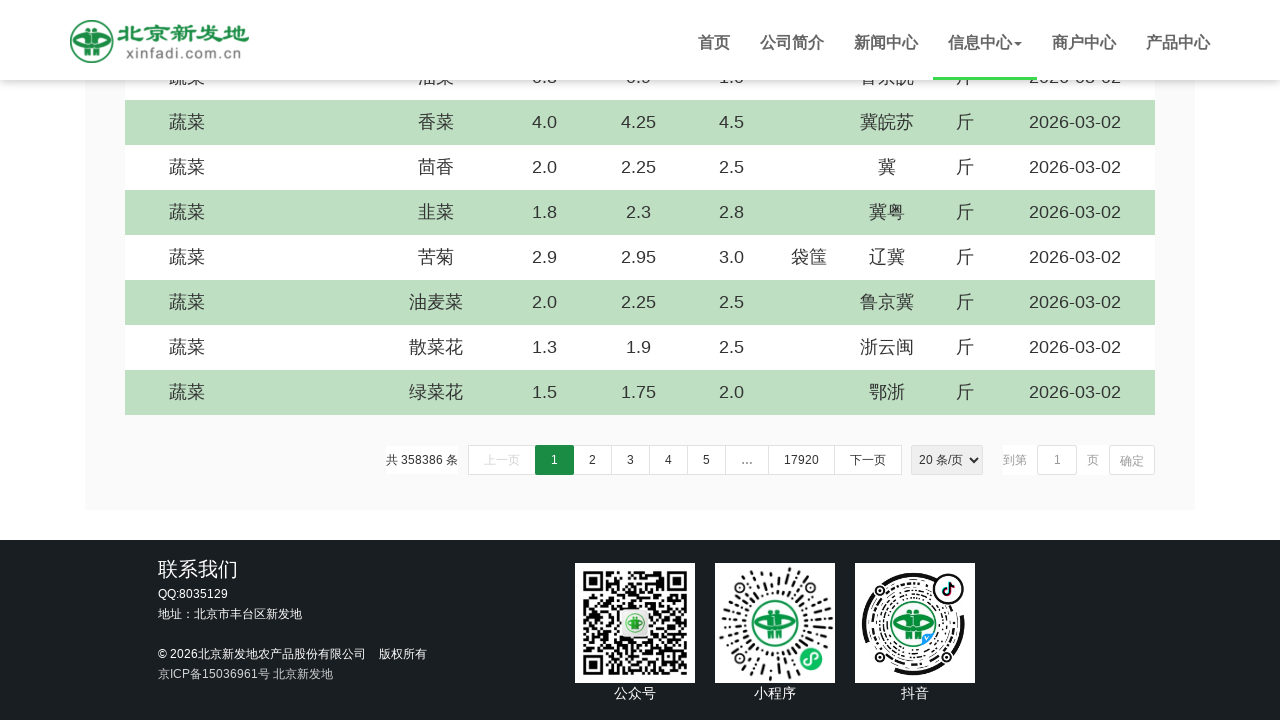

Scrolled down by 5 pixels (iteration 315/1000)
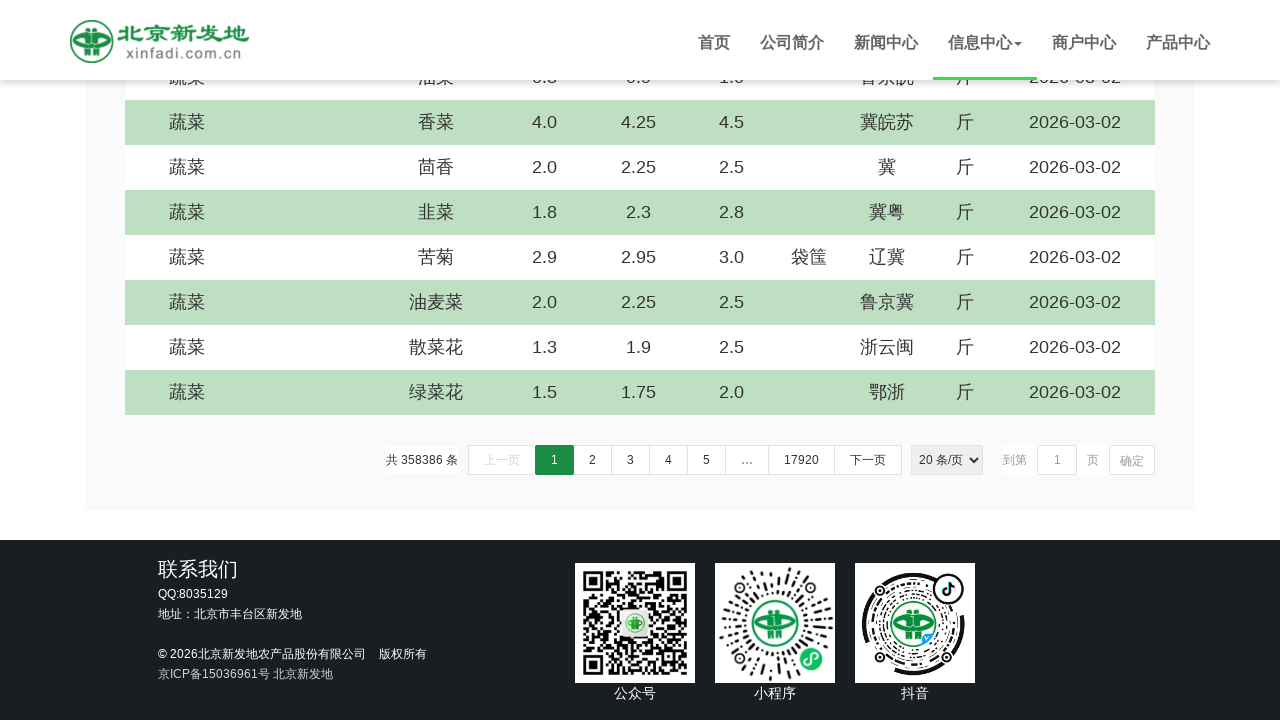

Scrolled down by 5 pixels (iteration 316/1000)
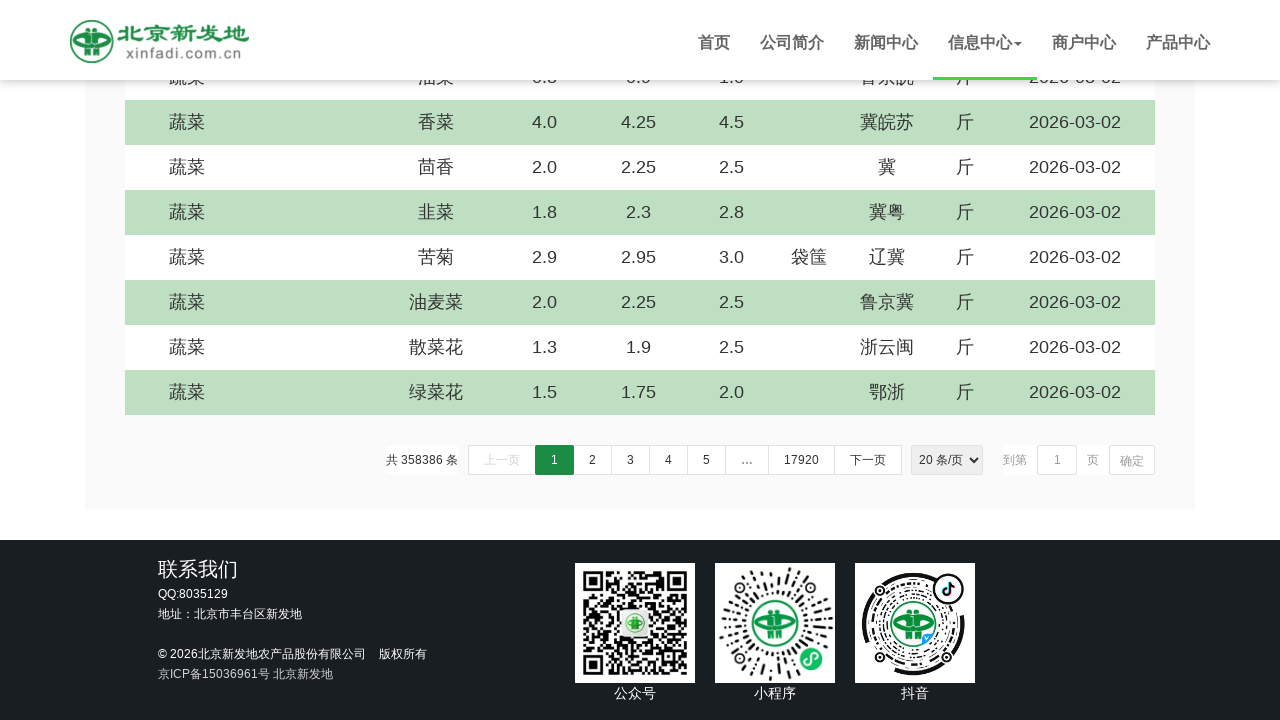

Scrolled down by 5 pixels (iteration 317/1000)
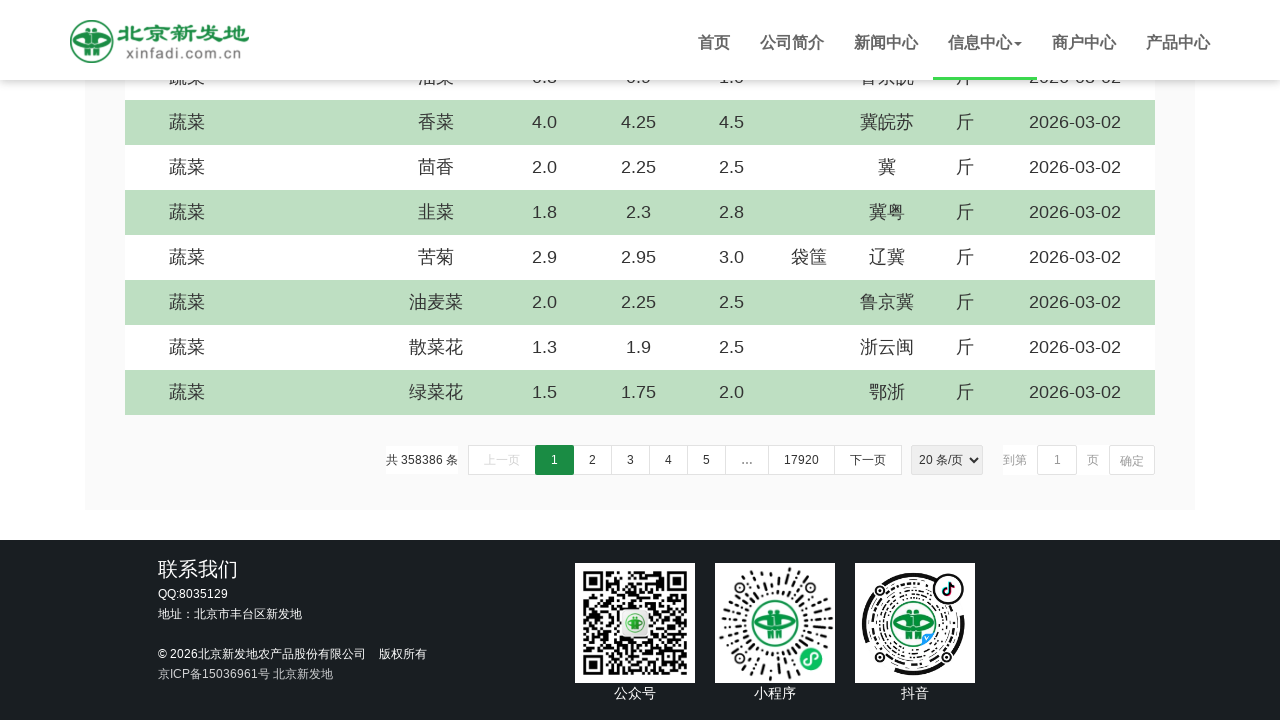

Scrolled down by 5 pixels (iteration 318/1000)
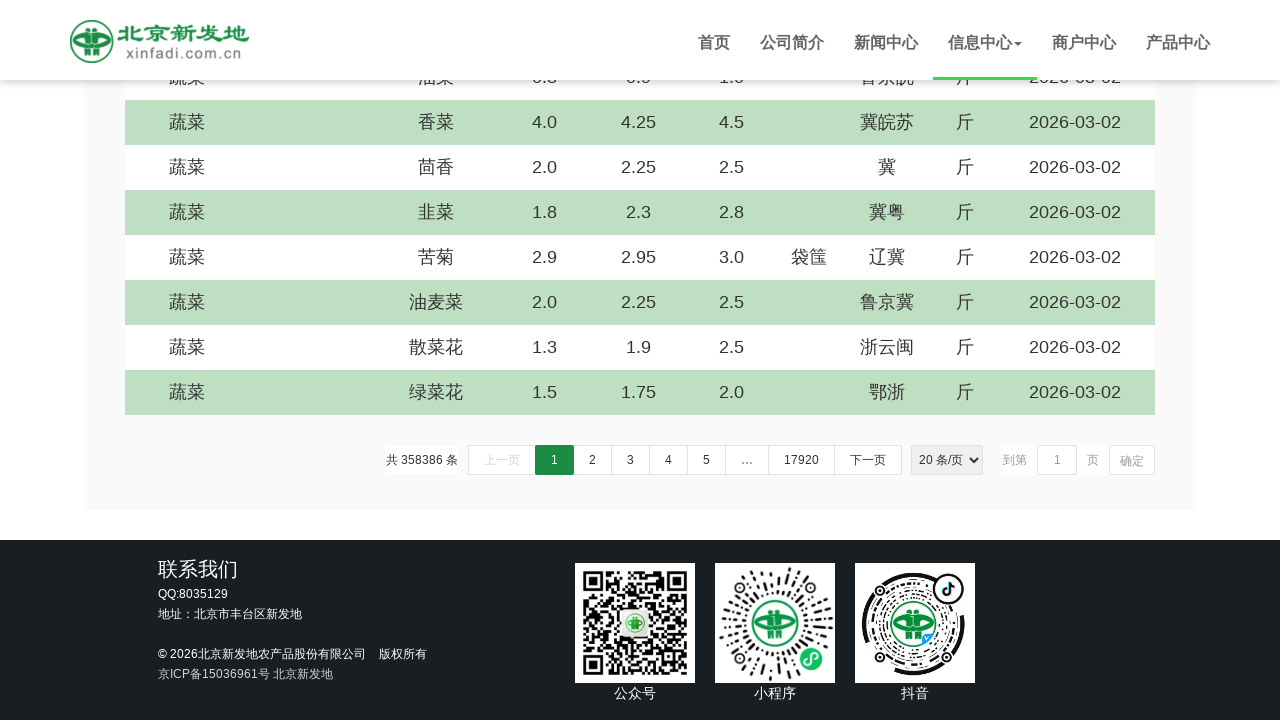

Scrolled down by 5 pixels (iteration 319/1000)
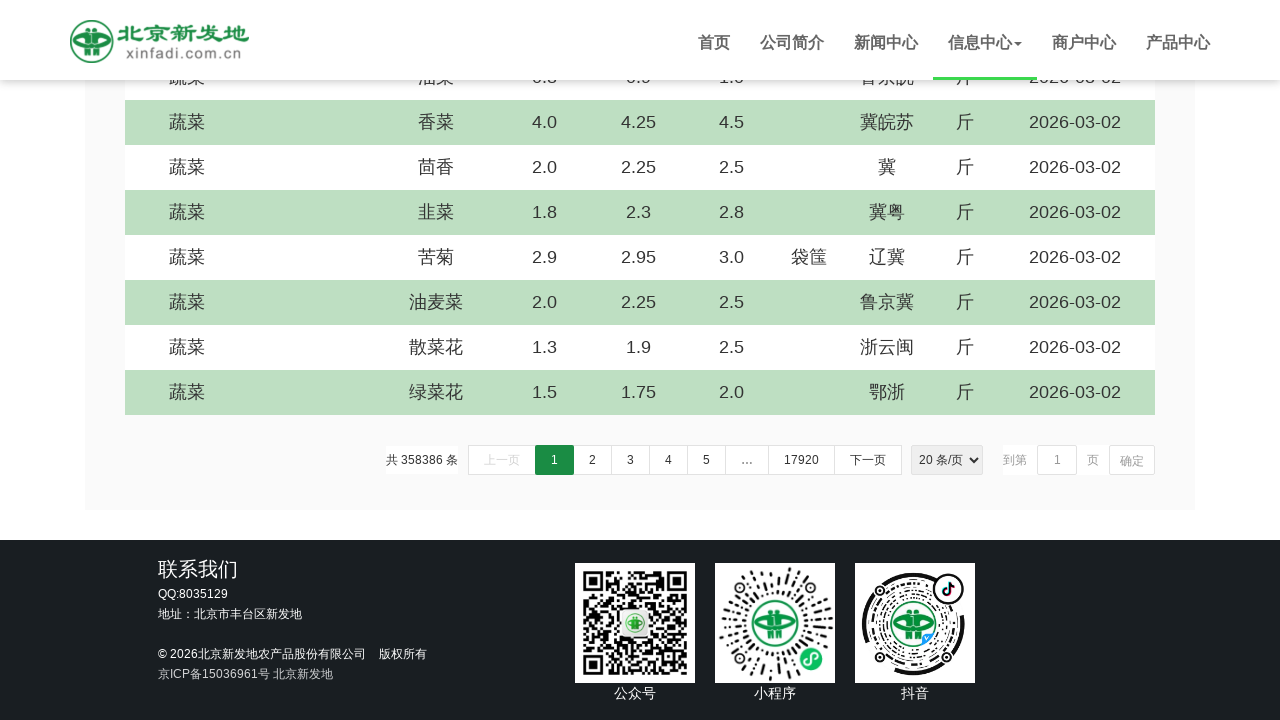

Scrolled down by 5 pixels (iteration 320/1000)
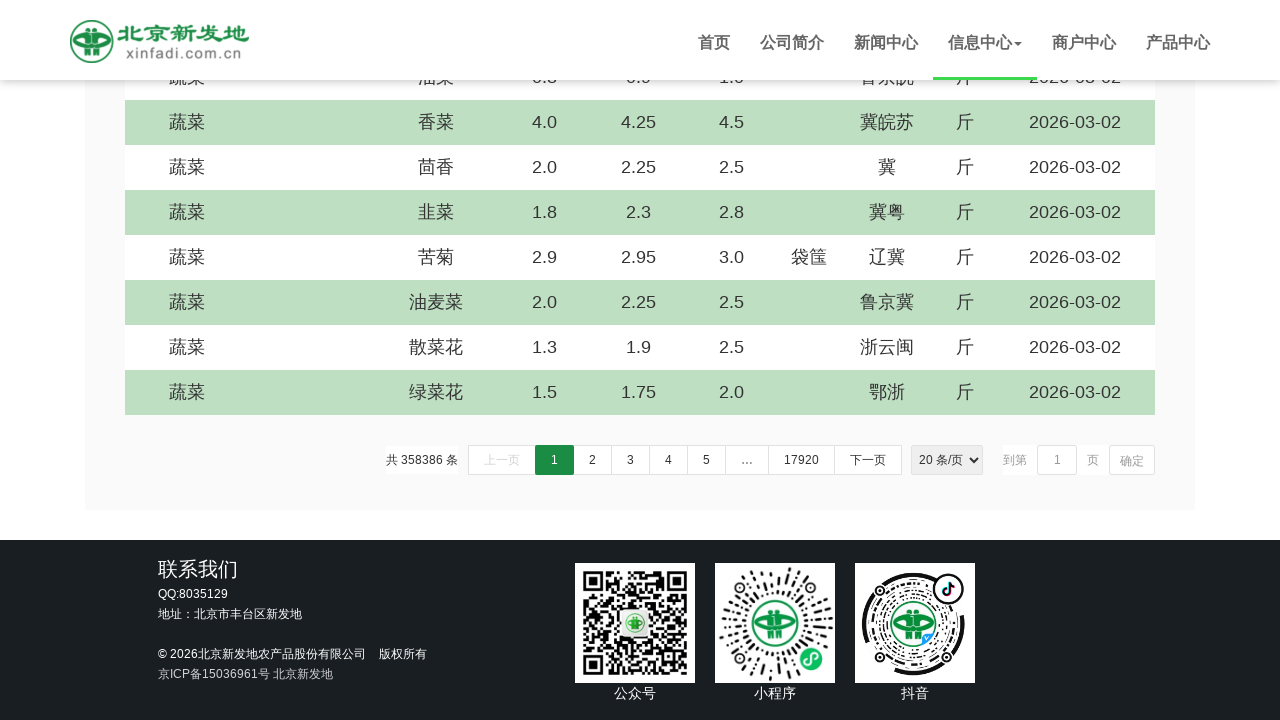

Scrolled down by 5 pixels (iteration 321/1000)
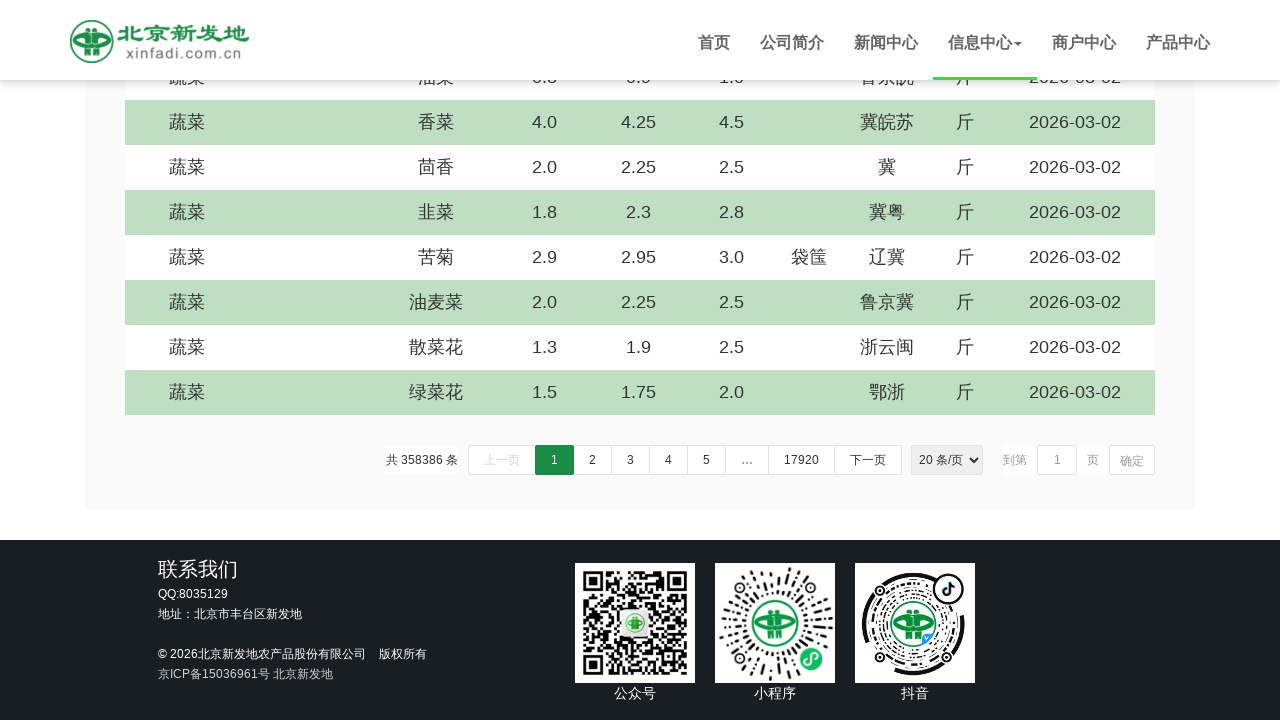

Scrolled down by 5 pixels (iteration 322/1000)
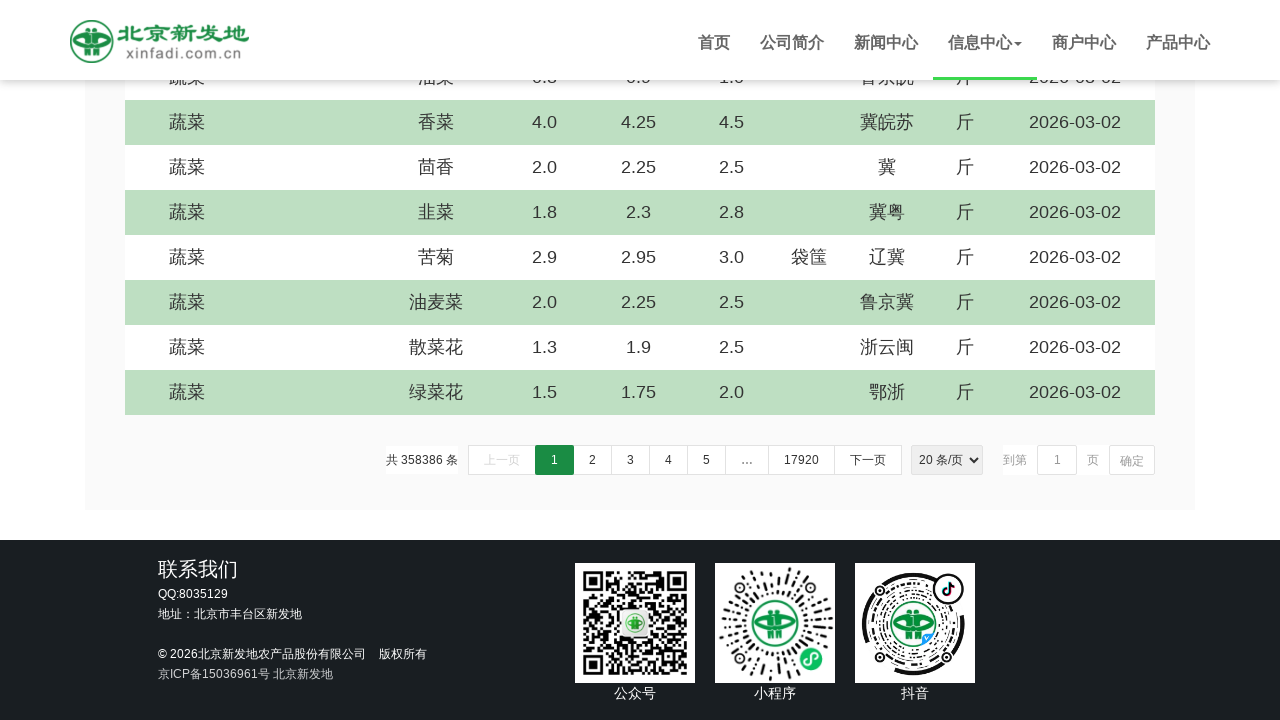

Scrolled down by 5 pixels (iteration 323/1000)
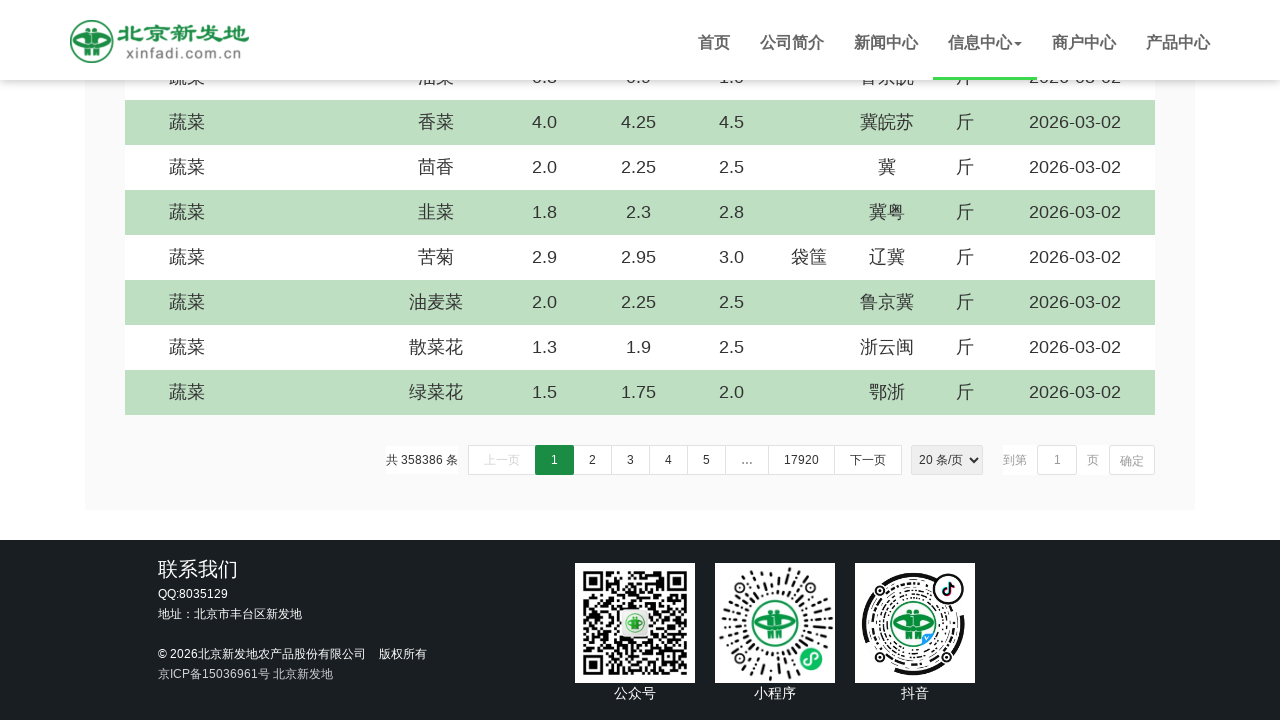

Scrolled down by 5 pixels (iteration 324/1000)
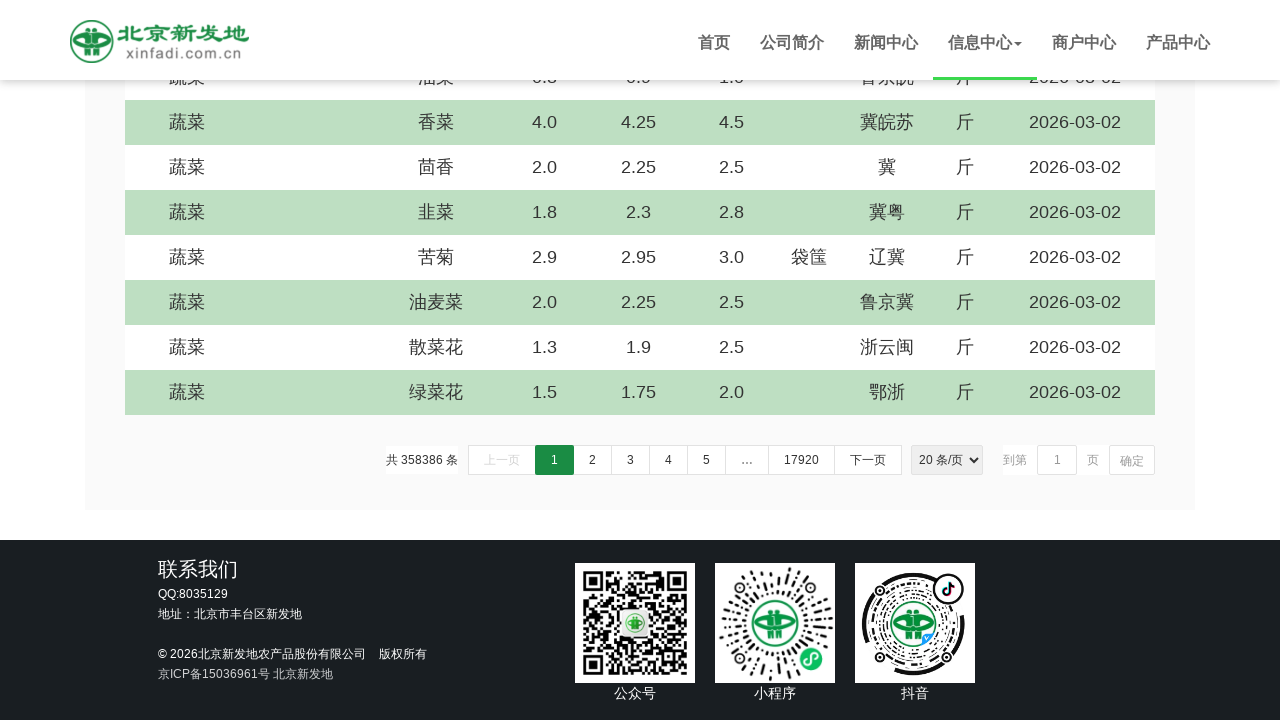

Scrolled down by 5 pixels (iteration 325/1000)
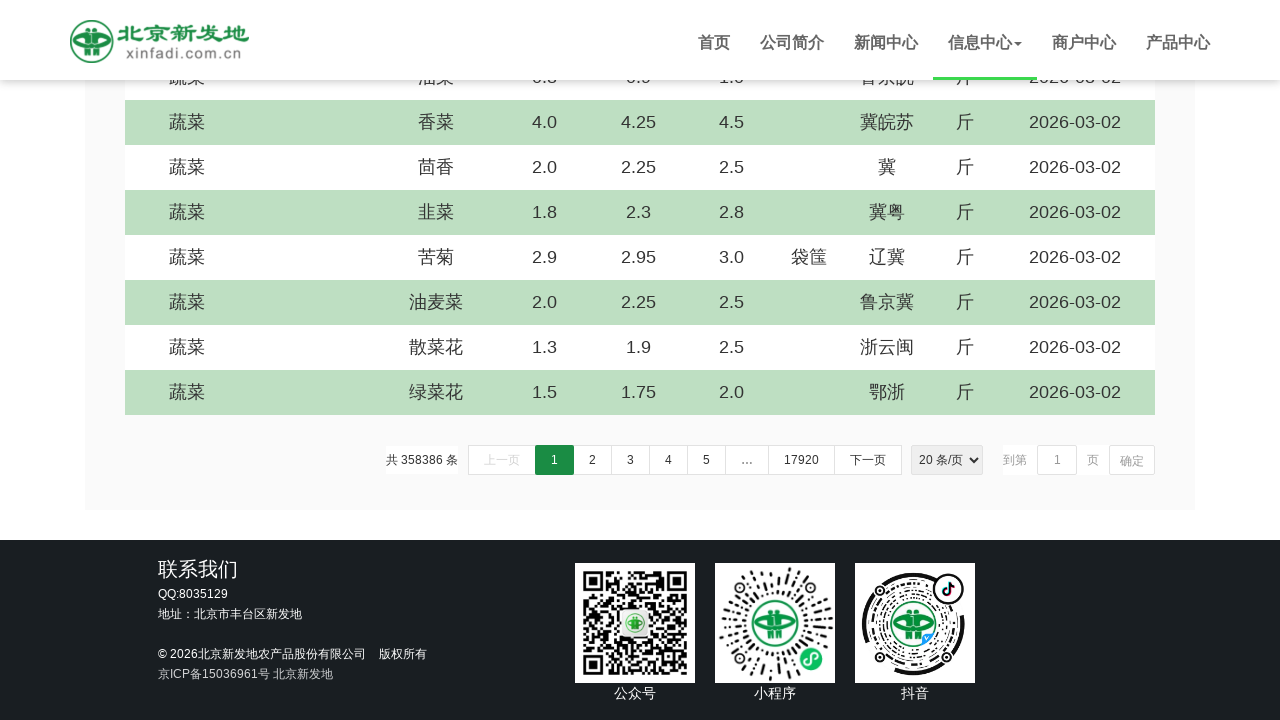

Scrolled down by 5 pixels (iteration 326/1000)
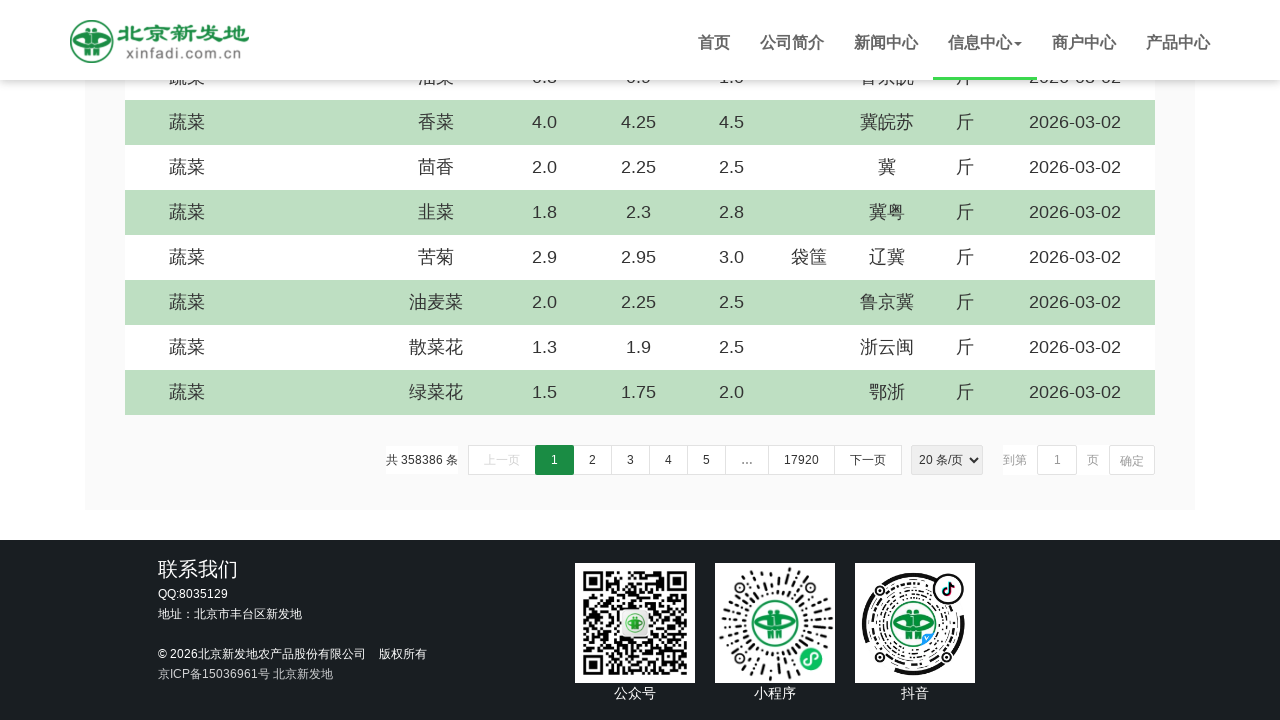

Scrolled down by 5 pixels (iteration 327/1000)
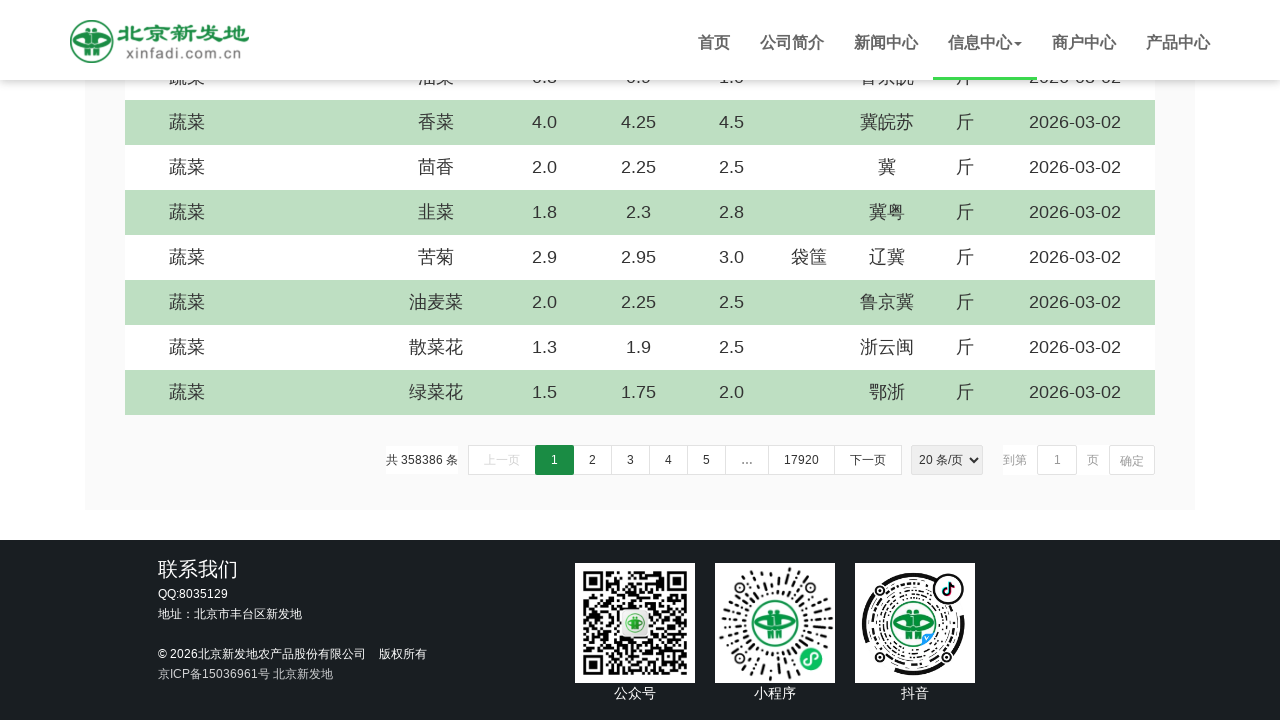

Scrolled down by 5 pixels (iteration 328/1000)
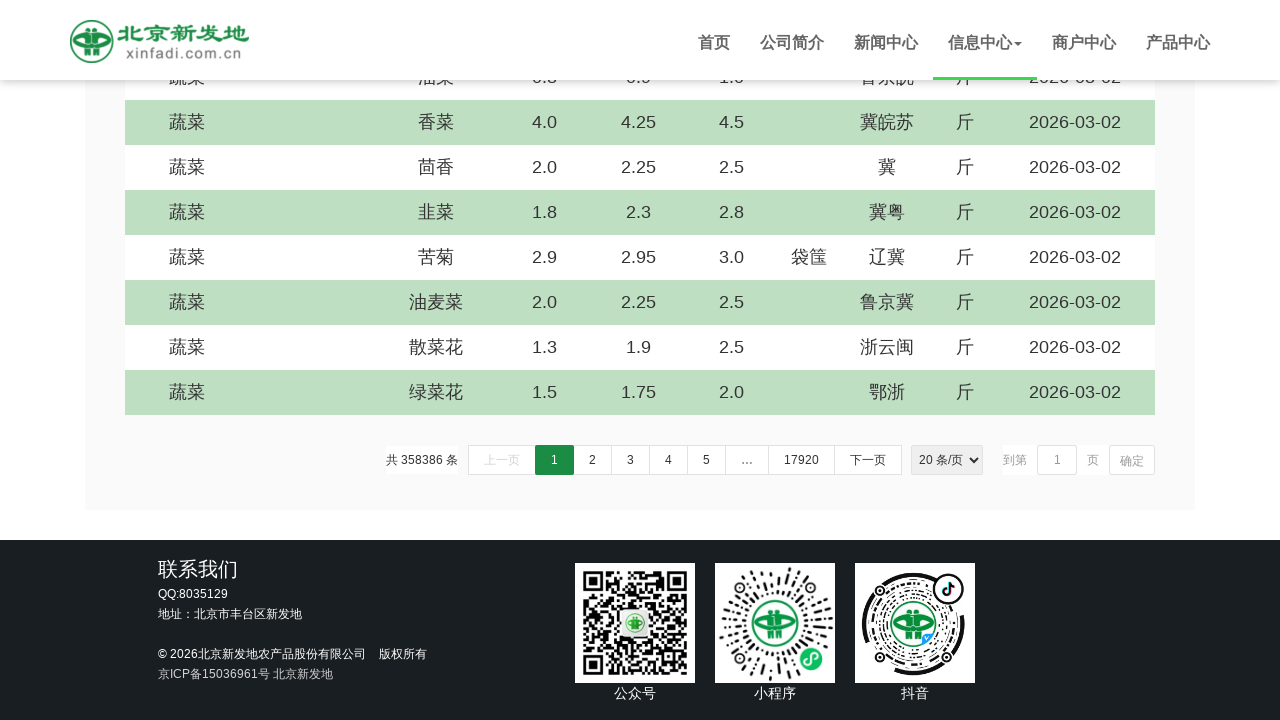

Scrolled down by 5 pixels (iteration 329/1000)
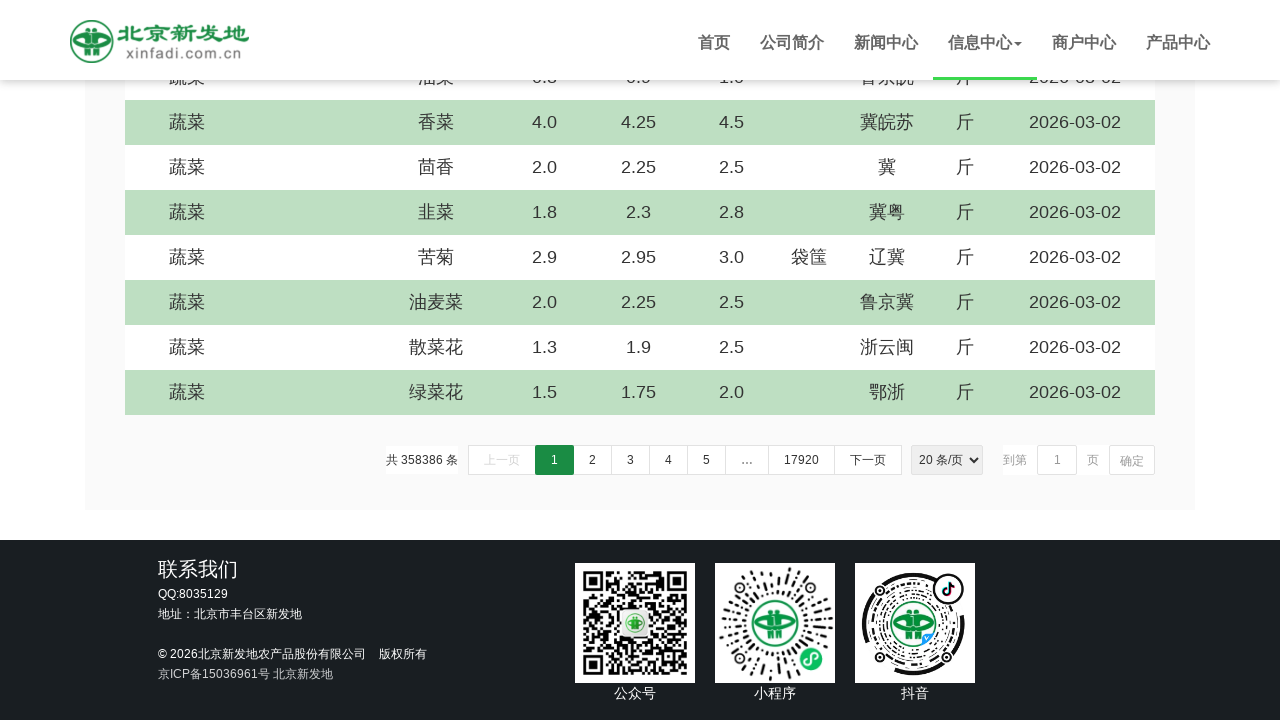

Scrolled down by 5 pixels (iteration 330/1000)
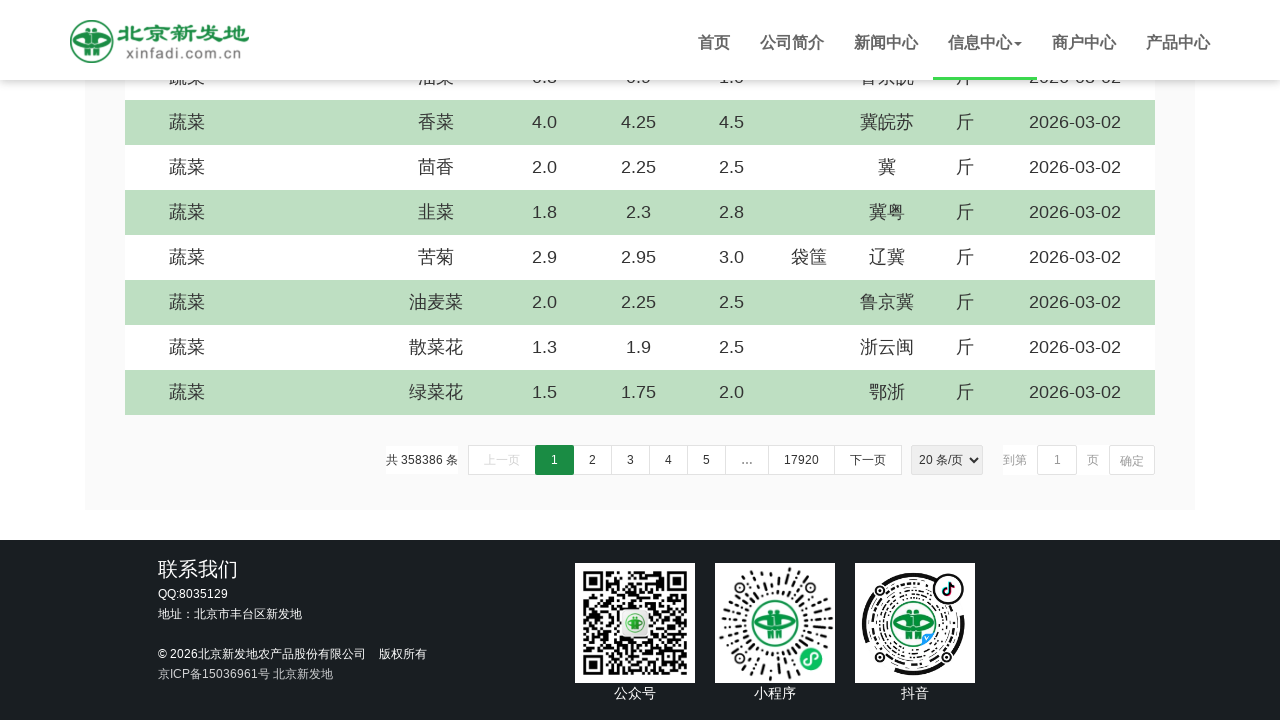

Scrolled down by 5 pixels (iteration 331/1000)
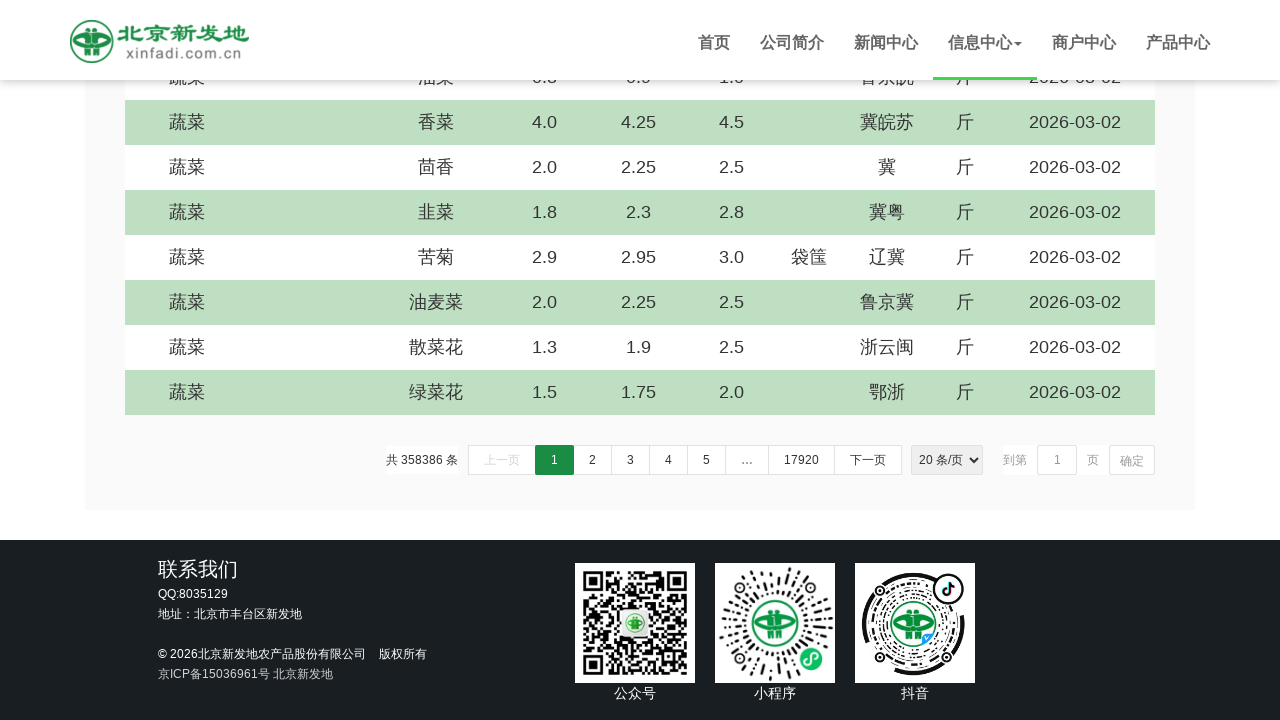

Scrolled down by 5 pixels (iteration 332/1000)
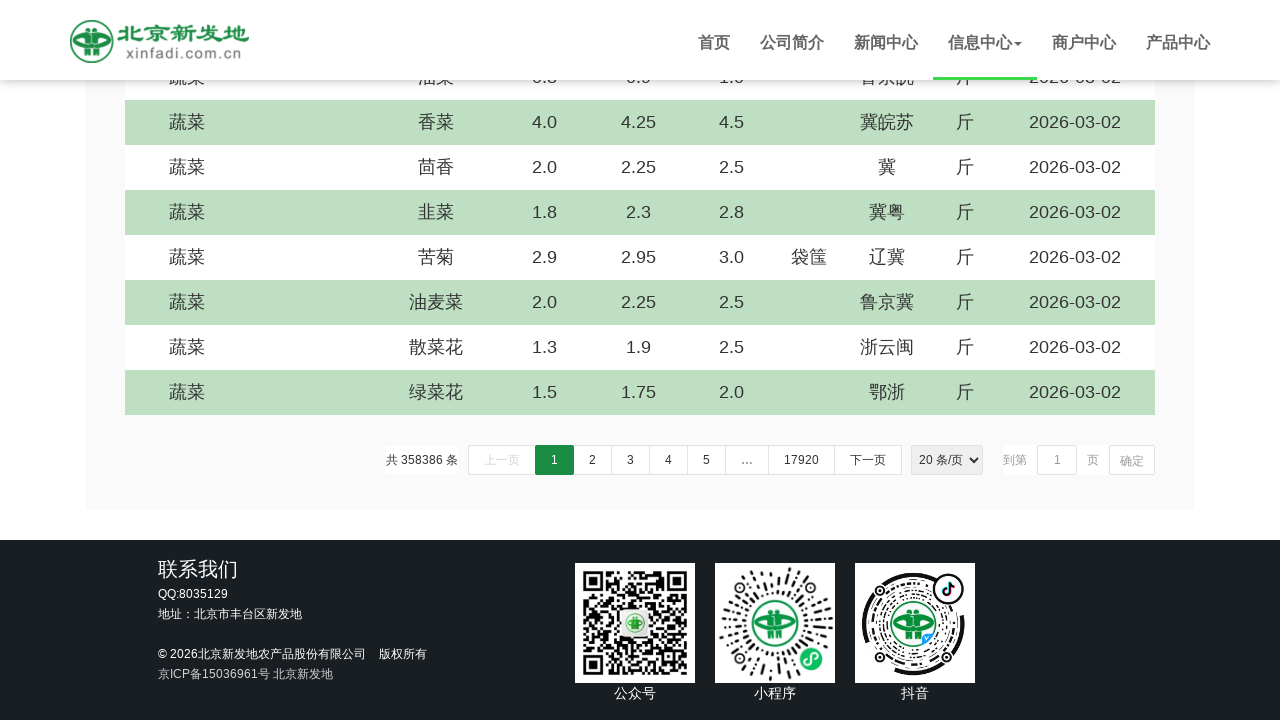

Scrolled down by 5 pixels (iteration 333/1000)
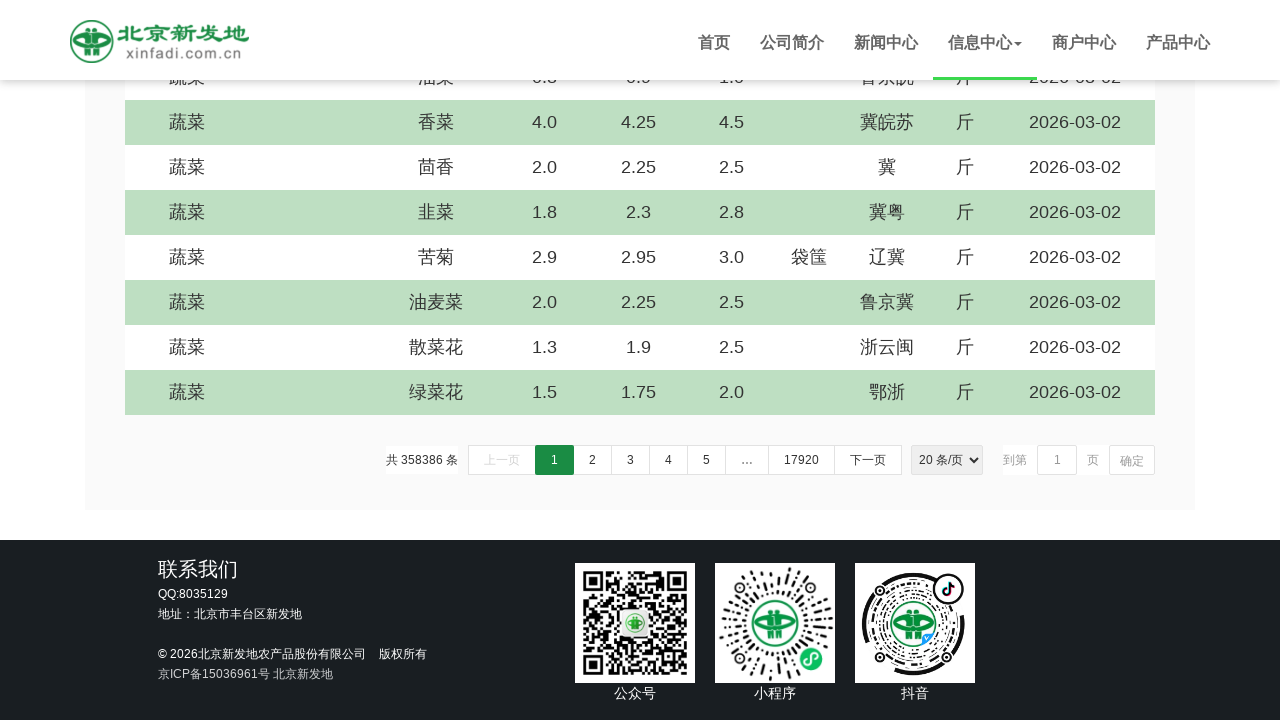

Scrolled down by 5 pixels (iteration 334/1000)
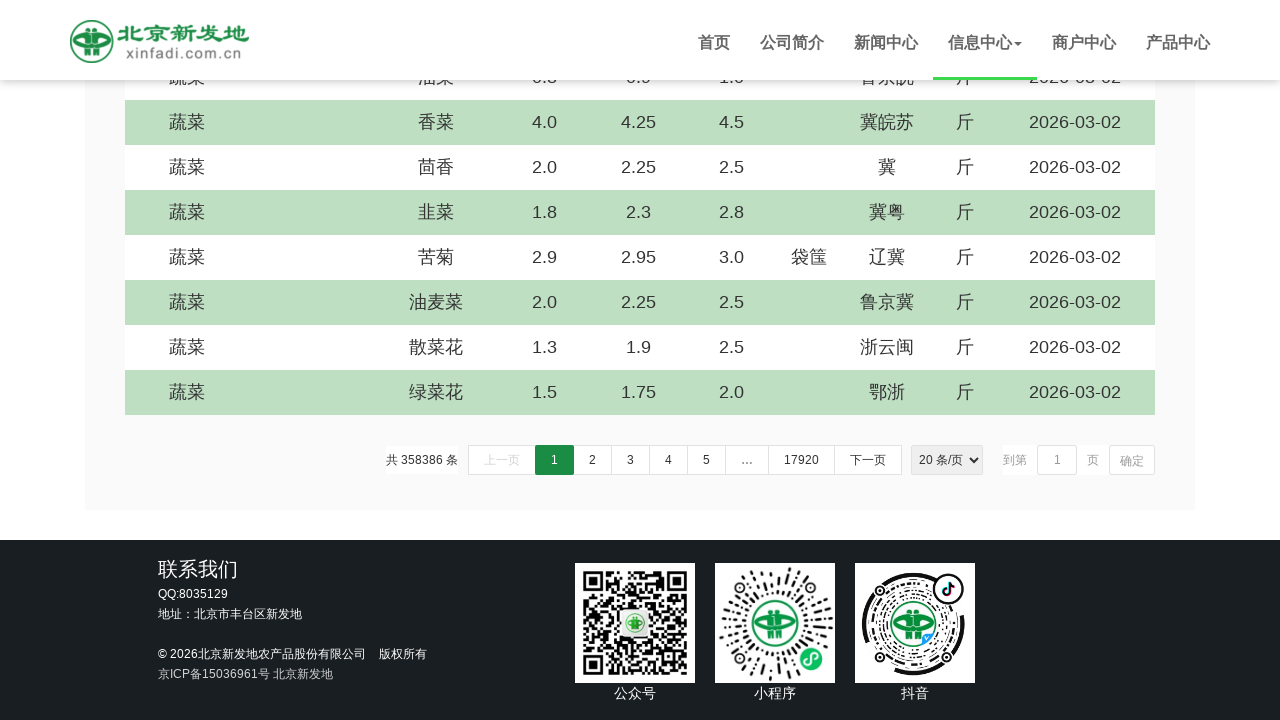

Scrolled down by 5 pixels (iteration 335/1000)
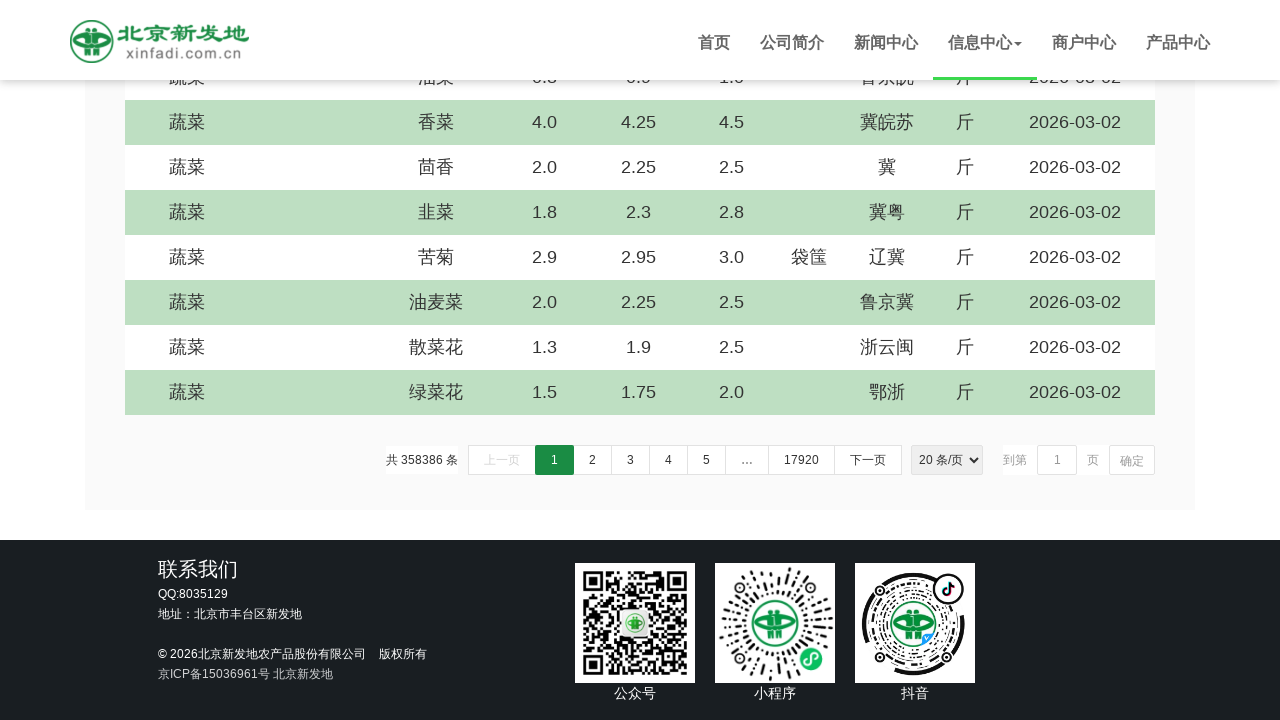

Scrolled down by 5 pixels (iteration 336/1000)
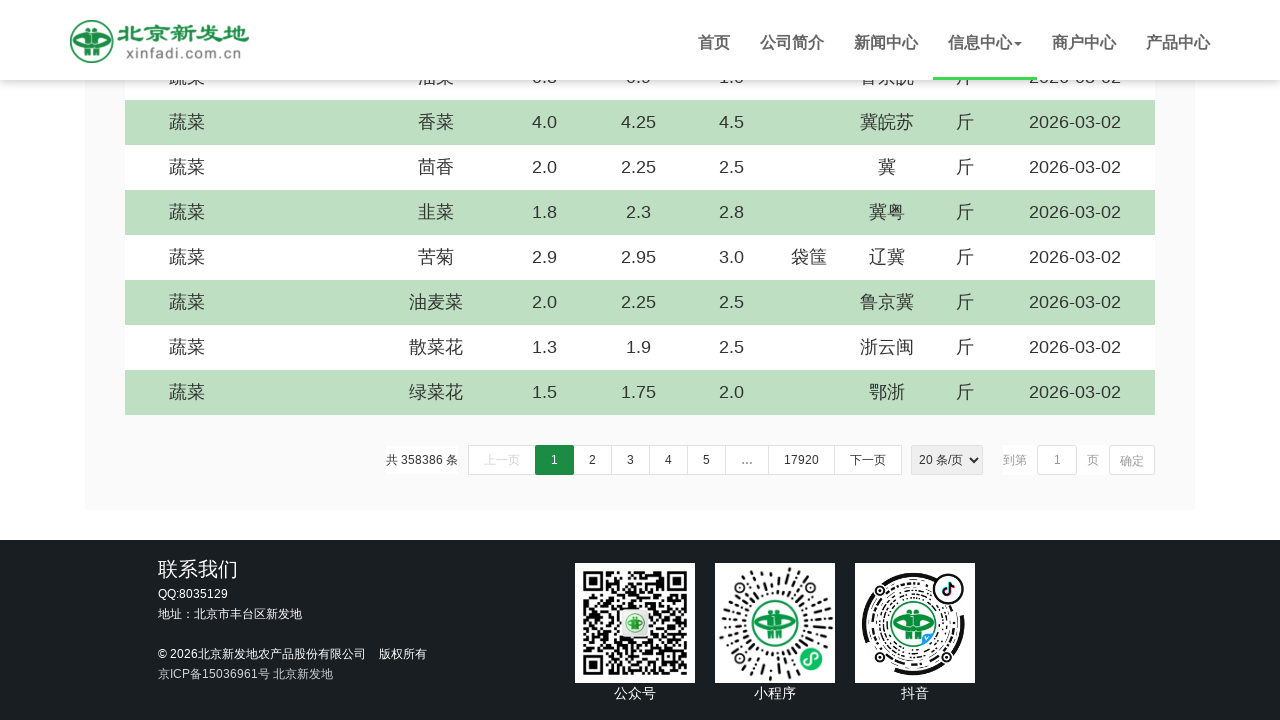

Scrolled down by 5 pixels (iteration 337/1000)
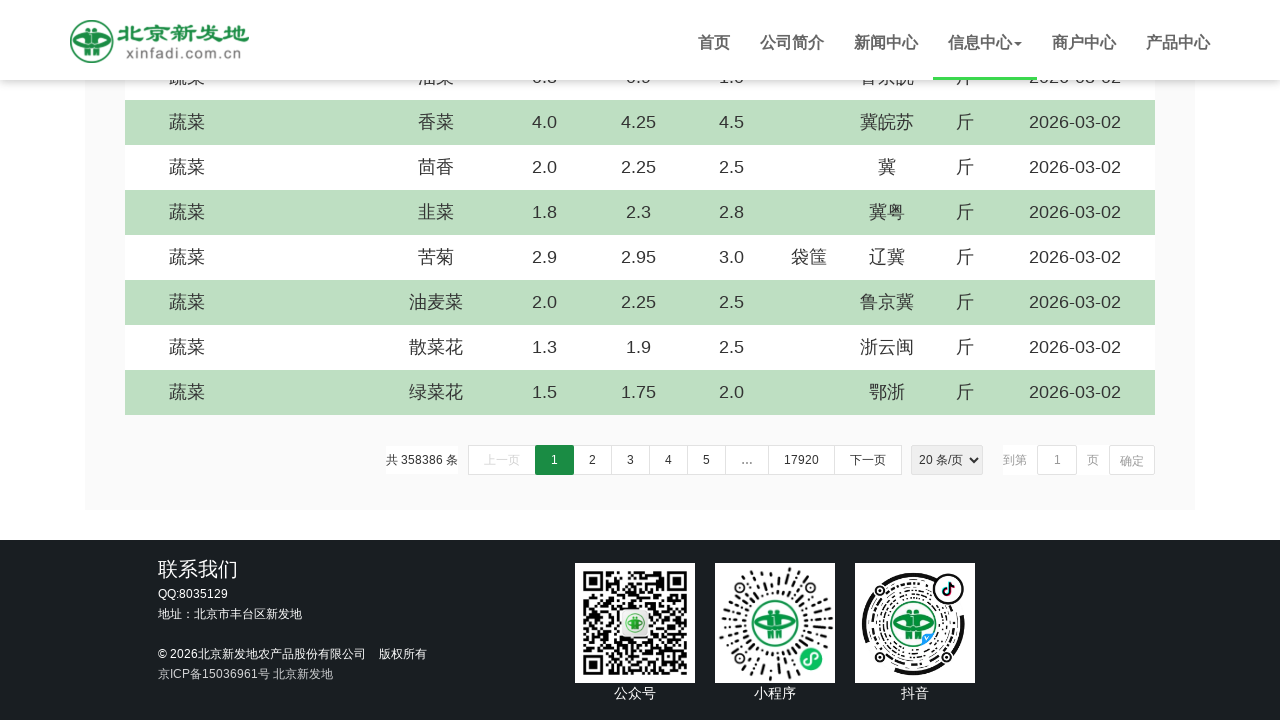

Scrolled down by 5 pixels (iteration 338/1000)
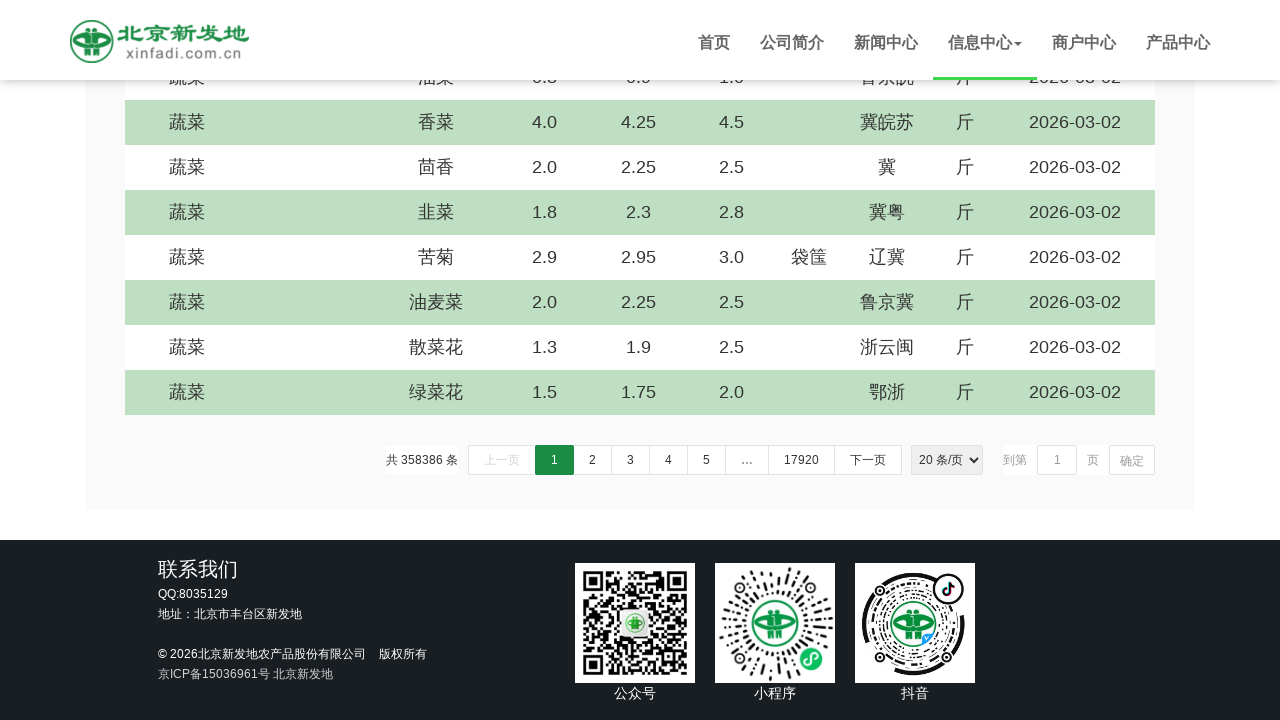

Scrolled down by 5 pixels (iteration 339/1000)
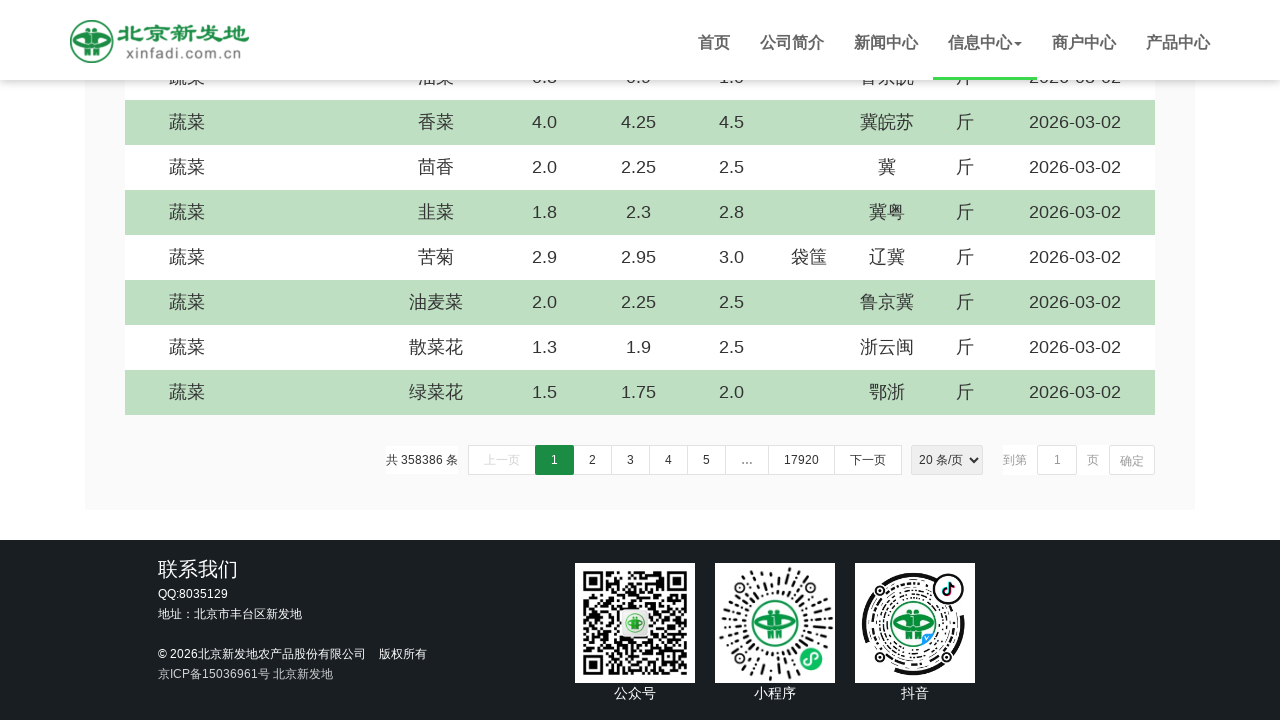

Scrolled down by 5 pixels (iteration 340/1000)
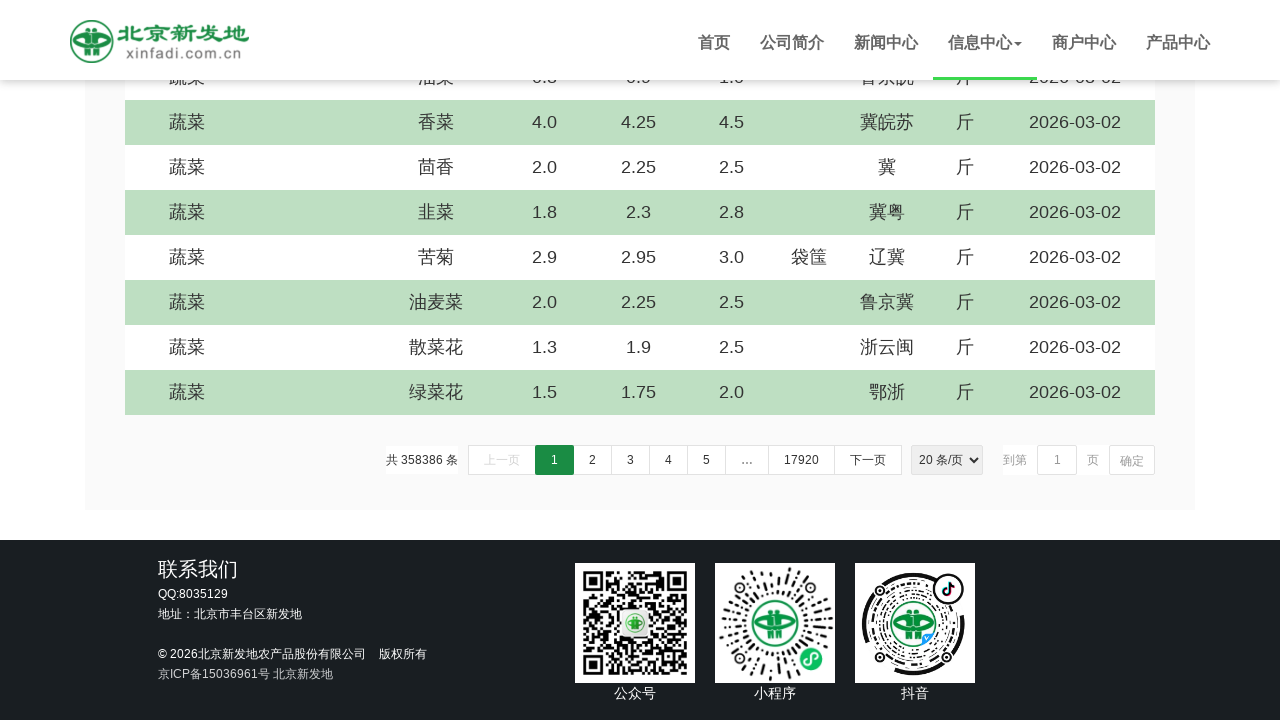

Scrolled down by 5 pixels (iteration 341/1000)
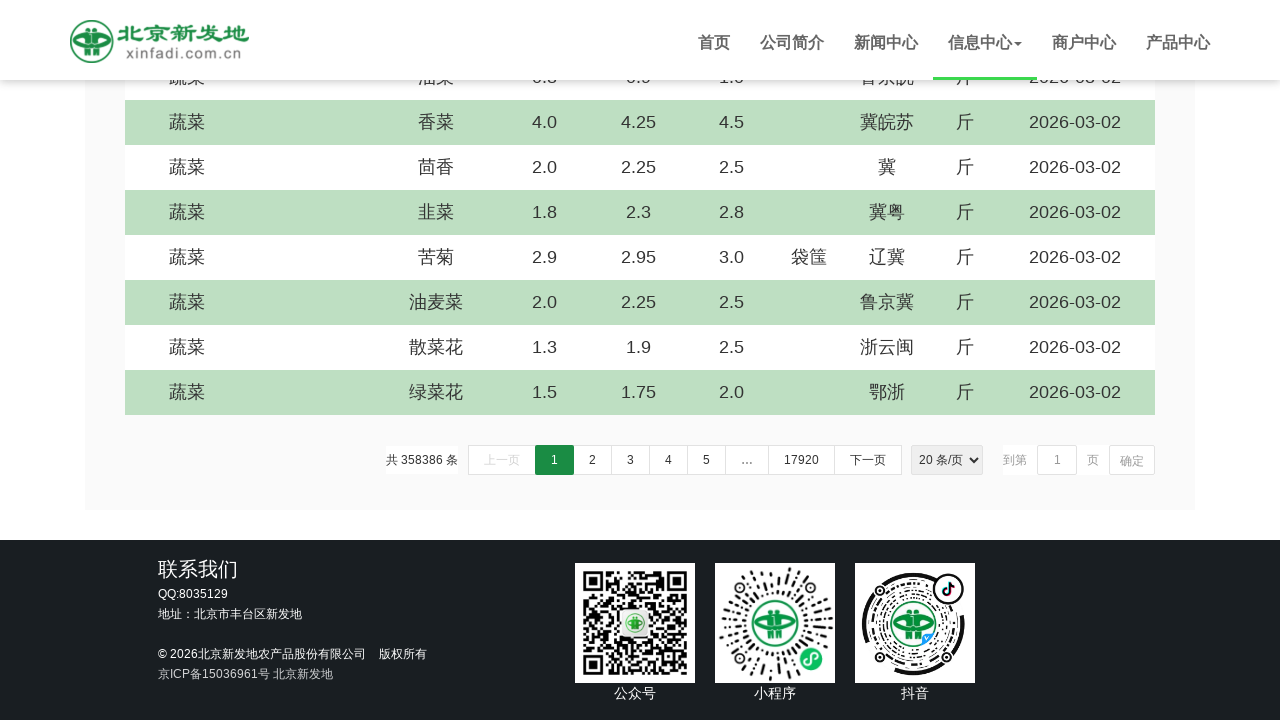

Scrolled down by 5 pixels (iteration 342/1000)
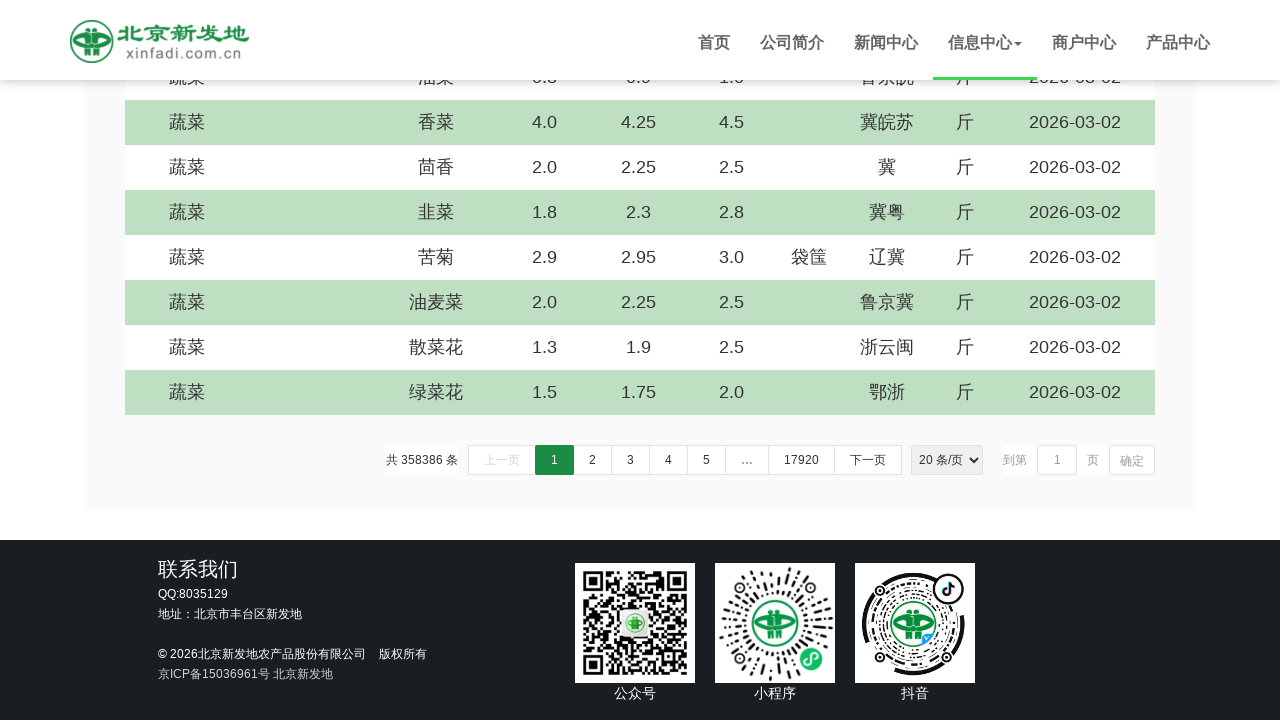

Scrolled down by 5 pixels (iteration 343/1000)
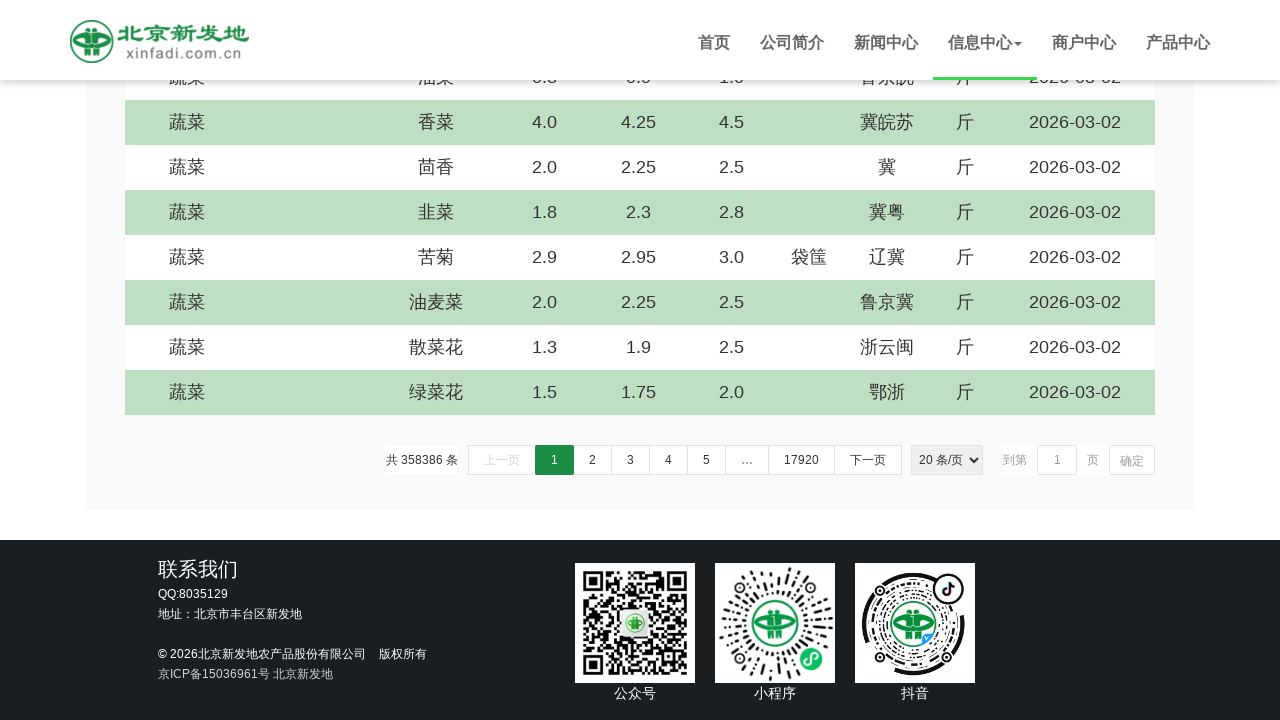

Scrolled down by 5 pixels (iteration 344/1000)
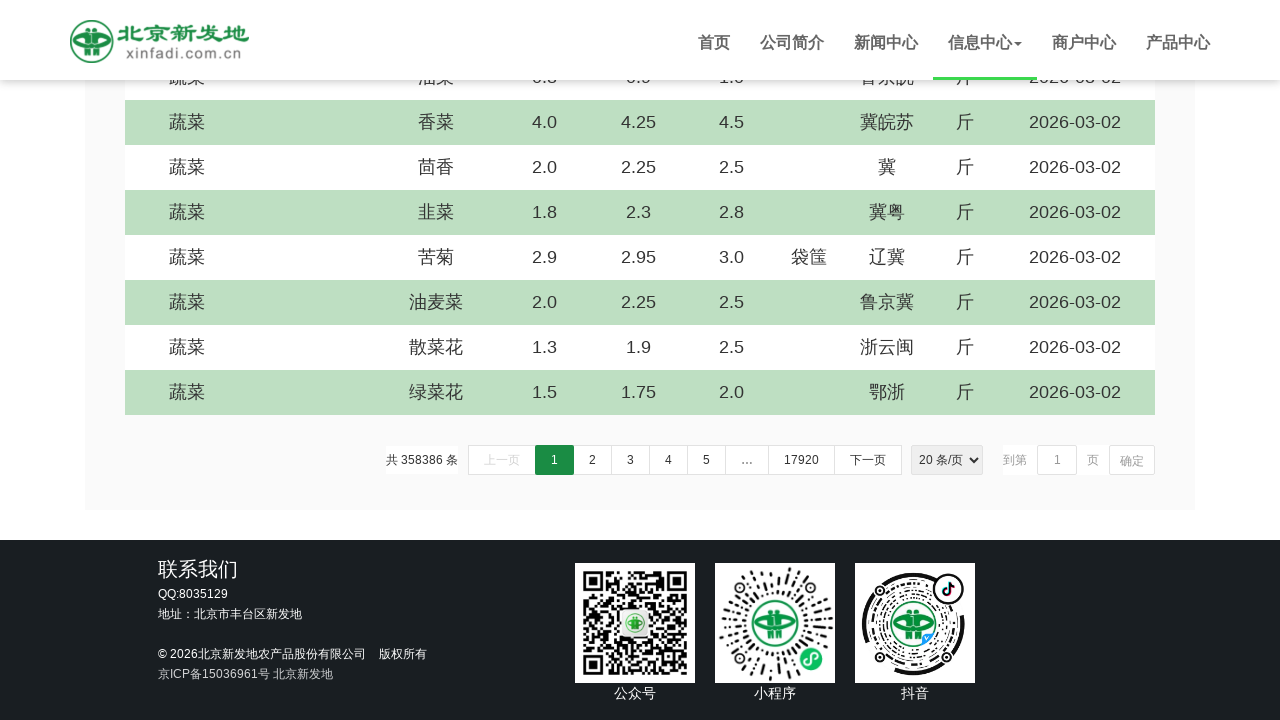

Scrolled down by 5 pixels (iteration 345/1000)
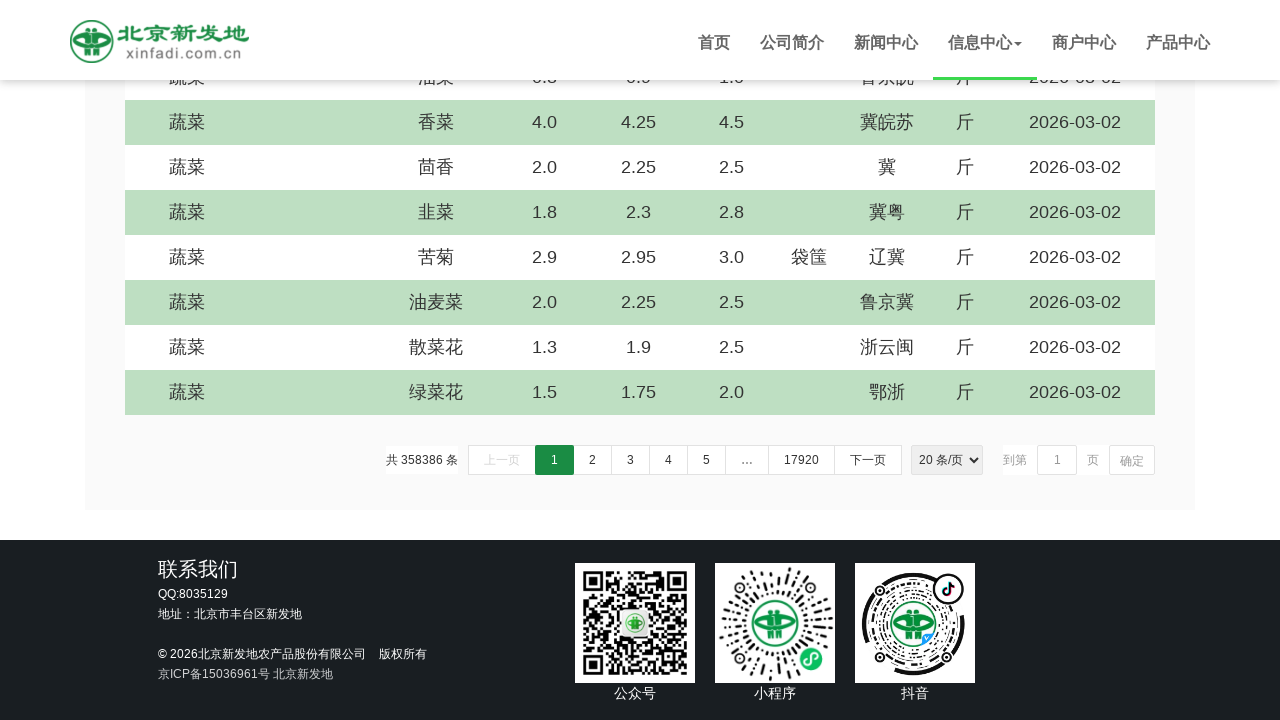

Scrolled down by 5 pixels (iteration 346/1000)
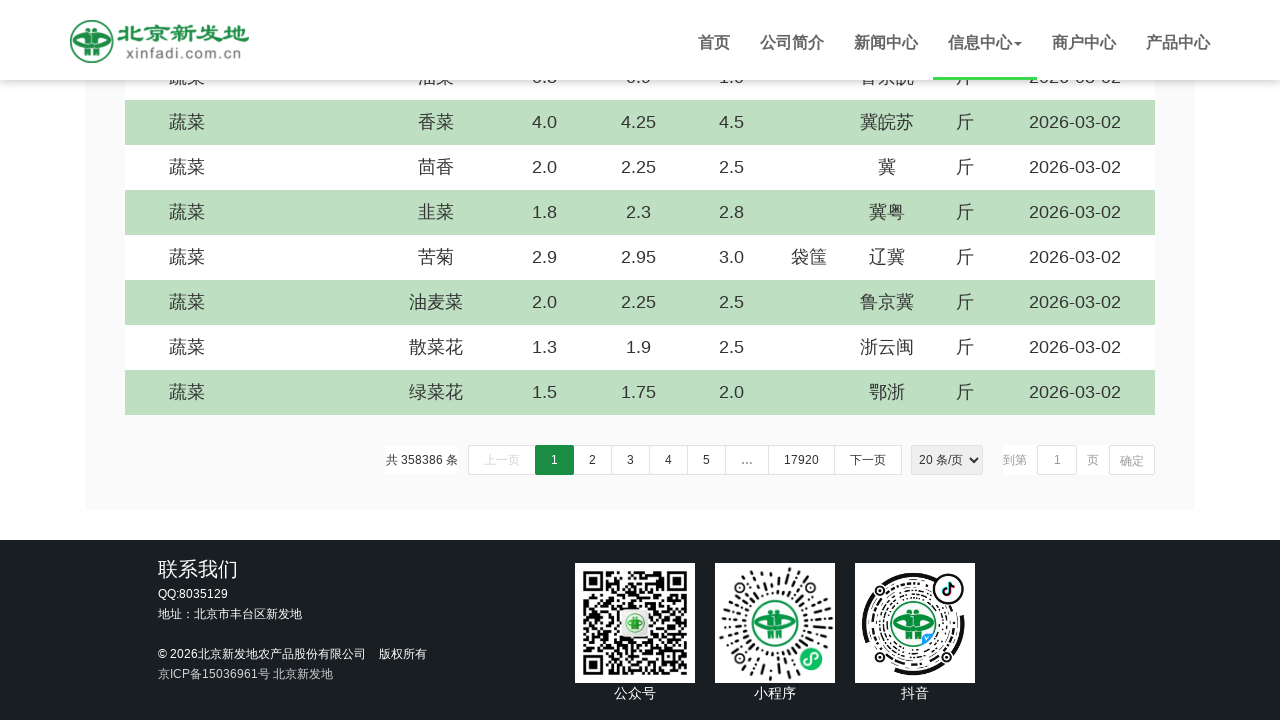

Scrolled down by 5 pixels (iteration 347/1000)
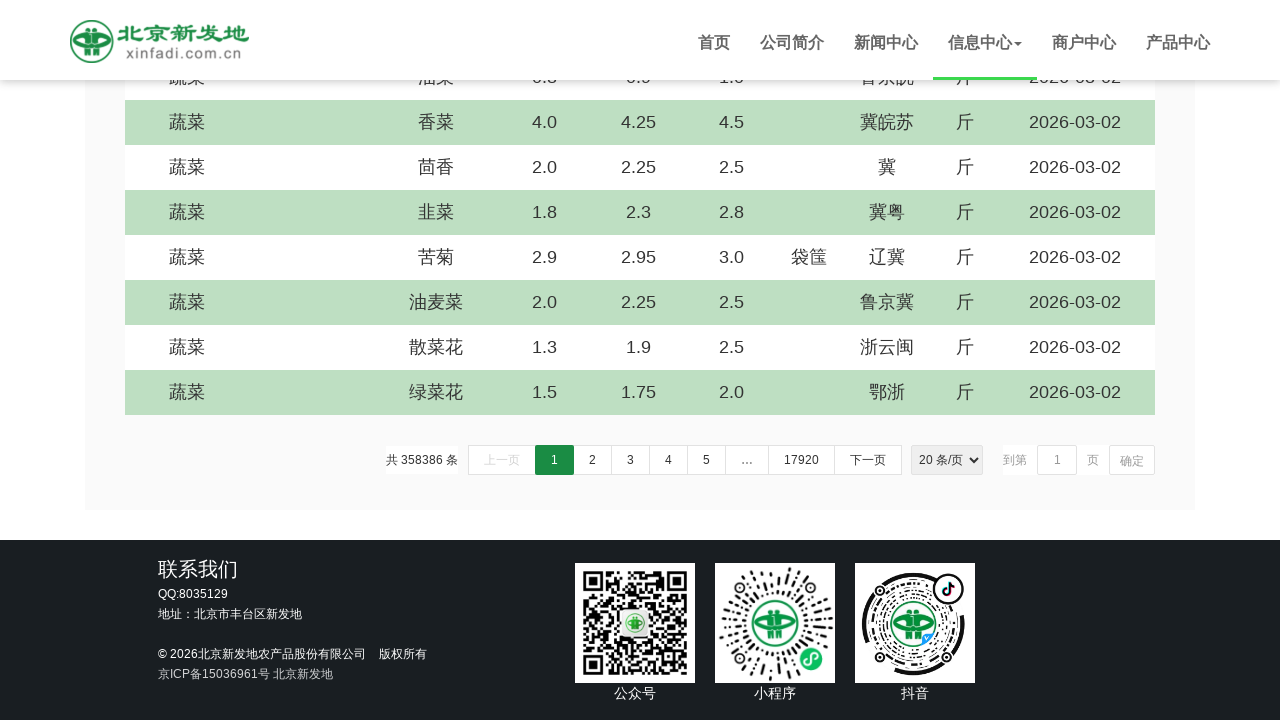

Scrolled down by 5 pixels (iteration 348/1000)
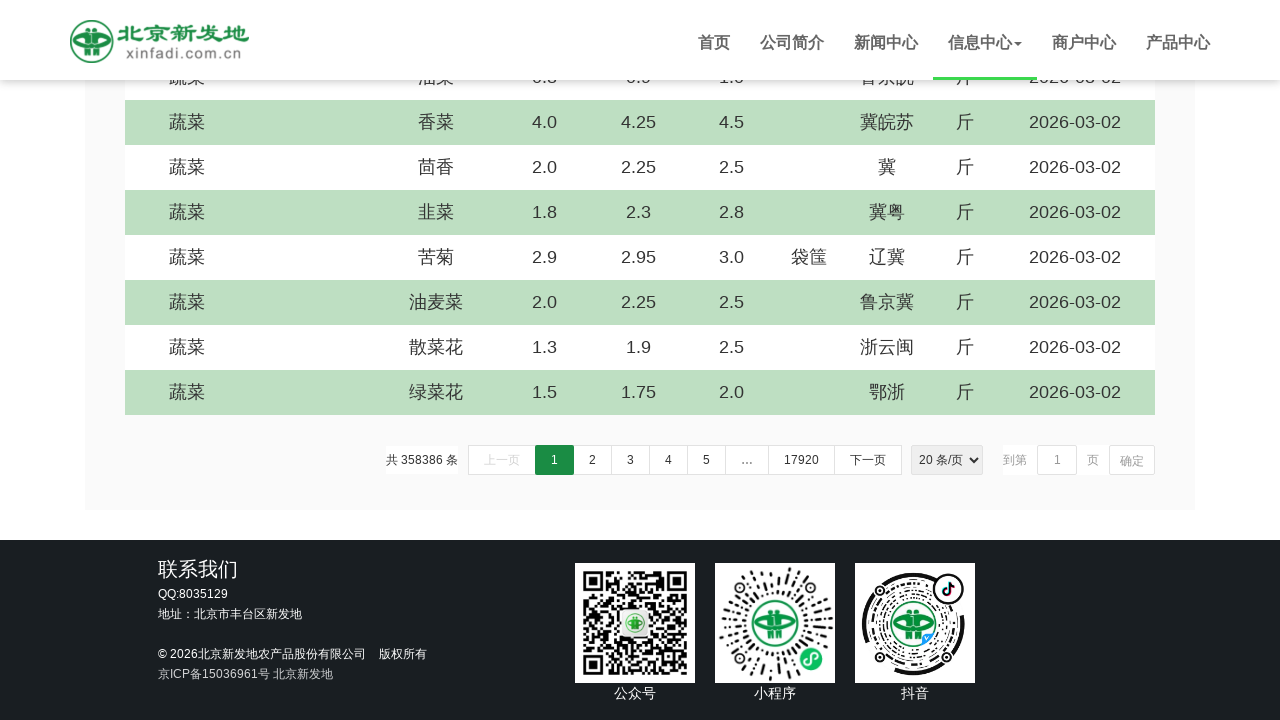

Scrolled down by 5 pixels (iteration 349/1000)
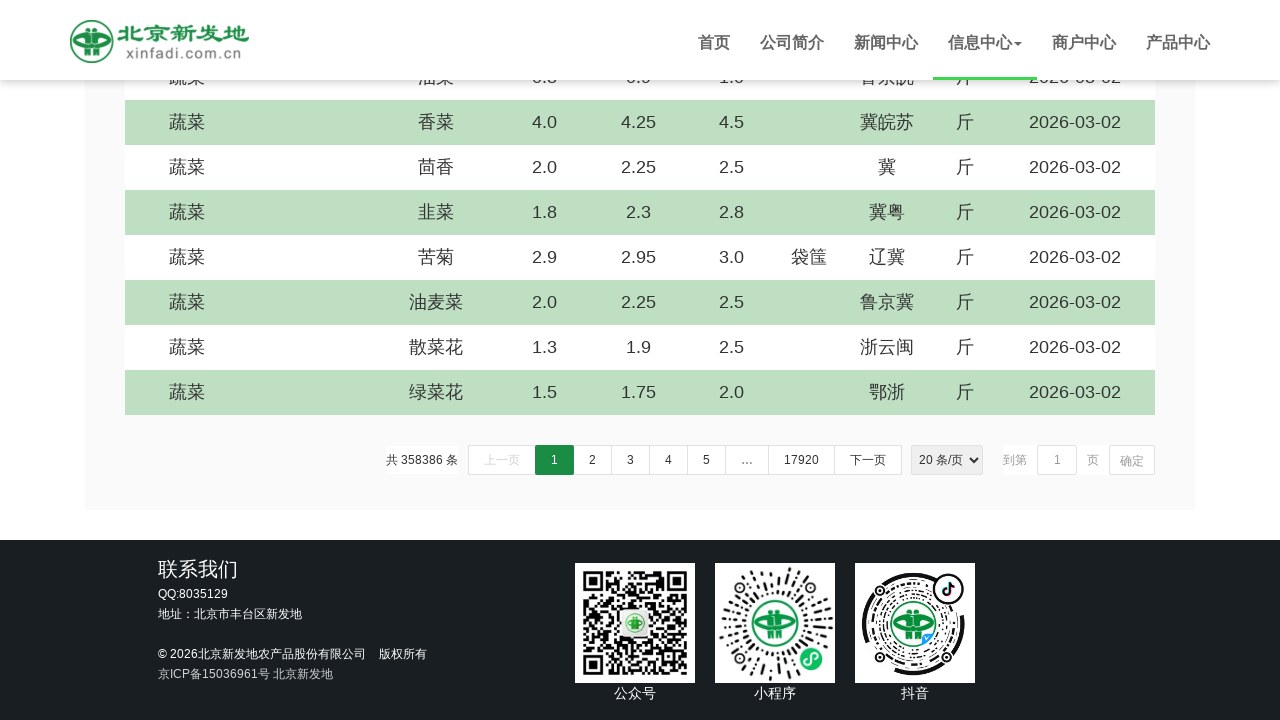

Scrolled down by 5 pixels (iteration 350/1000)
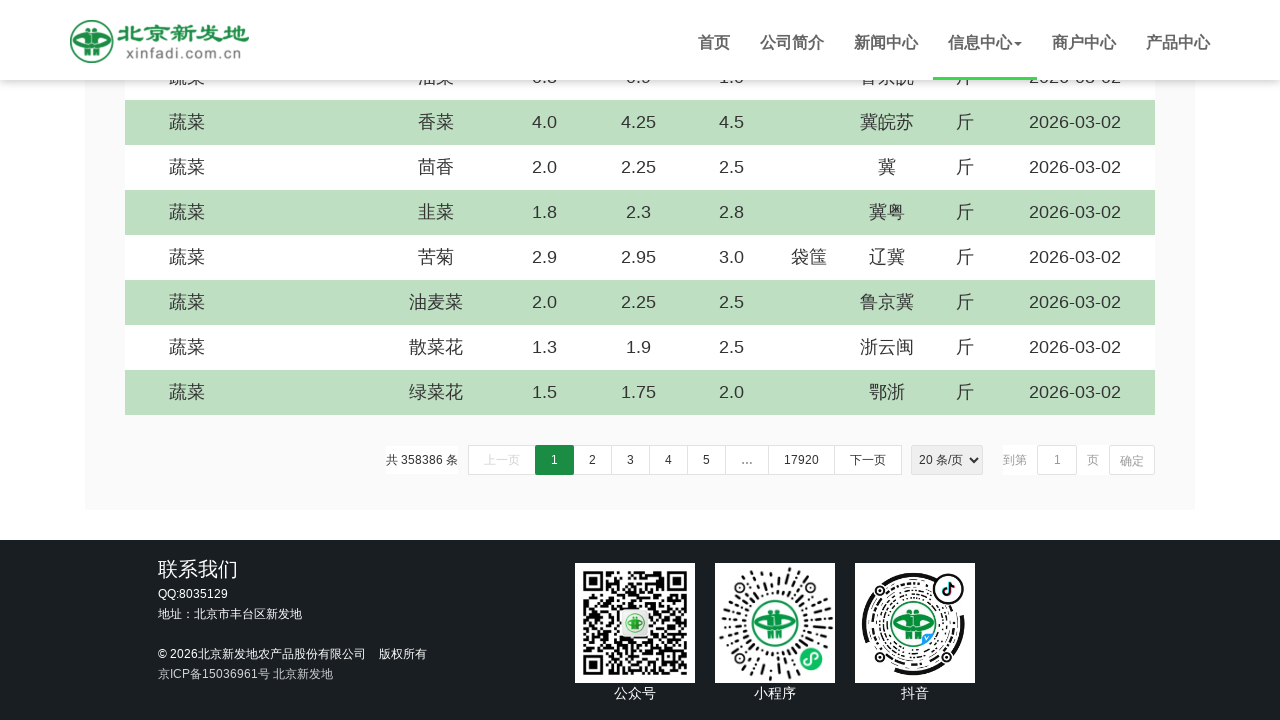

Scrolled down by 5 pixels (iteration 351/1000)
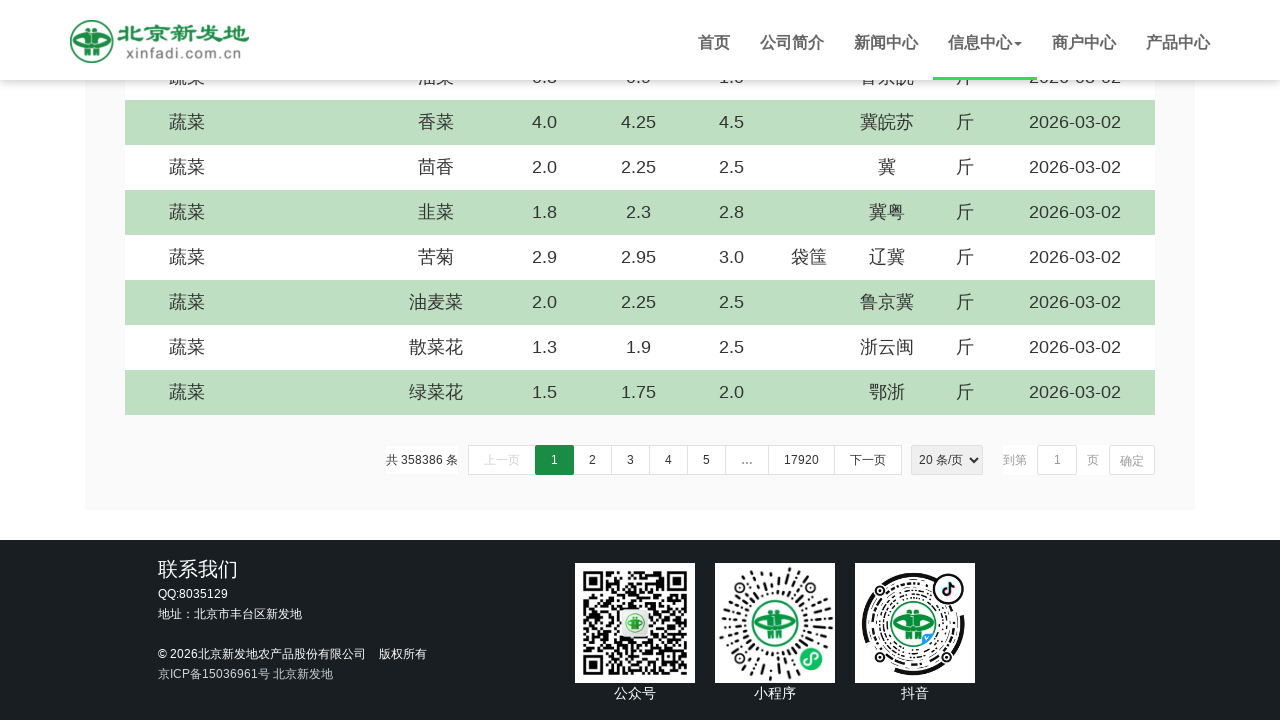

Scrolled down by 5 pixels (iteration 352/1000)
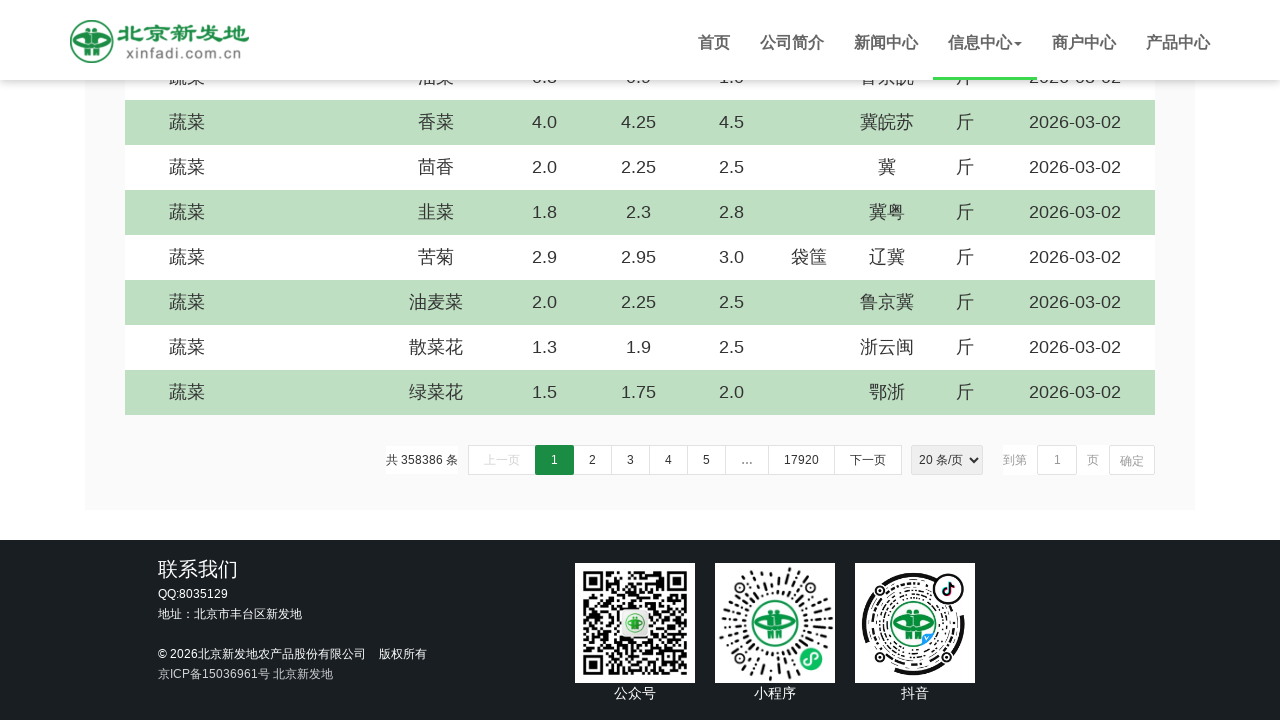

Scrolled down by 5 pixels (iteration 353/1000)
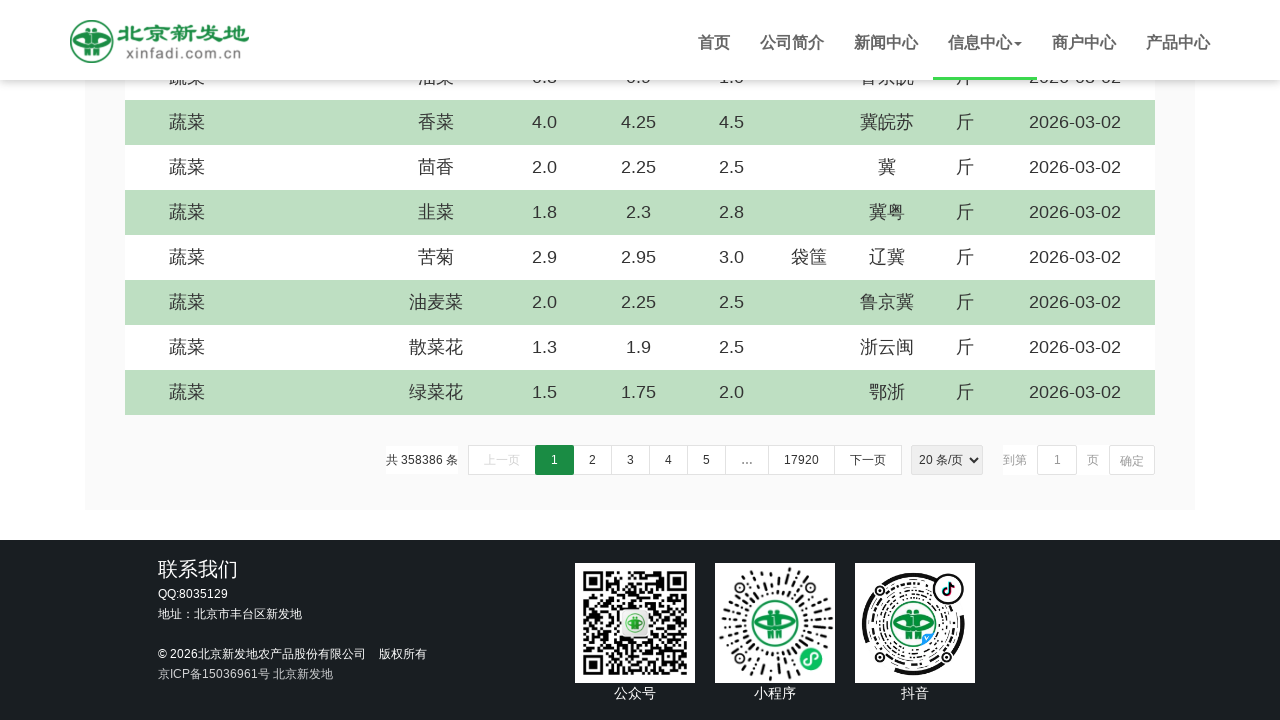

Scrolled down by 5 pixels (iteration 354/1000)
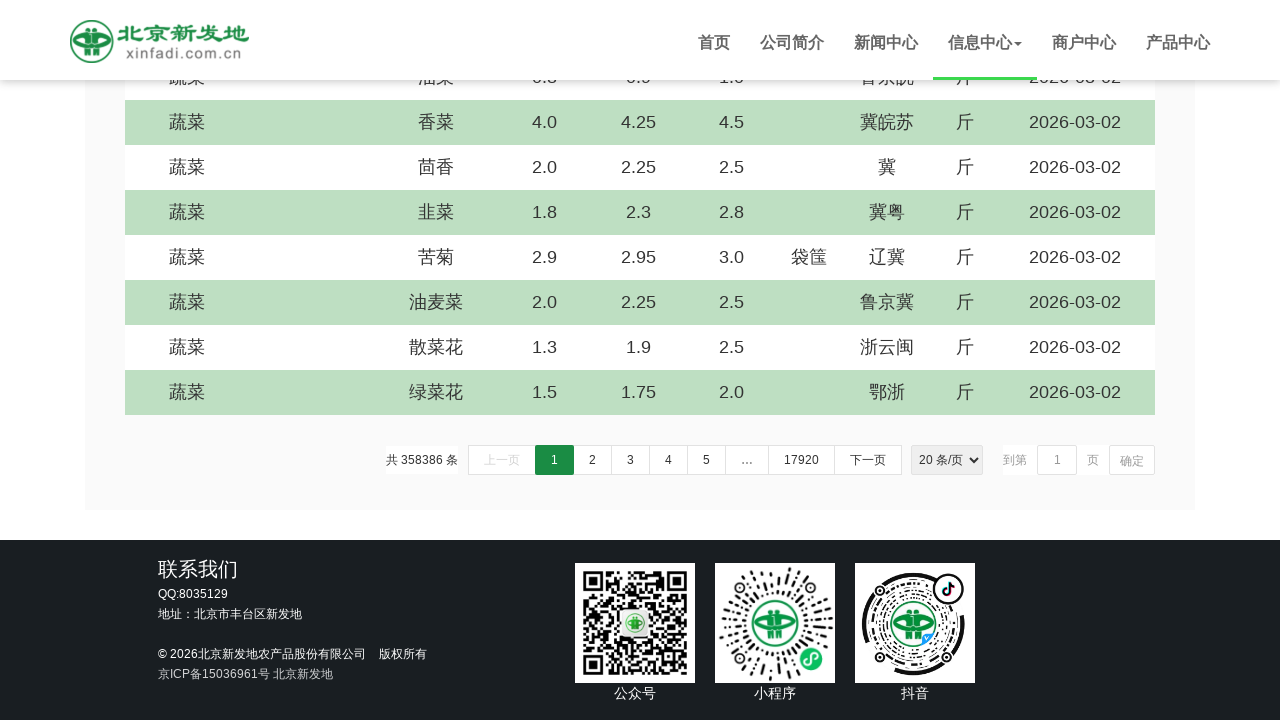

Scrolled down by 5 pixels (iteration 355/1000)
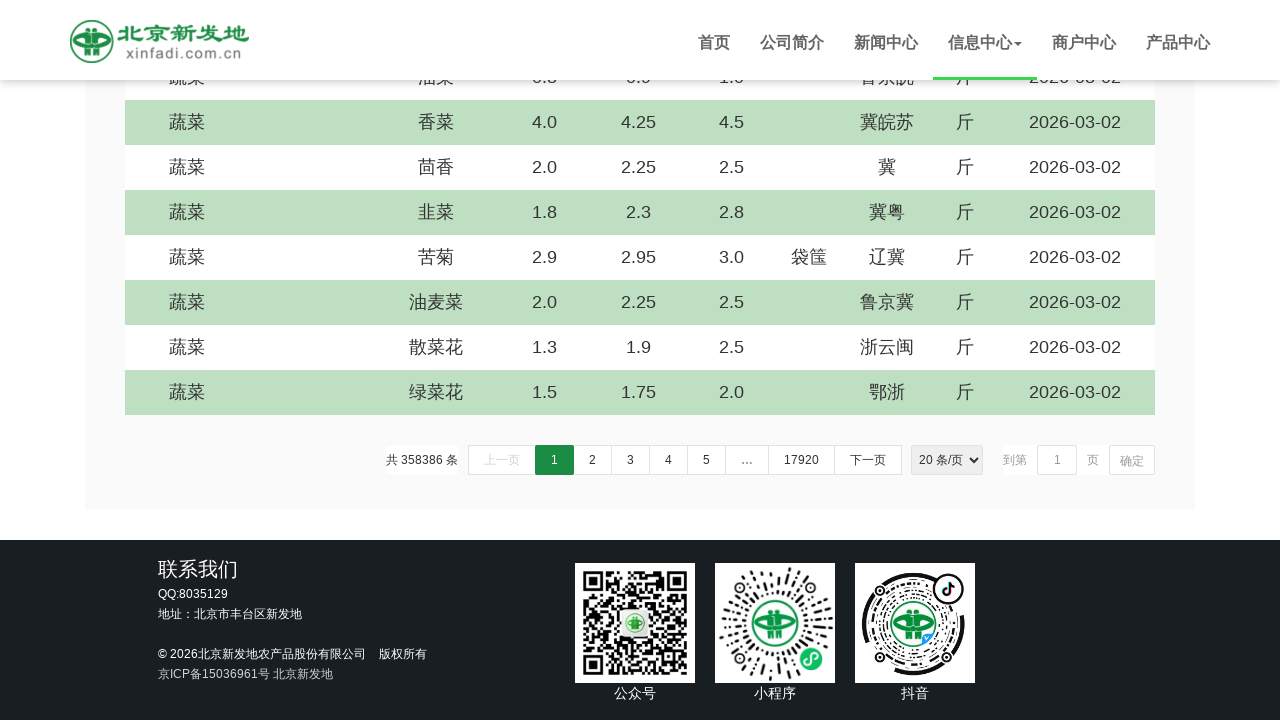

Scrolled down by 5 pixels (iteration 356/1000)
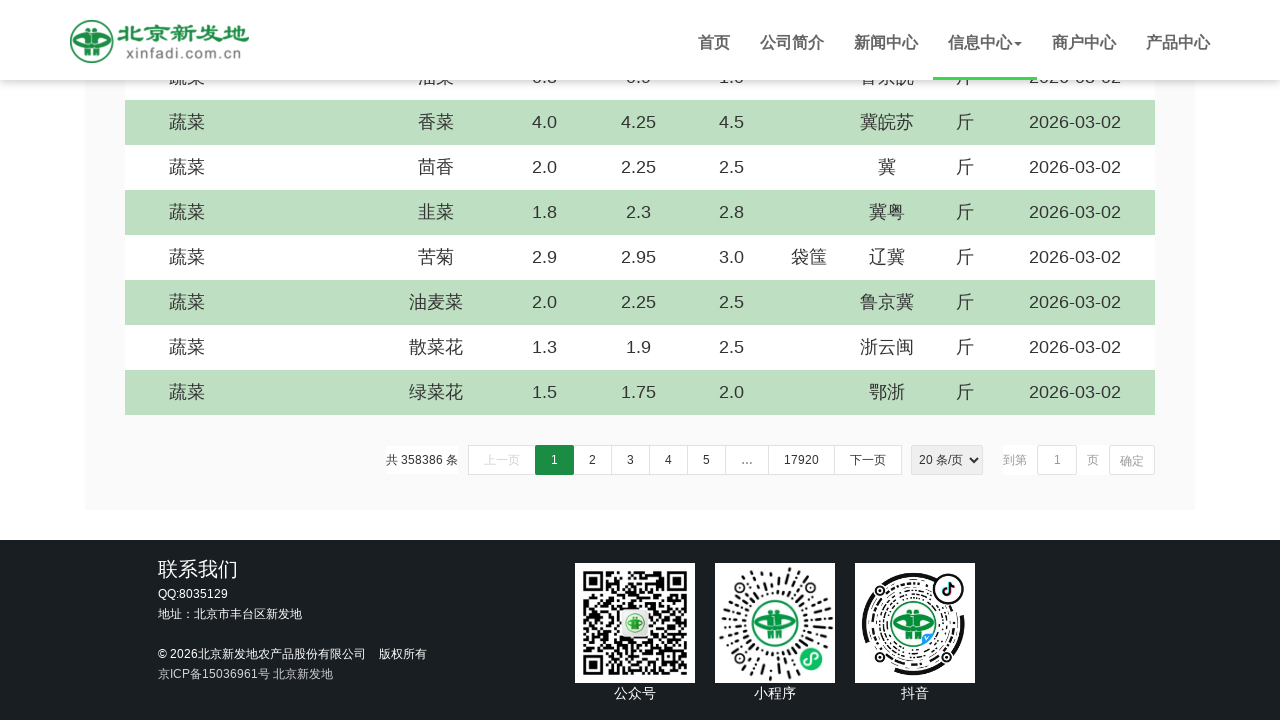

Scrolled down by 5 pixels (iteration 357/1000)
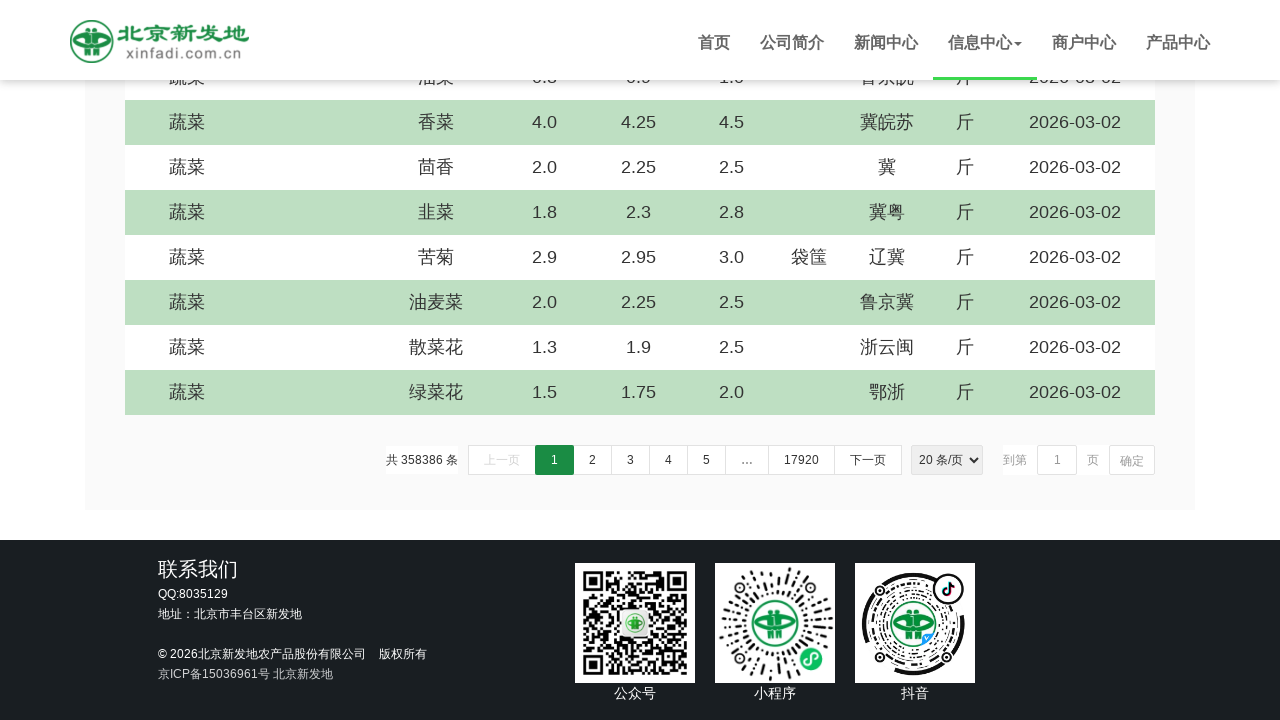

Scrolled down by 5 pixels (iteration 358/1000)
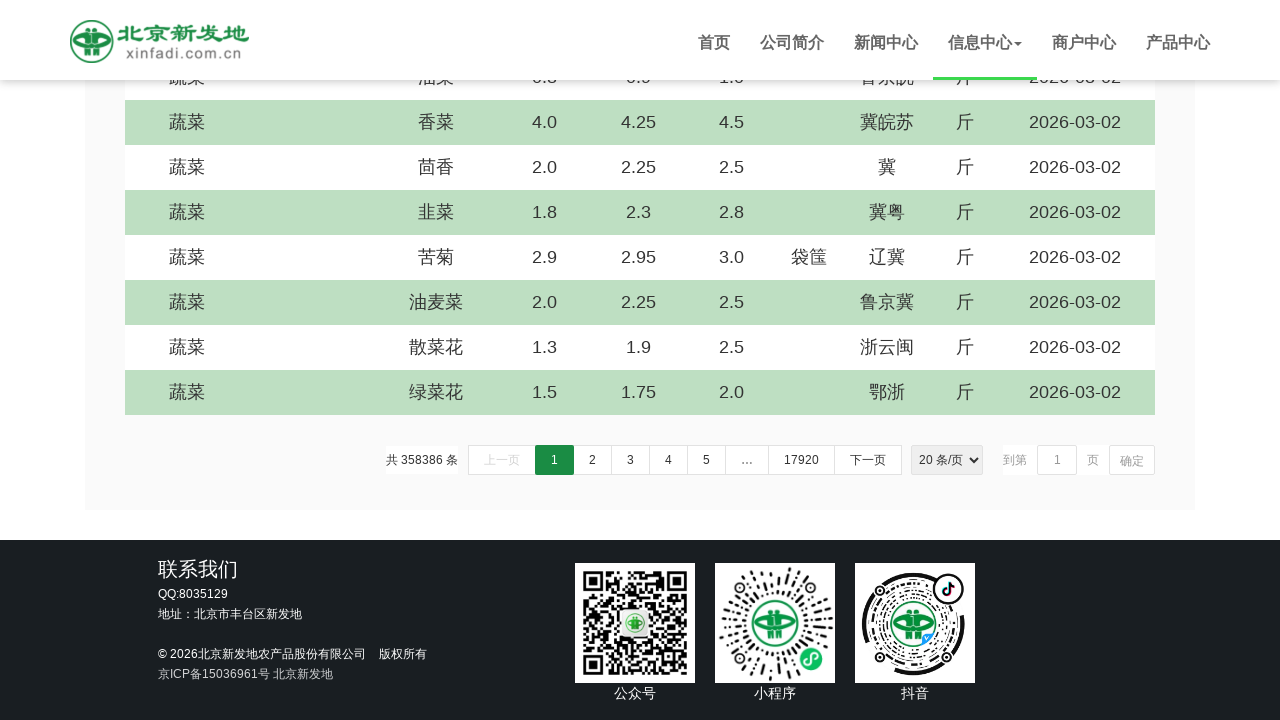

Scrolled down by 5 pixels (iteration 359/1000)
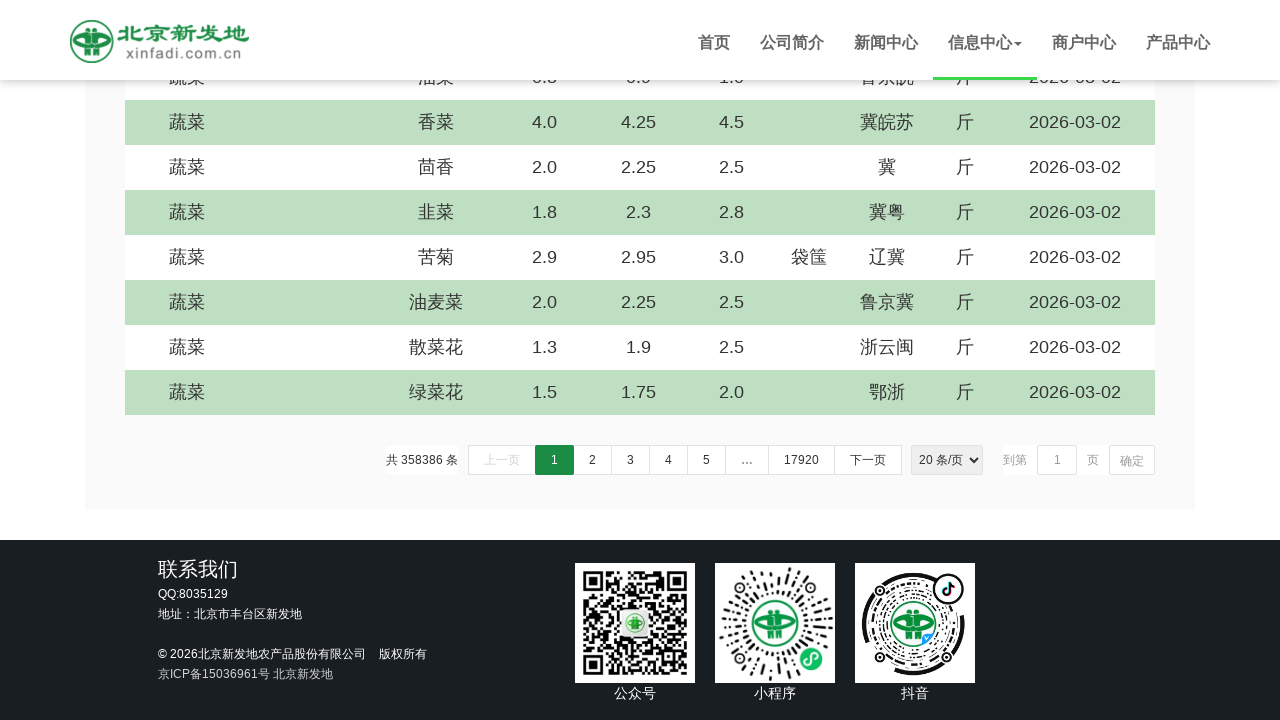

Scrolled down by 5 pixels (iteration 360/1000)
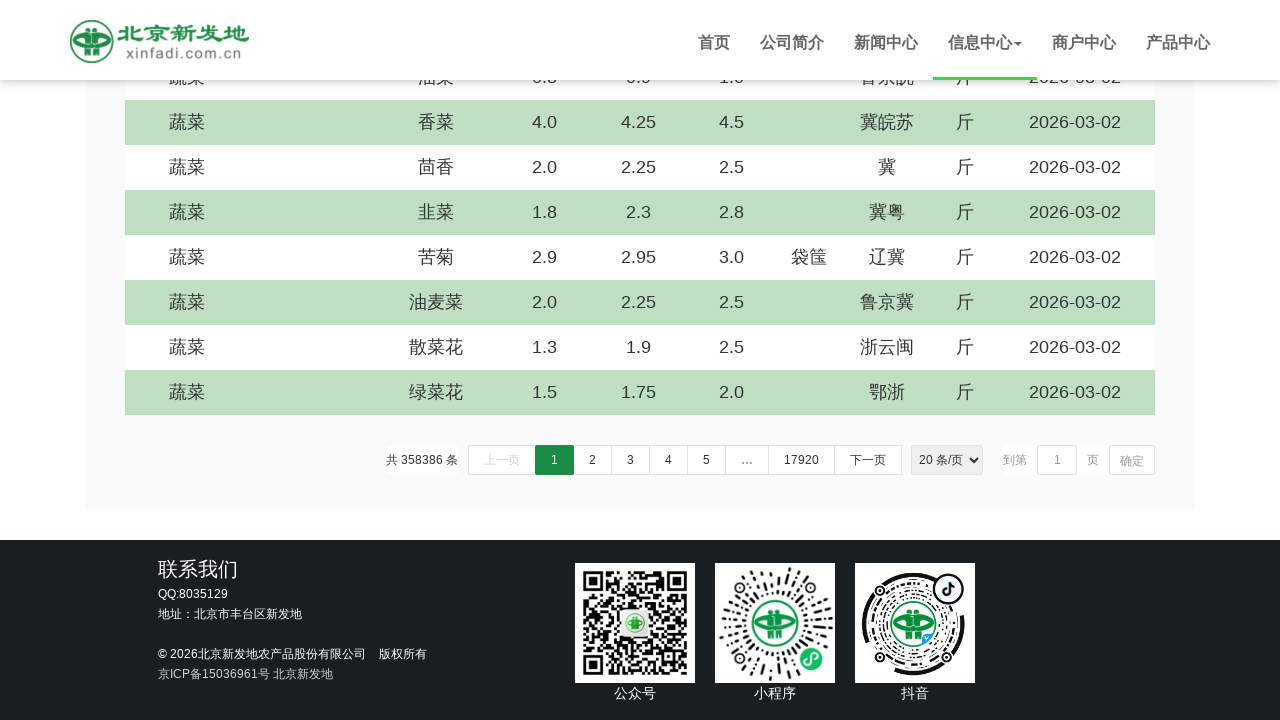

Scrolled down by 5 pixels (iteration 361/1000)
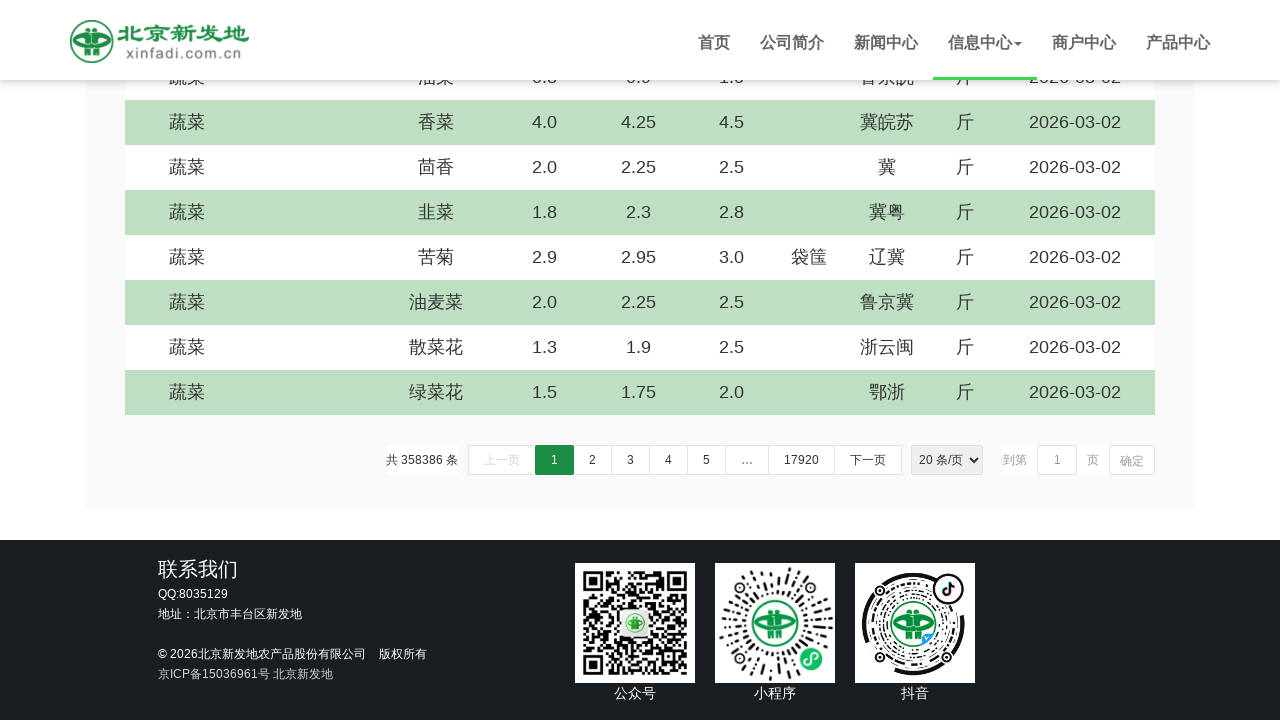

Scrolled down by 5 pixels (iteration 362/1000)
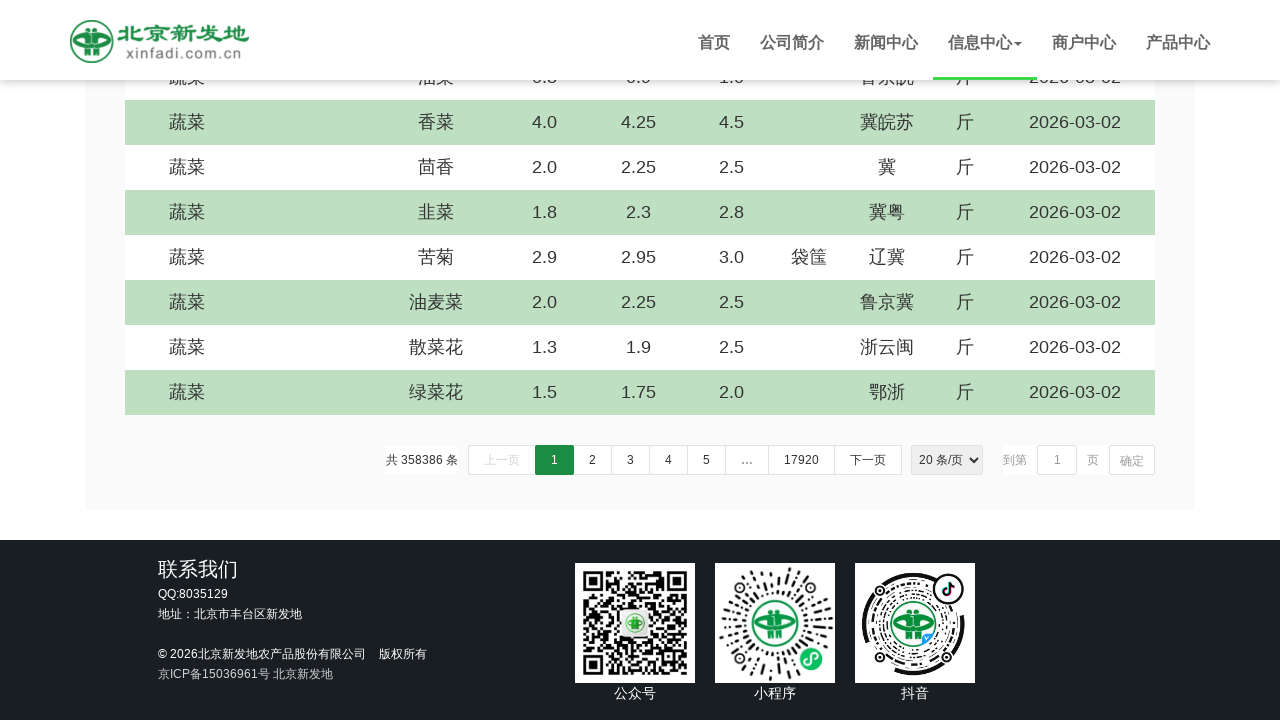

Scrolled down by 5 pixels (iteration 363/1000)
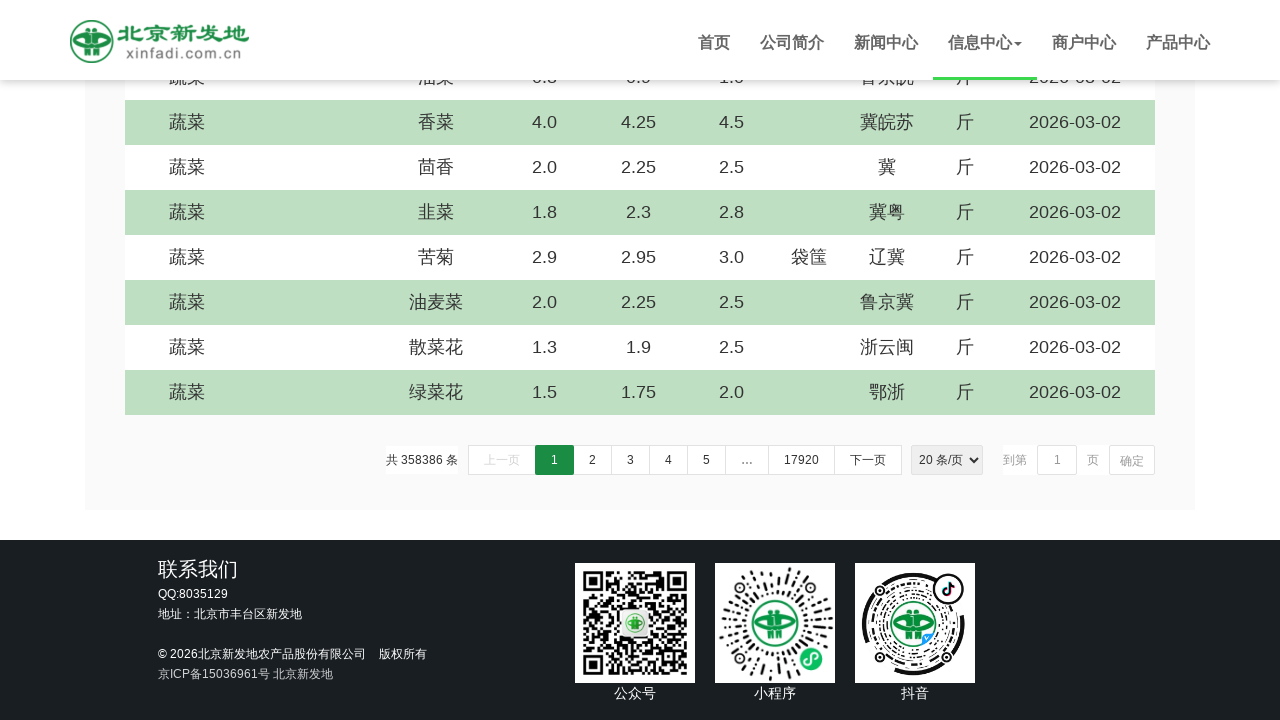

Scrolled down by 5 pixels (iteration 364/1000)
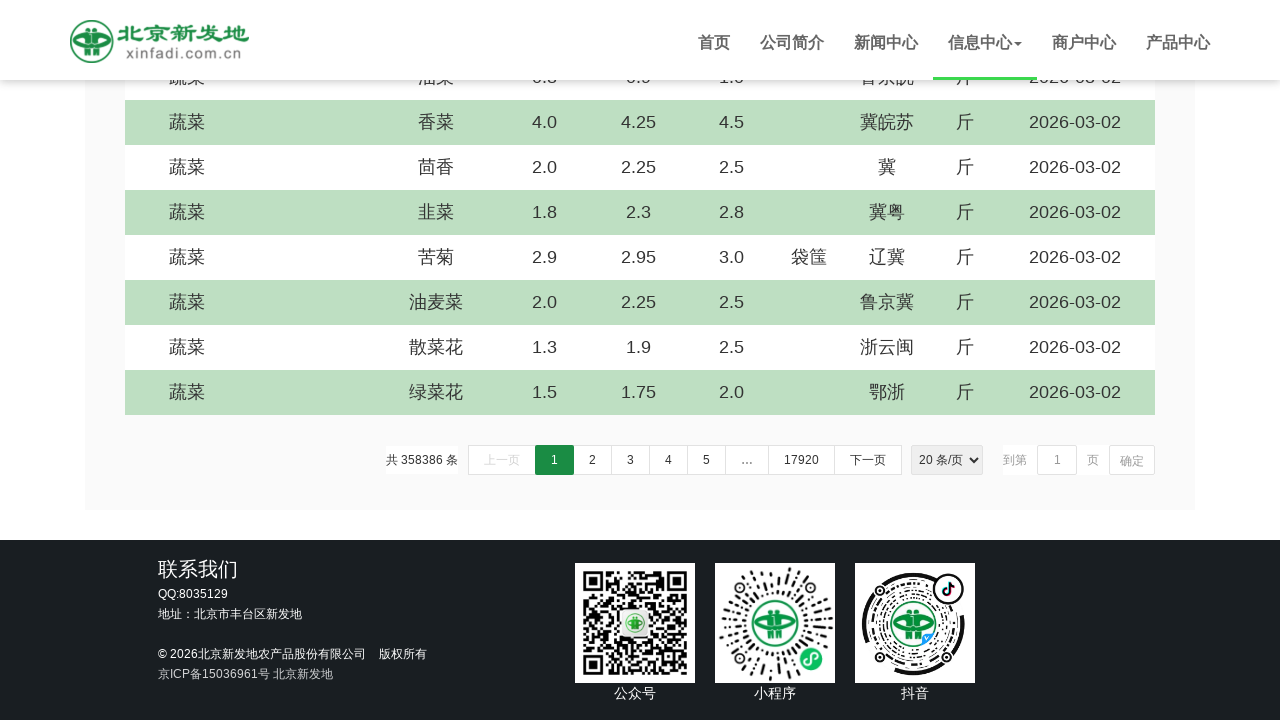

Scrolled down by 5 pixels (iteration 365/1000)
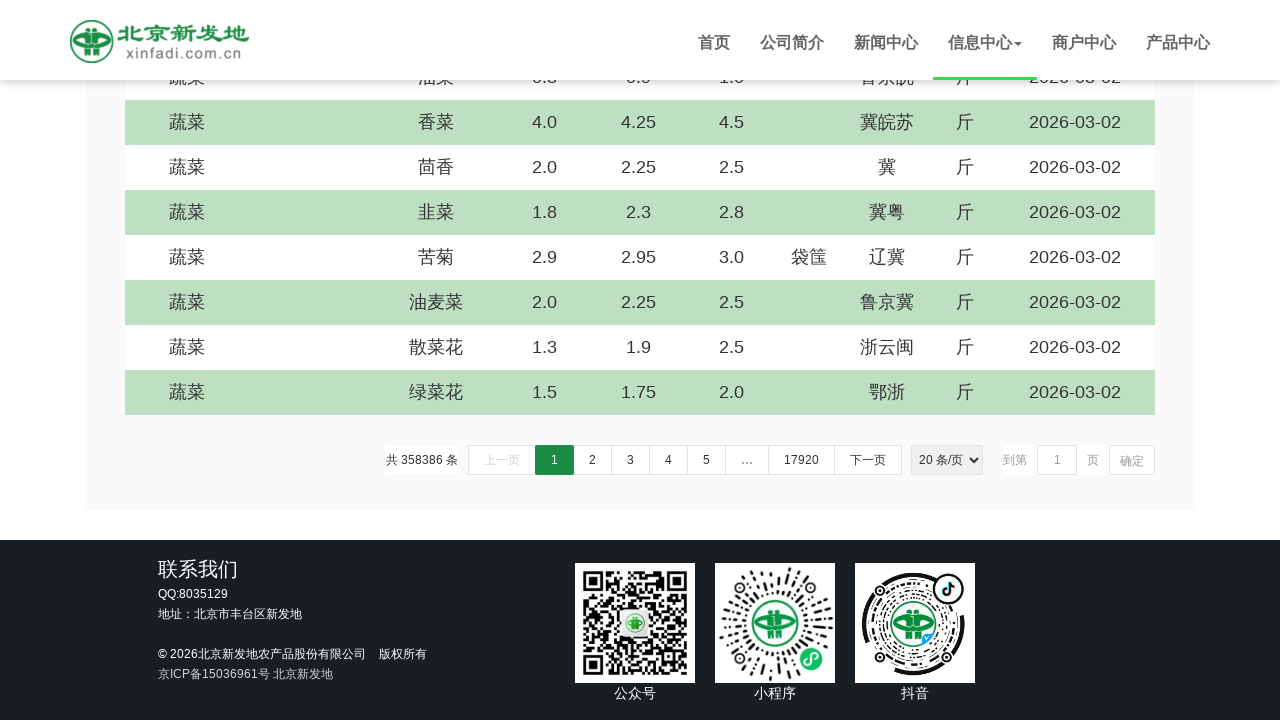

Scrolled down by 5 pixels (iteration 366/1000)
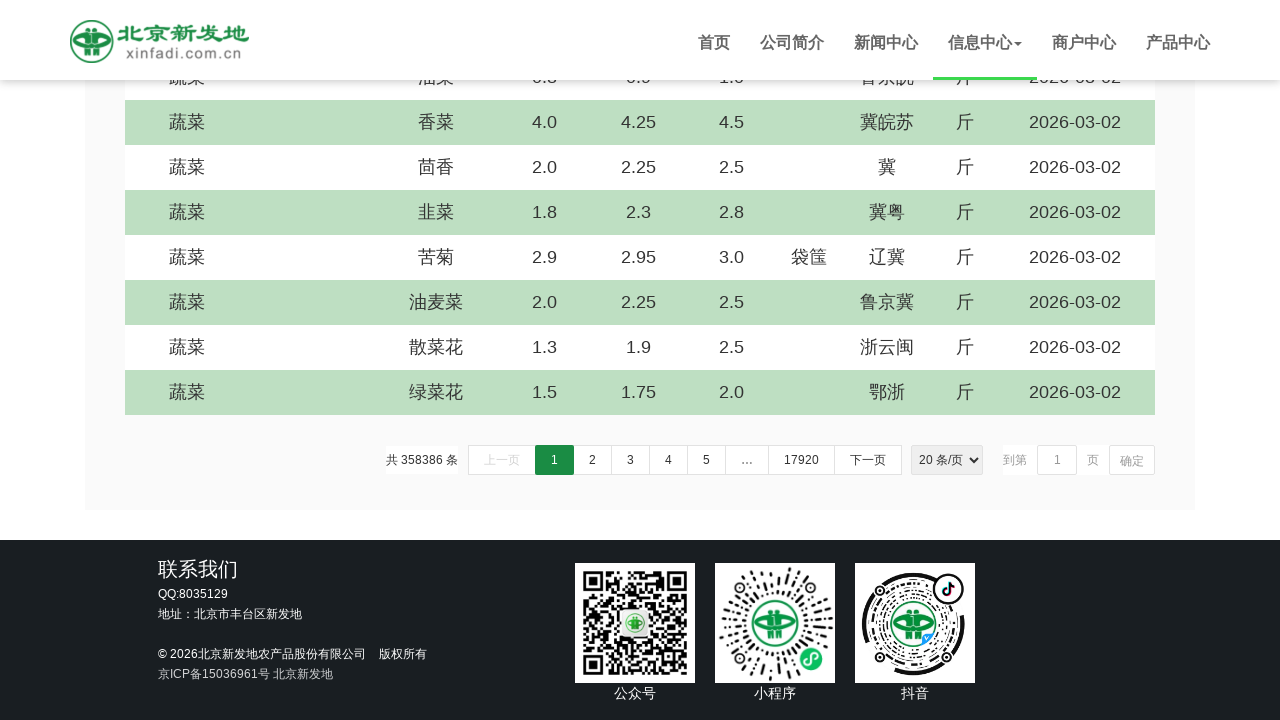

Scrolled down by 5 pixels (iteration 367/1000)
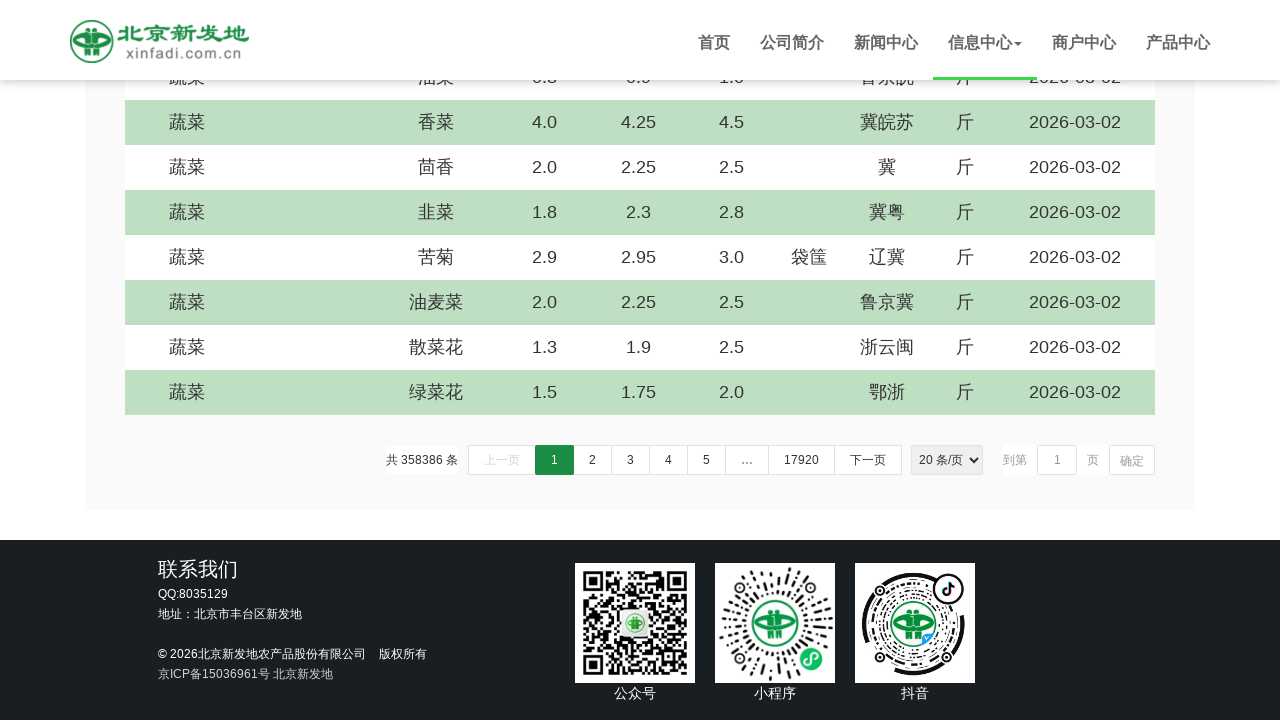

Scrolled down by 5 pixels (iteration 368/1000)
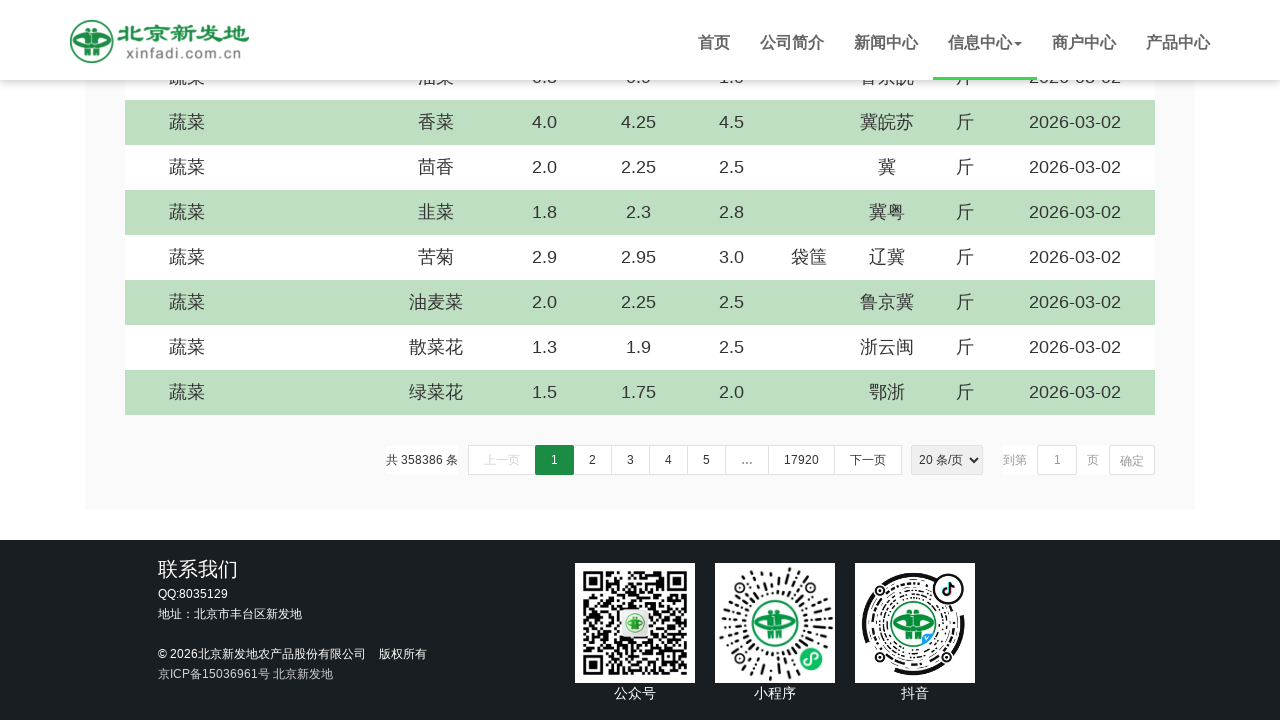

Scrolled down by 5 pixels (iteration 369/1000)
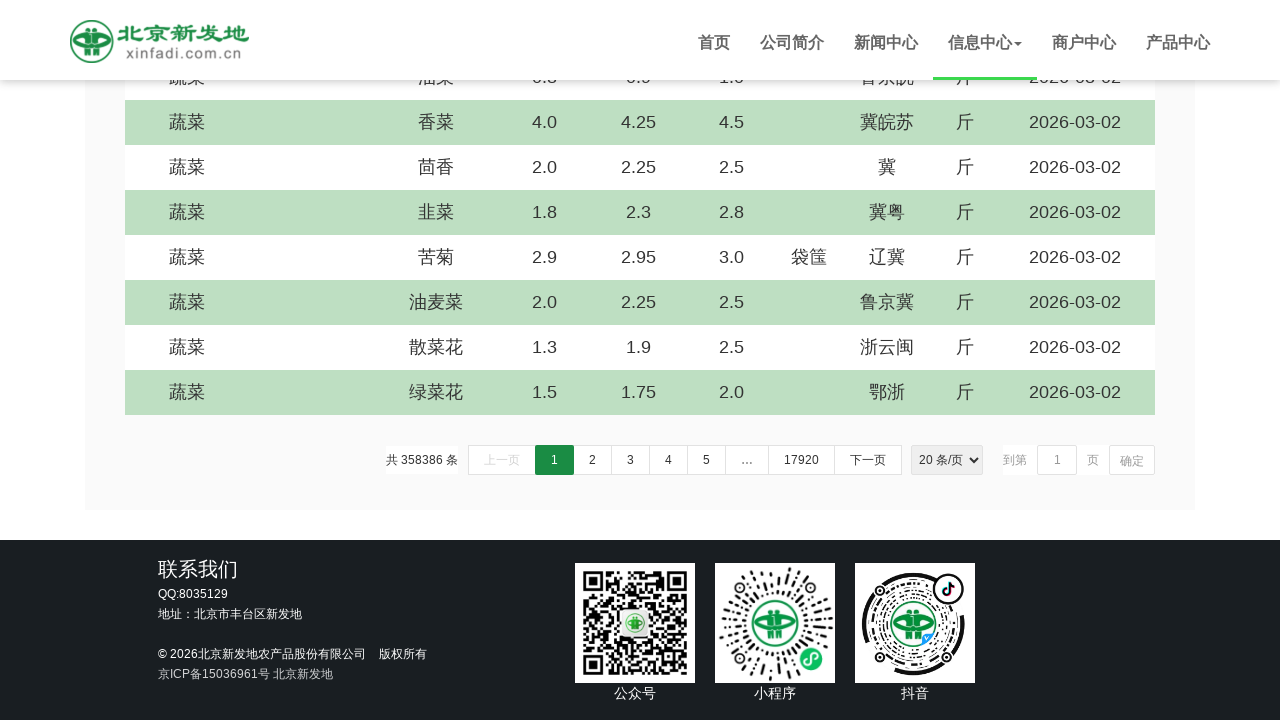

Scrolled down by 5 pixels (iteration 370/1000)
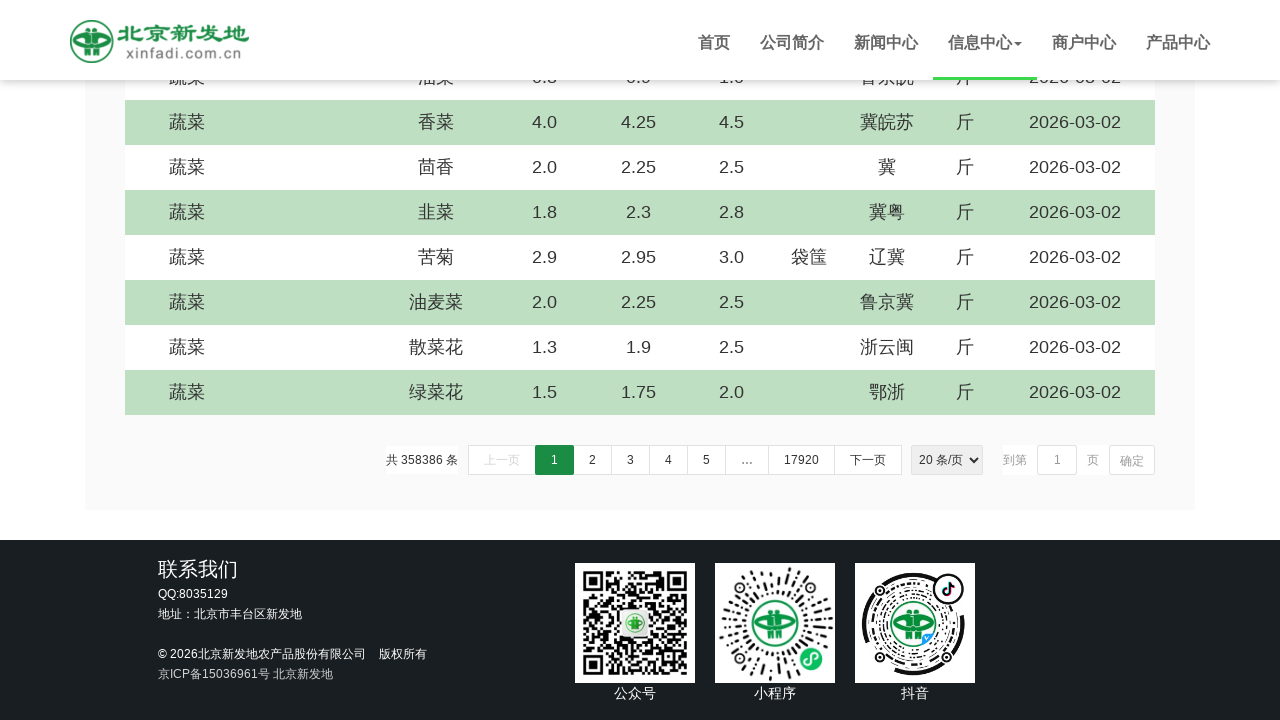

Scrolled down by 5 pixels (iteration 371/1000)
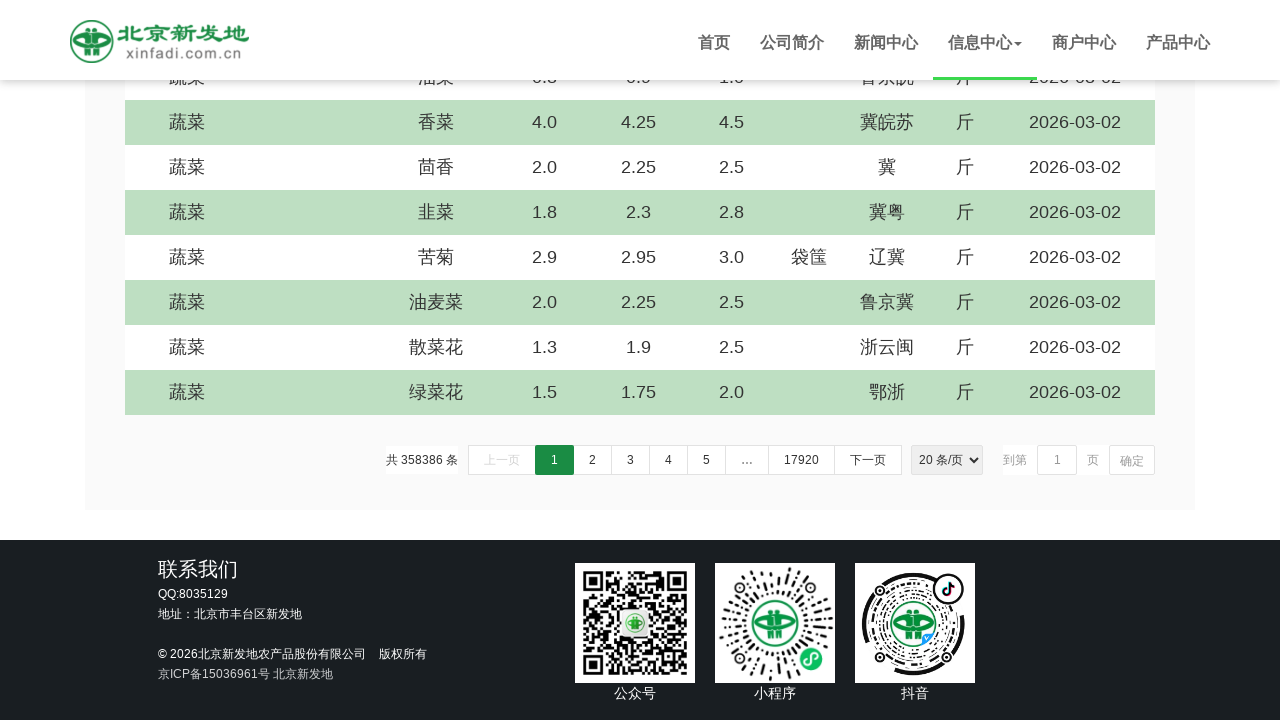

Scrolled down by 5 pixels (iteration 372/1000)
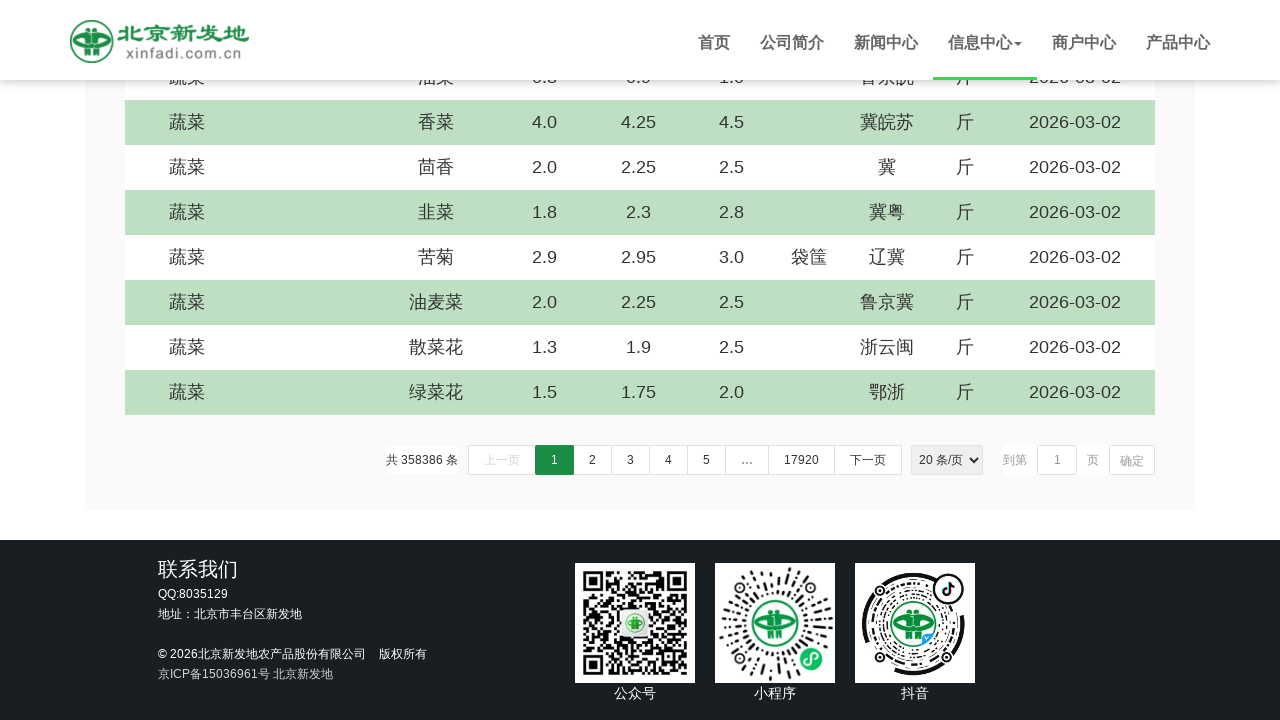

Scrolled down by 5 pixels (iteration 373/1000)
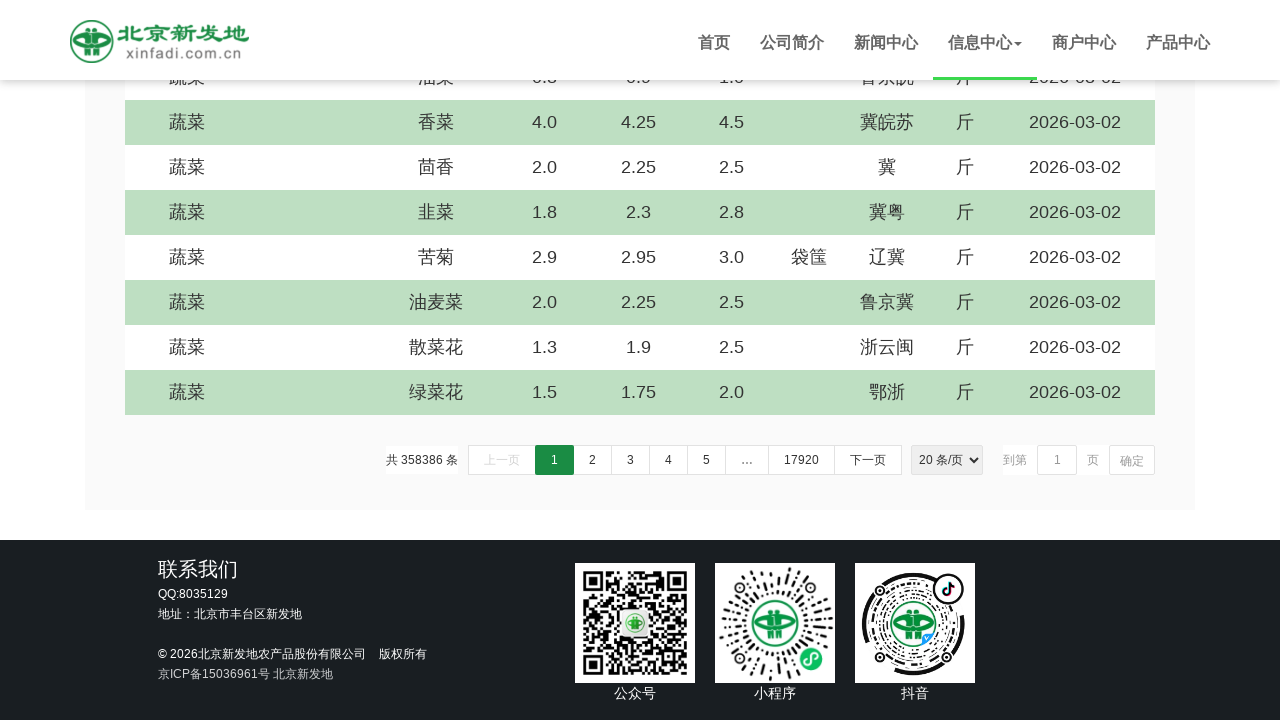

Scrolled down by 5 pixels (iteration 374/1000)
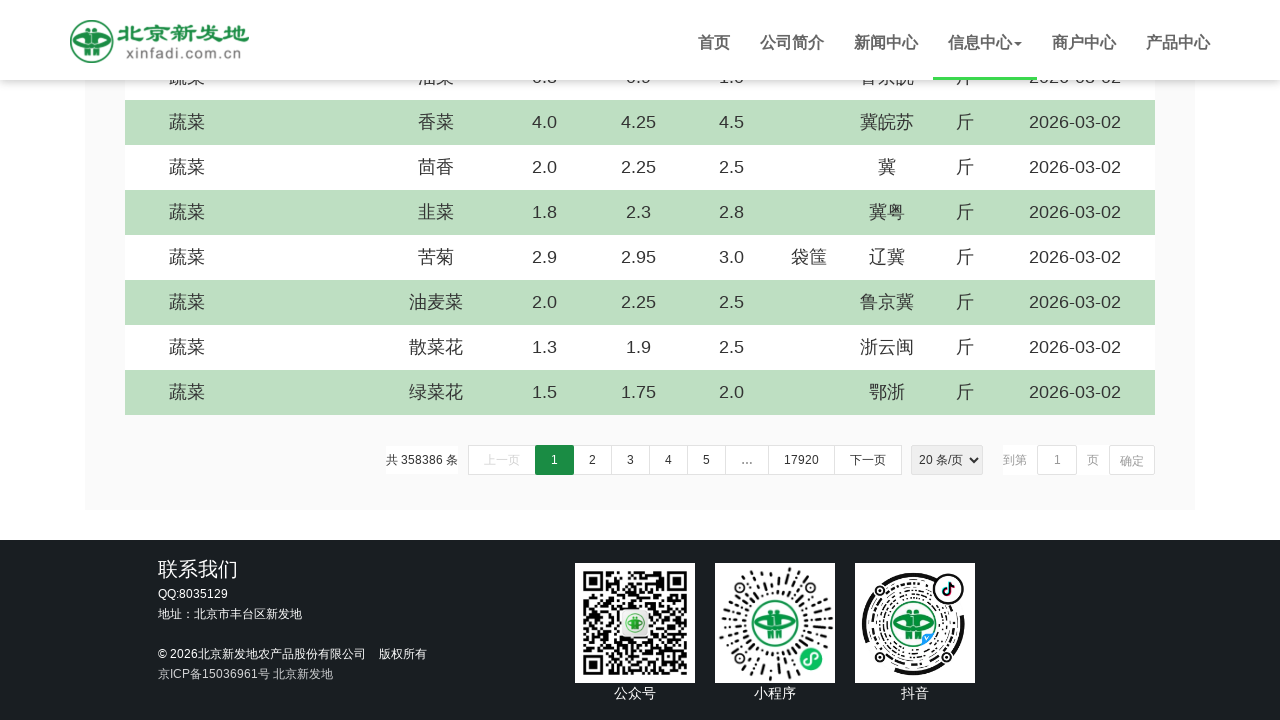

Scrolled down by 5 pixels (iteration 375/1000)
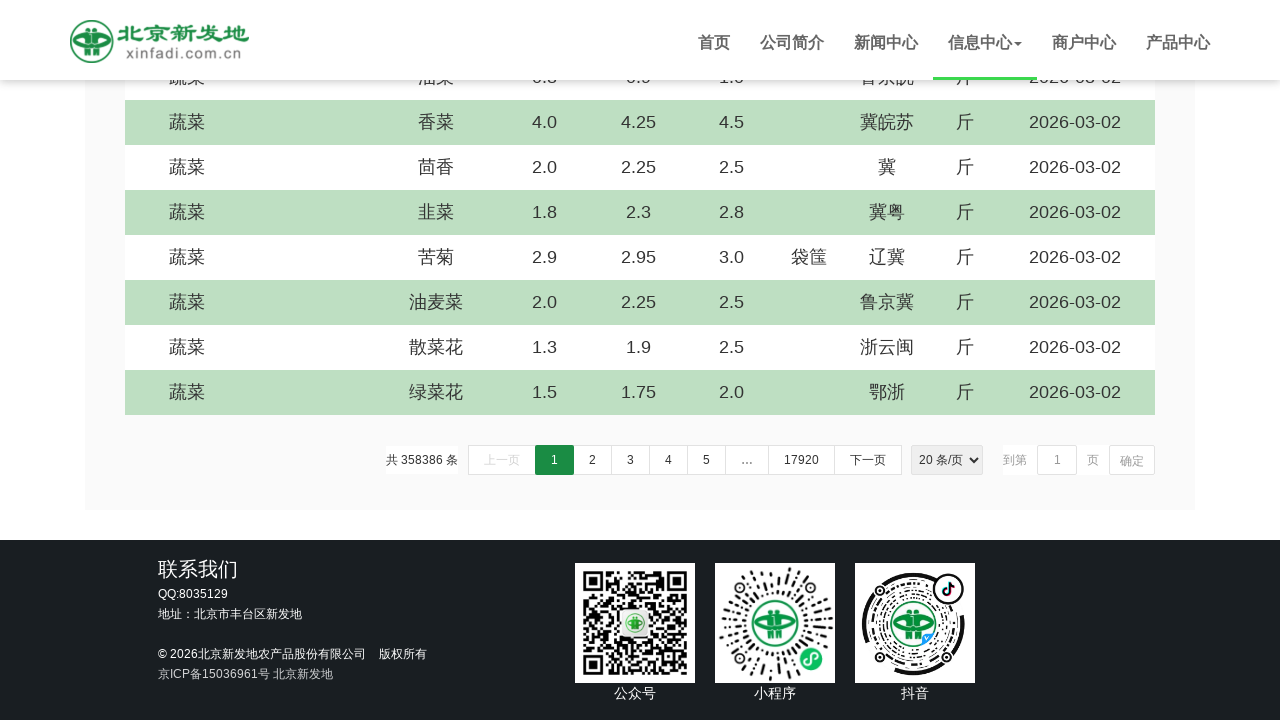

Scrolled down by 5 pixels (iteration 376/1000)
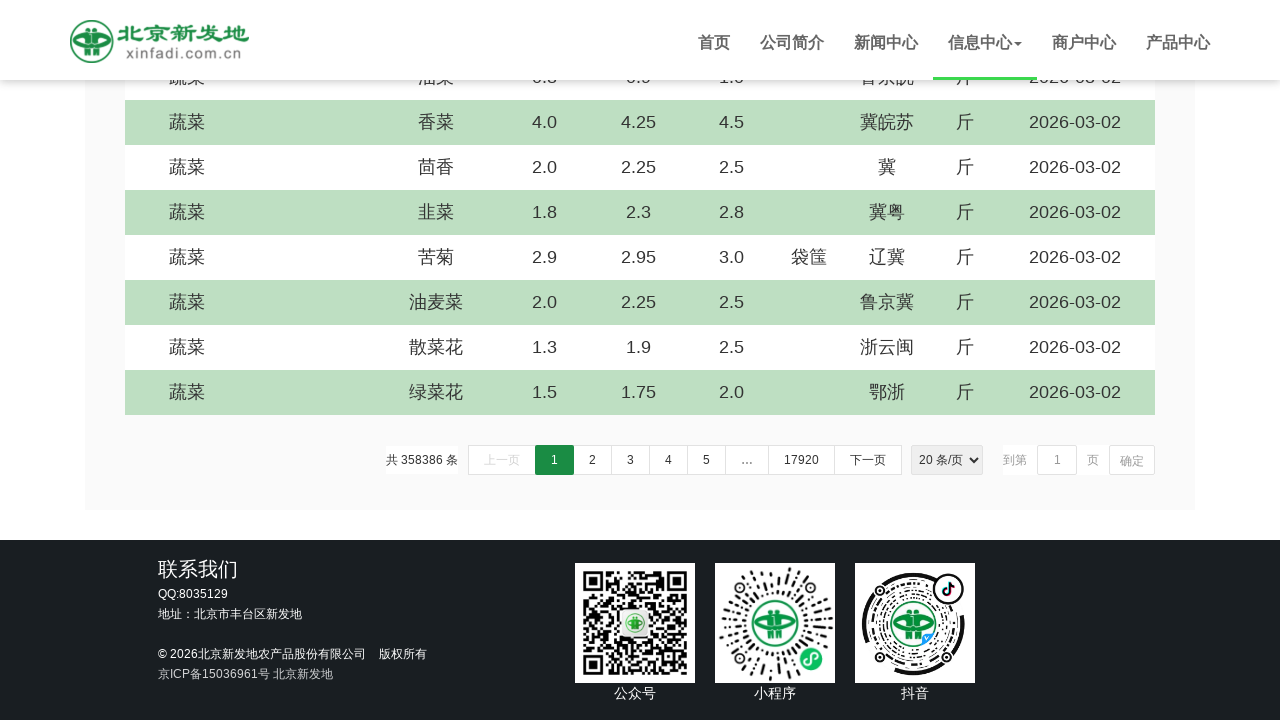

Scrolled down by 5 pixels (iteration 377/1000)
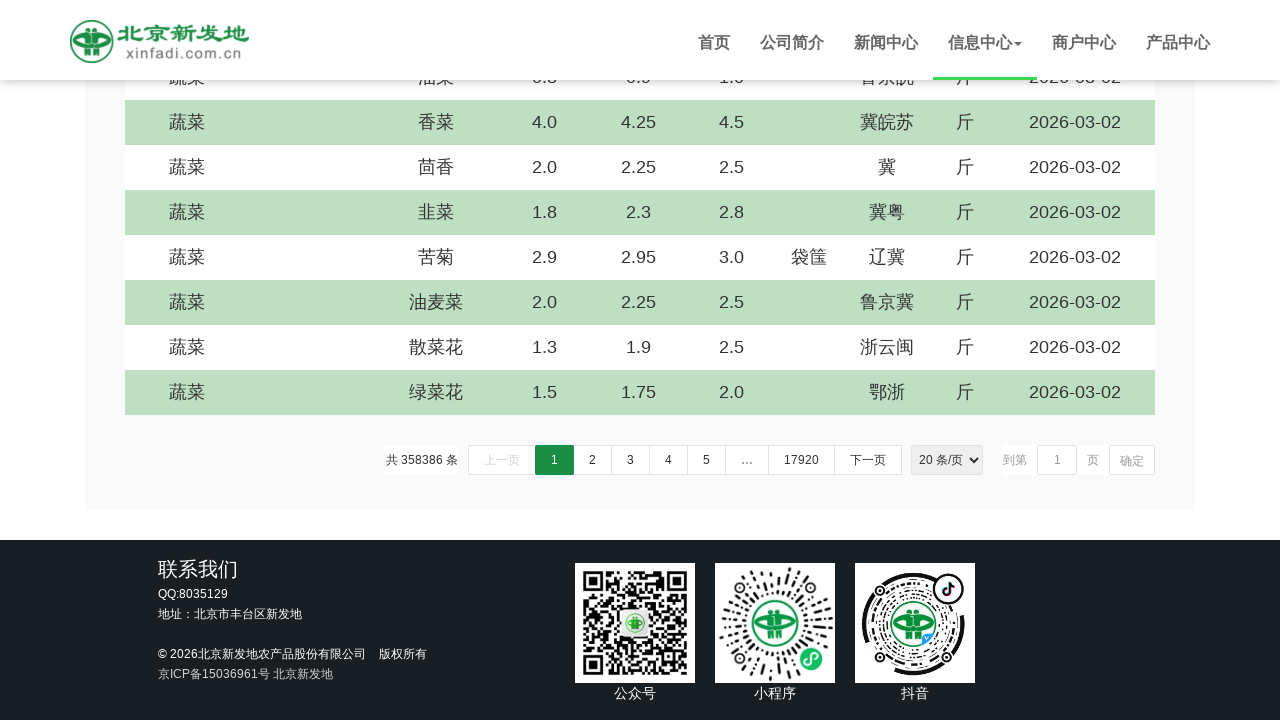

Scrolled down by 5 pixels (iteration 378/1000)
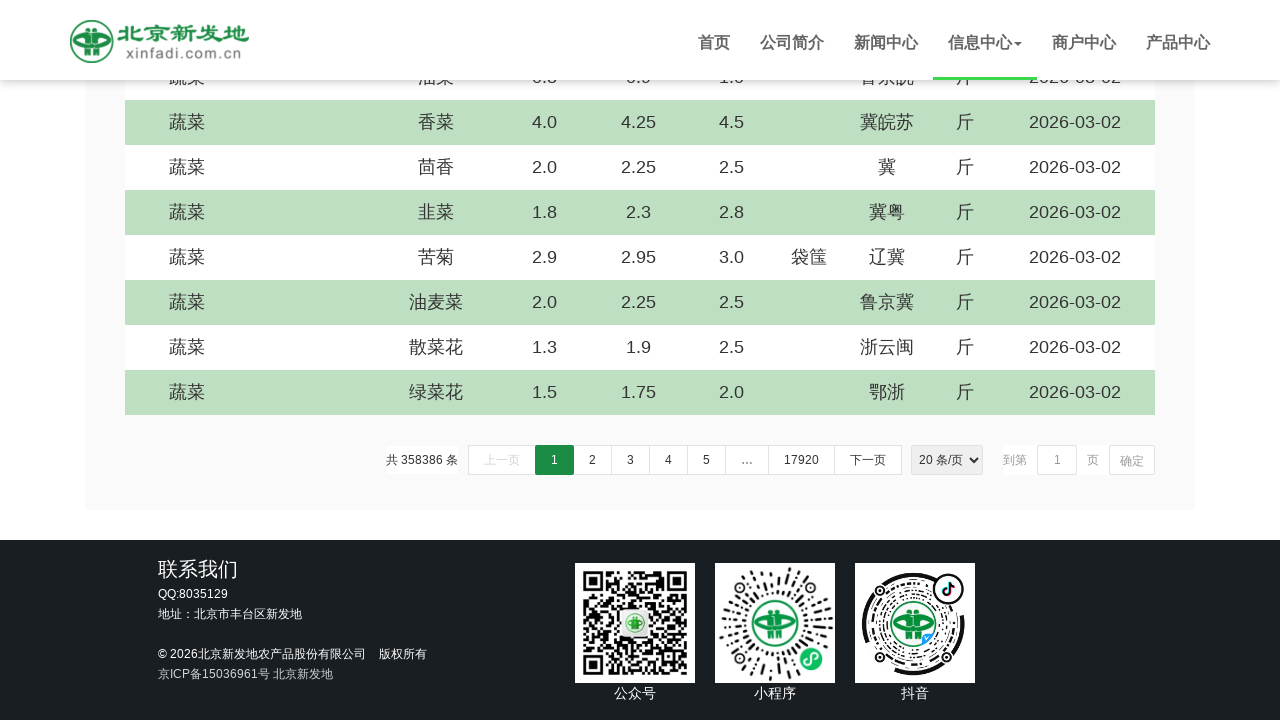

Scrolled down by 5 pixels (iteration 379/1000)
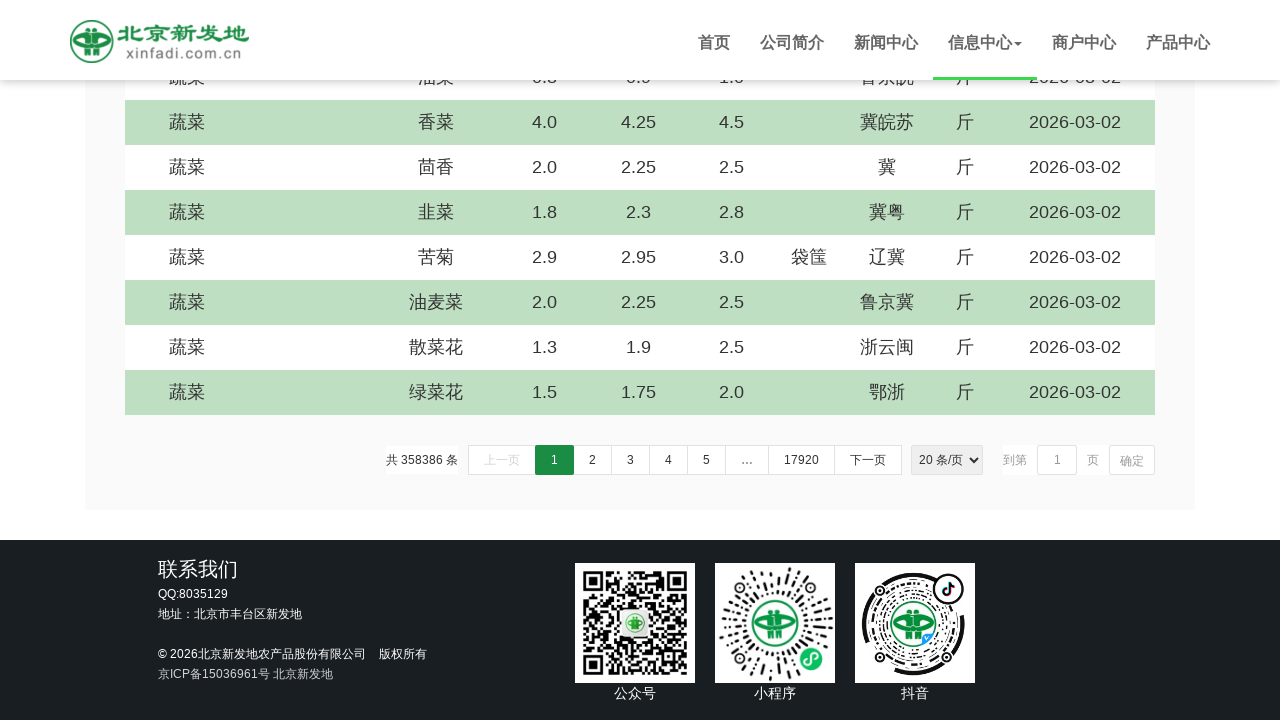

Scrolled down by 5 pixels (iteration 380/1000)
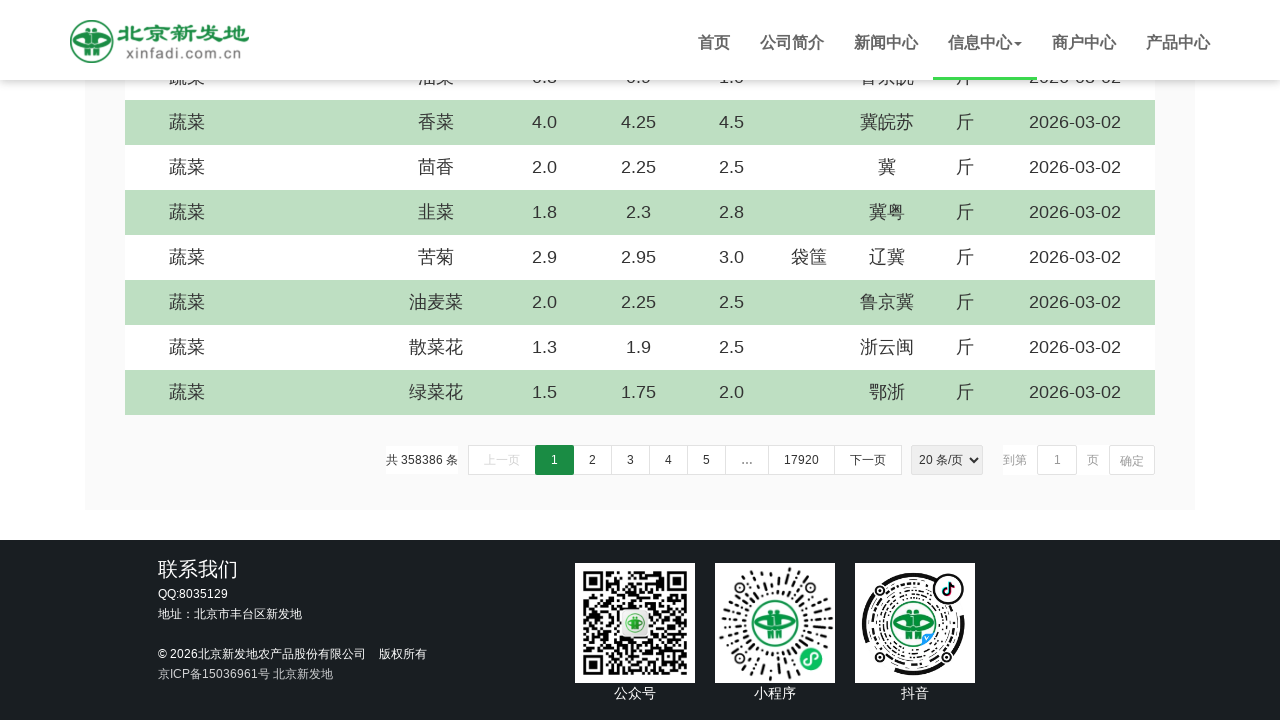

Scrolled down by 5 pixels (iteration 381/1000)
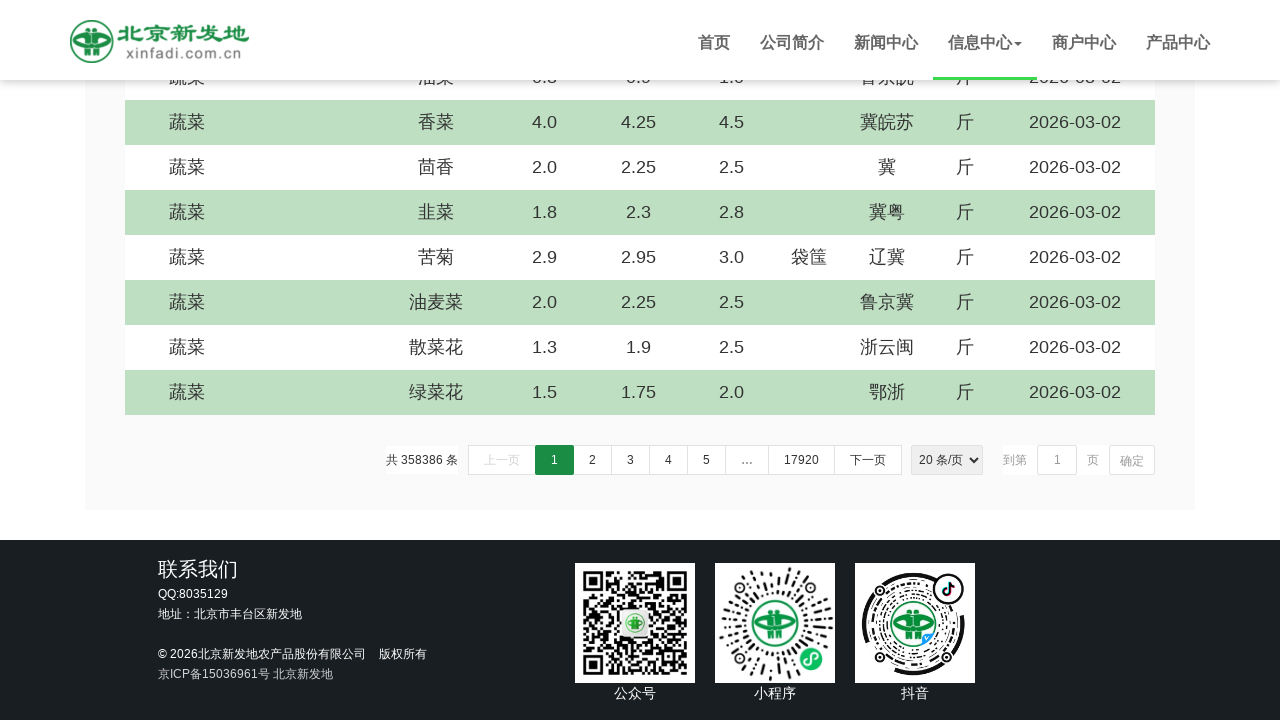

Scrolled down by 5 pixels (iteration 382/1000)
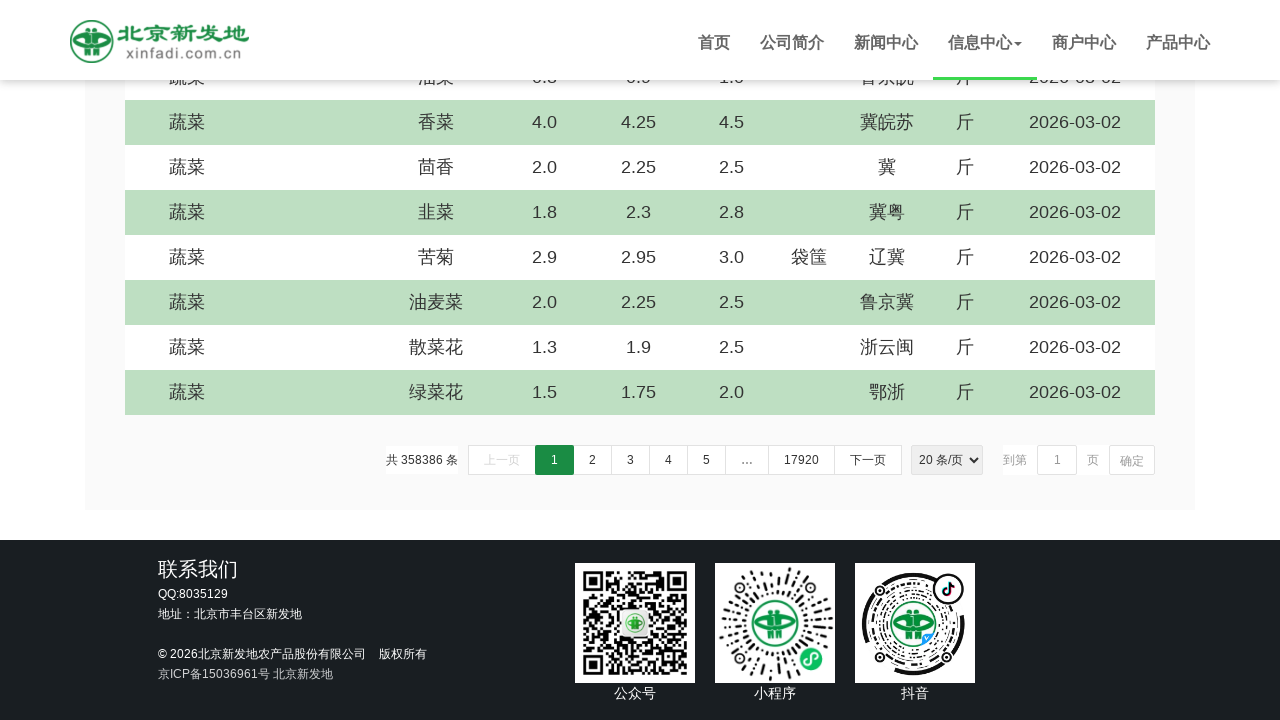

Scrolled down by 5 pixels (iteration 383/1000)
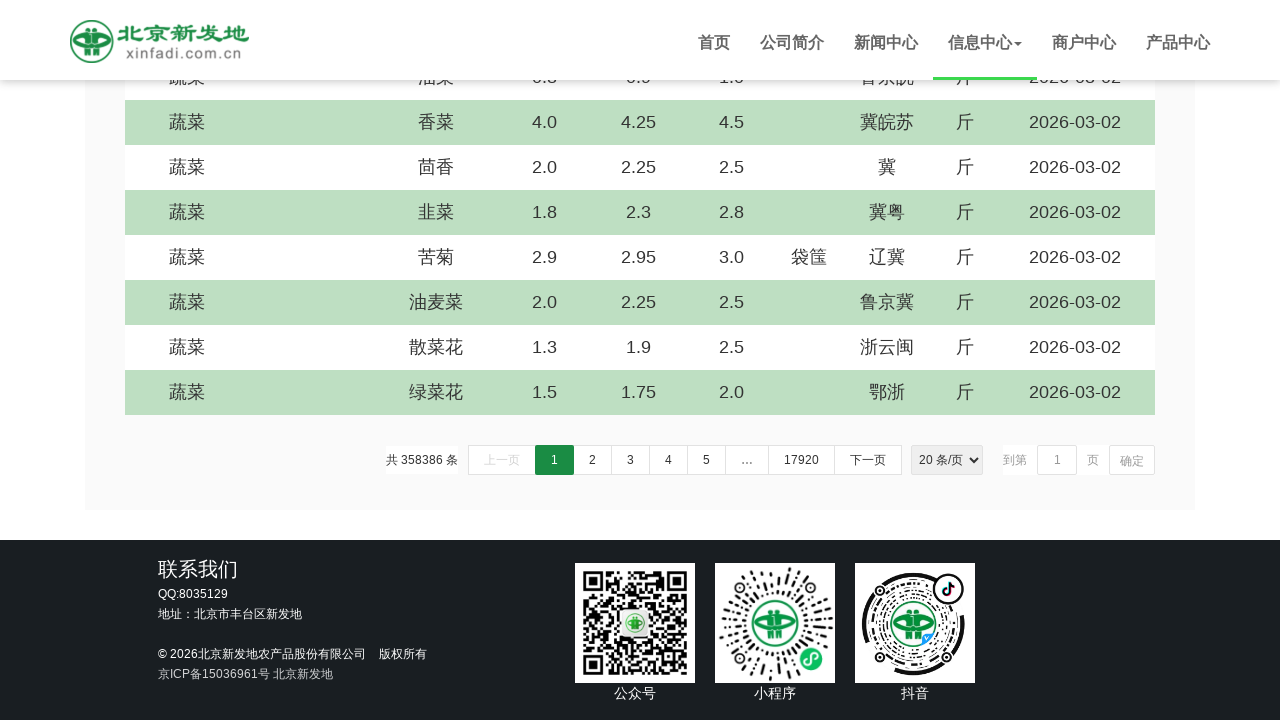

Scrolled down by 5 pixels (iteration 384/1000)
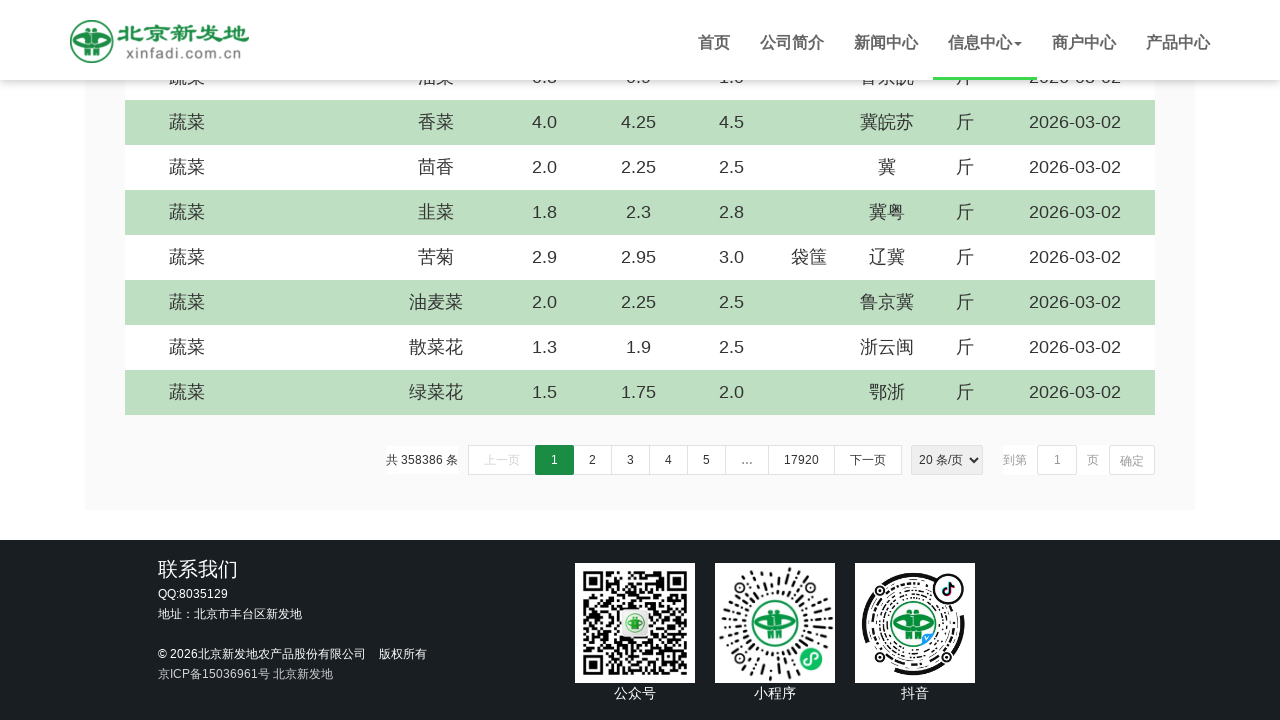

Scrolled down by 5 pixels (iteration 385/1000)
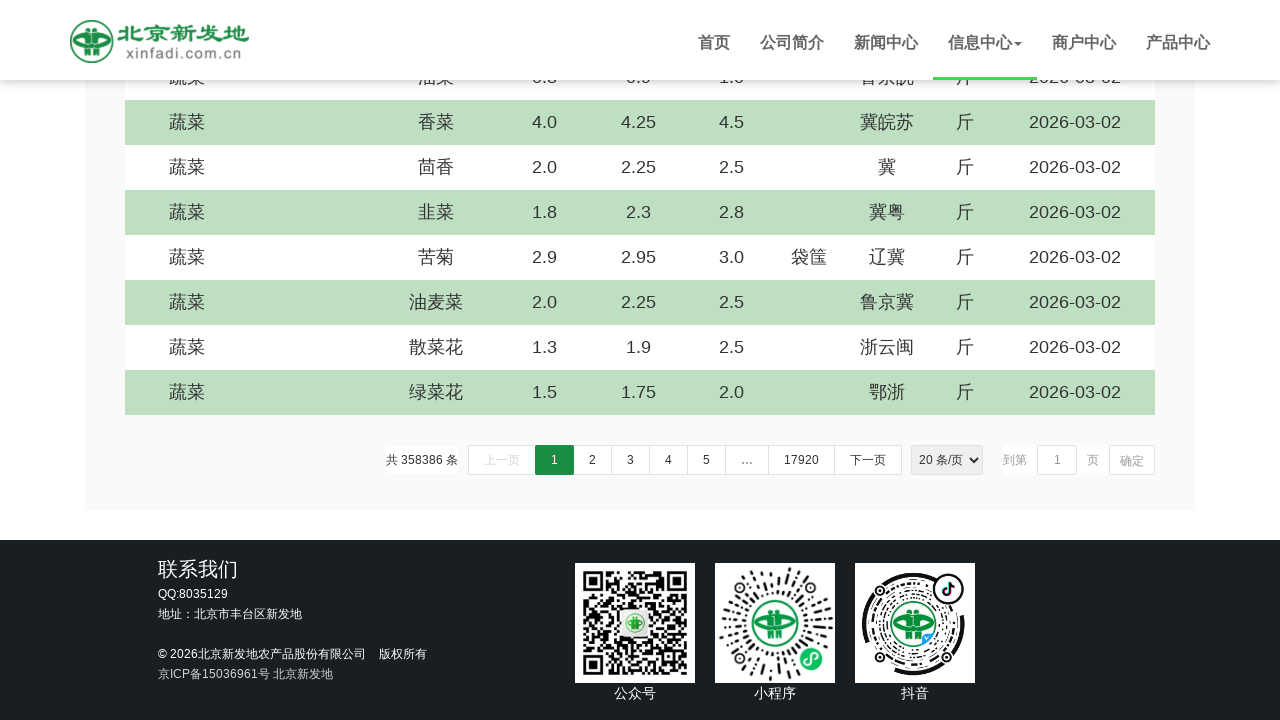

Scrolled down by 5 pixels (iteration 386/1000)
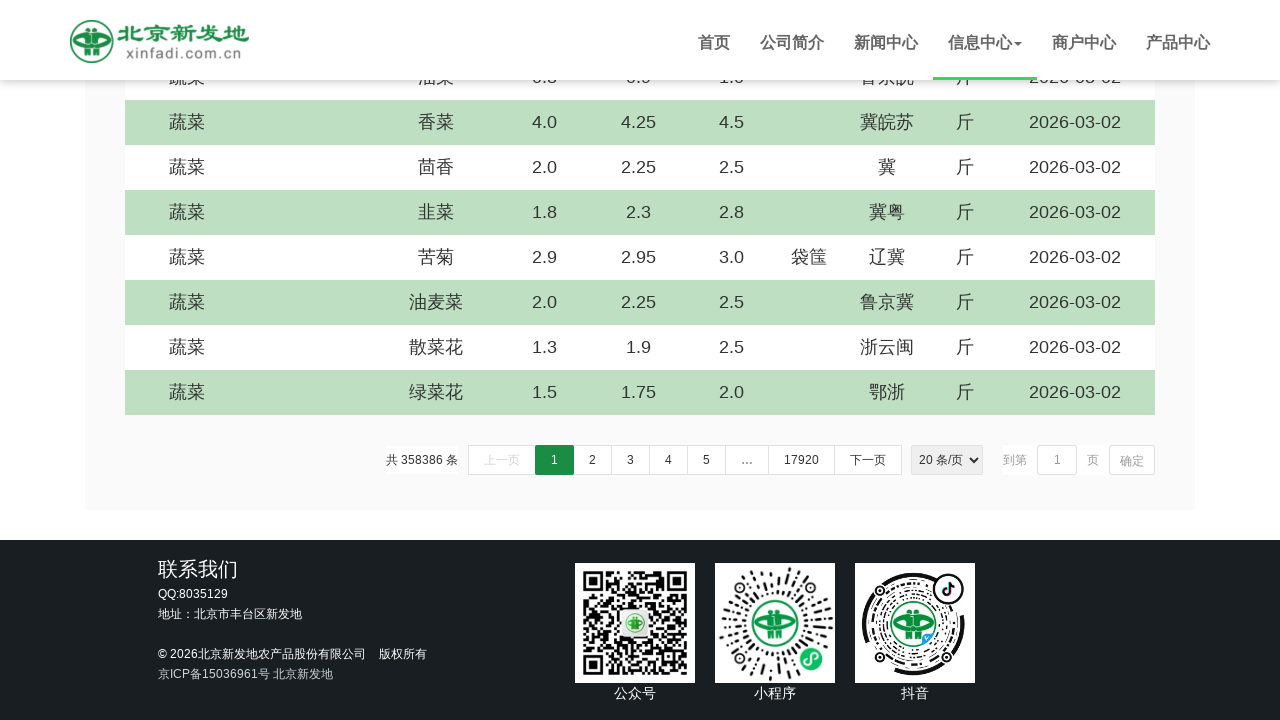

Scrolled down by 5 pixels (iteration 387/1000)
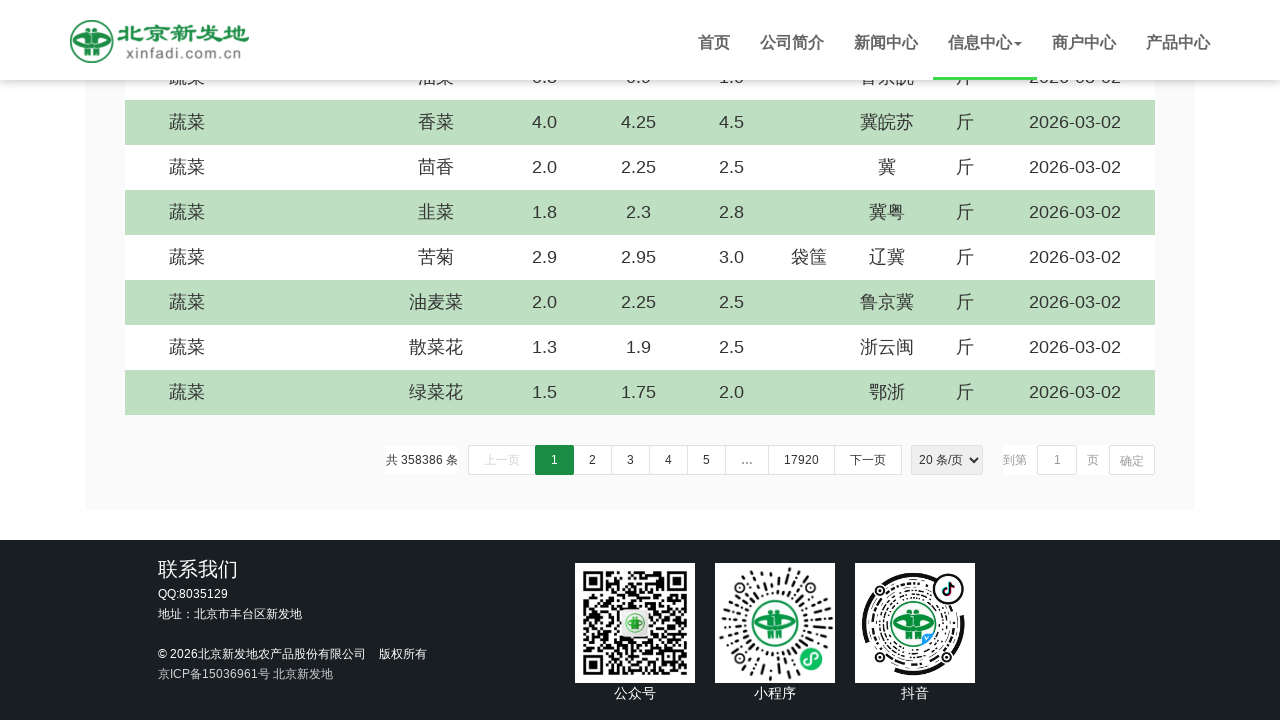

Scrolled down by 5 pixels (iteration 388/1000)
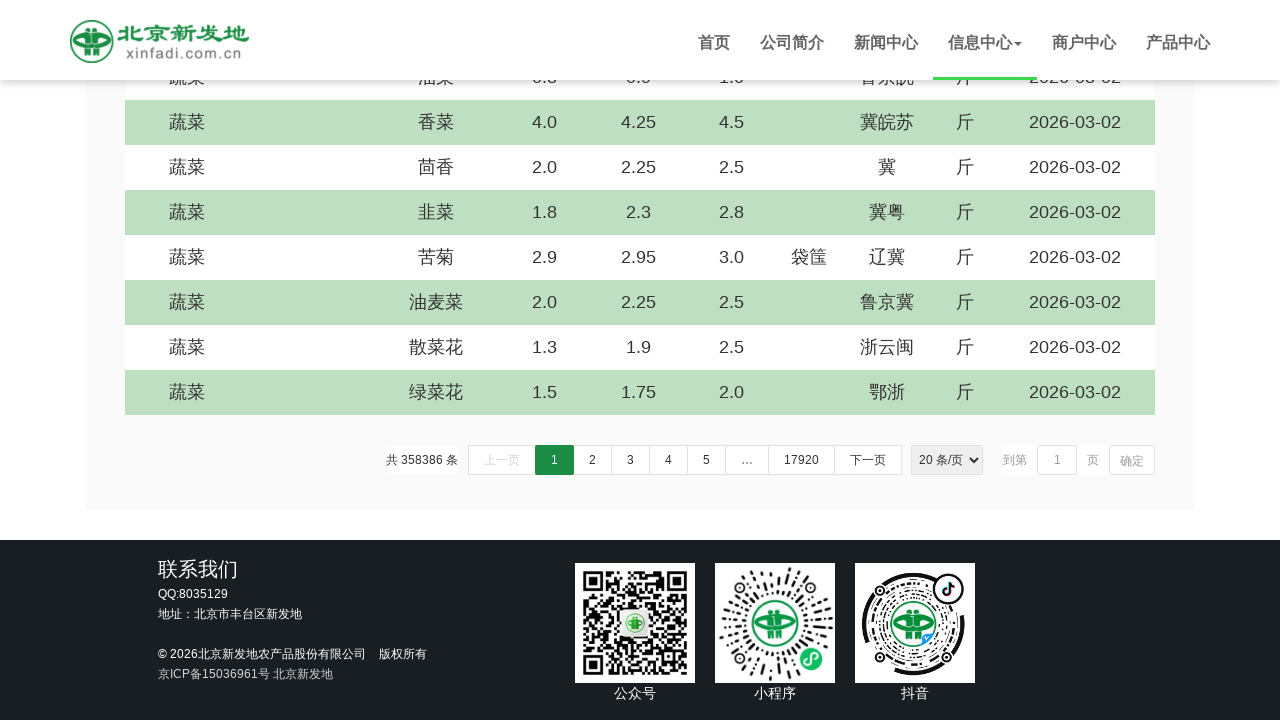

Scrolled down by 5 pixels (iteration 389/1000)
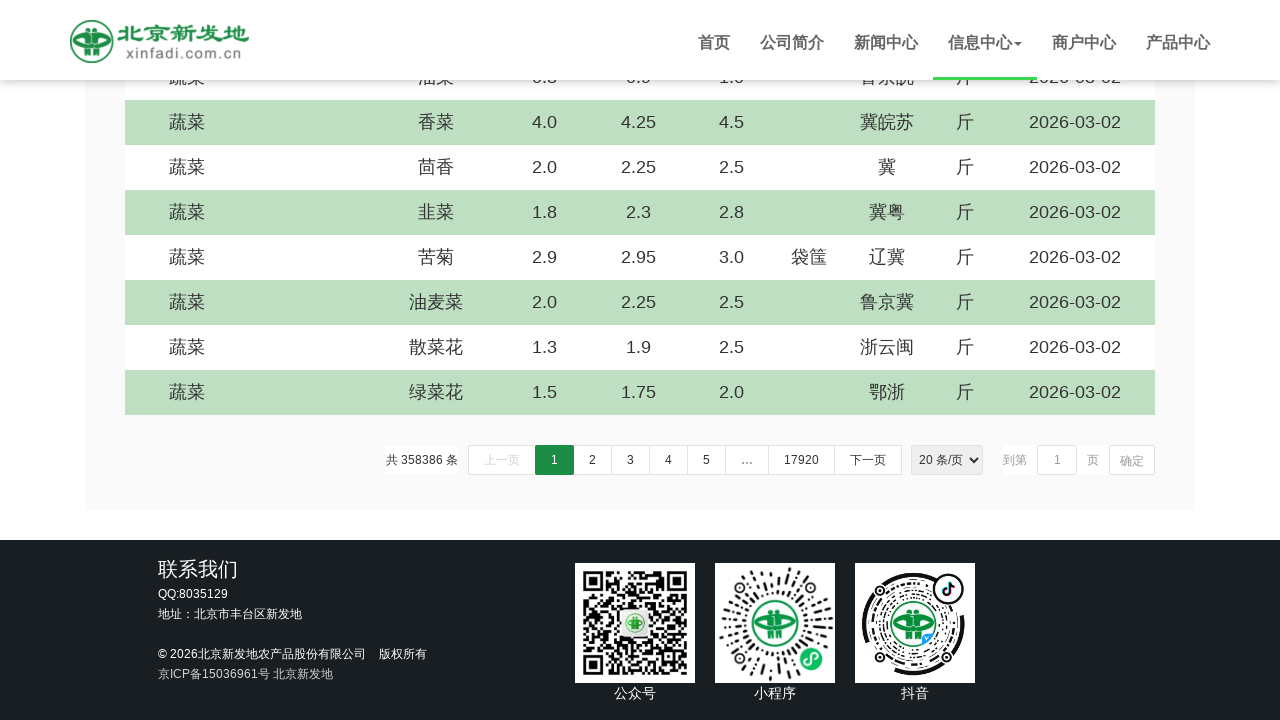

Scrolled down by 5 pixels (iteration 390/1000)
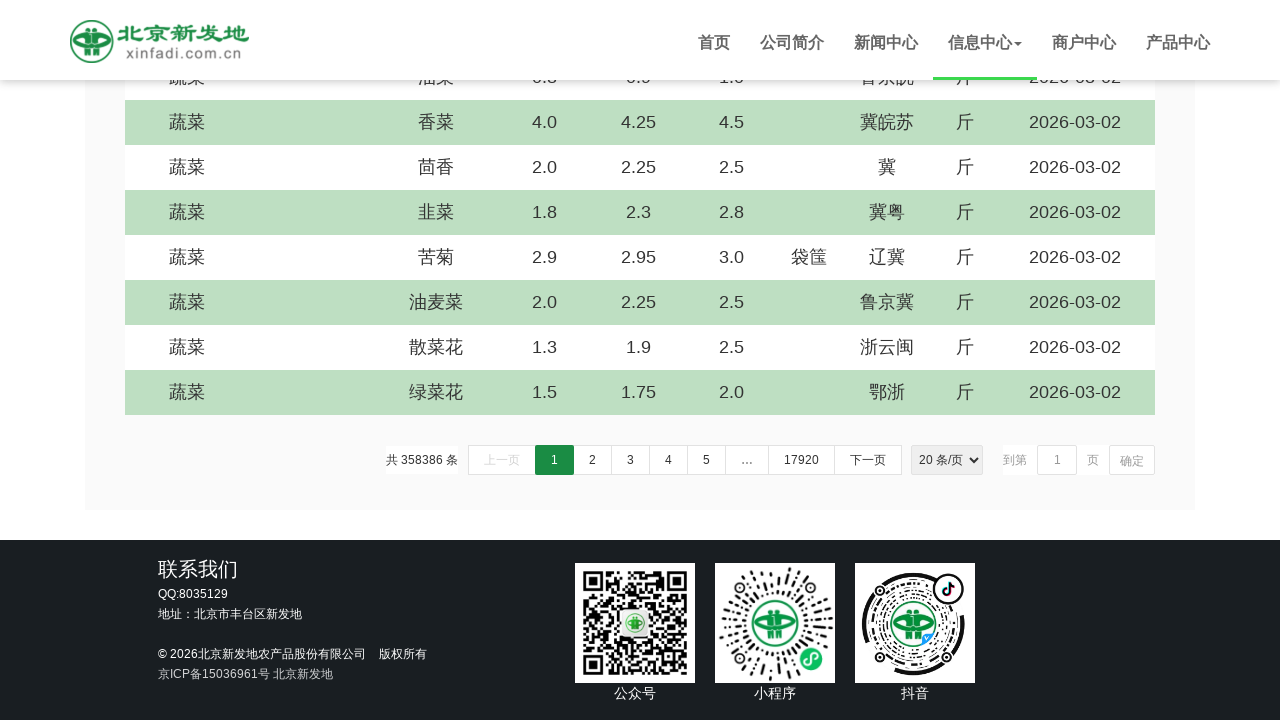

Scrolled down by 5 pixels (iteration 391/1000)
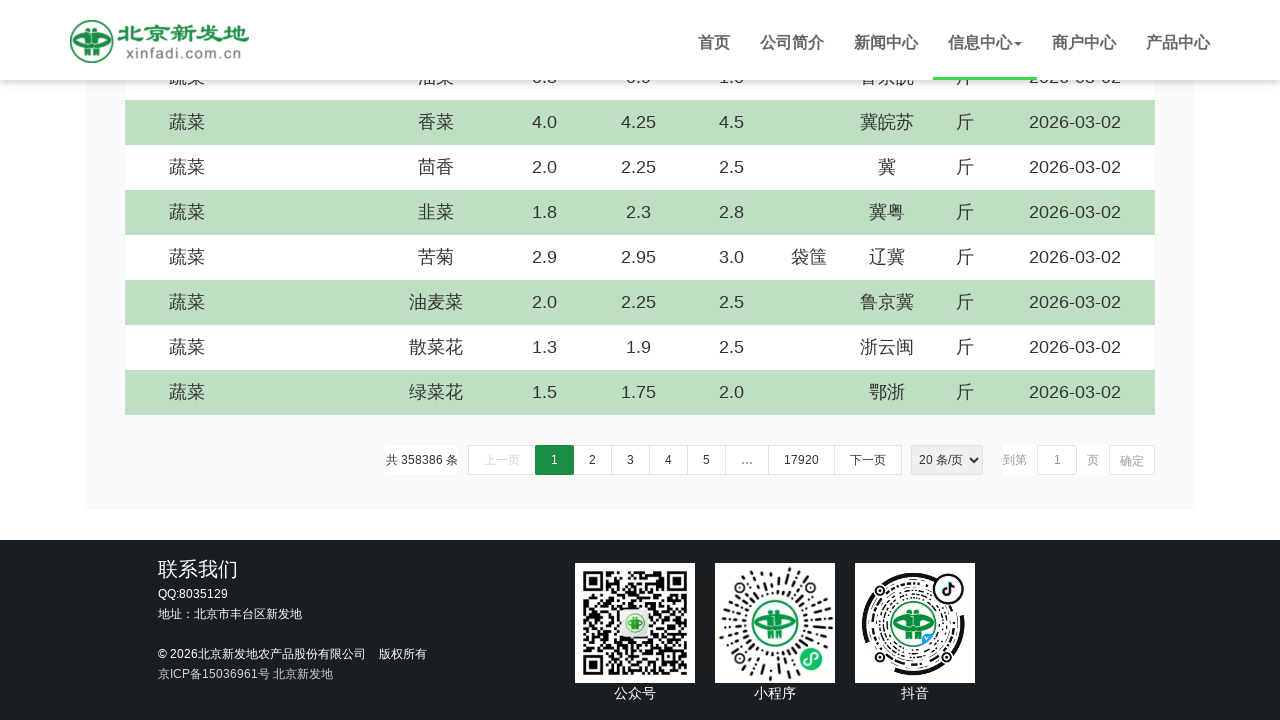

Scrolled down by 5 pixels (iteration 392/1000)
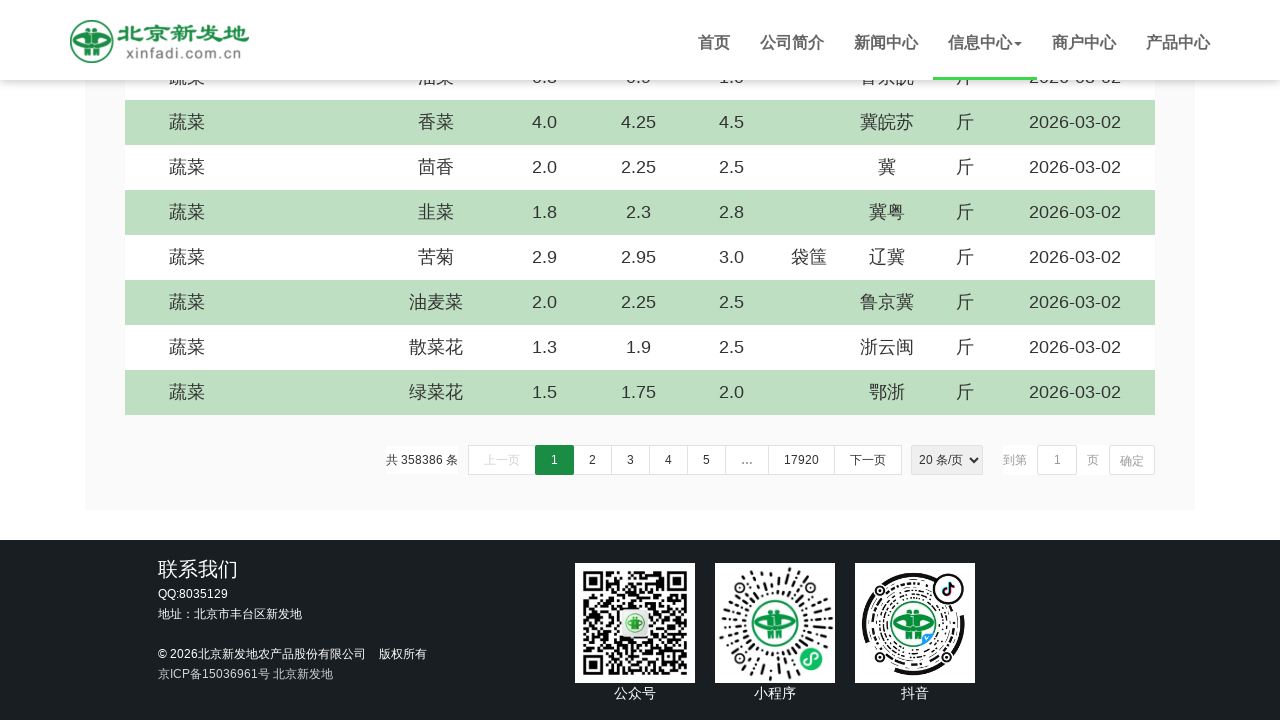

Scrolled down by 5 pixels (iteration 393/1000)
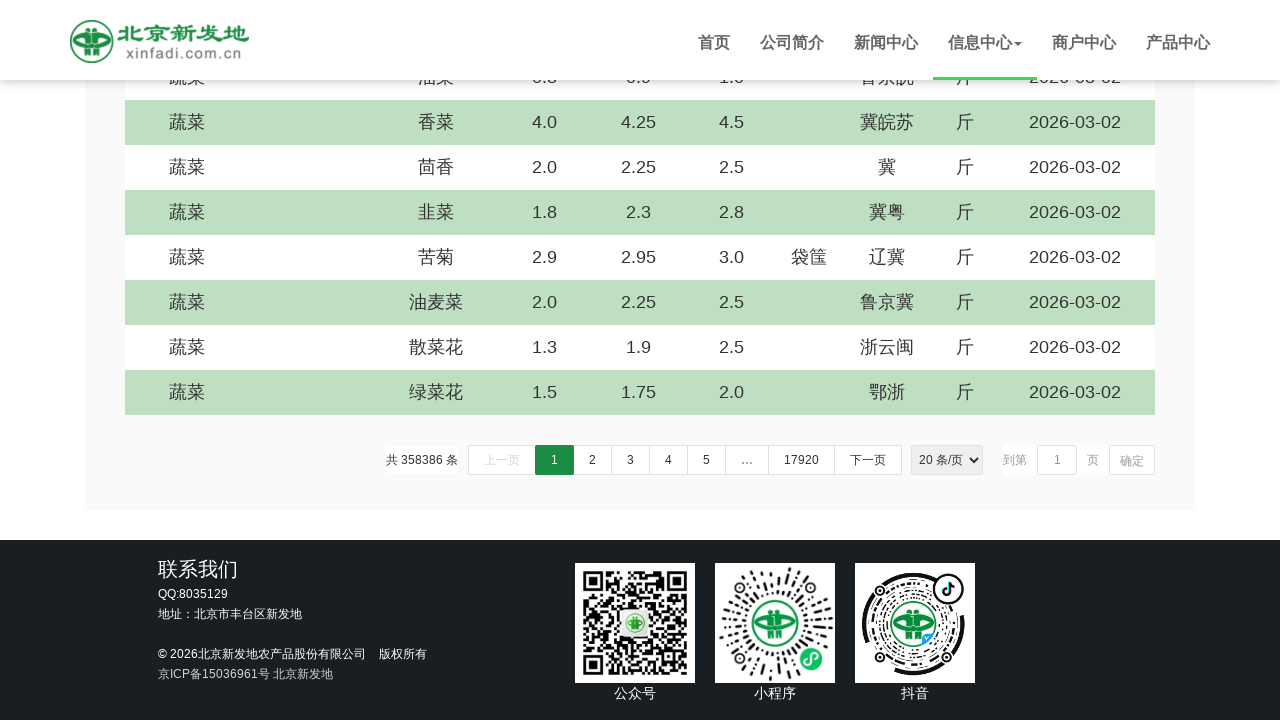

Scrolled down by 5 pixels (iteration 394/1000)
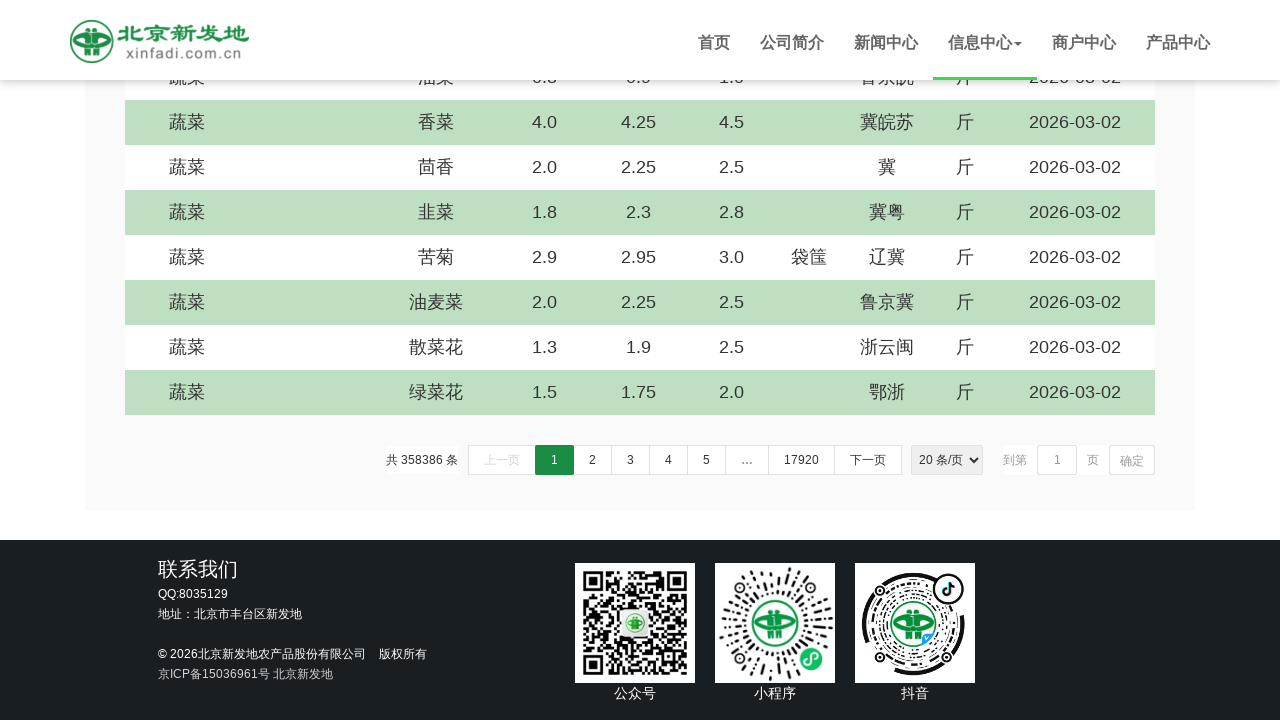

Scrolled down by 5 pixels (iteration 395/1000)
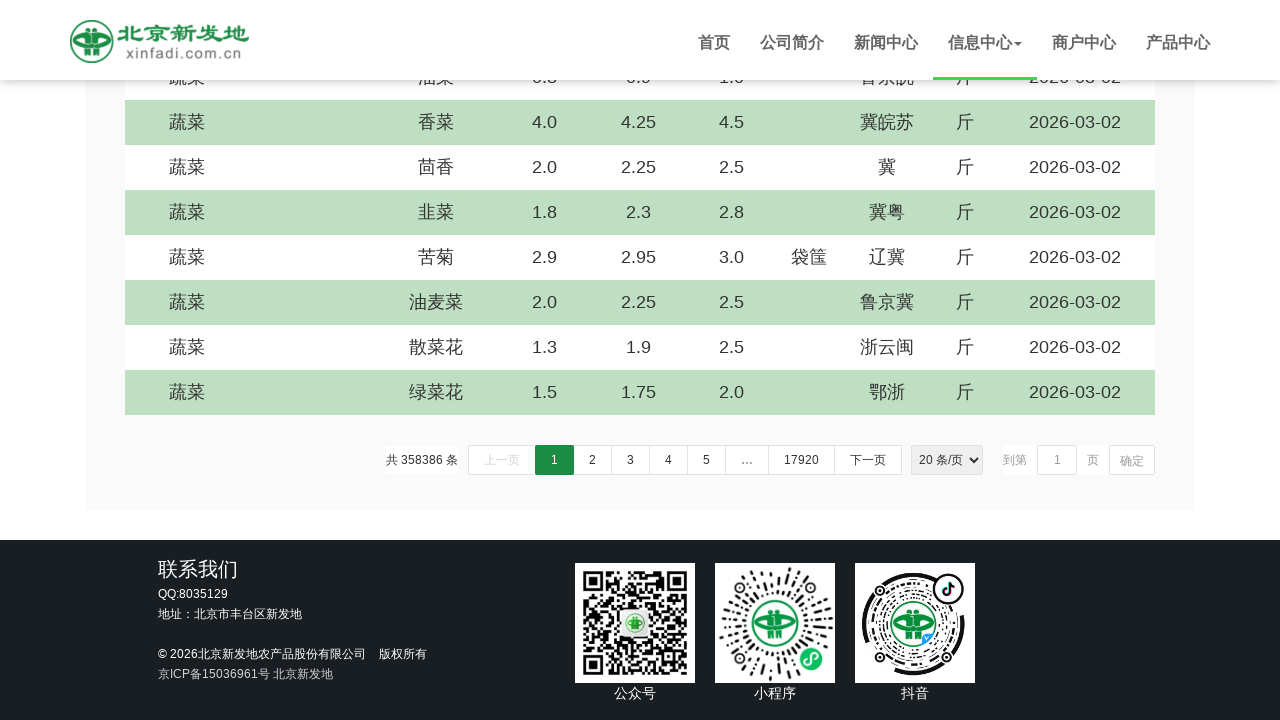

Scrolled down by 5 pixels (iteration 396/1000)
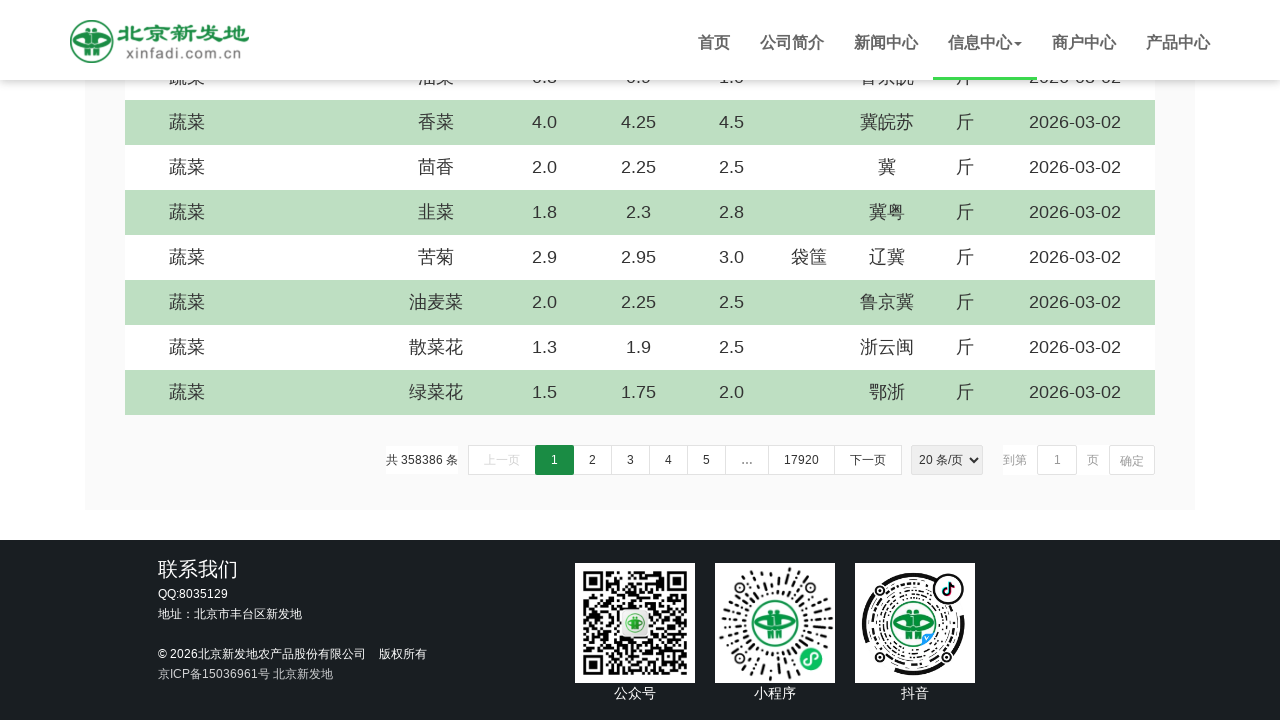

Scrolled down by 5 pixels (iteration 397/1000)
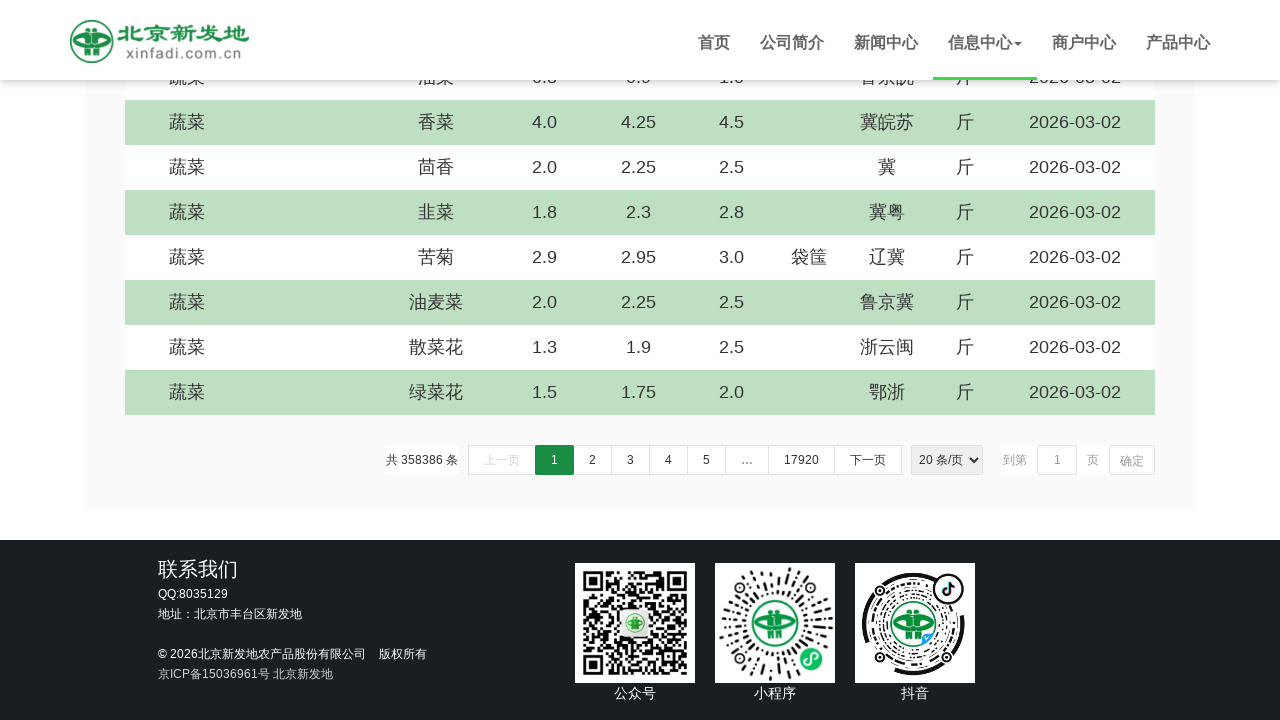

Scrolled down by 5 pixels (iteration 398/1000)
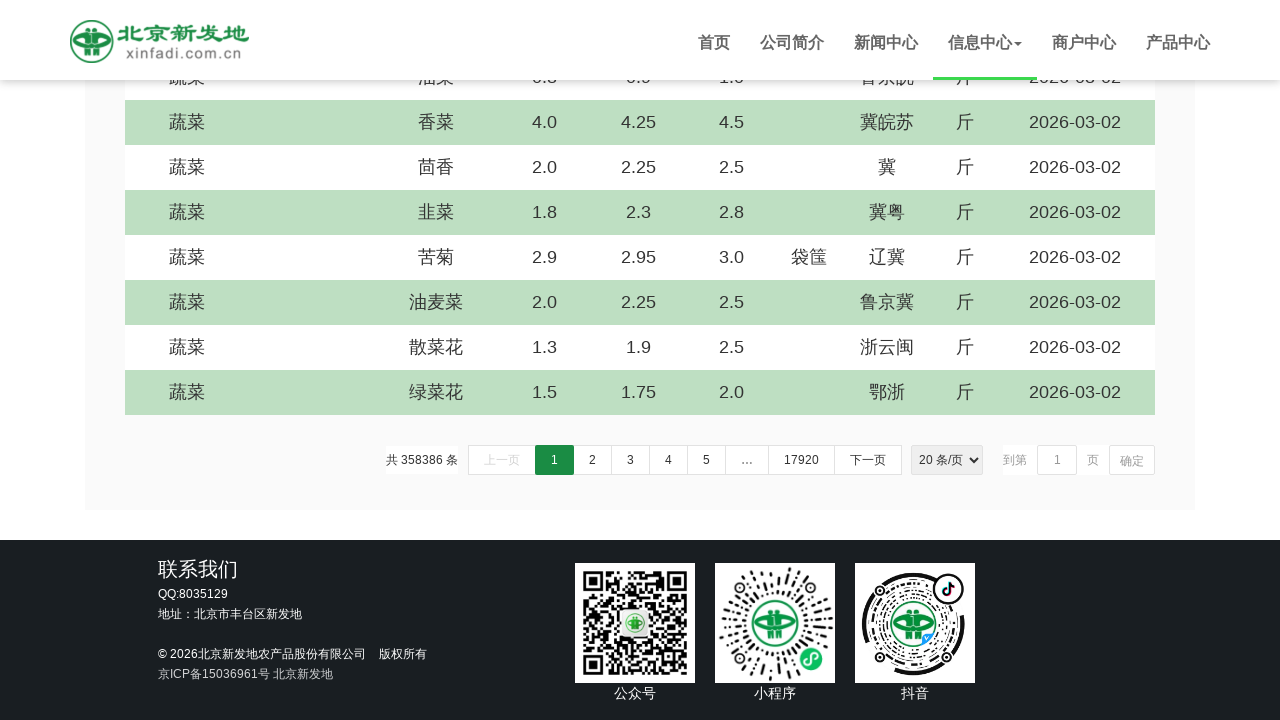

Scrolled down by 5 pixels (iteration 399/1000)
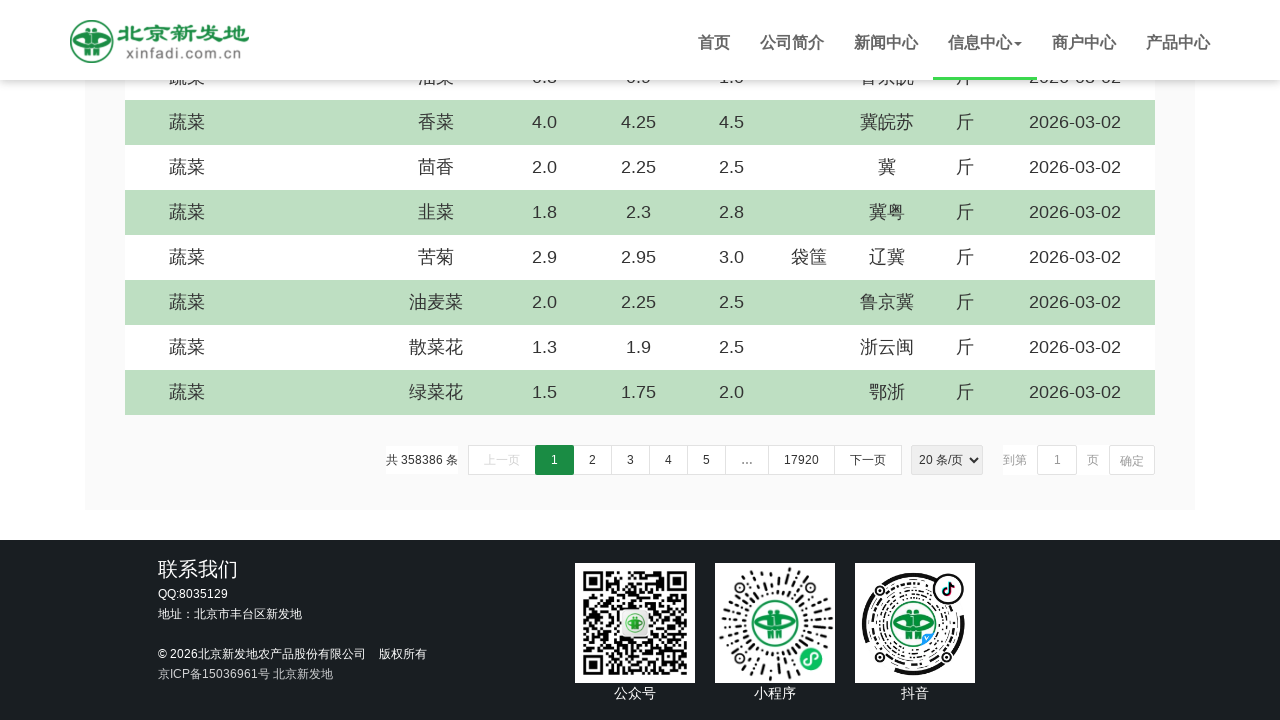

Scrolled down by 5 pixels (iteration 400/1000)
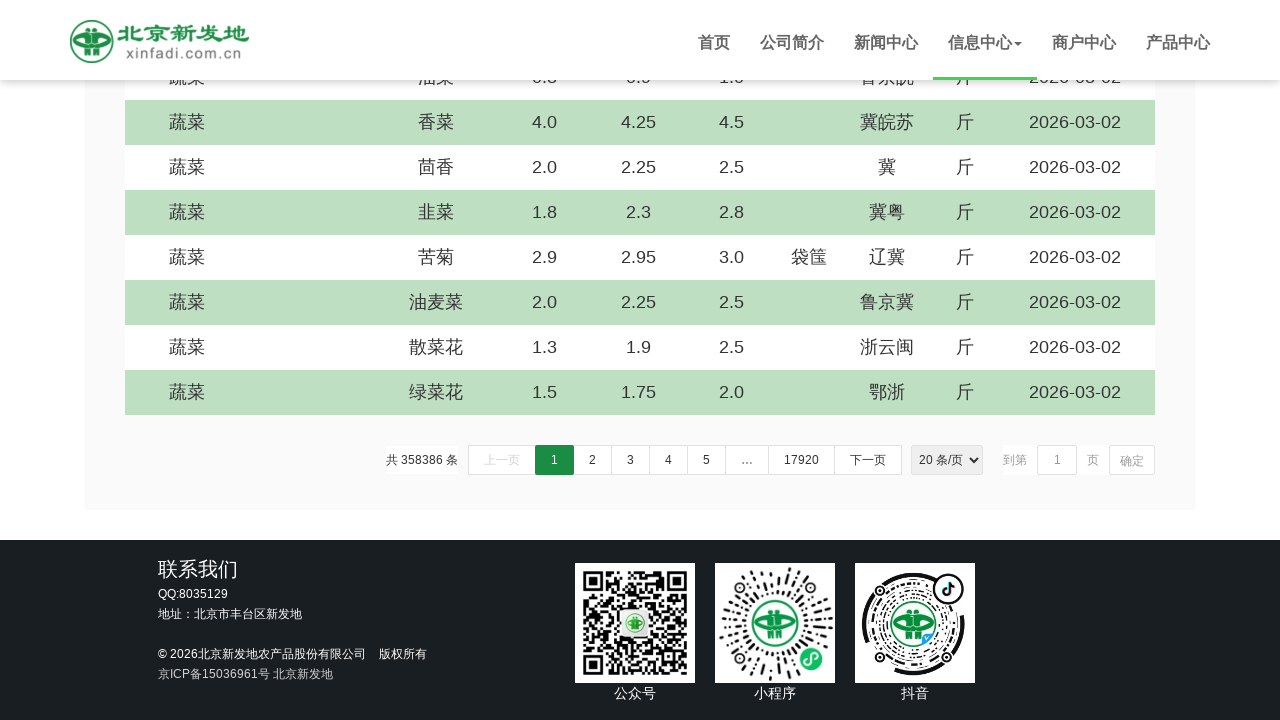

Scrolled down by 5 pixels (iteration 401/1000)
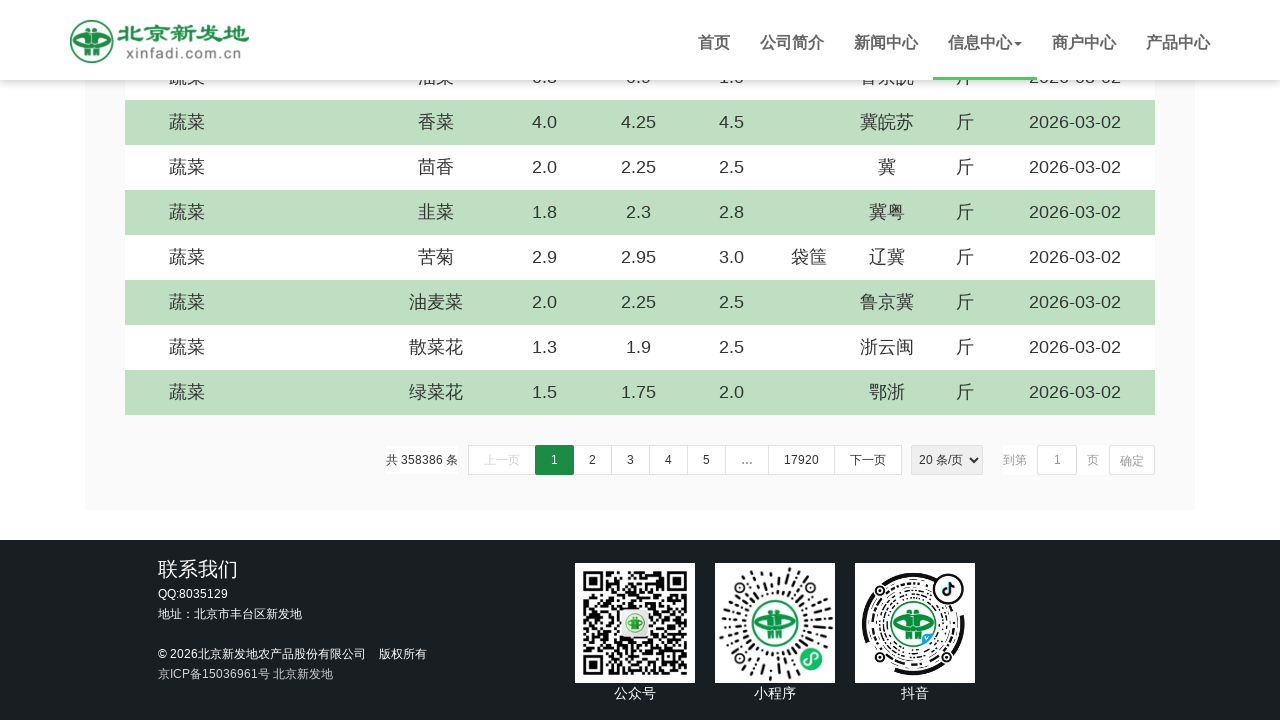

Scrolled down by 5 pixels (iteration 402/1000)
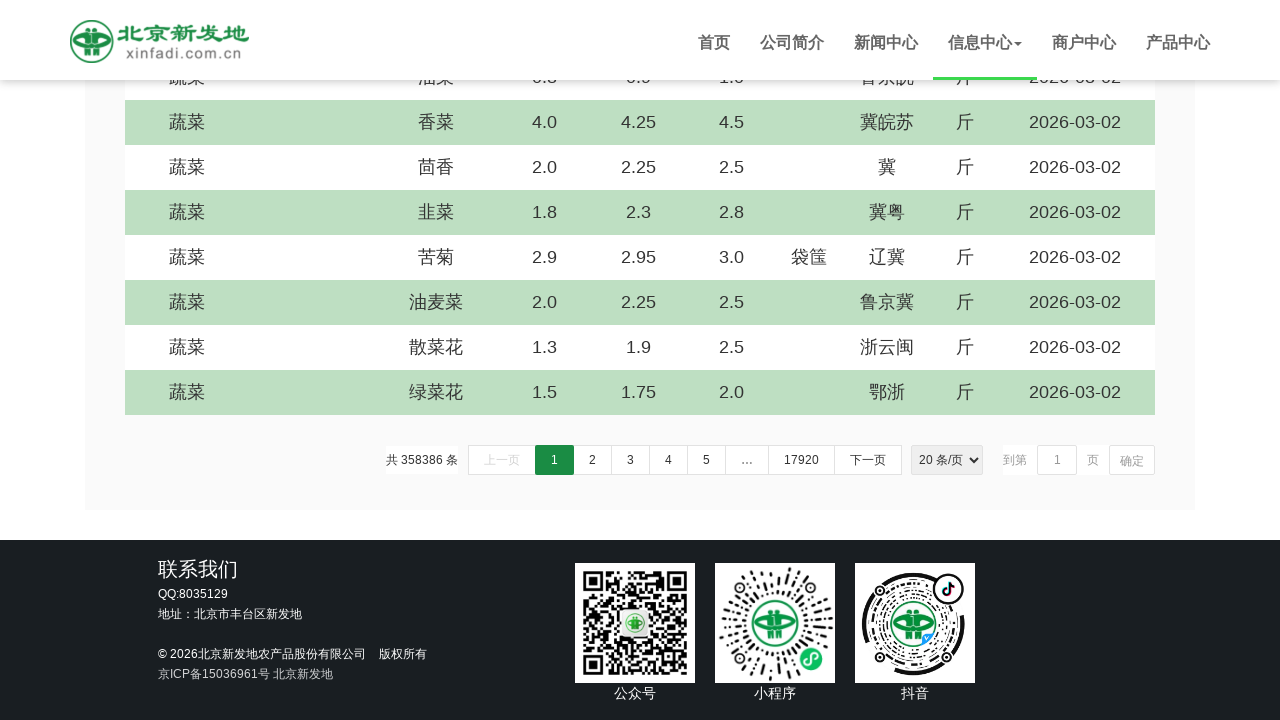

Scrolled down by 5 pixels (iteration 403/1000)
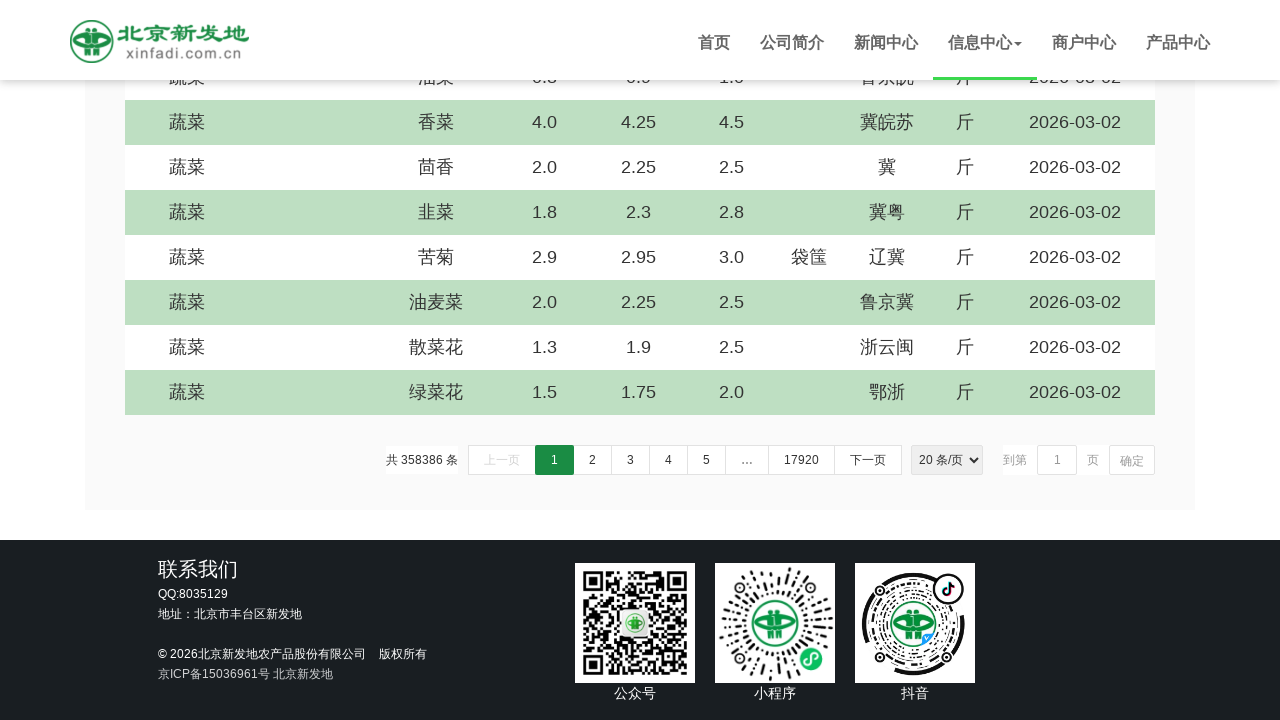

Scrolled down by 5 pixels (iteration 404/1000)
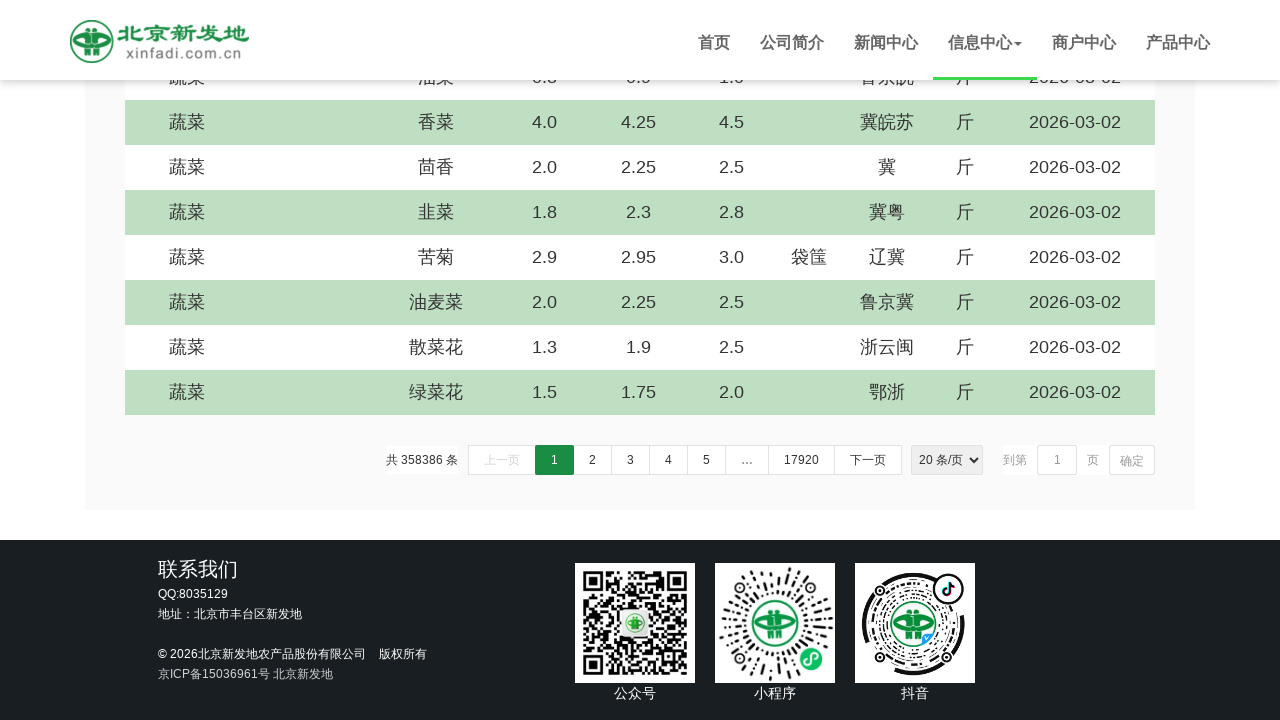

Scrolled down by 5 pixels (iteration 405/1000)
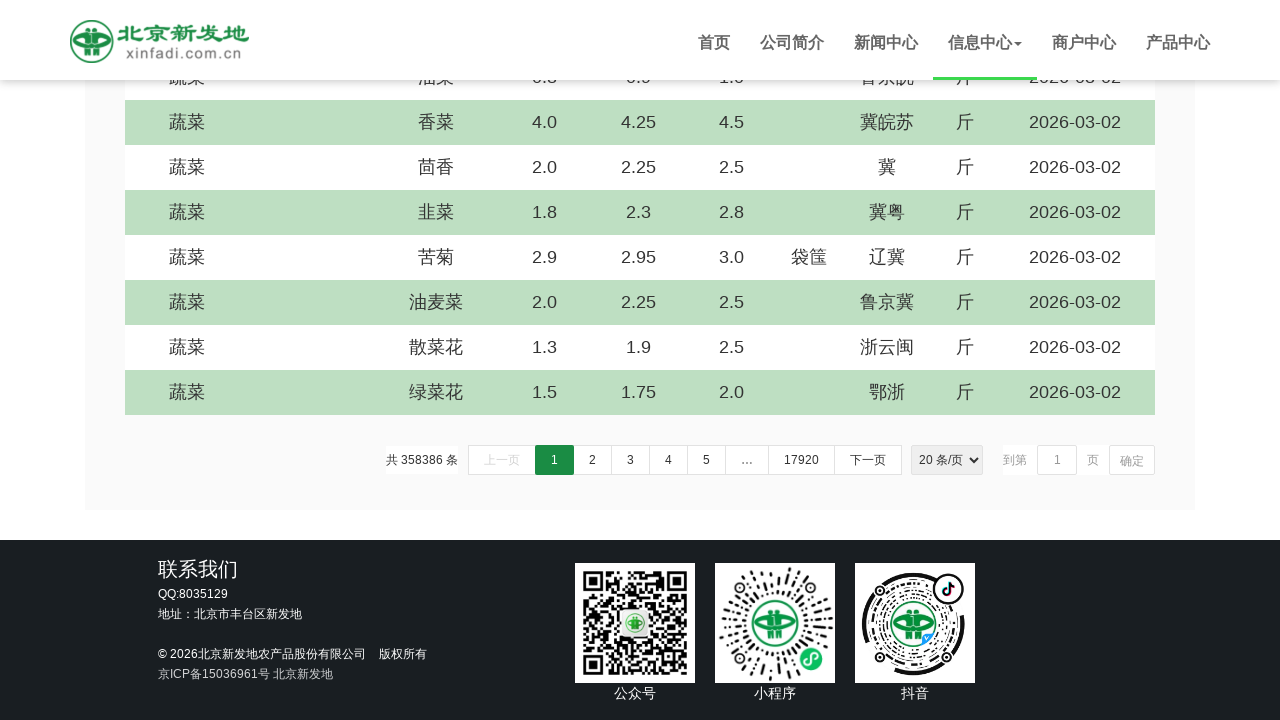

Scrolled down by 5 pixels (iteration 406/1000)
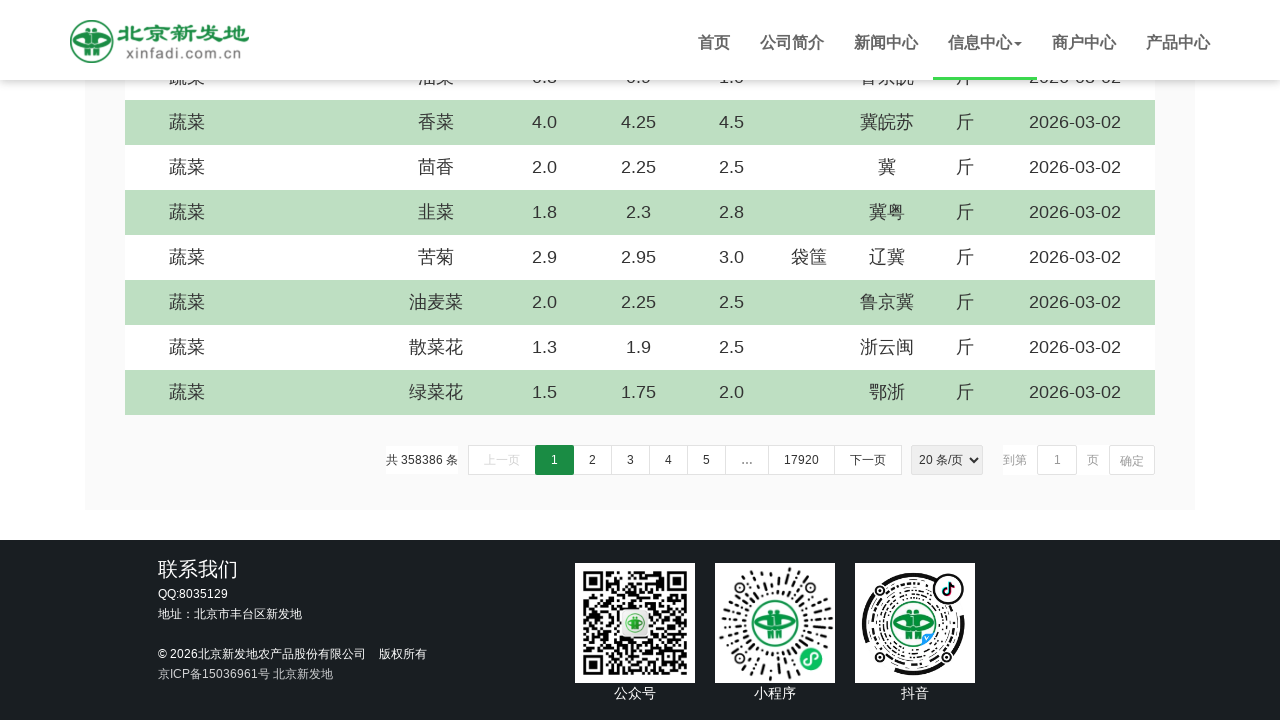

Scrolled down by 5 pixels (iteration 407/1000)
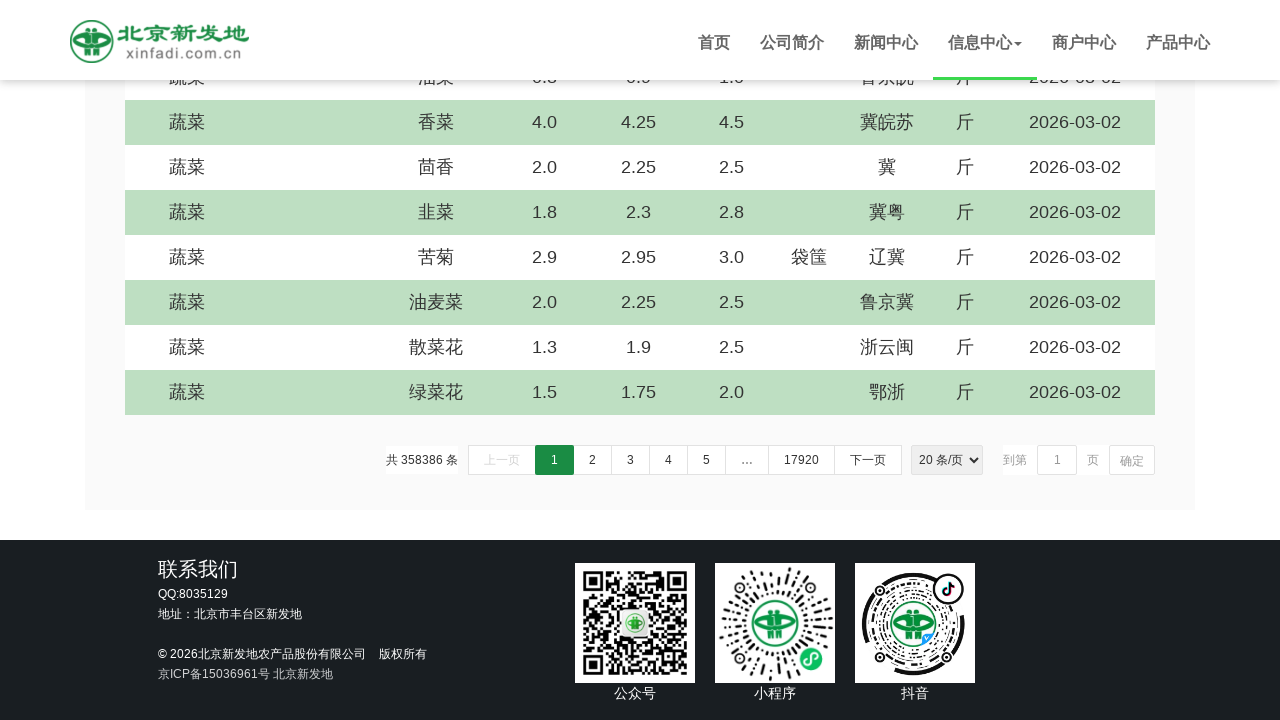

Scrolled down by 5 pixels (iteration 408/1000)
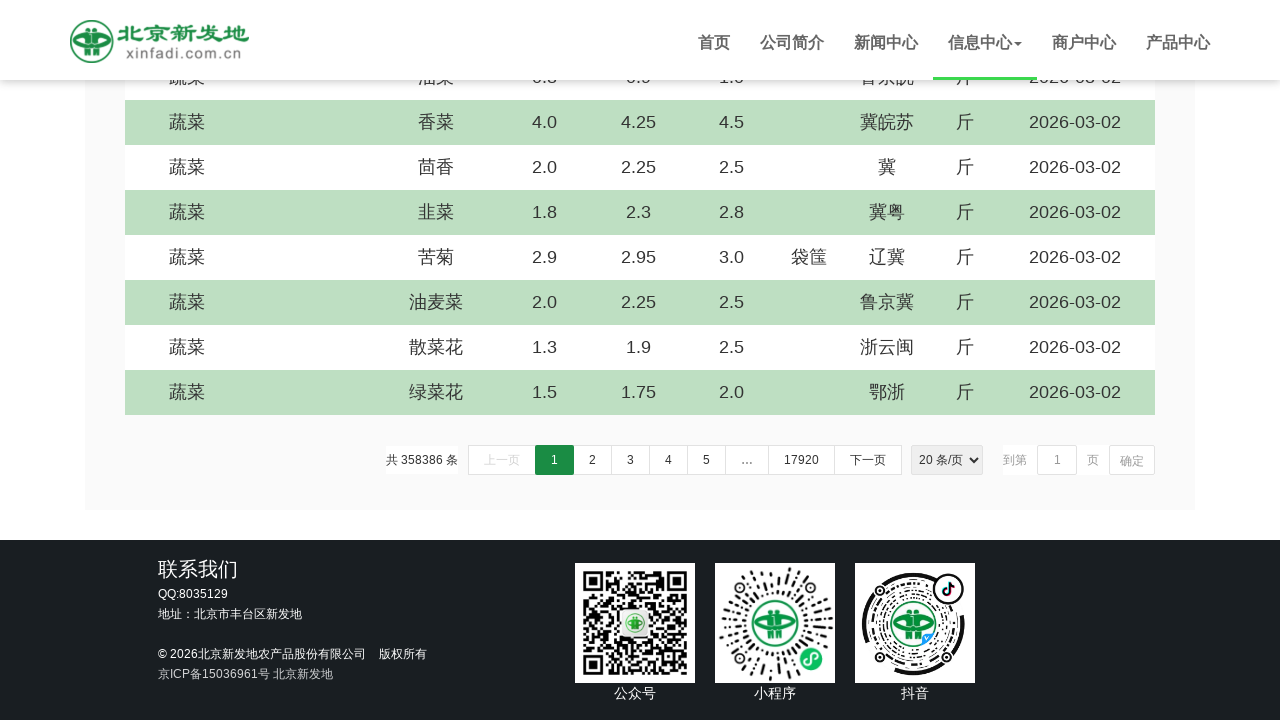

Scrolled down by 5 pixels (iteration 409/1000)
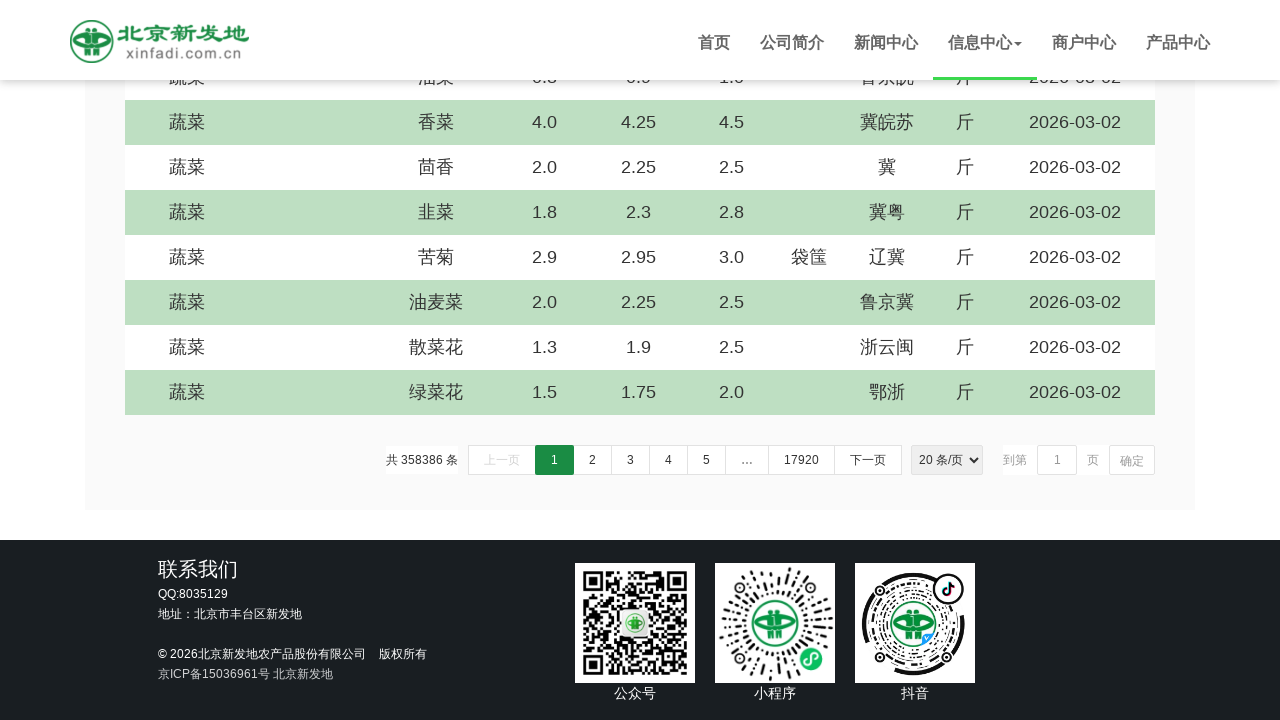

Scrolled down by 5 pixels (iteration 410/1000)
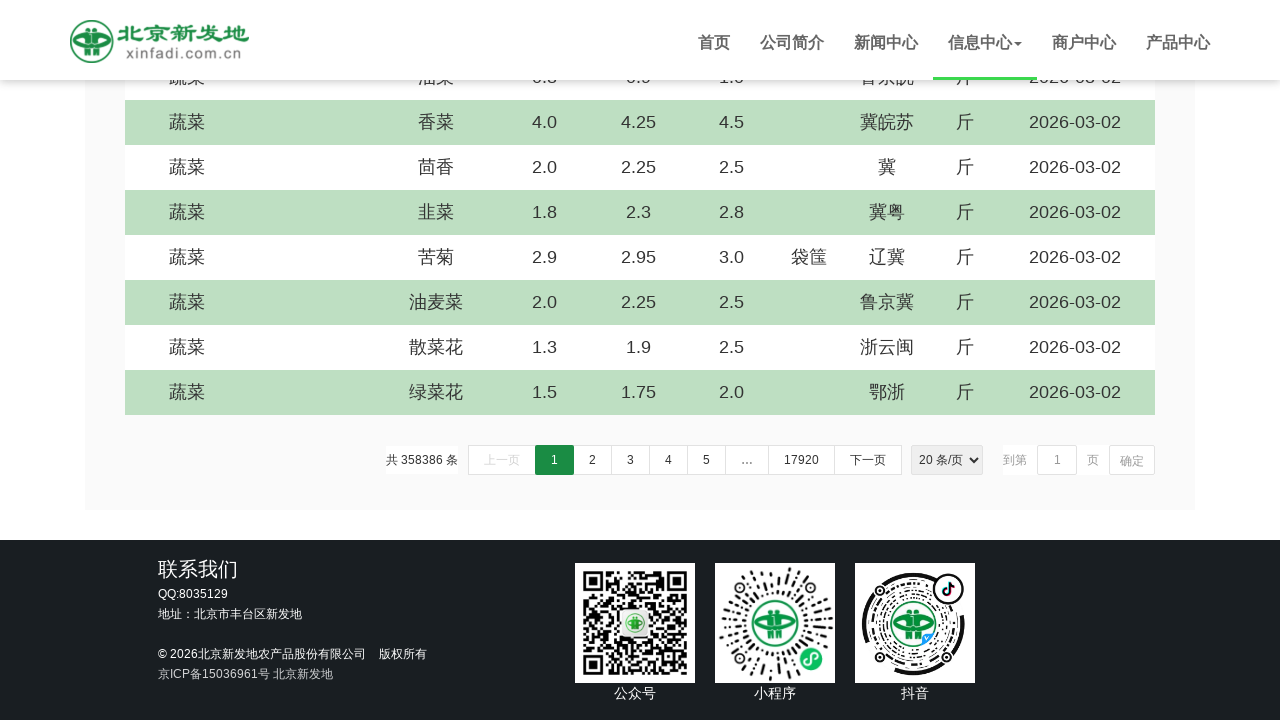

Scrolled down by 5 pixels (iteration 411/1000)
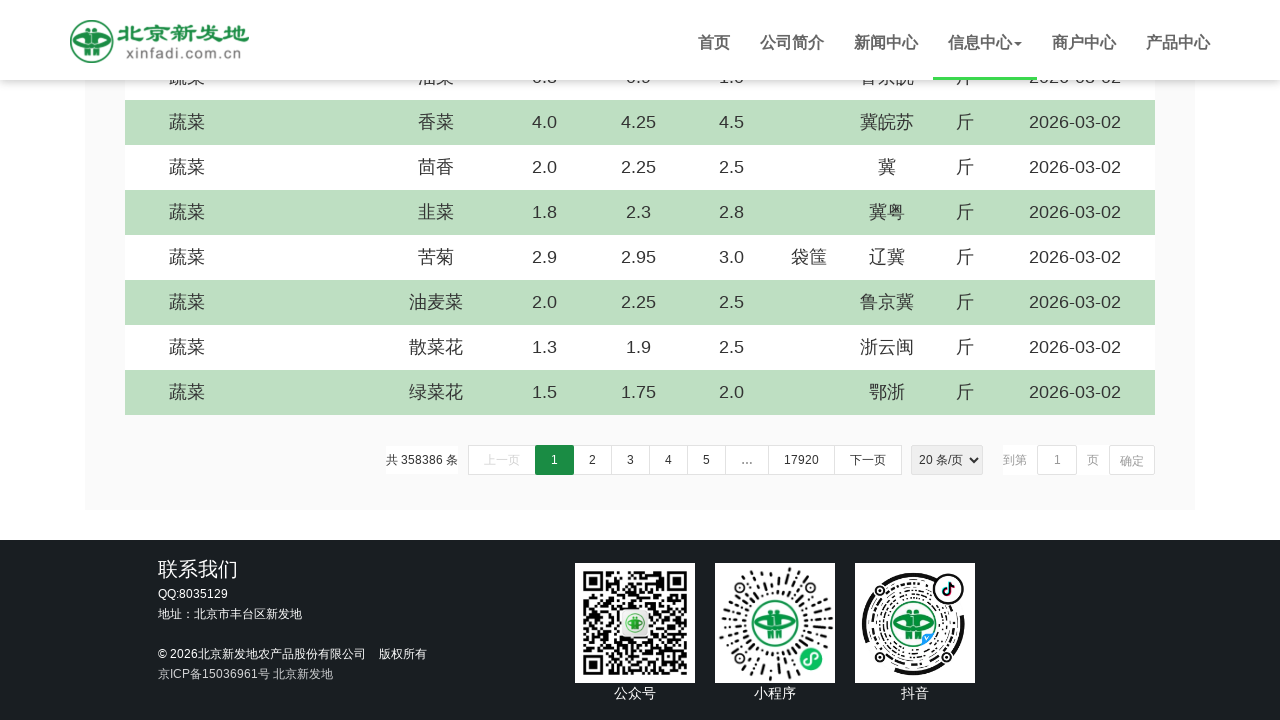

Scrolled down by 5 pixels (iteration 412/1000)
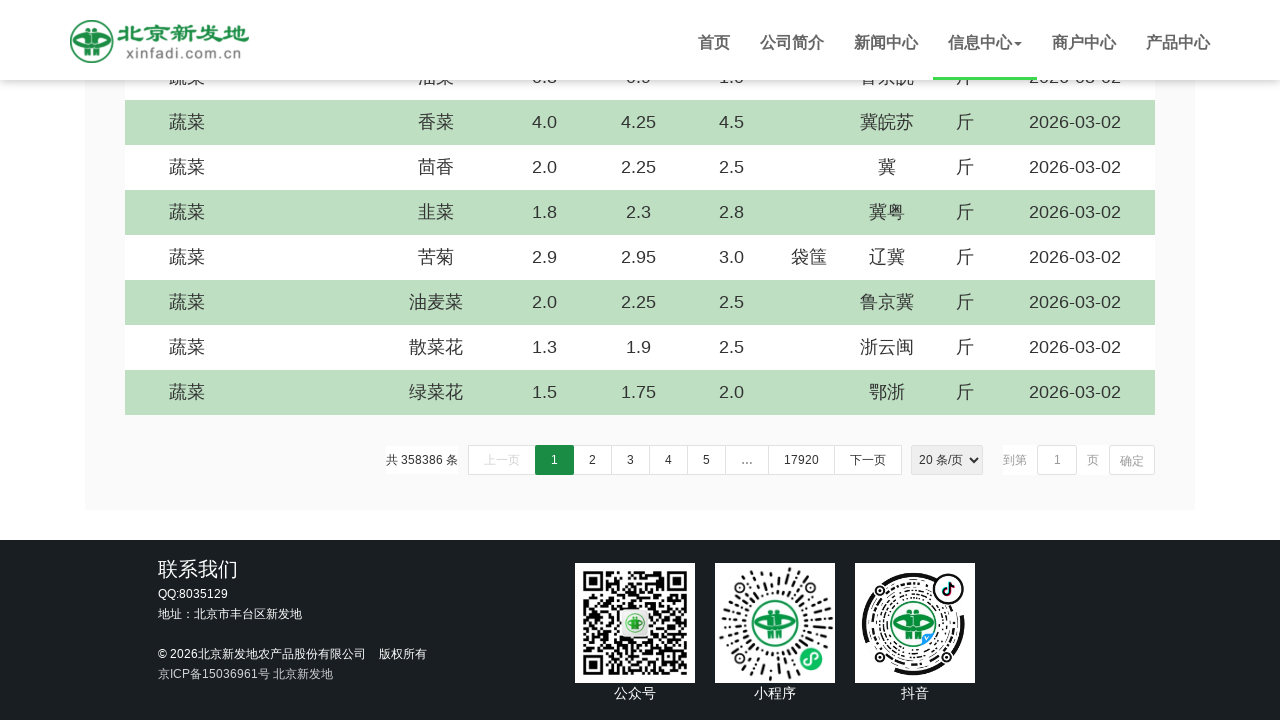

Scrolled down by 5 pixels (iteration 413/1000)
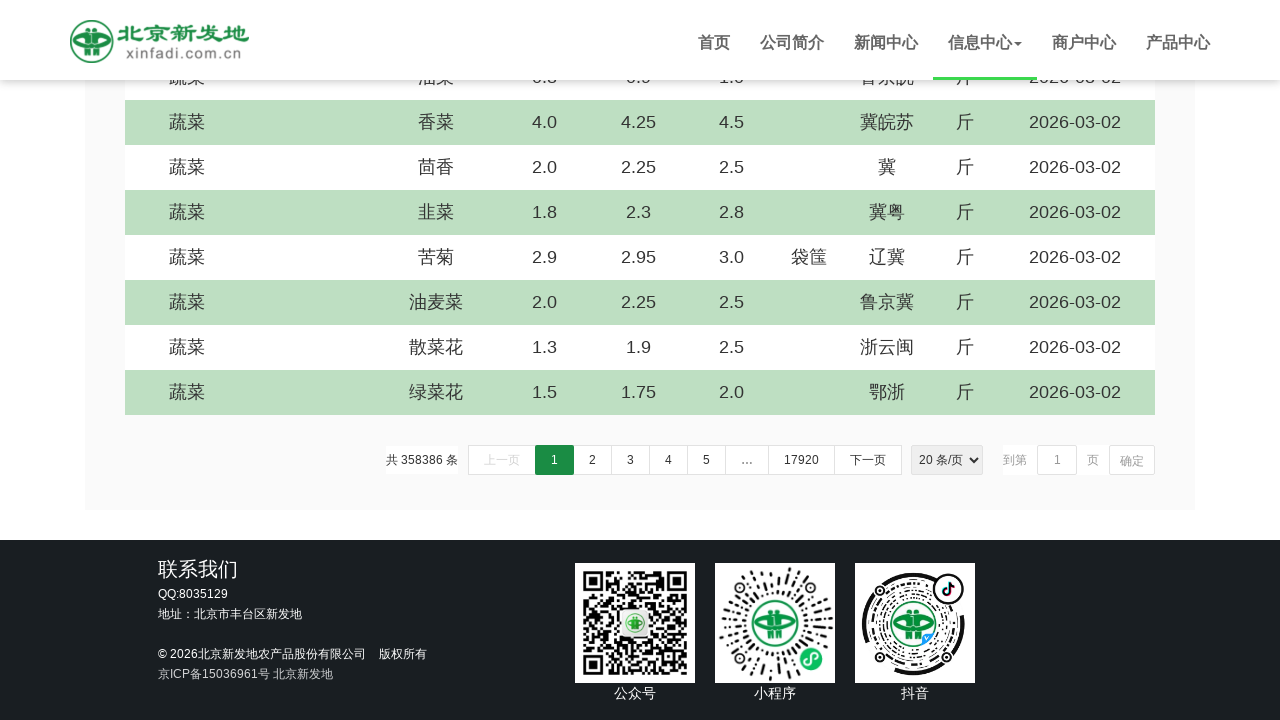

Scrolled down by 5 pixels (iteration 414/1000)
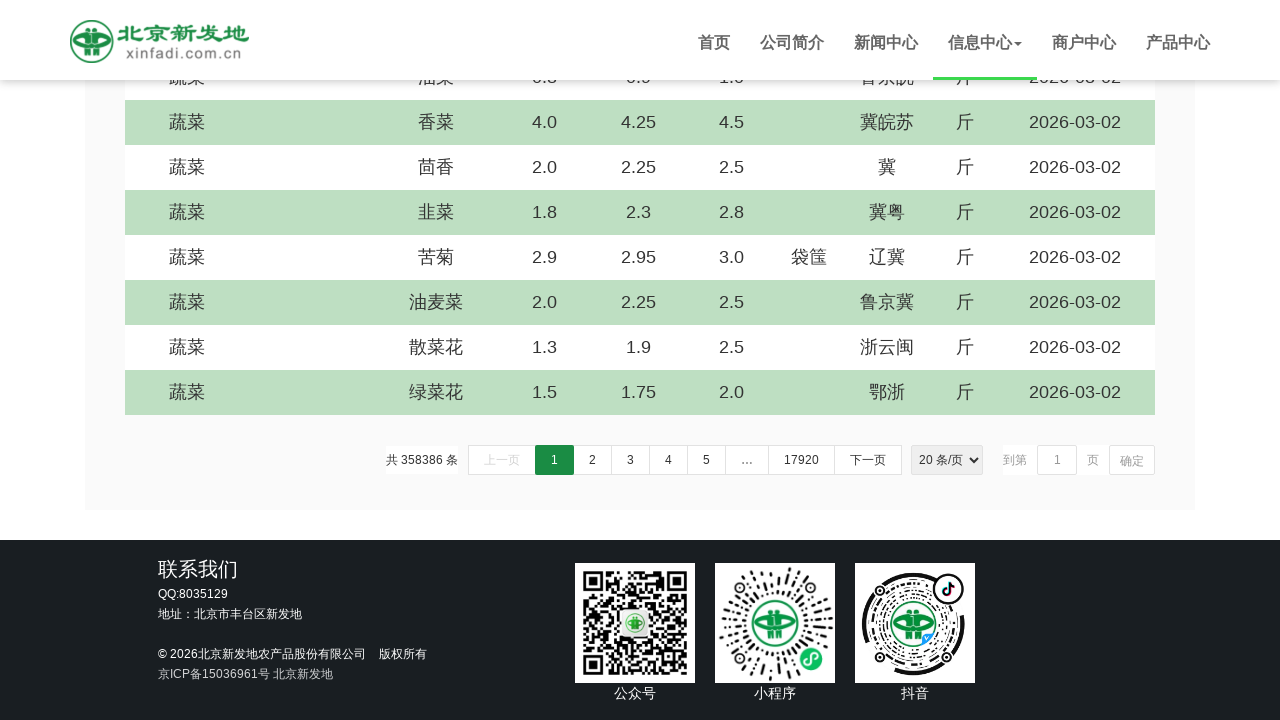

Scrolled down by 5 pixels (iteration 415/1000)
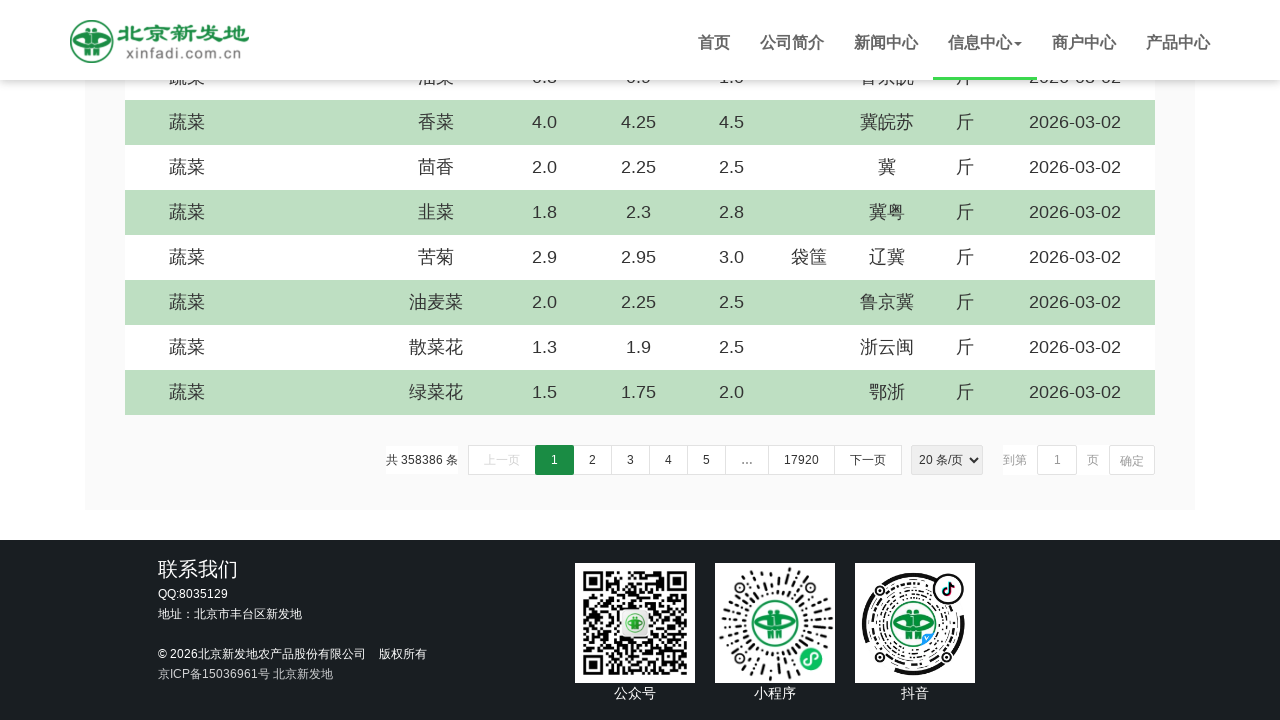

Scrolled down by 5 pixels (iteration 416/1000)
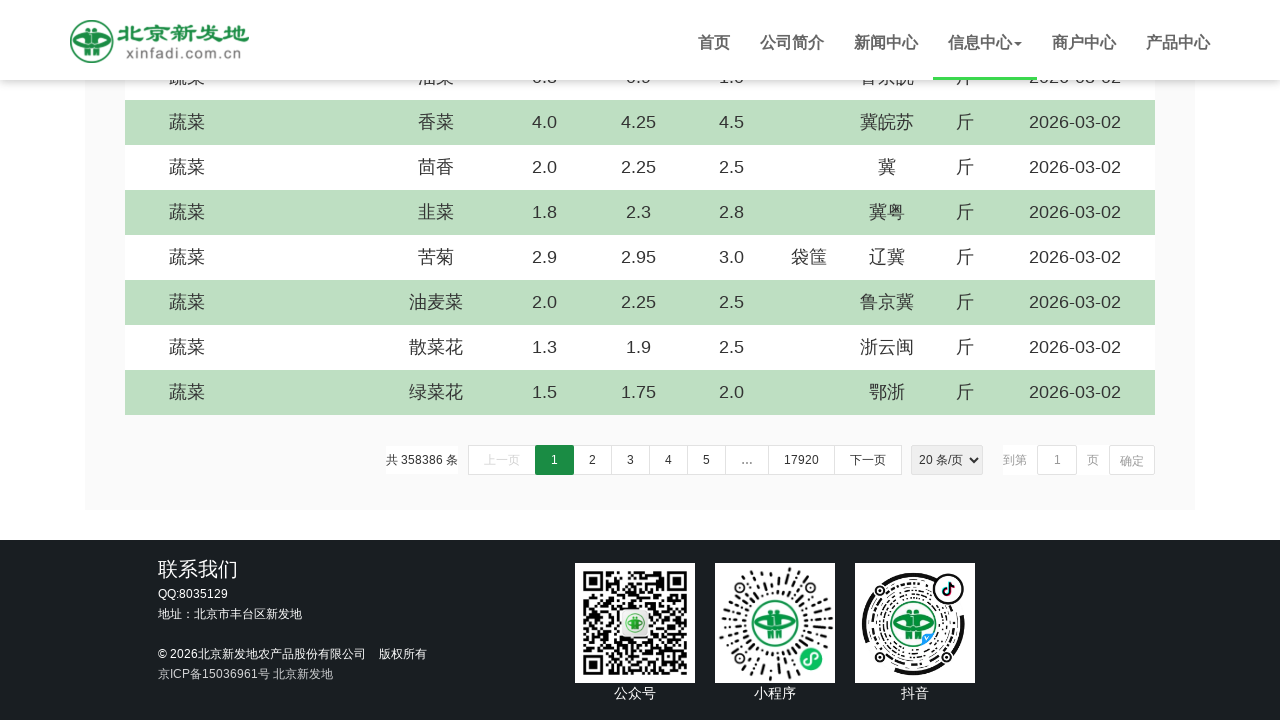

Scrolled down by 5 pixels (iteration 417/1000)
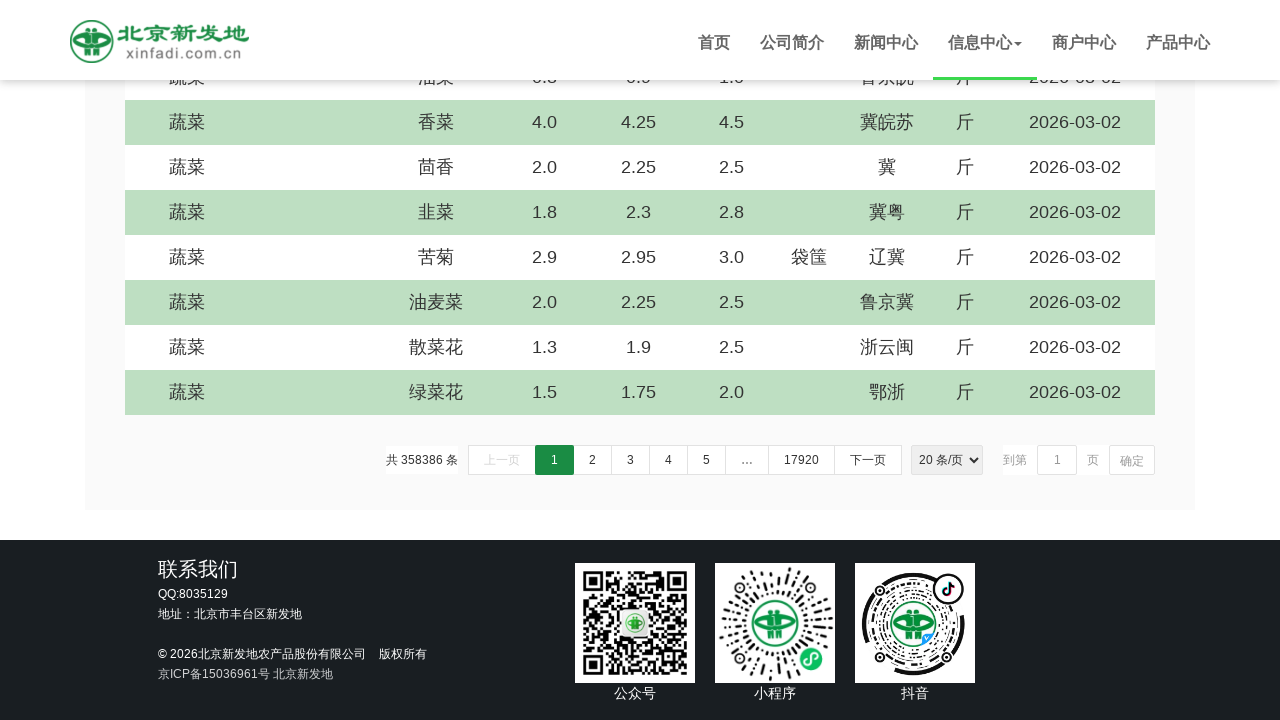

Scrolled down by 5 pixels (iteration 418/1000)
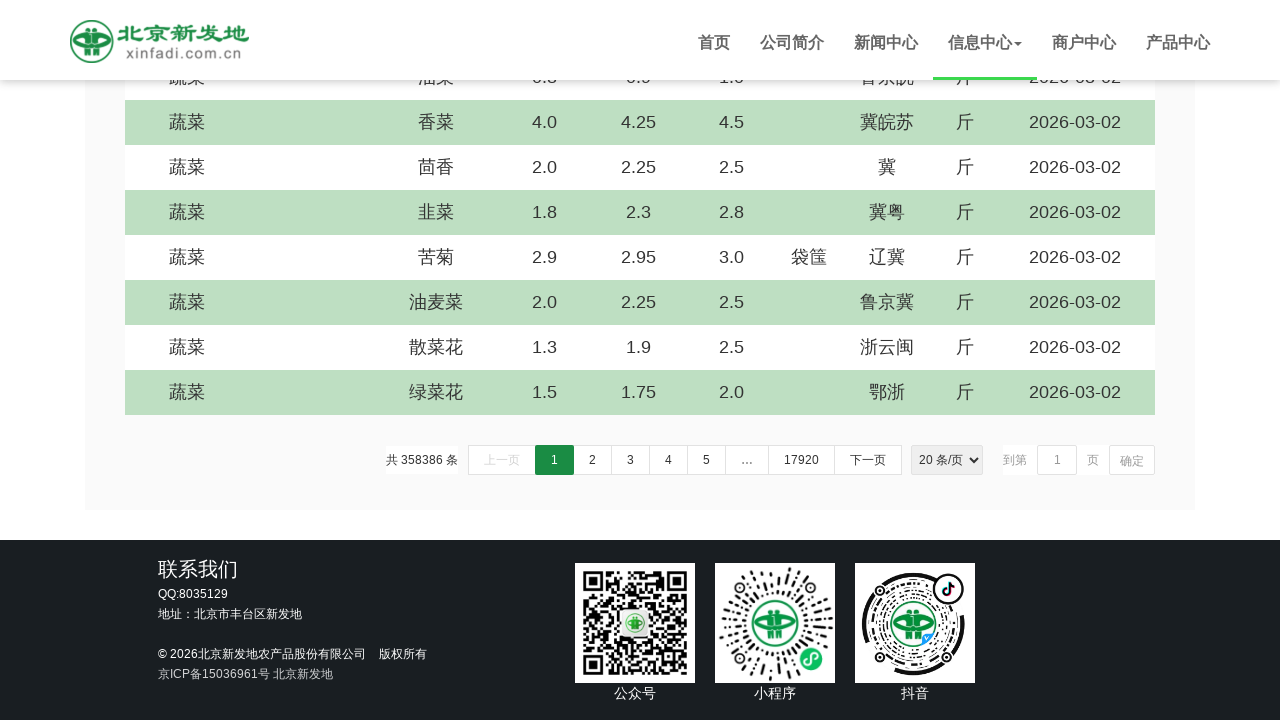

Scrolled down by 5 pixels (iteration 419/1000)
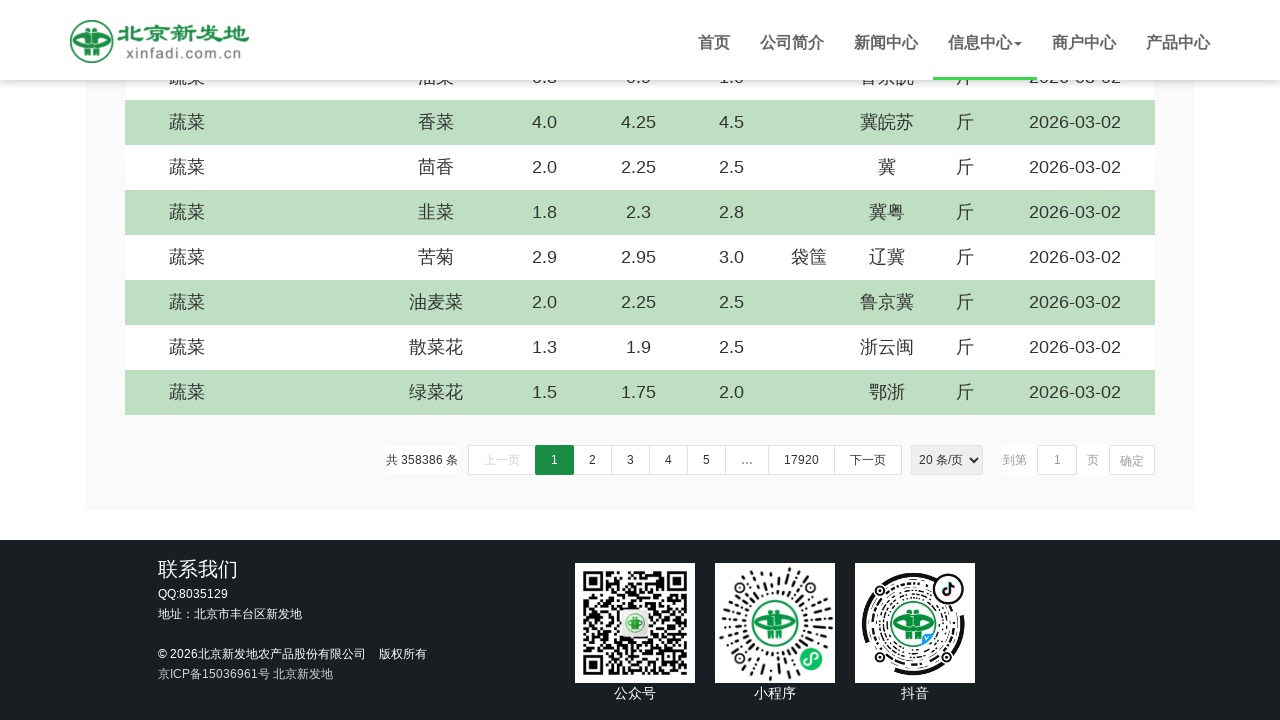

Scrolled down by 5 pixels (iteration 420/1000)
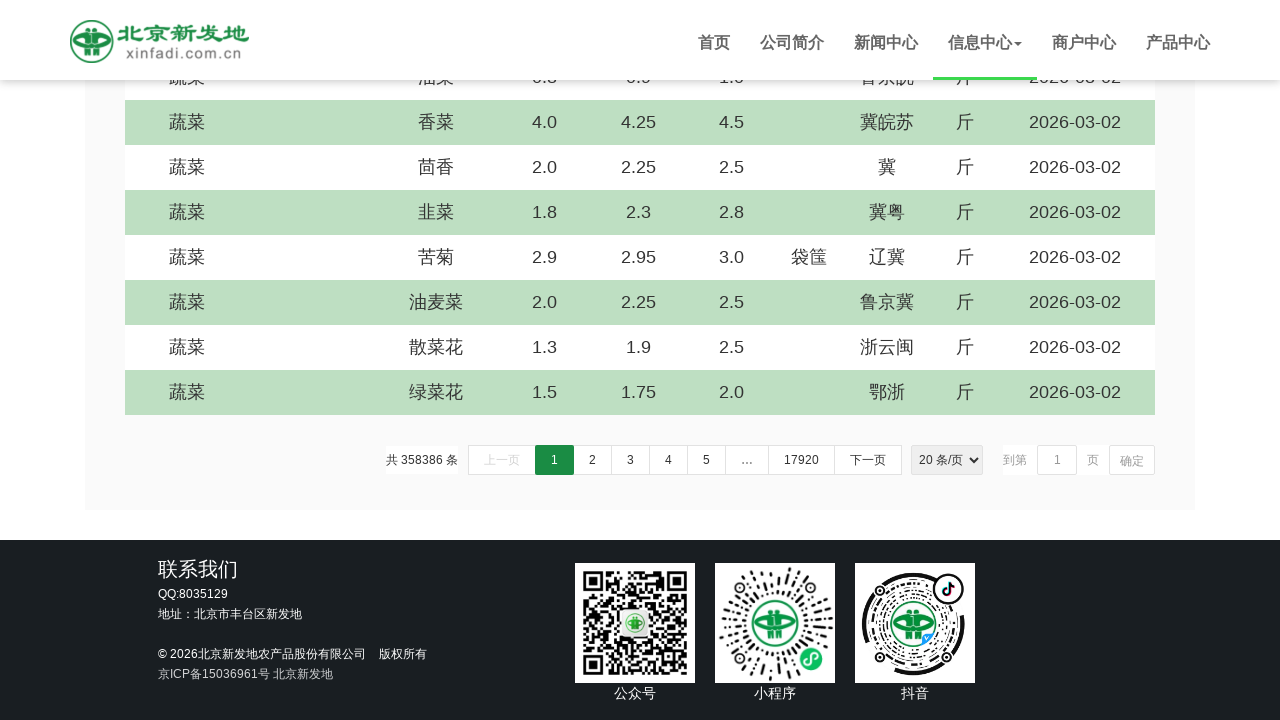

Scrolled down by 5 pixels (iteration 421/1000)
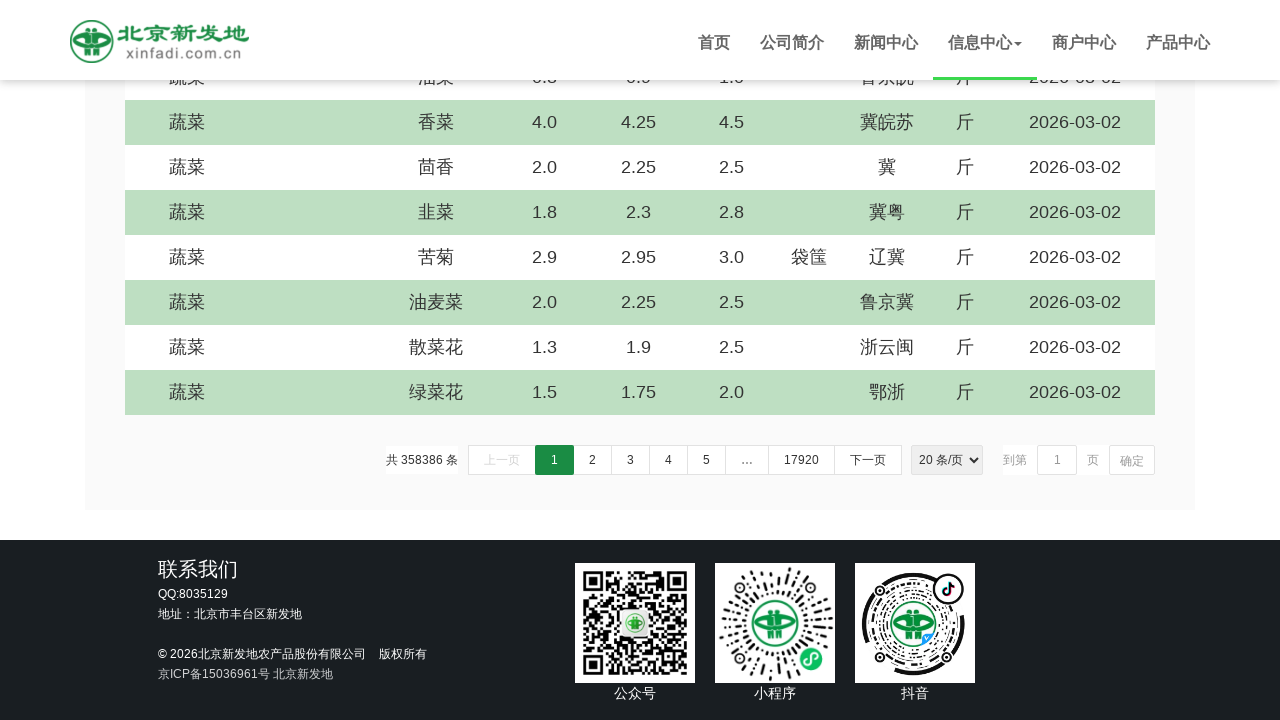

Scrolled down by 5 pixels (iteration 422/1000)
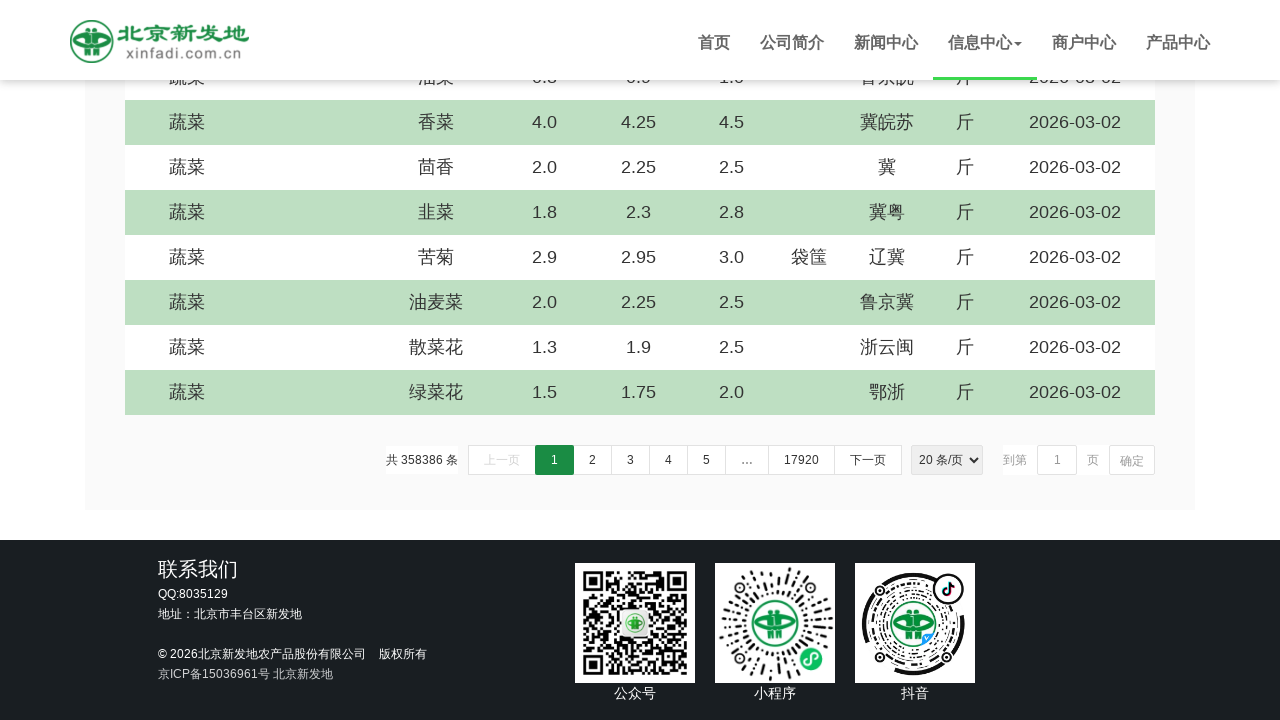

Scrolled down by 5 pixels (iteration 423/1000)
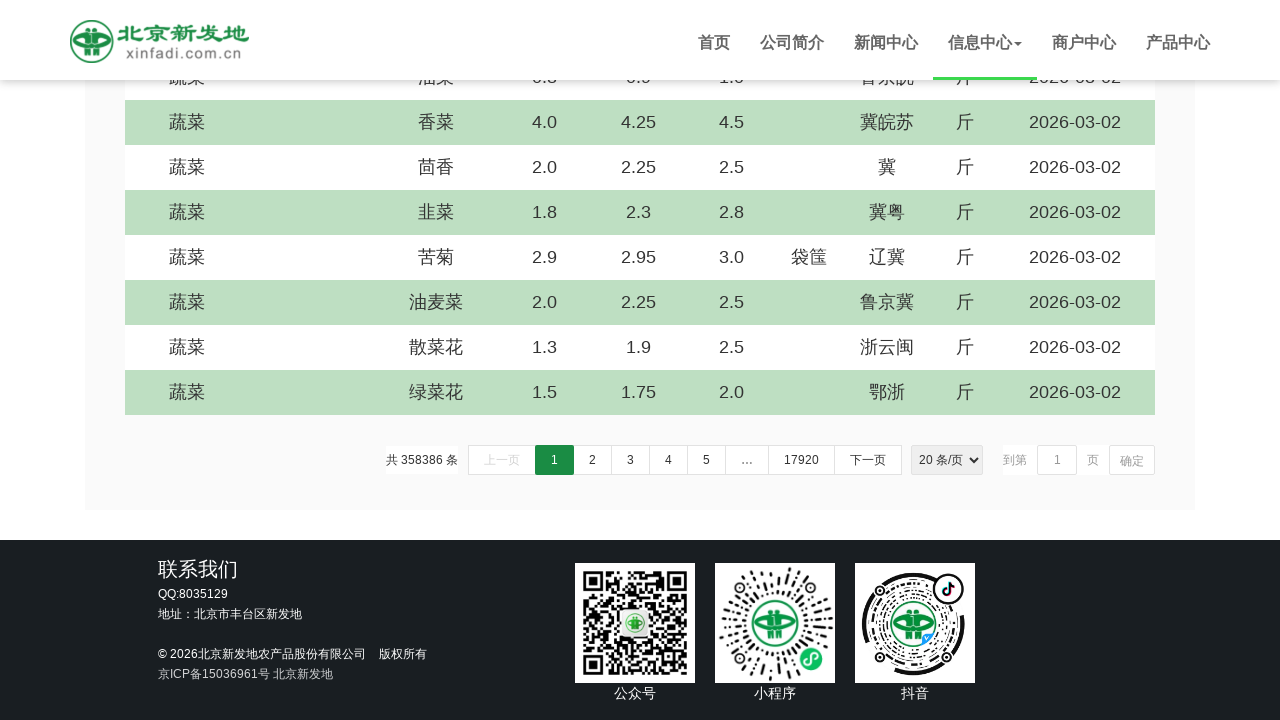

Scrolled down by 5 pixels (iteration 424/1000)
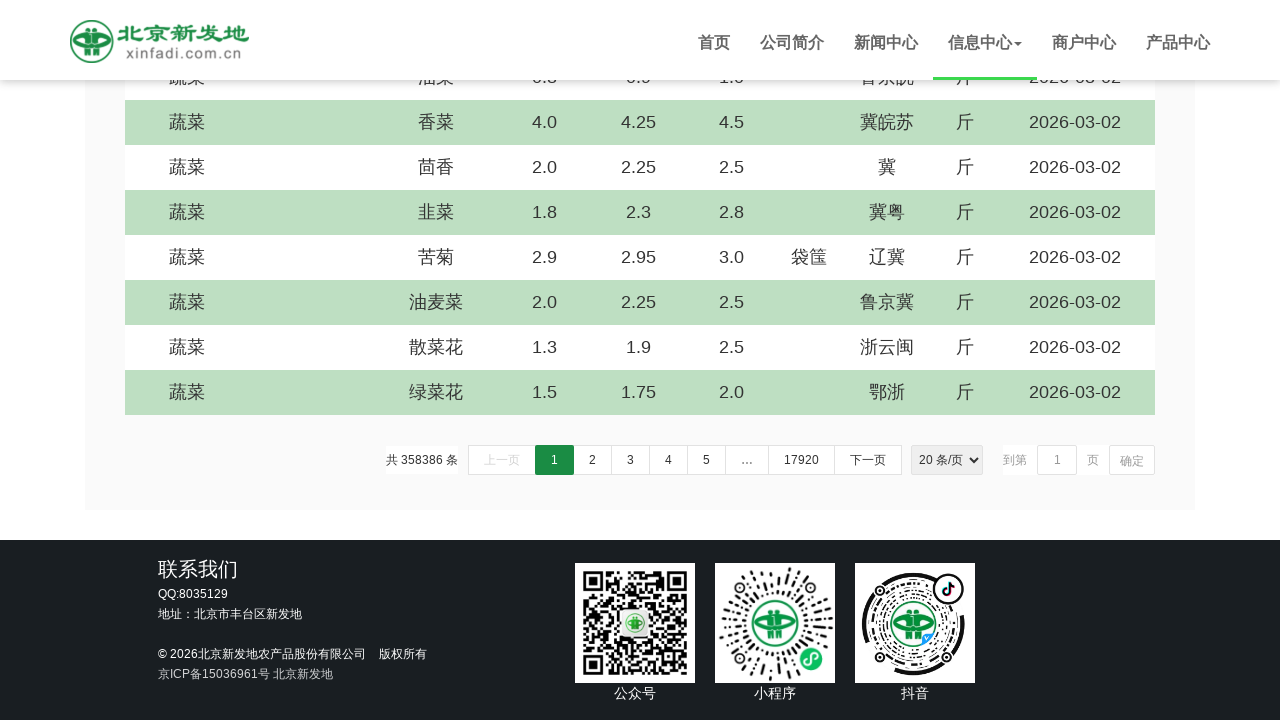

Scrolled down by 5 pixels (iteration 425/1000)
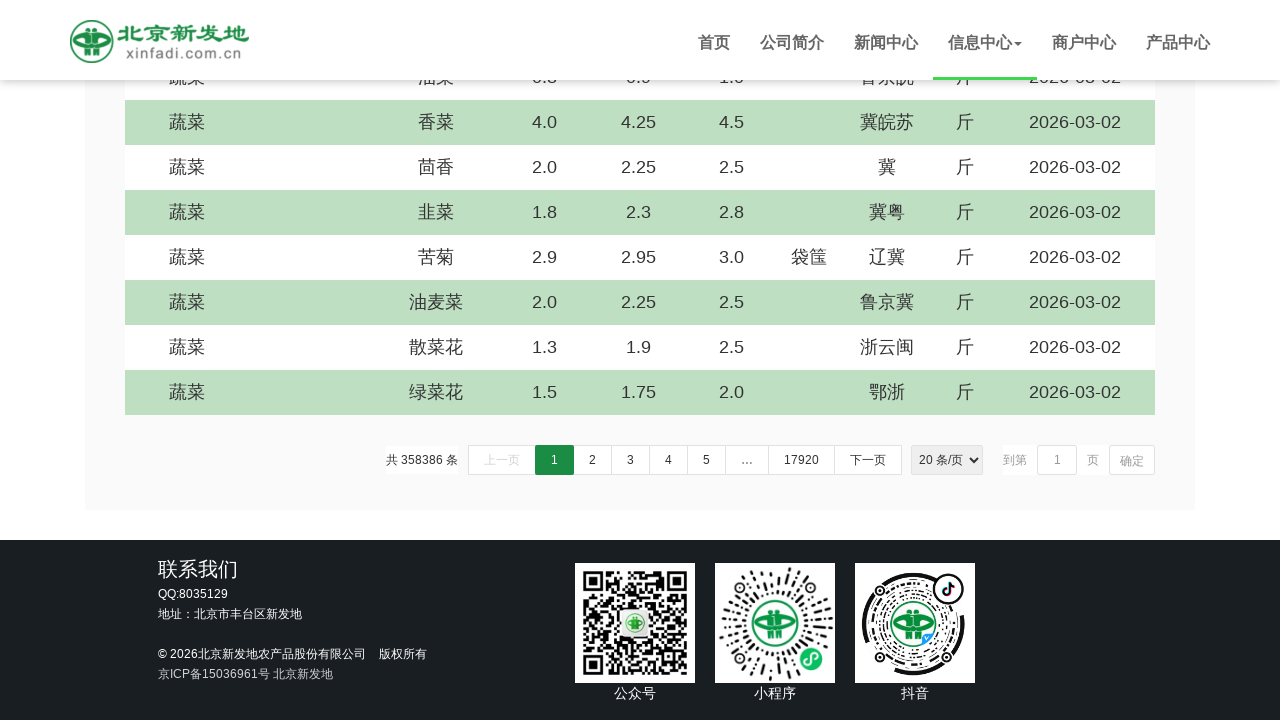

Scrolled down by 5 pixels (iteration 426/1000)
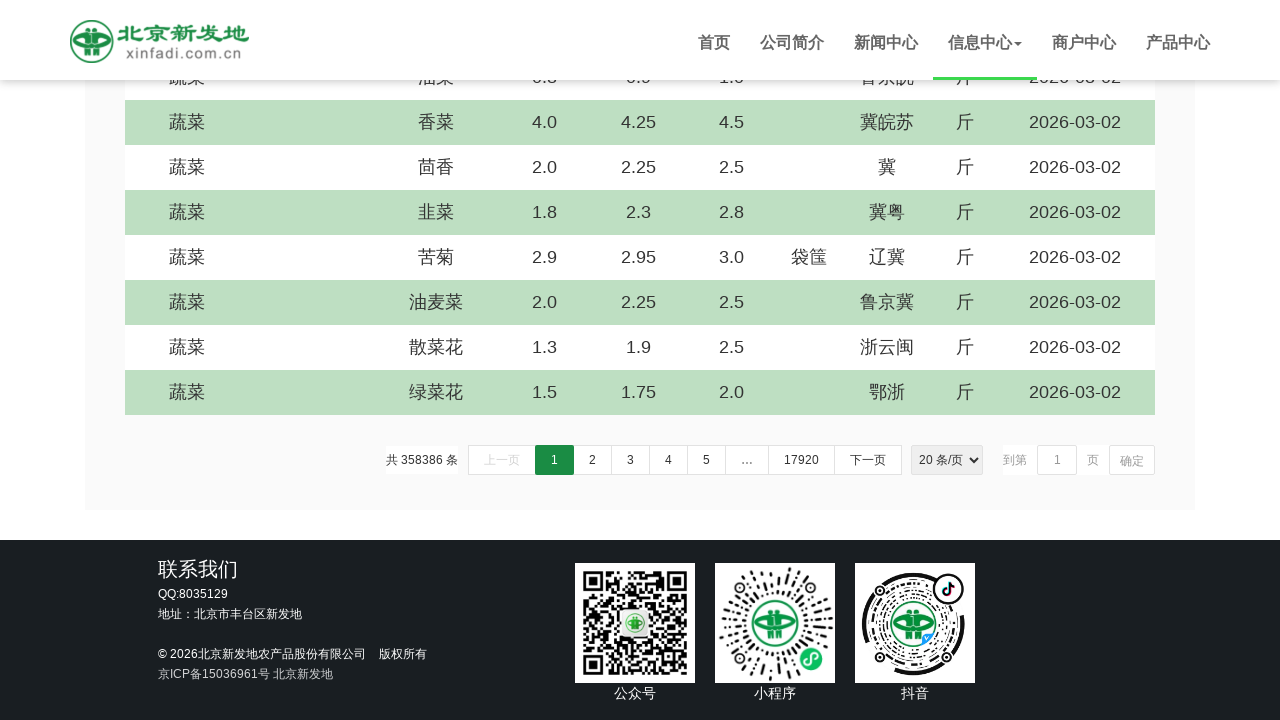

Scrolled down by 5 pixels (iteration 427/1000)
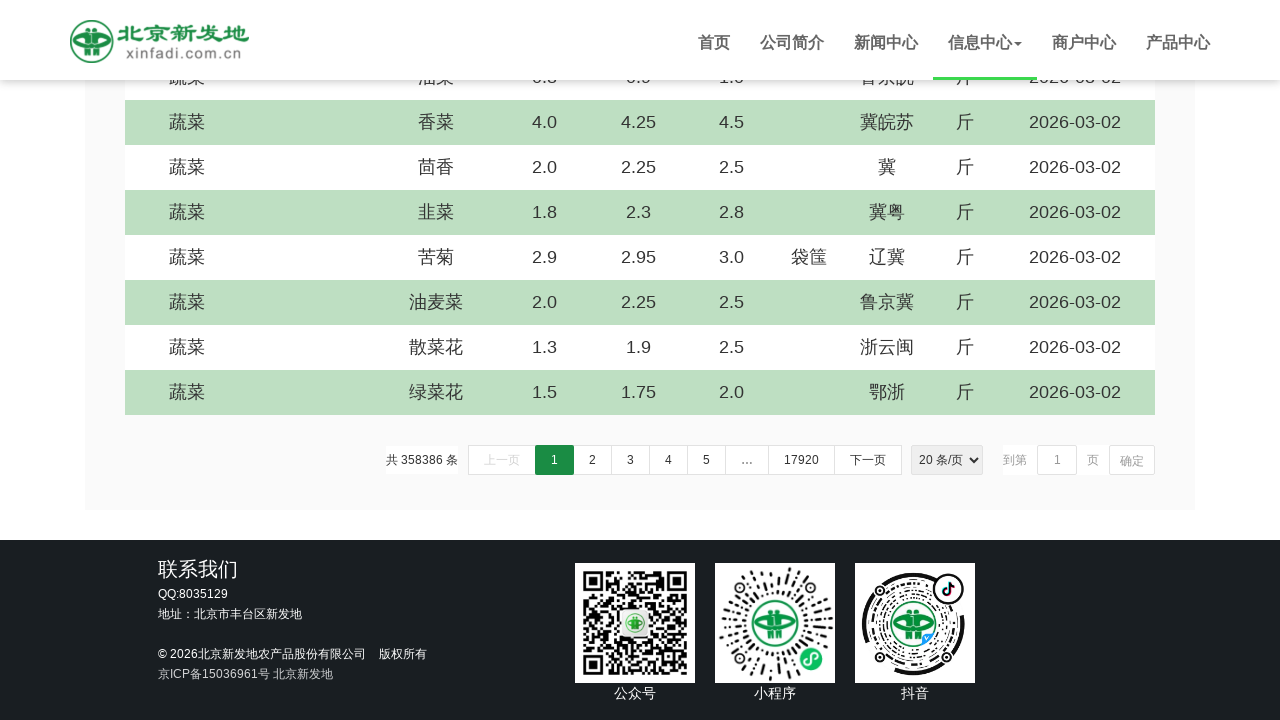

Scrolled down by 5 pixels (iteration 428/1000)
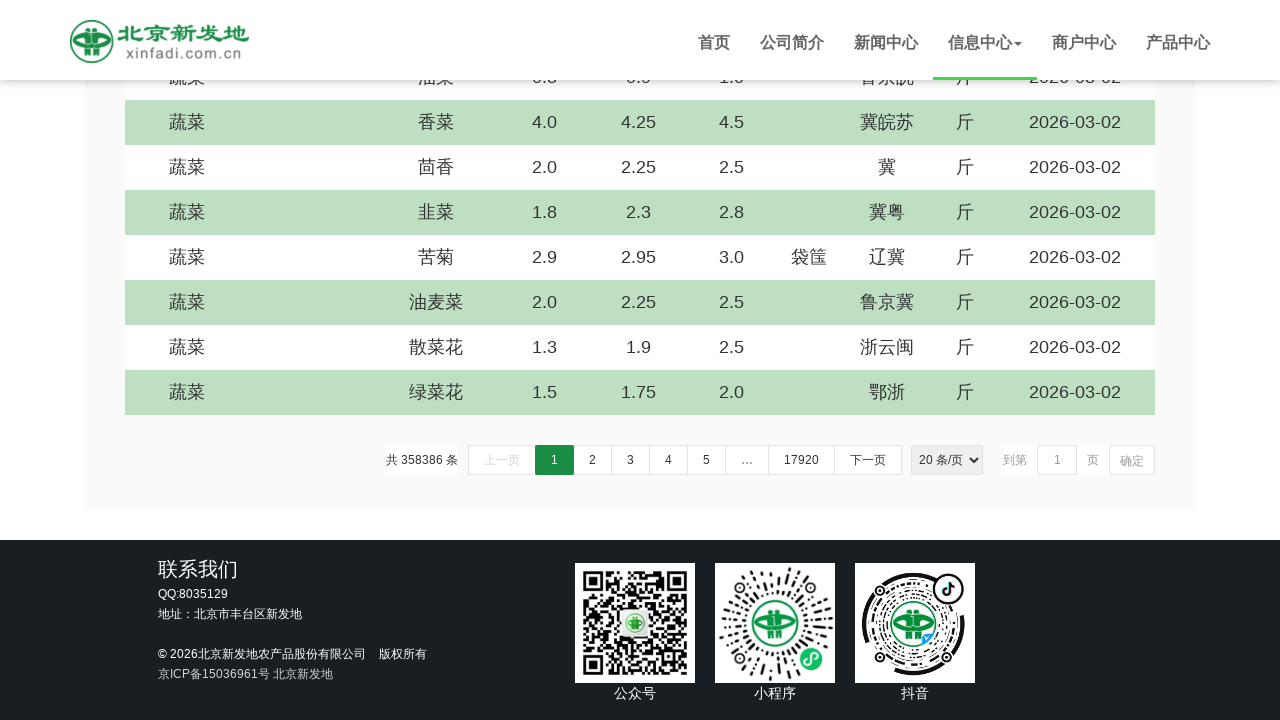

Scrolled down by 5 pixels (iteration 429/1000)
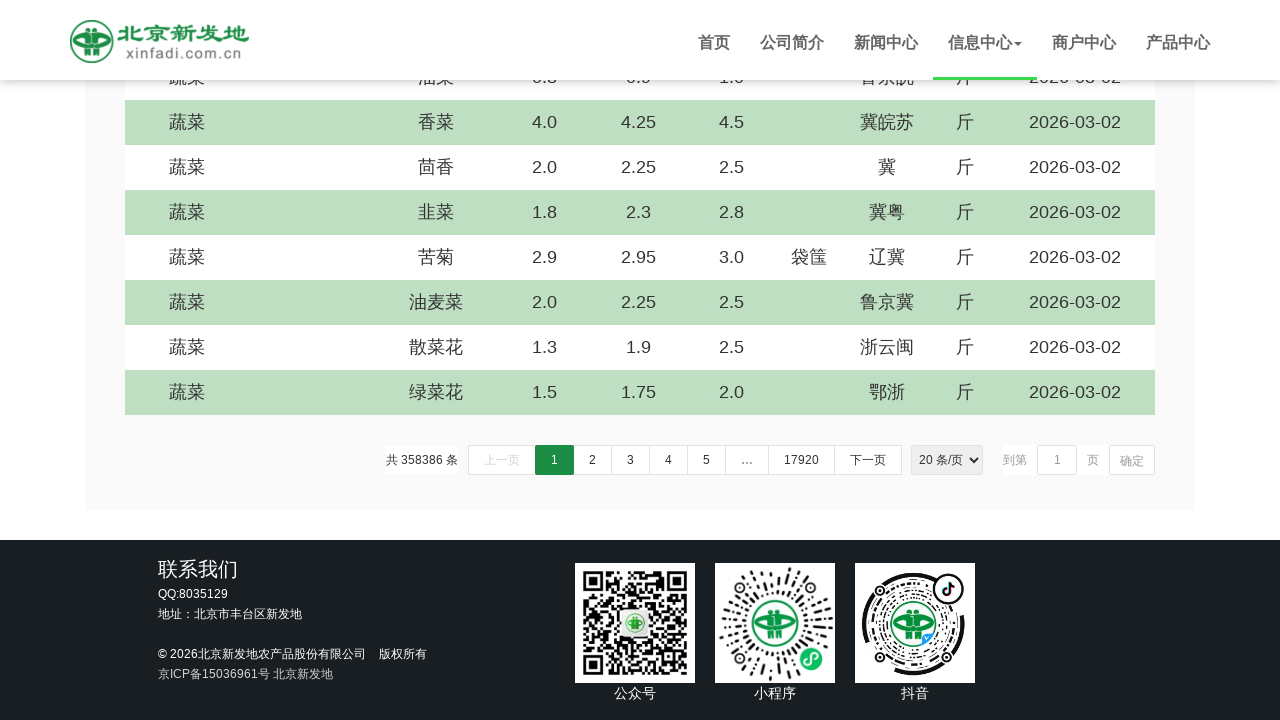

Scrolled down by 5 pixels (iteration 430/1000)
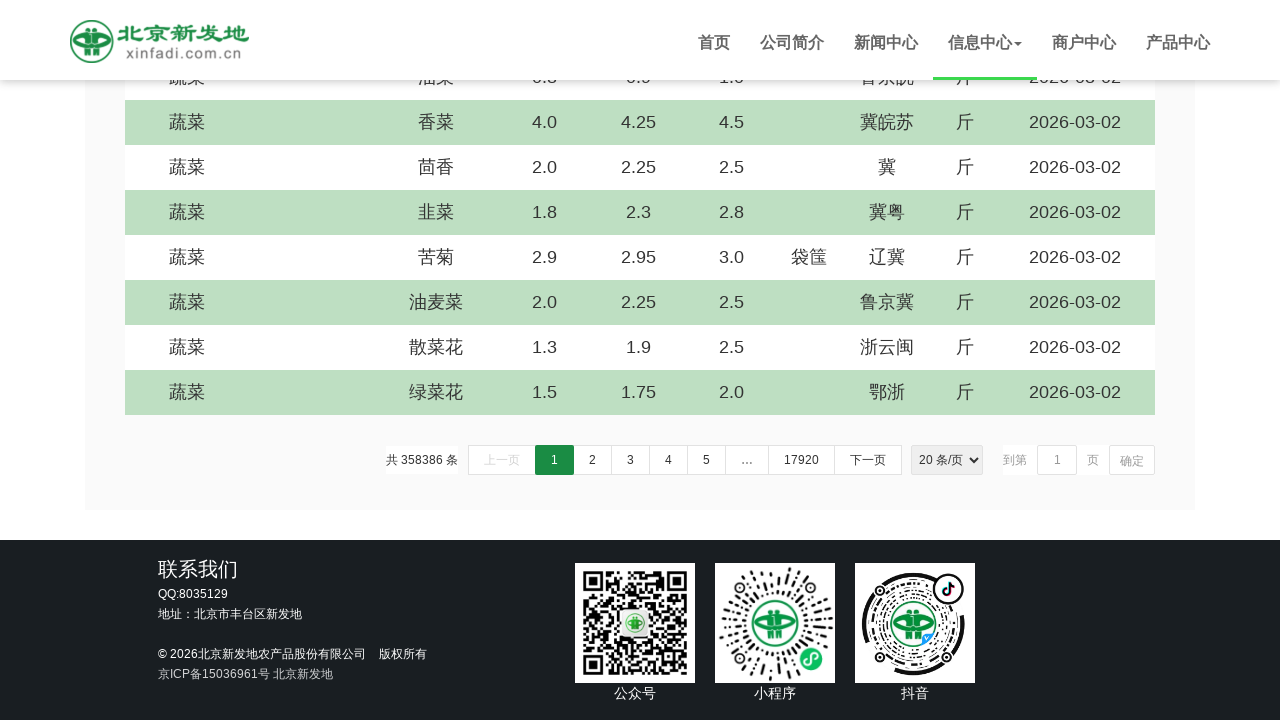

Scrolled down by 5 pixels (iteration 431/1000)
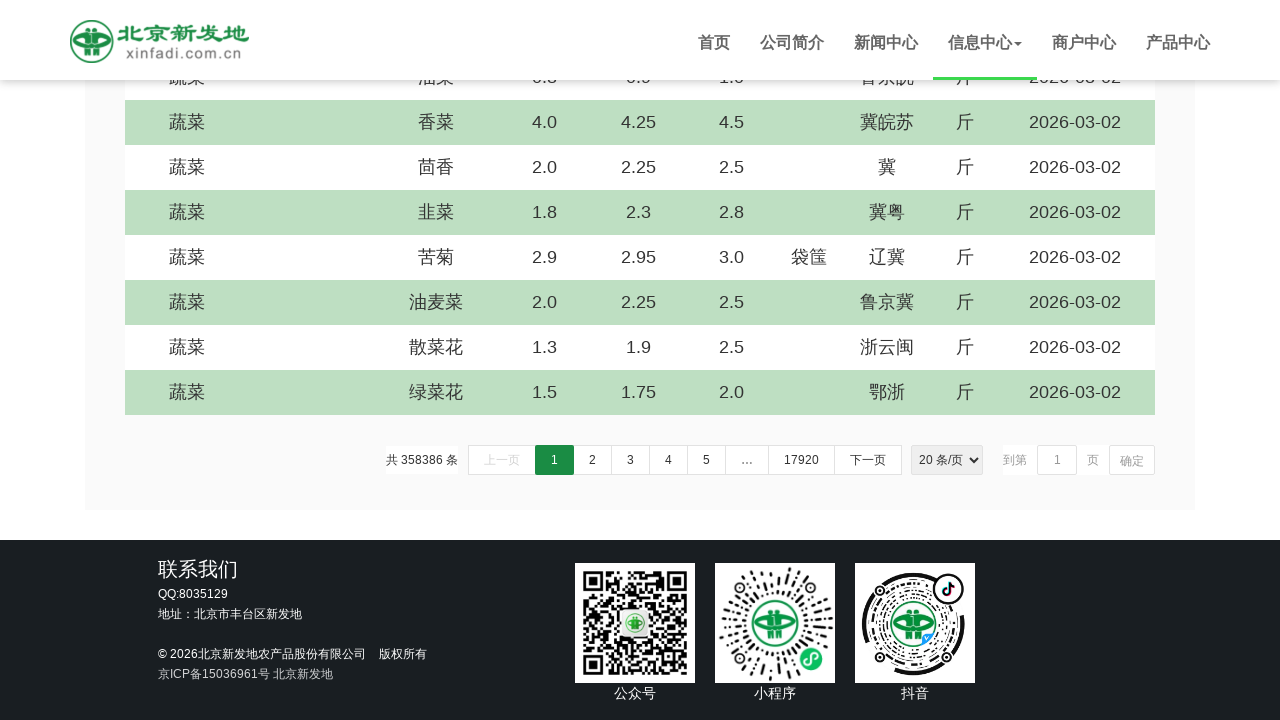

Scrolled down by 5 pixels (iteration 432/1000)
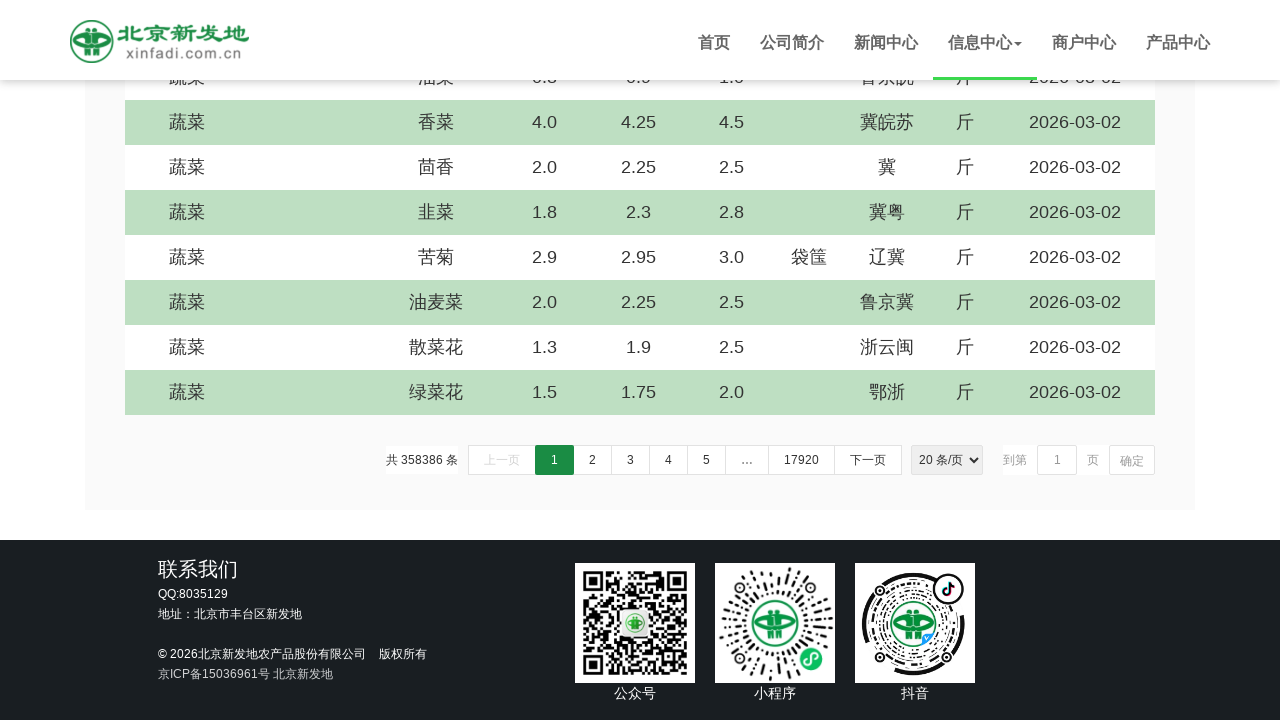

Scrolled down by 5 pixels (iteration 433/1000)
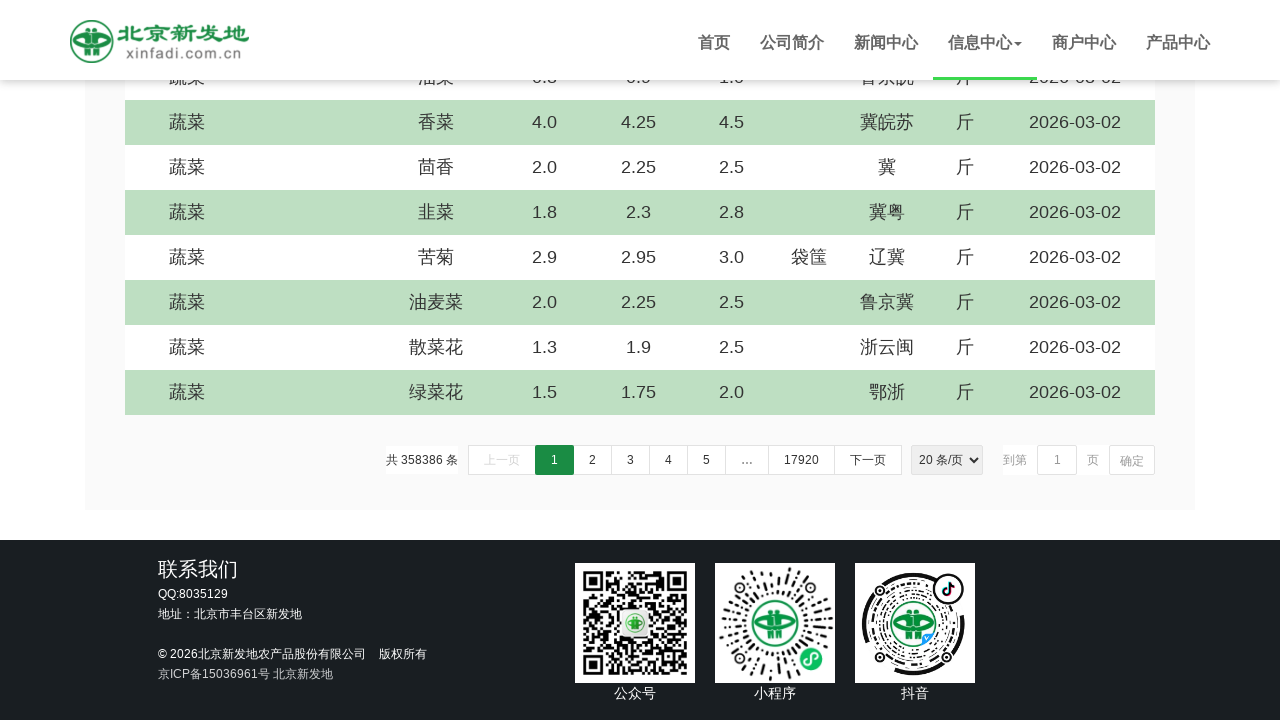

Scrolled down by 5 pixels (iteration 434/1000)
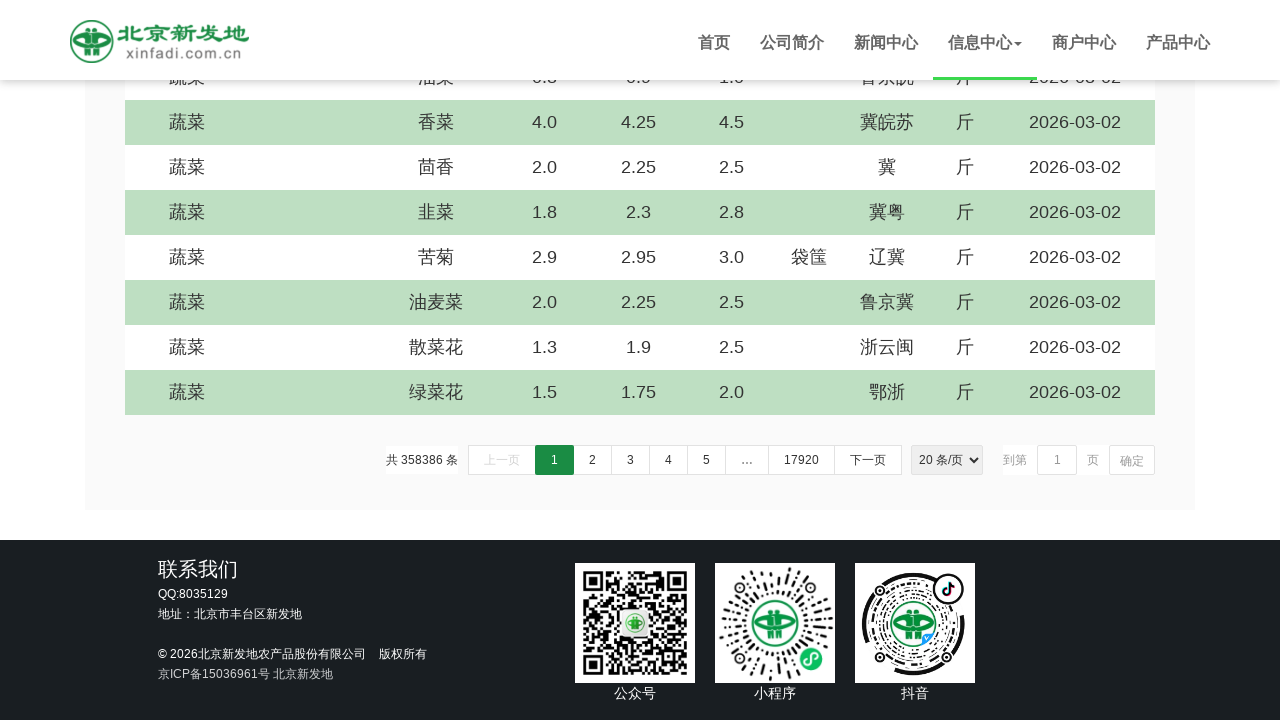

Scrolled down by 5 pixels (iteration 435/1000)
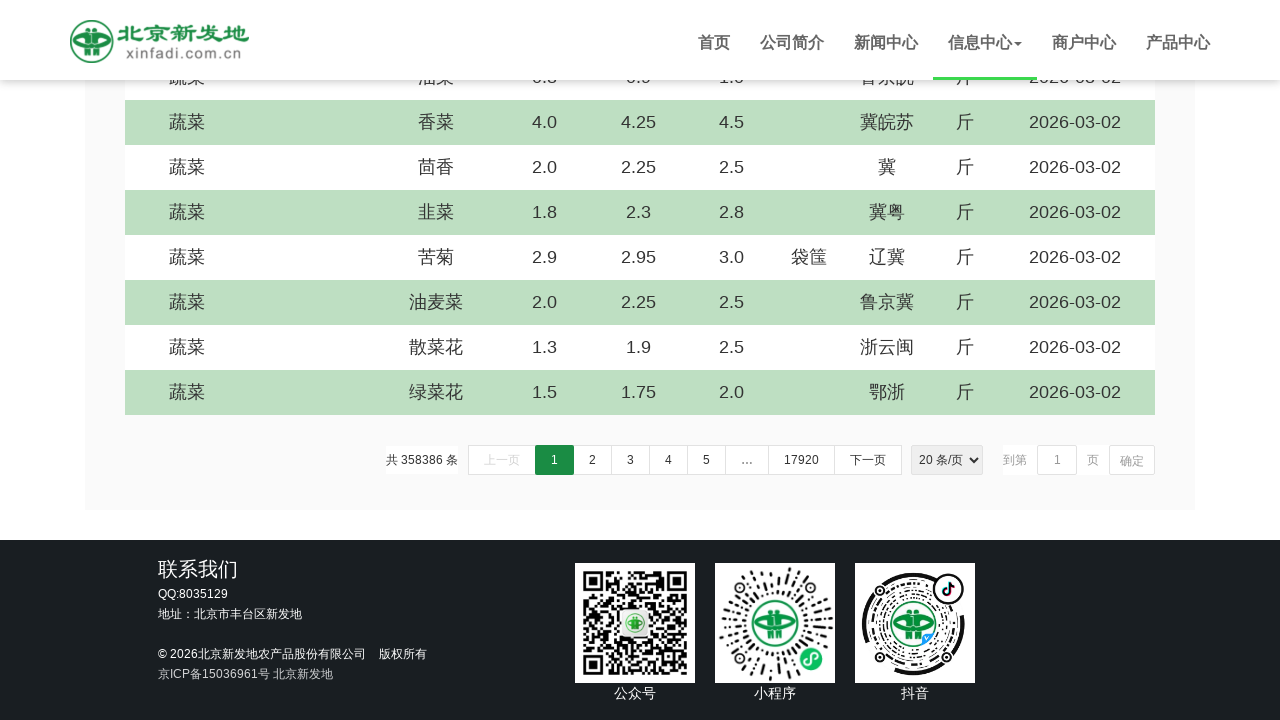

Scrolled down by 5 pixels (iteration 436/1000)
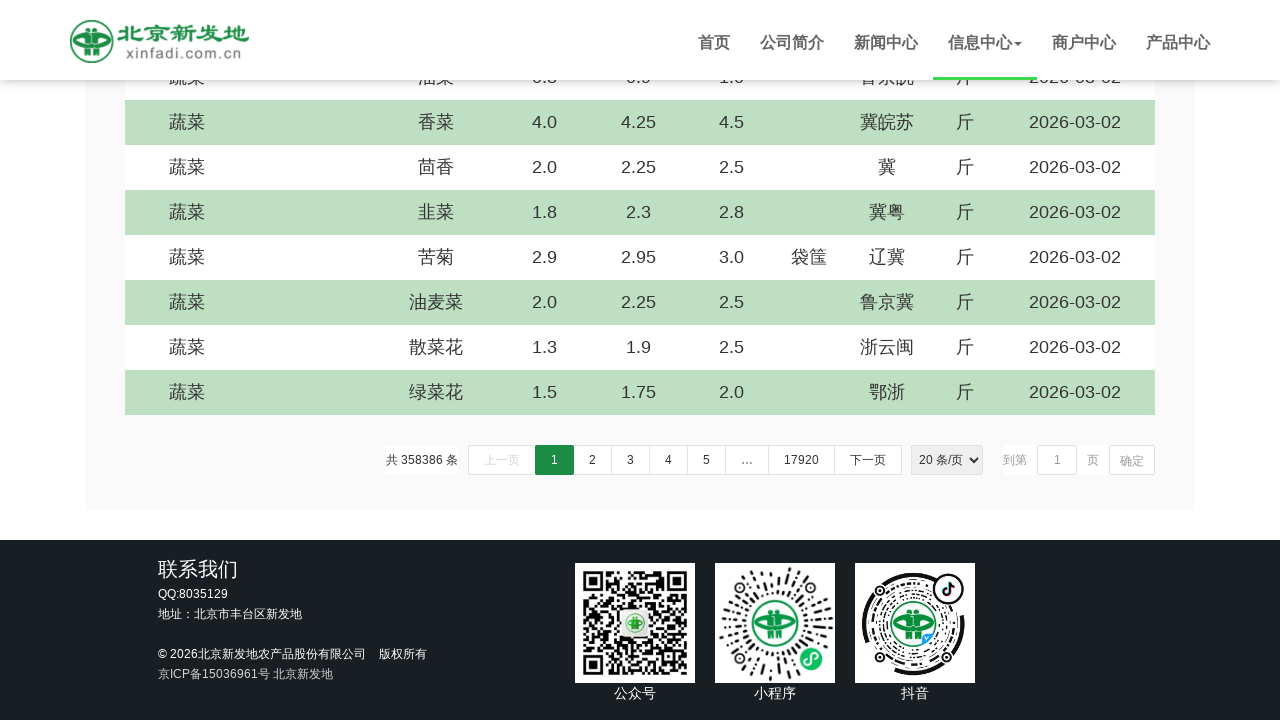

Scrolled down by 5 pixels (iteration 437/1000)
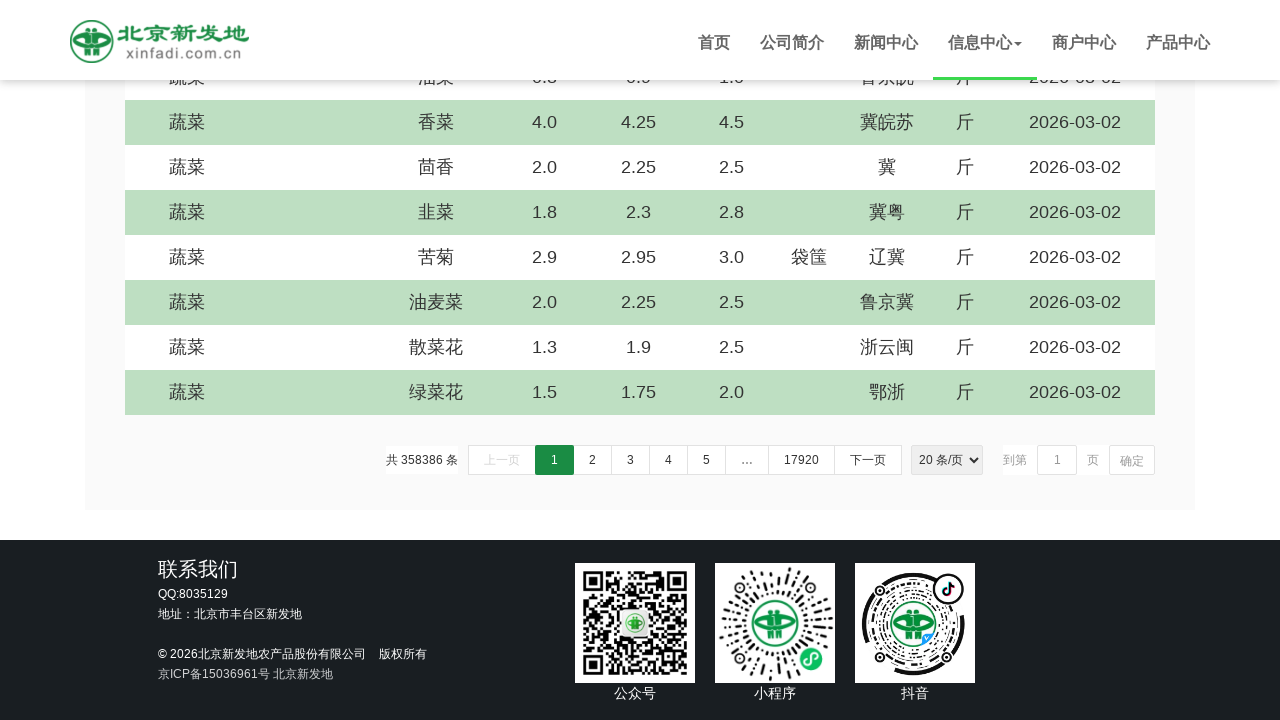

Scrolled down by 5 pixels (iteration 438/1000)
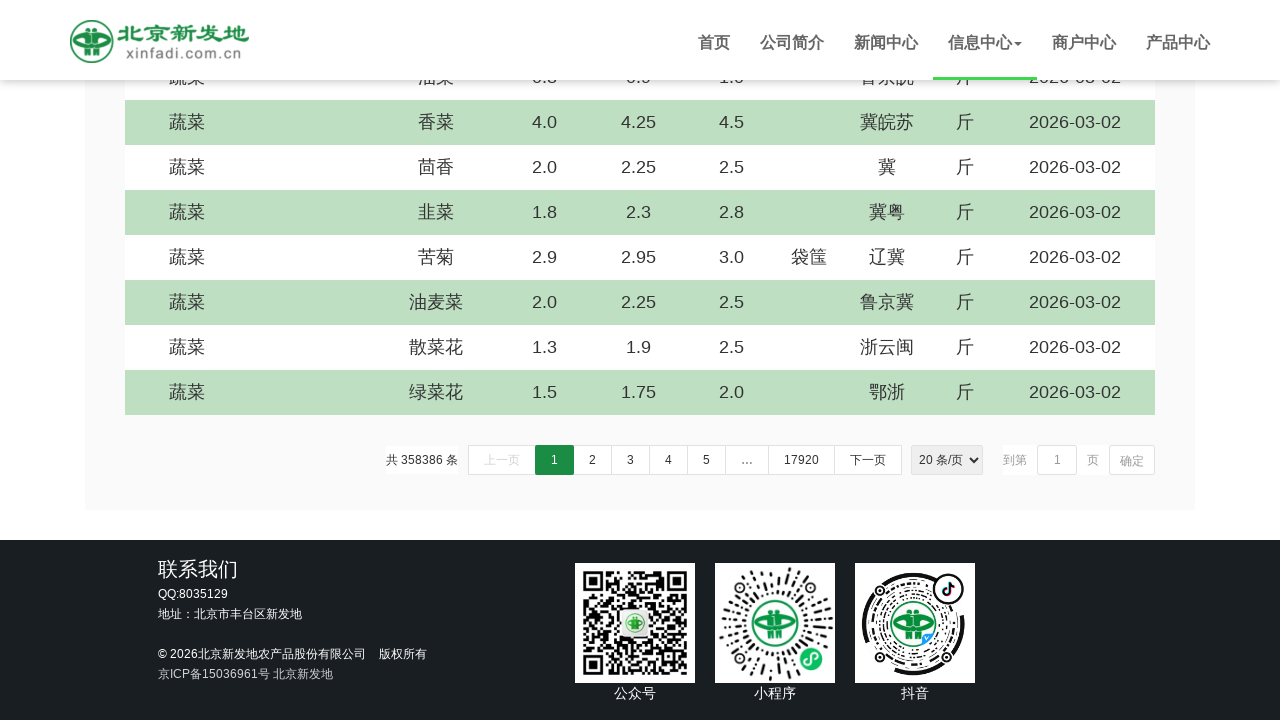

Scrolled down by 5 pixels (iteration 439/1000)
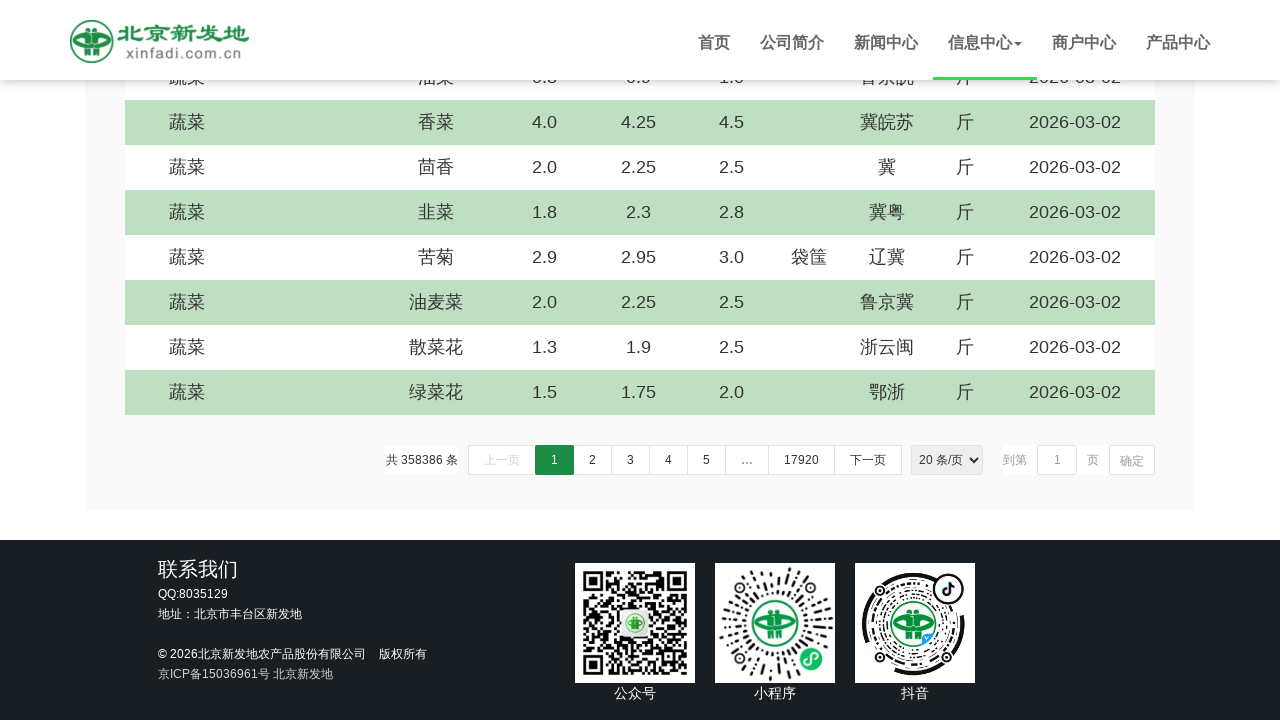

Scrolled down by 5 pixels (iteration 440/1000)
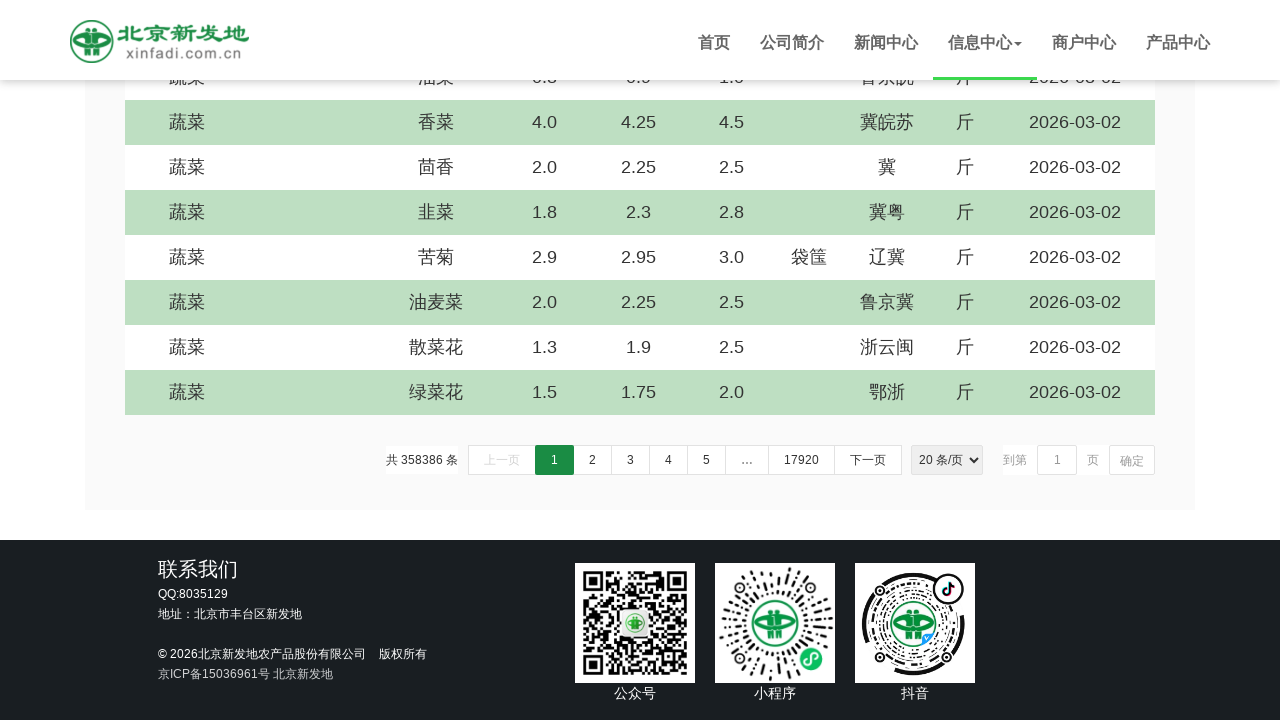

Scrolled down by 5 pixels (iteration 441/1000)
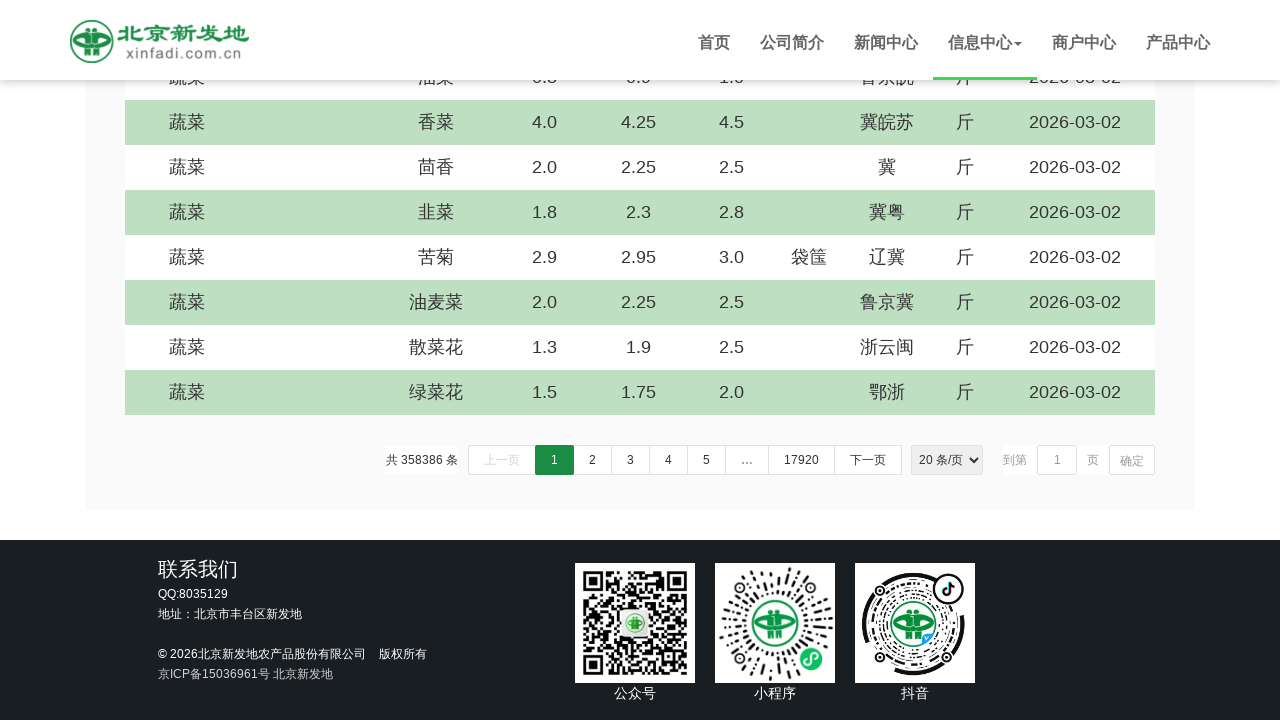

Scrolled down by 5 pixels (iteration 442/1000)
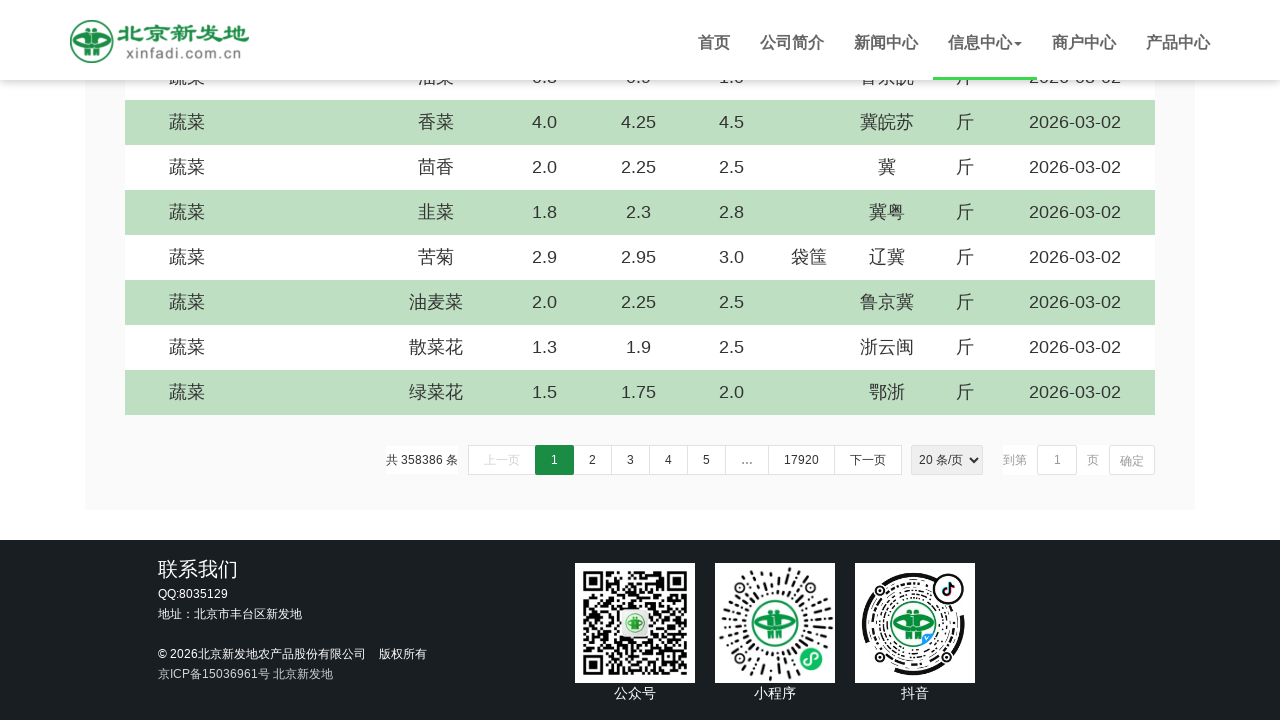

Scrolled down by 5 pixels (iteration 443/1000)
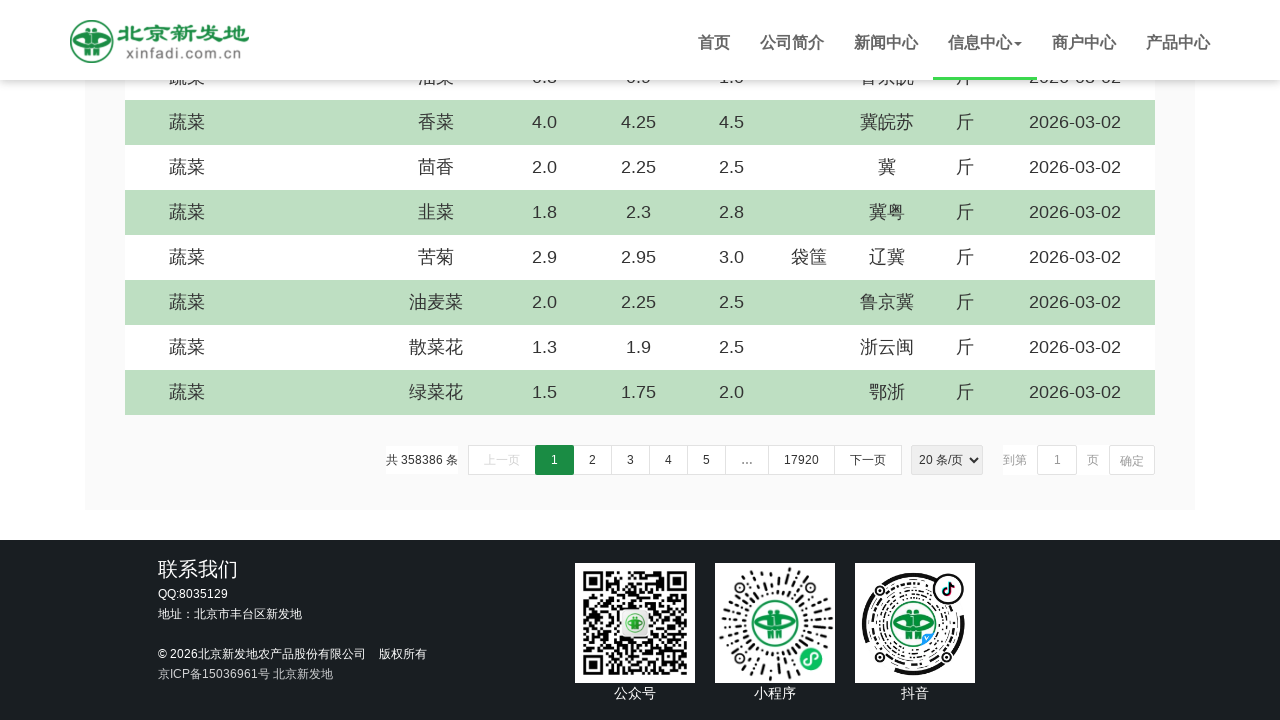

Scrolled down by 5 pixels (iteration 444/1000)
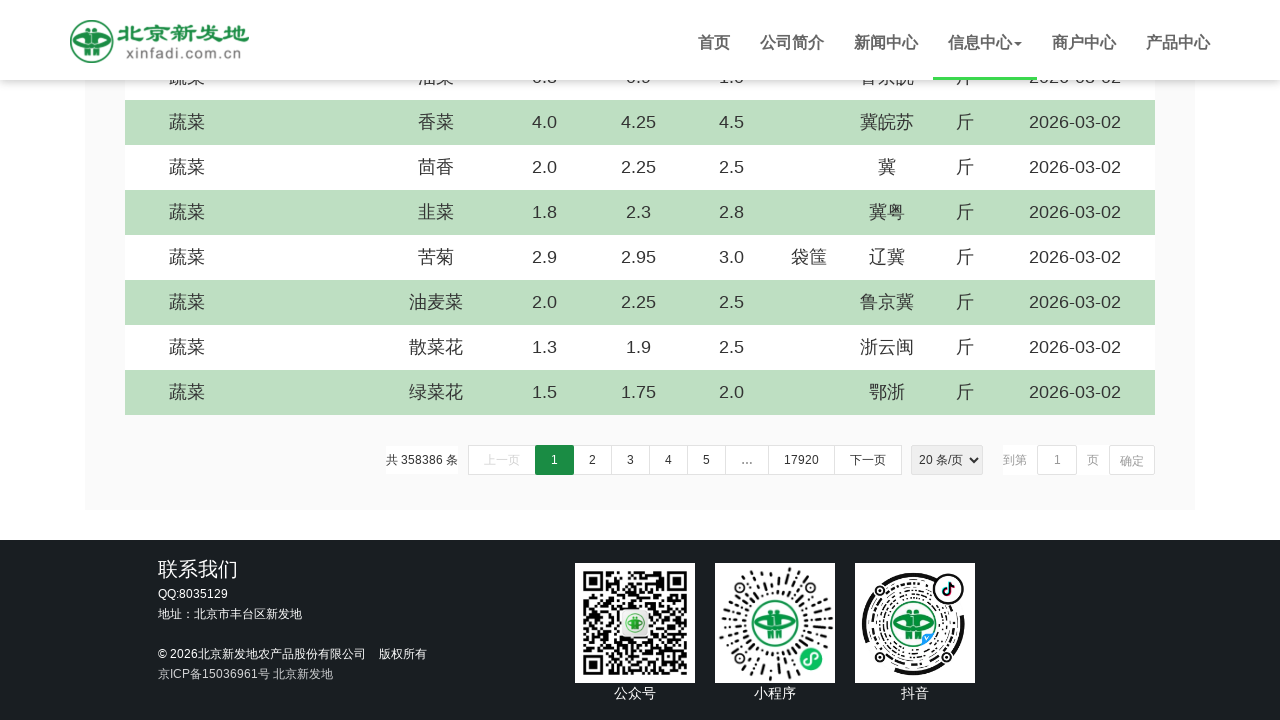

Scrolled down by 5 pixels (iteration 445/1000)
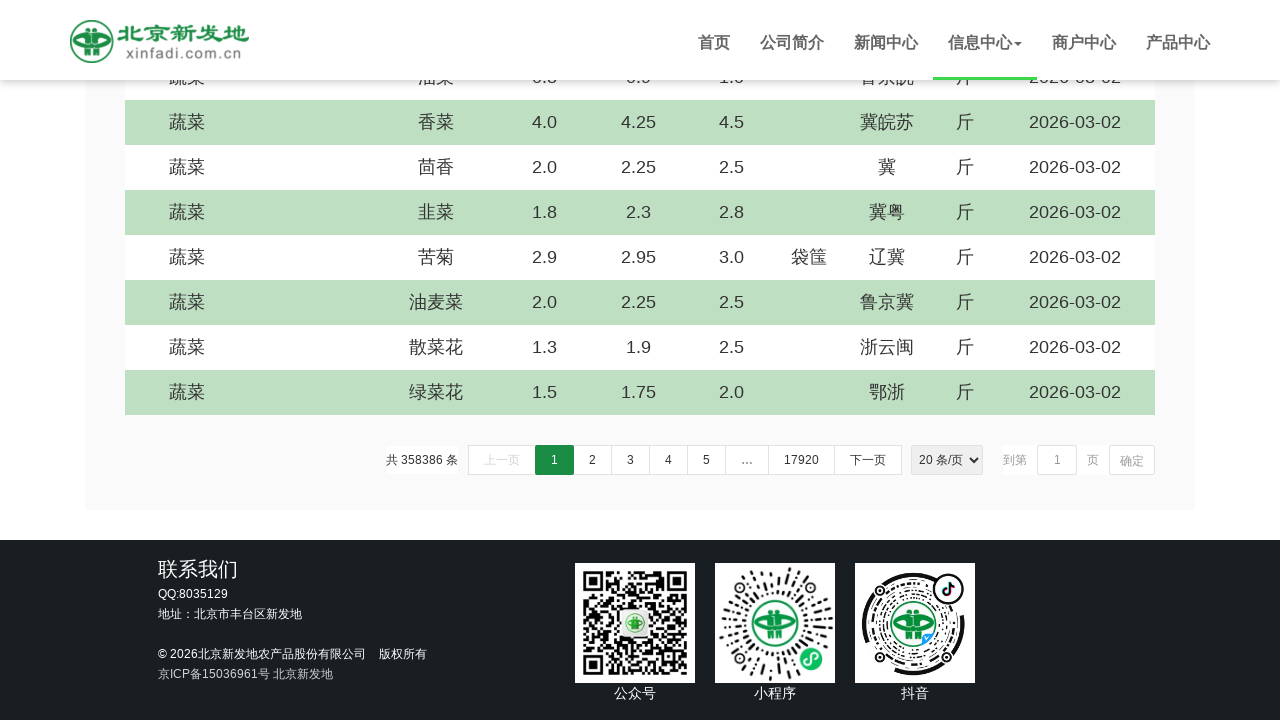

Scrolled down by 5 pixels (iteration 446/1000)
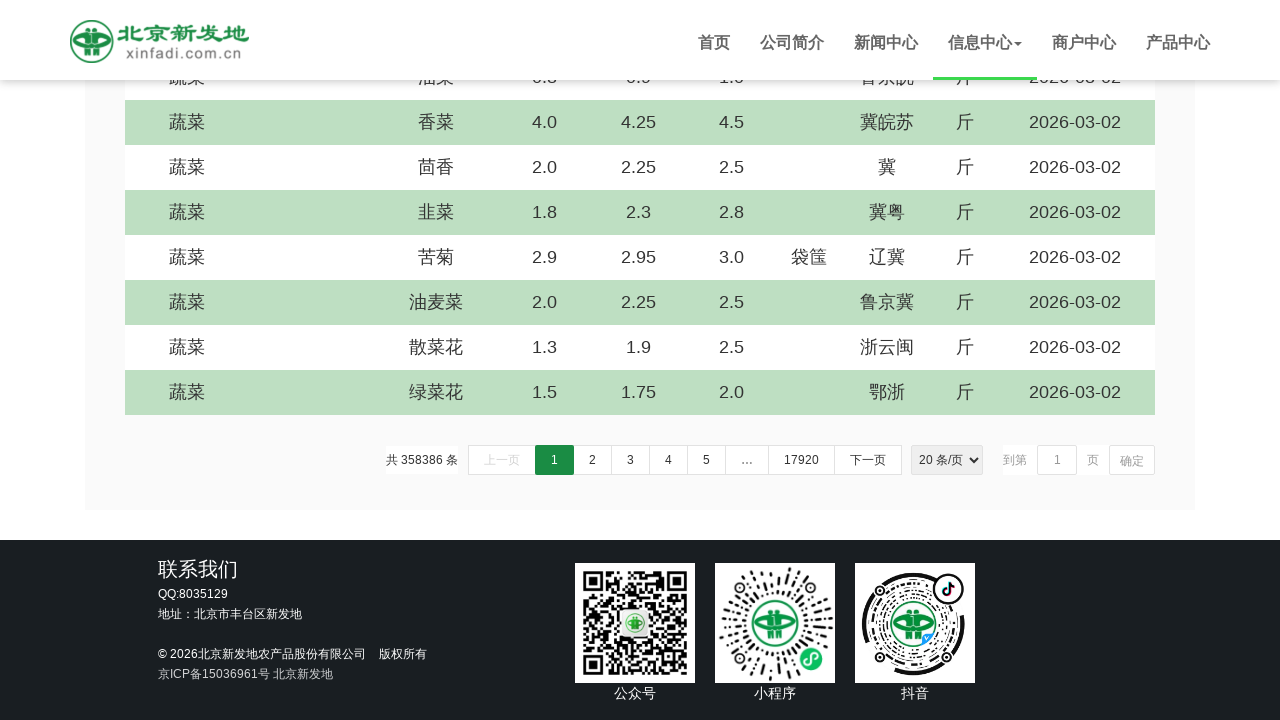

Scrolled down by 5 pixels (iteration 447/1000)
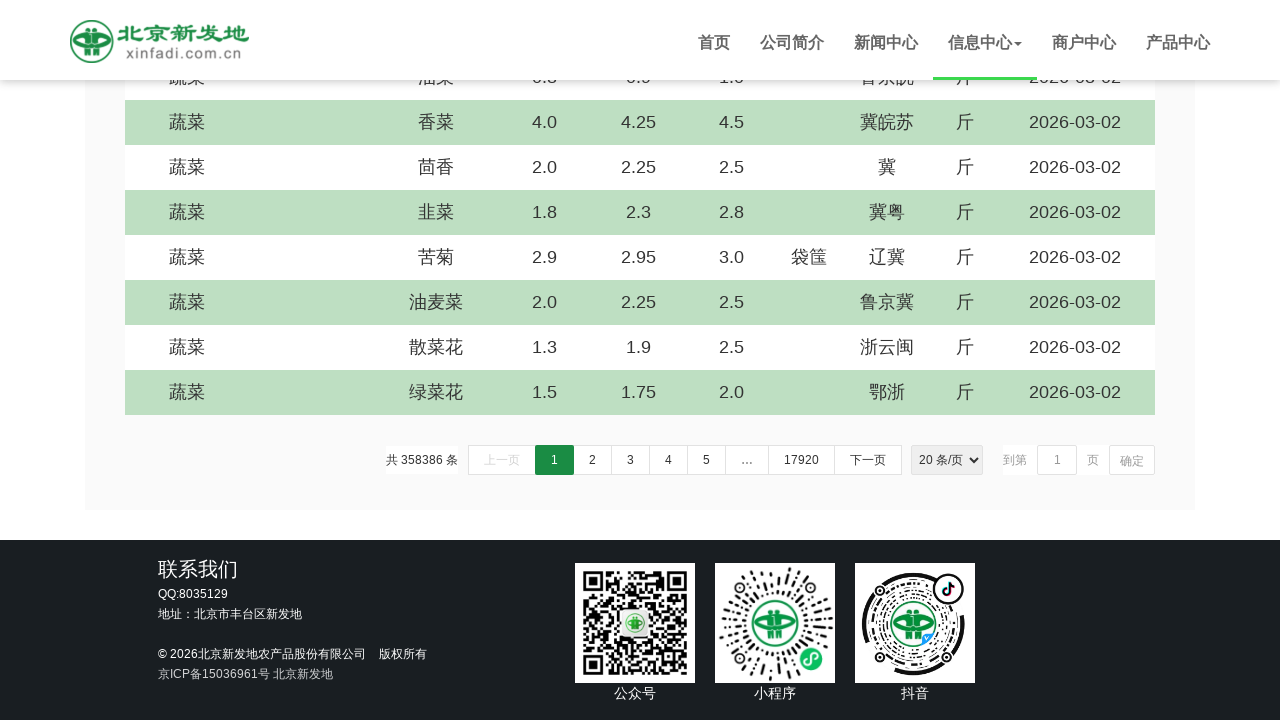

Scrolled down by 5 pixels (iteration 448/1000)
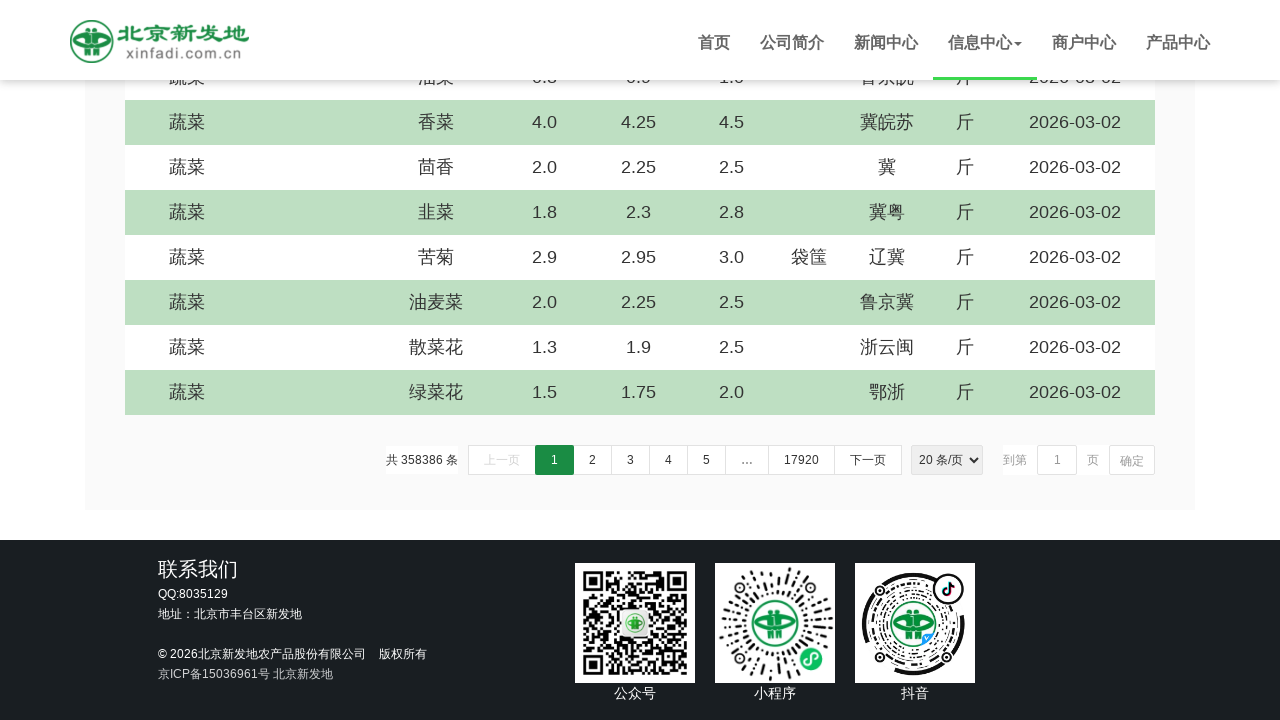

Scrolled down by 5 pixels (iteration 449/1000)
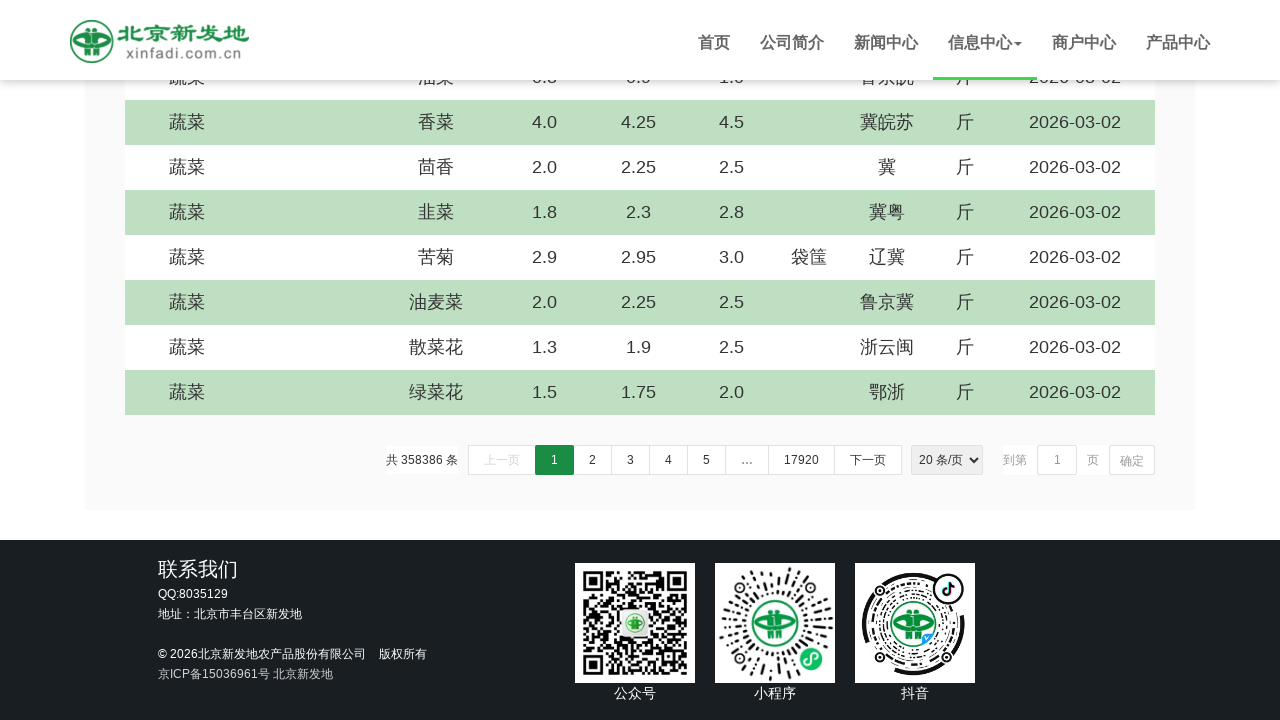

Scrolled down by 5 pixels (iteration 450/1000)
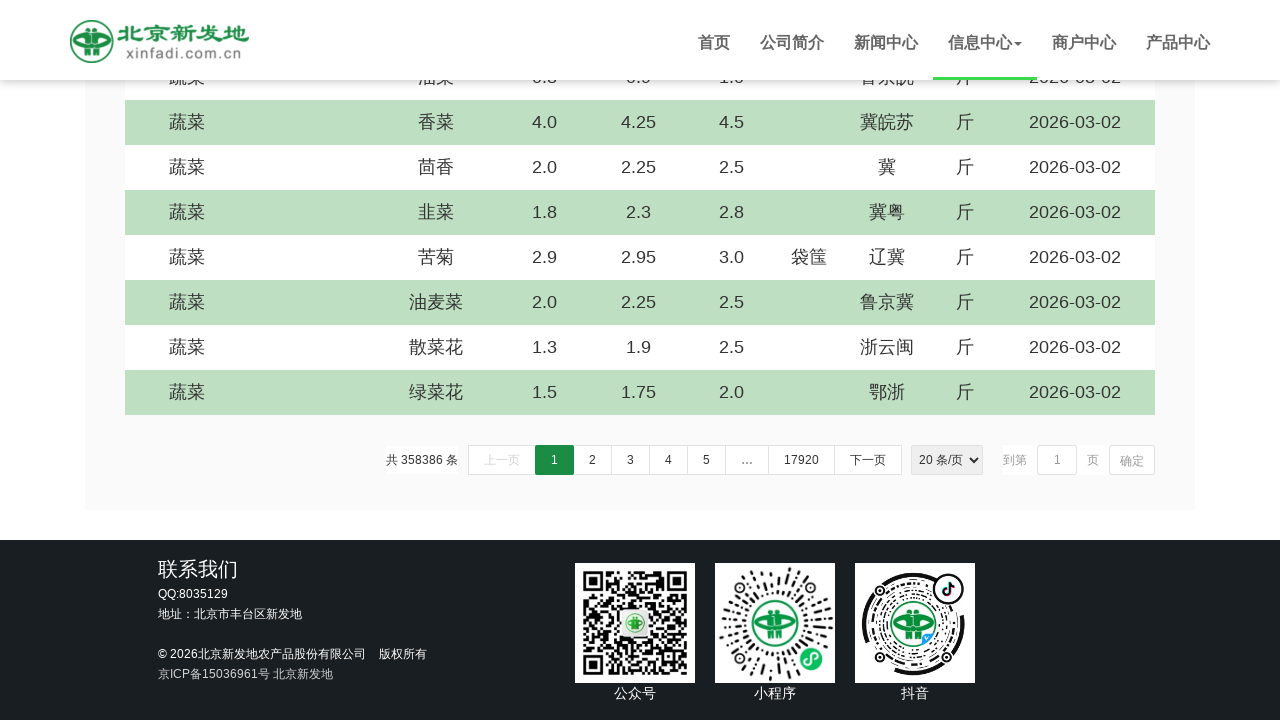

Scrolled down by 5 pixels (iteration 451/1000)
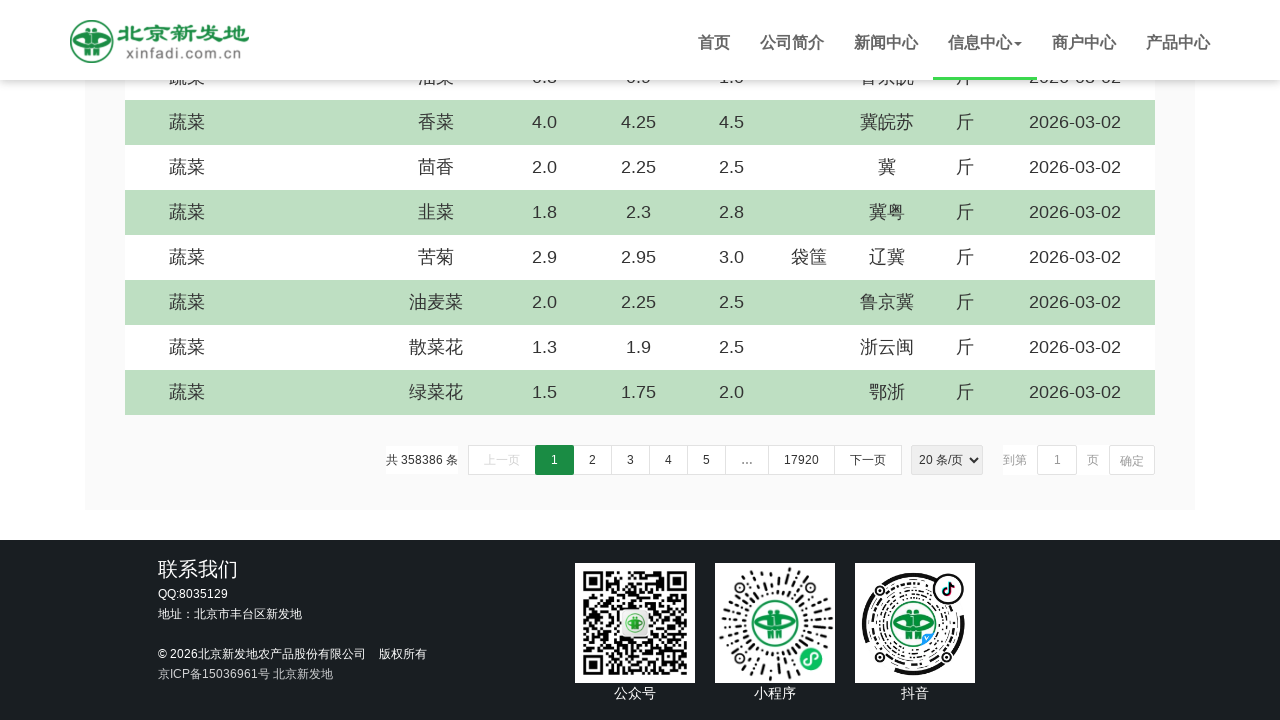

Scrolled down by 5 pixels (iteration 452/1000)
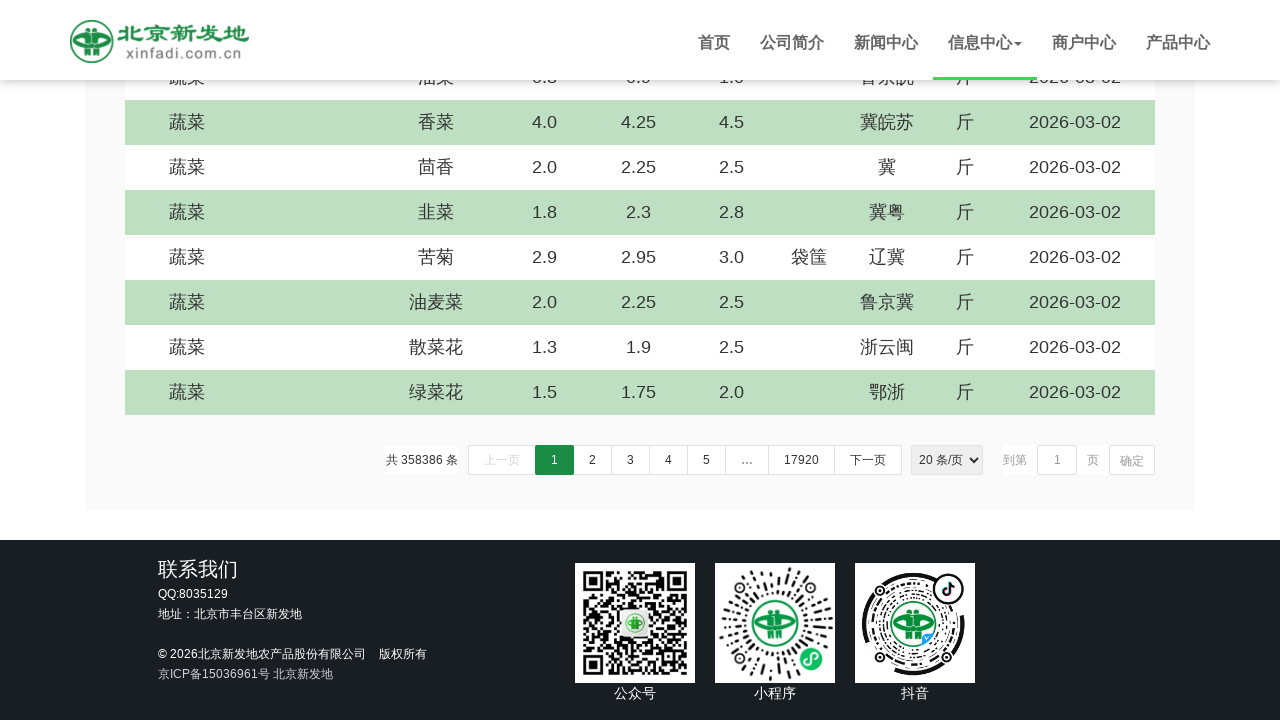

Scrolled down by 5 pixels (iteration 453/1000)
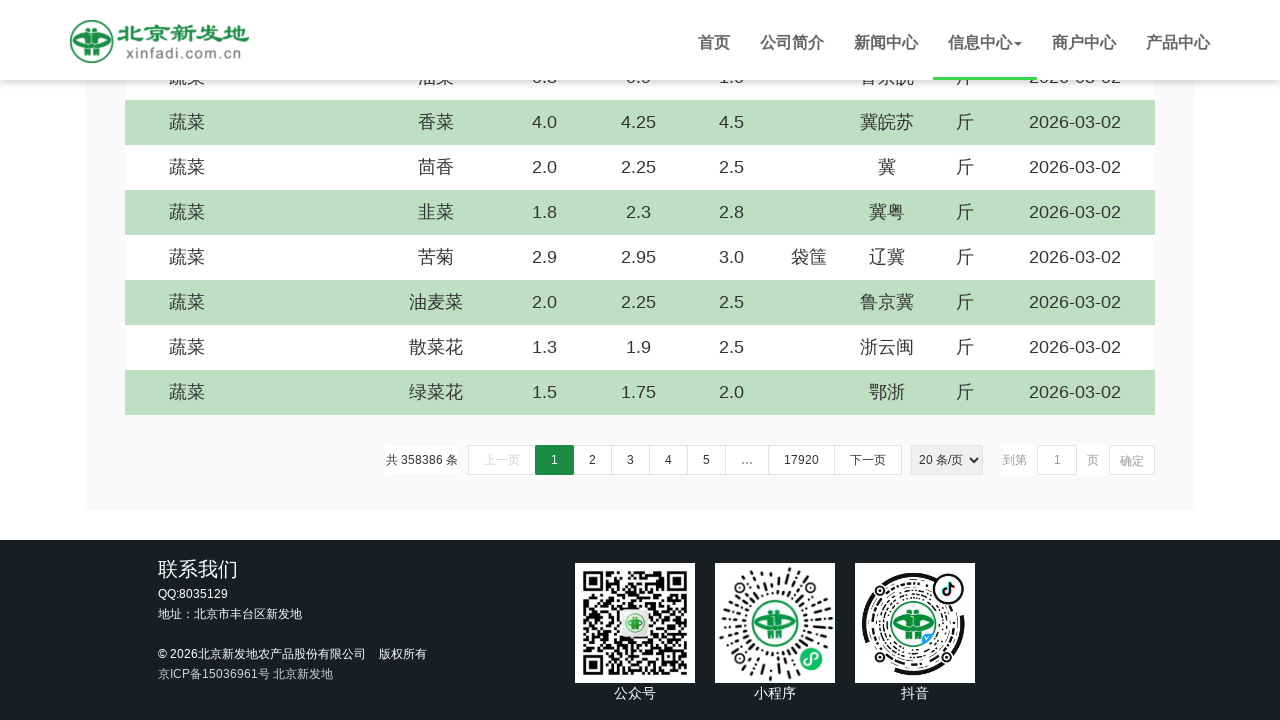

Scrolled down by 5 pixels (iteration 454/1000)
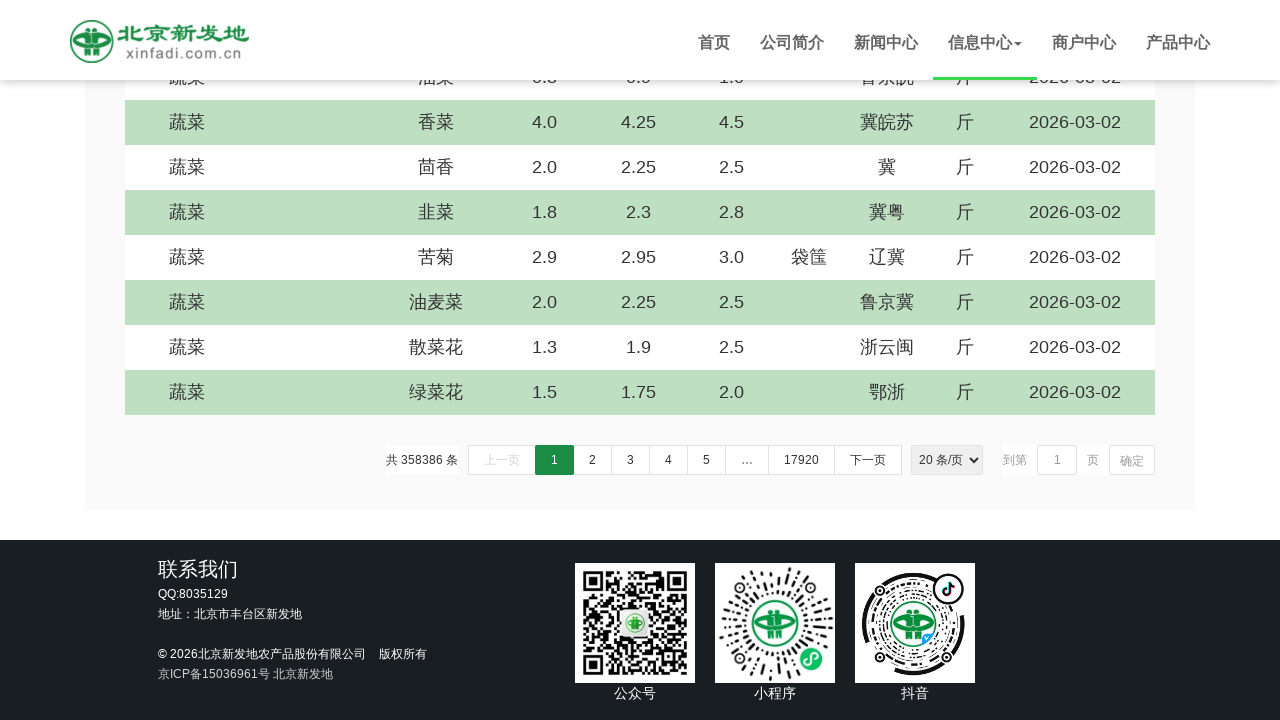

Scrolled down by 5 pixels (iteration 455/1000)
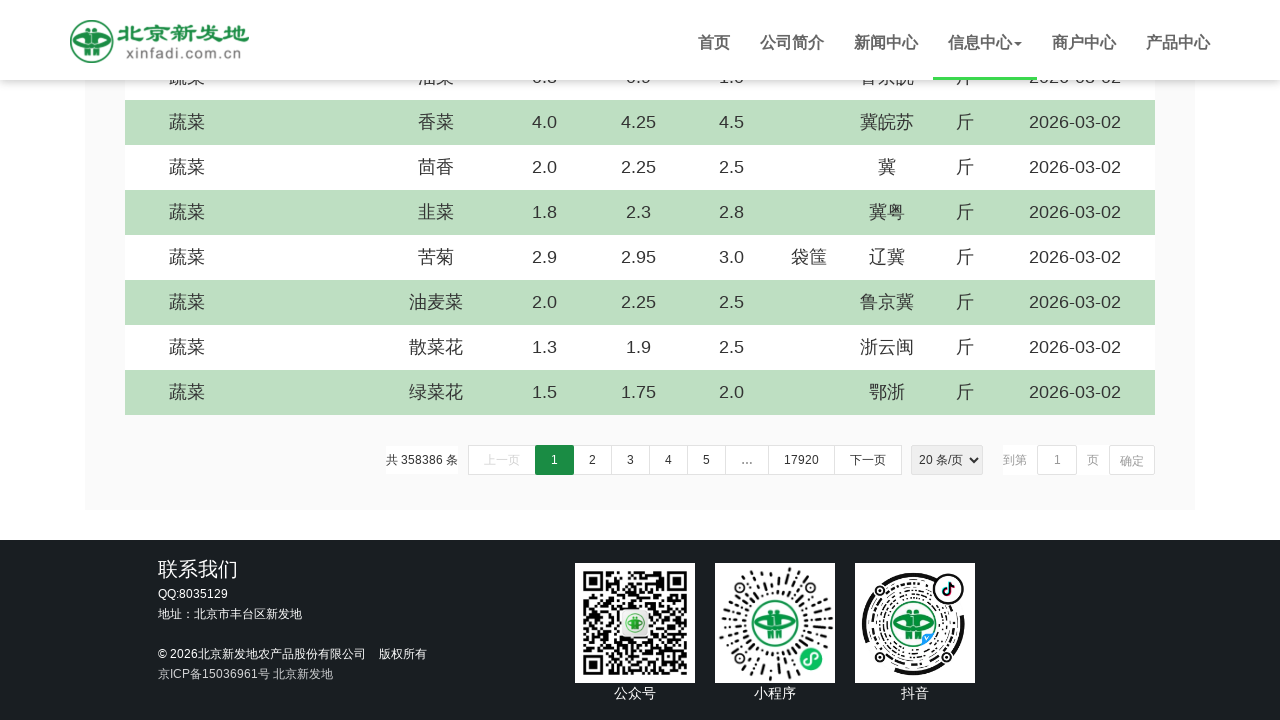

Scrolled down by 5 pixels (iteration 456/1000)
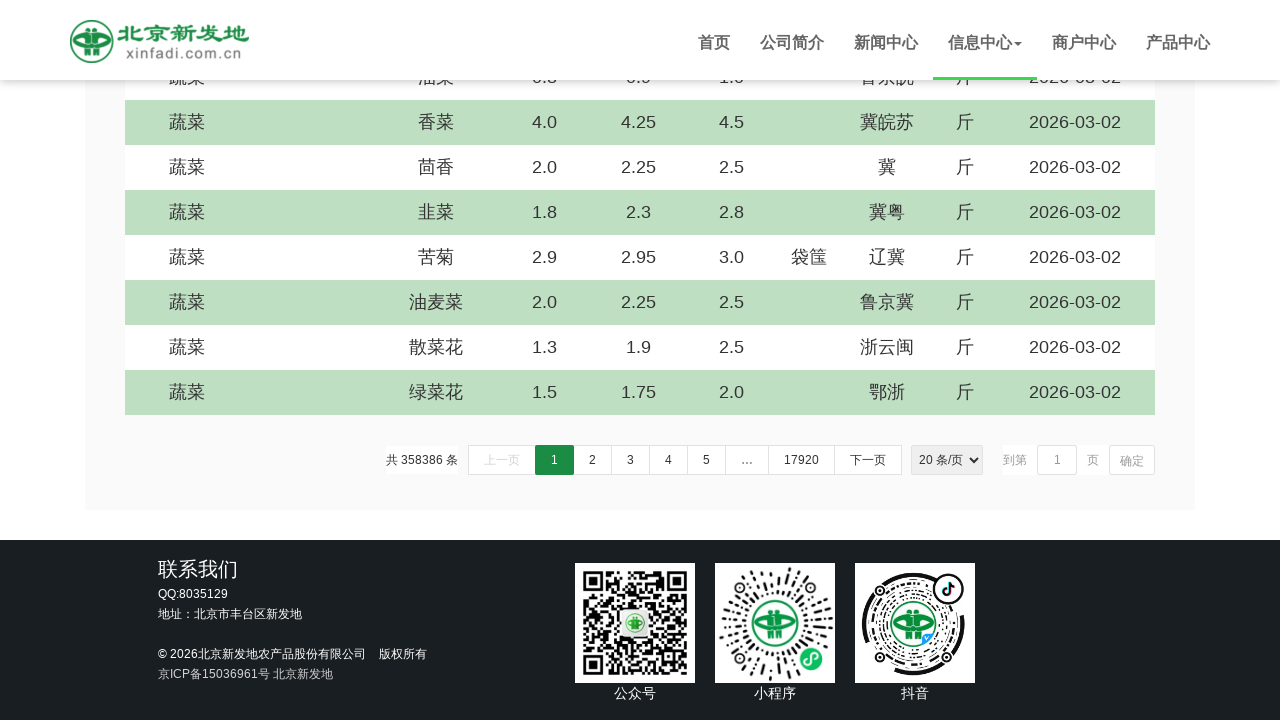

Scrolled down by 5 pixels (iteration 457/1000)
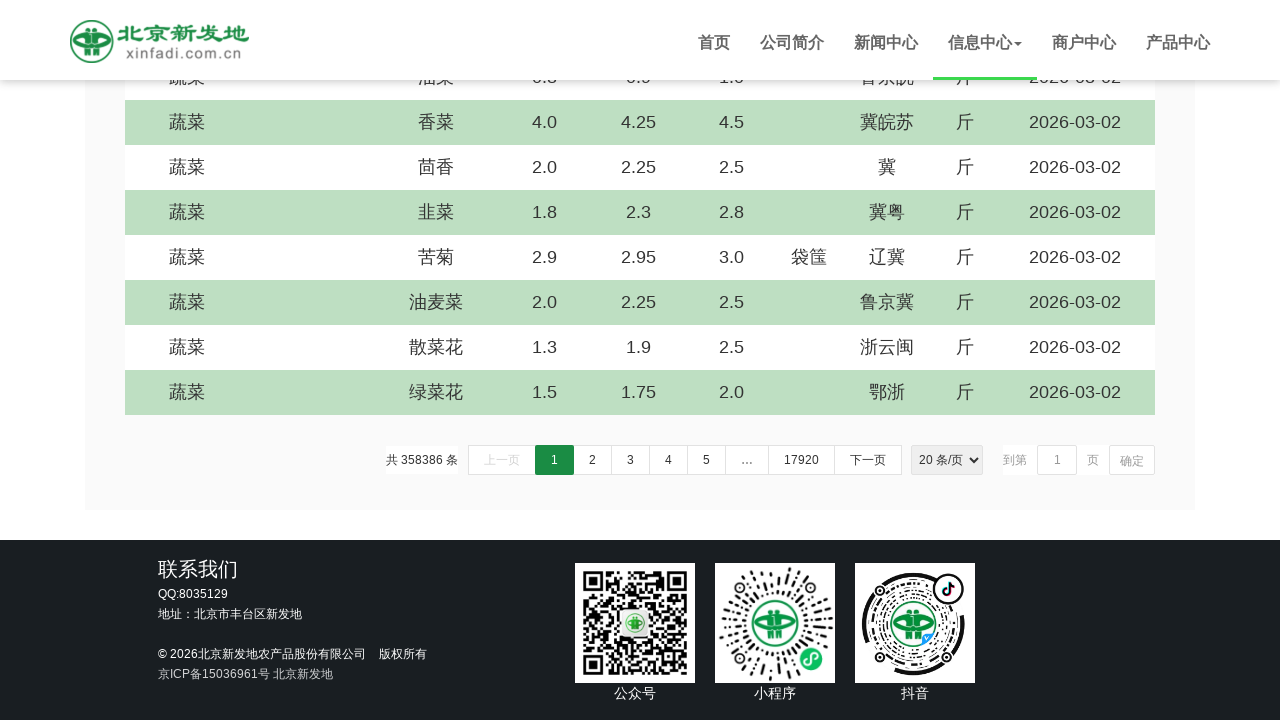

Scrolled down by 5 pixels (iteration 458/1000)
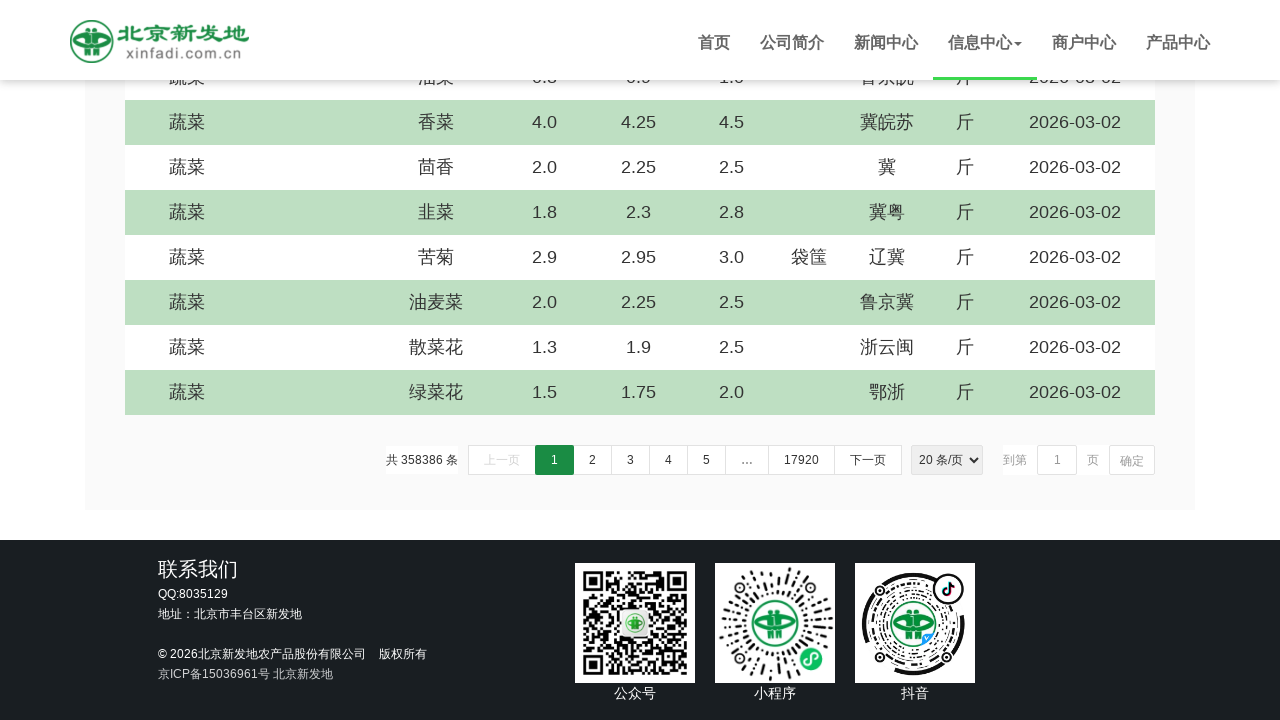

Scrolled down by 5 pixels (iteration 459/1000)
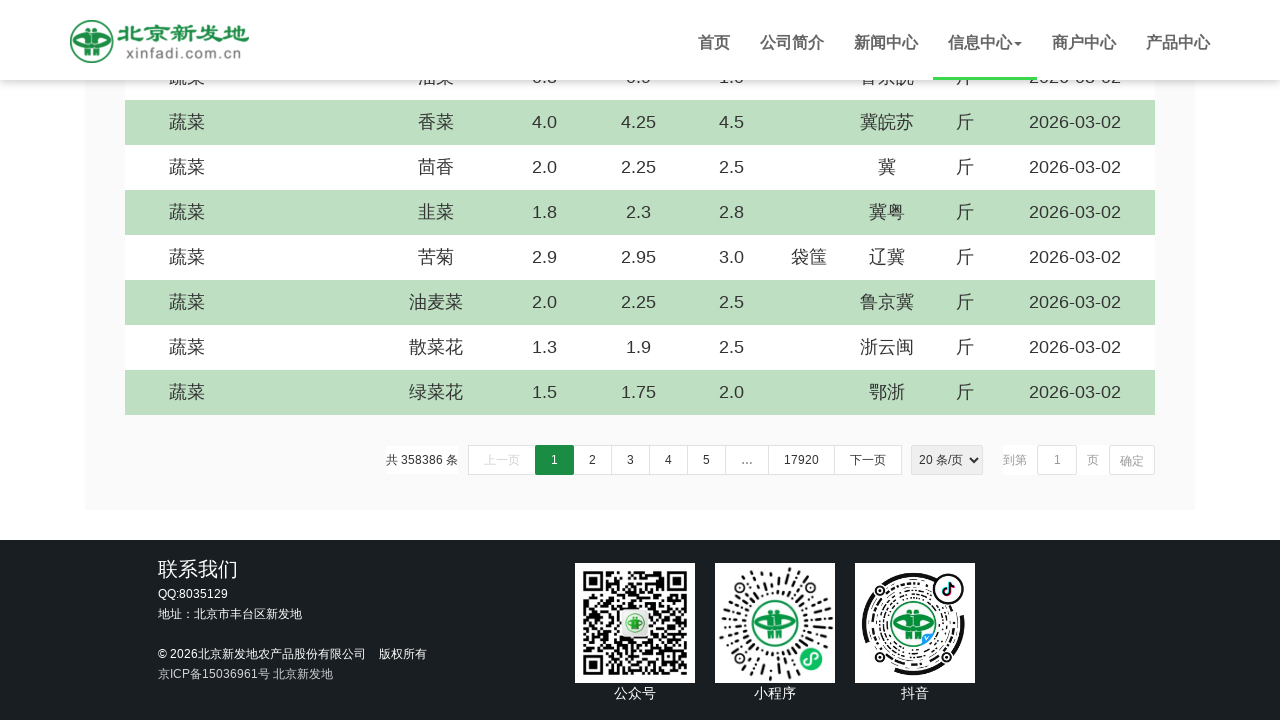

Scrolled down by 5 pixels (iteration 460/1000)
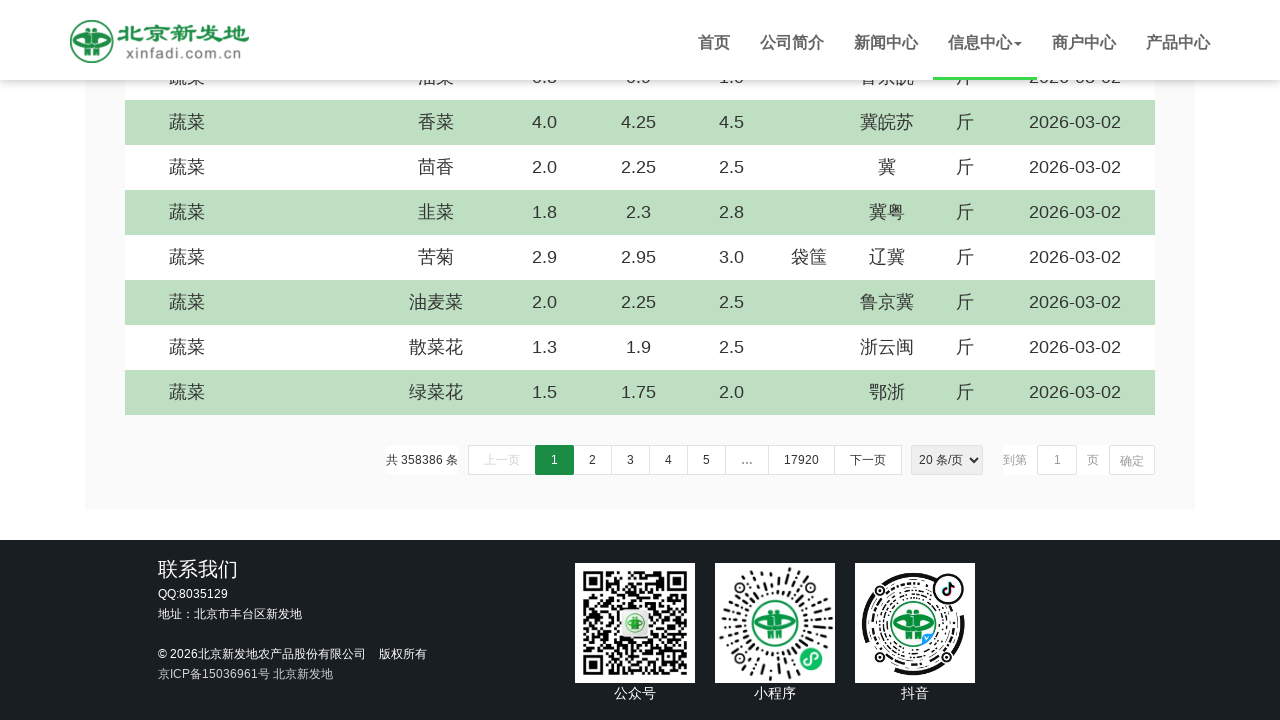

Scrolled down by 5 pixels (iteration 461/1000)
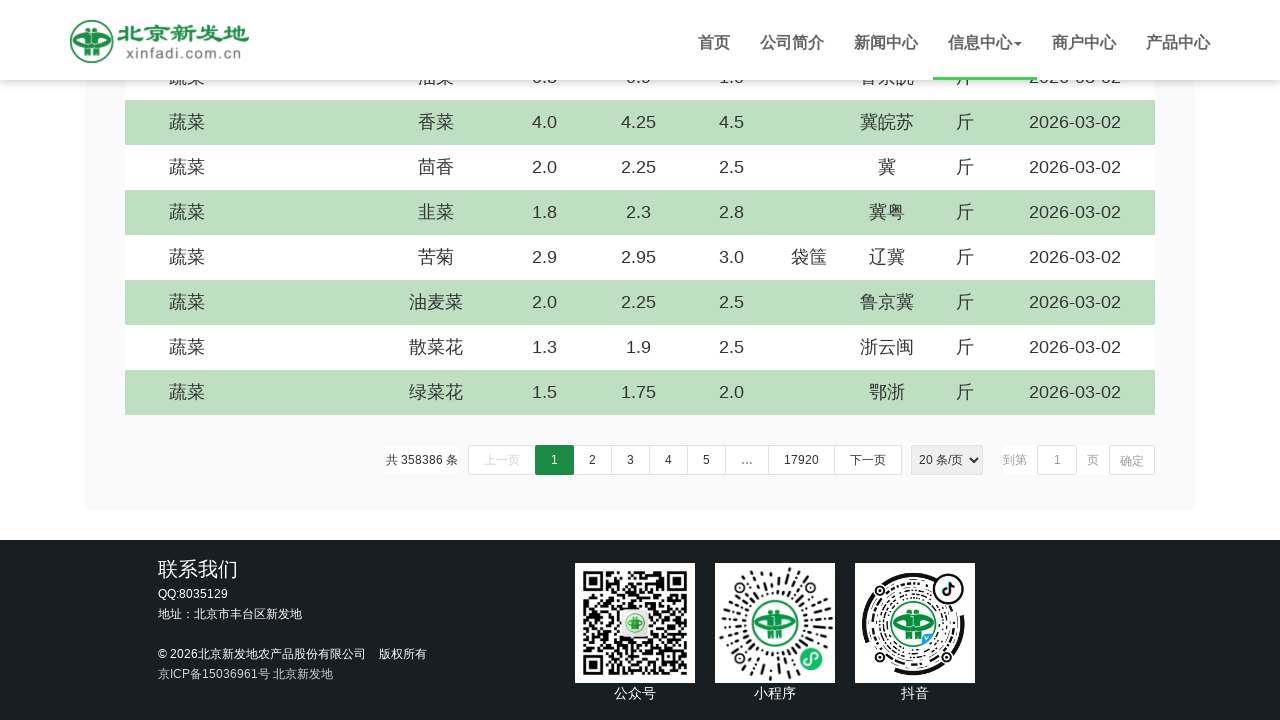

Scrolled down by 5 pixels (iteration 462/1000)
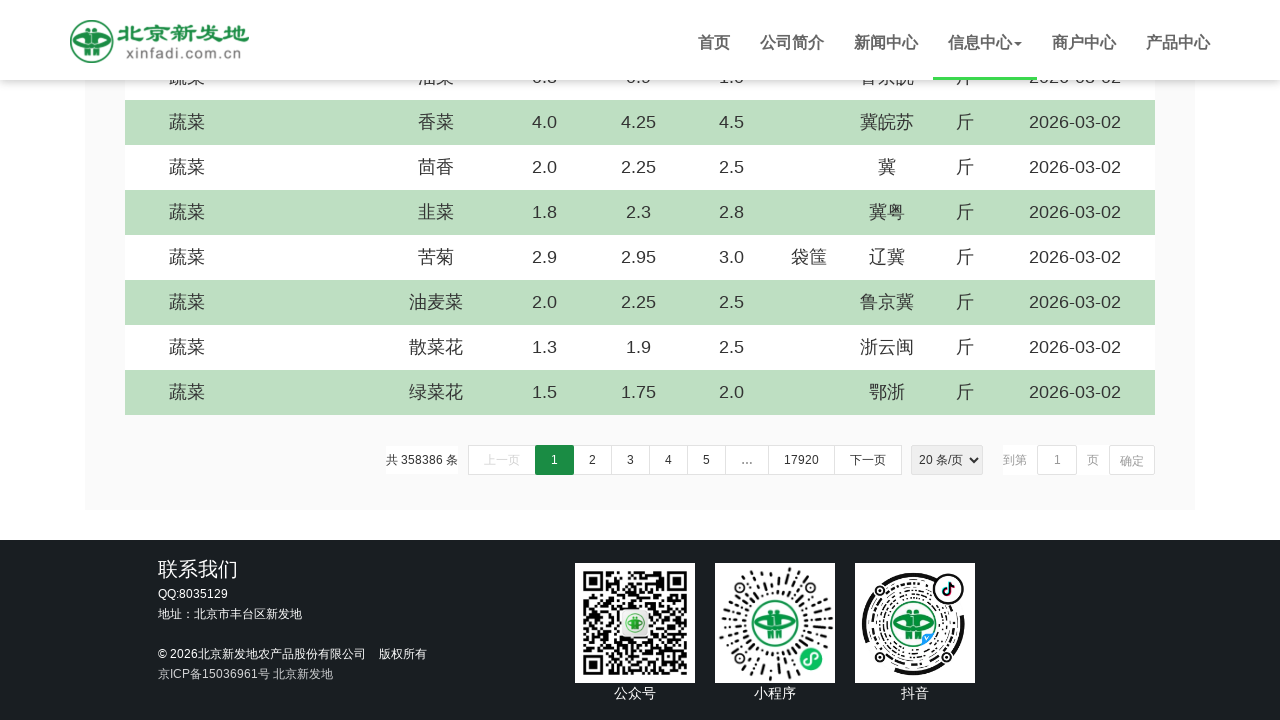

Scrolled down by 5 pixels (iteration 463/1000)
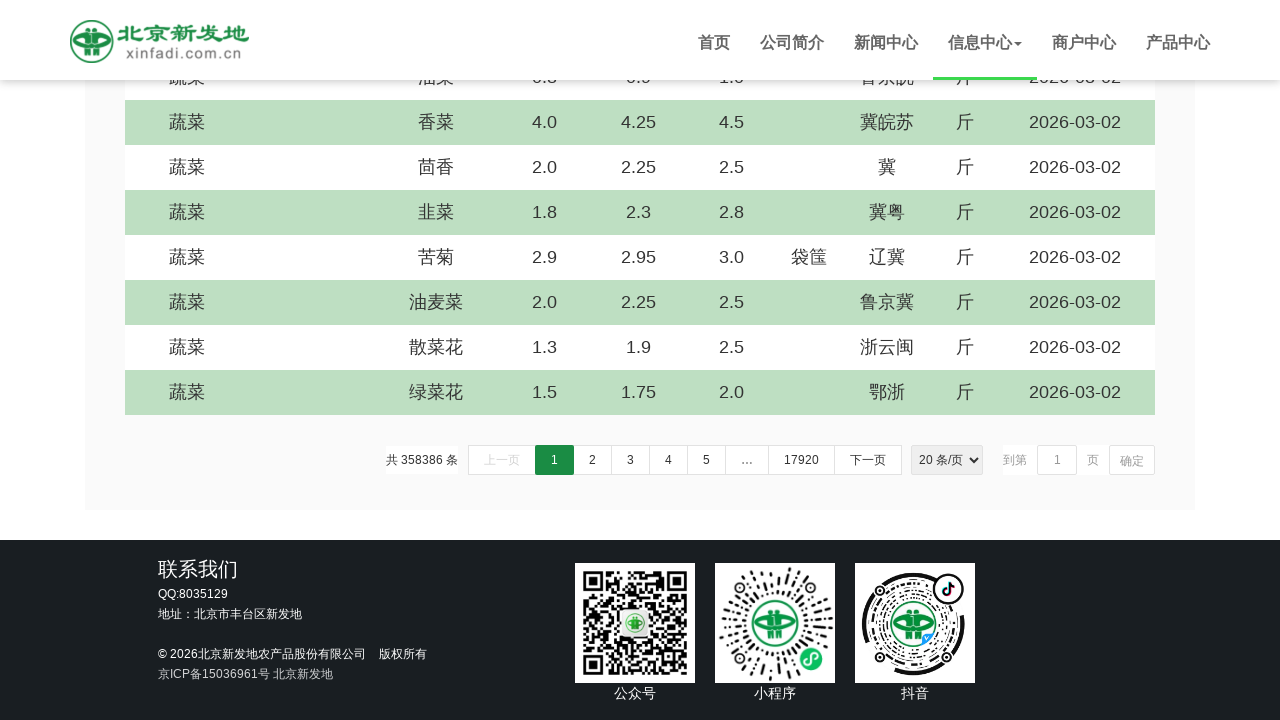

Scrolled down by 5 pixels (iteration 464/1000)
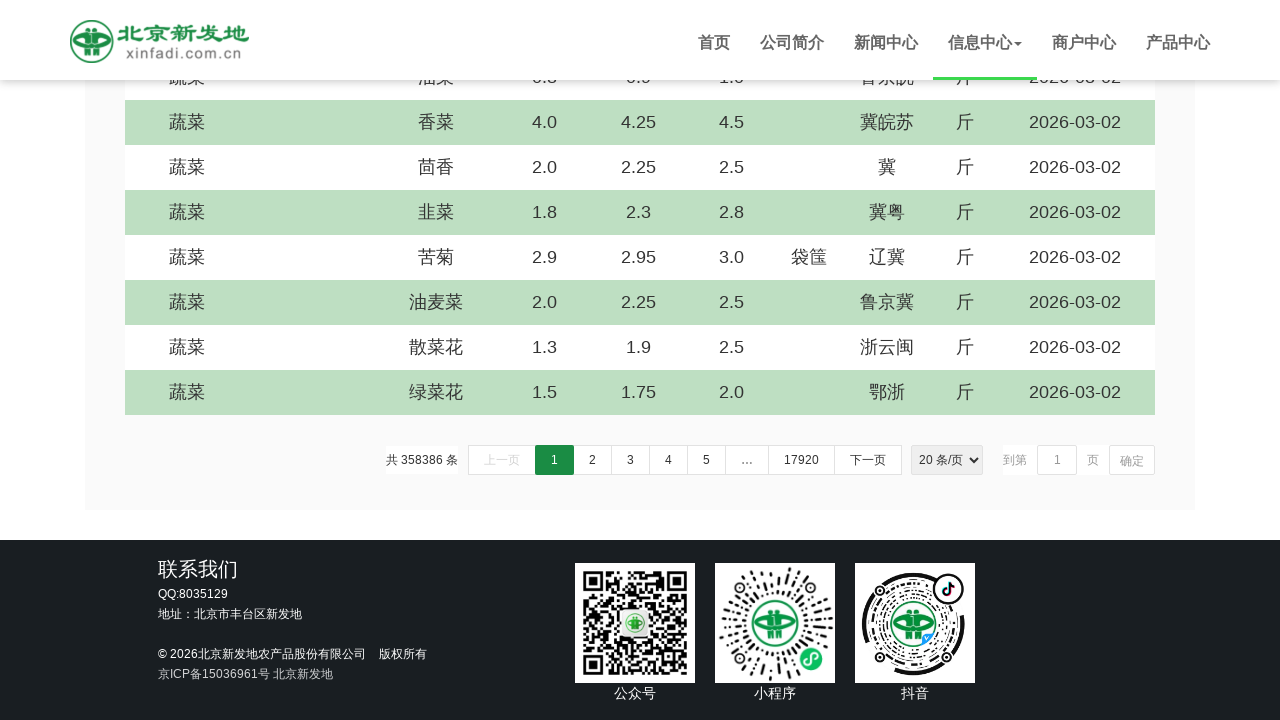

Scrolled down by 5 pixels (iteration 465/1000)
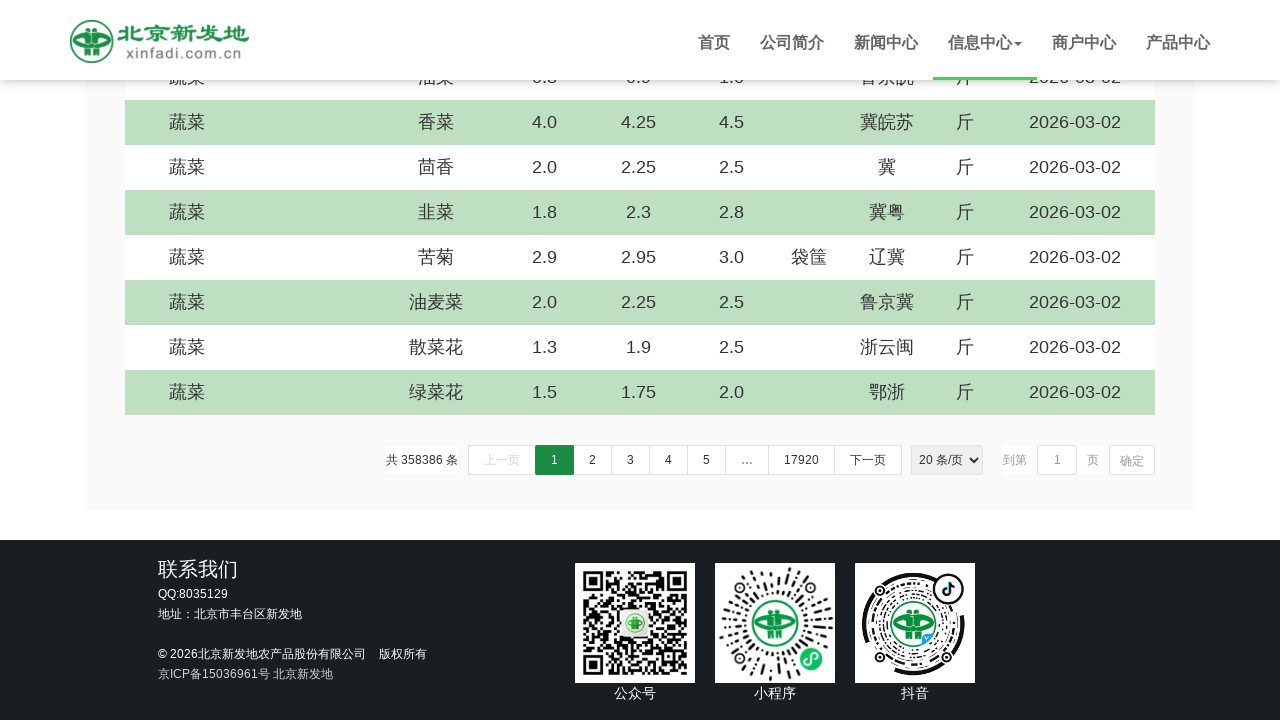

Scrolled down by 5 pixels (iteration 466/1000)
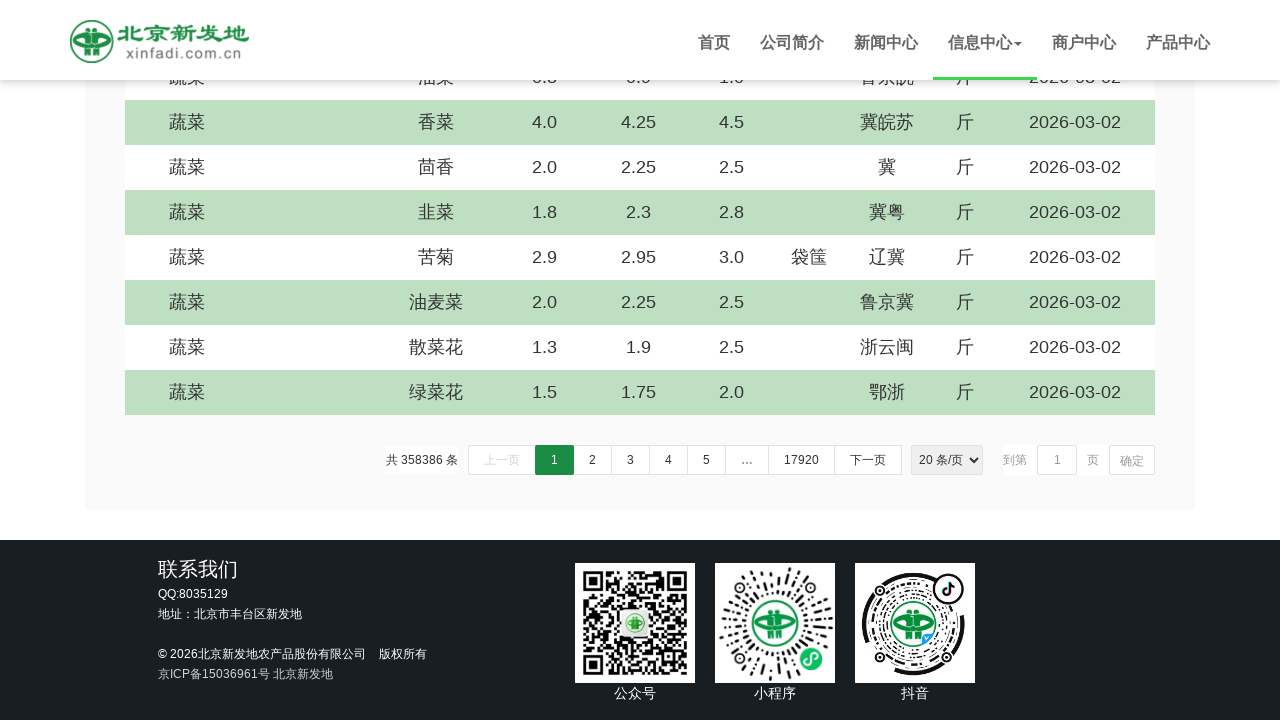

Scrolled down by 5 pixels (iteration 467/1000)
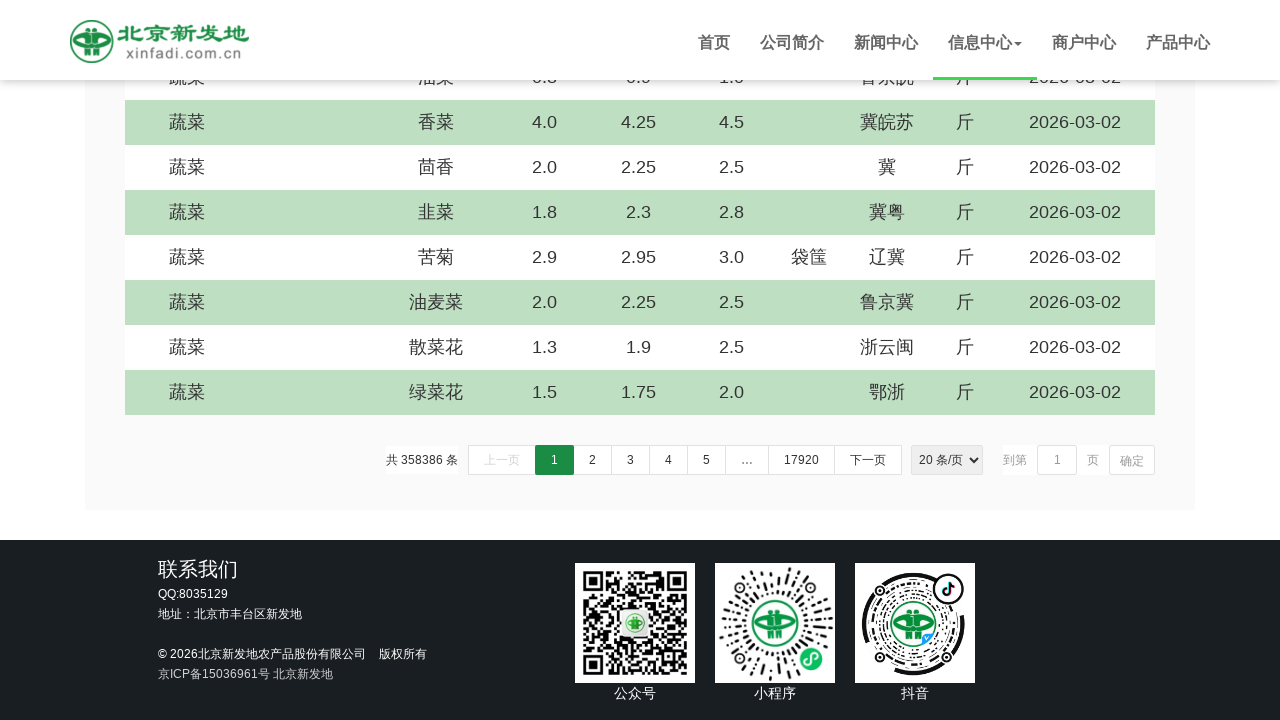

Scrolled down by 5 pixels (iteration 468/1000)
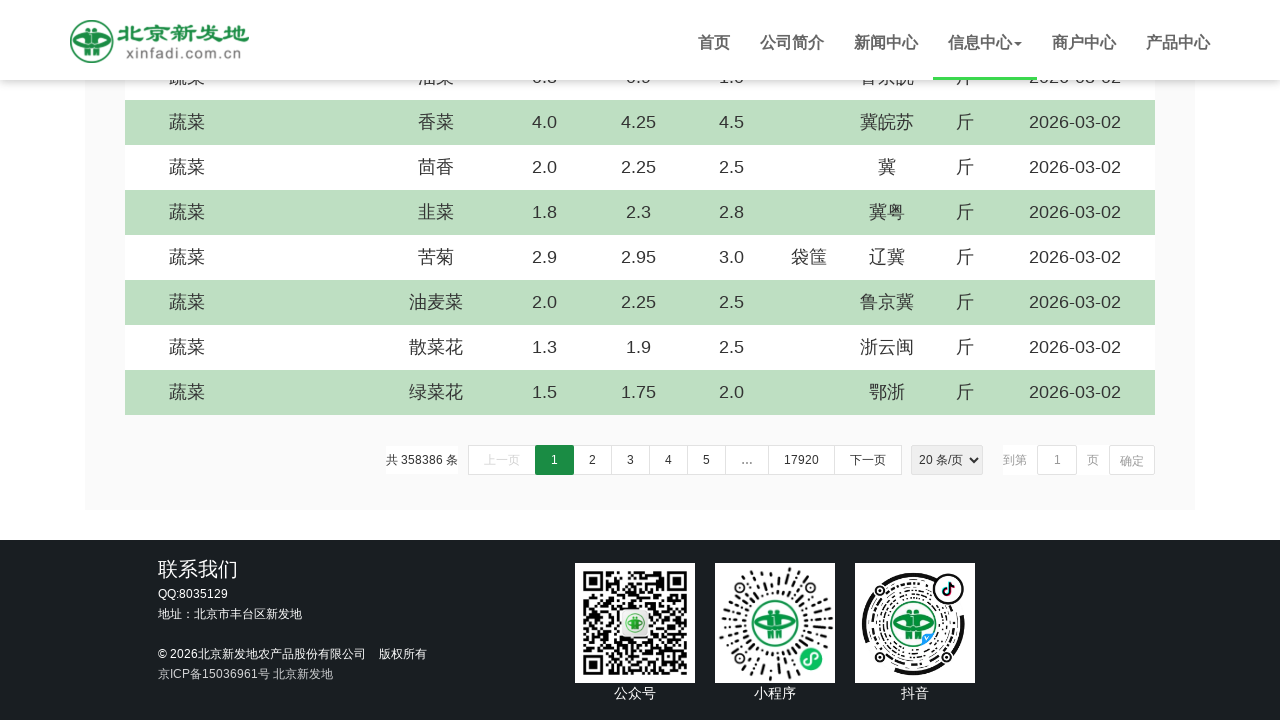

Scrolled down by 5 pixels (iteration 469/1000)
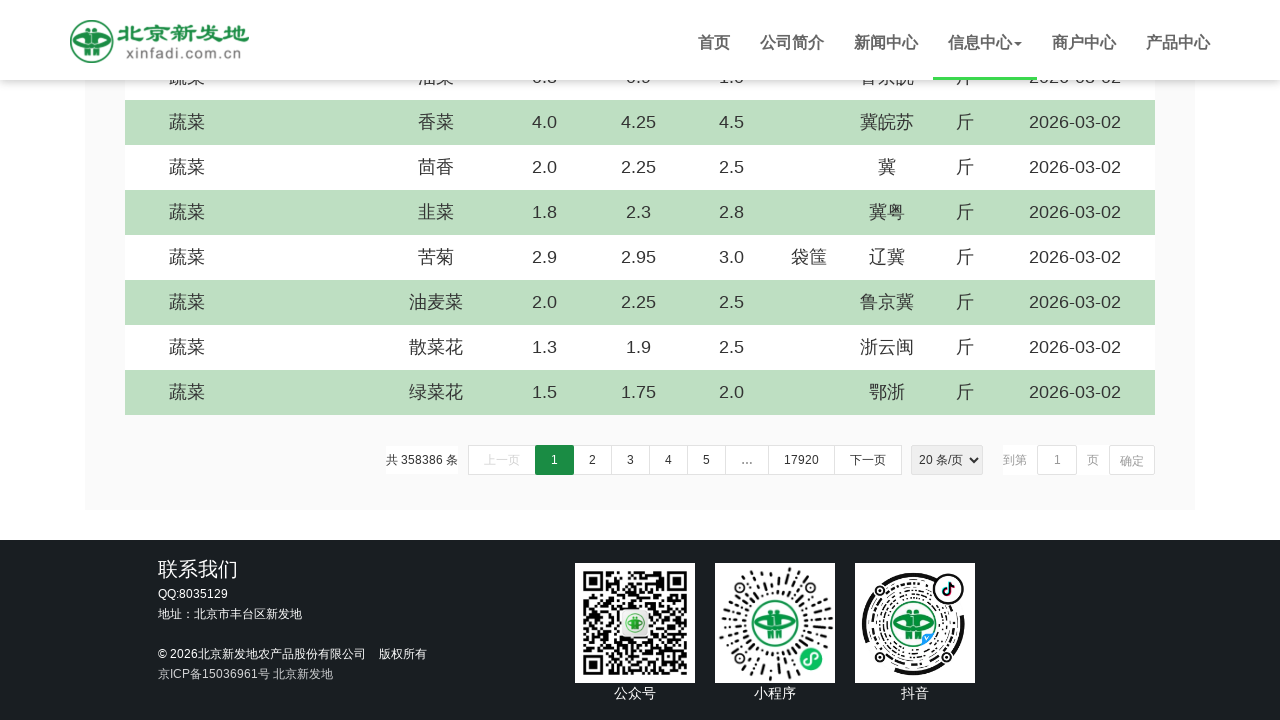

Scrolled down by 5 pixels (iteration 470/1000)
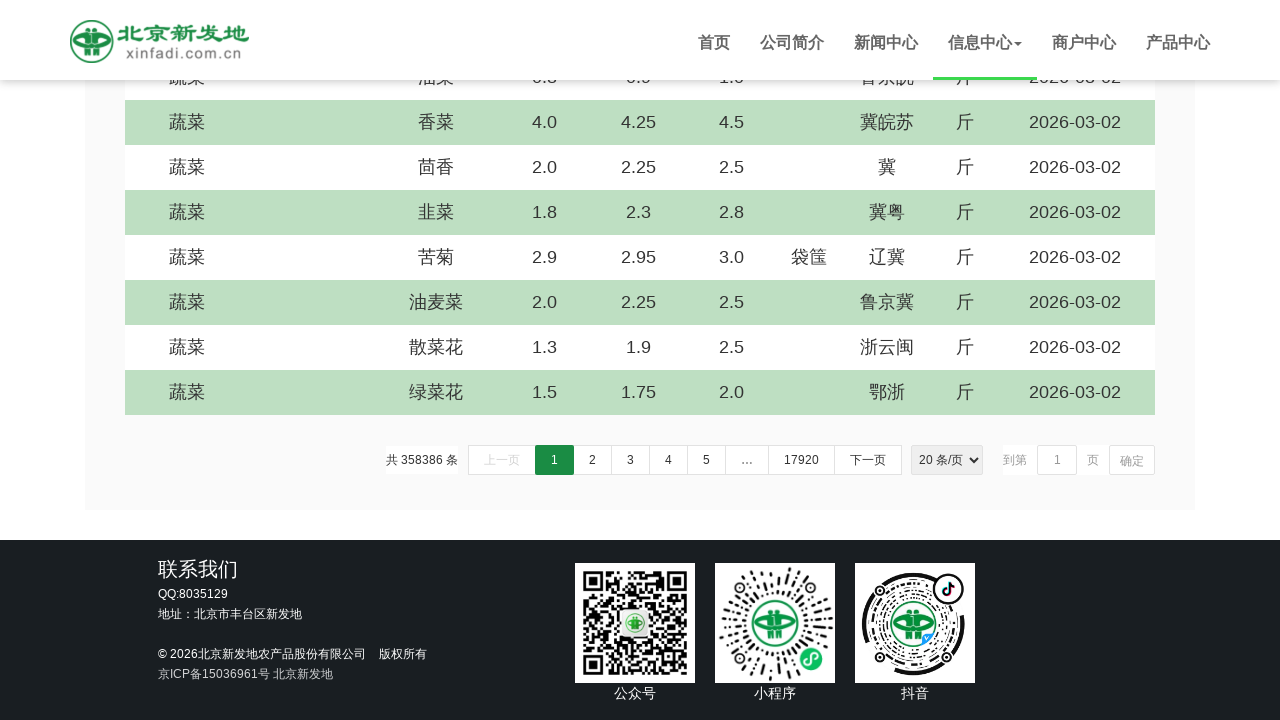

Scrolled down by 5 pixels (iteration 471/1000)
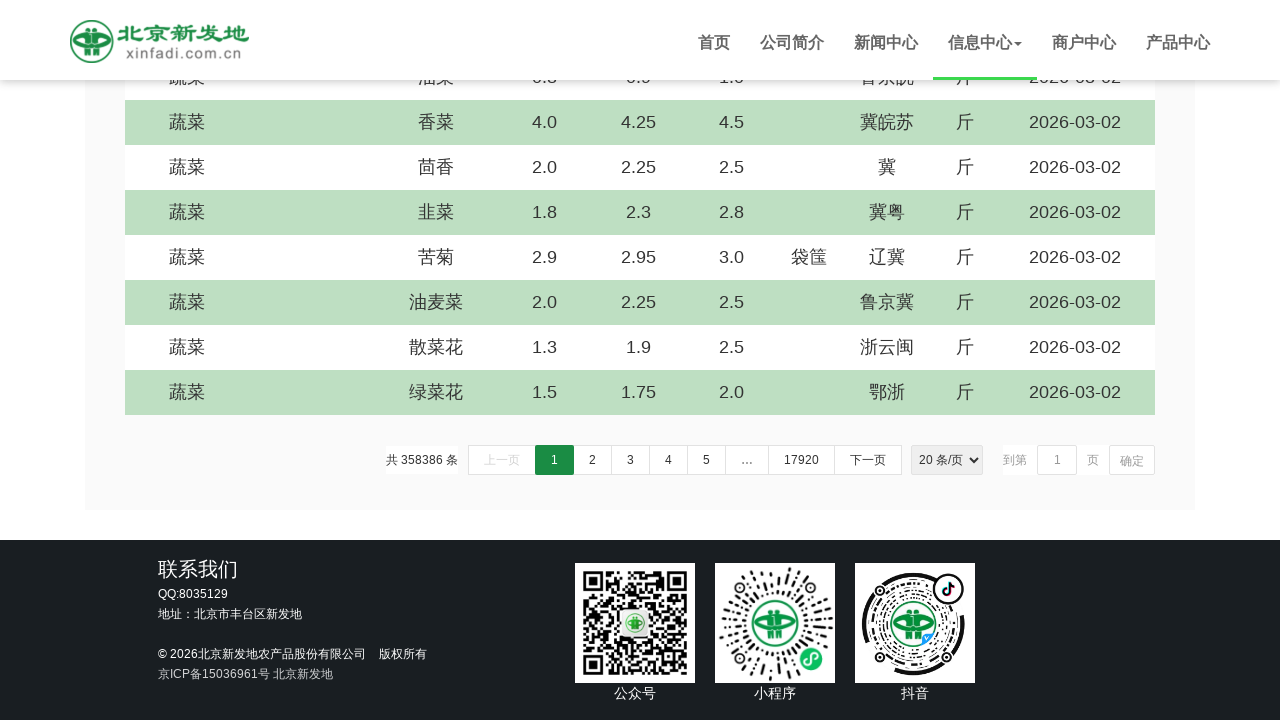

Scrolled down by 5 pixels (iteration 472/1000)
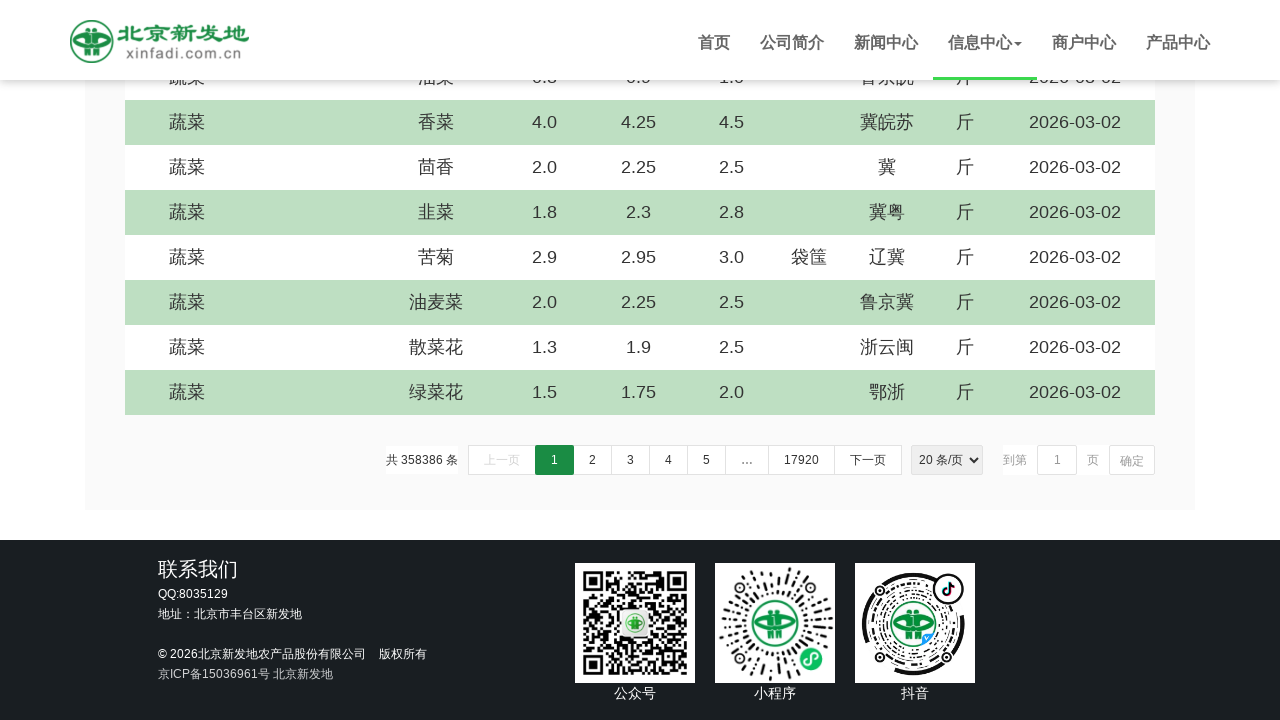

Scrolled down by 5 pixels (iteration 473/1000)
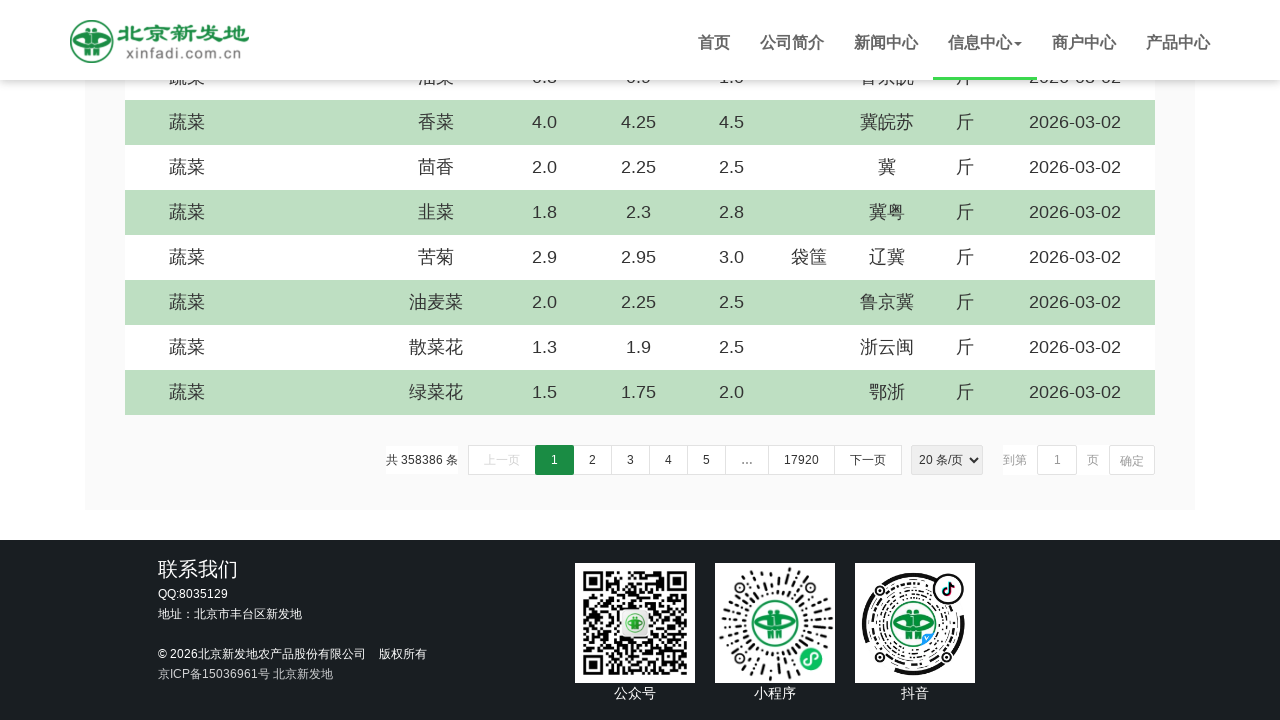

Scrolled down by 5 pixels (iteration 474/1000)
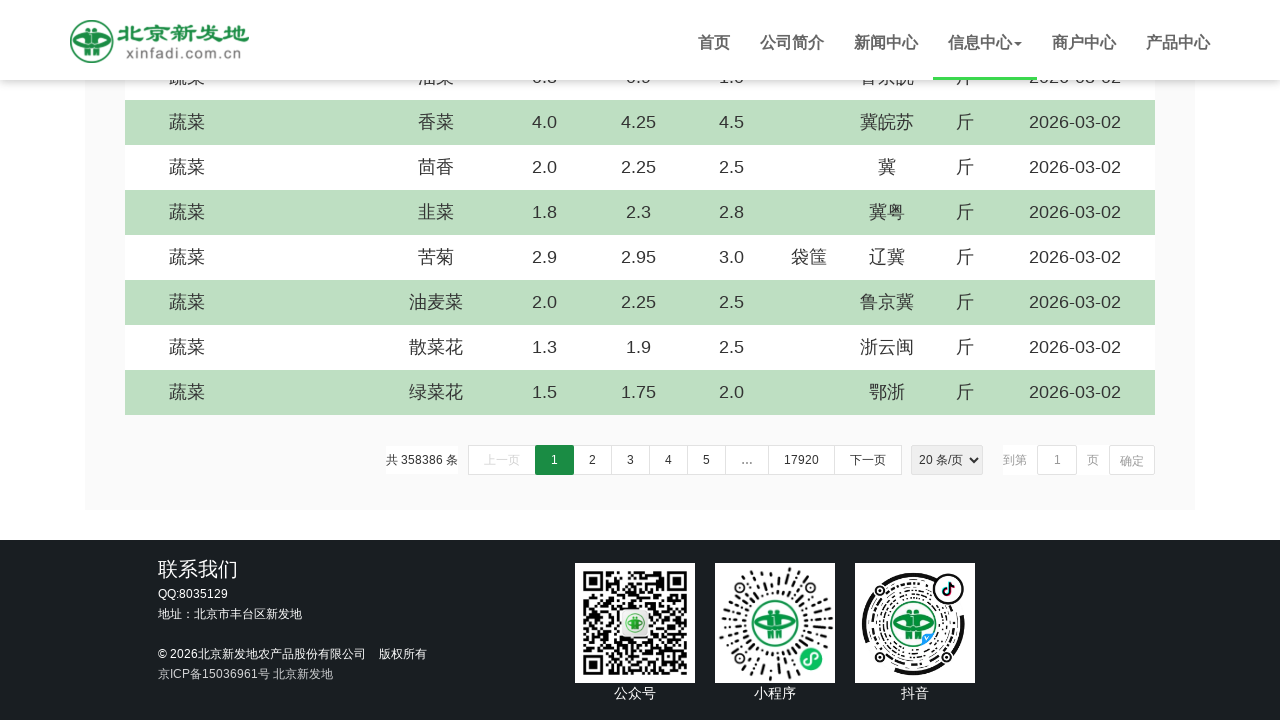

Scrolled down by 5 pixels (iteration 475/1000)
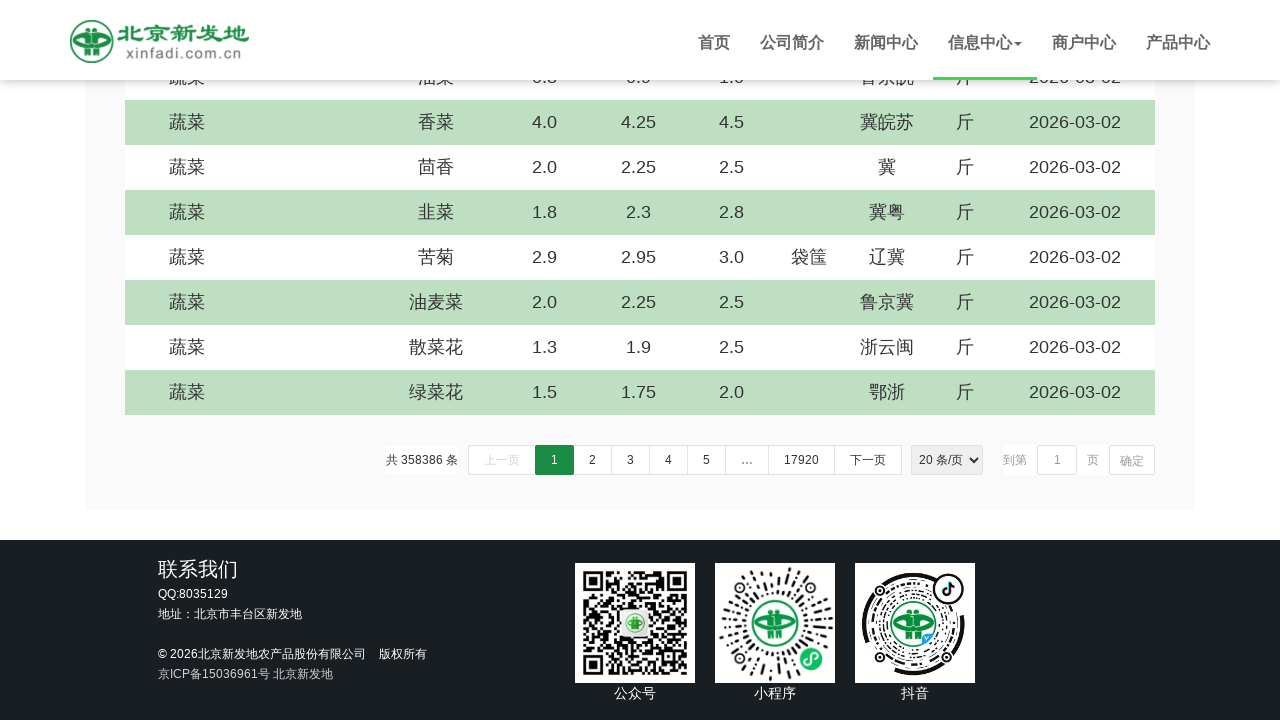

Scrolled down by 5 pixels (iteration 476/1000)
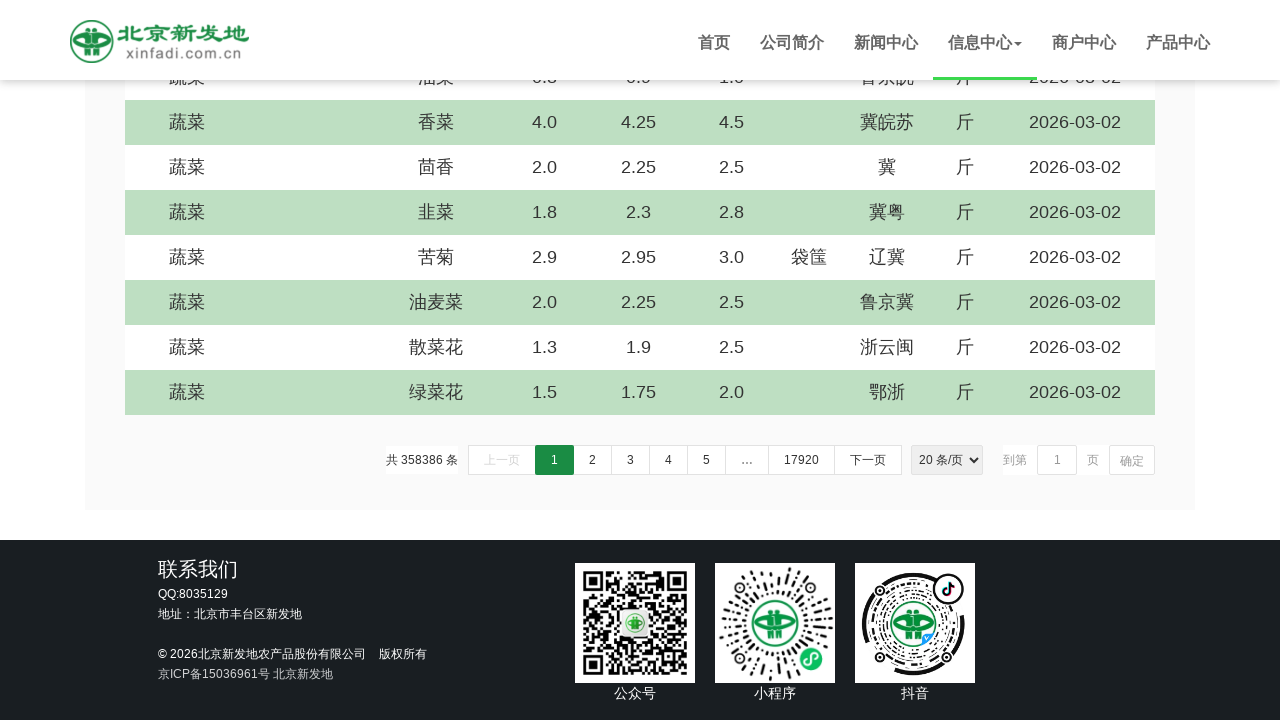

Scrolled down by 5 pixels (iteration 477/1000)
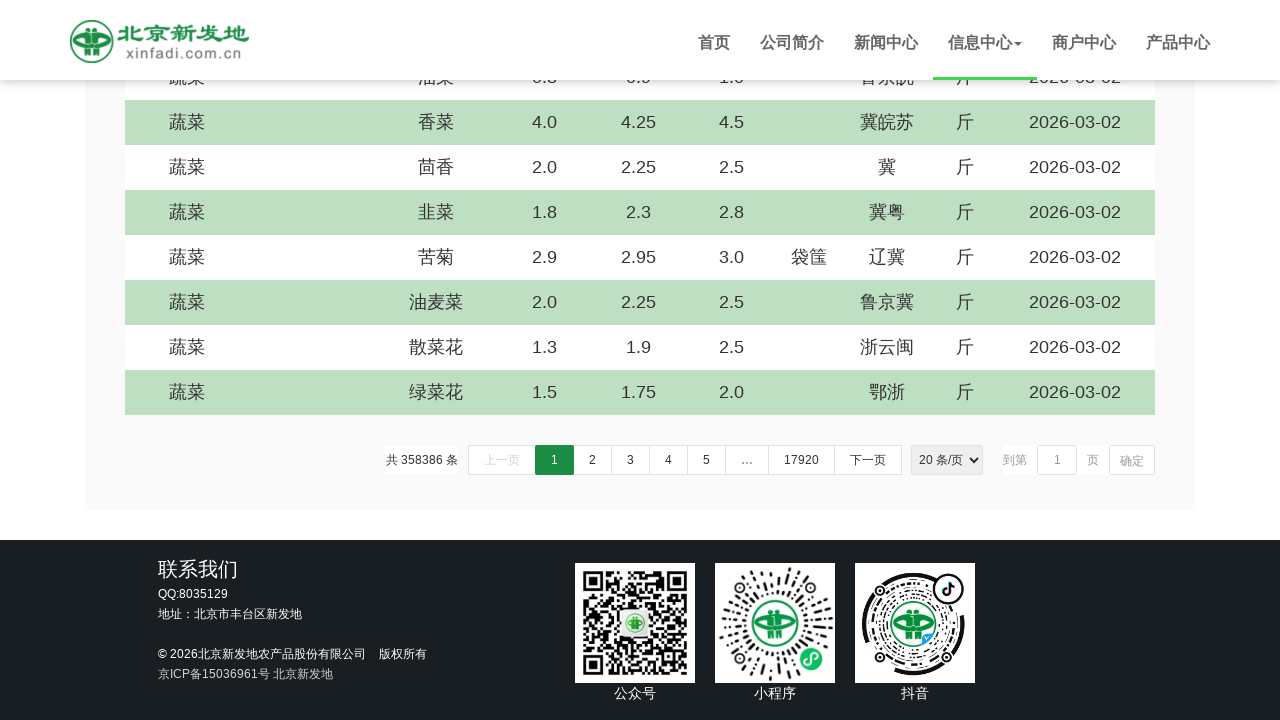

Scrolled down by 5 pixels (iteration 478/1000)
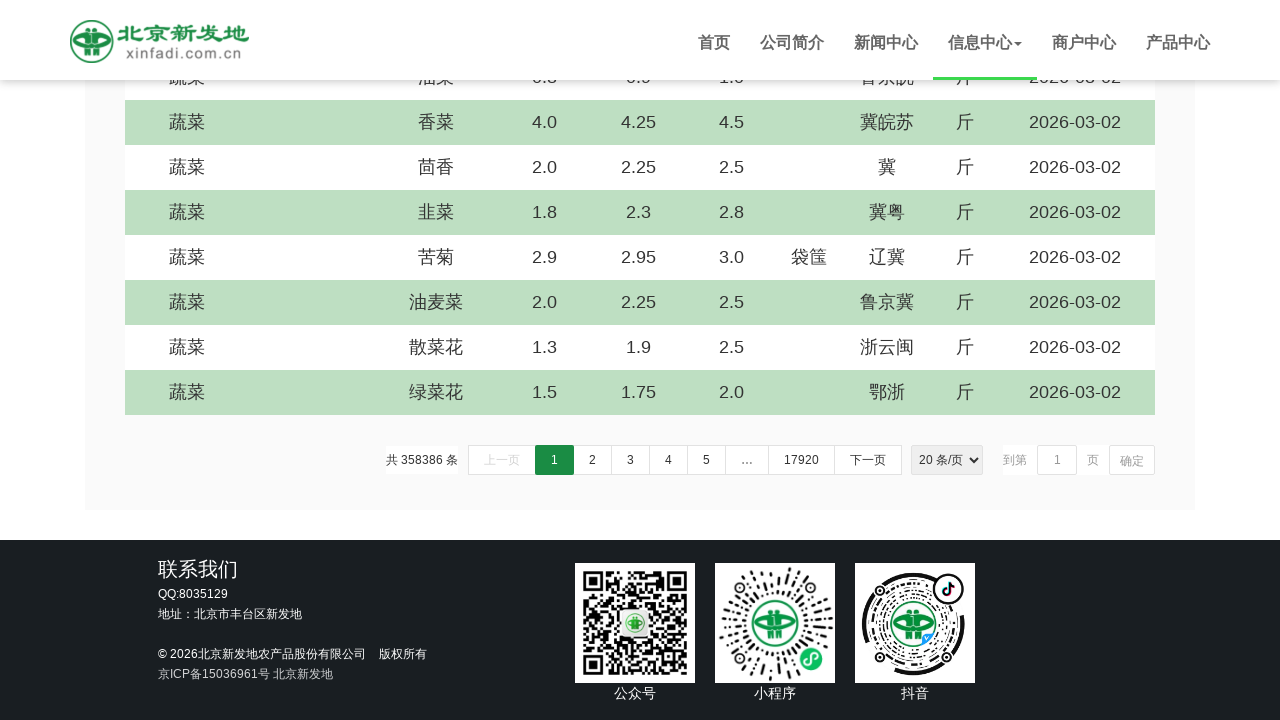

Scrolled down by 5 pixels (iteration 479/1000)
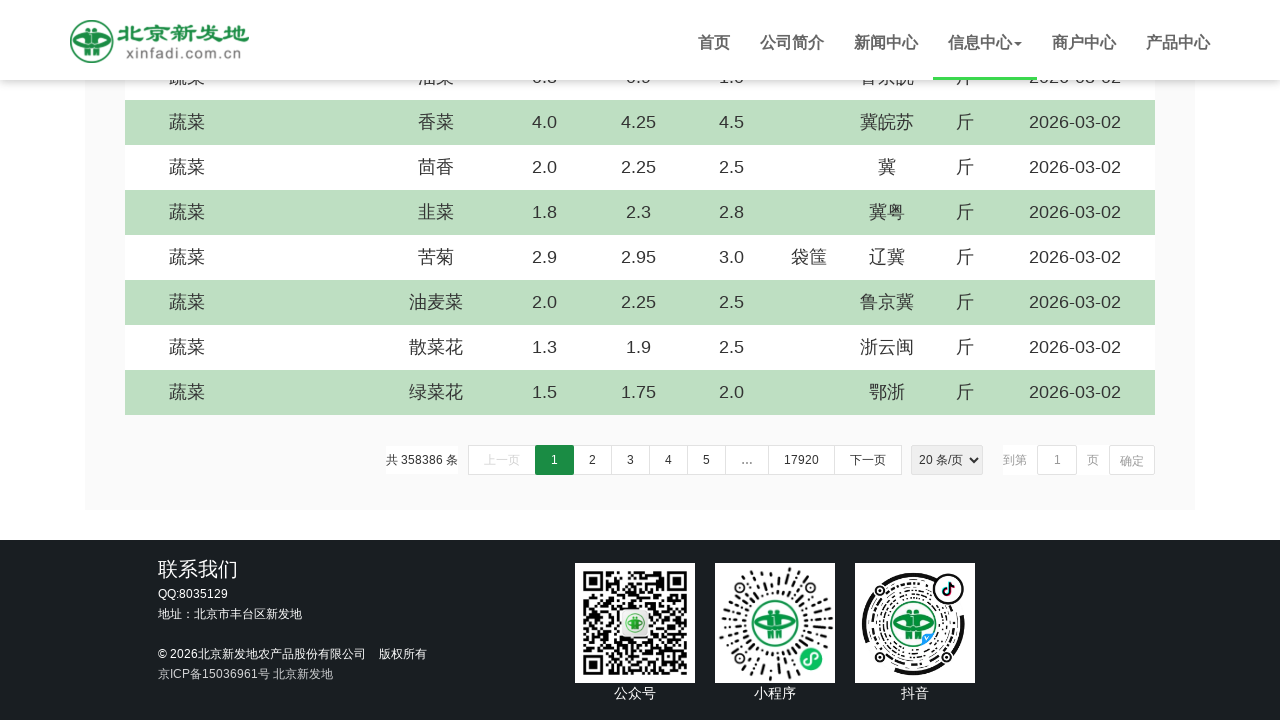

Scrolled down by 5 pixels (iteration 480/1000)
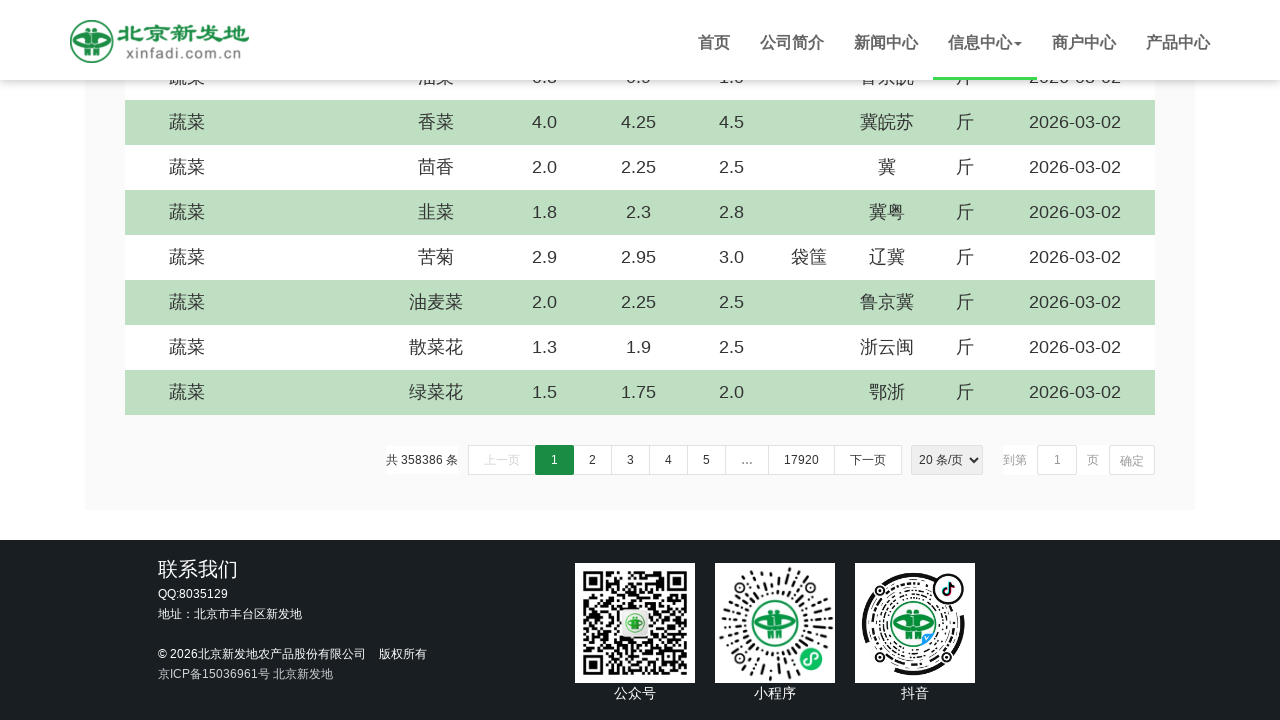

Scrolled down by 5 pixels (iteration 481/1000)
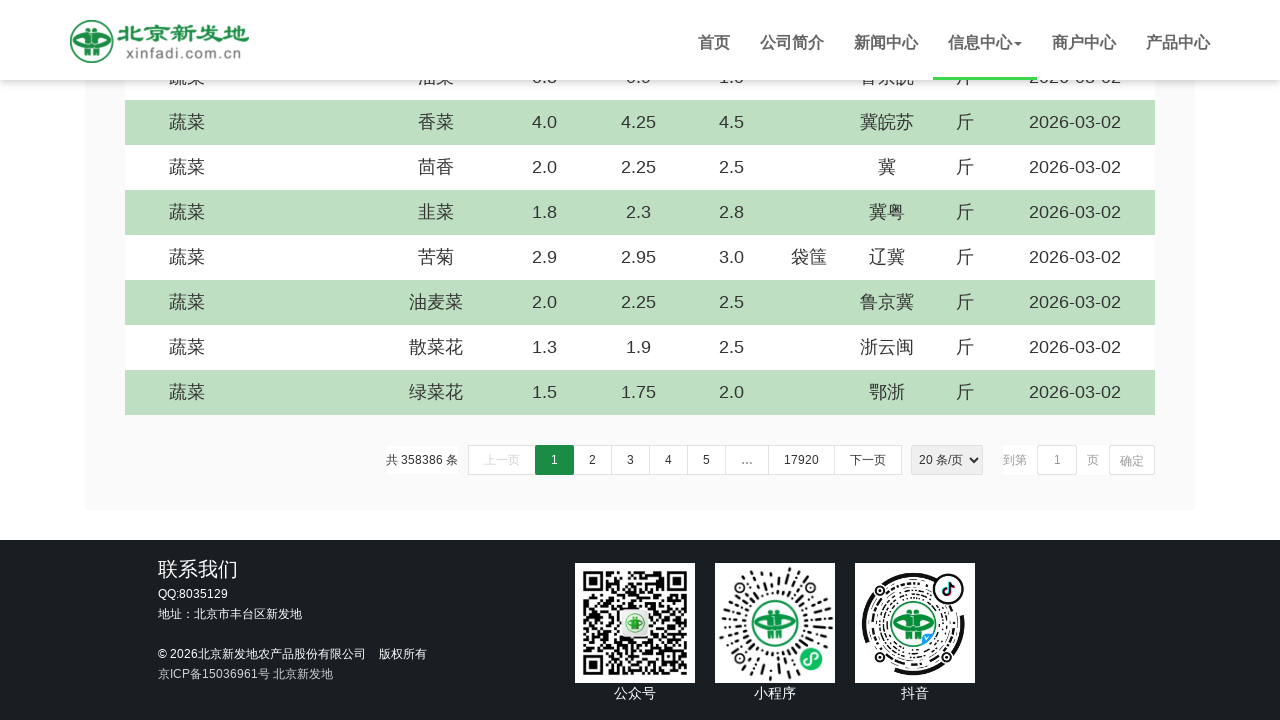

Scrolled down by 5 pixels (iteration 482/1000)
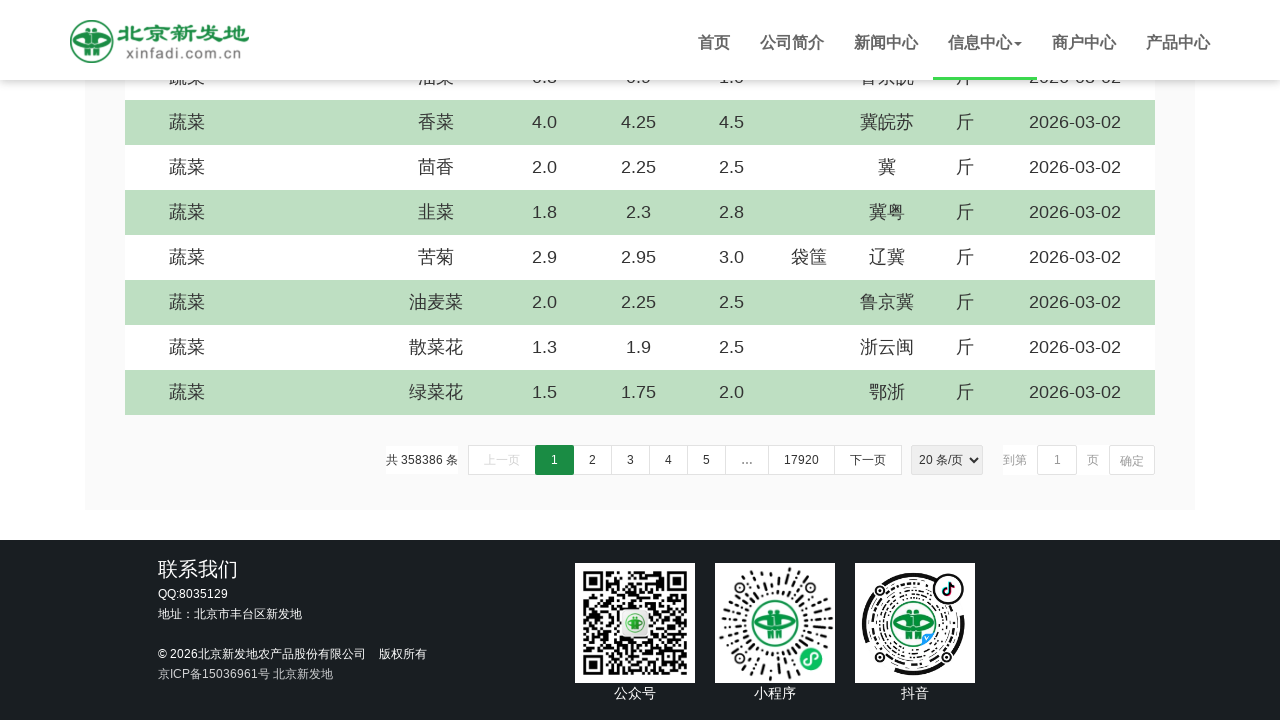

Scrolled down by 5 pixels (iteration 483/1000)
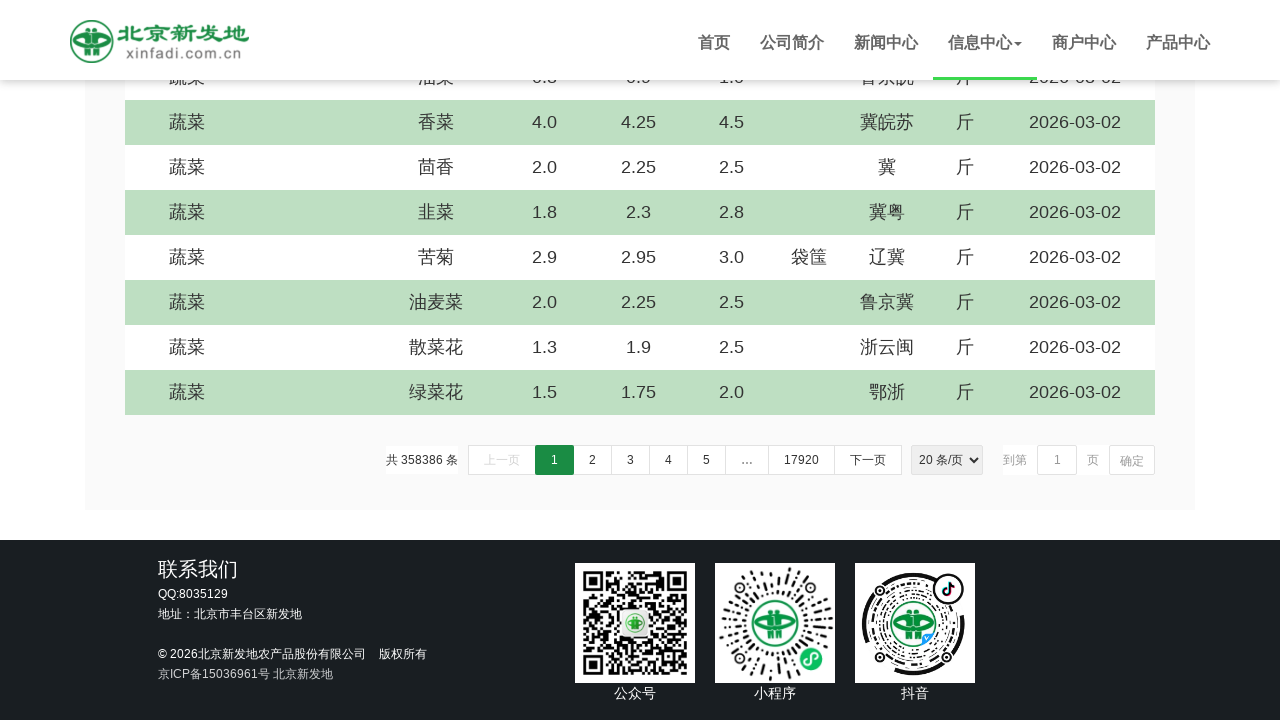

Scrolled down by 5 pixels (iteration 484/1000)
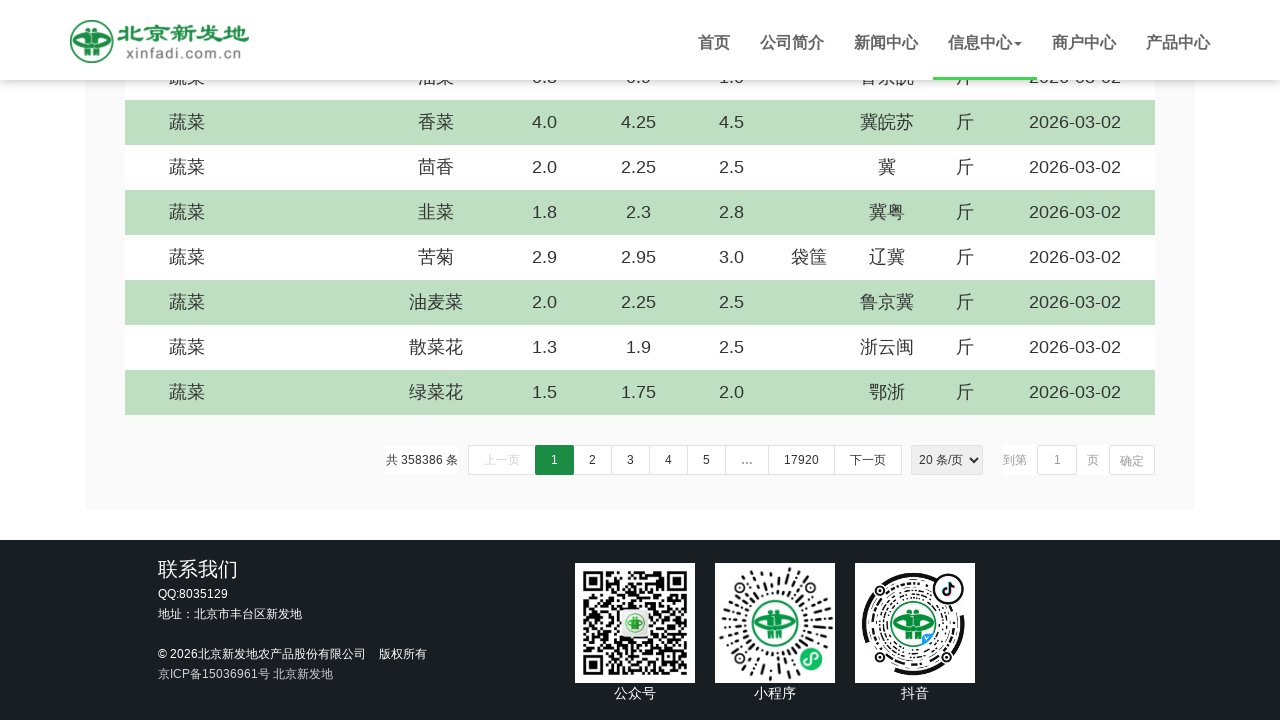

Scrolled down by 5 pixels (iteration 485/1000)
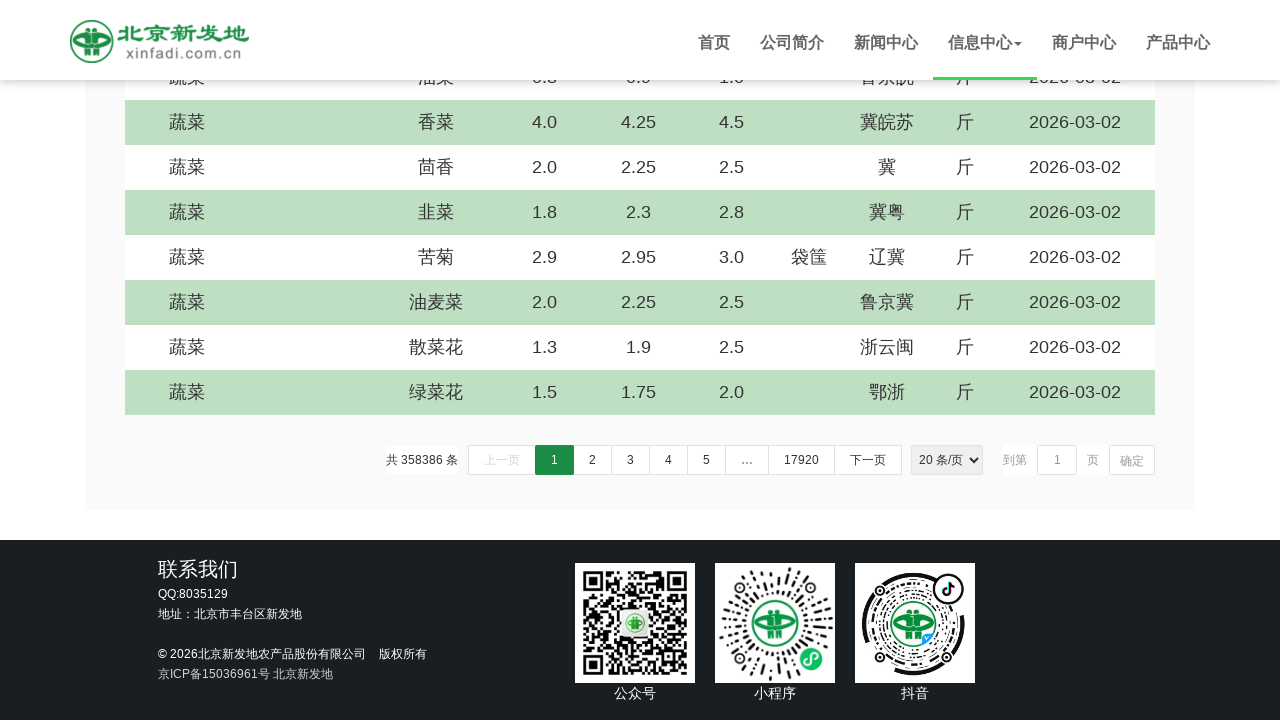

Scrolled down by 5 pixels (iteration 486/1000)
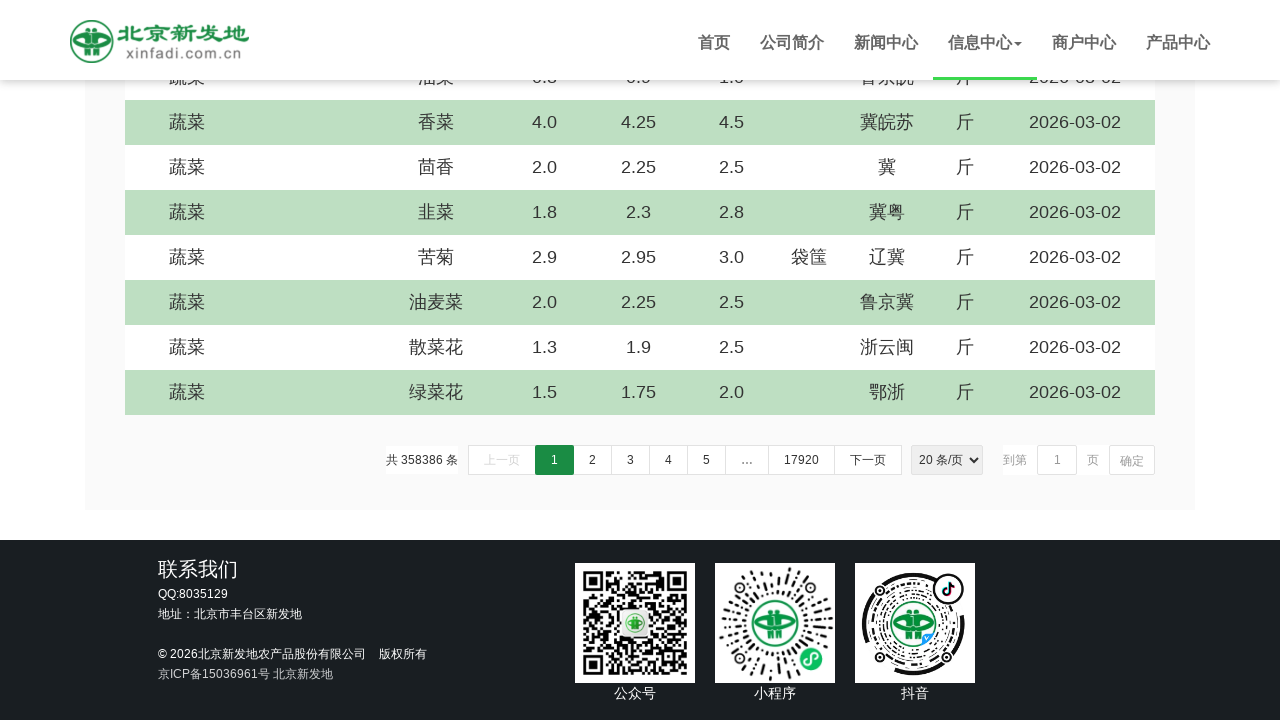

Scrolled down by 5 pixels (iteration 487/1000)
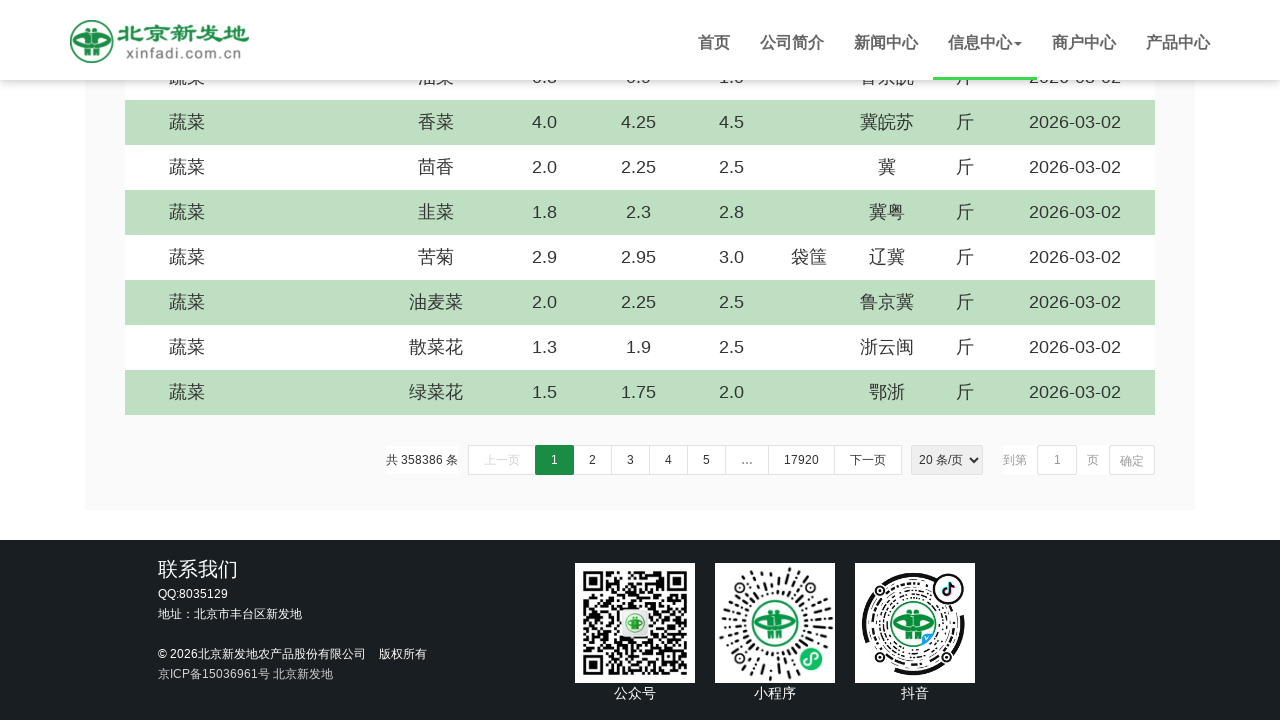

Scrolled down by 5 pixels (iteration 488/1000)
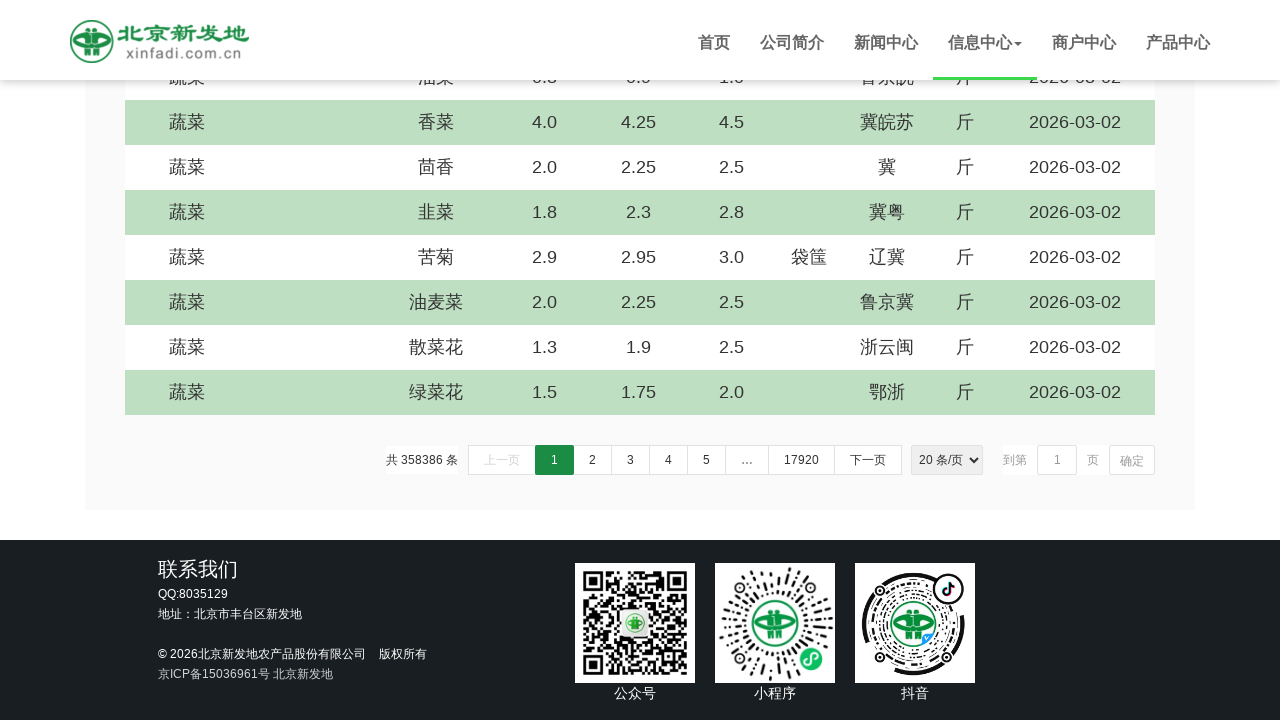

Scrolled down by 5 pixels (iteration 489/1000)
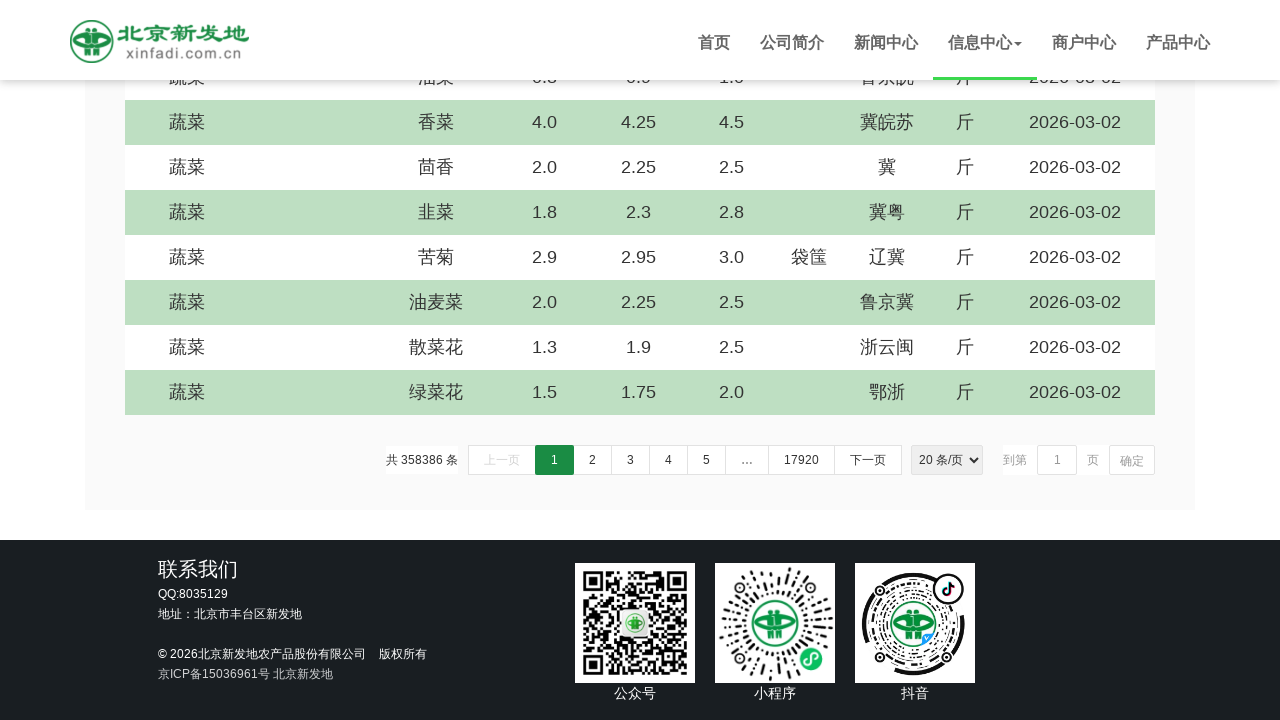

Scrolled down by 5 pixels (iteration 490/1000)
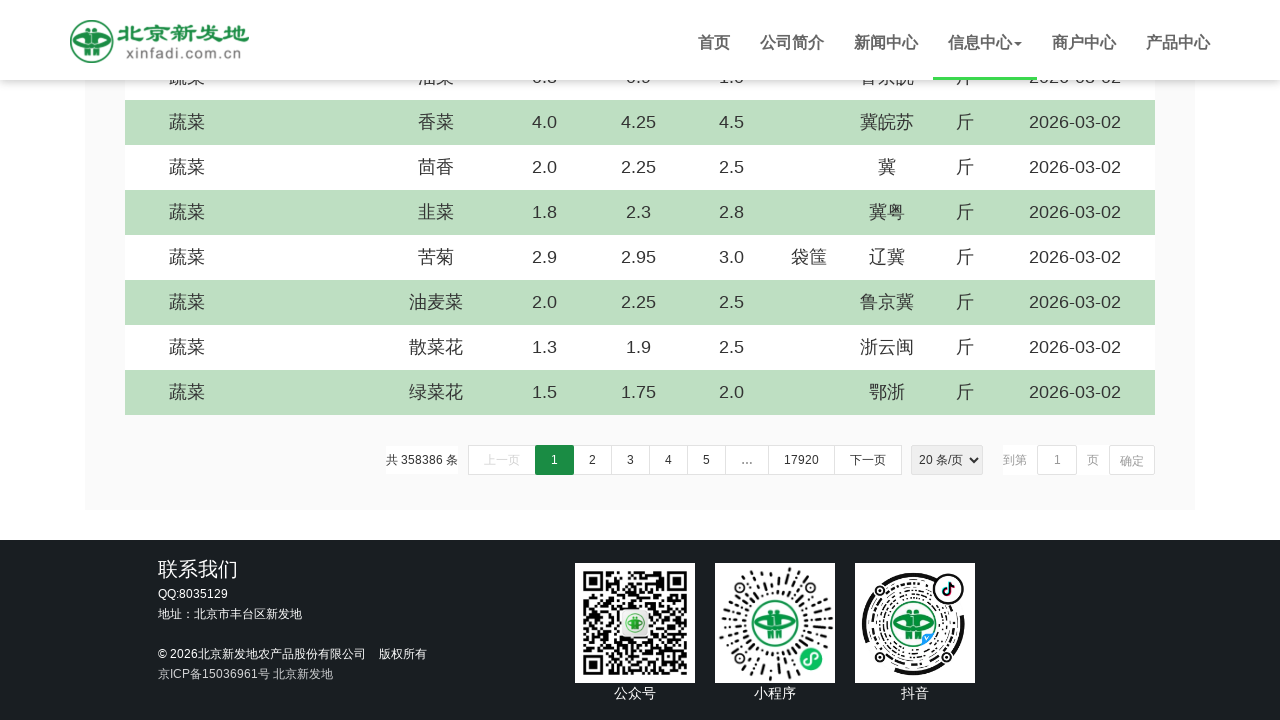

Scrolled down by 5 pixels (iteration 491/1000)
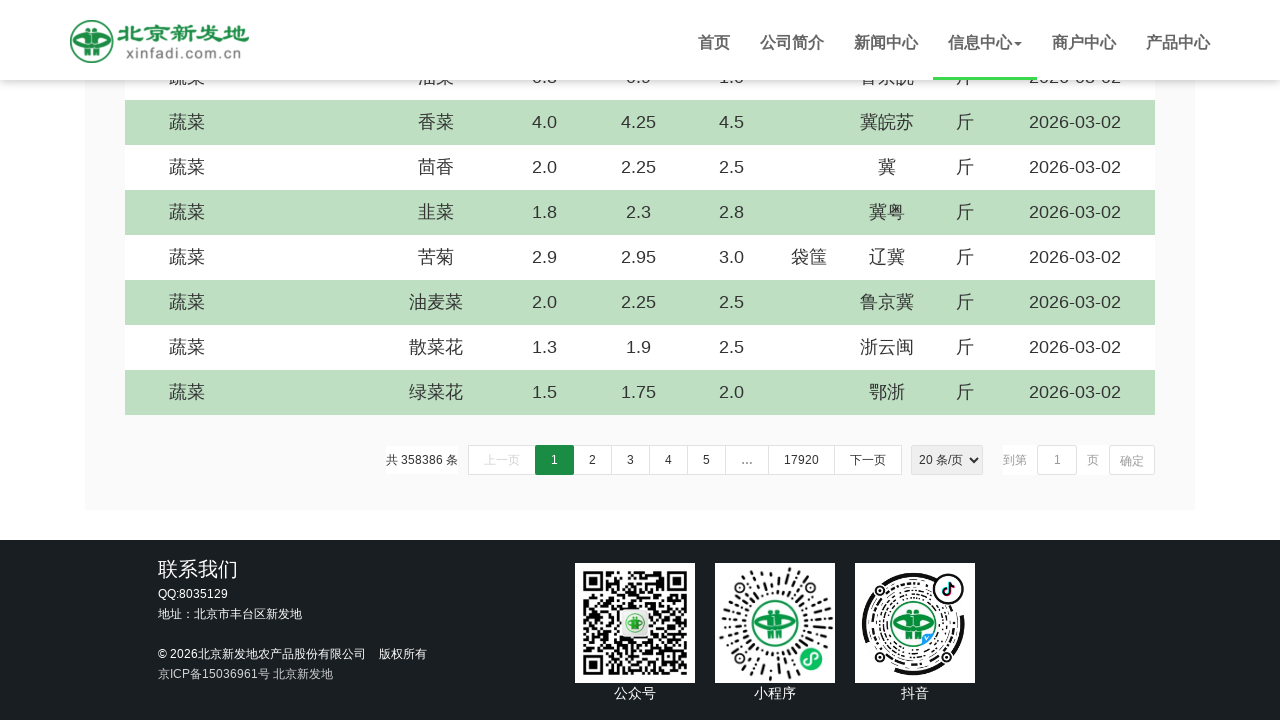

Scrolled down by 5 pixels (iteration 492/1000)
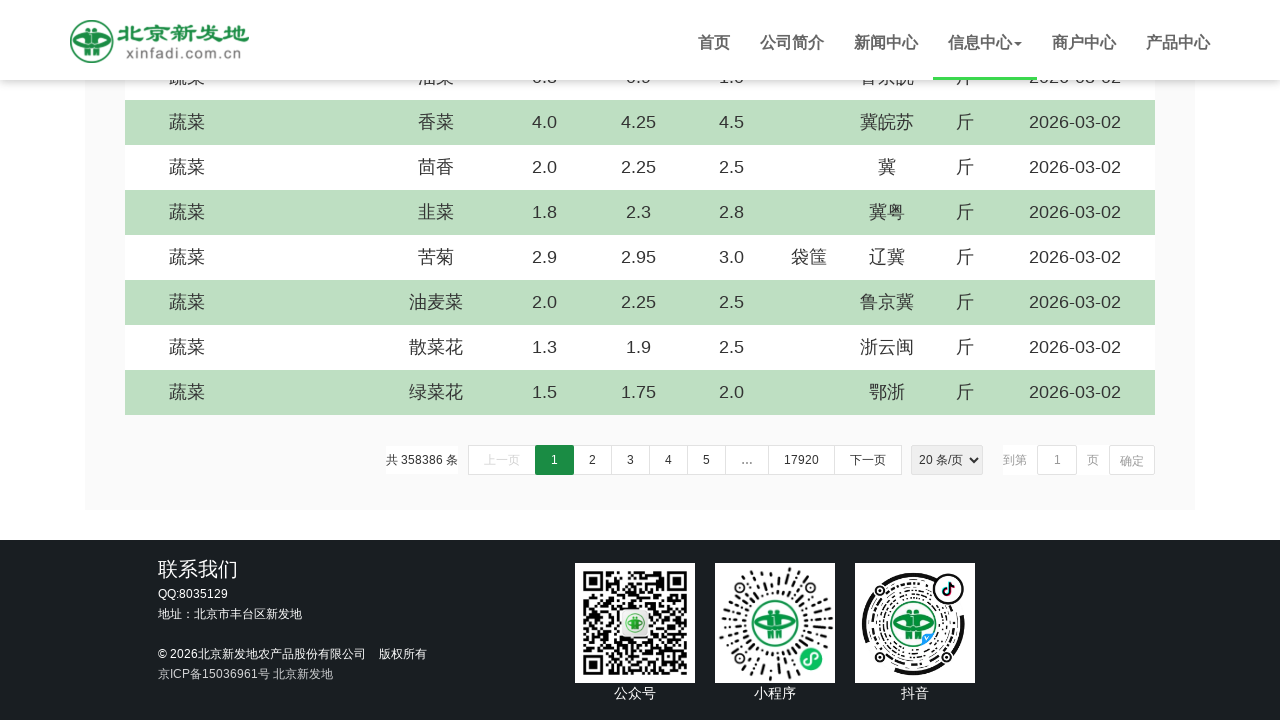

Scrolled down by 5 pixels (iteration 493/1000)
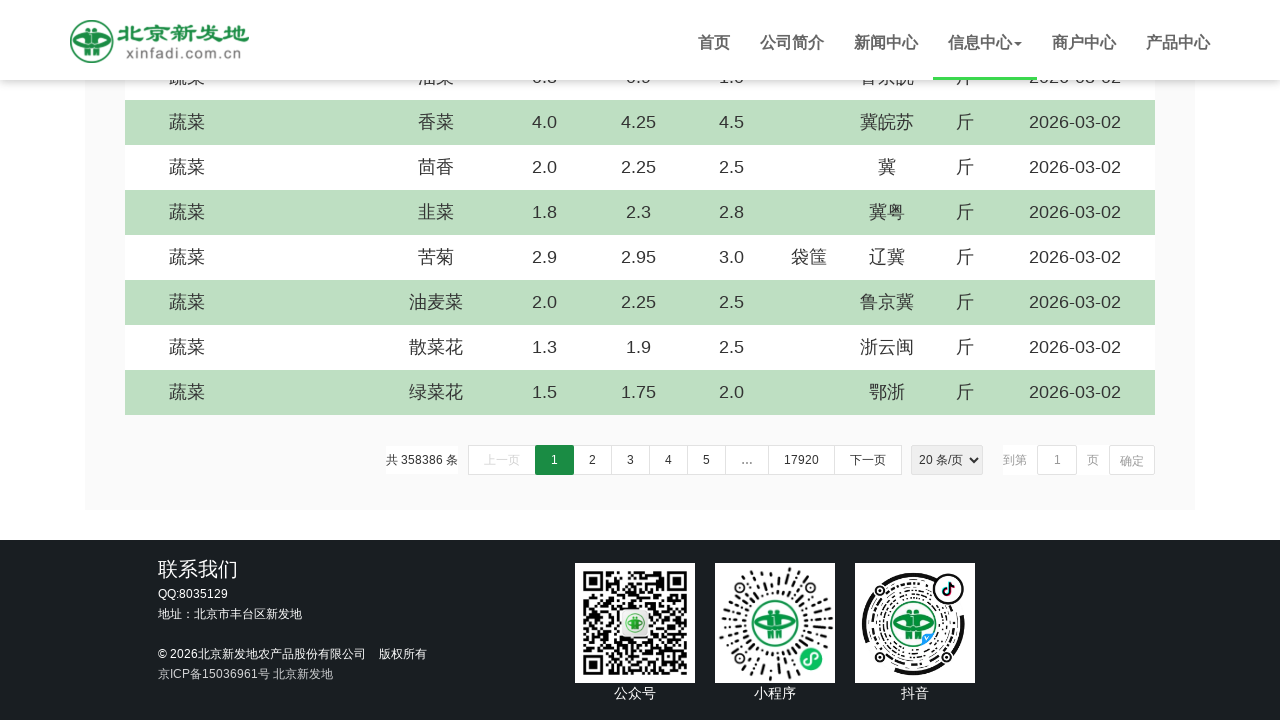

Scrolled down by 5 pixels (iteration 494/1000)
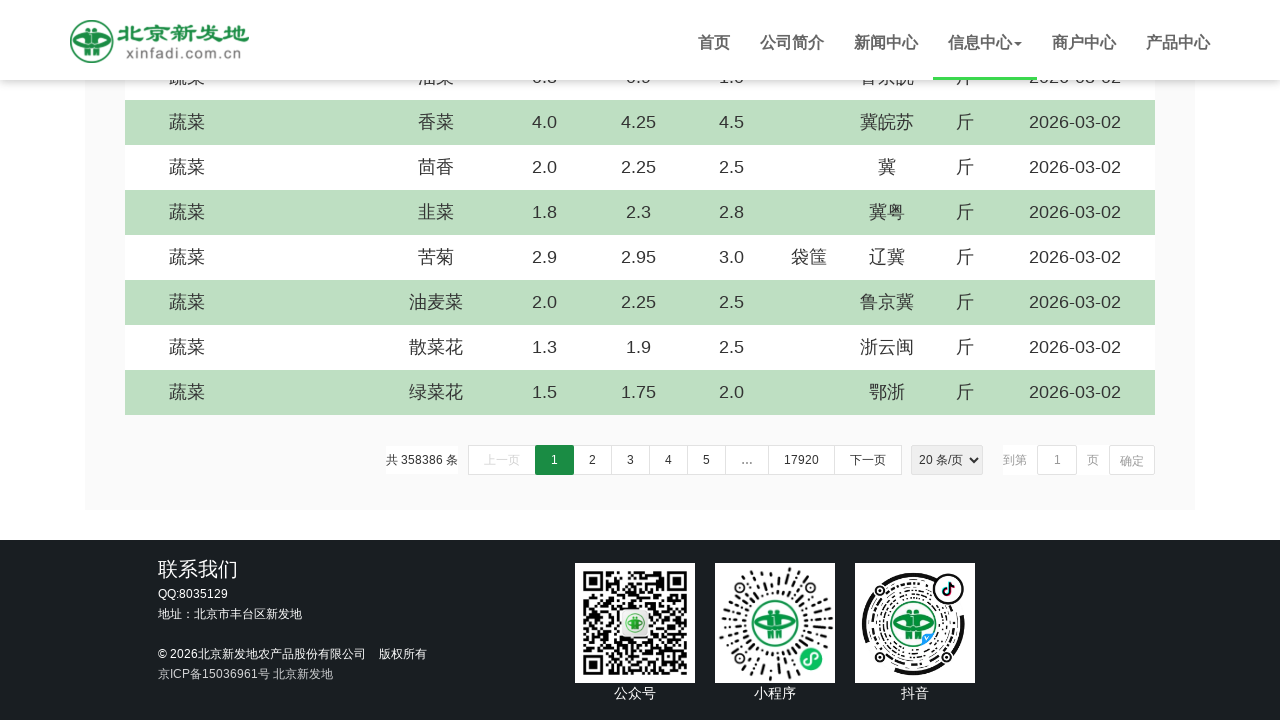

Scrolled down by 5 pixels (iteration 495/1000)
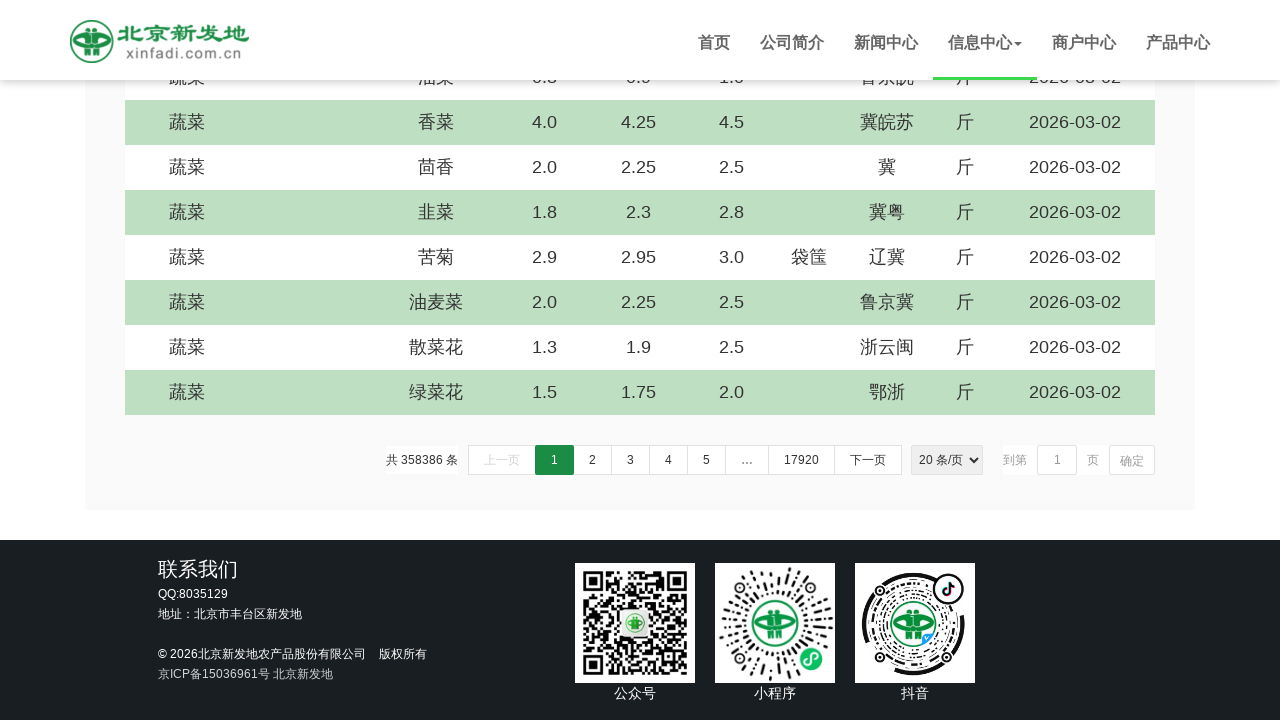

Scrolled down by 5 pixels (iteration 496/1000)
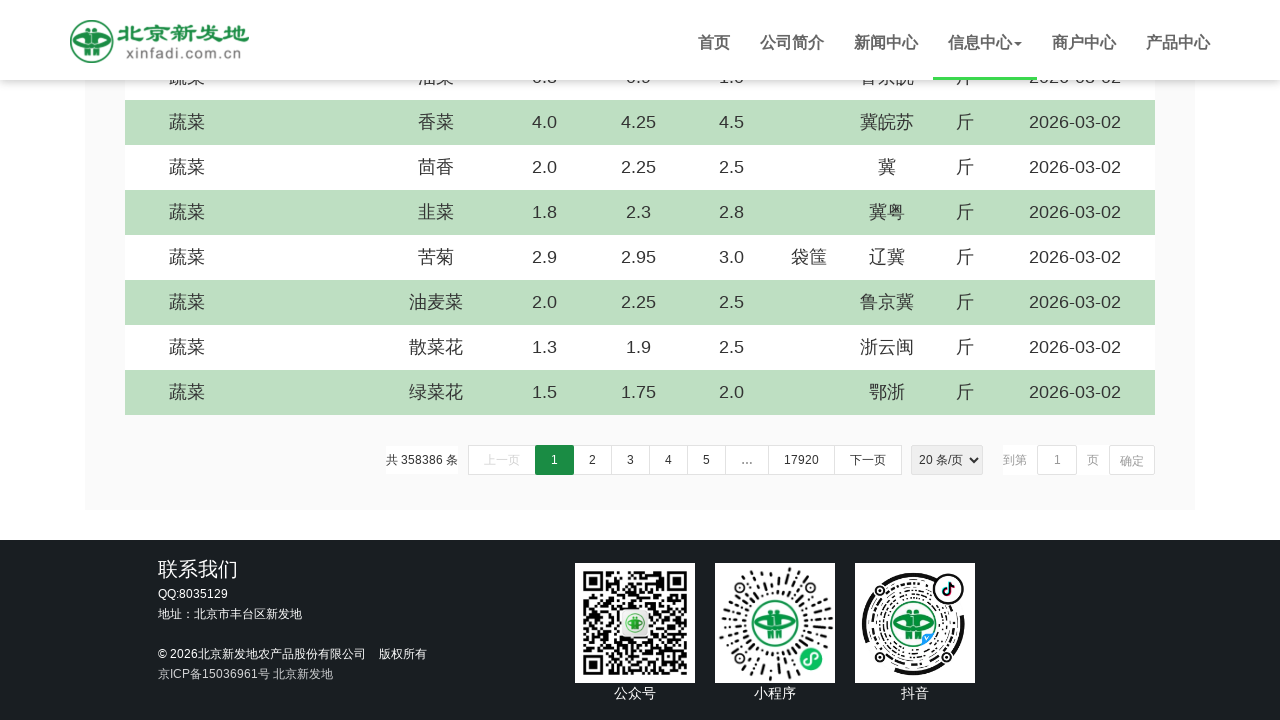

Scrolled down by 5 pixels (iteration 497/1000)
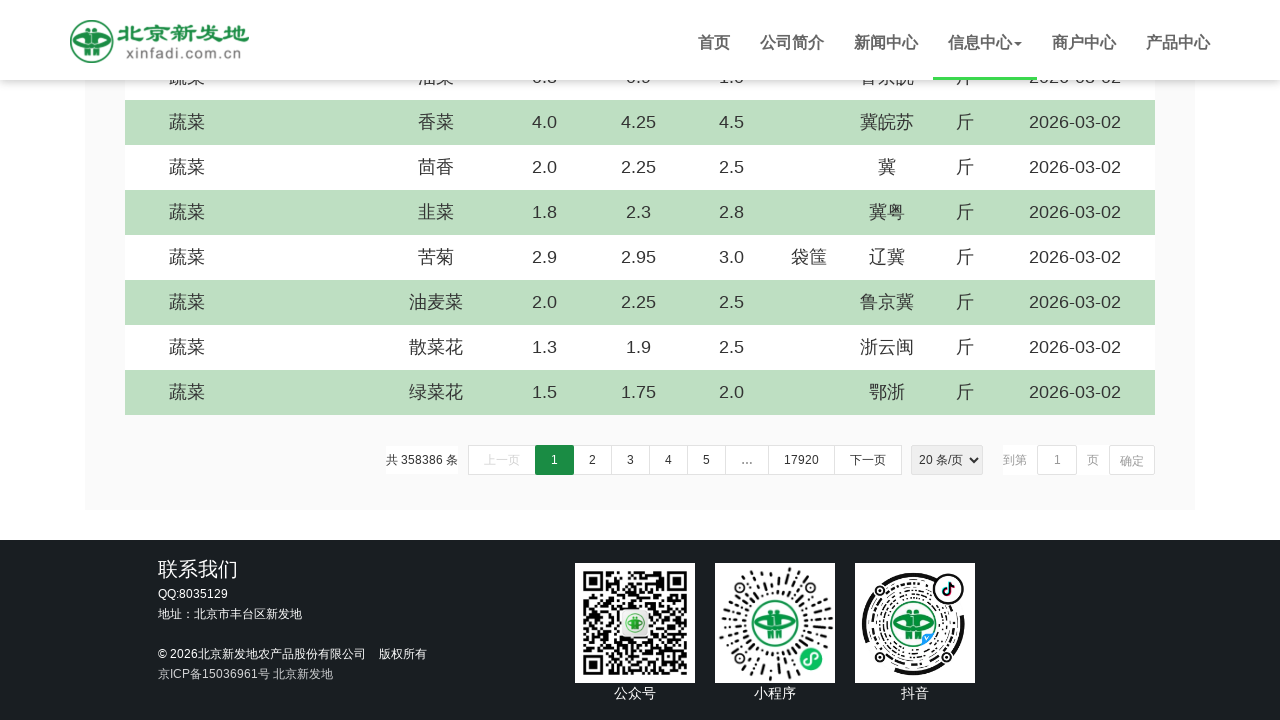

Scrolled down by 5 pixels (iteration 498/1000)
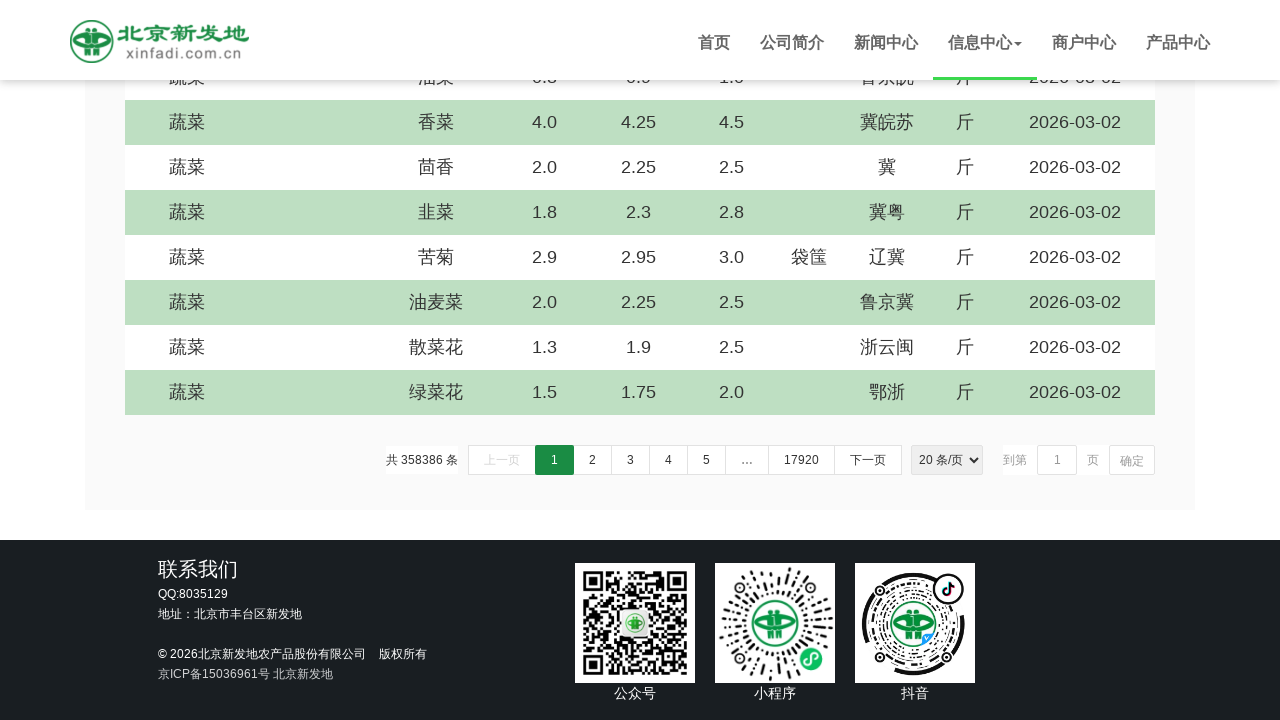

Scrolled down by 5 pixels (iteration 499/1000)
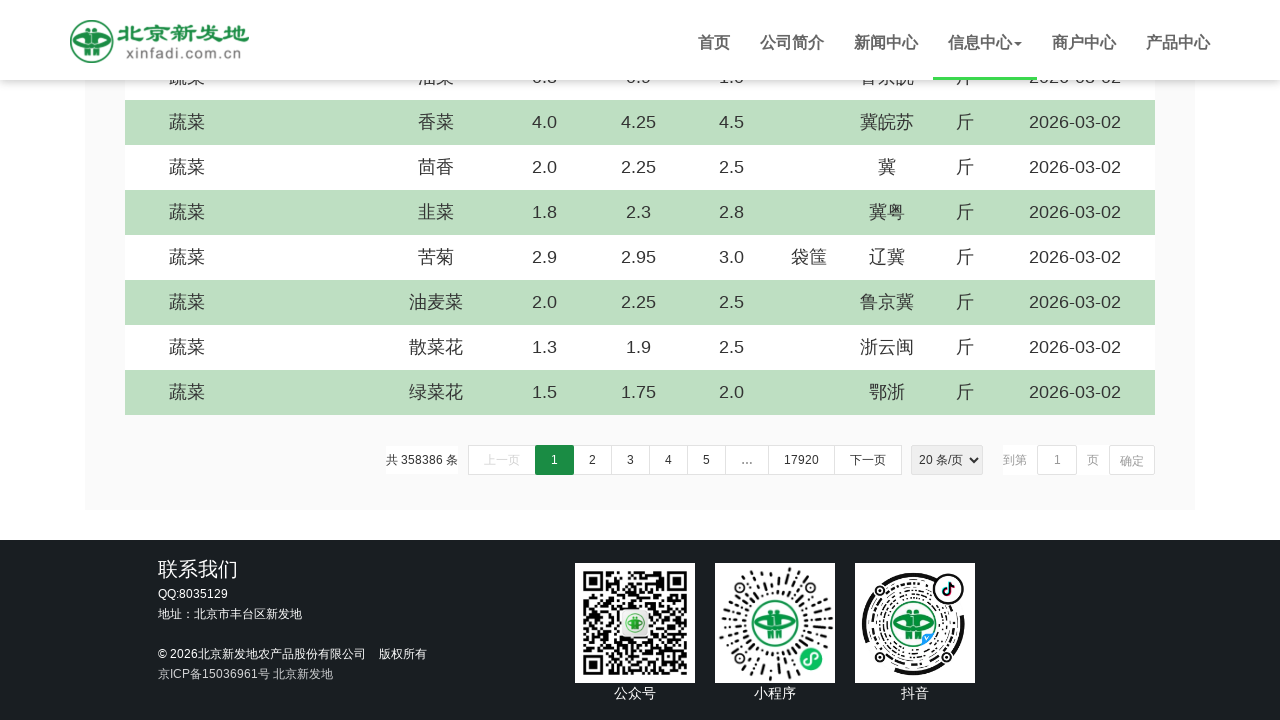

Scrolled down by 5 pixels (iteration 500/1000)
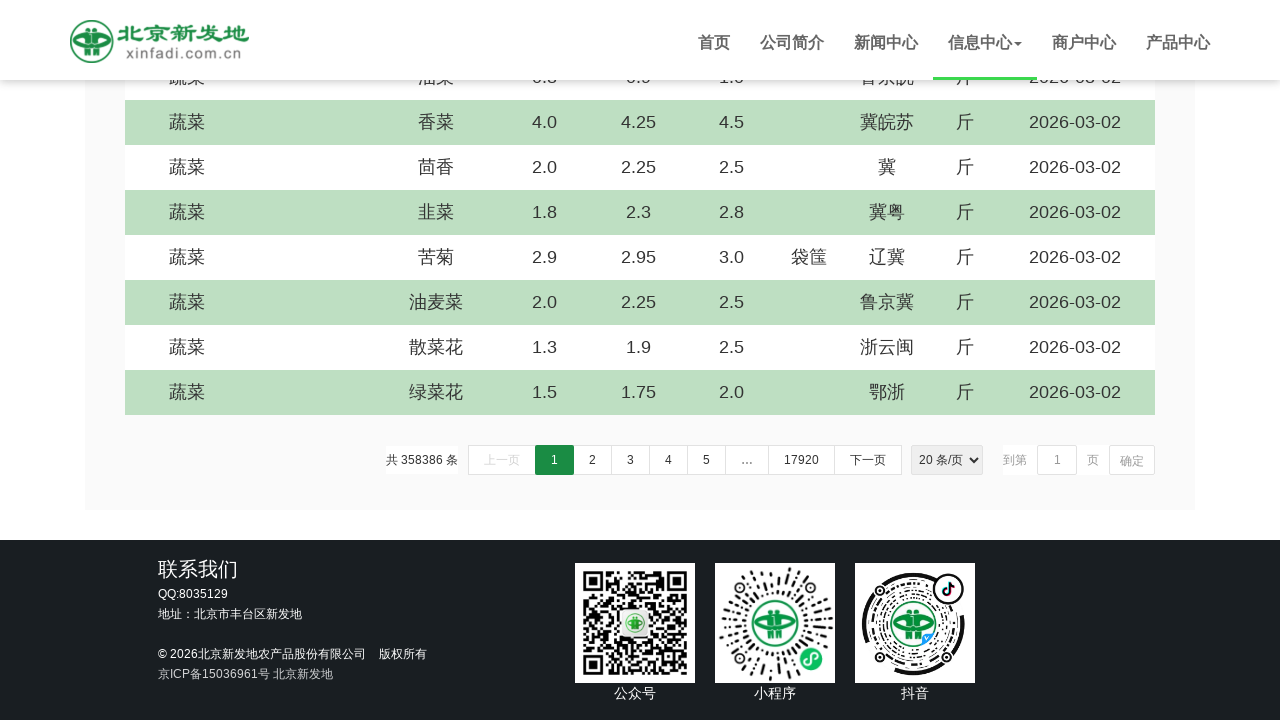

Scrolled down by 5 pixels (iteration 501/1000)
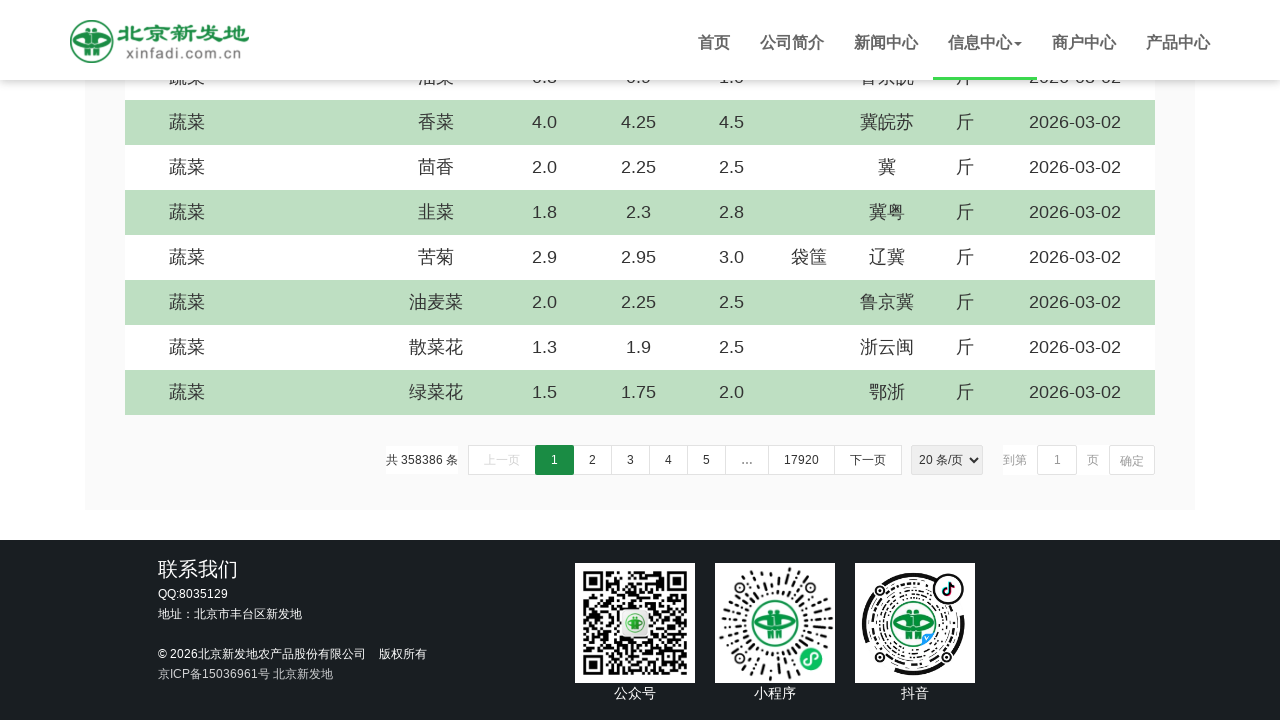

Scrolled down by 5 pixels (iteration 502/1000)
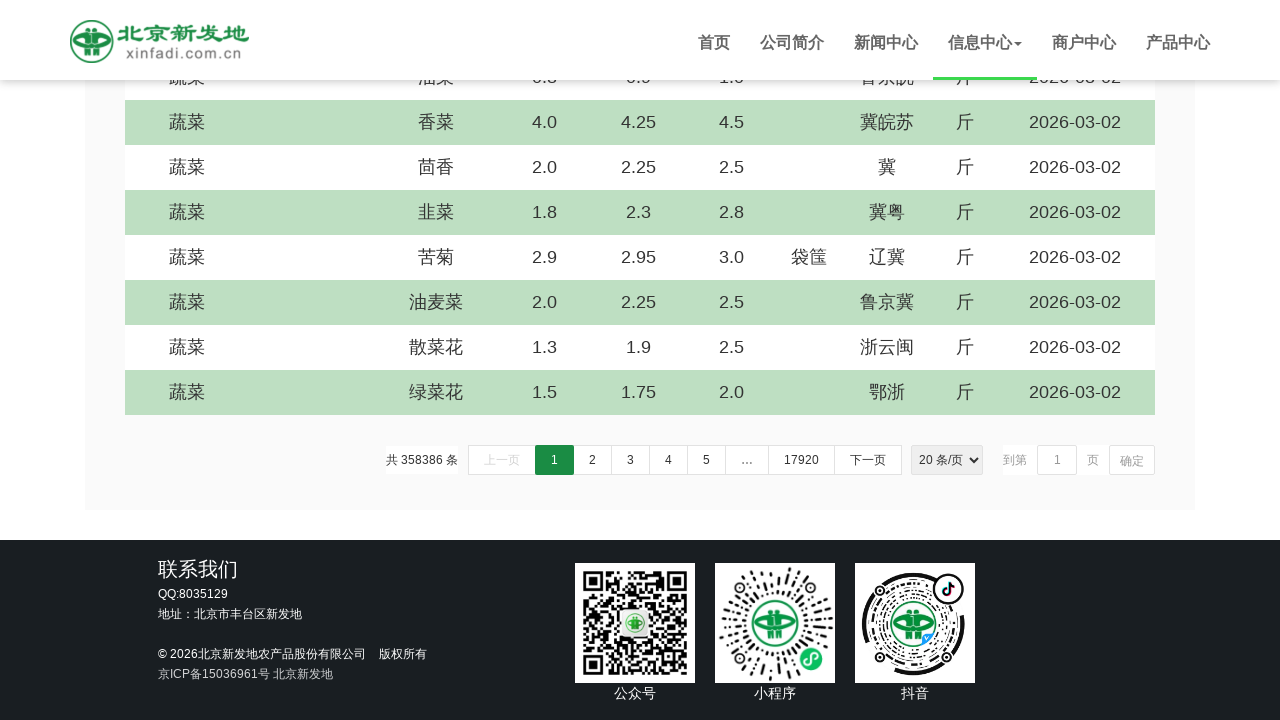

Scrolled down by 5 pixels (iteration 503/1000)
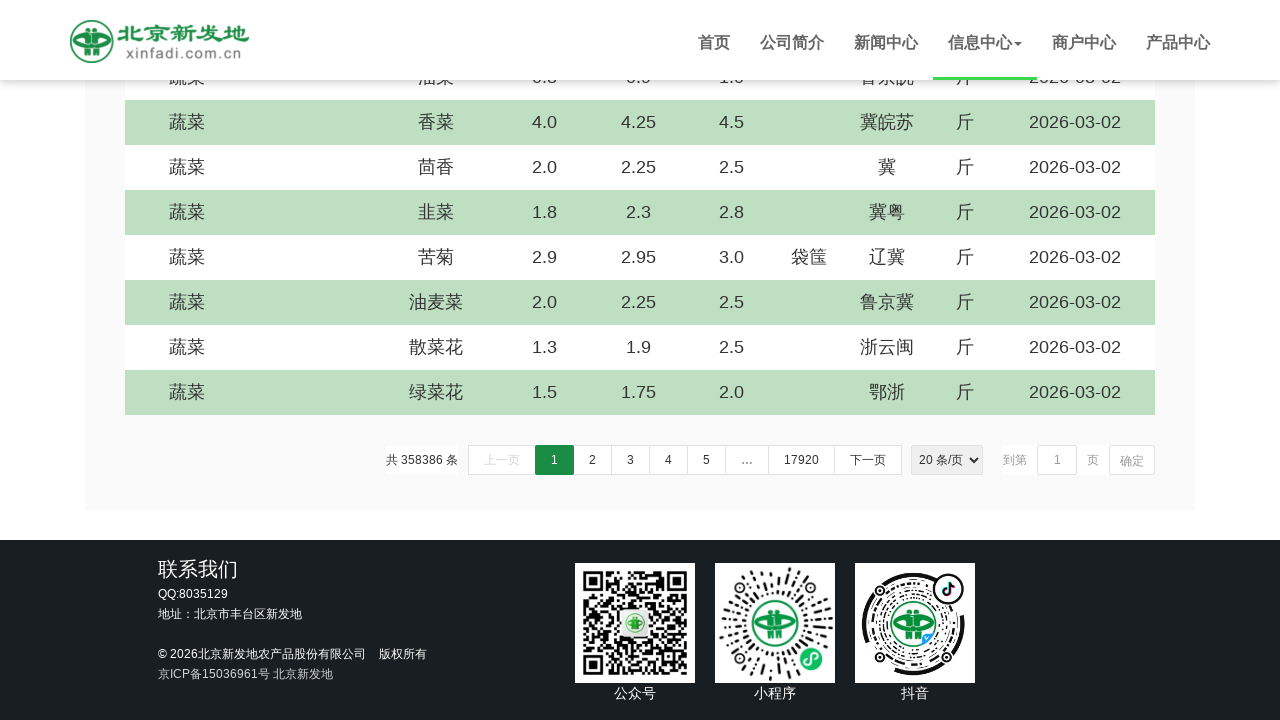

Scrolled down by 5 pixels (iteration 504/1000)
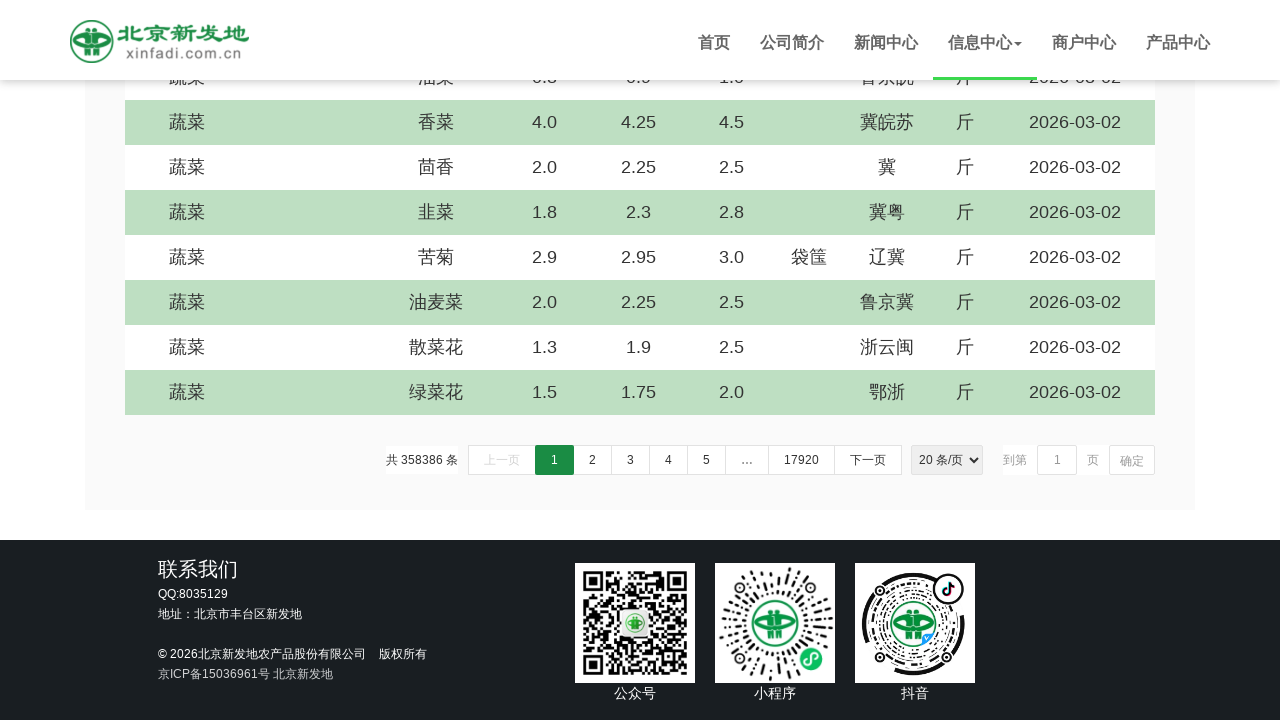

Scrolled down by 5 pixels (iteration 505/1000)
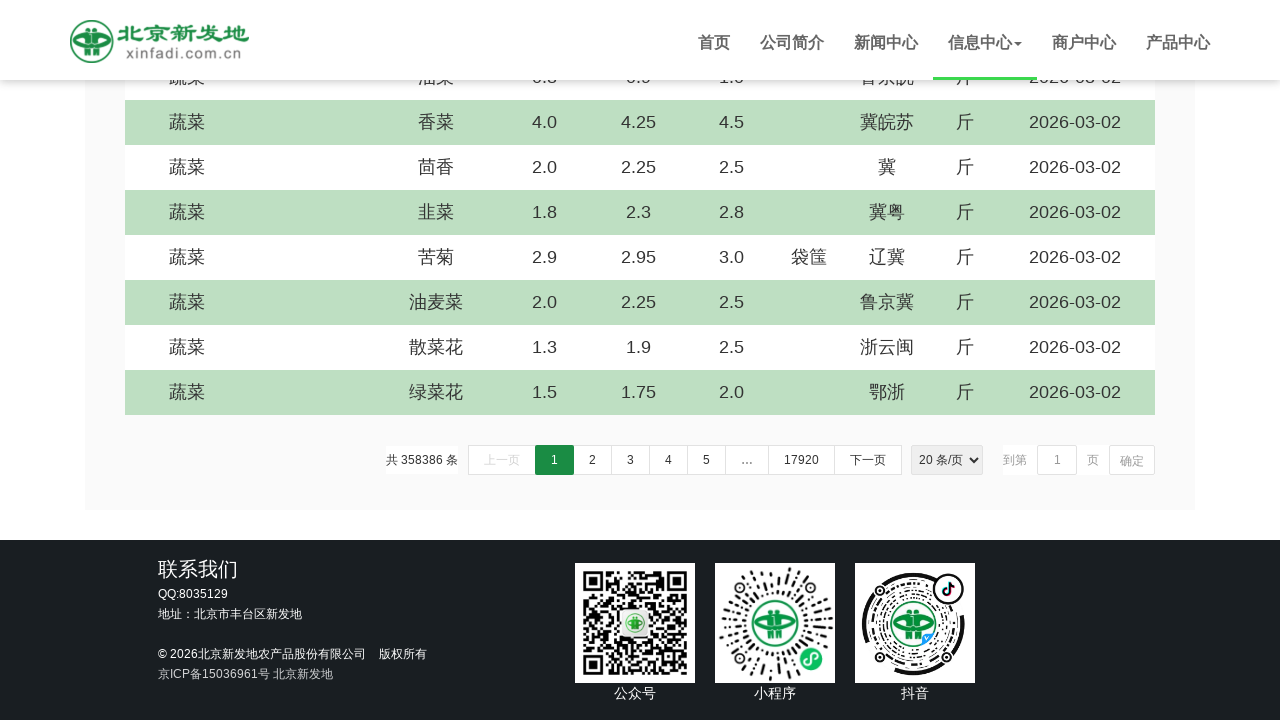

Scrolled down by 5 pixels (iteration 506/1000)
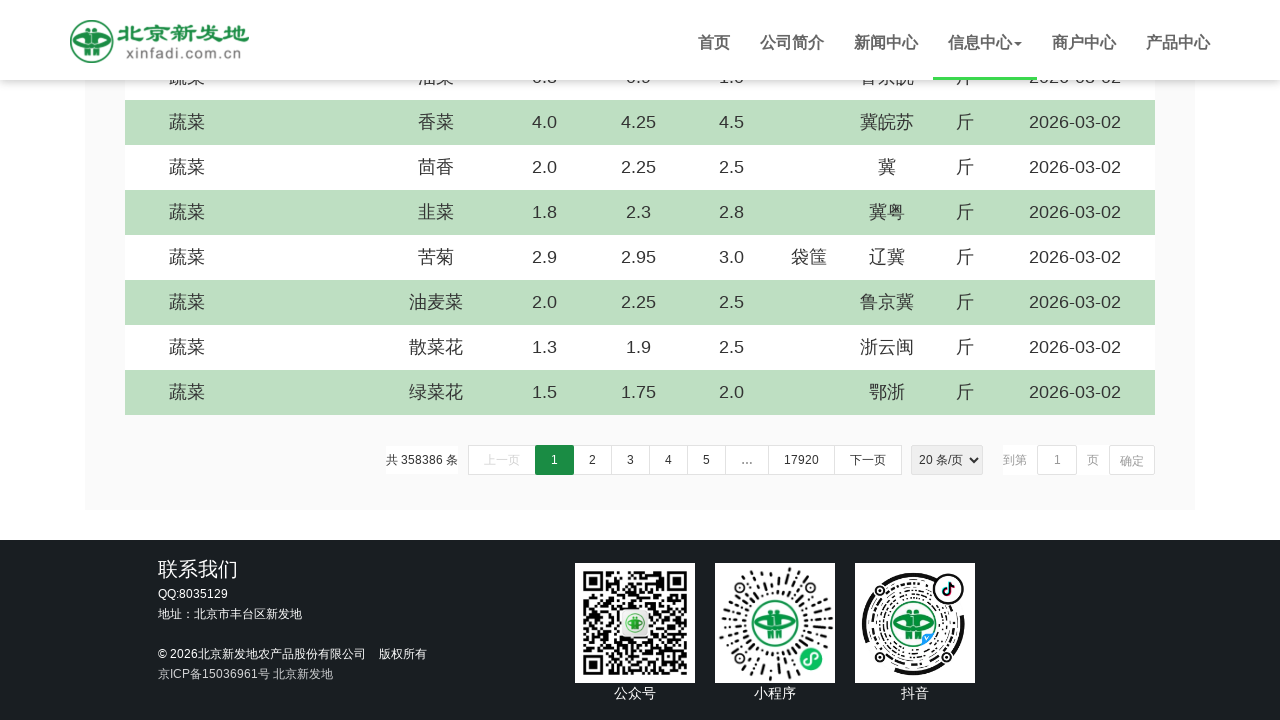

Scrolled down by 5 pixels (iteration 507/1000)
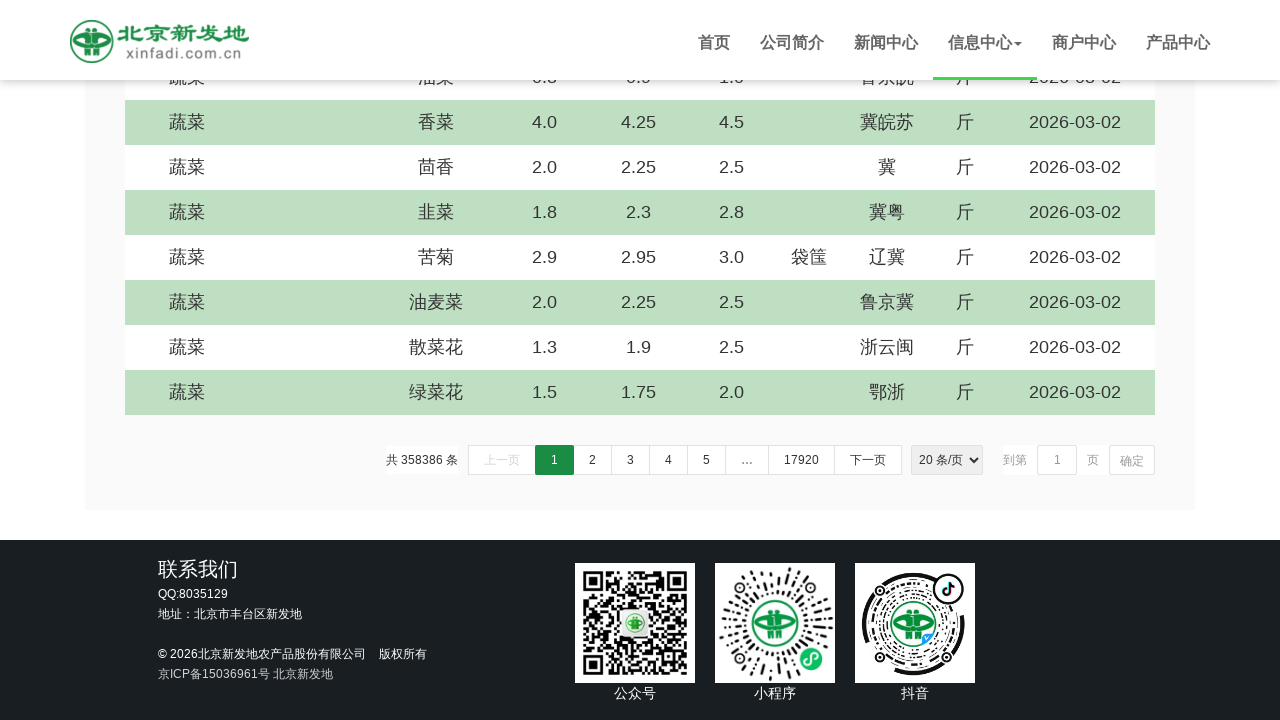

Scrolled down by 5 pixels (iteration 508/1000)
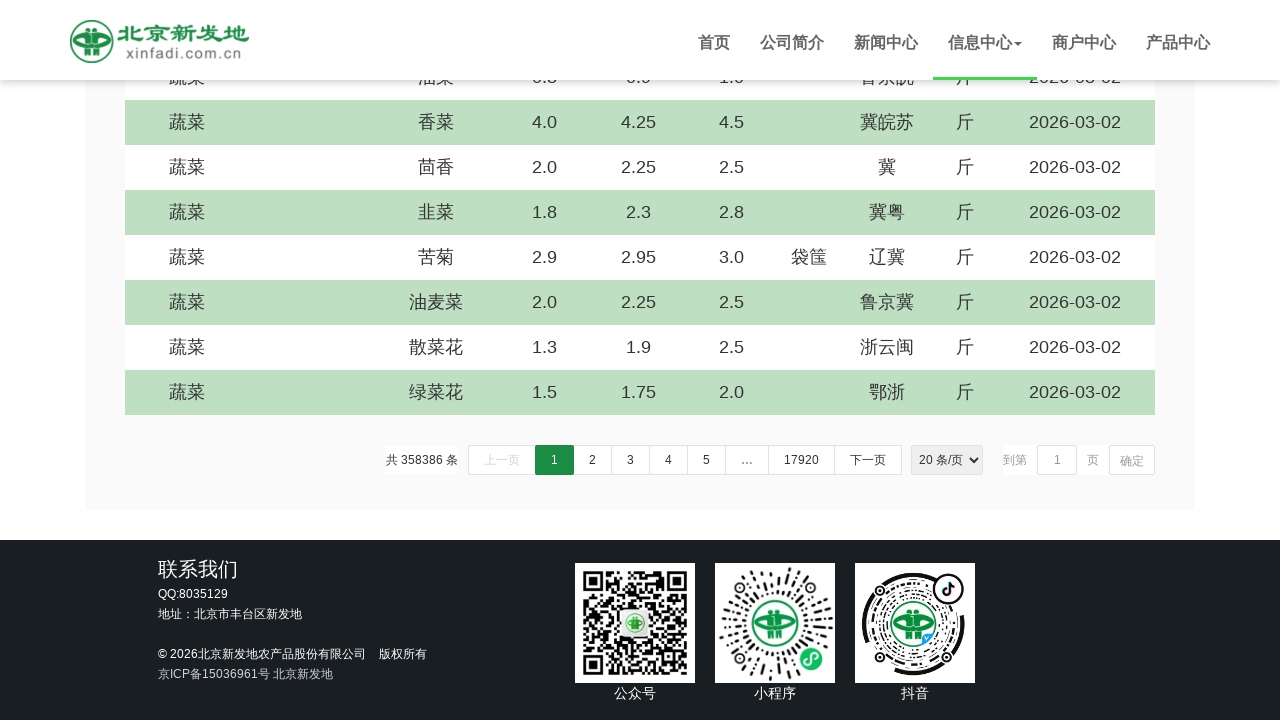

Scrolled down by 5 pixels (iteration 509/1000)
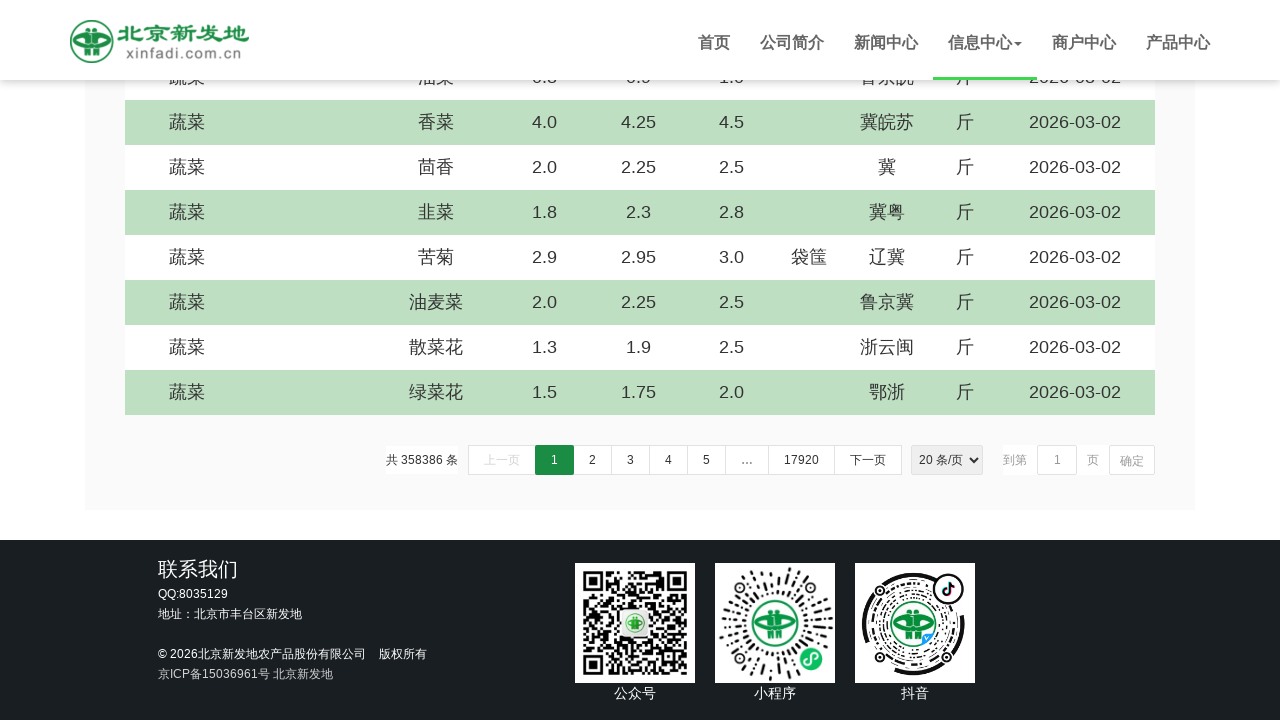

Scrolled down by 5 pixels (iteration 510/1000)
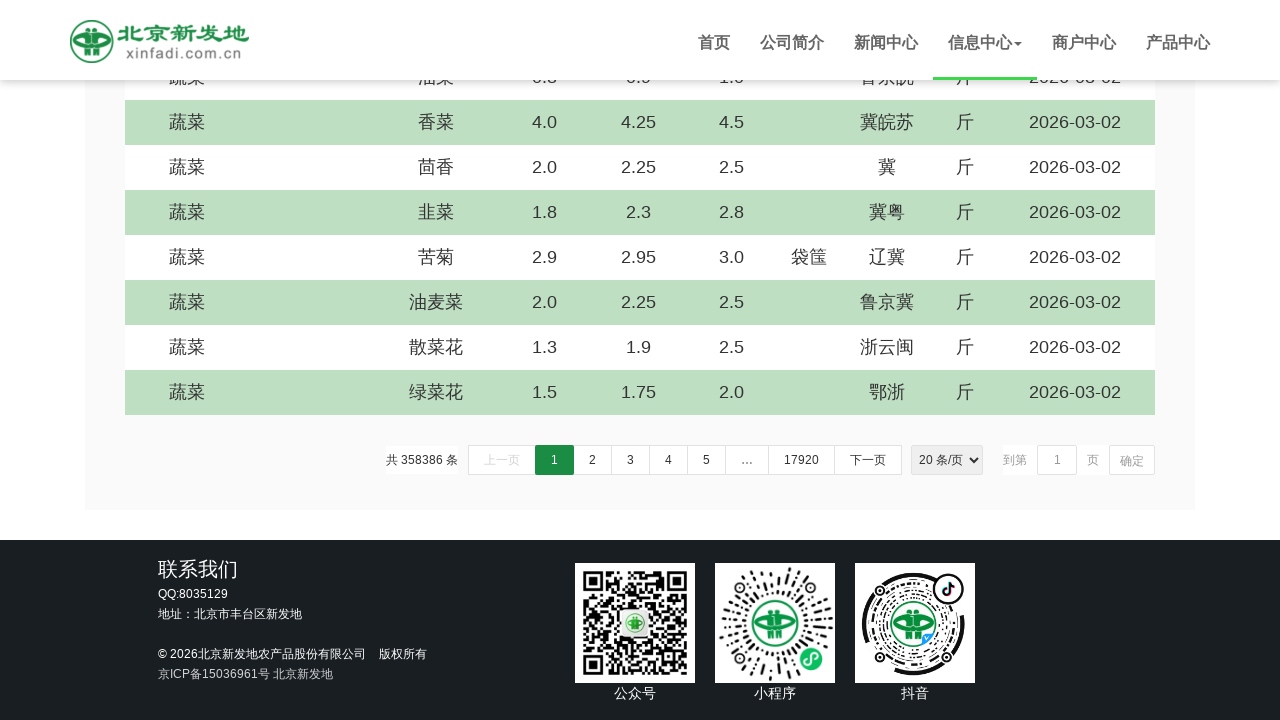

Scrolled down by 5 pixels (iteration 511/1000)
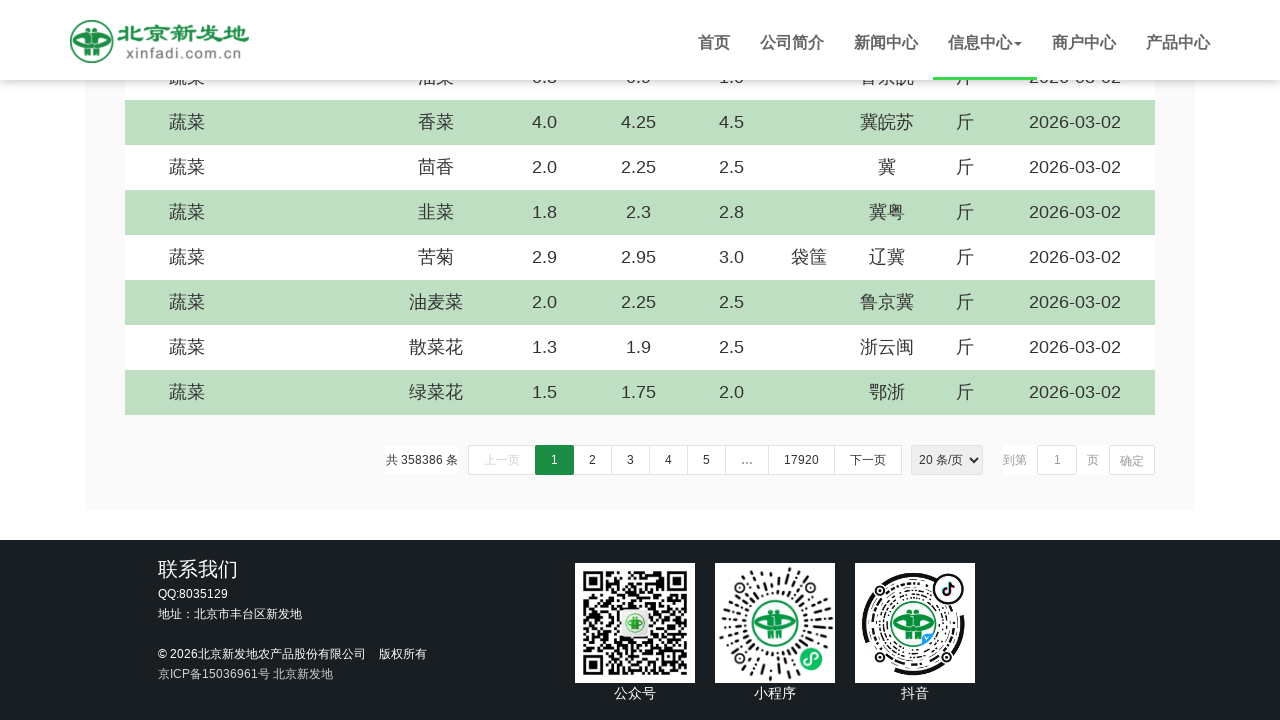

Scrolled down by 5 pixels (iteration 512/1000)
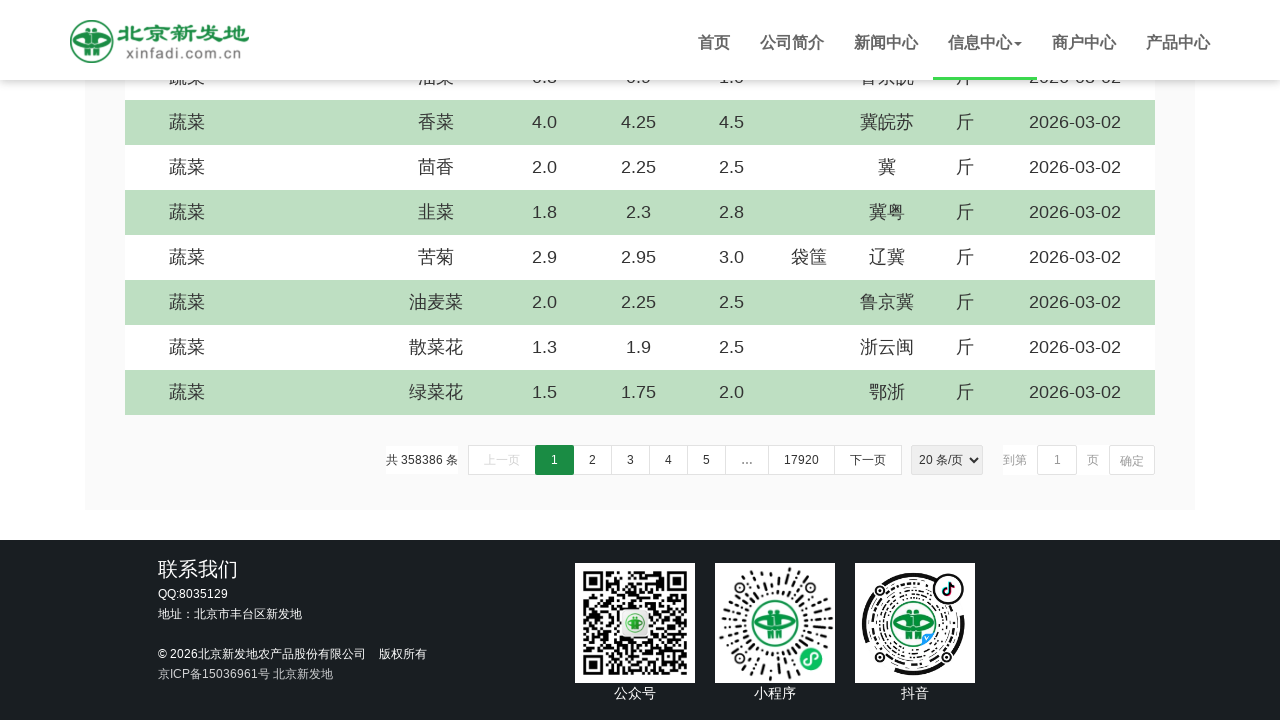

Scrolled down by 5 pixels (iteration 513/1000)
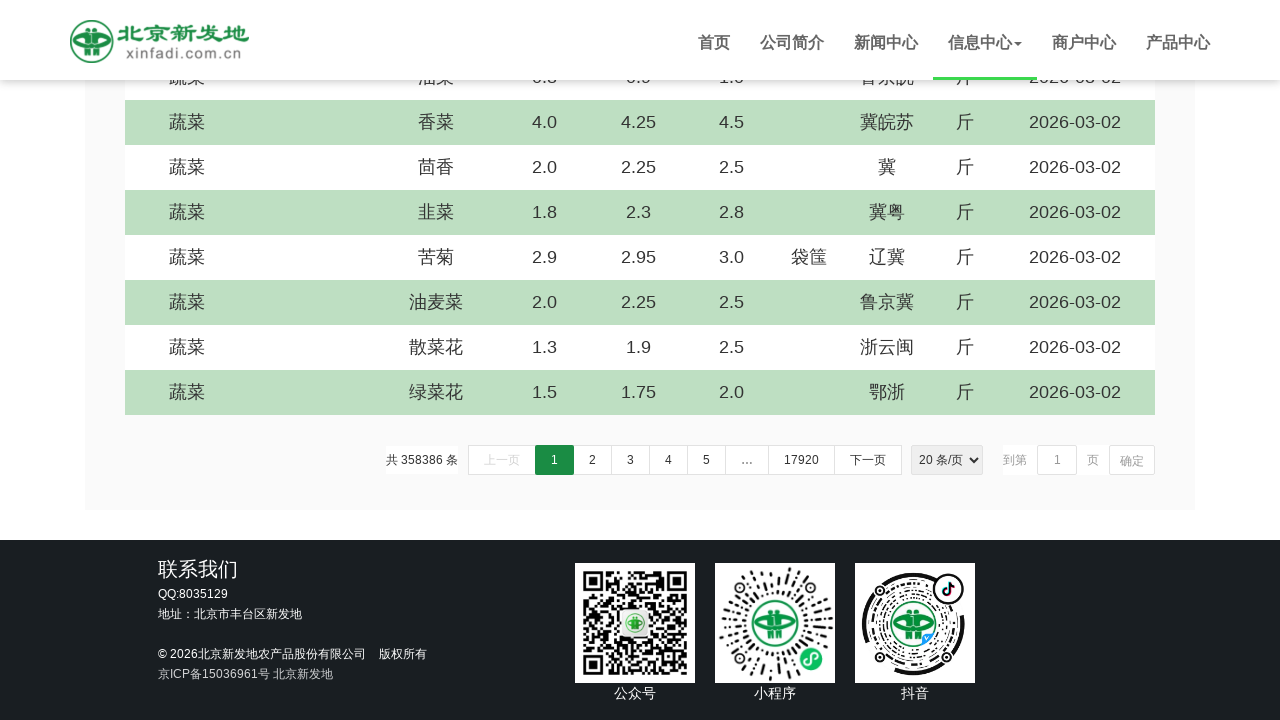

Scrolled down by 5 pixels (iteration 514/1000)
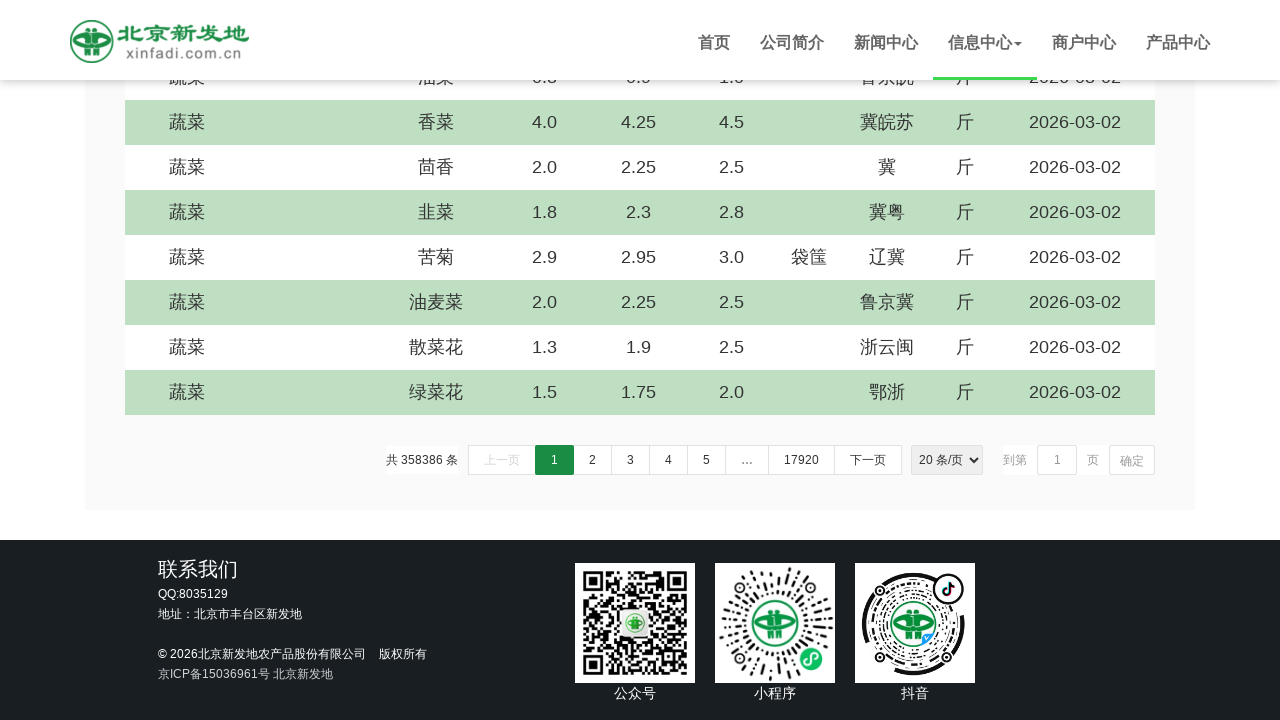

Scrolled down by 5 pixels (iteration 515/1000)
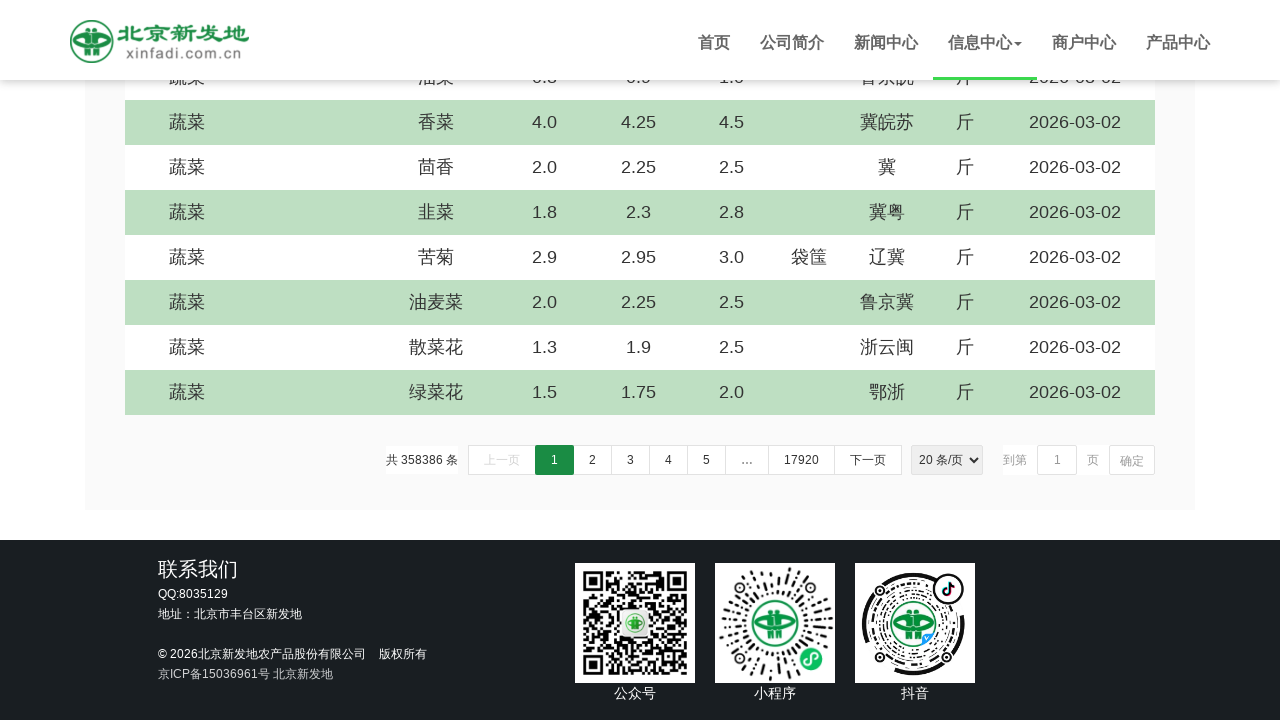

Scrolled down by 5 pixels (iteration 516/1000)
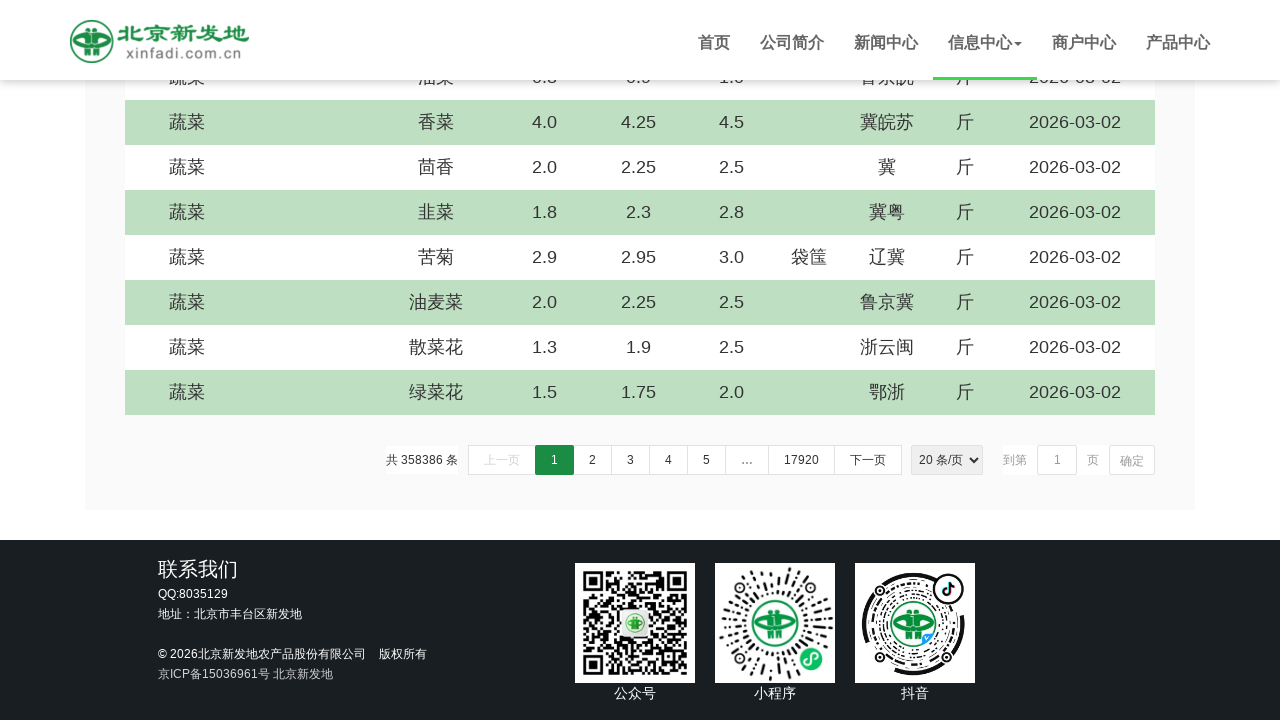

Scrolled down by 5 pixels (iteration 517/1000)
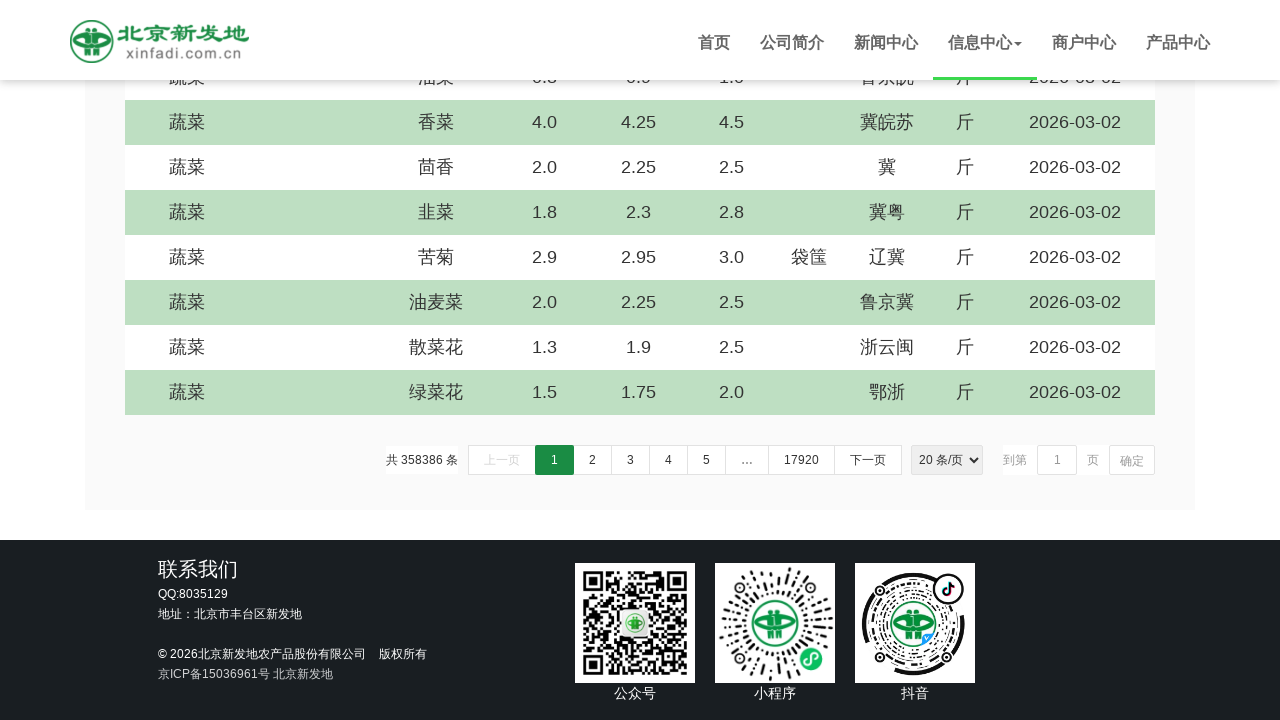

Scrolled down by 5 pixels (iteration 518/1000)
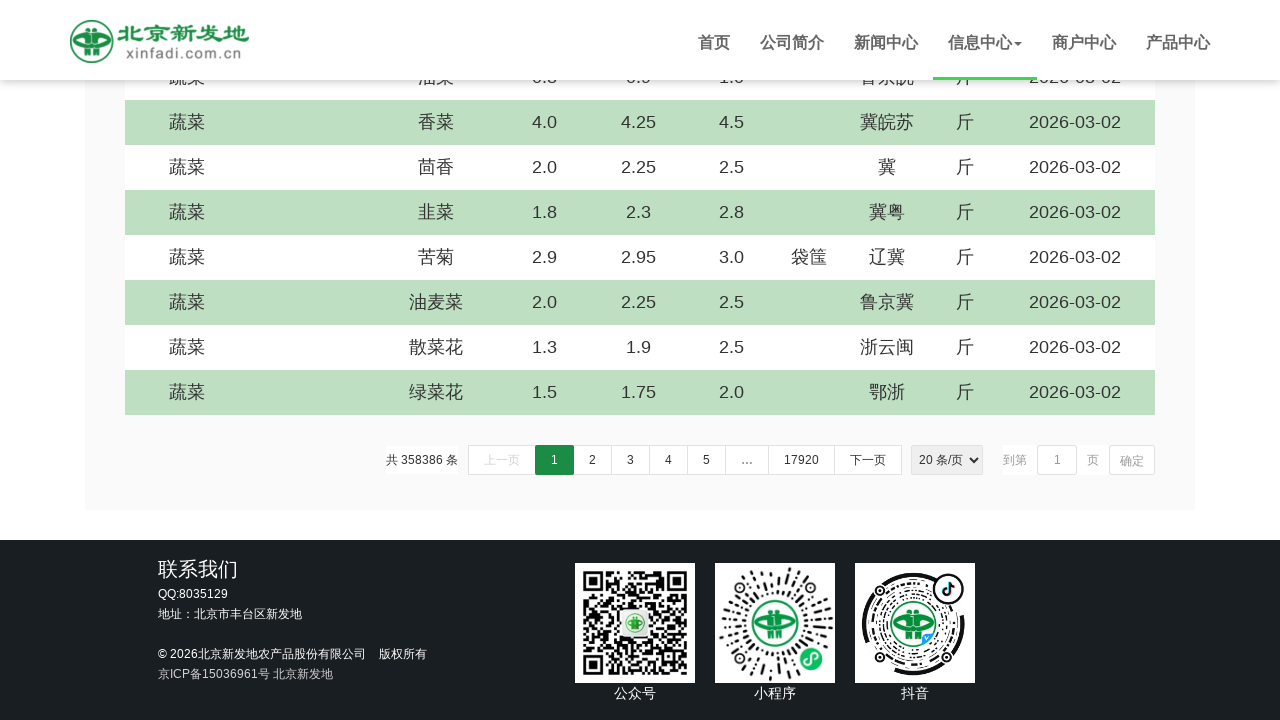

Scrolled down by 5 pixels (iteration 519/1000)
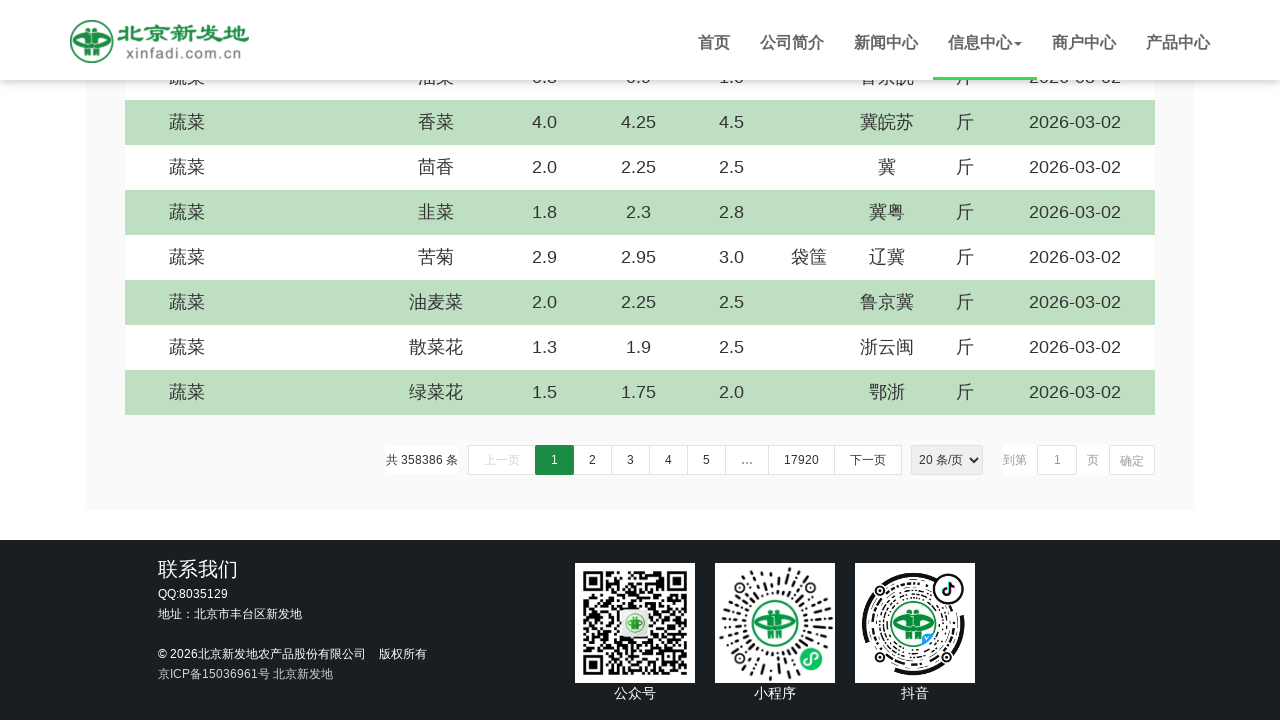

Scrolled down by 5 pixels (iteration 520/1000)
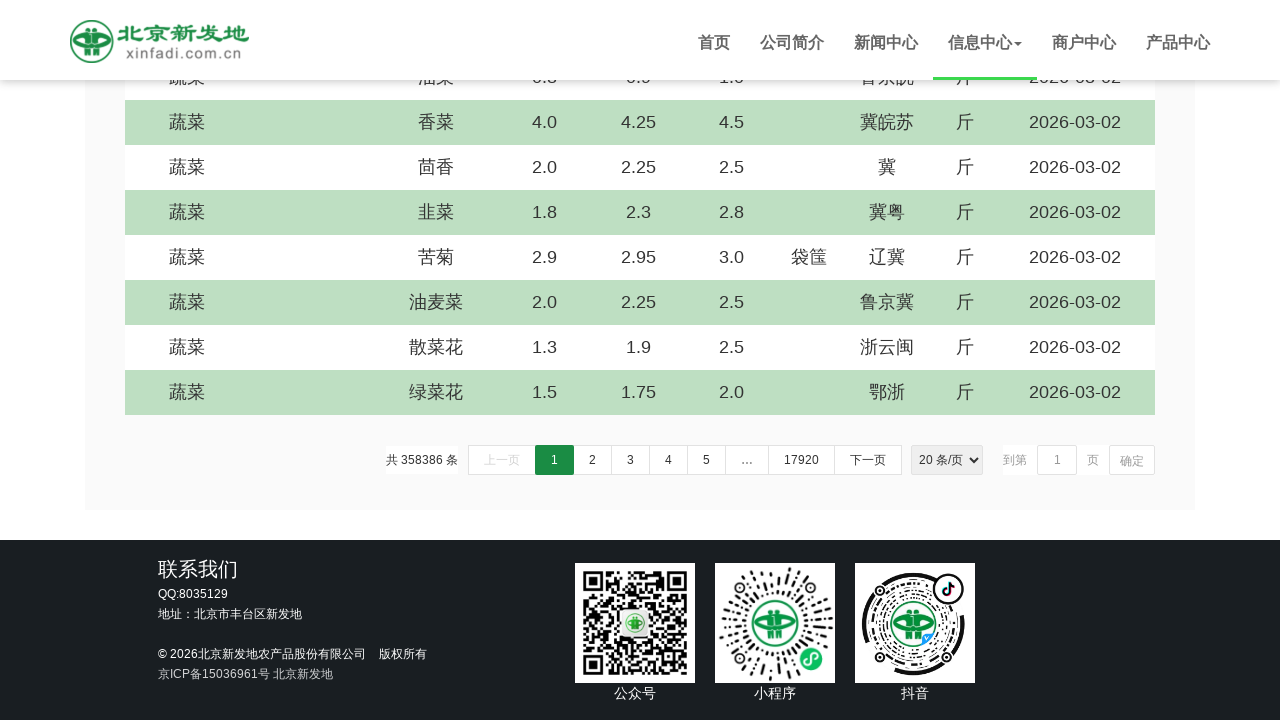

Scrolled down by 5 pixels (iteration 521/1000)
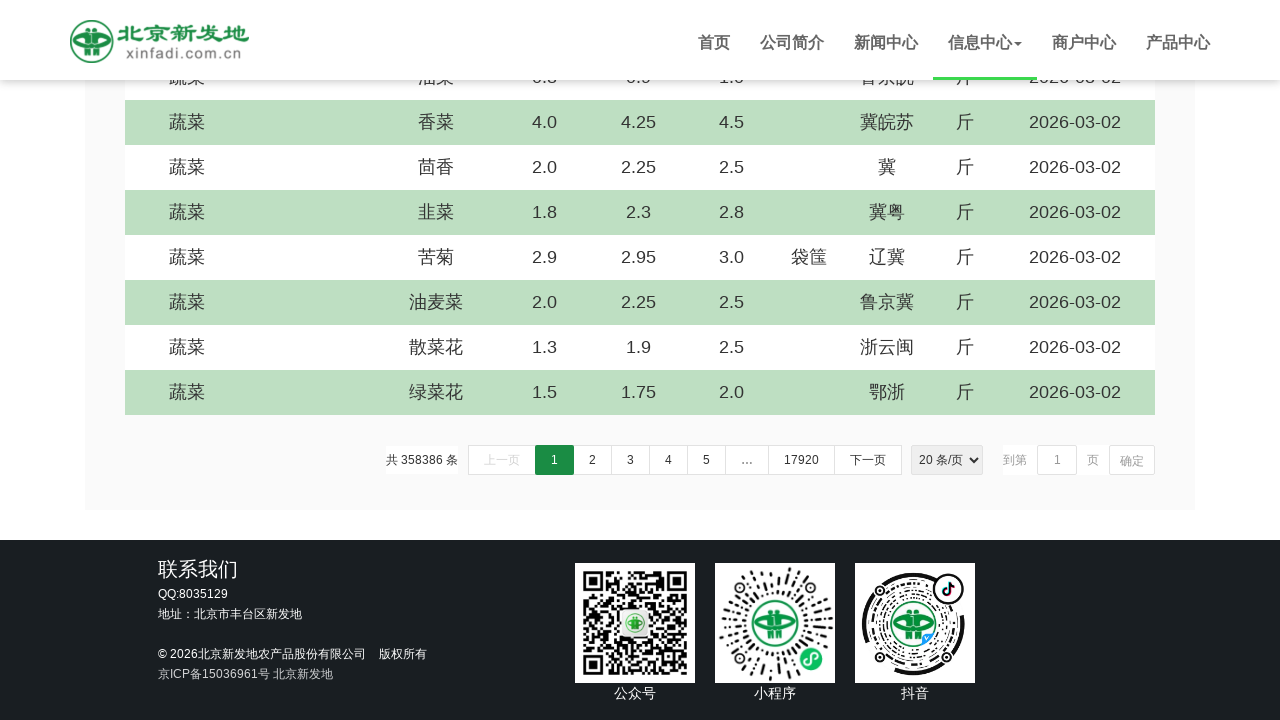

Scrolled down by 5 pixels (iteration 522/1000)
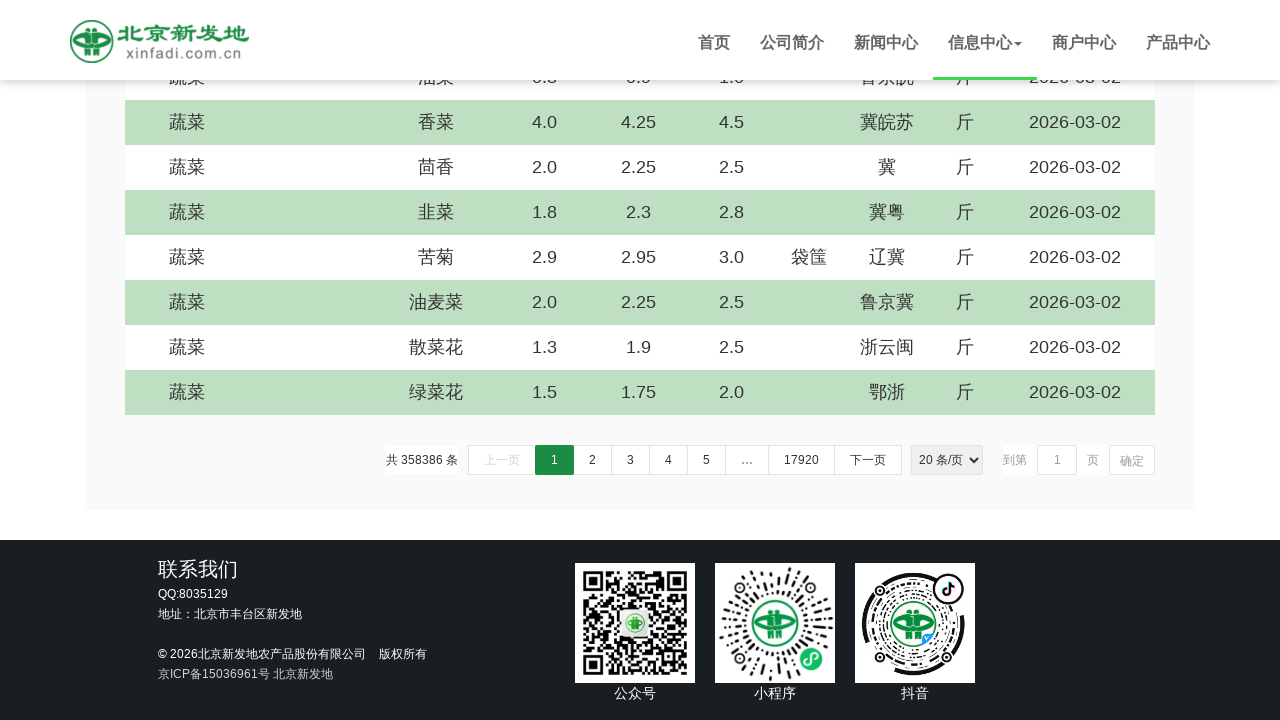

Scrolled down by 5 pixels (iteration 523/1000)
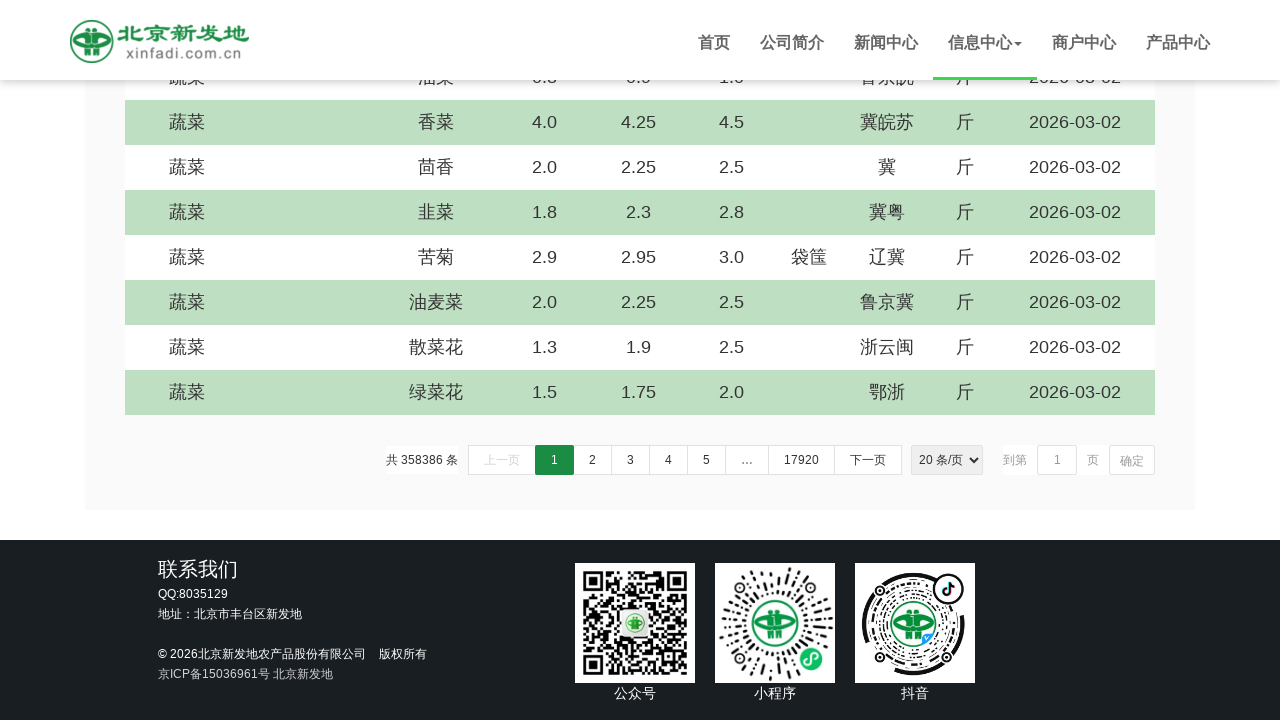

Scrolled down by 5 pixels (iteration 524/1000)
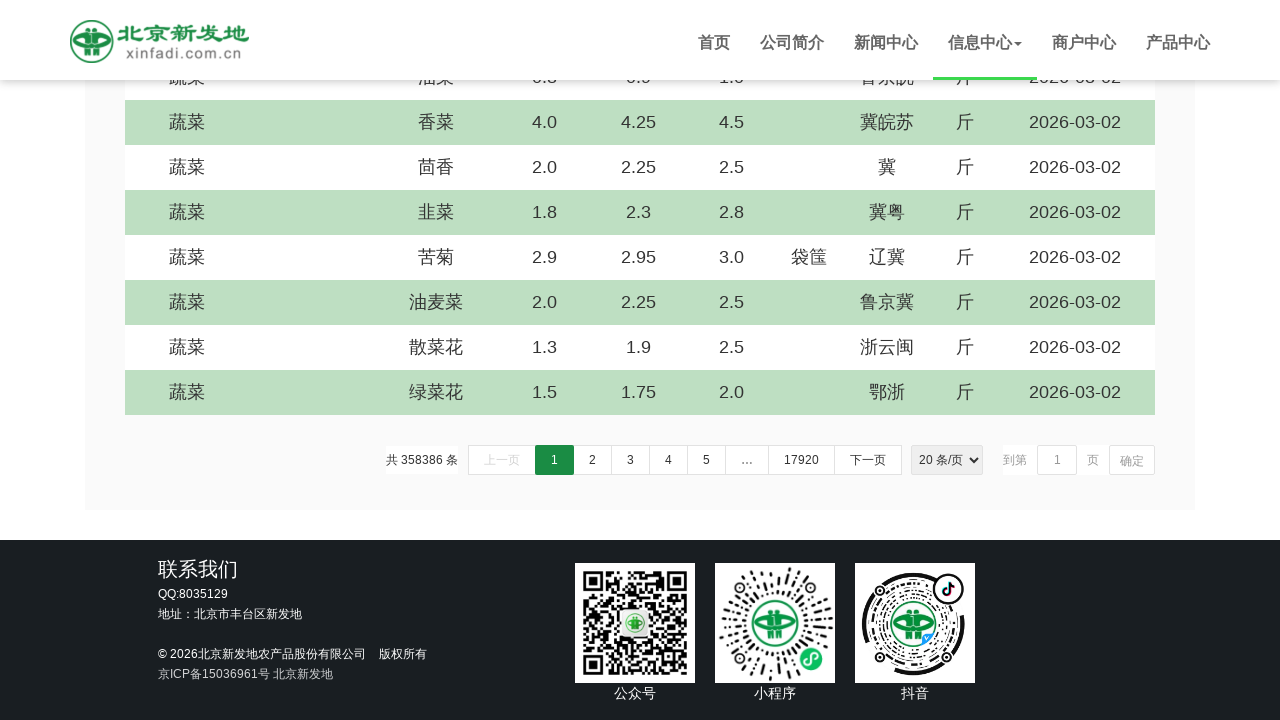

Scrolled down by 5 pixels (iteration 525/1000)
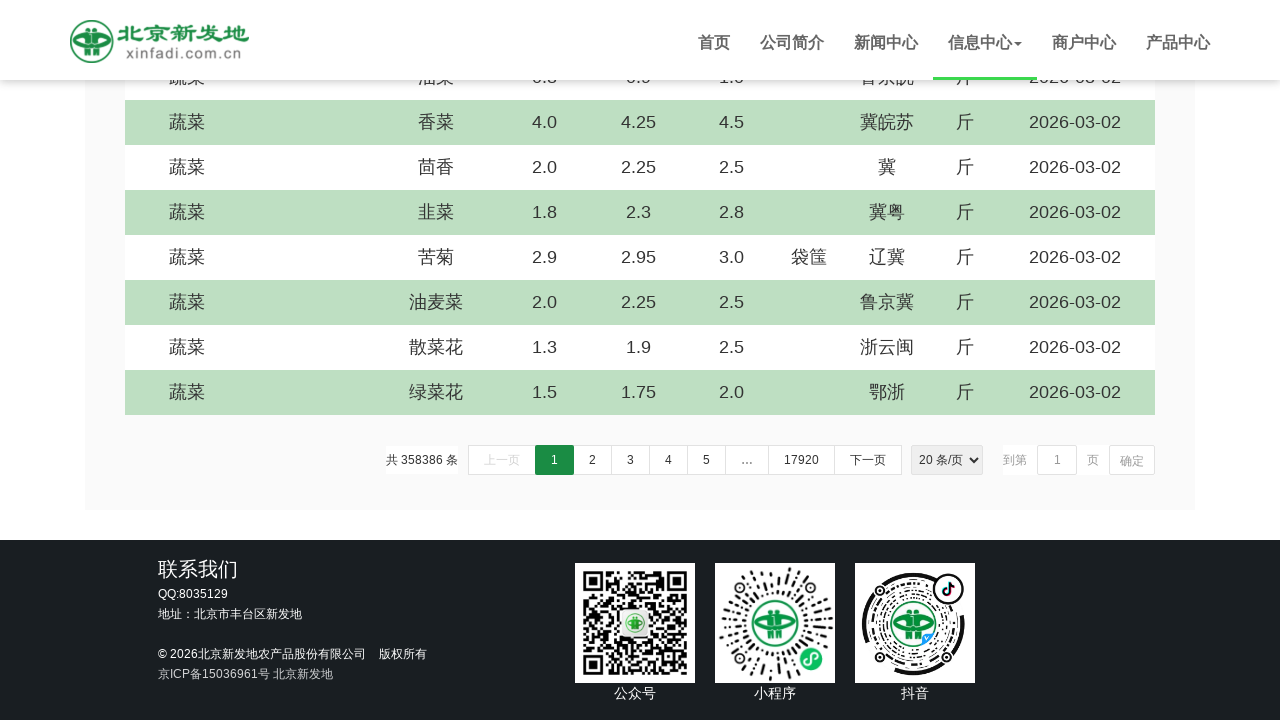

Scrolled down by 5 pixels (iteration 526/1000)
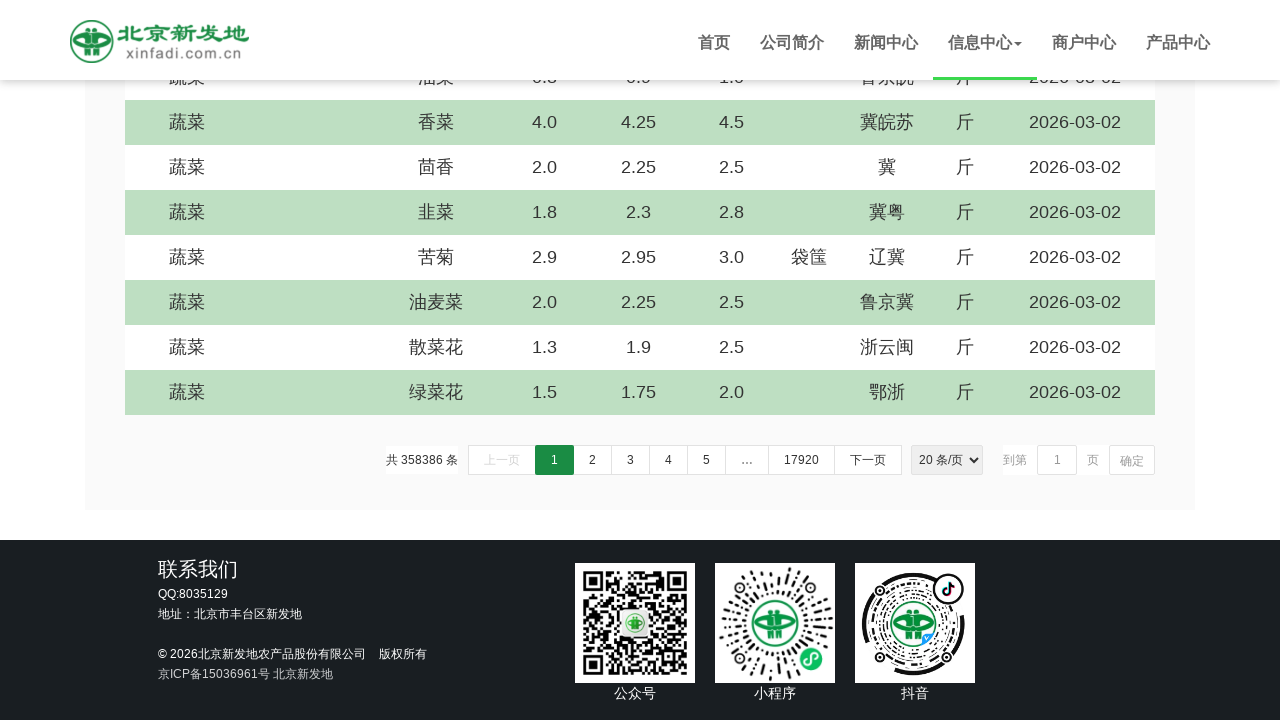

Scrolled down by 5 pixels (iteration 527/1000)
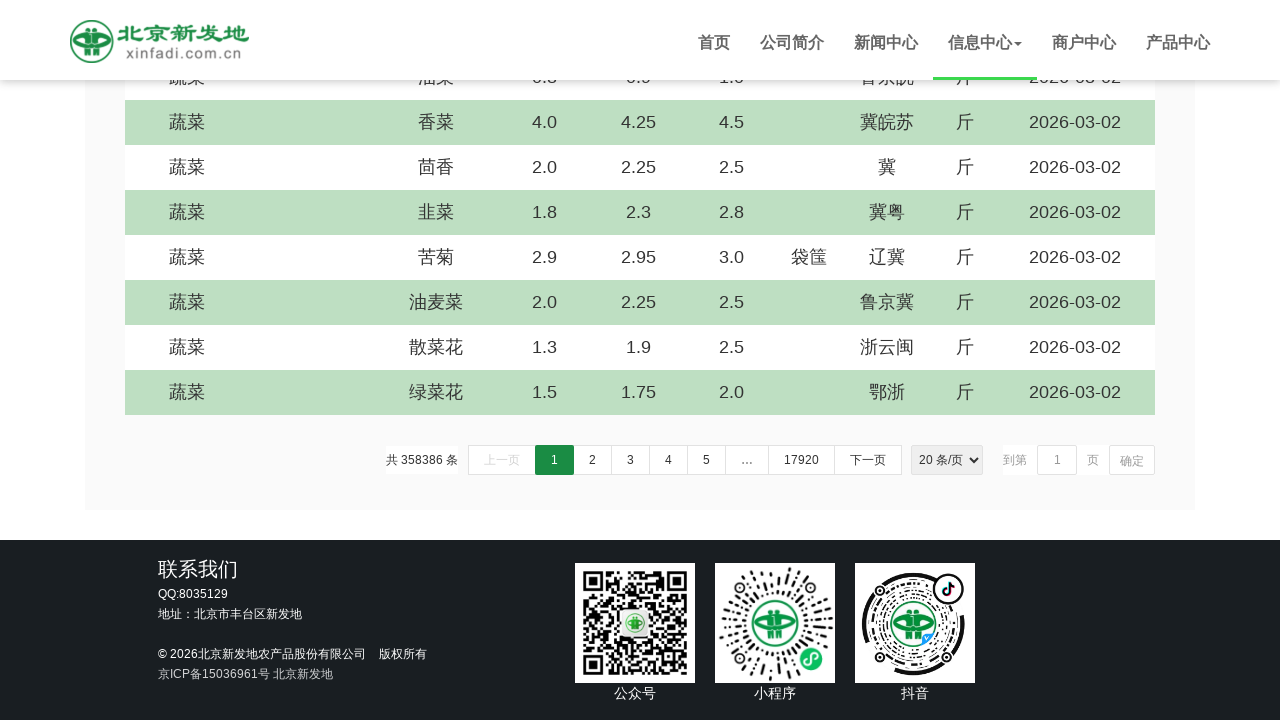

Scrolled down by 5 pixels (iteration 528/1000)
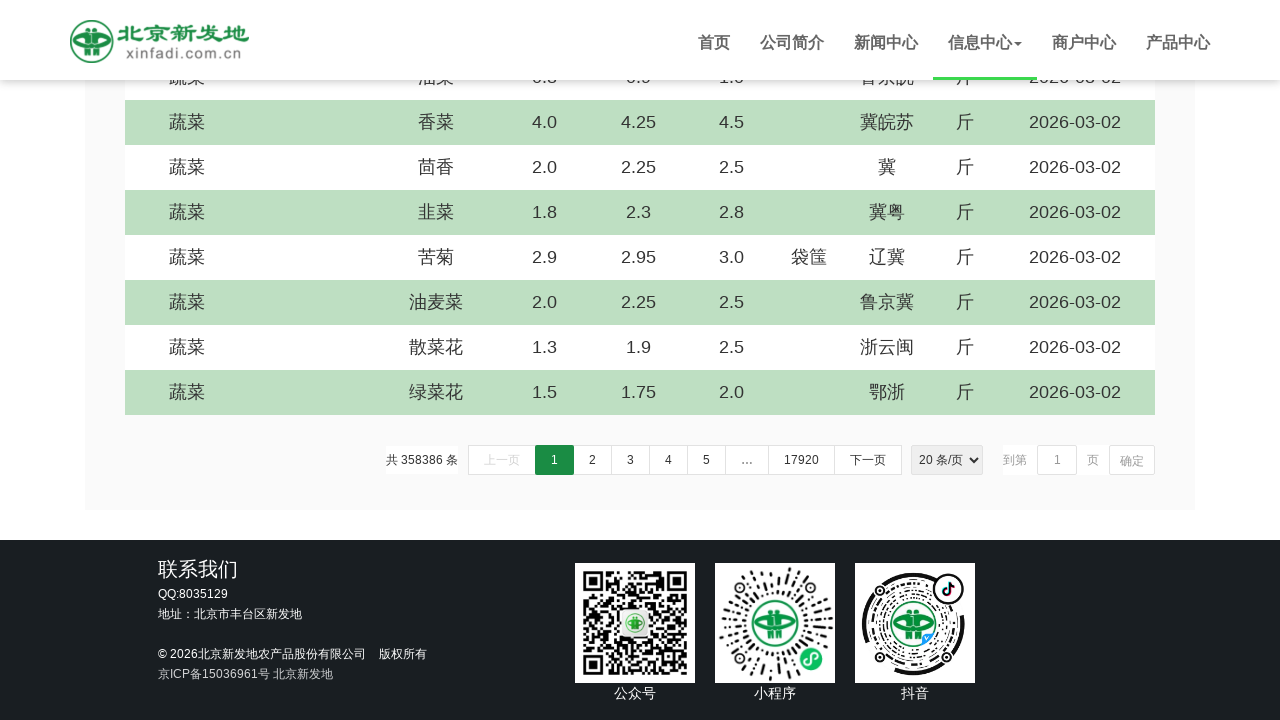

Scrolled down by 5 pixels (iteration 529/1000)
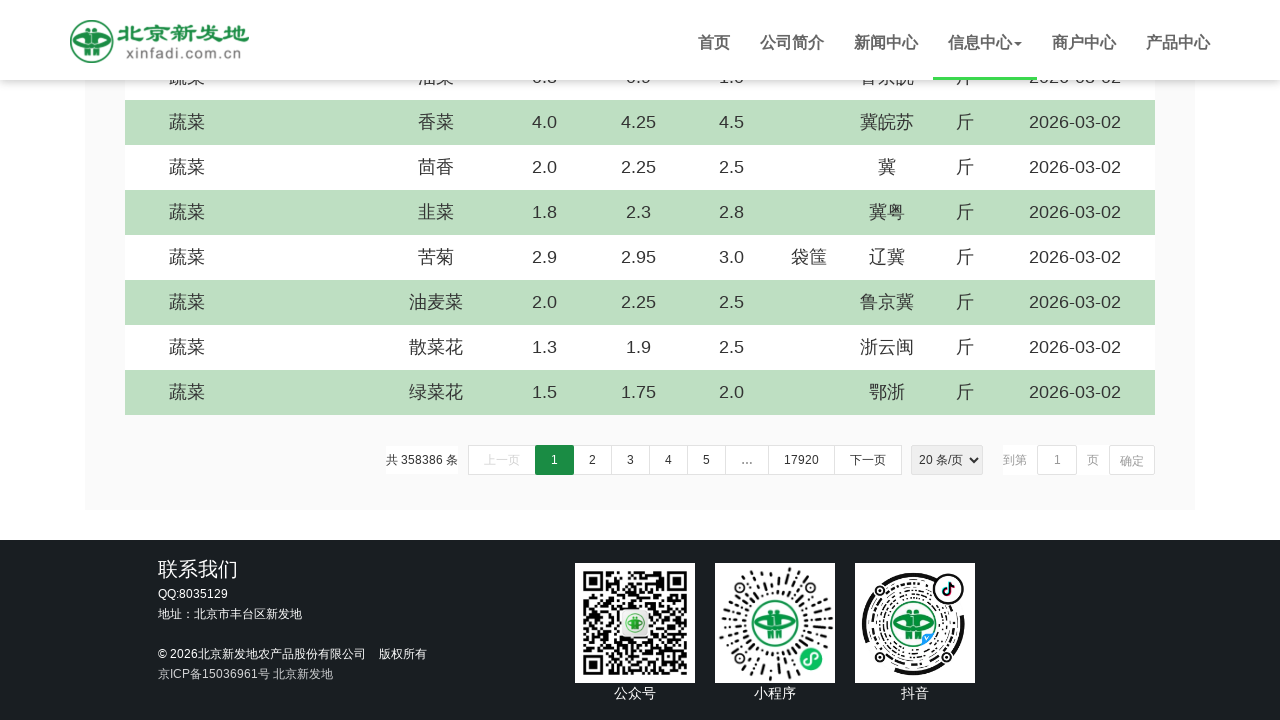

Scrolled down by 5 pixels (iteration 530/1000)
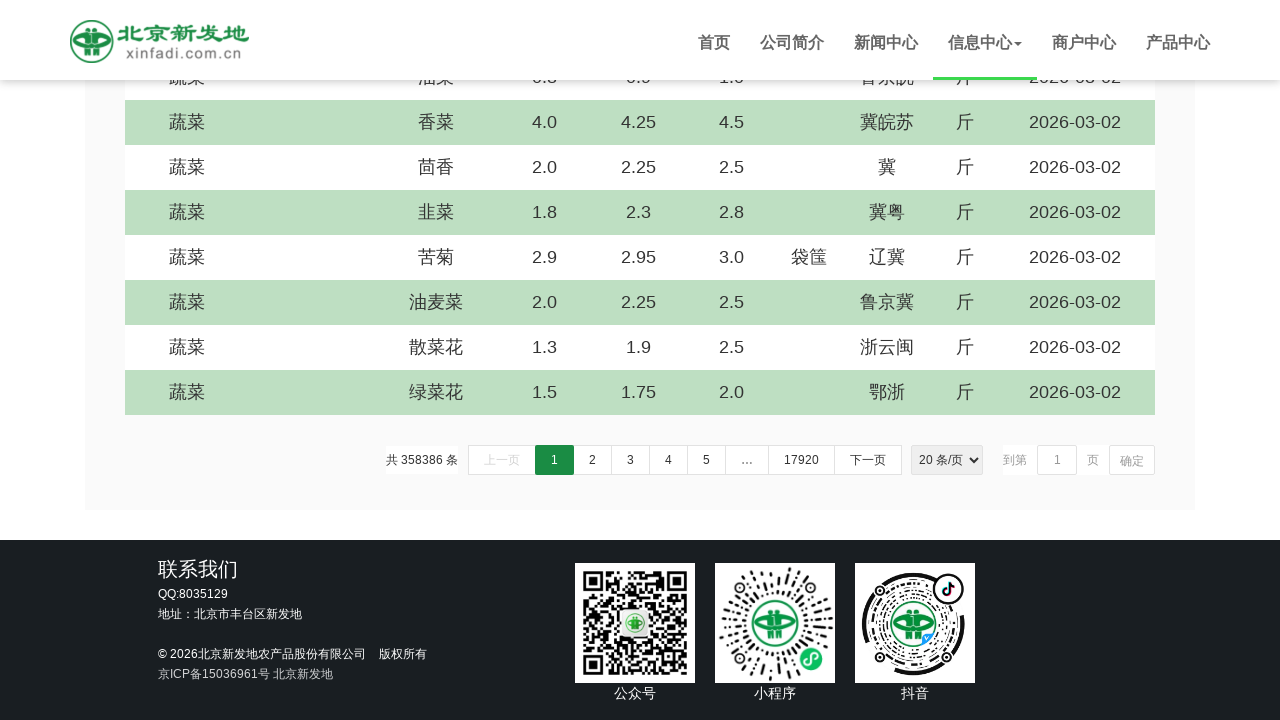

Scrolled down by 5 pixels (iteration 531/1000)
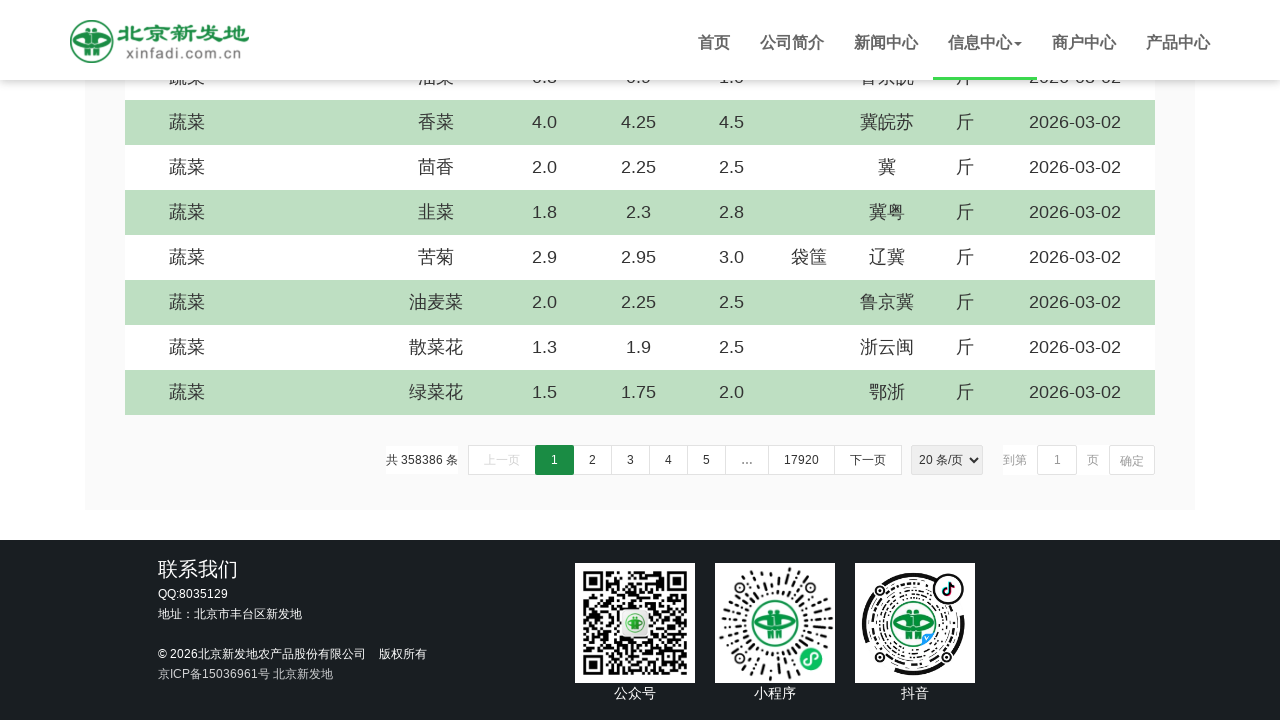

Scrolled down by 5 pixels (iteration 532/1000)
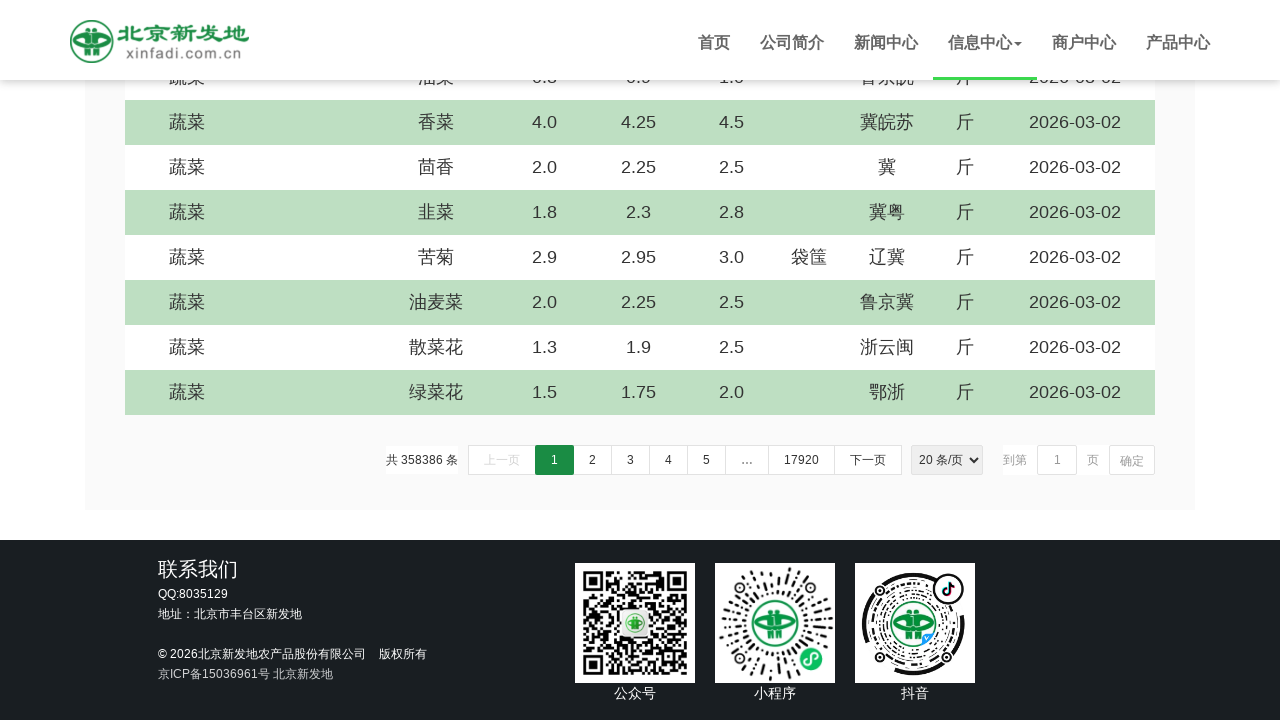

Scrolled down by 5 pixels (iteration 533/1000)
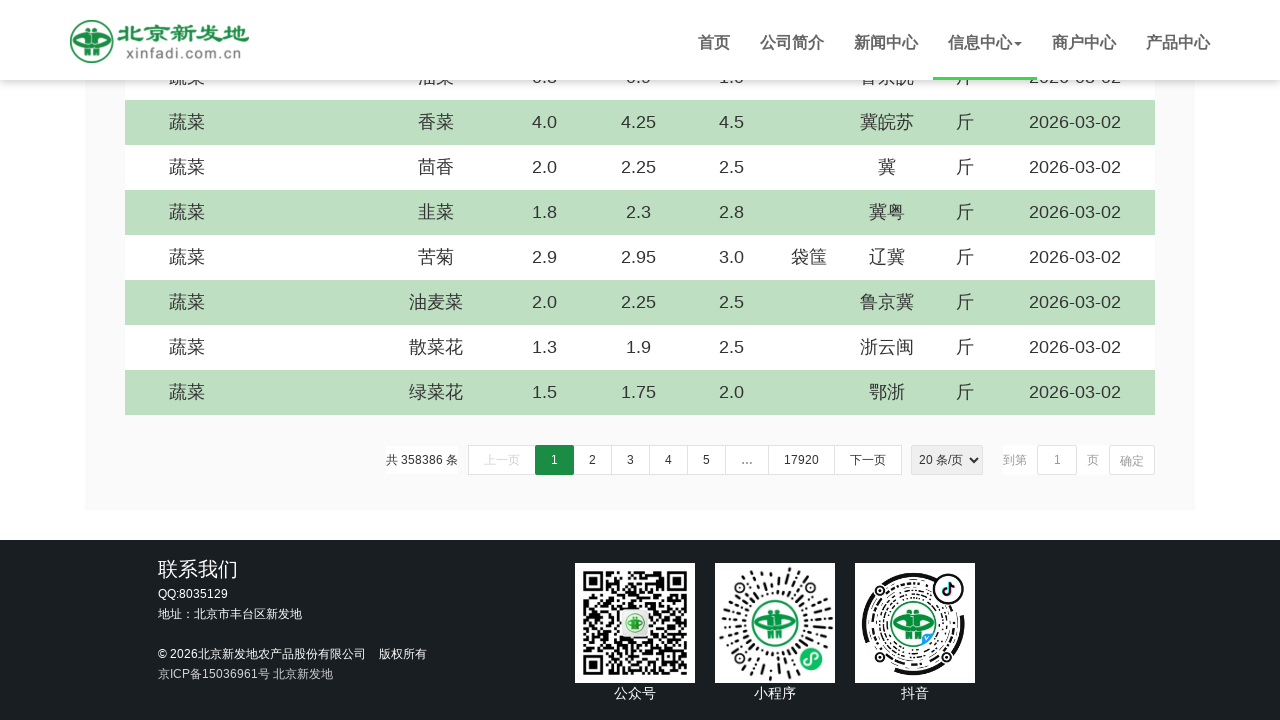

Scrolled down by 5 pixels (iteration 534/1000)
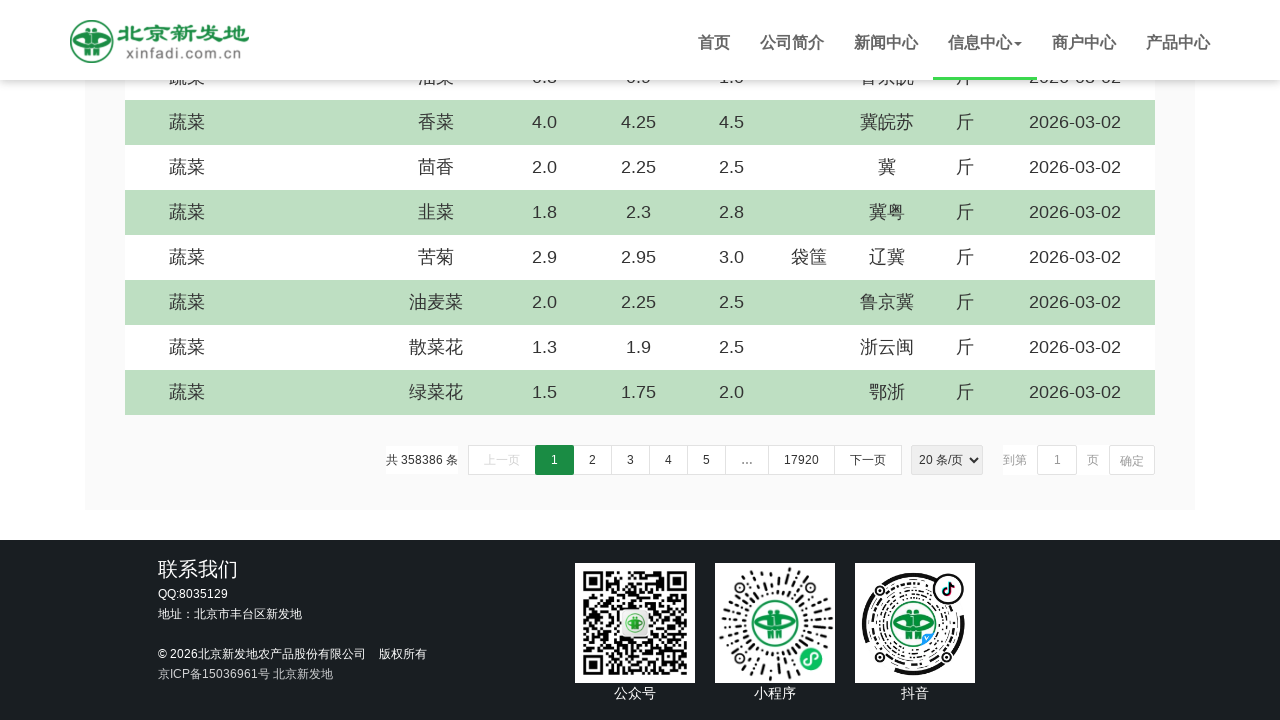

Scrolled down by 5 pixels (iteration 535/1000)
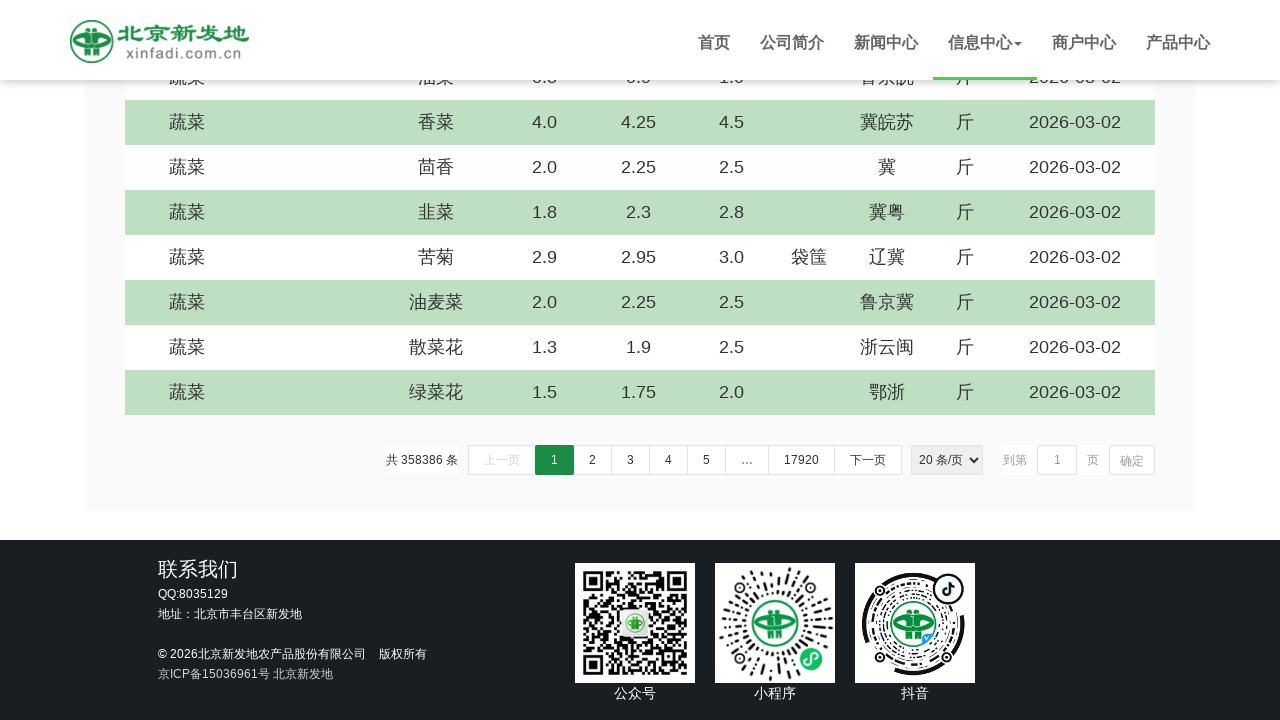

Scrolled down by 5 pixels (iteration 536/1000)
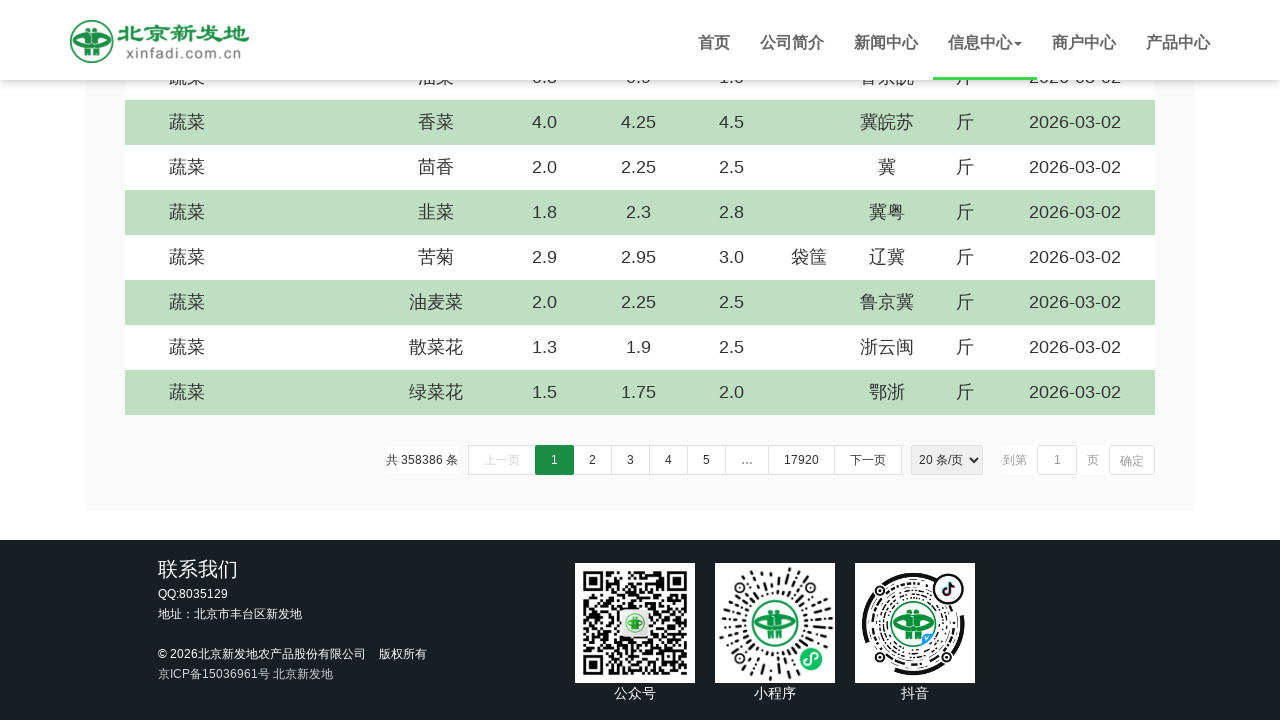

Scrolled down by 5 pixels (iteration 537/1000)
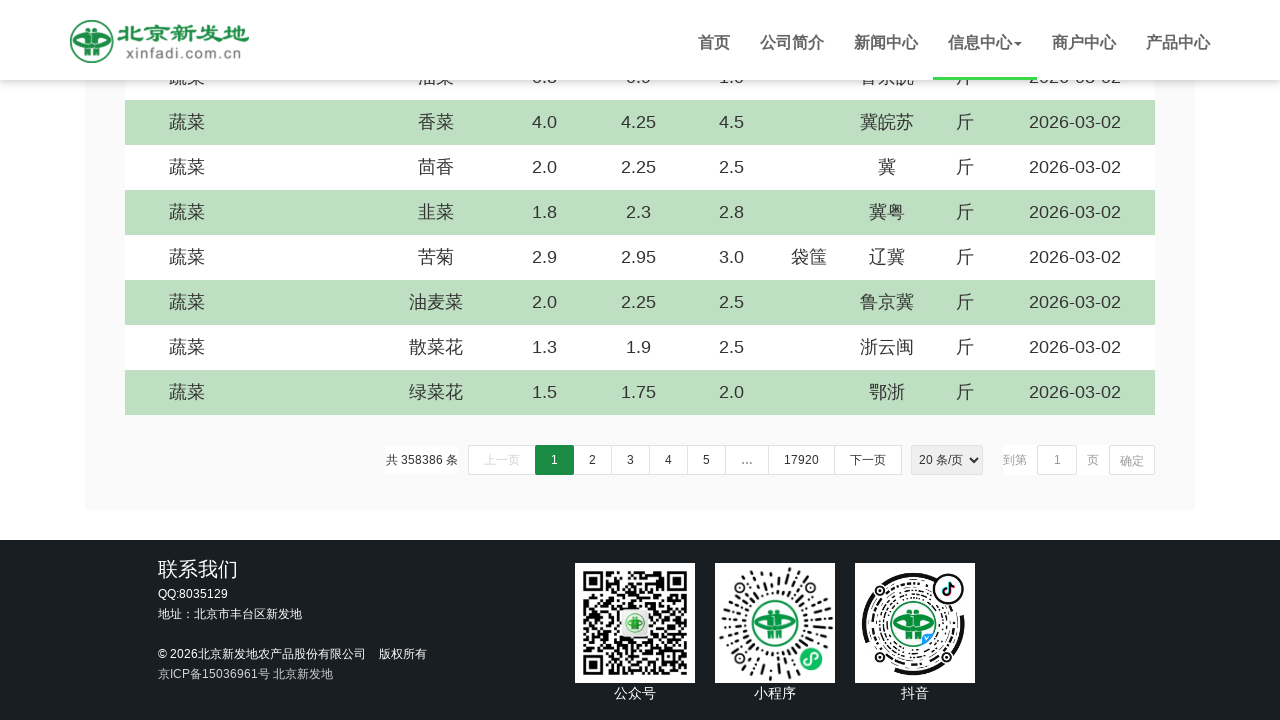

Scrolled down by 5 pixels (iteration 538/1000)
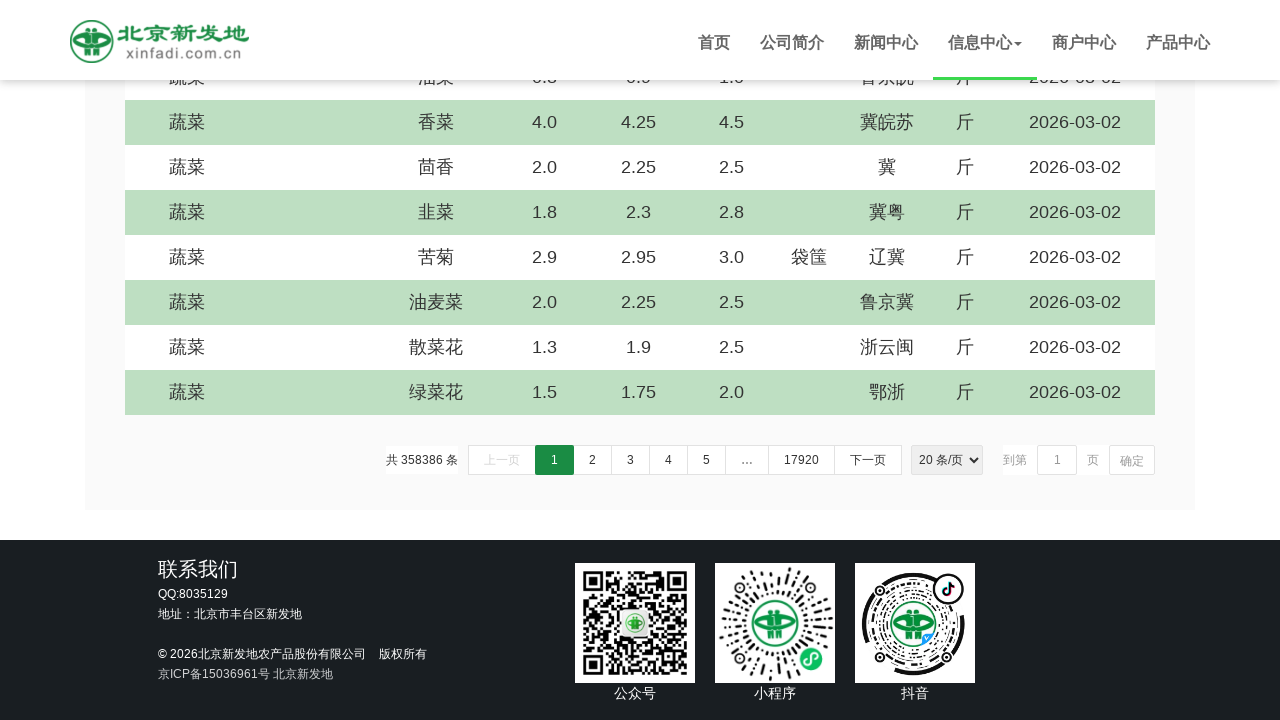

Scrolled down by 5 pixels (iteration 539/1000)
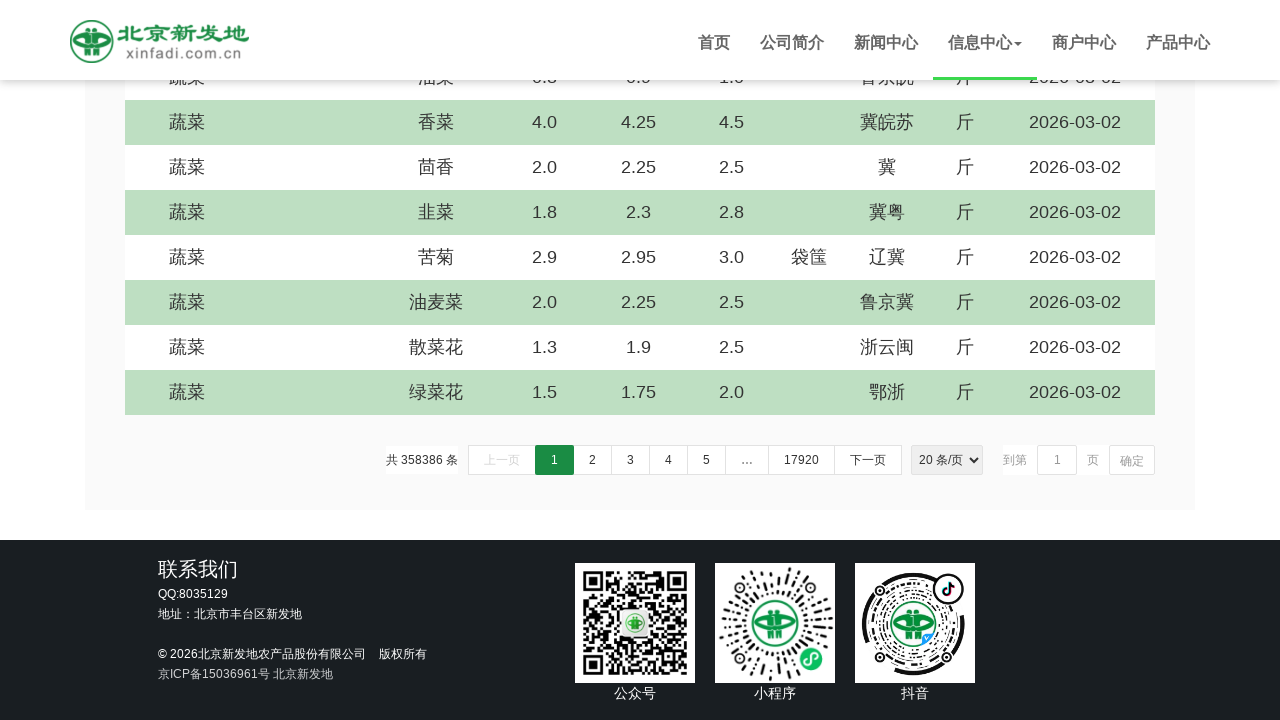

Scrolled down by 5 pixels (iteration 540/1000)
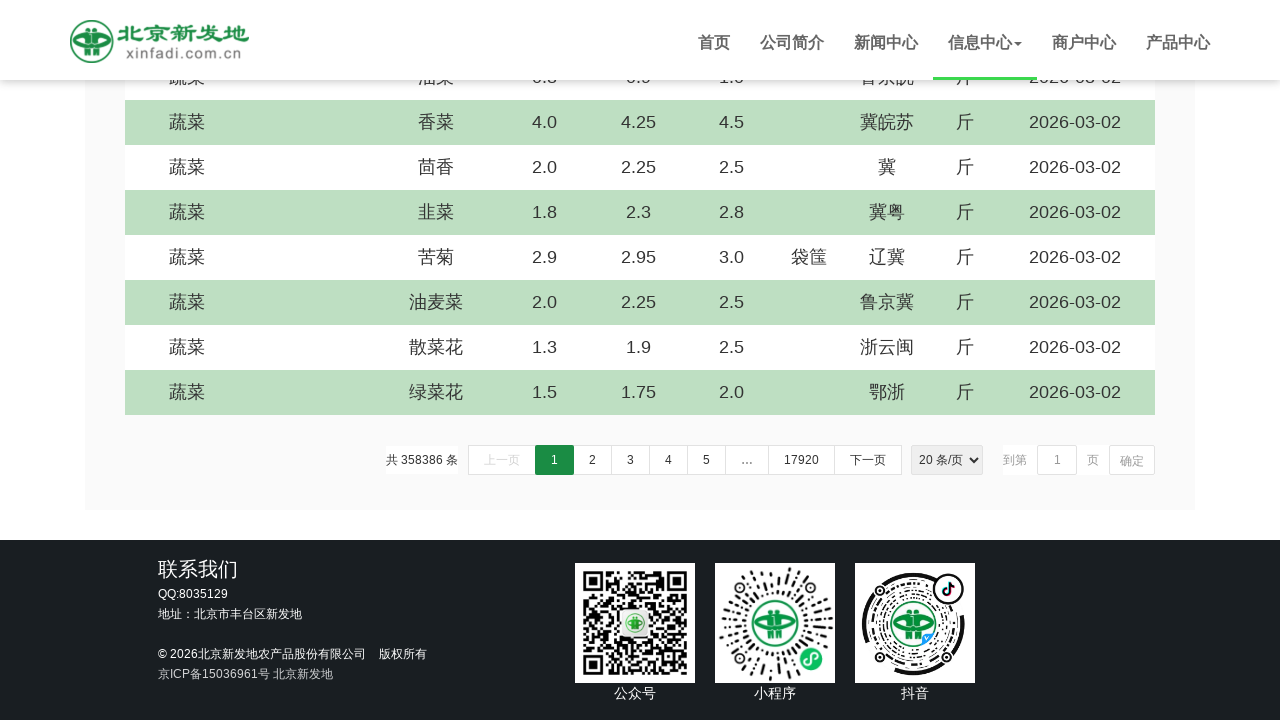

Scrolled down by 5 pixels (iteration 541/1000)
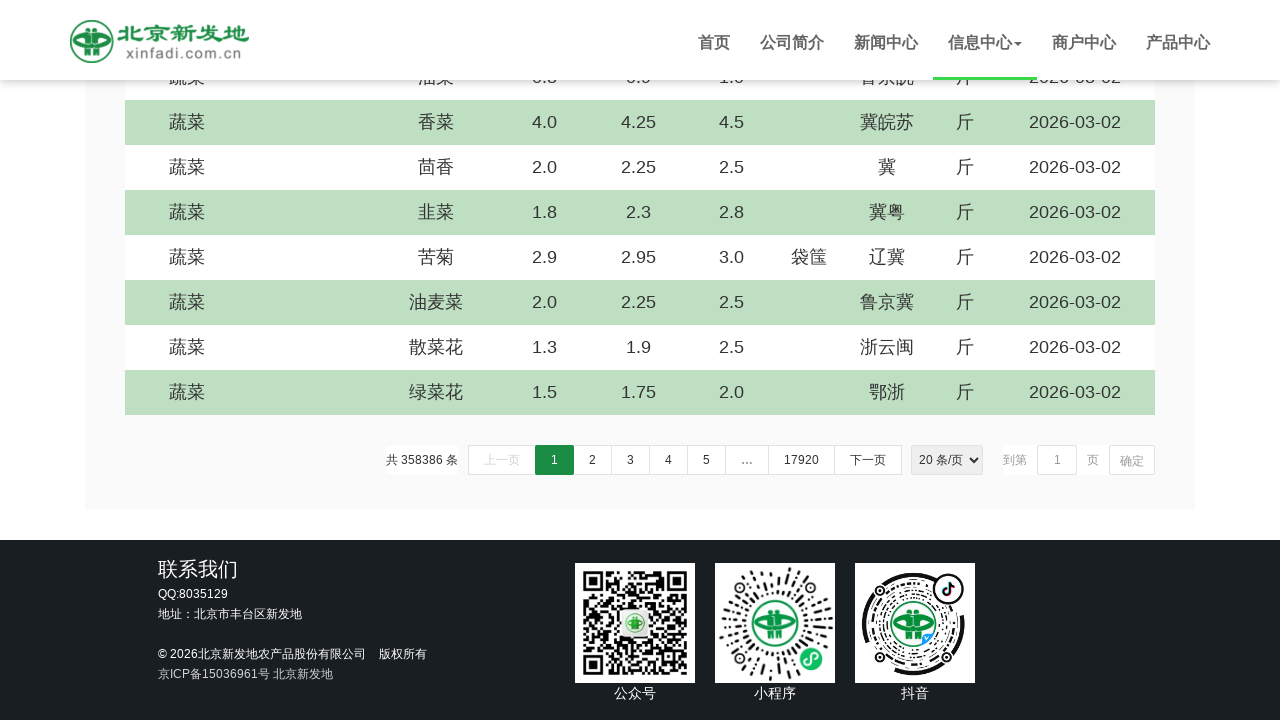

Scrolled down by 5 pixels (iteration 542/1000)
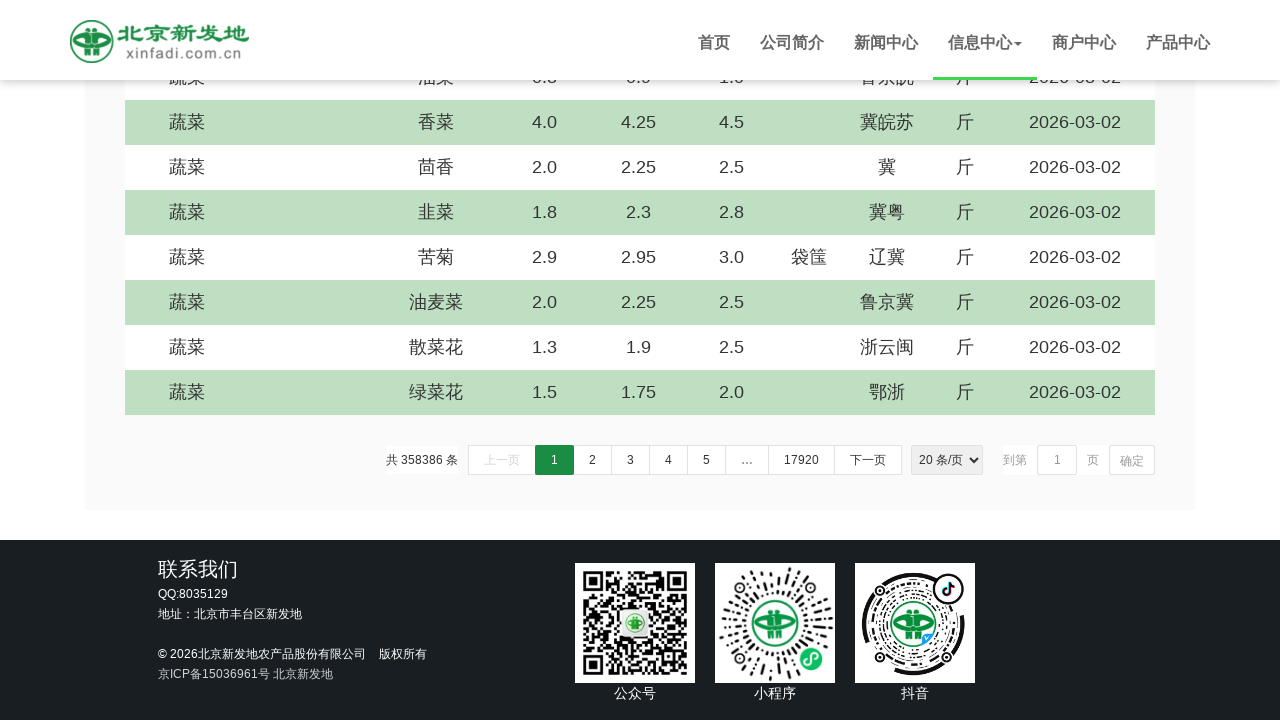

Scrolled down by 5 pixels (iteration 543/1000)
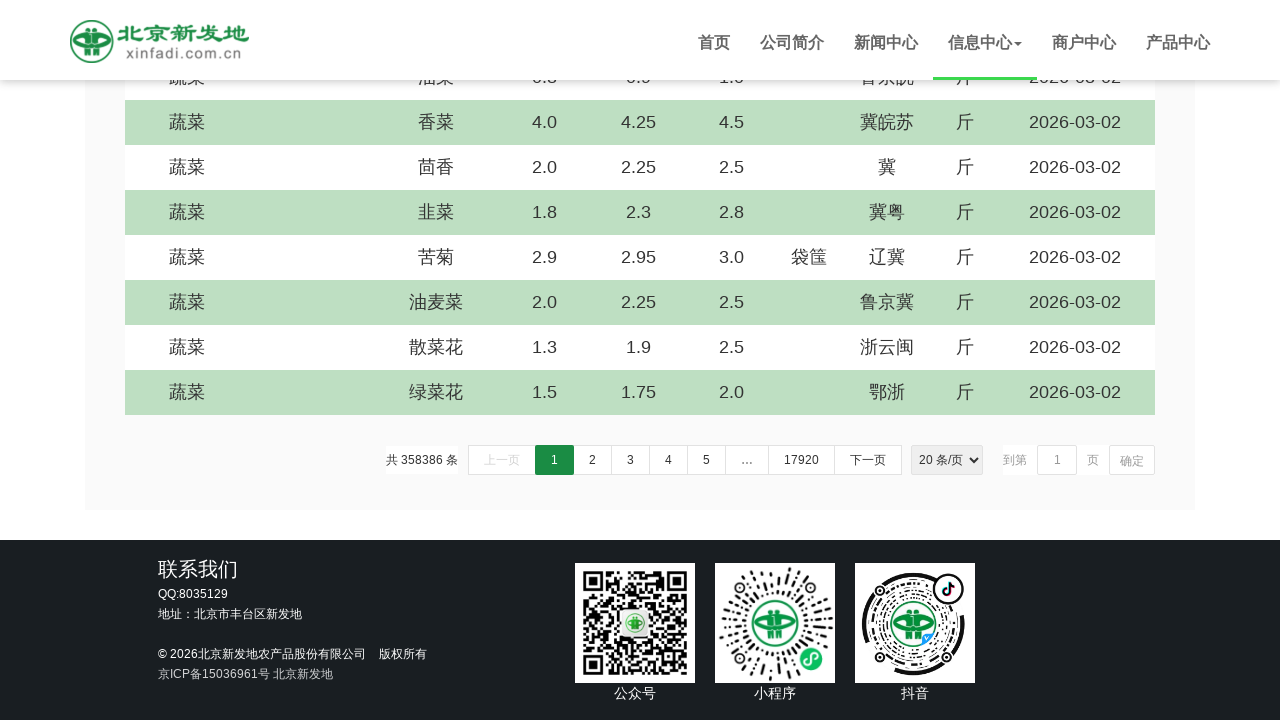

Scrolled down by 5 pixels (iteration 544/1000)
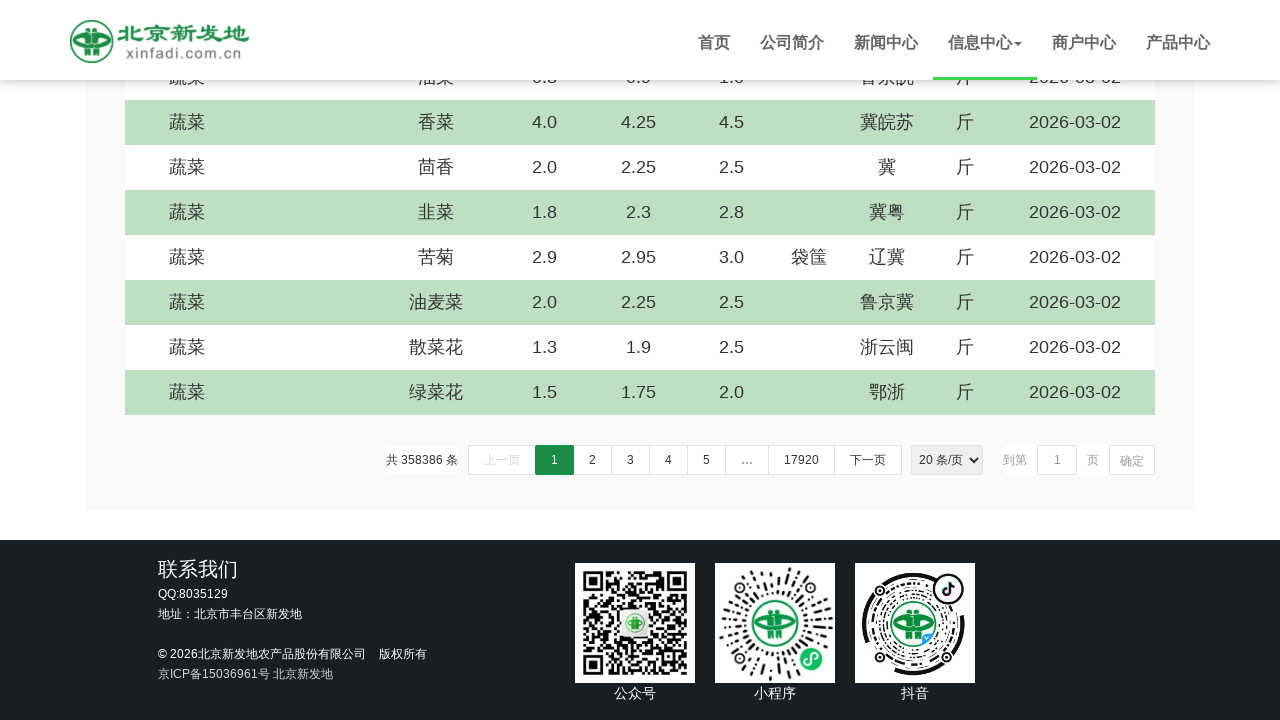

Scrolled down by 5 pixels (iteration 545/1000)
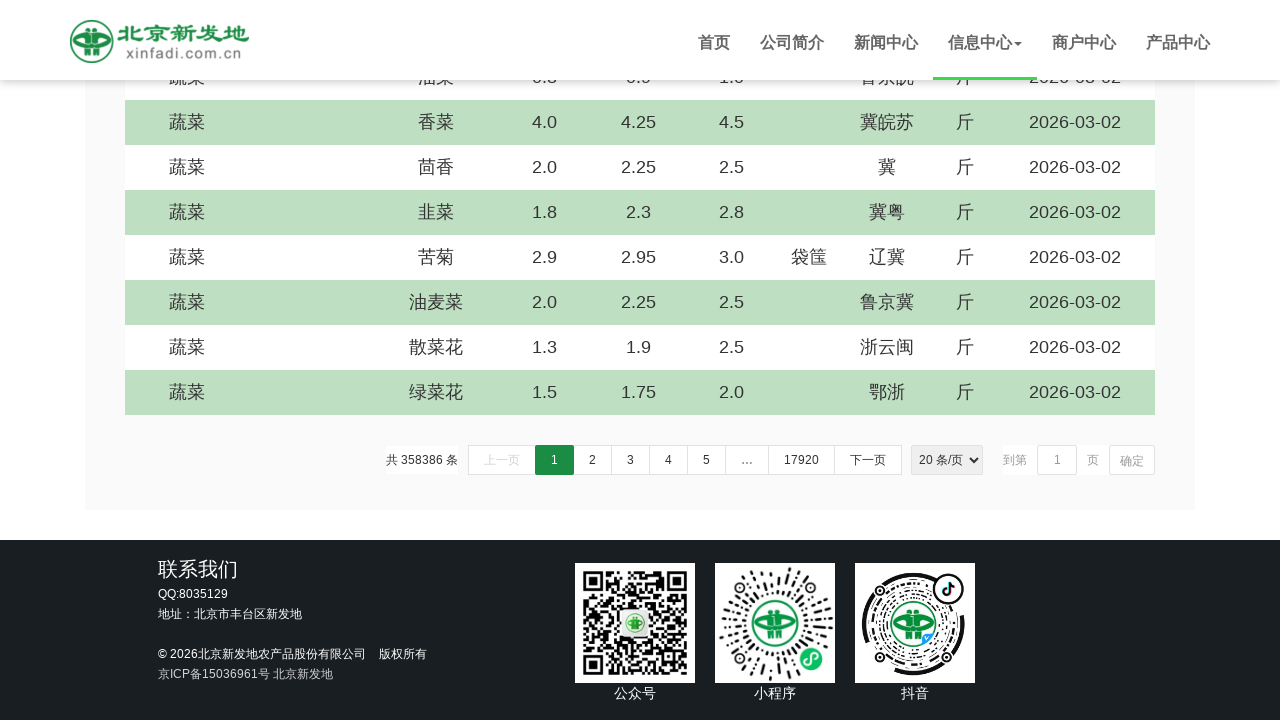

Scrolled down by 5 pixels (iteration 546/1000)
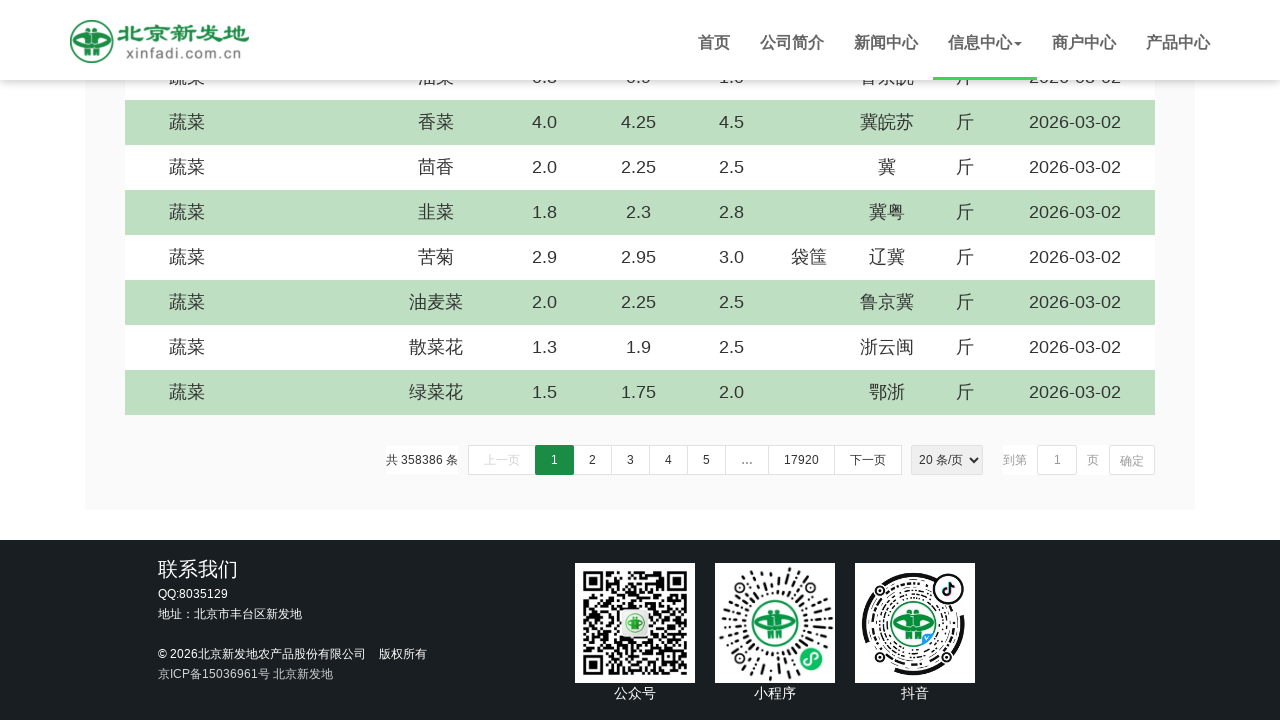

Scrolled down by 5 pixels (iteration 547/1000)
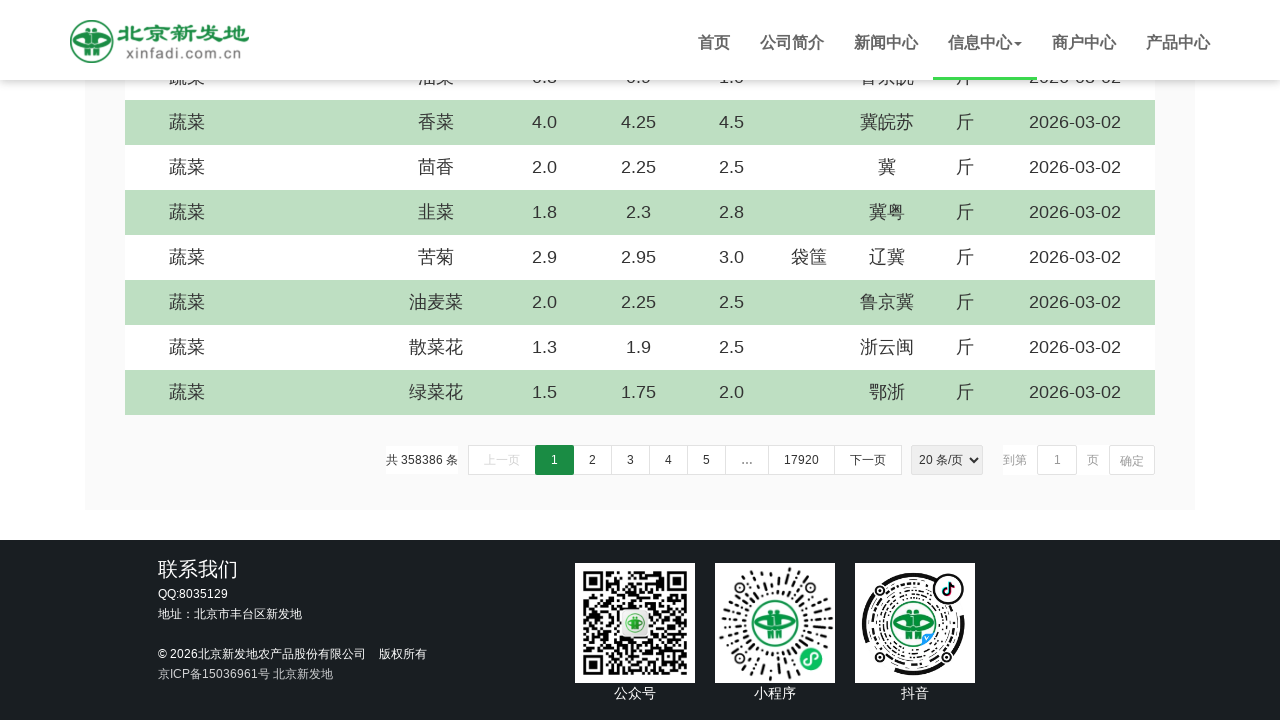

Scrolled down by 5 pixels (iteration 548/1000)
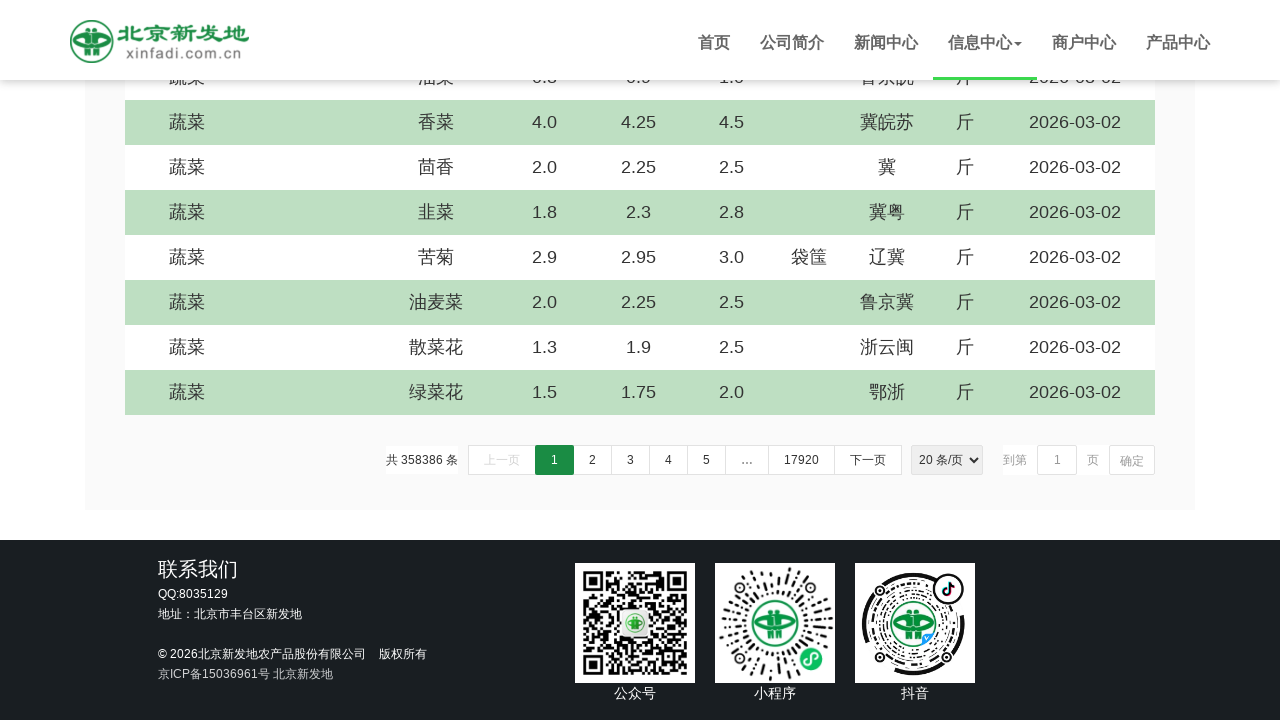

Scrolled down by 5 pixels (iteration 549/1000)
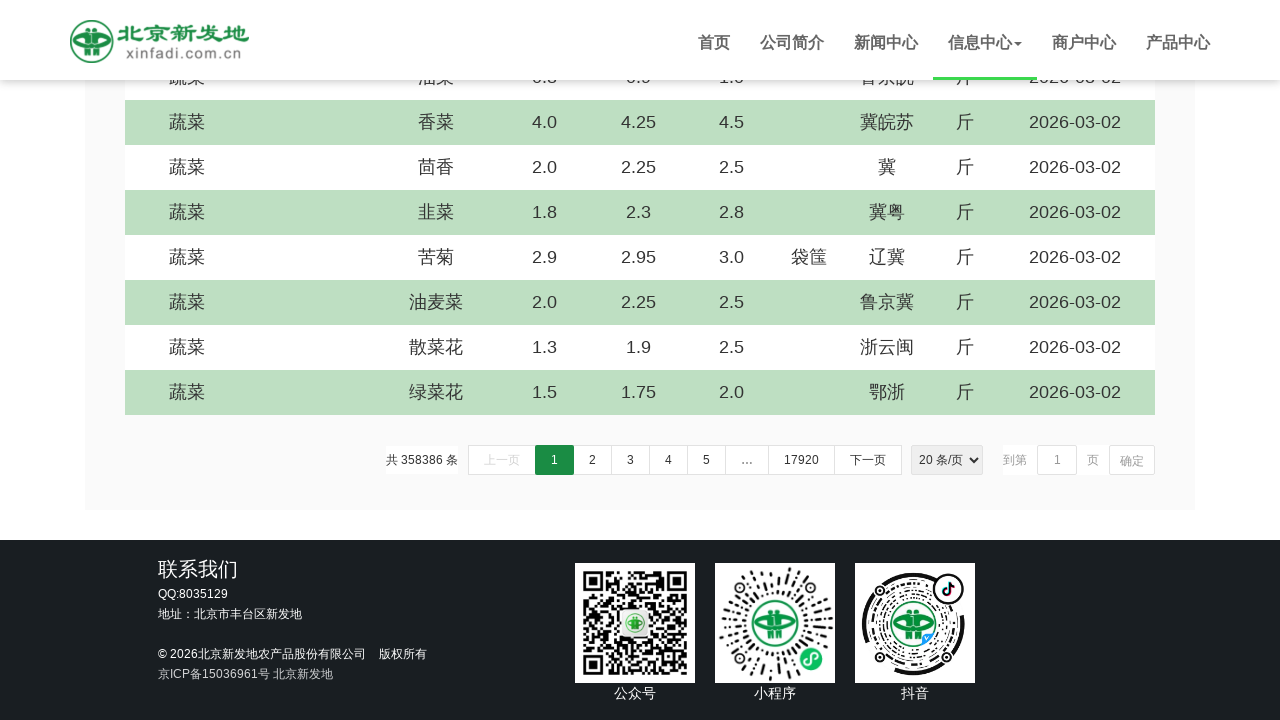

Scrolled down by 5 pixels (iteration 550/1000)
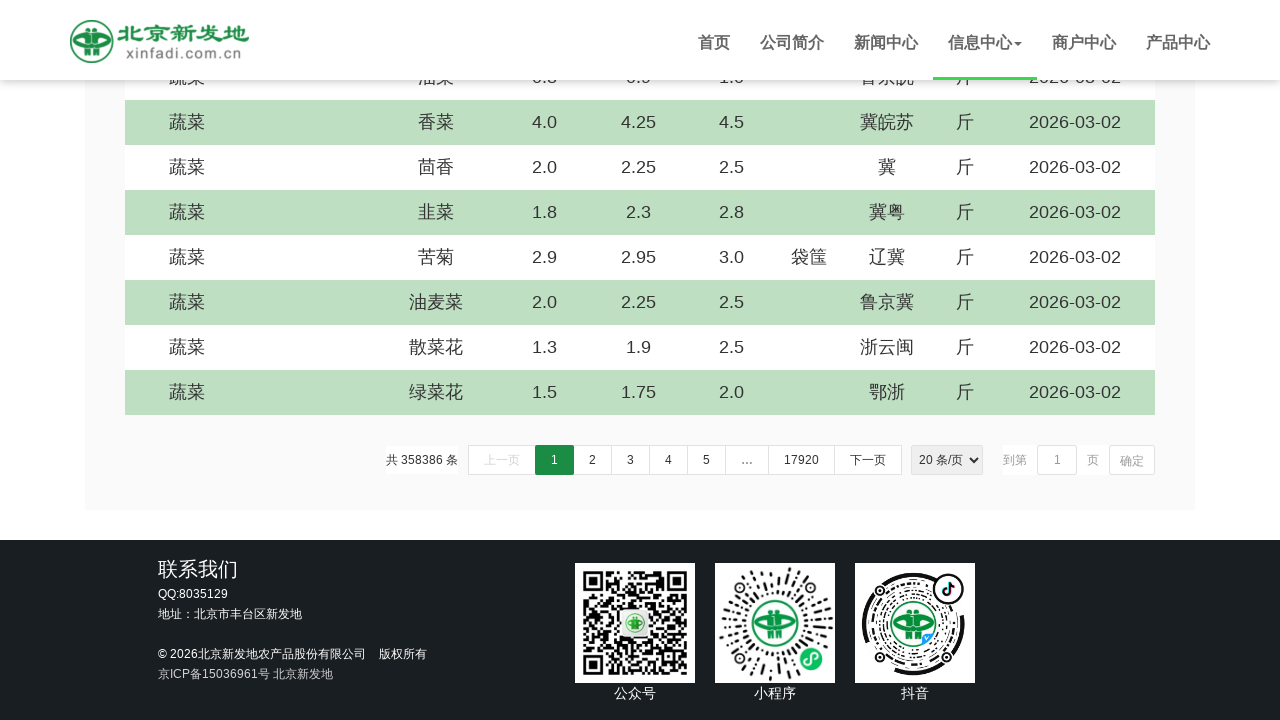

Scrolled down by 5 pixels (iteration 551/1000)
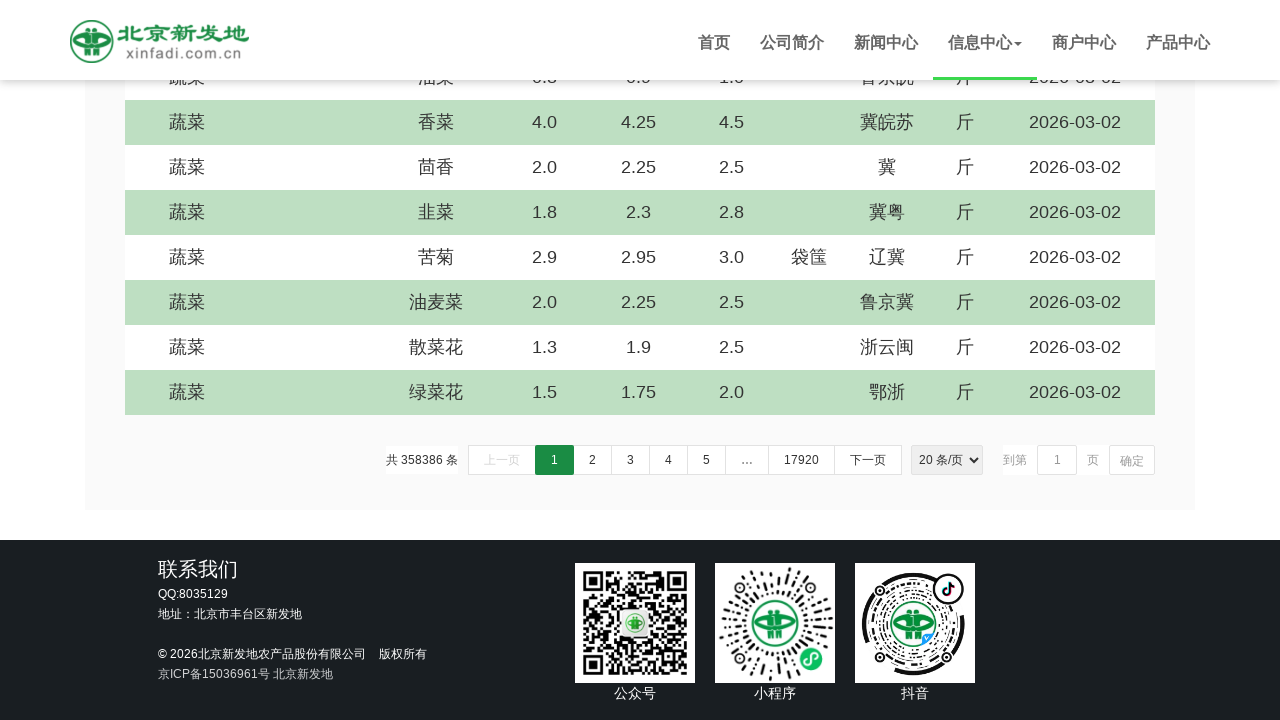

Scrolled down by 5 pixels (iteration 552/1000)
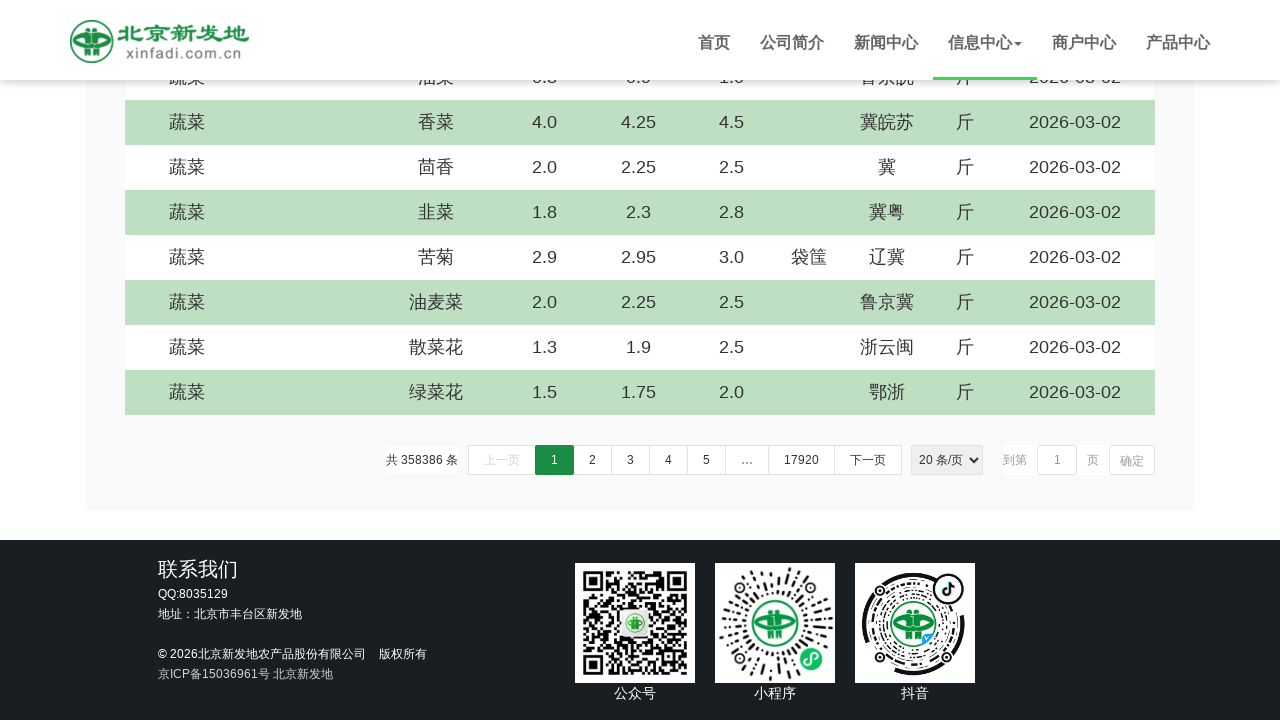

Scrolled down by 5 pixels (iteration 553/1000)
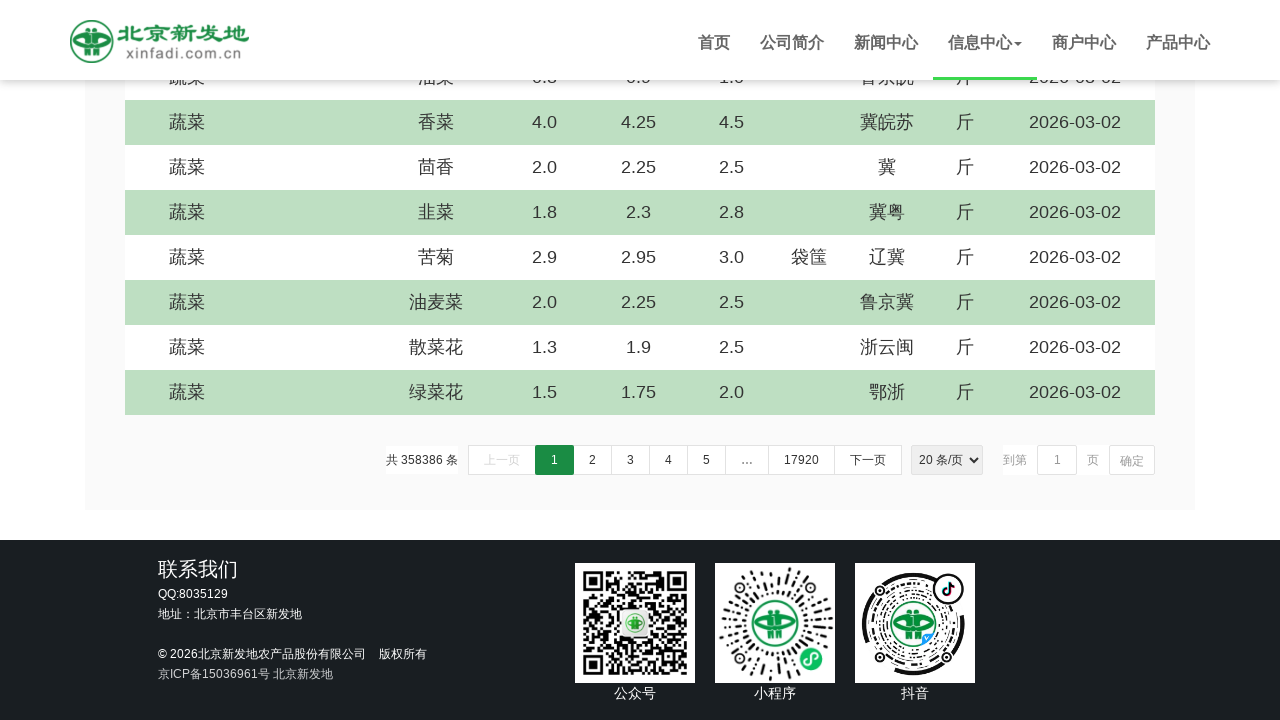

Scrolled down by 5 pixels (iteration 554/1000)
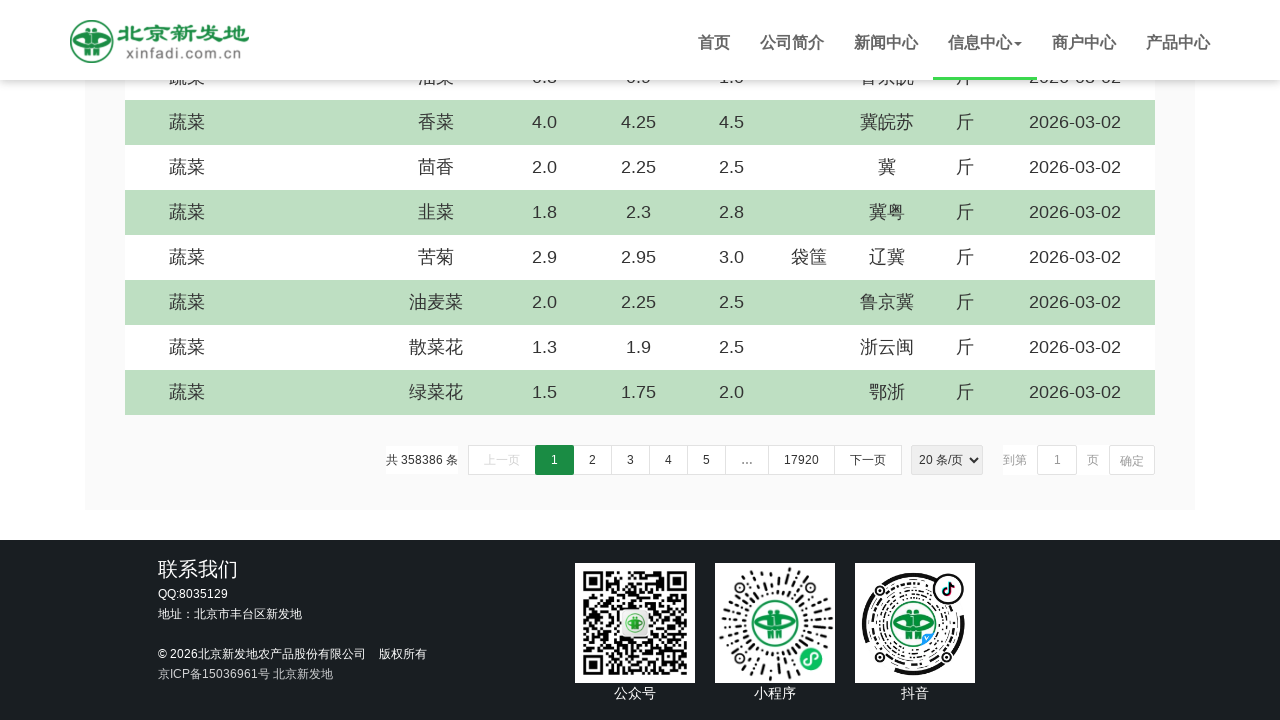

Scrolled down by 5 pixels (iteration 555/1000)
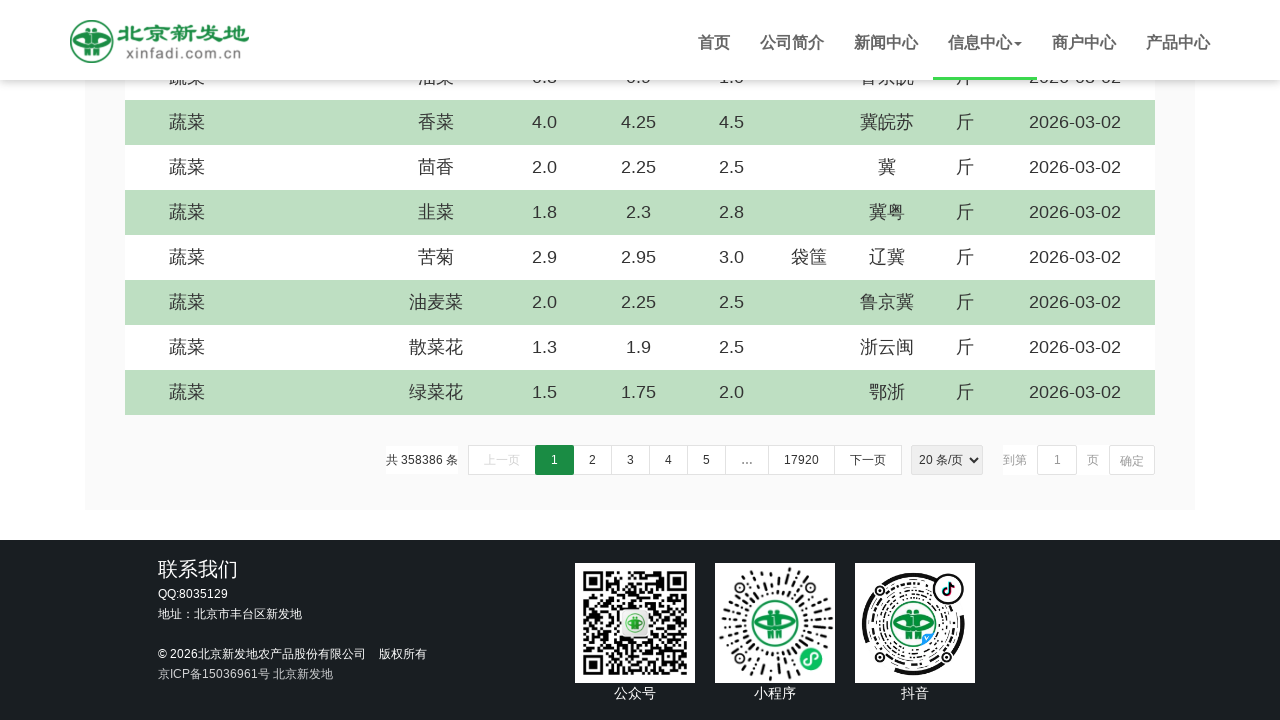

Scrolled down by 5 pixels (iteration 556/1000)
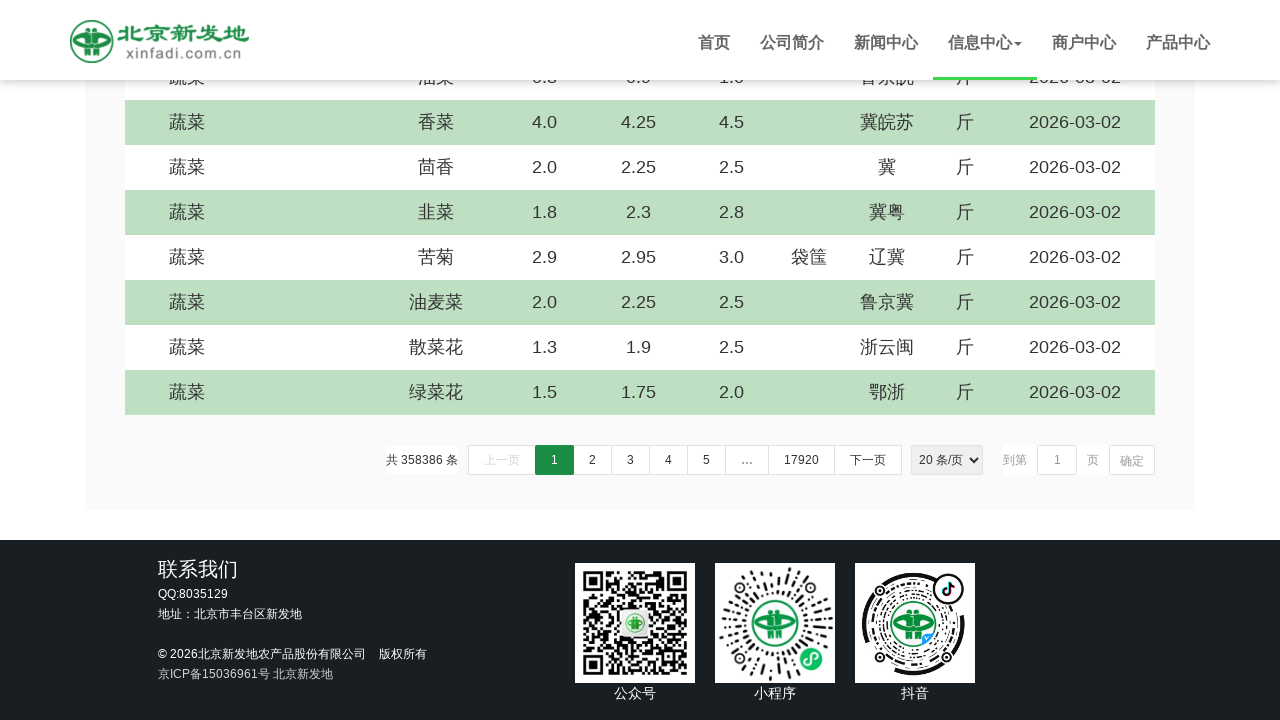

Scrolled down by 5 pixels (iteration 557/1000)
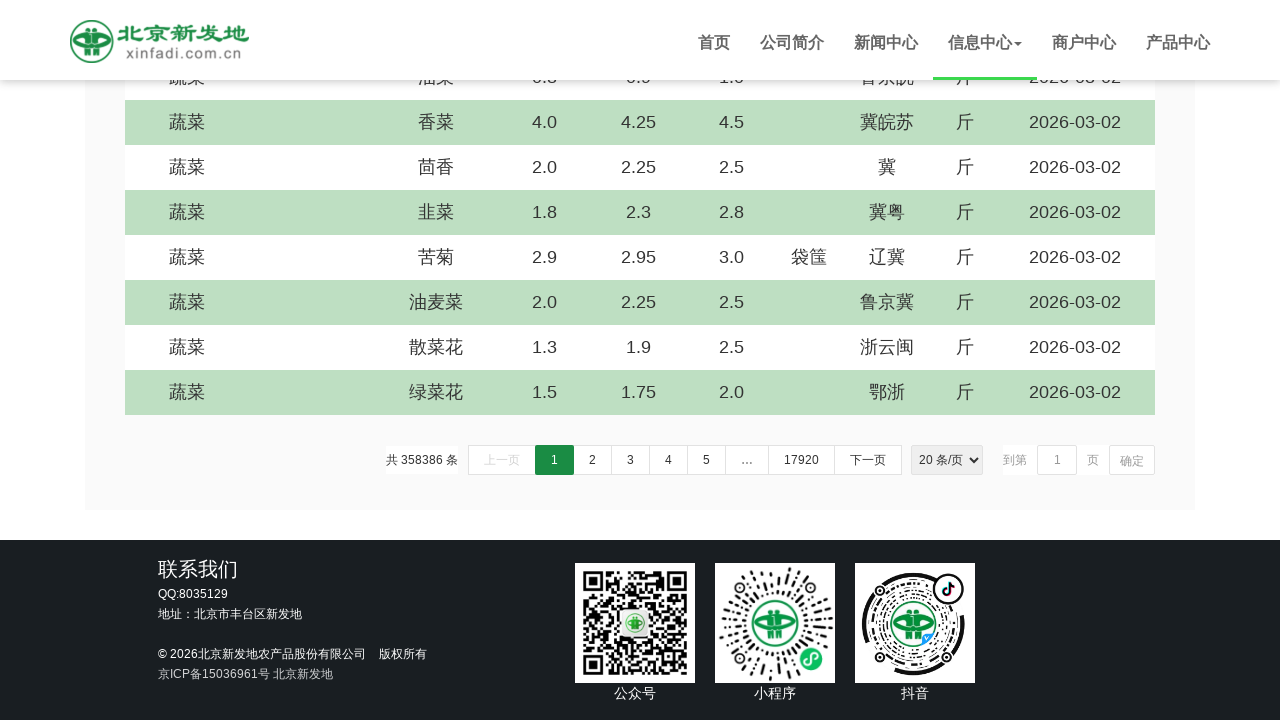

Scrolled down by 5 pixels (iteration 558/1000)
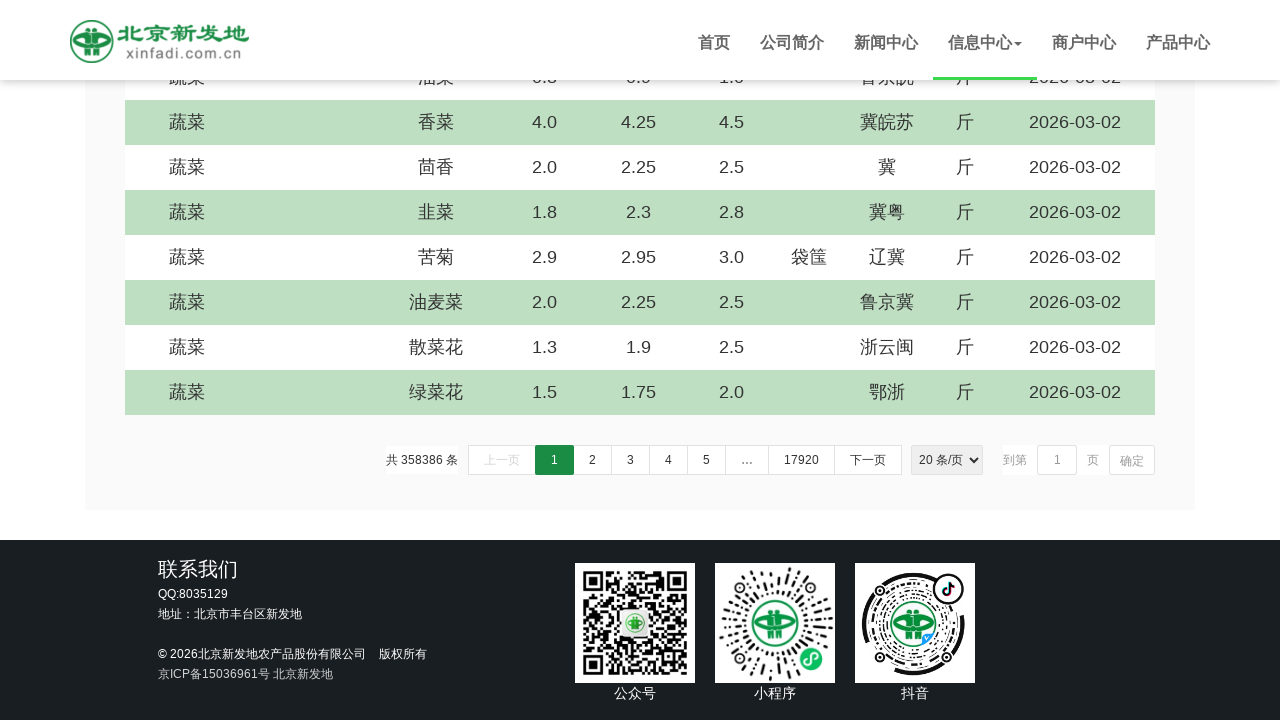

Scrolled down by 5 pixels (iteration 559/1000)
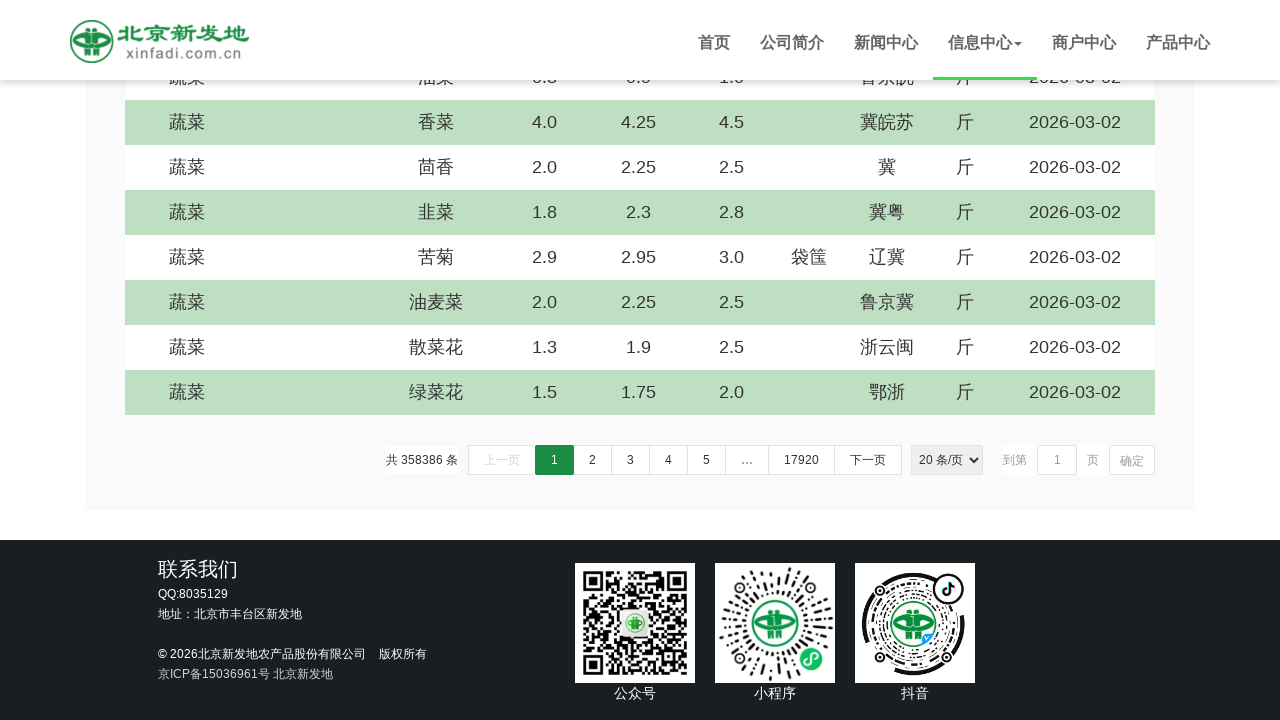

Scrolled down by 5 pixels (iteration 560/1000)
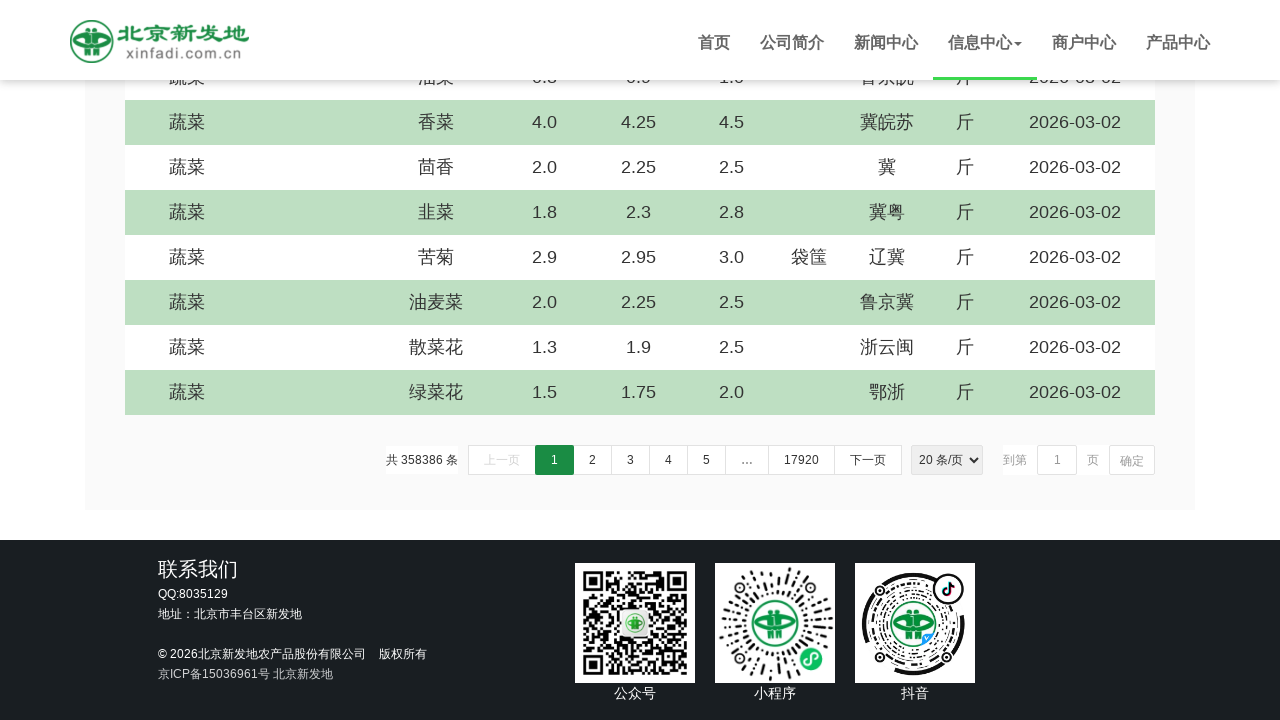

Scrolled down by 5 pixels (iteration 561/1000)
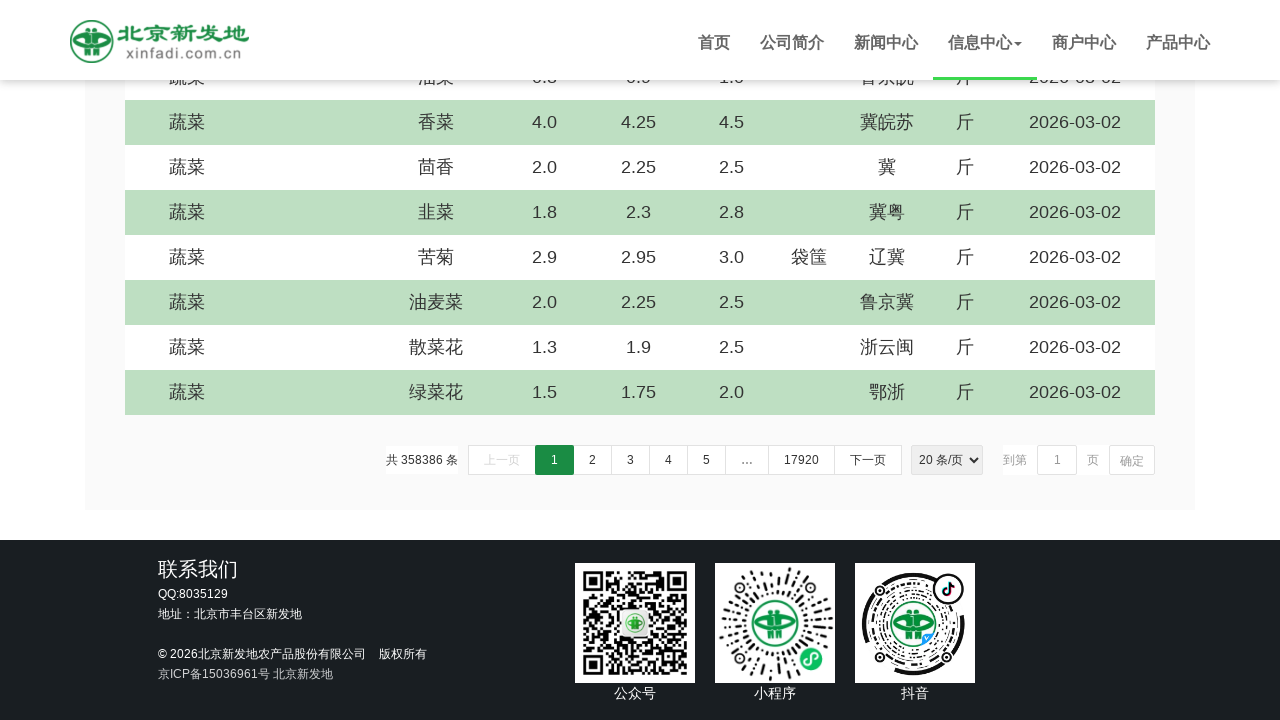

Scrolled down by 5 pixels (iteration 562/1000)
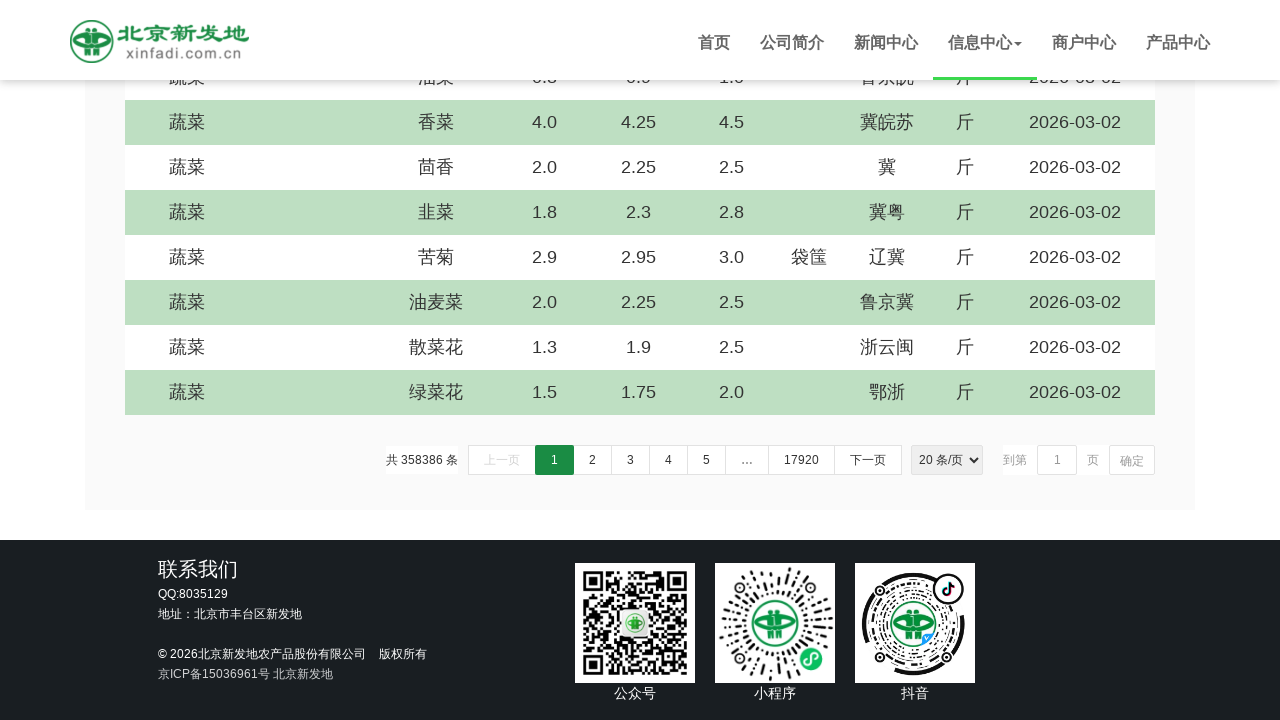

Scrolled down by 5 pixels (iteration 563/1000)
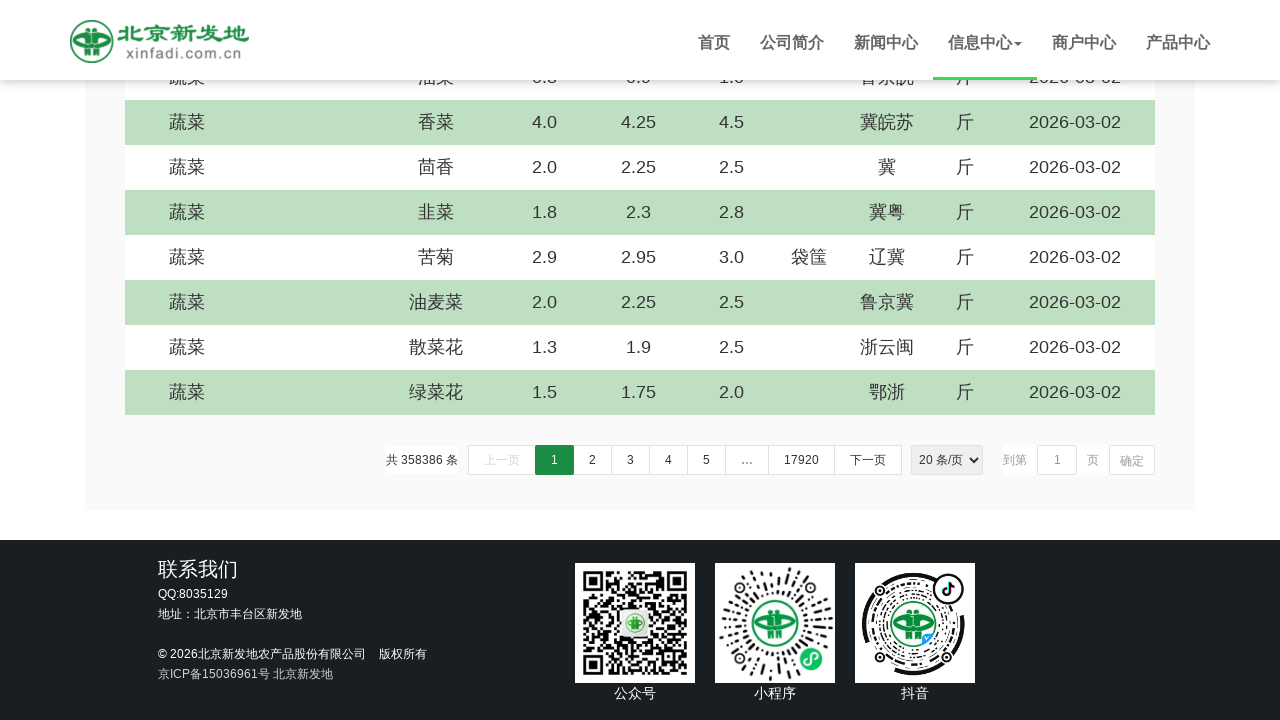

Scrolled down by 5 pixels (iteration 564/1000)
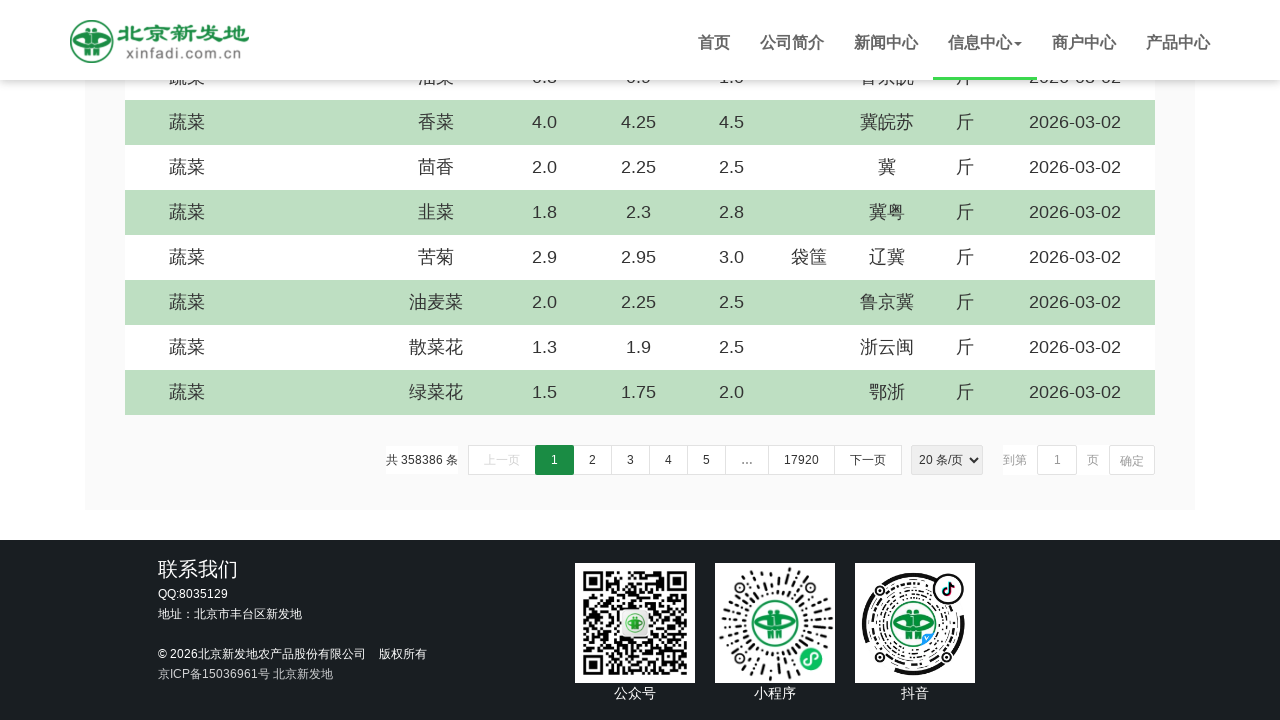

Scrolled down by 5 pixels (iteration 565/1000)
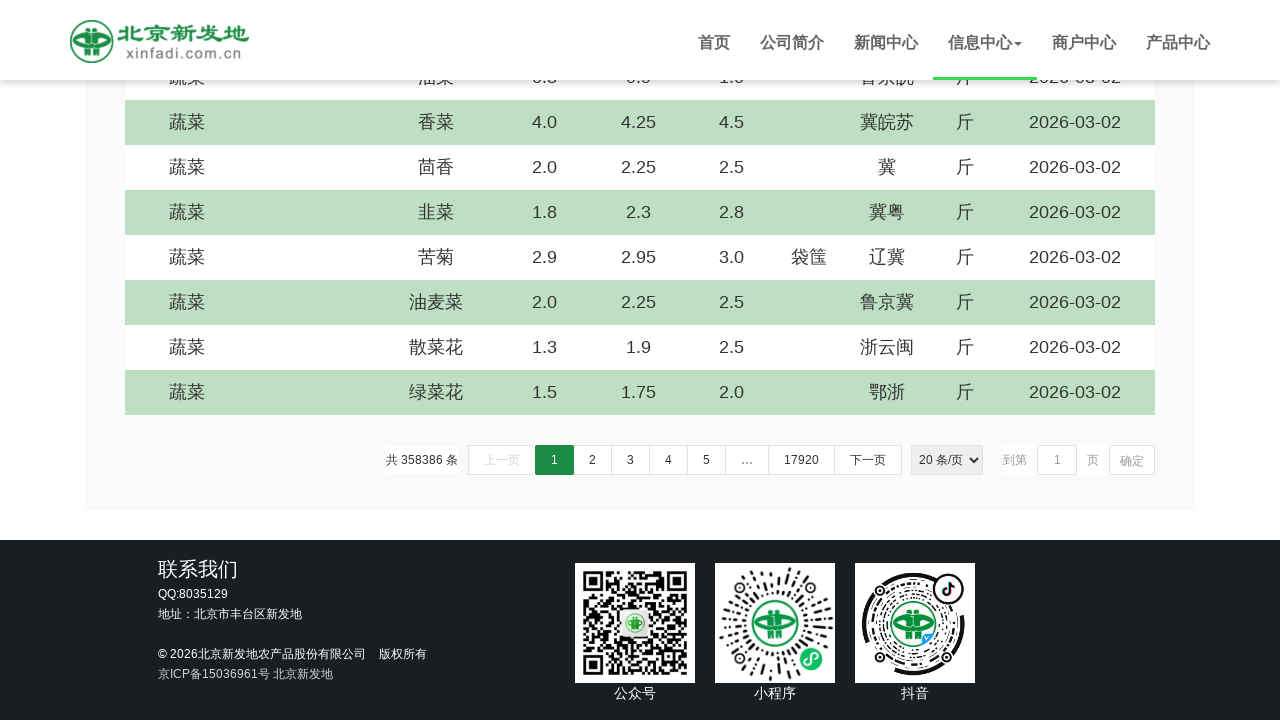

Scrolled down by 5 pixels (iteration 566/1000)
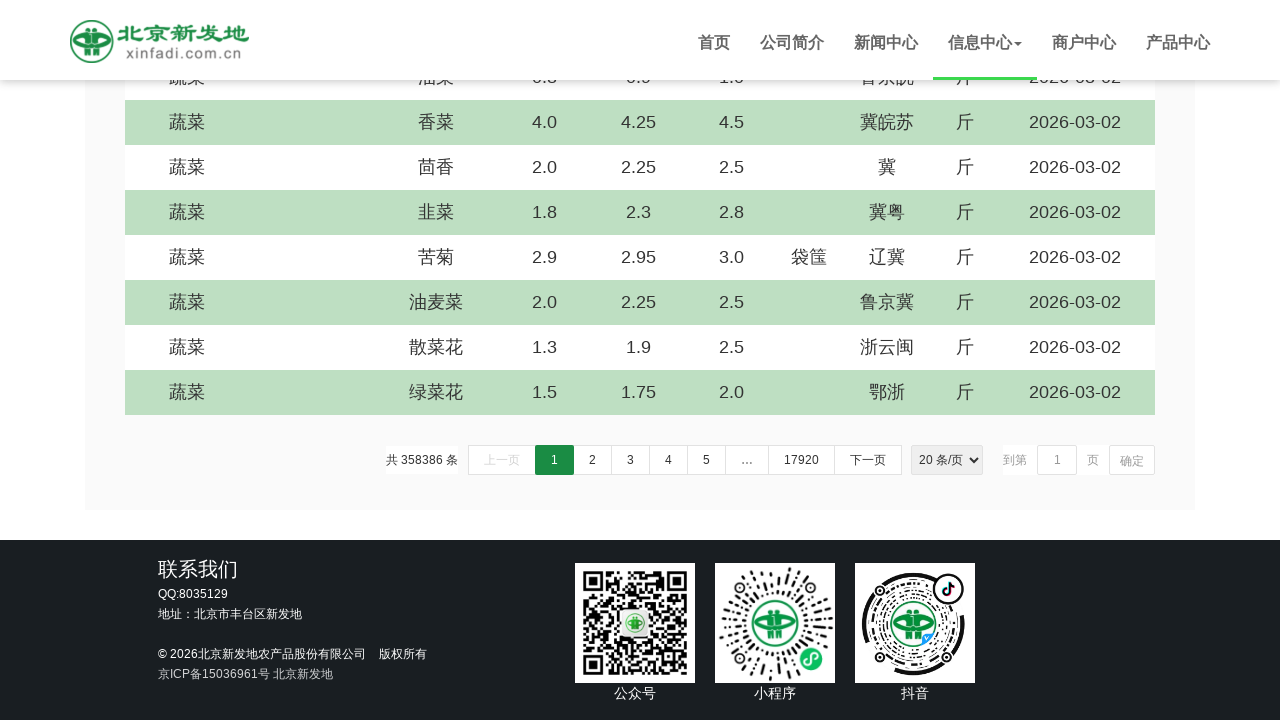

Scrolled down by 5 pixels (iteration 567/1000)
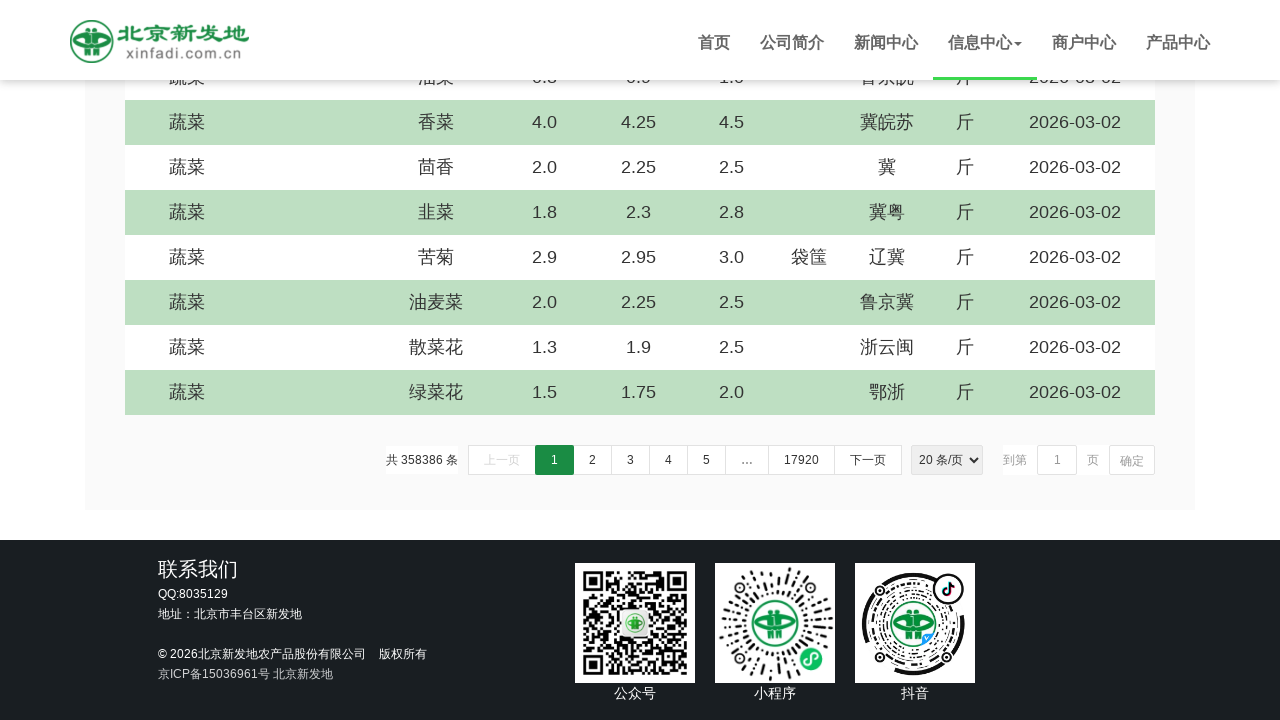

Scrolled down by 5 pixels (iteration 568/1000)
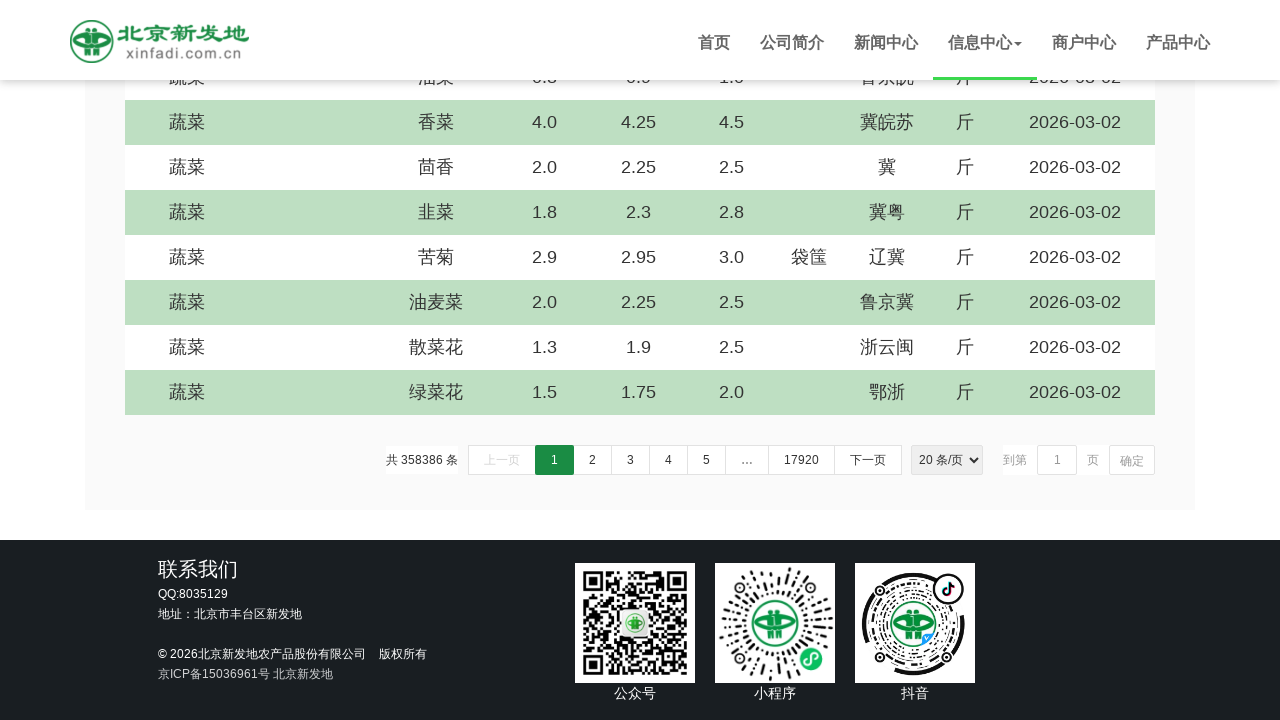

Scrolled down by 5 pixels (iteration 569/1000)
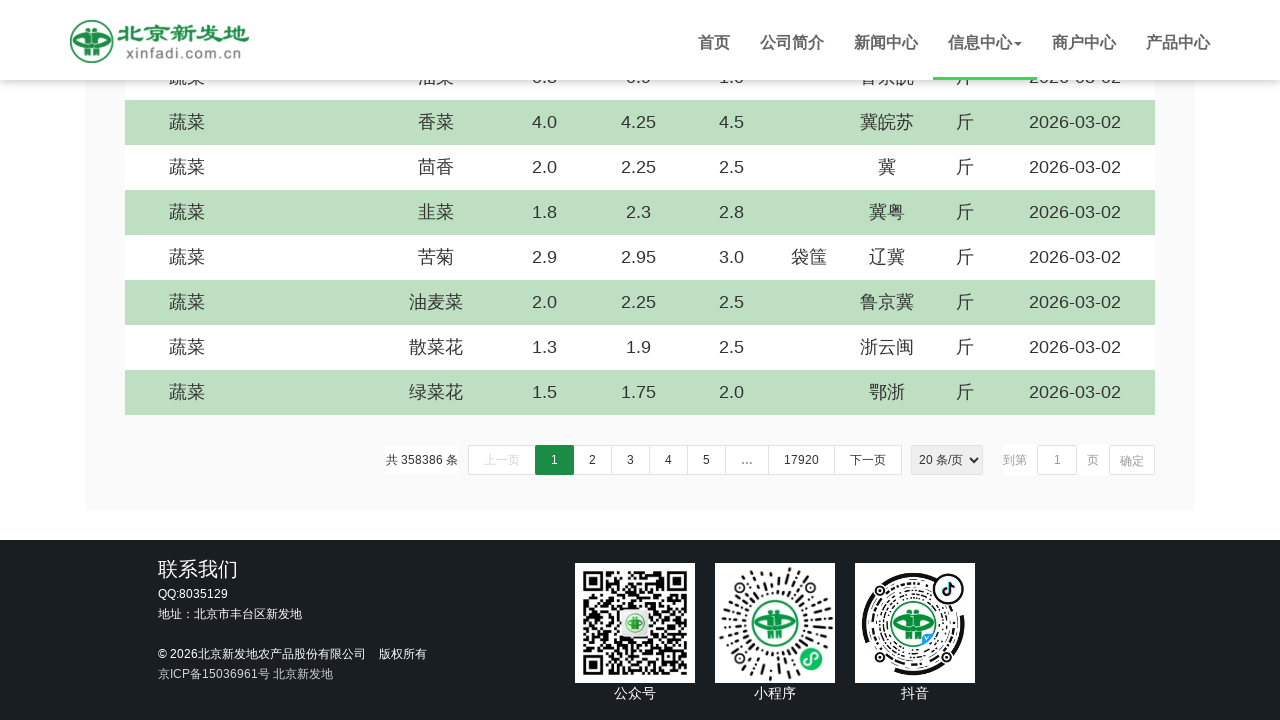

Scrolled down by 5 pixels (iteration 570/1000)
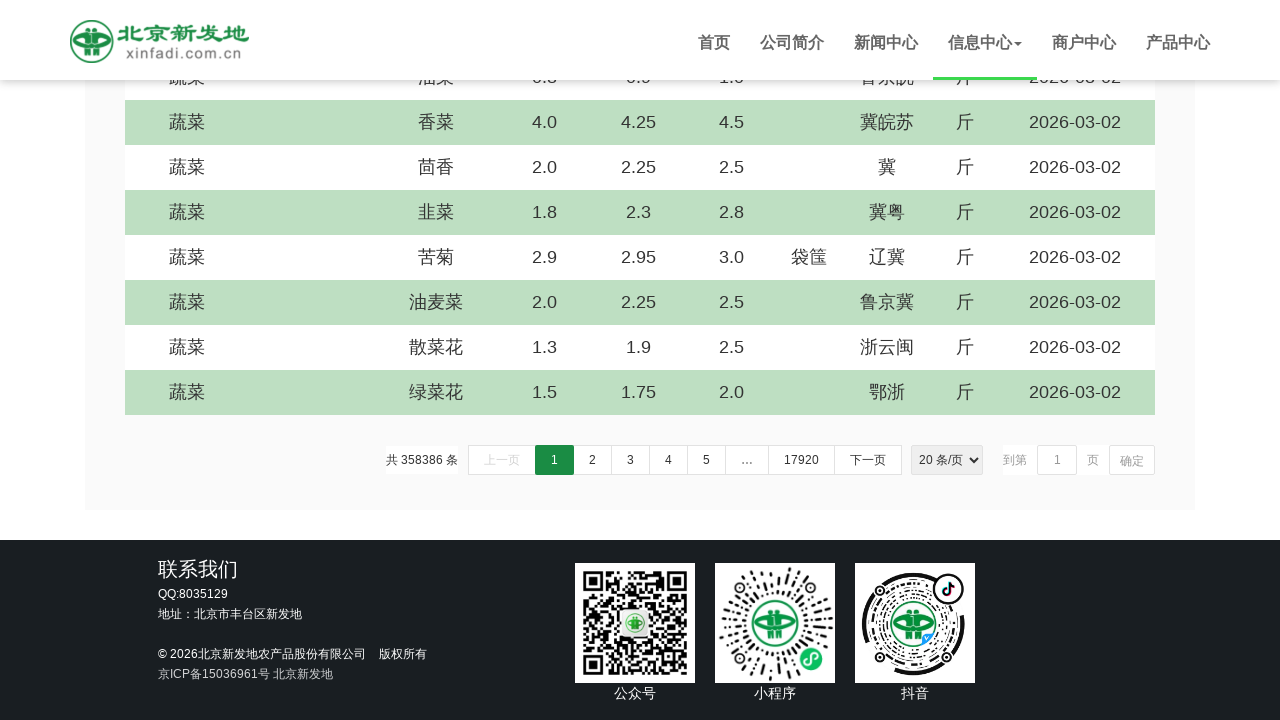

Scrolled down by 5 pixels (iteration 571/1000)
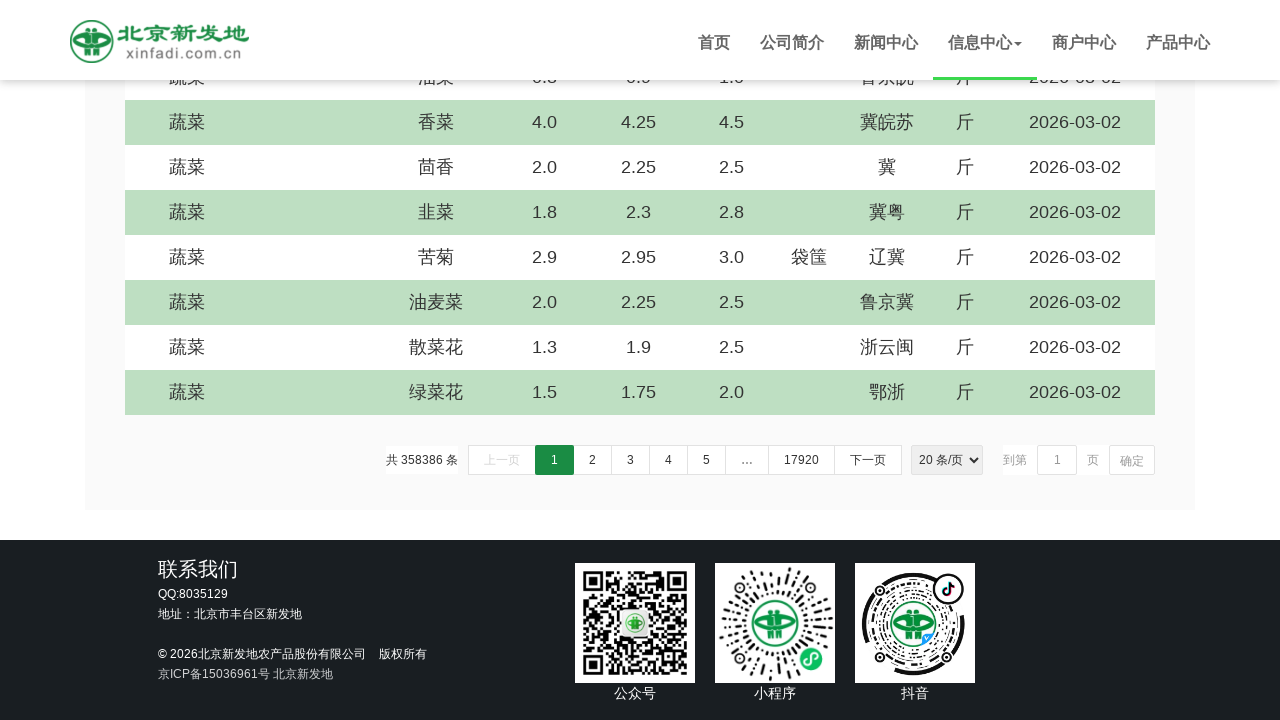

Scrolled down by 5 pixels (iteration 572/1000)
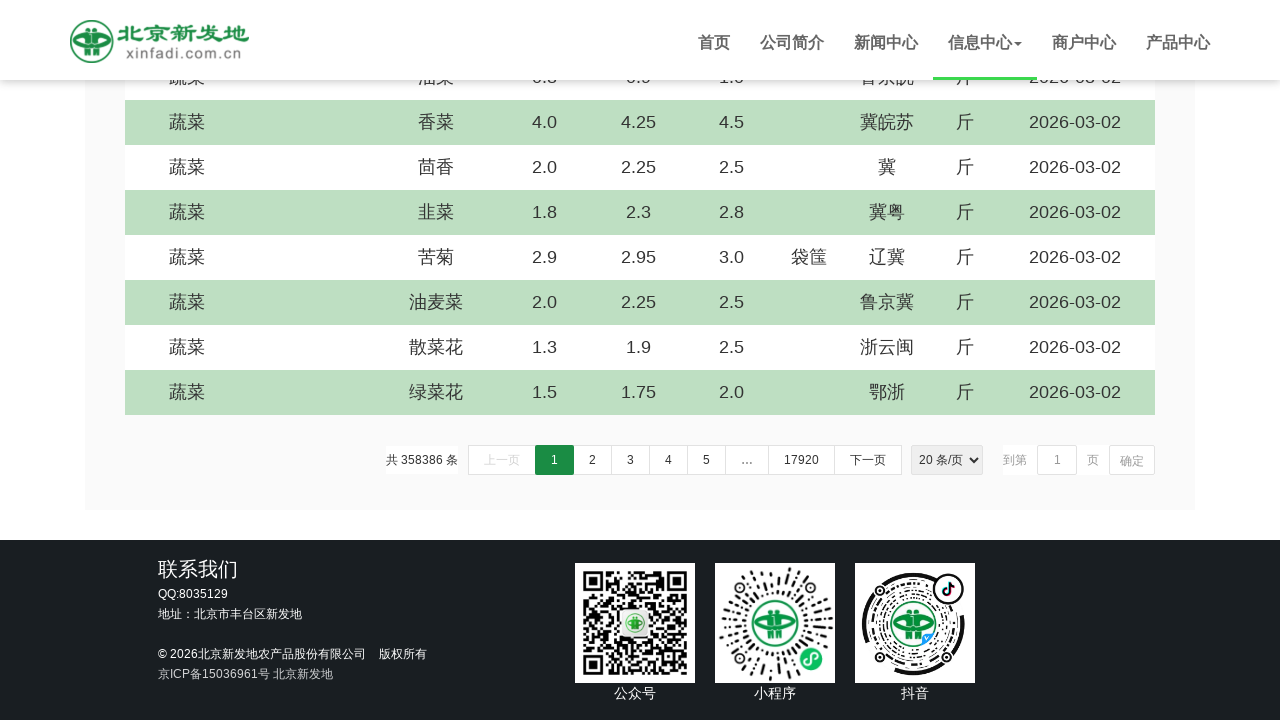

Scrolled down by 5 pixels (iteration 573/1000)
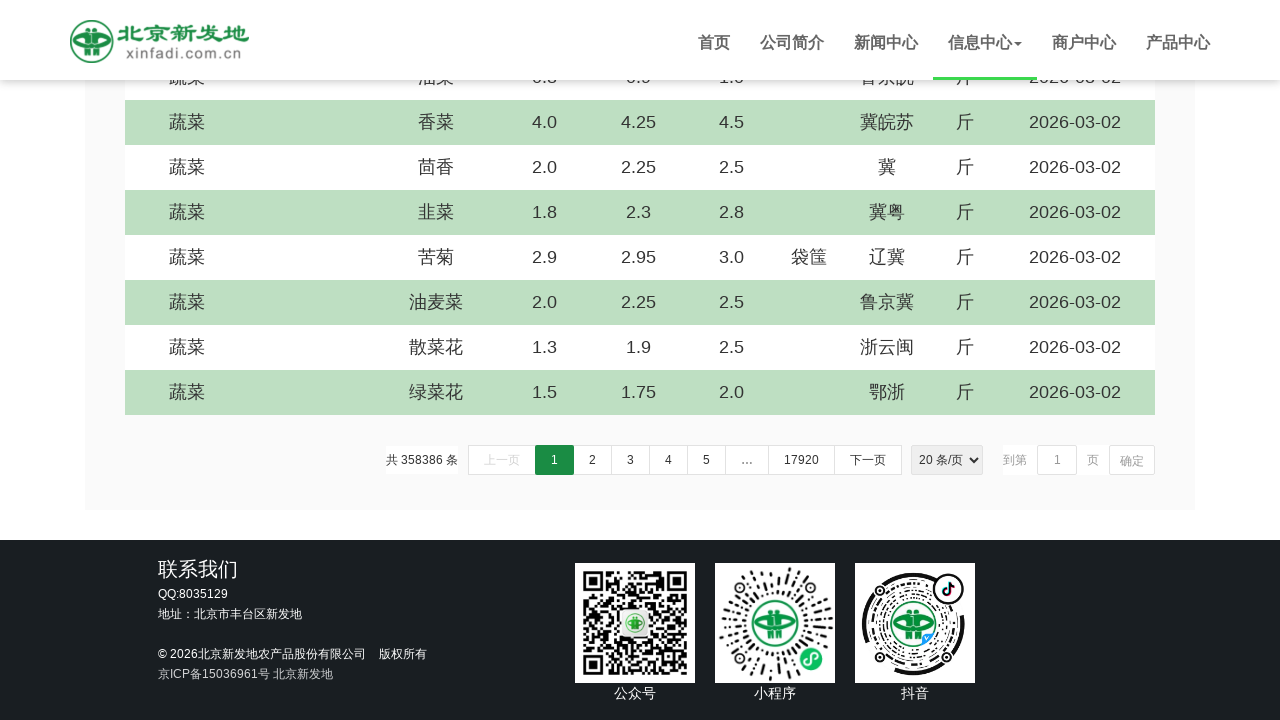

Scrolled down by 5 pixels (iteration 574/1000)
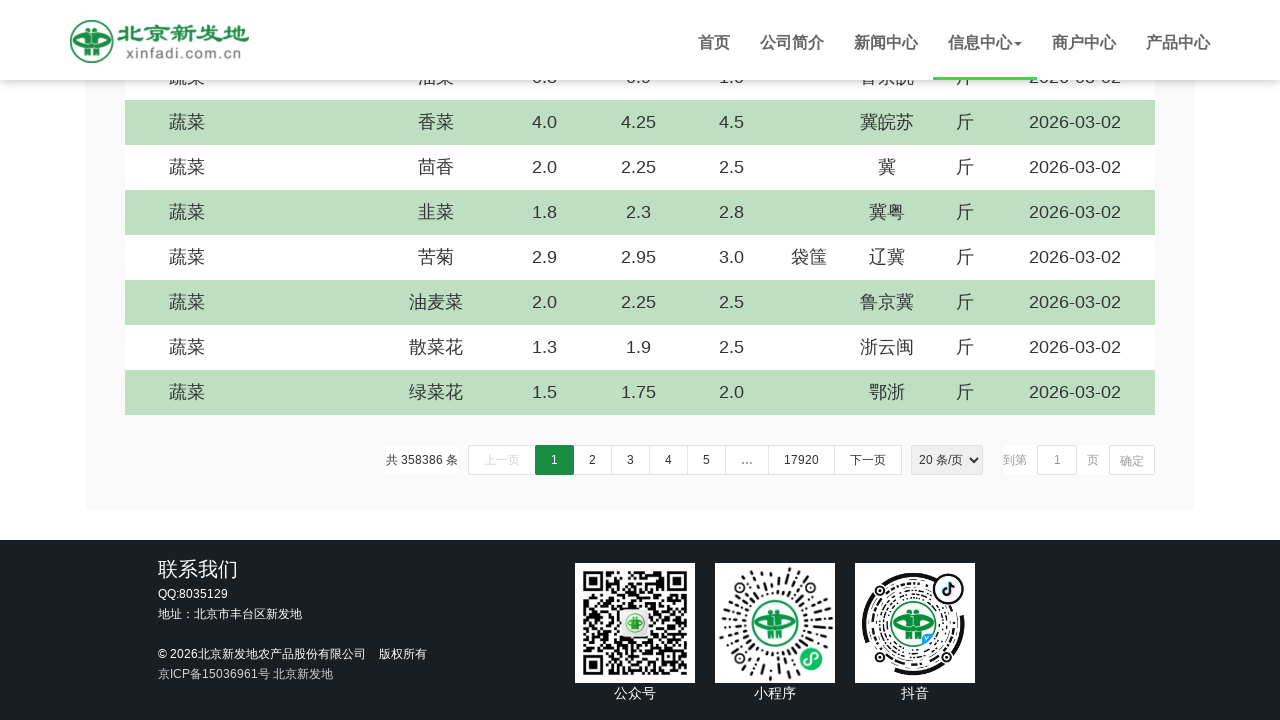

Scrolled down by 5 pixels (iteration 575/1000)
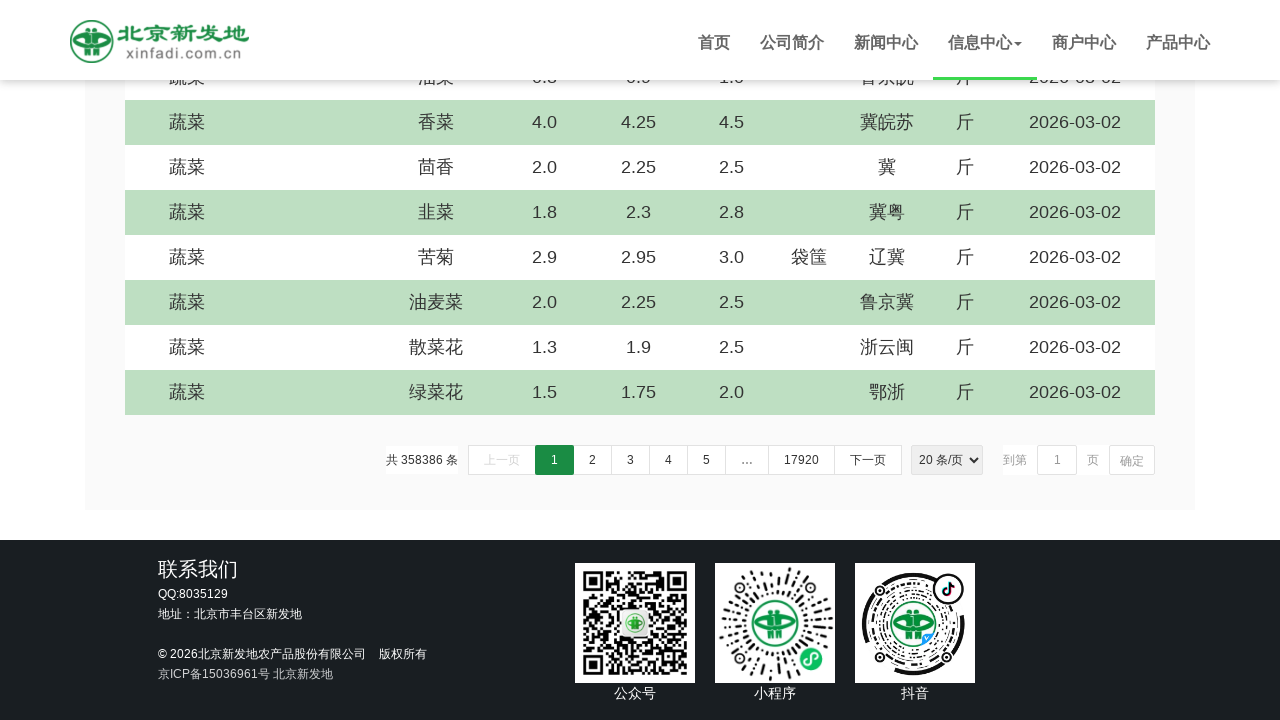

Scrolled down by 5 pixels (iteration 576/1000)
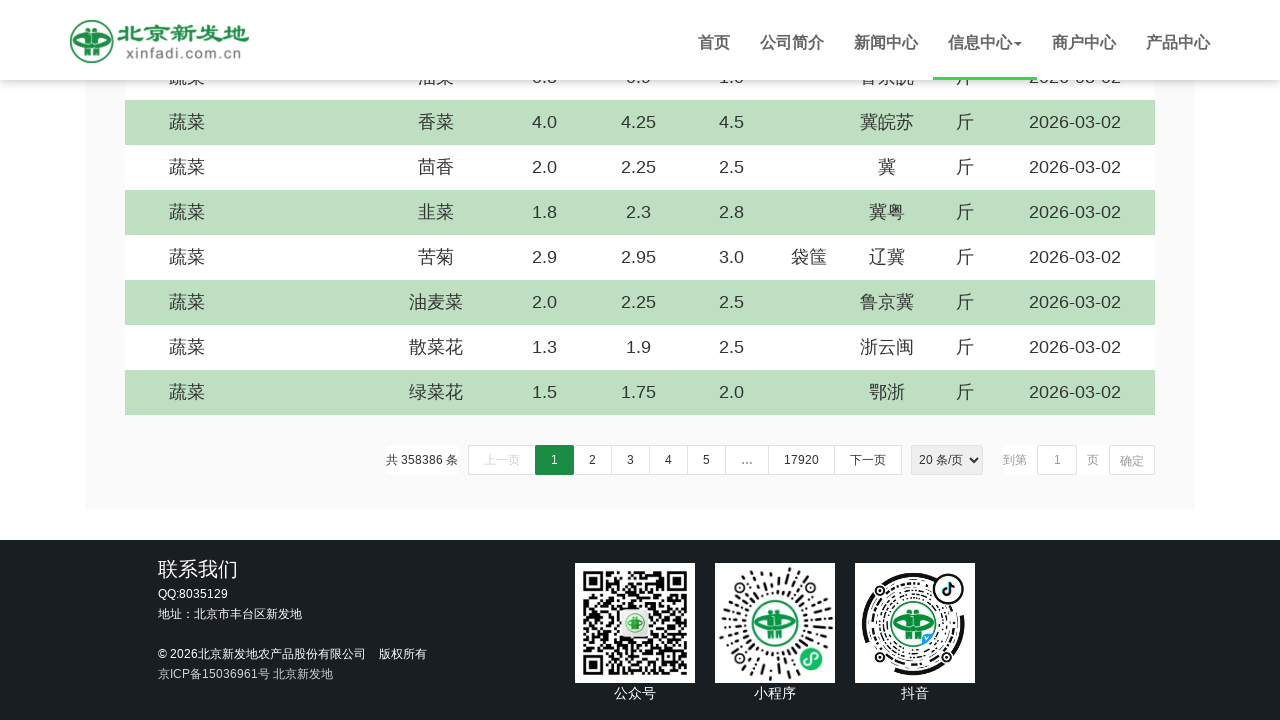

Scrolled down by 5 pixels (iteration 577/1000)
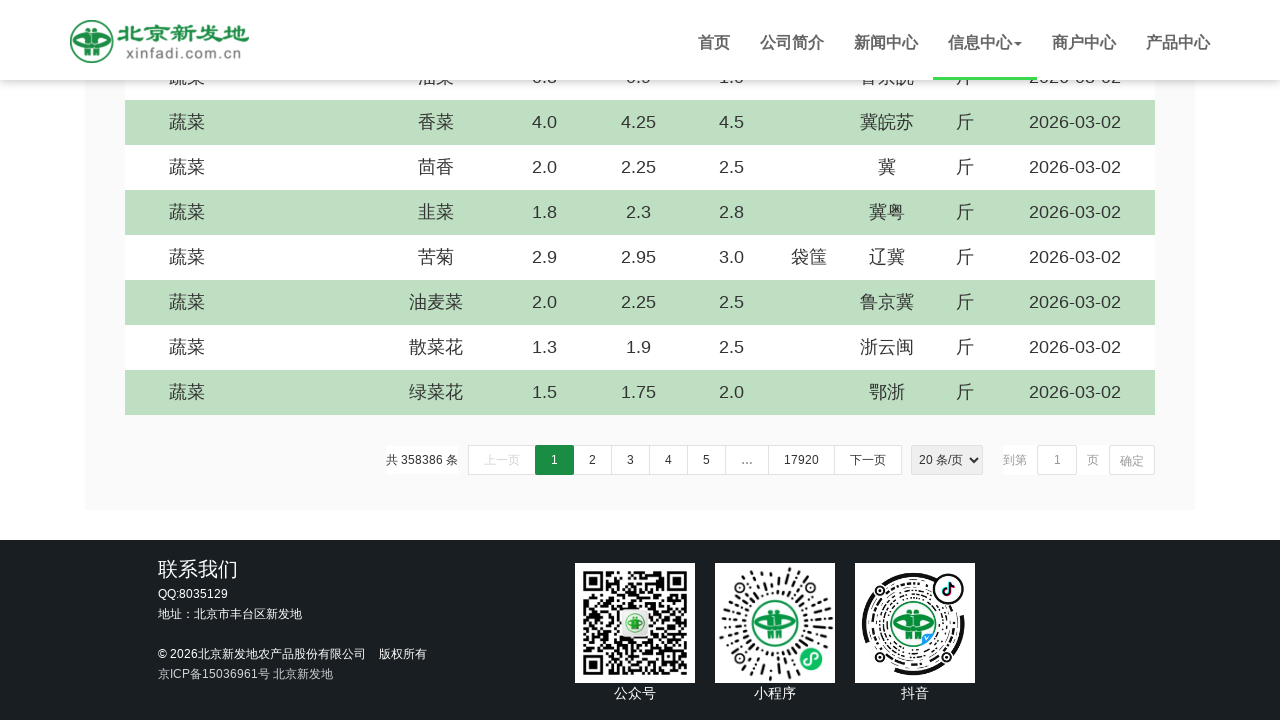

Scrolled down by 5 pixels (iteration 578/1000)
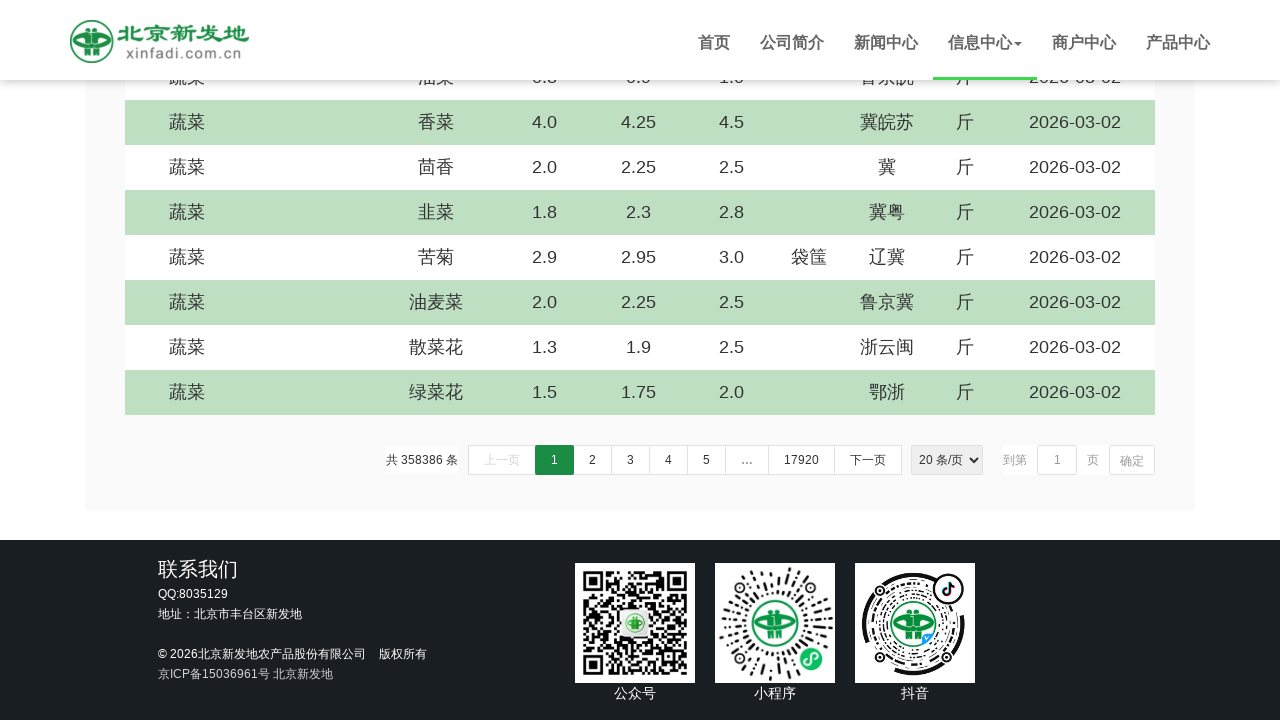

Scrolled down by 5 pixels (iteration 579/1000)
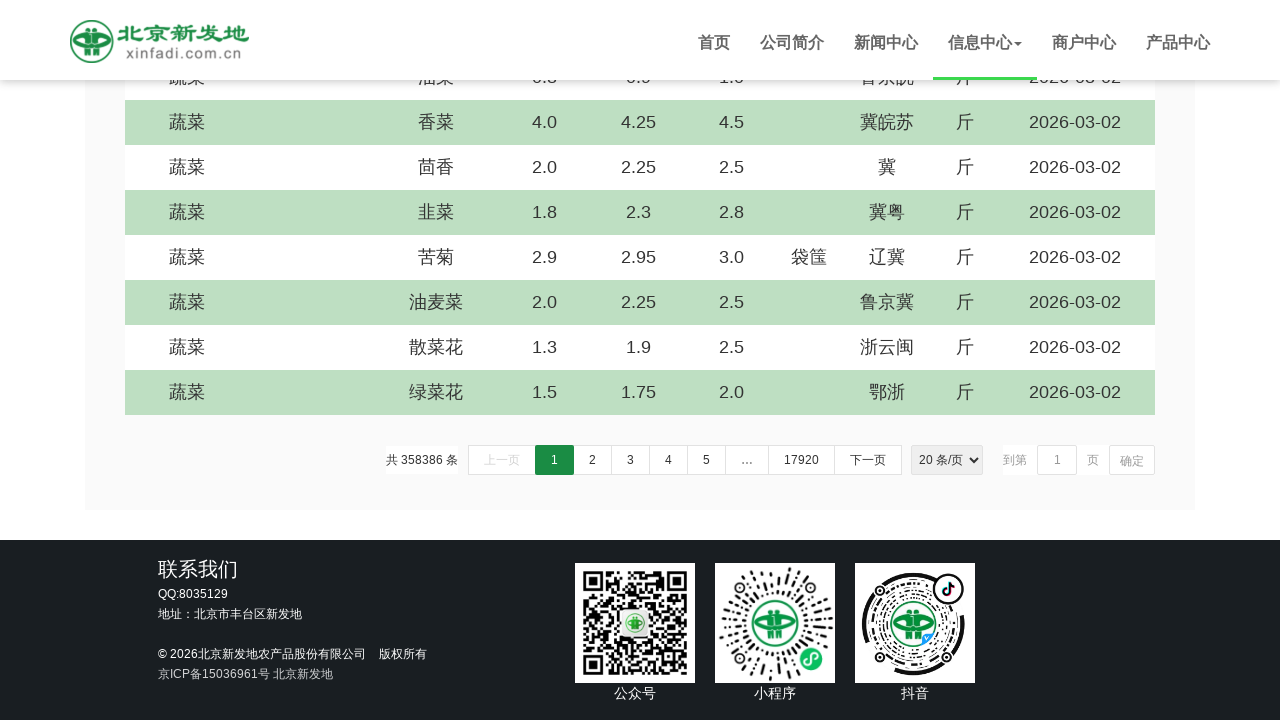

Scrolled down by 5 pixels (iteration 580/1000)
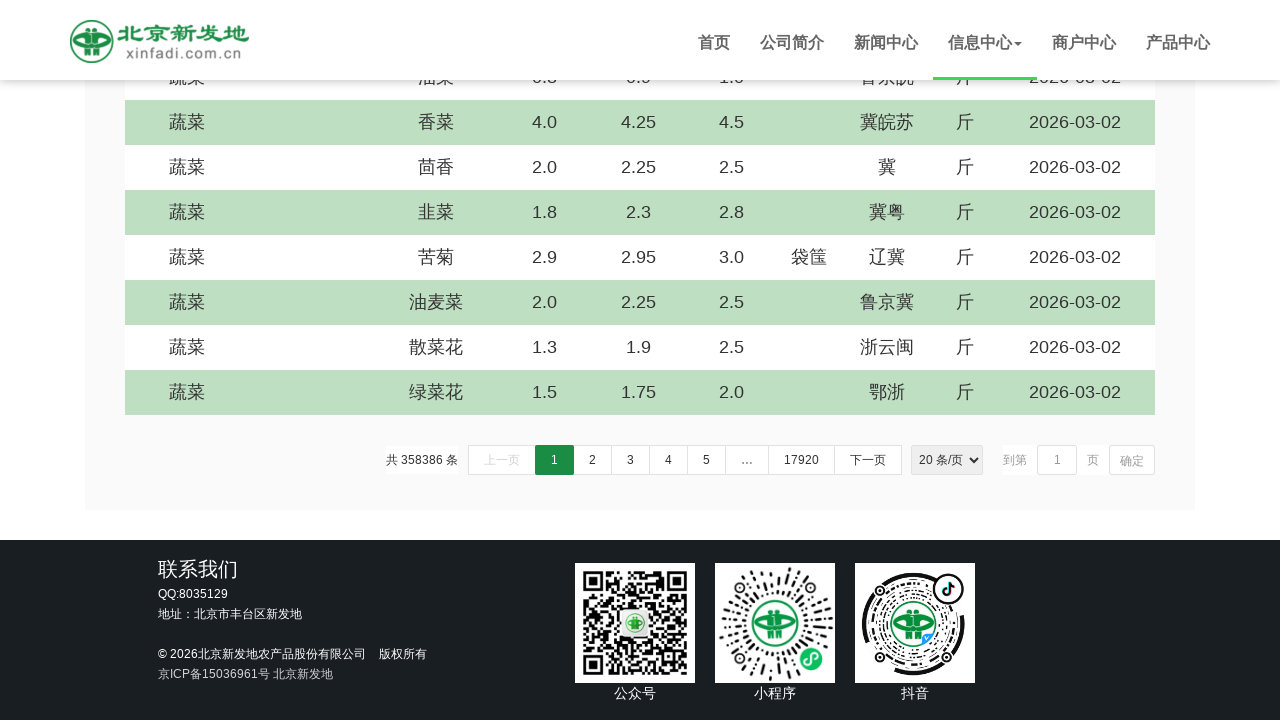

Scrolled down by 5 pixels (iteration 581/1000)
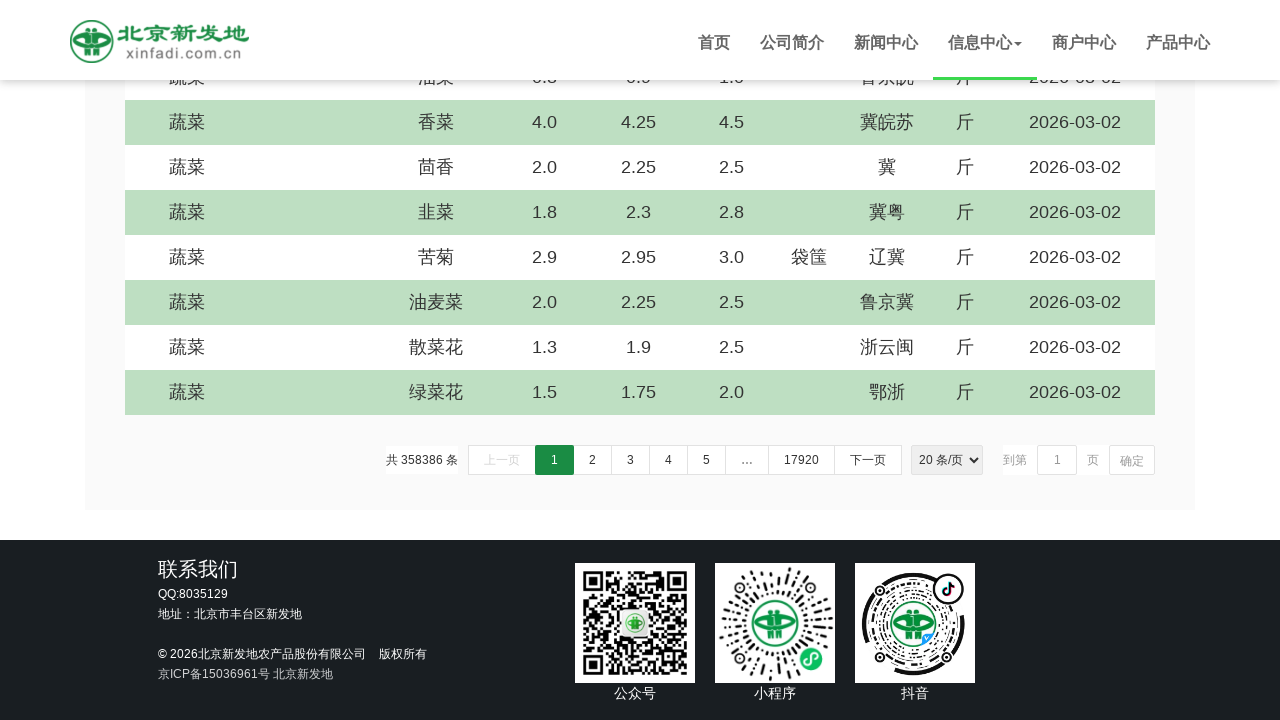

Scrolled down by 5 pixels (iteration 582/1000)
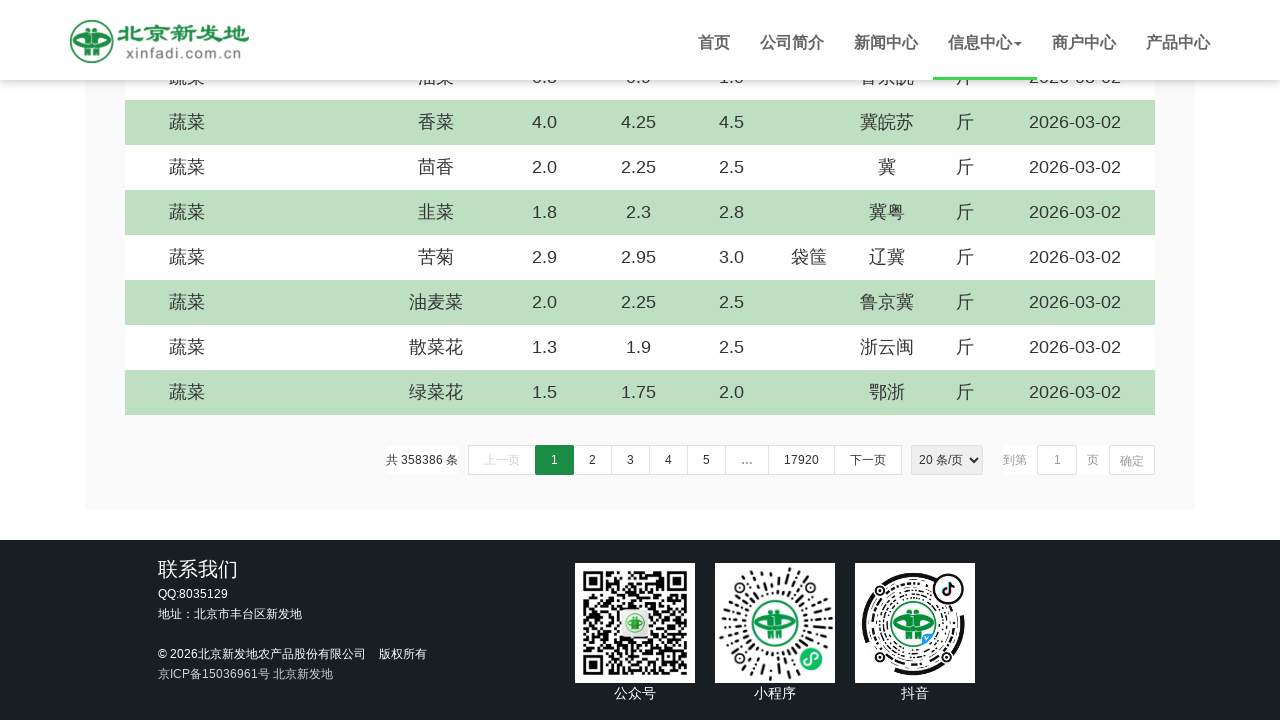

Scrolled down by 5 pixels (iteration 583/1000)
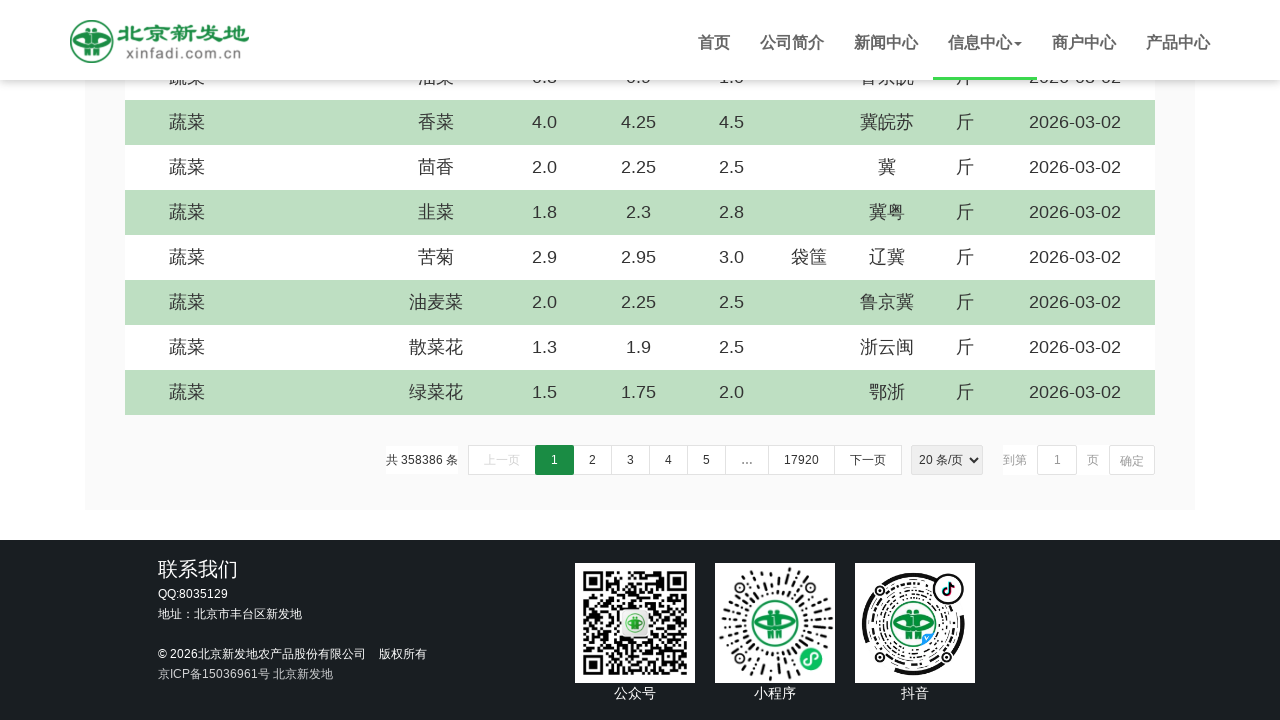

Scrolled down by 5 pixels (iteration 584/1000)
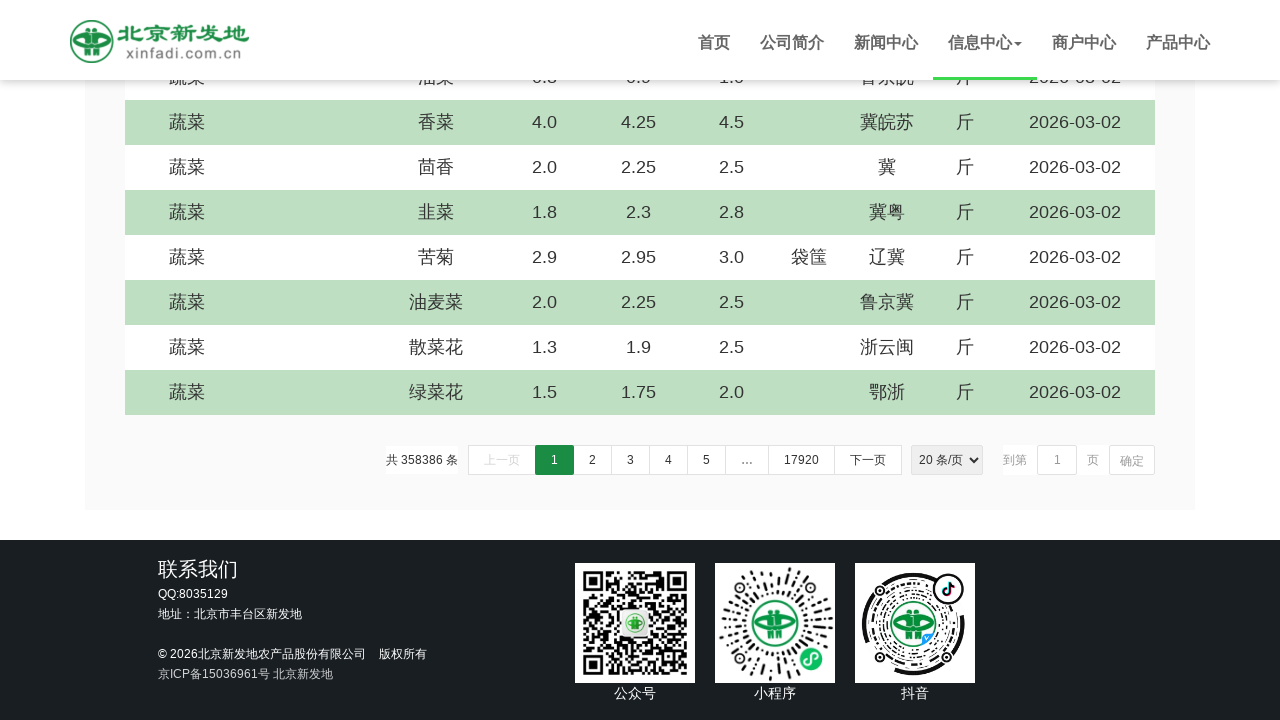

Scrolled down by 5 pixels (iteration 585/1000)
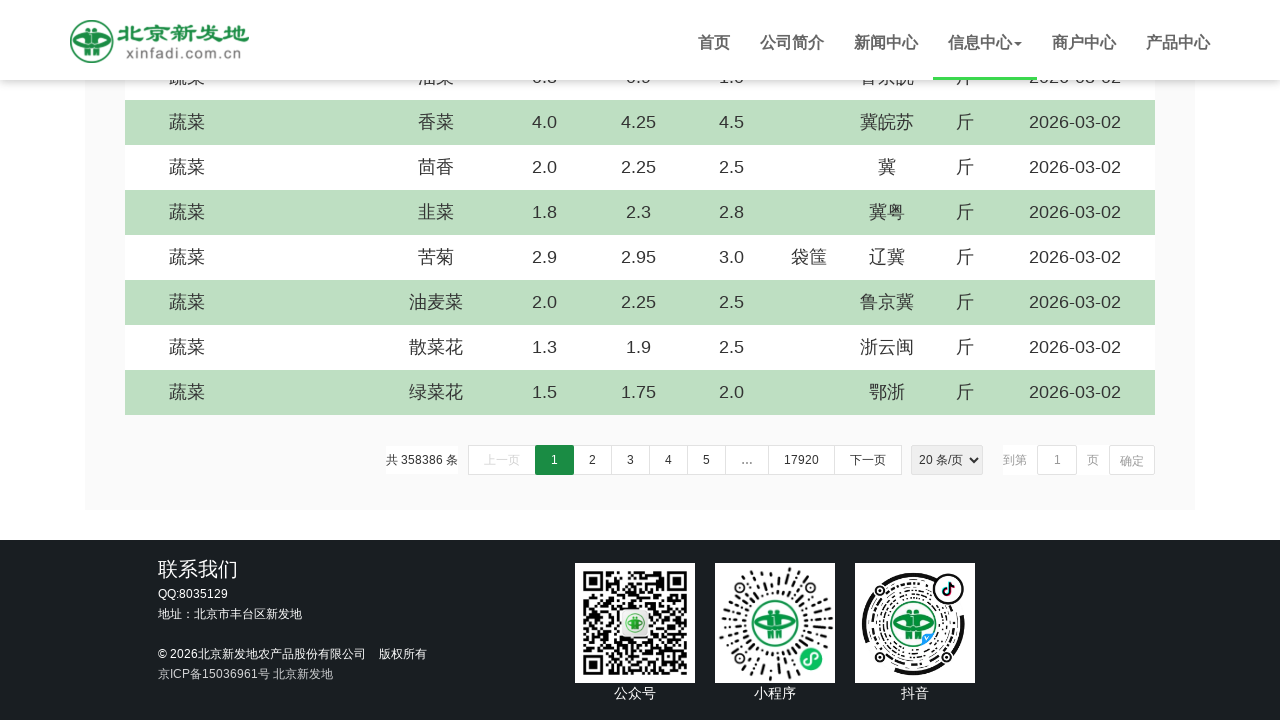

Scrolled down by 5 pixels (iteration 586/1000)
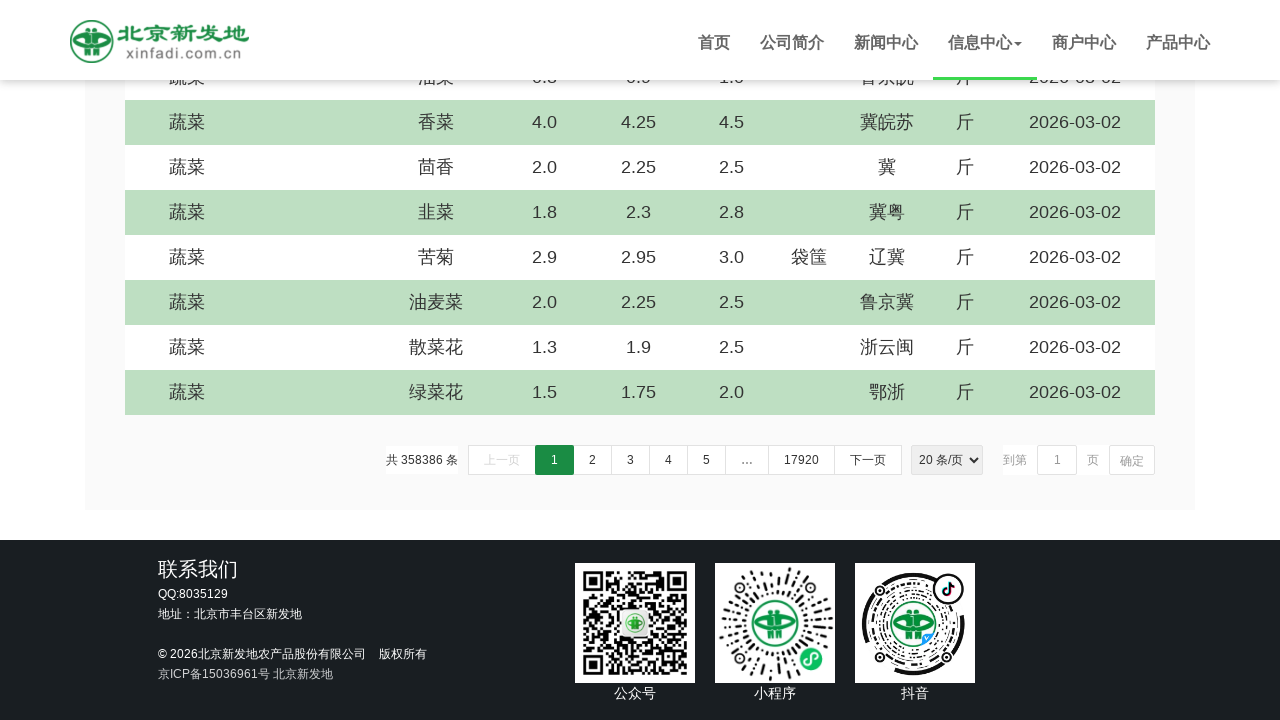

Scrolled down by 5 pixels (iteration 587/1000)
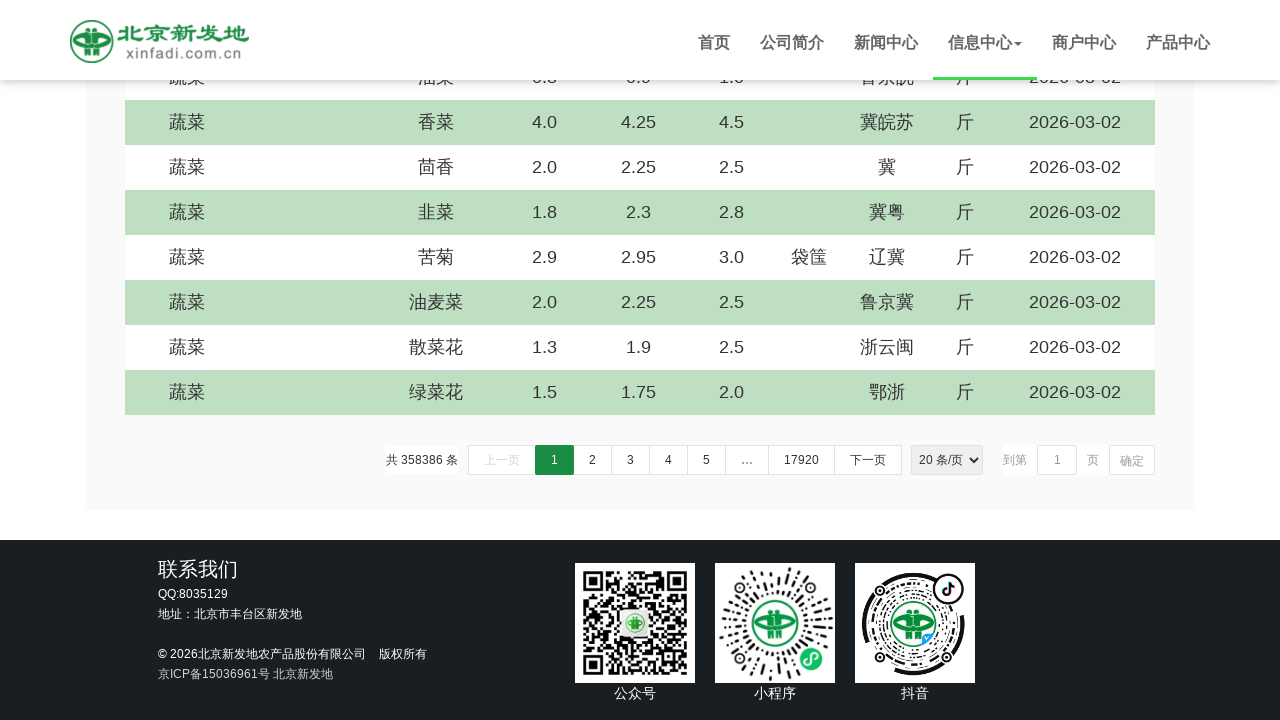

Scrolled down by 5 pixels (iteration 588/1000)
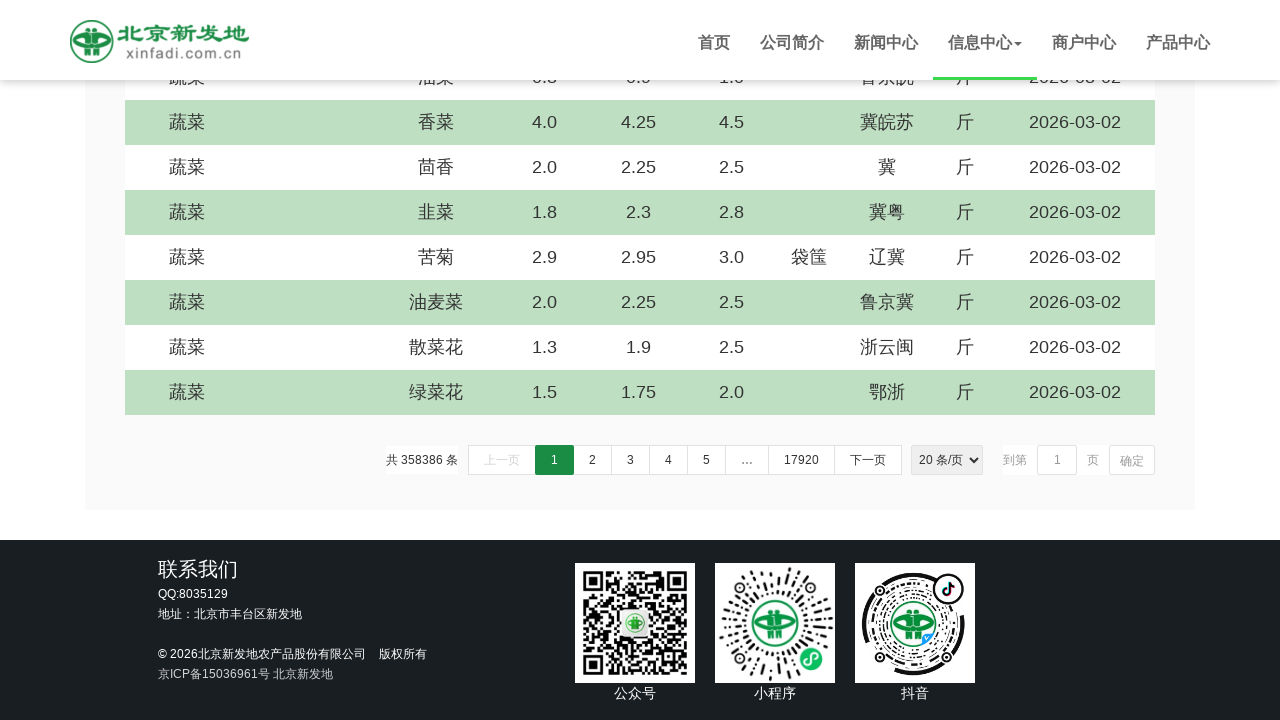

Scrolled down by 5 pixels (iteration 589/1000)
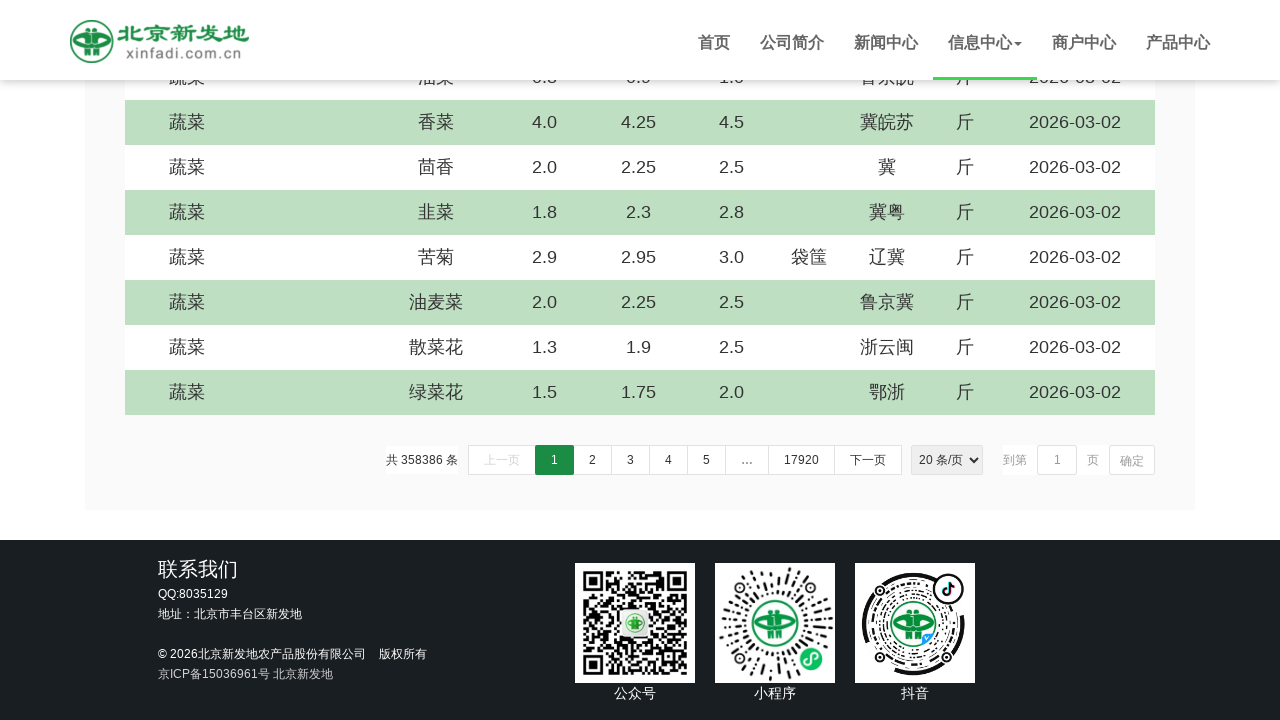

Scrolled down by 5 pixels (iteration 590/1000)
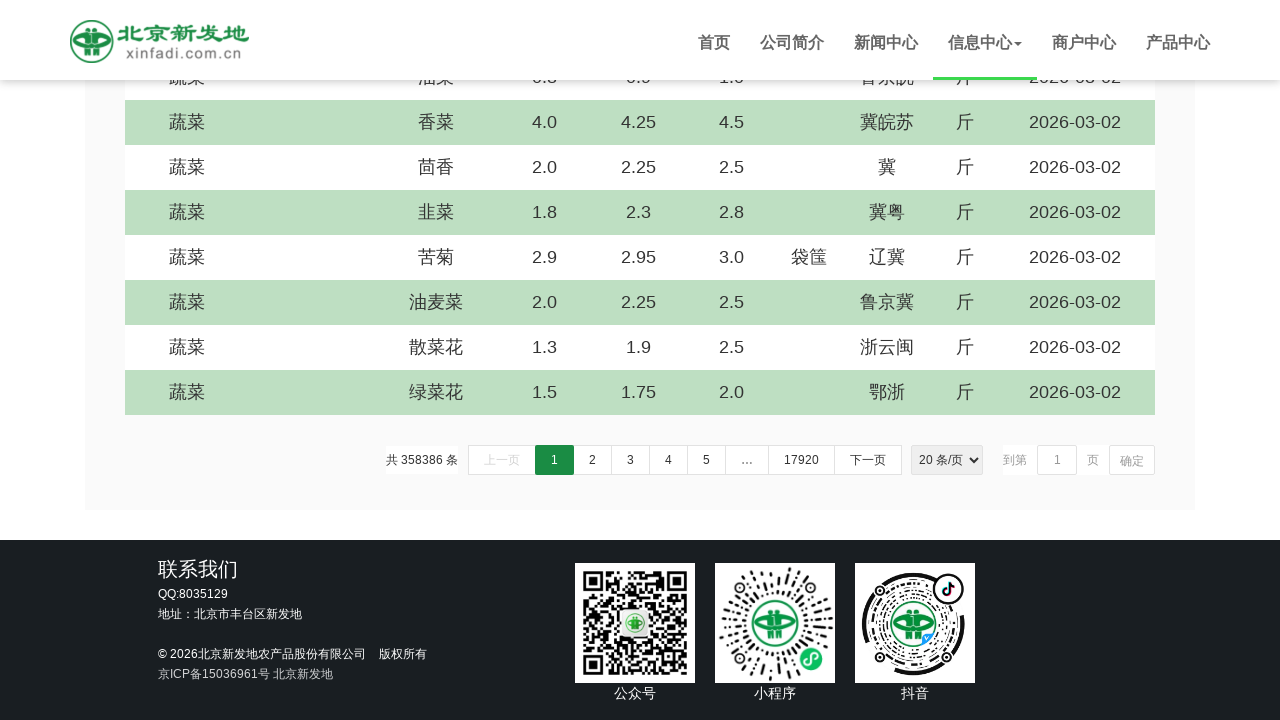

Scrolled down by 5 pixels (iteration 591/1000)
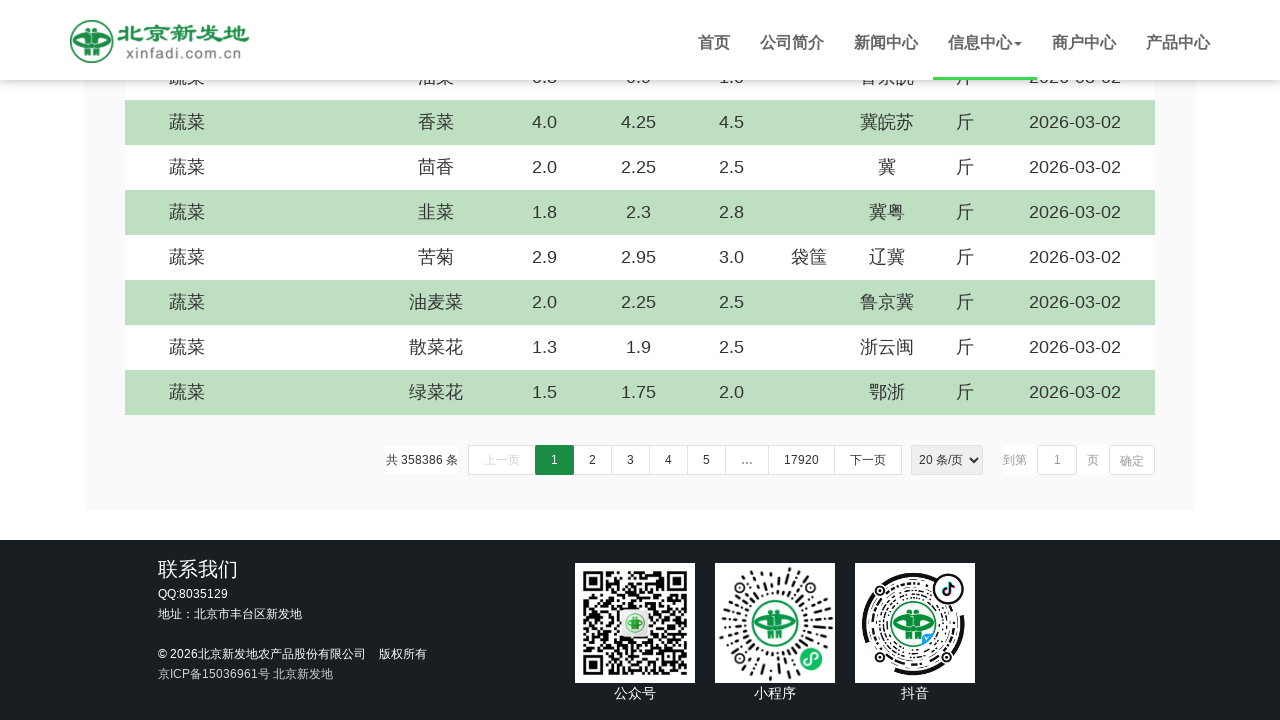

Scrolled down by 5 pixels (iteration 592/1000)
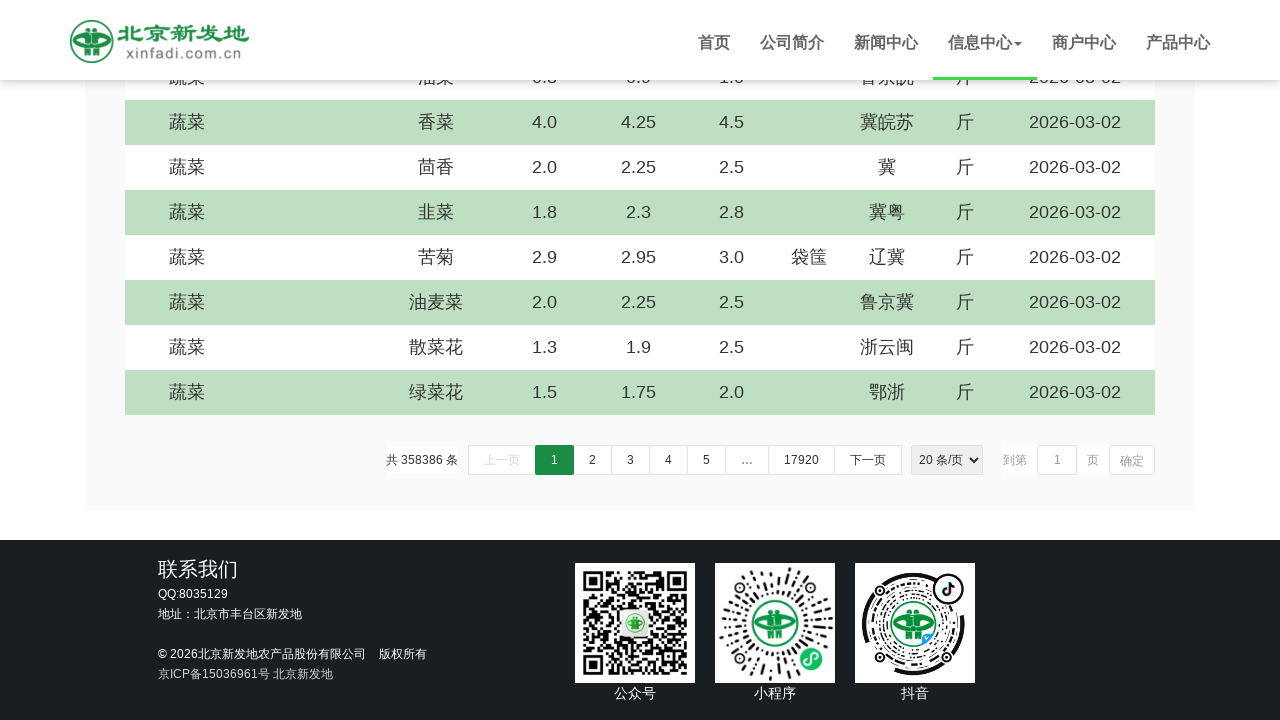

Scrolled down by 5 pixels (iteration 593/1000)
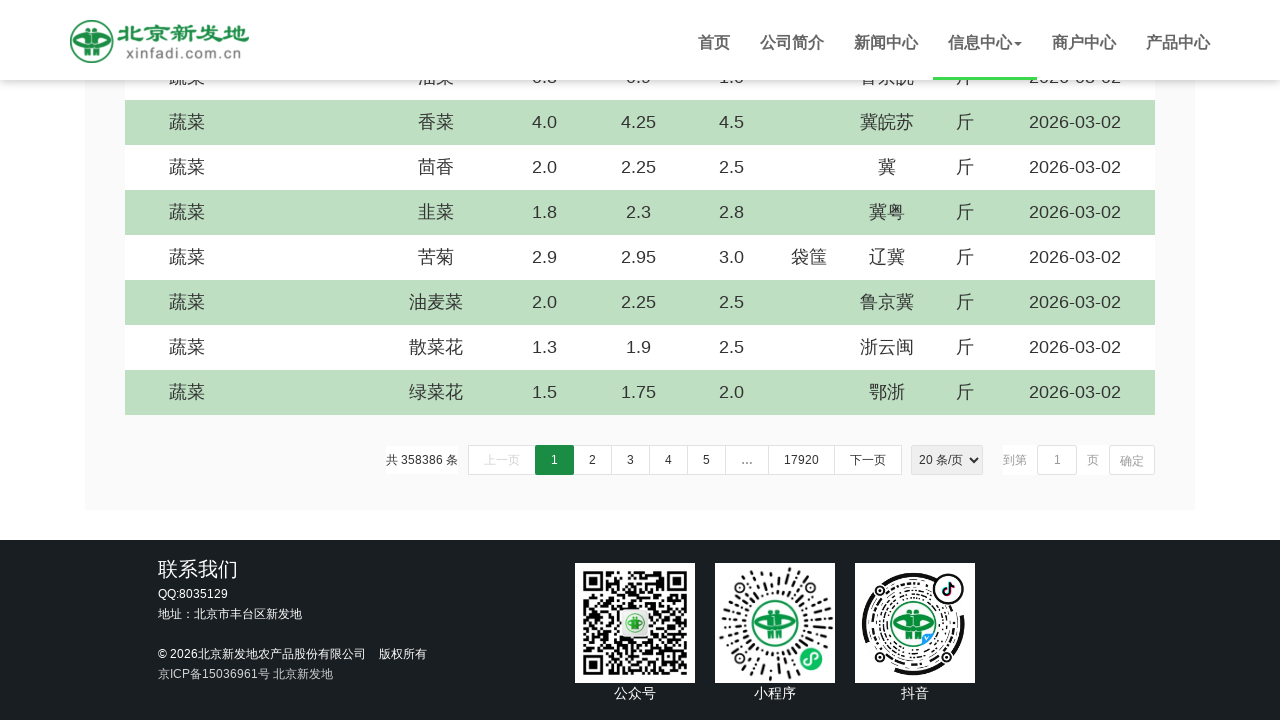

Scrolled down by 5 pixels (iteration 594/1000)
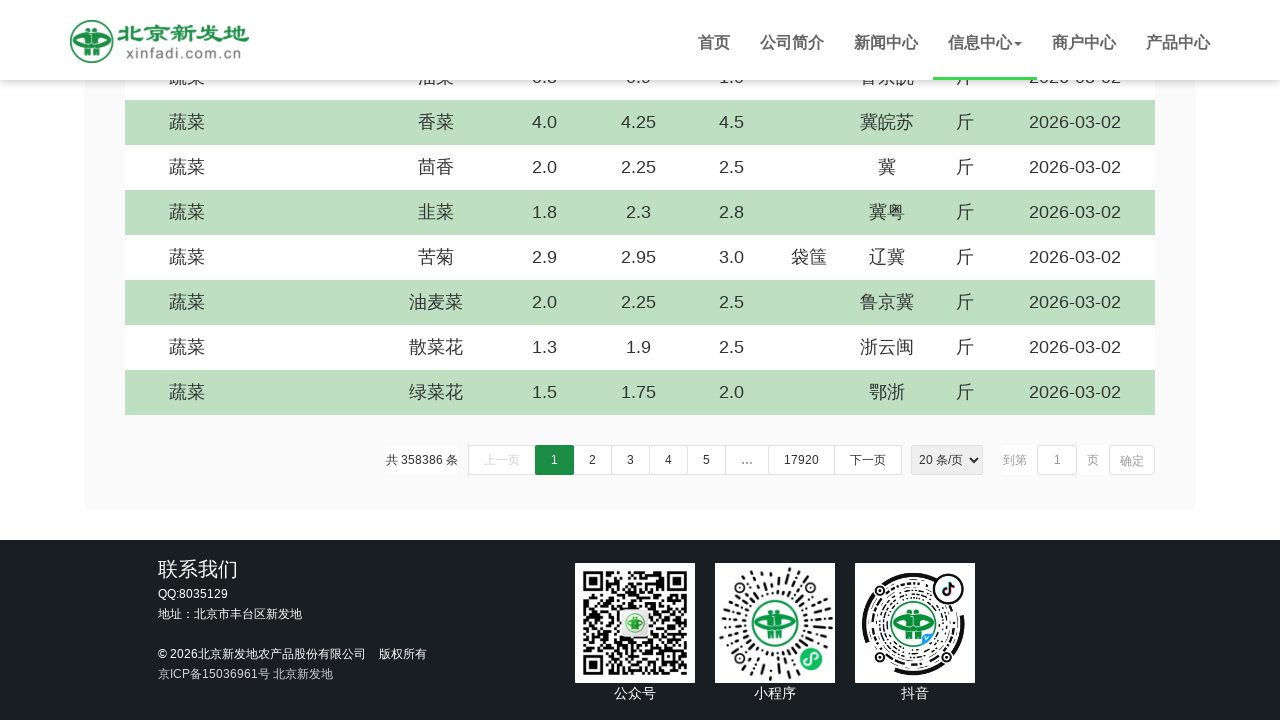

Scrolled down by 5 pixels (iteration 595/1000)
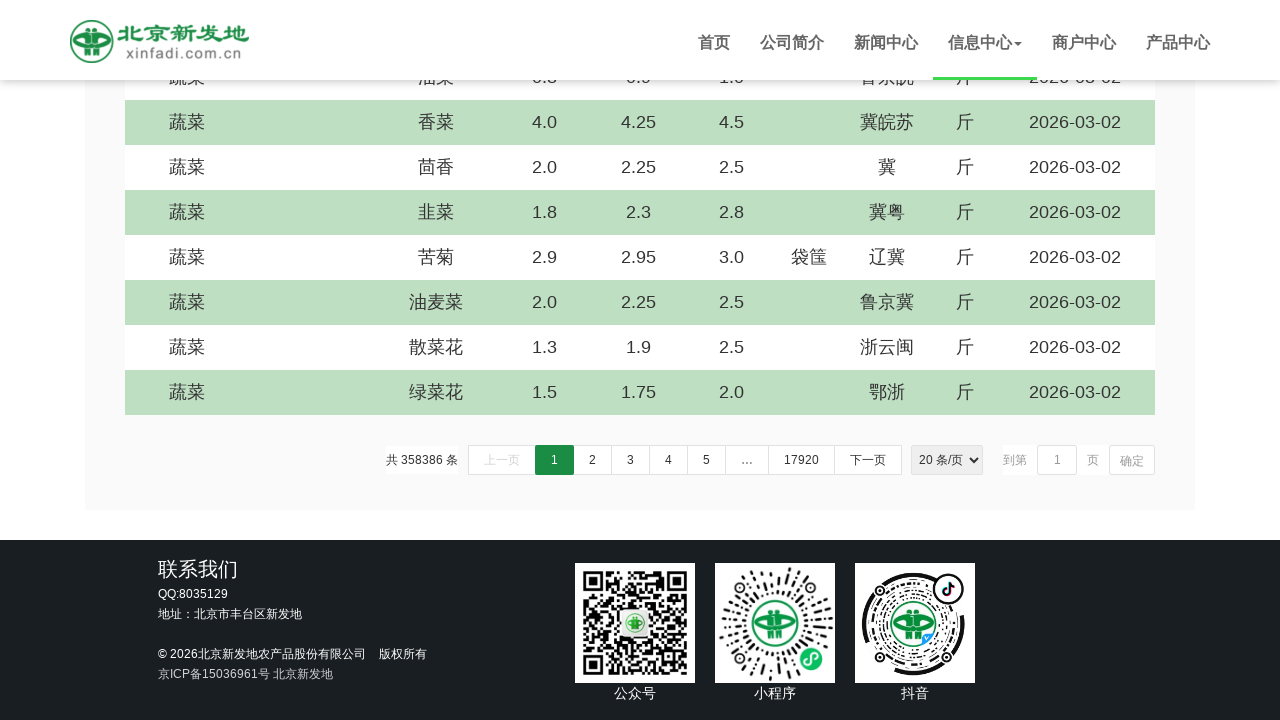

Scrolled down by 5 pixels (iteration 596/1000)
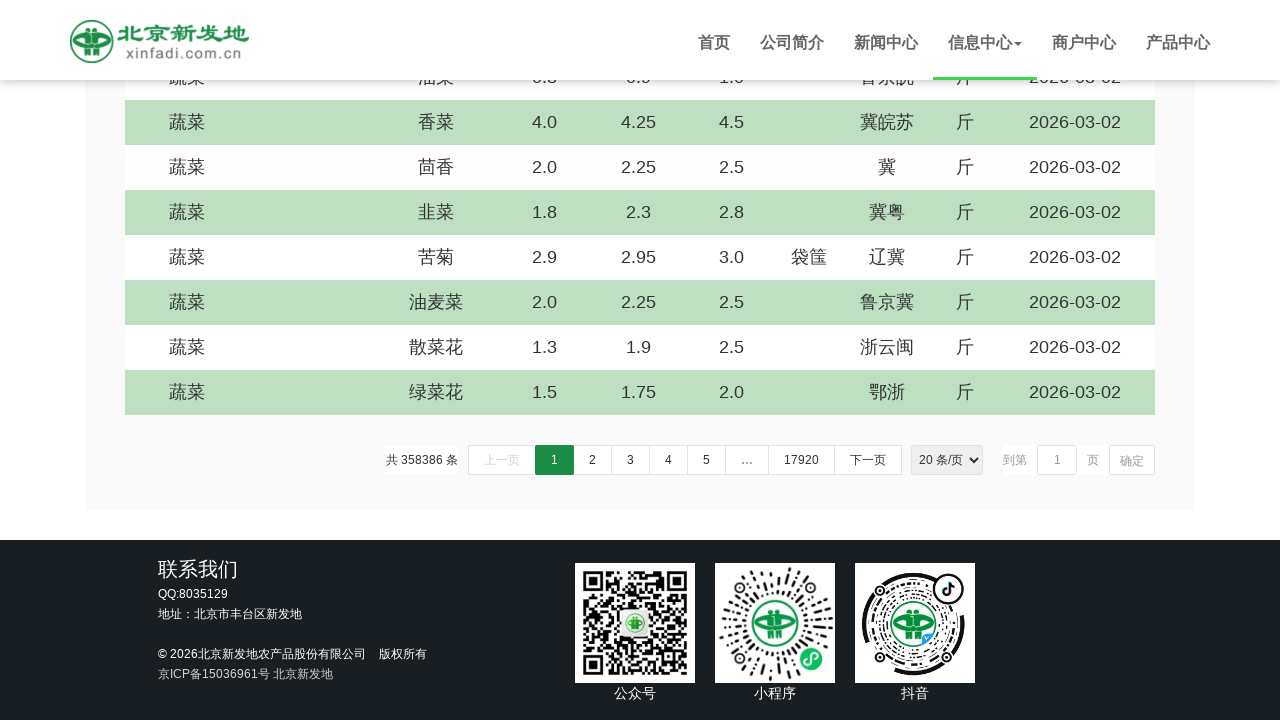

Scrolled down by 5 pixels (iteration 597/1000)
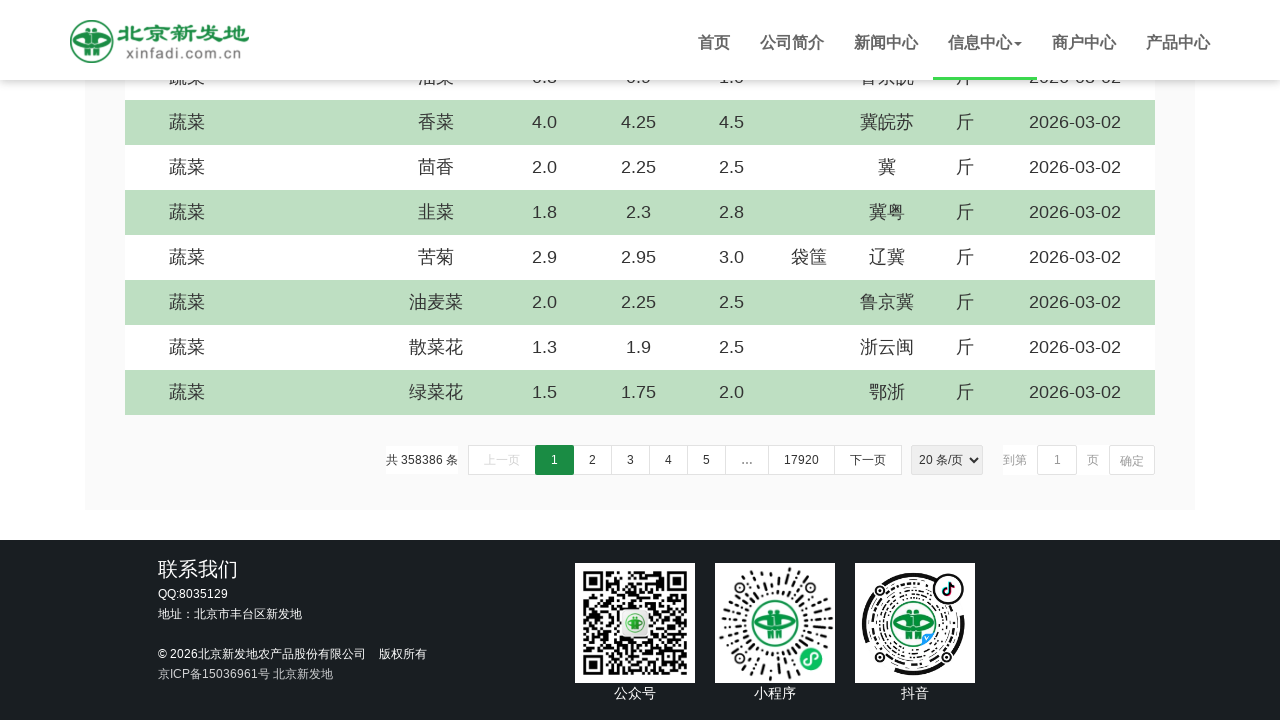

Scrolled down by 5 pixels (iteration 598/1000)
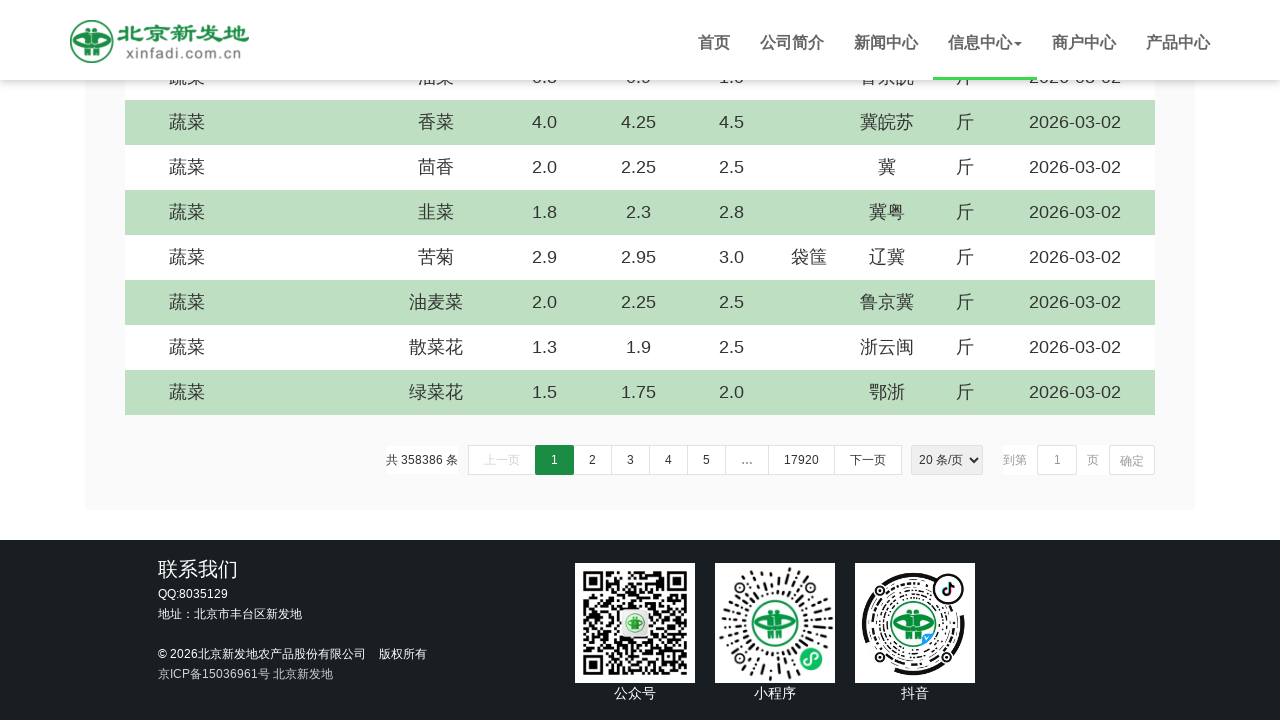

Scrolled down by 5 pixels (iteration 599/1000)
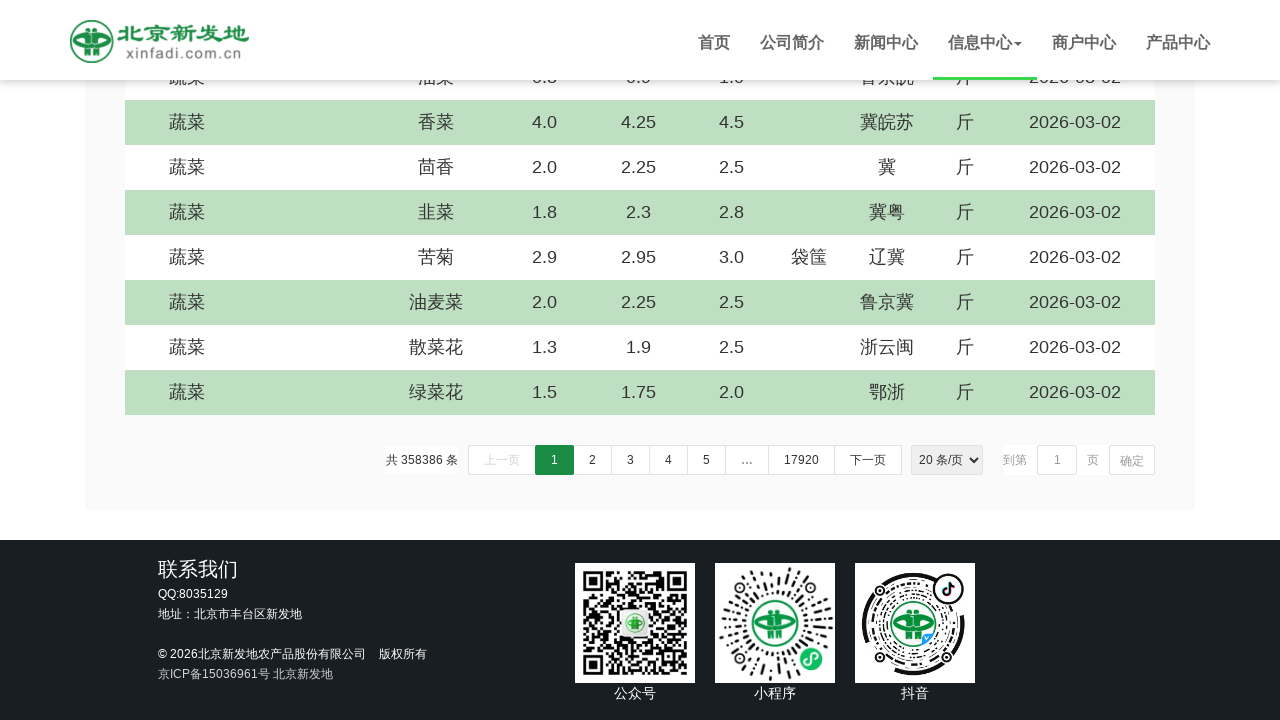

Scrolled down by 5 pixels (iteration 600/1000)
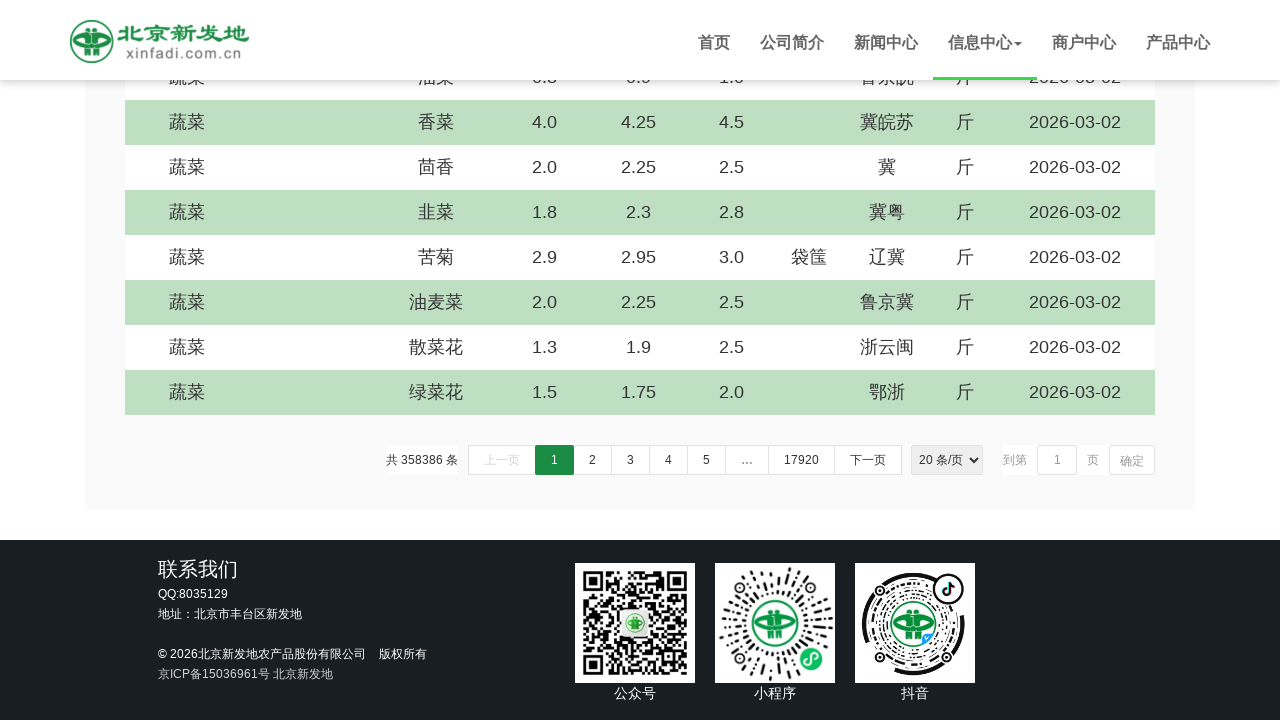

Scrolled down by 5 pixels (iteration 601/1000)
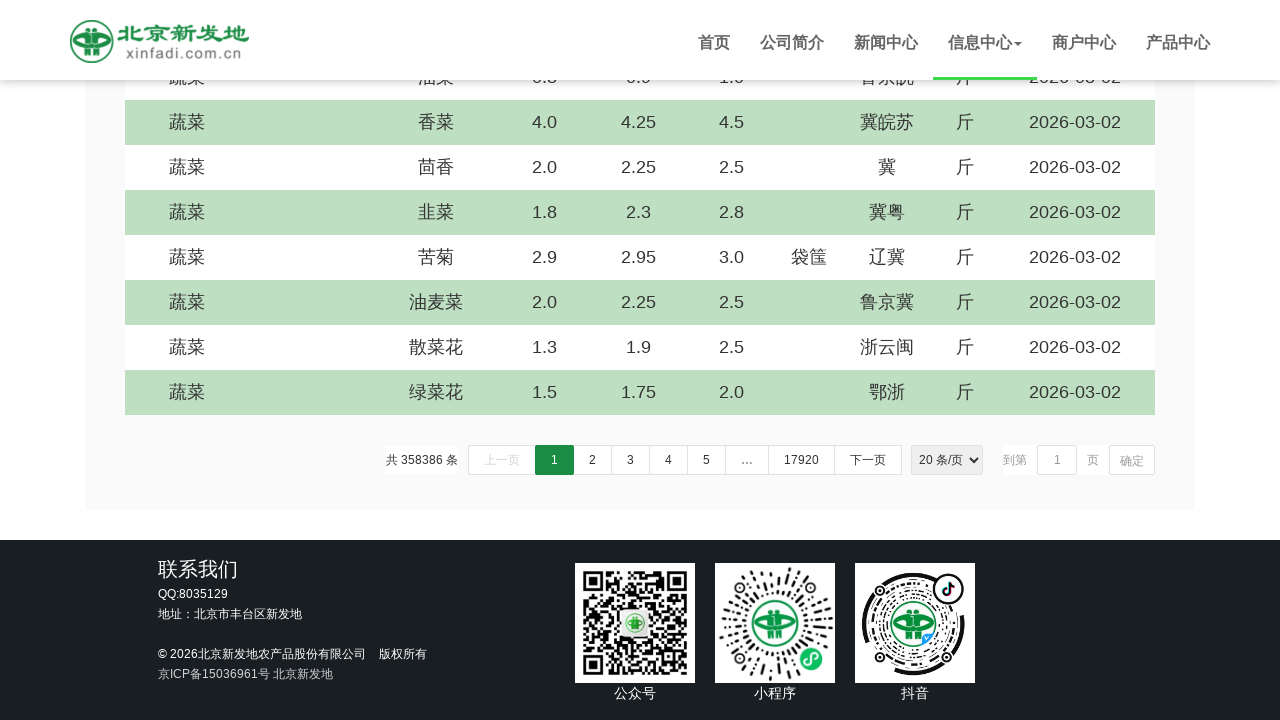

Scrolled down by 5 pixels (iteration 602/1000)
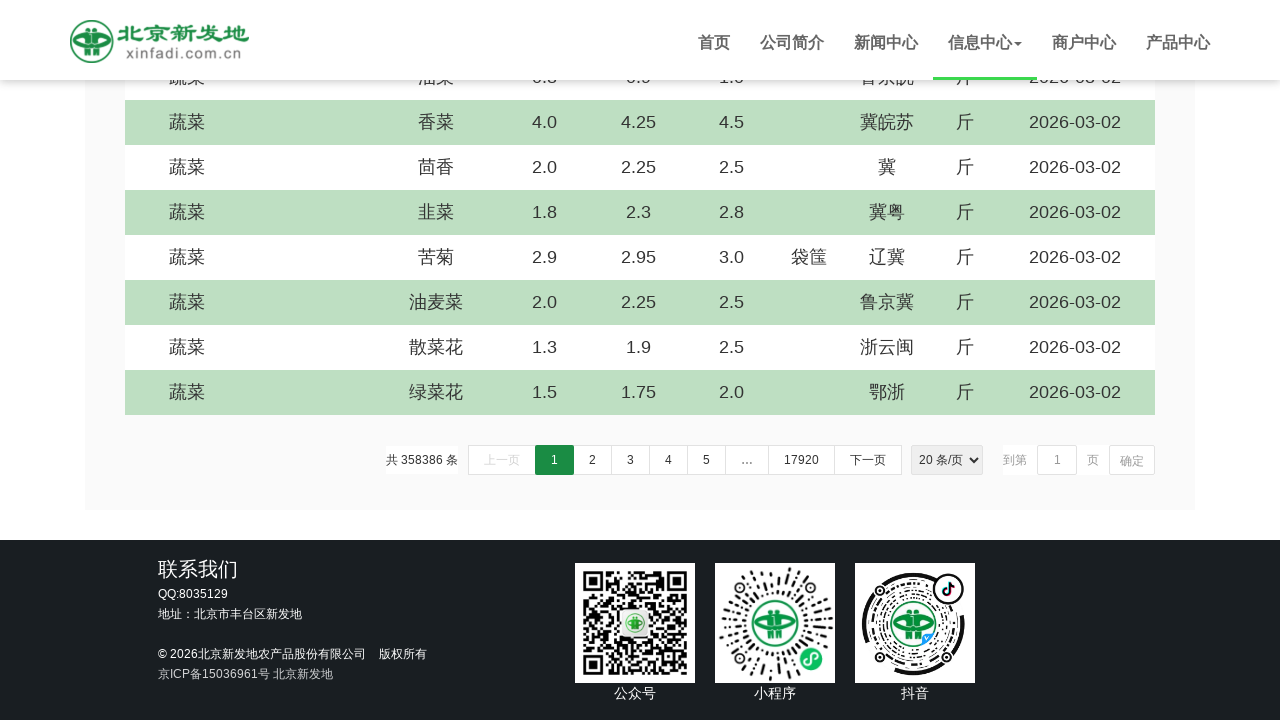

Scrolled down by 5 pixels (iteration 603/1000)
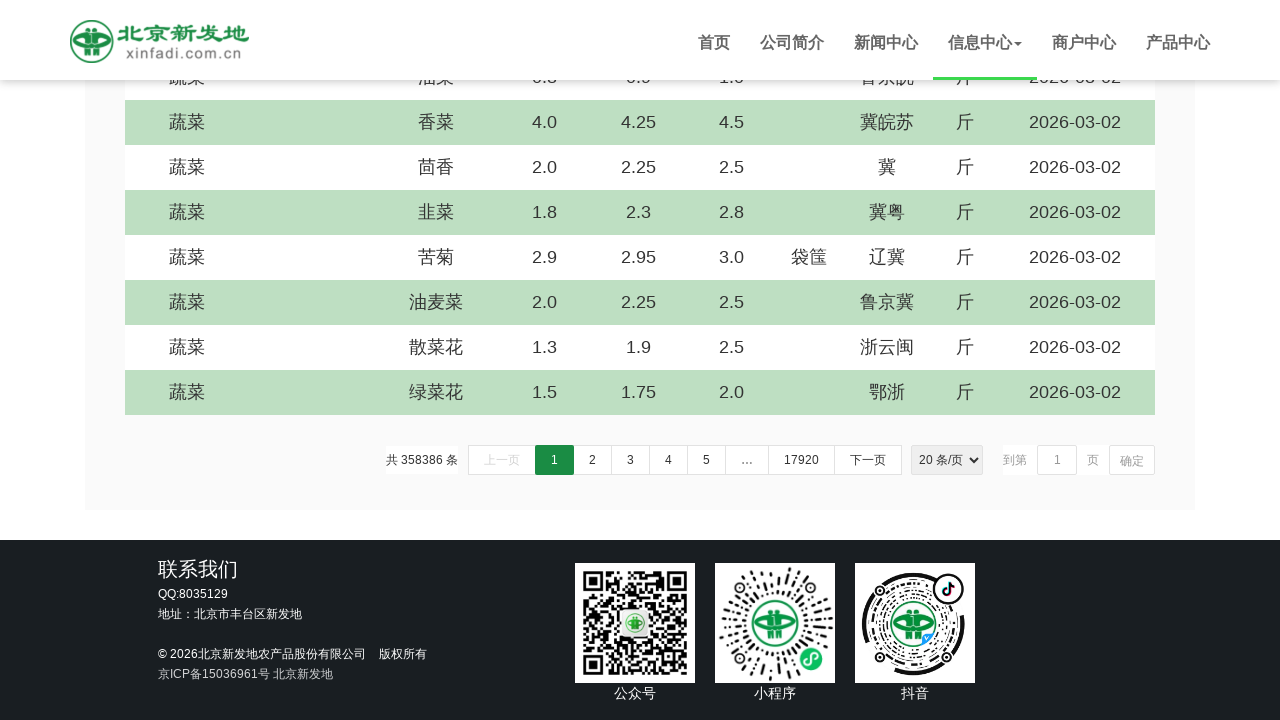

Scrolled down by 5 pixels (iteration 604/1000)
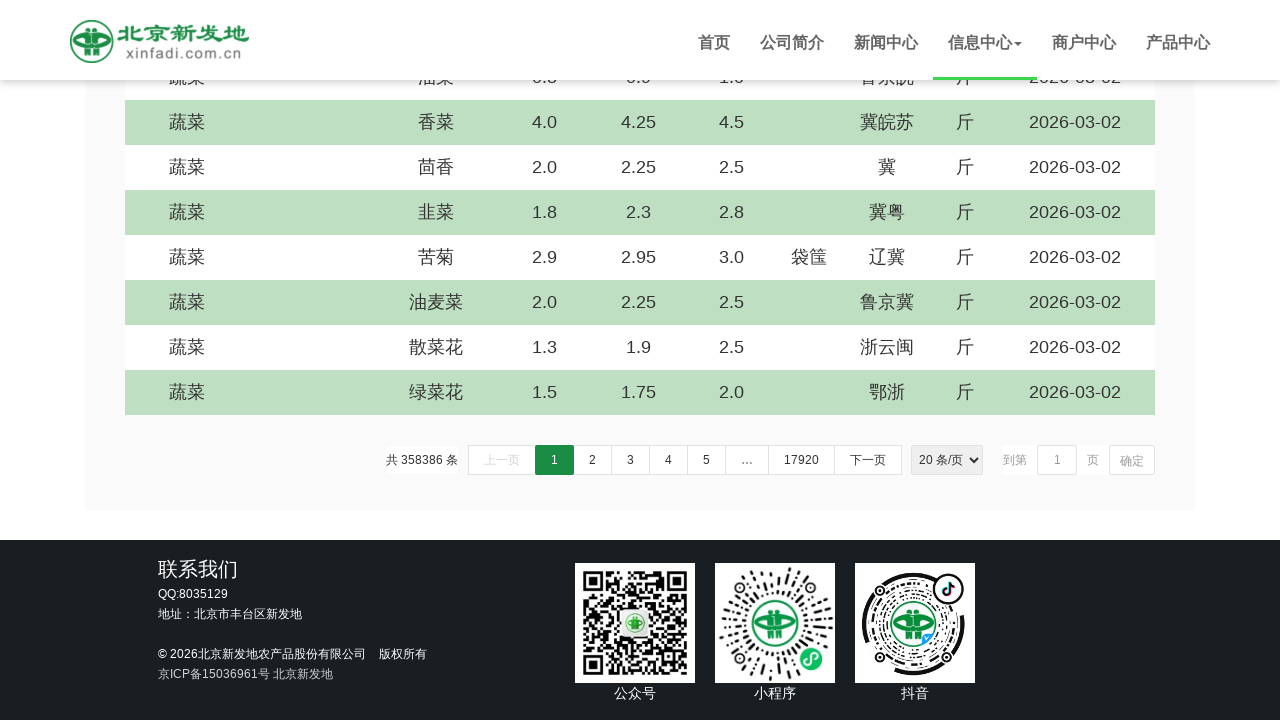

Scrolled down by 5 pixels (iteration 605/1000)
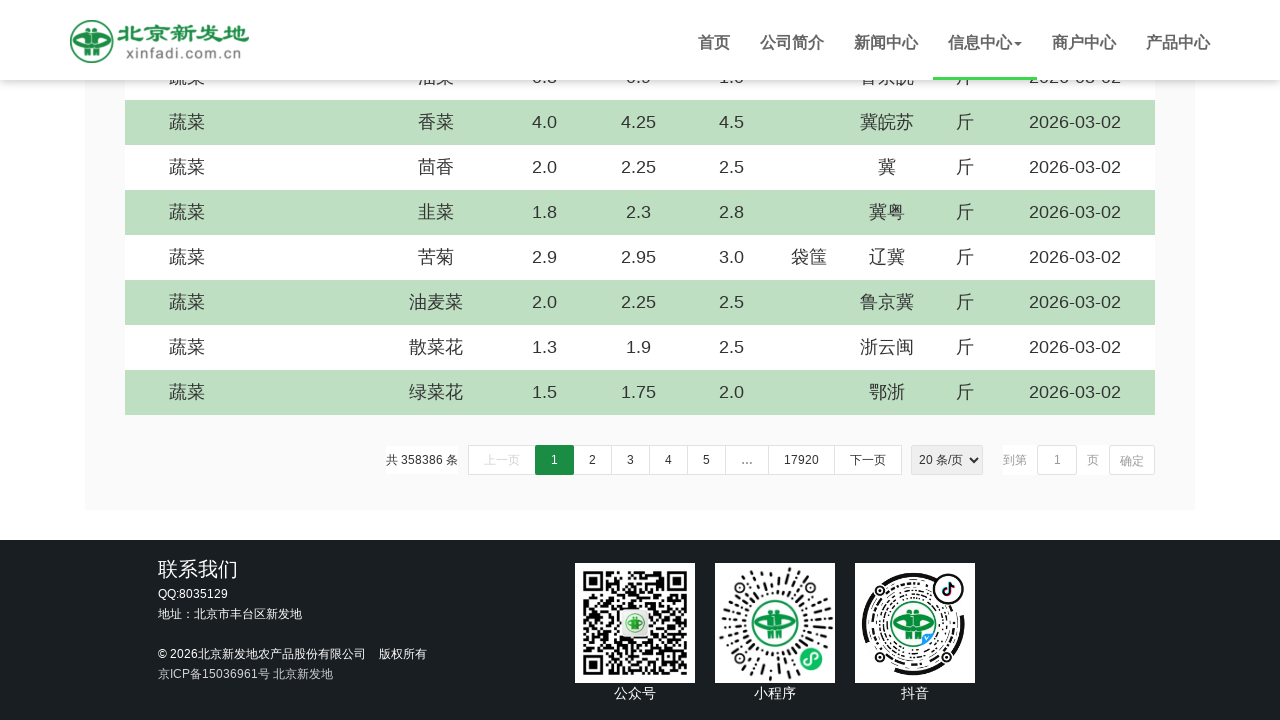

Scrolled down by 5 pixels (iteration 606/1000)
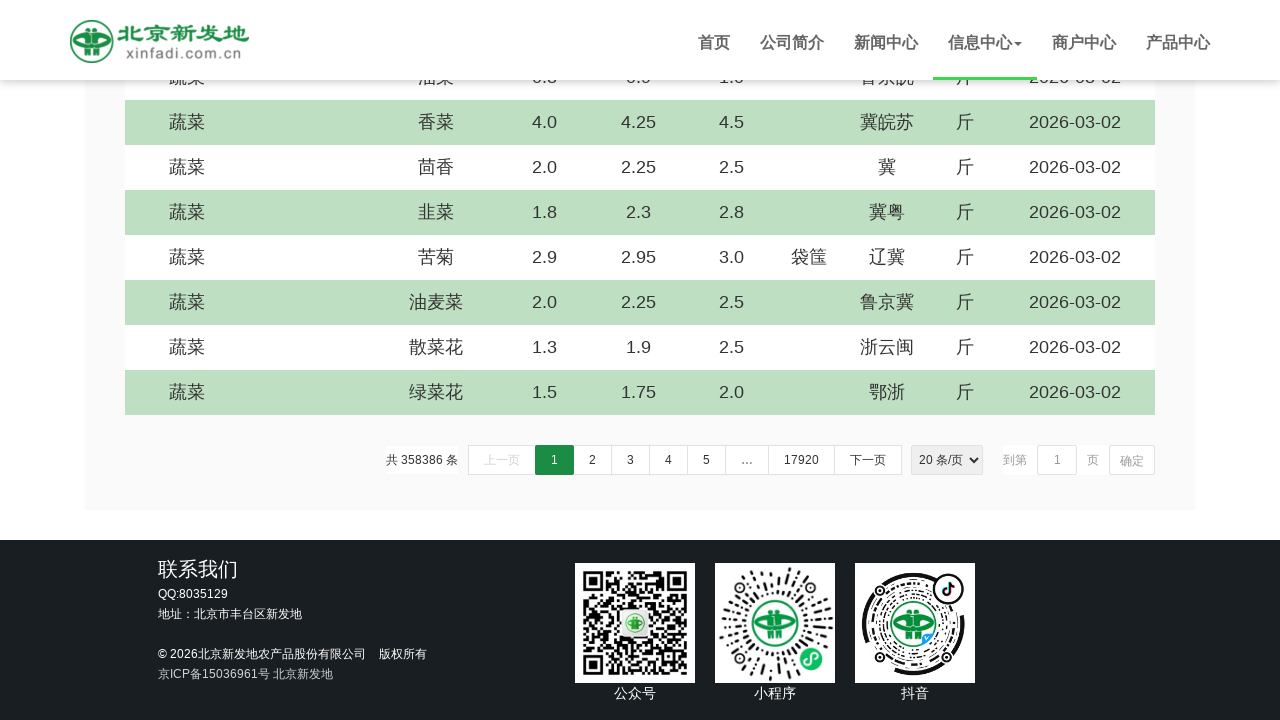

Scrolled down by 5 pixels (iteration 607/1000)
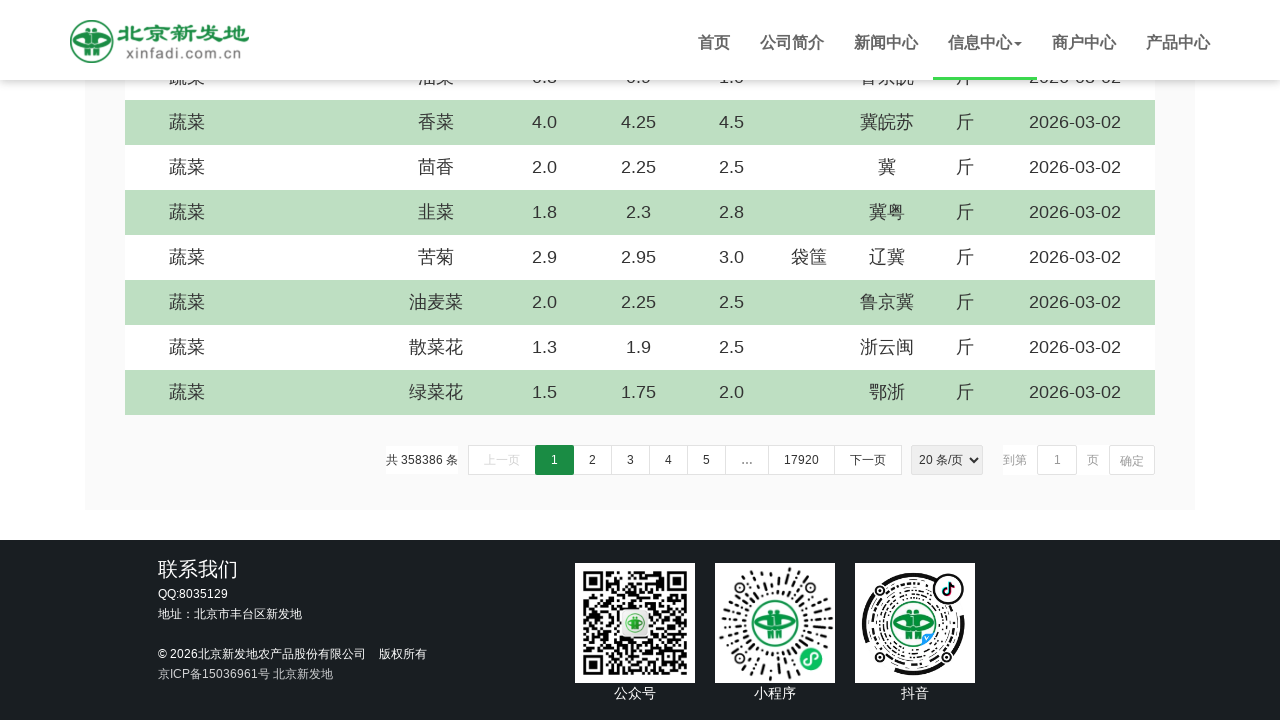

Scrolled down by 5 pixels (iteration 608/1000)
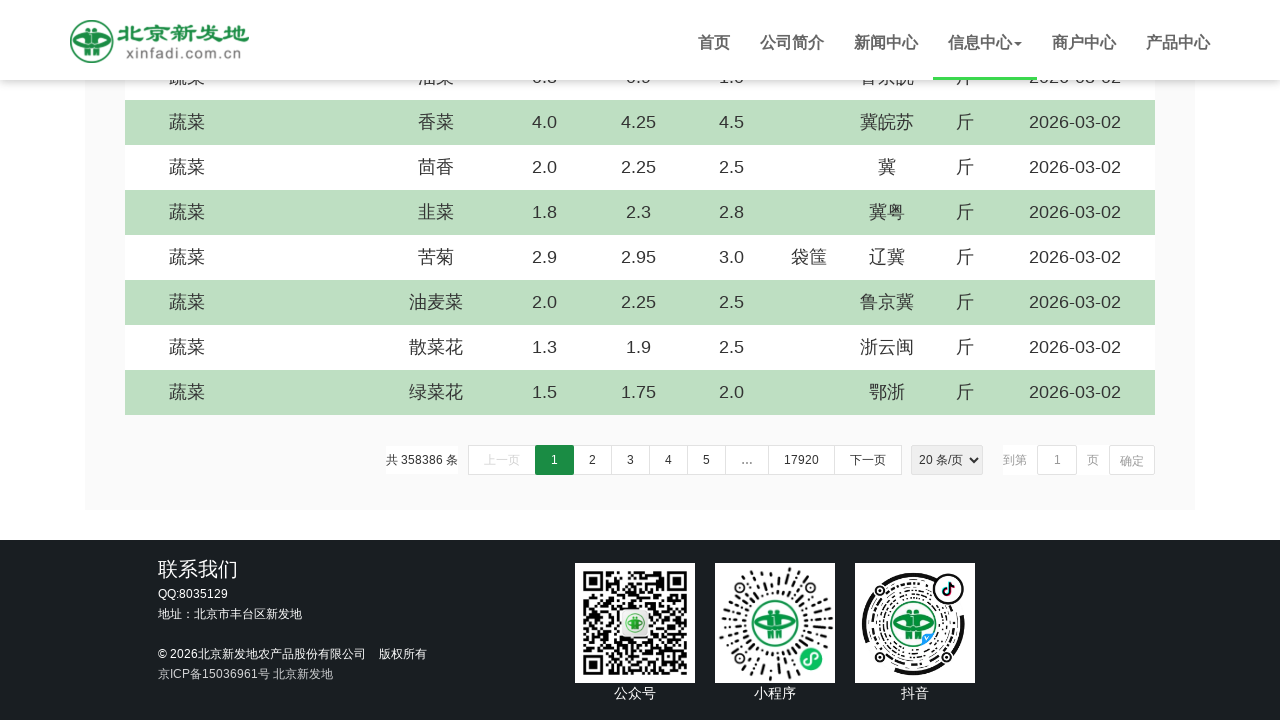

Scrolled down by 5 pixels (iteration 609/1000)
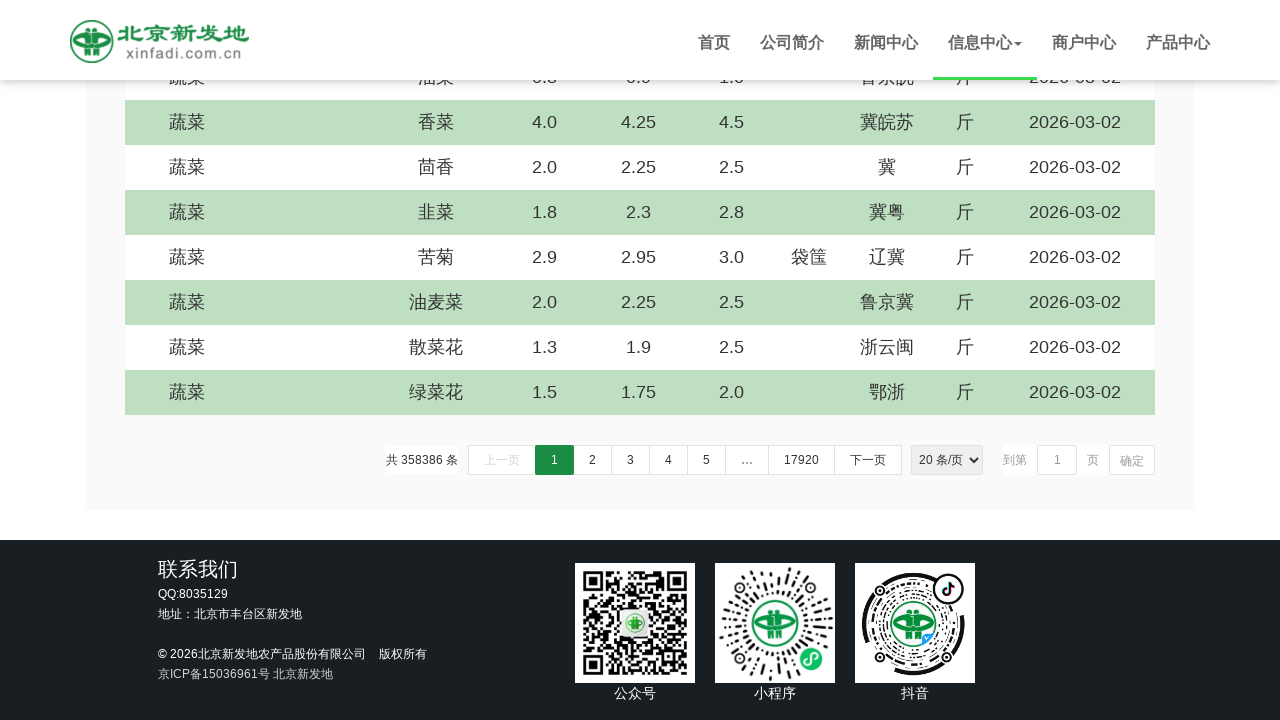

Scrolled down by 5 pixels (iteration 610/1000)
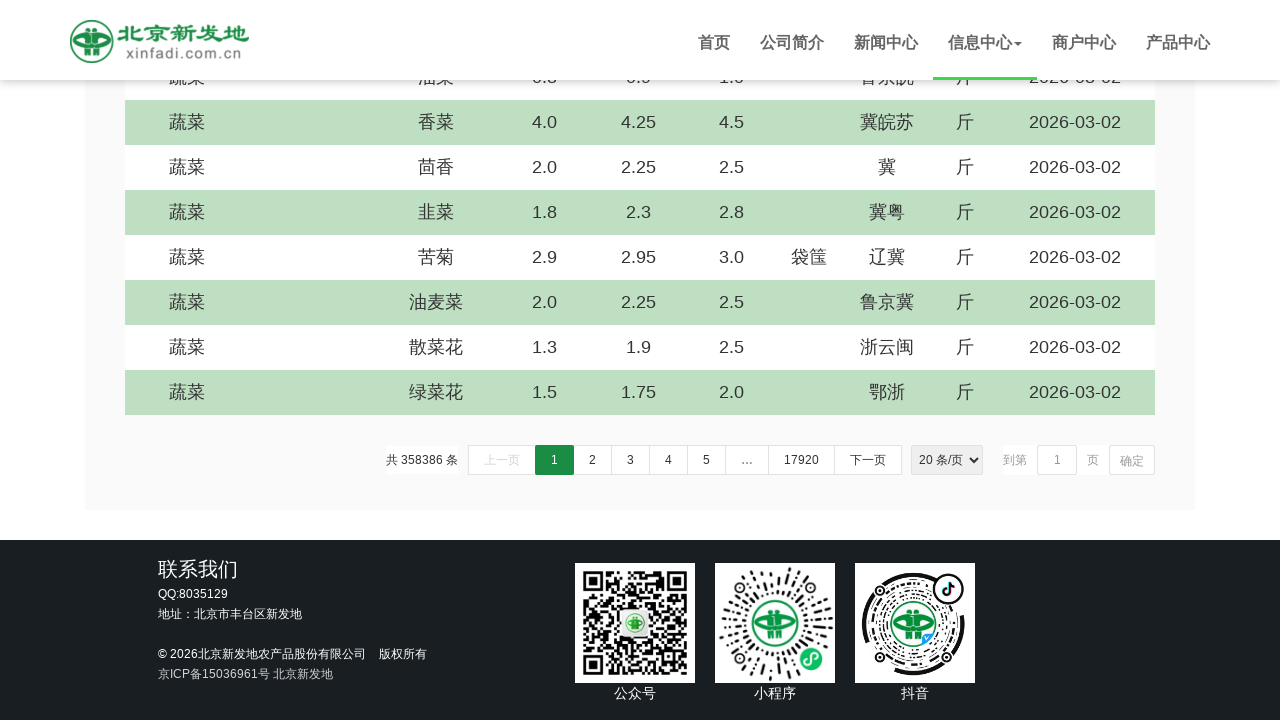

Scrolled down by 5 pixels (iteration 611/1000)
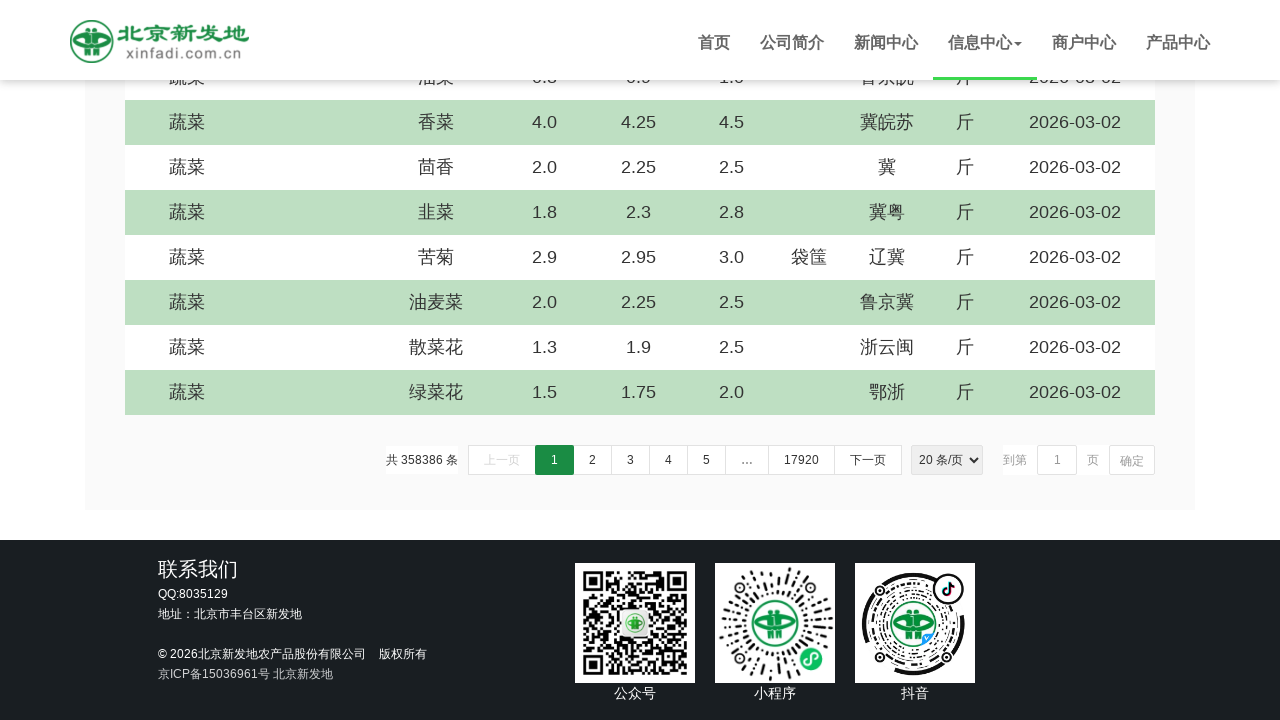

Scrolled down by 5 pixels (iteration 612/1000)
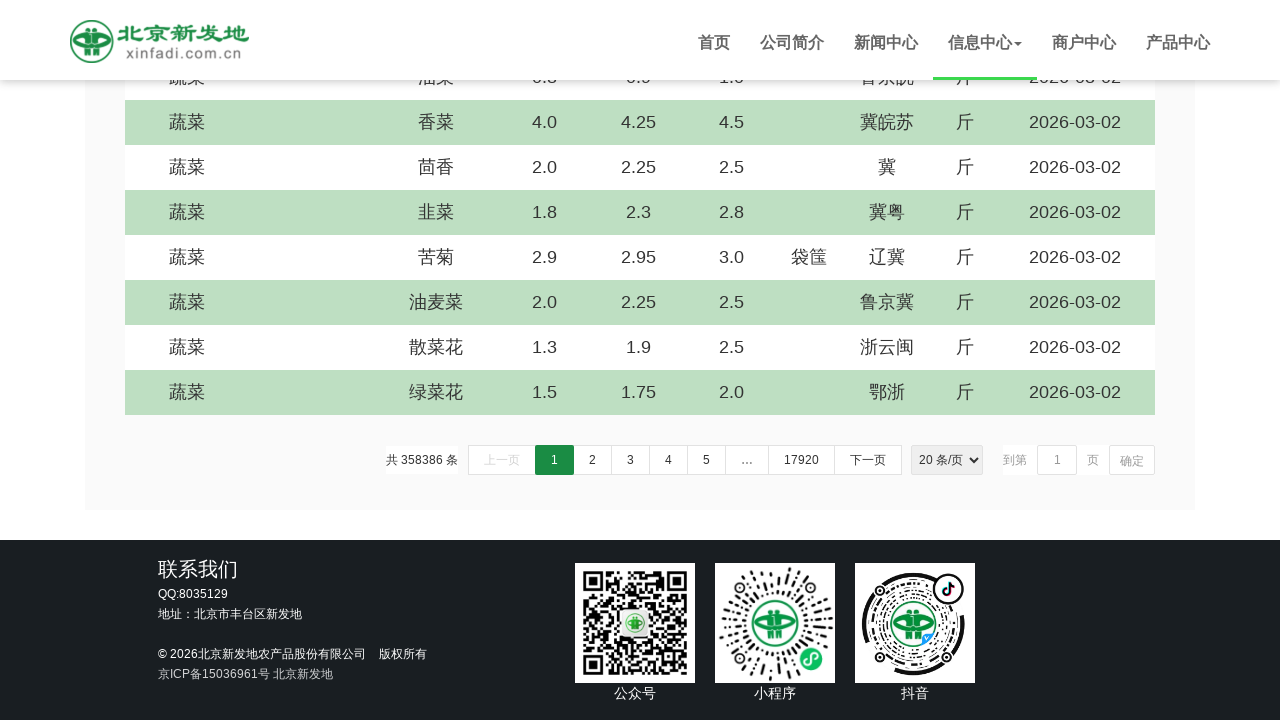

Scrolled down by 5 pixels (iteration 613/1000)
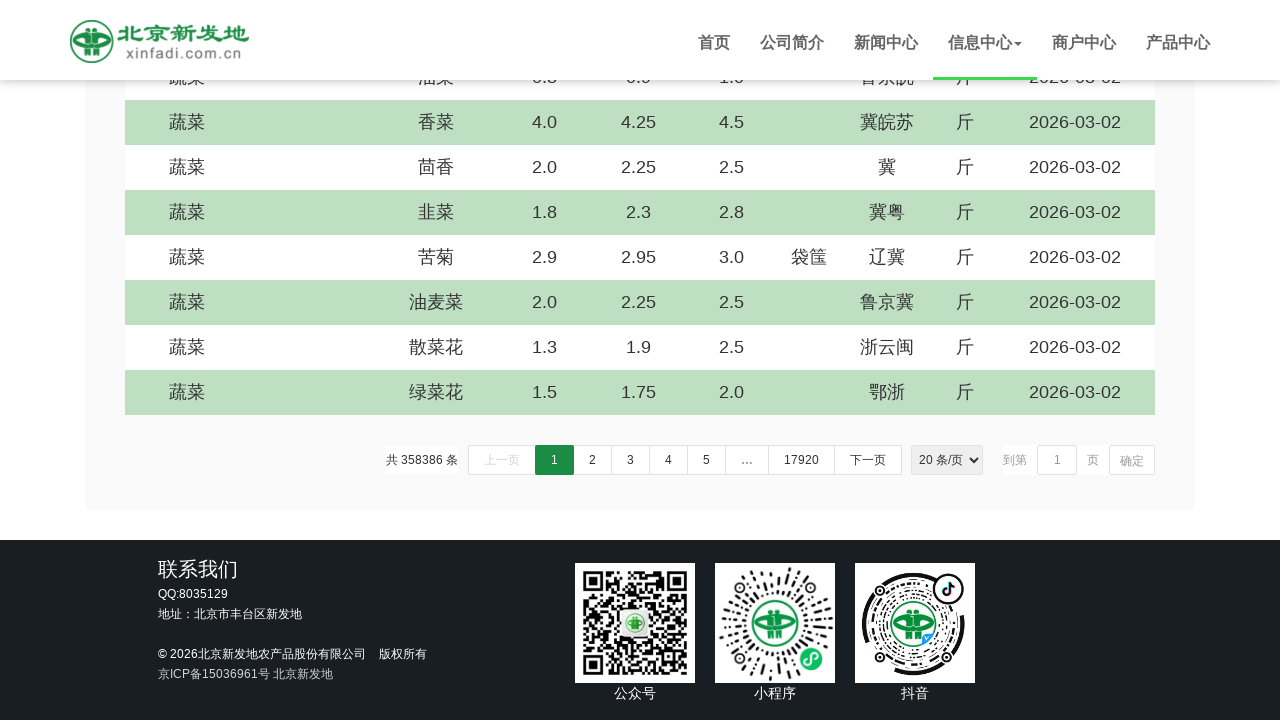

Scrolled down by 5 pixels (iteration 614/1000)
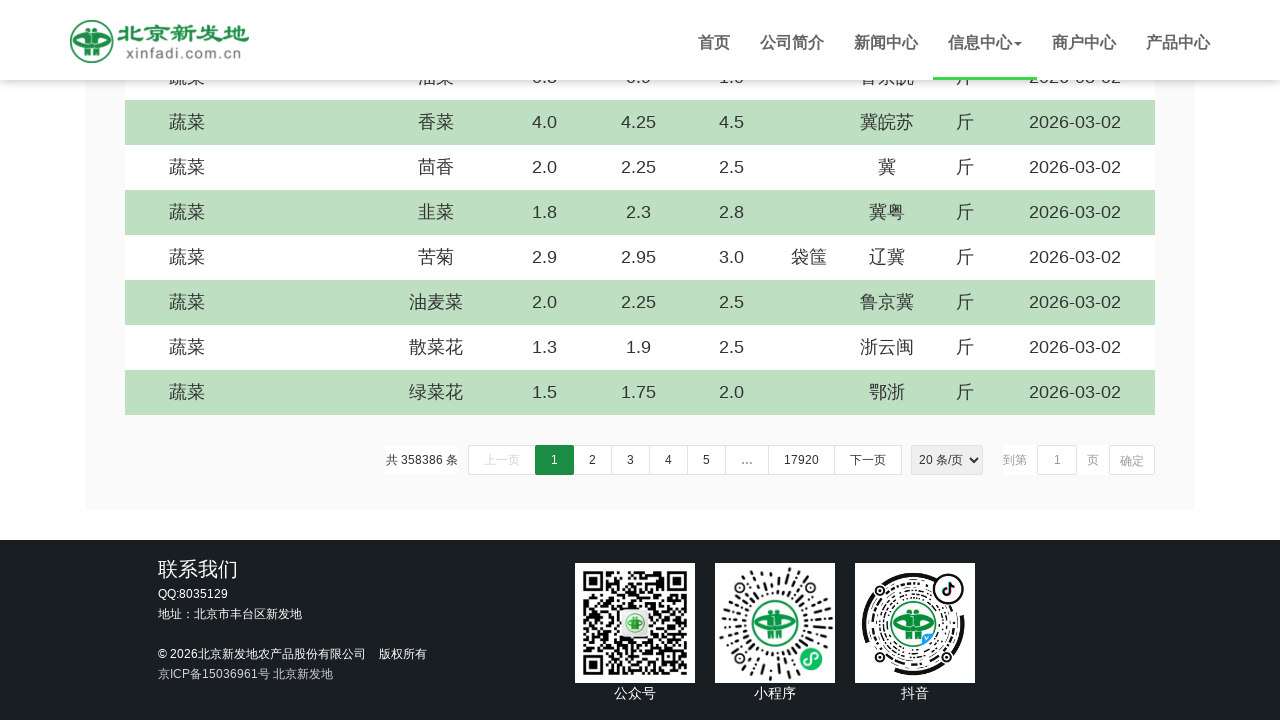

Scrolled down by 5 pixels (iteration 615/1000)
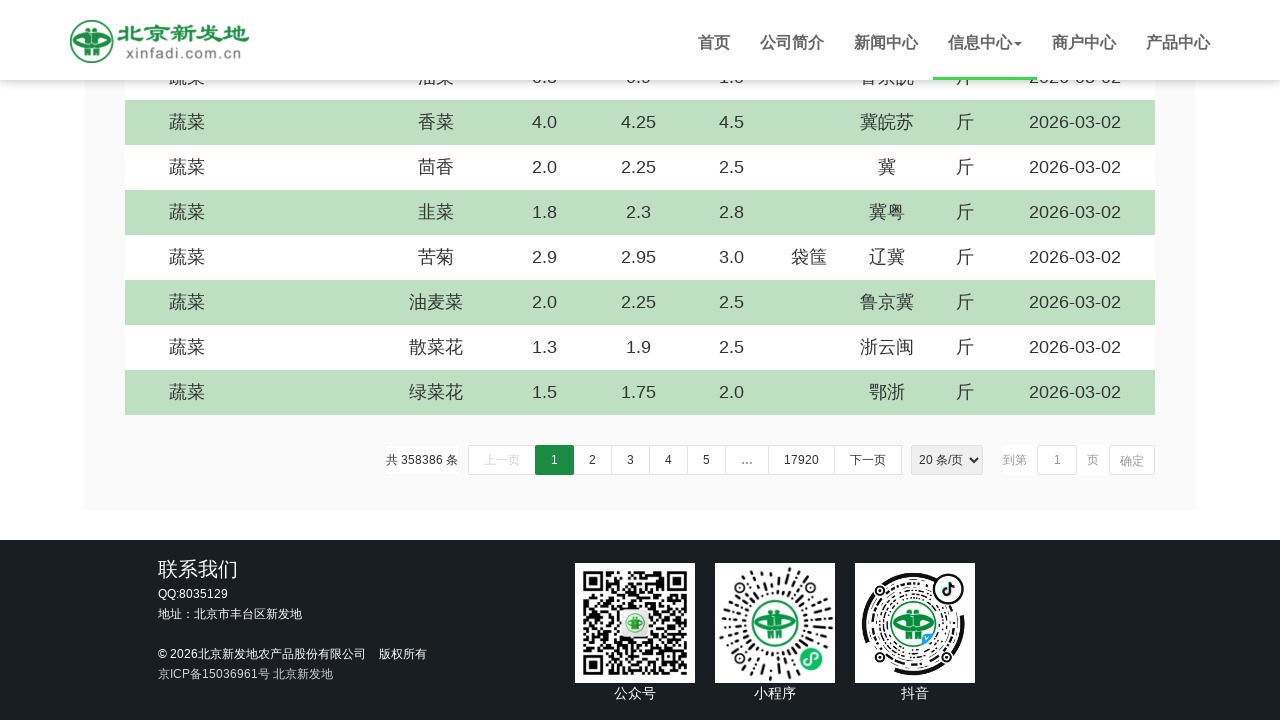

Scrolled down by 5 pixels (iteration 616/1000)
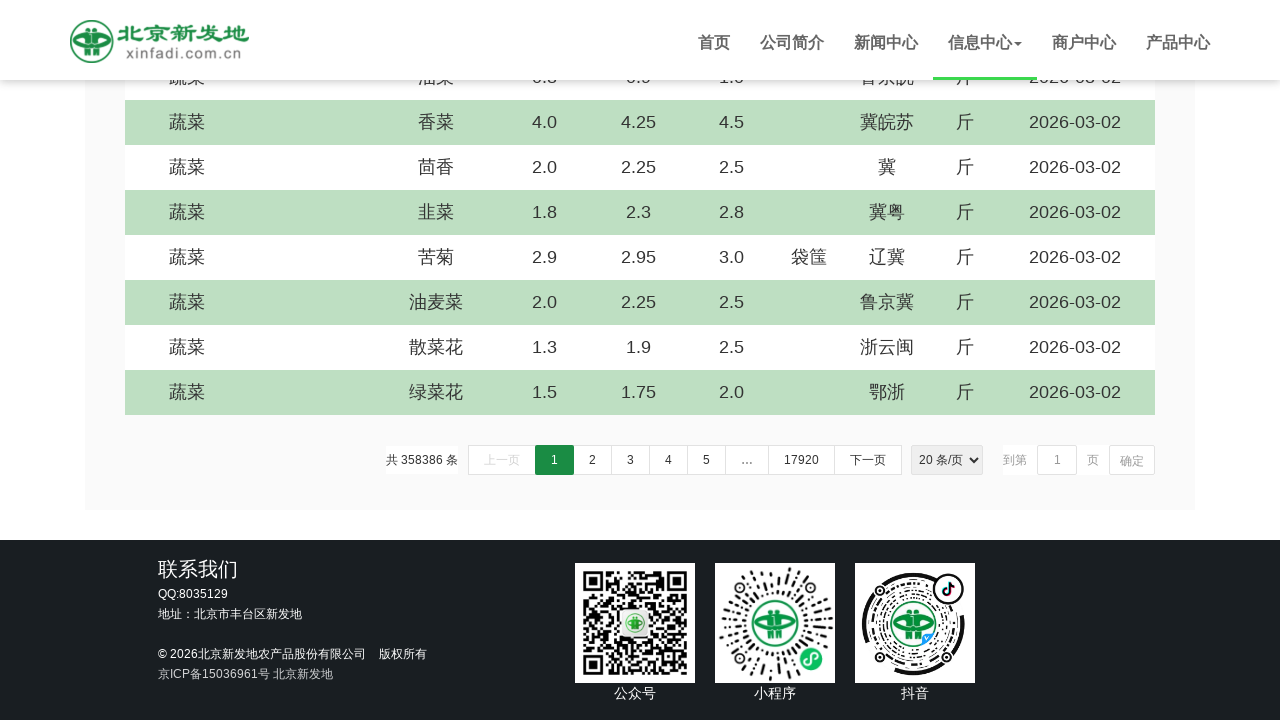

Scrolled down by 5 pixels (iteration 617/1000)
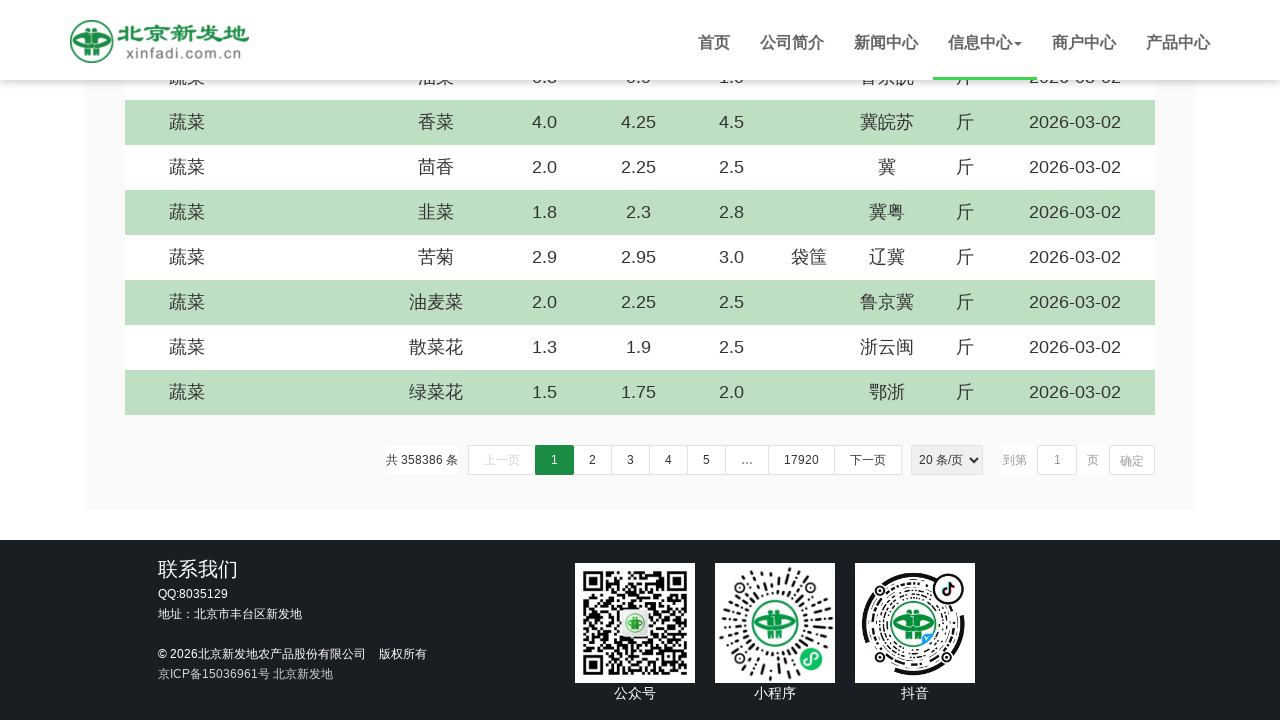

Scrolled down by 5 pixels (iteration 618/1000)
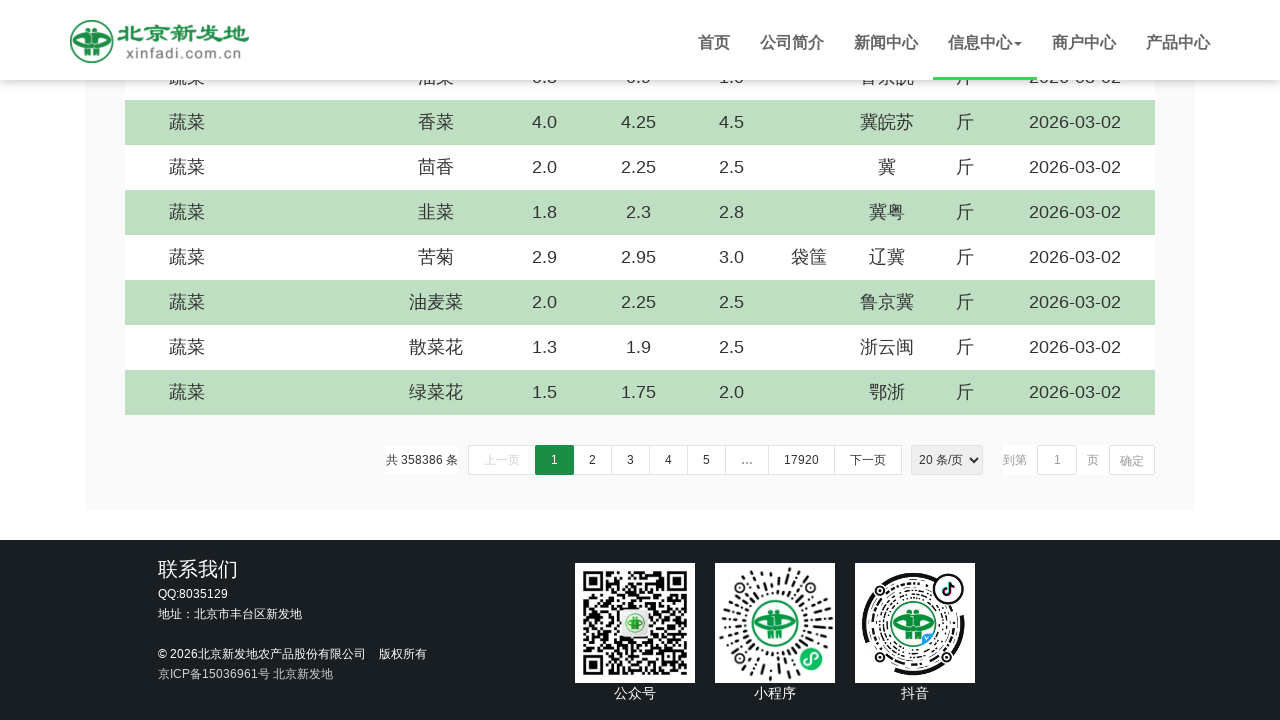

Scrolled down by 5 pixels (iteration 619/1000)
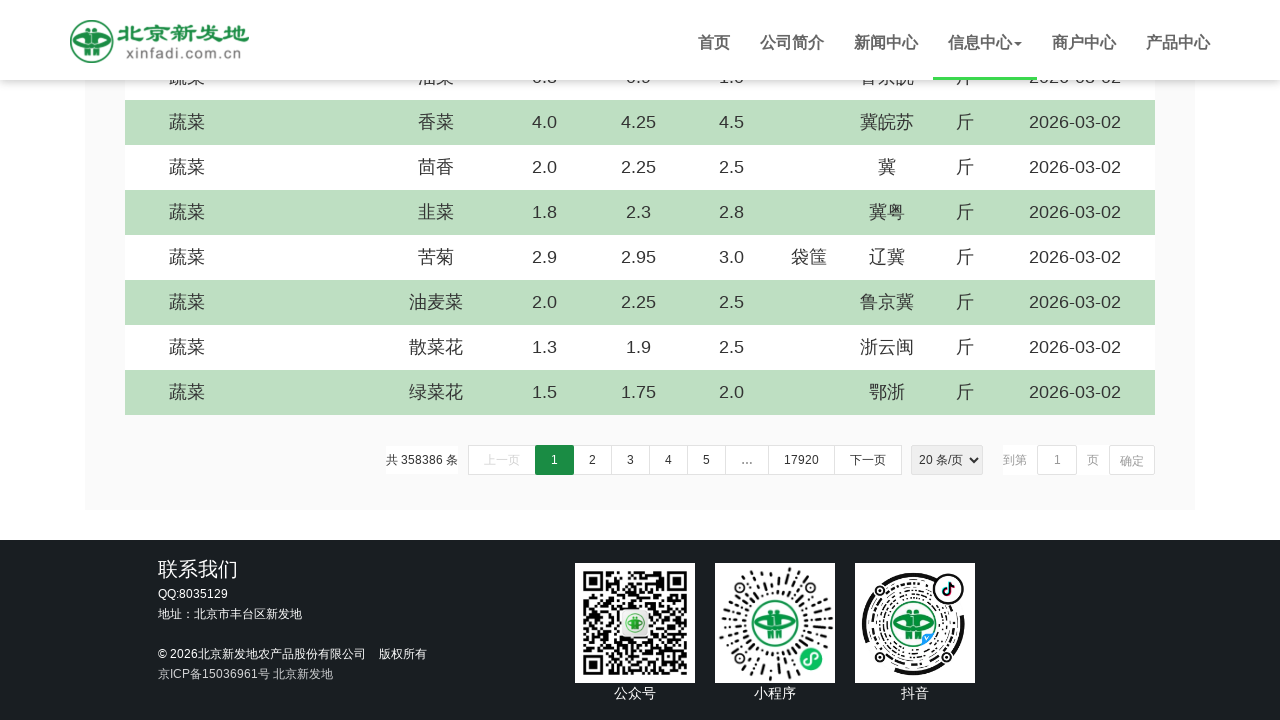

Scrolled down by 5 pixels (iteration 620/1000)
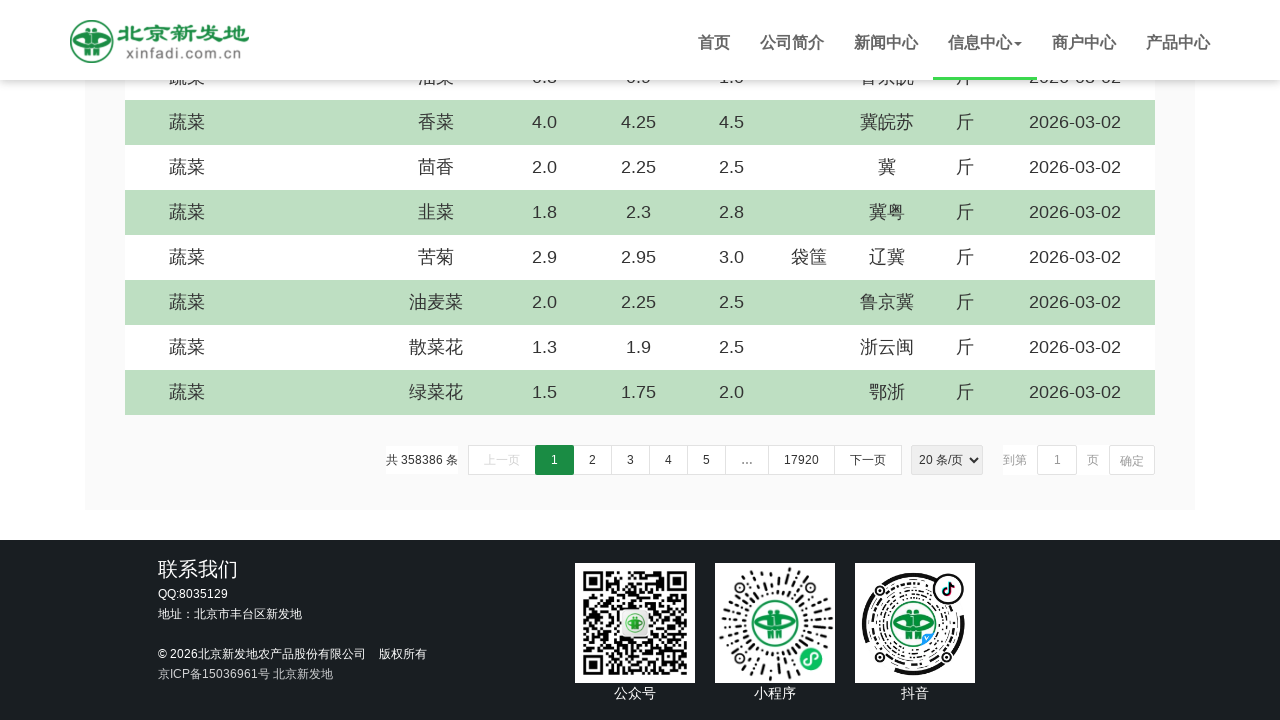

Scrolled down by 5 pixels (iteration 621/1000)
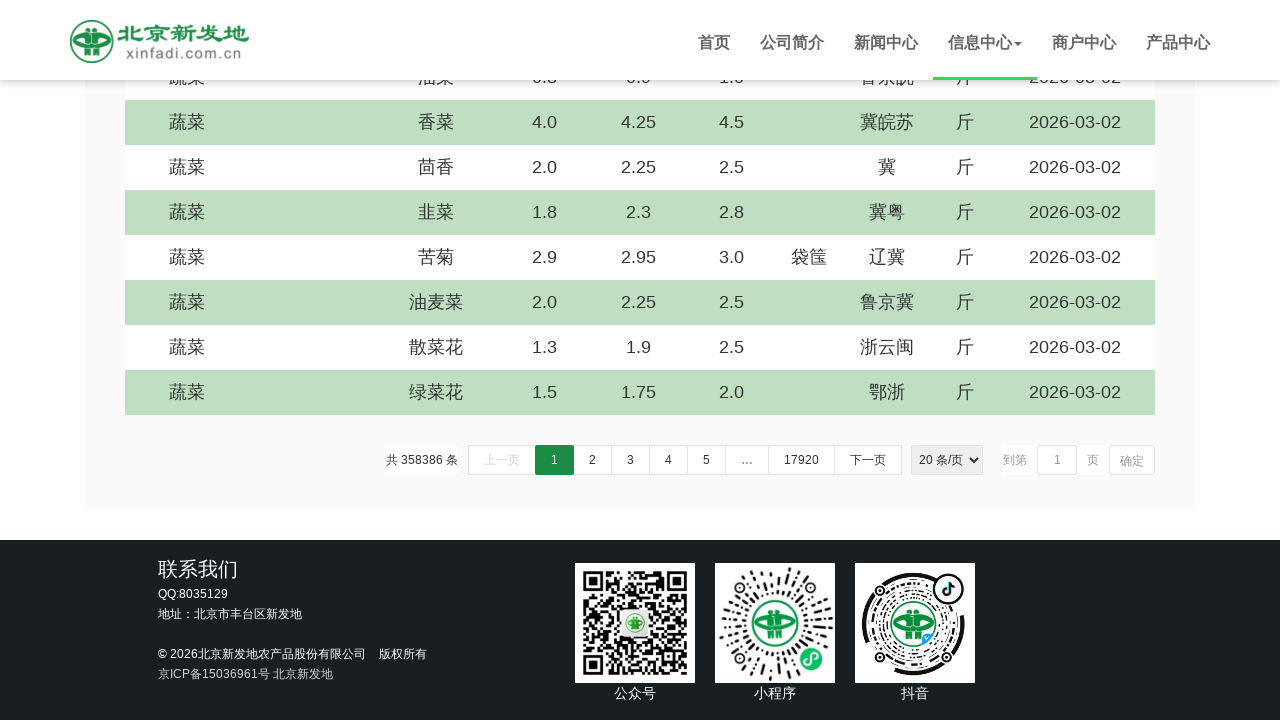

Scrolled down by 5 pixels (iteration 622/1000)
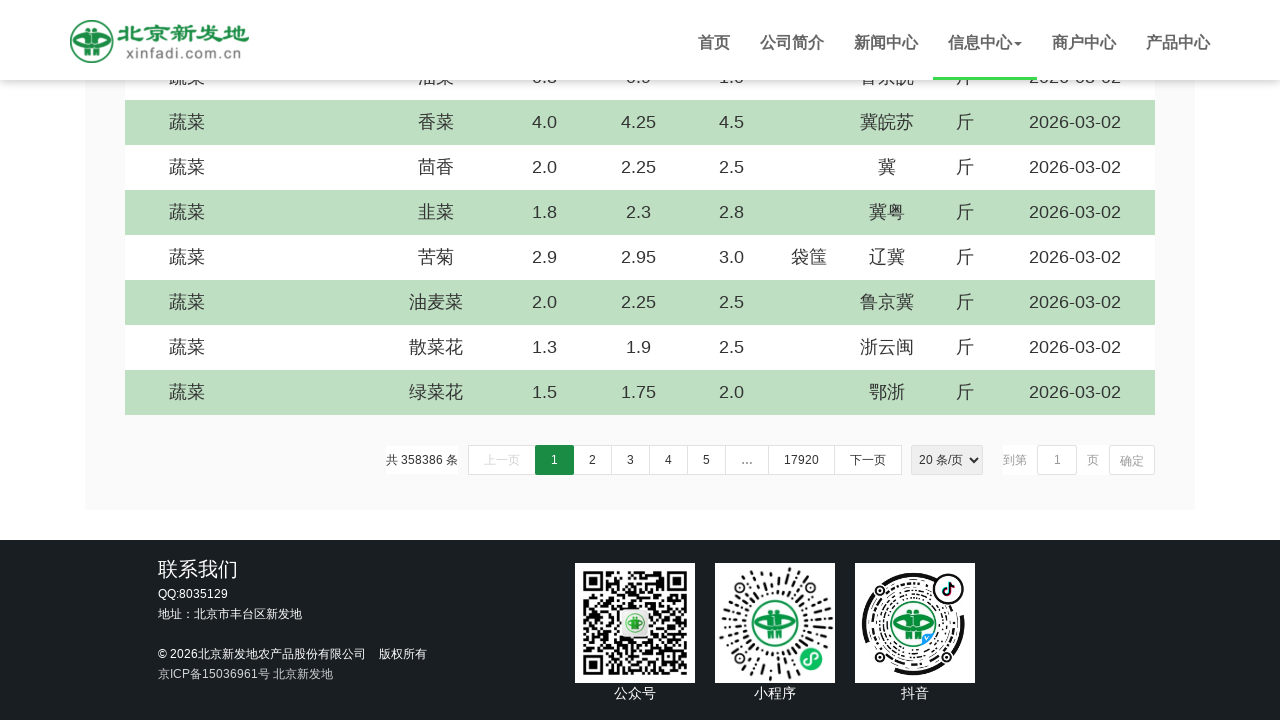

Scrolled down by 5 pixels (iteration 623/1000)
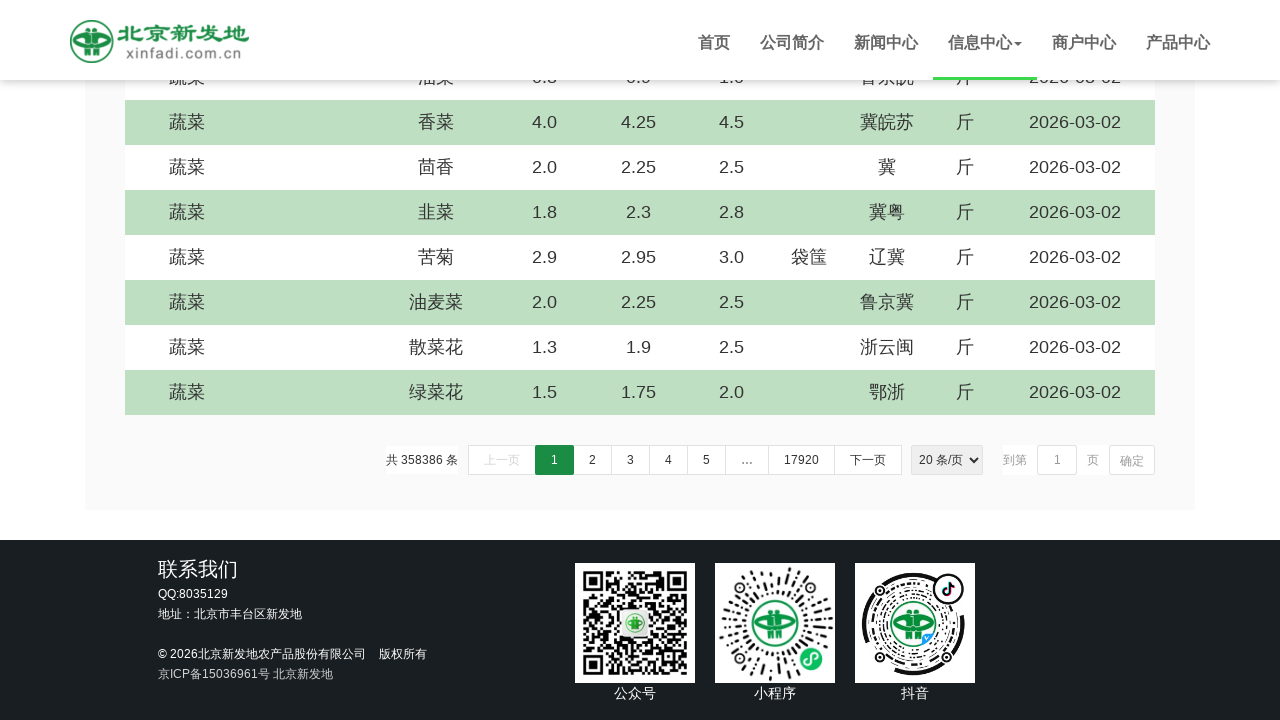

Scrolled down by 5 pixels (iteration 624/1000)
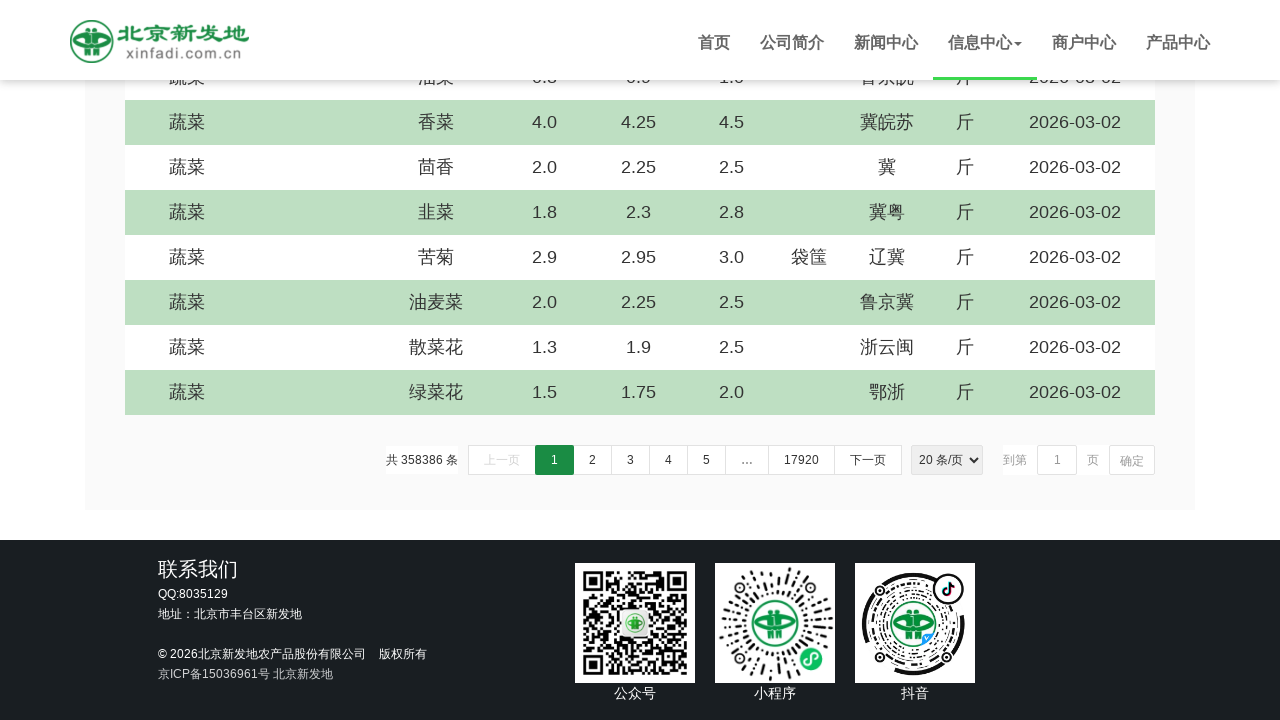

Scrolled down by 5 pixels (iteration 625/1000)
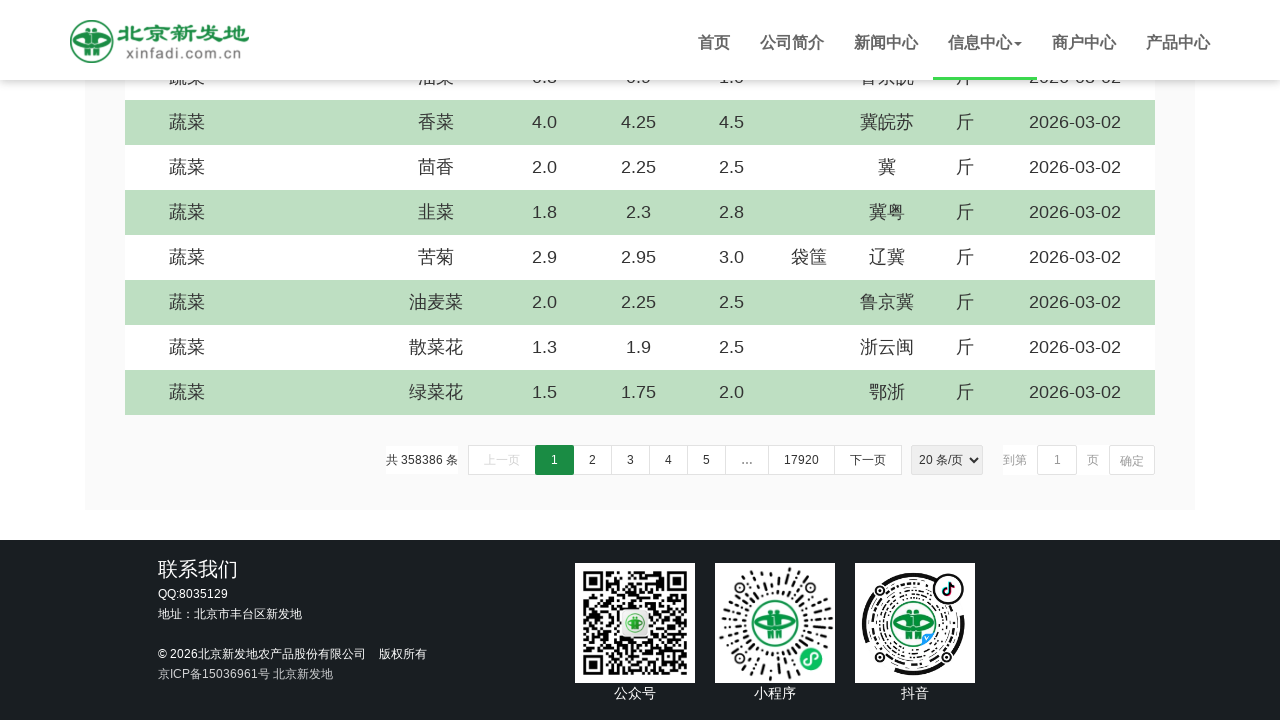

Scrolled down by 5 pixels (iteration 626/1000)
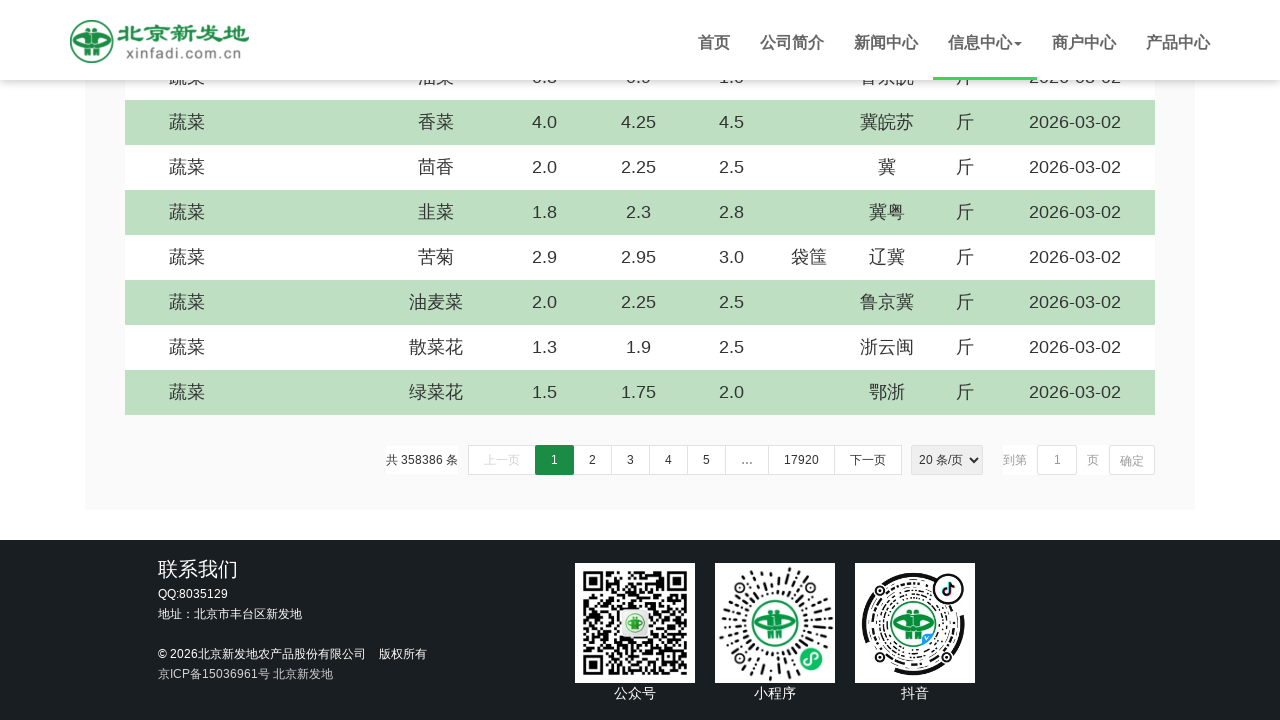

Scrolled down by 5 pixels (iteration 627/1000)
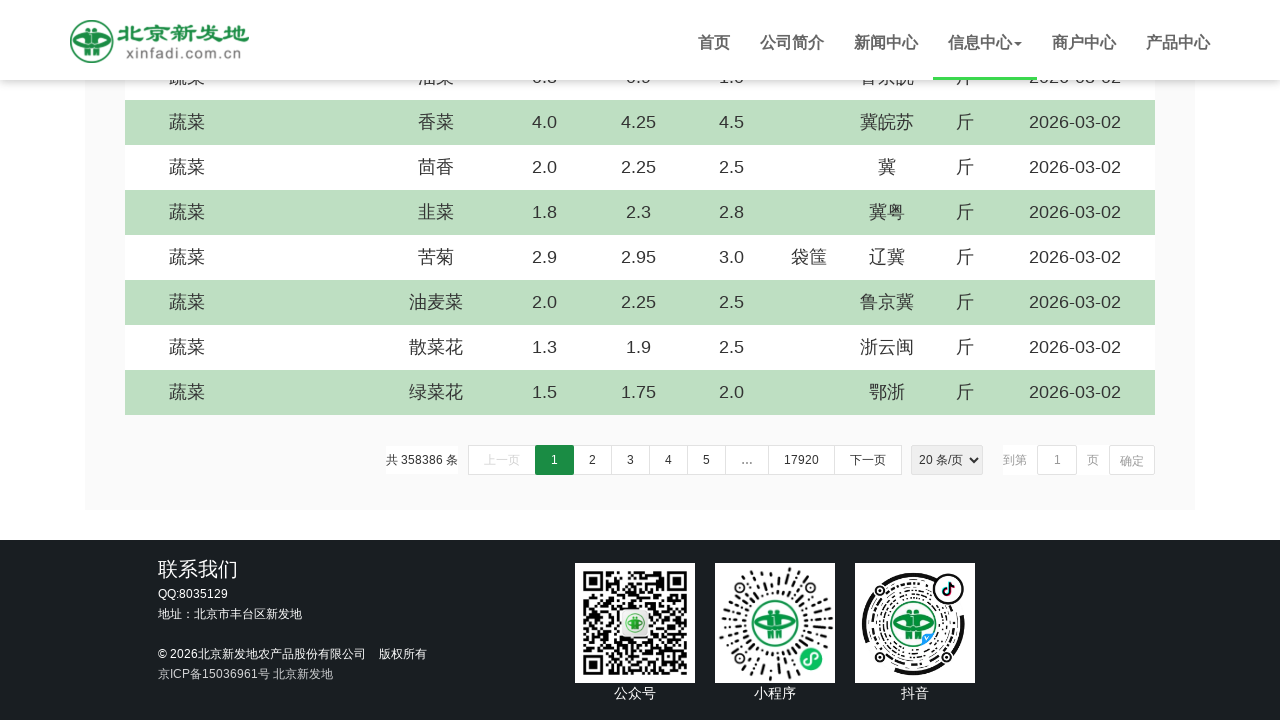

Scrolled down by 5 pixels (iteration 628/1000)
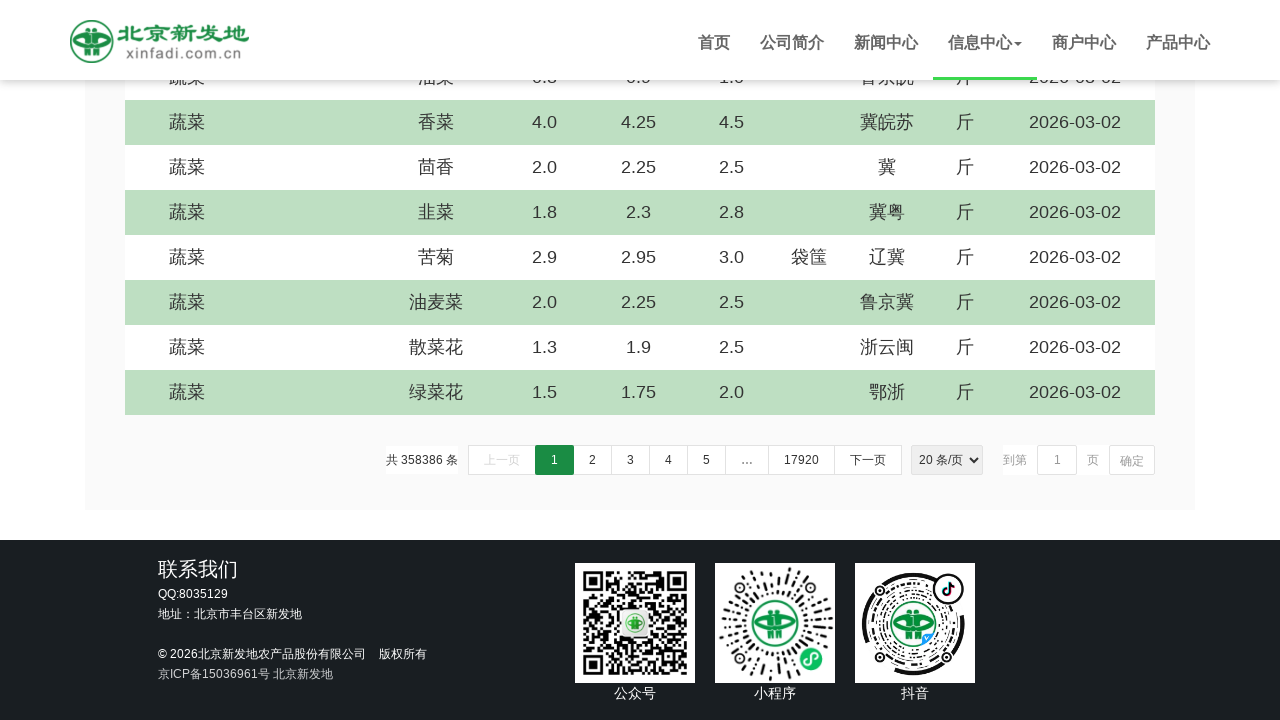

Scrolled down by 5 pixels (iteration 629/1000)
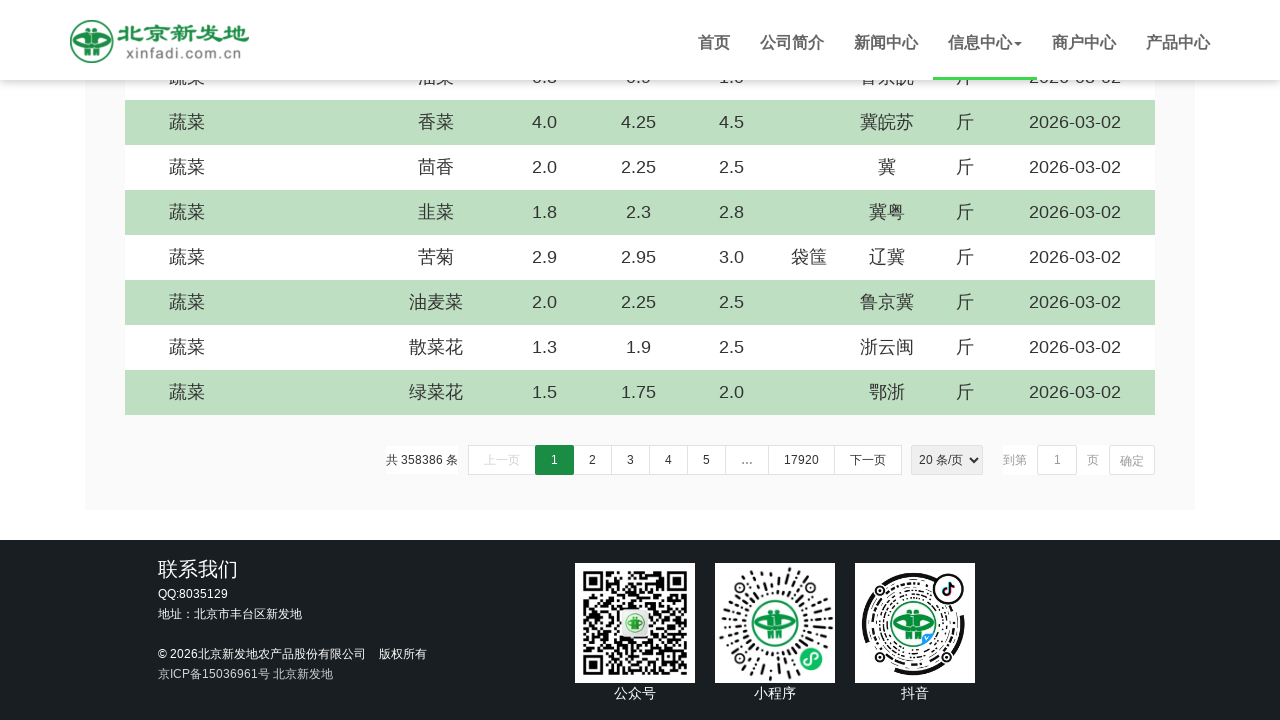

Scrolled down by 5 pixels (iteration 630/1000)
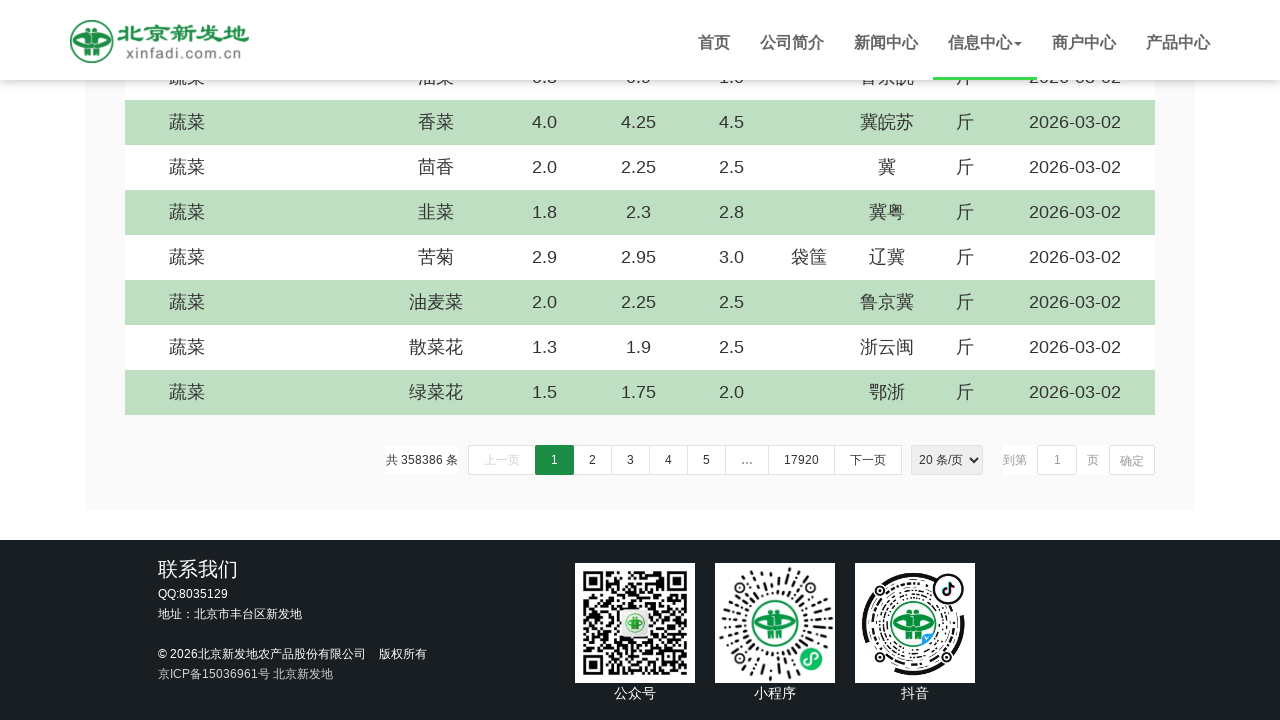

Scrolled down by 5 pixels (iteration 631/1000)
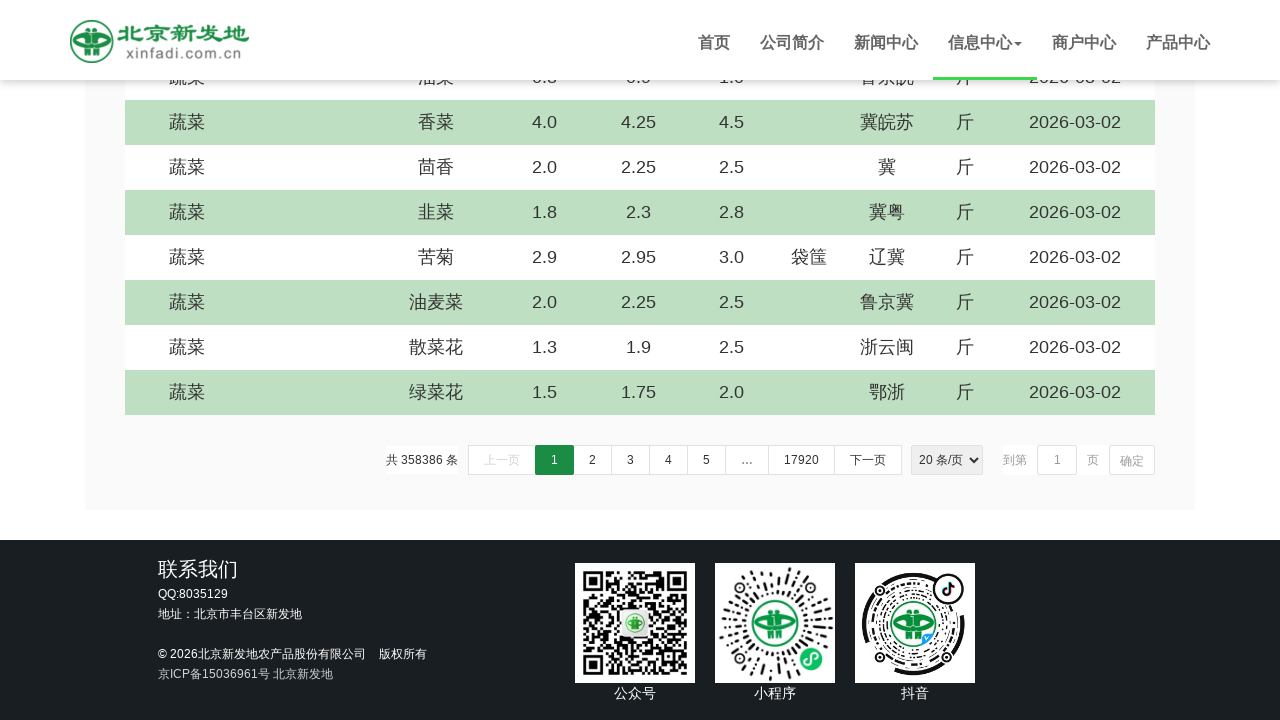

Scrolled down by 5 pixels (iteration 632/1000)
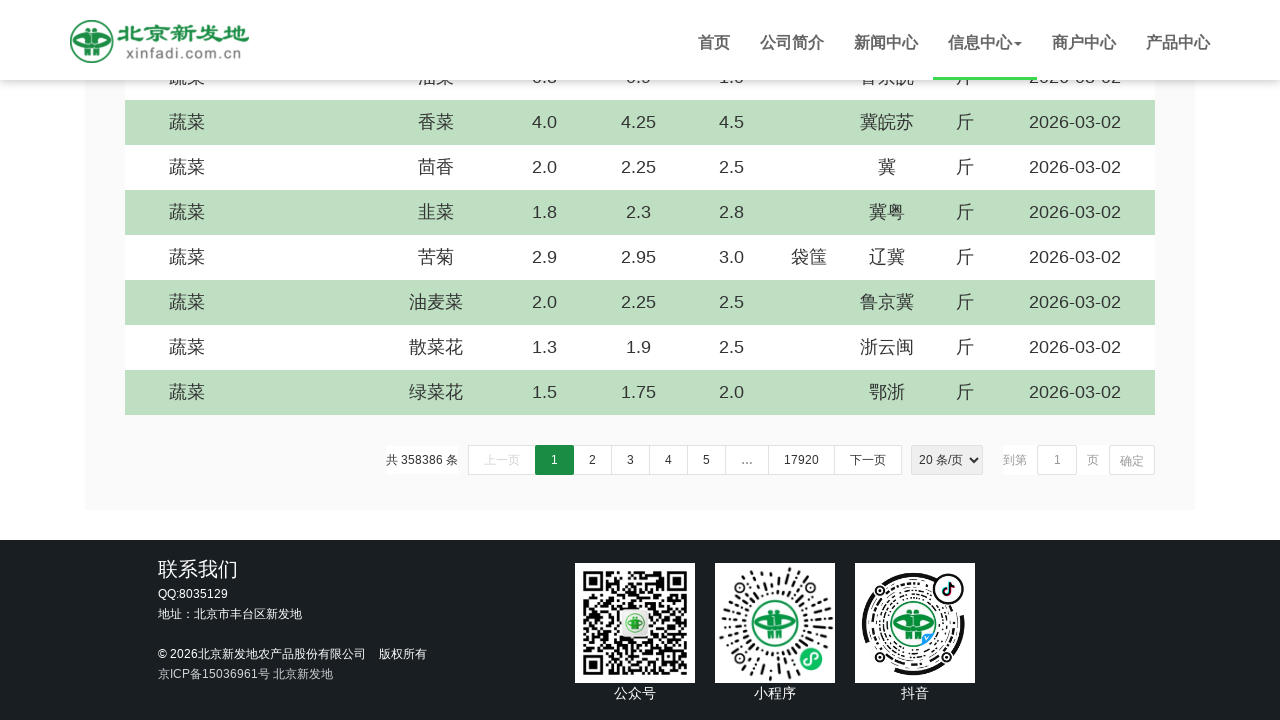

Scrolled down by 5 pixels (iteration 633/1000)
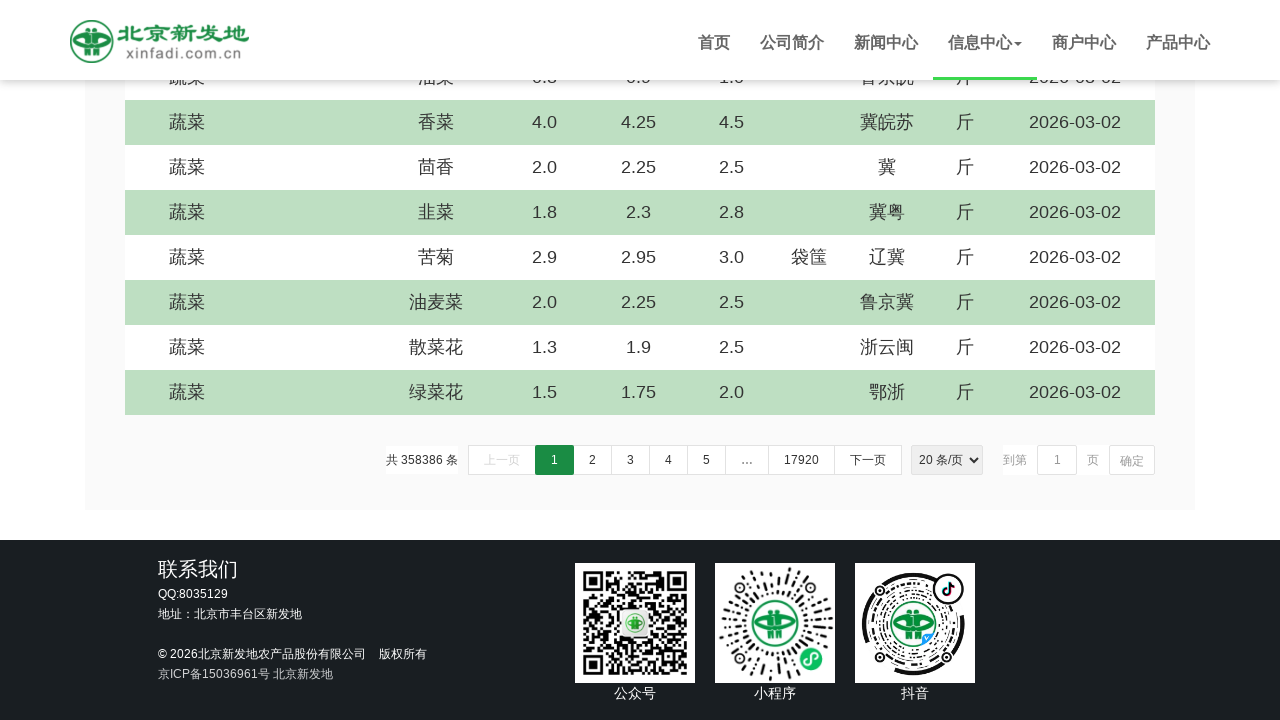

Scrolled down by 5 pixels (iteration 634/1000)
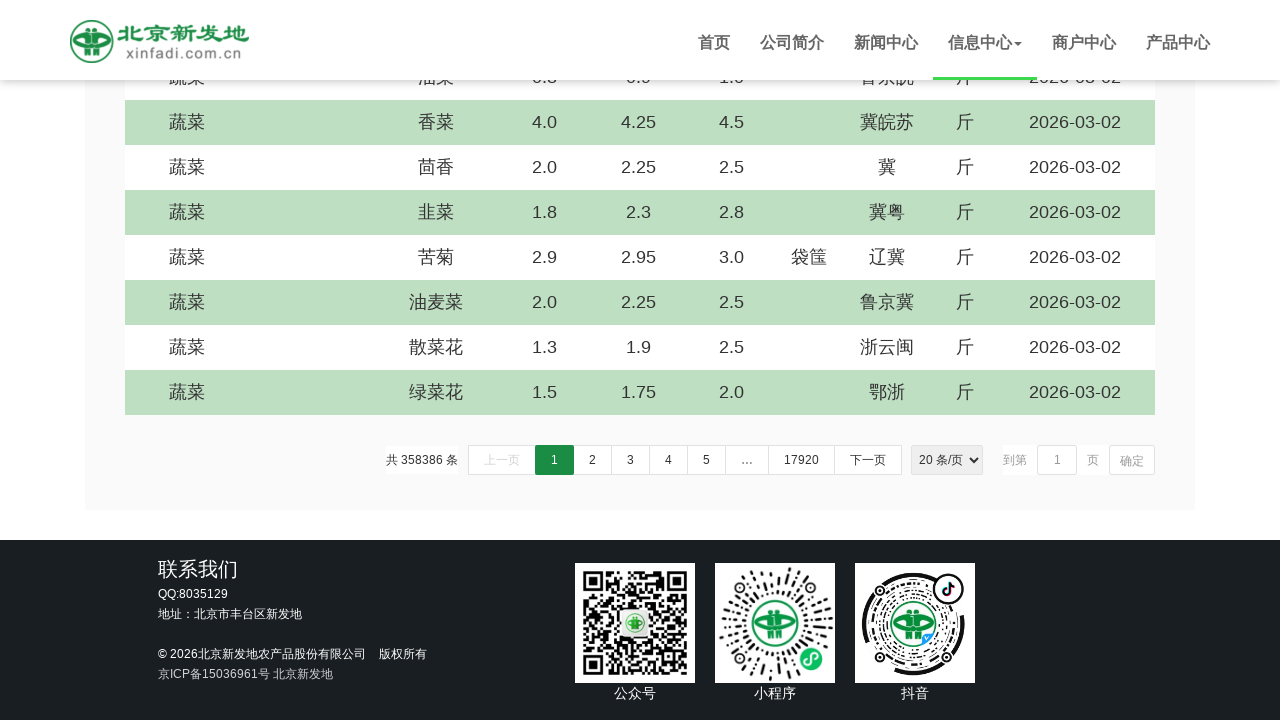

Scrolled down by 5 pixels (iteration 635/1000)
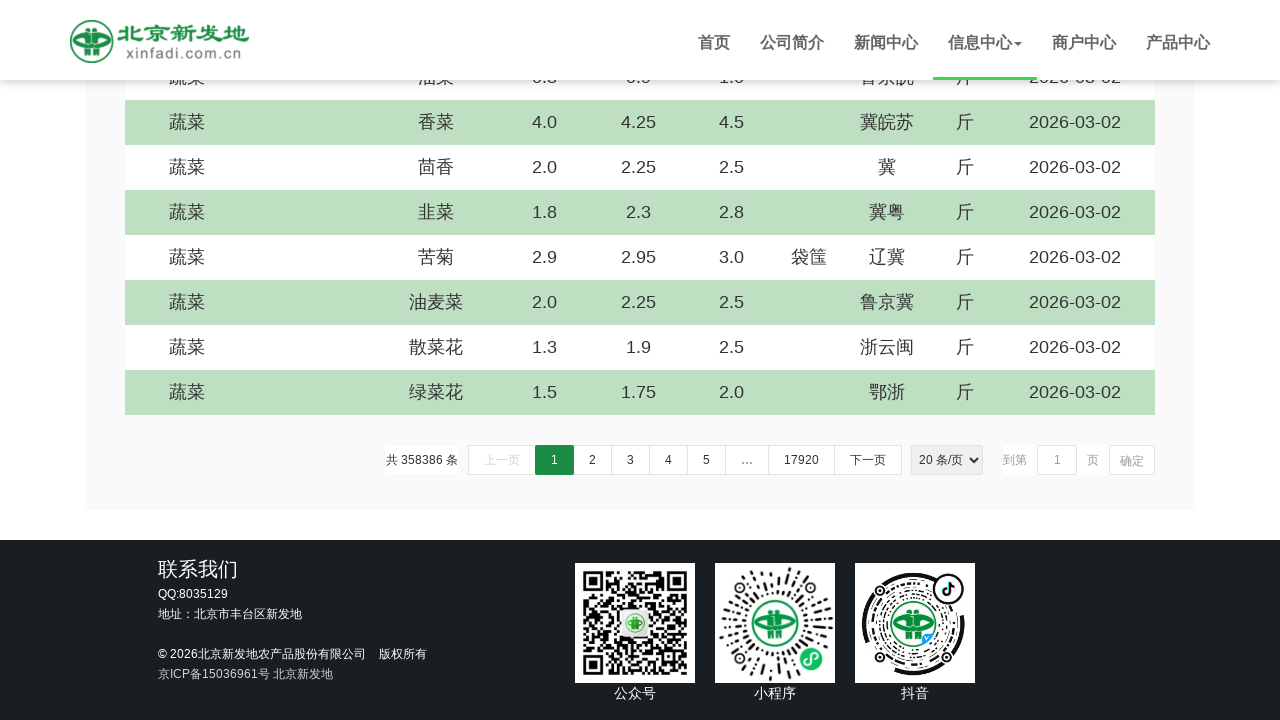

Scrolled down by 5 pixels (iteration 636/1000)
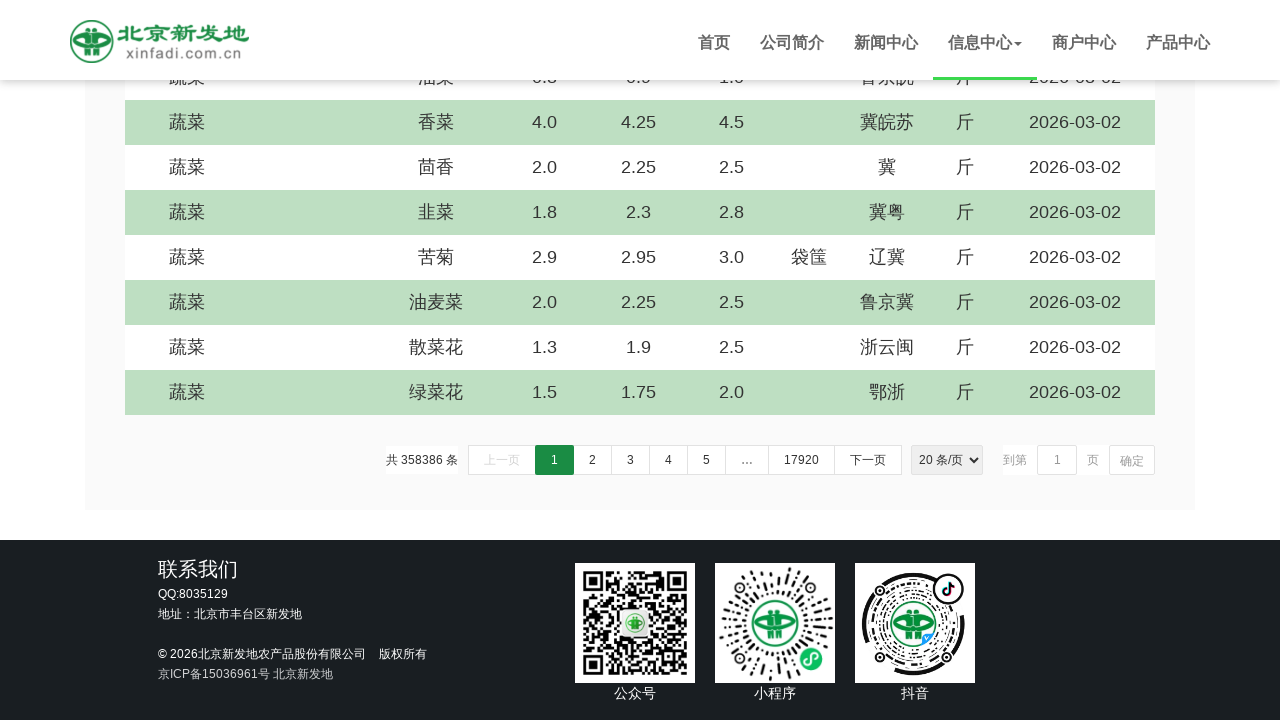

Scrolled down by 5 pixels (iteration 637/1000)
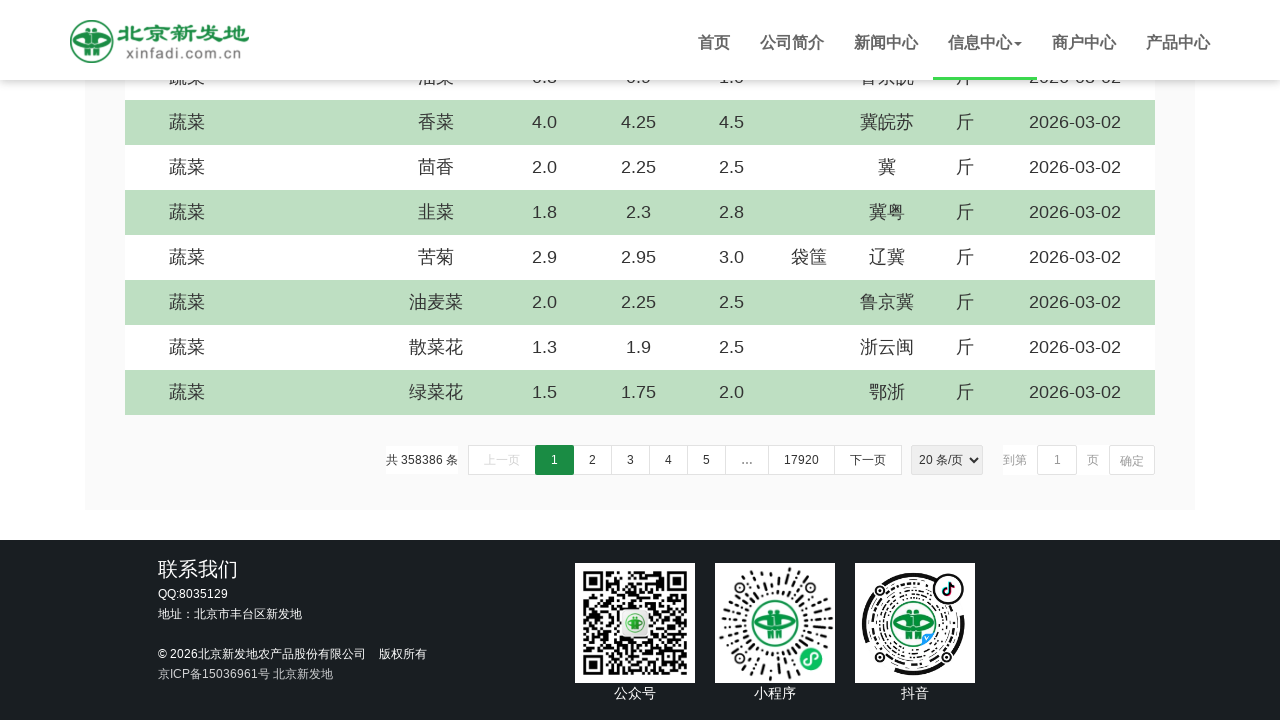

Scrolled down by 5 pixels (iteration 638/1000)
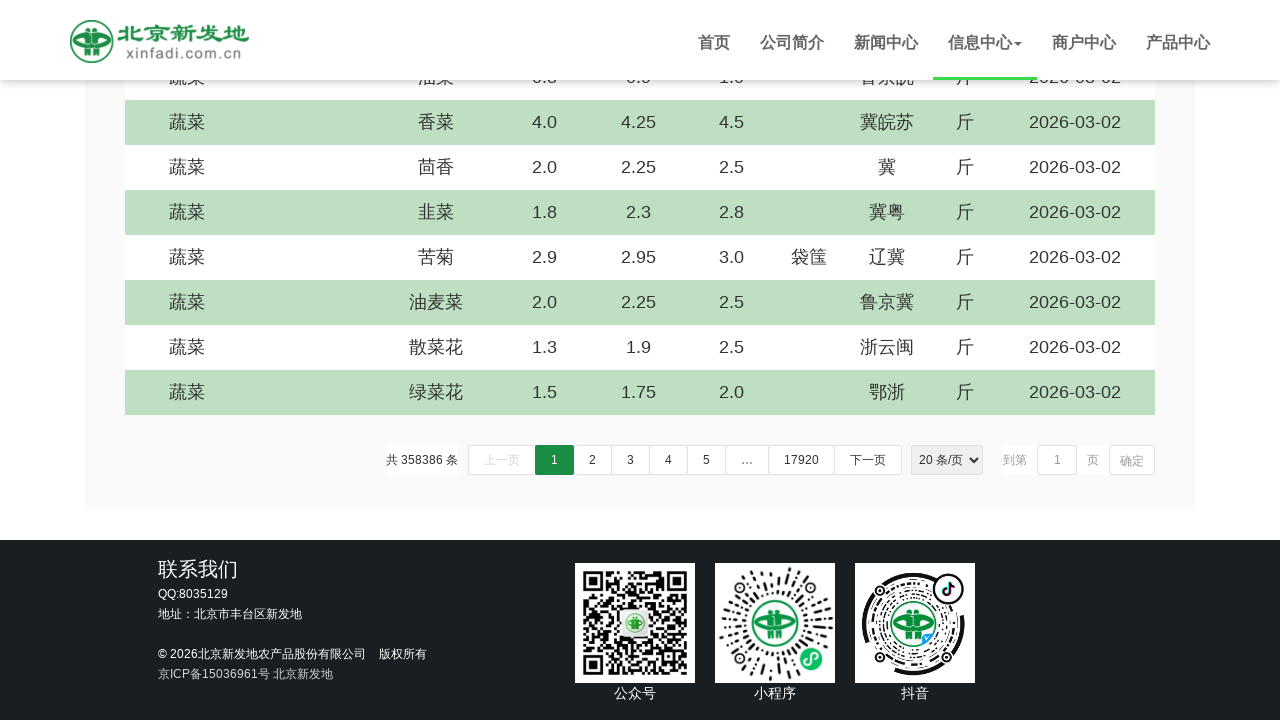

Scrolled down by 5 pixels (iteration 639/1000)
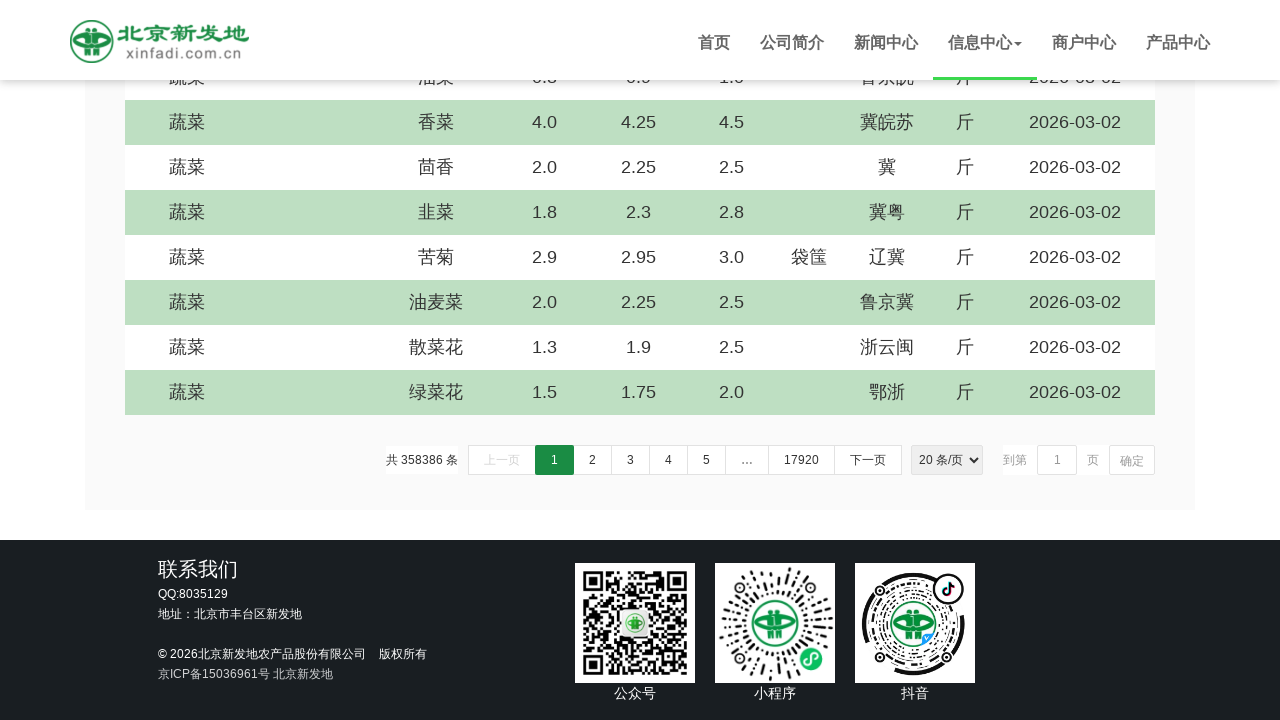

Scrolled down by 5 pixels (iteration 640/1000)
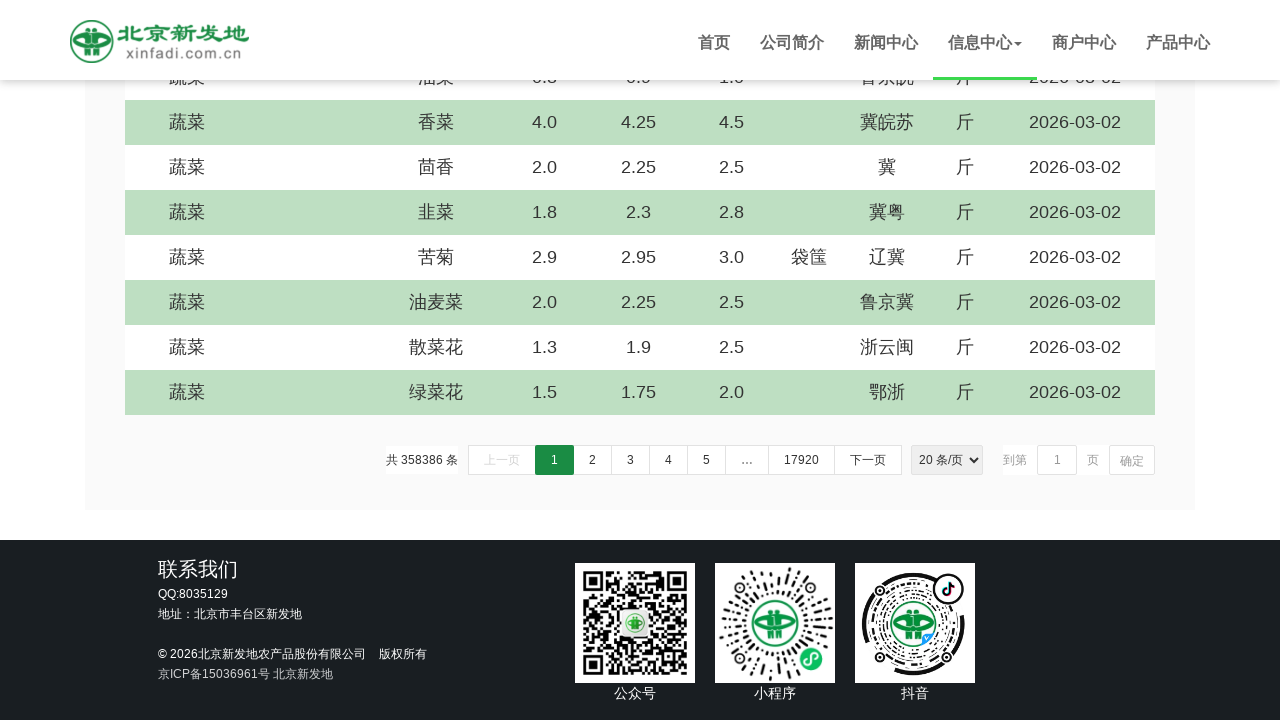

Scrolled down by 5 pixels (iteration 641/1000)
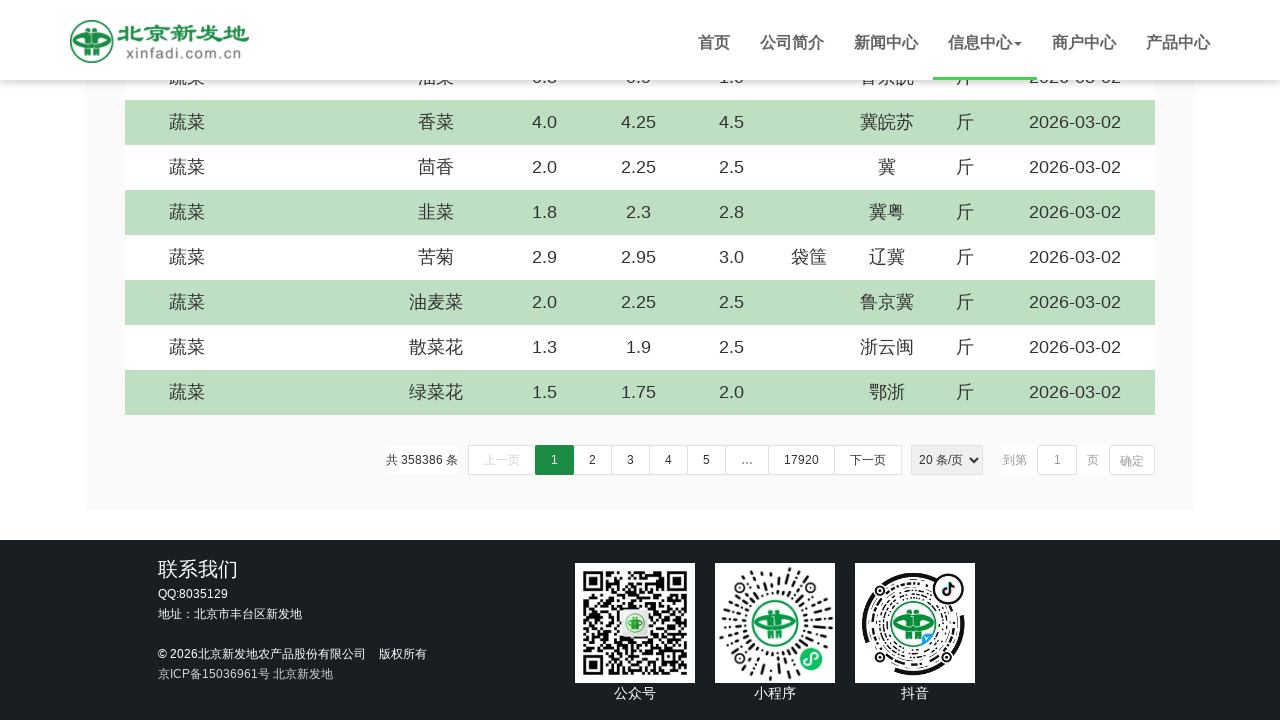

Scrolled down by 5 pixels (iteration 642/1000)
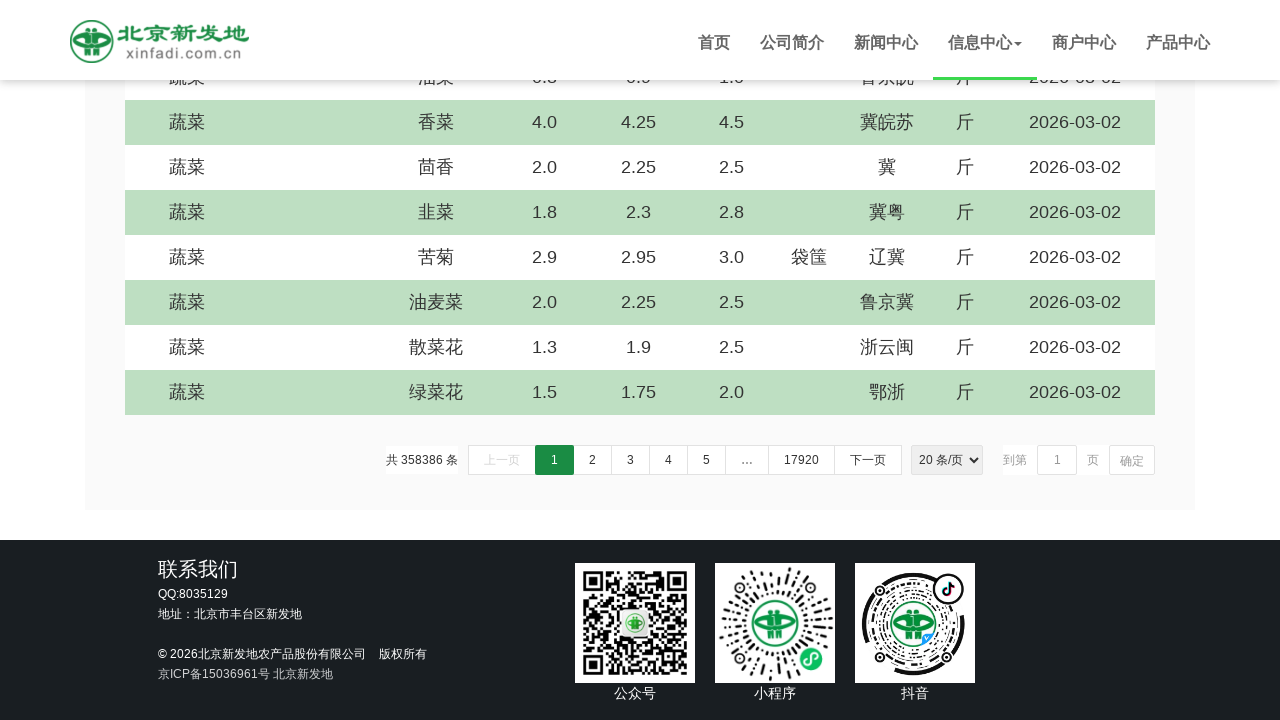

Scrolled down by 5 pixels (iteration 643/1000)
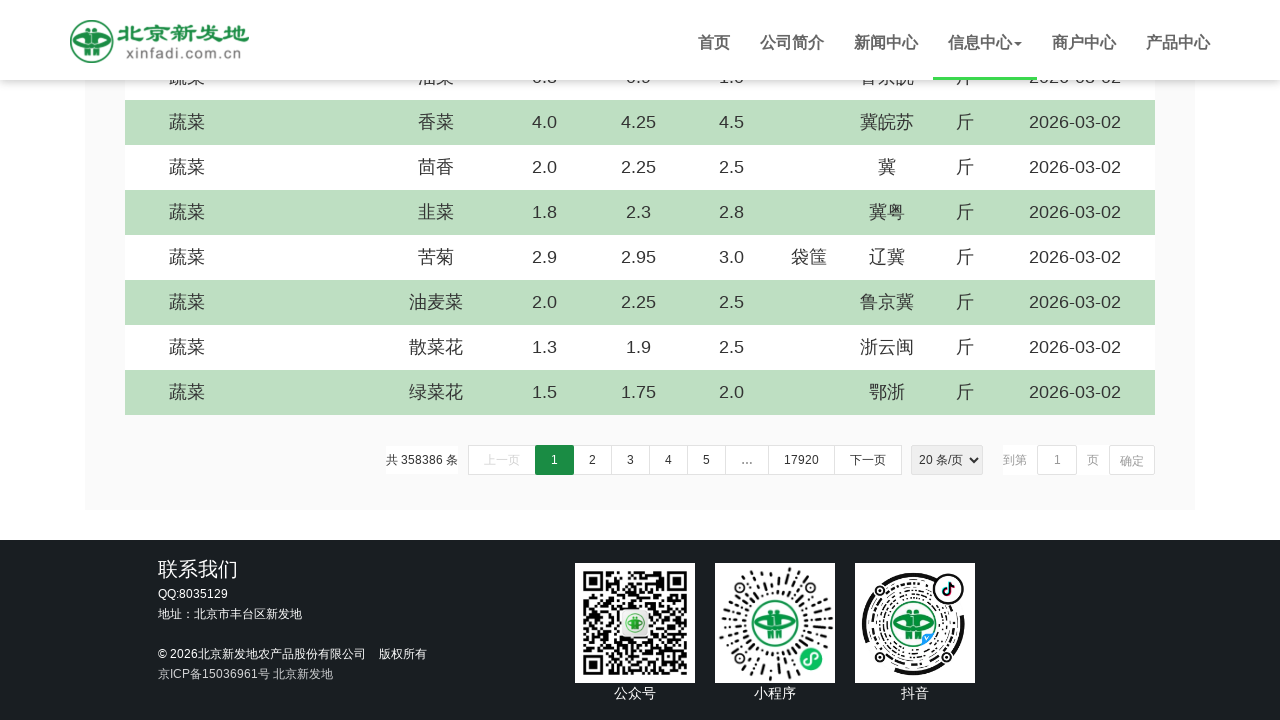

Scrolled down by 5 pixels (iteration 644/1000)
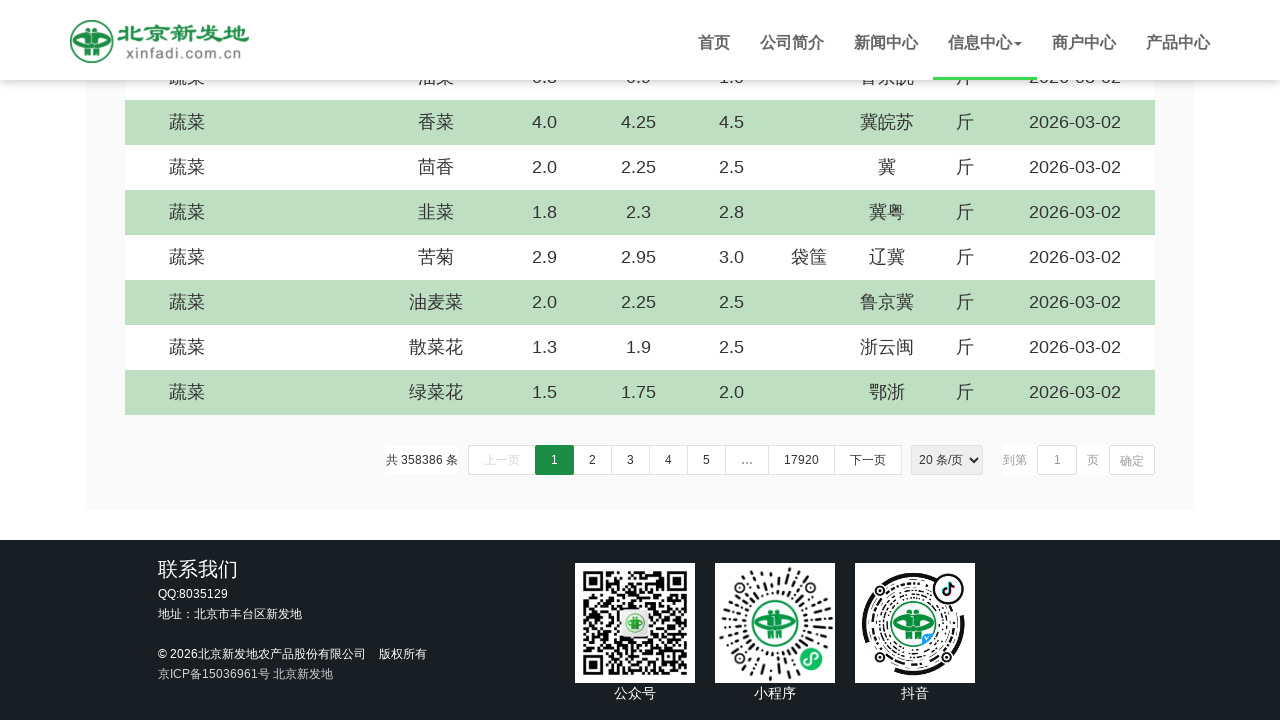

Scrolled down by 5 pixels (iteration 645/1000)
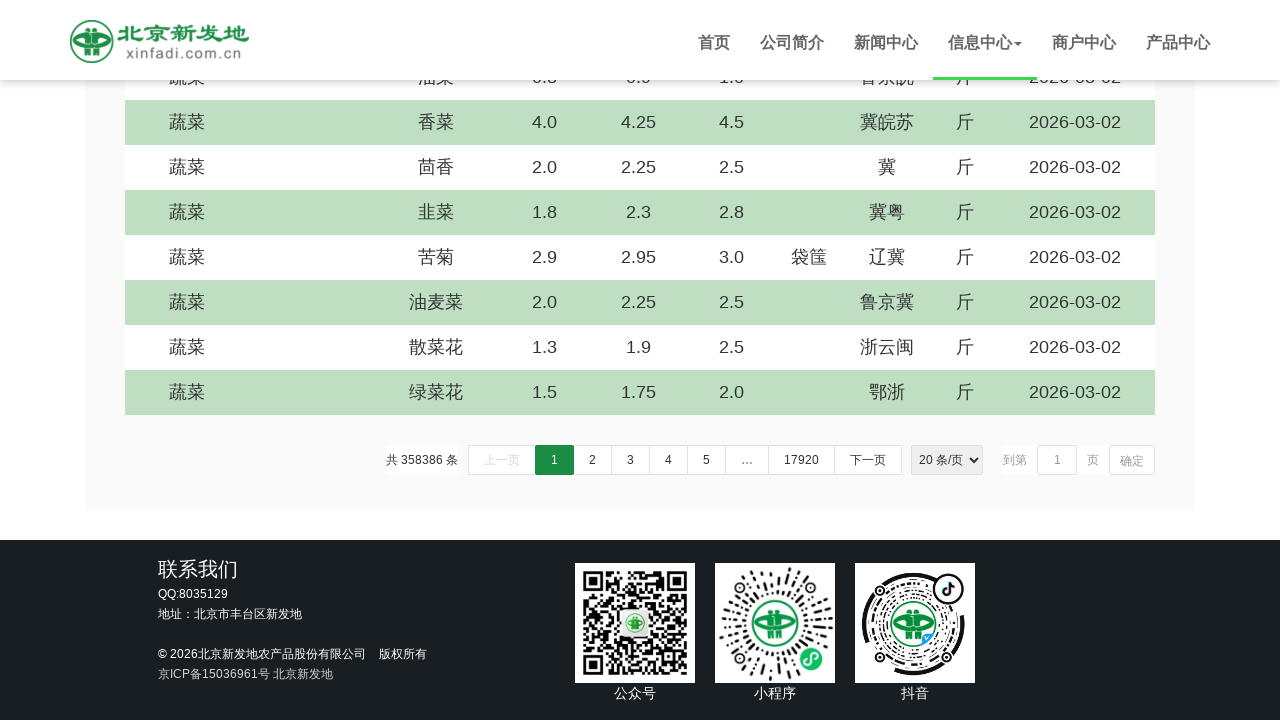

Scrolled down by 5 pixels (iteration 646/1000)
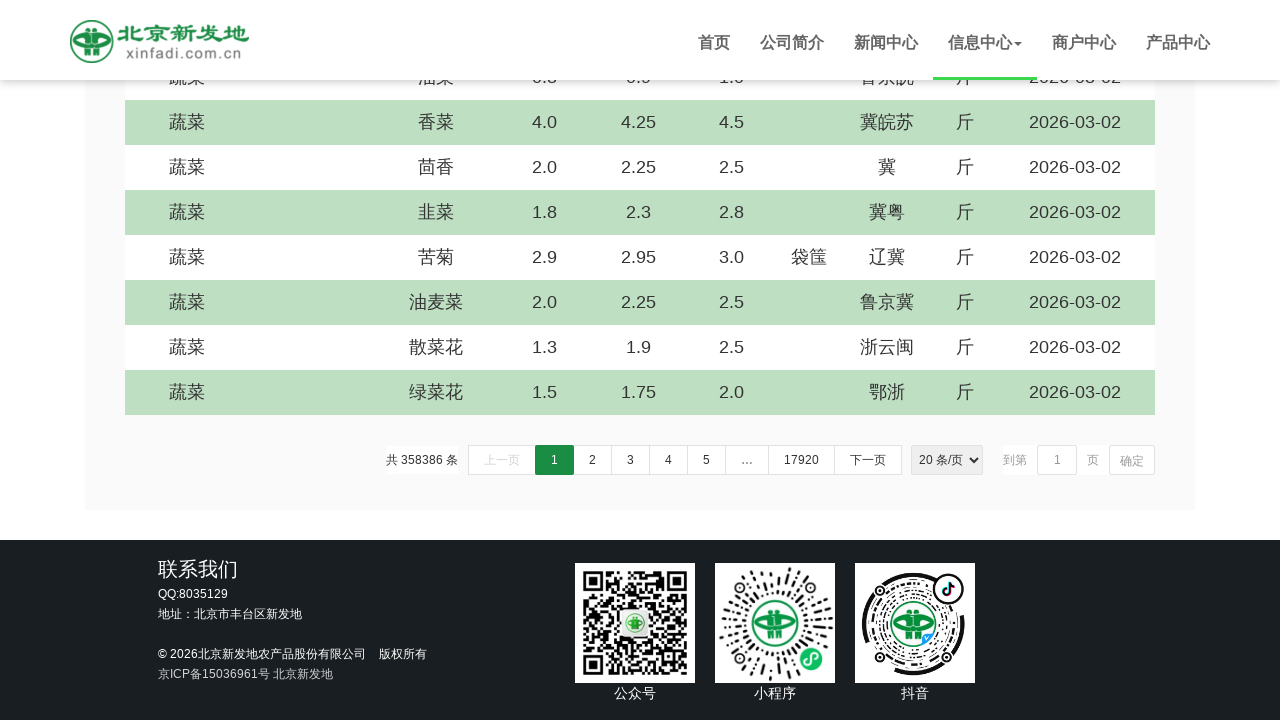

Scrolled down by 5 pixels (iteration 647/1000)
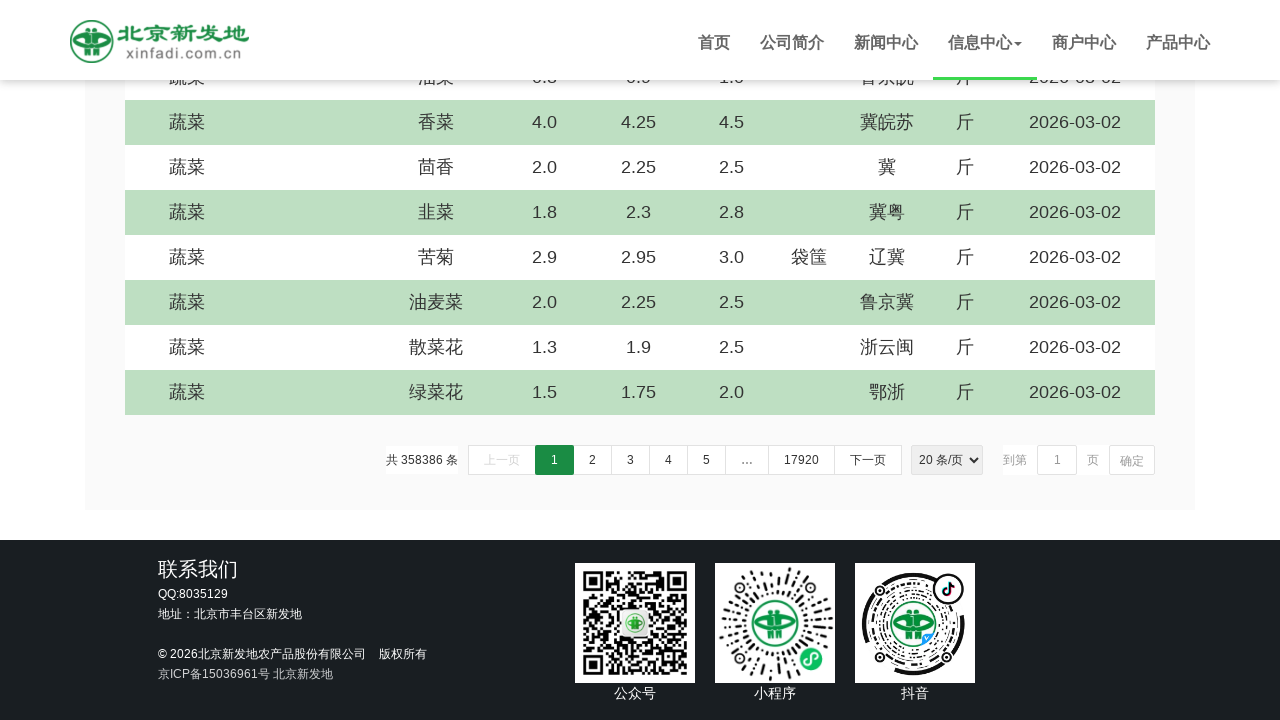

Scrolled down by 5 pixels (iteration 648/1000)
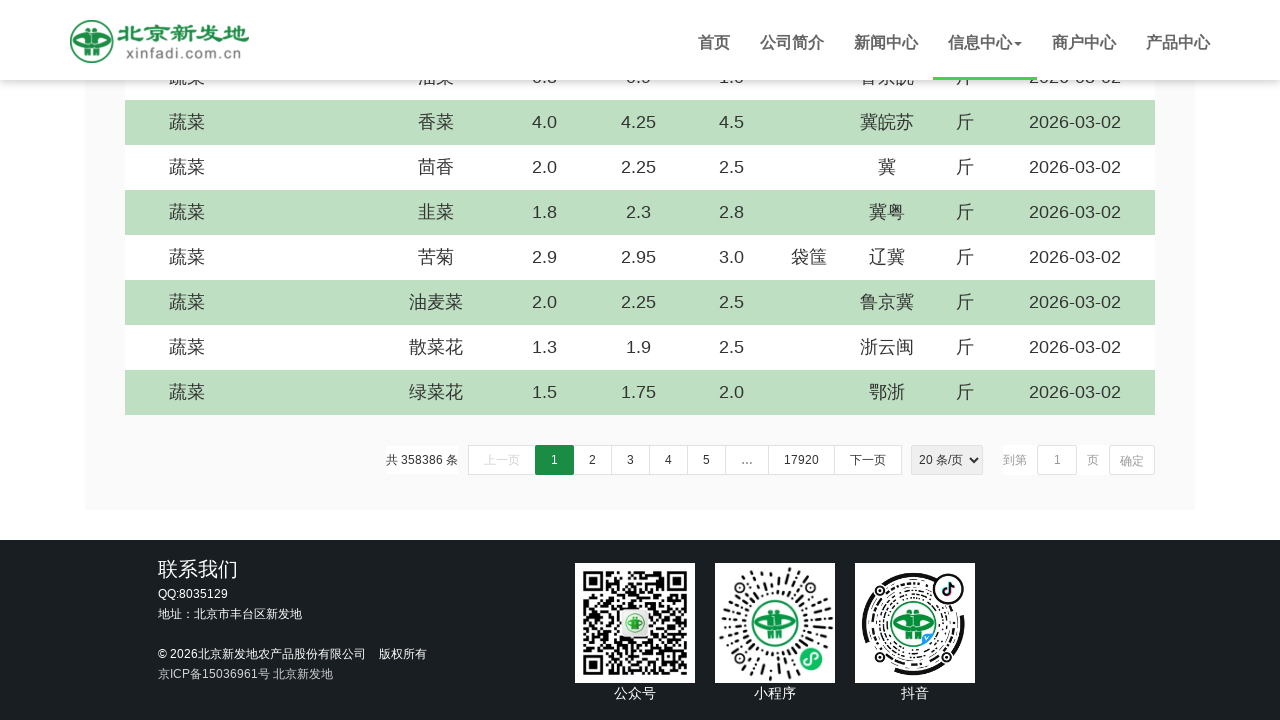

Scrolled down by 5 pixels (iteration 649/1000)
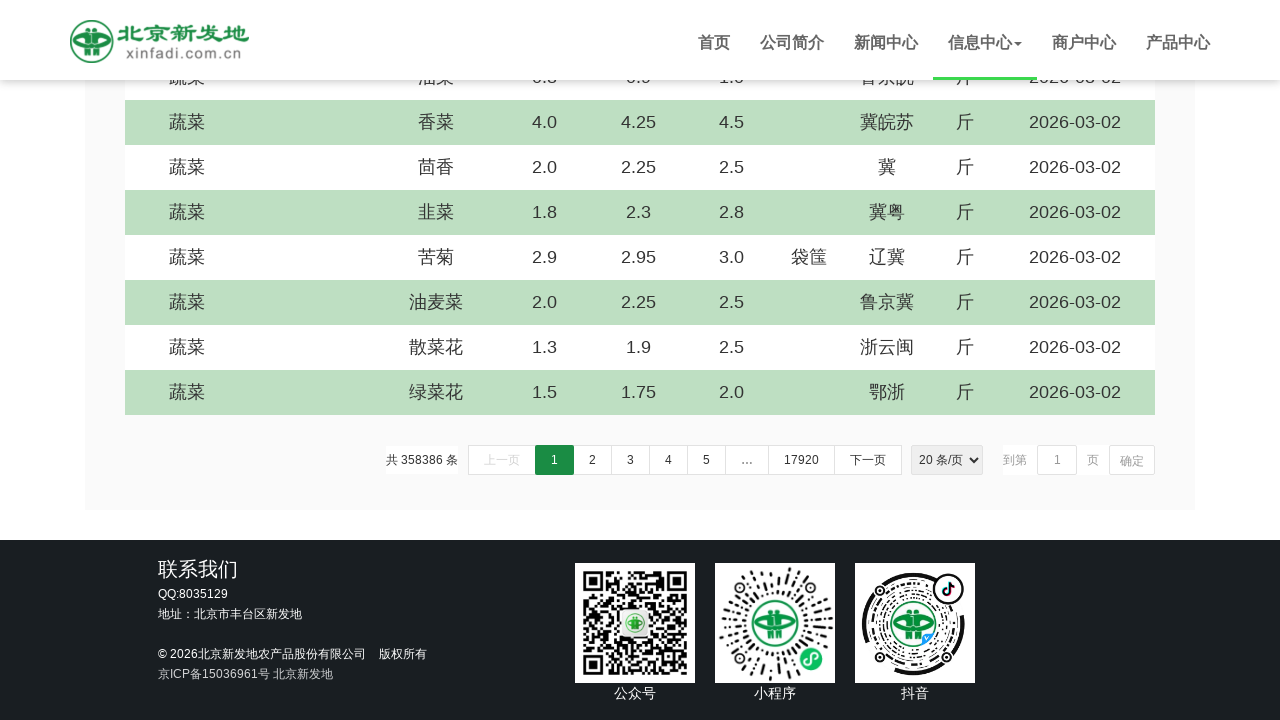

Scrolled down by 5 pixels (iteration 650/1000)
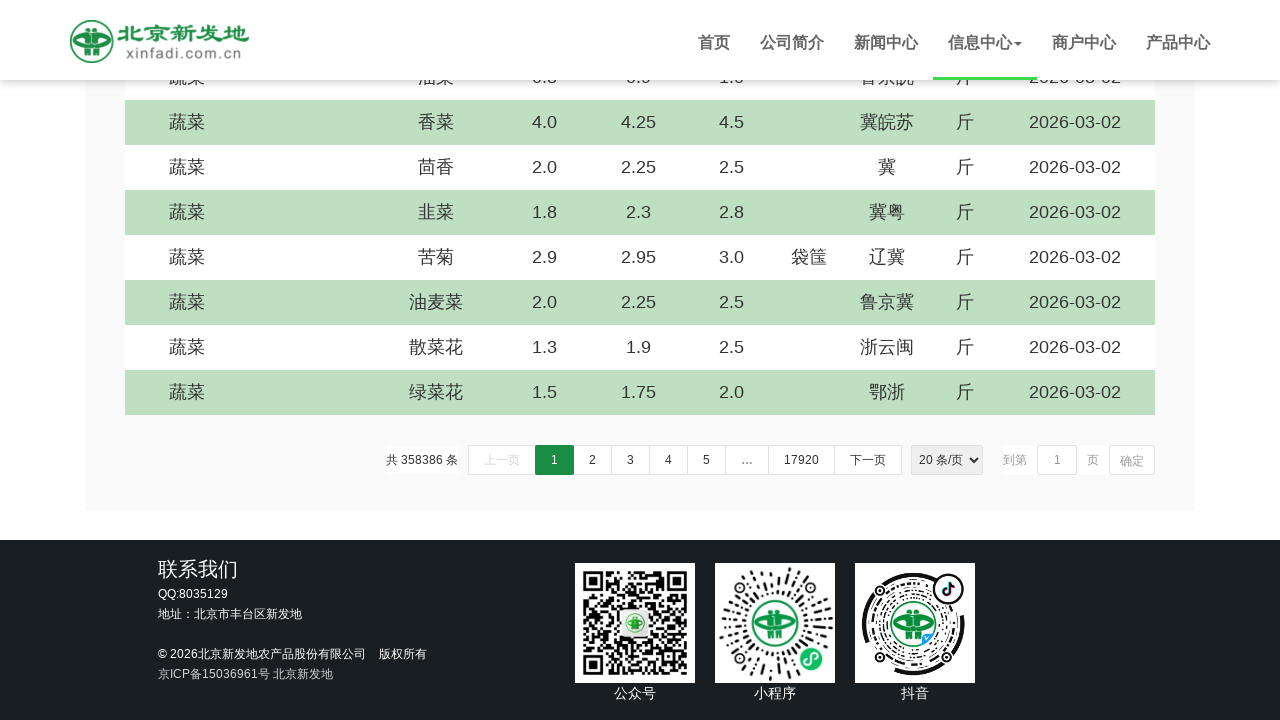

Scrolled down by 5 pixels (iteration 651/1000)
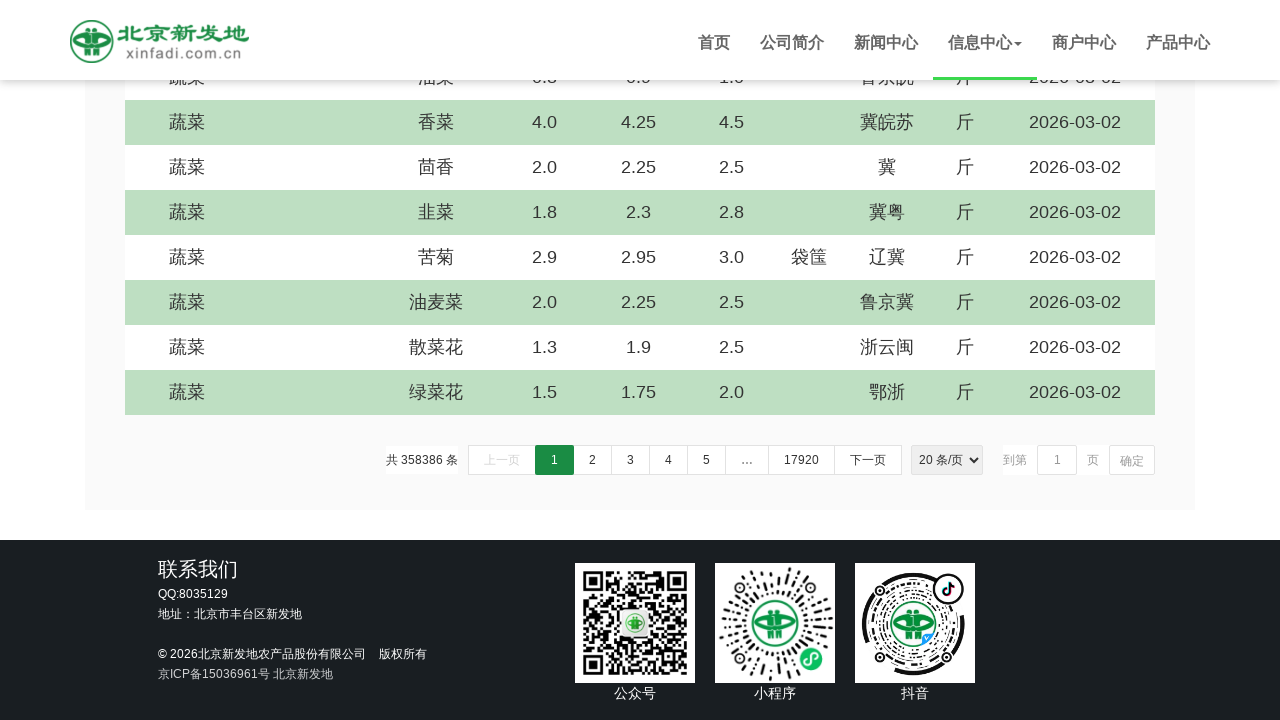

Scrolled down by 5 pixels (iteration 652/1000)
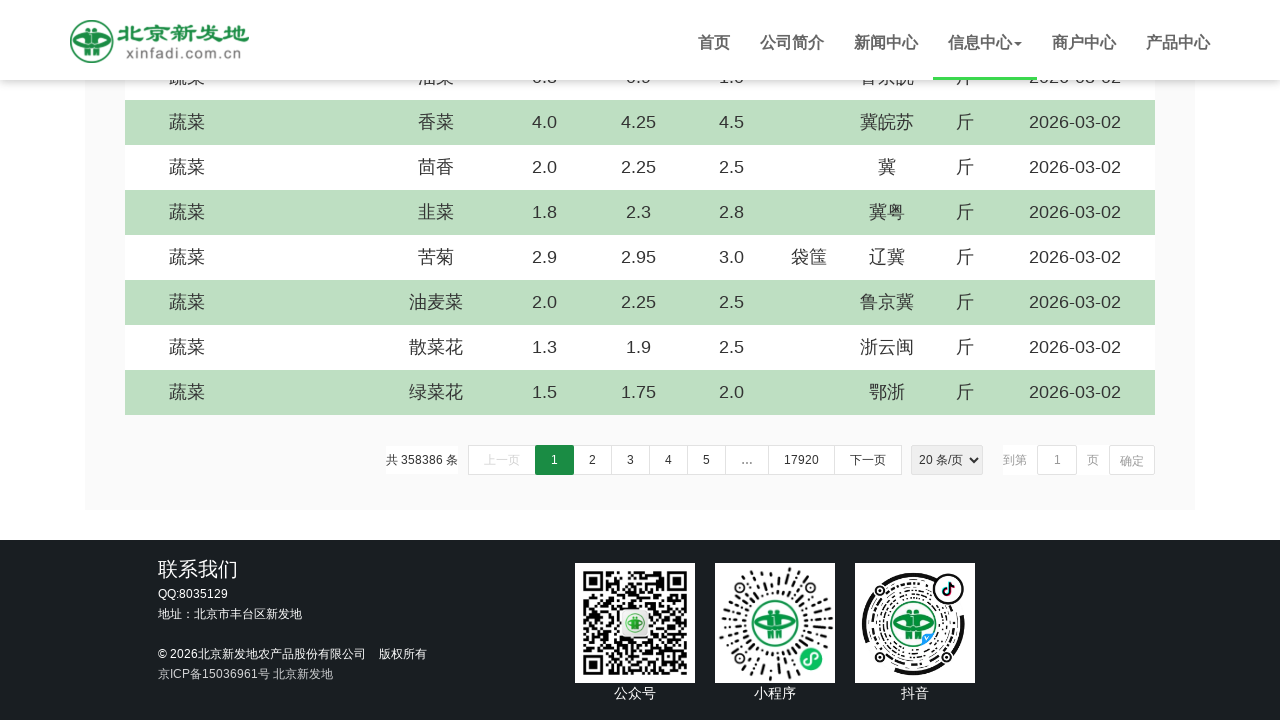

Scrolled down by 5 pixels (iteration 653/1000)
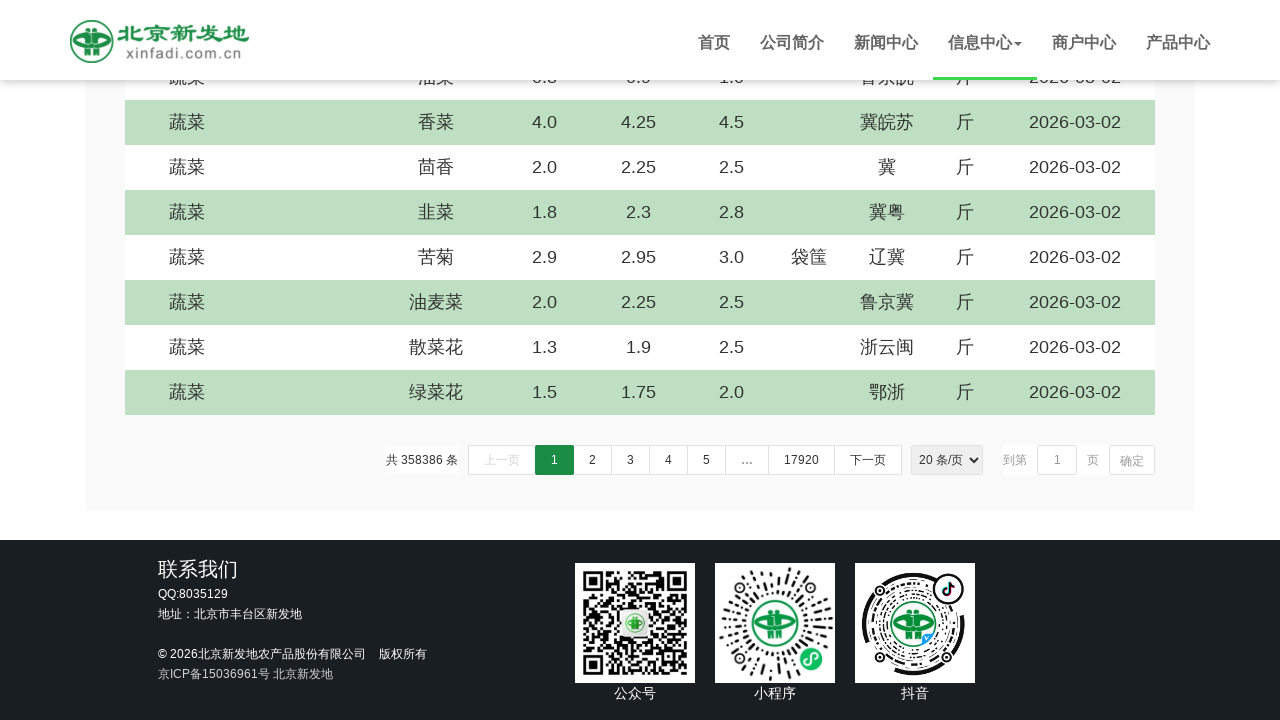

Scrolled down by 5 pixels (iteration 654/1000)
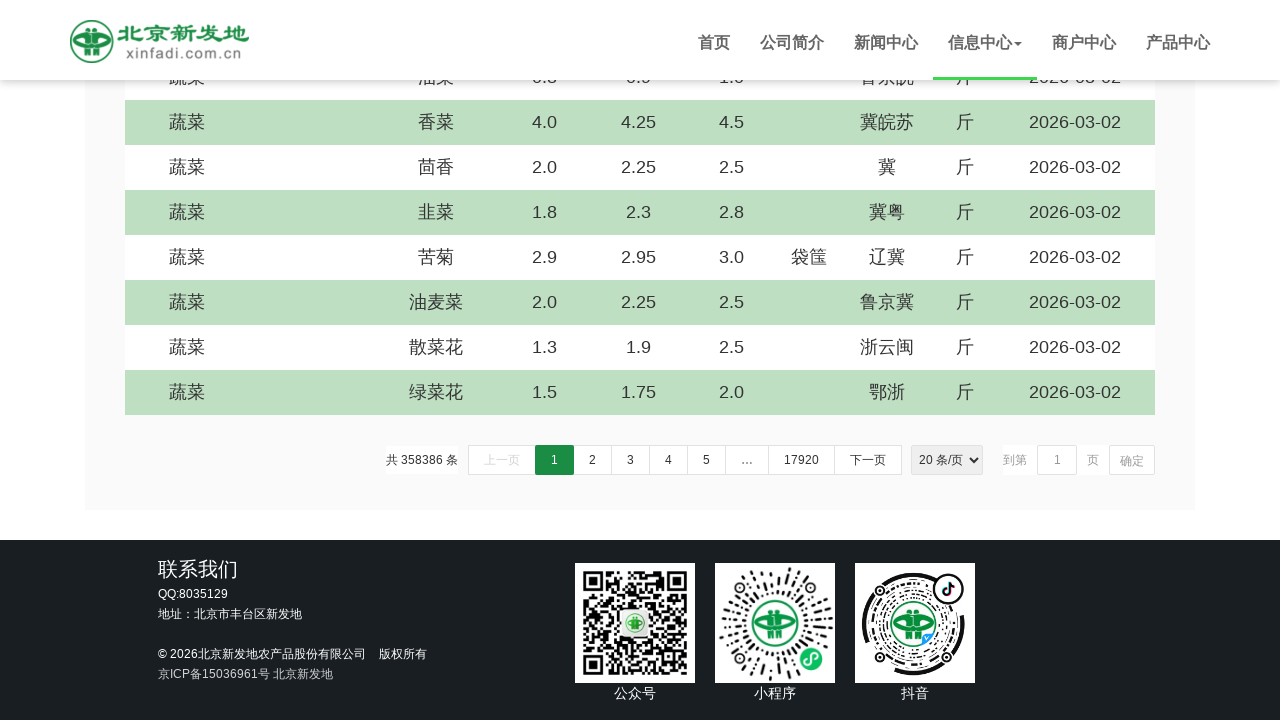

Scrolled down by 5 pixels (iteration 655/1000)
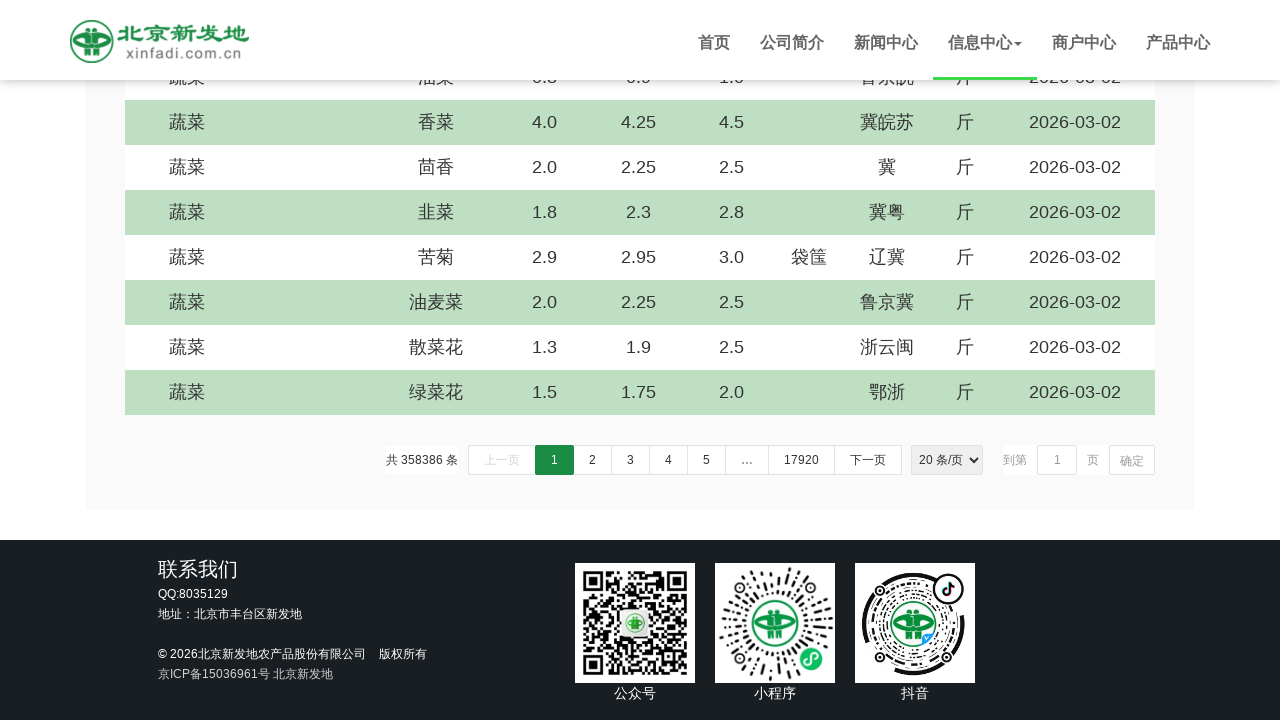

Scrolled down by 5 pixels (iteration 656/1000)
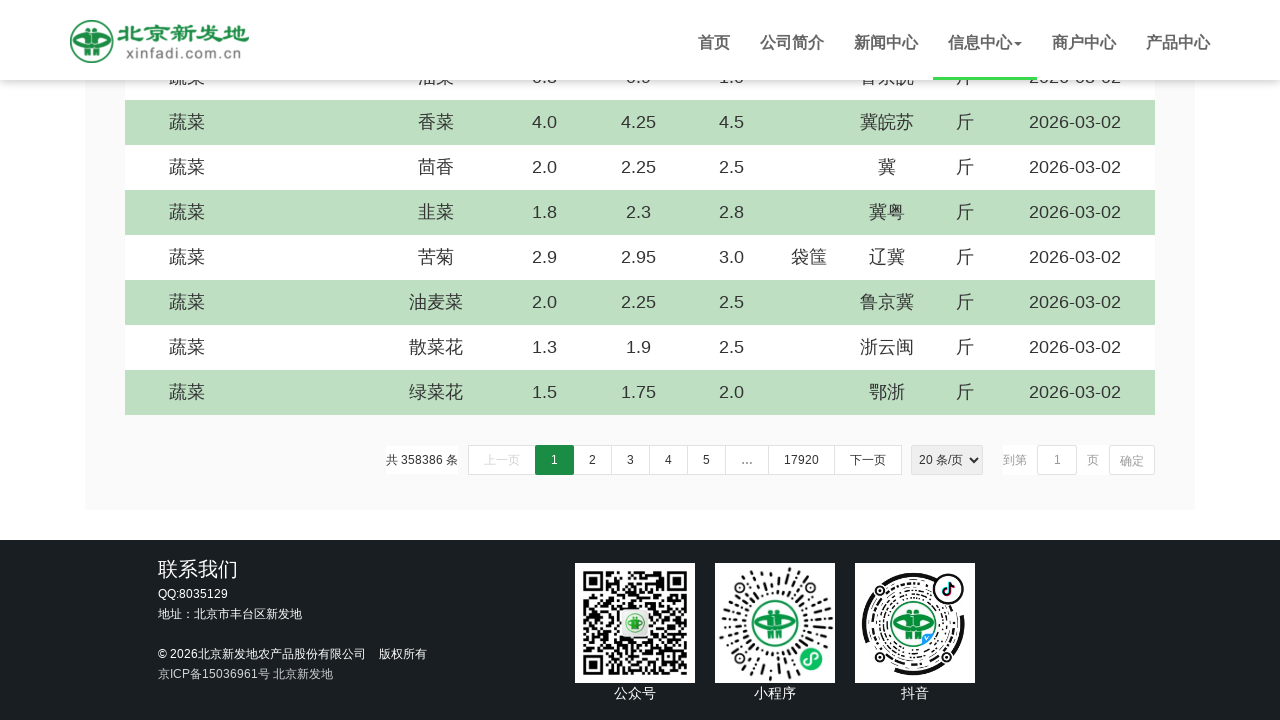

Scrolled down by 5 pixels (iteration 657/1000)
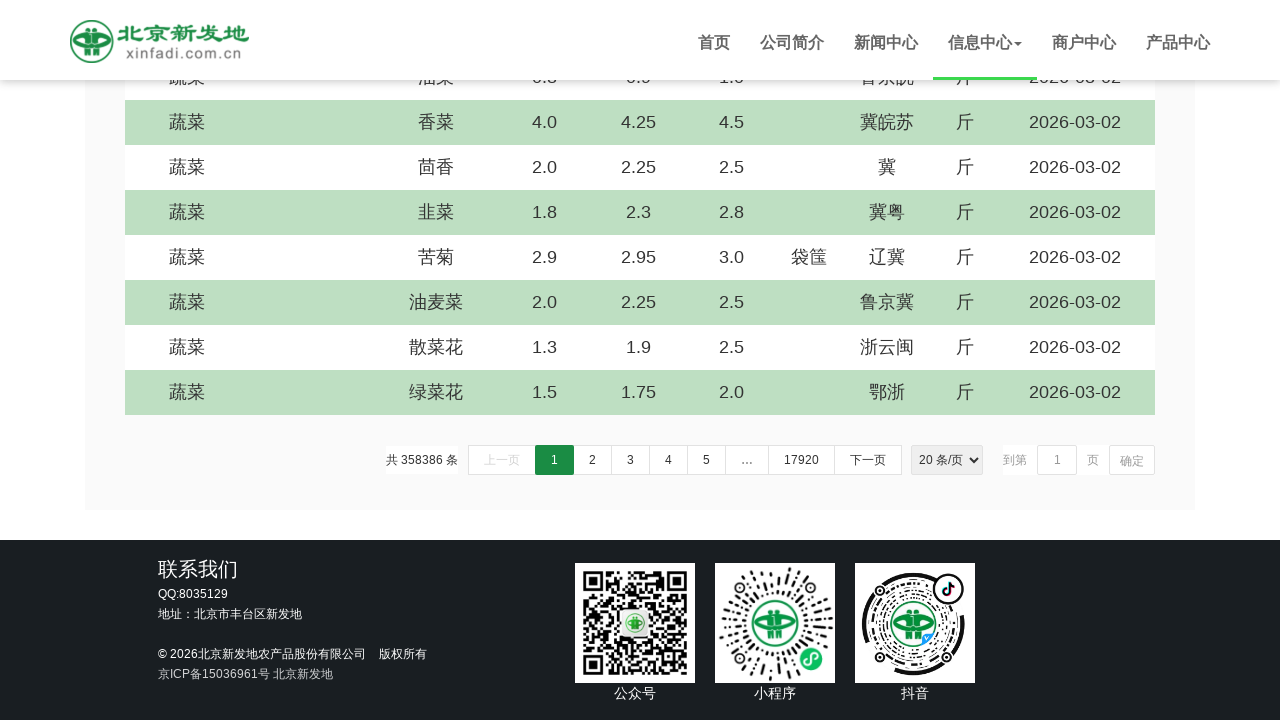

Scrolled down by 5 pixels (iteration 658/1000)
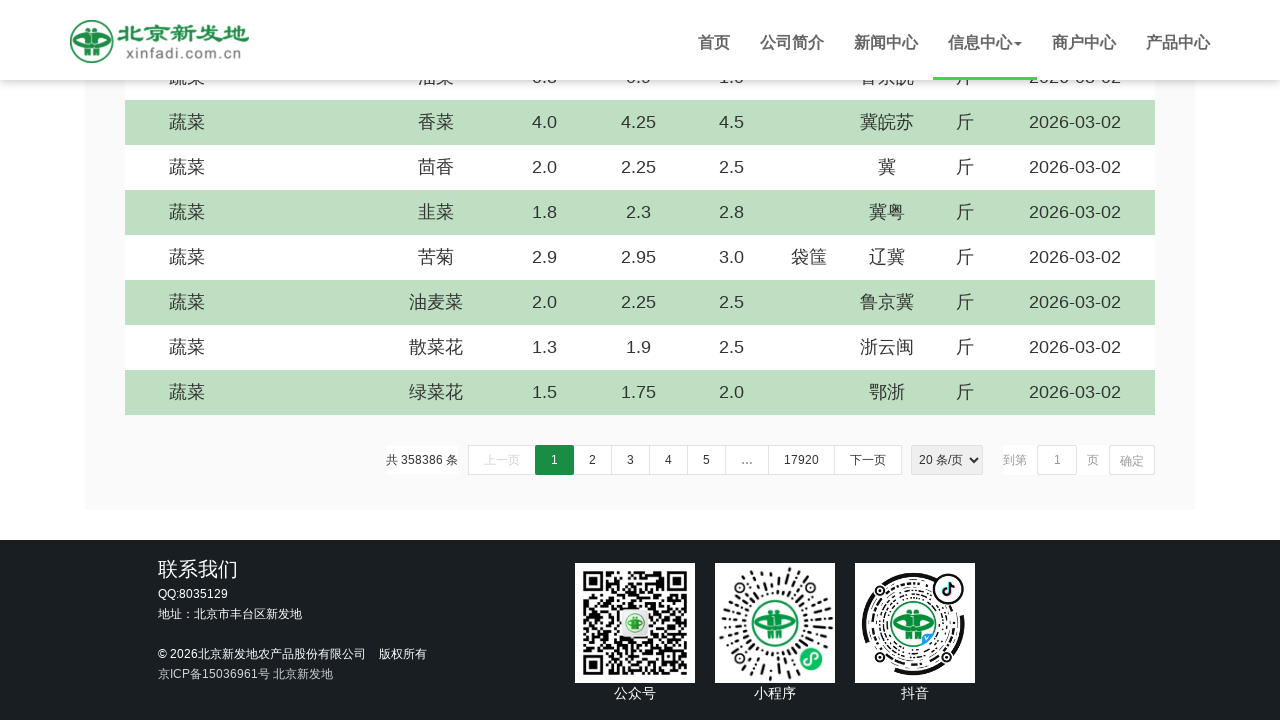

Scrolled down by 5 pixels (iteration 659/1000)
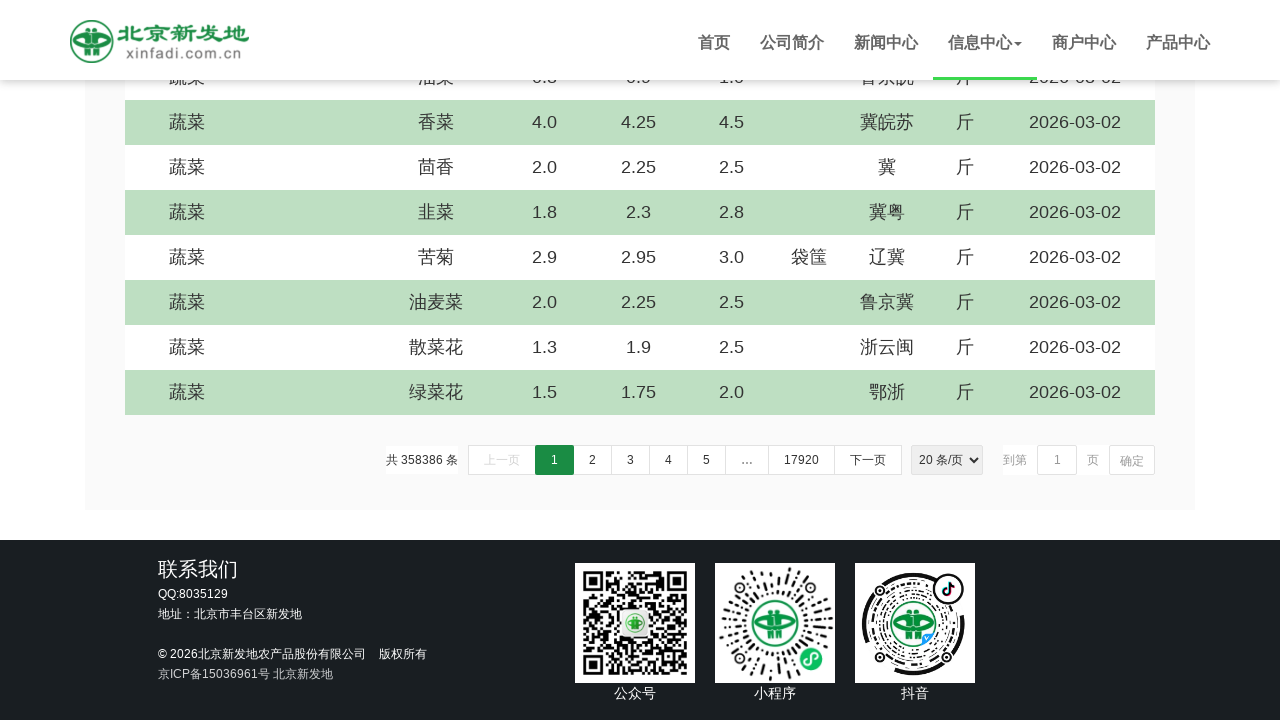

Scrolled down by 5 pixels (iteration 660/1000)
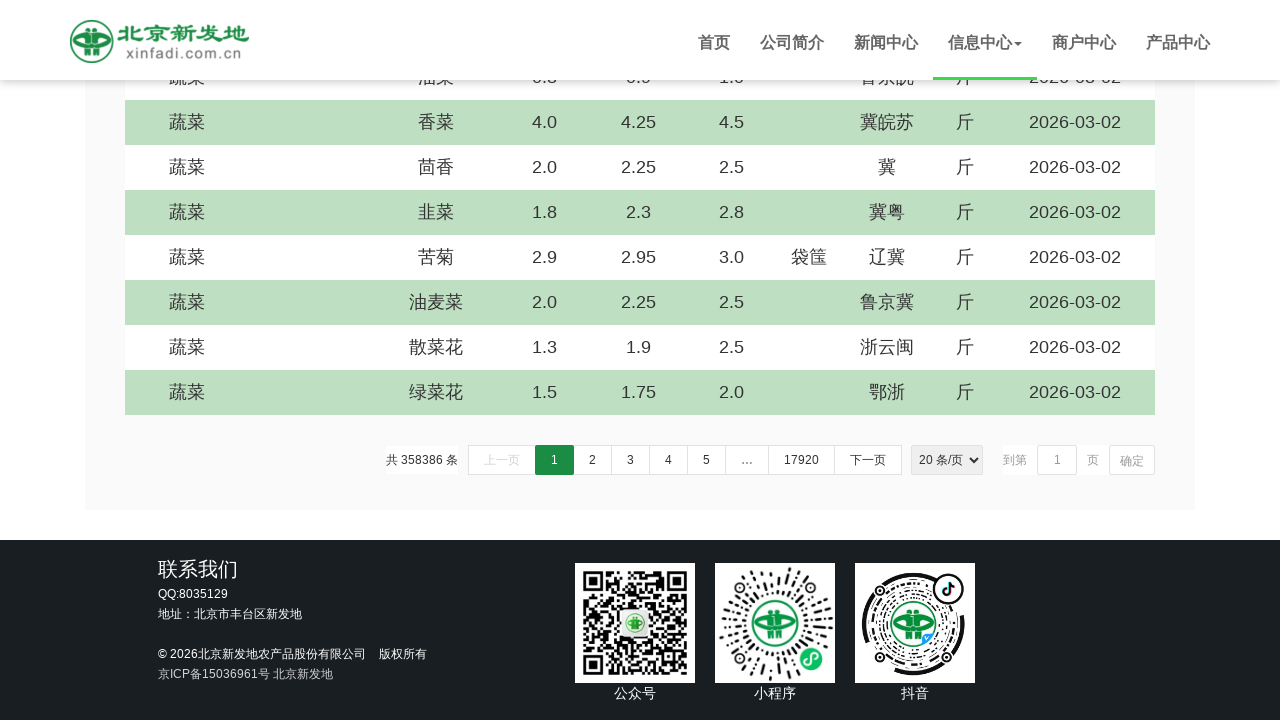

Scrolled down by 5 pixels (iteration 661/1000)
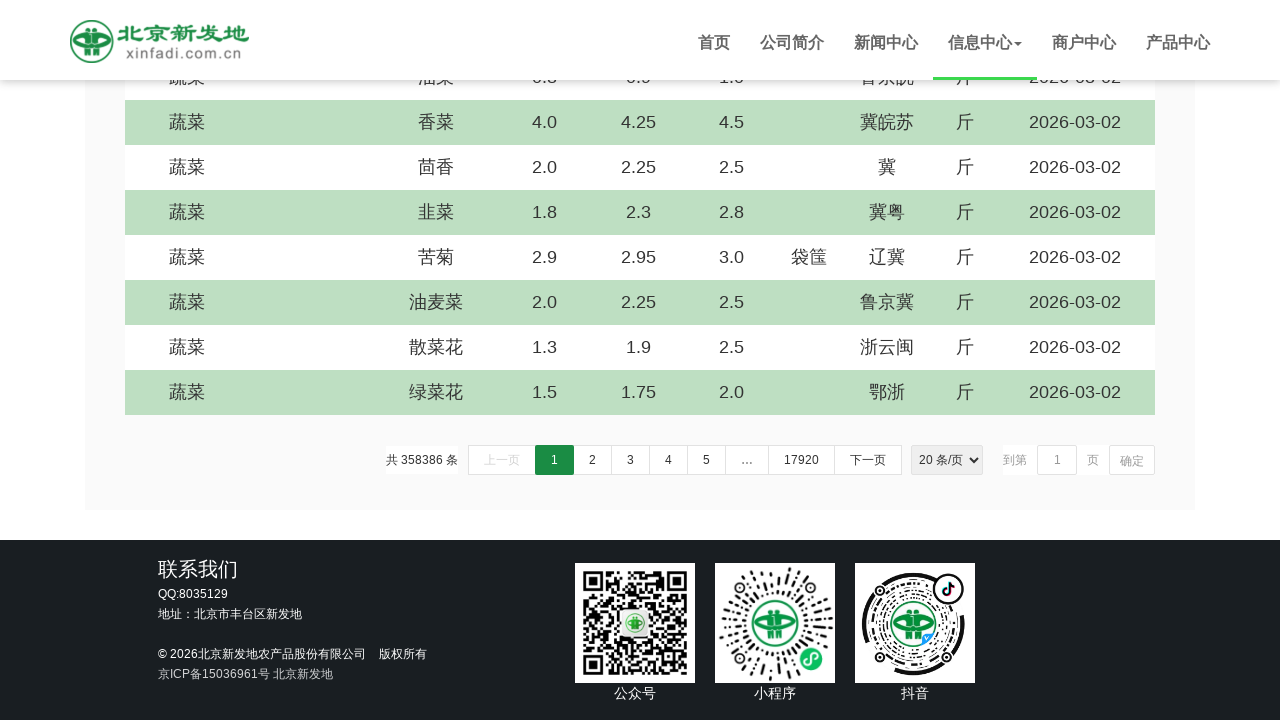

Scrolled down by 5 pixels (iteration 662/1000)
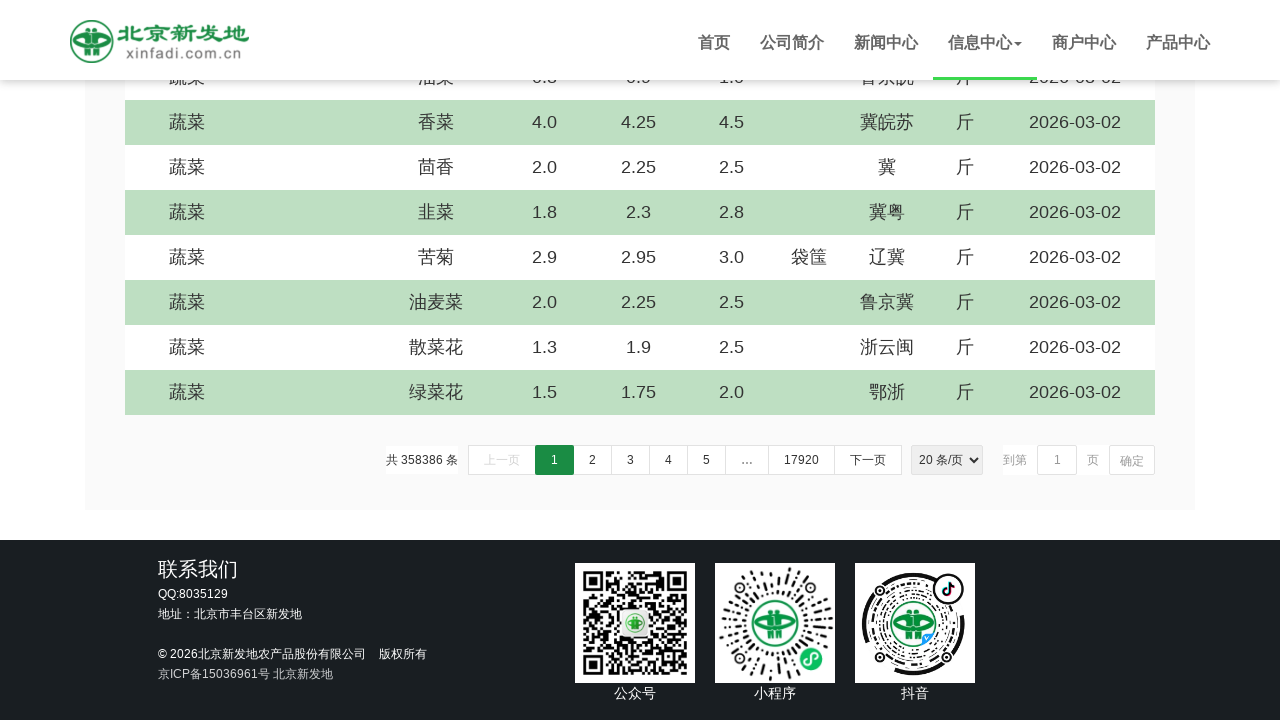

Scrolled down by 5 pixels (iteration 663/1000)
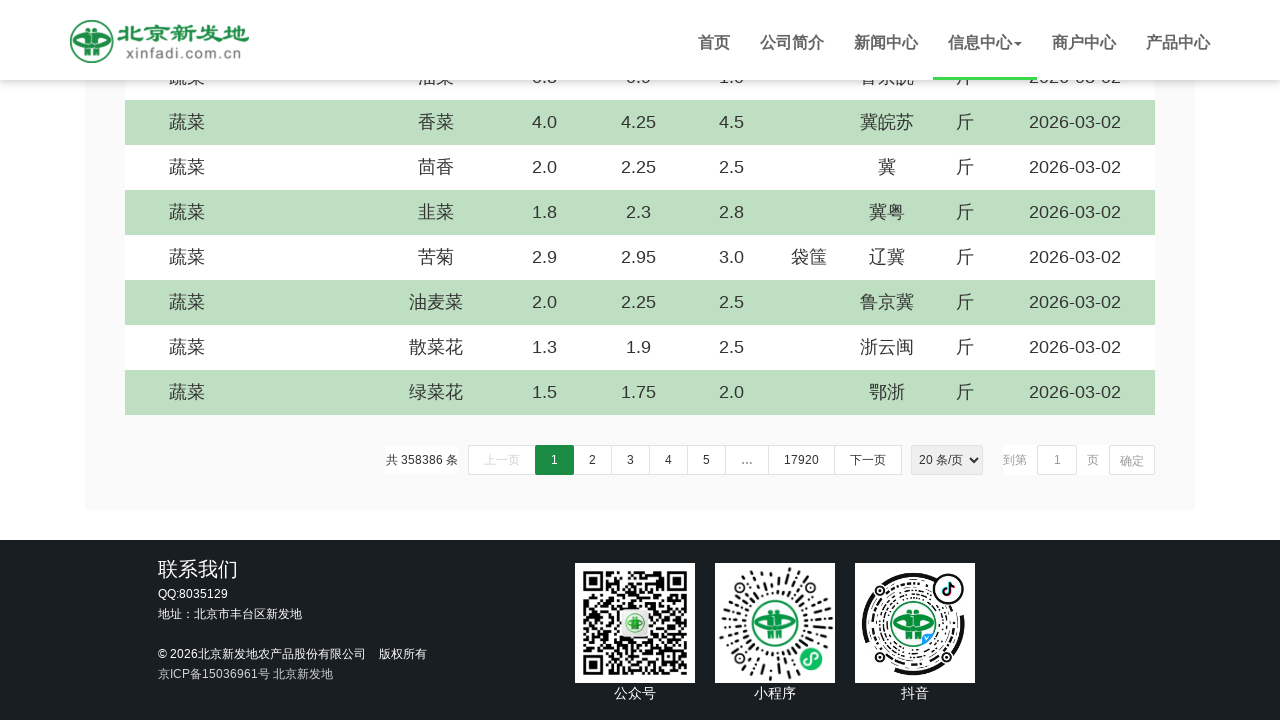

Scrolled down by 5 pixels (iteration 664/1000)
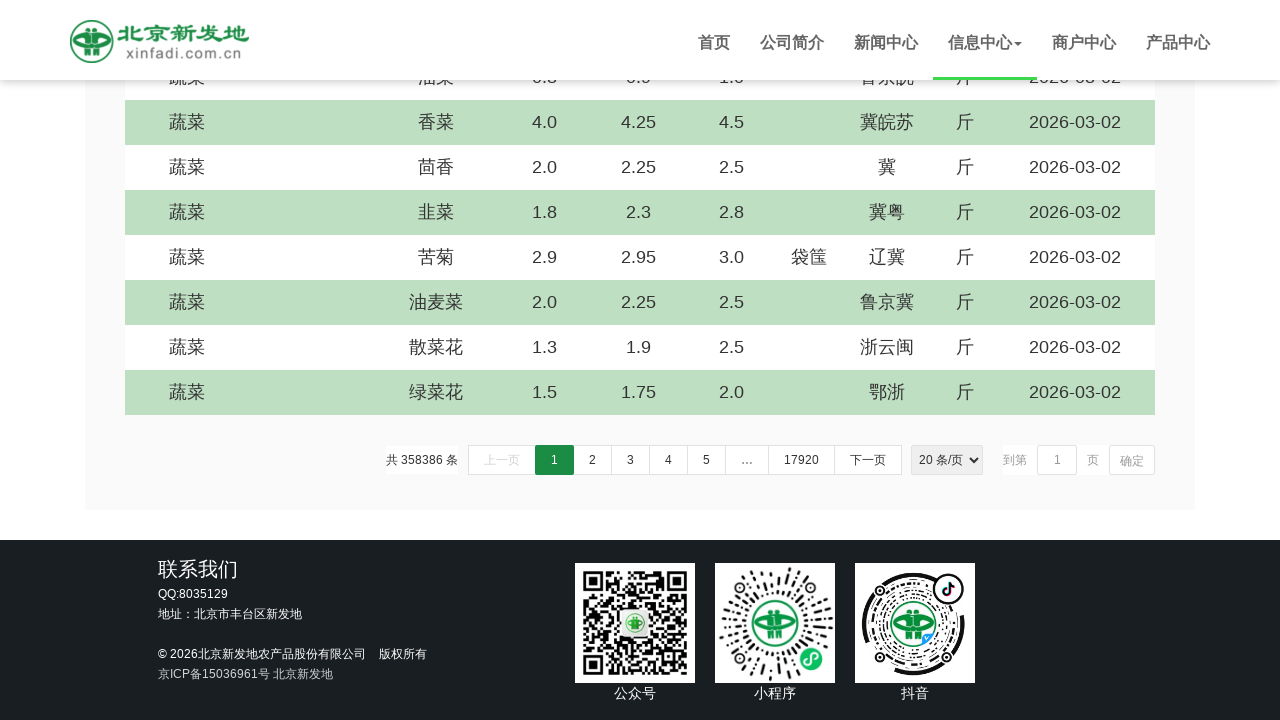

Scrolled down by 5 pixels (iteration 665/1000)
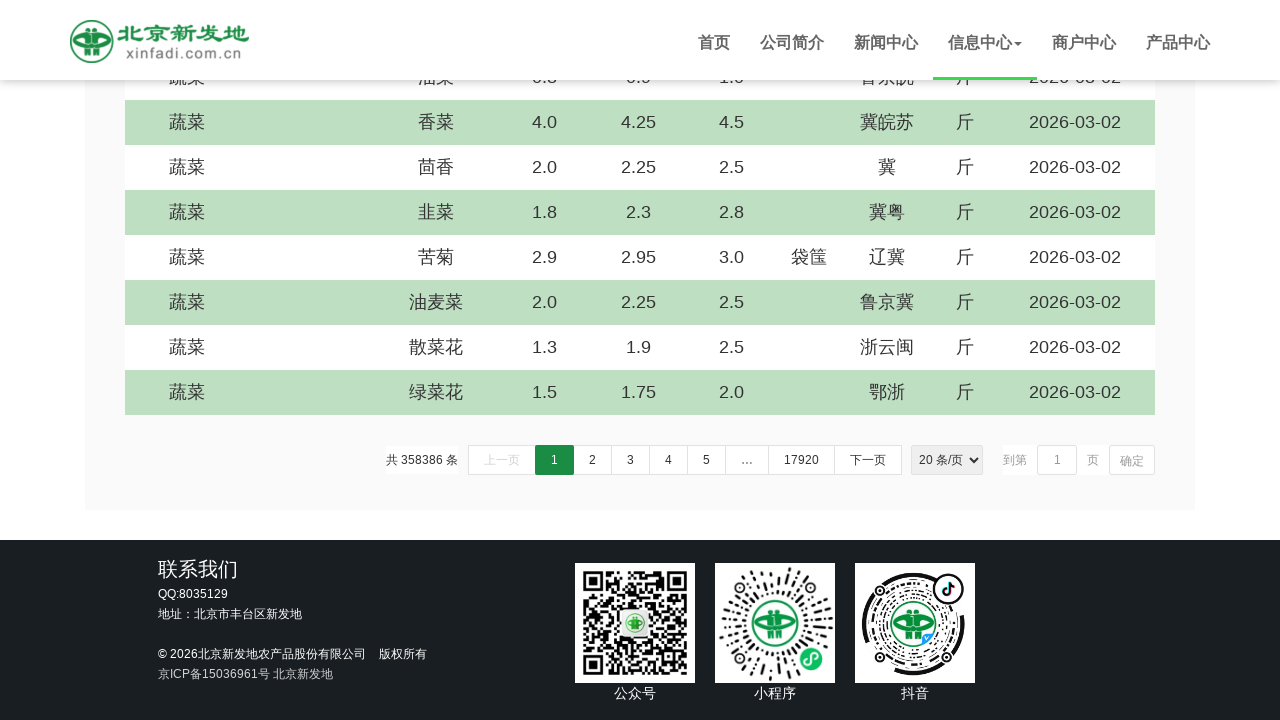

Scrolled down by 5 pixels (iteration 666/1000)
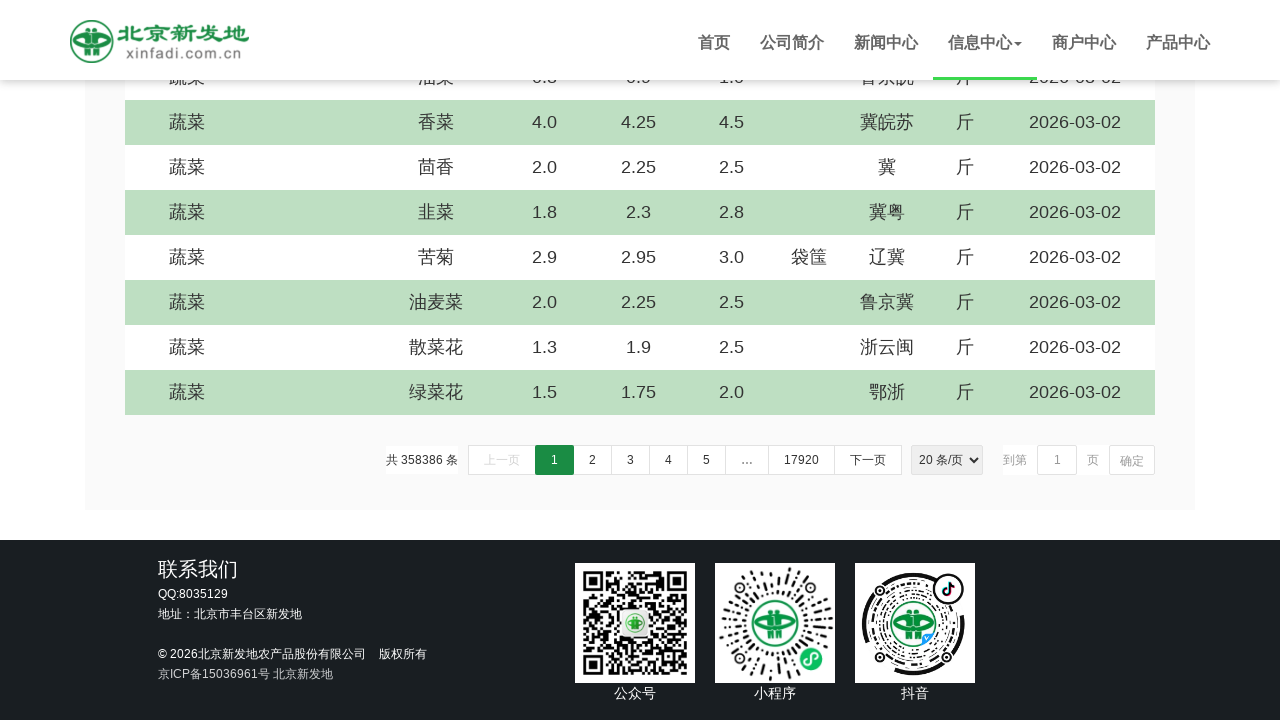

Scrolled down by 5 pixels (iteration 667/1000)
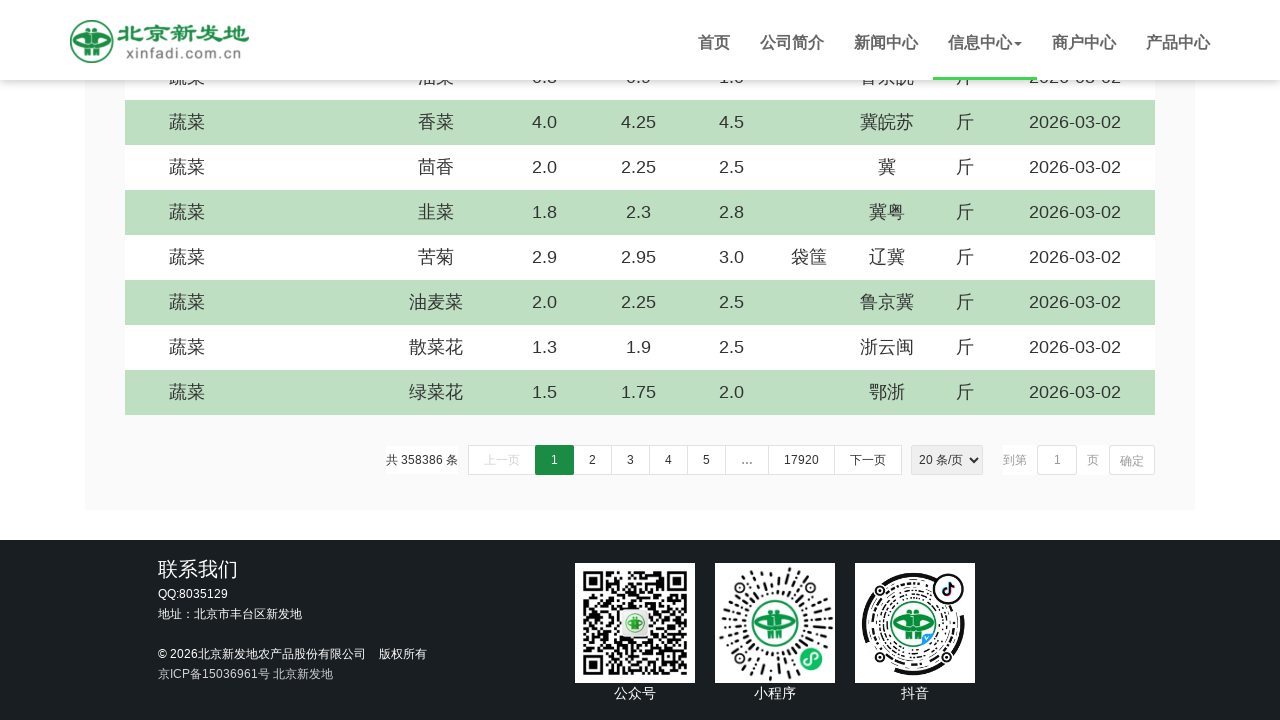

Scrolled down by 5 pixels (iteration 668/1000)
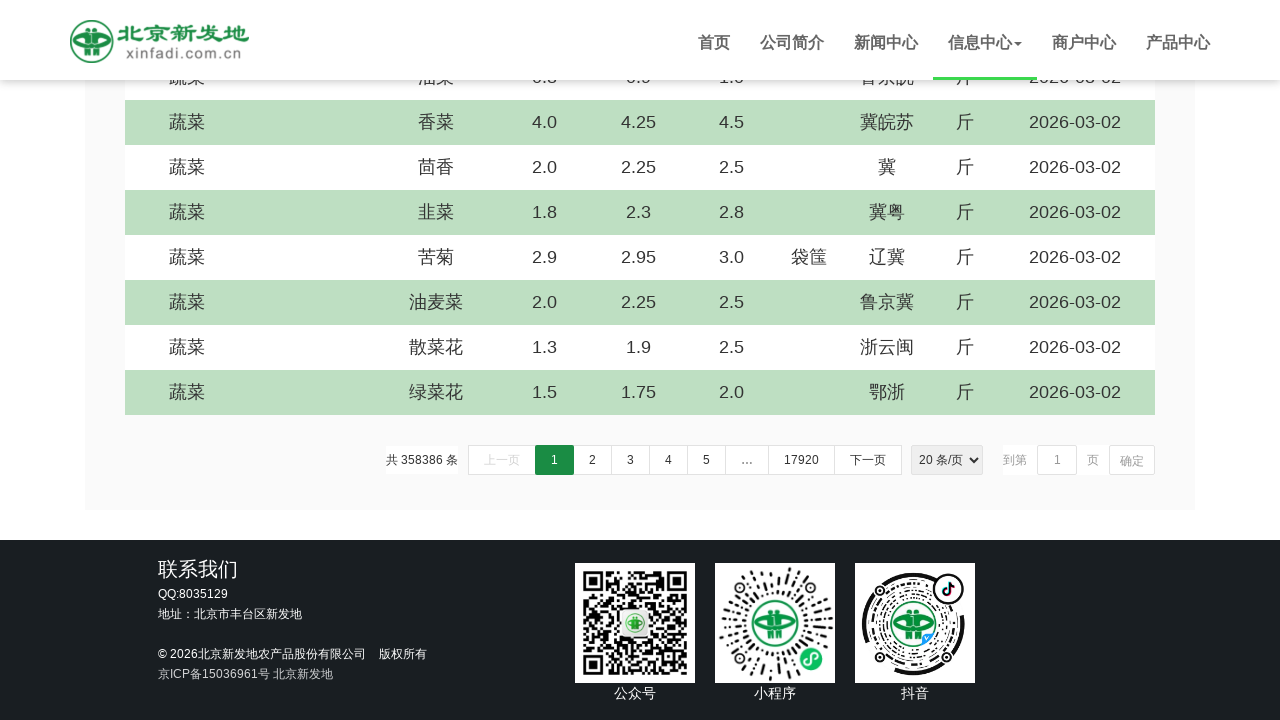

Scrolled down by 5 pixels (iteration 669/1000)
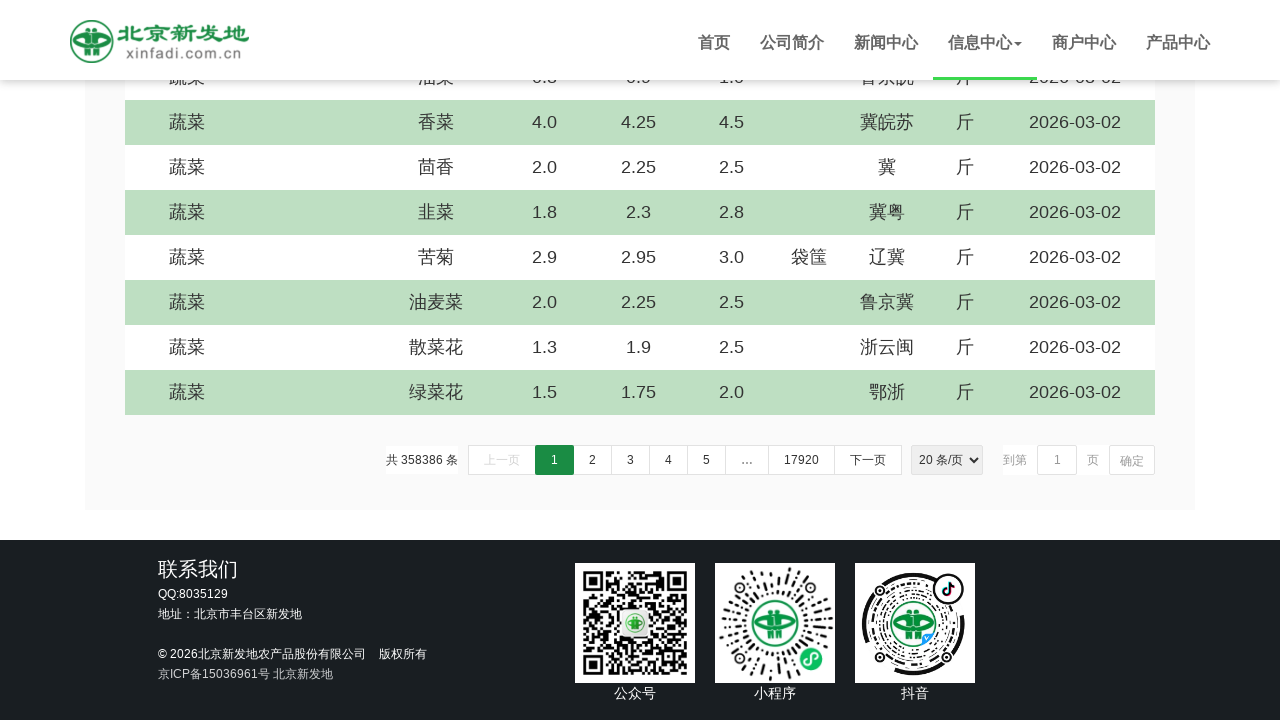

Scrolled down by 5 pixels (iteration 670/1000)
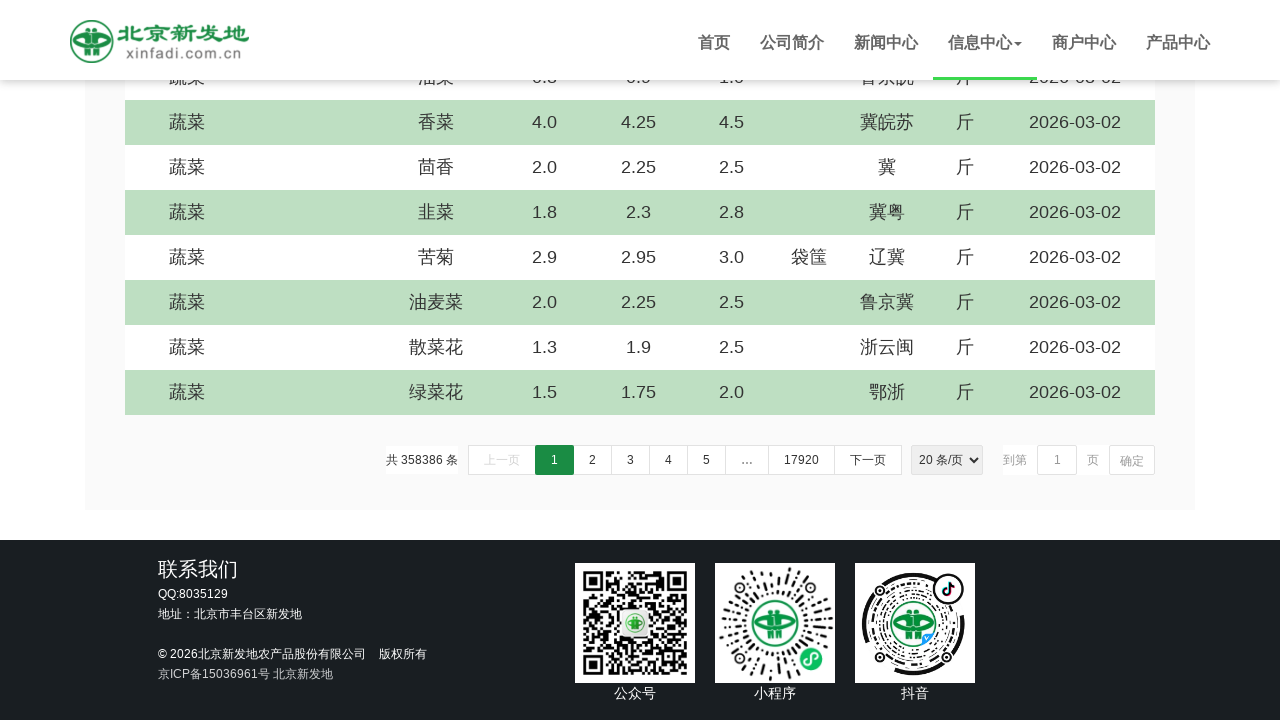

Scrolled down by 5 pixels (iteration 671/1000)
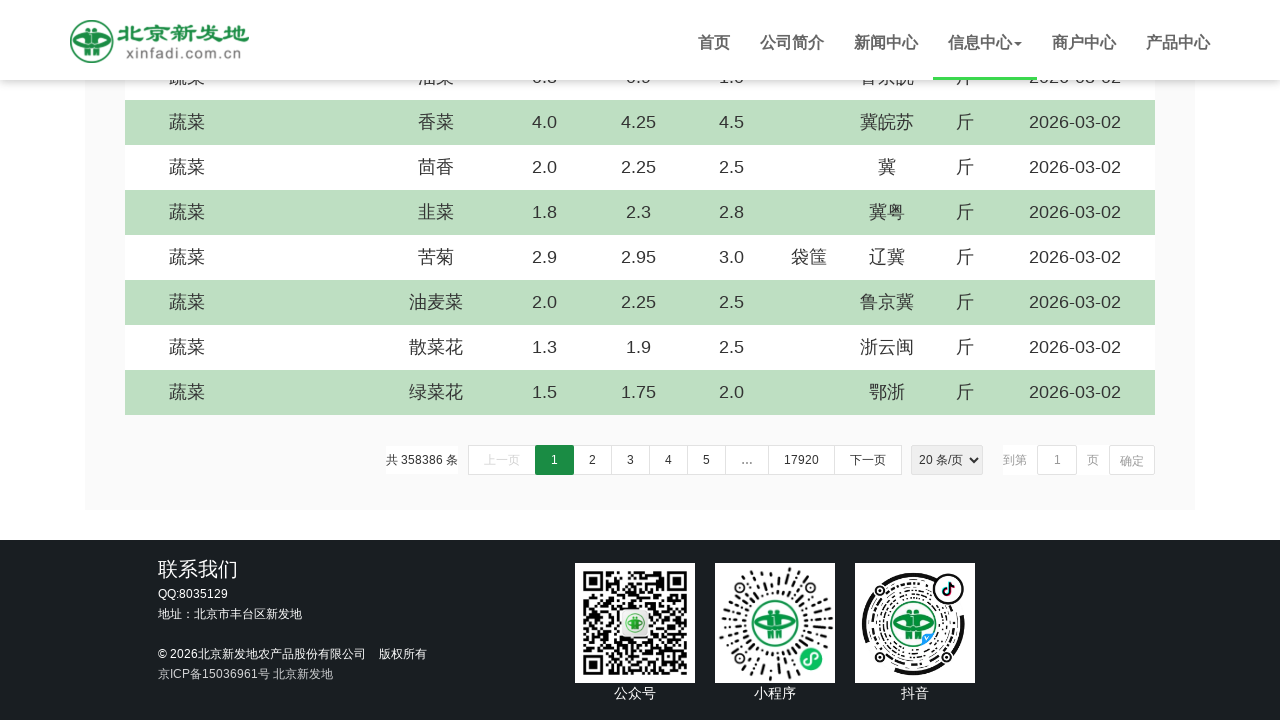

Scrolled down by 5 pixels (iteration 672/1000)
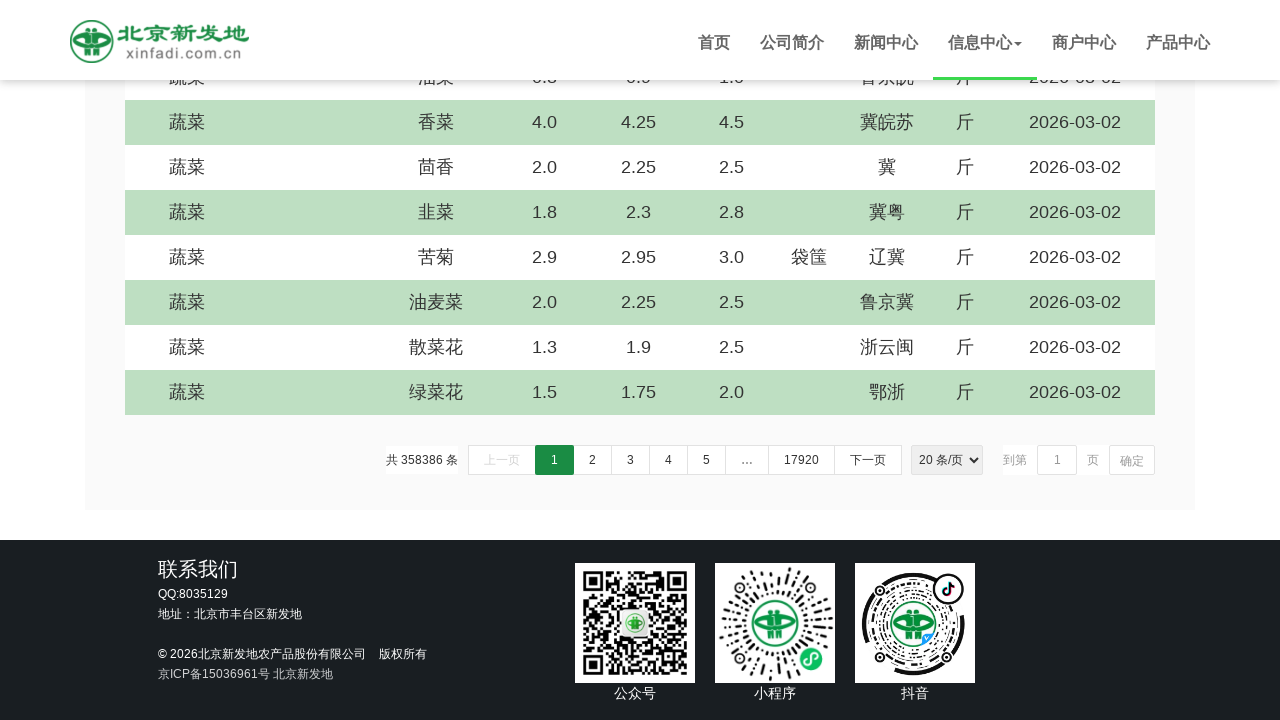

Scrolled down by 5 pixels (iteration 673/1000)
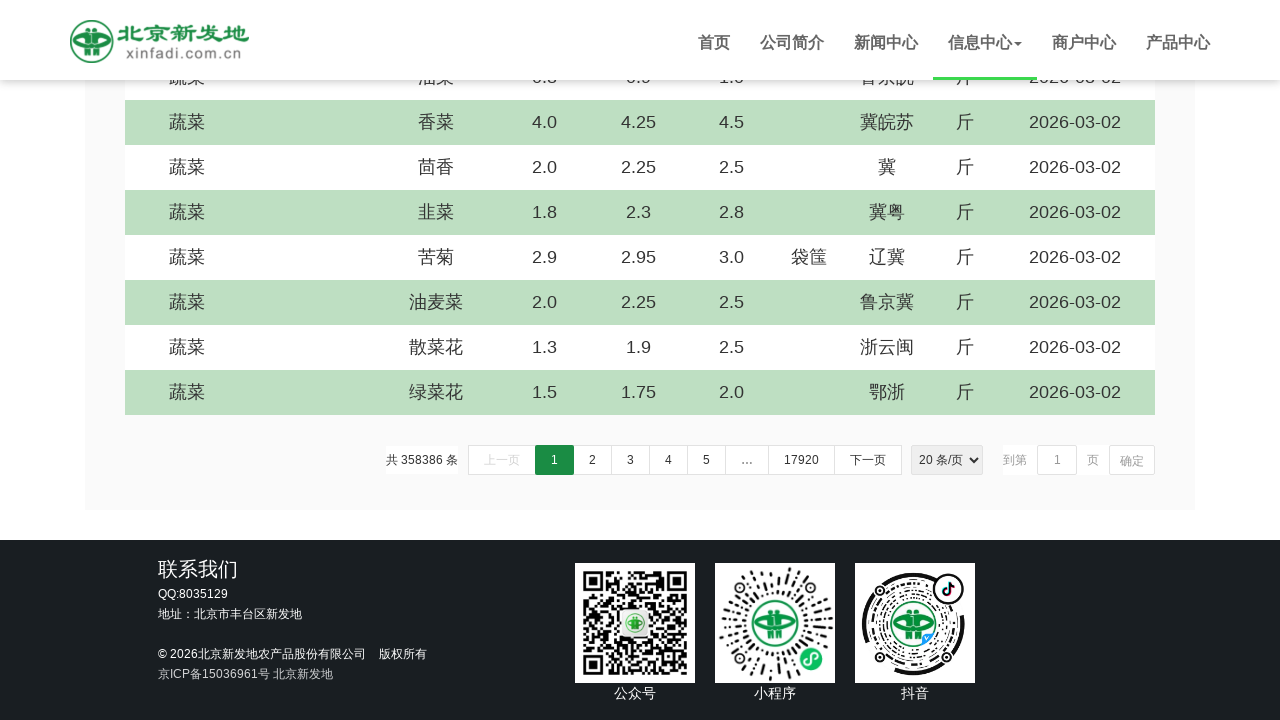

Scrolled down by 5 pixels (iteration 674/1000)
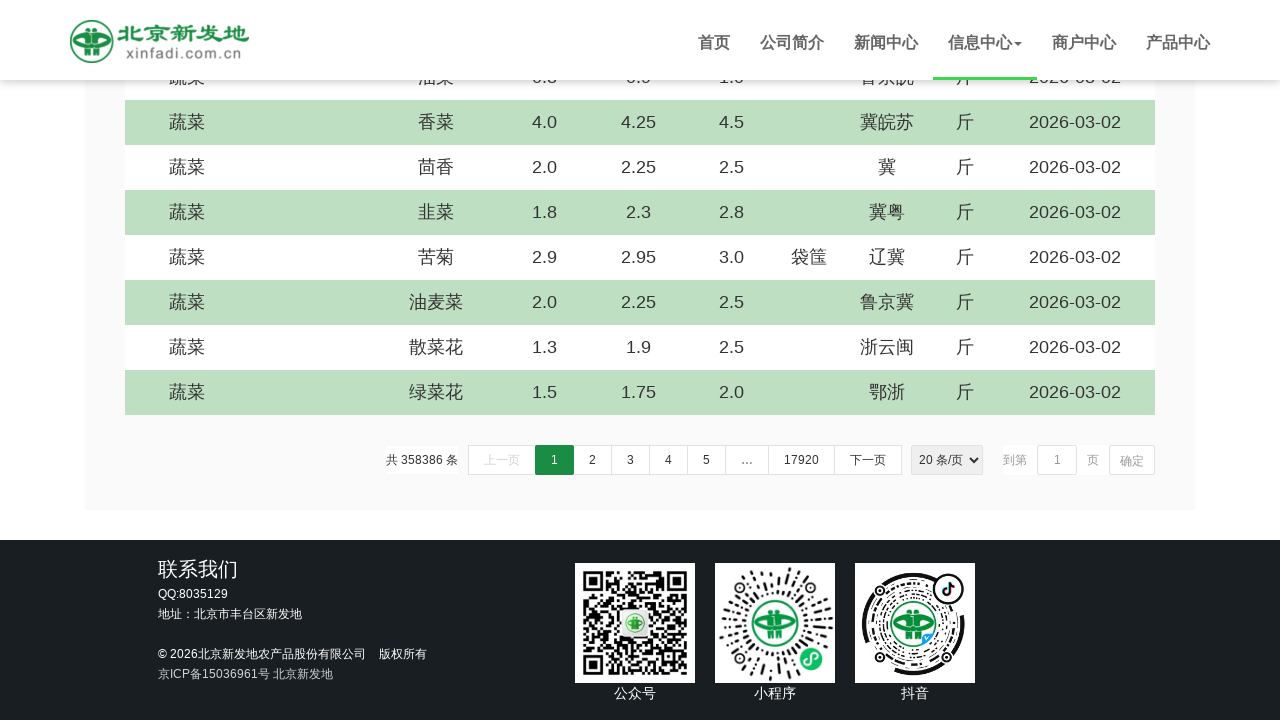

Scrolled down by 5 pixels (iteration 675/1000)
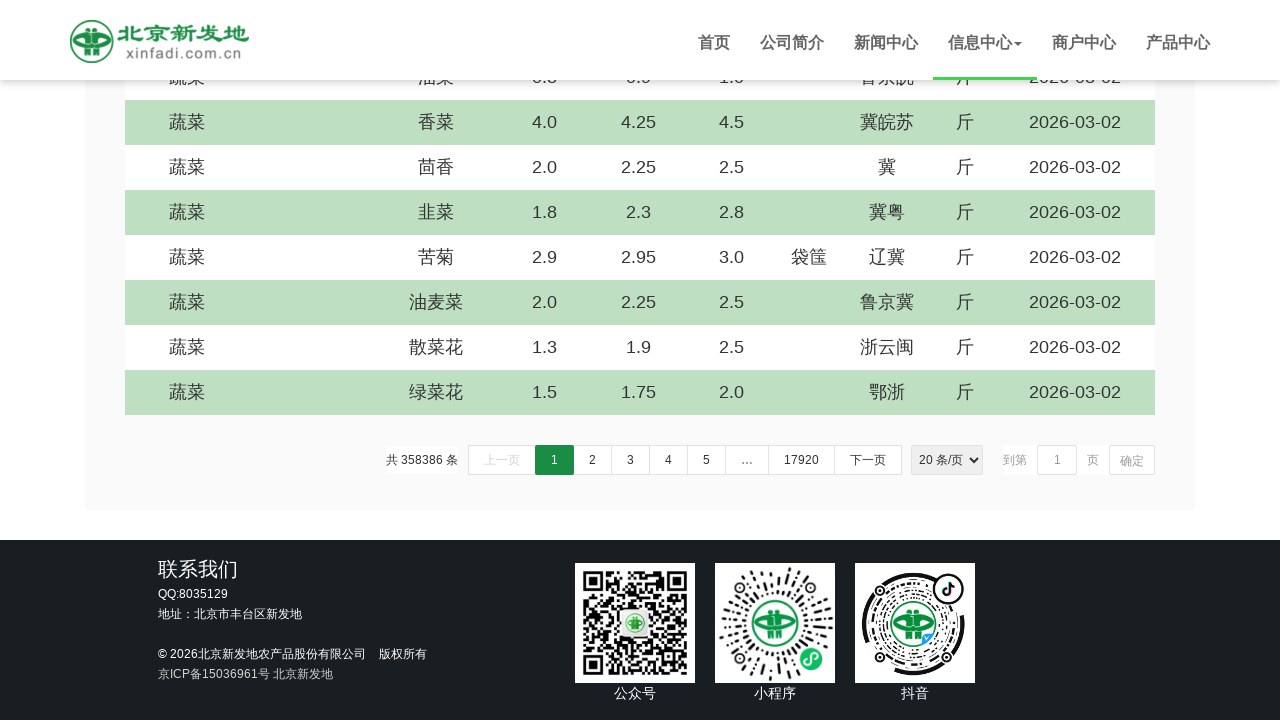

Scrolled down by 5 pixels (iteration 676/1000)
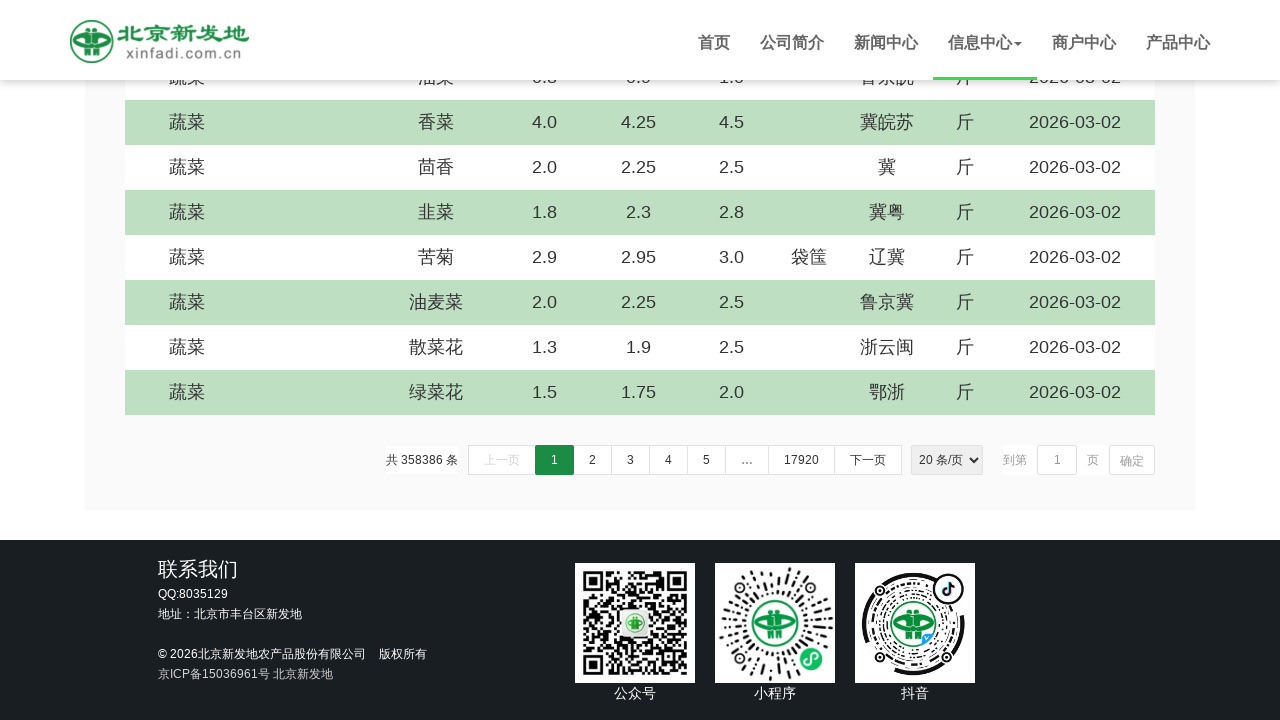

Scrolled down by 5 pixels (iteration 677/1000)
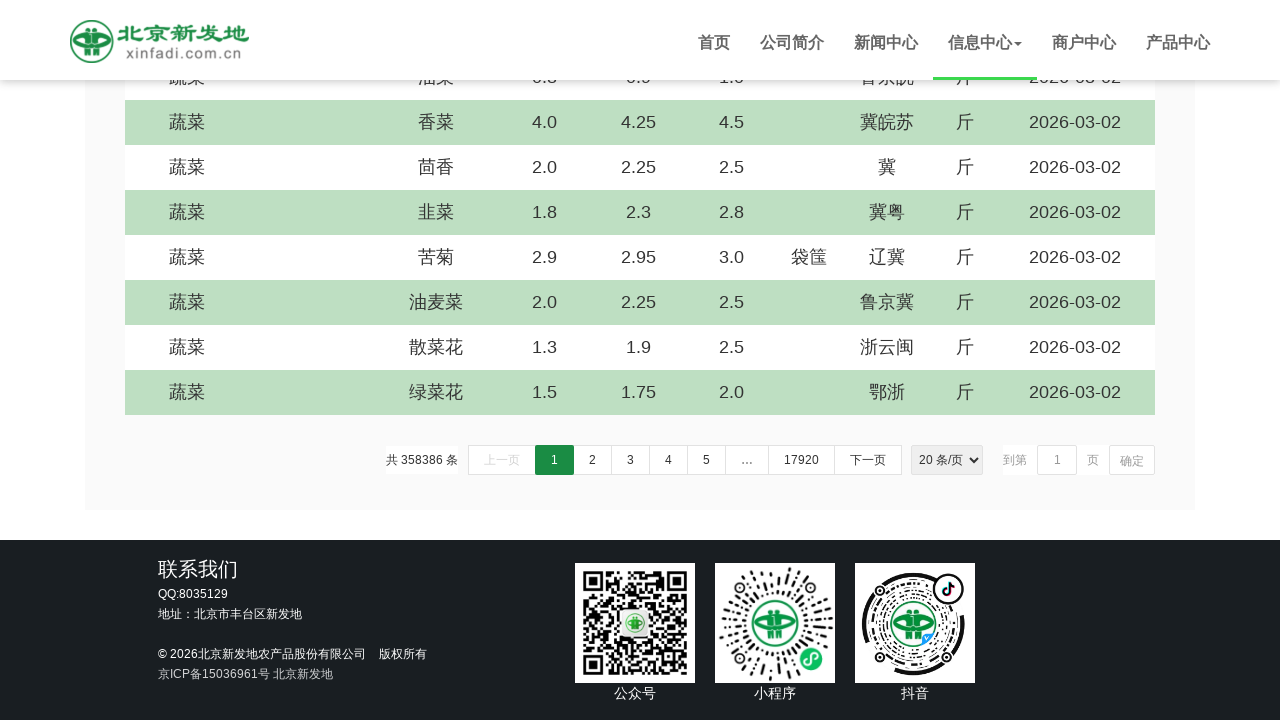

Scrolled down by 5 pixels (iteration 678/1000)
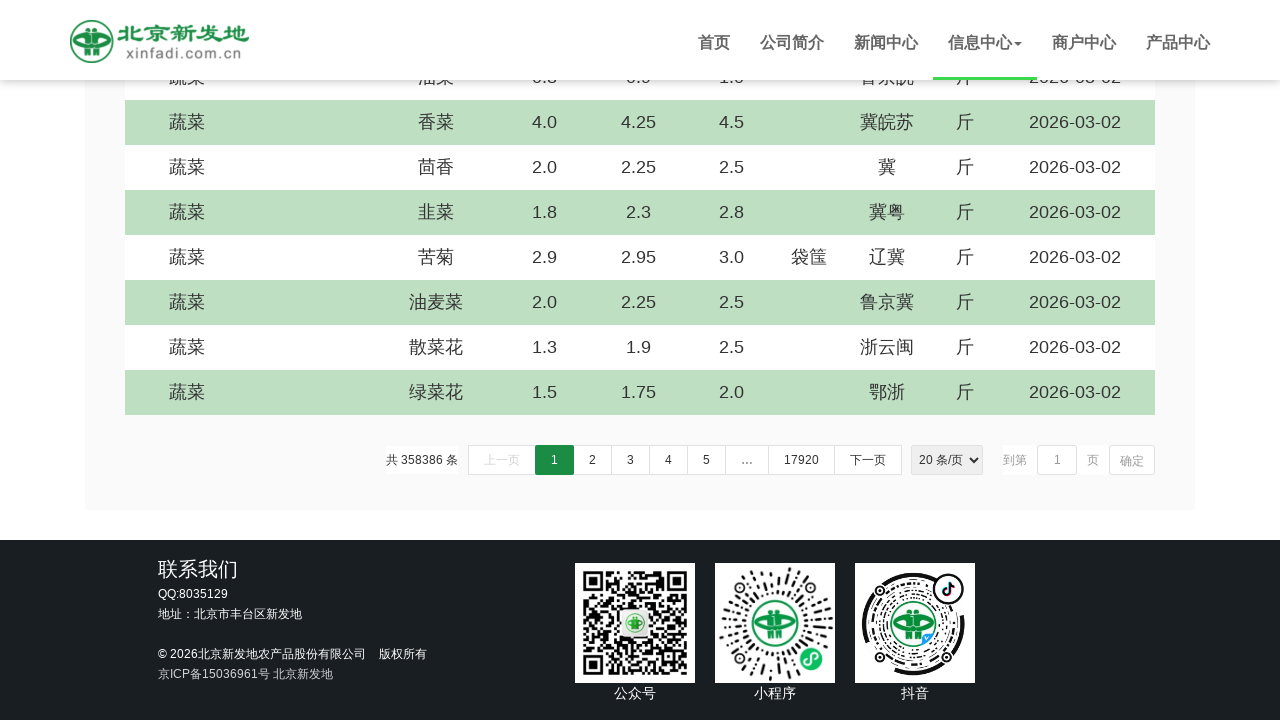

Scrolled down by 5 pixels (iteration 679/1000)
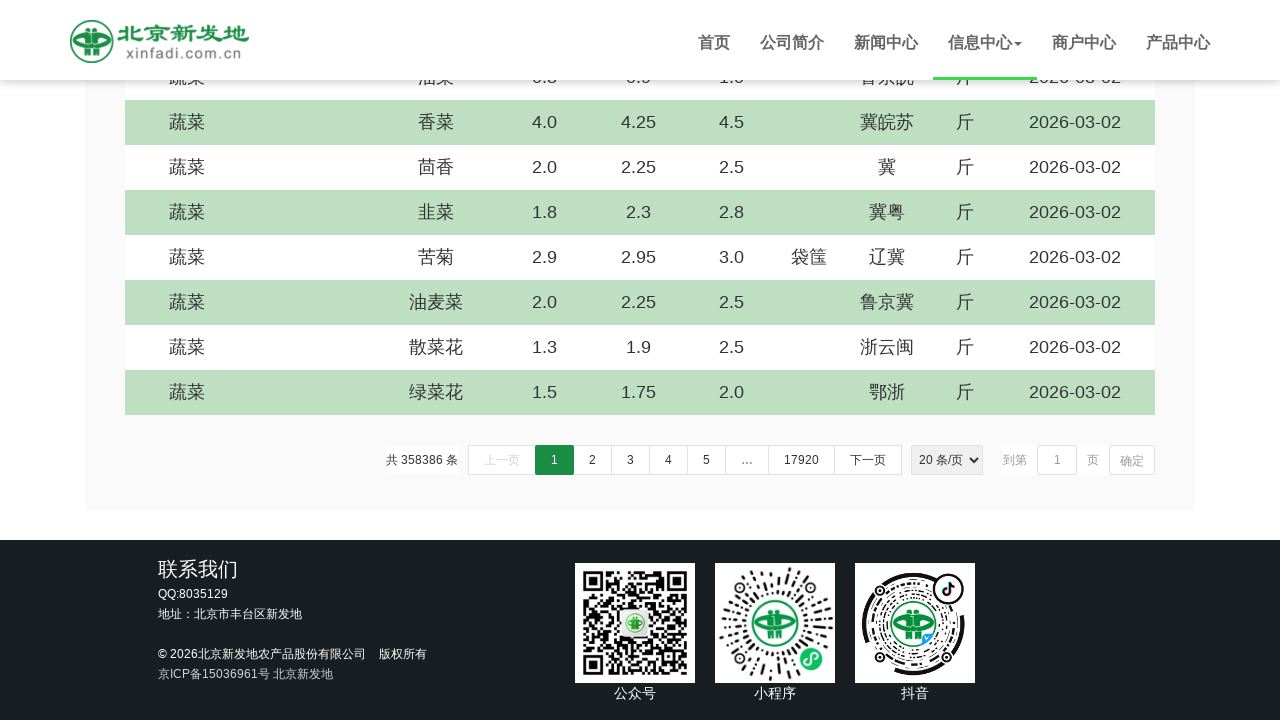

Scrolled down by 5 pixels (iteration 680/1000)
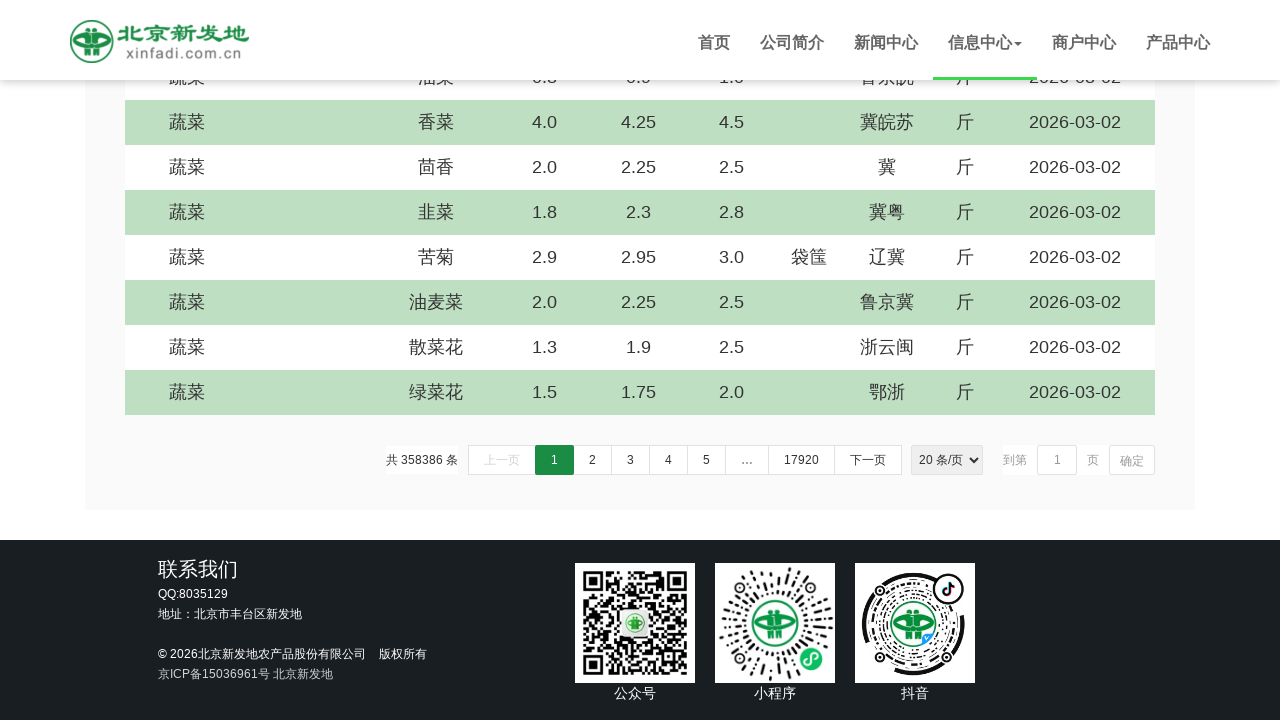

Scrolled down by 5 pixels (iteration 681/1000)
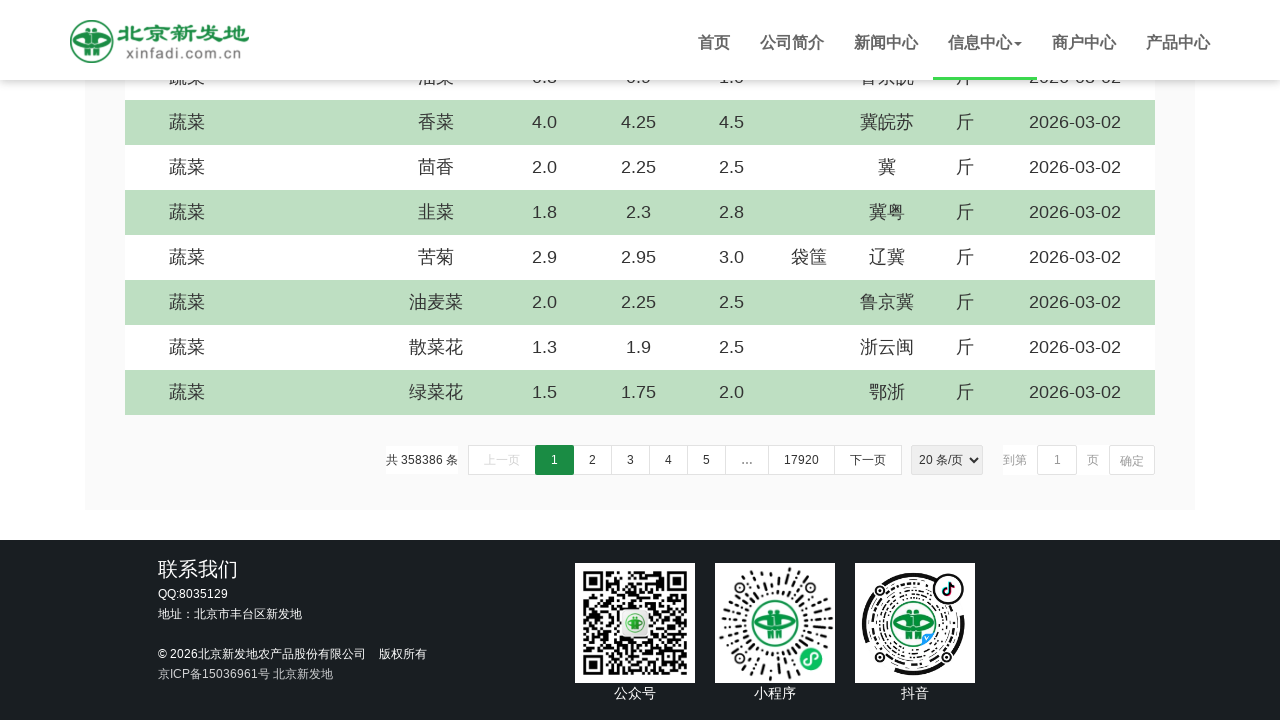

Scrolled down by 5 pixels (iteration 682/1000)
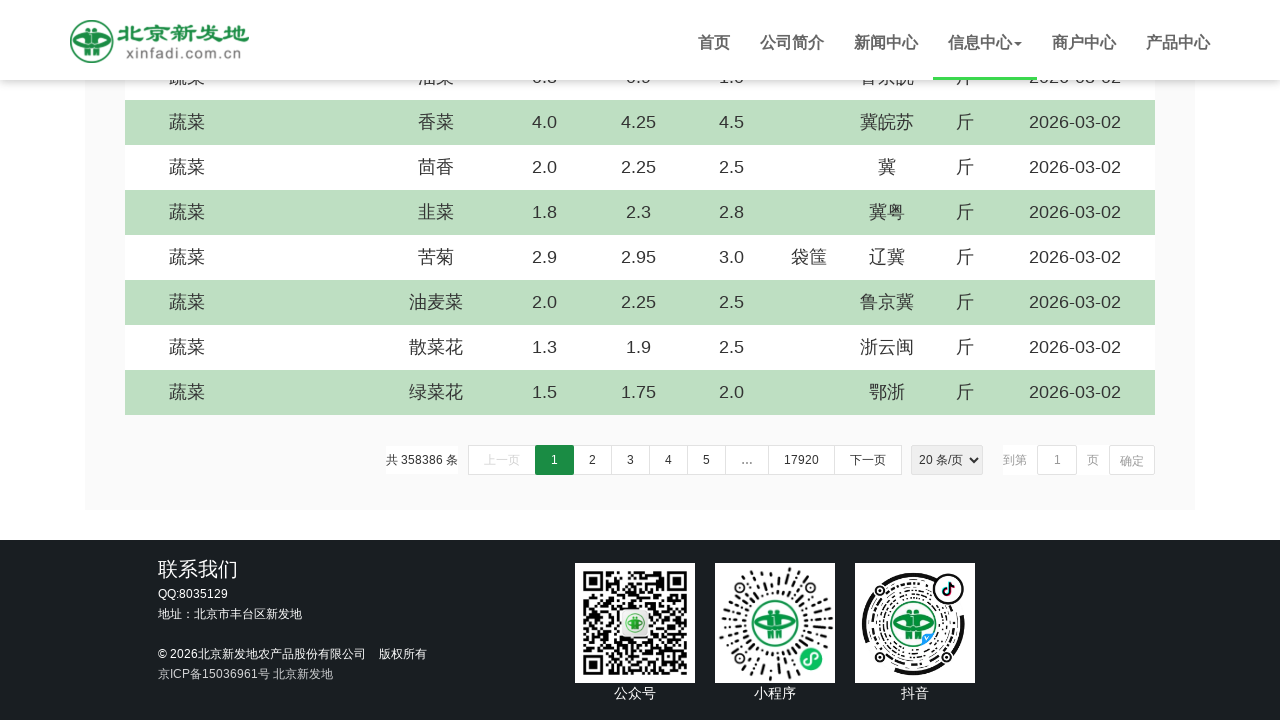

Scrolled down by 5 pixels (iteration 683/1000)
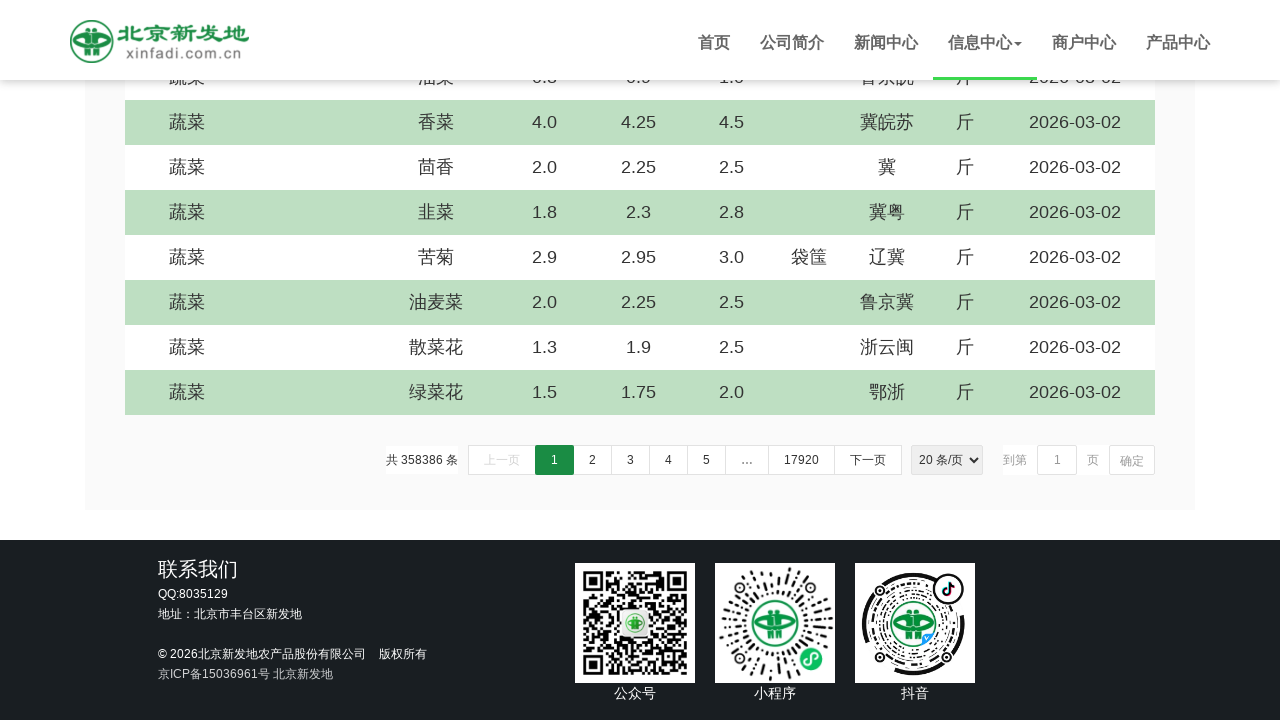

Scrolled down by 5 pixels (iteration 684/1000)
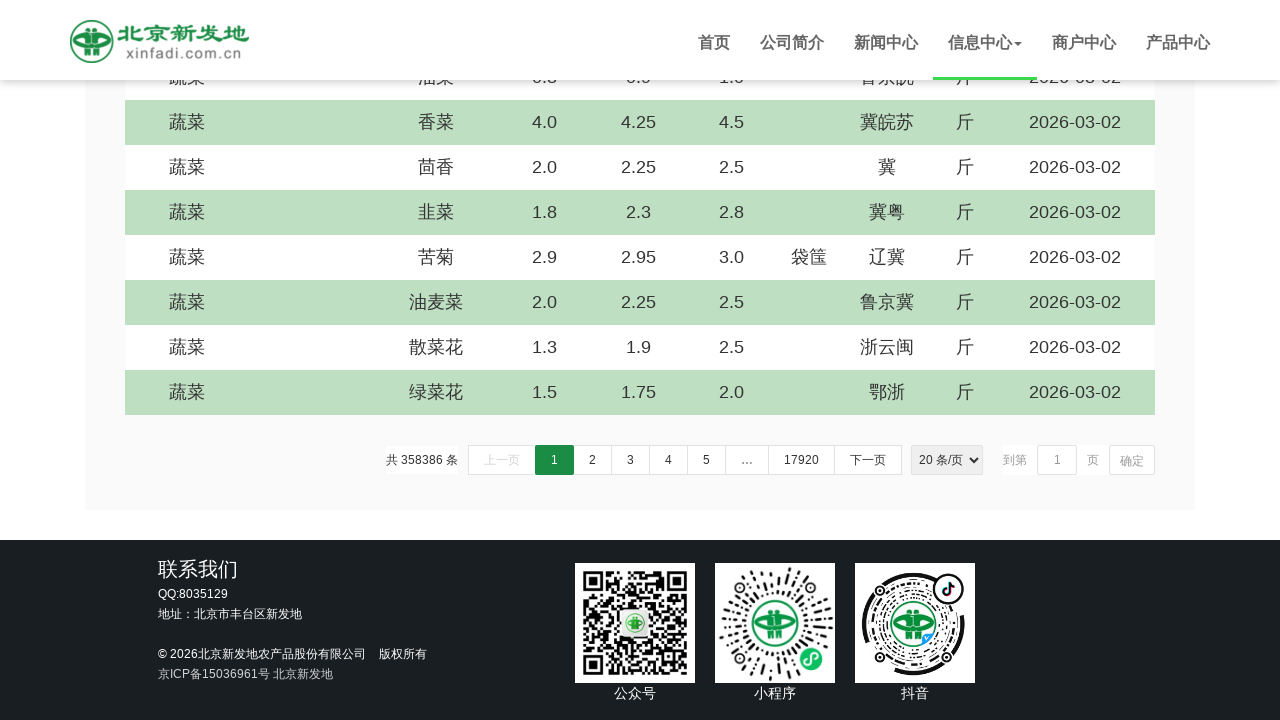

Scrolled down by 5 pixels (iteration 685/1000)
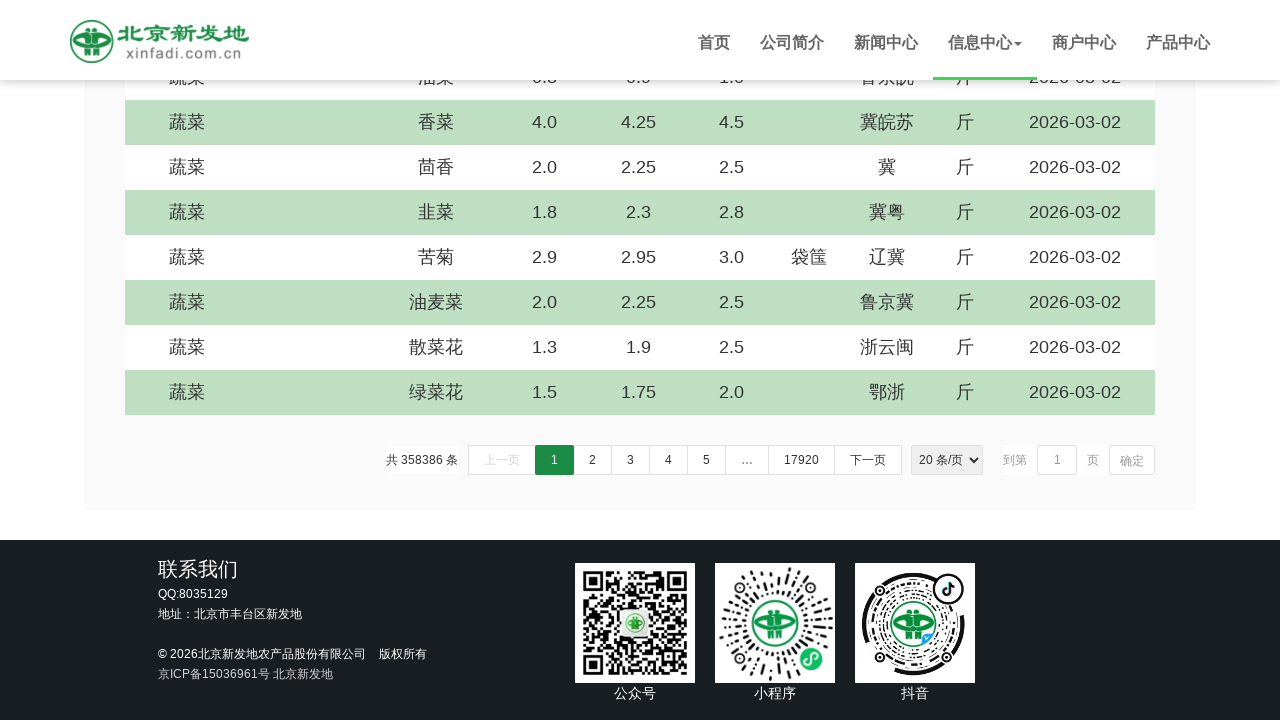

Scrolled down by 5 pixels (iteration 686/1000)
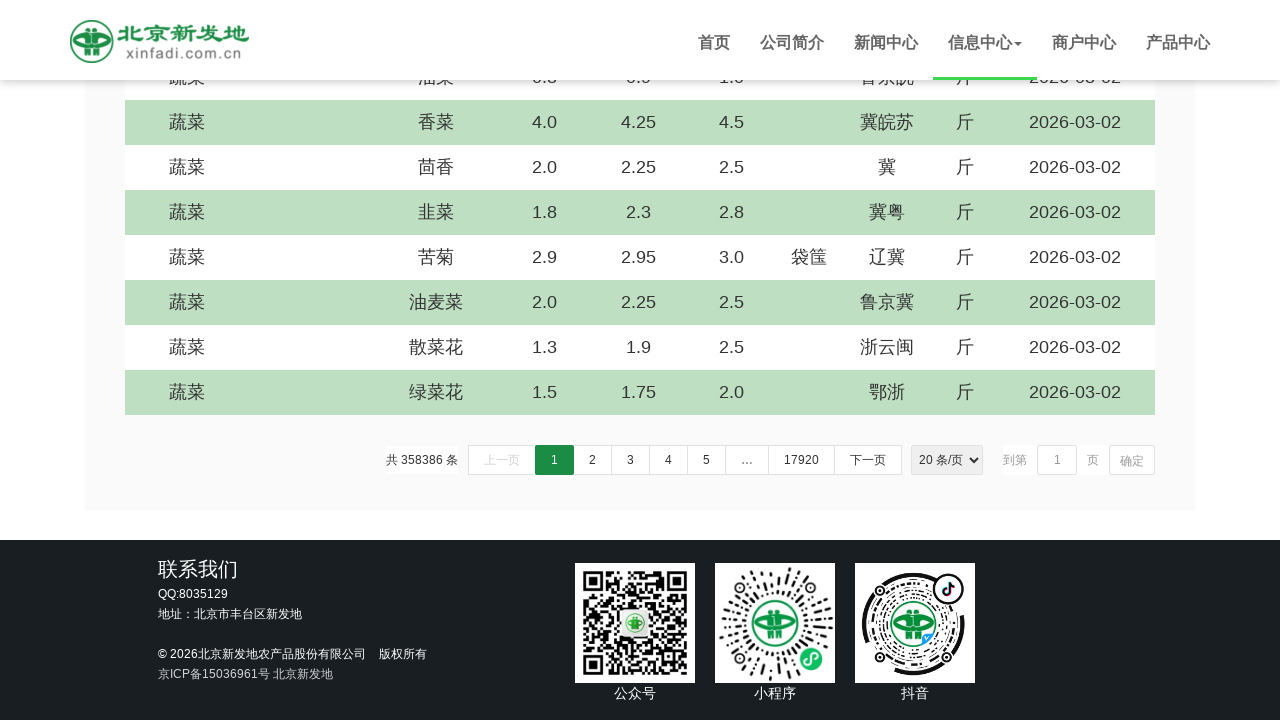

Scrolled down by 5 pixels (iteration 687/1000)
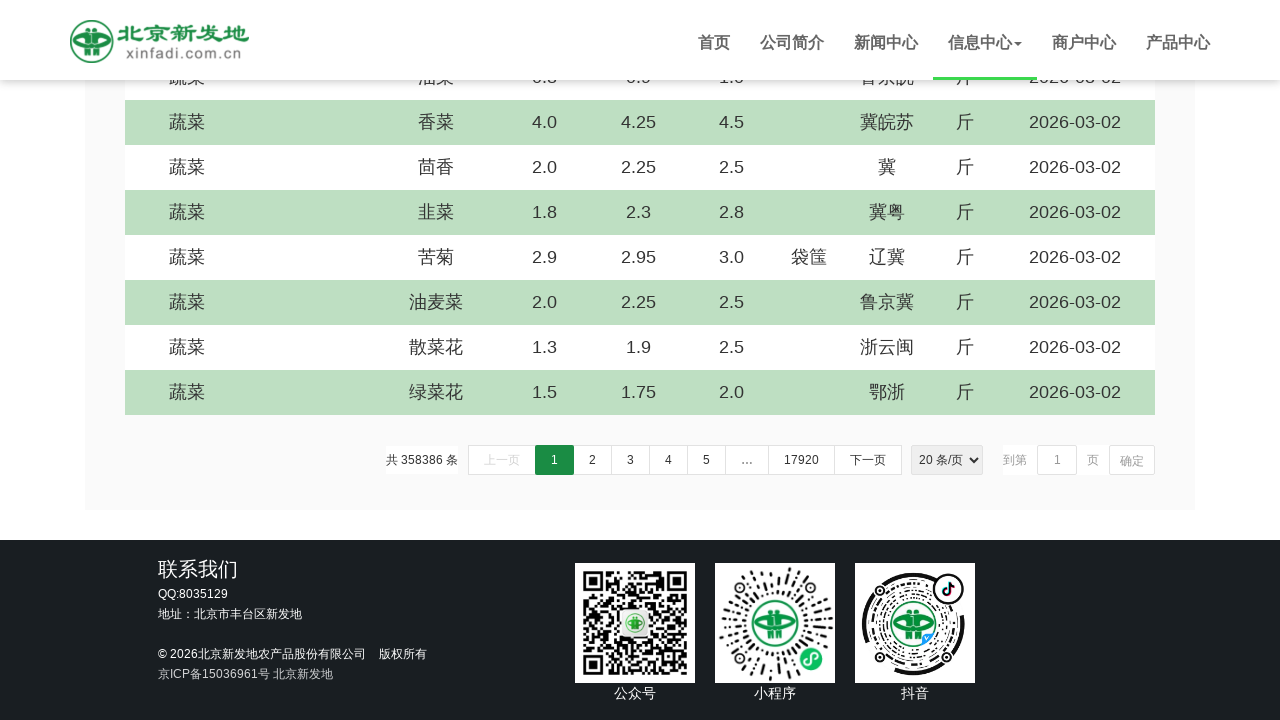

Scrolled down by 5 pixels (iteration 688/1000)
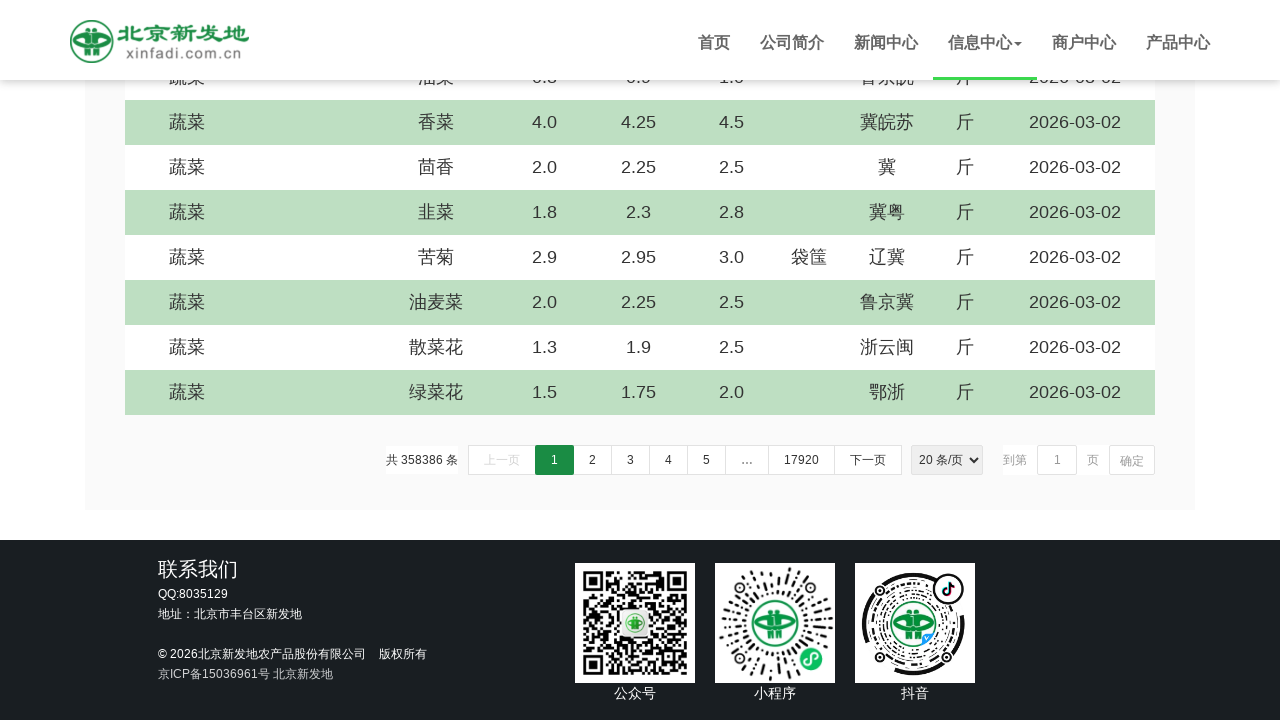

Scrolled down by 5 pixels (iteration 689/1000)
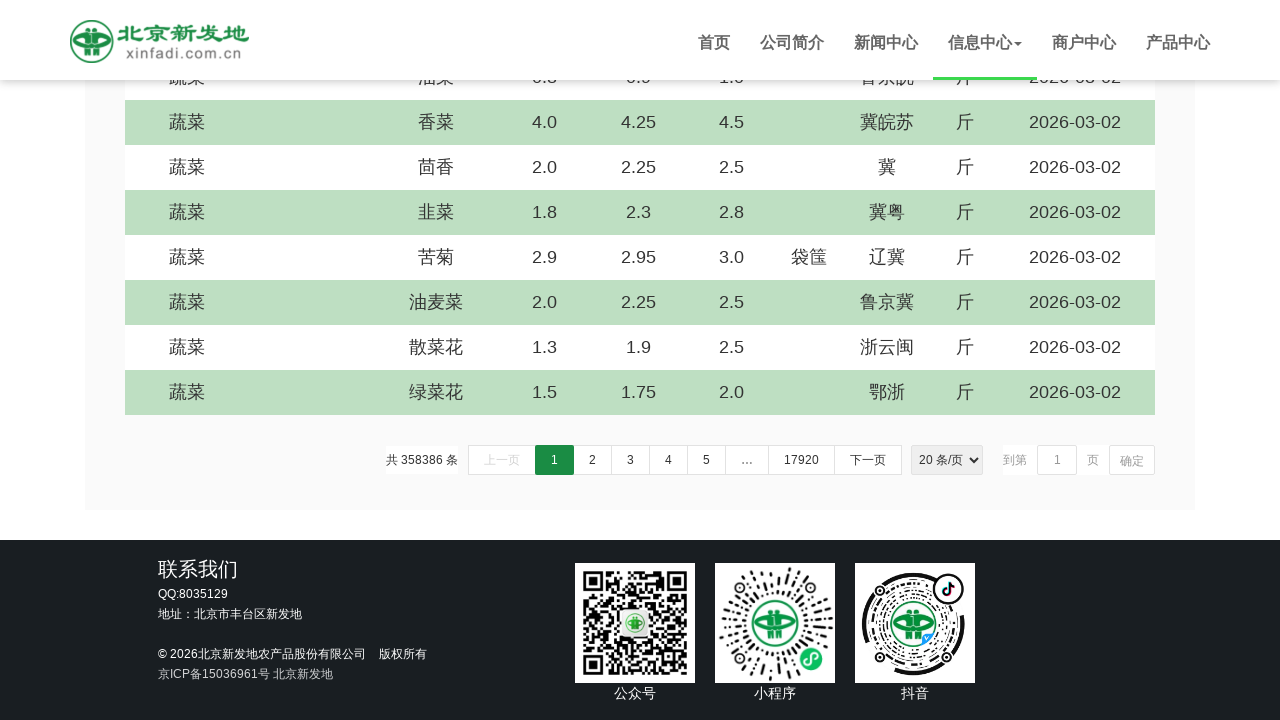

Scrolled down by 5 pixels (iteration 690/1000)
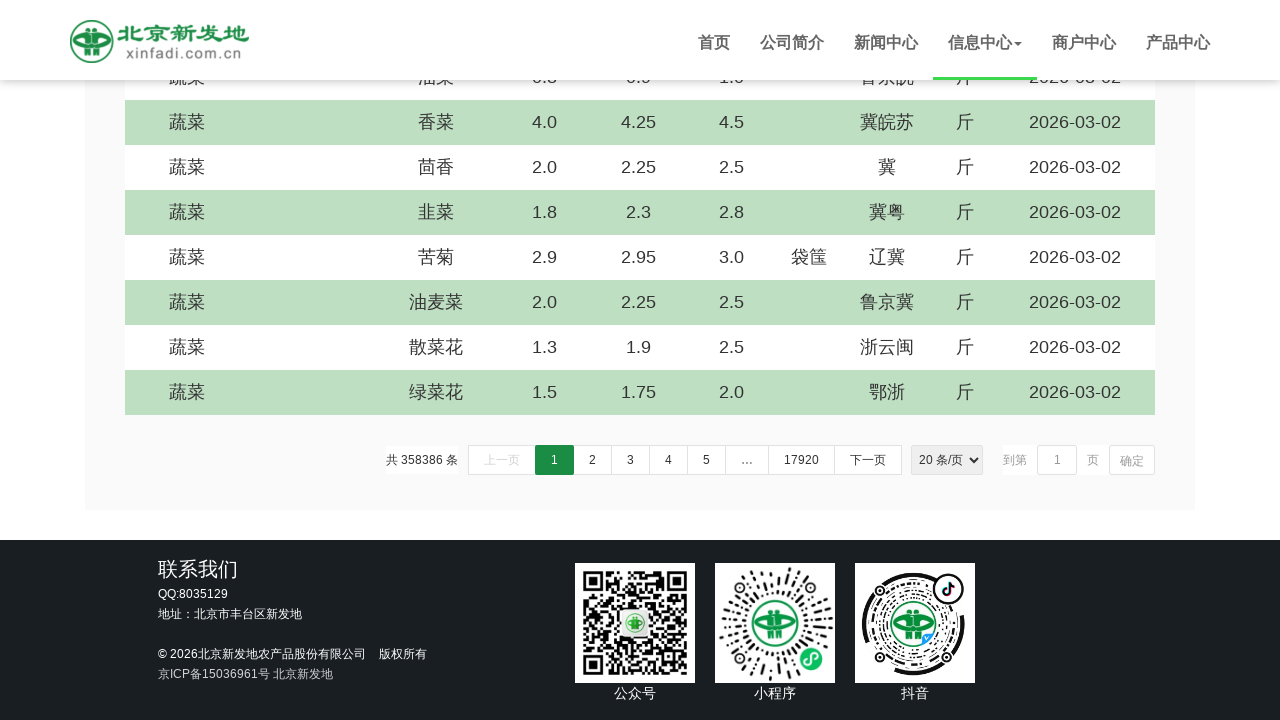

Scrolled down by 5 pixels (iteration 691/1000)
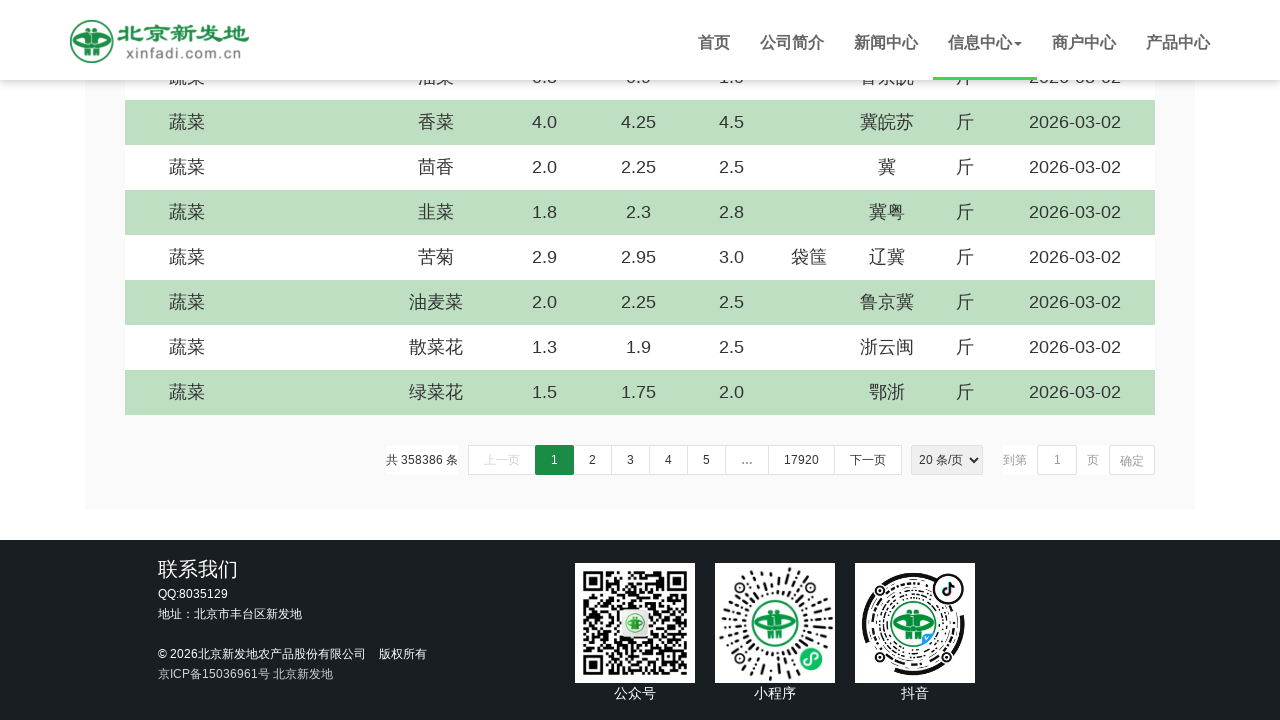

Scrolled down by 5 pixels (iteration 692/1000)
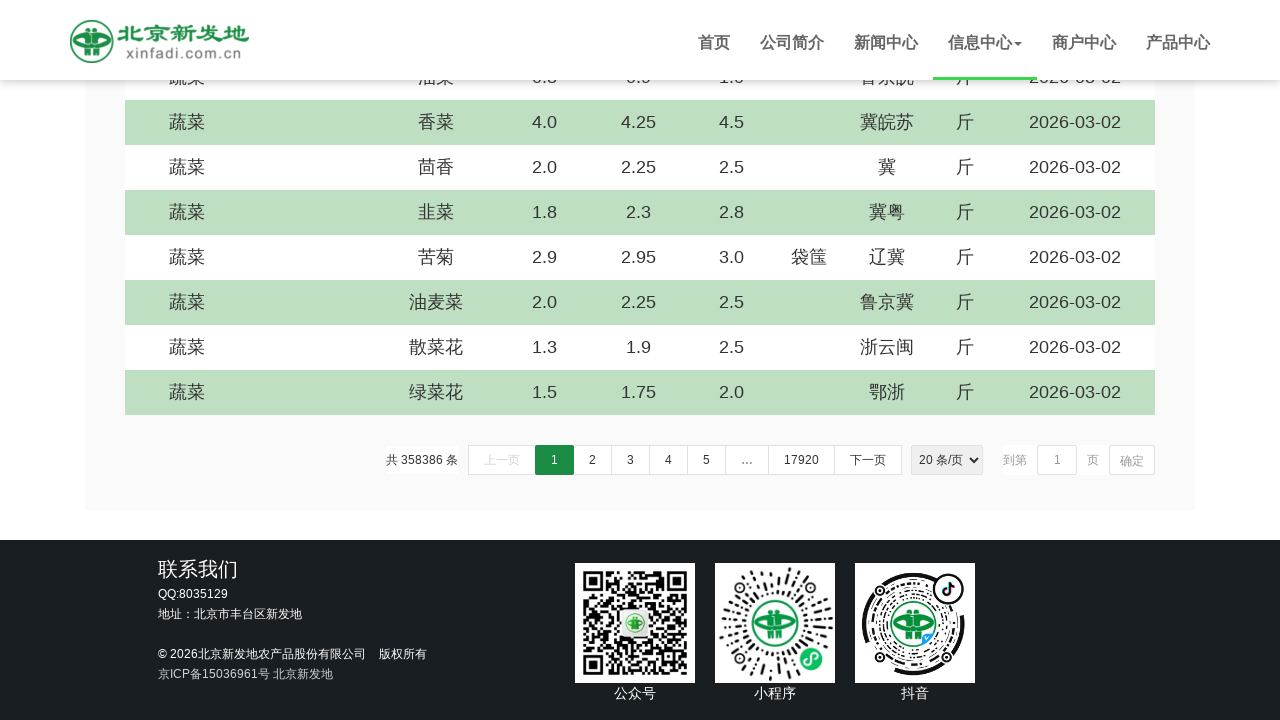

Scrolled down by 5 pixels (iteration 693/1000)
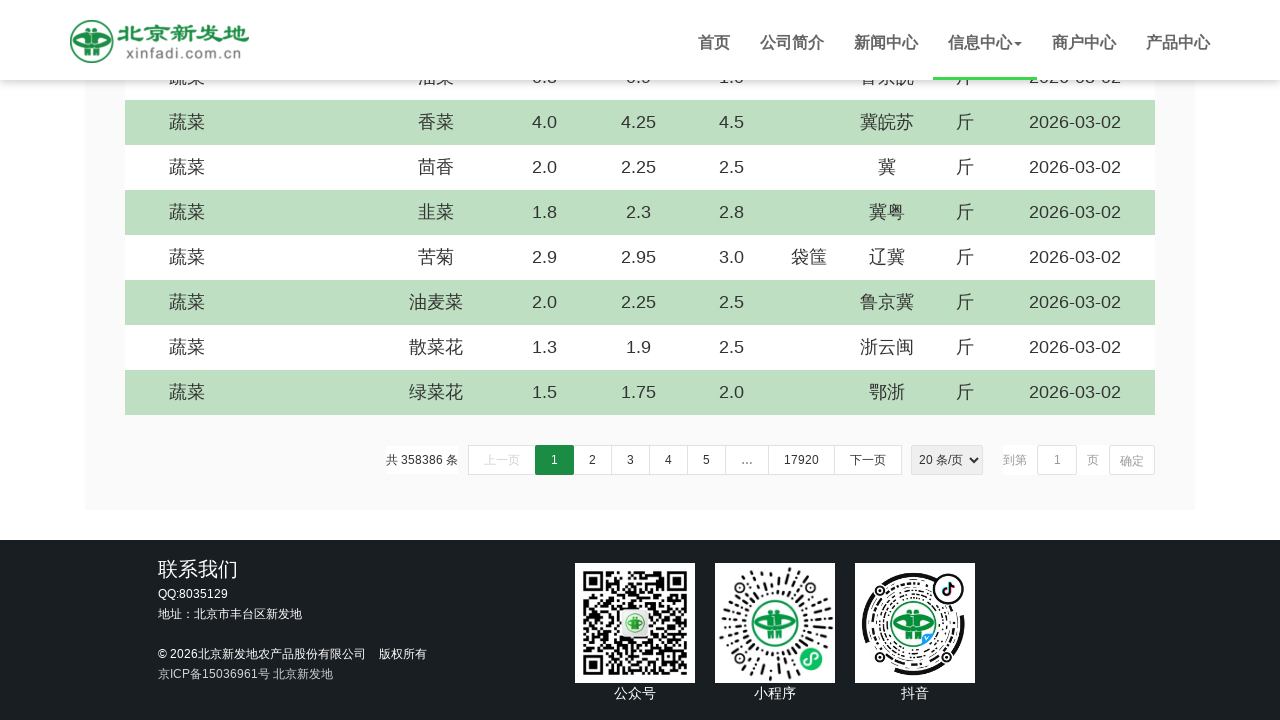

Scrolled down by 5 pixels (iteration 694/1000)
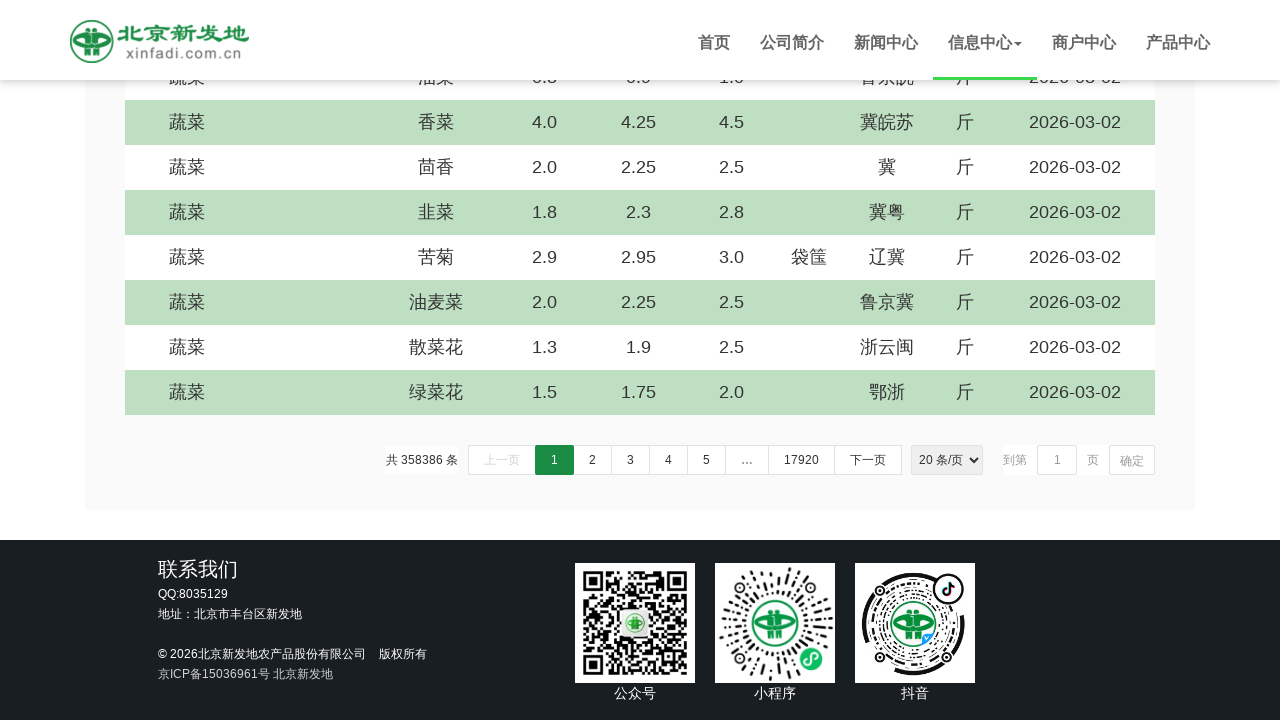

Scrolled down by 5 pixels (iteration 695/1000)
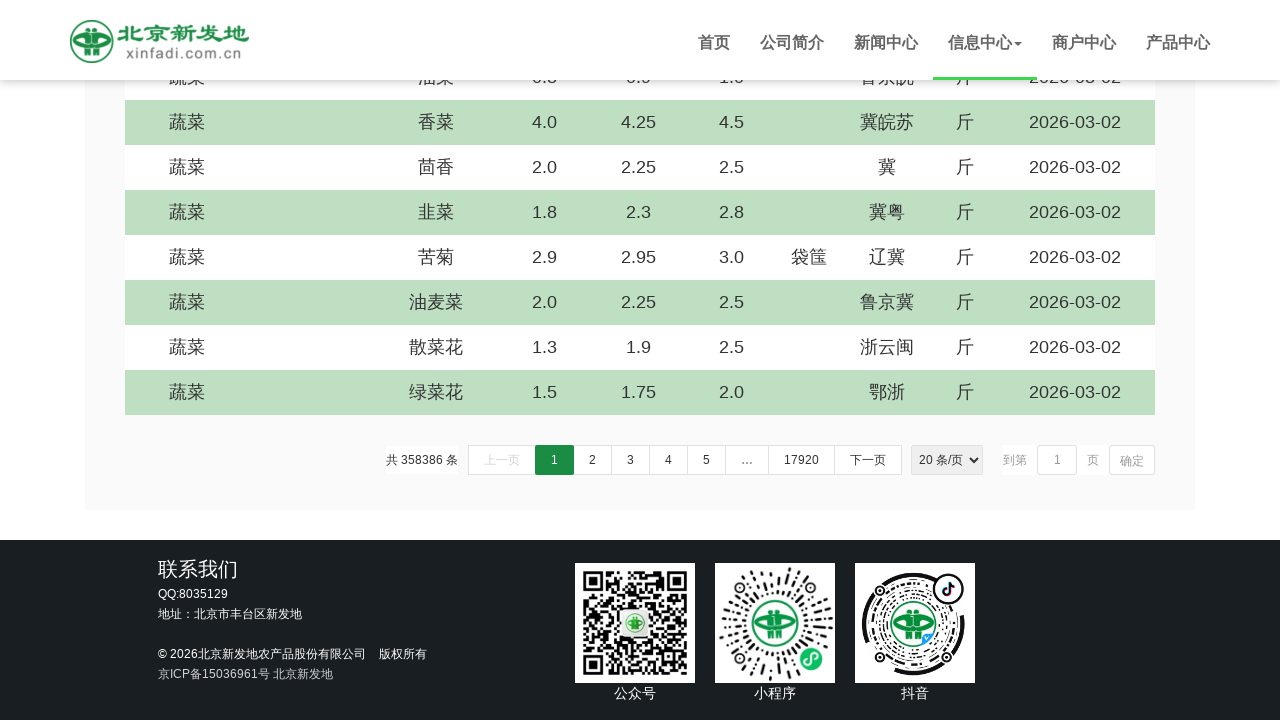

Scrolled down by 5 pixels (iteration 696/1000)
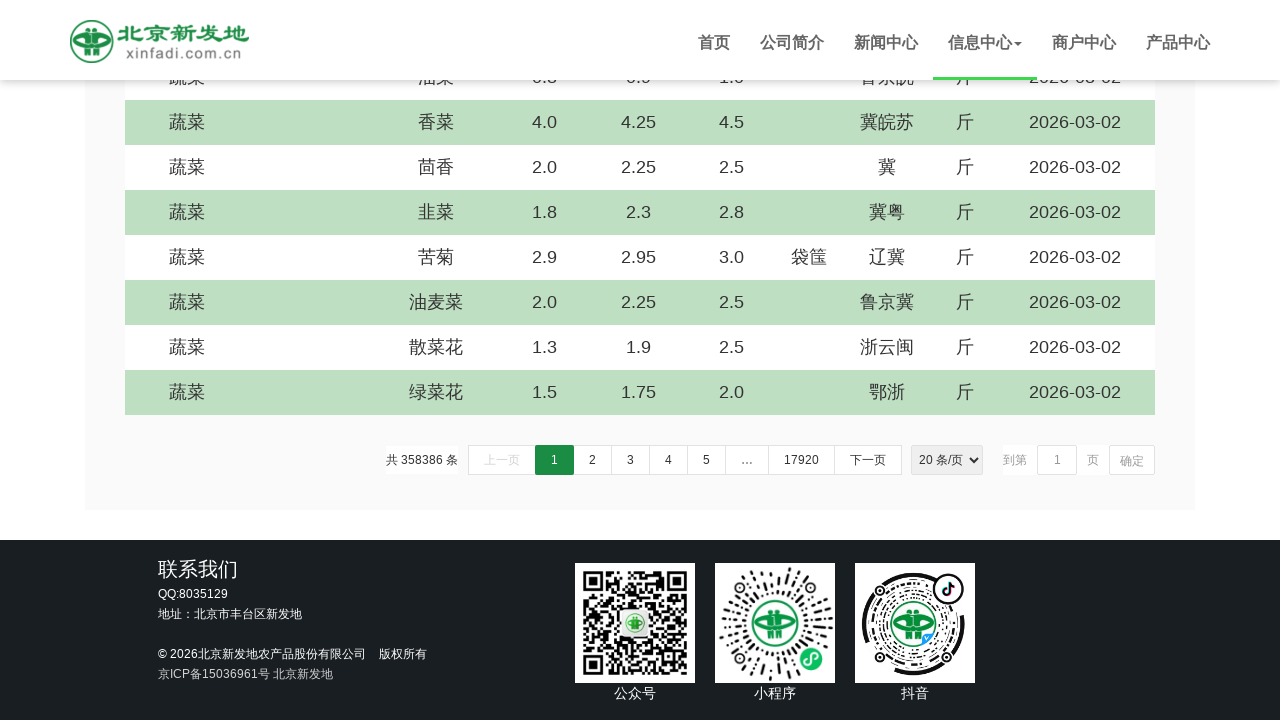

Scrolled down by 5 pixels (iteration 697/1000)
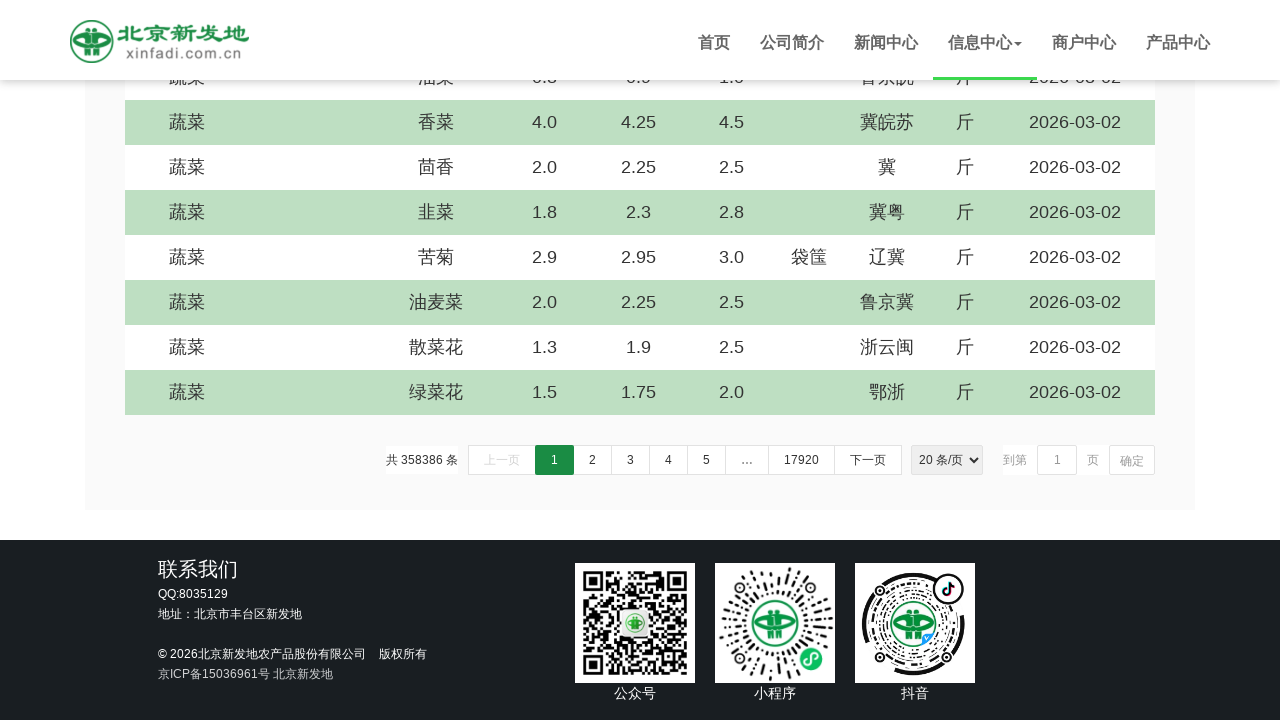

Scrolled down by 5 pixels (iteration 698/1000)
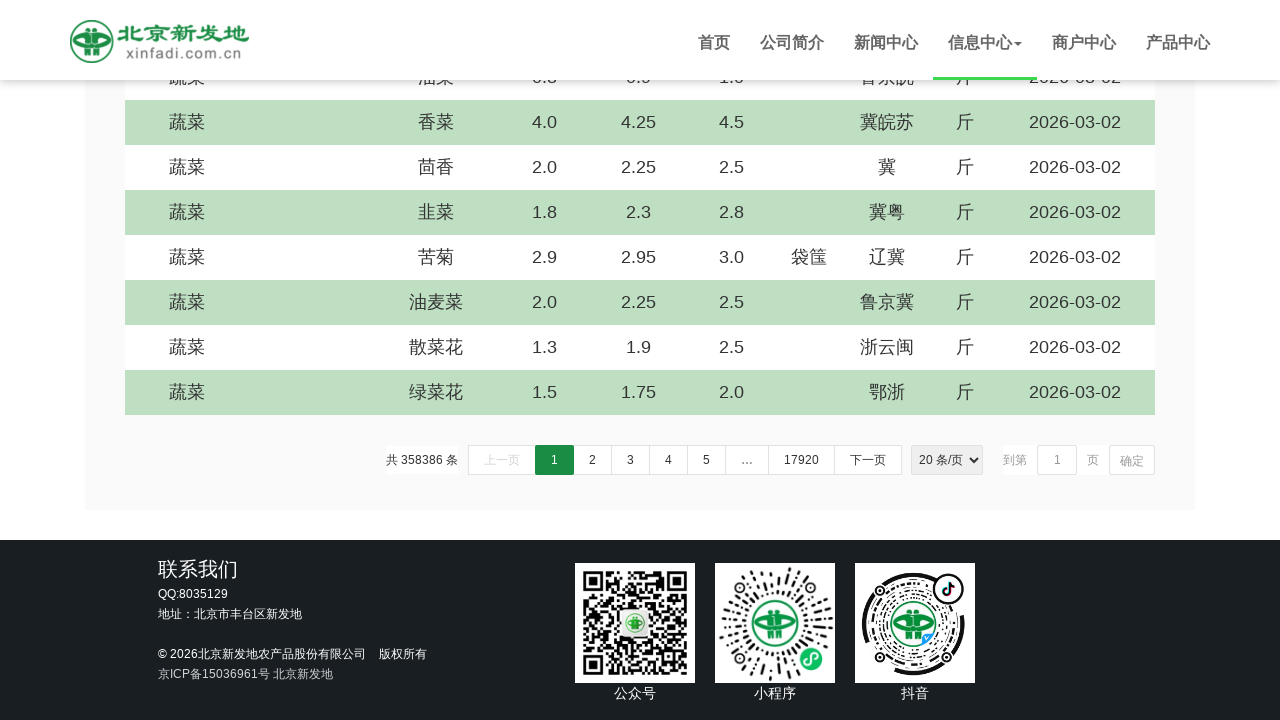

Scrolled down by 5 pixels (iteration 699/1000)
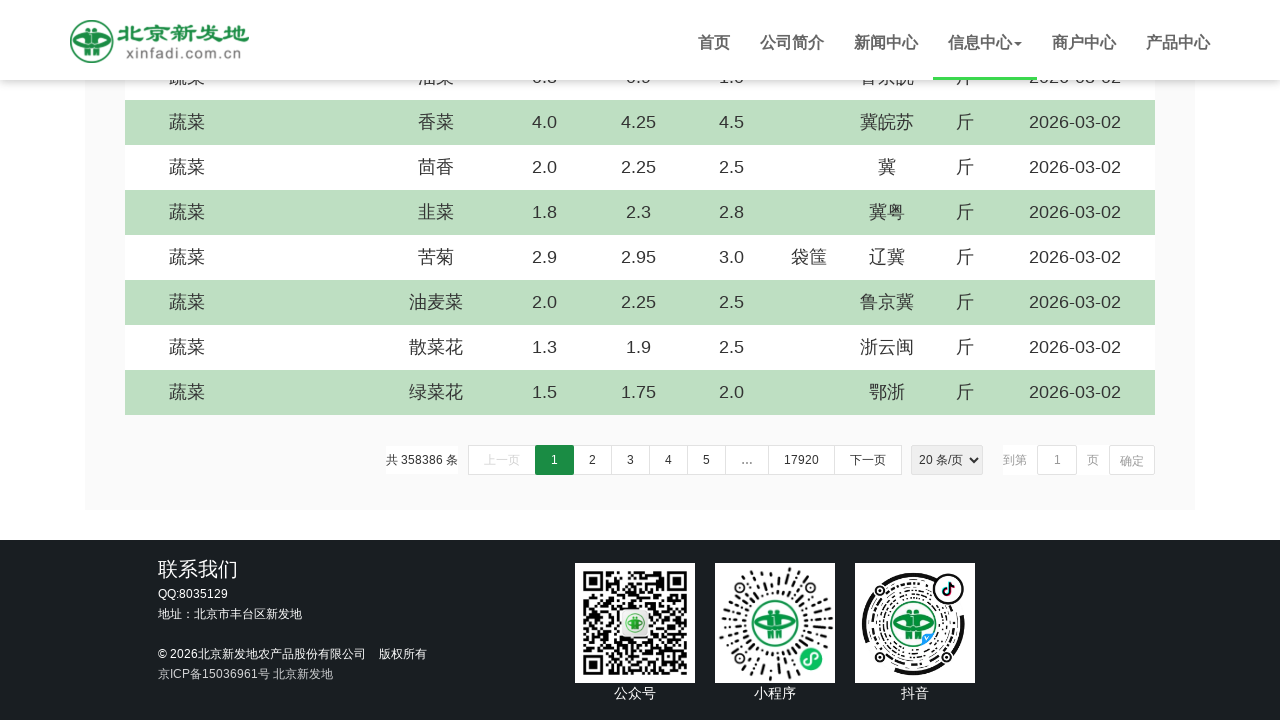

Scrolled down by 5 pixels (iteration 700/1000)
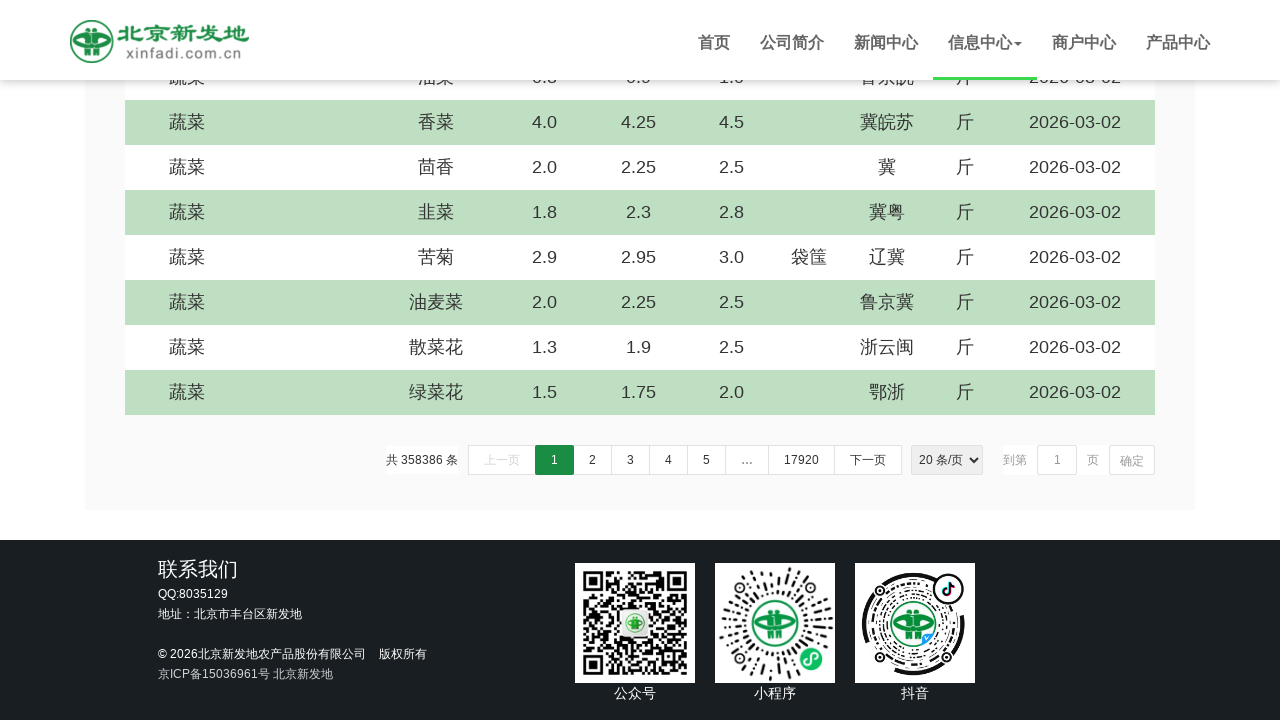

Scrolled down by 5 pixels (iteration 701/1000)
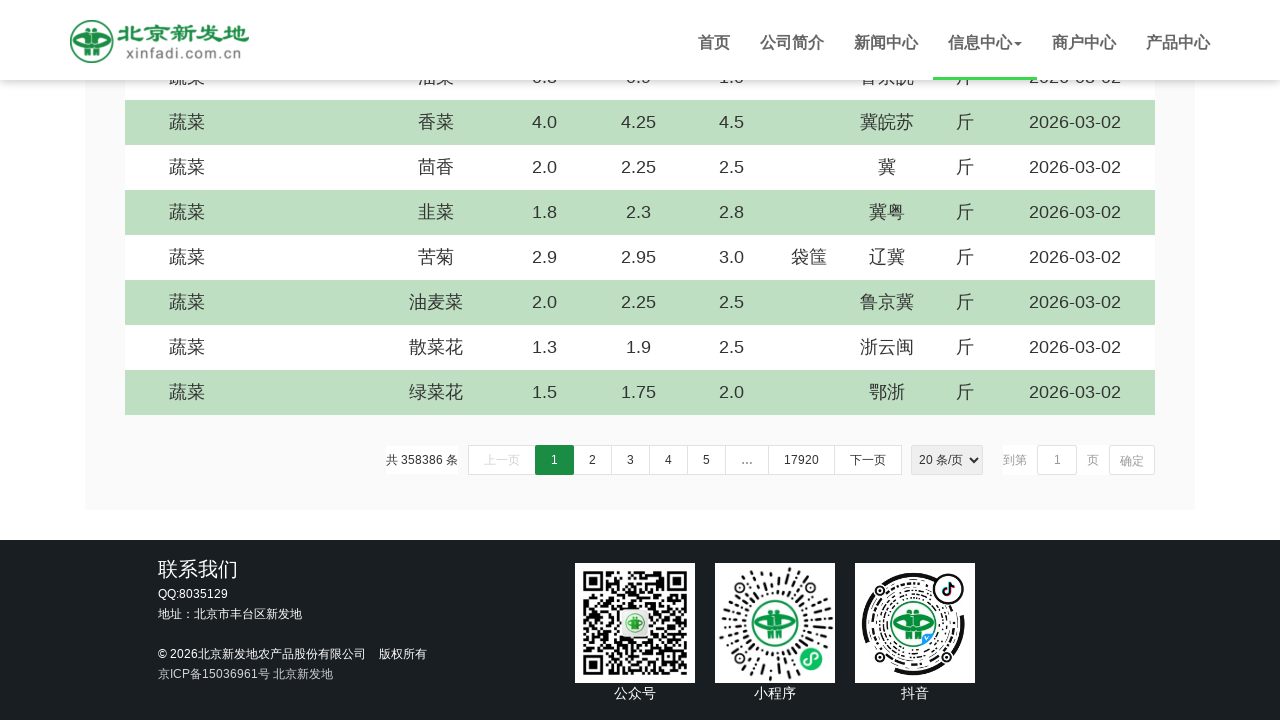

Scrolled down by 5 pixels (iteration 702/1000)
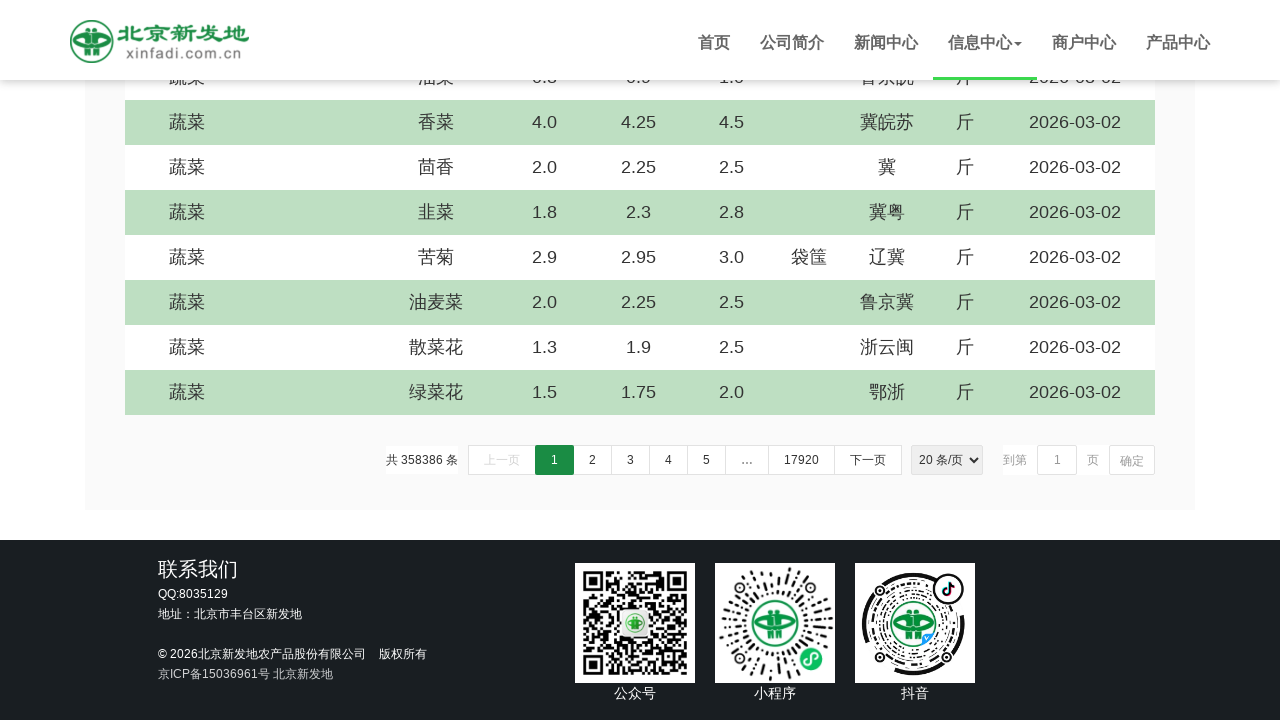

Scrolled down by 5 pixels (iteration 703/1000)
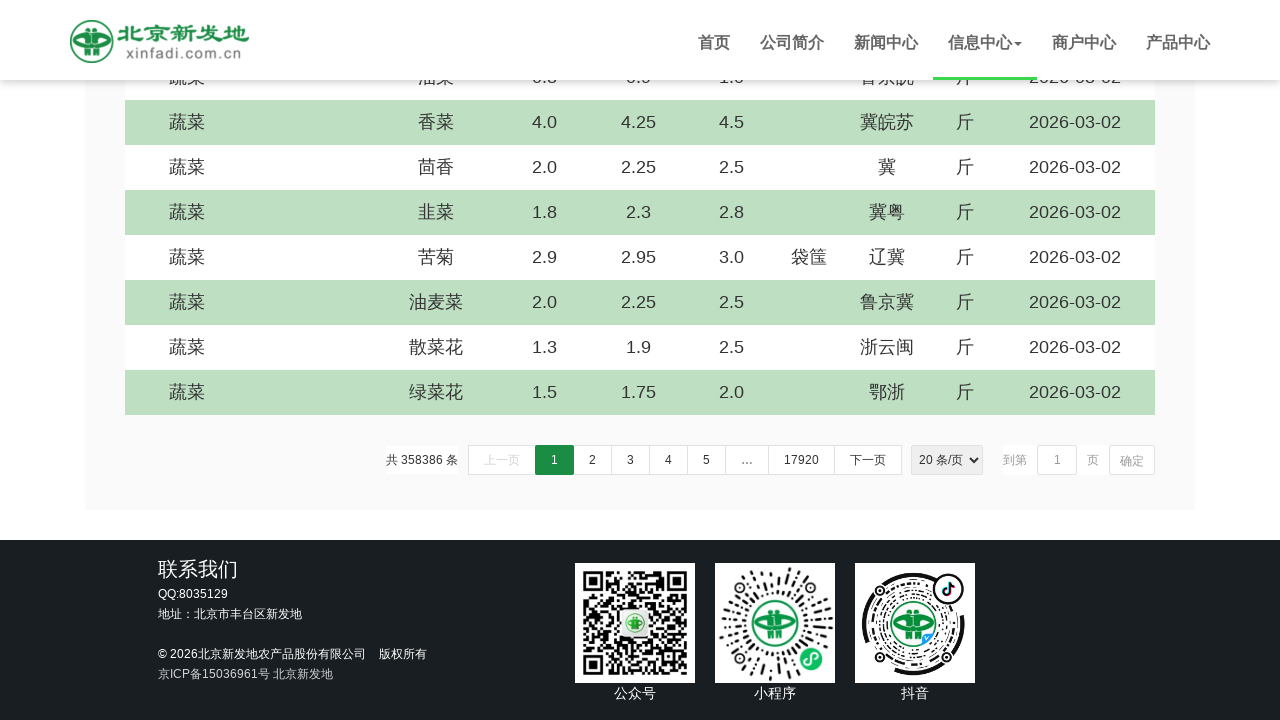

Scrolled down by 5 pixels (iteration 704/1000)
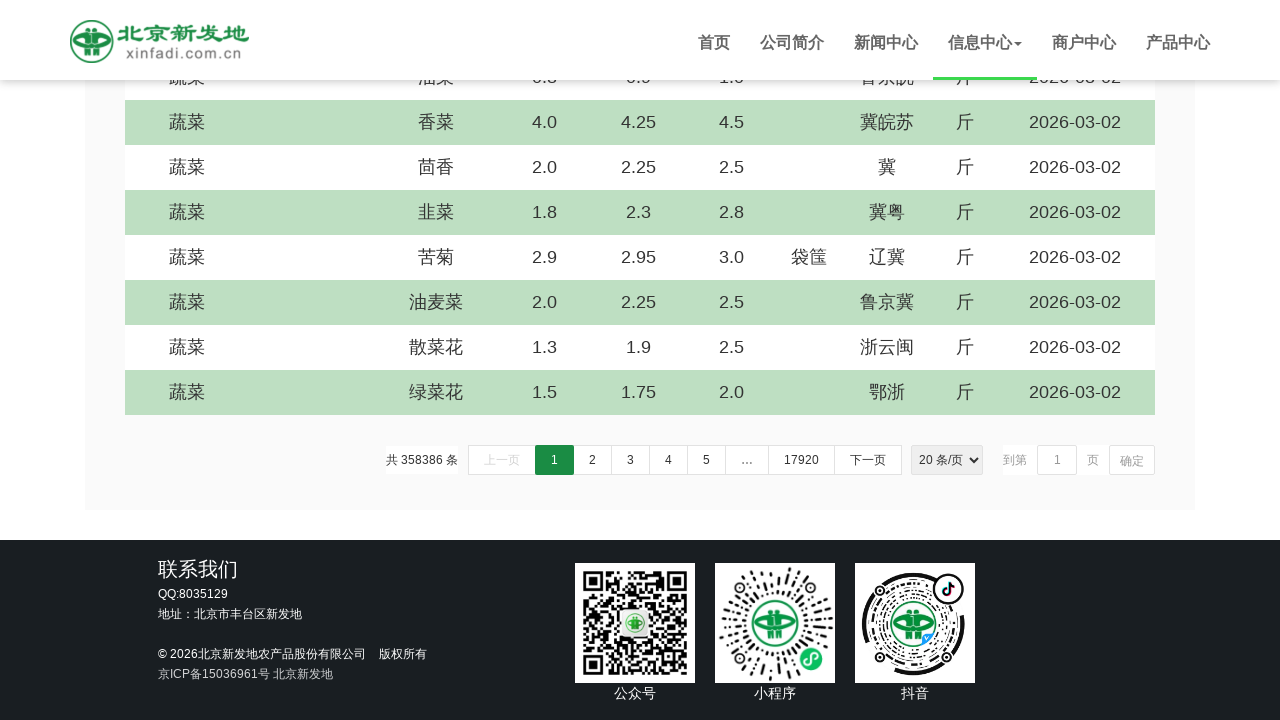

Scrolled down by 5 pixels (iteration 705/1000)
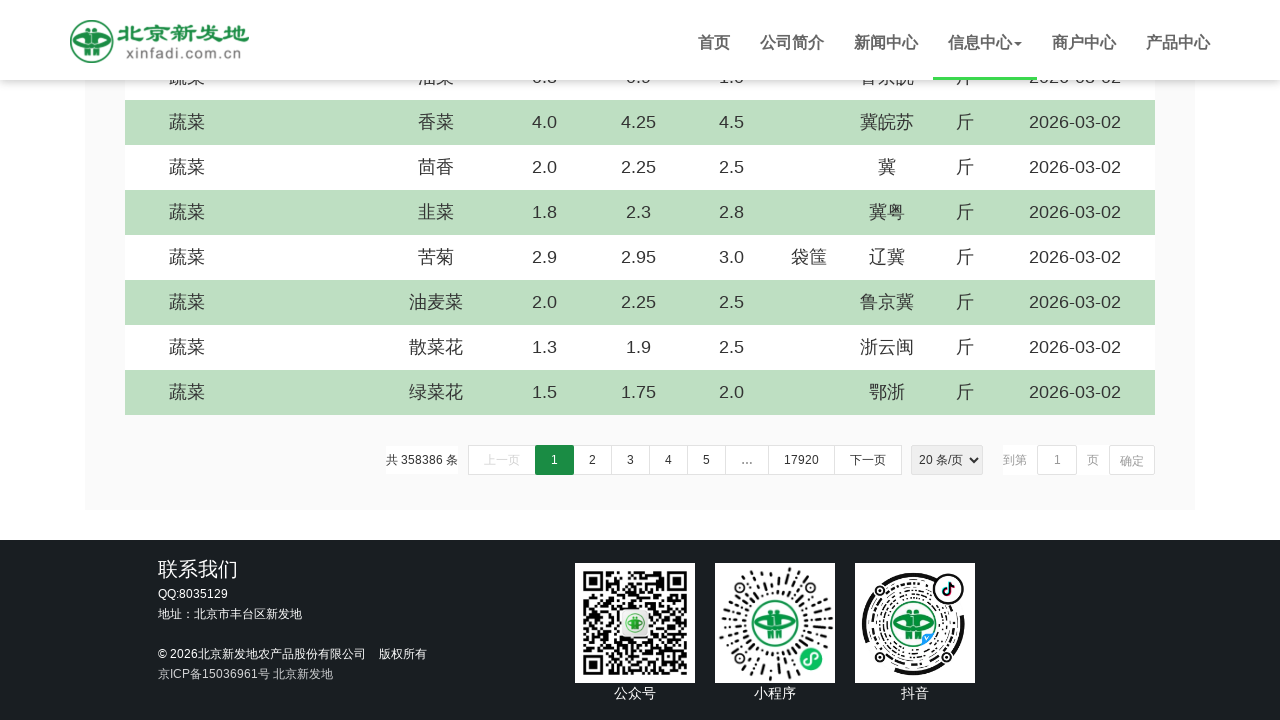

Scrolled down by 5 pixels (iteration 706/1000)
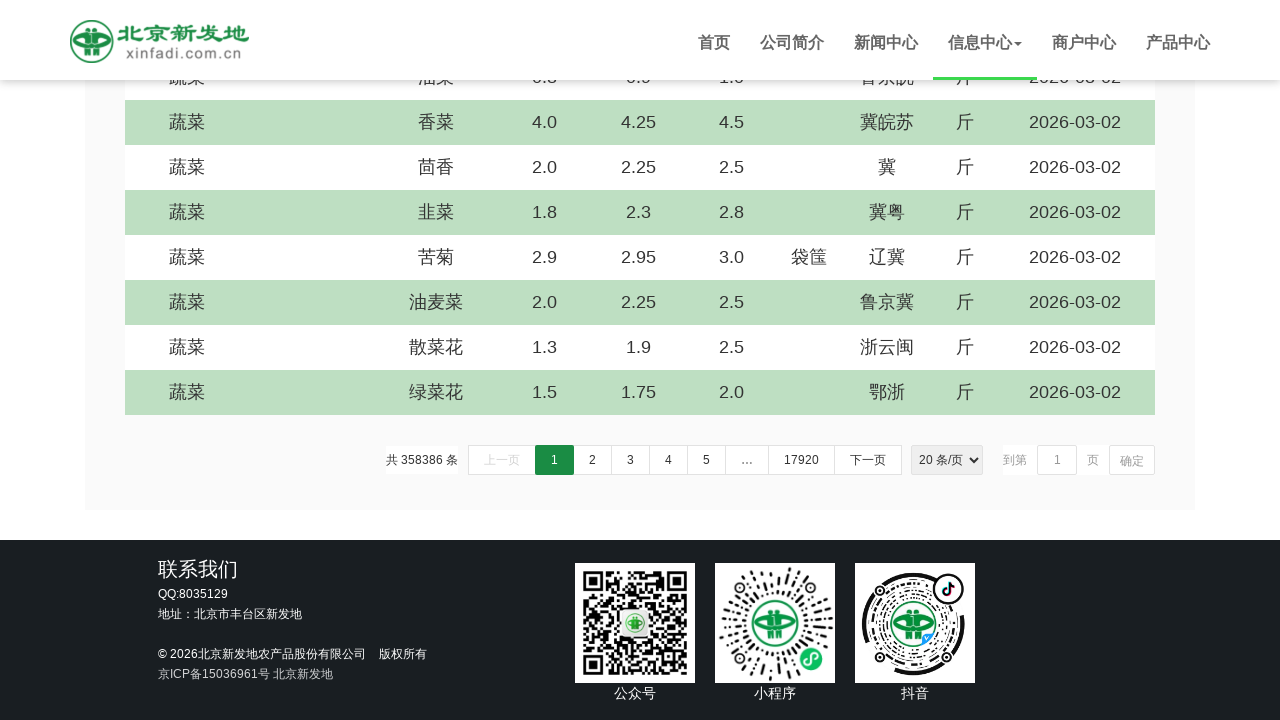

Scrolled down by 5 pixels (iteration 707/1000)
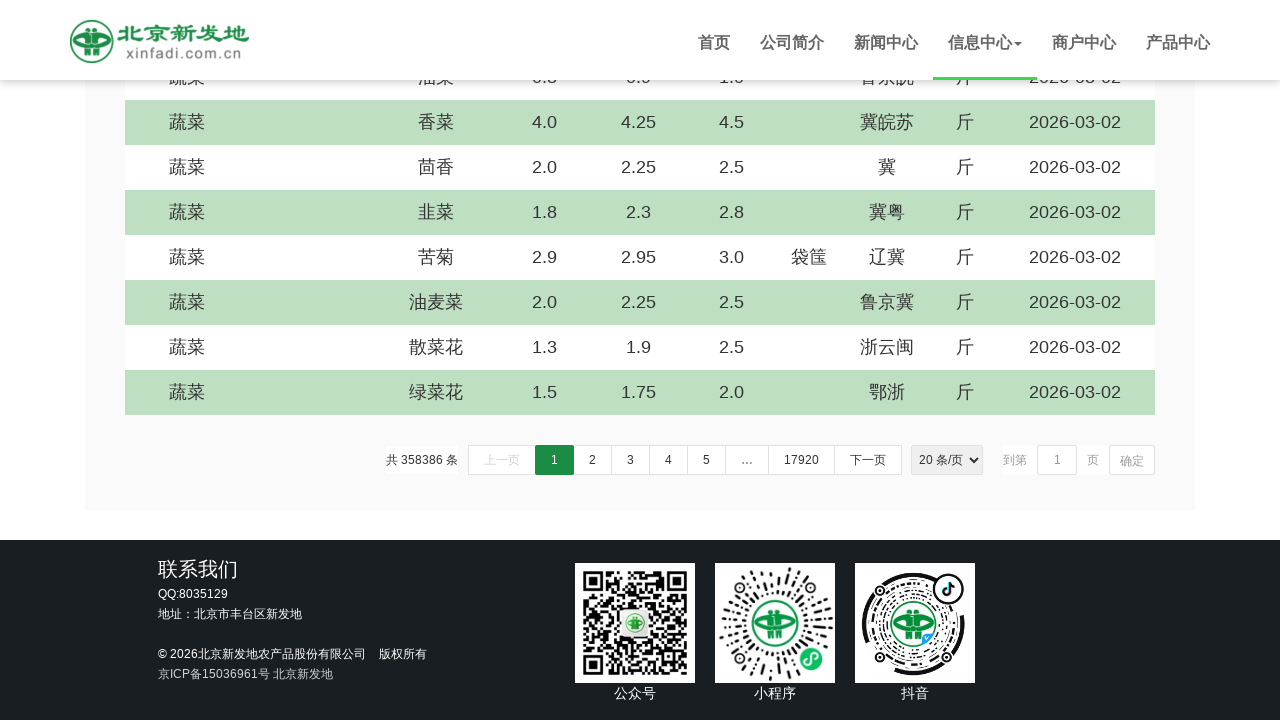

Scrolled down by 5 pixels (iteration 708/1000)
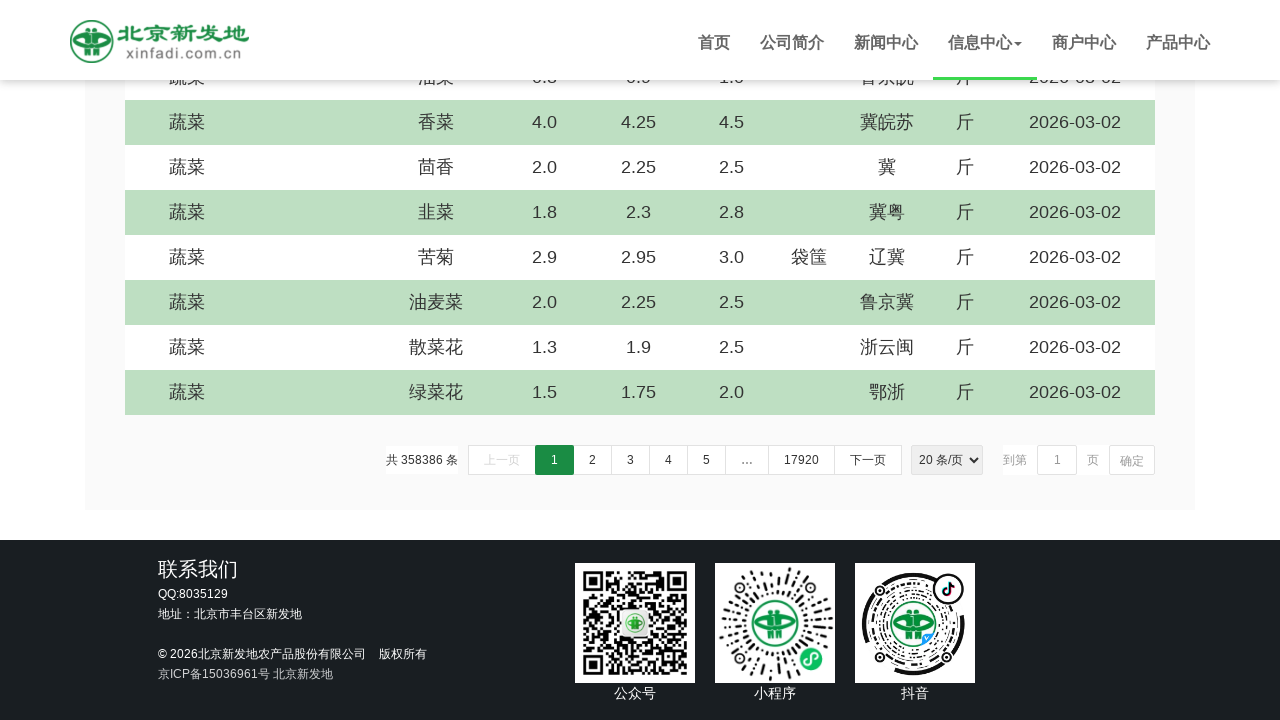

Scrolled down by 5 pixels (iteration 709/1000)
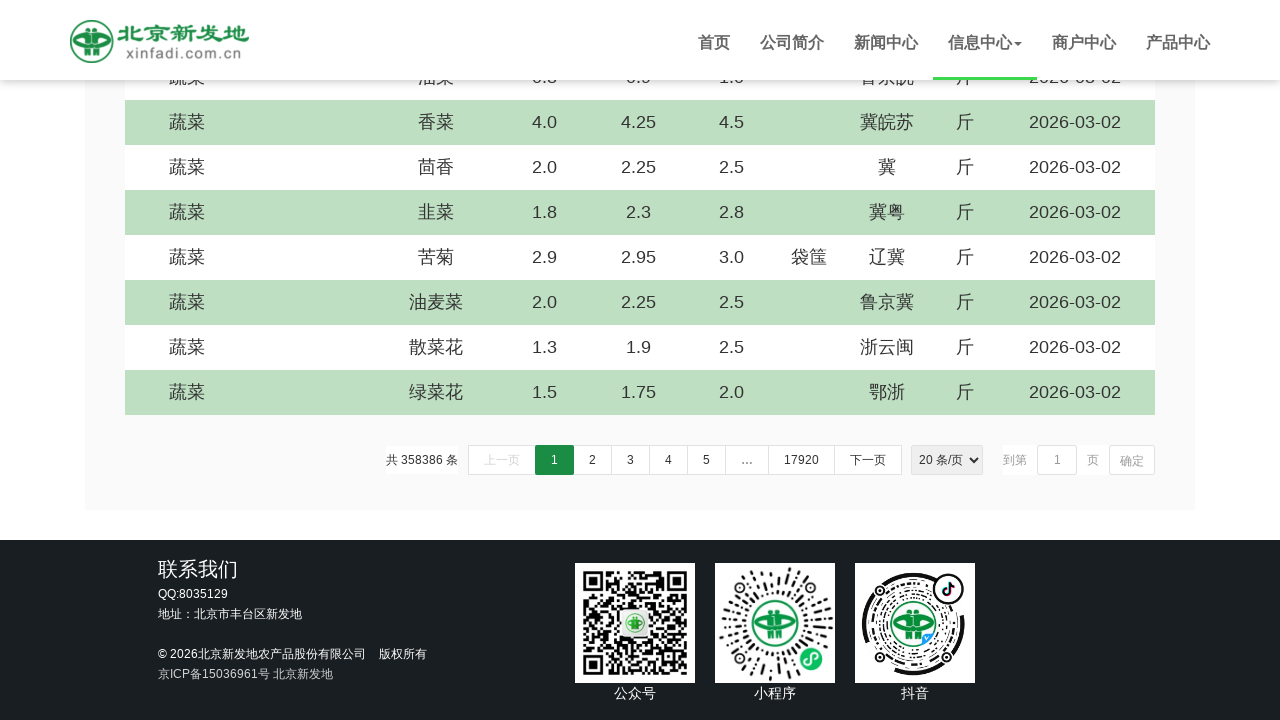

Scrolled down by 5 pixels (iteration 710/1000)
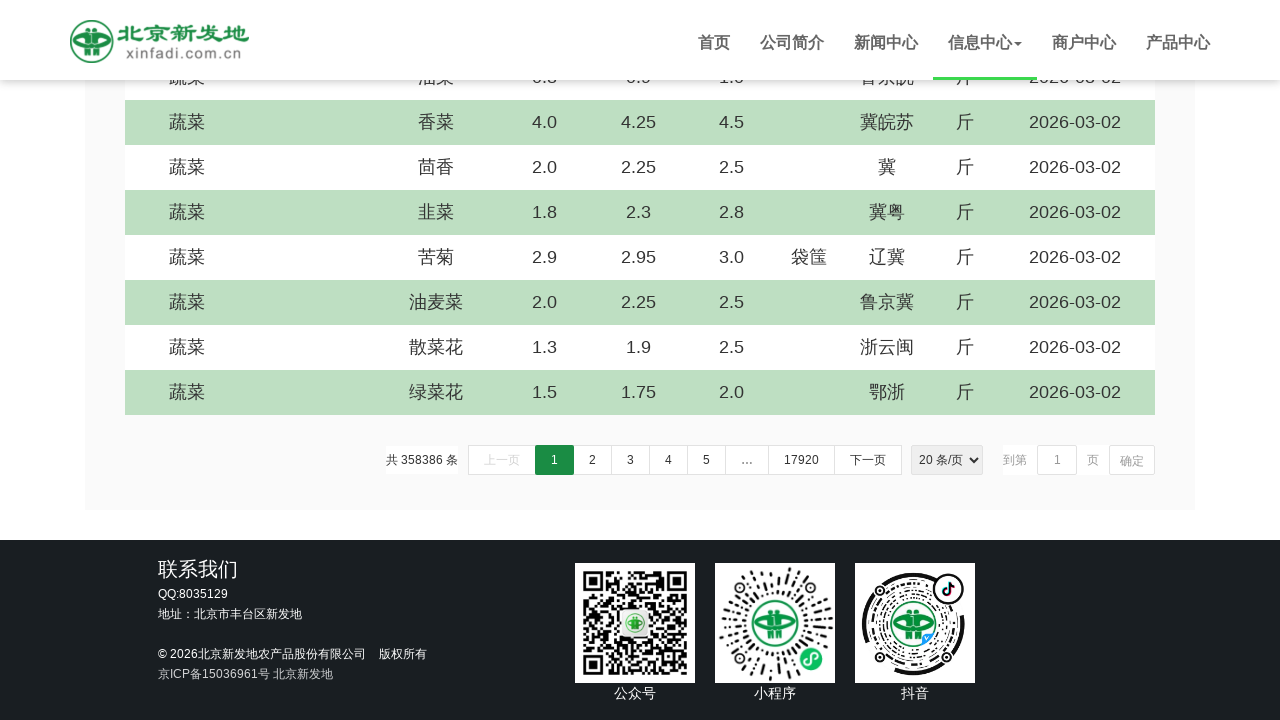

Scrolled down by 5 pixels (iteration 711/1000)
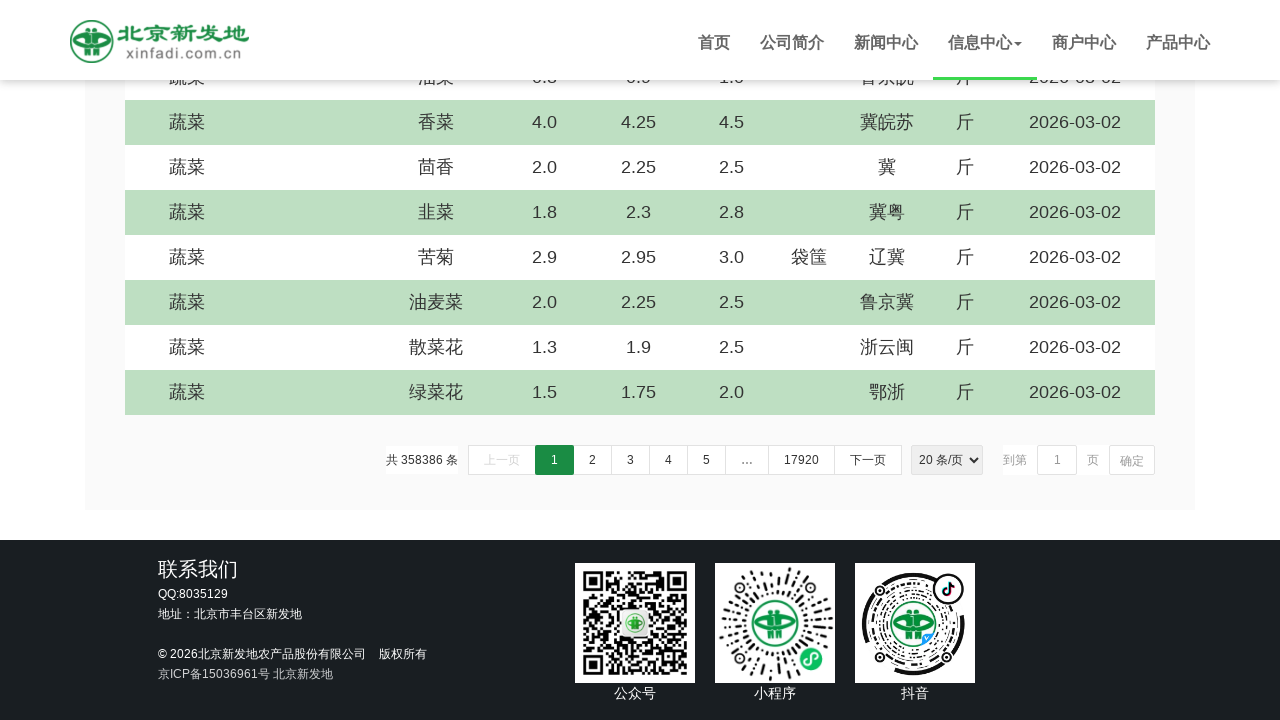

Scrolled down by 5 pixels (iteration 712/1000)
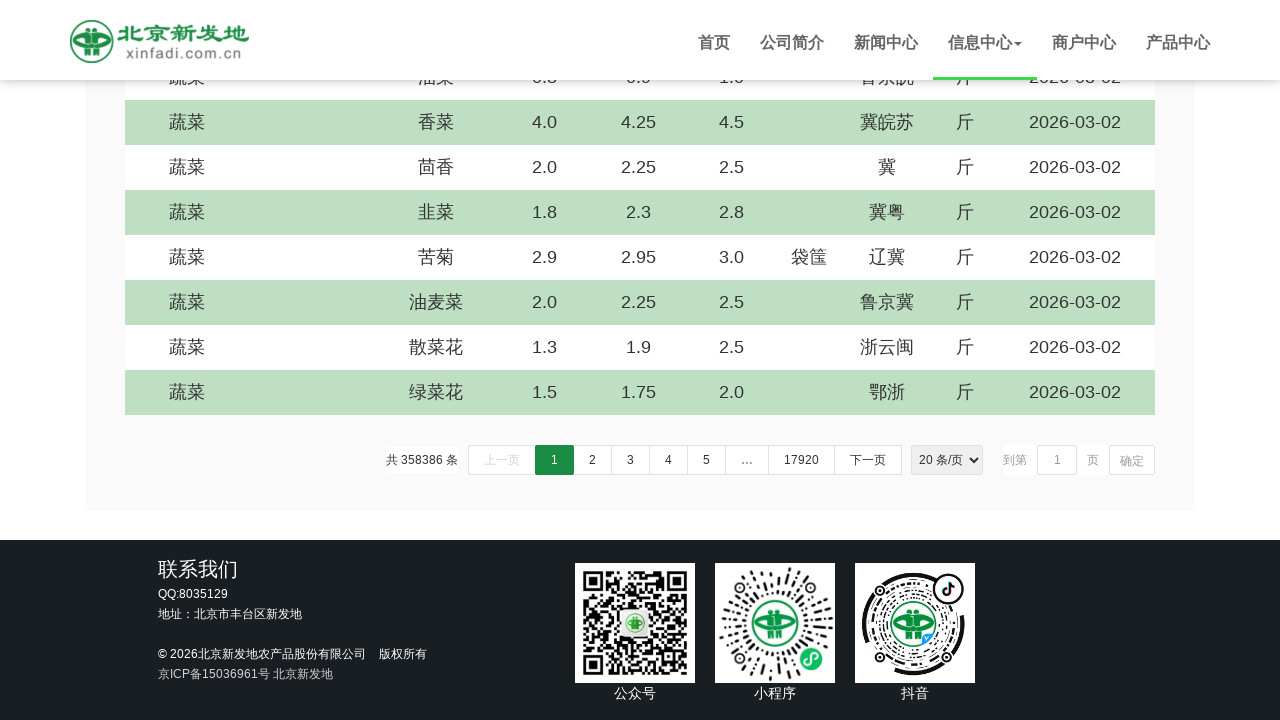

Scrolled down by 5 pixels (iteration 713/1000)
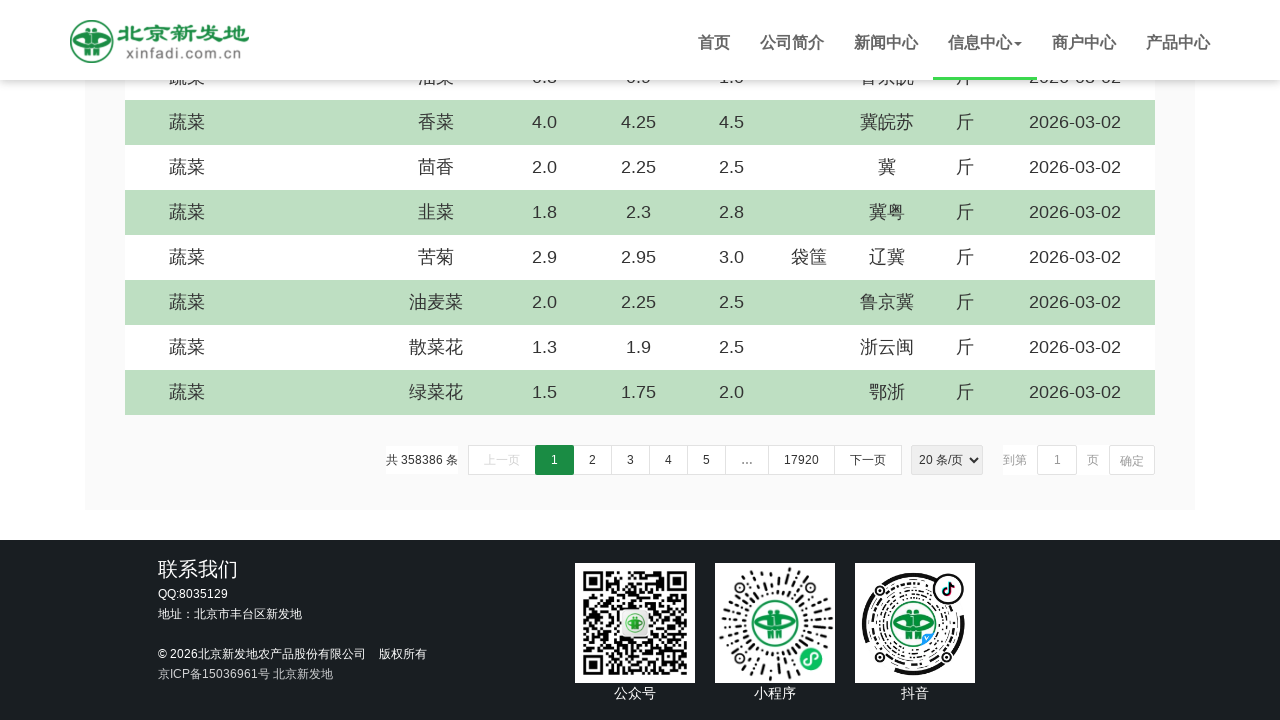

Scrolled down by 5 pixels (iteration 714/1000)
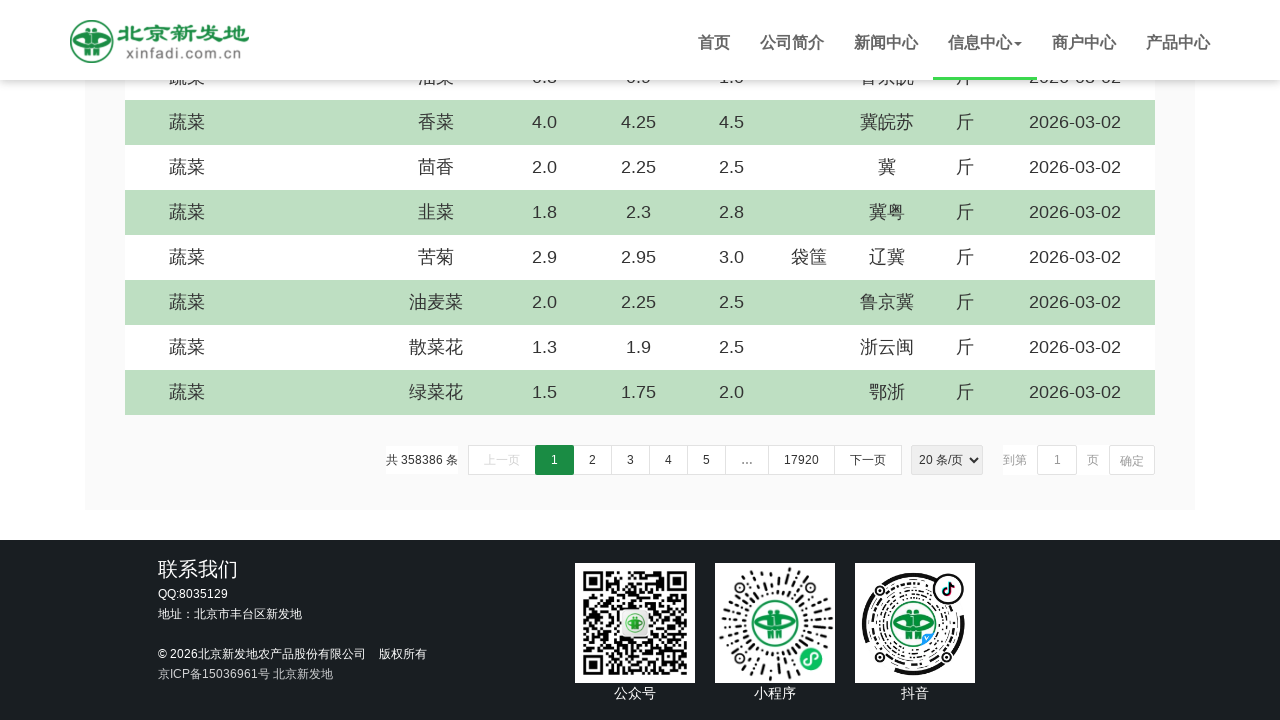

Scrolled down by 5 pixels (iteration 715/1000)
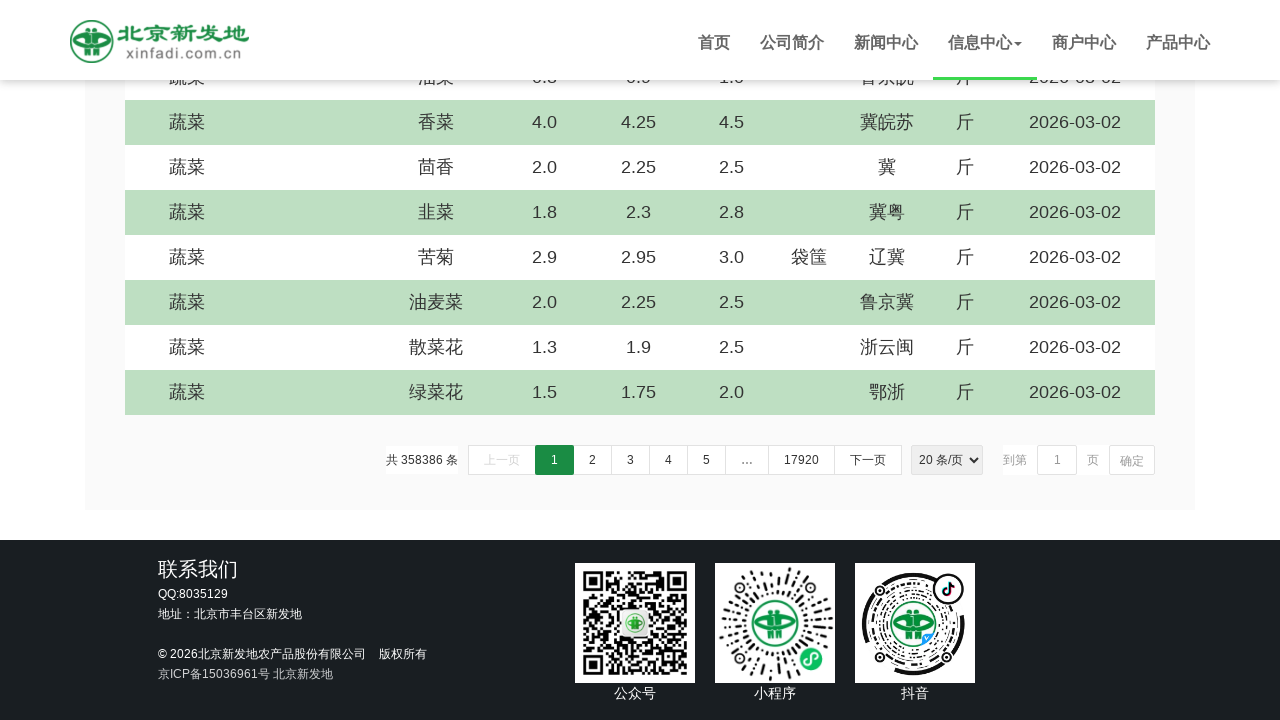

Scrolled down by 5 pixels (iteration 716/1000)
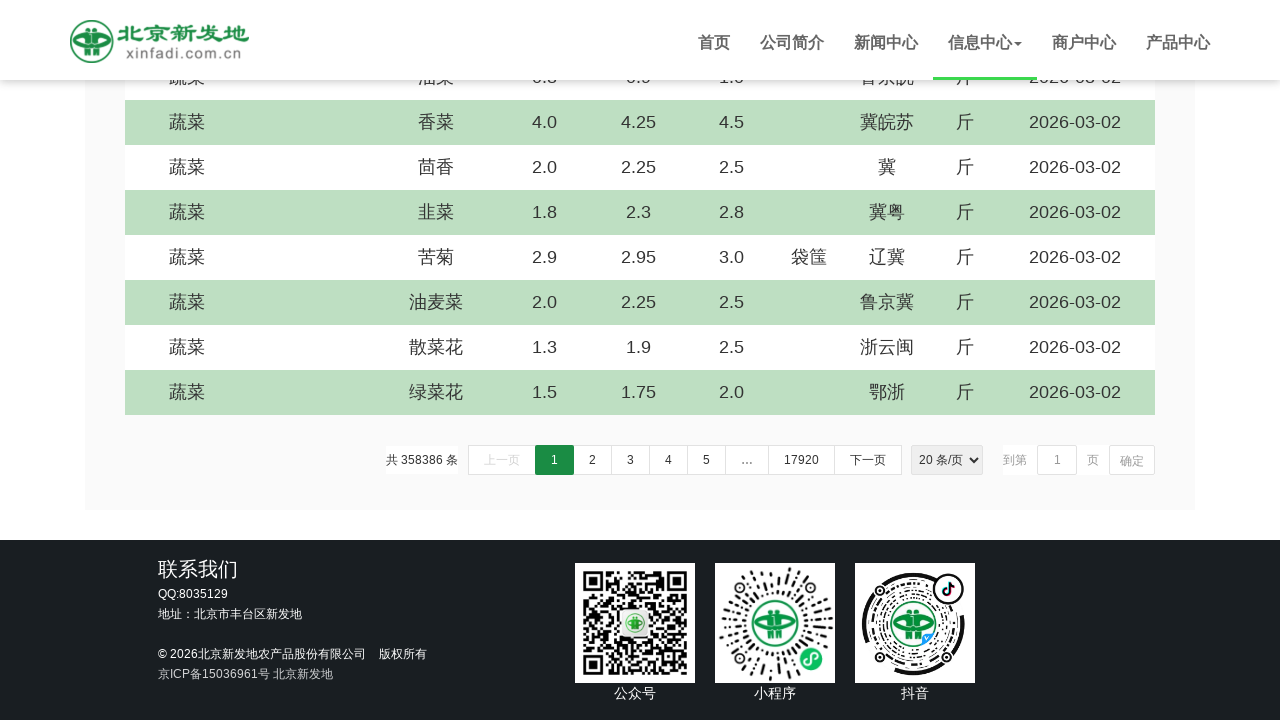

Scrolled down by 5 pixels (iteration 717/1000)
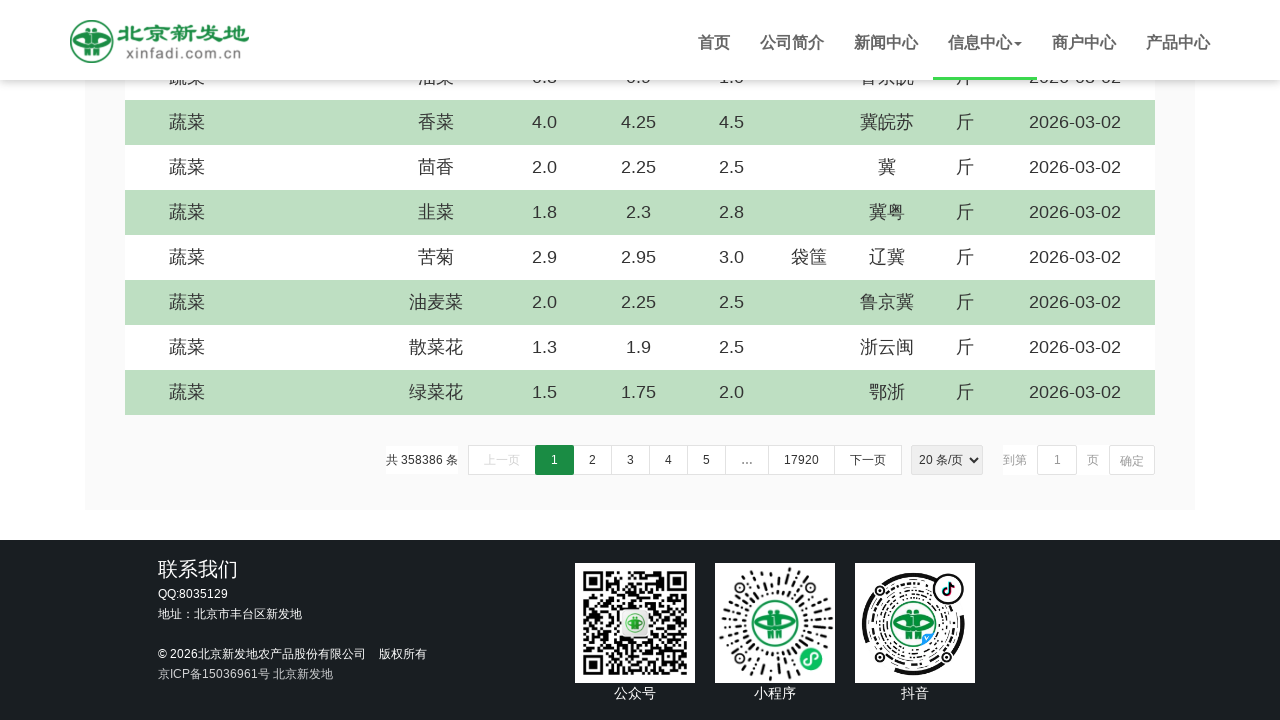

Scrolled down by 5 pixels (iteration 718/1000)
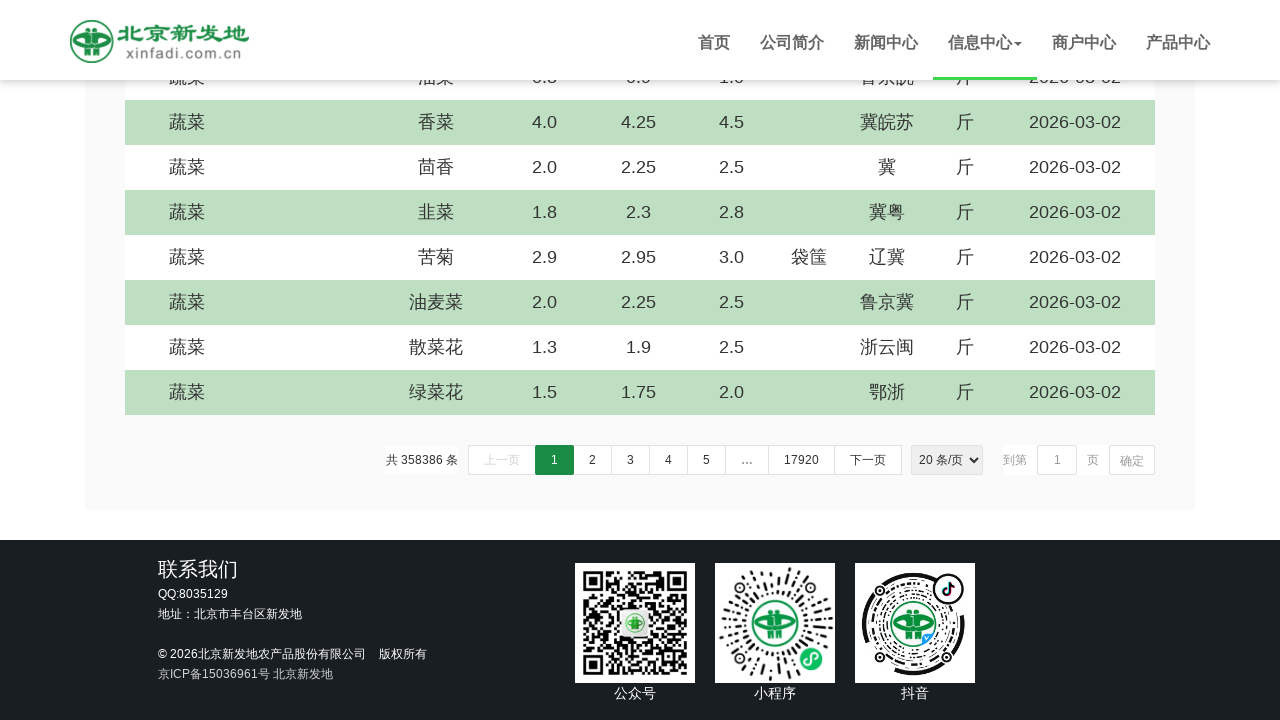

Scrolled down by 5 pixels (iteration 719/1000)
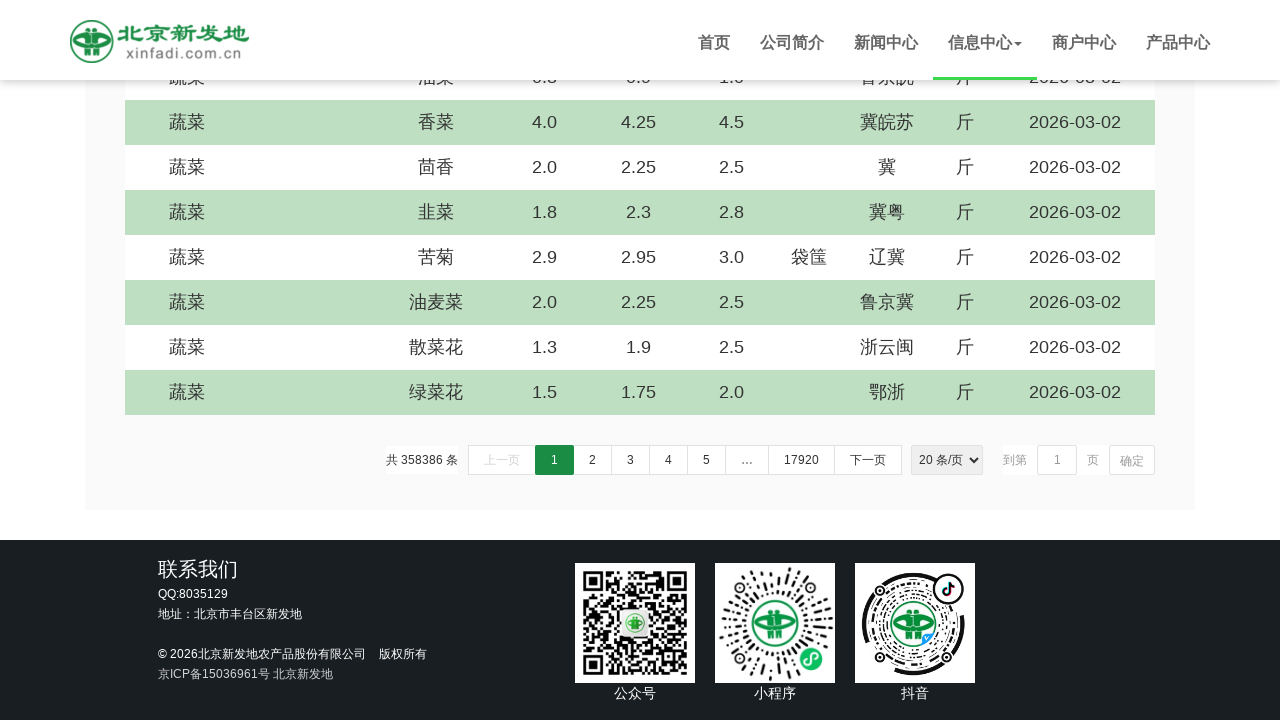

Scrolled down by 5 pixels (iteration 720/1000)
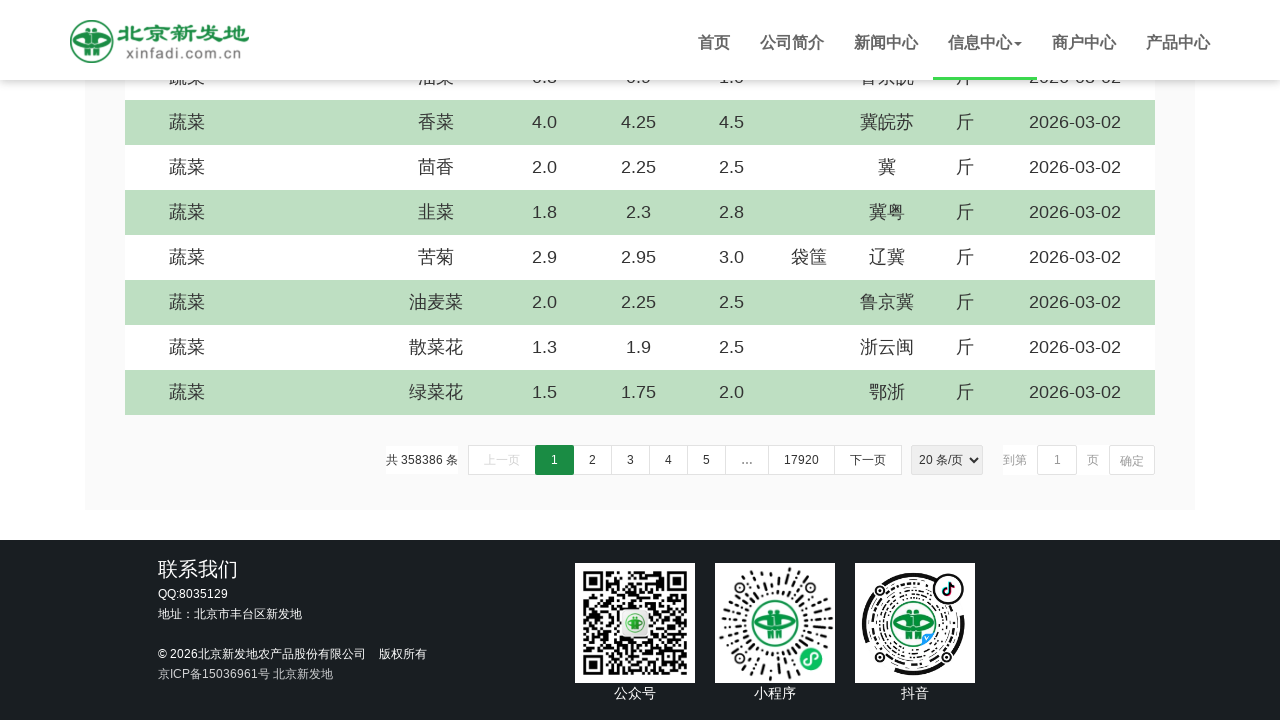

Scrolled down by 5 pixels (iteration 721/1000)
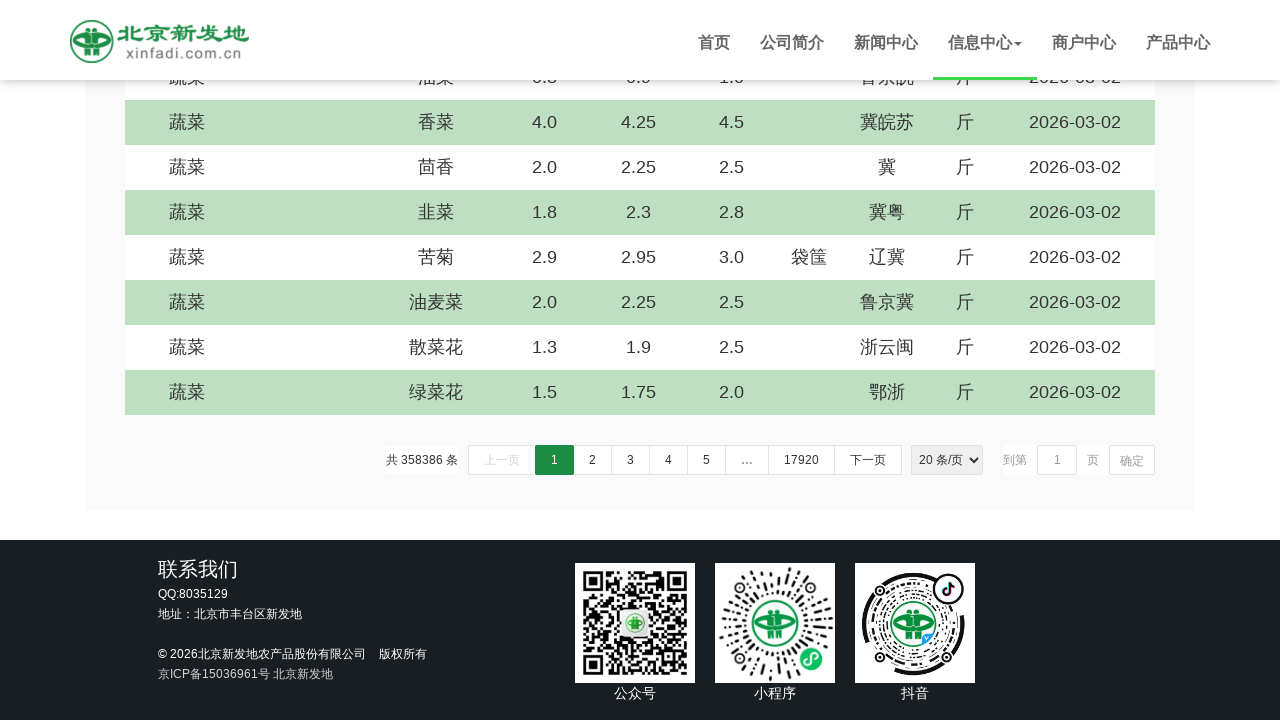

Scrolled down by 5 pixels (iteration 722/1000)
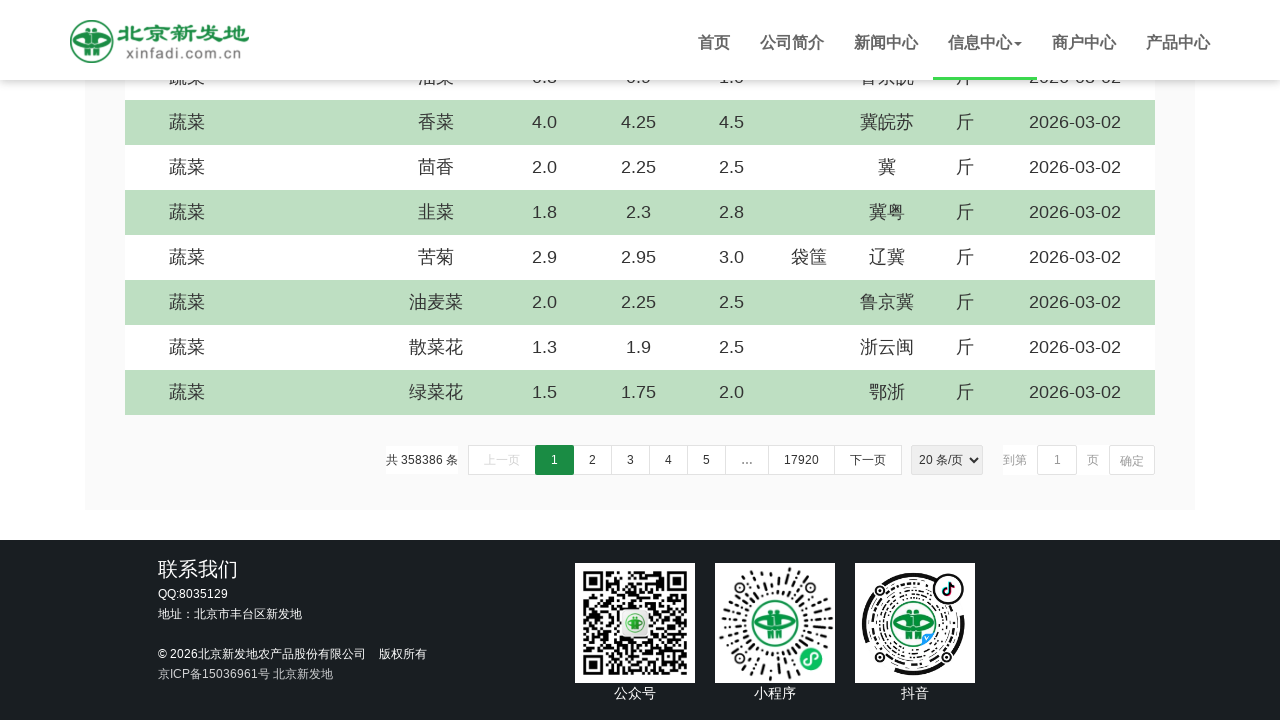

Scrolled down by 5 pixels (iteration 723/1000)
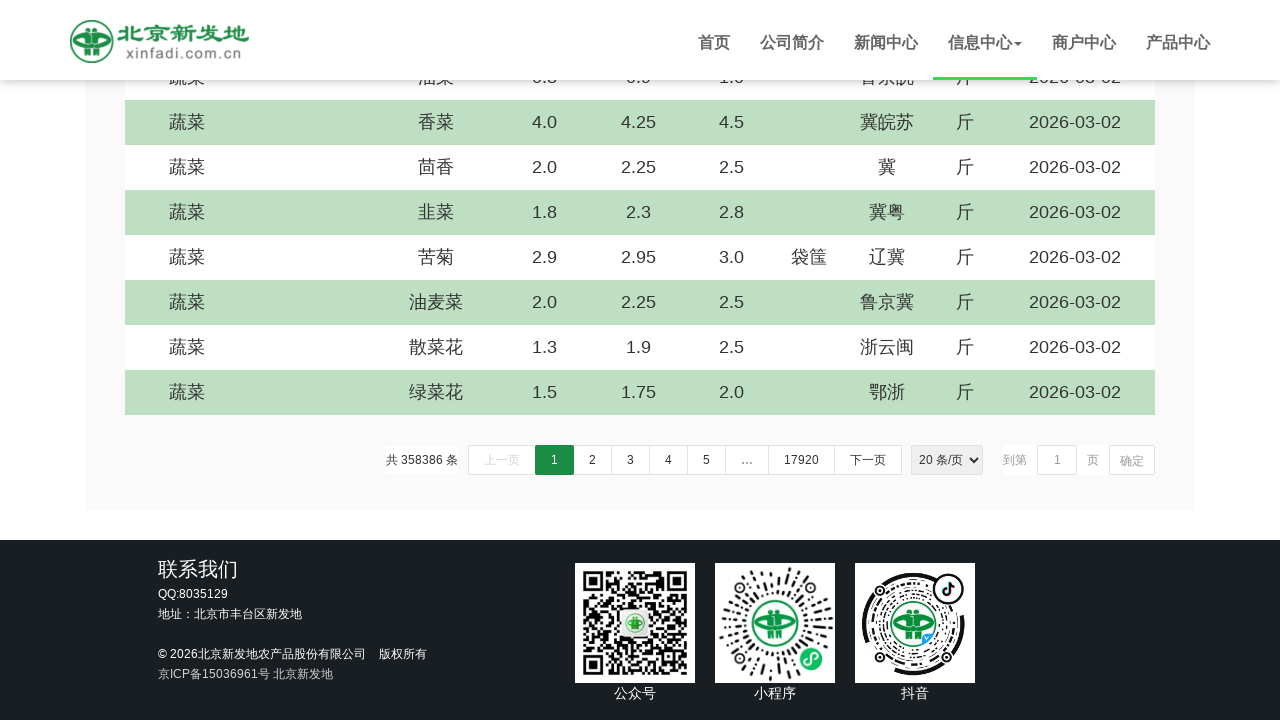

Scrolled down by 5 pixels (iteration 724/1000)
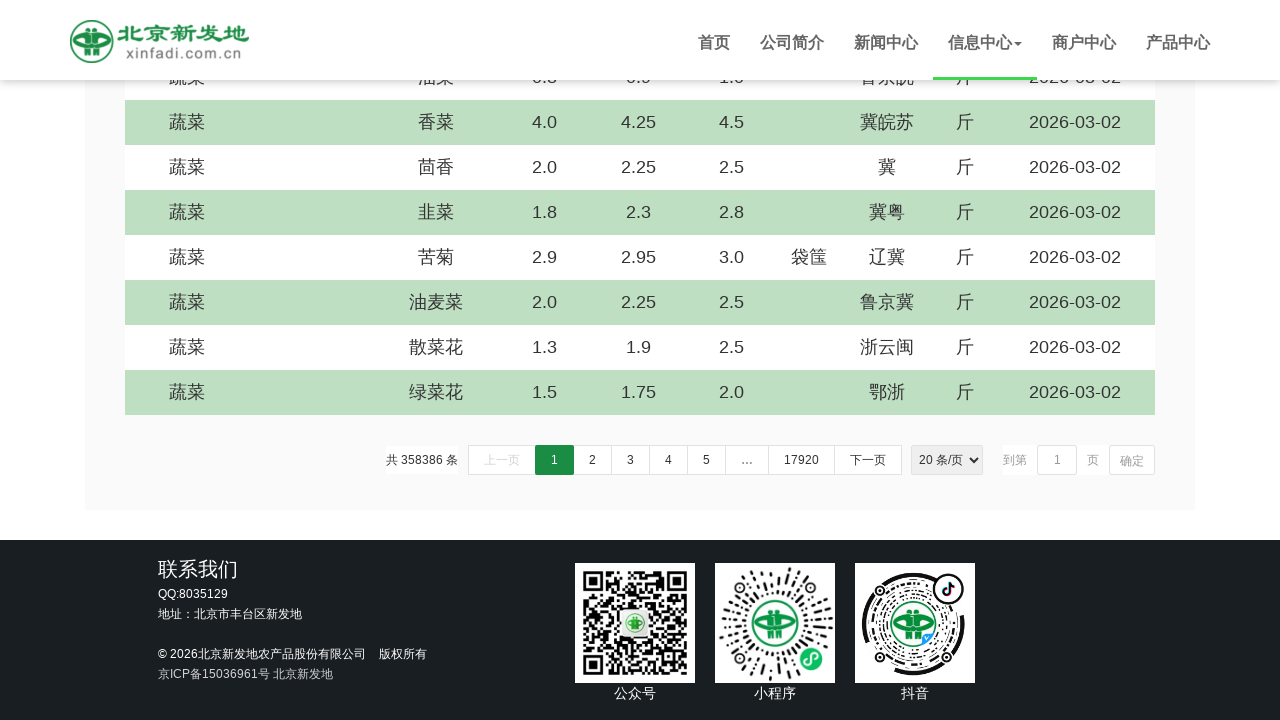

Scrolled down by 5 pixels (iteration 725/1000)
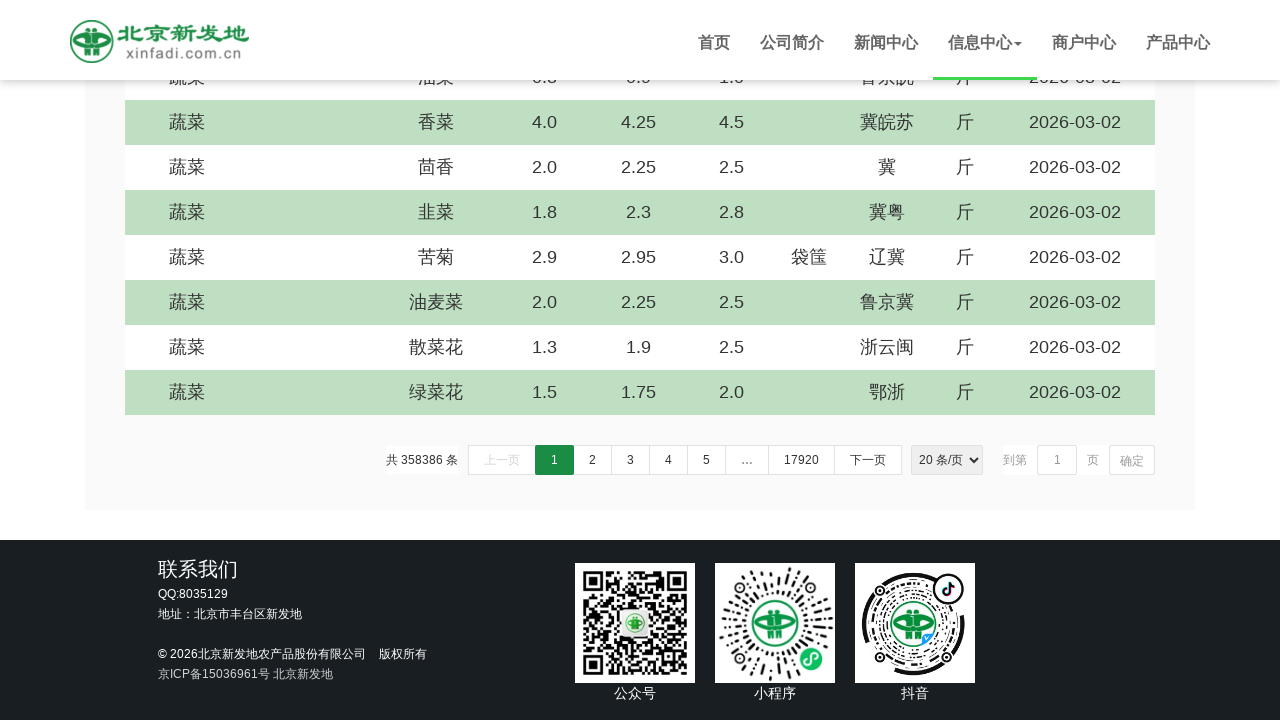

Scrolled down by 5 pixels (iteration 726/1000)
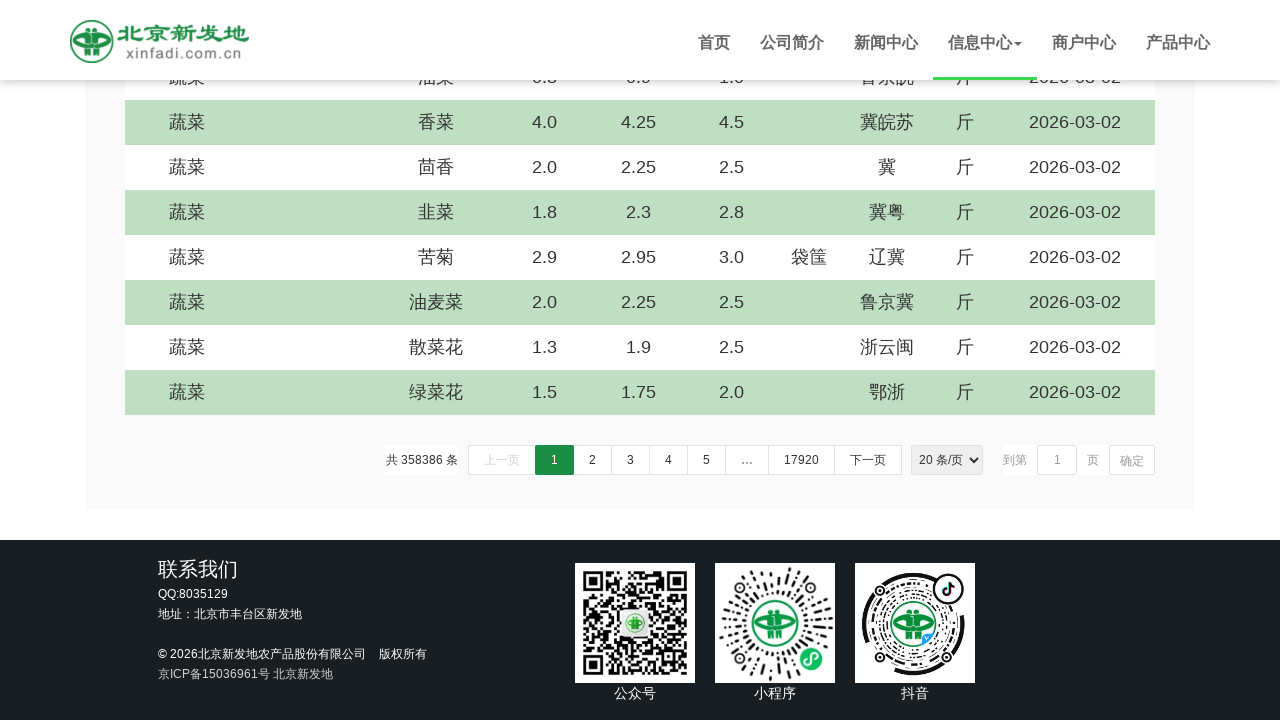

Scrolled down by 5 pixels (iteration 727/1000)
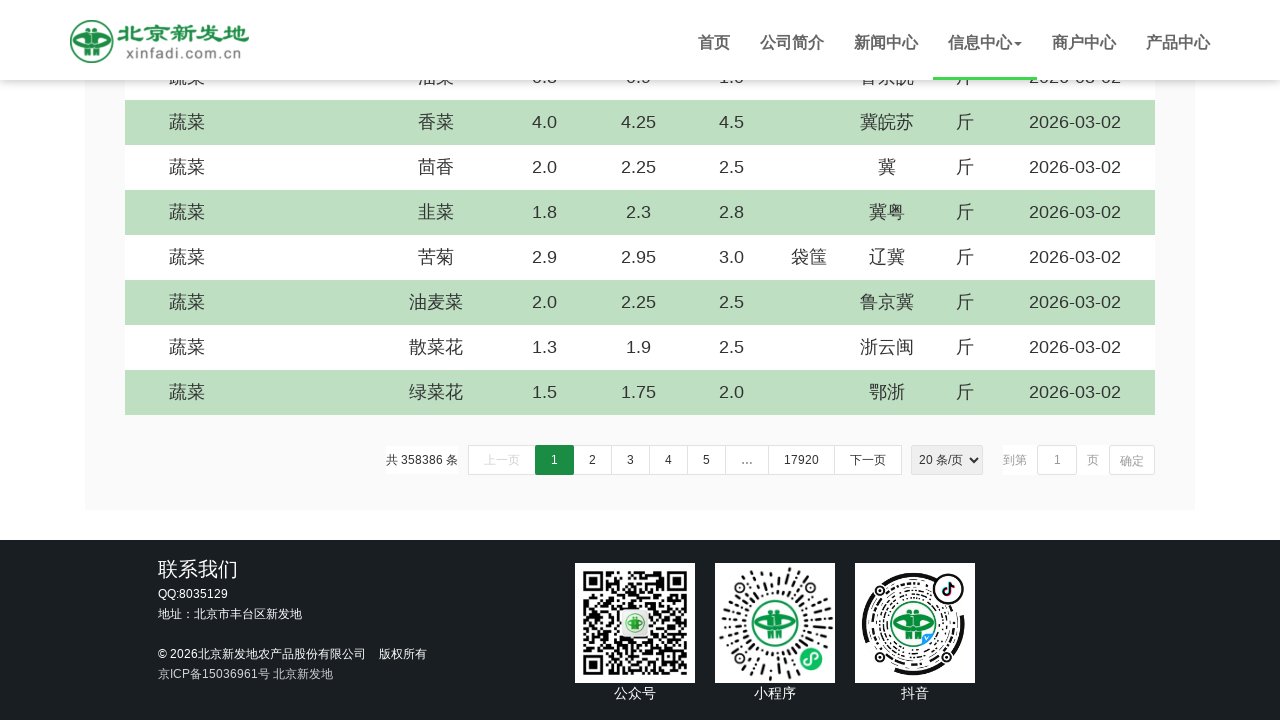

Scrolled down by 5 pixels (iteration 728/1000)
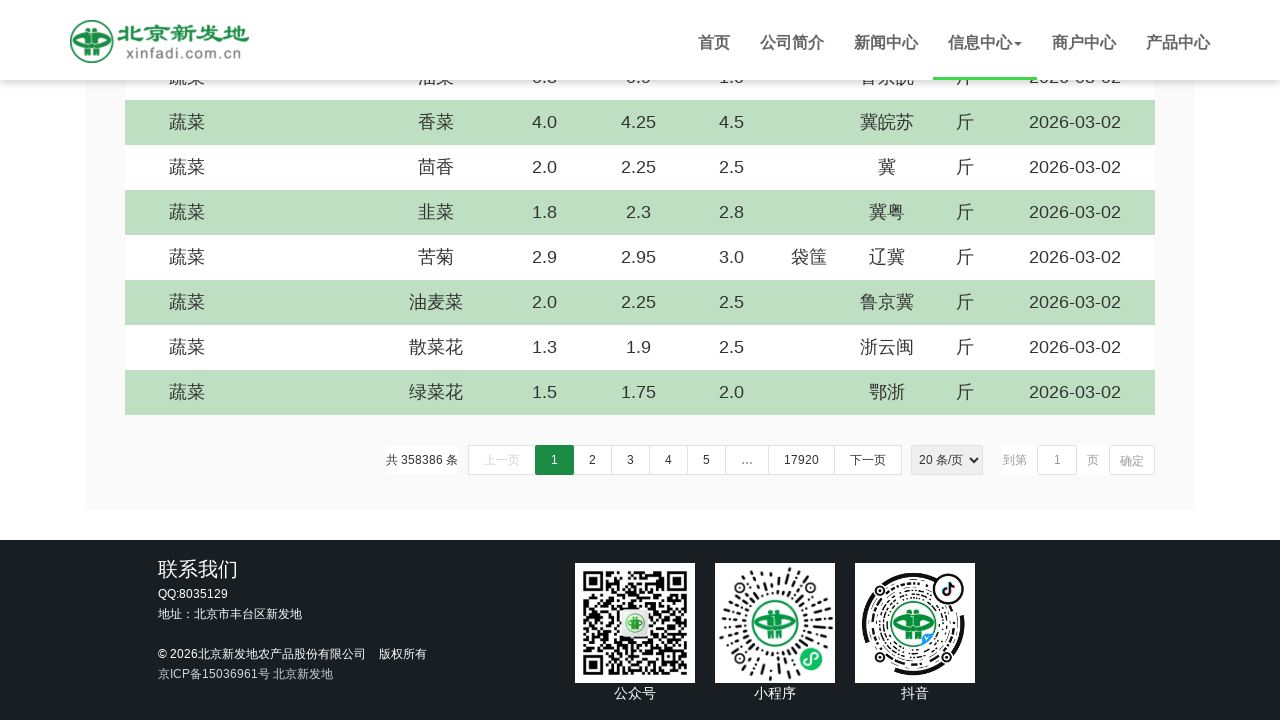

Scrolled down by 5 pixels (iteration 729/1000)
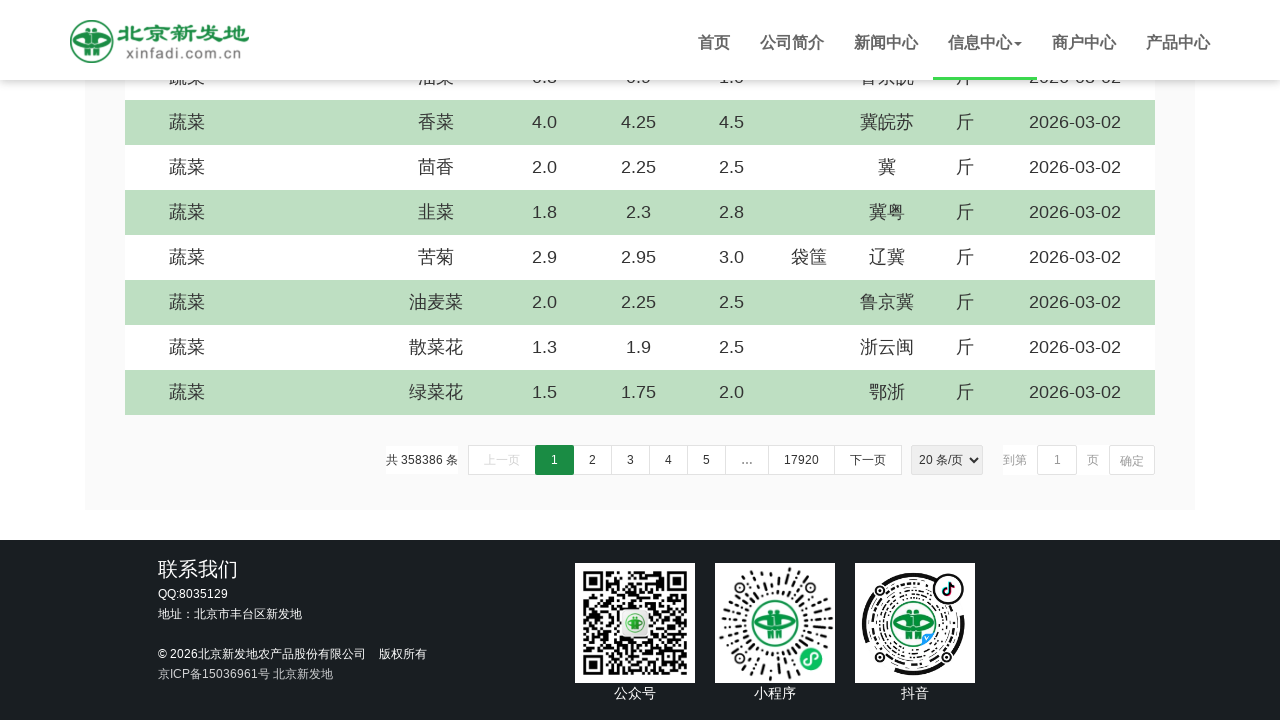

Scrolled down by 5 pixels (iteration 730/1000)
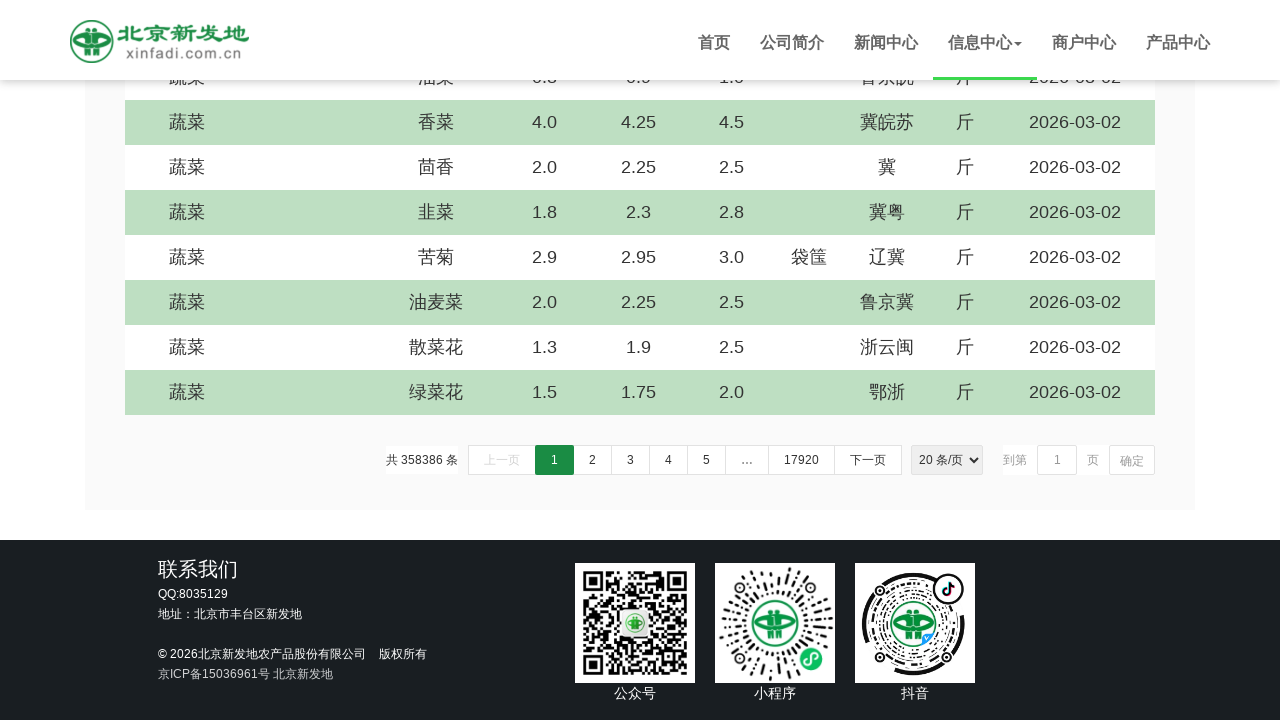

Scrolled down by 5 pixels (iteration 731/1000)
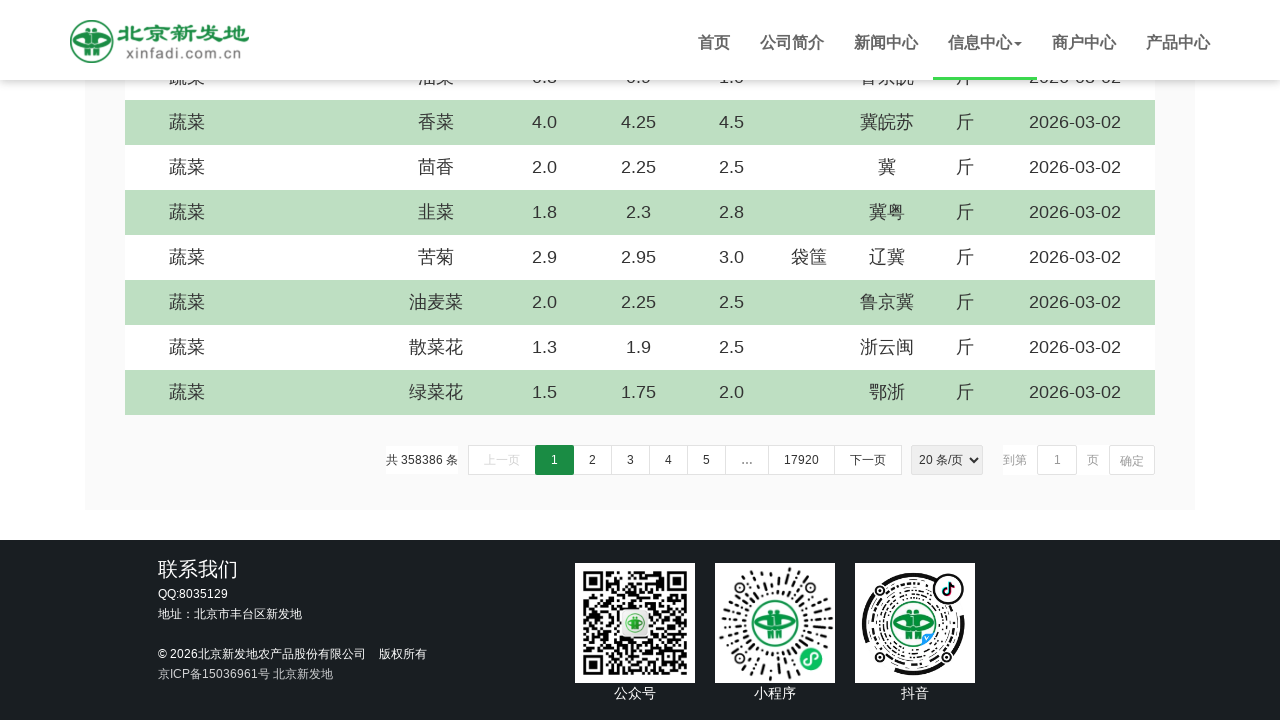

Scrolled down by 5 pixels (iteration 732/1000)
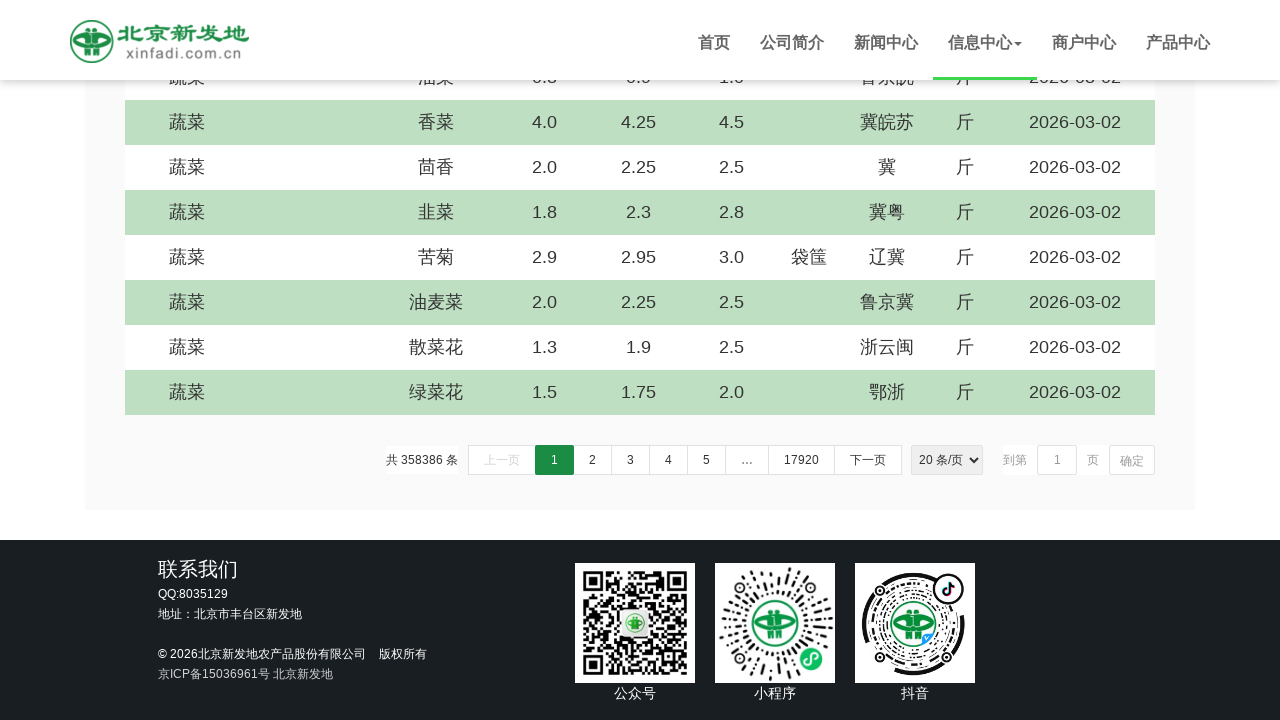

Scrolled down by 5 pixels (iteration 733/1000)
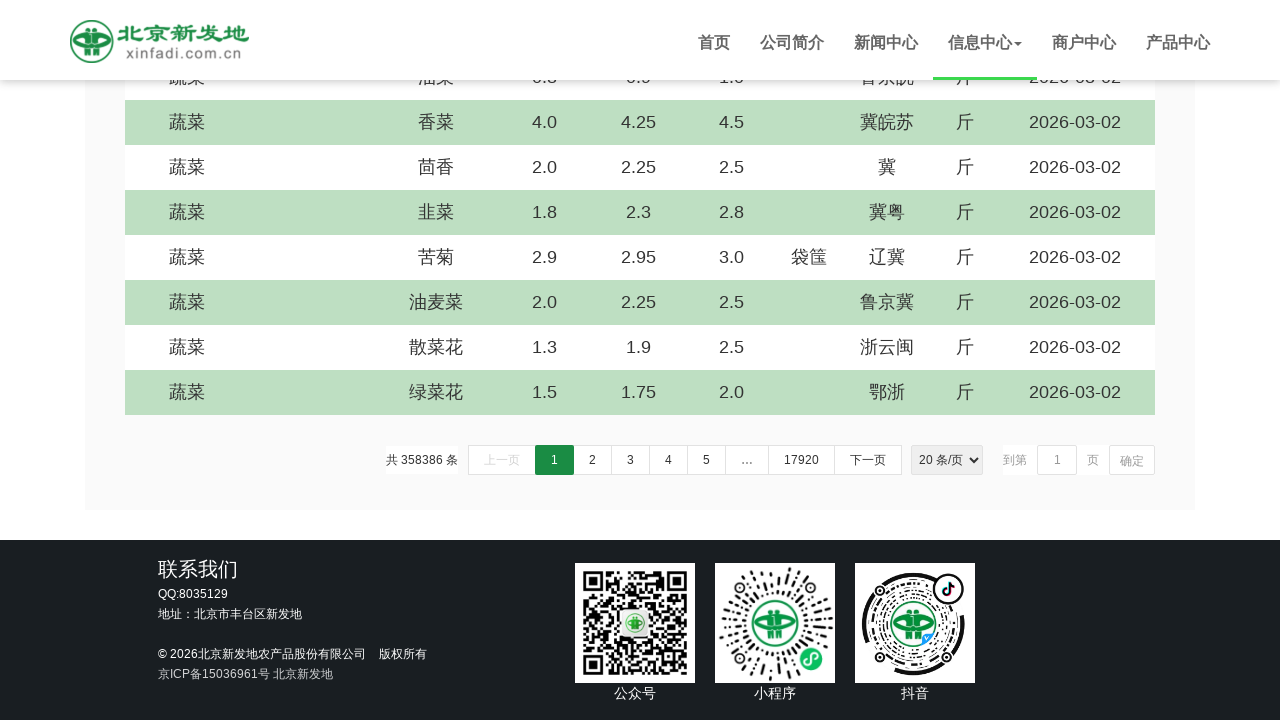

Scrolled down by 5 pixels (iteration 734/1000)
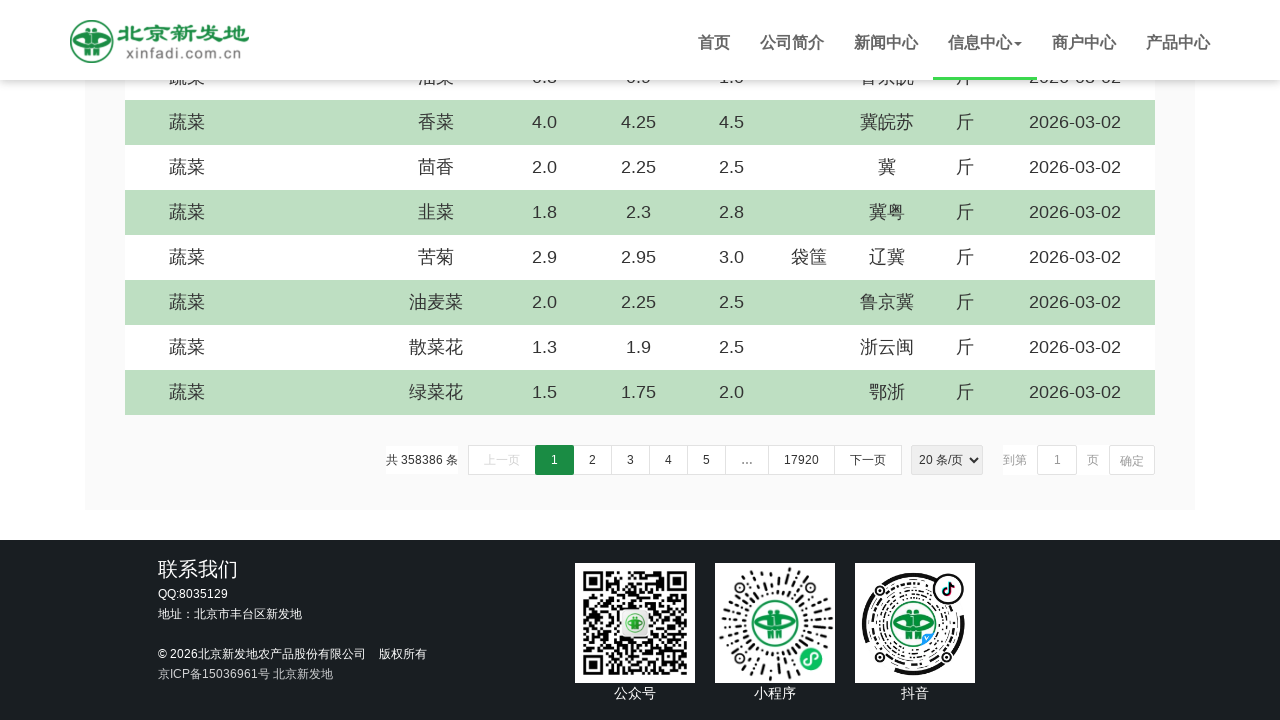

Scrolled down by 5 pixels (iteration 735/1000)
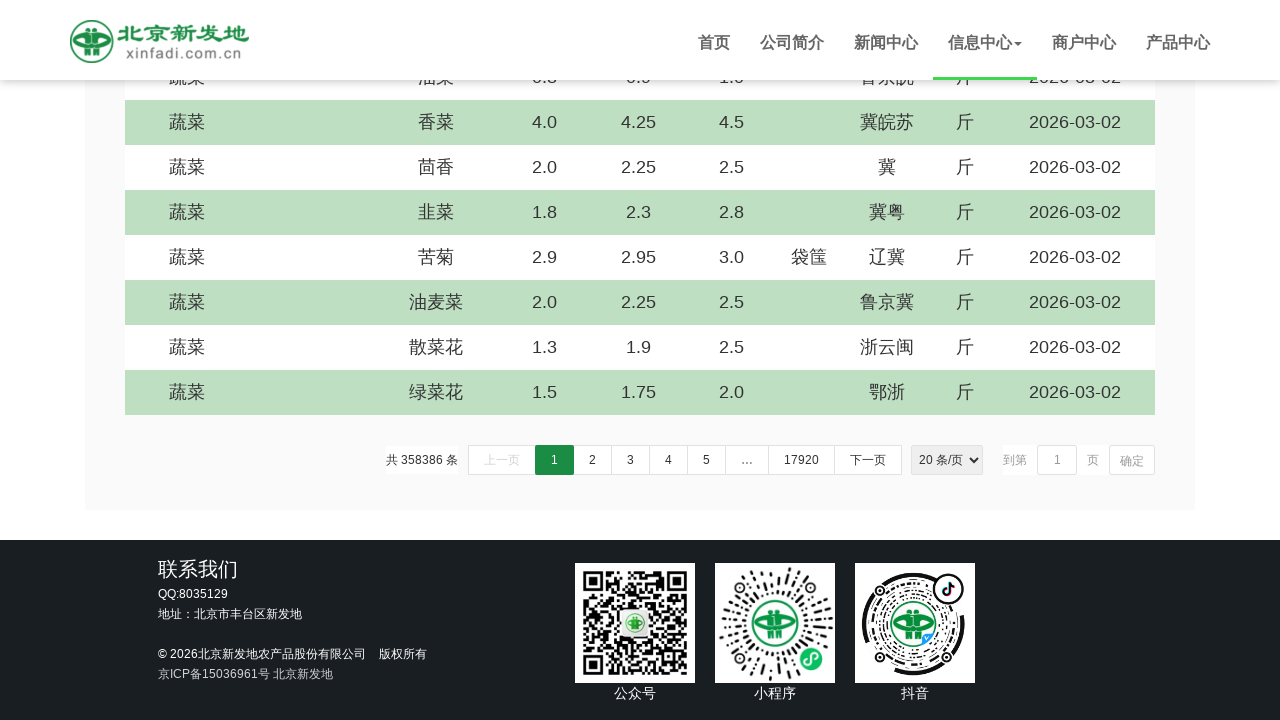

Scrolled down by 5 pixels (iteration 736/1000)
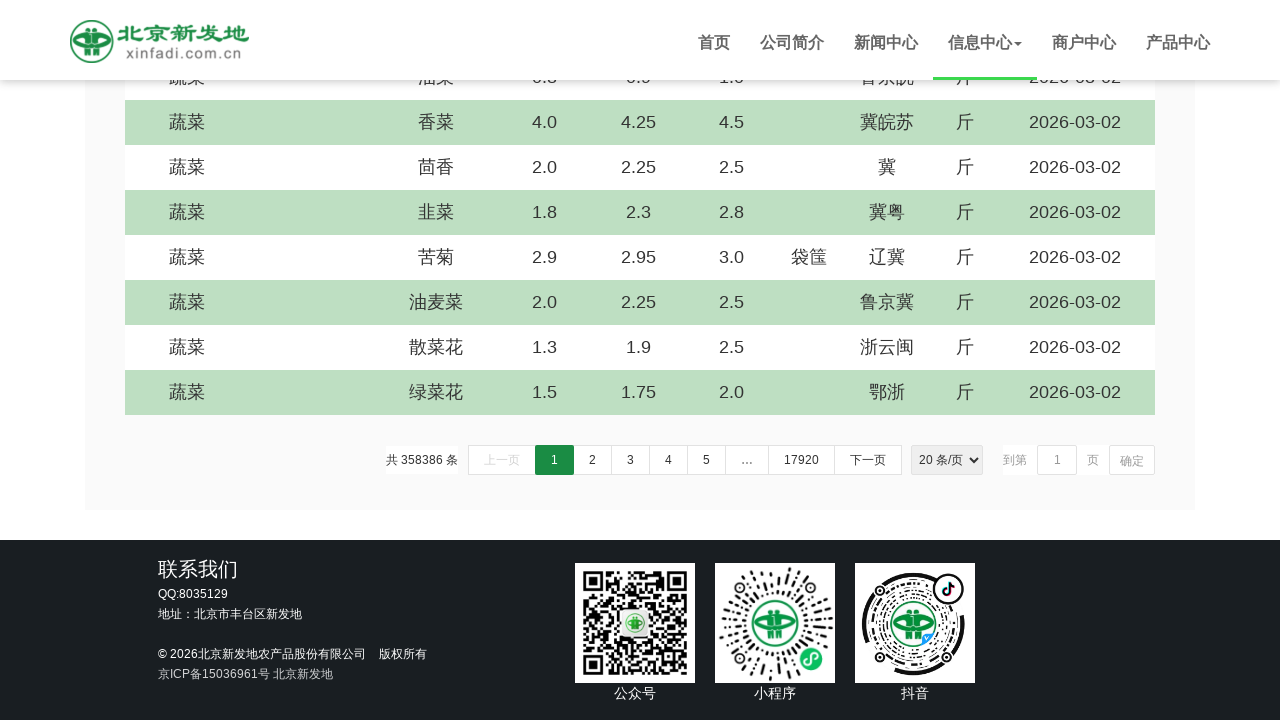

Scrolled down by 5 pixels (iteration 737/1000)
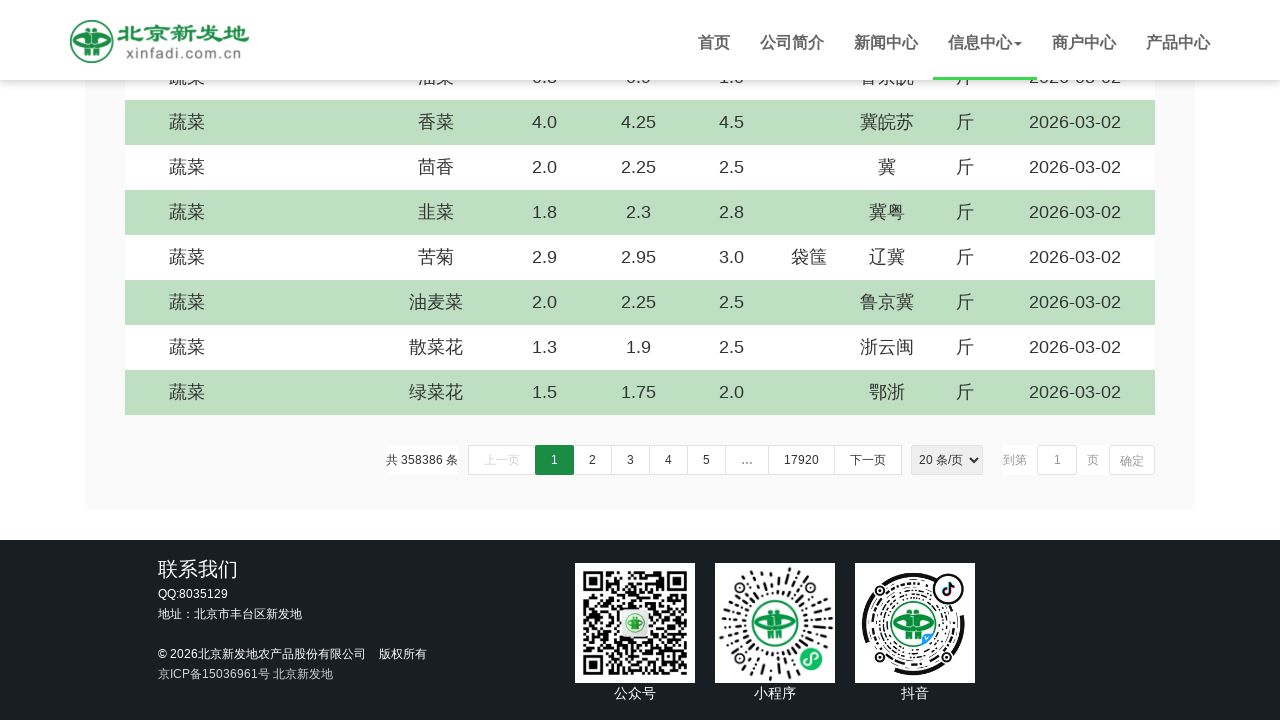

Scrolled down by 5 pixels (iteration 738/1000)
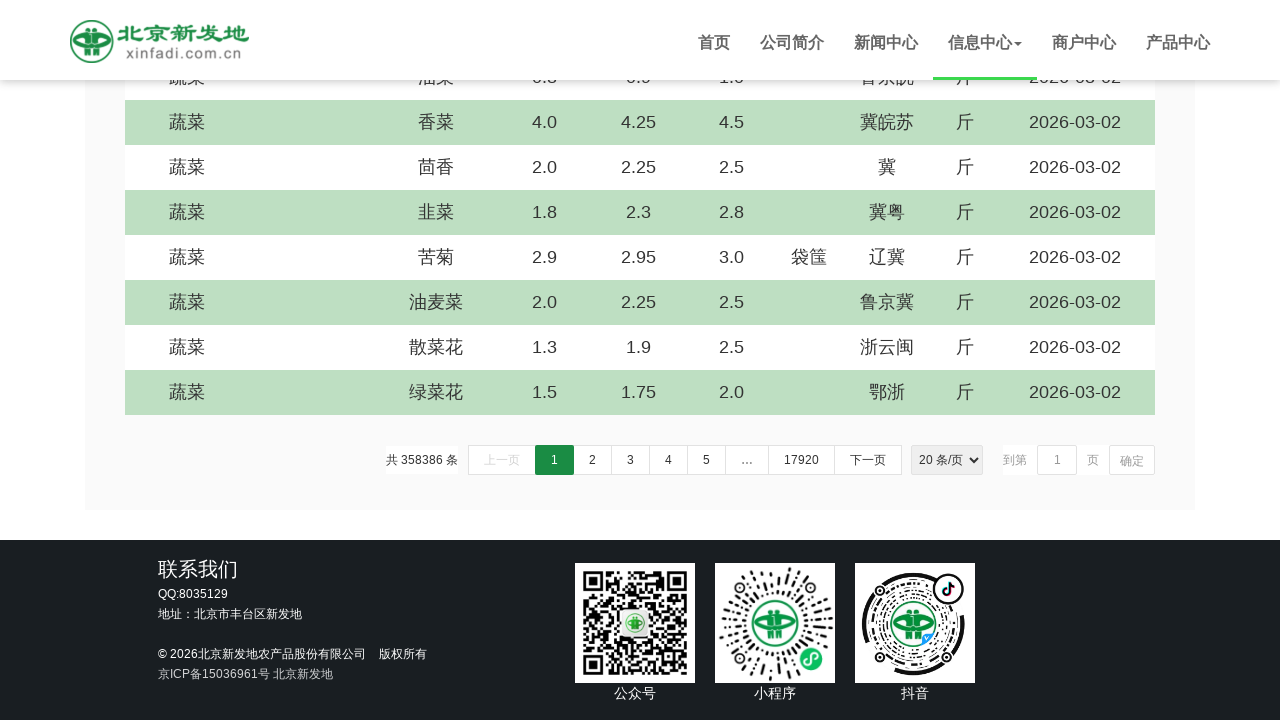

Scrolled down by 5 pixels (iteration 739/1000)
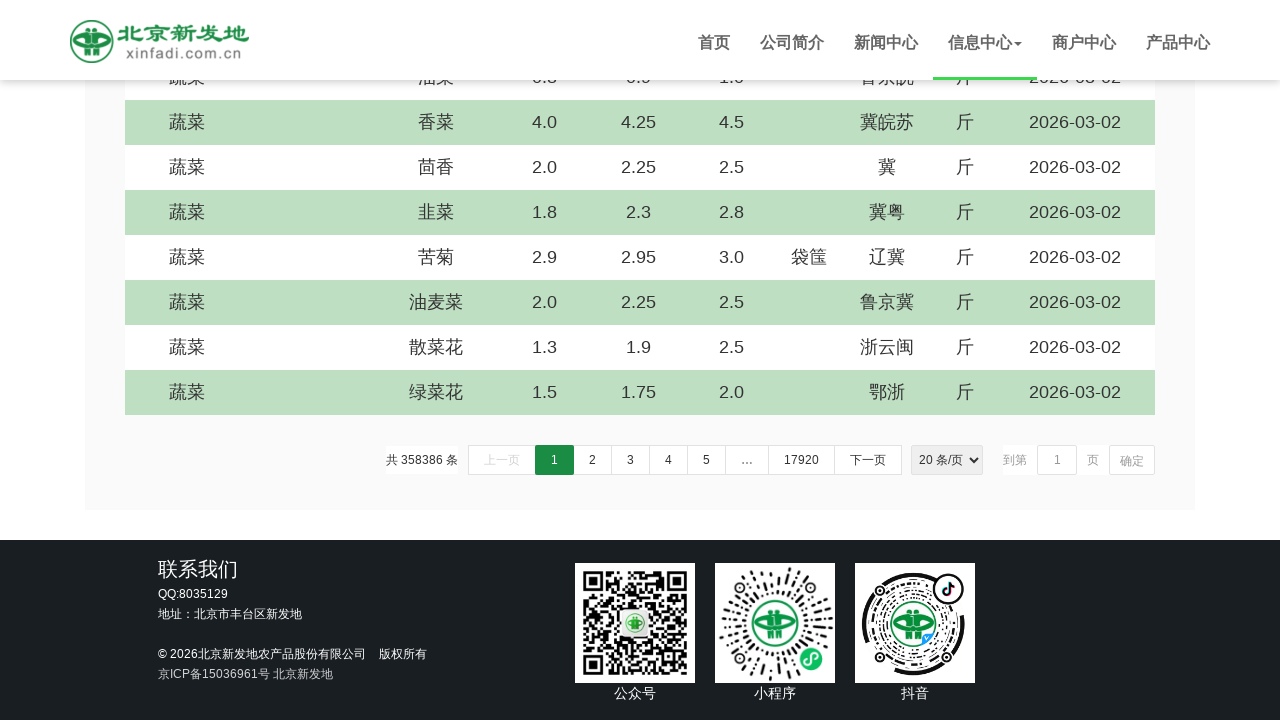

Scrolled down by 5 pixels (iteration 740/1000)
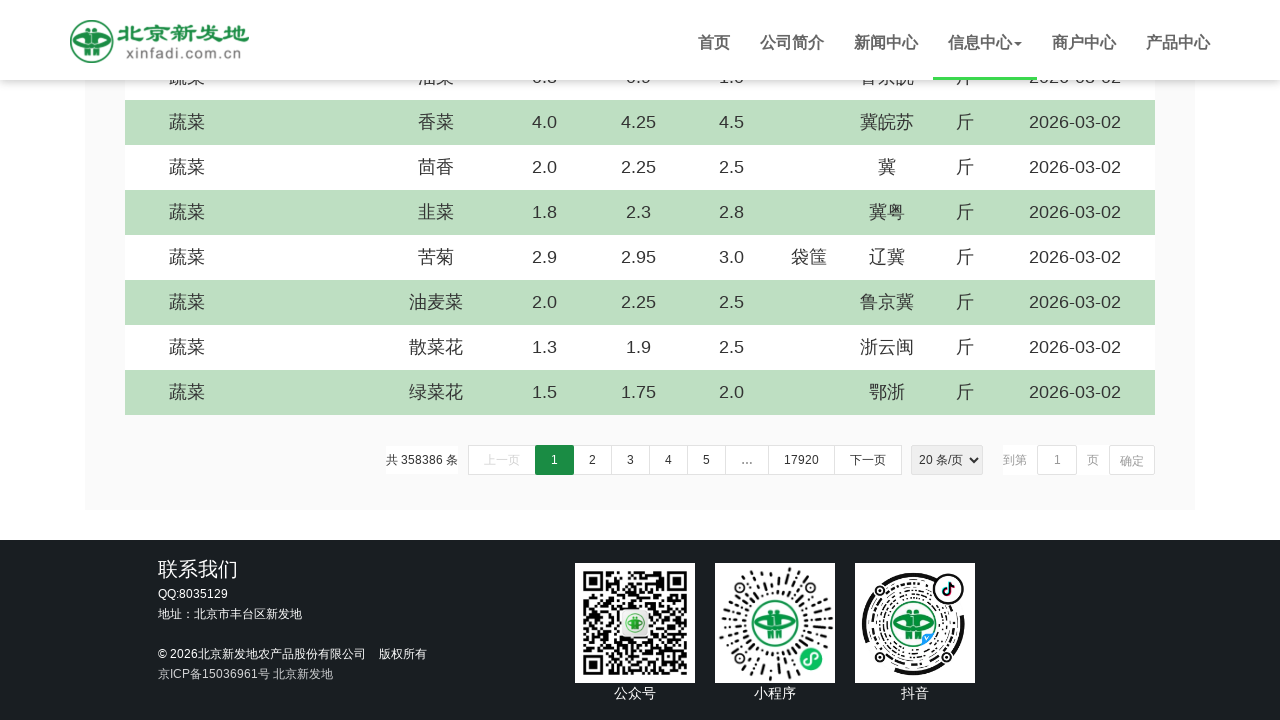

Scrolled down by 5 pixels (iteration 741/1000)
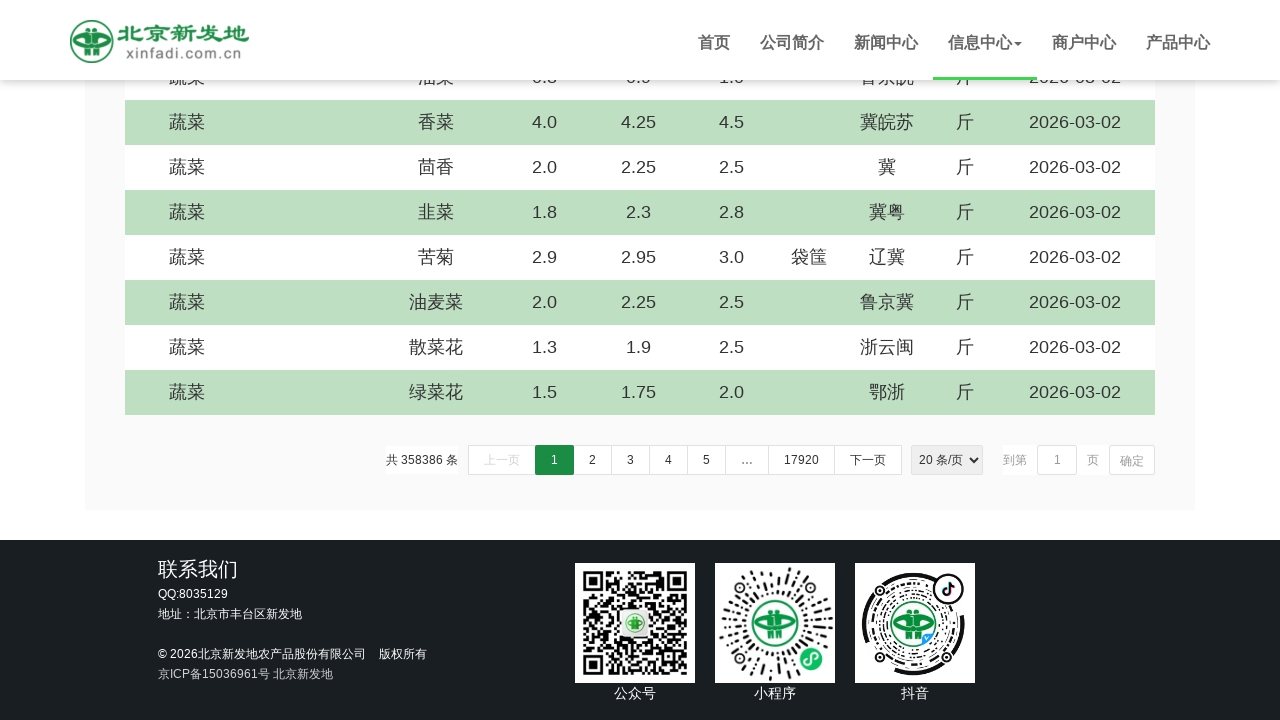

Scrolled down by 5 pixels (iteration 742/1000)
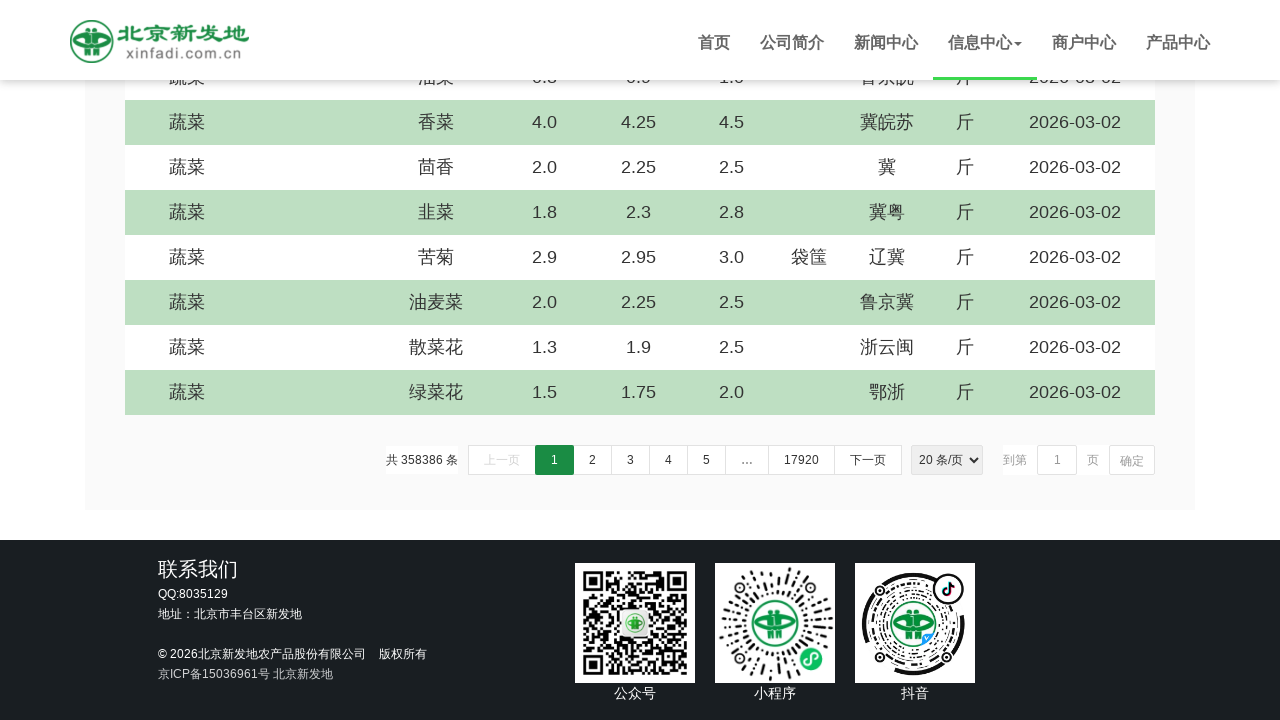

Scrolled down by 5 pixels (iteration 743/1000)
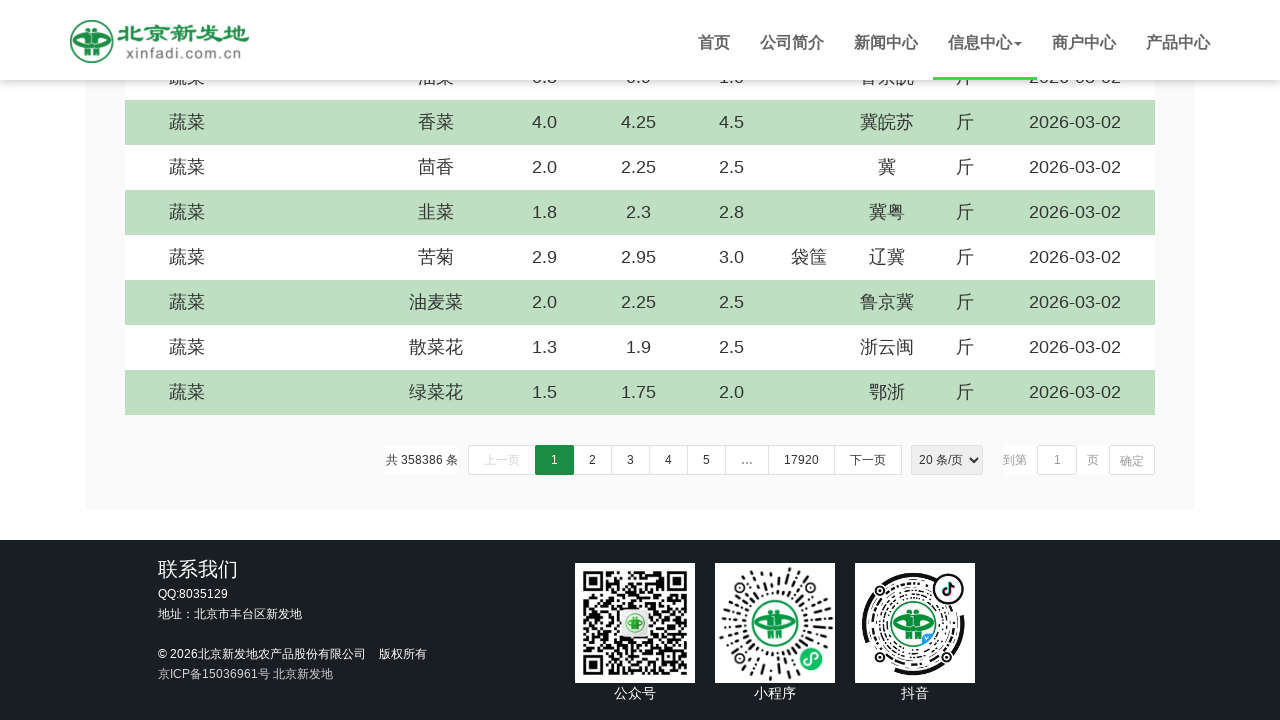

Scrolled down by 5 pixels (iteration 744/1000)
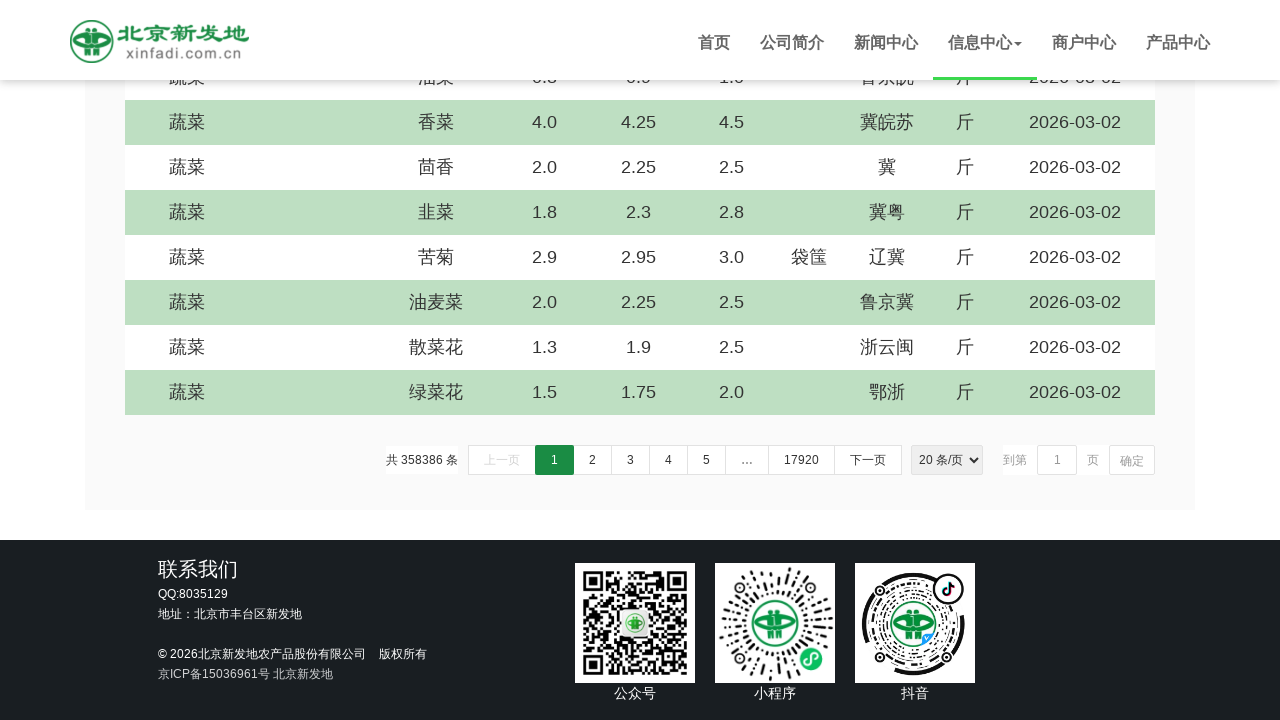

Scrolled down by 5 pixels (iteration 745/1000)
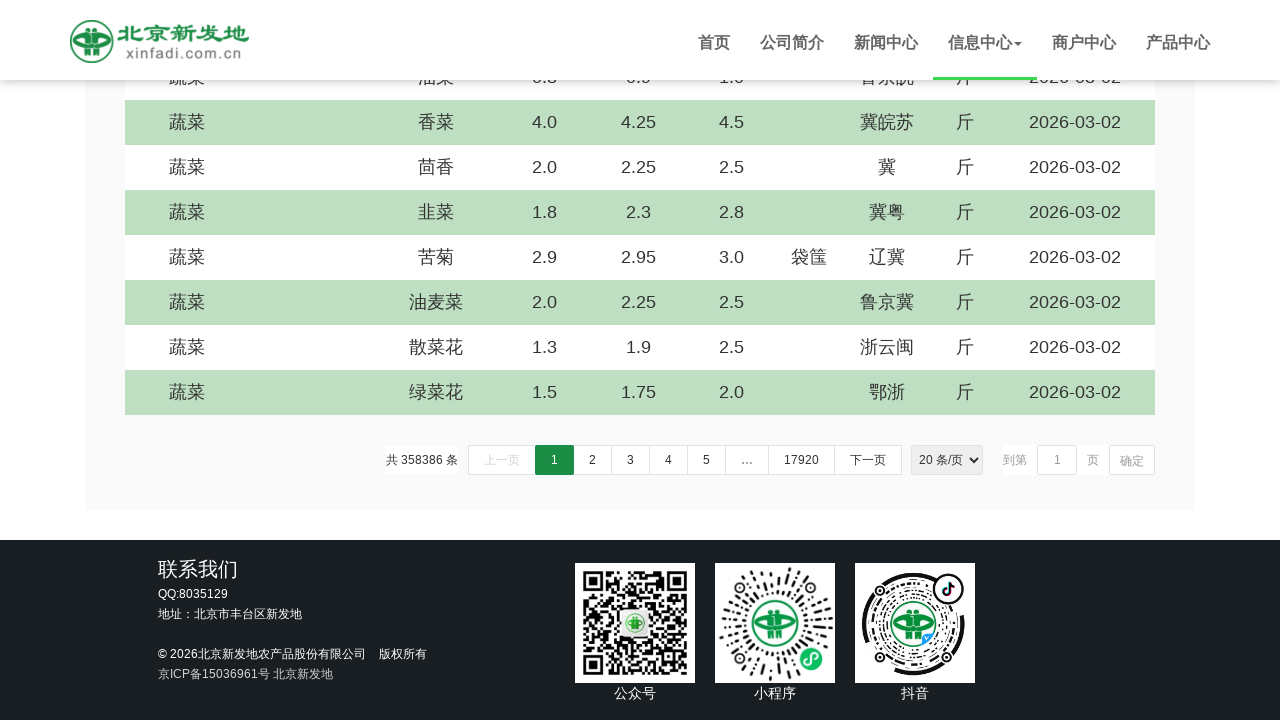

Scrolled down by 5 pixels (iteration 746/1000)
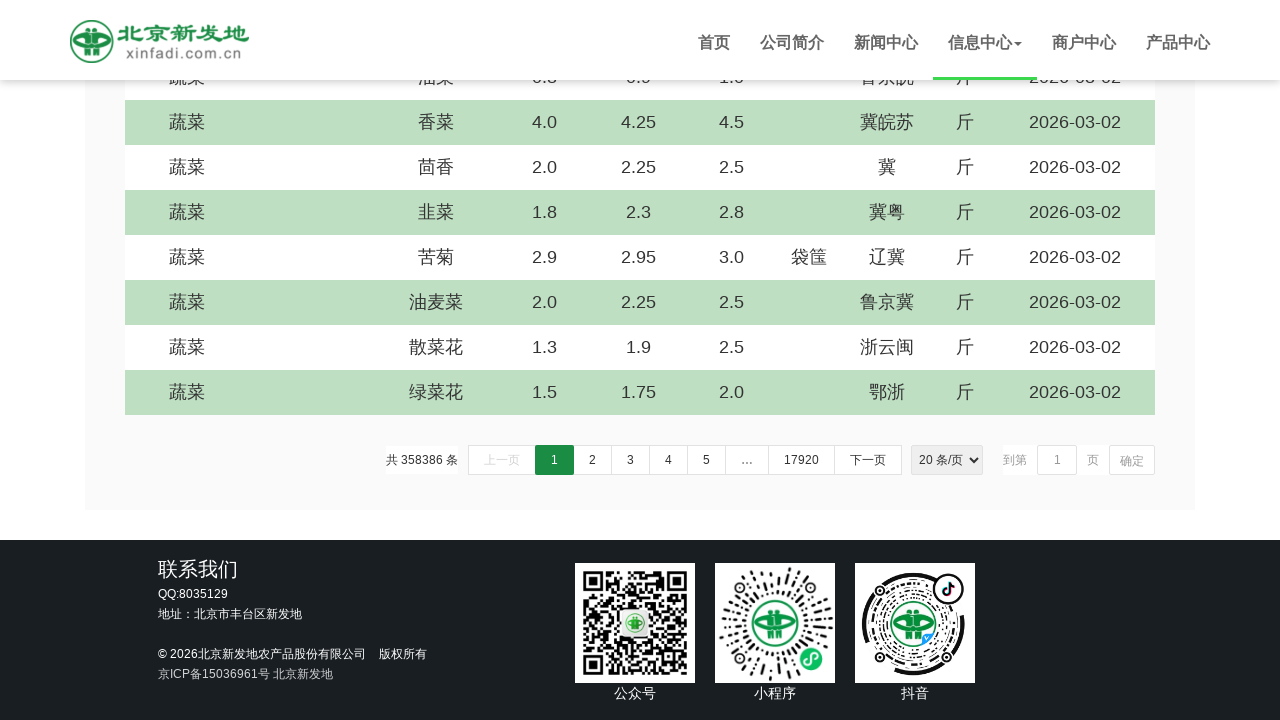

Scrolled down by 5 pixels (iteration 747/1000)
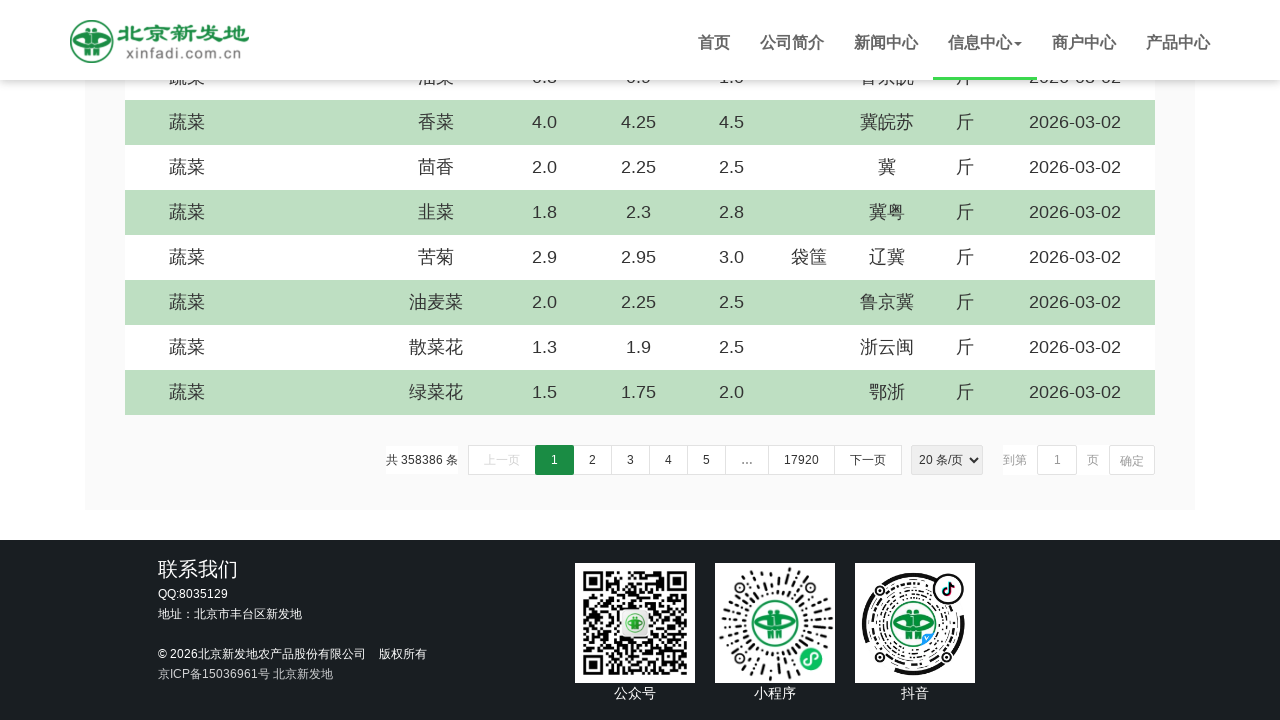

Scrolled down by 5 pixels (iteration 748/1000)
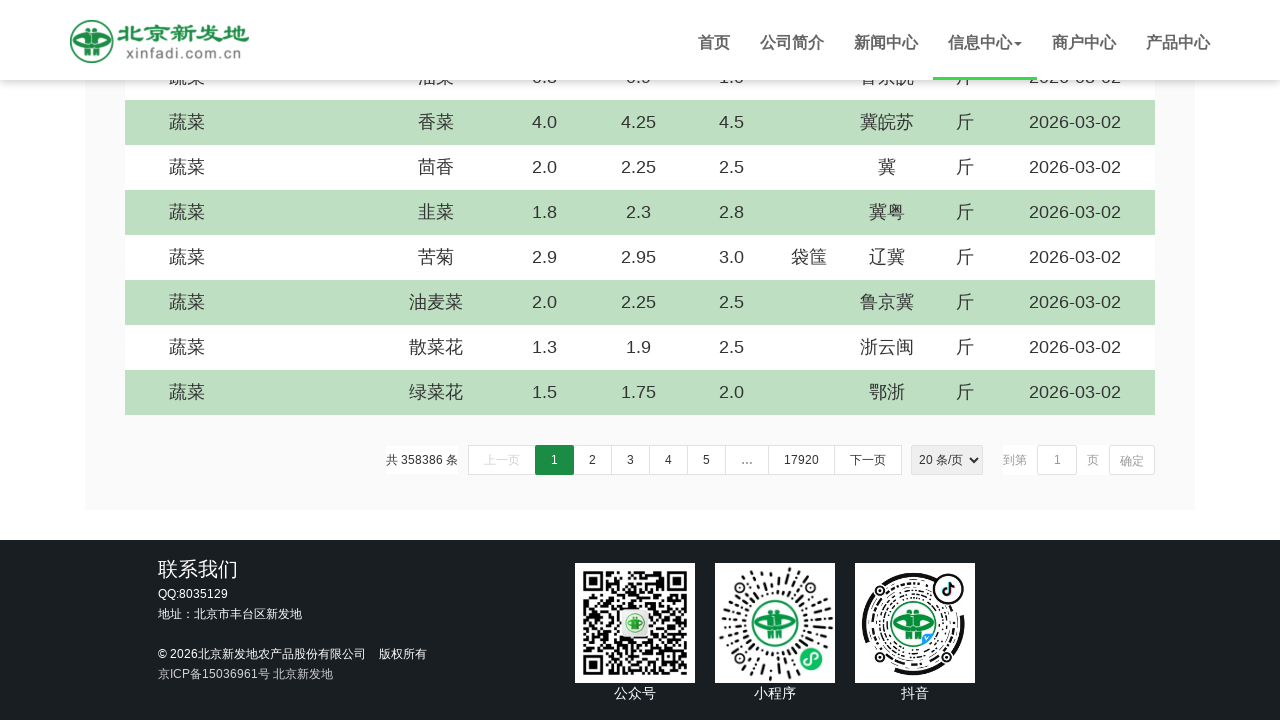

Scrolled down by 5 pixels (iteration 749/1000)
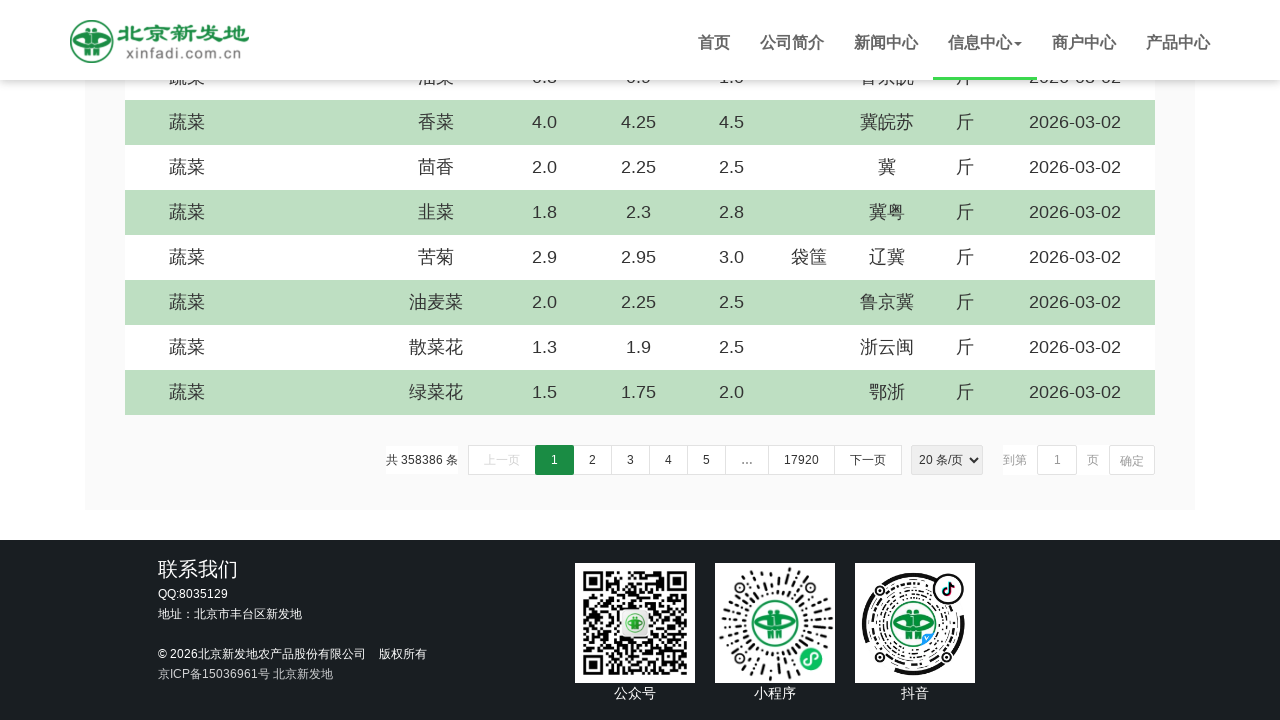

Scrolled down by 5 pixels (iteration 750/1000)
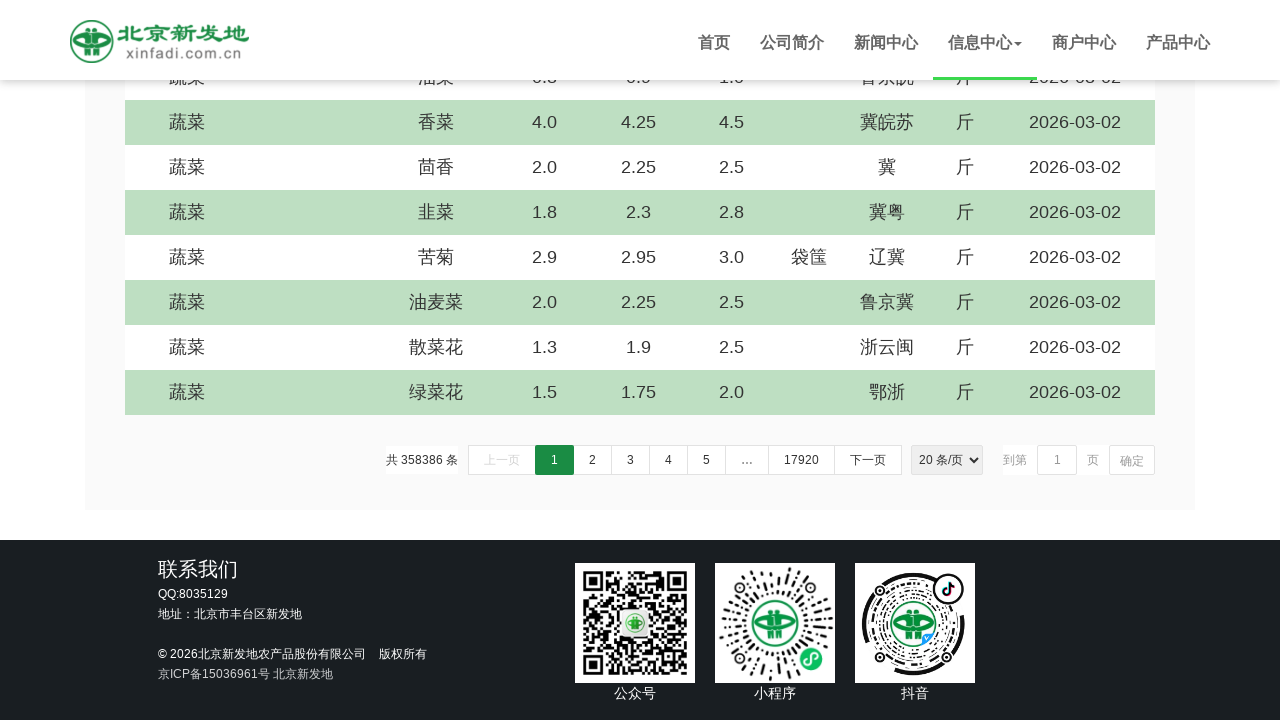

Scrolled down by 5 pixels (iteration 751/1000)
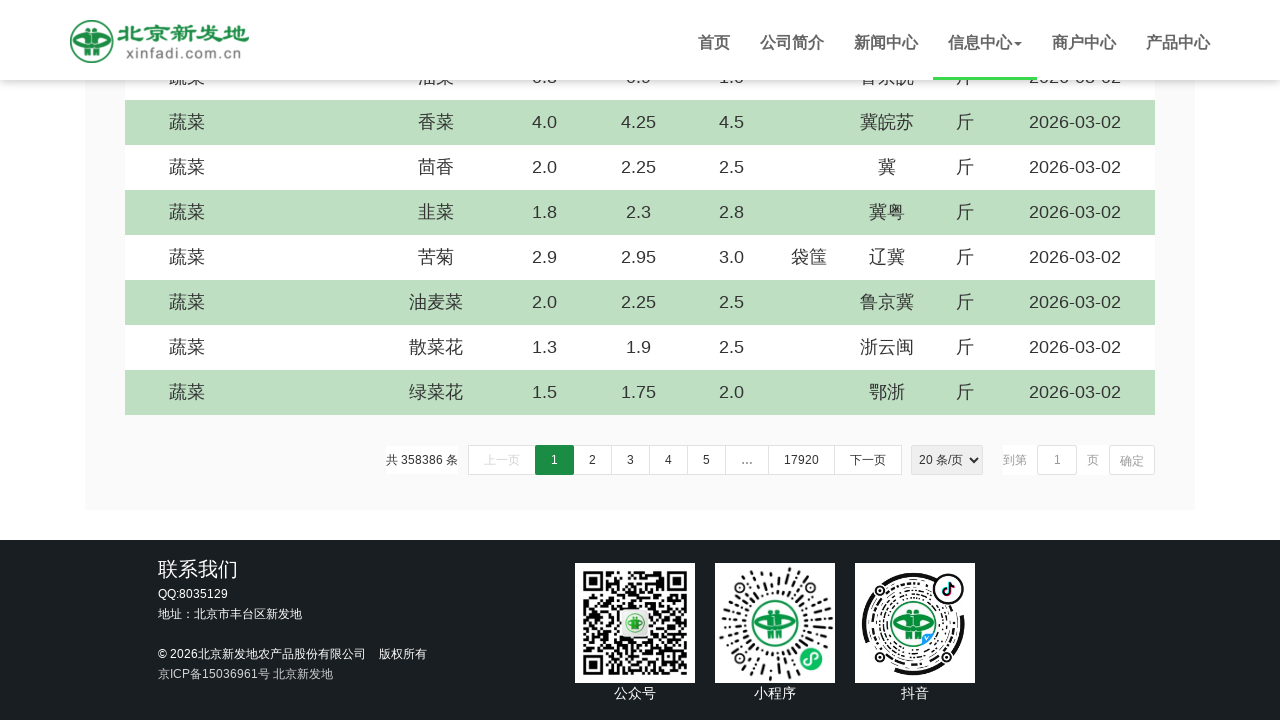

Scrolled down by 5 pixels (iteration 752/1000)
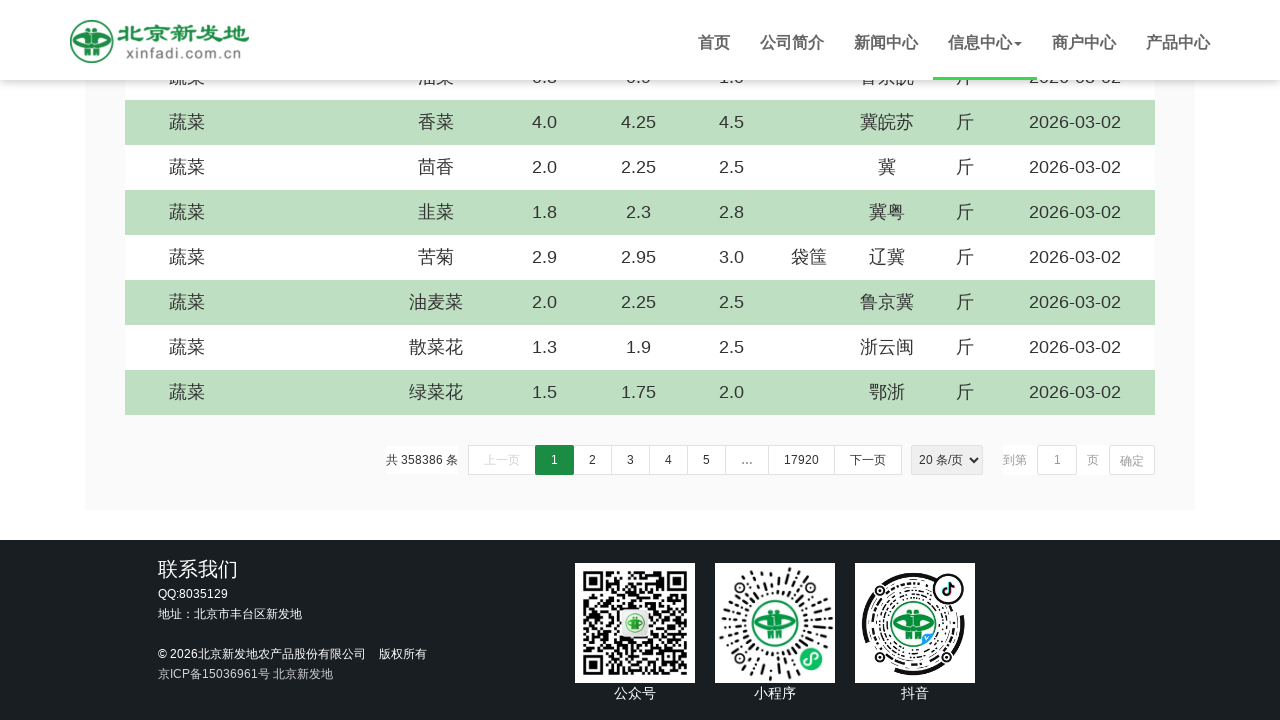

Scrolled down by 5 pixels (iteration 753/1000)
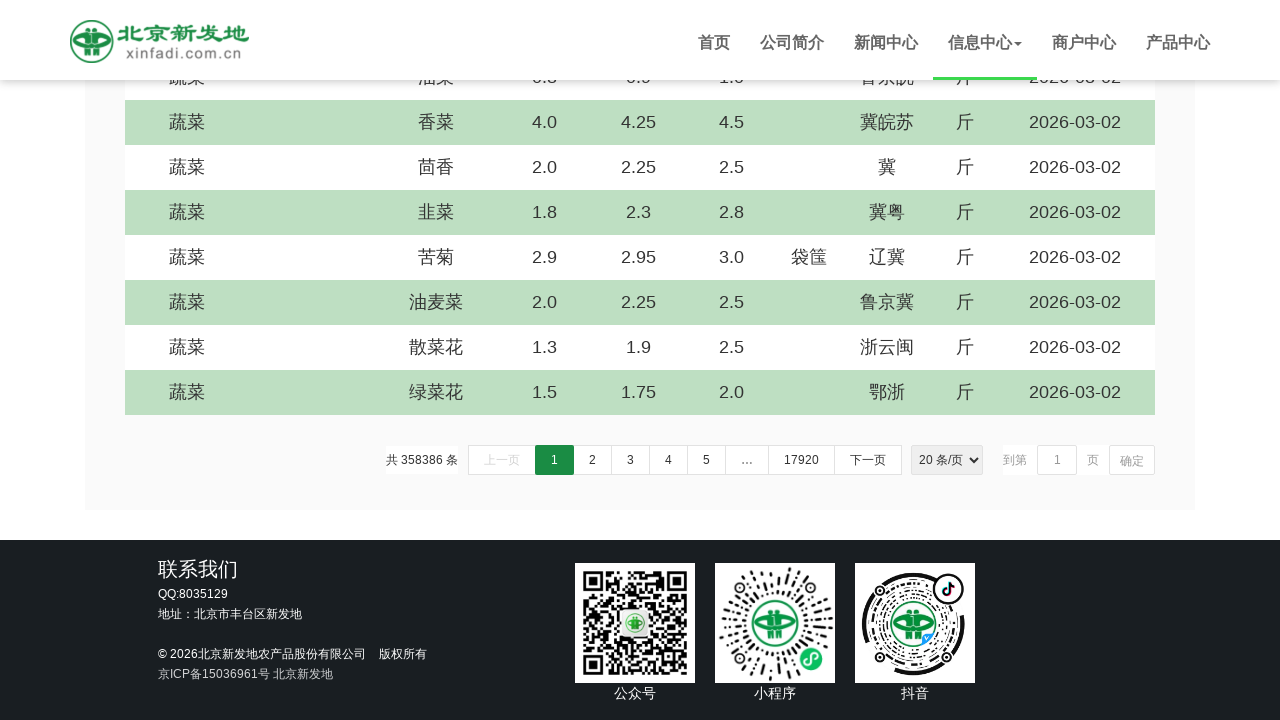

Scrolled down by 5 pixels (iteration 754/1000)
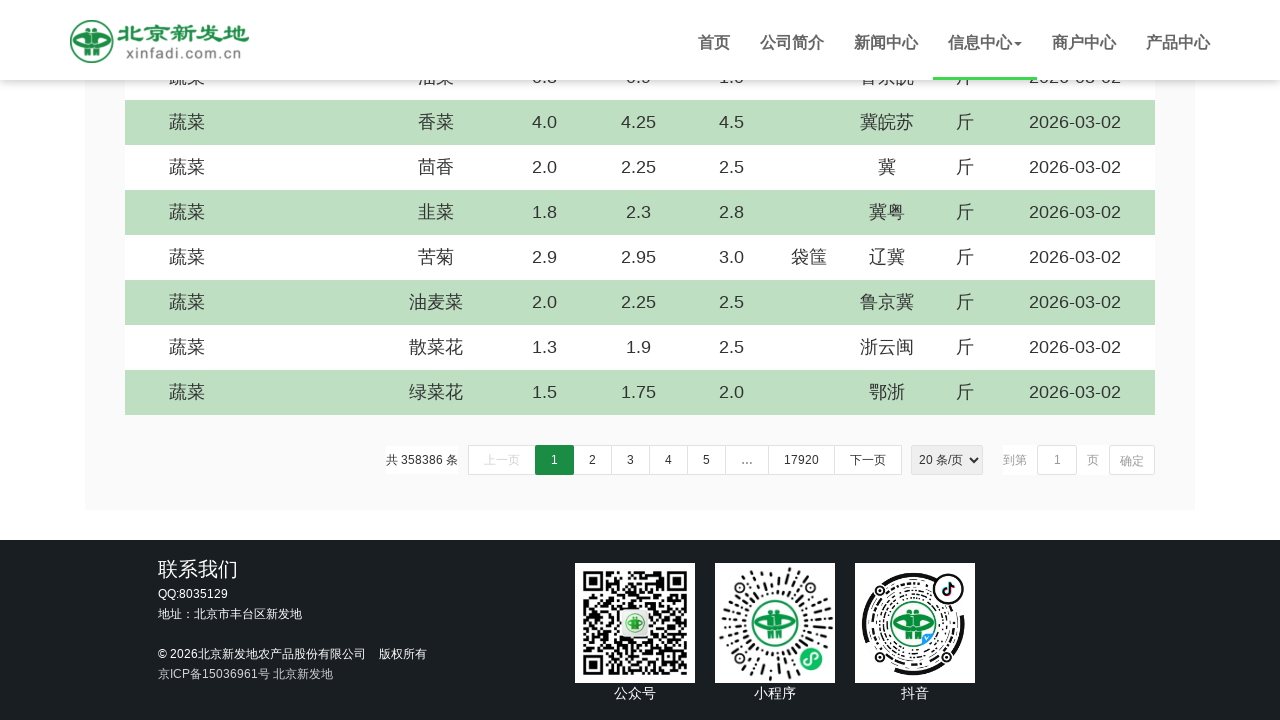

Scrolled down by 5 pixels (iteration 755/1000)
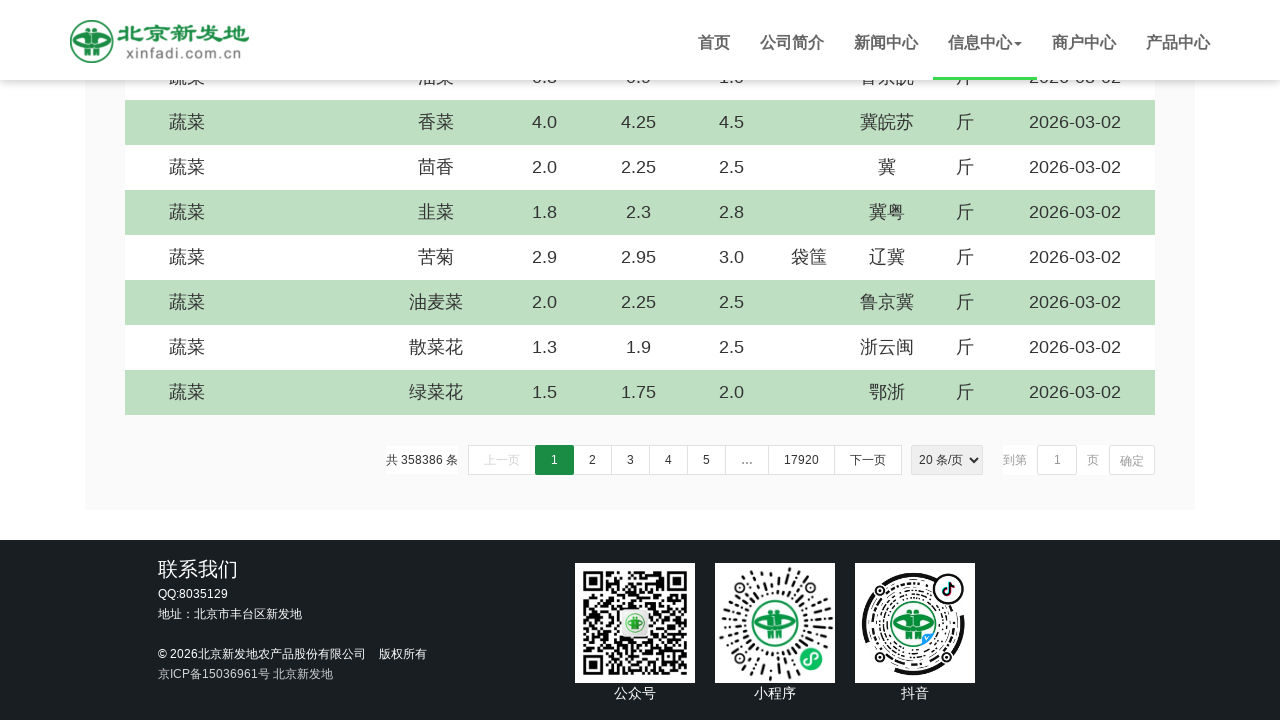

Scrolled down by 5 pixels (iteration 756/1000)
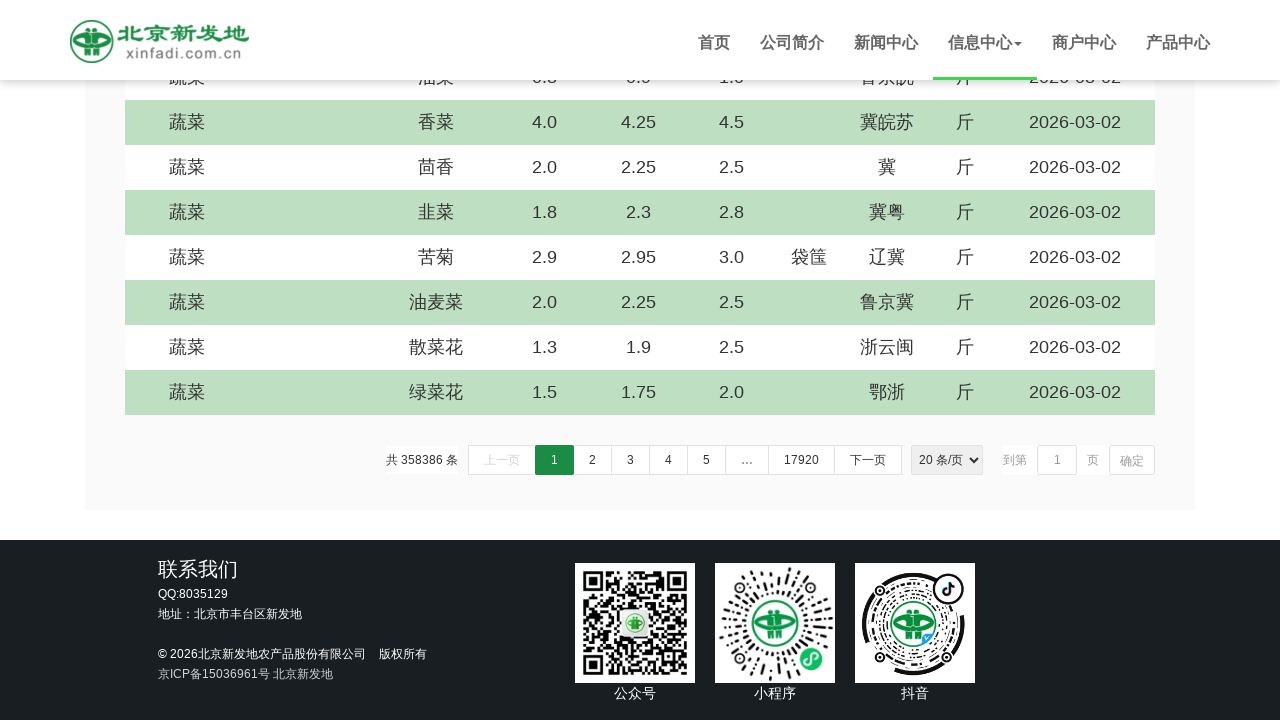

Scrolled down by 5 pixels (iteration 757/1000)
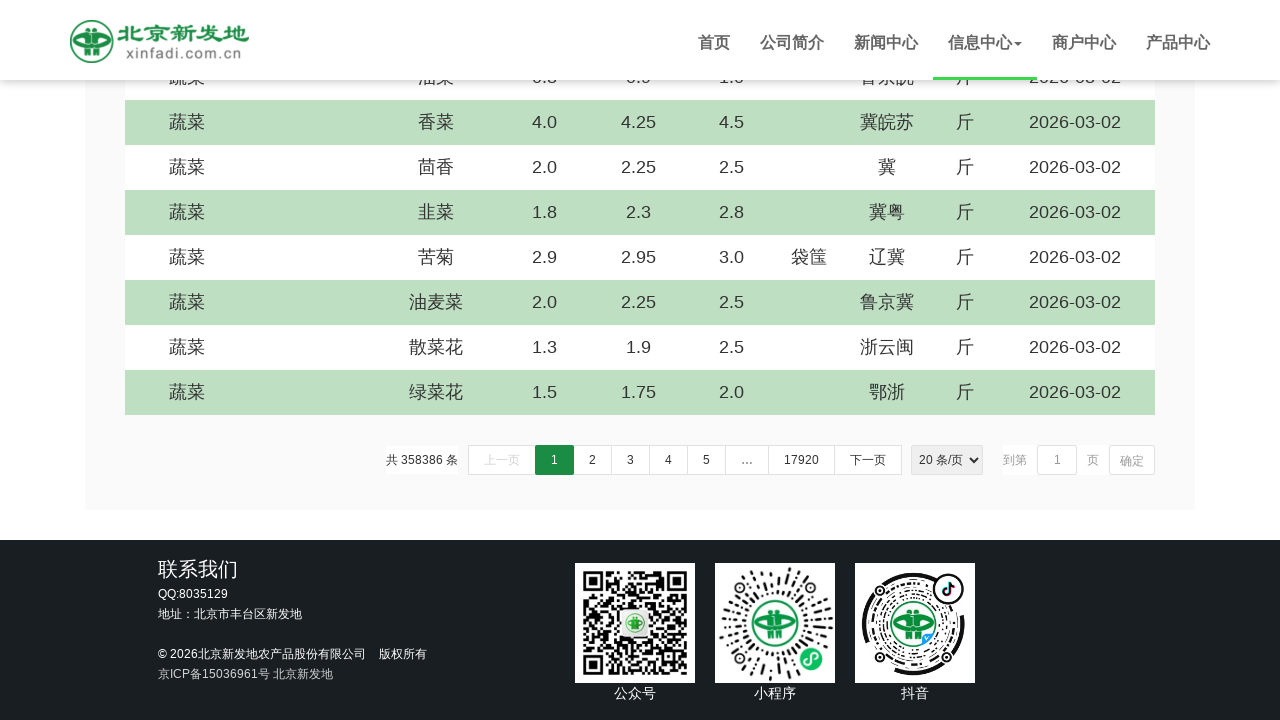

Scrolled down by 5 pixels (iteration 758/1000)
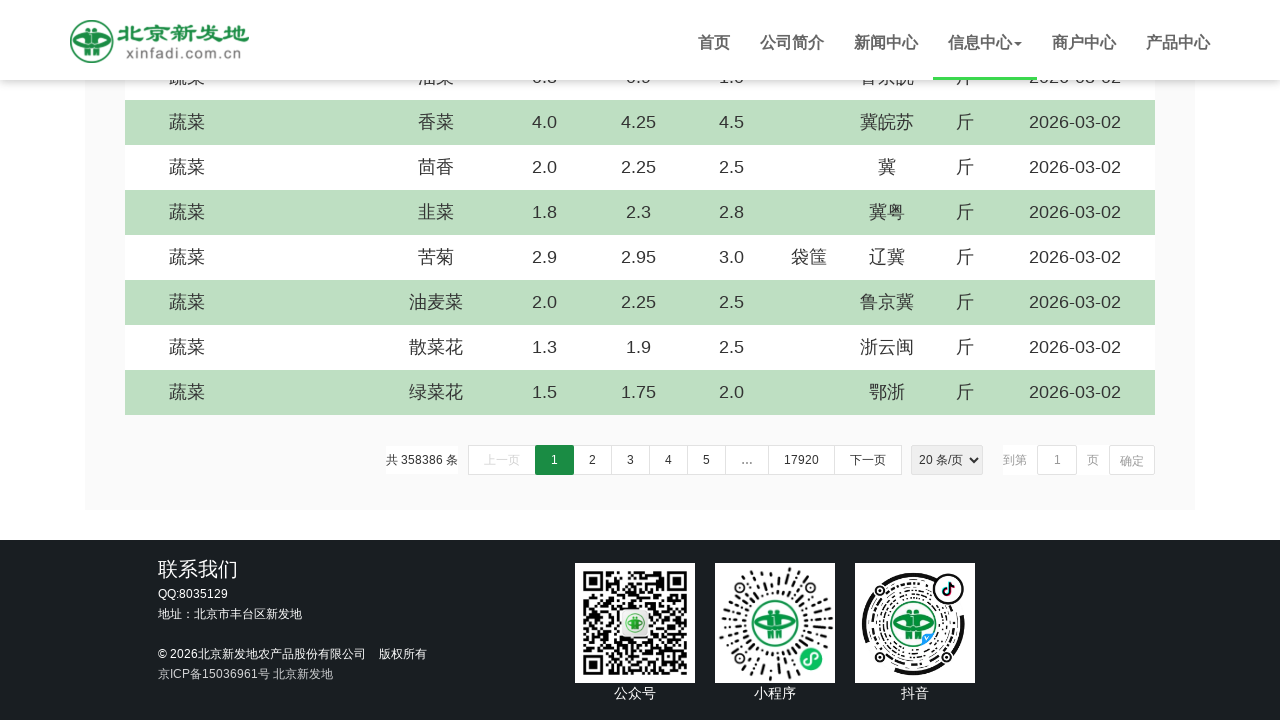

Scrolled down by 5 pixels (iteration 759/1000)
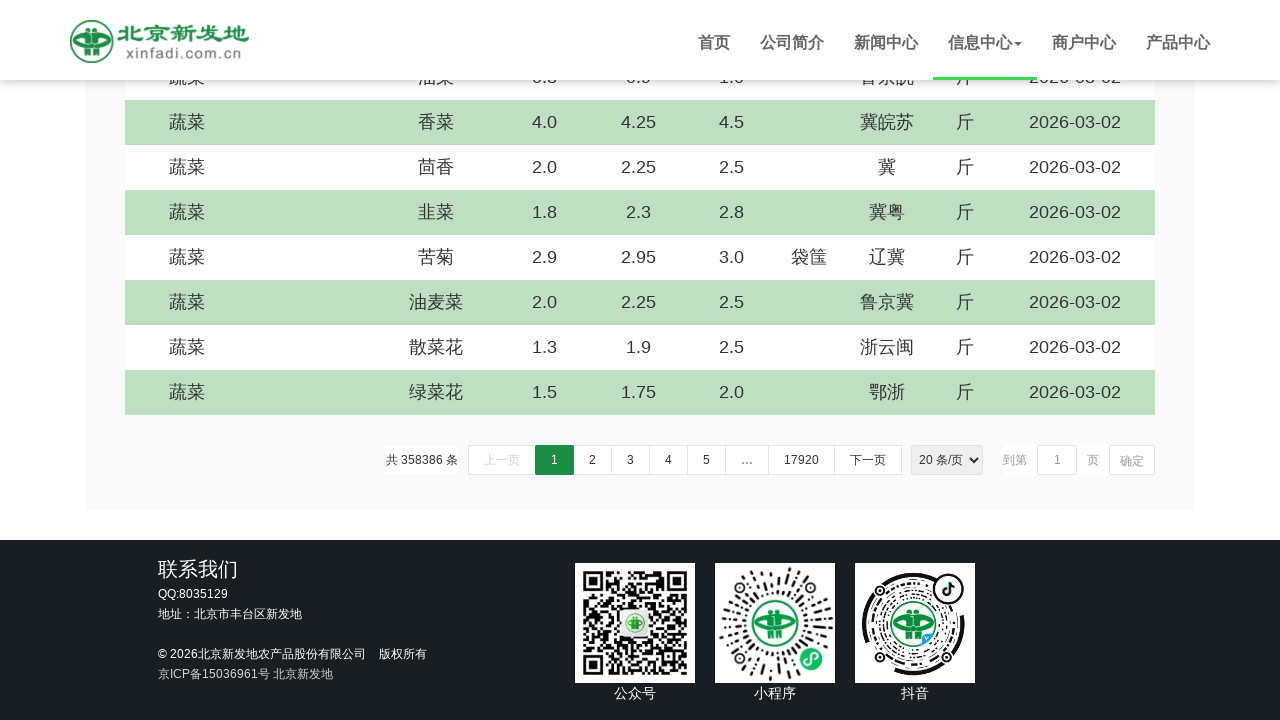

Scrolled down by 5 pixels (iteration 760/1000)
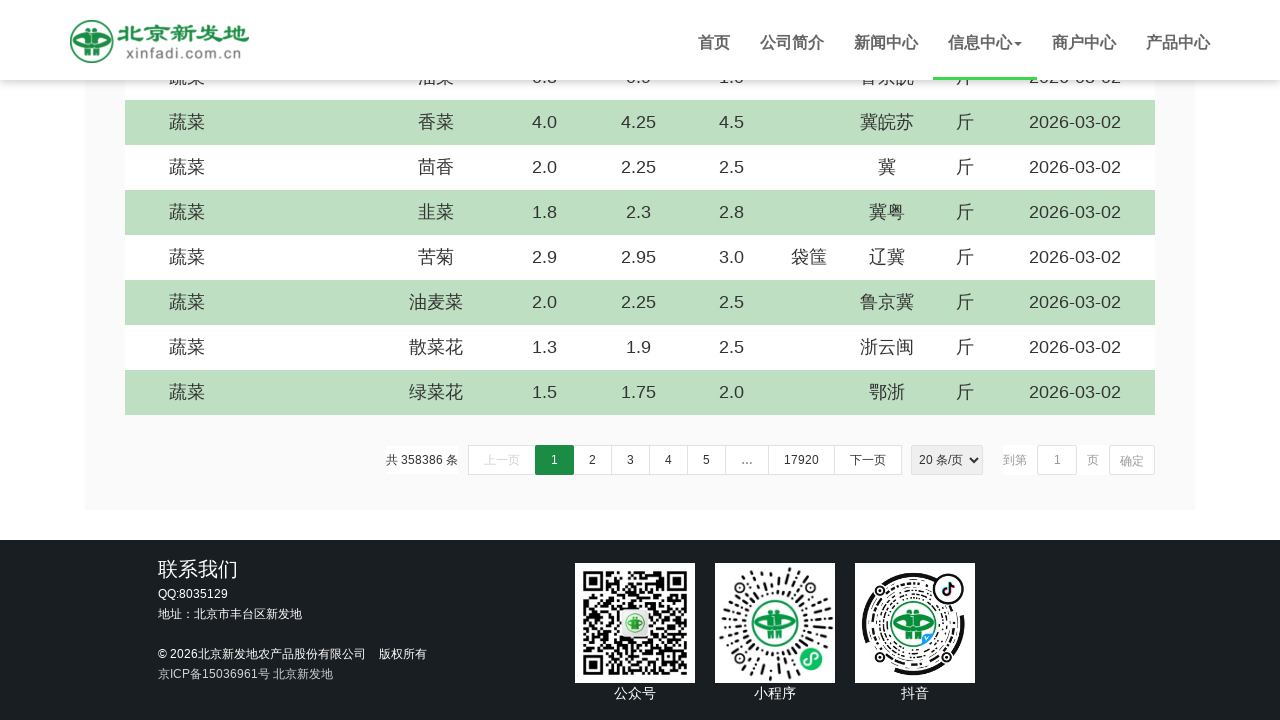

Scrolled down by 5 pixels (iteration 761/1000)
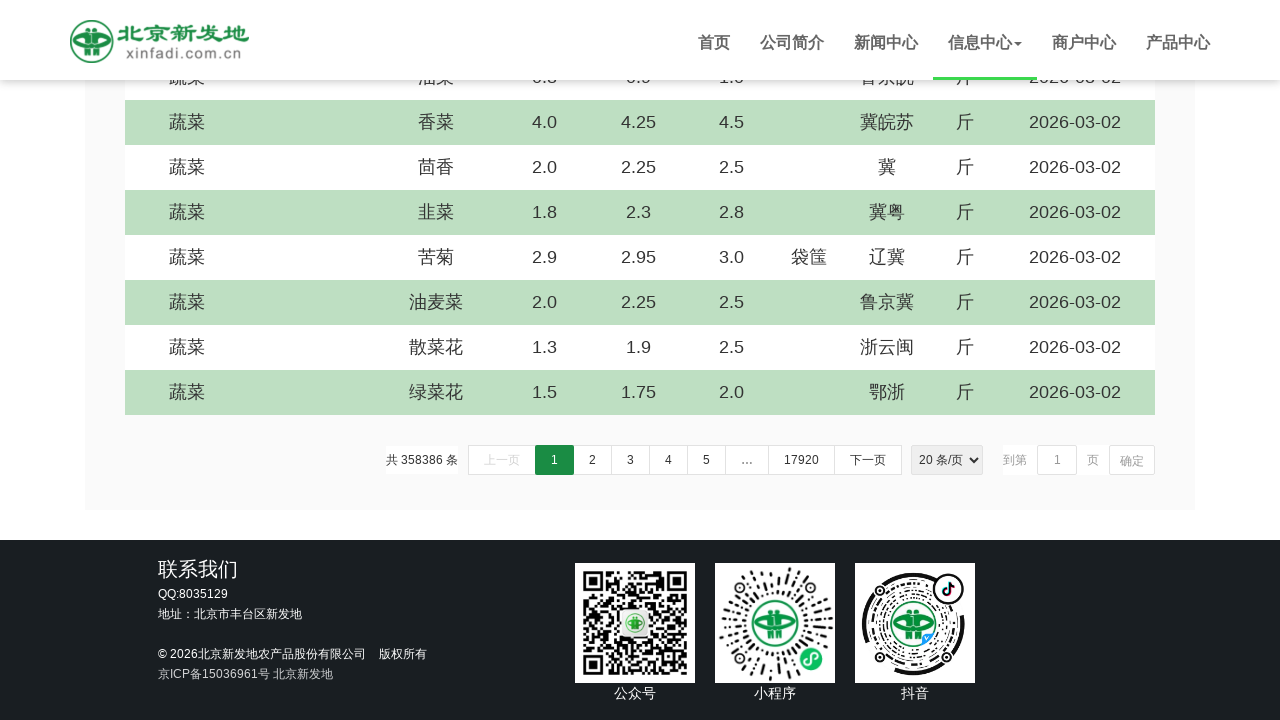

Scrolled down by 5 pixels (iteration 762/1000)
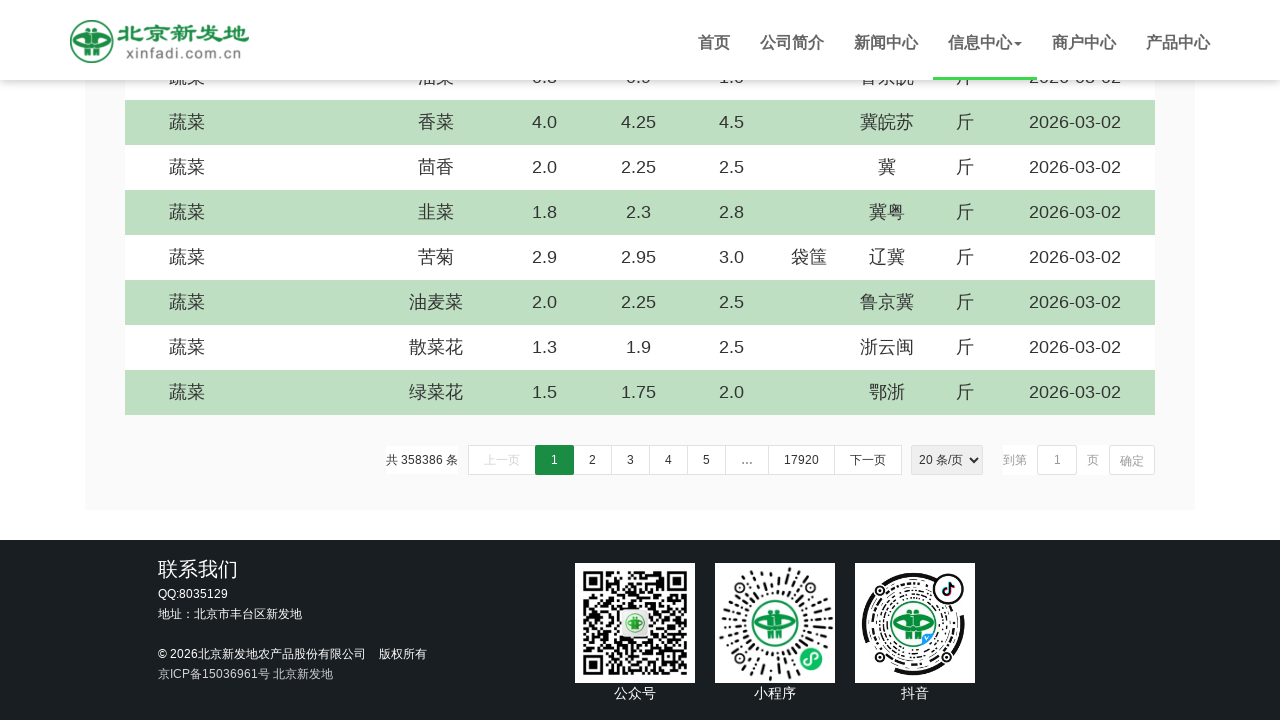

Scrolled down by 5 pixels (iteration 763/1000)
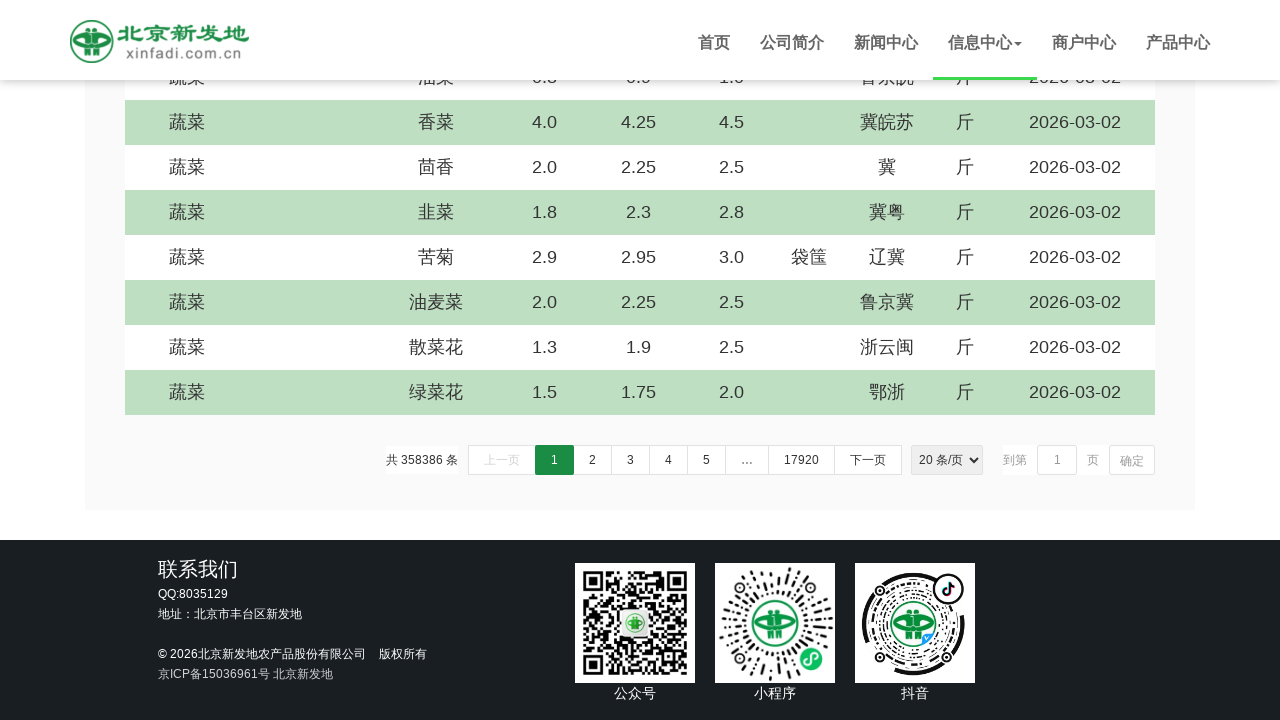

Scrolled down by 5 pixels (iteration 764/1000)
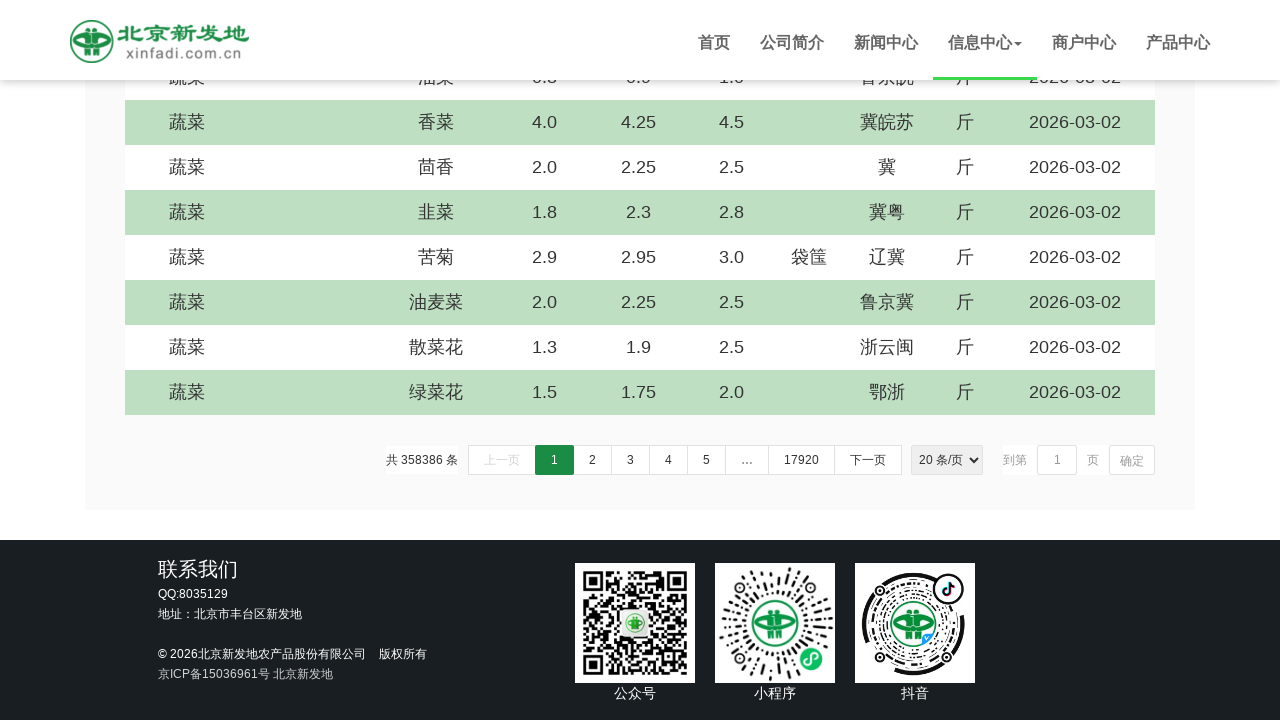

Scrolled down by 5 pixels (iteration 765/1000)
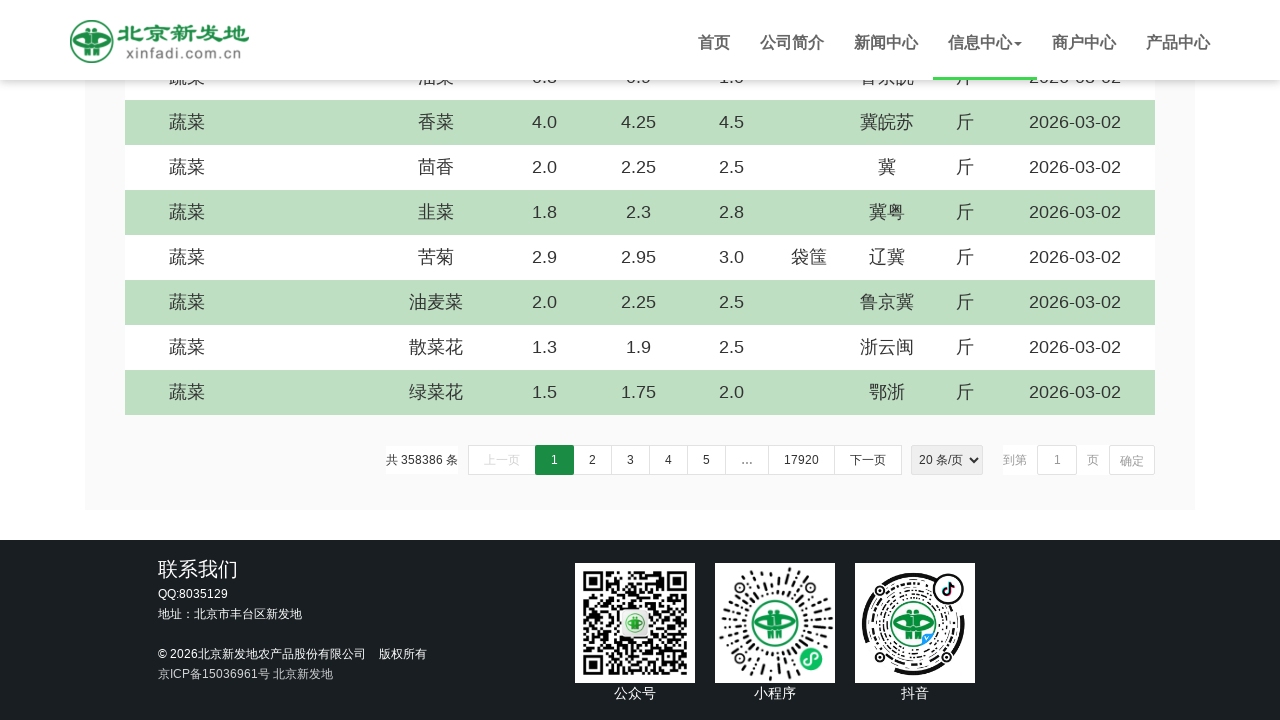

Scrolled down by 5 pixels (iteration 766/1000)
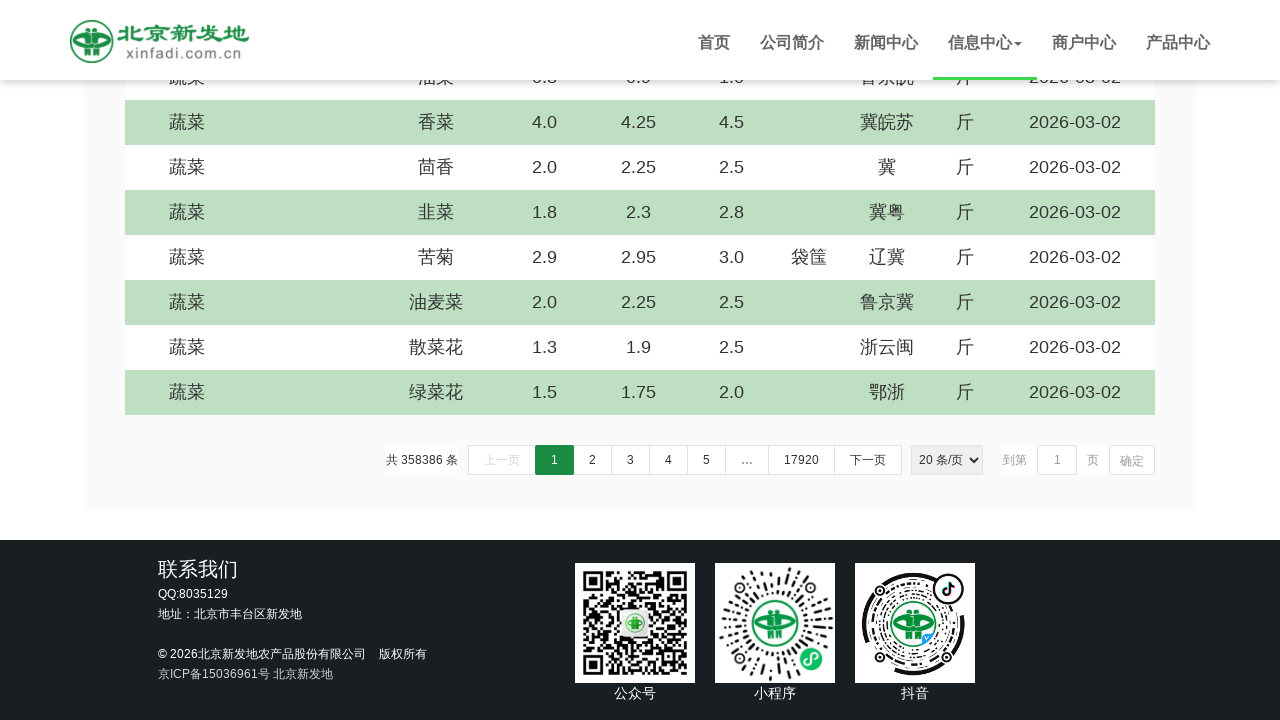

Scrolled down by 5 pixels (iteration 767/1000)
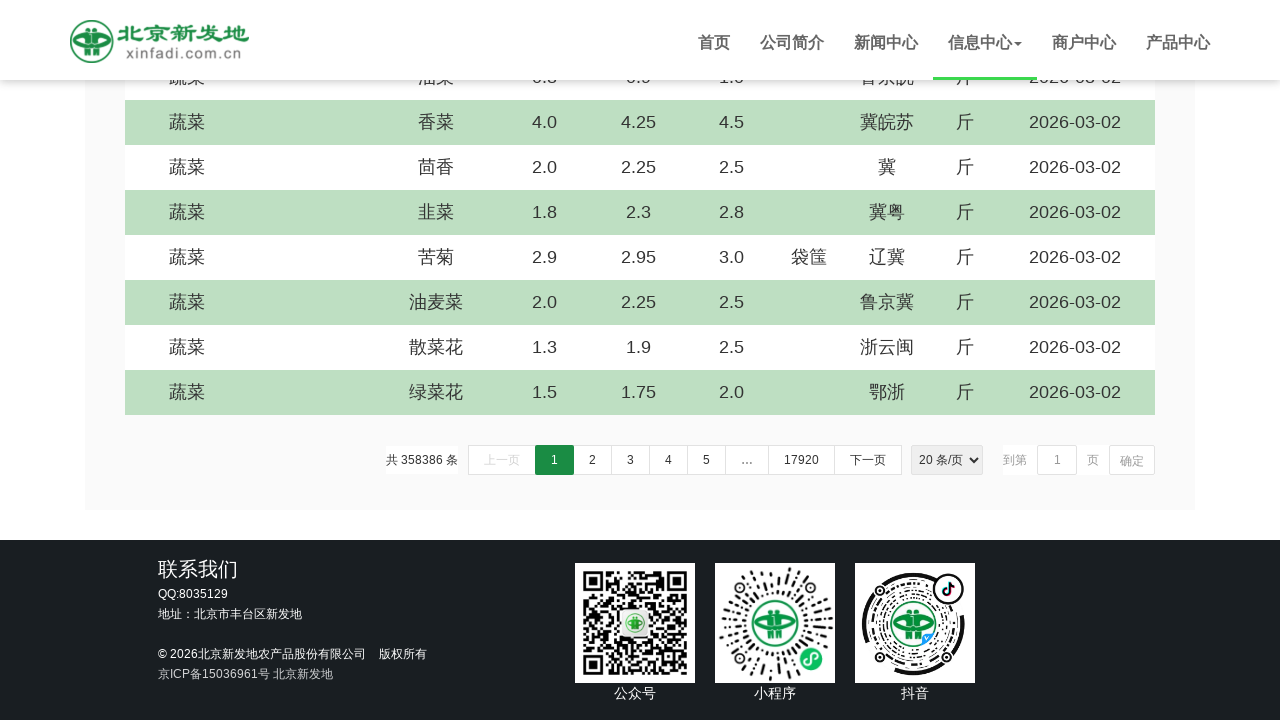

Scrolled down by 5 pixels (iteration 768/1000)
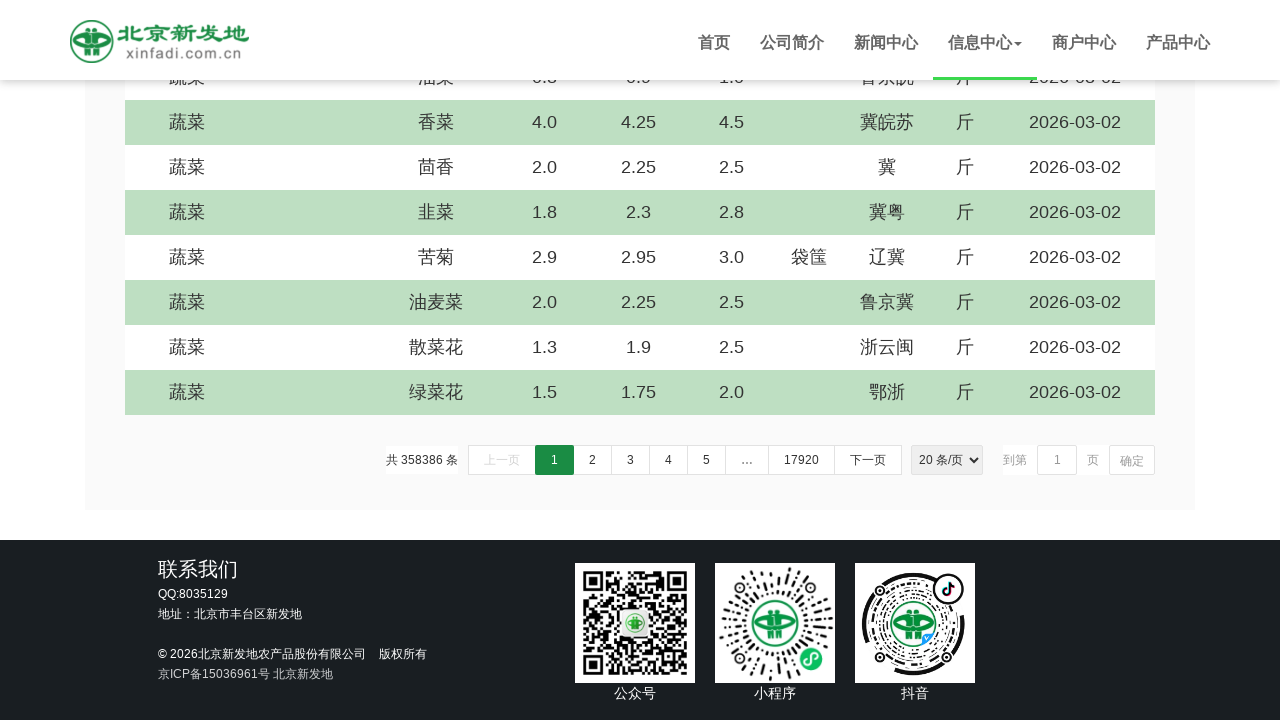

Scrolled down by 5 pixels (iteration 769/1000)
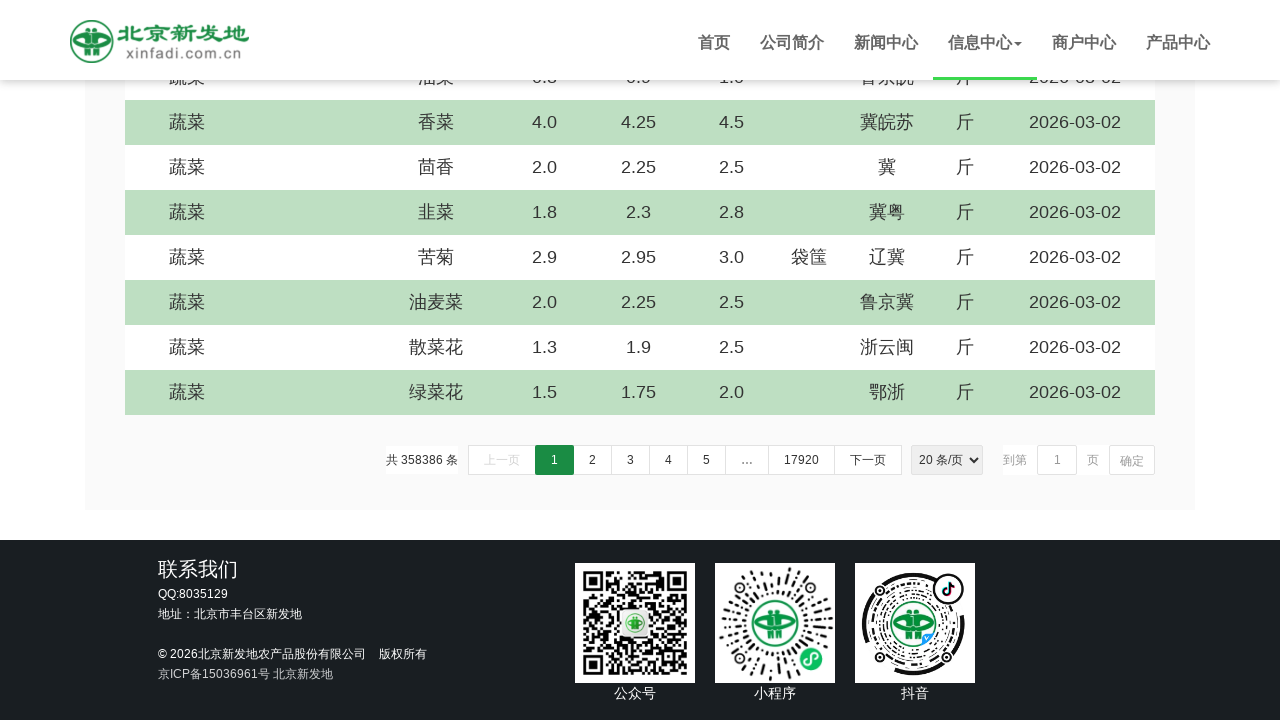

Scrolled down by 5 pixels (iteration 770/1000)
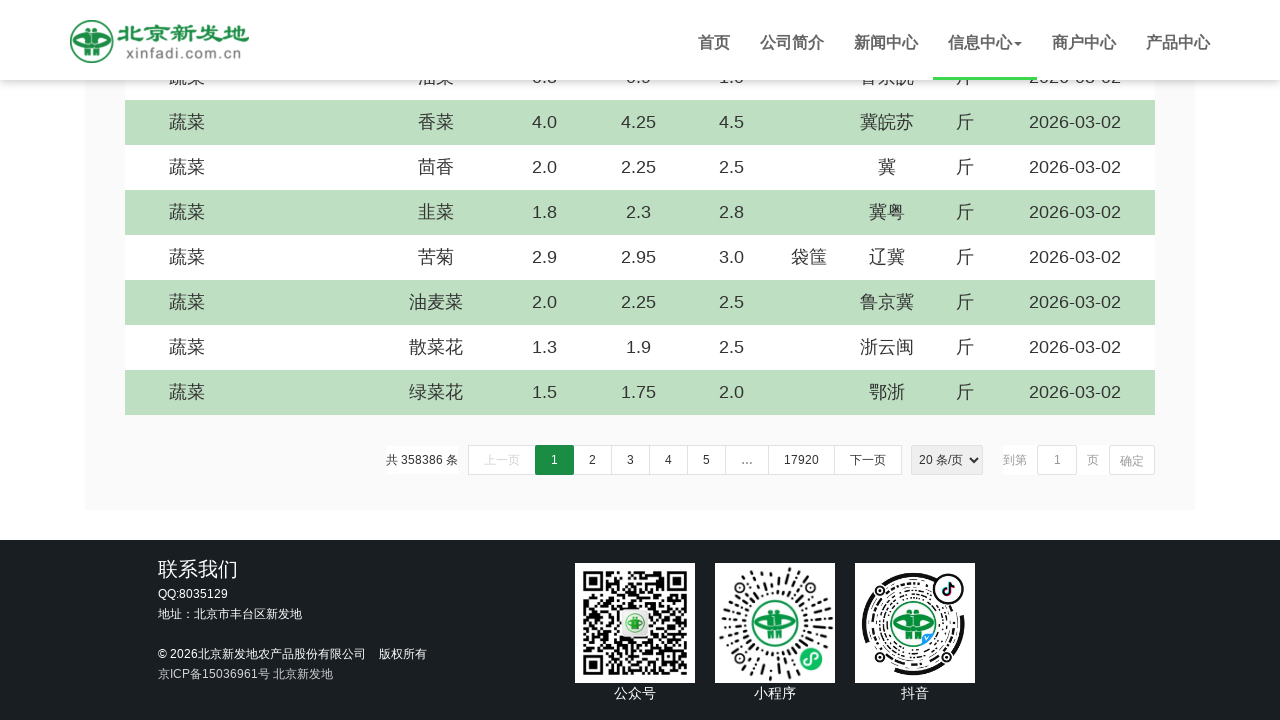

Scrolled down by 5 pixels (iteration 771/1000)
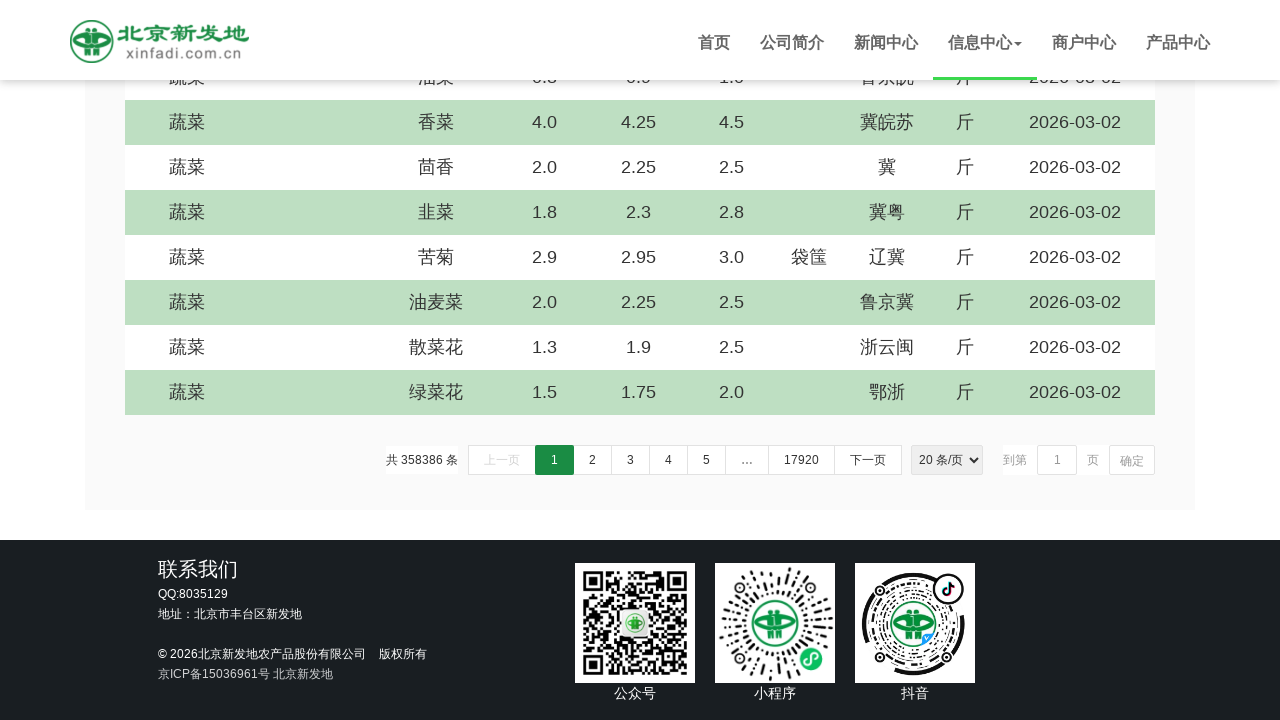

Scrolled down by 5 pixels (iteration 772/1000)
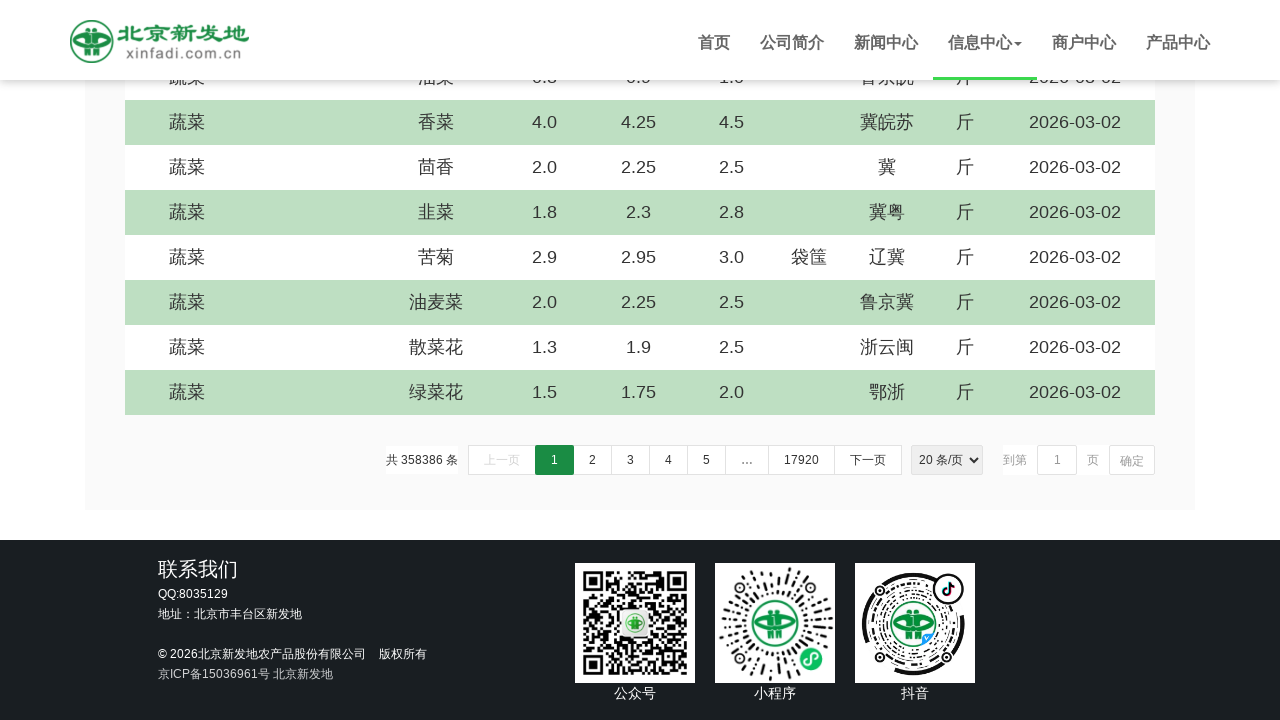

Scrolled down by 5 pixels (iteration 773/1000)
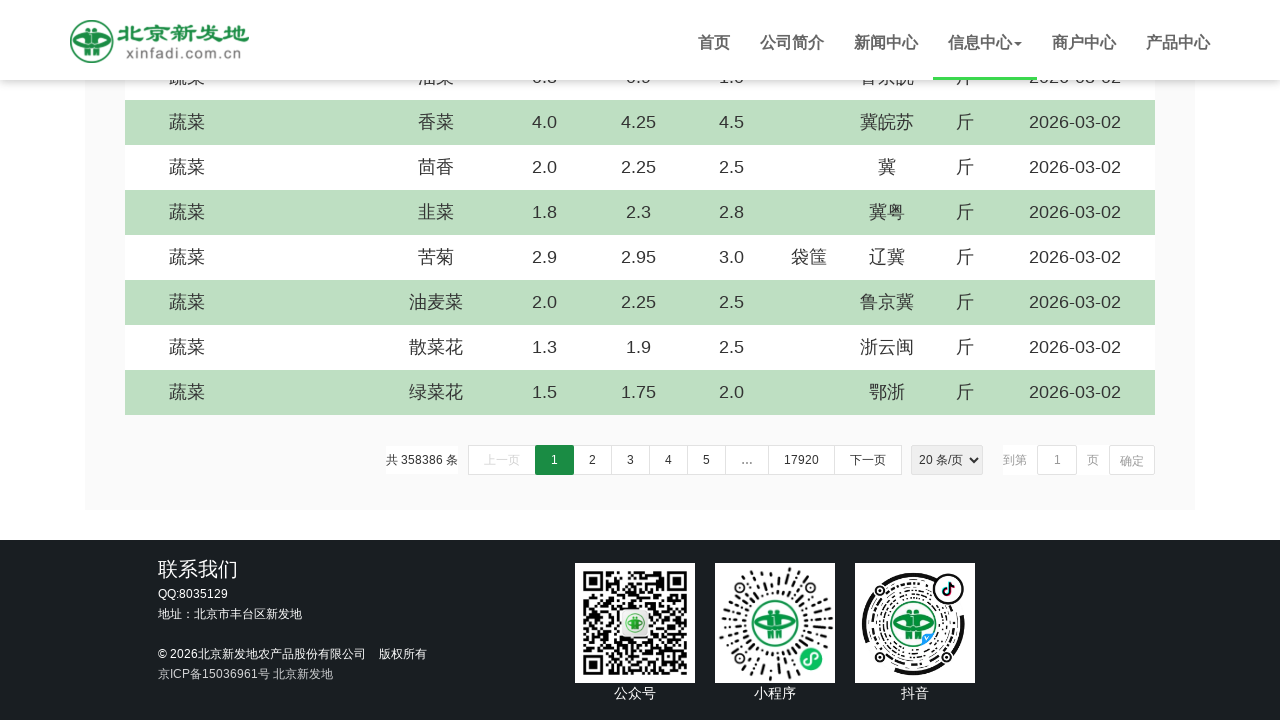

Scrolled down by 5 pixels (iteration 774/1000)
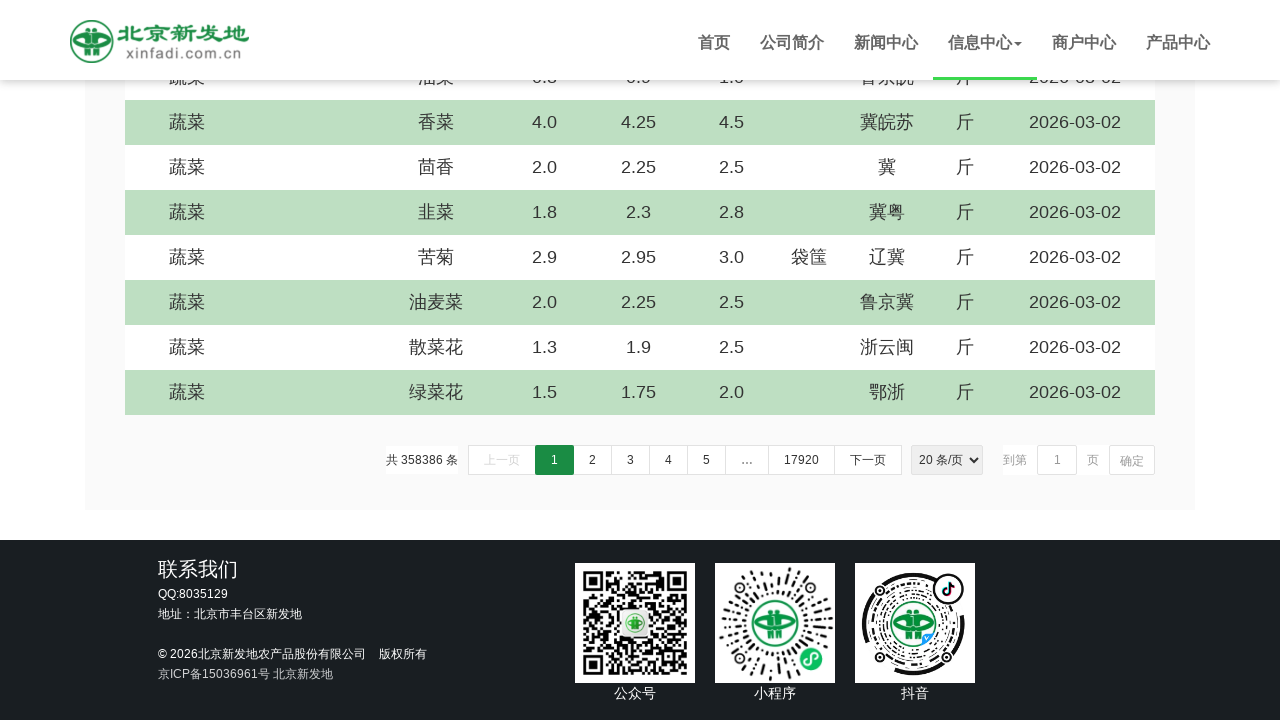

Scrolled down by 5 pixels (iteration 775/1000)
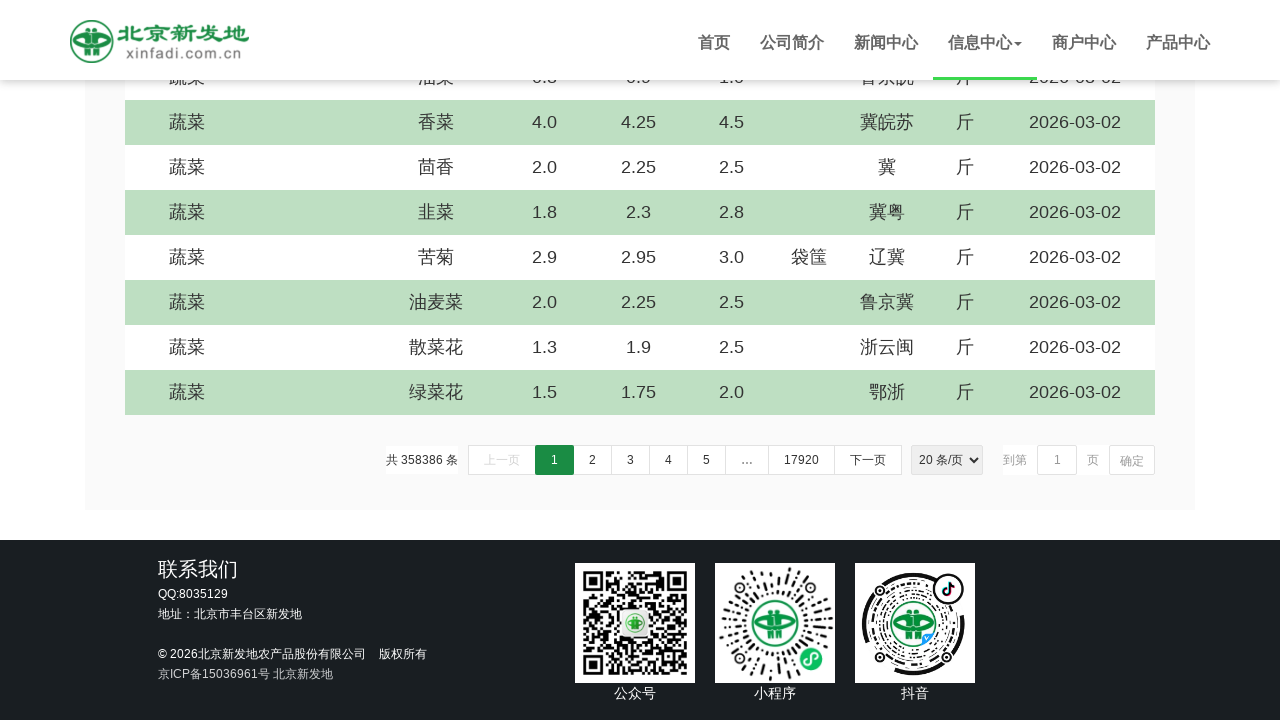

Scrolled down by 5 pixels (iteration 776/1000)
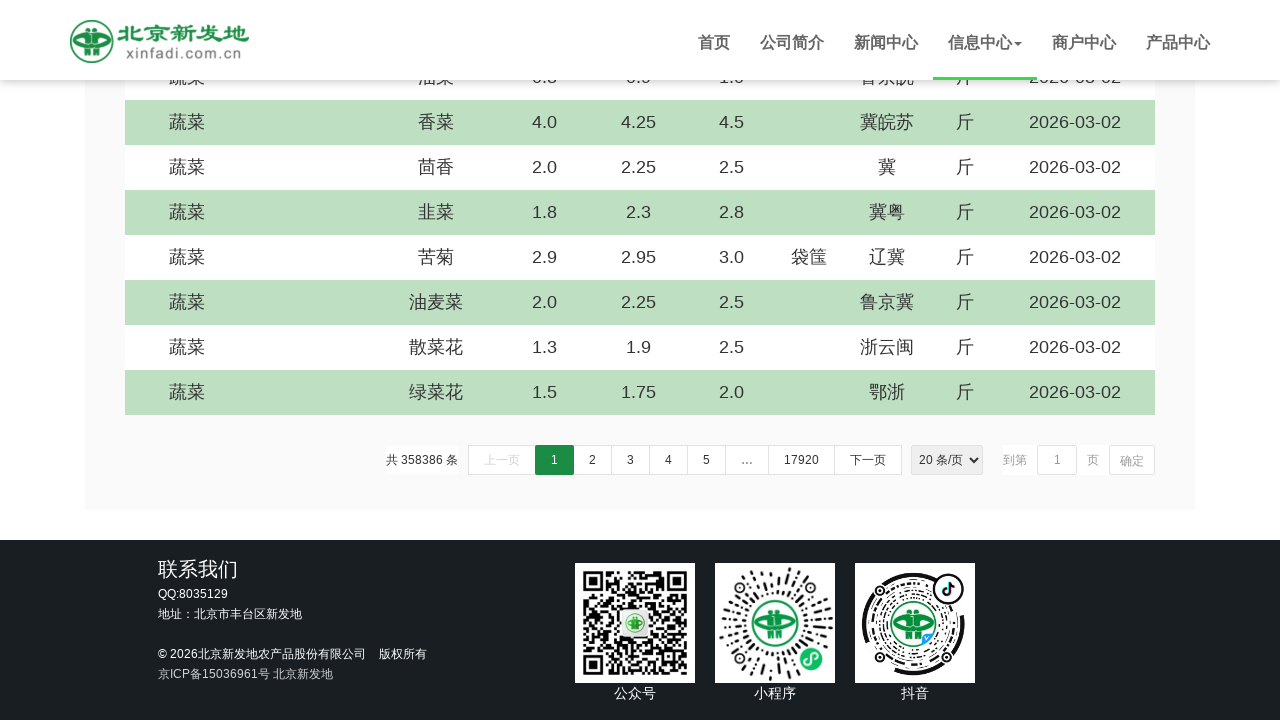

Scrolled down by 5 pixels (iteration 777/1000)
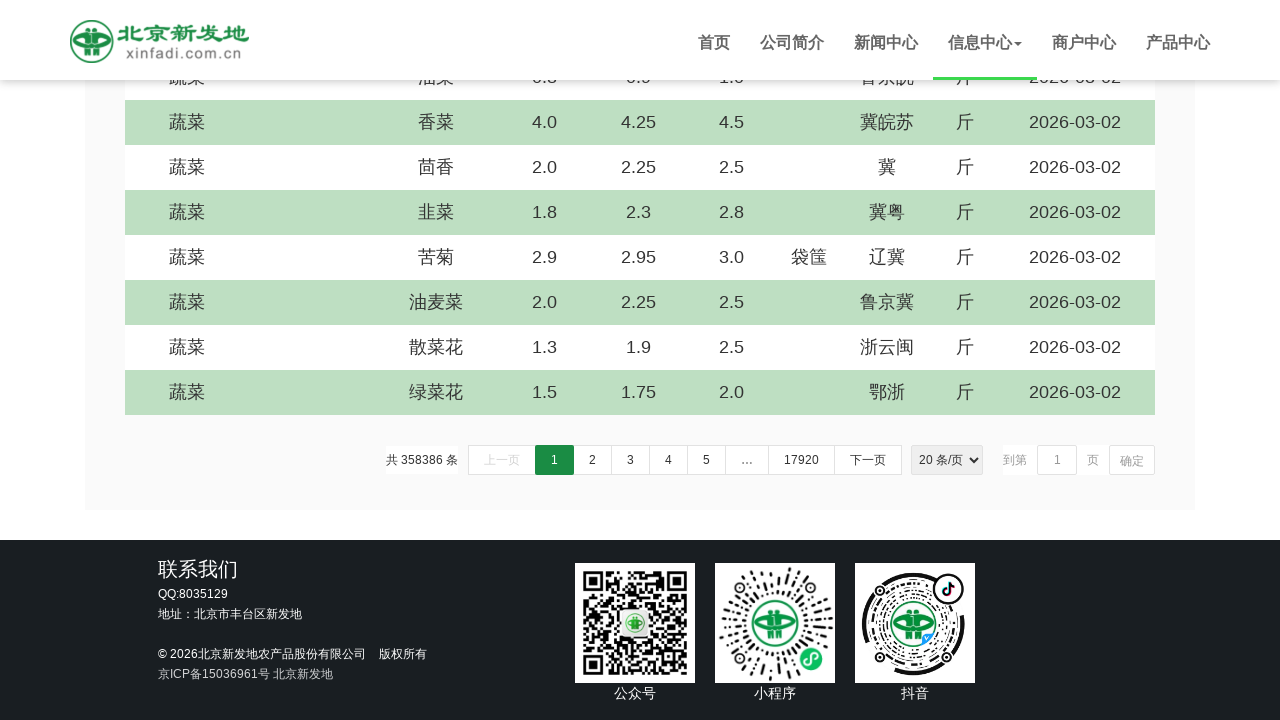

Scrolled down by 5 pixels (iteration 778/1000)
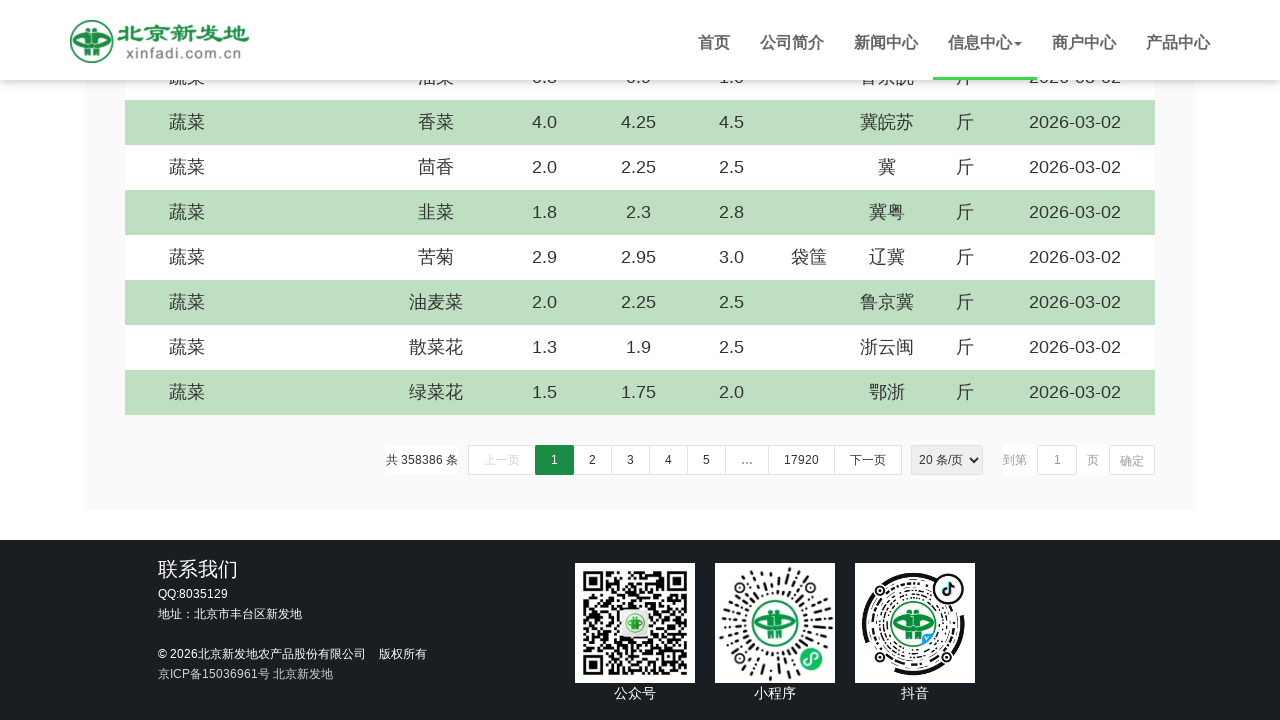

Scrolled down by 5 pixels (iteration 779/1000)
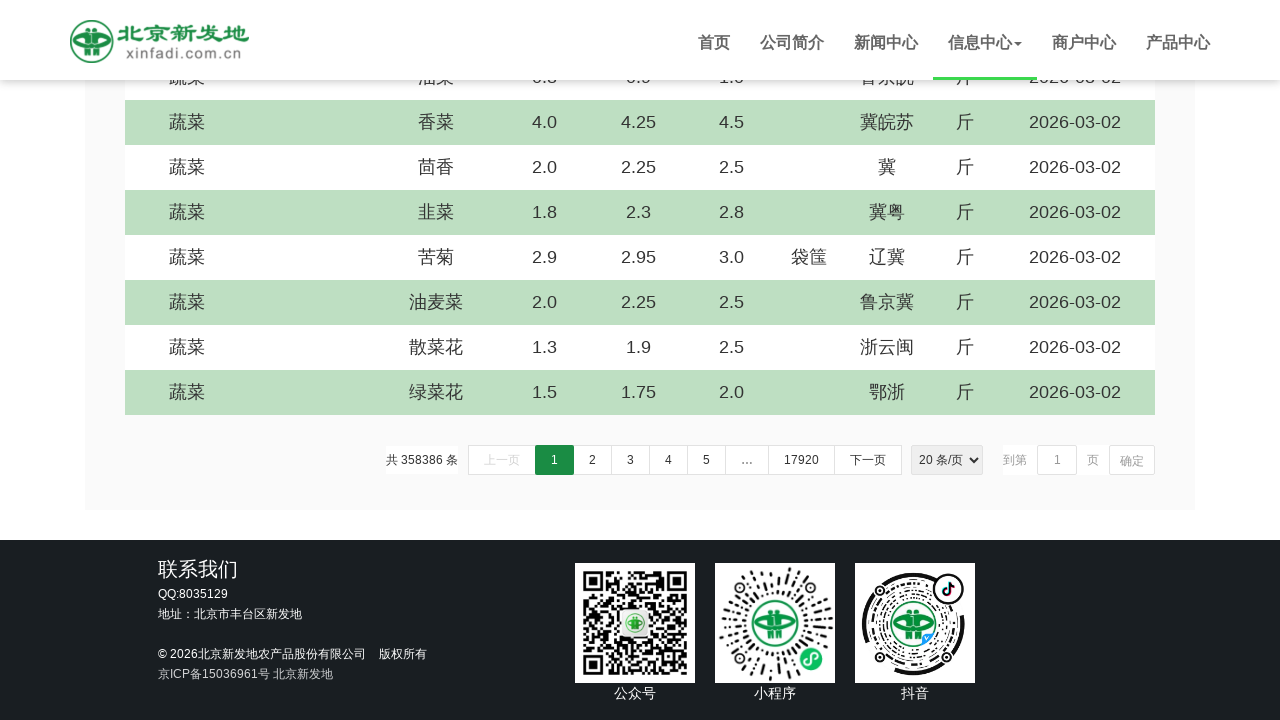

Scrolled down by 5 pixels (iteration 780/1000)
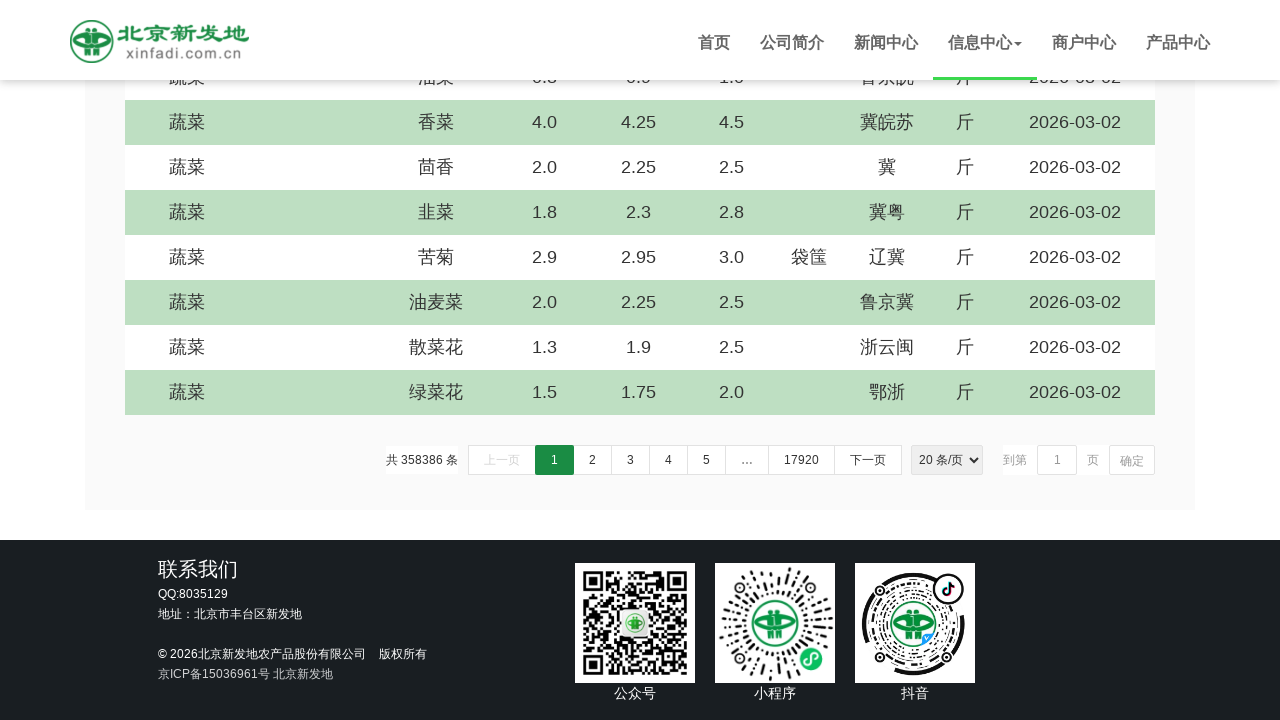

Scrolled down by 5 pixels (iteration 781/1000)
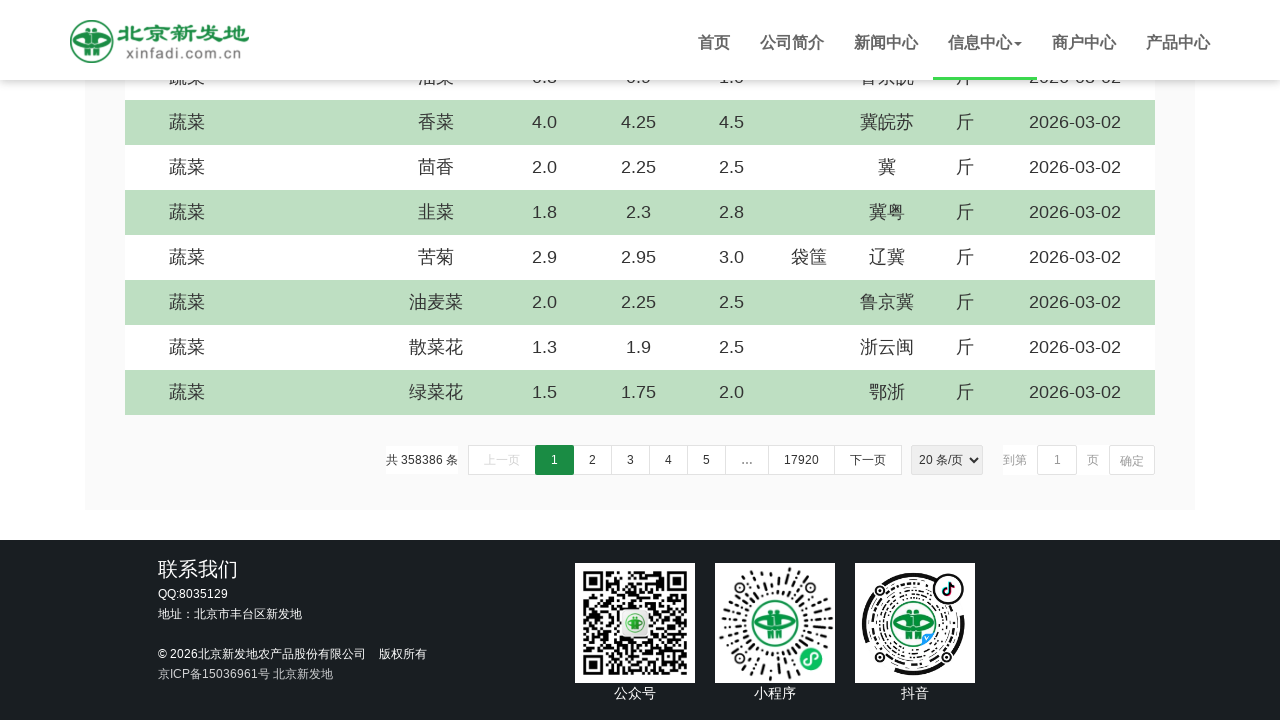

Scrolled down by 5 pixels (iteration 782/1000)
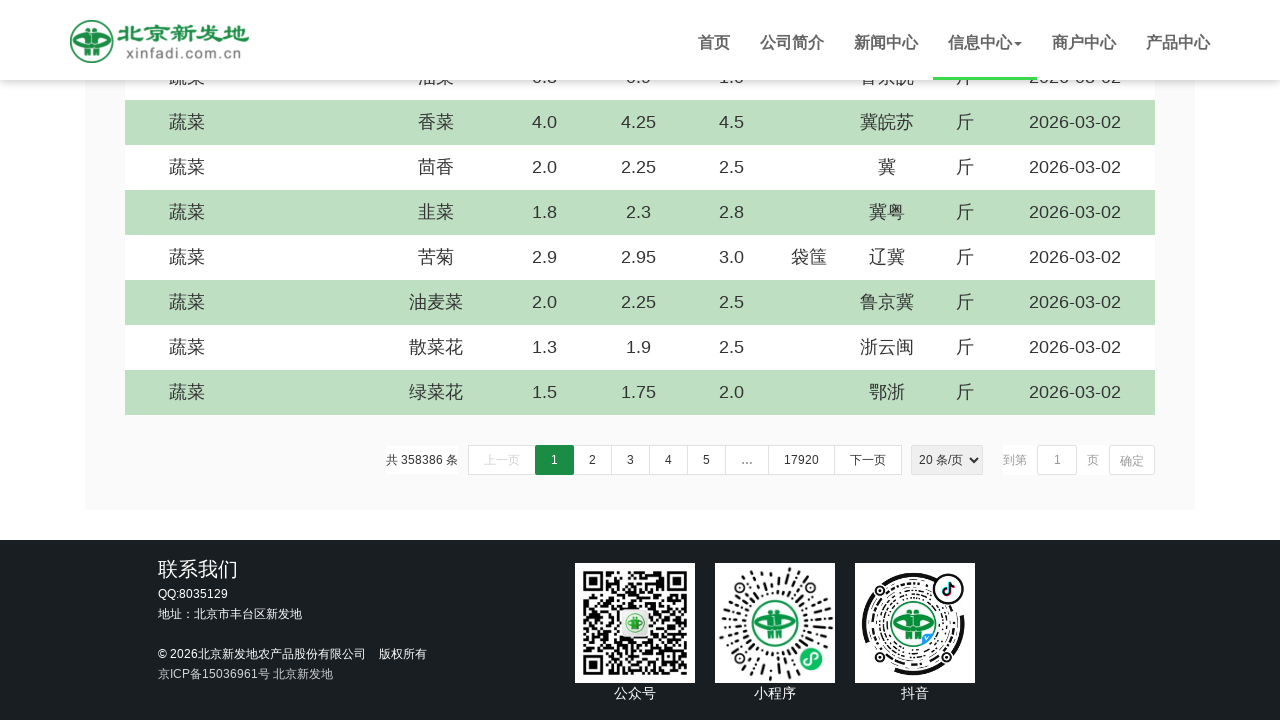

Scrolled down by 5 pixels (iteration 783/1000)
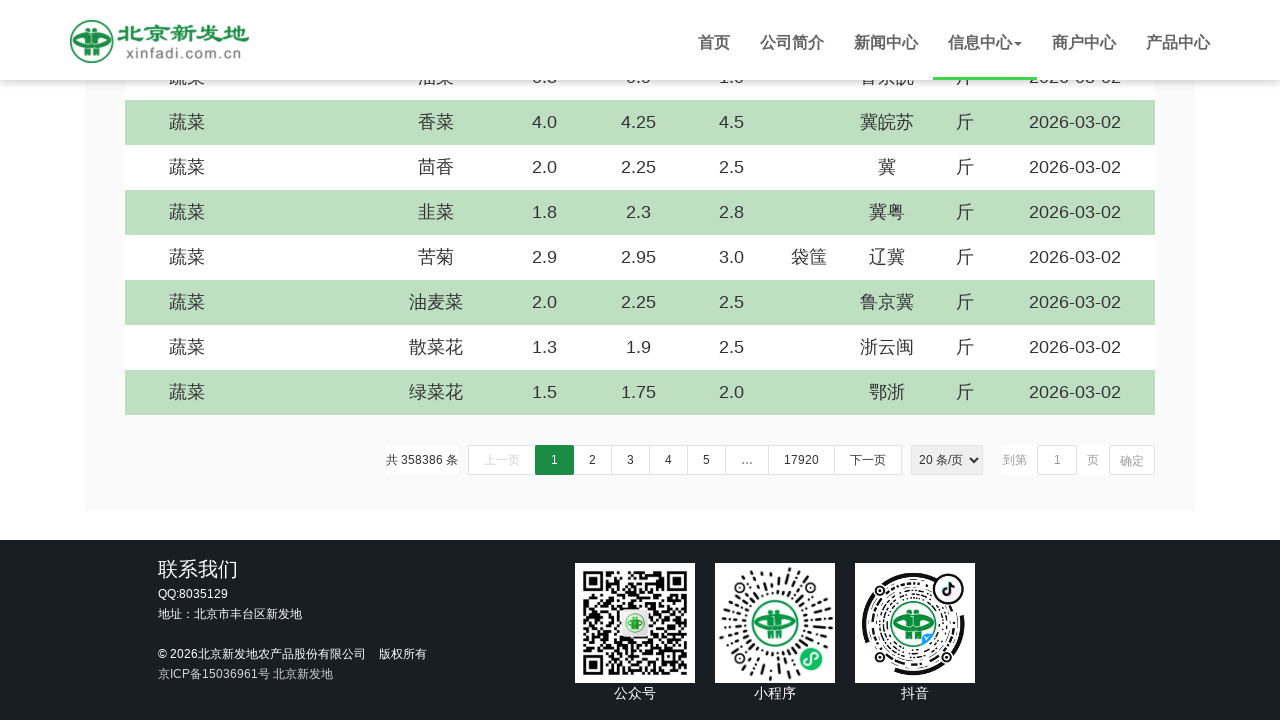

Scrolled down by 5 pixels (iteration 784/1000)
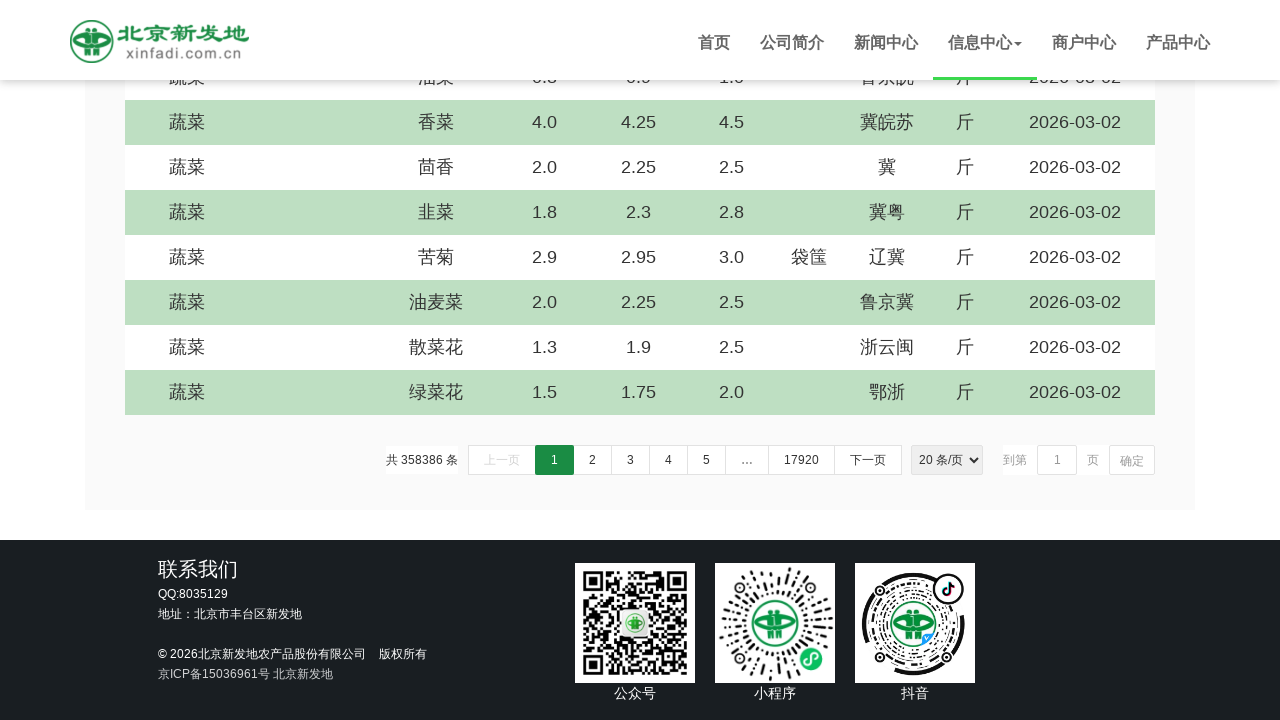

Scrolled down by 5 pixels (iteration 785/1000)
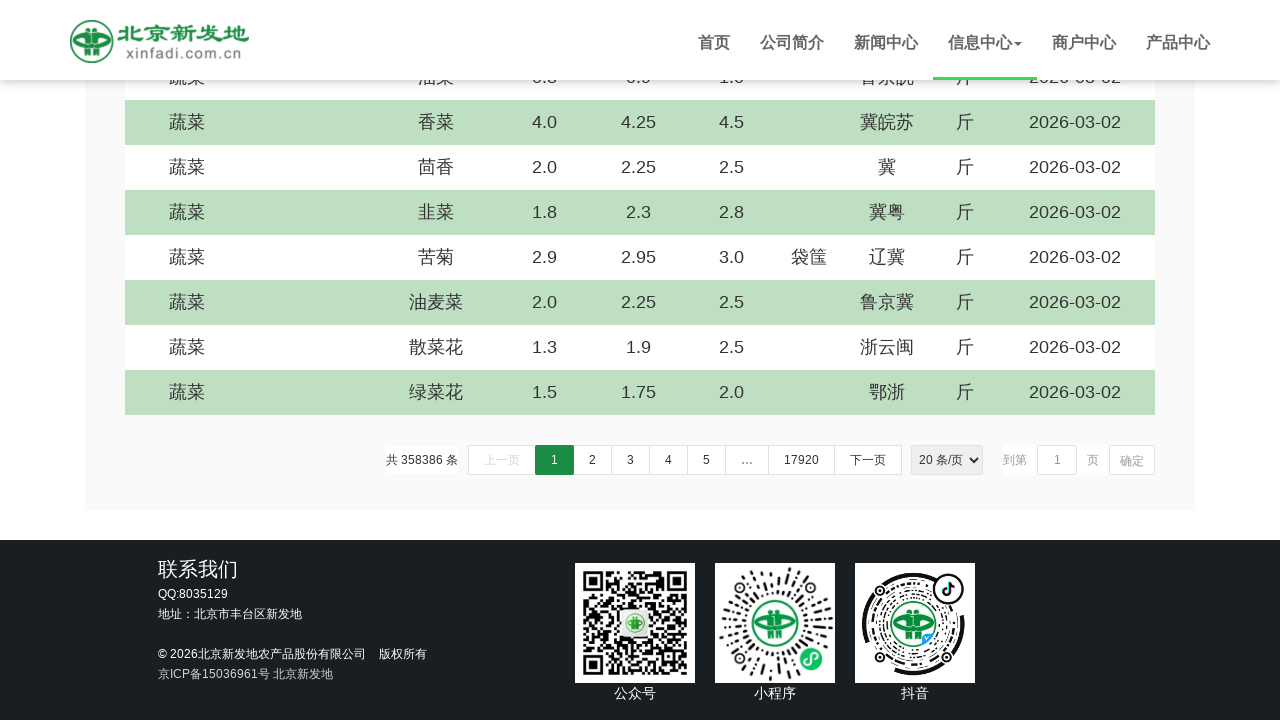

Scrolled down by 5 pixels (iteration 786/1000)
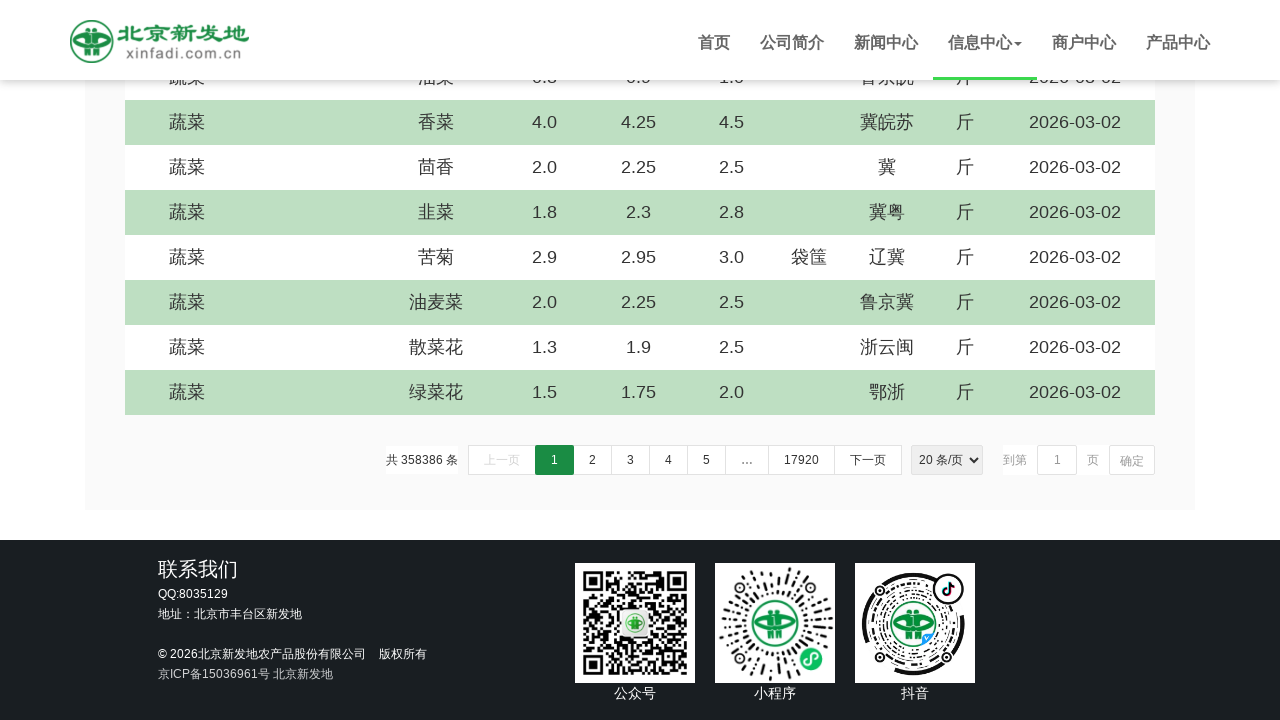

Scrolled down by 5 pixels (iteration 787/1000)
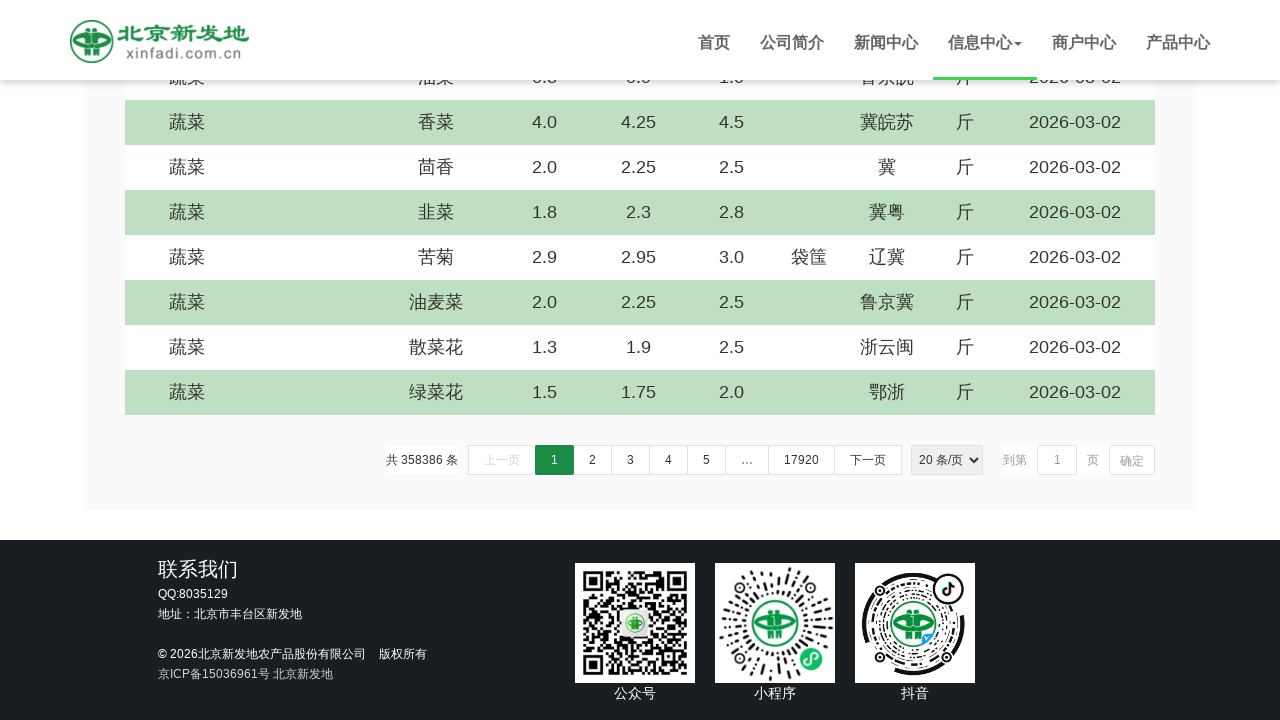

Scrolled down by 5 pixels (iteration 788/1000)
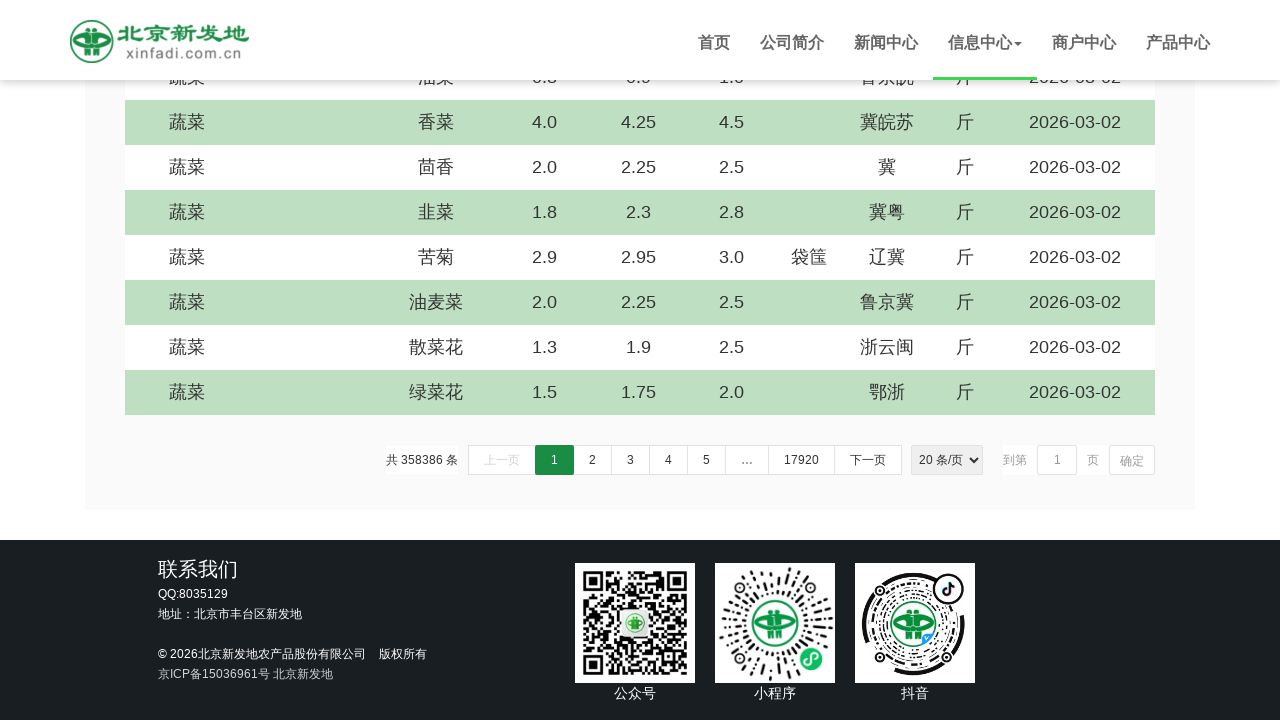

Scrolled down by 5 pixels (iteration 789/1000)
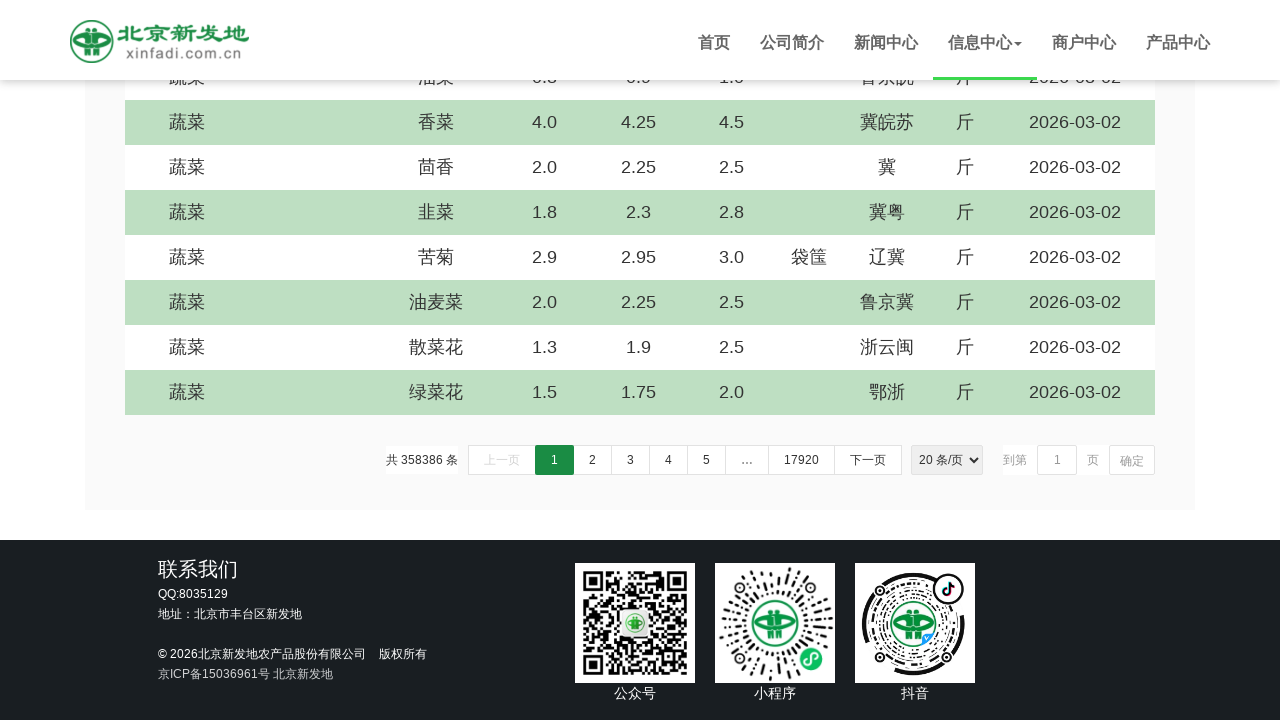

Scrolled down by 5 pixels (iteration 790/1000)
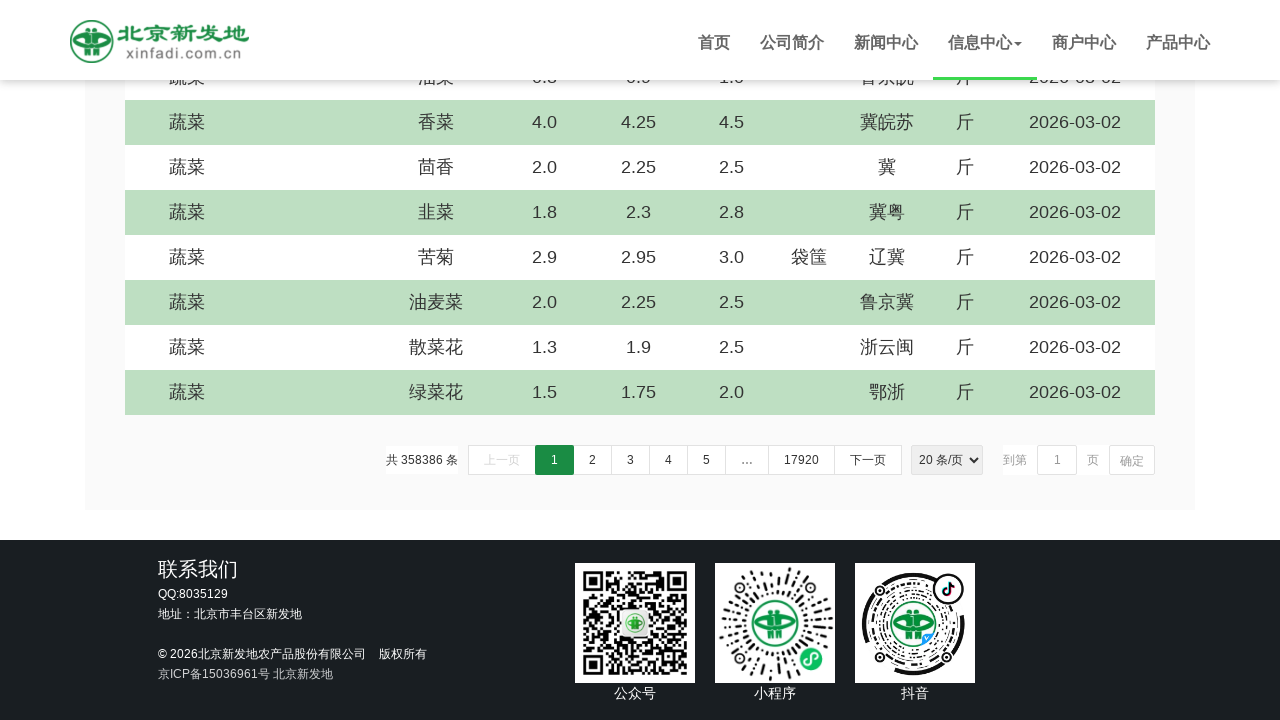

Scrolled down by 5 pixels (iteration 791/1000)
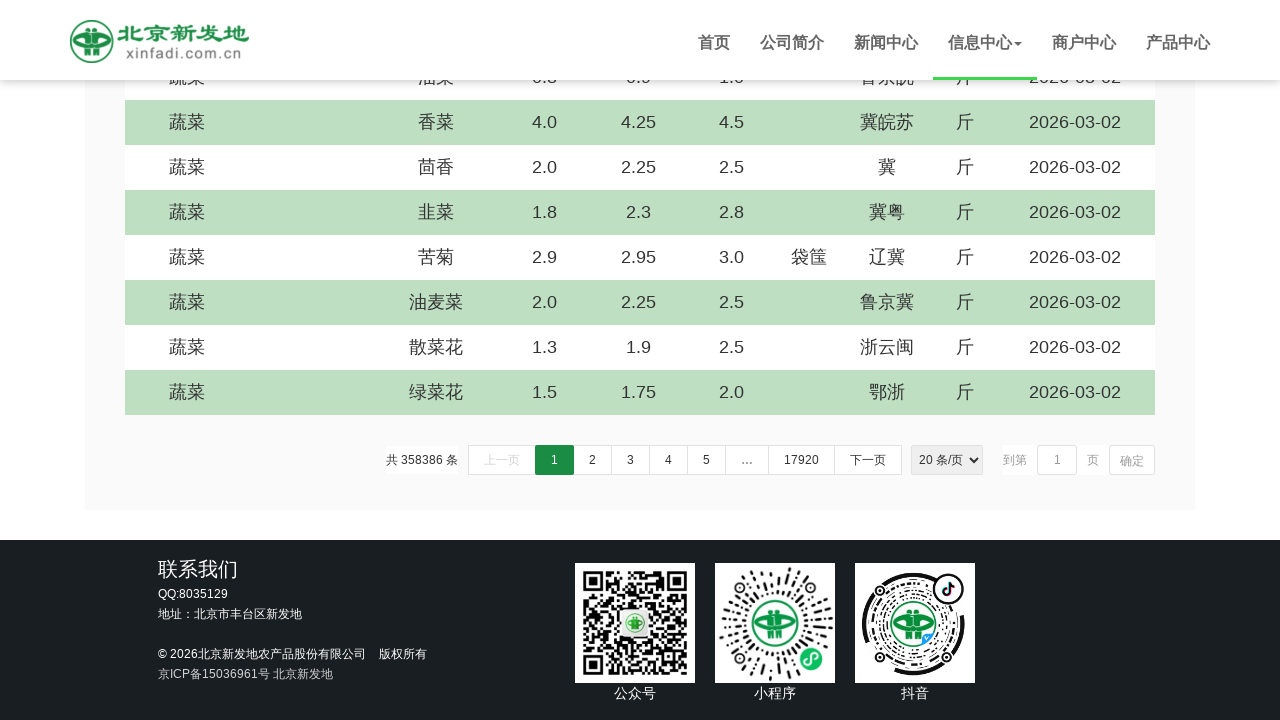

Scrolled down by 5 pixels (iteration 792/1000)
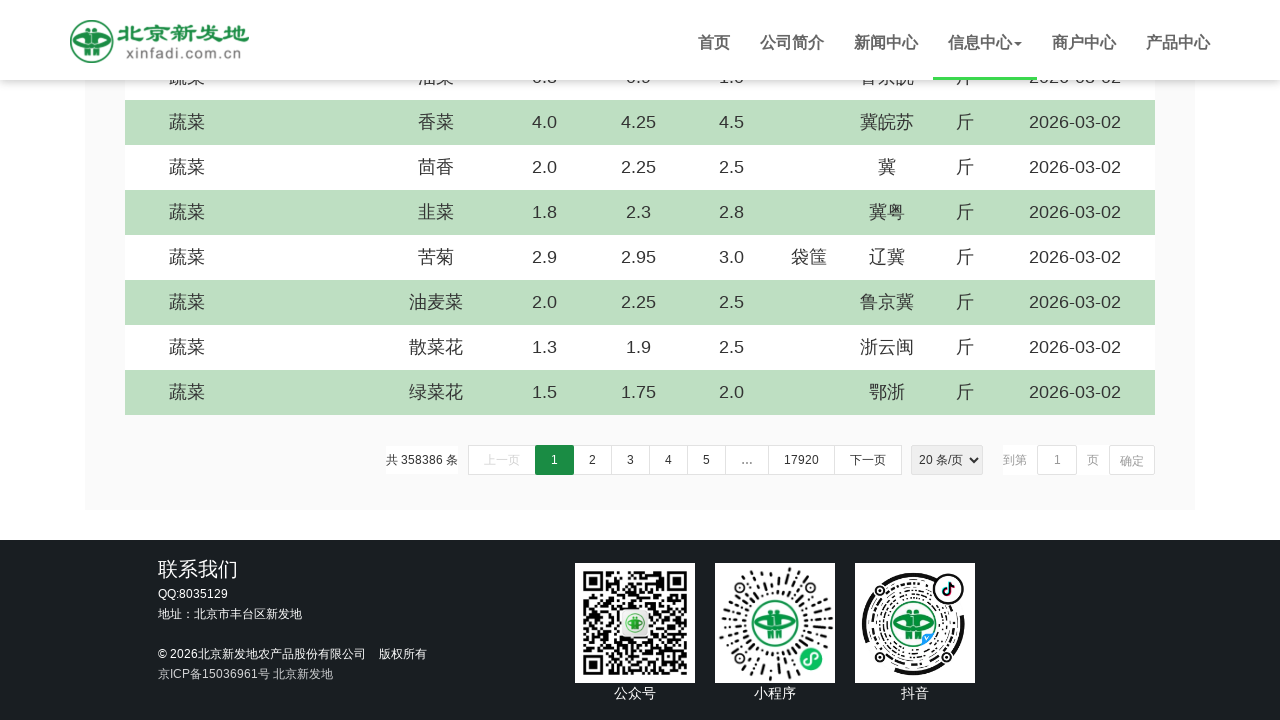

Scrolled down by 5 pixels (iteration 793/1000)
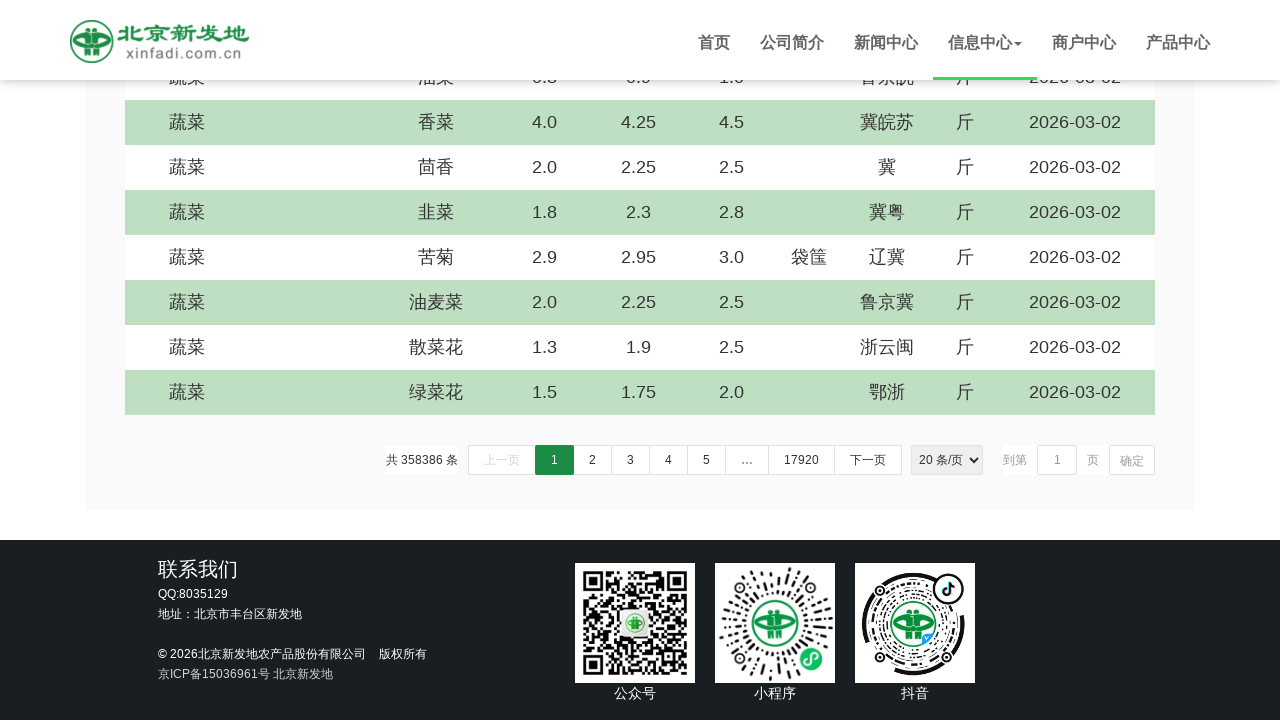

Scrolled down by 5 pixels (iteration 794/1000)
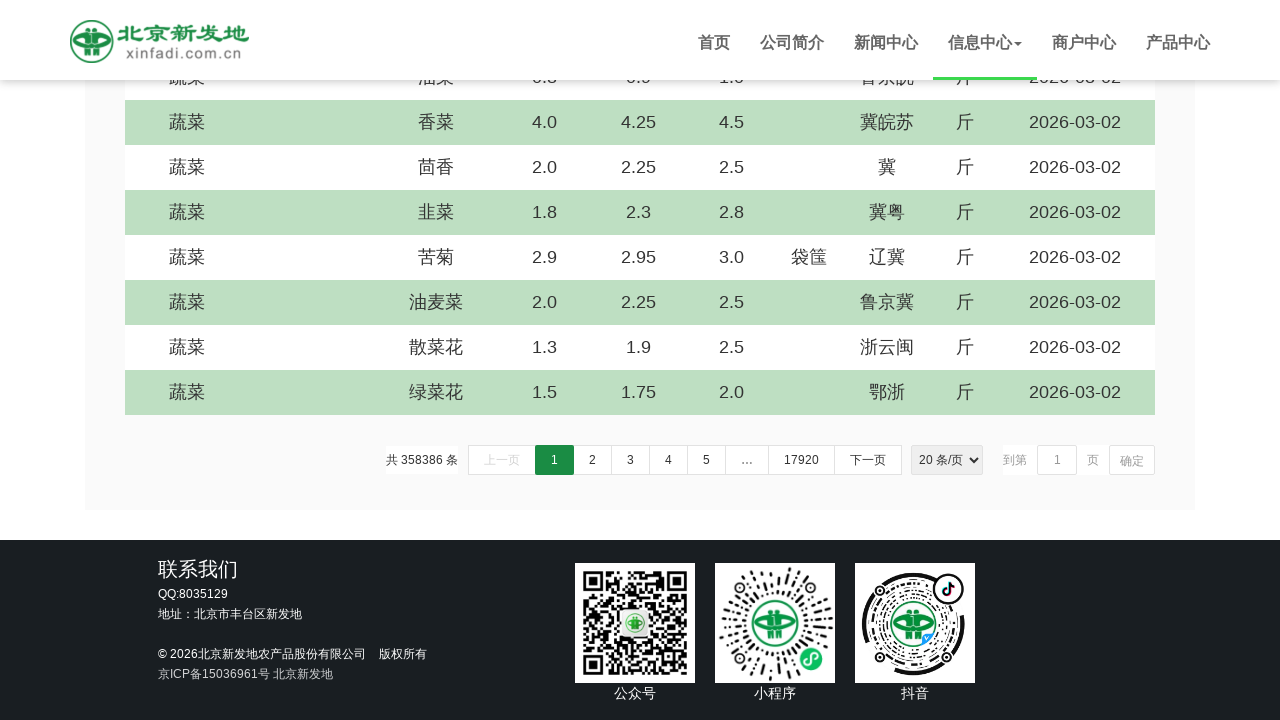

Scrolled down by 5 pixels (iteration 795/1000)
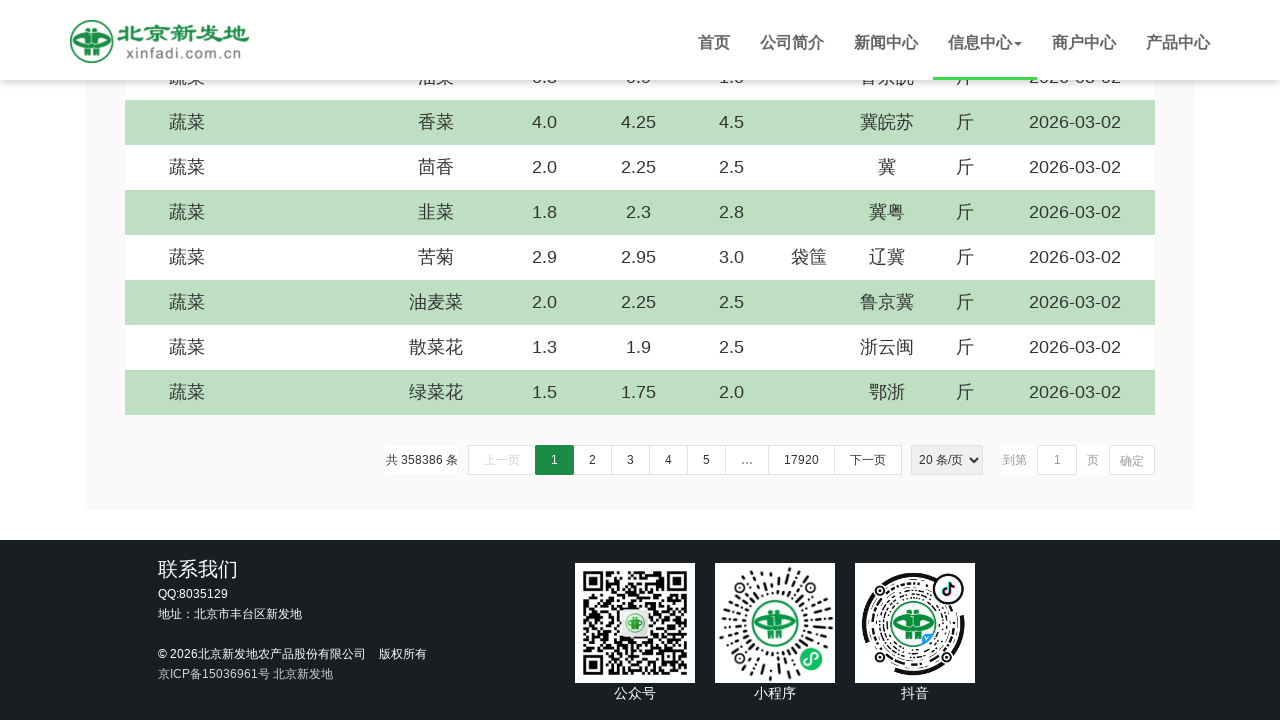

Scrolled down by 5 pixels (iteration 796/1000)
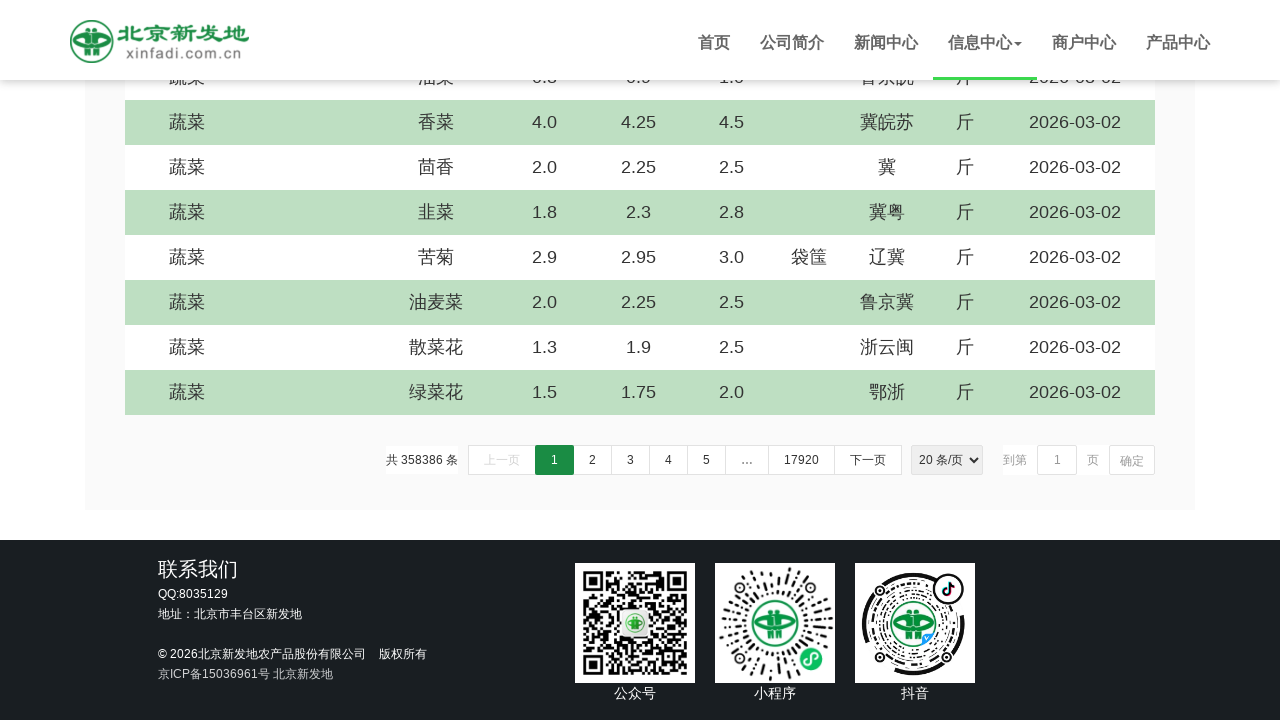

Scrolled down by 5 pixels (iteration 797/1000)
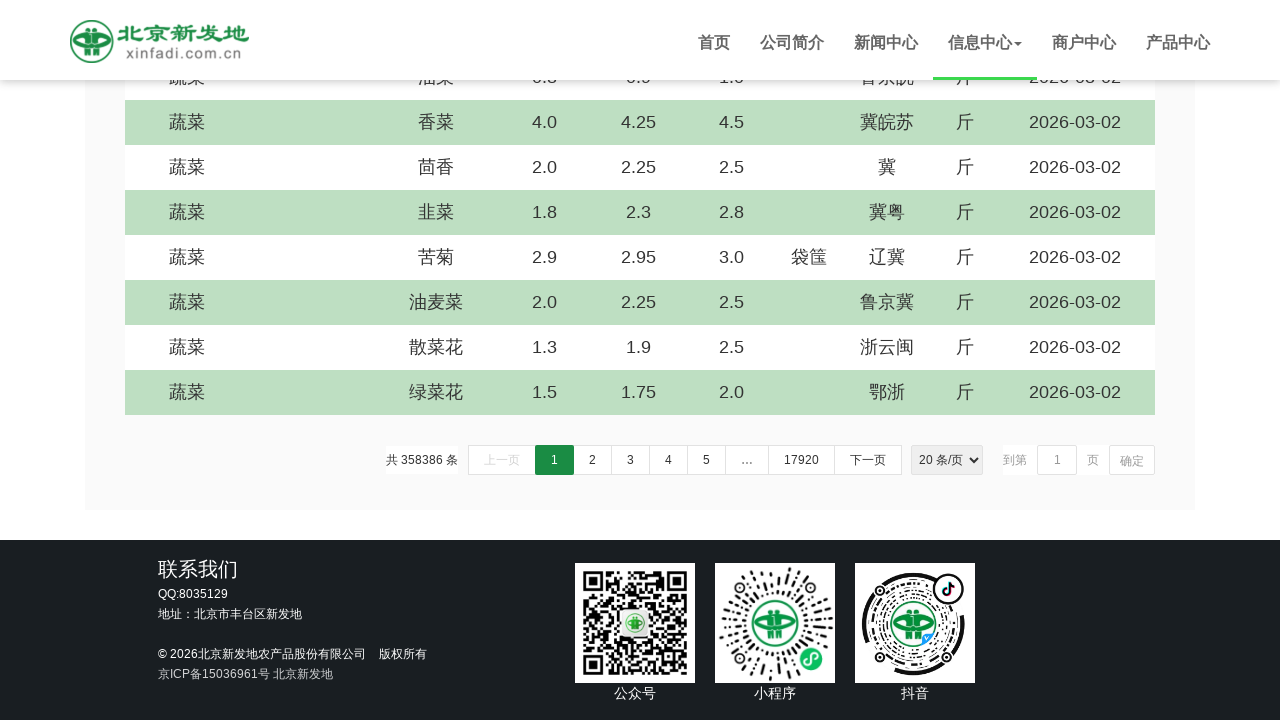

Scrolled down by 5 pixels (iteration 798/1000)
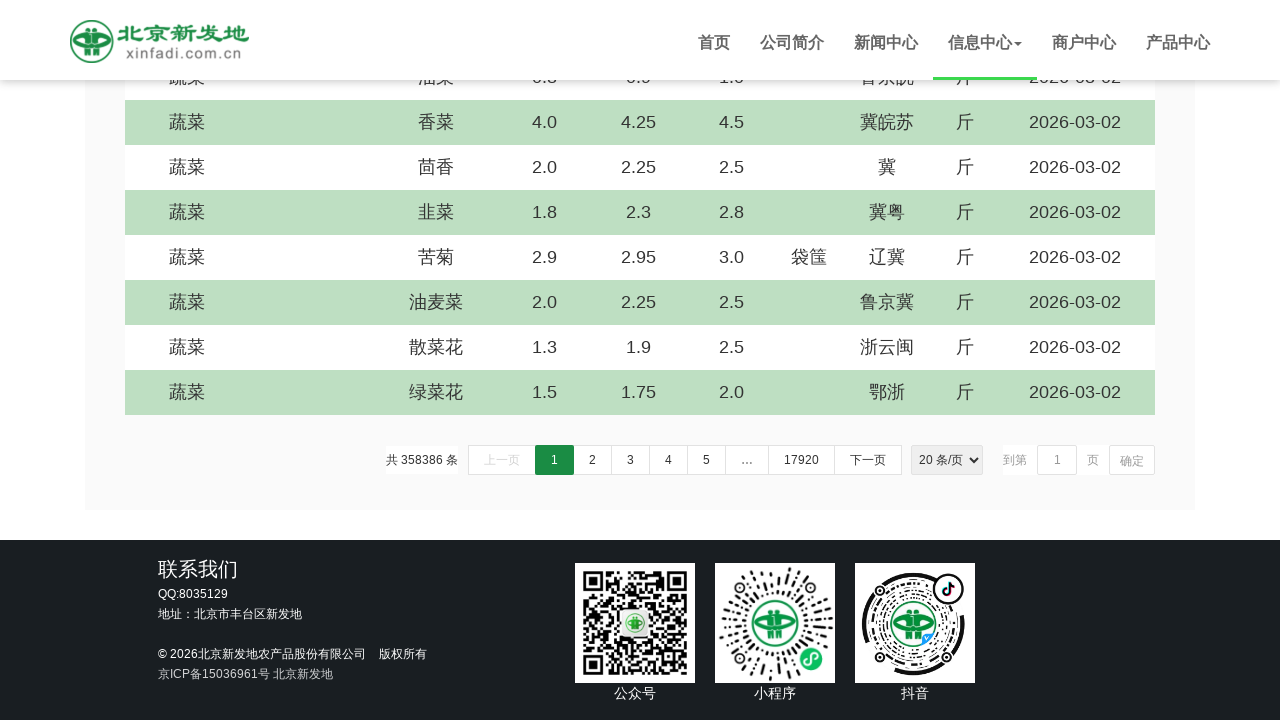

Scrolled down by 5 pixels (iteration 799/1000)
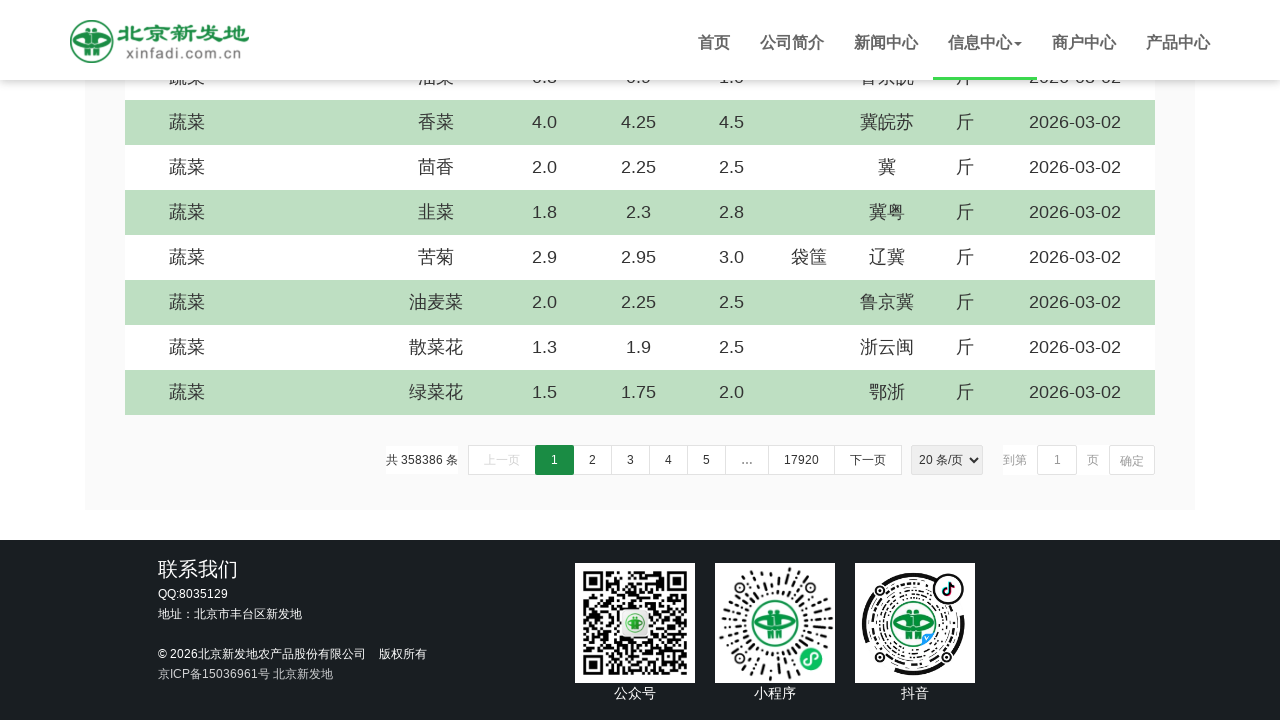

Scrolled down by 5 pixels (iteration 800/1000)
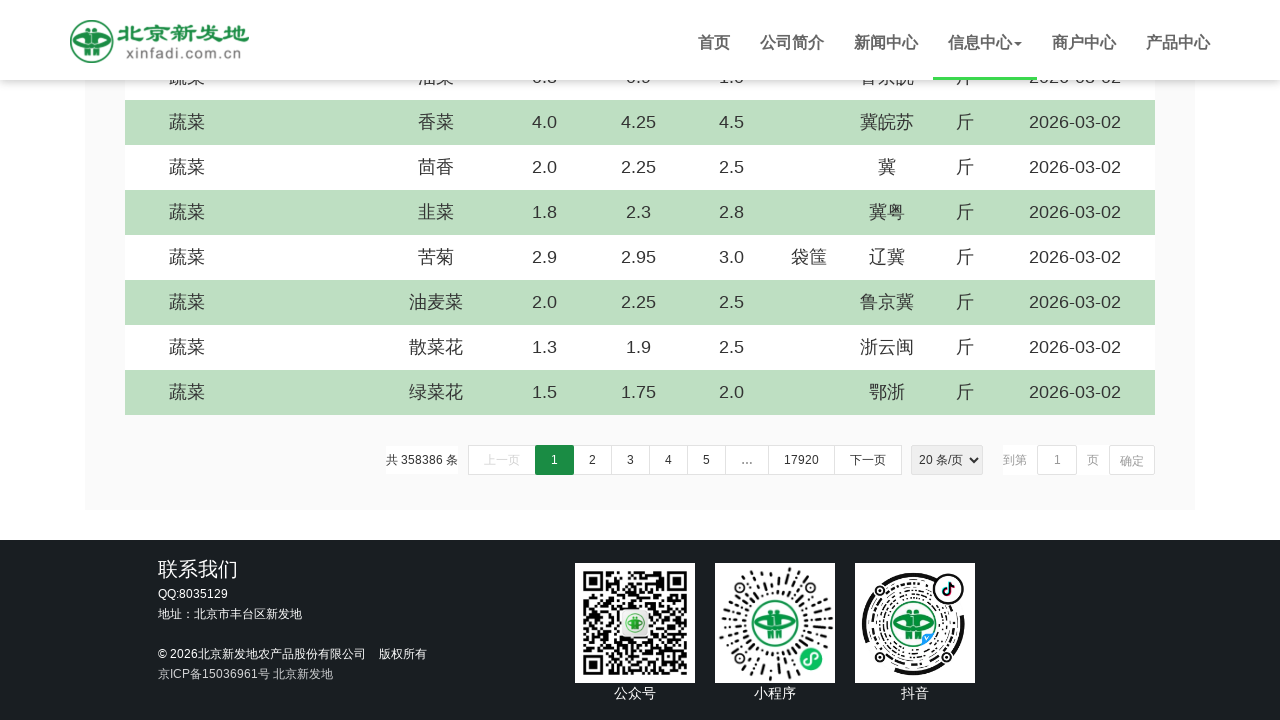

Scrolled down by 5 pixels (iteration 801/1000)
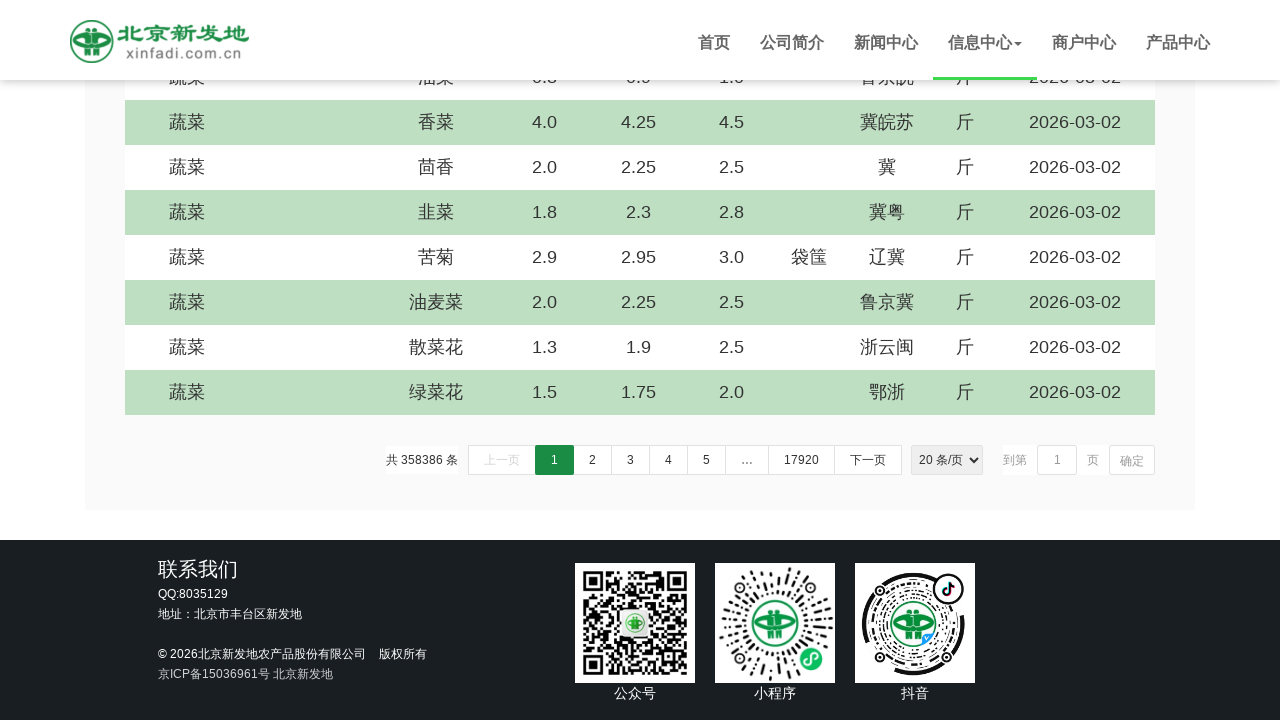

Scrolled down by 5 pixels (iteration 802/1000)
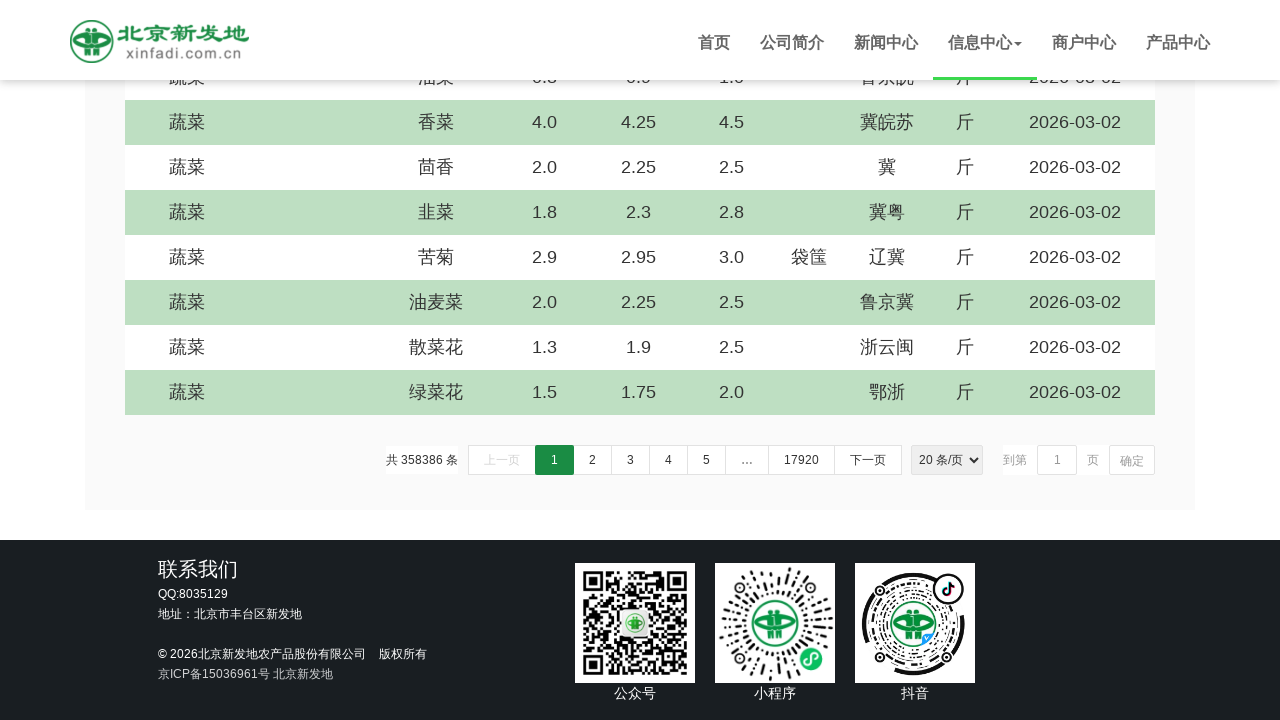

Scrolled down by 5 pixels (iteration 803/1000)
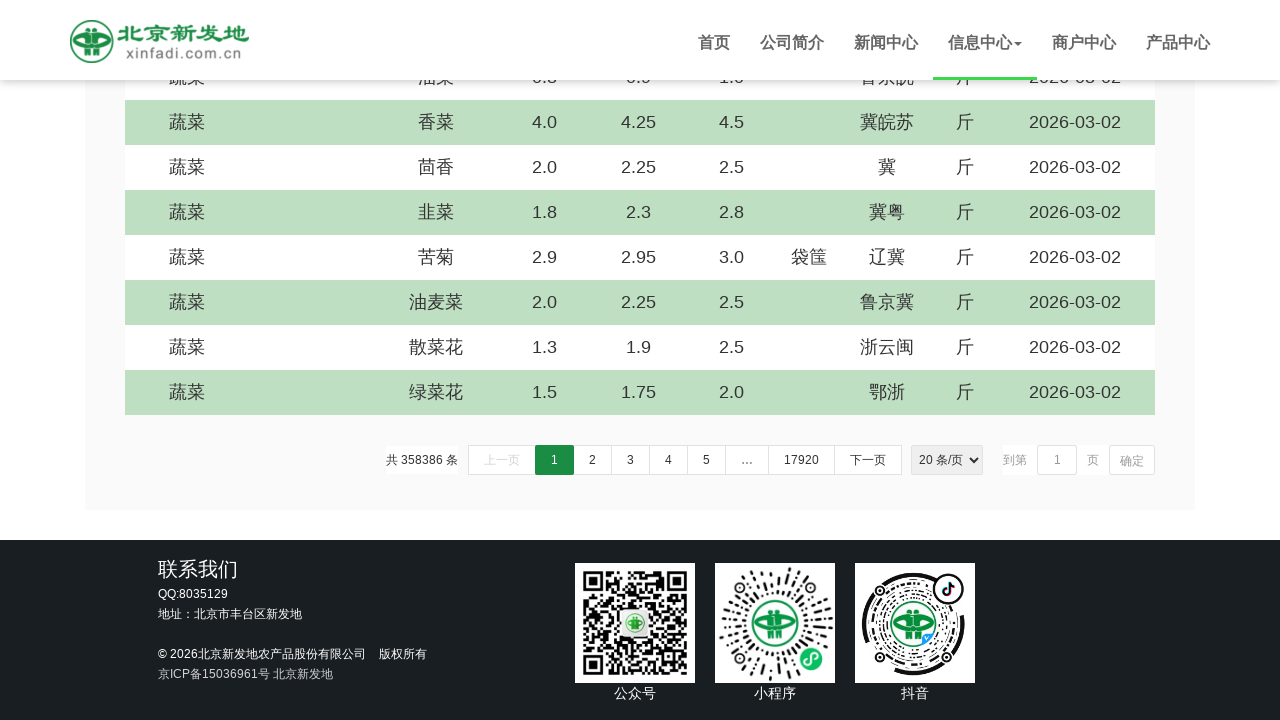

Scrolled down by 5 pixels (iteration 804/1000)
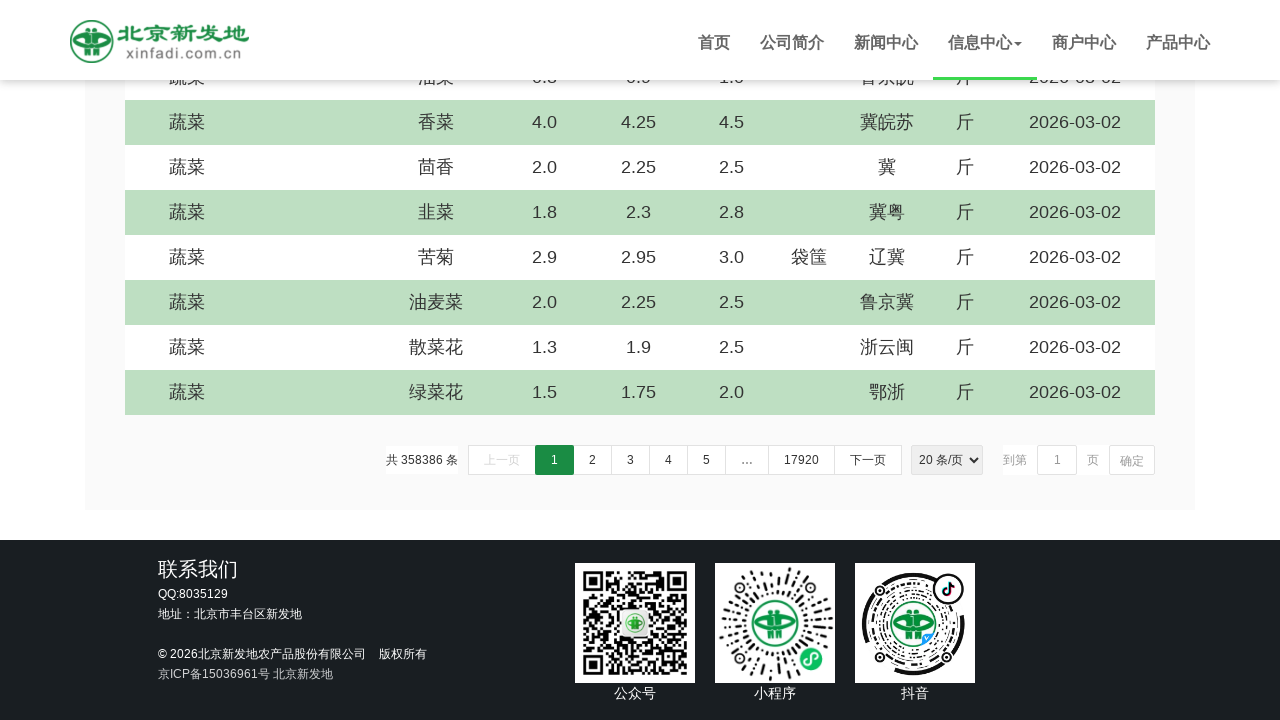

Scrolled down by 5 pixels (iteration 805/1000)
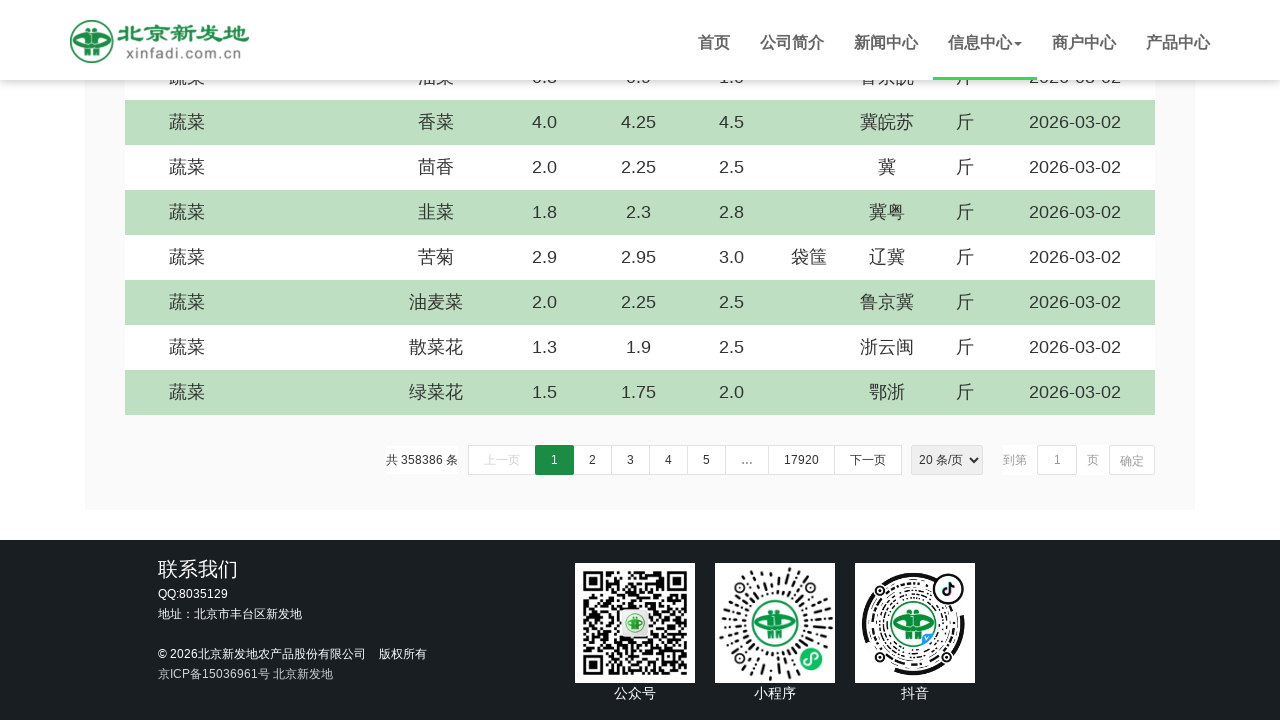

Scrolled down by 5 pixels (iteration 806/1000)
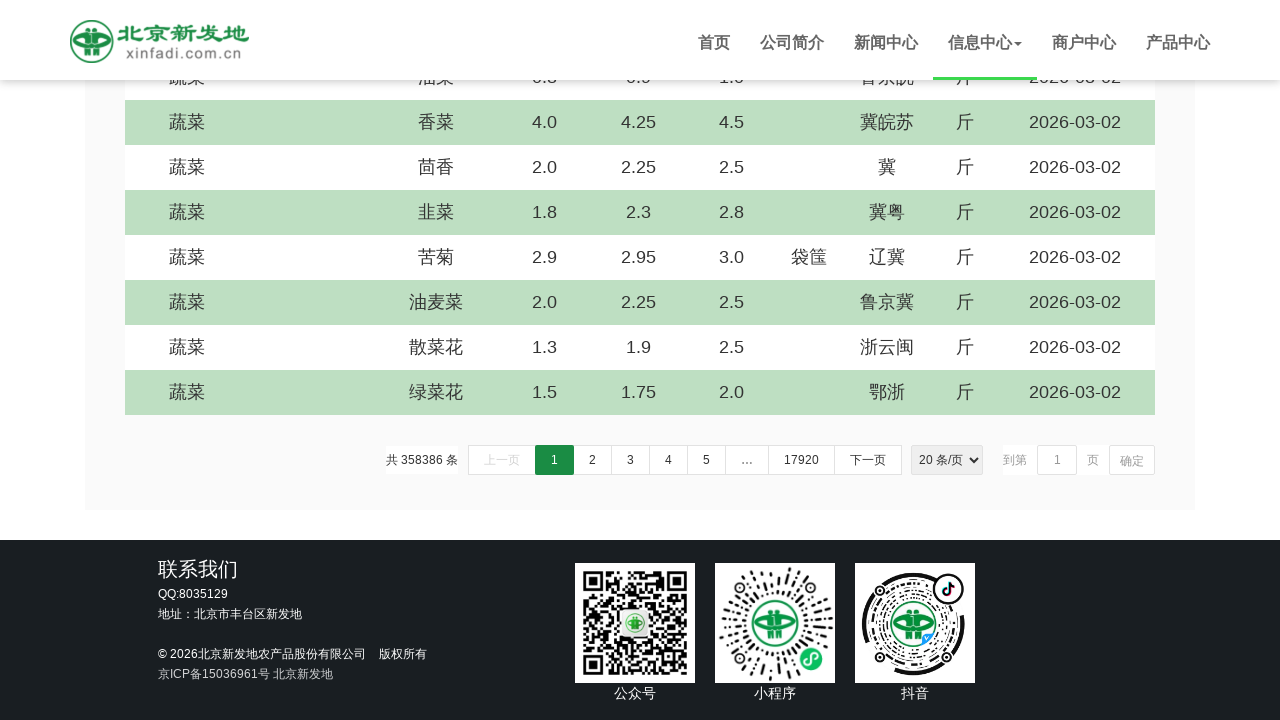

Scrolled down by 5 pixels (iteration 807/1000)
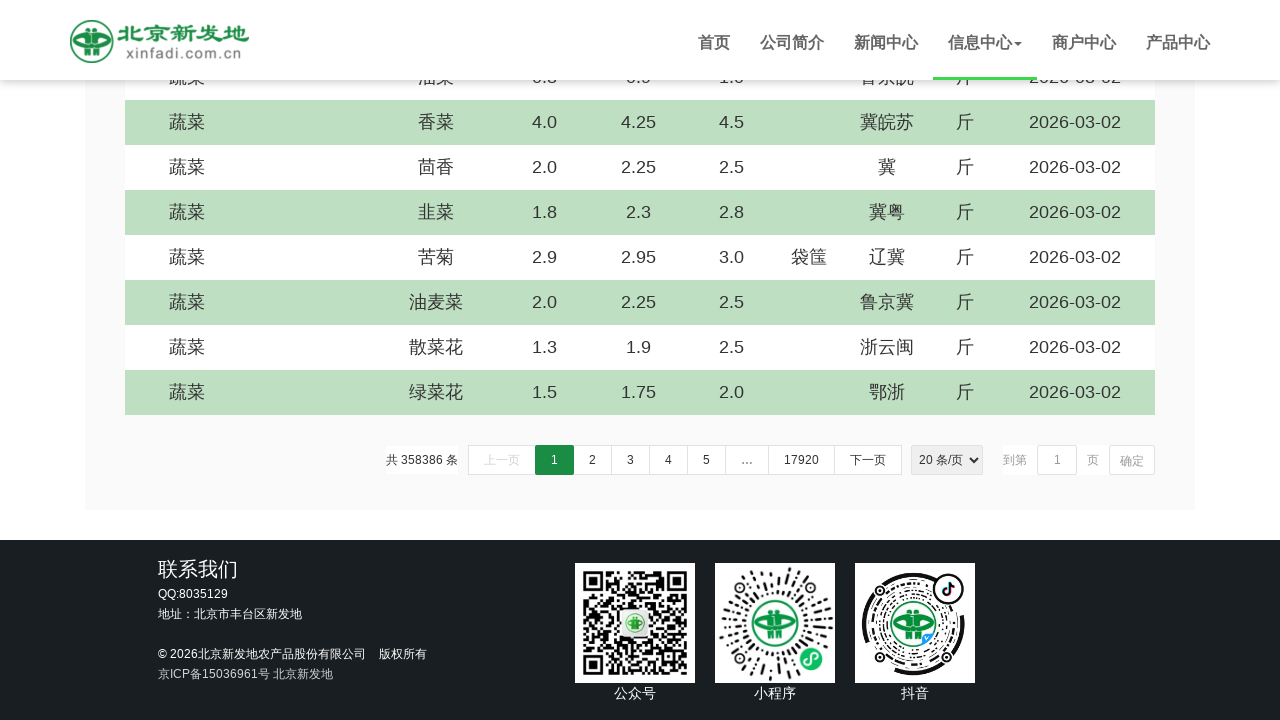

Scrolled down by 5 pixels (iteration 808/1000)
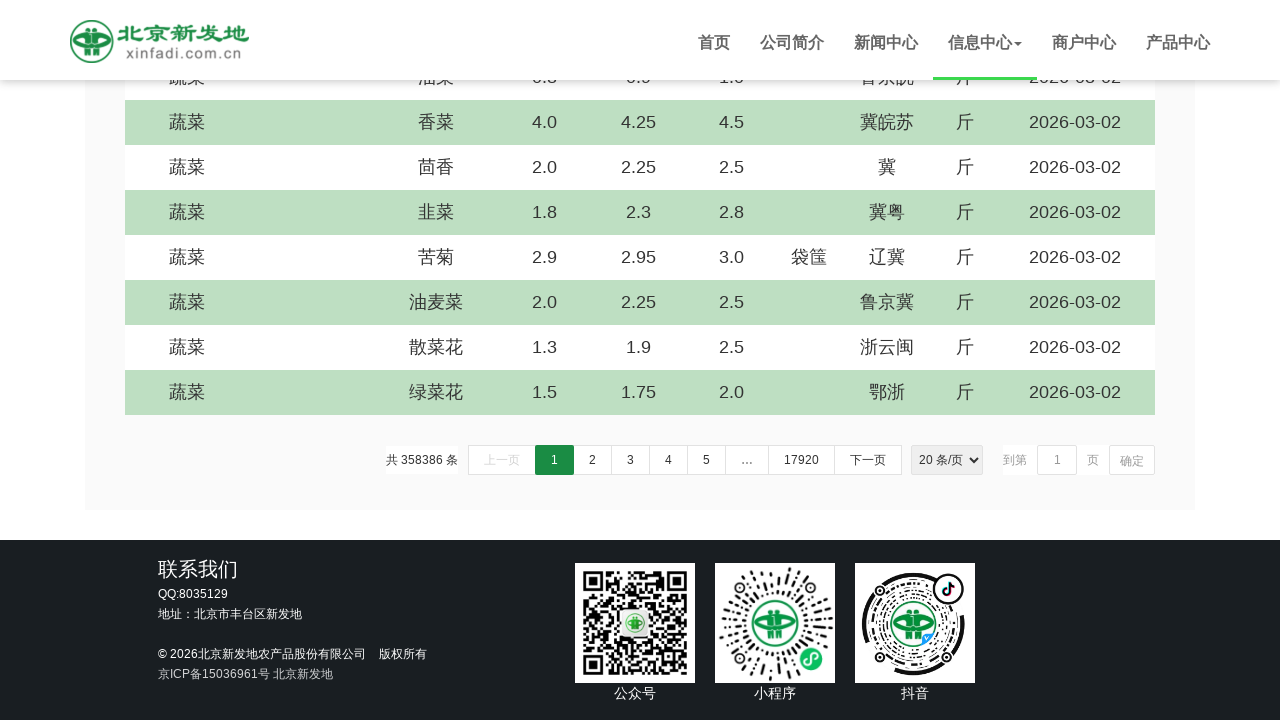

Scrolled down by 5 pixels (iteration 809/1000)
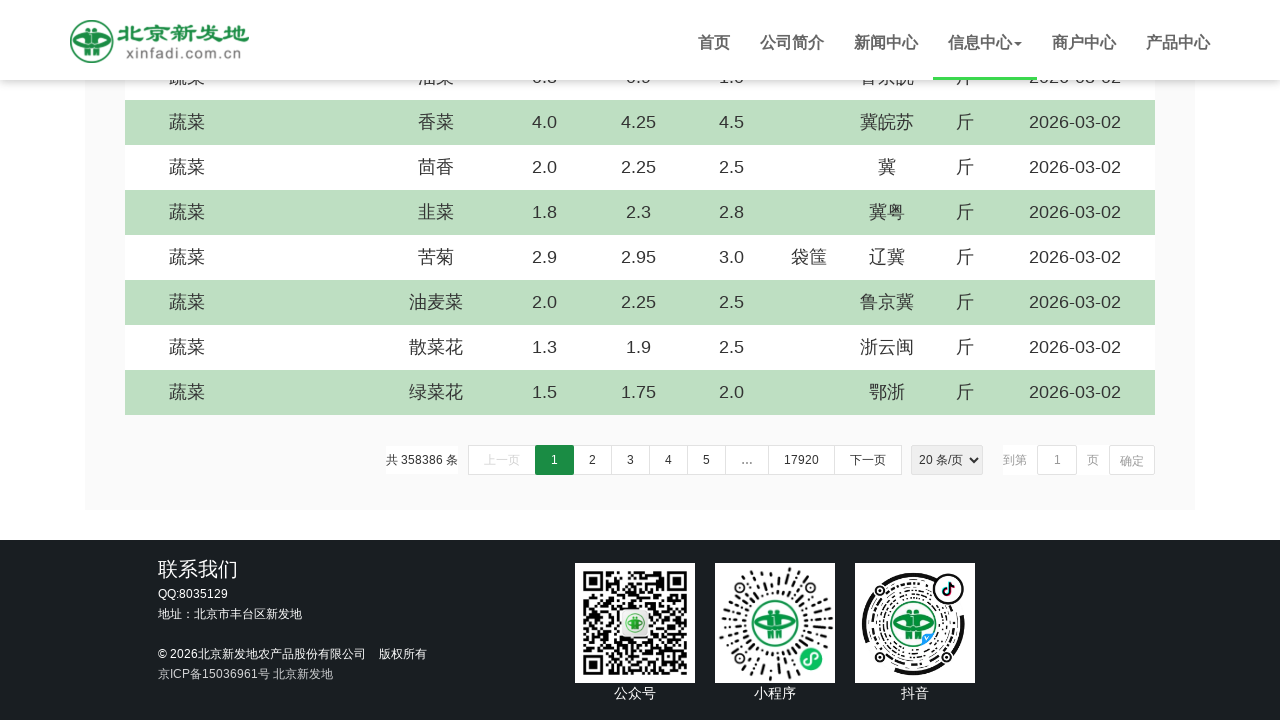

Scrolled down by 5 pixels (iteration 810/1000)
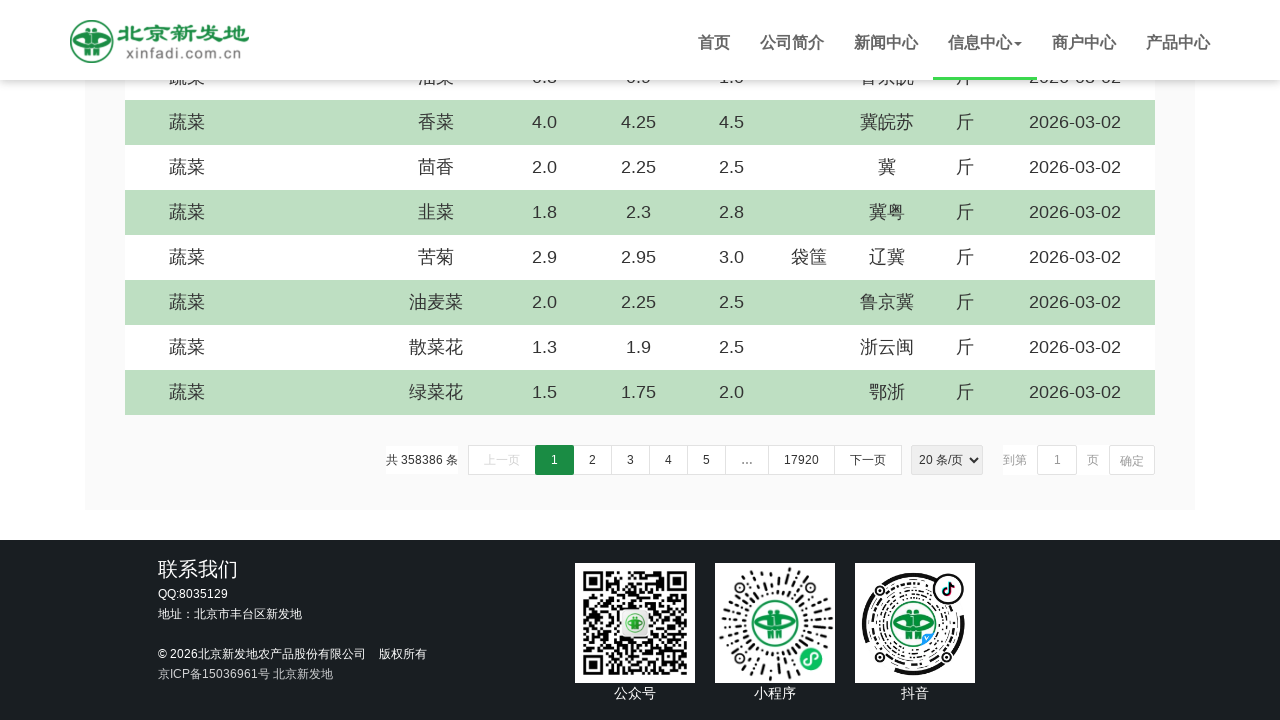

Scrolled down by 5 pixels (iteration 811/1000)
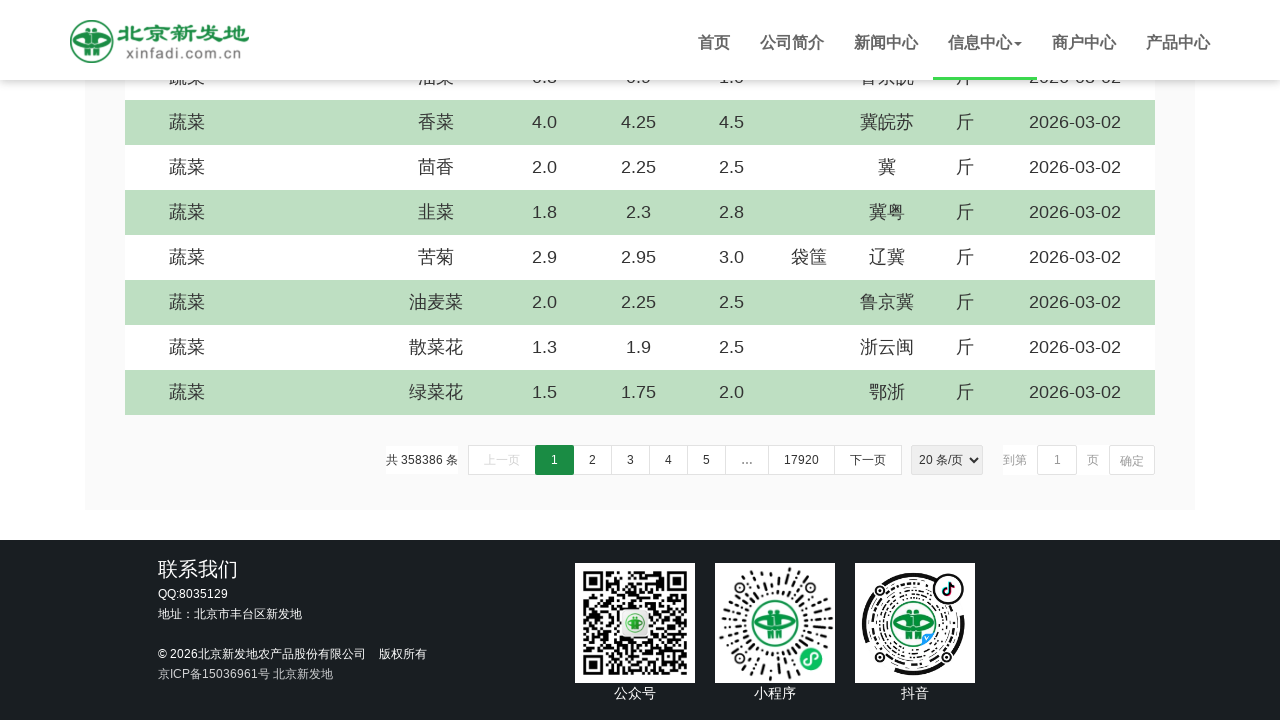

Scrolled down by 5 pixels (iteration 812/1000)
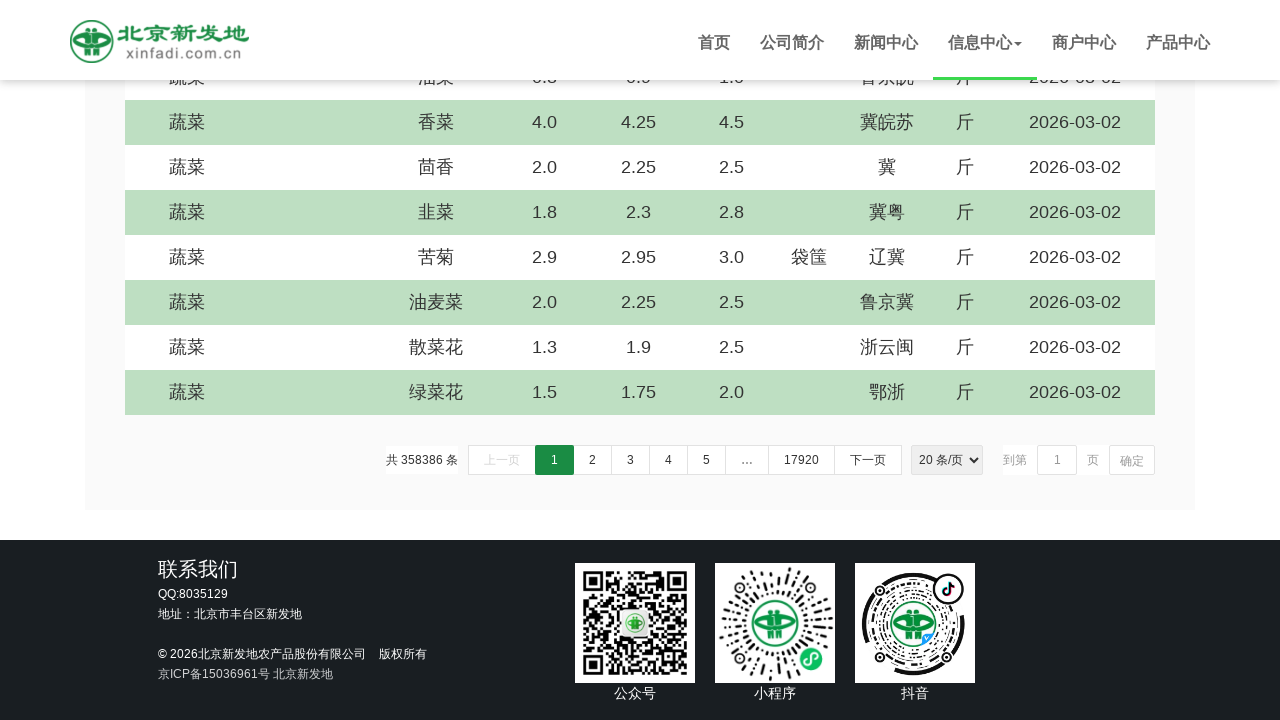

Scrolled down by 5 pixels (iteration 813/1000)
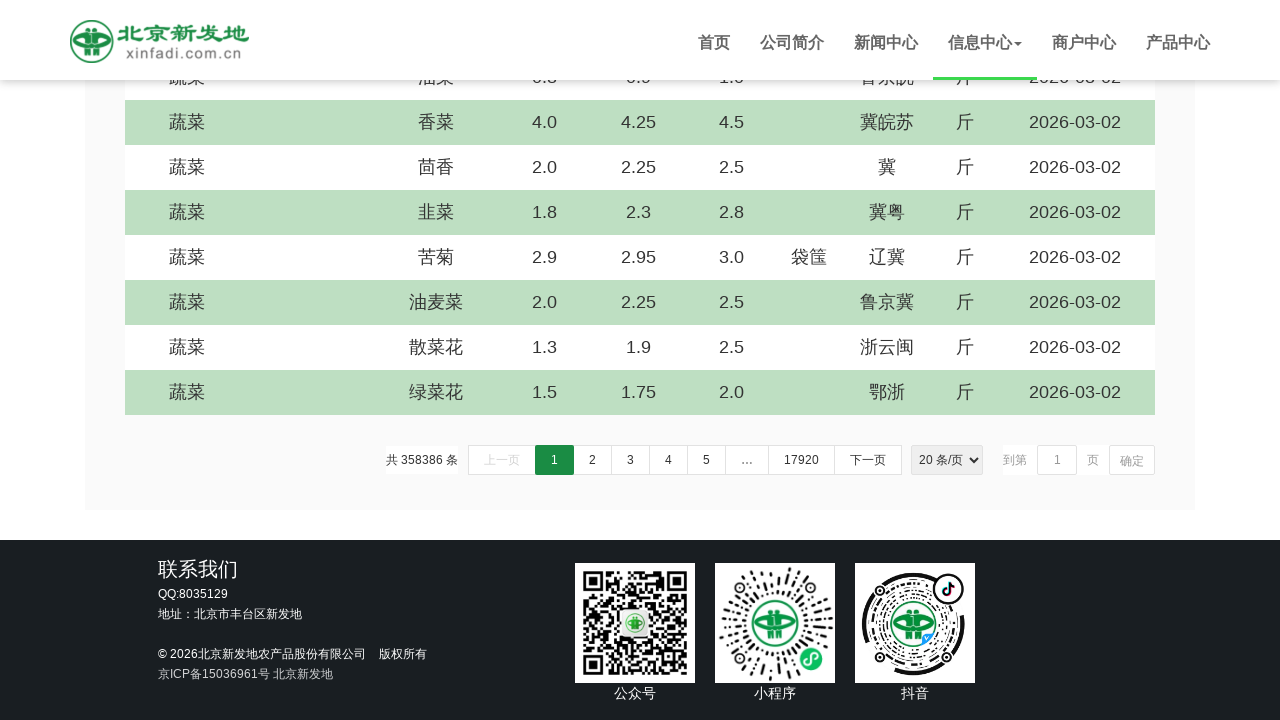

Scrolled down by 5 pixels (iteration 814/1000)
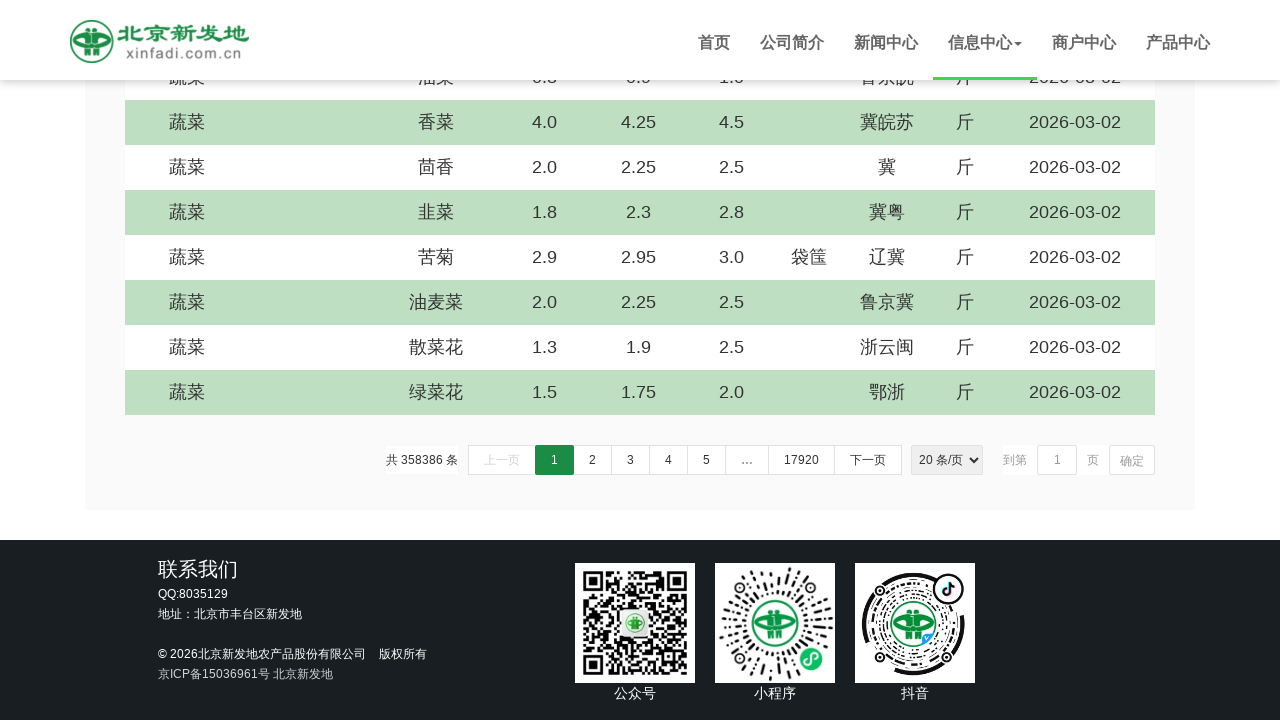

Scrolled down by 5 pixels (iteration 815/1000)
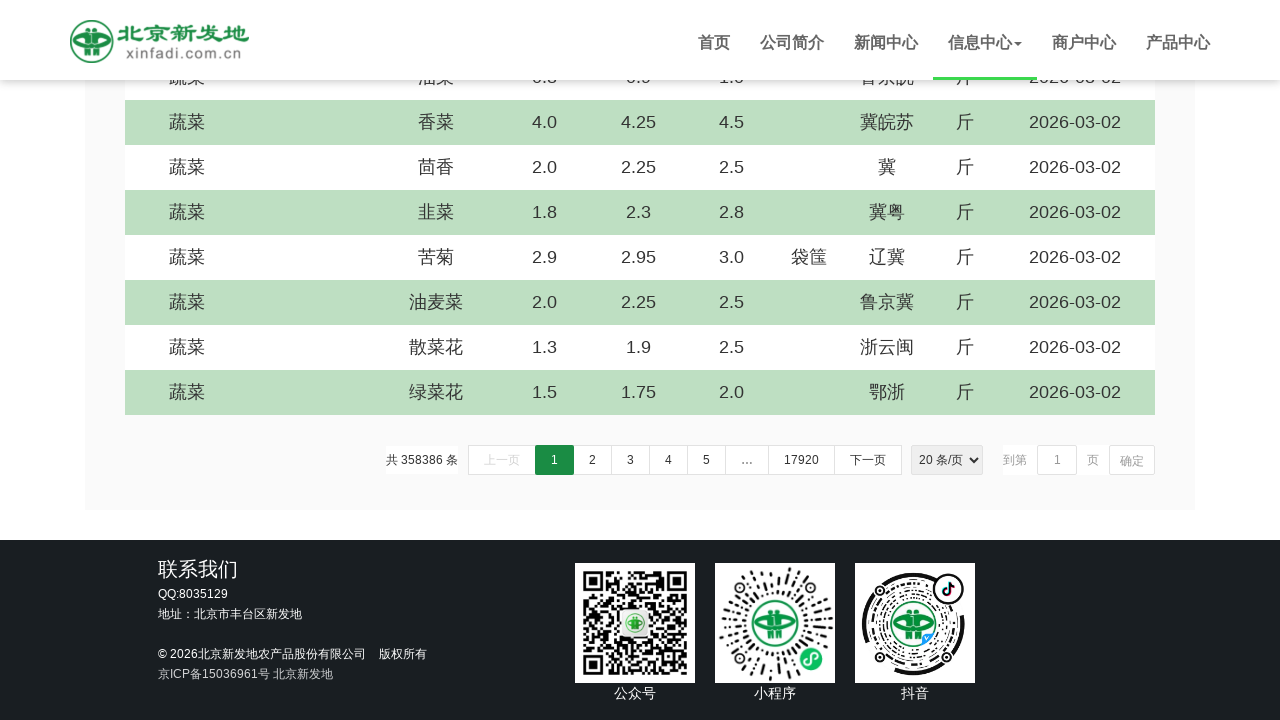

Scrolled down by 5 pixels (iteration 816/1000)
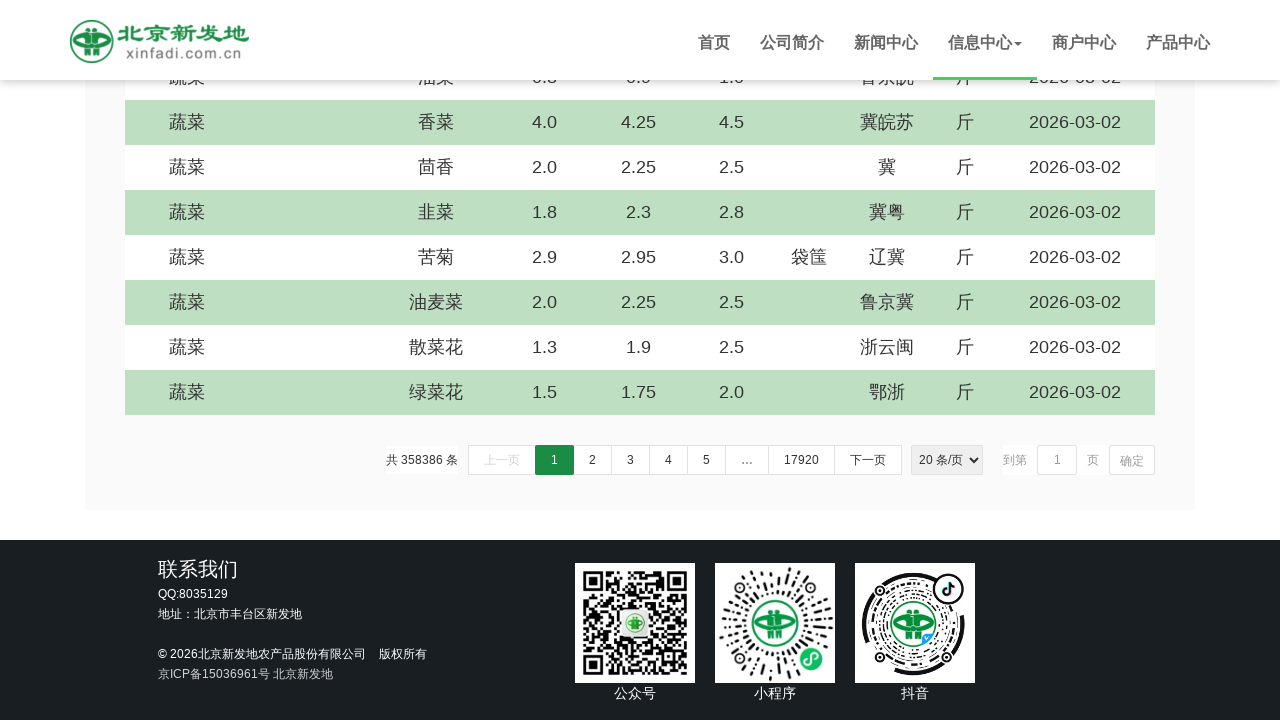

Scrolled down by 5 pixels (iteration 817/1000)
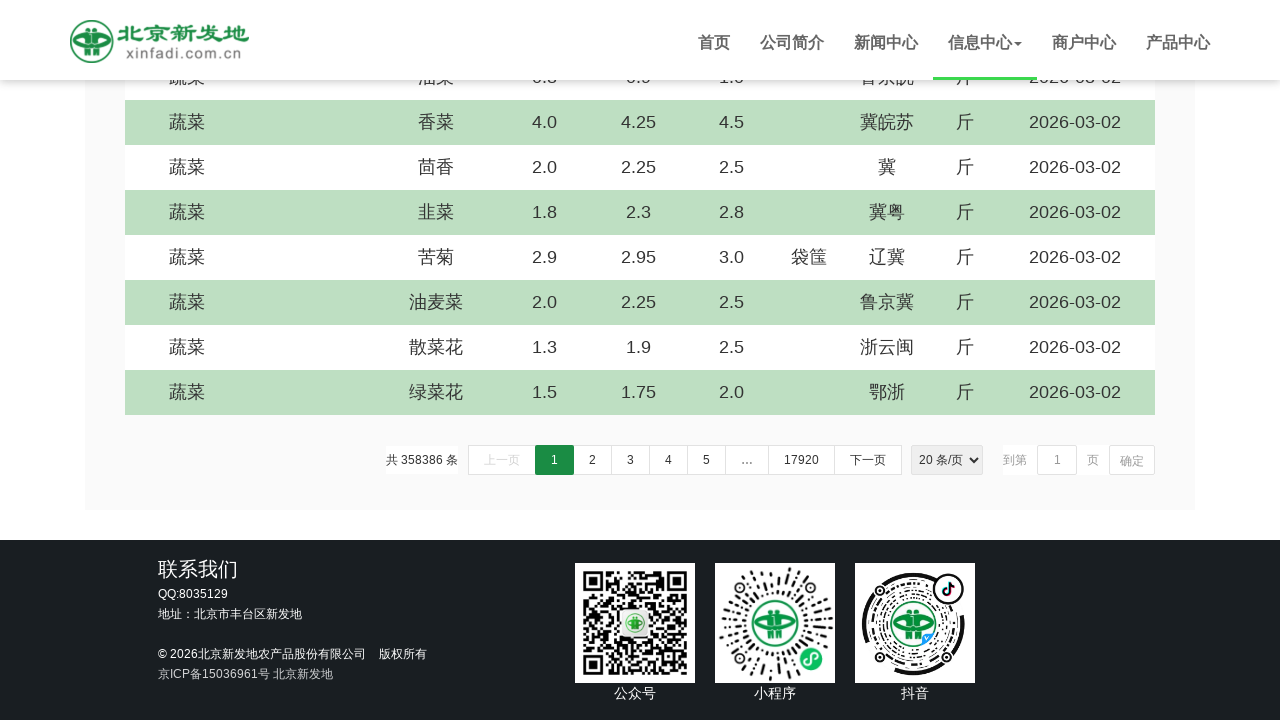

Scrolled down by 5 pixels (iteration 818/1000)
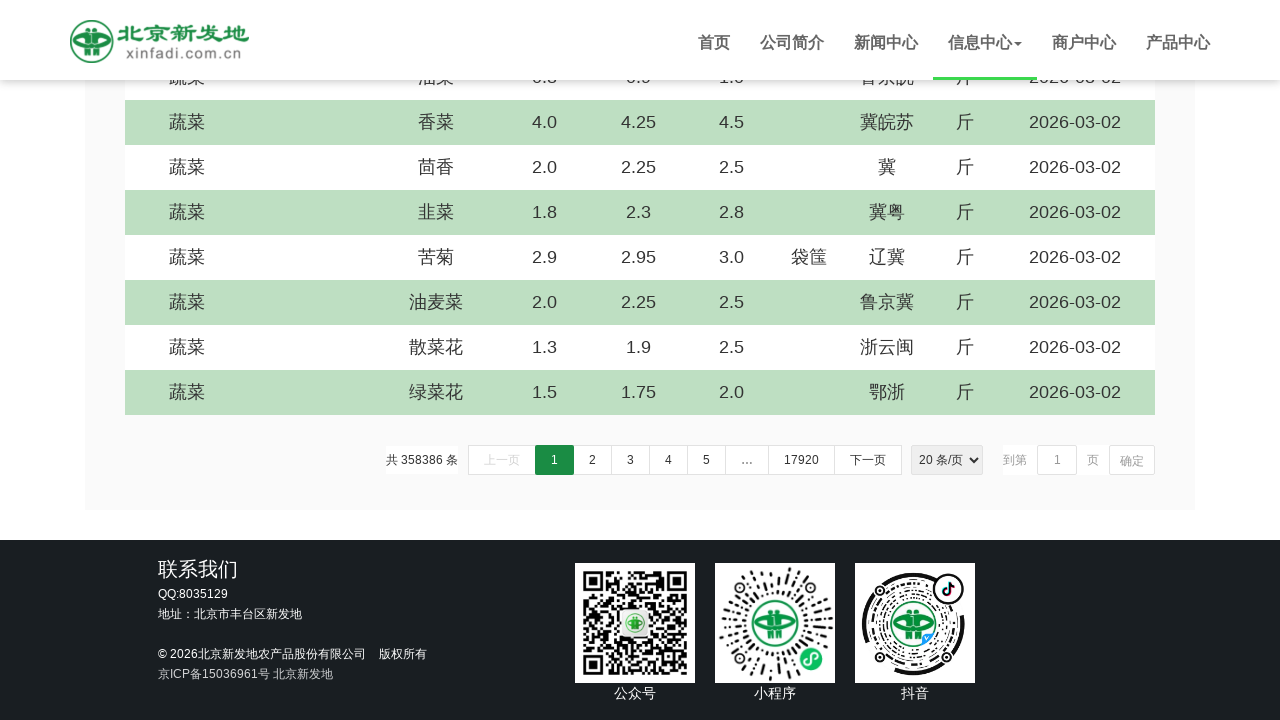

Scrolled down by 5 pixels (iteration 819/1000)
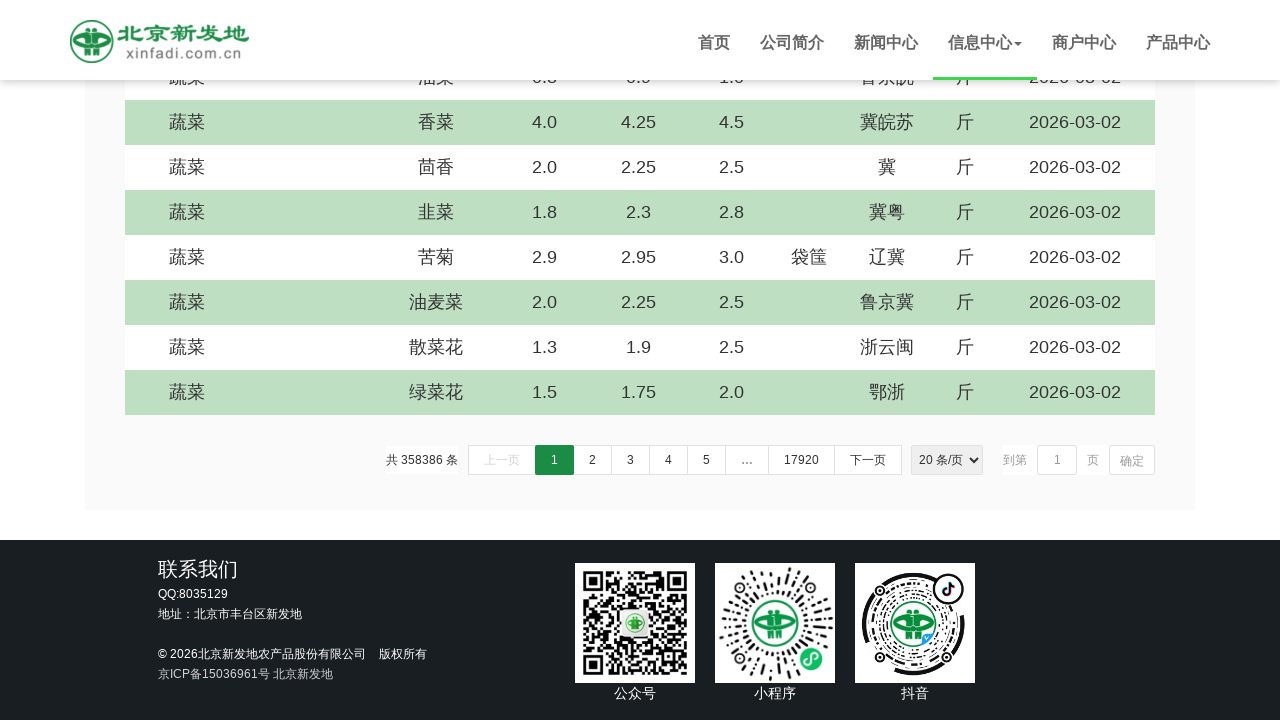

Scrolled down by 5 pixels (iteration 820/1000)
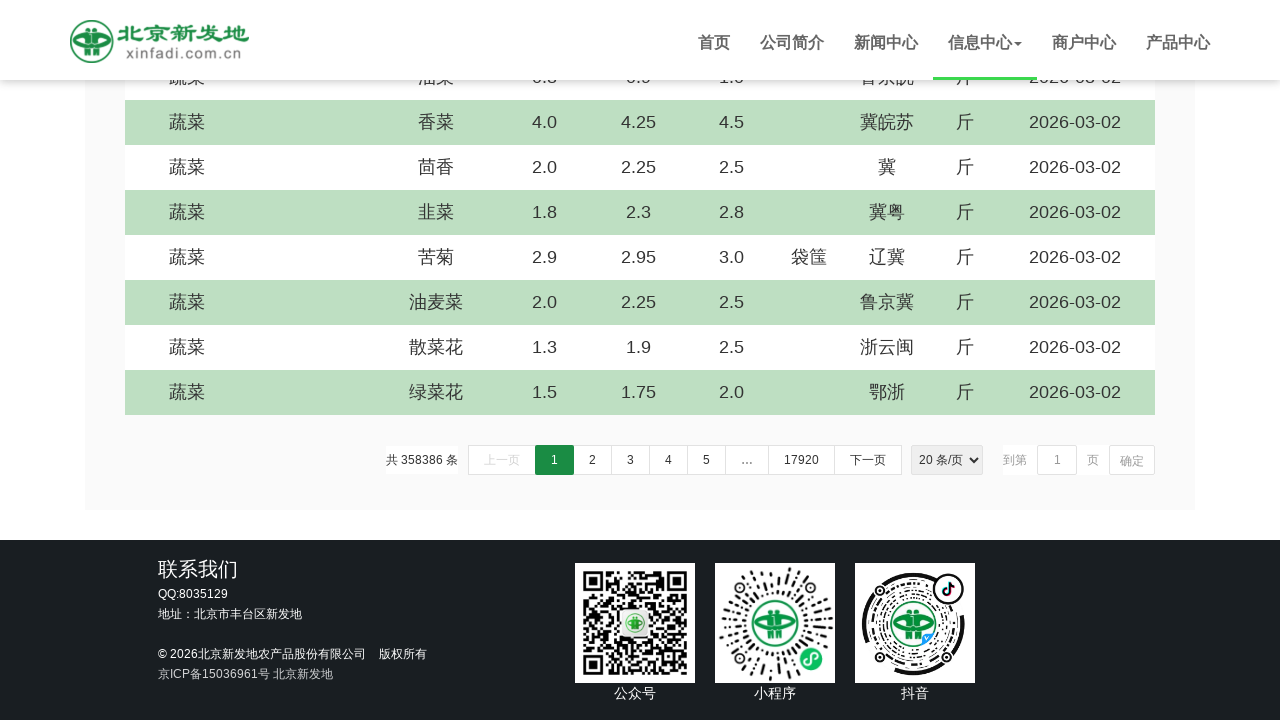

Scrolled down by 5 pixels (iteration 821/1000)
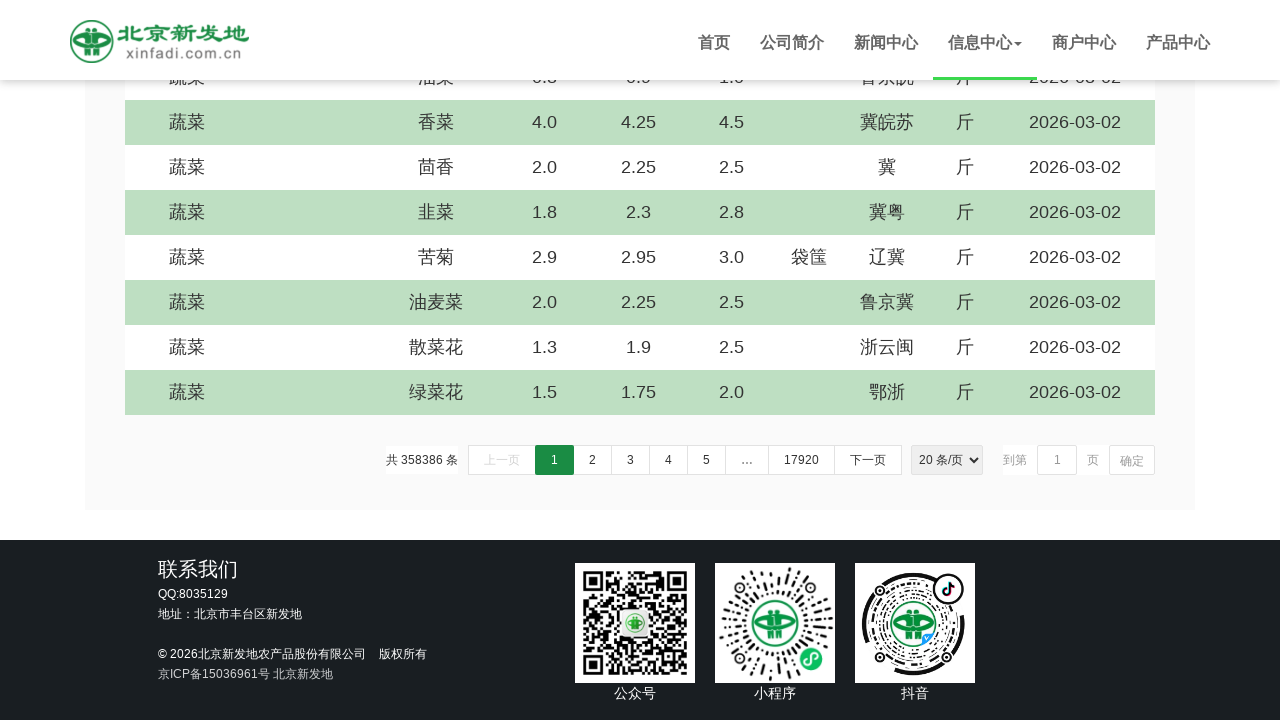

Scrolled down by 5 pixels (iteration 822/1000)
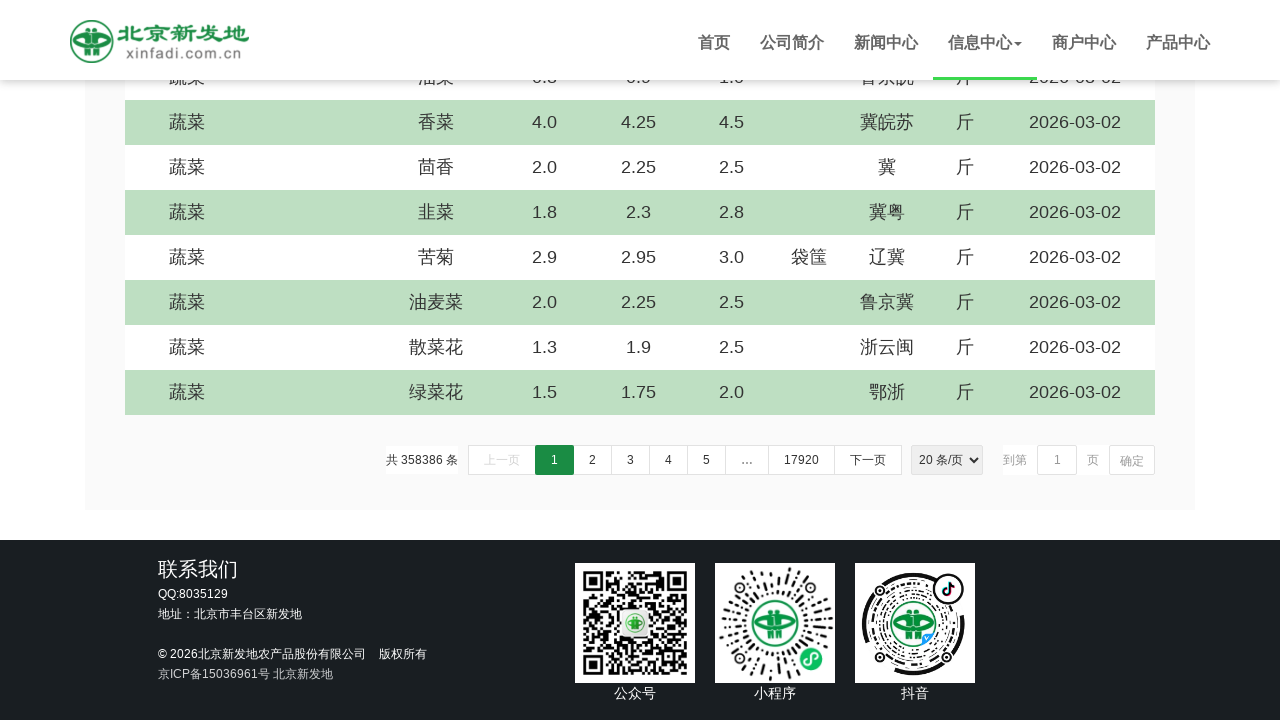

Scrolled down by 5 pixels (iteration 823/1000)
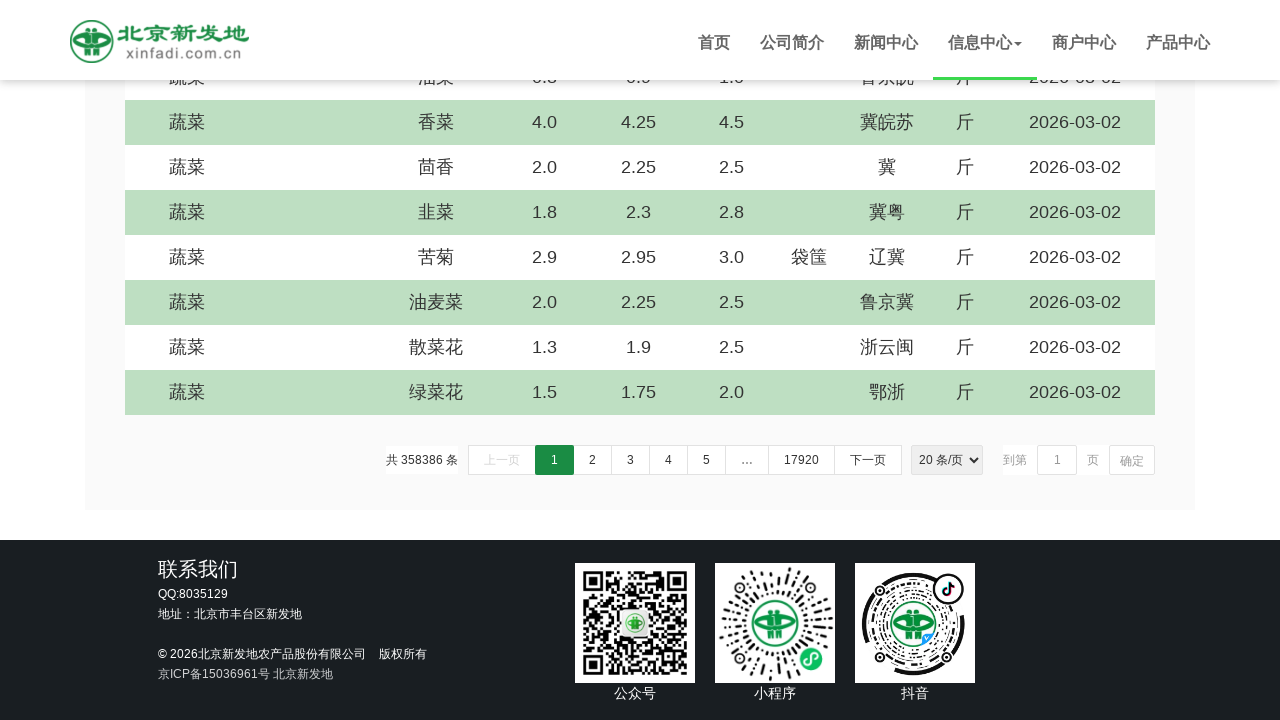

Scrolled down by 5 pixels (iteration 824/1000)
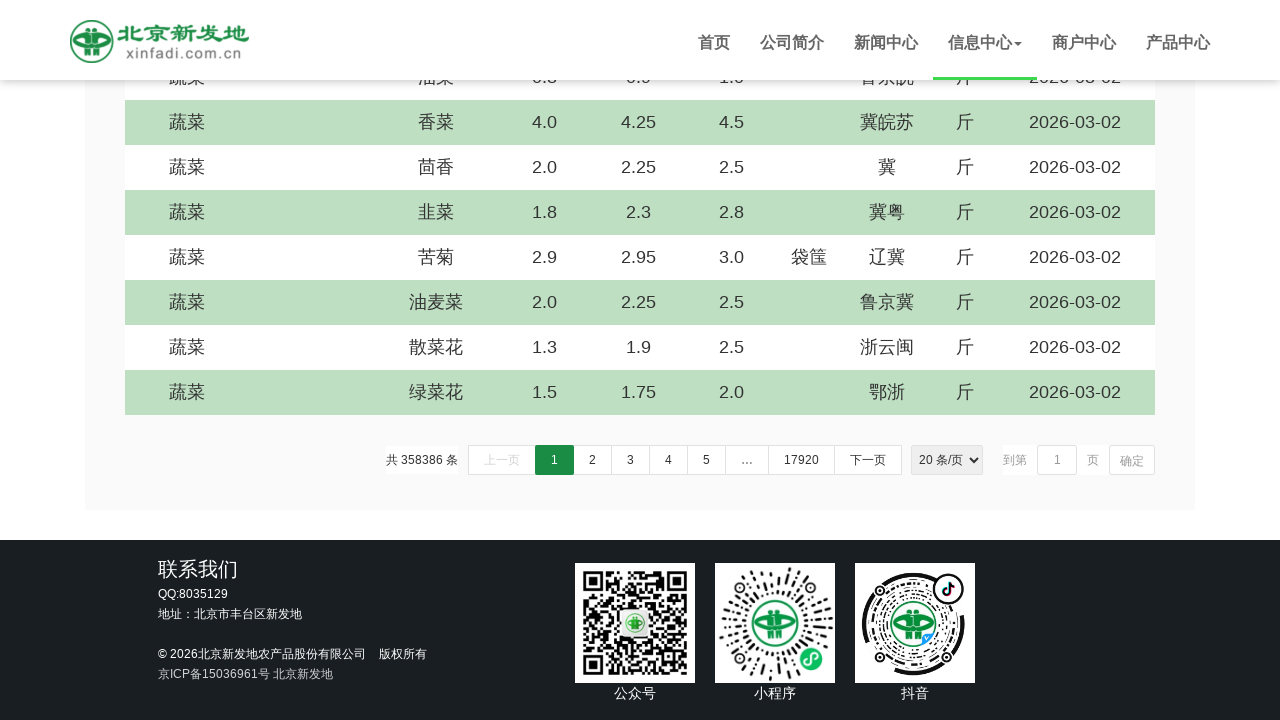

Scrolled down by 5 pixels (iteration 825/1000)
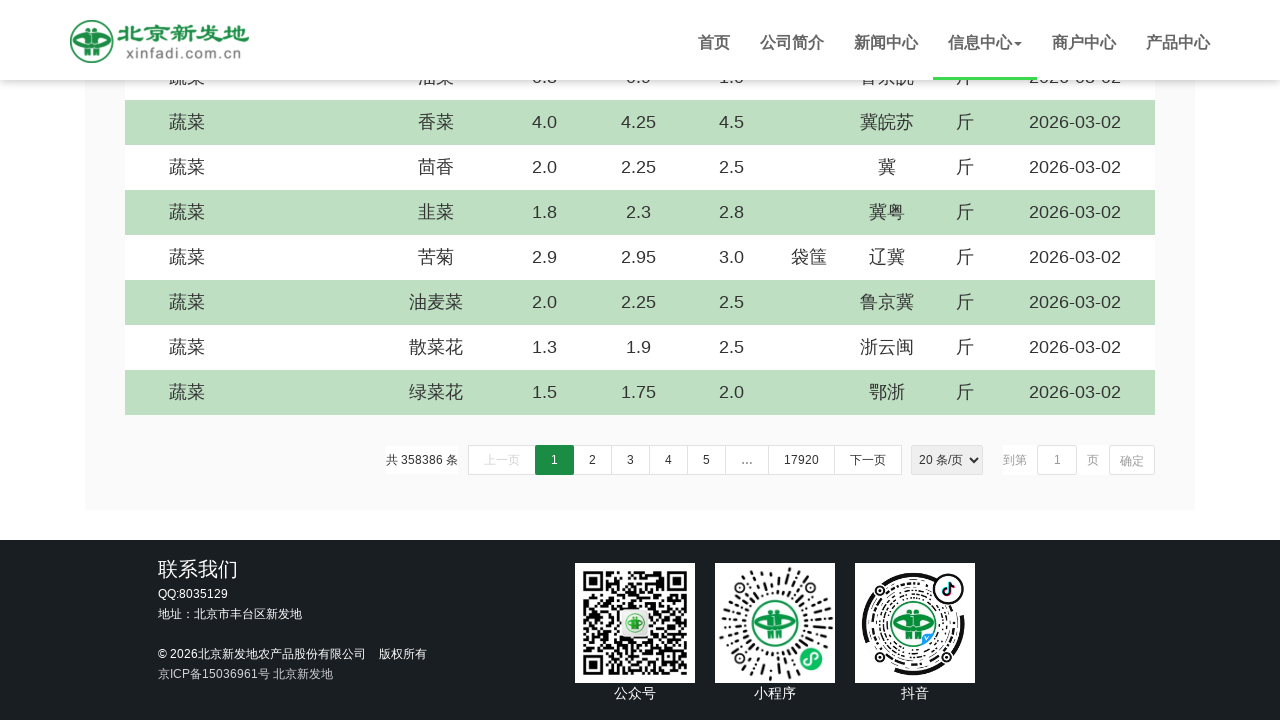

Scrolled down by 5 pixels (iteration 826/1000)
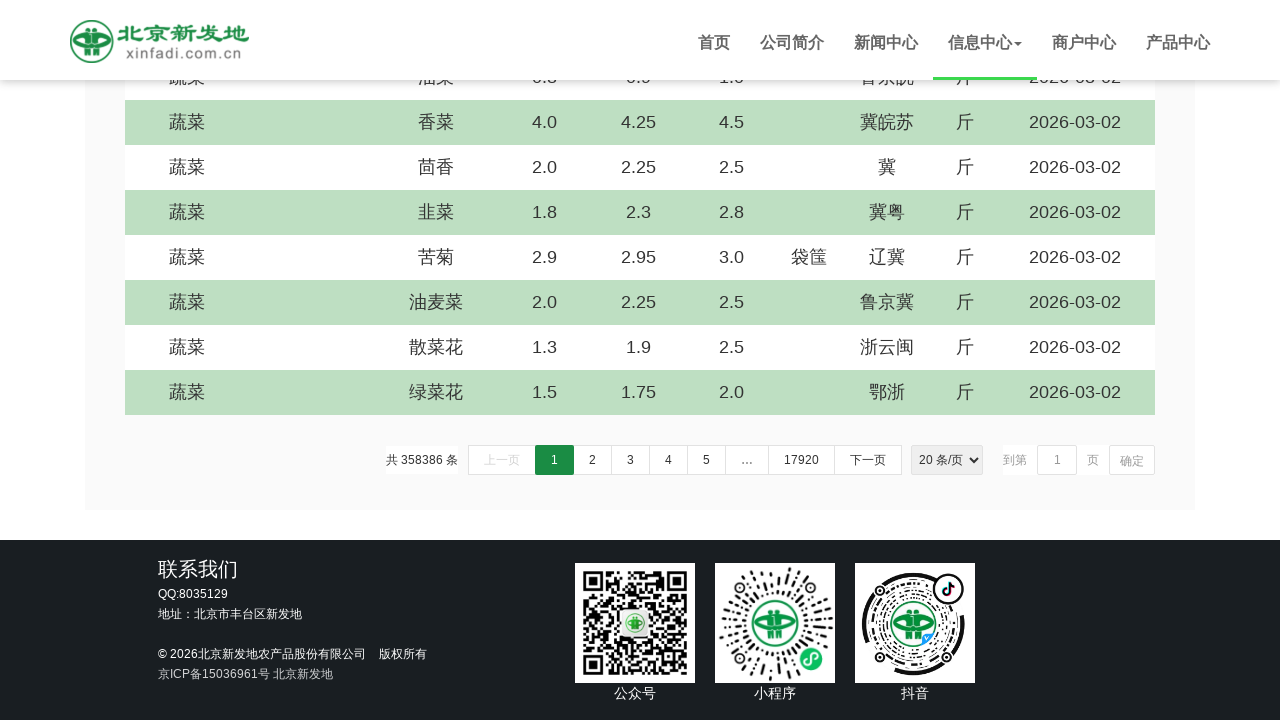

Scrolled down by 5 pixels (iteration 827/1000)
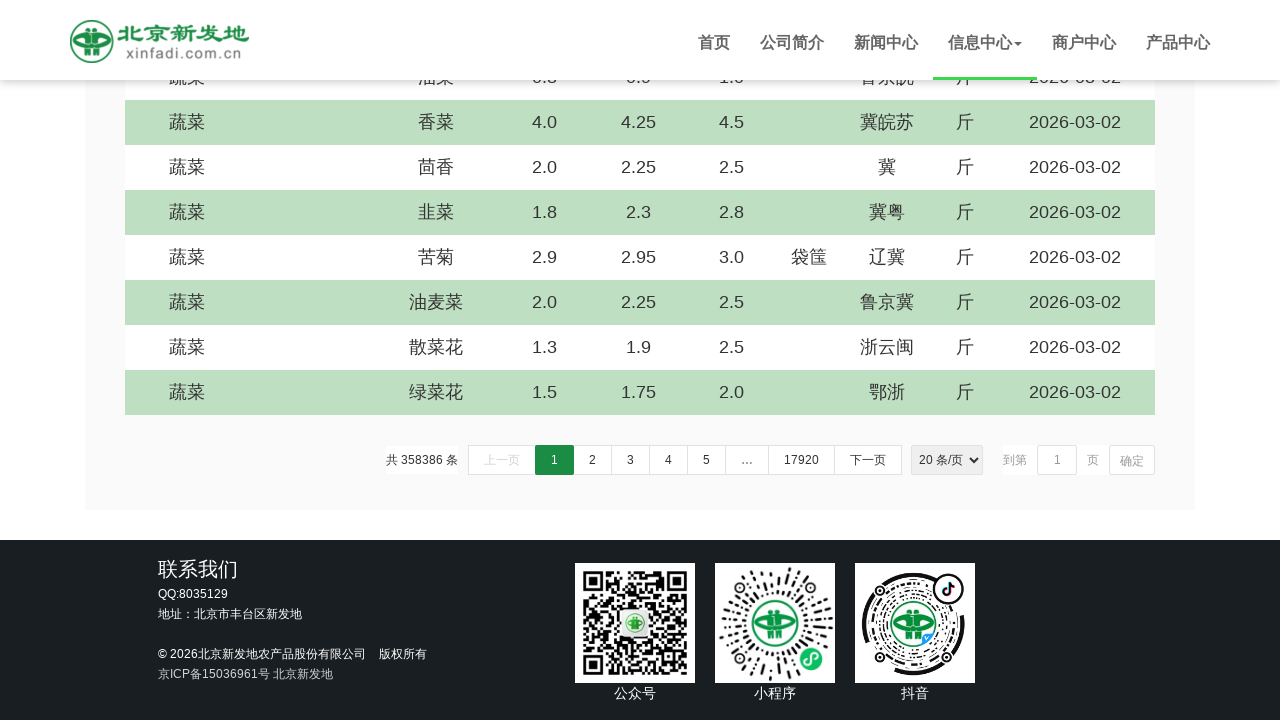

Scrolled down by 5 pixels (iteration 828/1000)
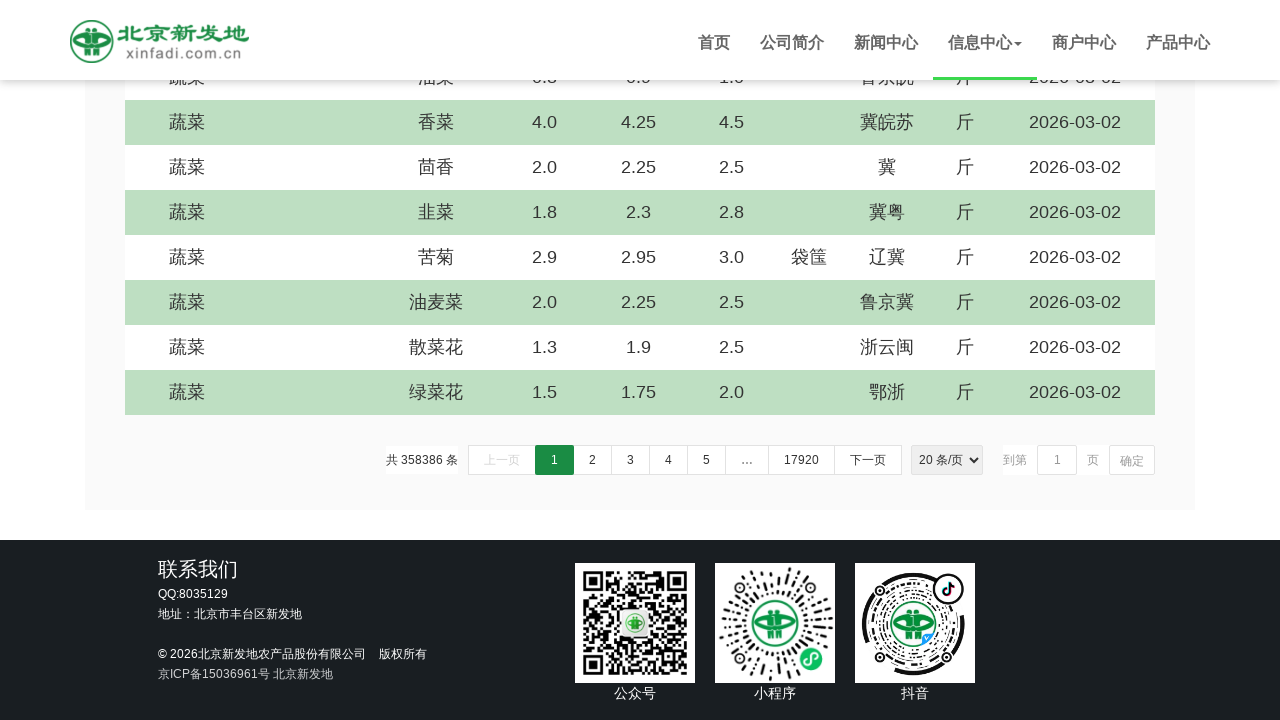

Scrolled down by 5 pixels (iteration 829/1000)
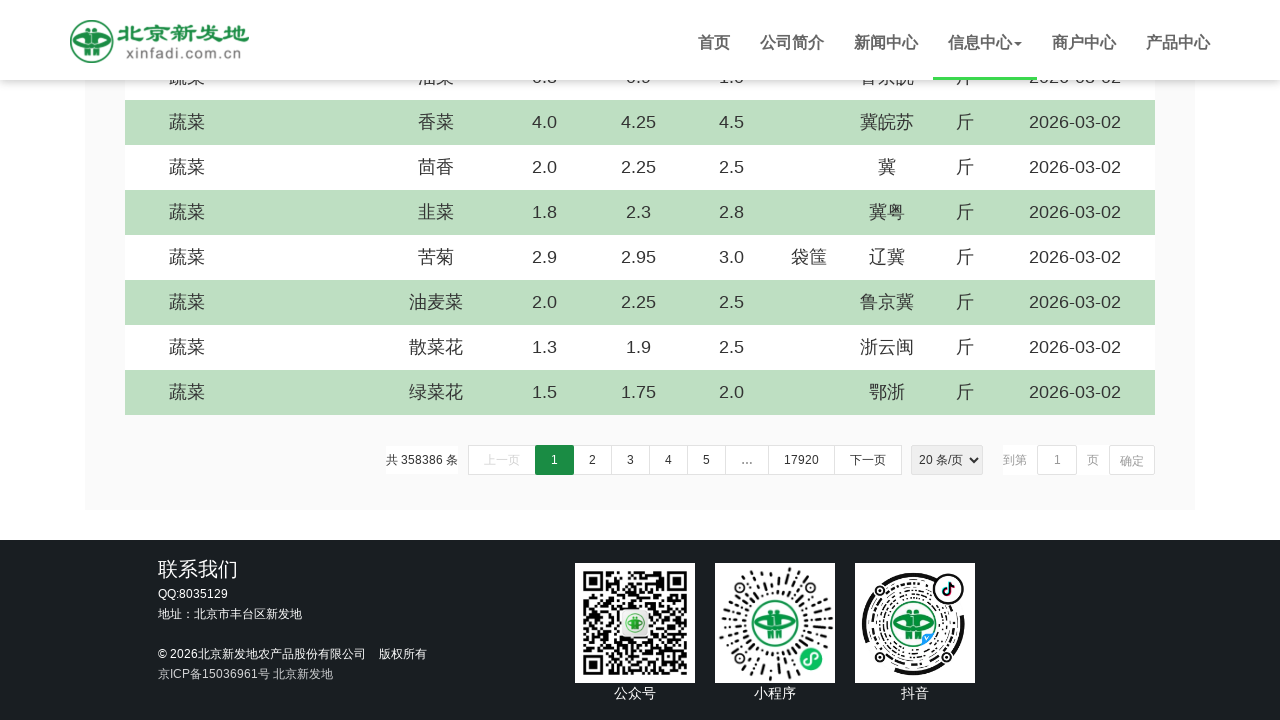

Scrolled down by 5 pixels (iteration 830/1000)
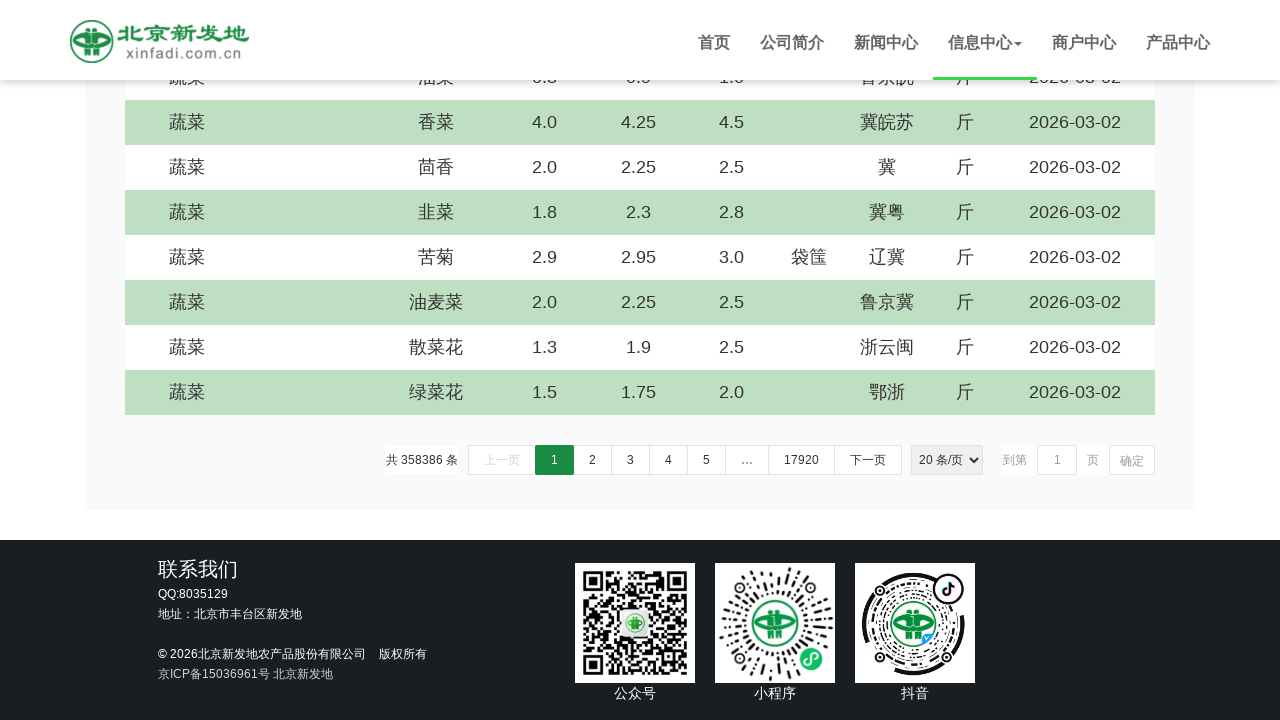

Scrolled down by 5 pixels (iteration 831/1000)
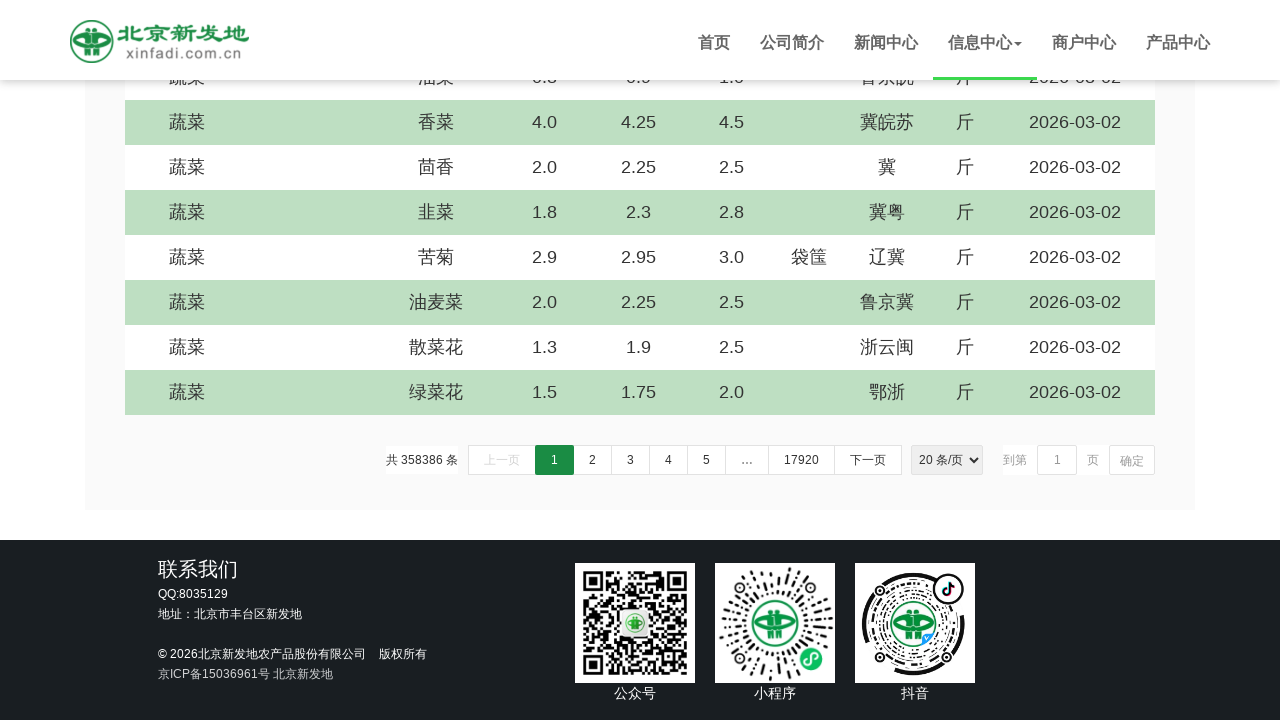

Scrolled down by 5 pixels (iteration 832/1000)
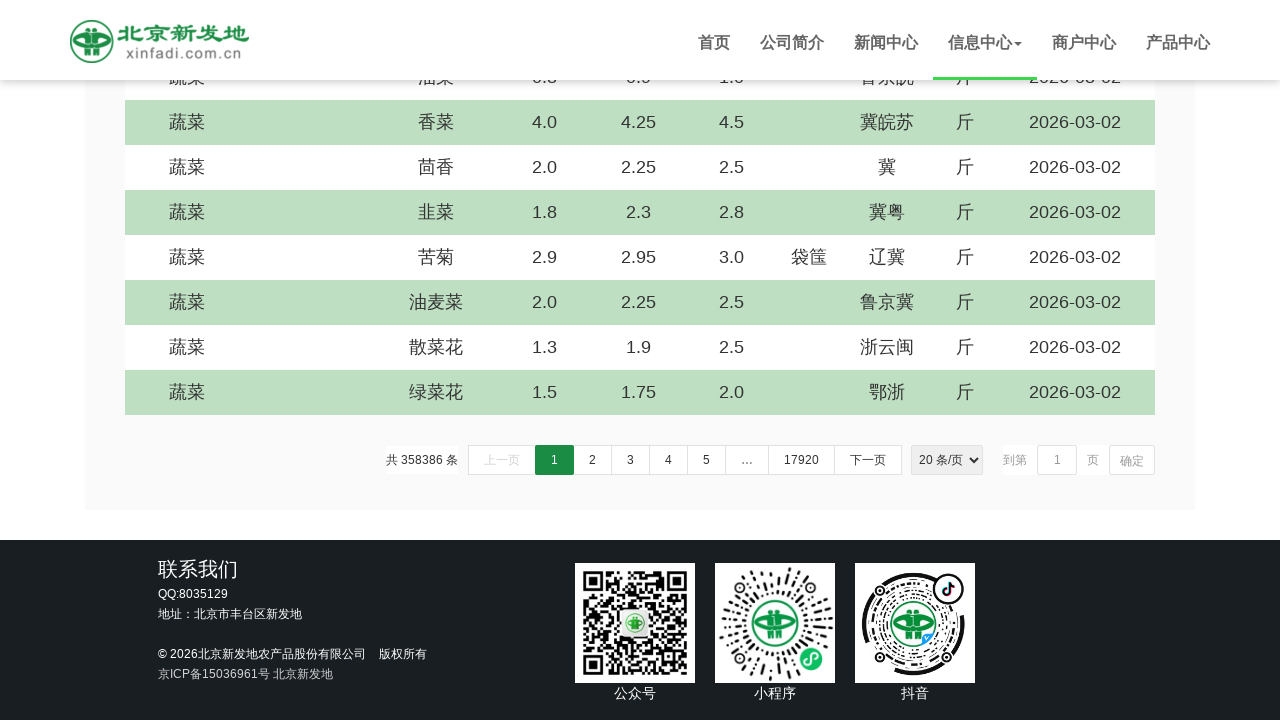

Scrolled down by 5 pixels (iteration 833/1000)
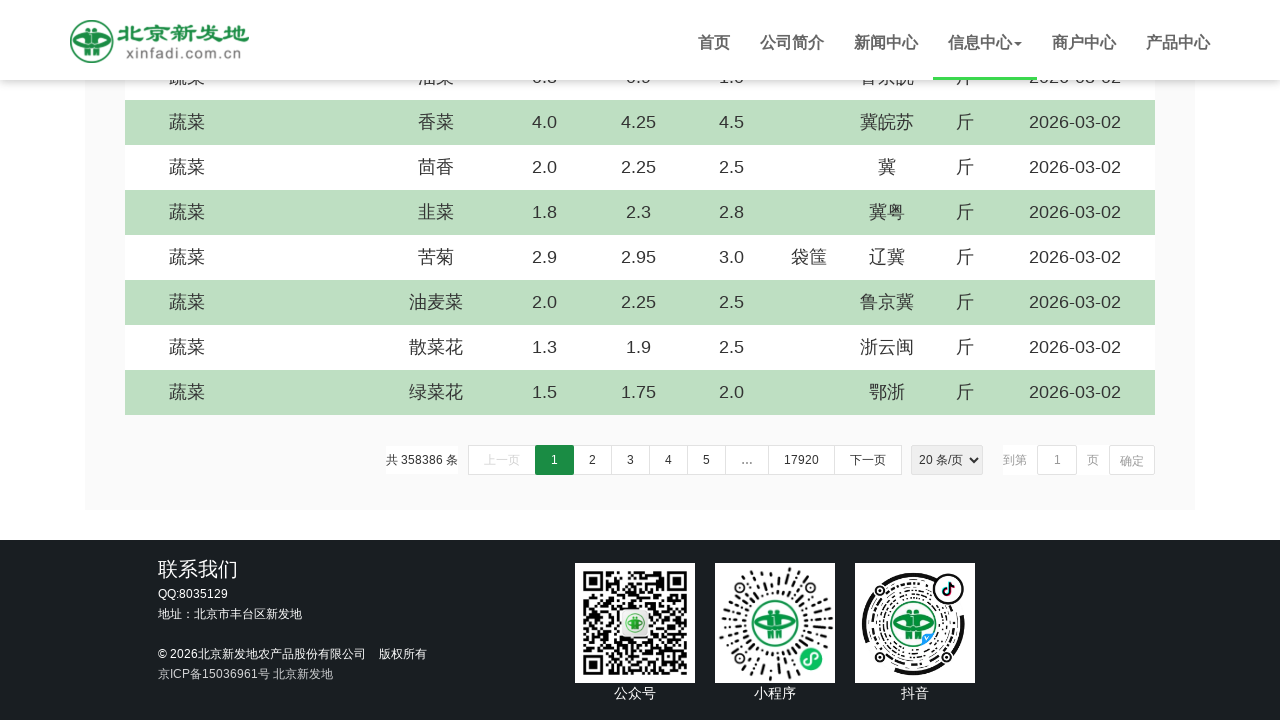

Scrolled down by 5 pixels (iteration 834/1000)
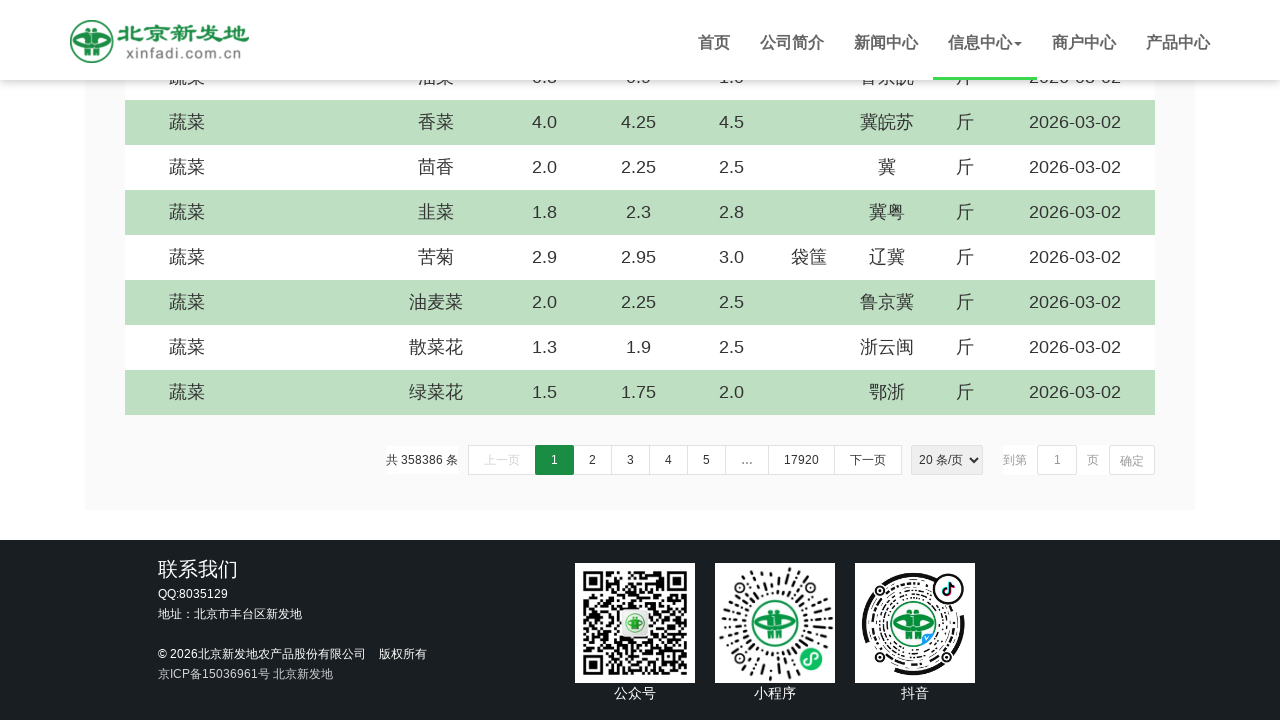

Scrolled down by 5 pixels (iteration 835/1000)
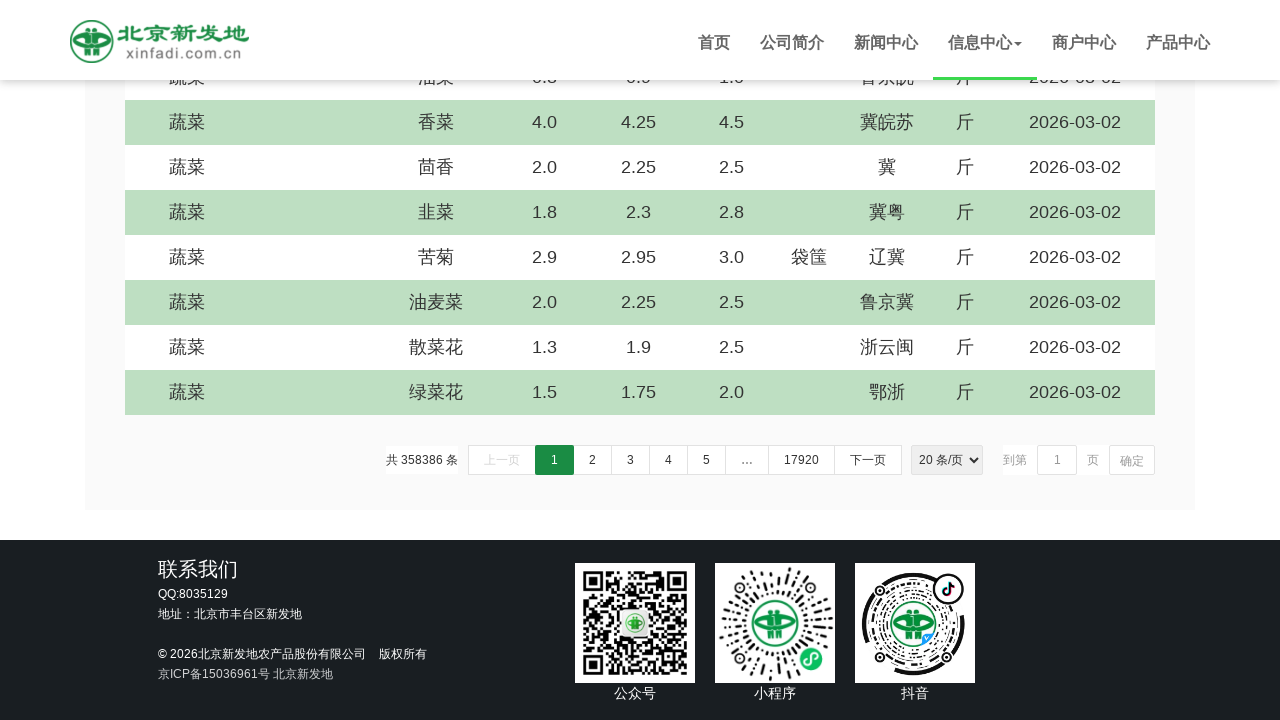

Scrolled down by 5 pixels (iteration 836/1000)
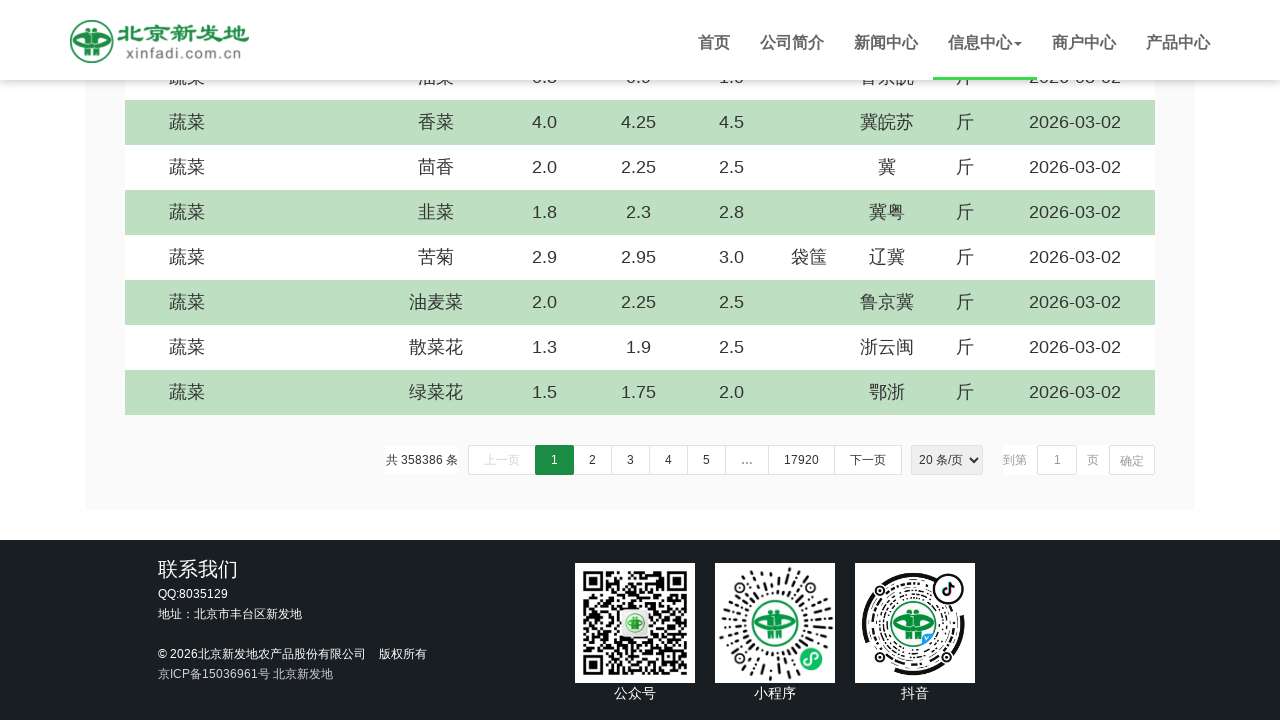

Scrolled down by 5 pixels (iteration 837/1000)
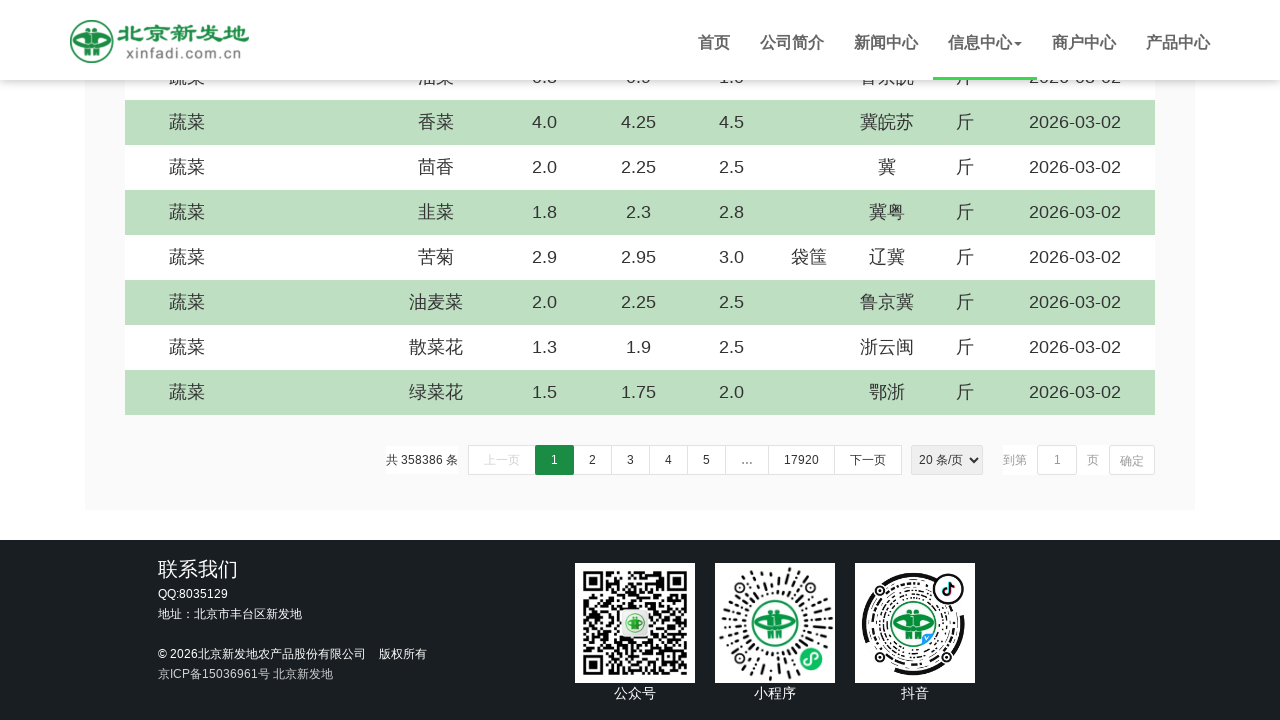

Scrolled down by 5 pixels (iteration 838/1000)
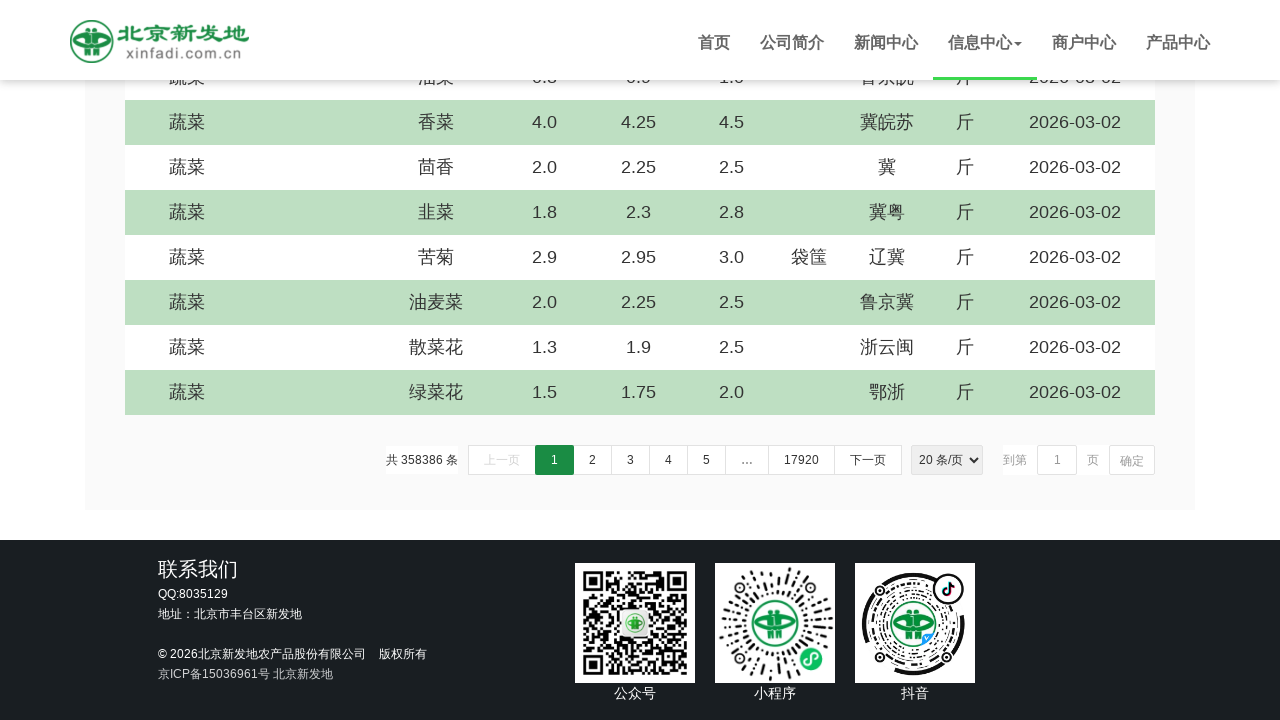

Scrolled down by 5 pixels (iteration 839/1000)
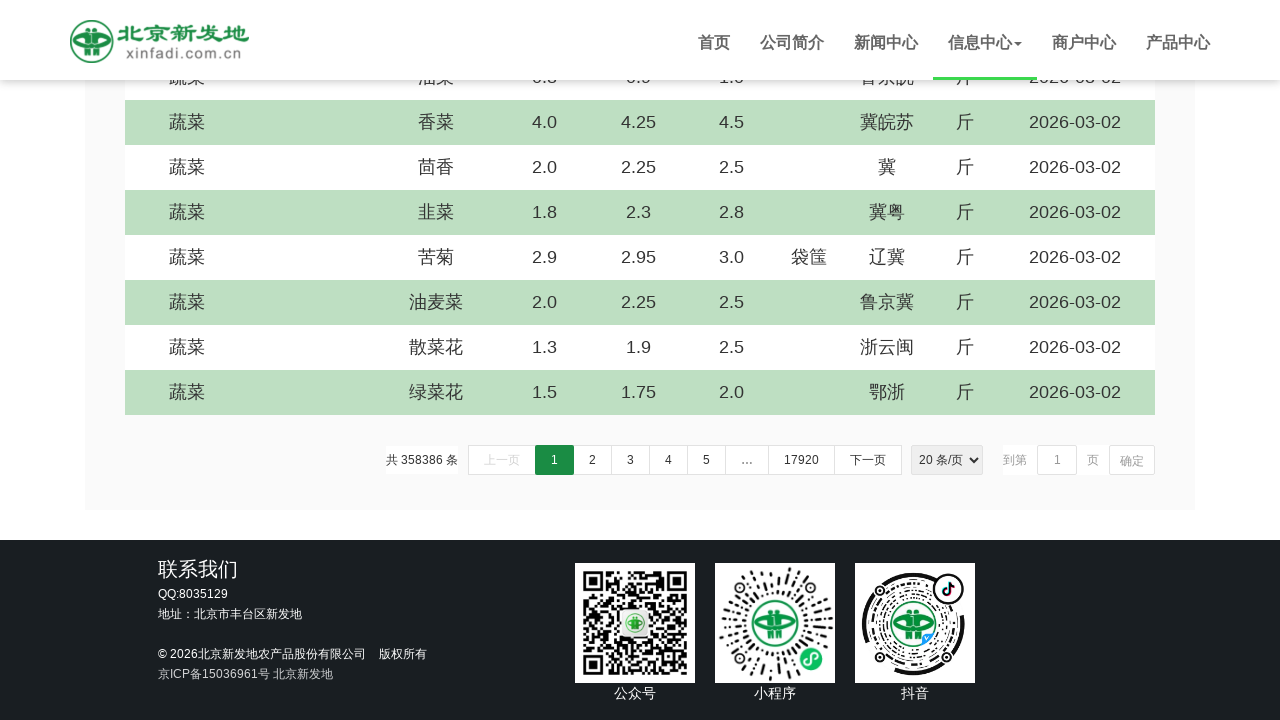

Scrolled down by 5 pixels (iteration 840/1000)
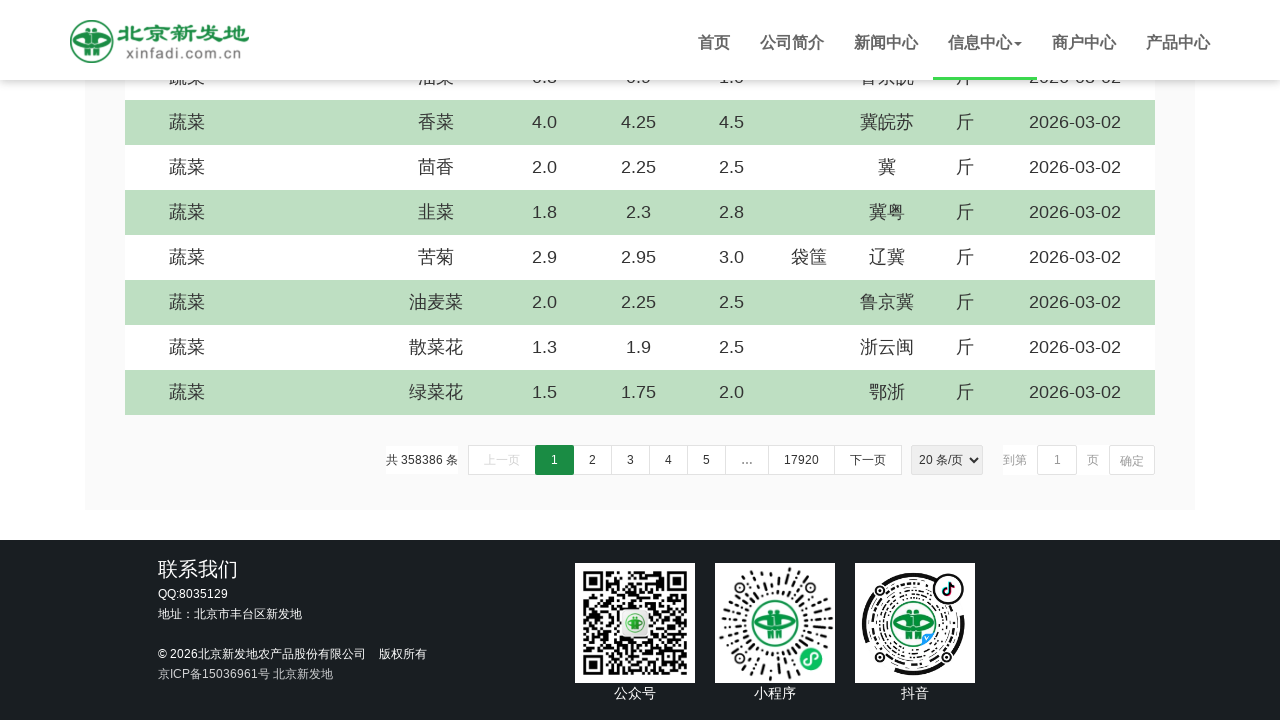

Scrolled down by 5 pixels (iteration 841/1000)
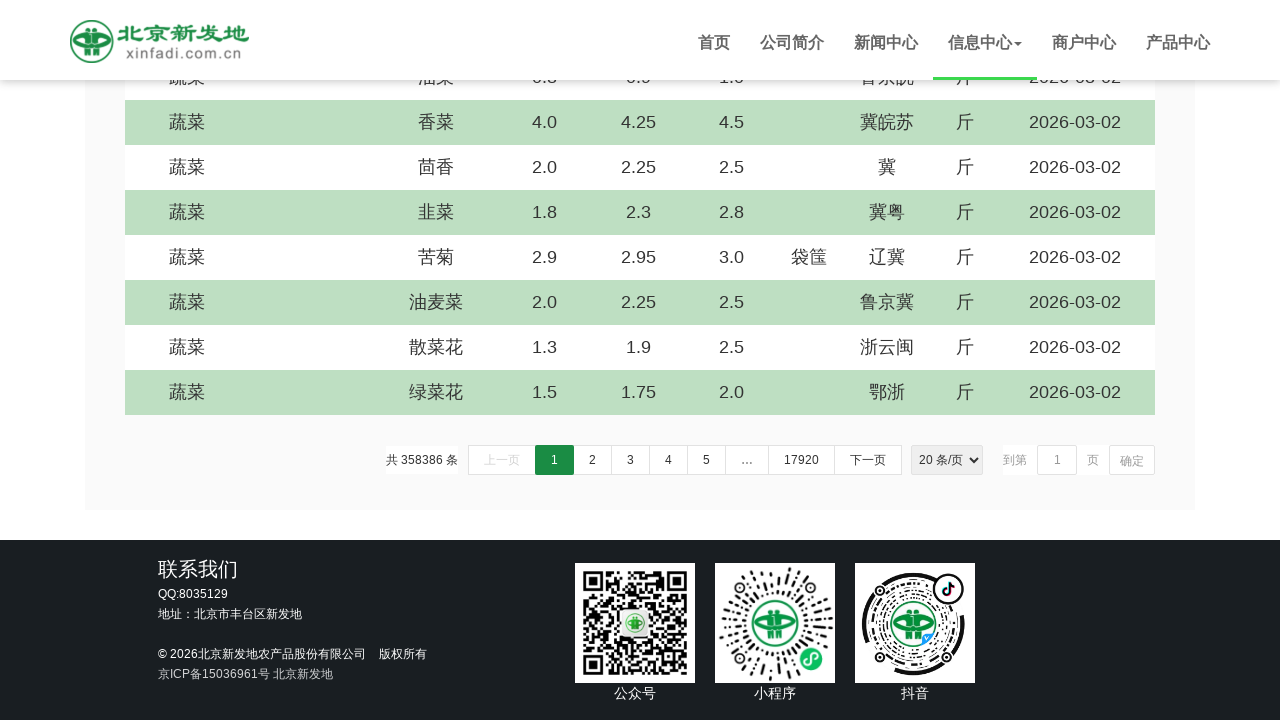

Scrolled down by 5 pixels (iteration 842/1000)
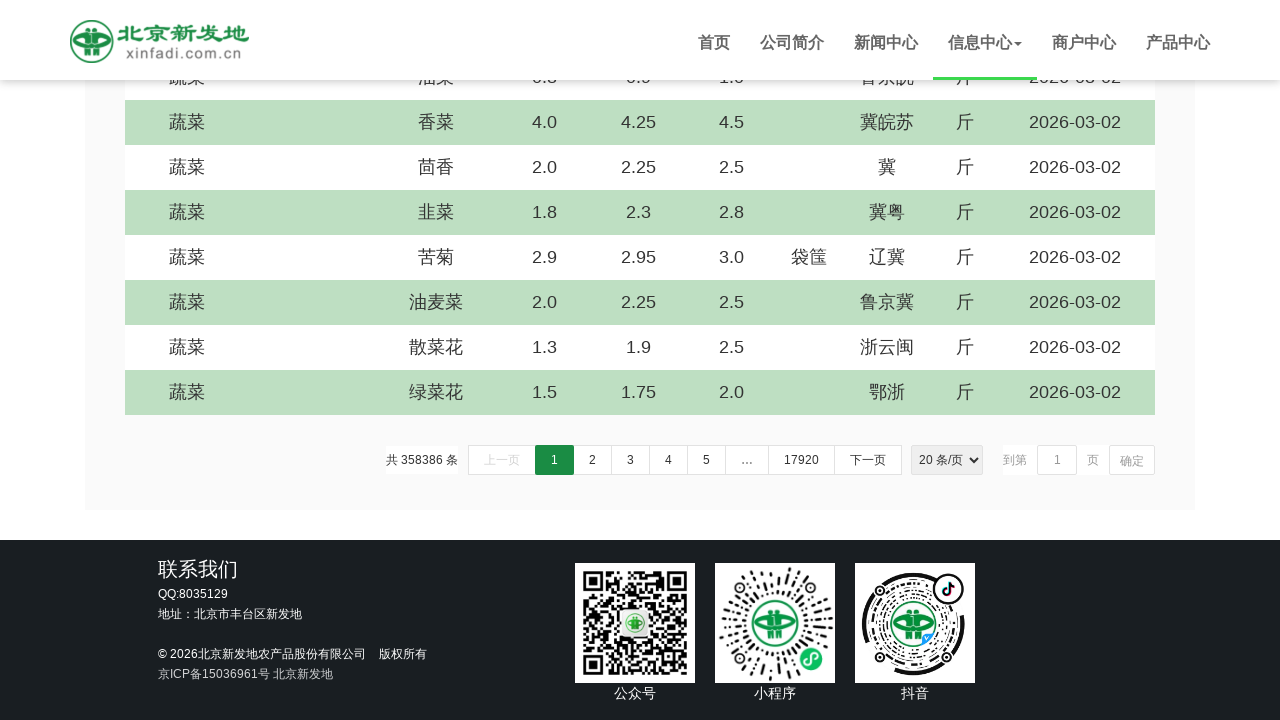

Scrolled down by 5 pixels (iteration 843/1000)
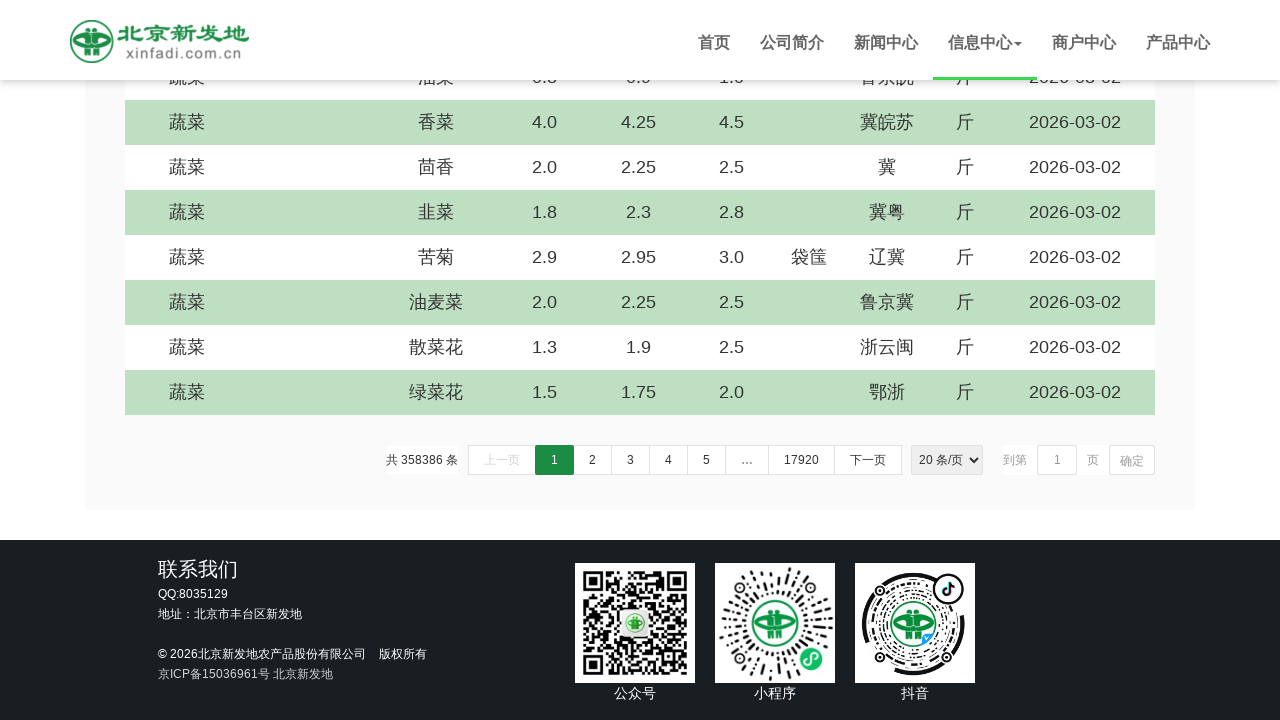

Scrolled down by 5 pixels (iteration 844/1000)
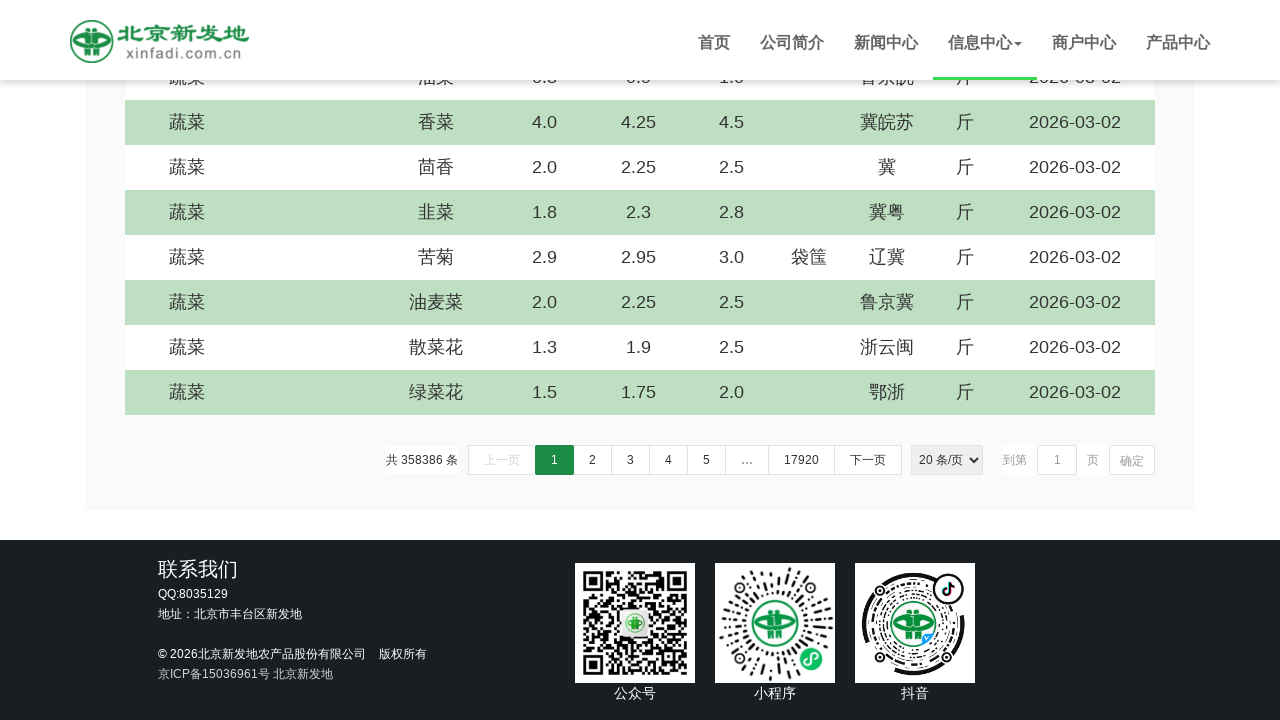

Scrolled down by 5 pixels (iteration 845/1000)
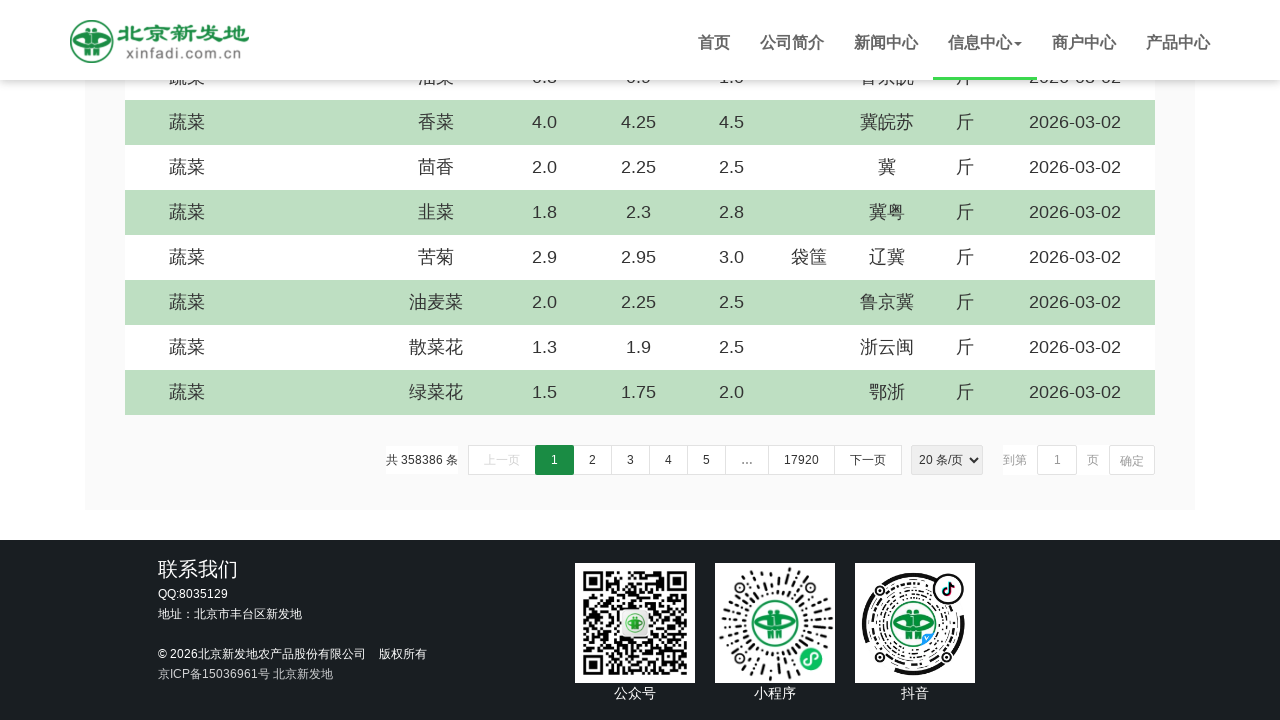

Scrolled down by 5 pixels (iteration 846/1000)
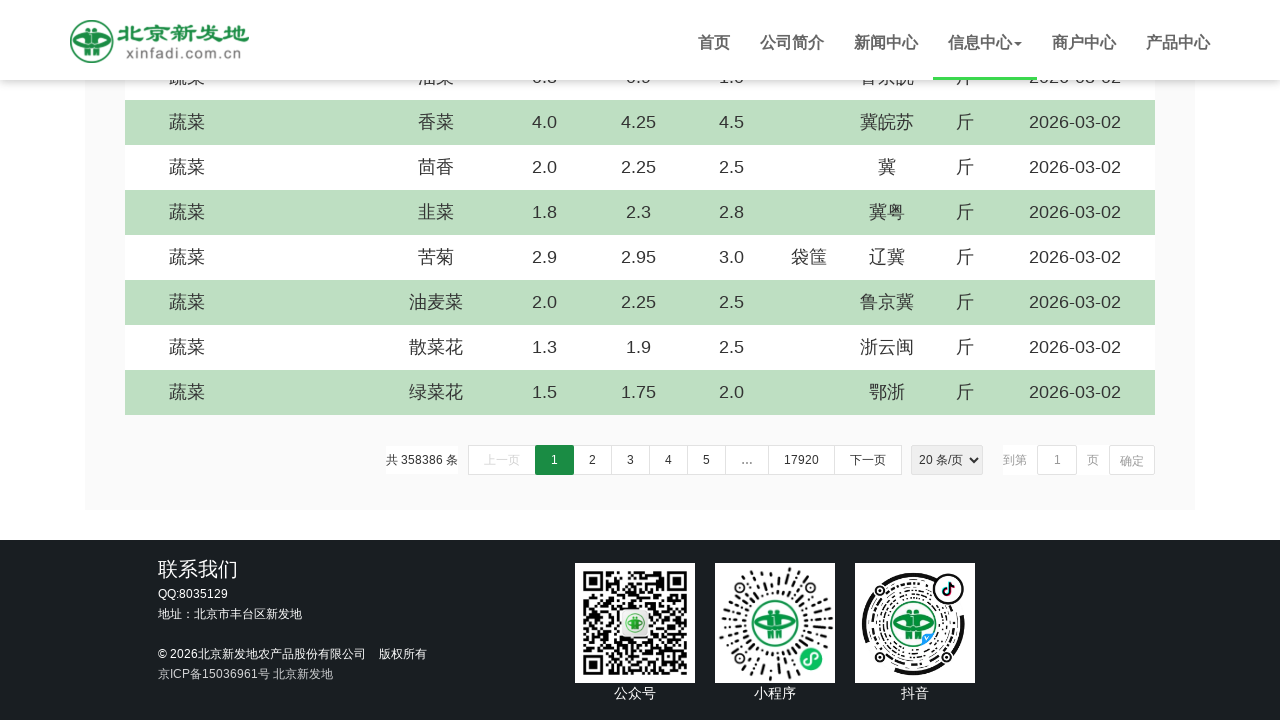

Scrolled down by 5 pixels (iteration 847/1000)
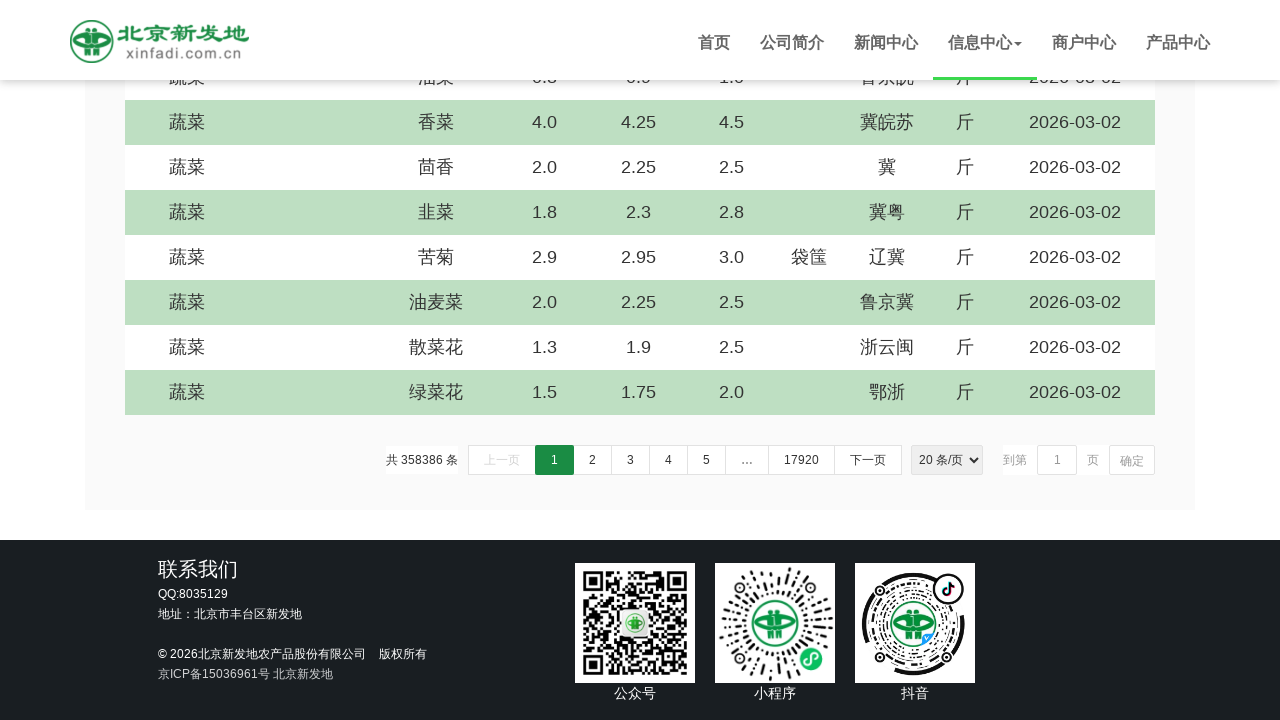

Scrolled down by 5 pixels (iteration 848/1000)
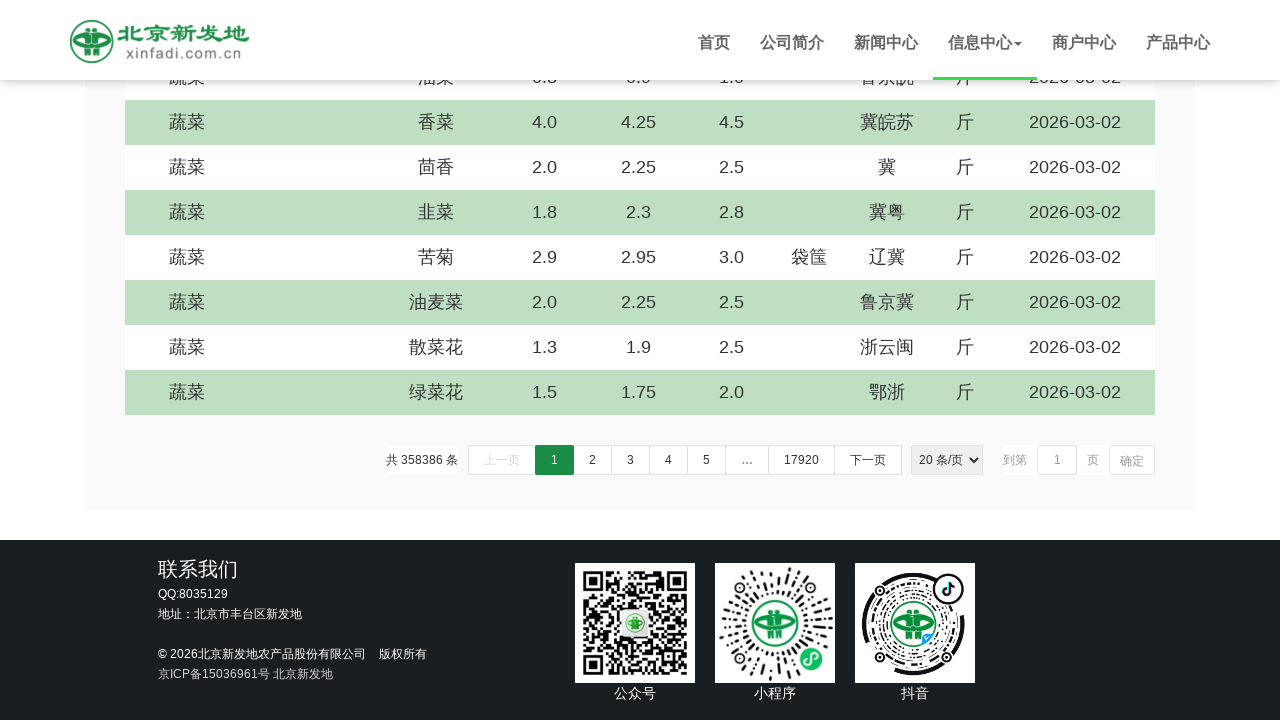

Scrolled down by 5 pixels (iteration 849/1000)
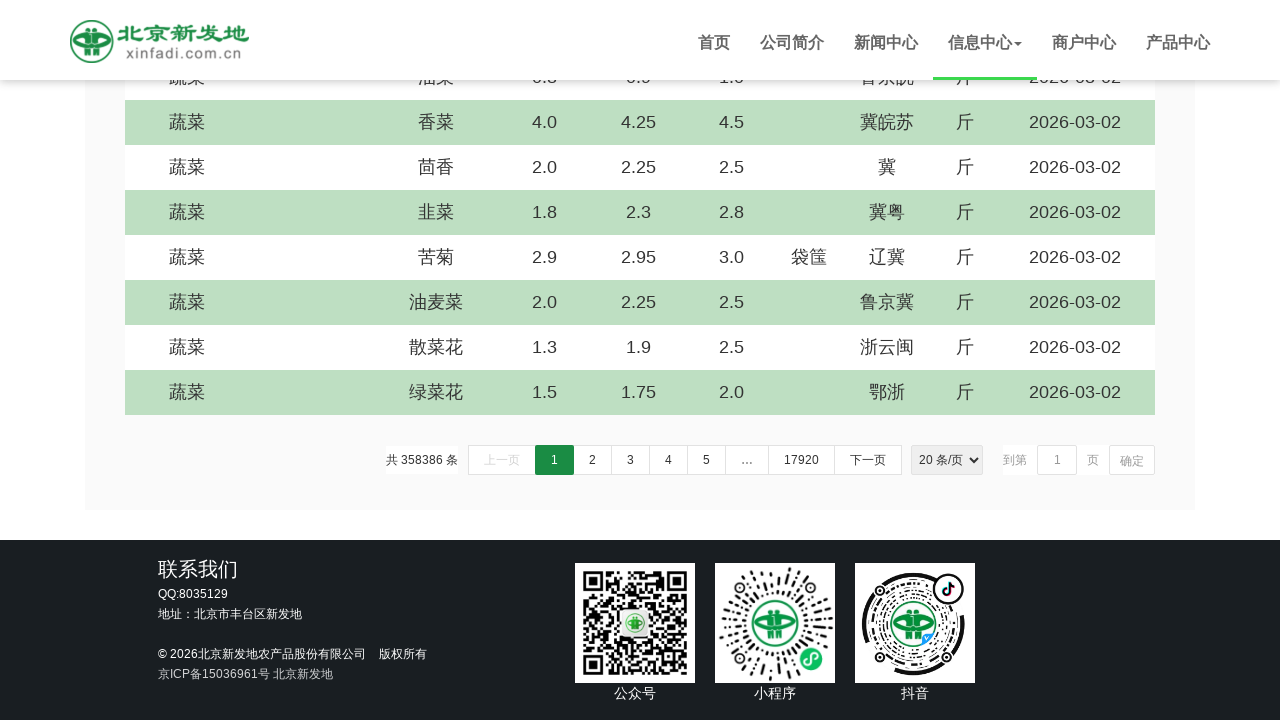

Scrolled down by 5 pixels (iteration 850/1000)
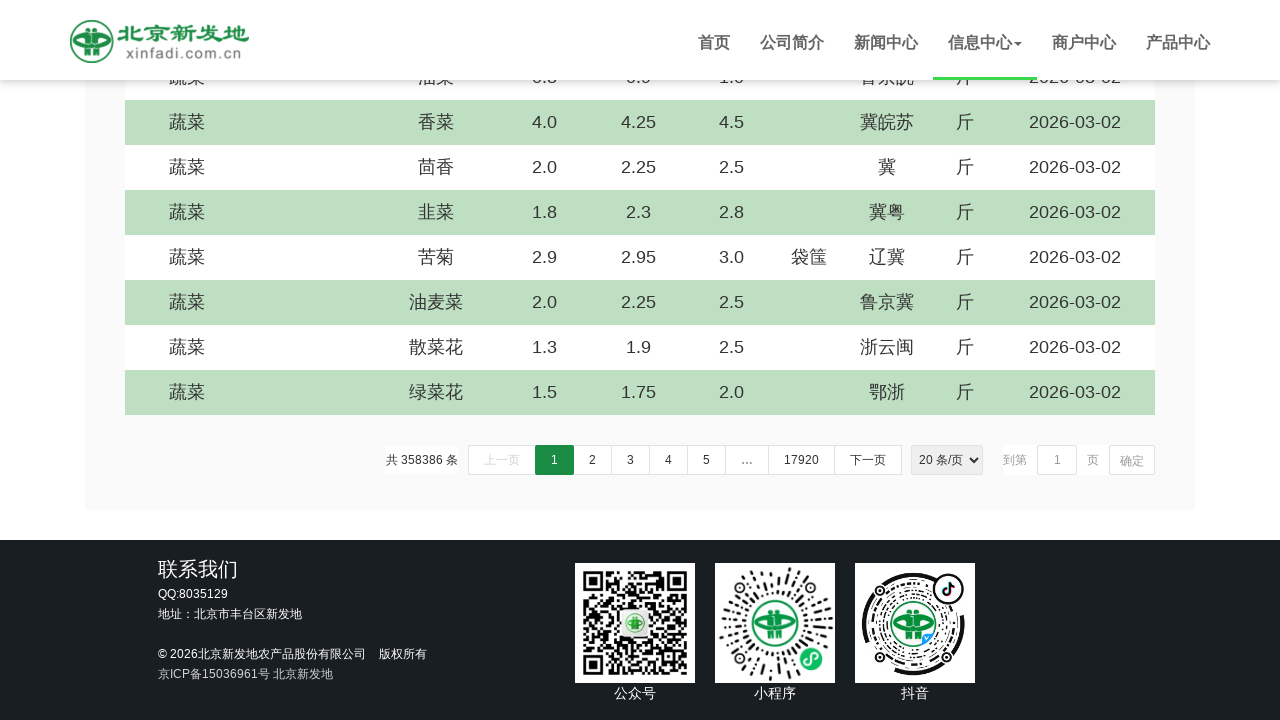

Scrolled down by 5 pixels (iteration 851/1000)
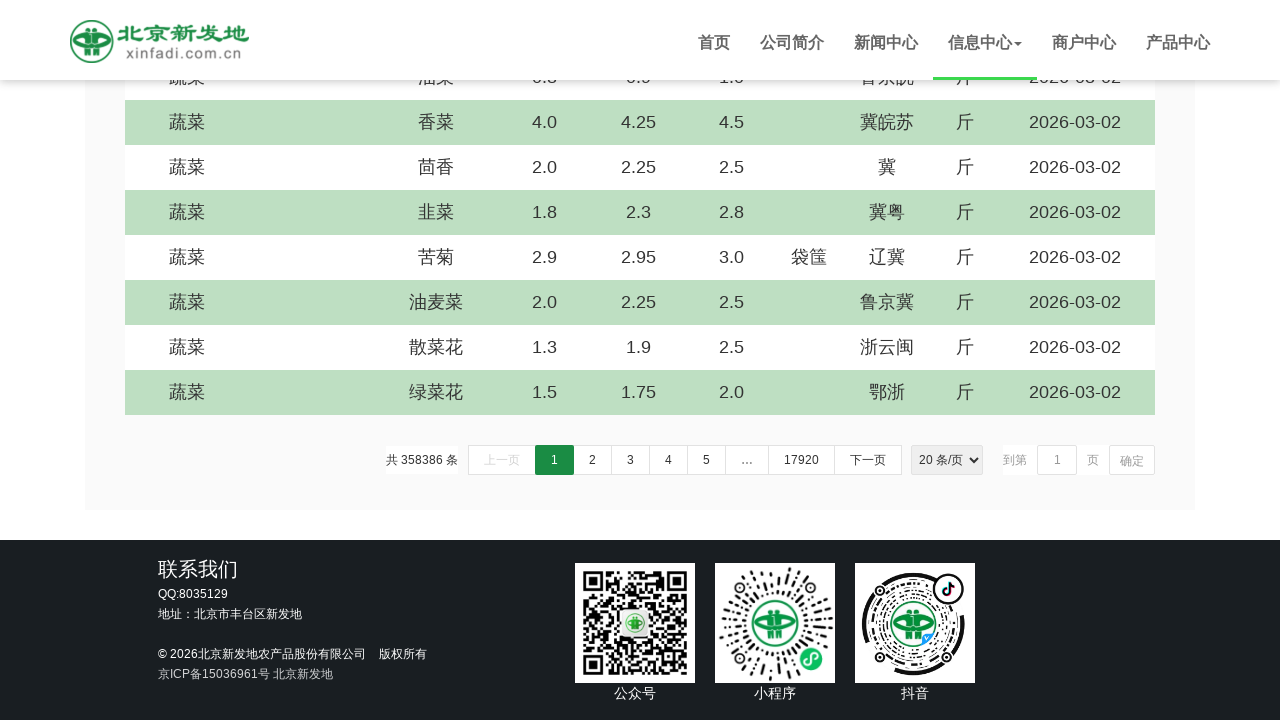

Scrolled down by 5 pixels (iteration 852/1000)
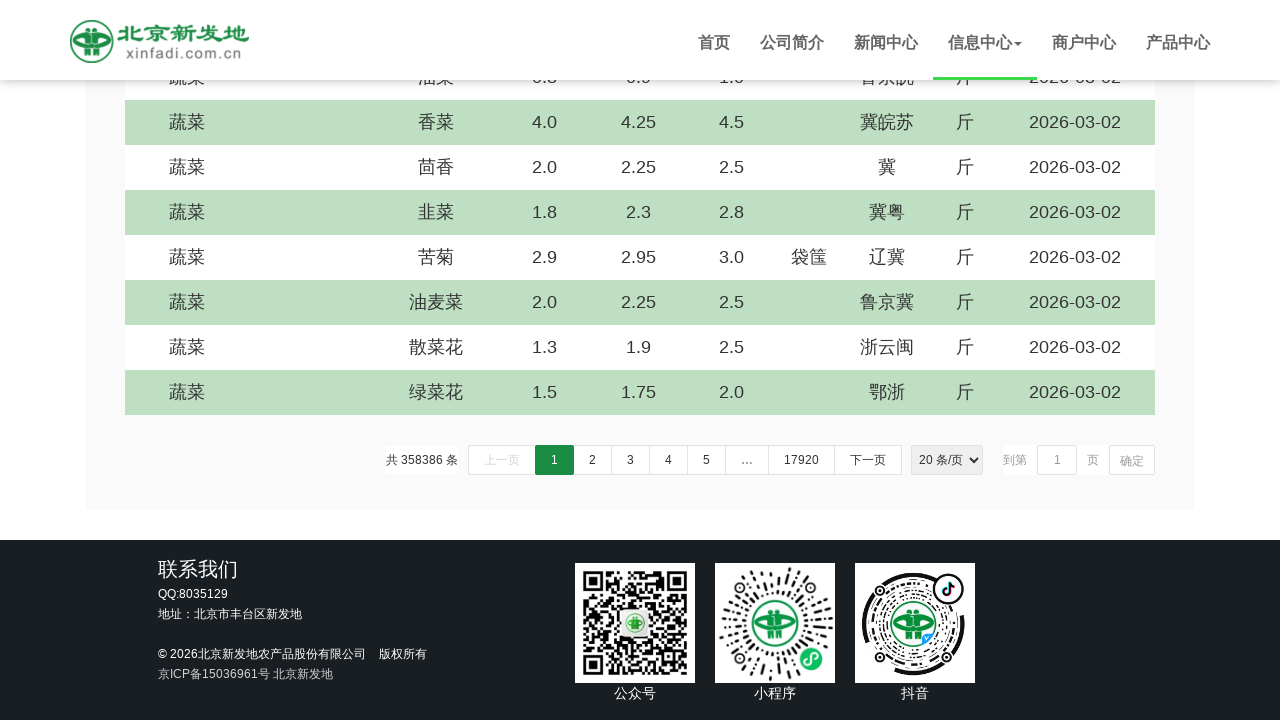

Scrolled down by 5 pixels (iteration 853/1000)
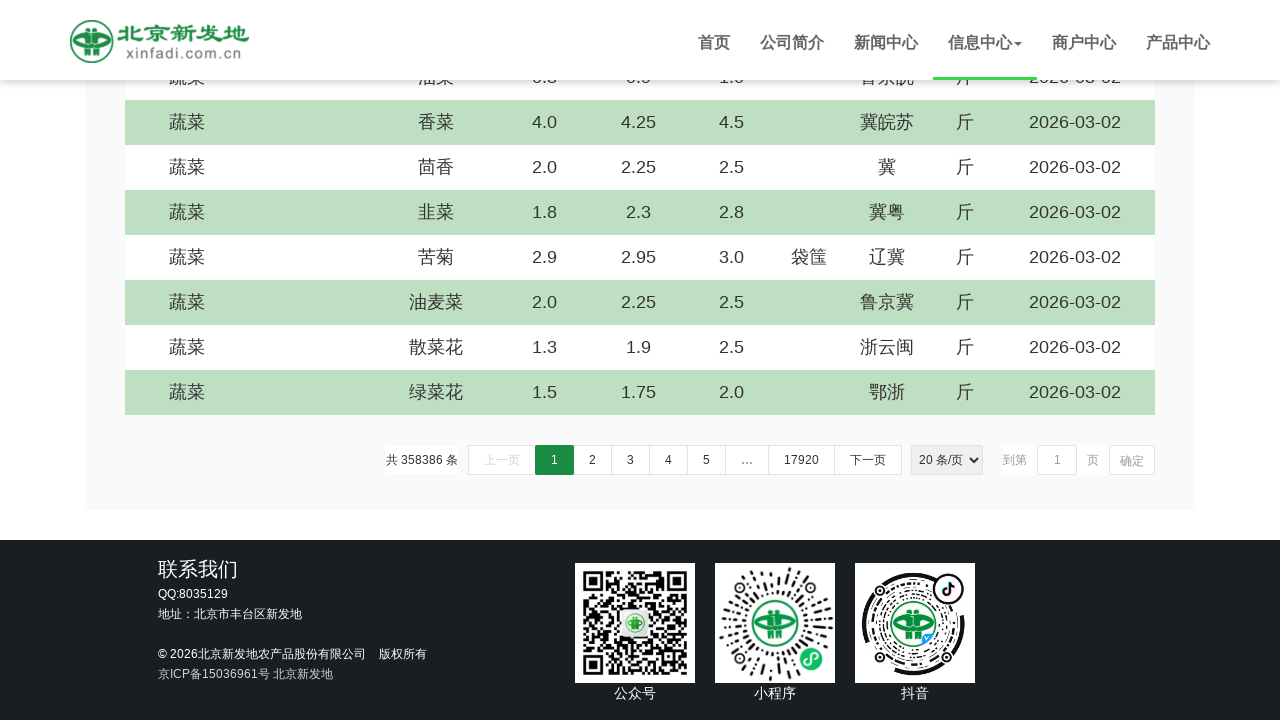

Scrolled down by 5 pixels (iteration 854/1000)
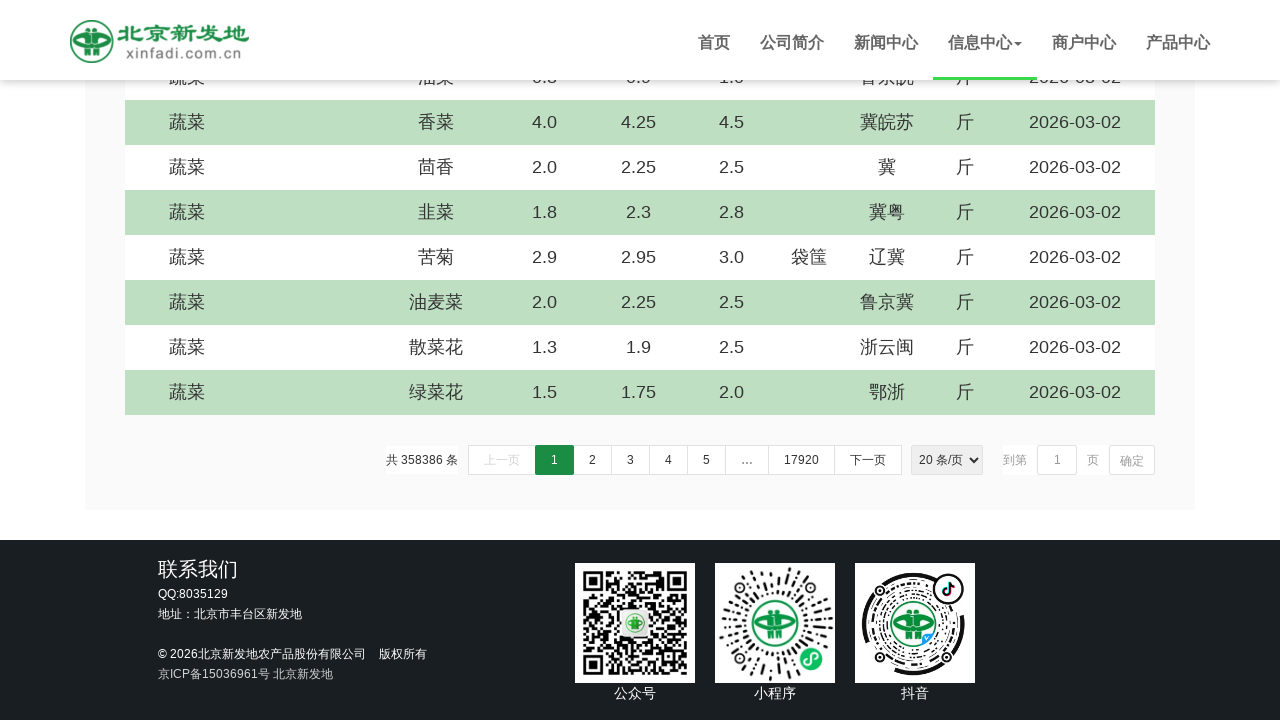

Scrolled down by 5 pixels (iteration 855/1000)
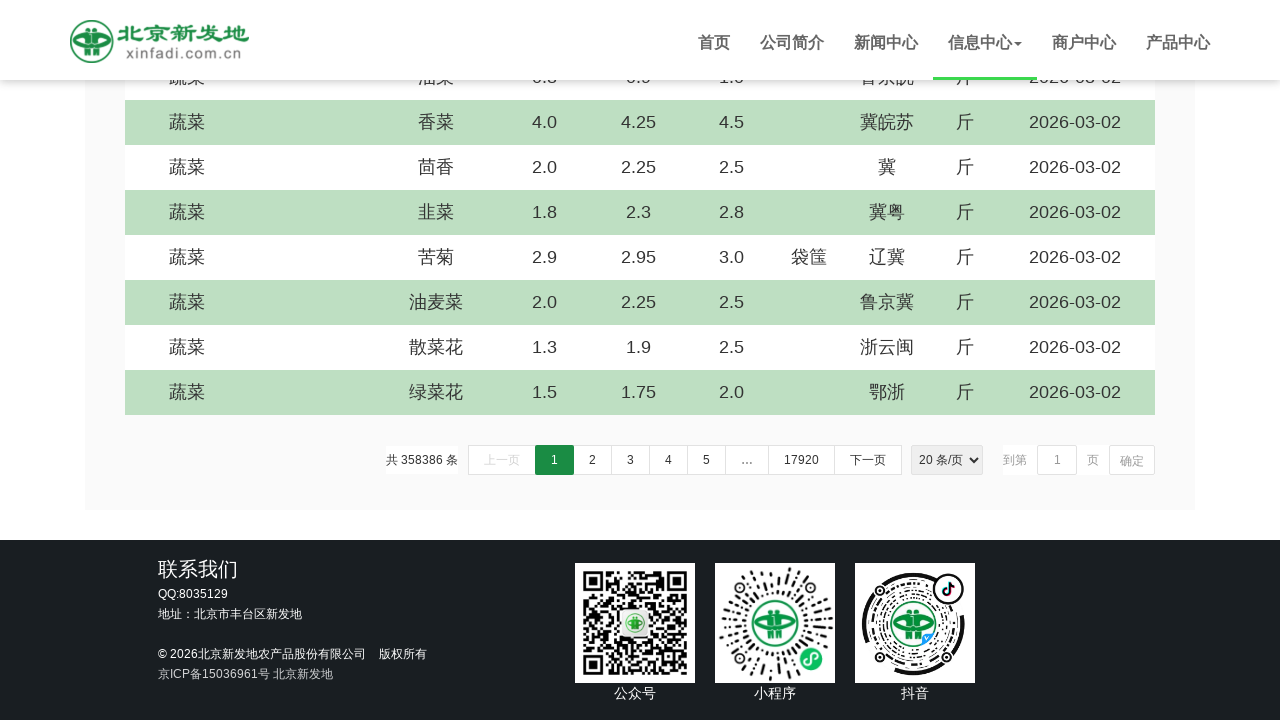

Scrolled down by 5 pixels (iteration 856/1000)
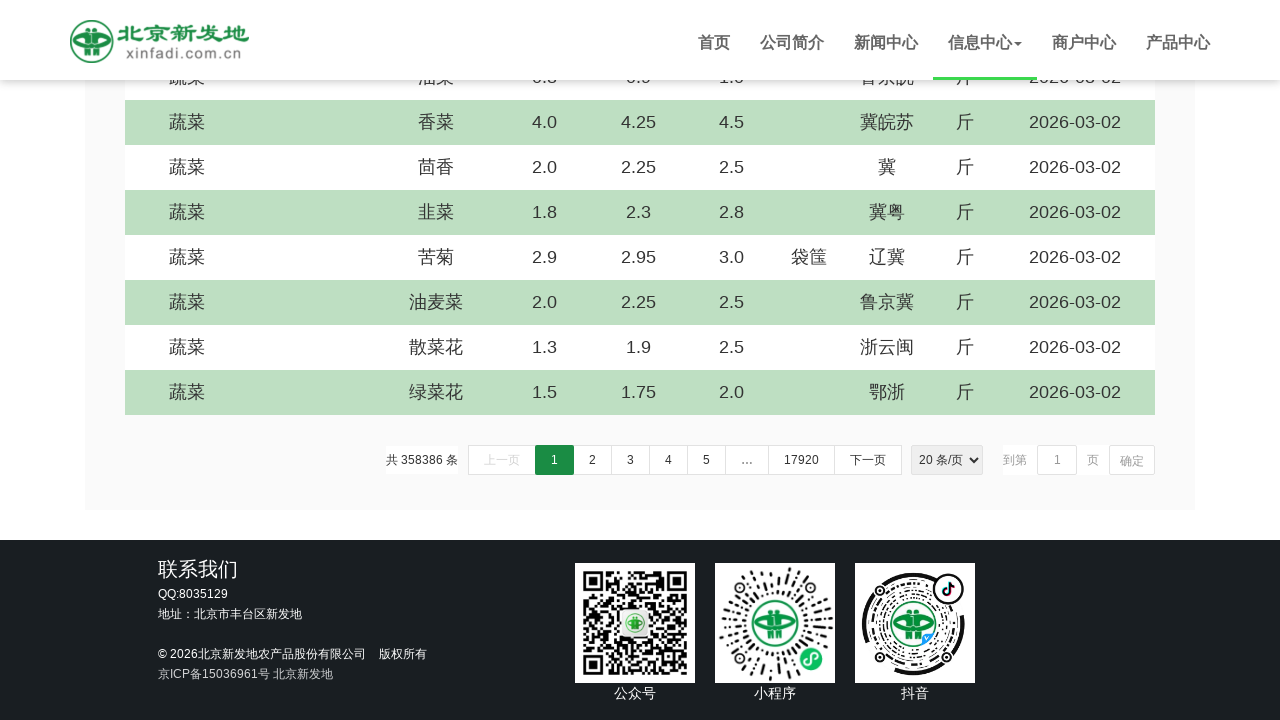

Scrolled down by 5 pixels (iteration 857/1000)
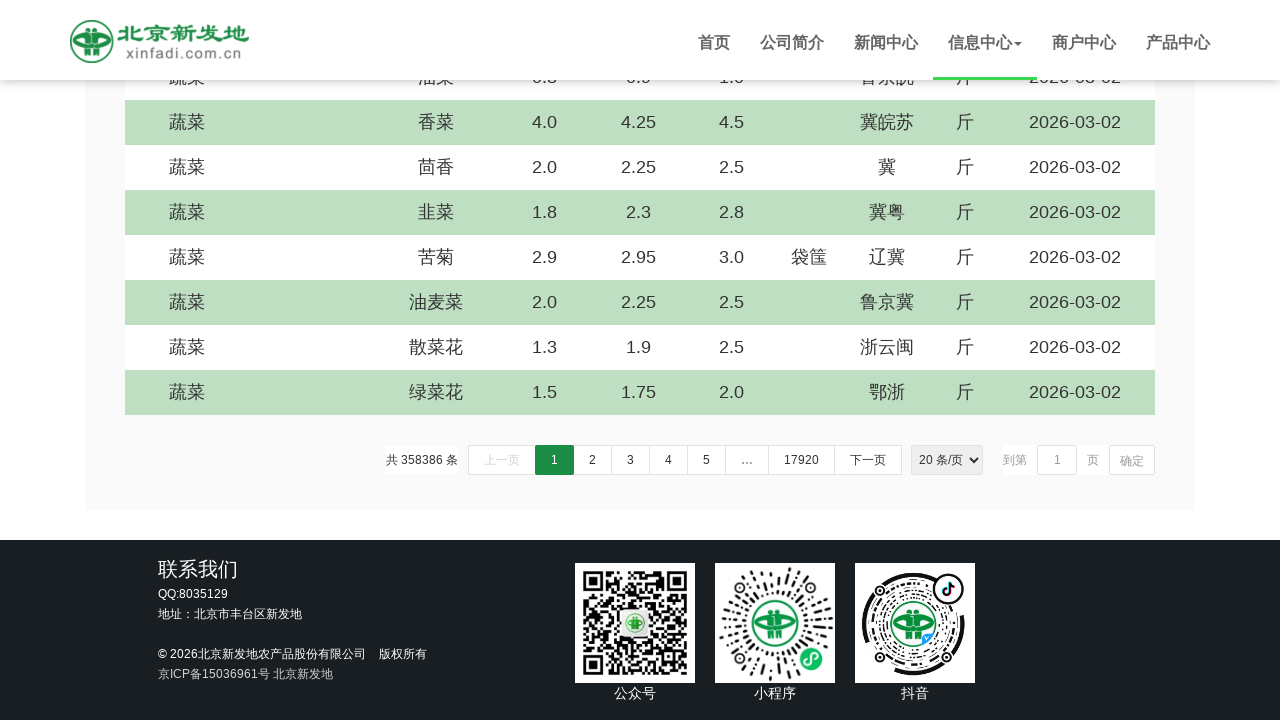

Scrolled down by 5 pixels (iteration 858/1000)
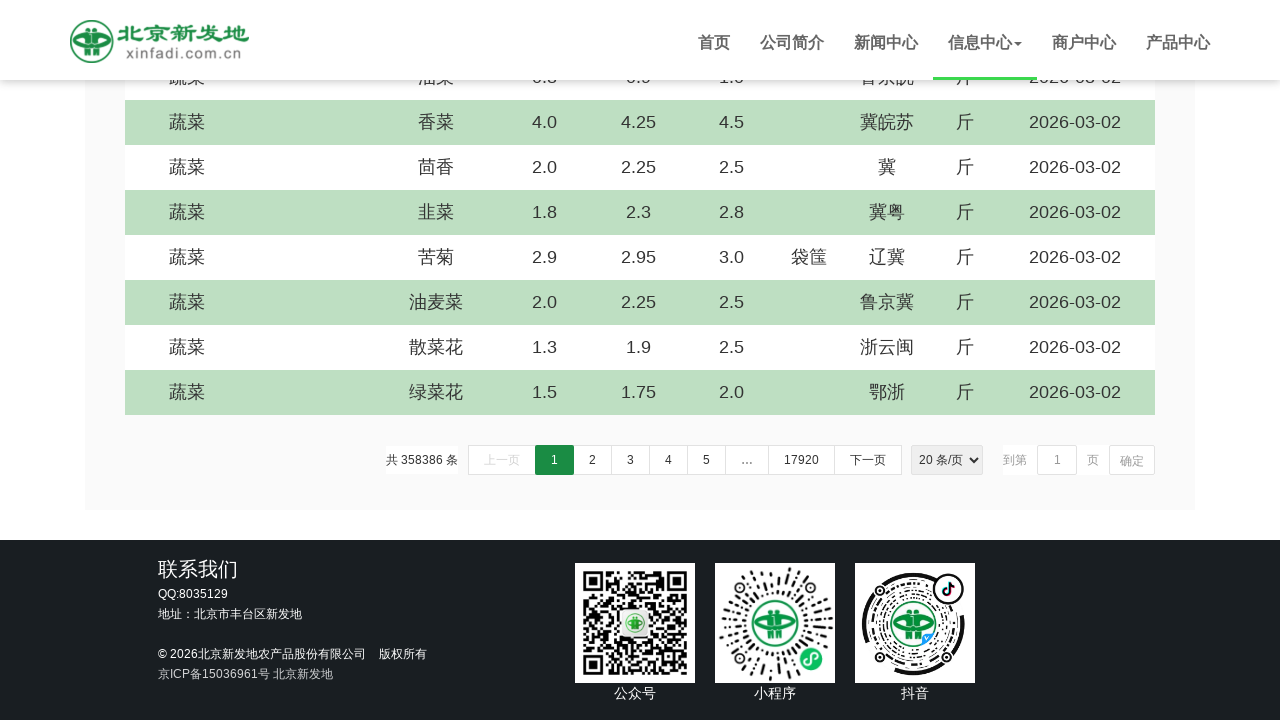

Scrolled down by 5 pixels (iteration 859/1000)
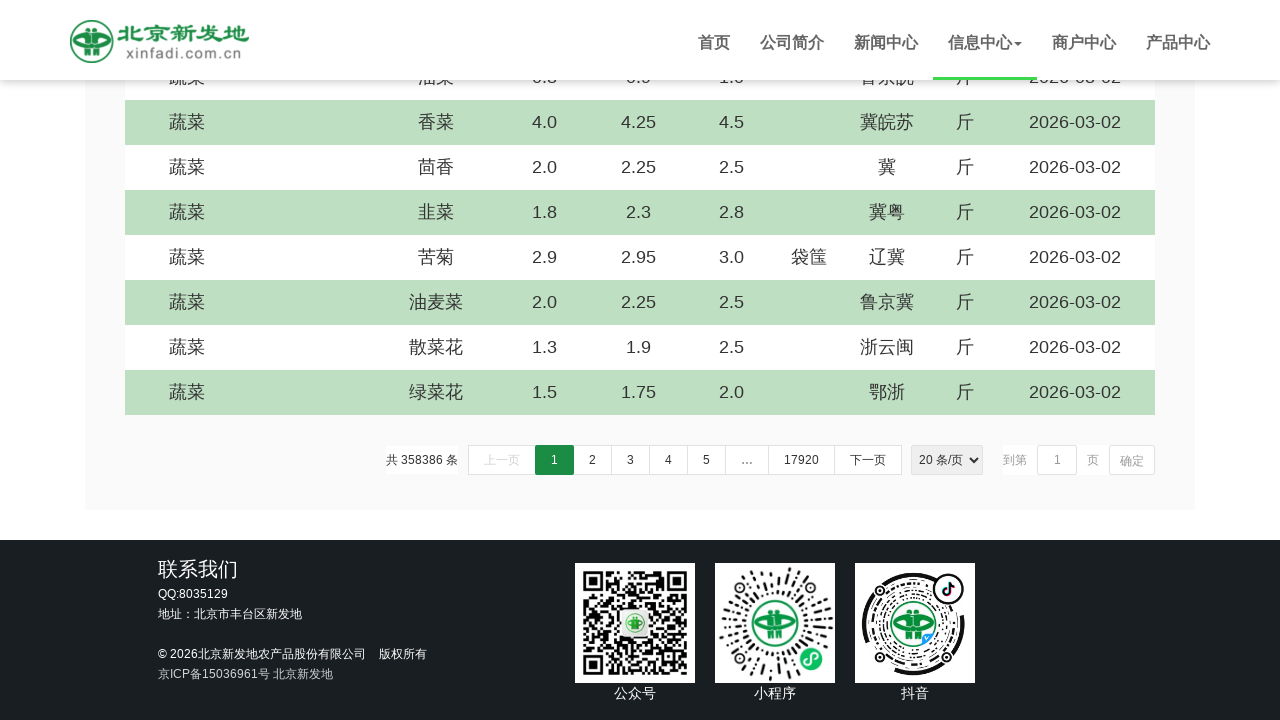

Scrolled down by 5 pixels (iteration 860/1000)
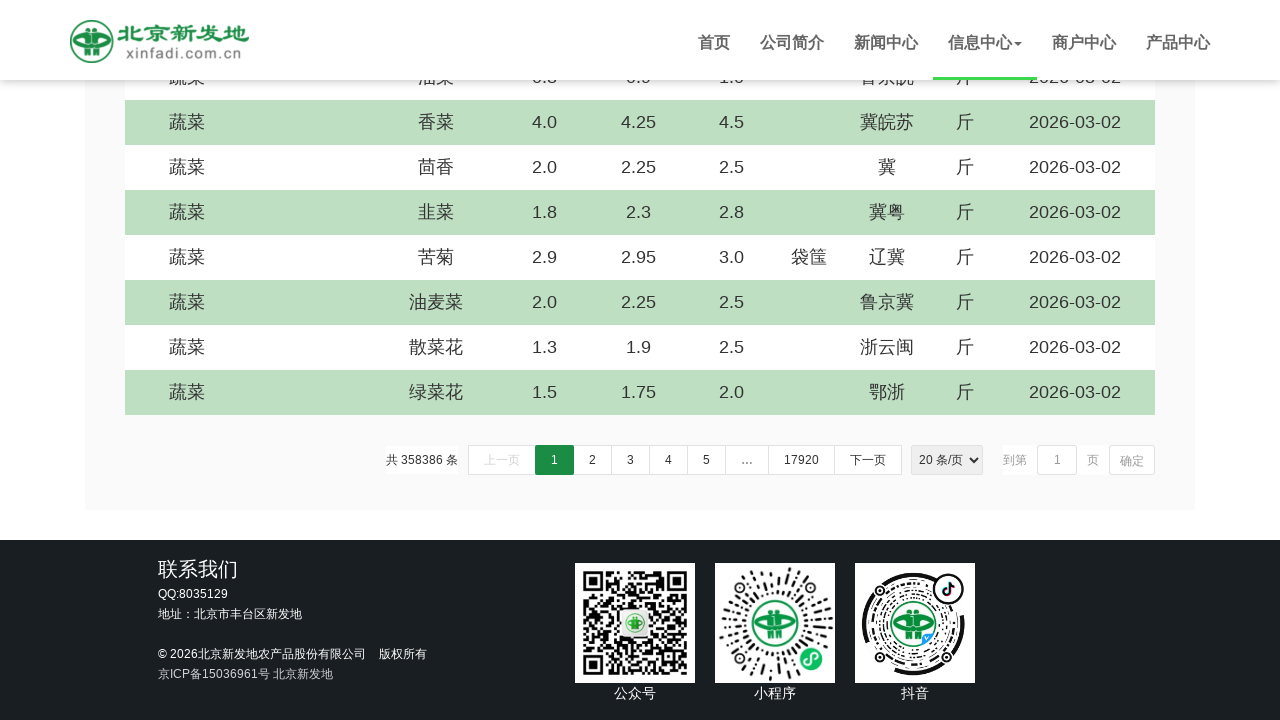

Scrolled down by 5 pixels (iteration 861/1000)
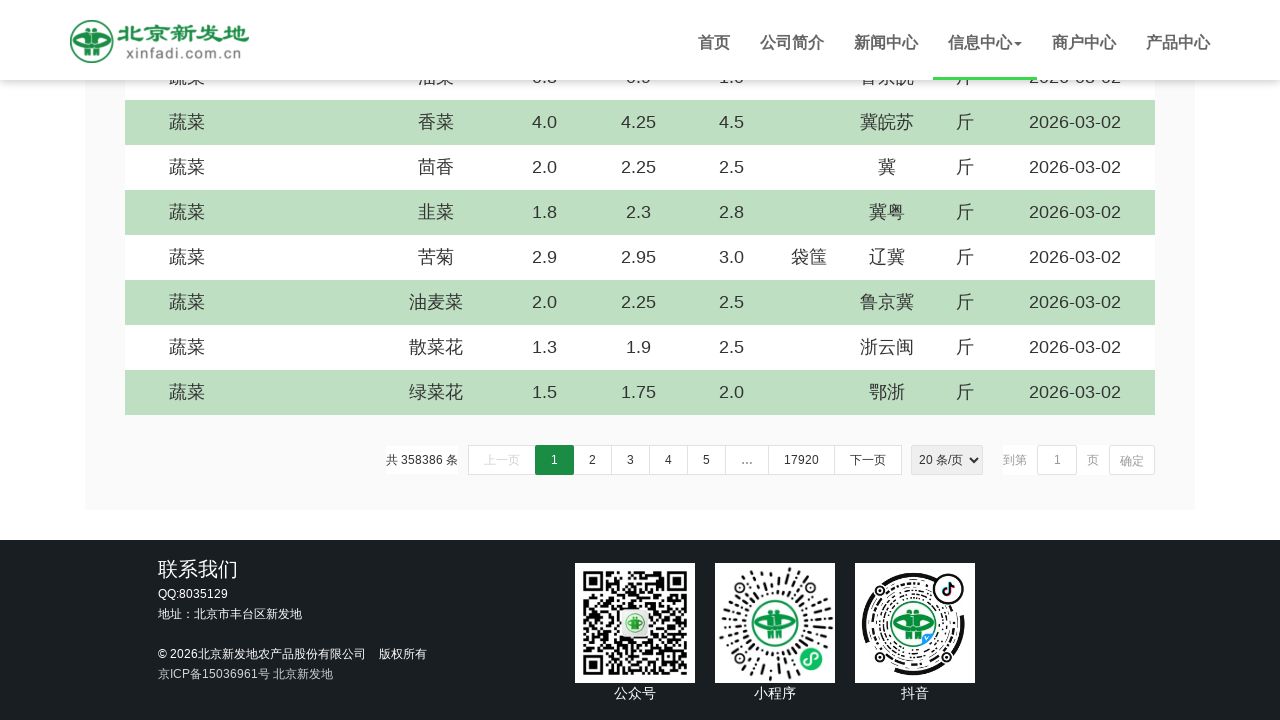

Scrolled down by 5 pixels (iteration 862/1000)
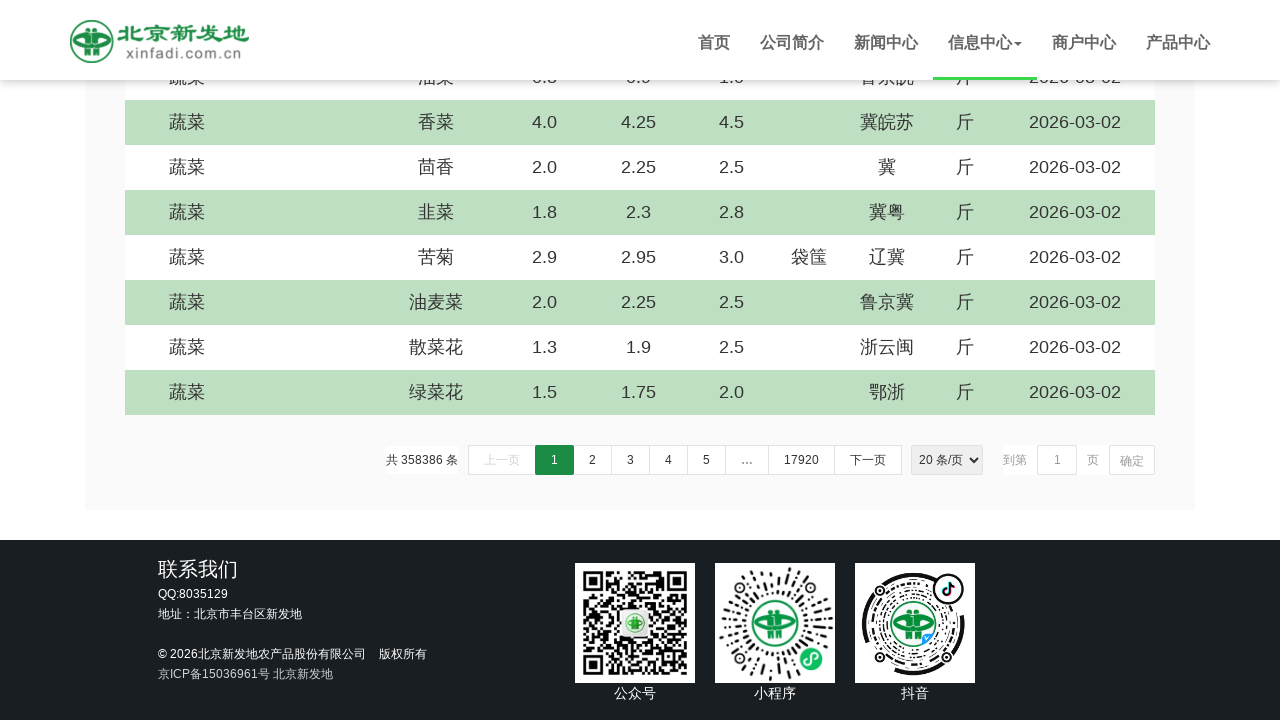

Scrolled down by 5 pixels (iteration 863/1000)
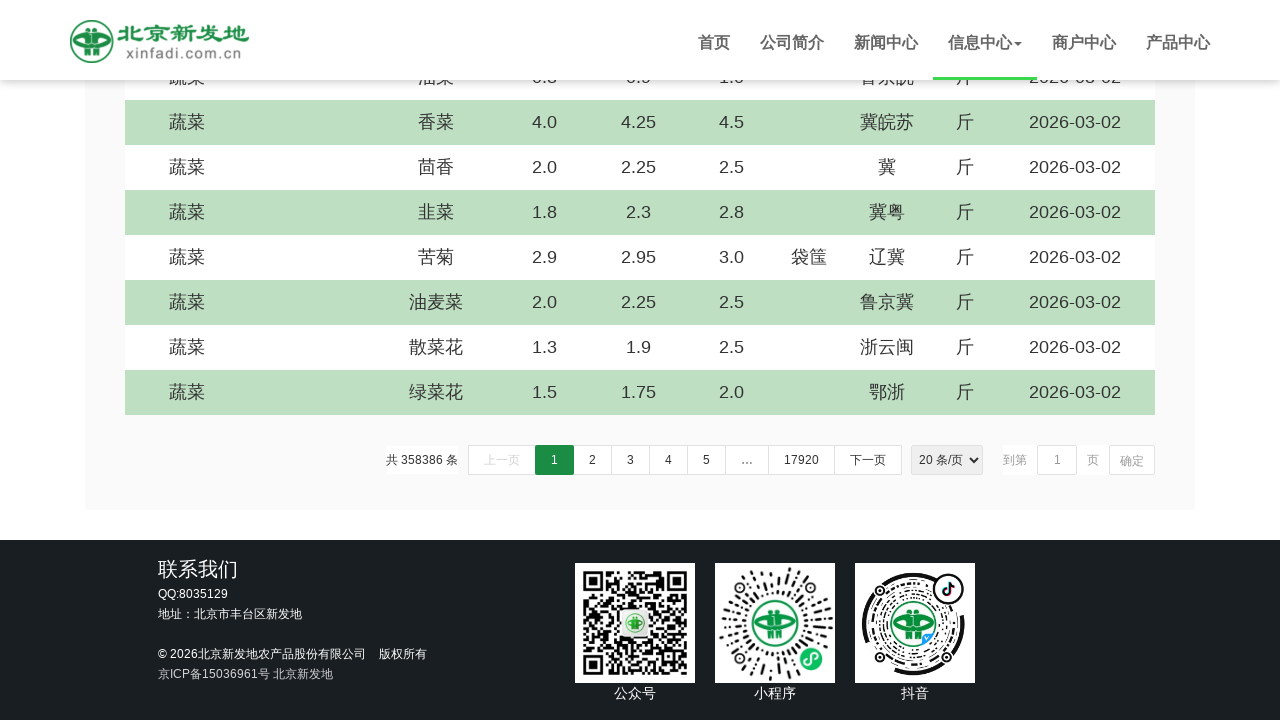

Scrolled down by 5 pixels (iteration 864/1000)
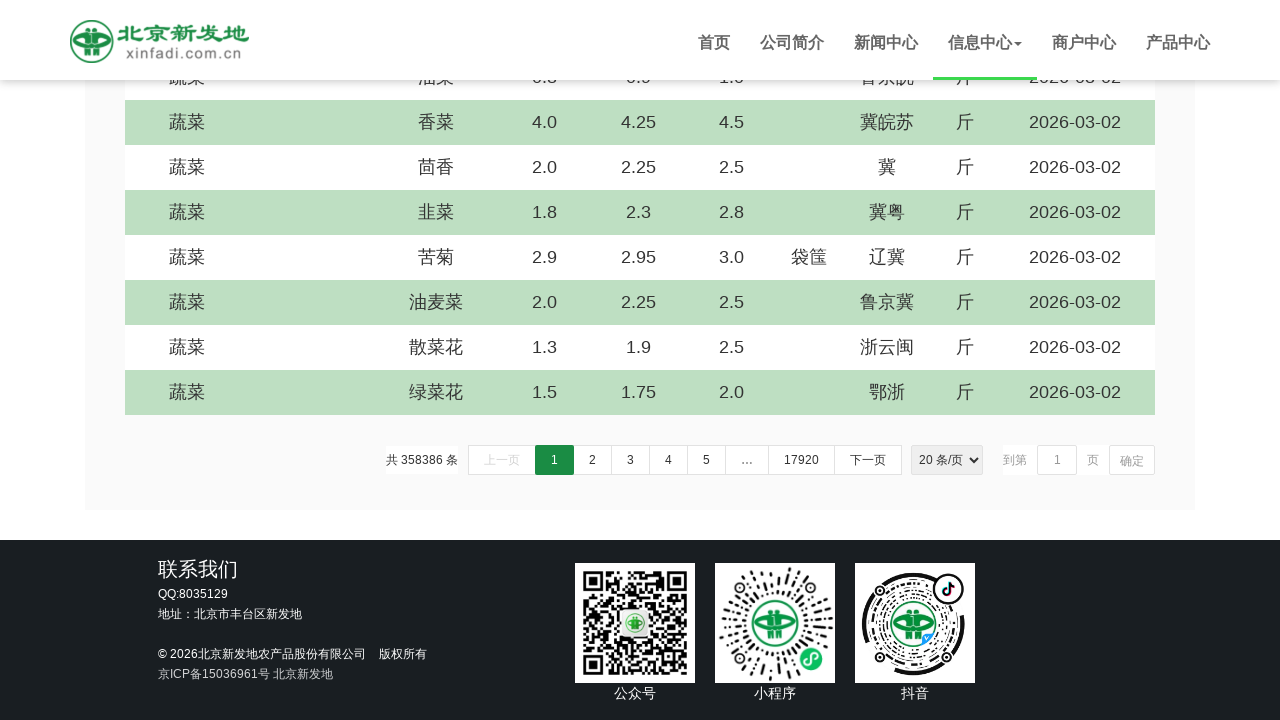

Scrolled down by 5 pixels (iteration 865/1000)
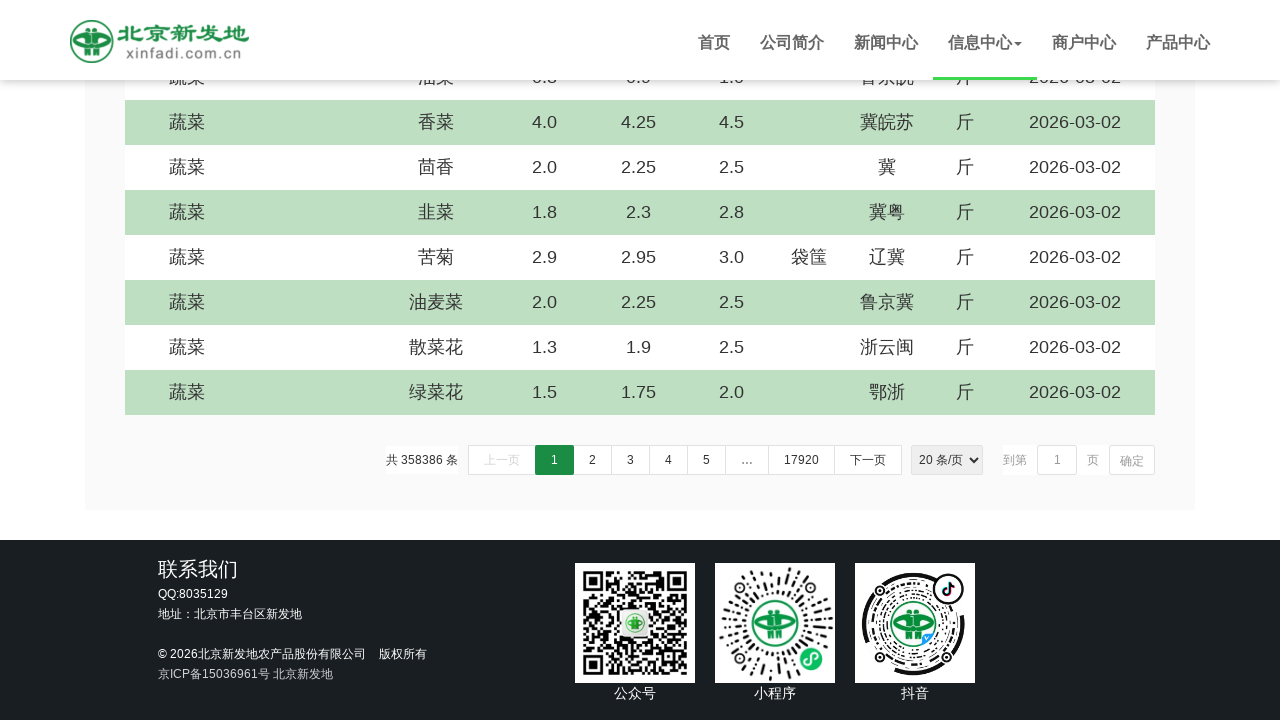

Scrolled down by 5 pixels (iteration 866/1000)
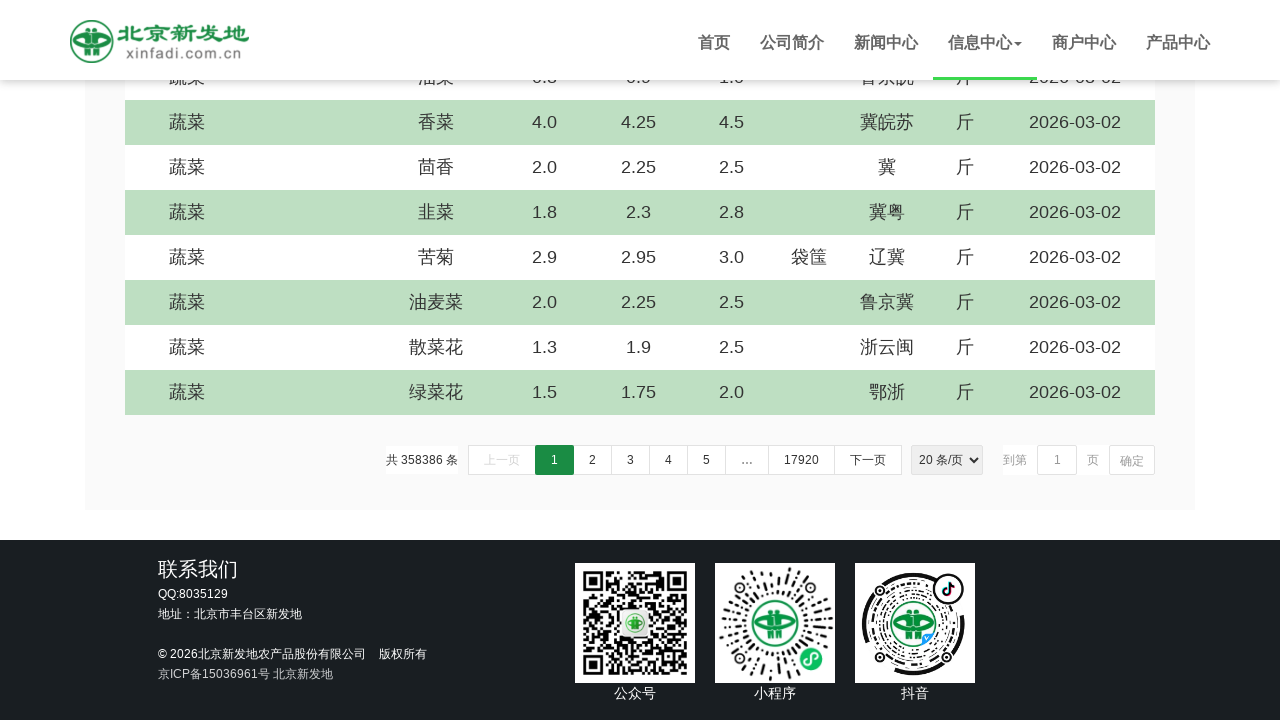

Scrolled down by 5 pixels (iteration 867/1000)
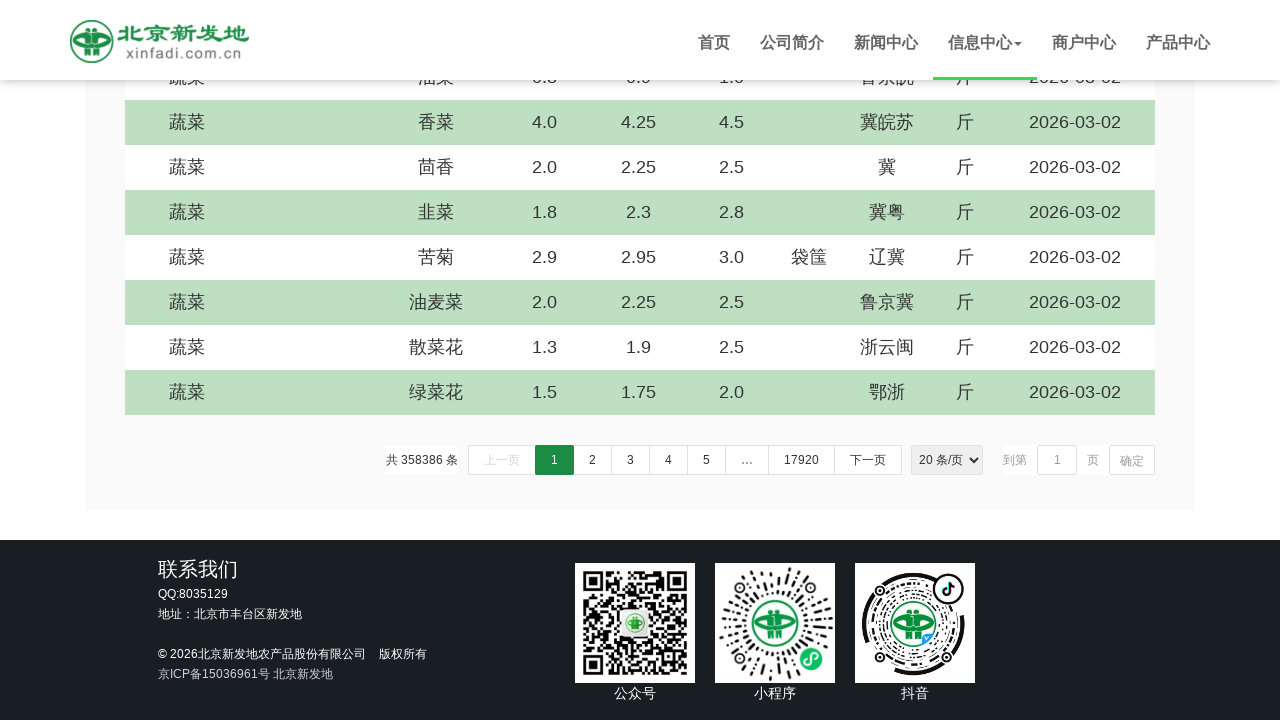

Scrolled down by 5 pixels (iteration 868/1000)
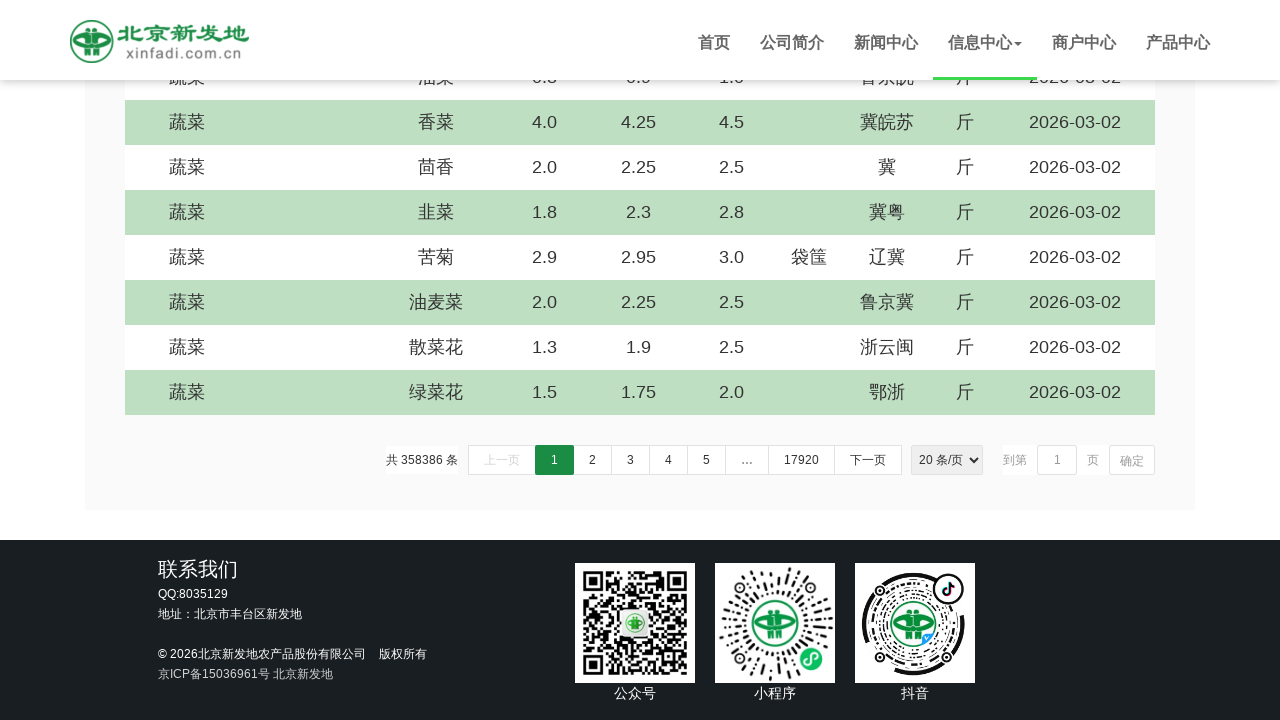

Scrolled down by 5 pixels (iteration 869/1000)
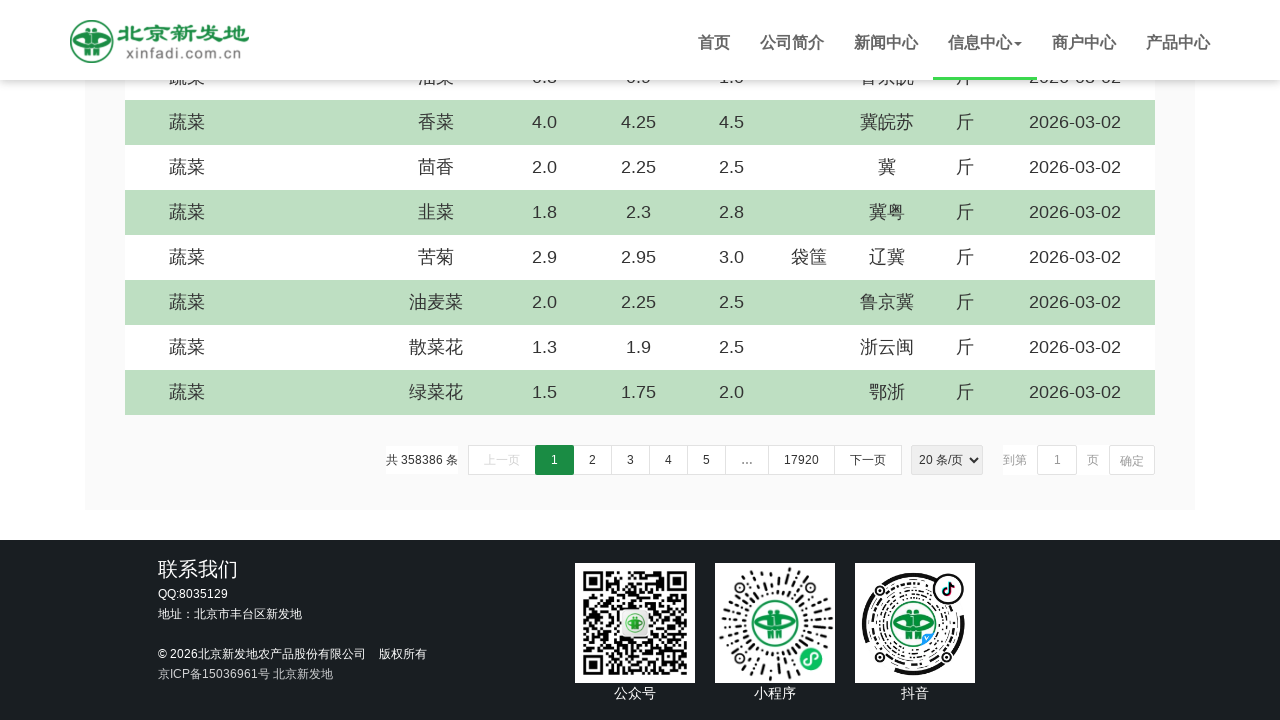

Scrolled down by 5 pixels (iteration 870/1000)
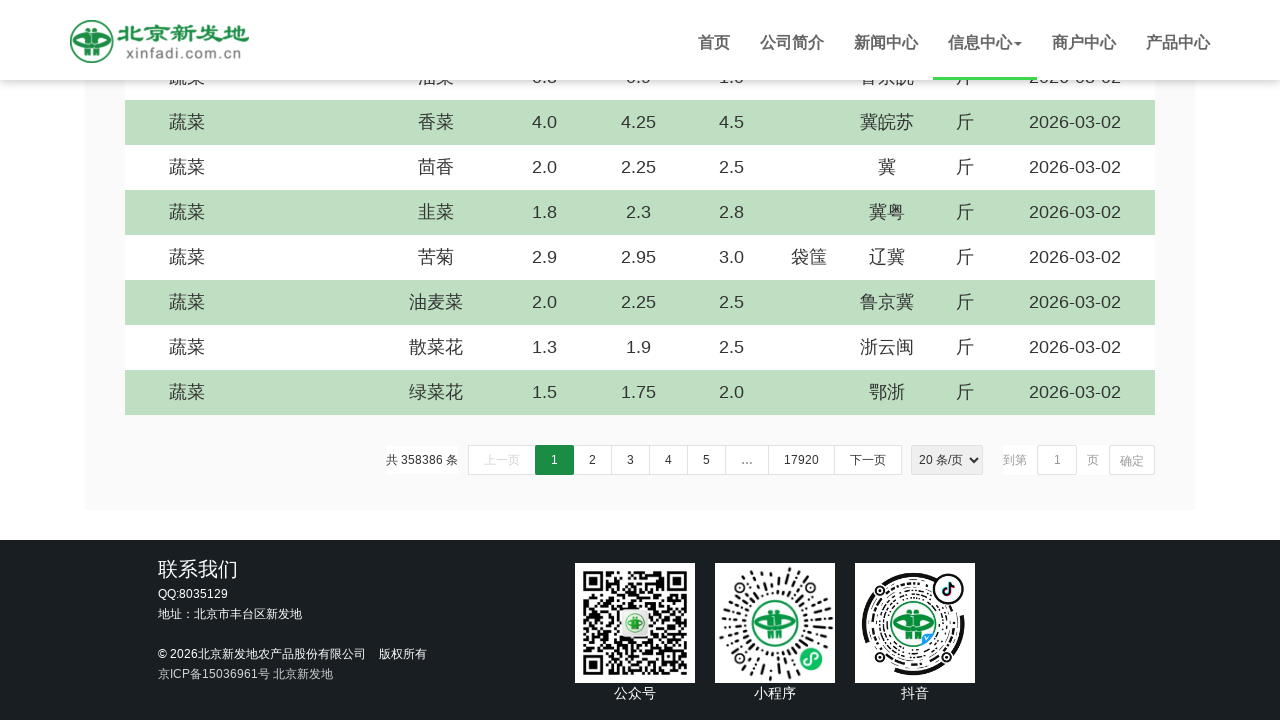

Scrolled down by 5 pixels (iteration 871/1000)
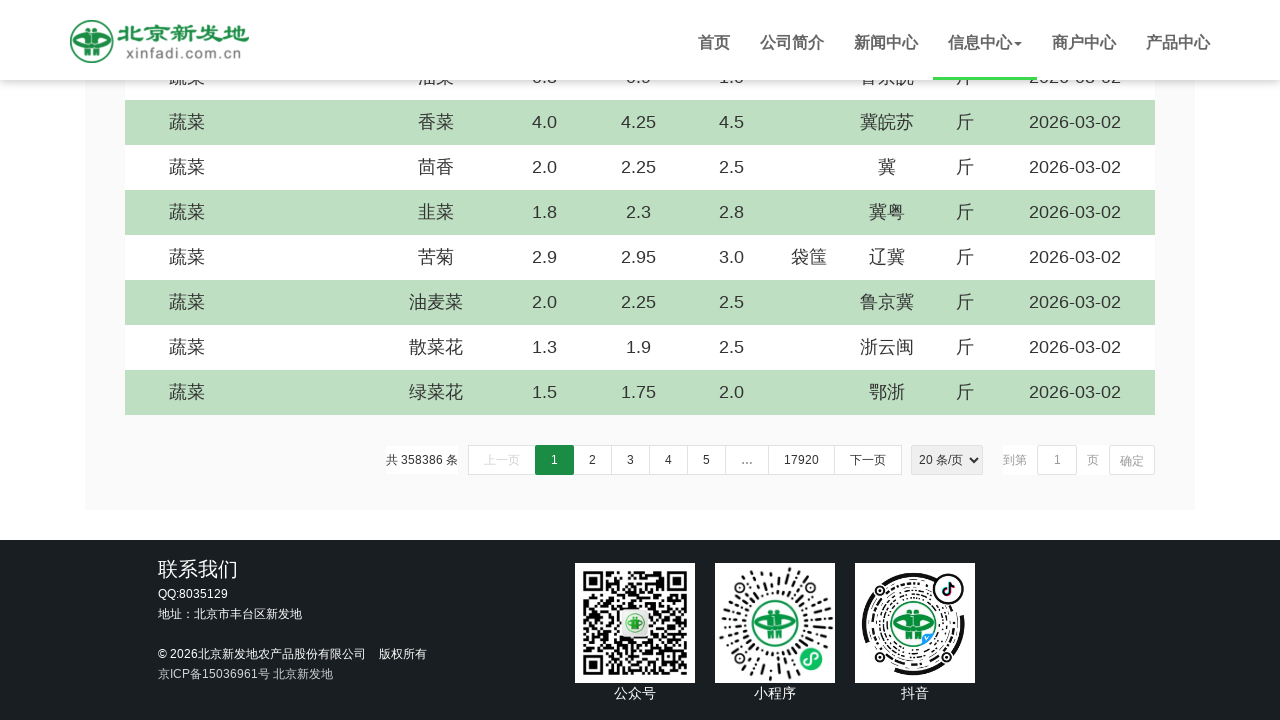

Scrolled down by 5 pixels (iteration 872/1000)
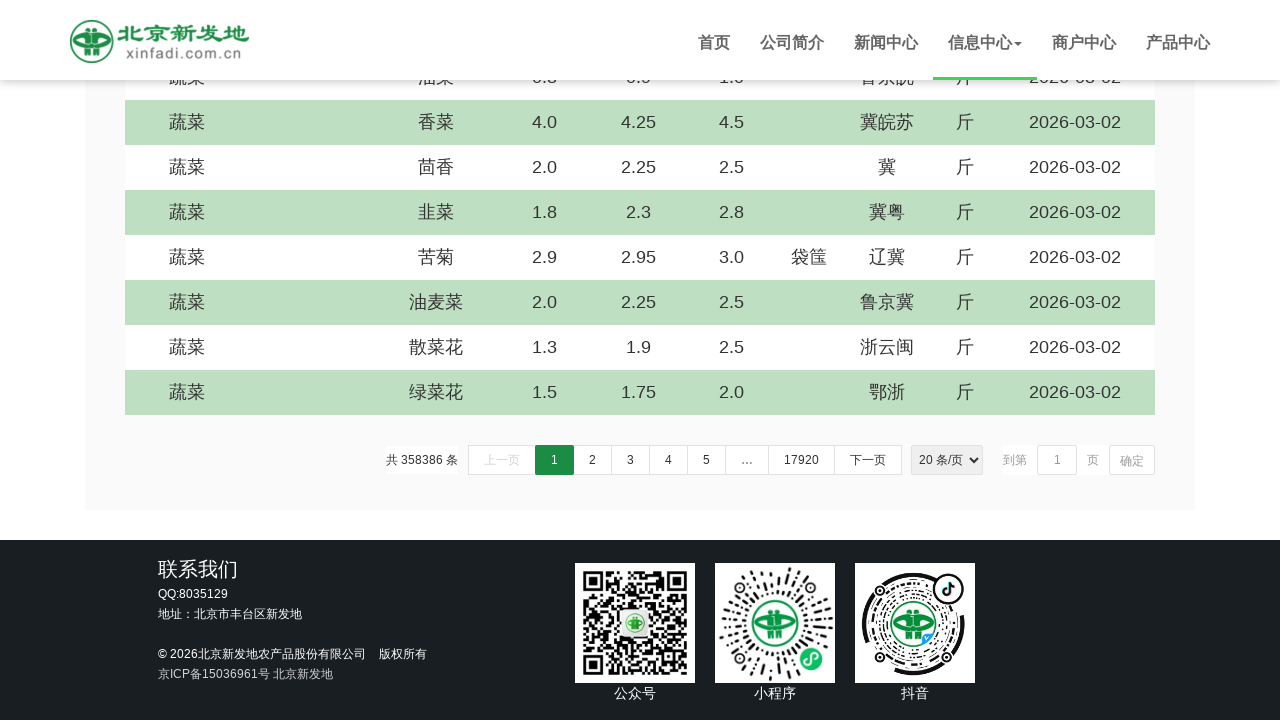

Scrolled down by 5 pixels (iteration 873/1000)
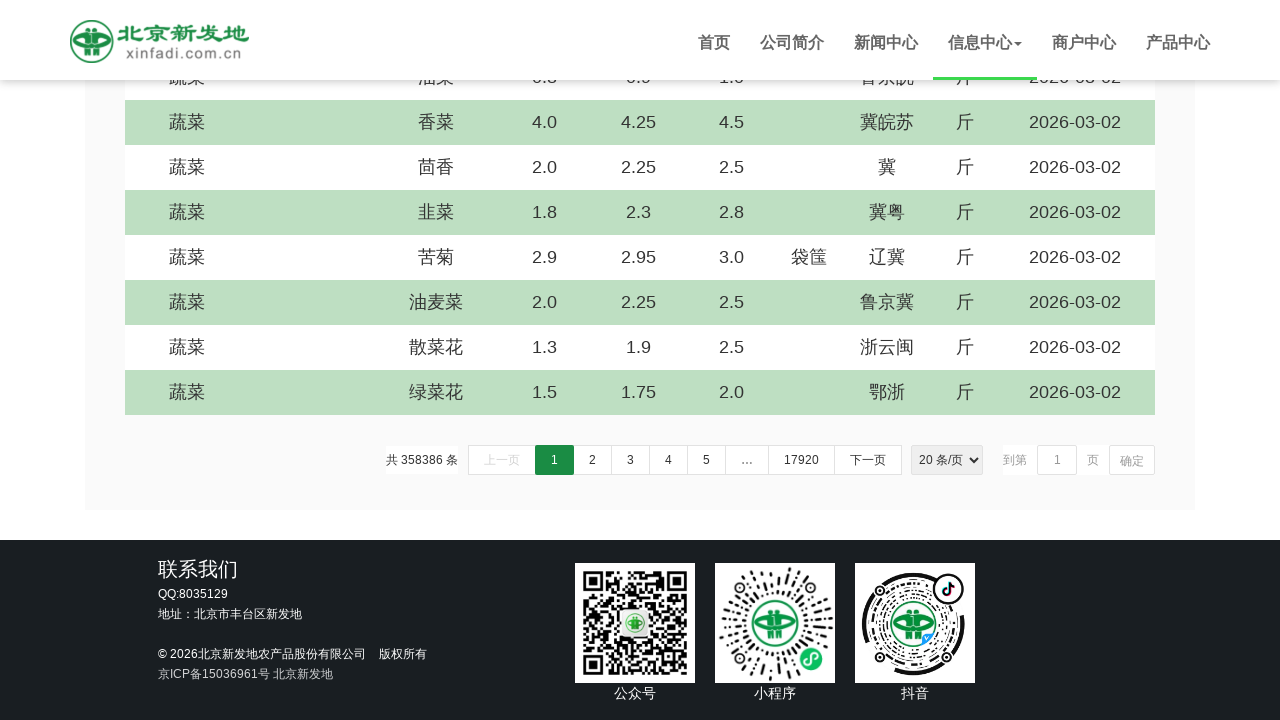

Scrolled down by 5 pixels (iteration 874/1000)
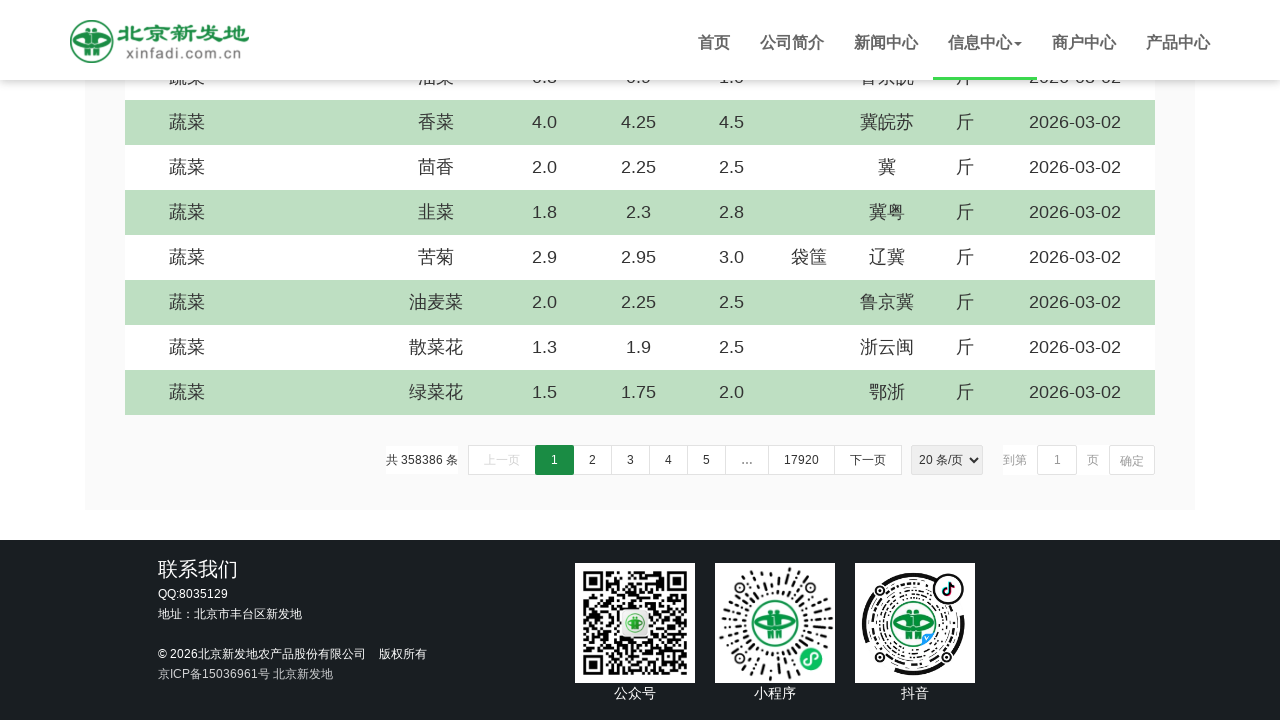

Scrolled down by 5 pixels (iteration 875/1000)
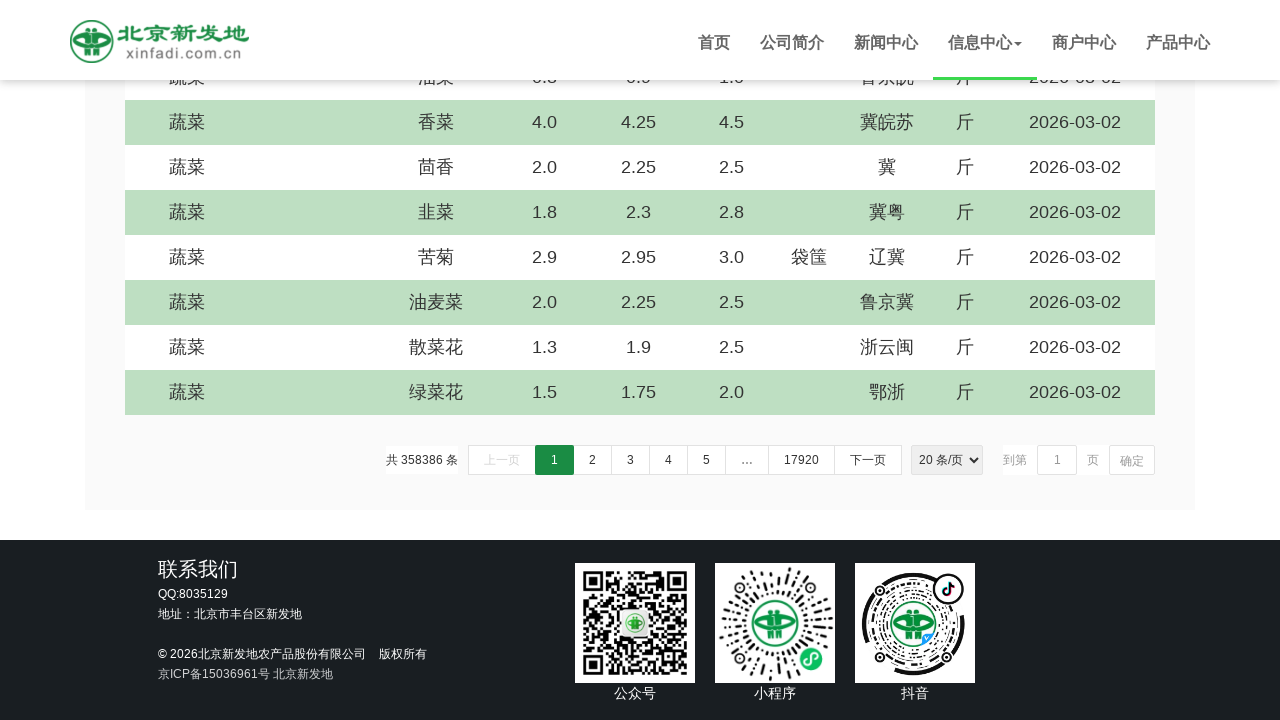

Scrolled down by 5 pixels (iteration 876/1000)
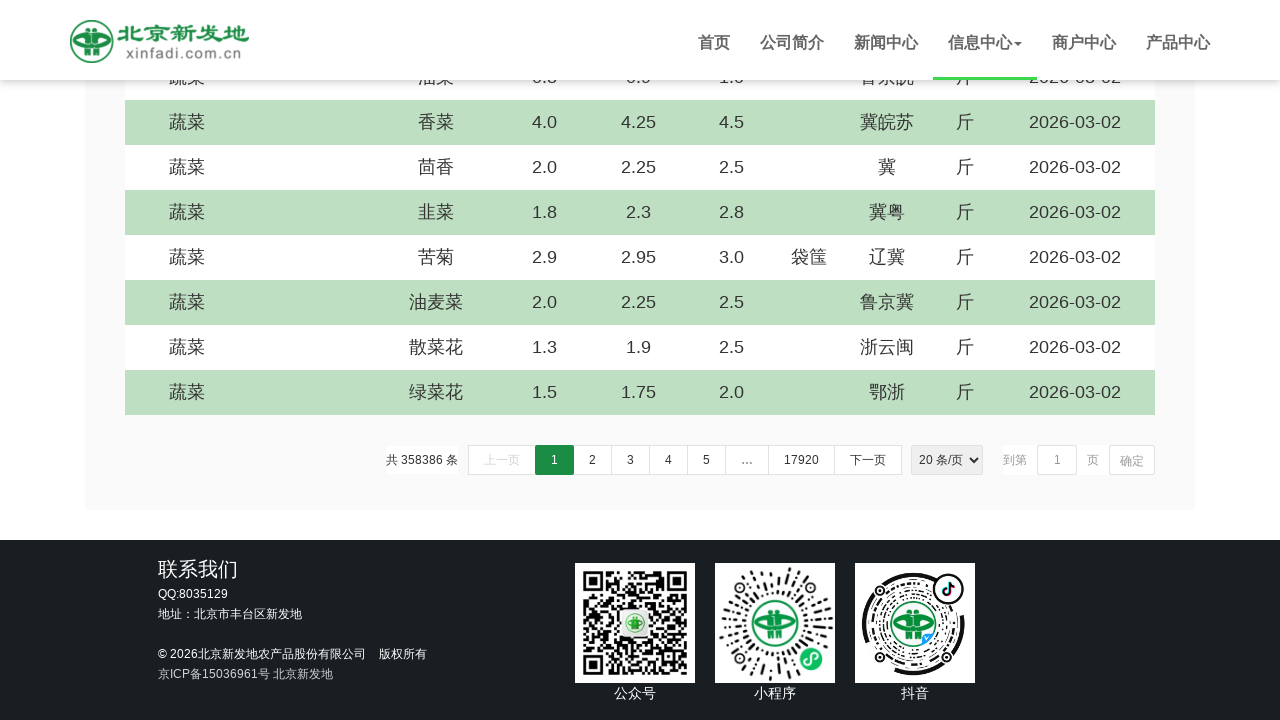

Scrolled down by 5 pixels (iteration 877/1000)
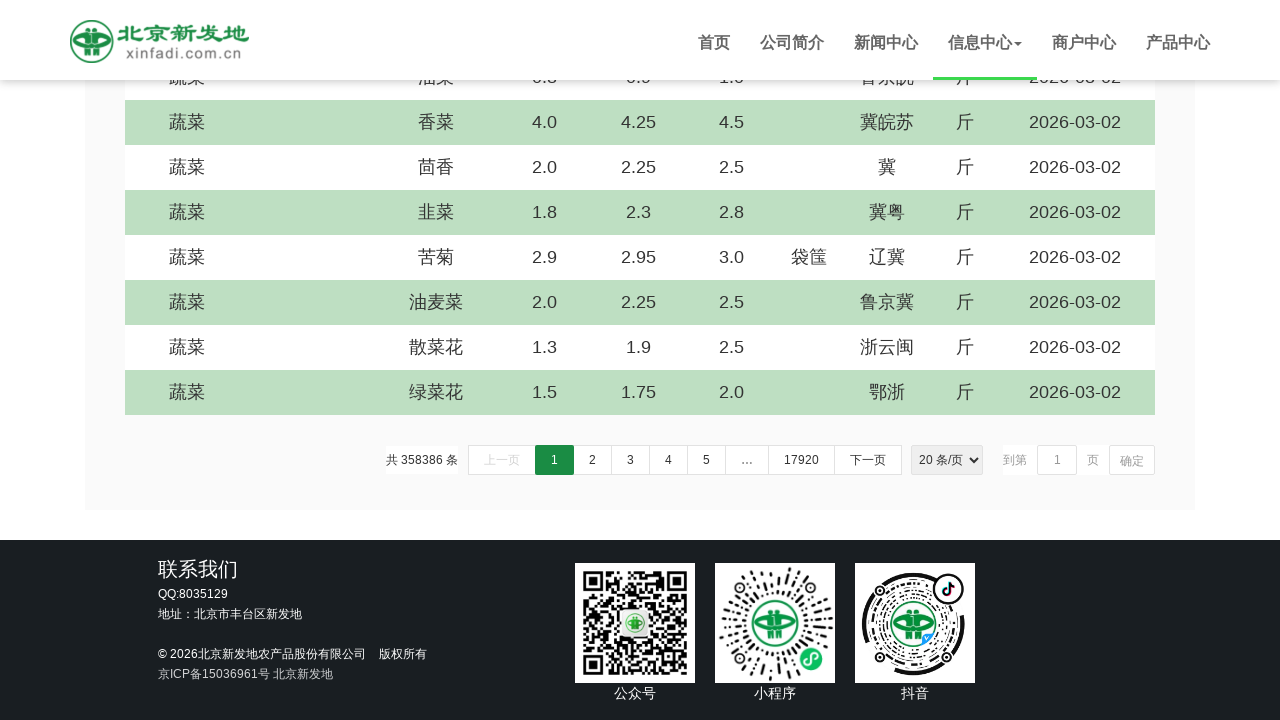

Scrolled down by 5 pixels (iteration 878/1000)
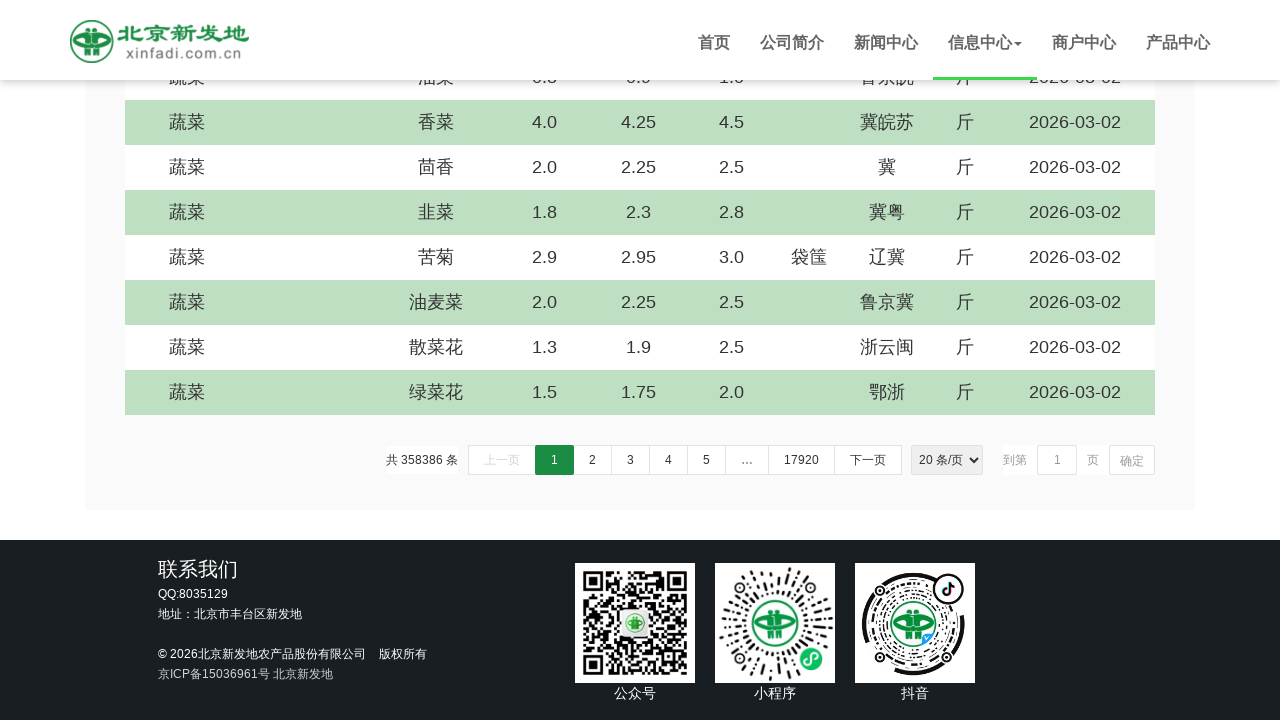

Scrolled down by 5 pixels (iteration 879/1000)
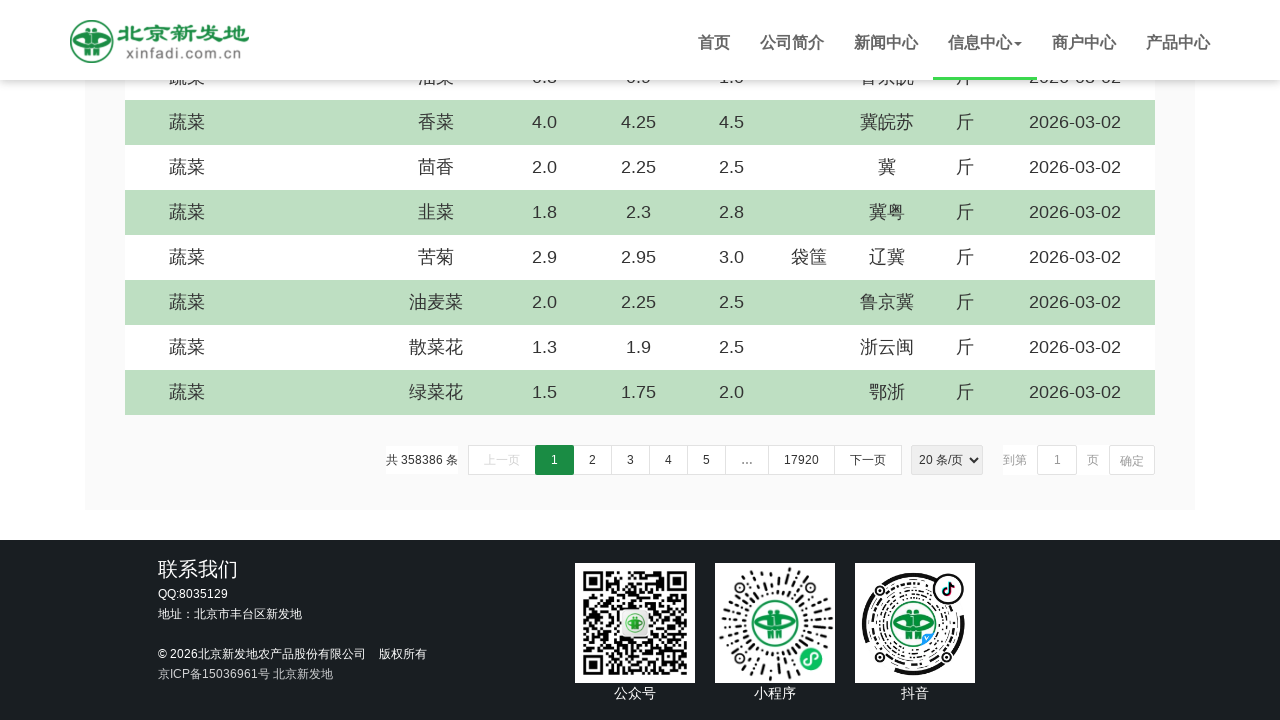

Scrolled down by 5 pixels (iteration 880/1000)
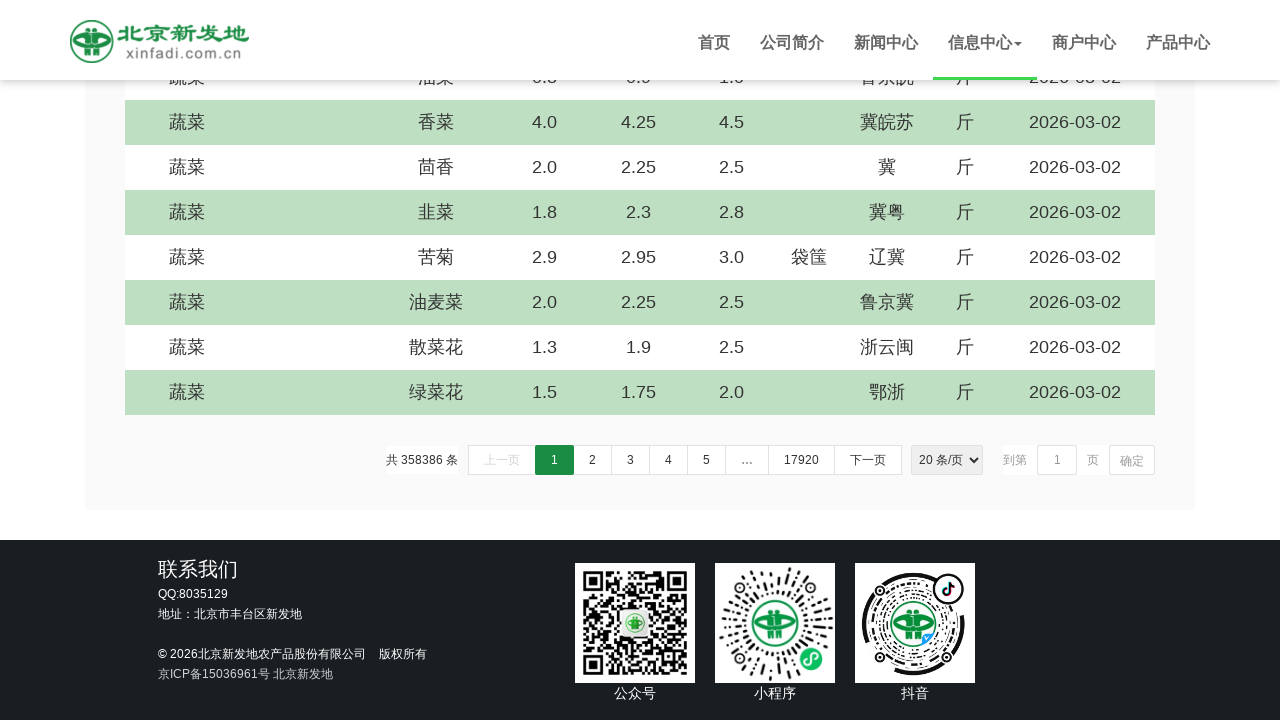

Scrolled down by 5 pixels (iteration 881/1000)
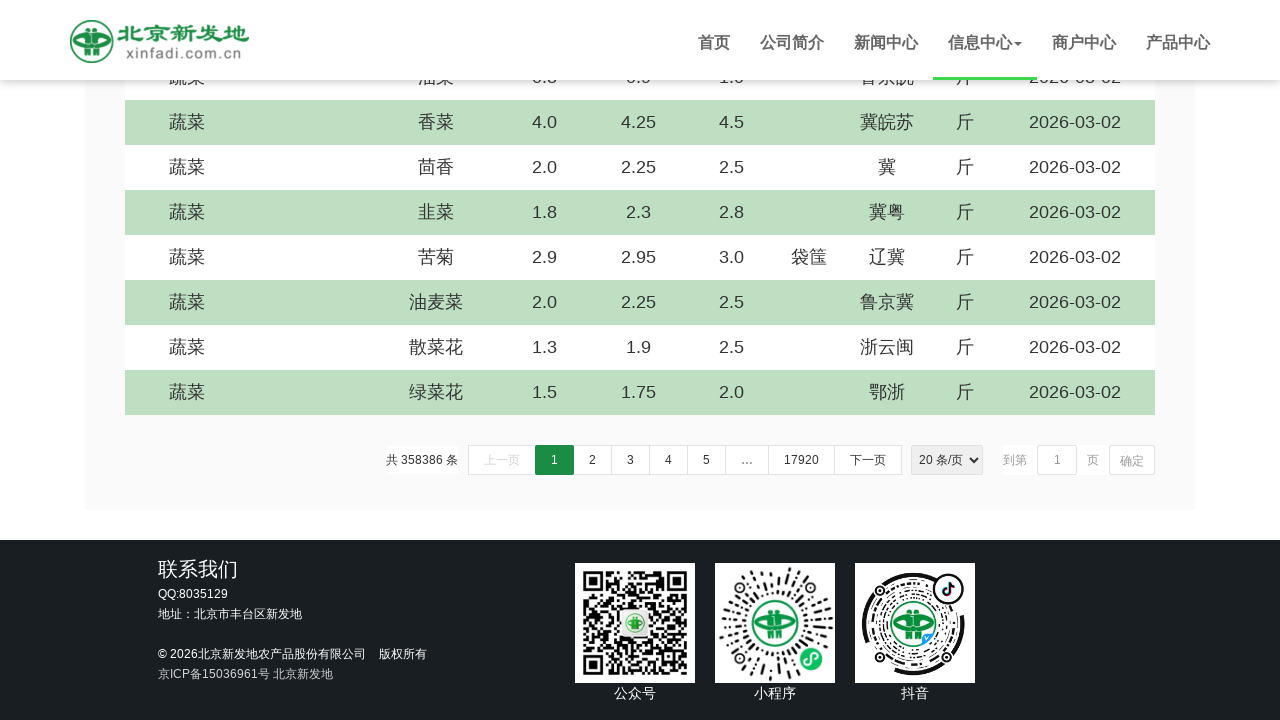

Scrolled down by 5 pixels (iteration 882/1000)
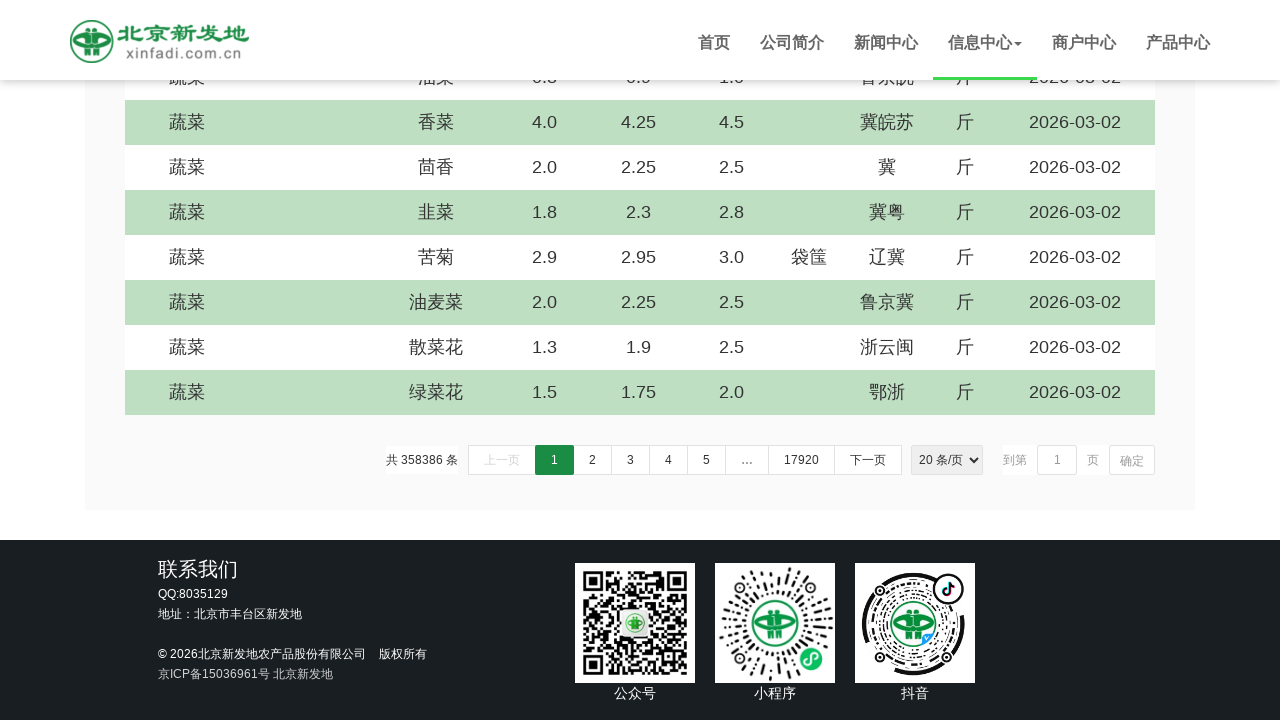

Scrolled down by 5 pixels (iteration 883/1000)
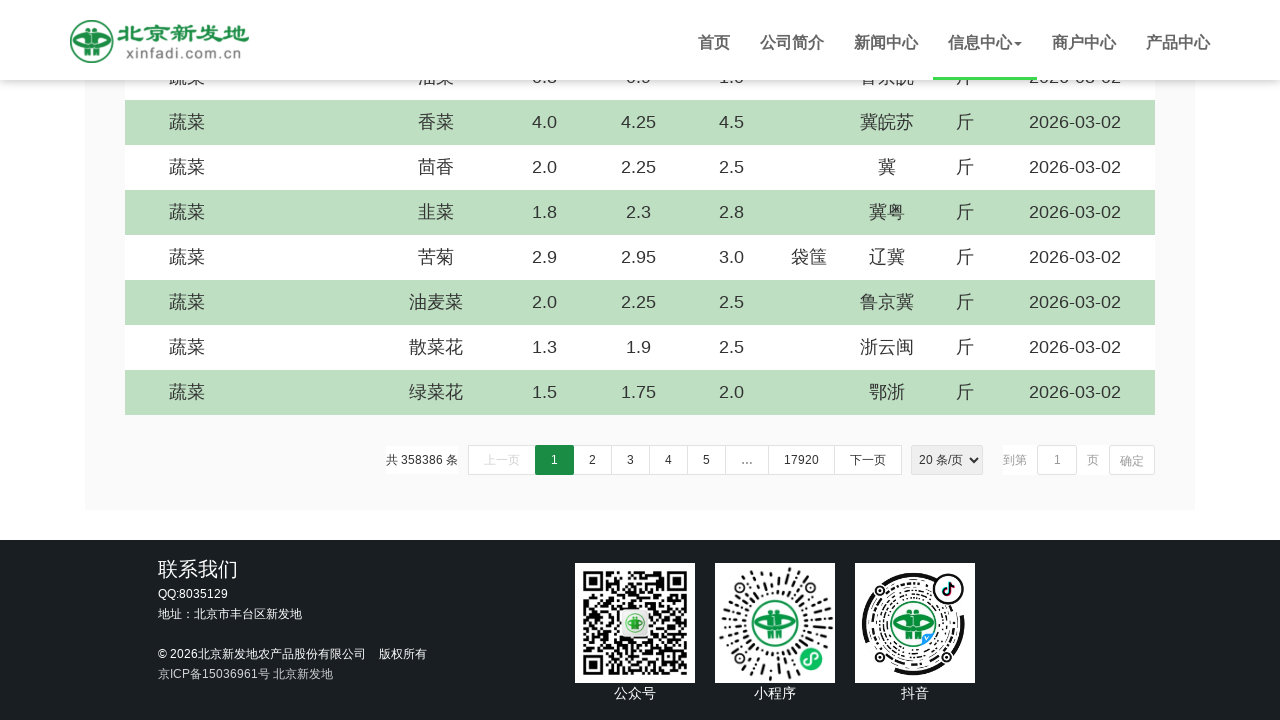

Scrolled down by 5 pixels (iteration 884/1000)
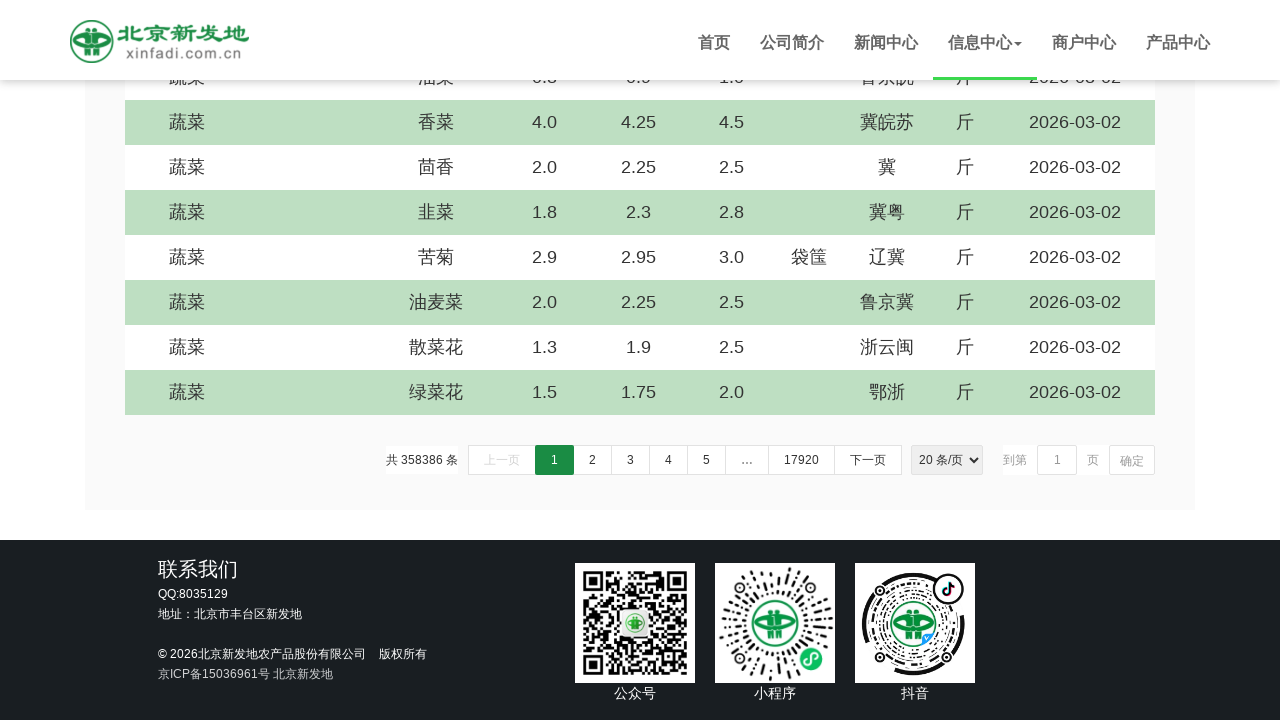

Scrolled down by 5 pixels (iteration 885/1000)
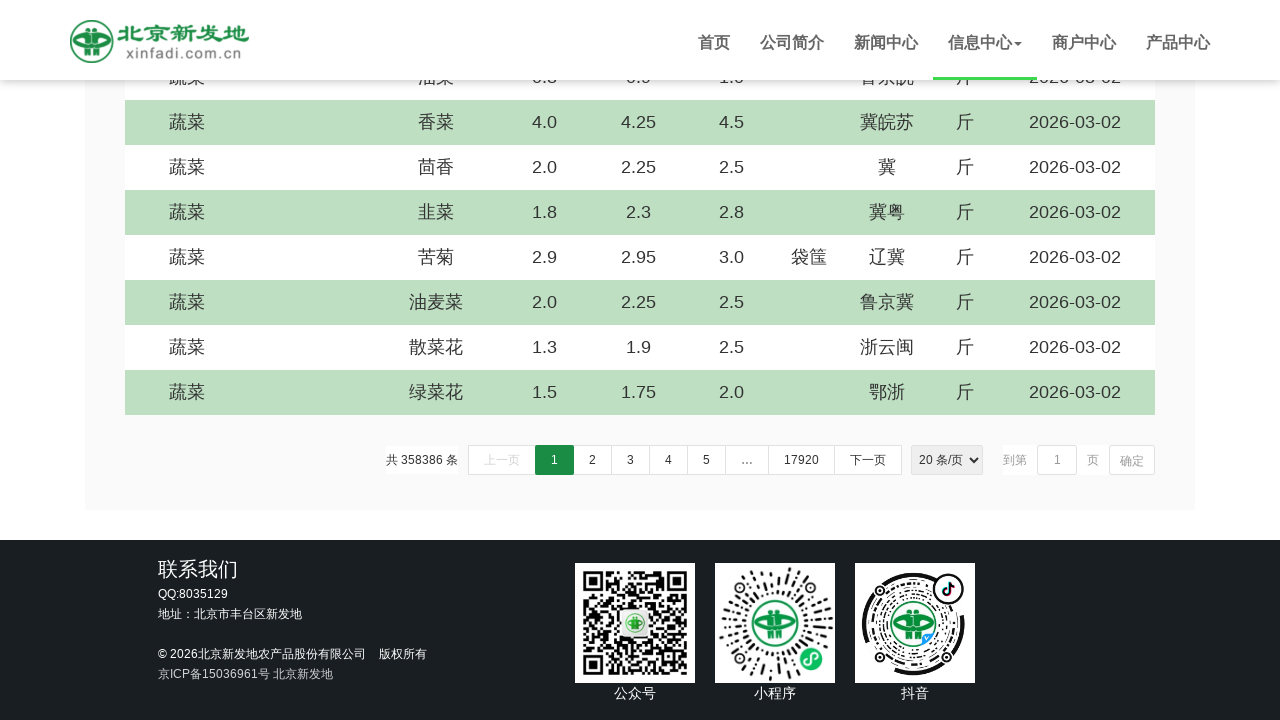

Scrolled down by 5 pixels (iteration 886/1000)
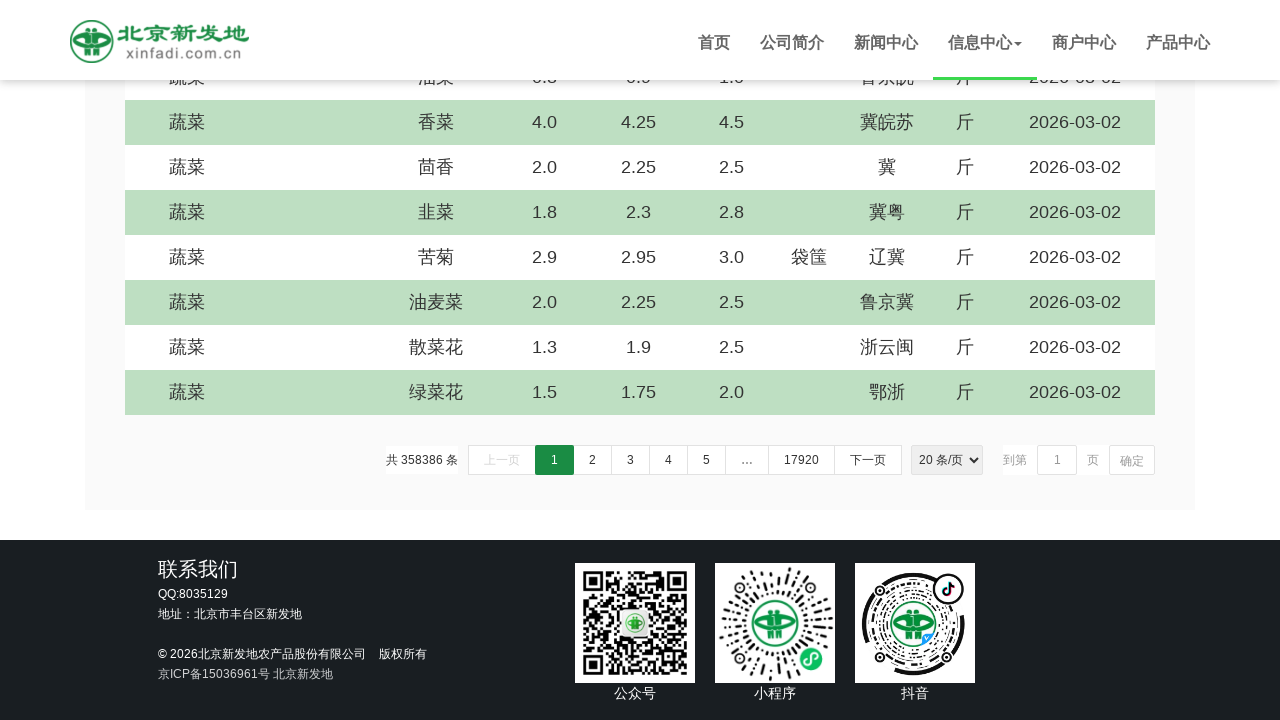

Scrolled down by 5 pixels (iteration 887/1000)
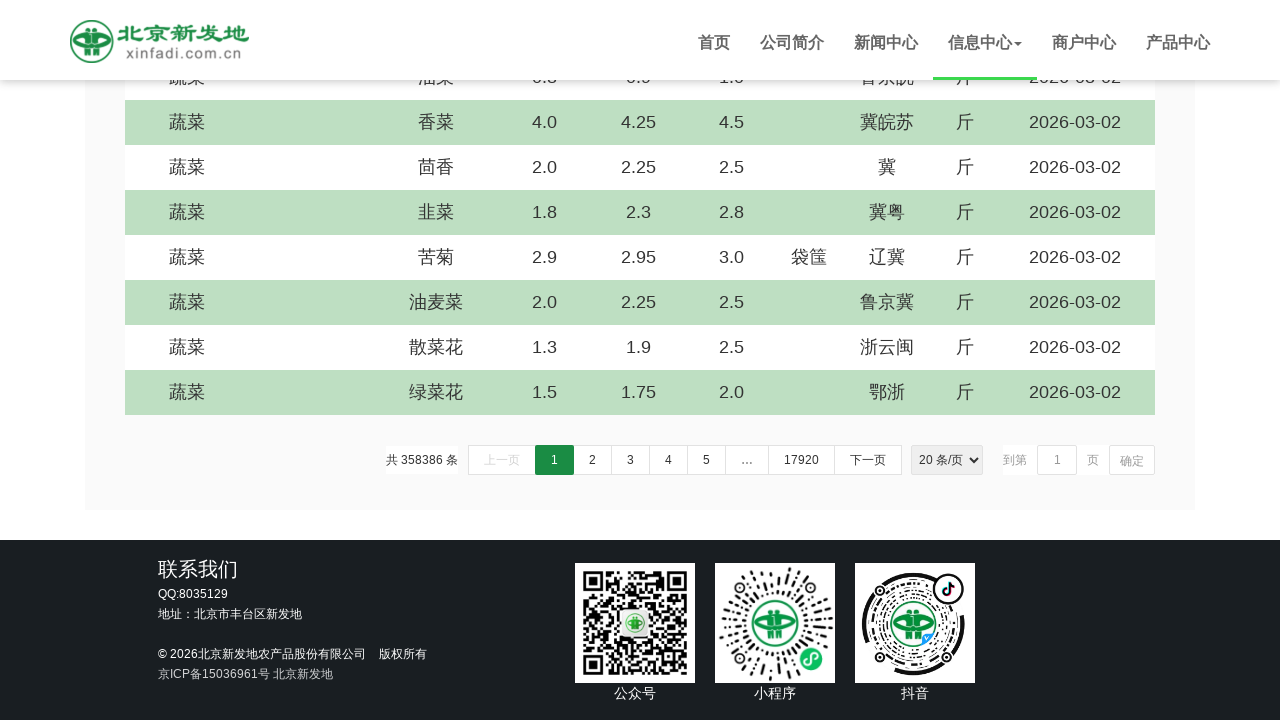

Scrolled down by 5 pixels (iteration 888/1000)
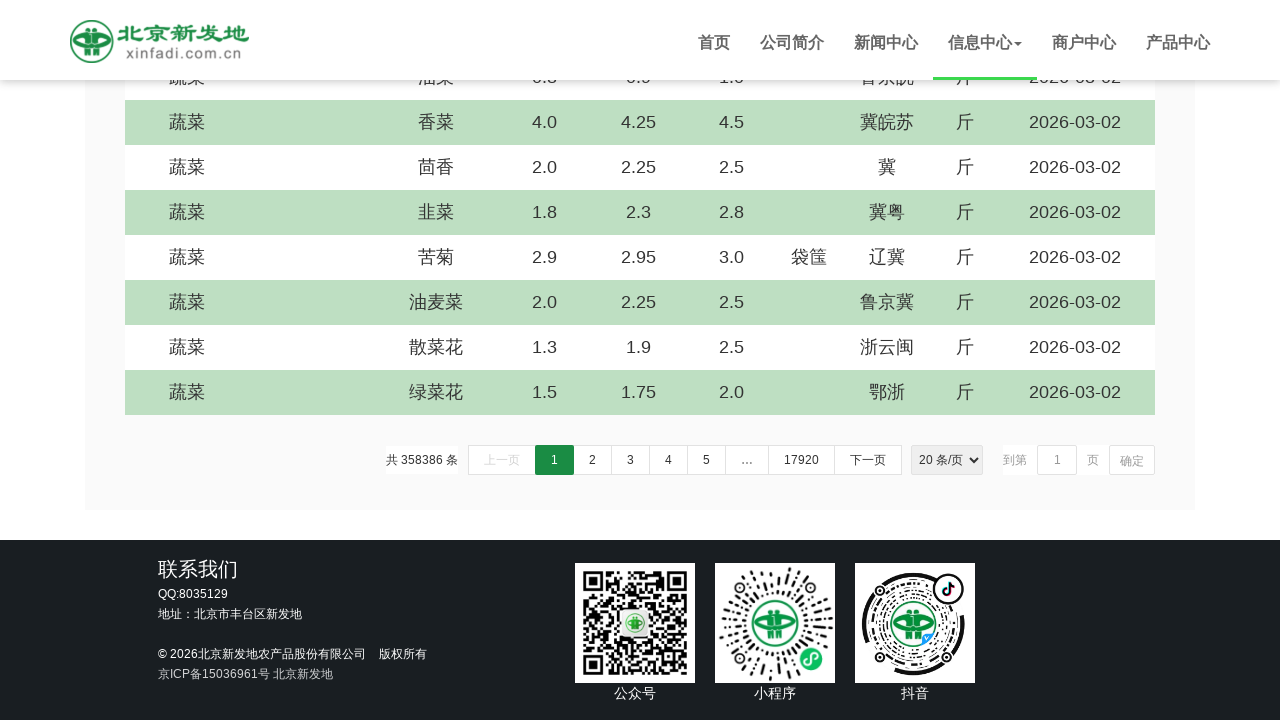

Scrolled down by 5 pixels (iteration 889/1000)
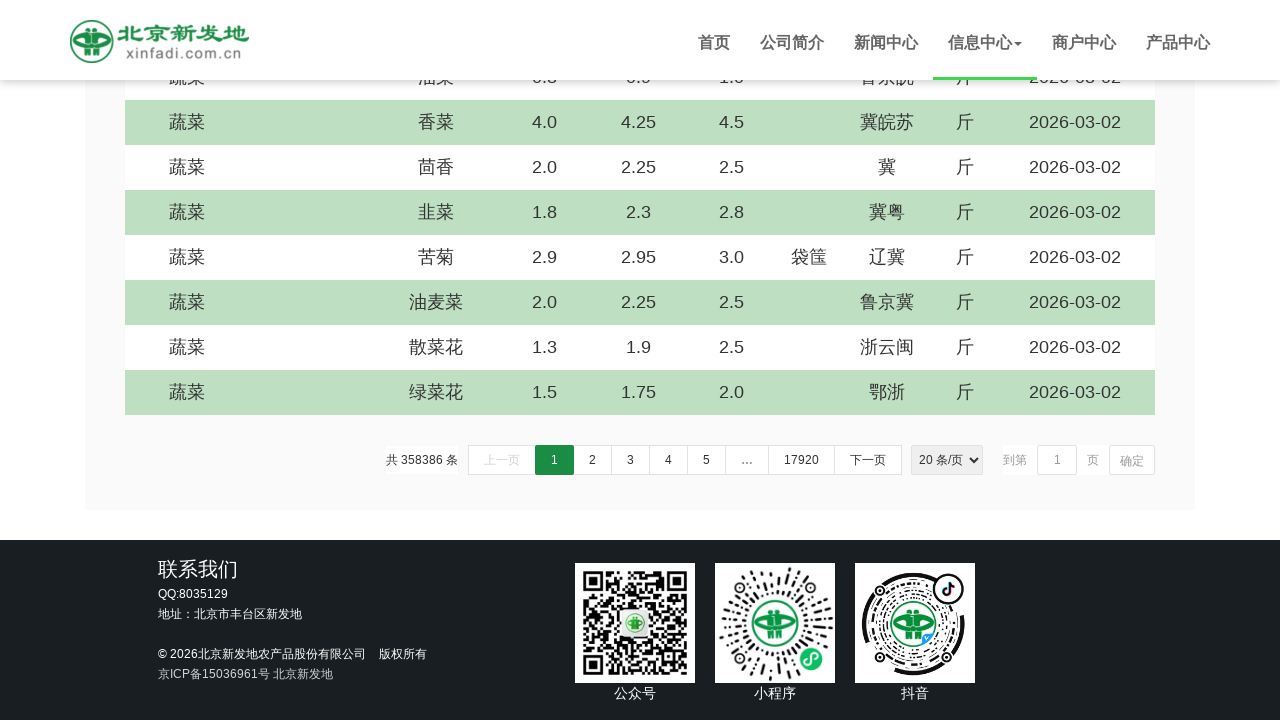

Scrolled down by 5 pixels (iteration 890/1000)
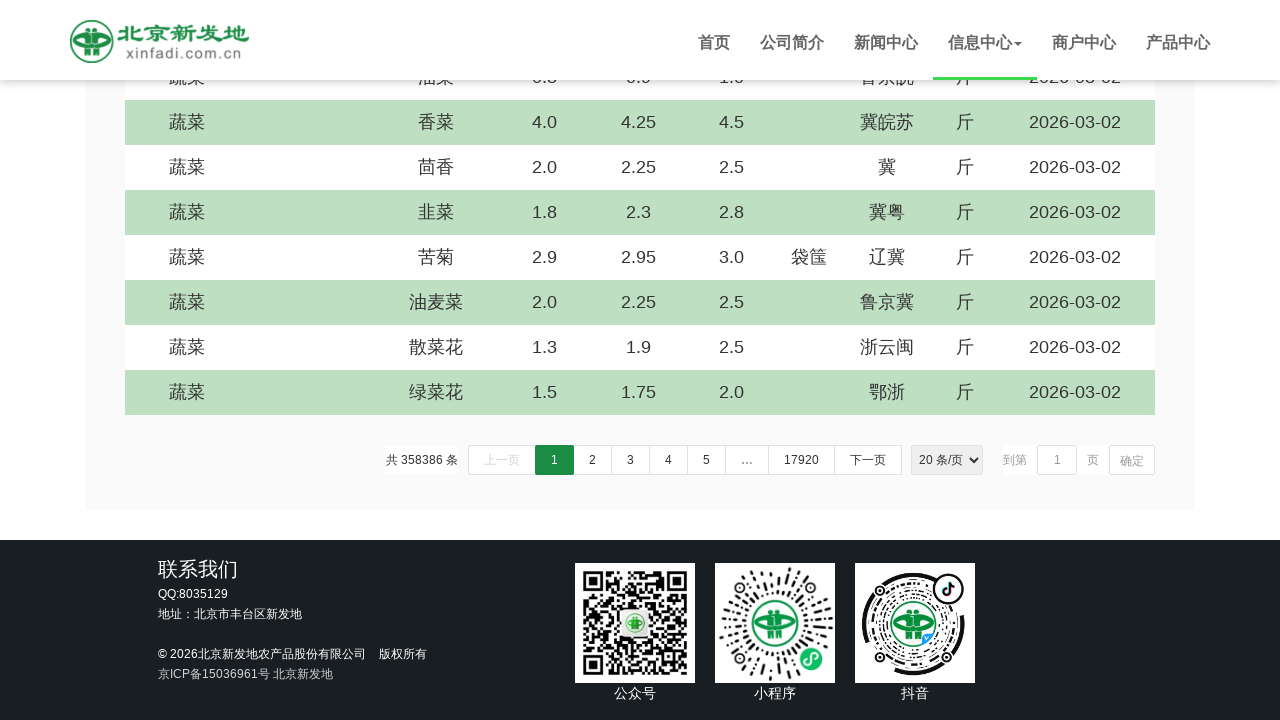

Scrolled down by 5 pixels (iteration 891/1000)
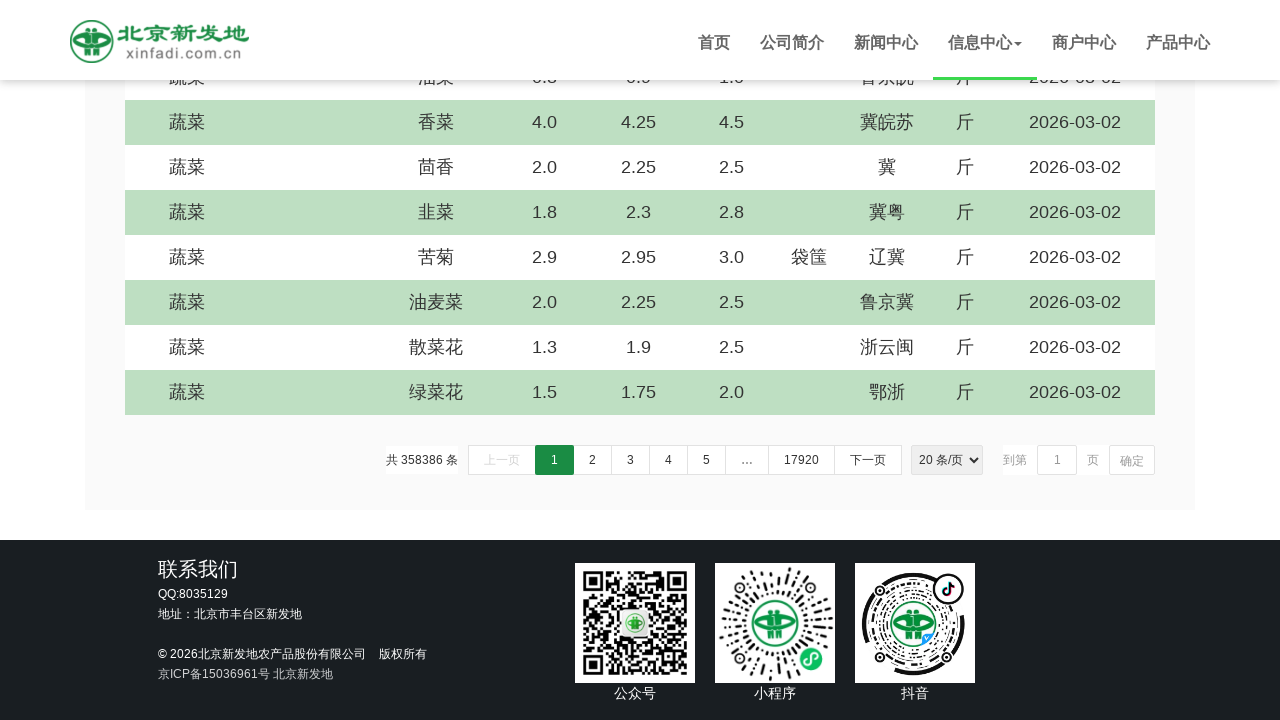

Scrolled down by 5 pixels (iteration 892/1000)
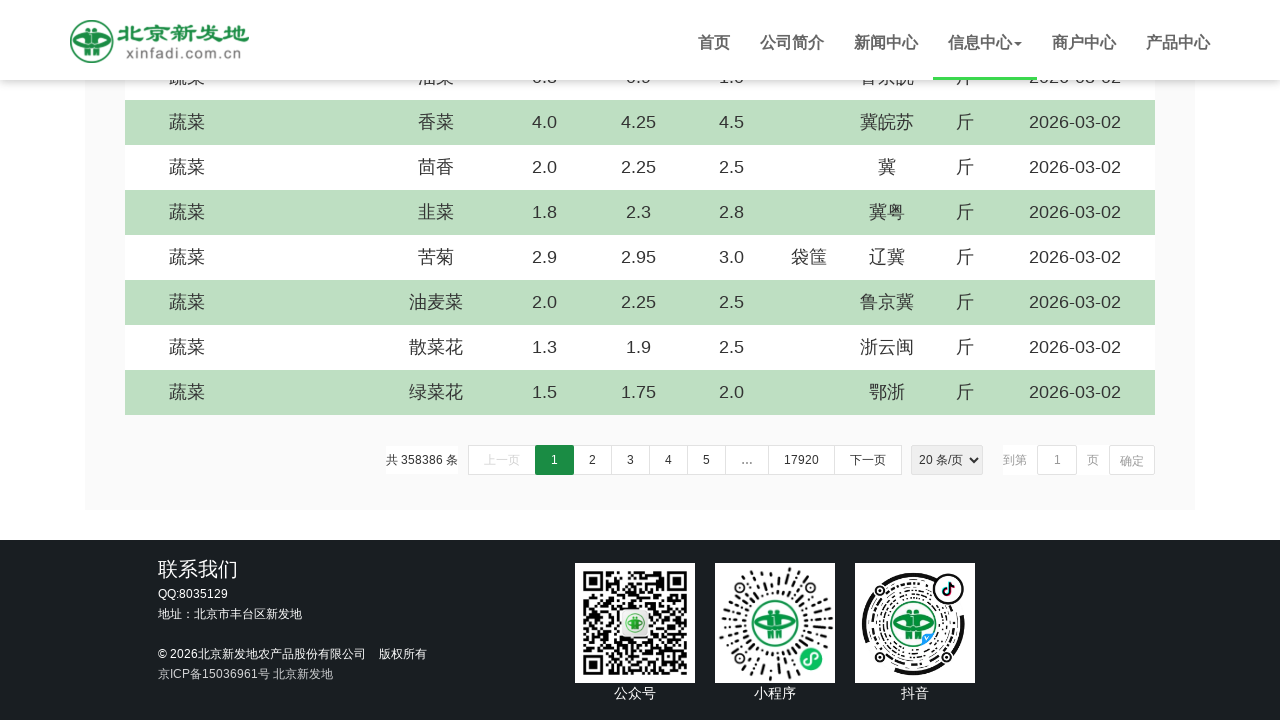

Scrolled down by 5 pixels (iteration 893/1000)
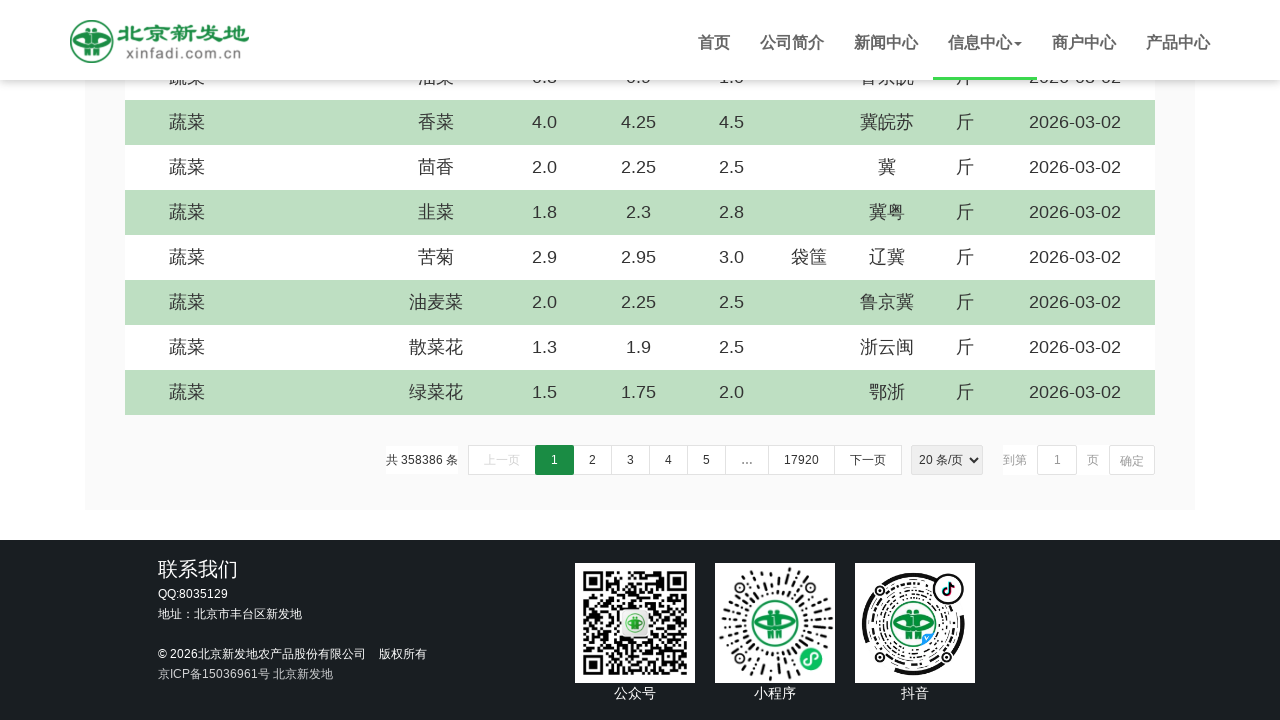

Scrolled down by 5 pixels (iteration 894/1000)
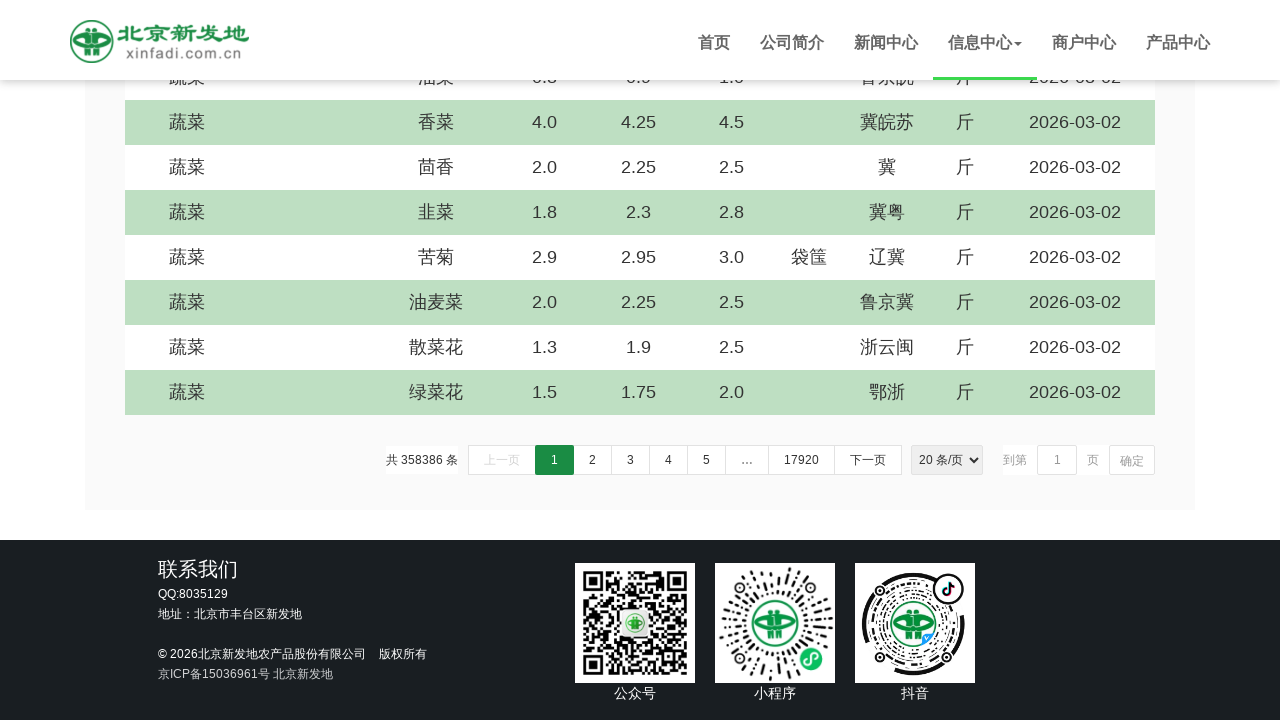

Scrolled down by 5 pixels (iteration 895/1000)
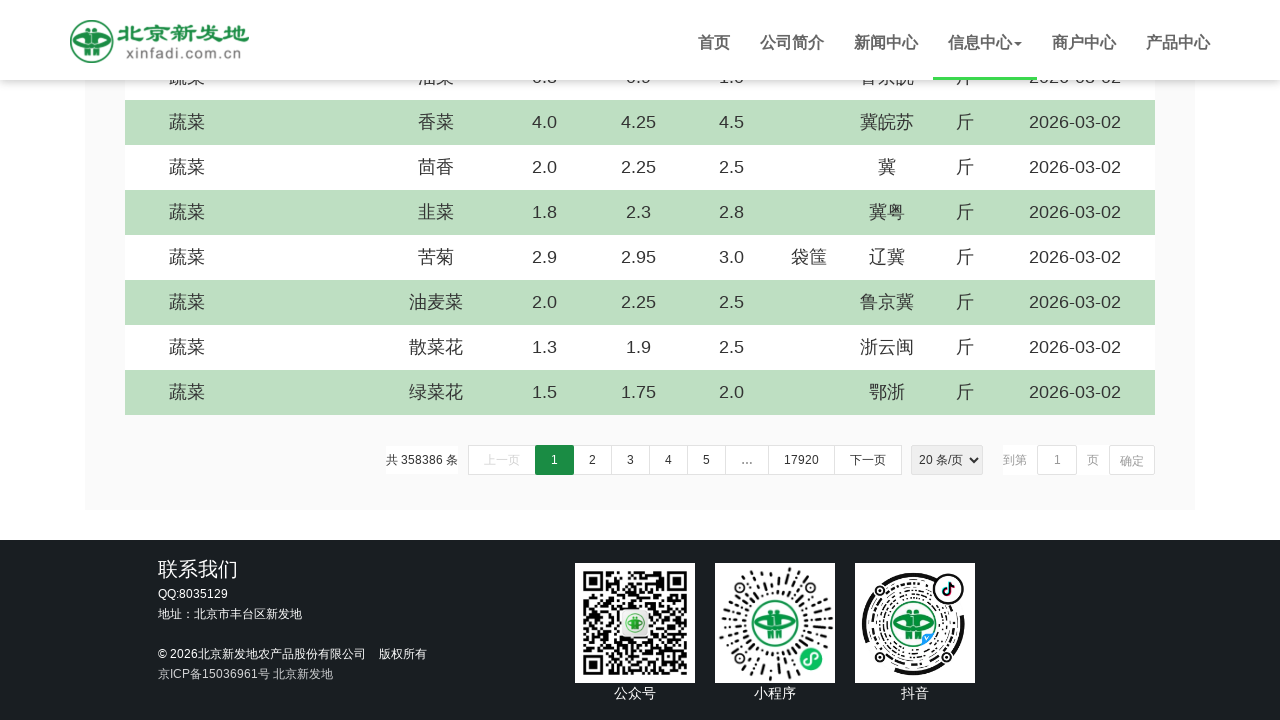

Scrolled down by 5 pixels (iteration 896/1000)
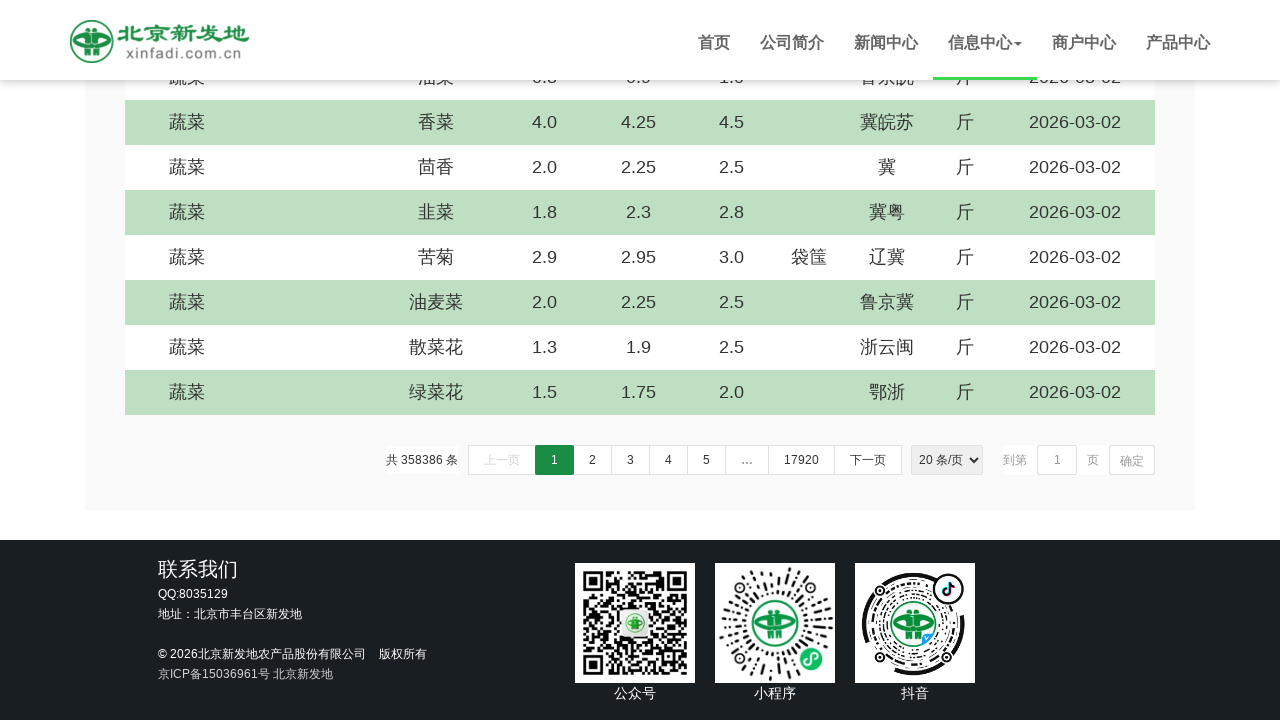

Scrolled down by 5 pixels (iteration 897/1000)
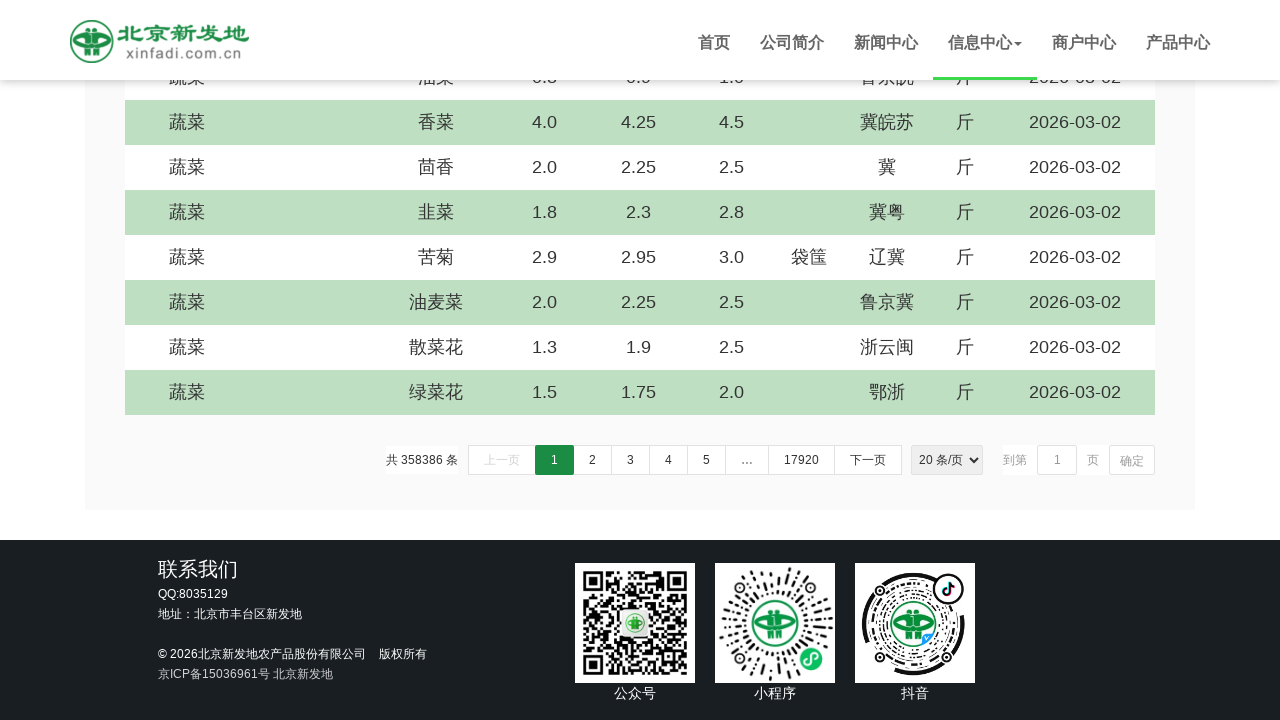

Scrolled down by 5 pixels (iteration 898/1000)
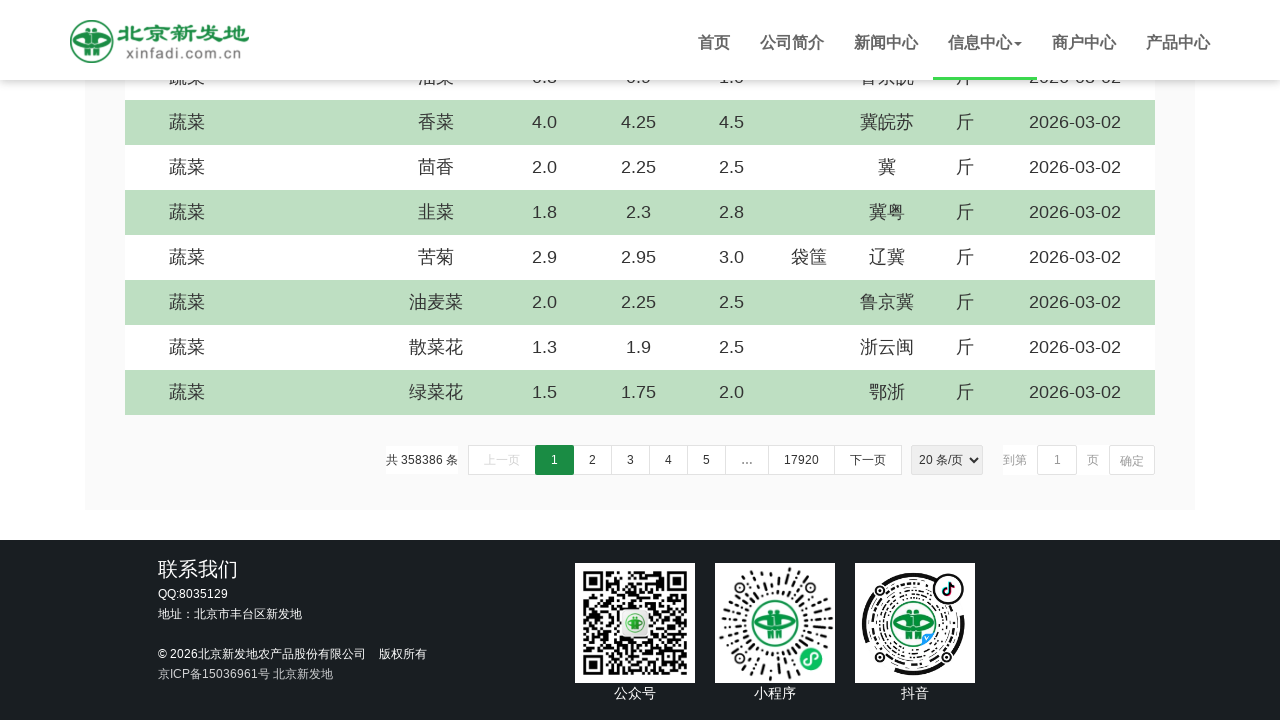

Scrolled down by 5 pixels (iteration 899/1000)
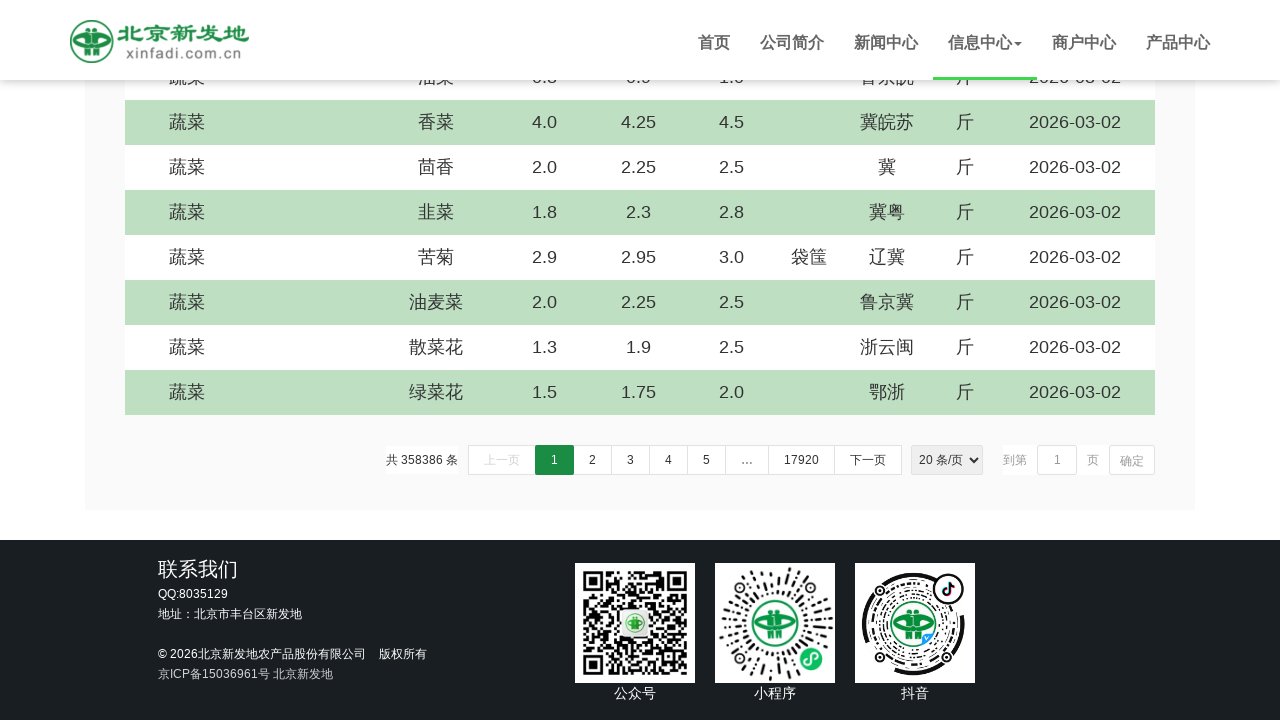

Scrolled down by 5 pixels (iteration 900/1000)
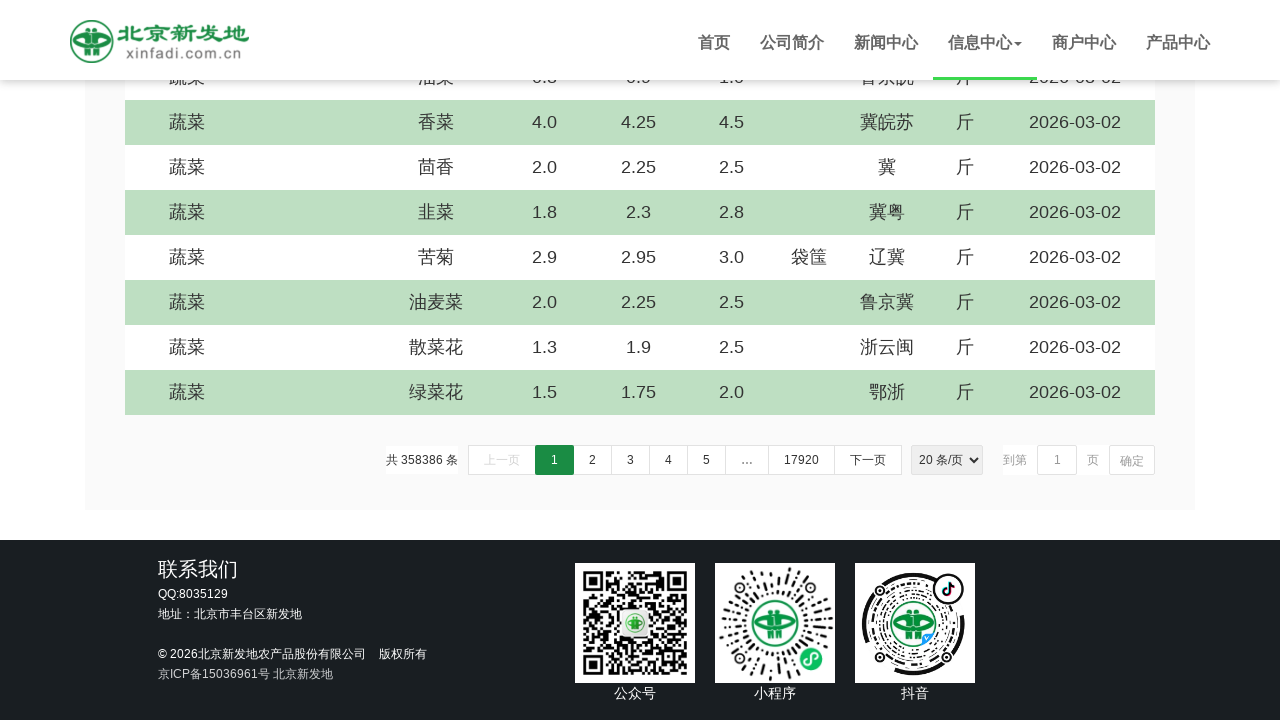

Scrolled down by 5 pixels (iteration 901/1000)
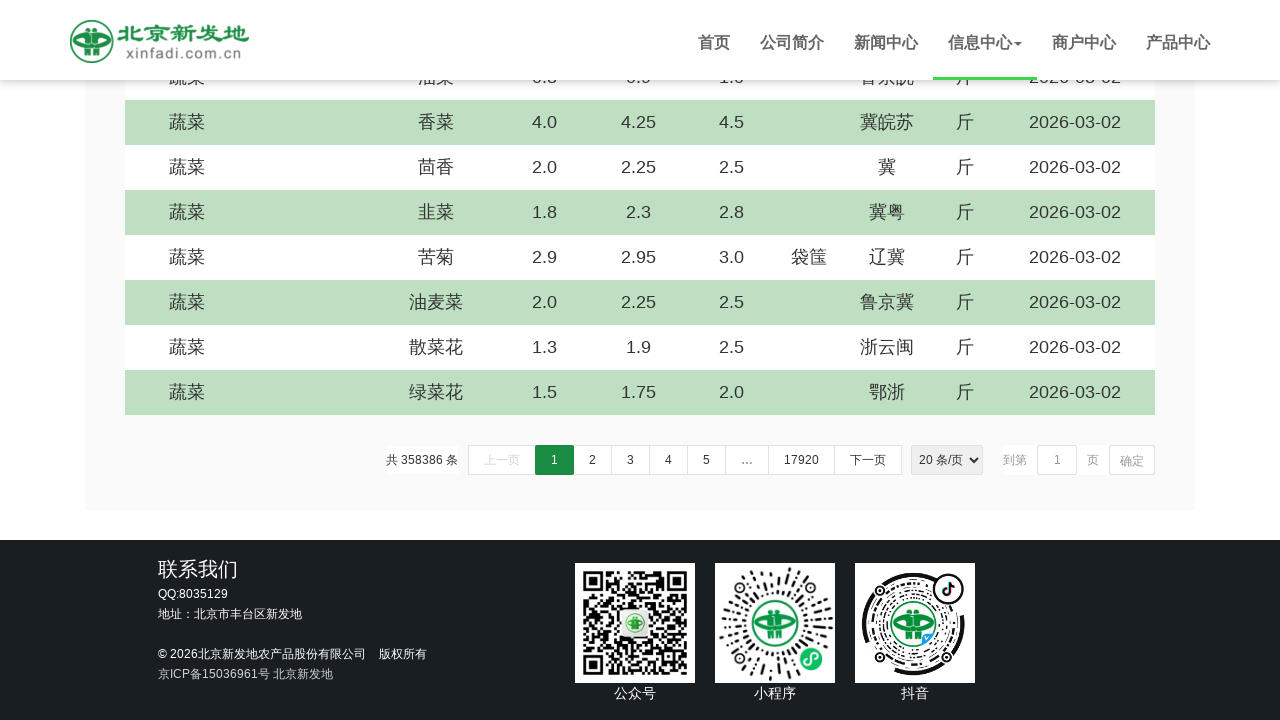

Scrolled down by 5 pixels (iteration 902/1000)
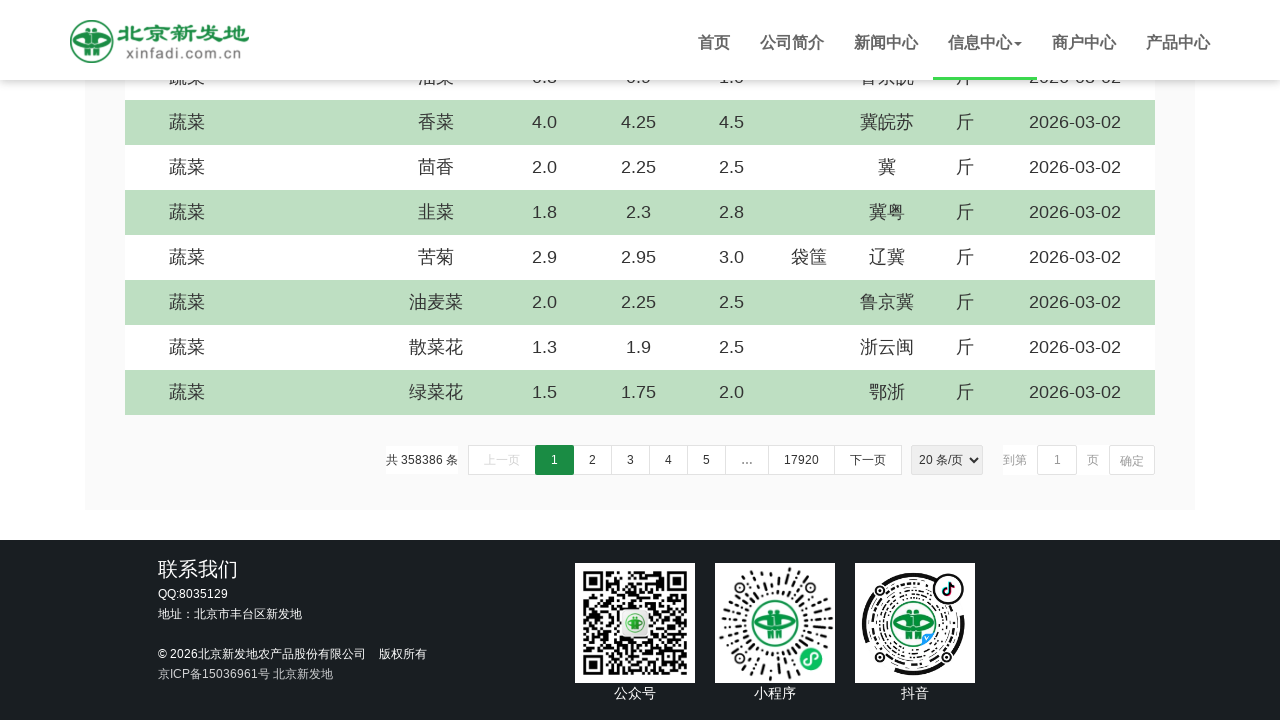

Scrolled down by 5 pixels (iteration 903/1000)
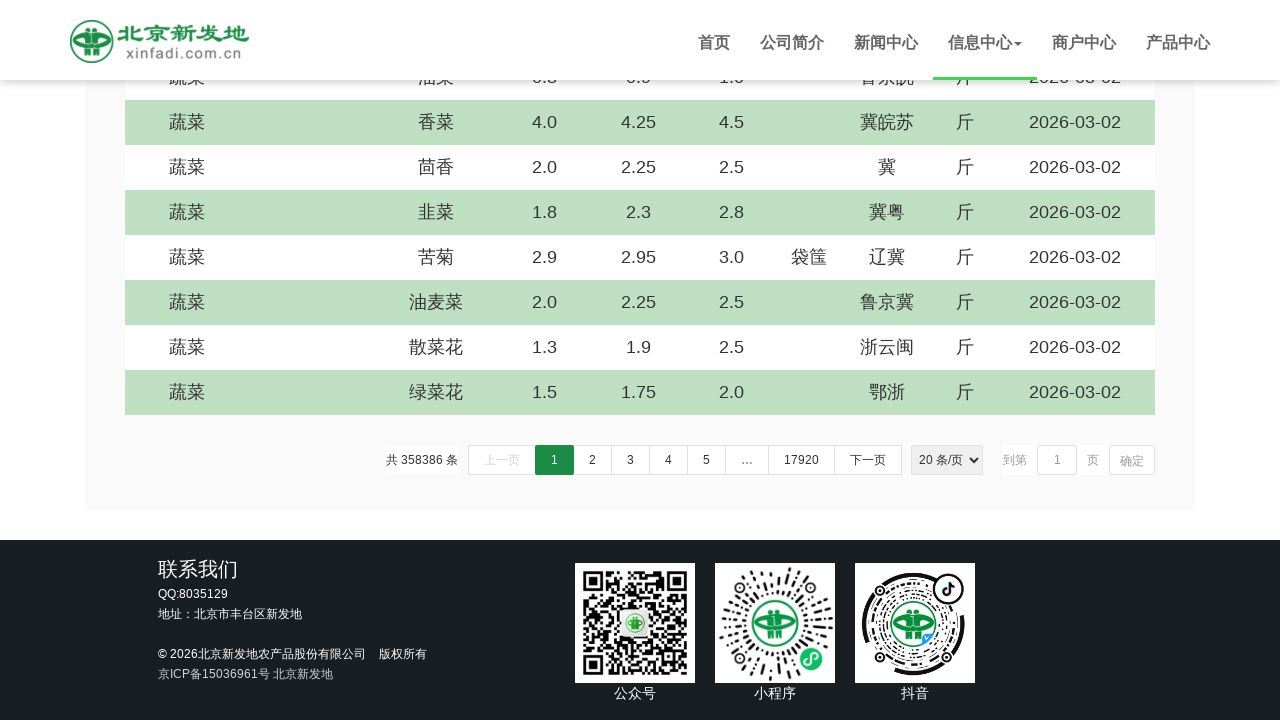

Scrolled down by 5 pixels (iteration 904/1000)
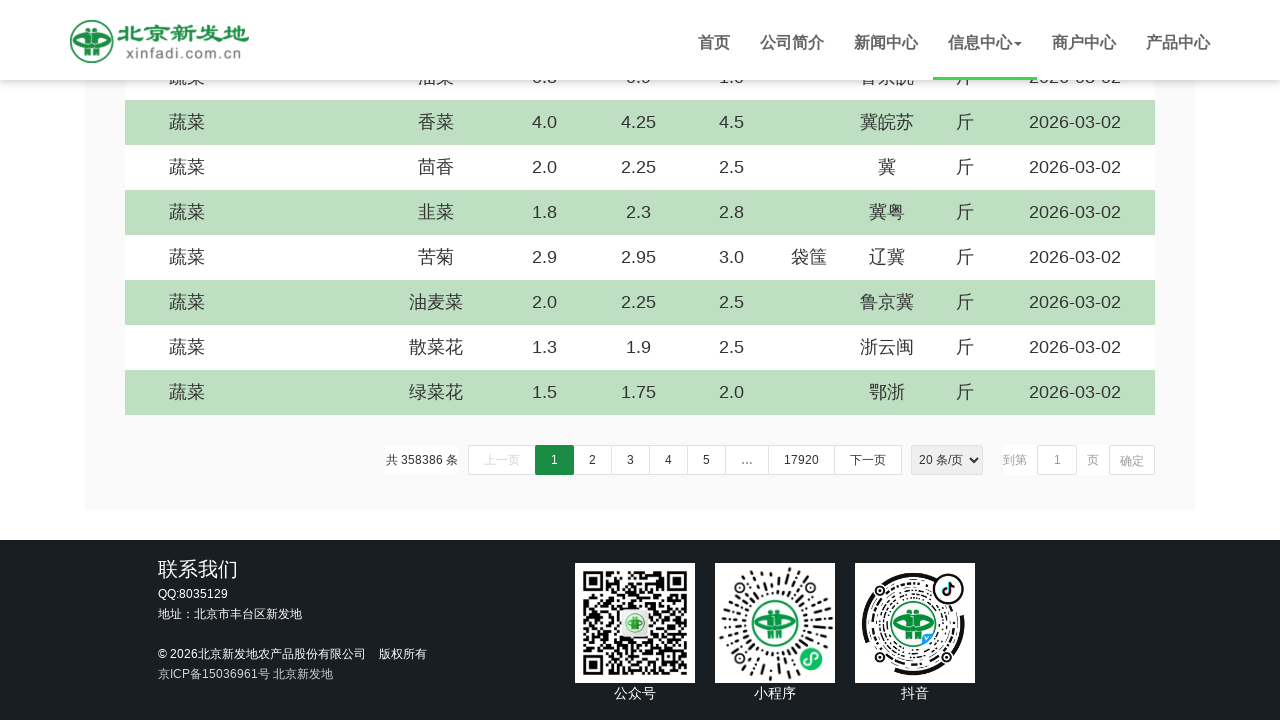

Scrolled down by 5 pixels (iteration 905/1000)
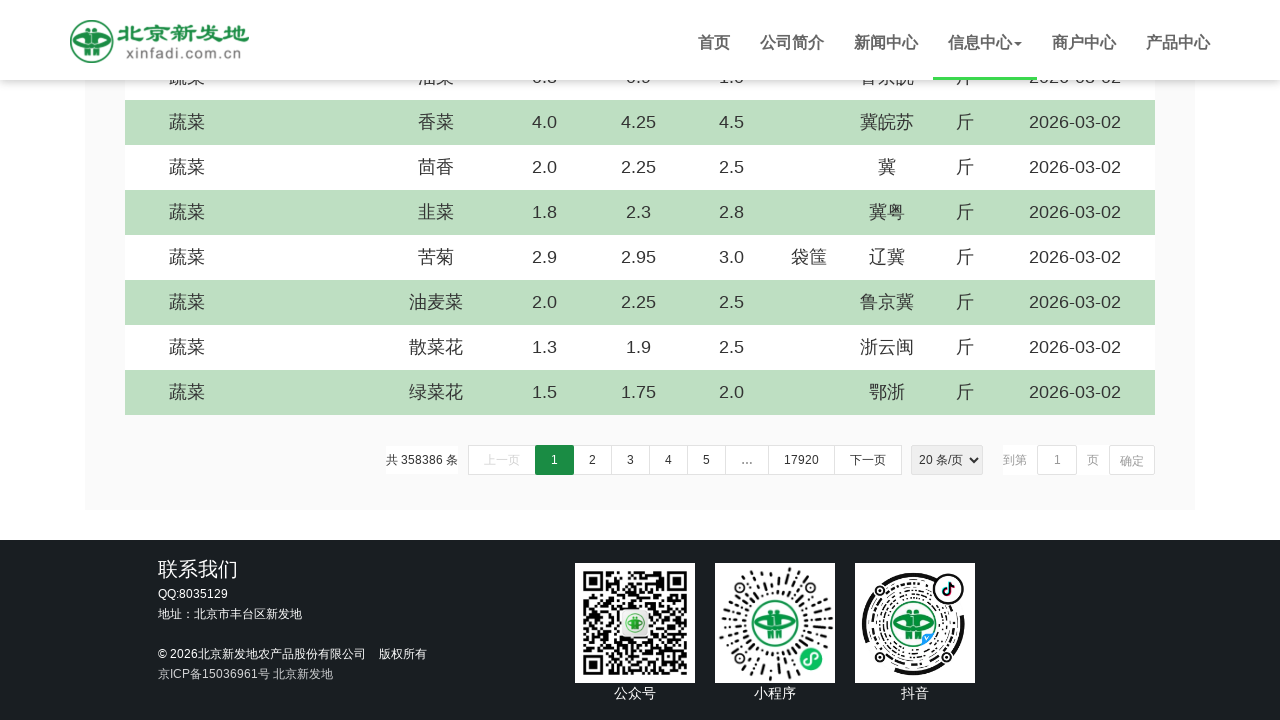

Scrolled down by 5 pixels (iteration 906/1000)
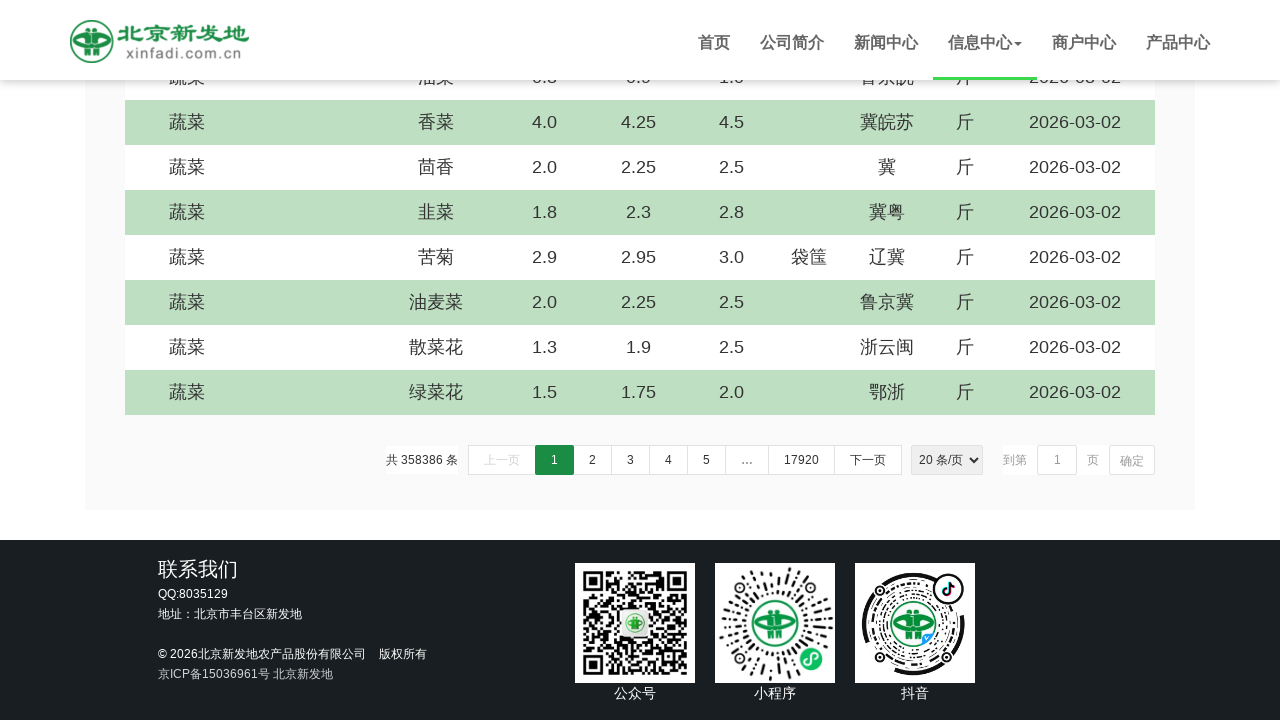

Scrolled down by 5 pixels (iteration 907/1000)
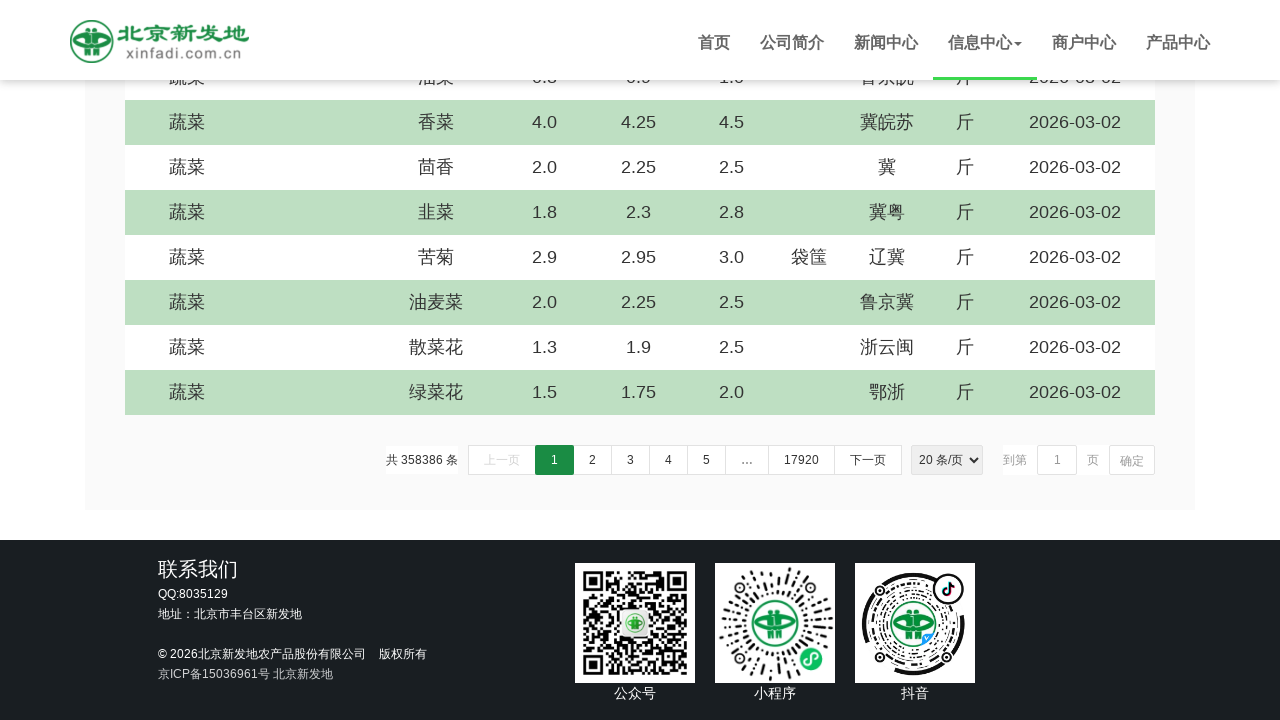

Scrolled down by 5 pixels (iteration 908/1000)
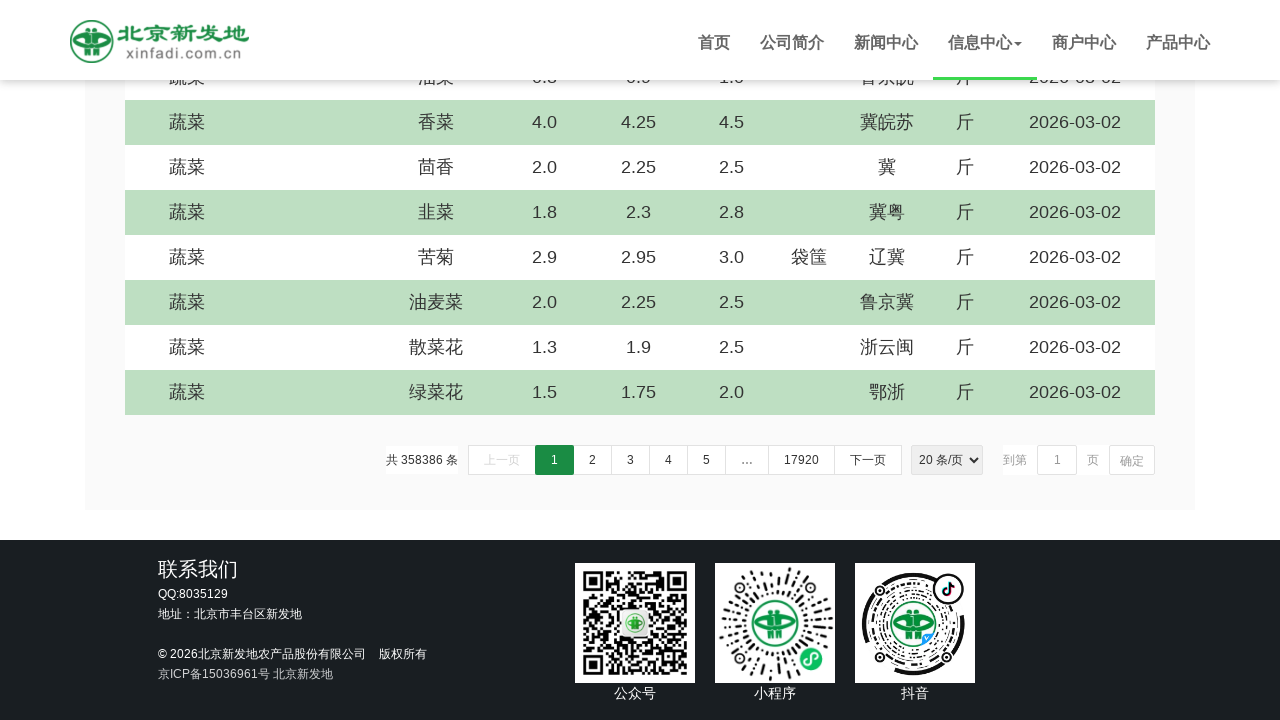

Scrolled down by 5 pixels (iteration 909/1000)
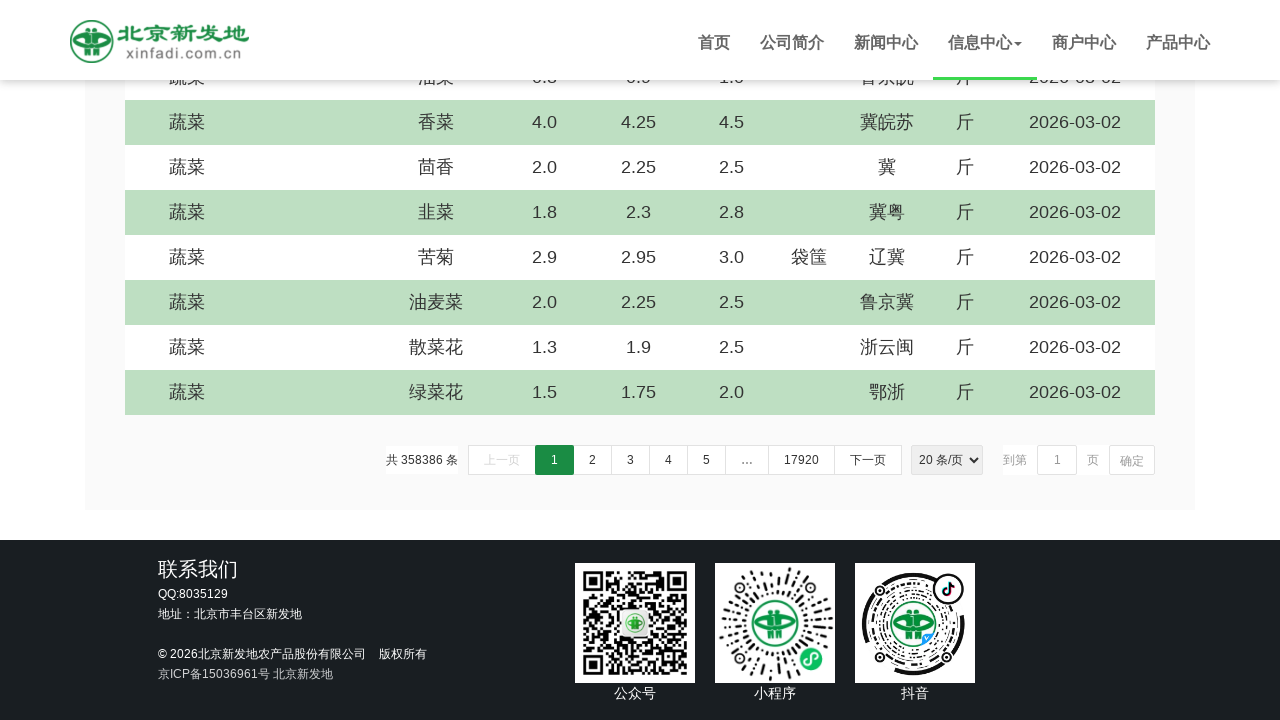

Scrolled down by 5 pixels (iteration 910/1000)
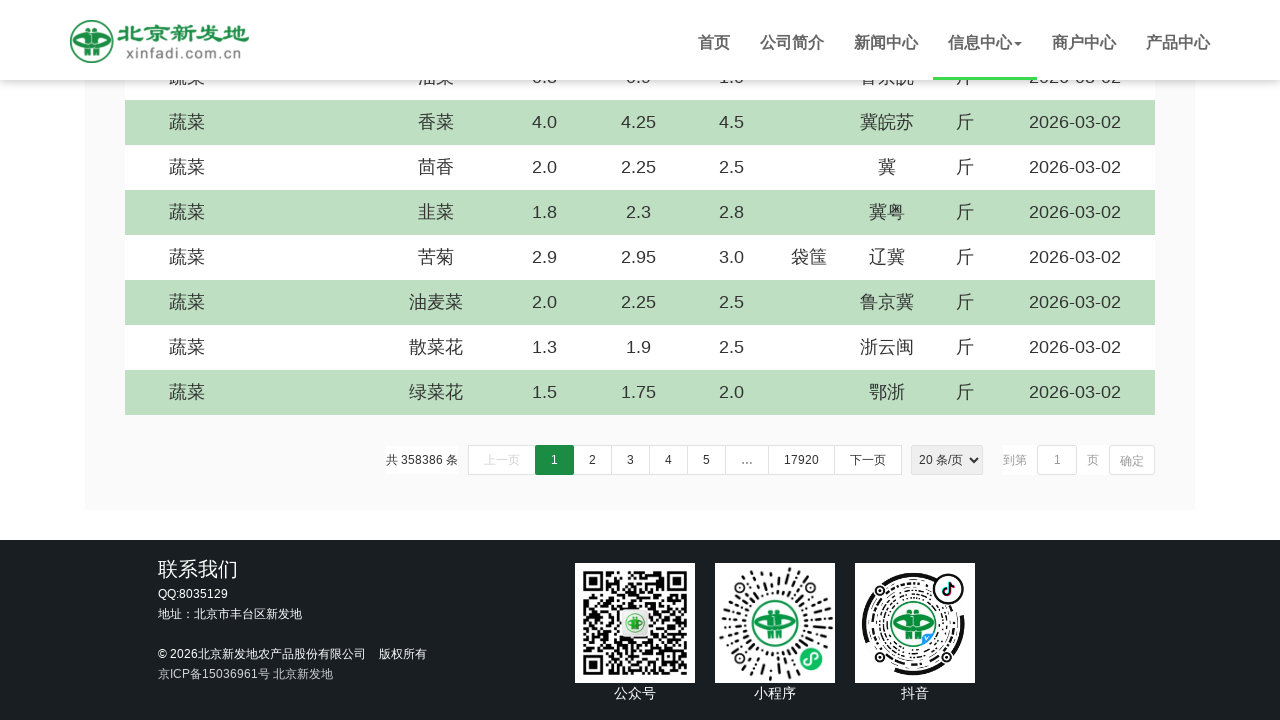

Scrolled down by 5 pixels (iteration 911/1000)
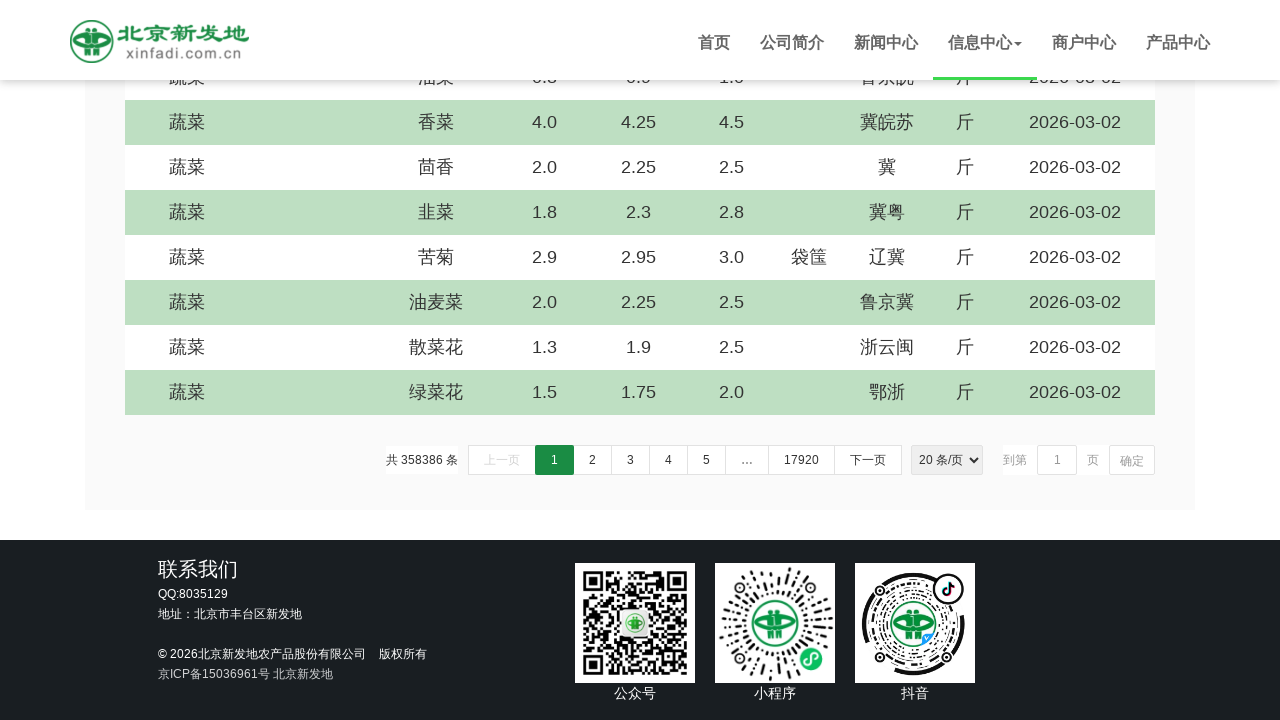

Scrolled down by 5 pixels (iteration 912/1000)
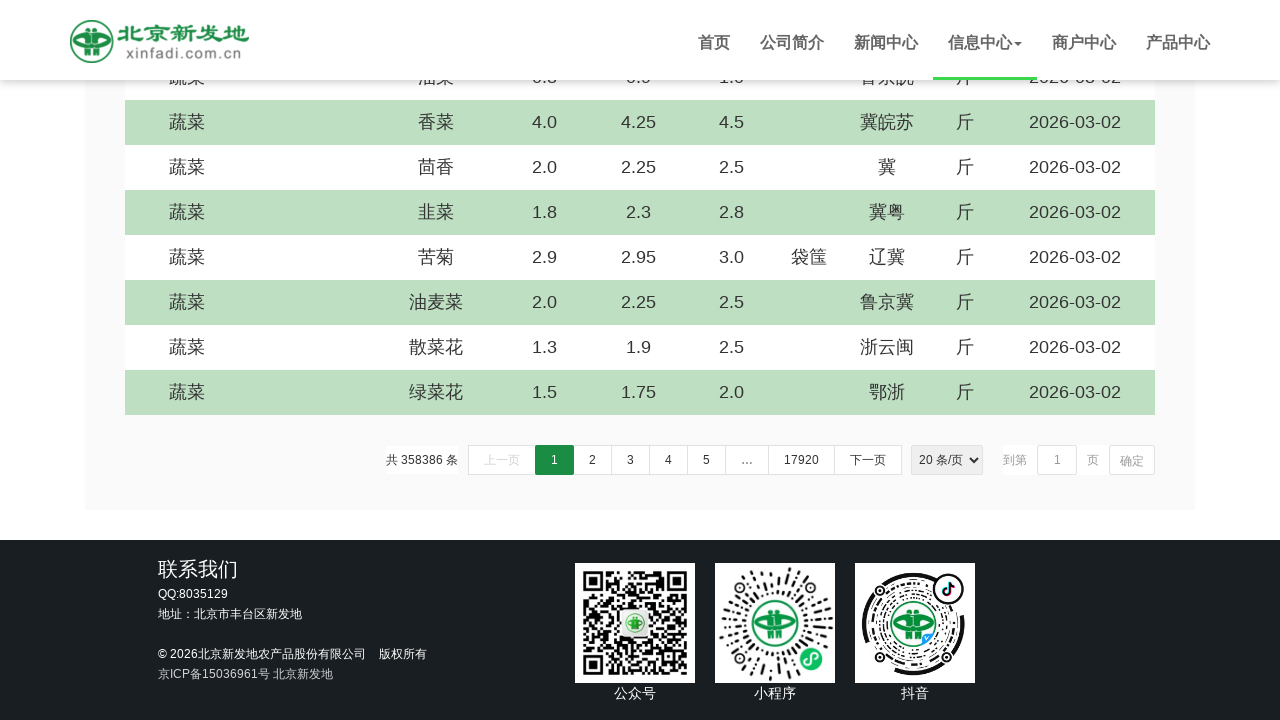

Scrolled down by 5 pixels (iteration 913/1000)
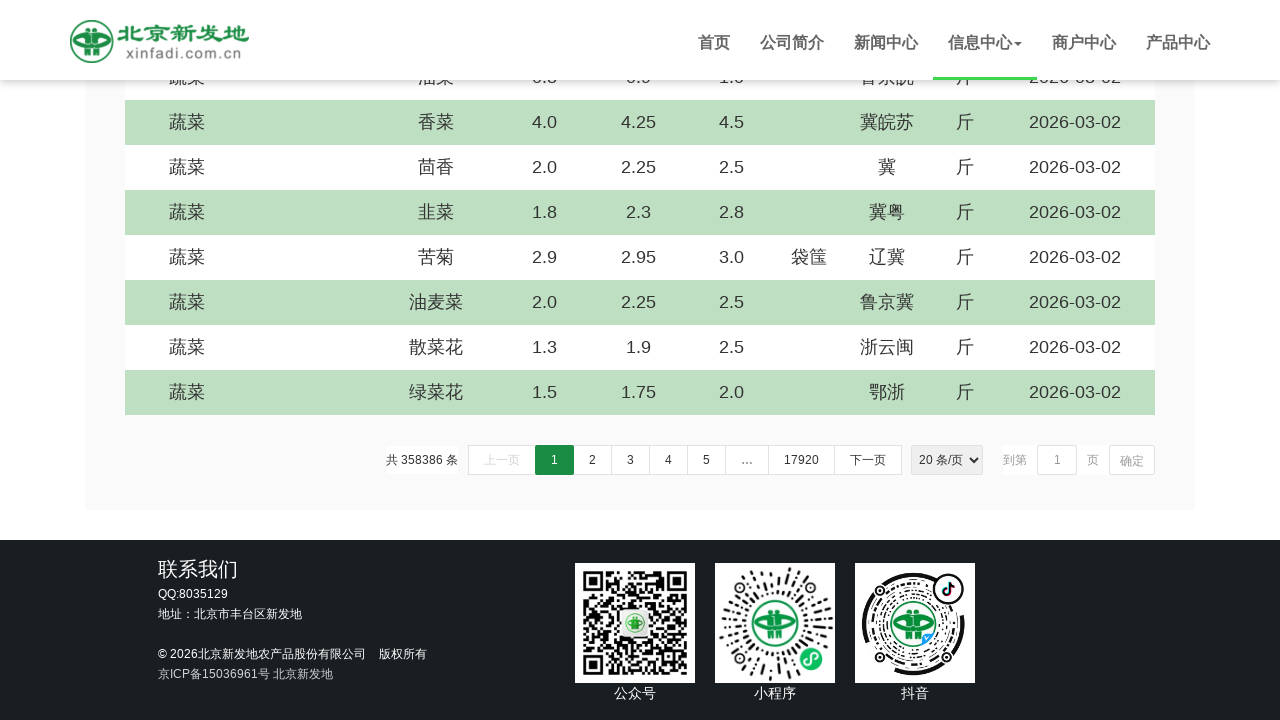

Scrolled down by 5 pixels (iteration 914/1000)
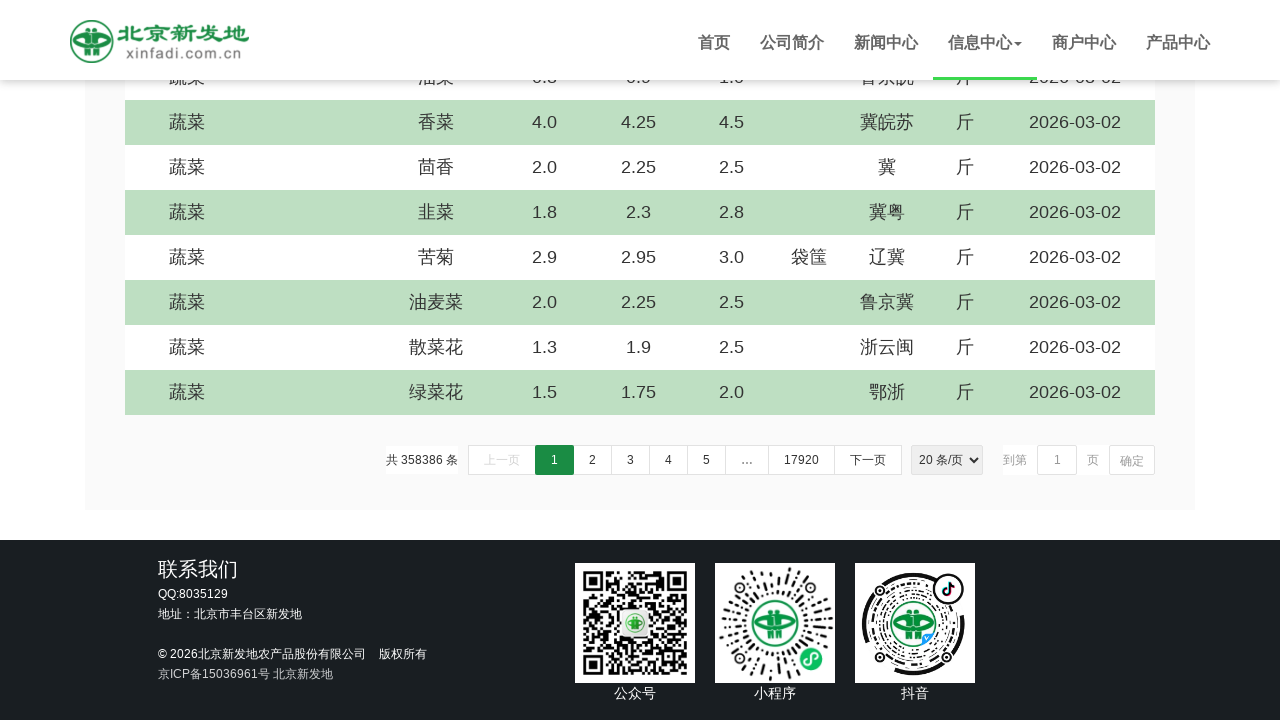

Scrolled down by 5 pixels (iteration 915/1000)
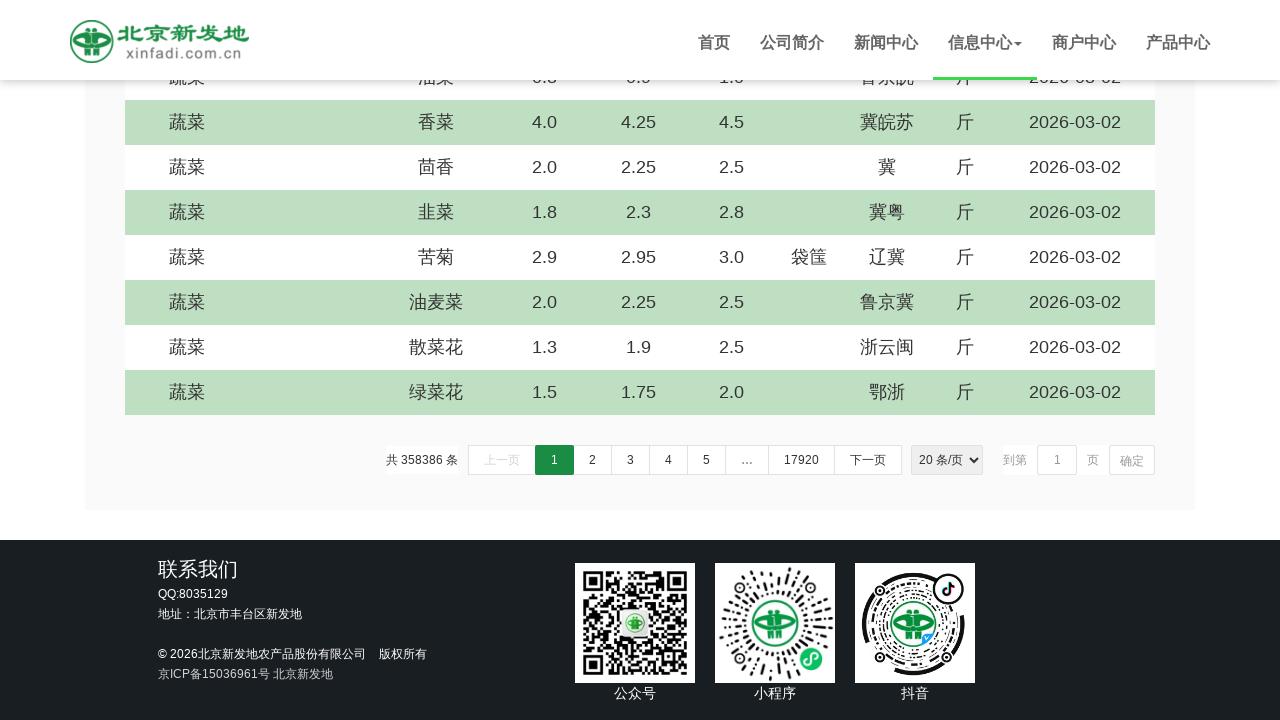

Scrolled down by 5 pixels (iteration 916/1000)
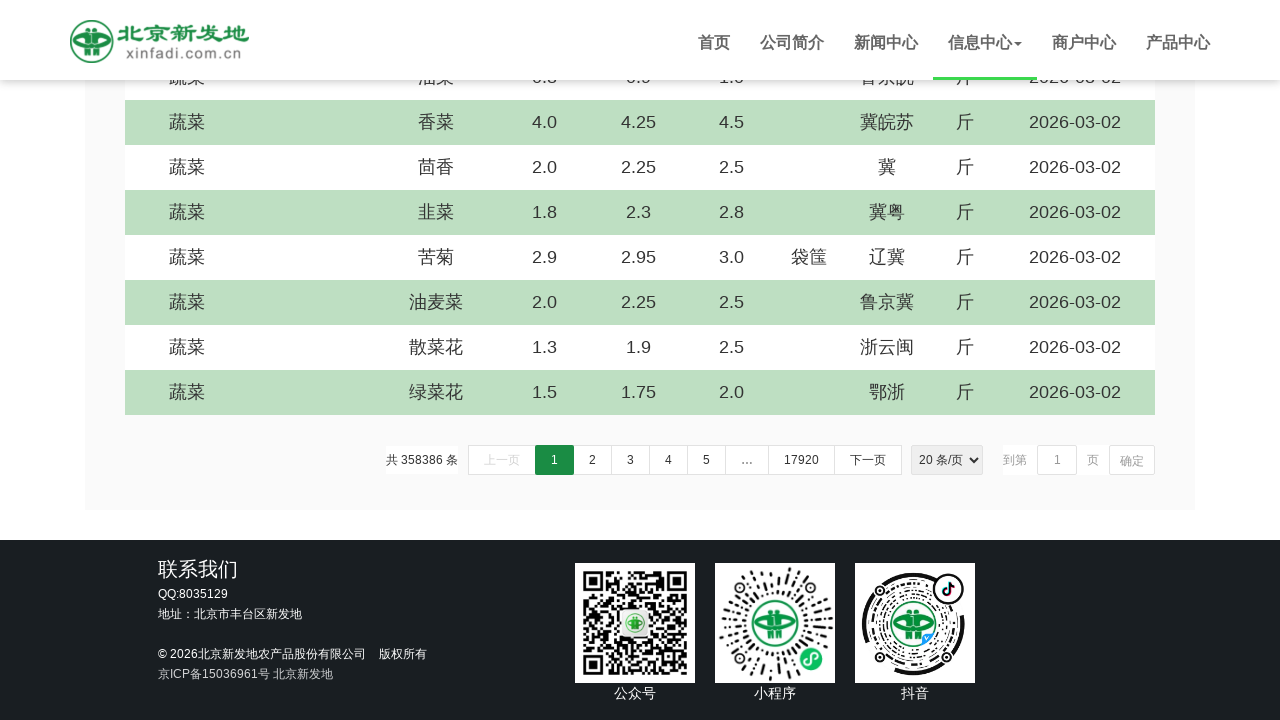

Scrolled down by 5 pixels (iteration 917/1000)
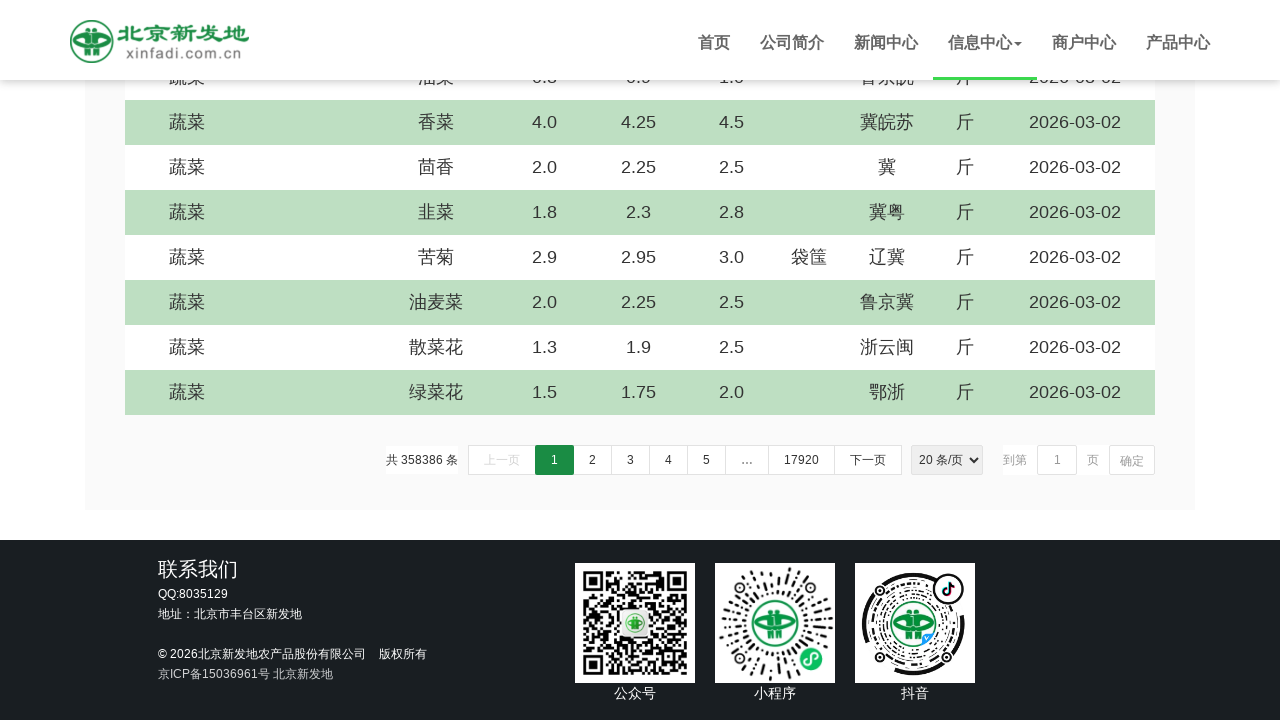

Scrolled down by 5 pixels (iteration 918/1000)
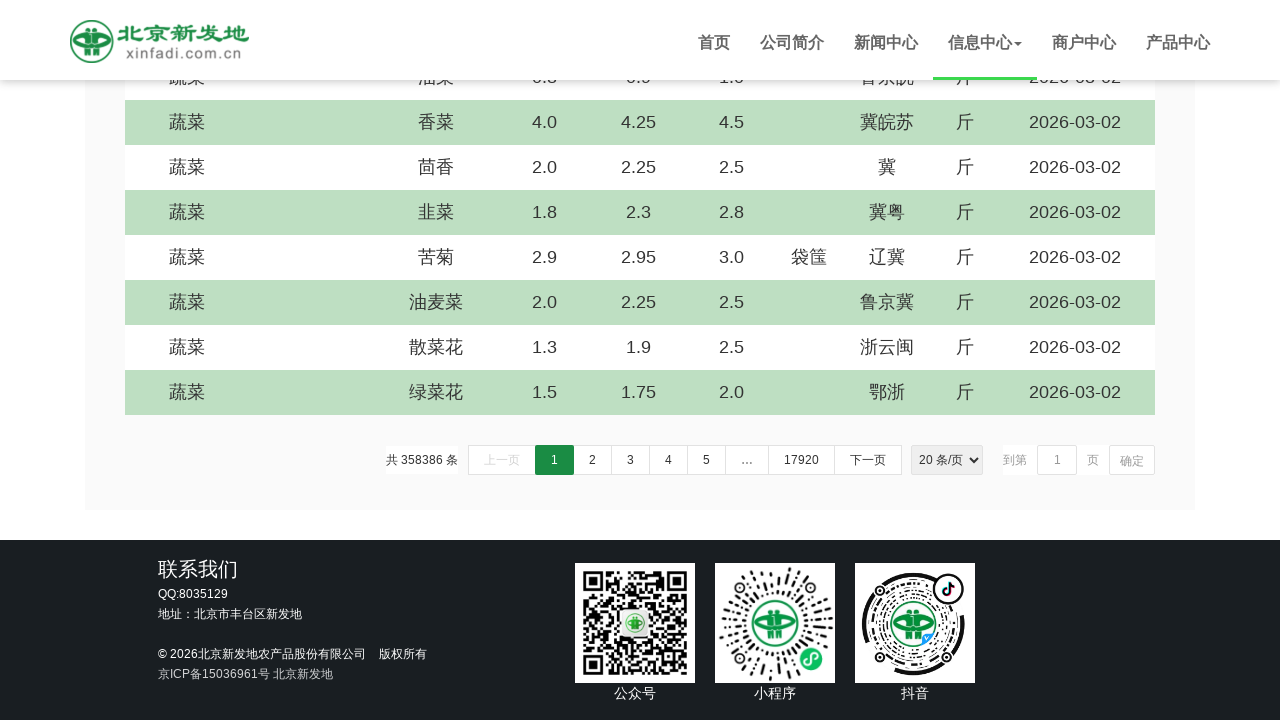

Scrolled down by 5 pixels (iteration 919/1000)
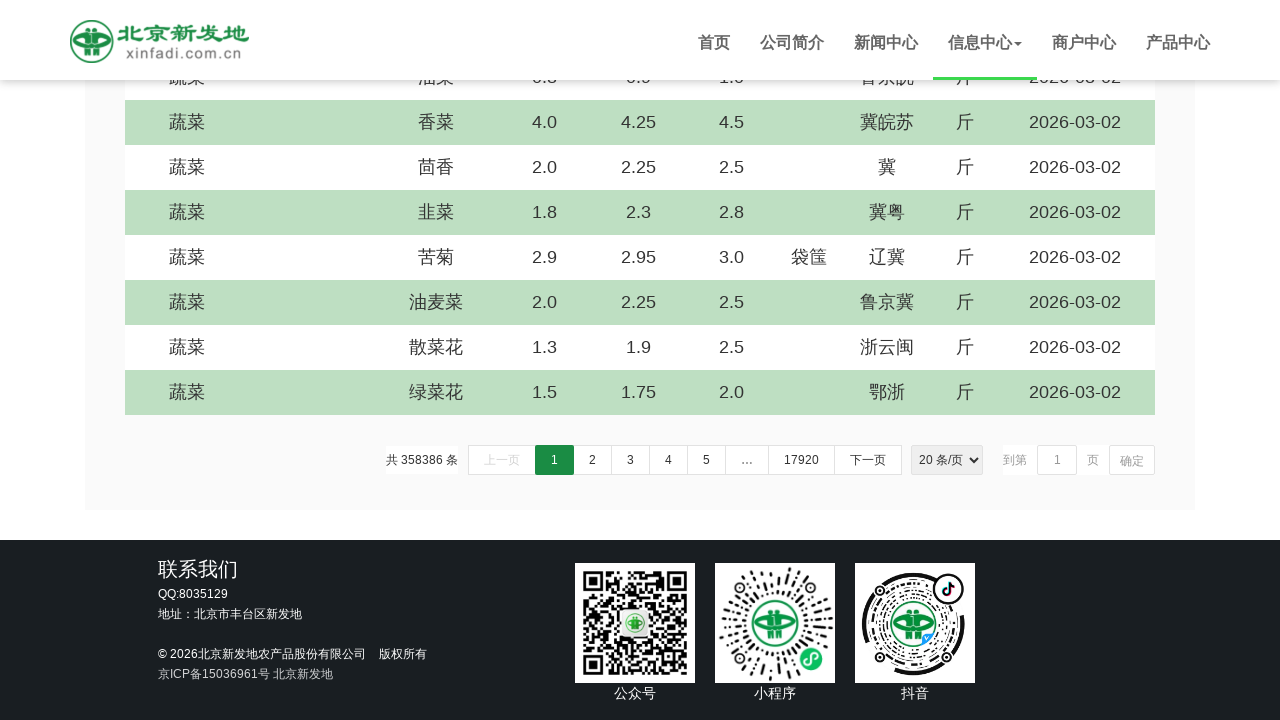

Scrolled down by 5 pixels (iteration 920/1000)
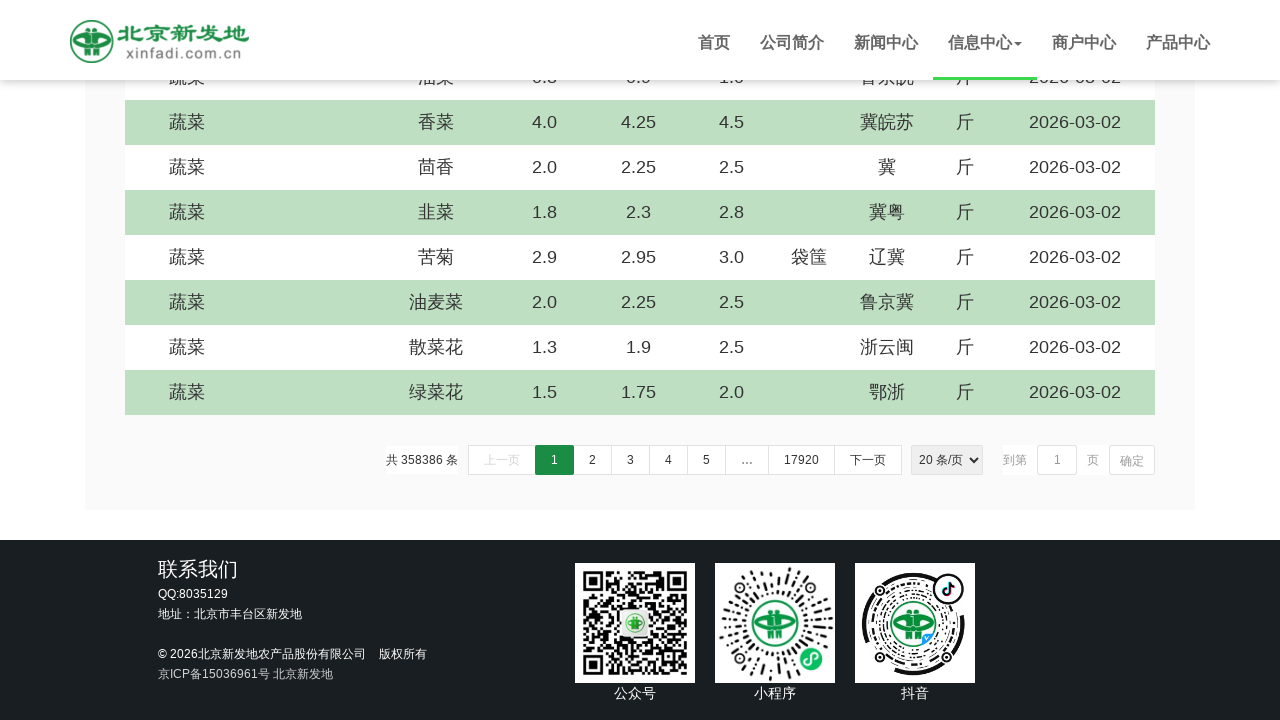

Scrolled down by 5 pixels (iteration 921/1000)
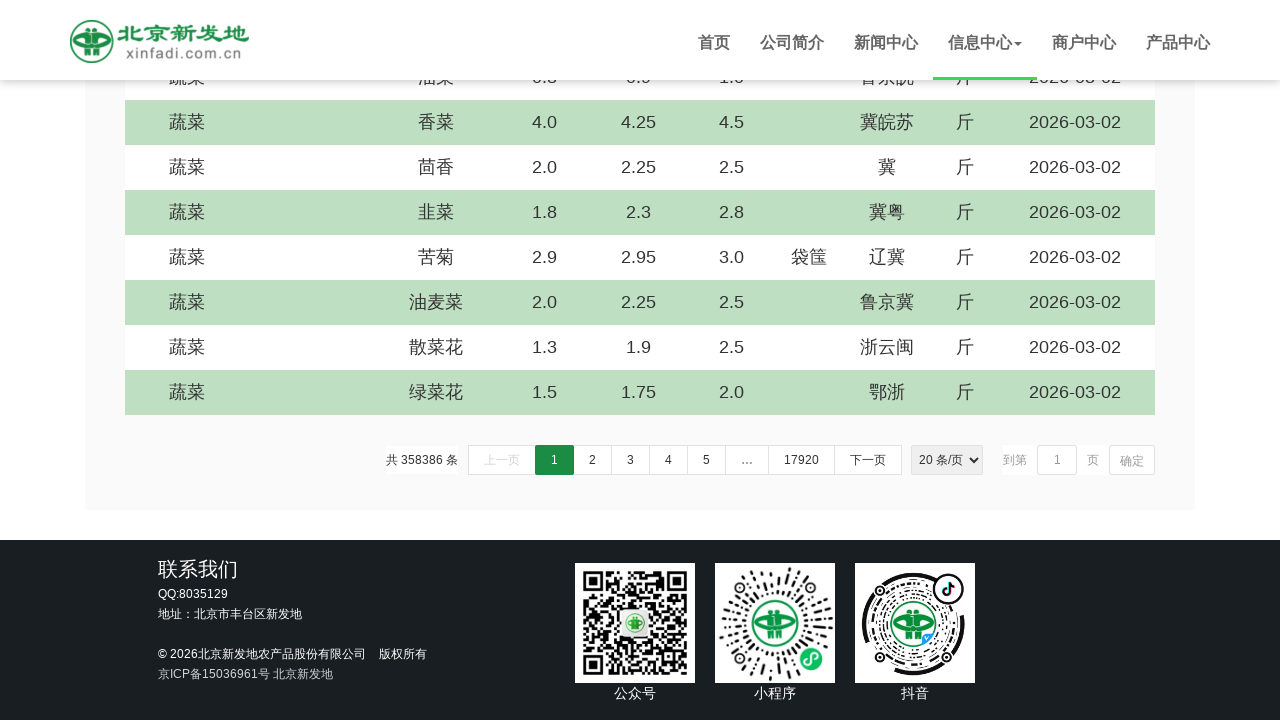

Scrolled down by 5 pixels (iteration 922/1000)
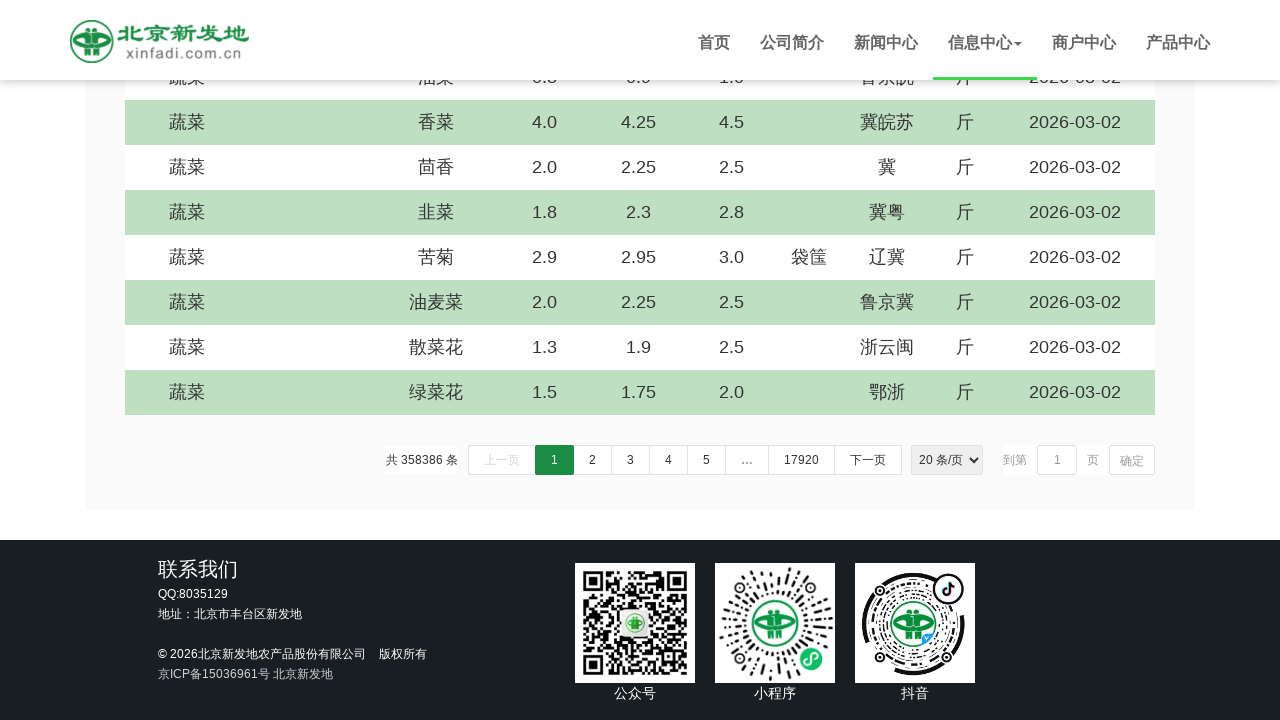

Scrolled down by 5 pixels (iteration 923/1000)
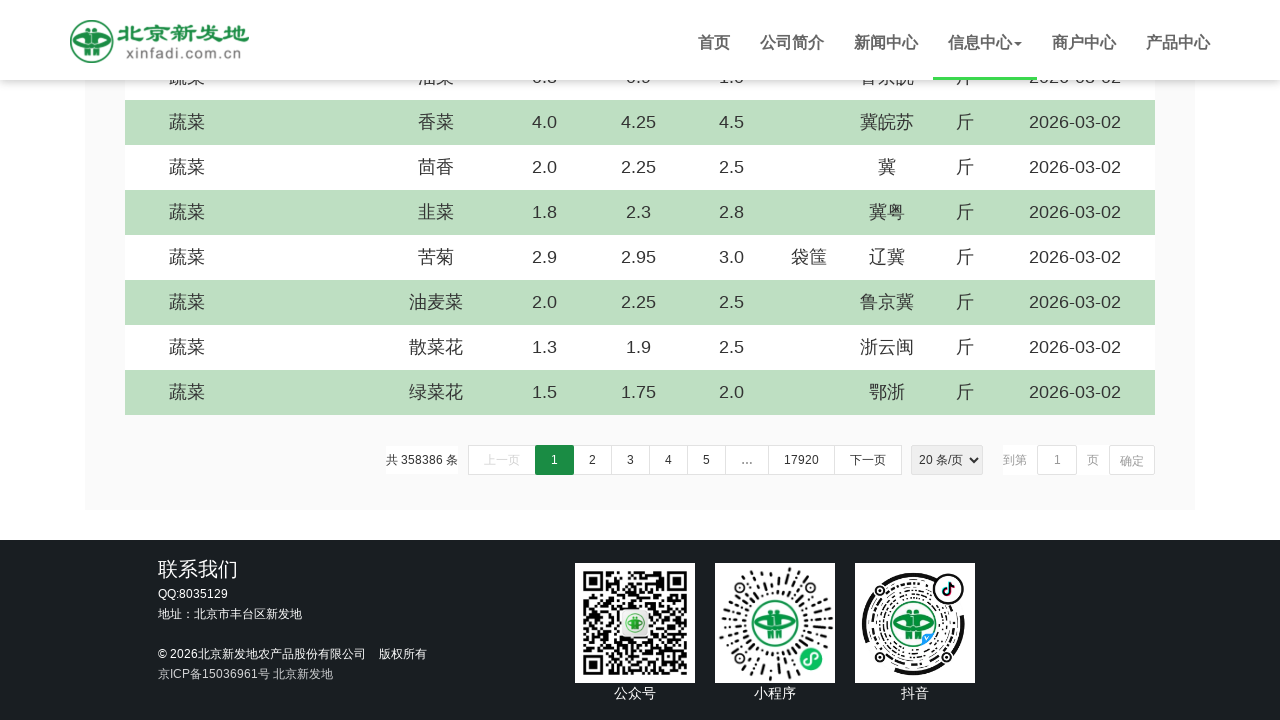

Scrolled down by 5 pixels (iteration 924/1000)
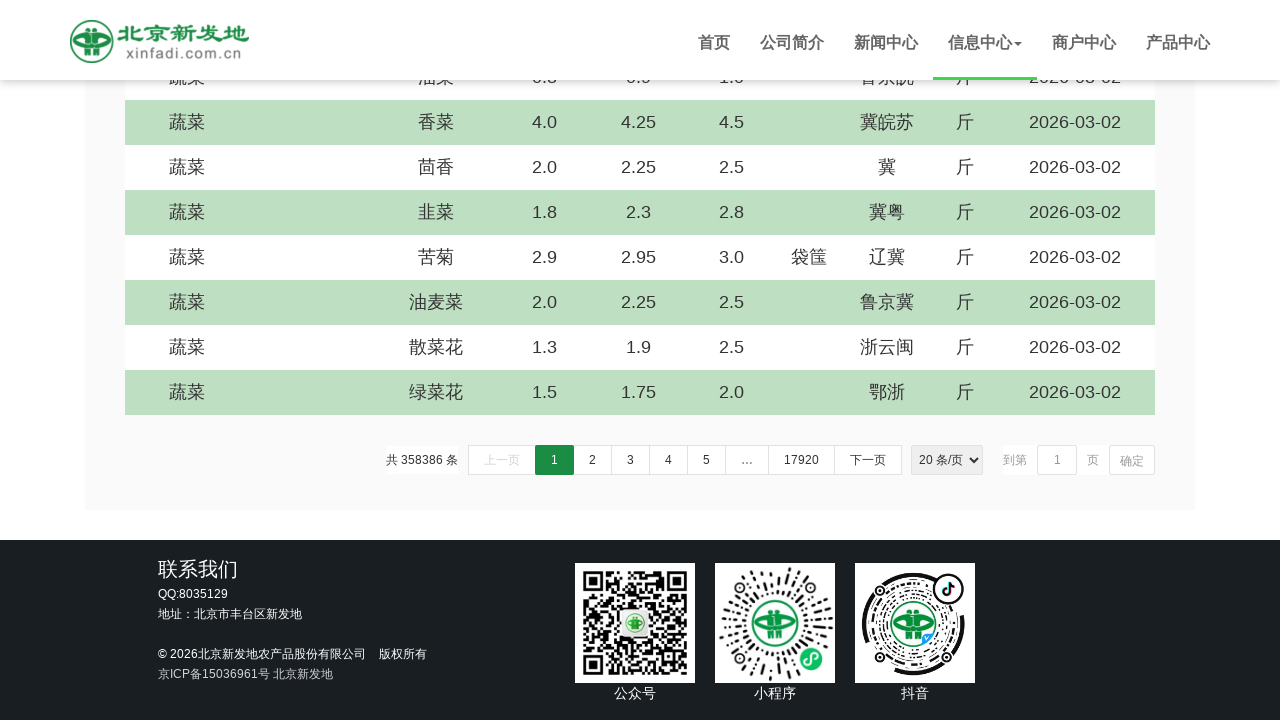

Scrolled down by 5 pixels (iteration 925/1000)
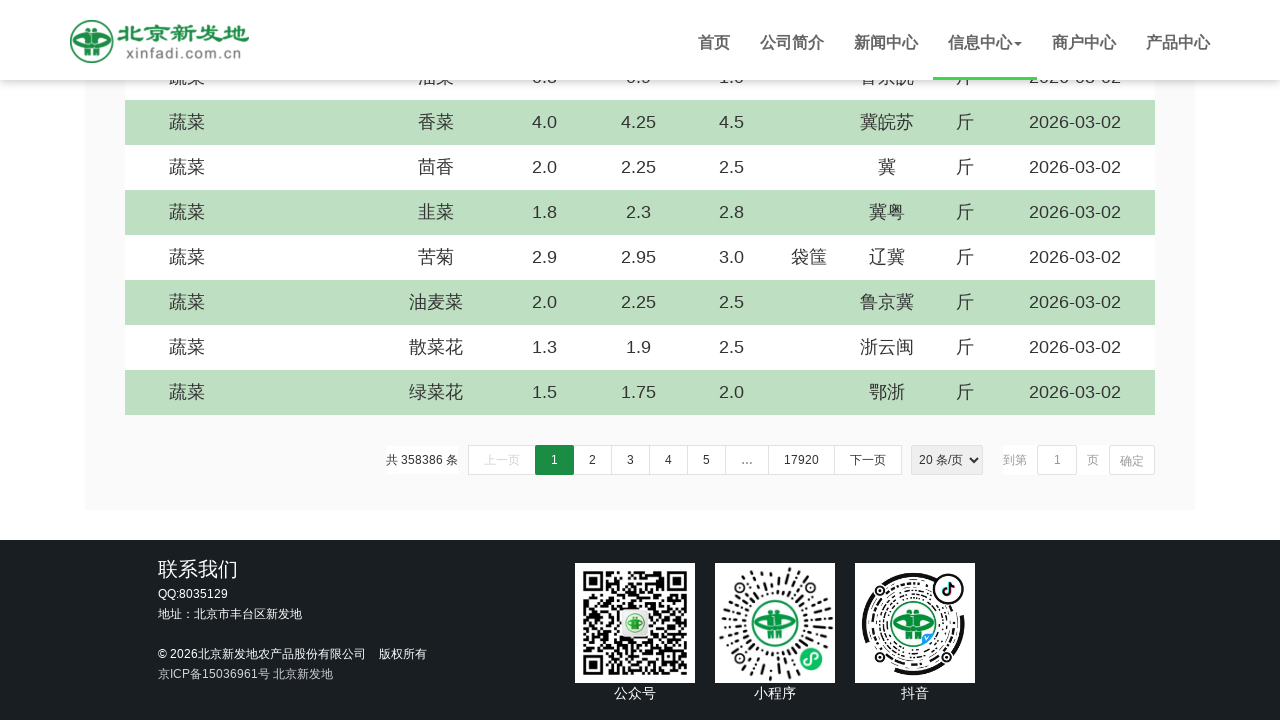

Scrolled down by 5 pixels (iteration 926/1000)
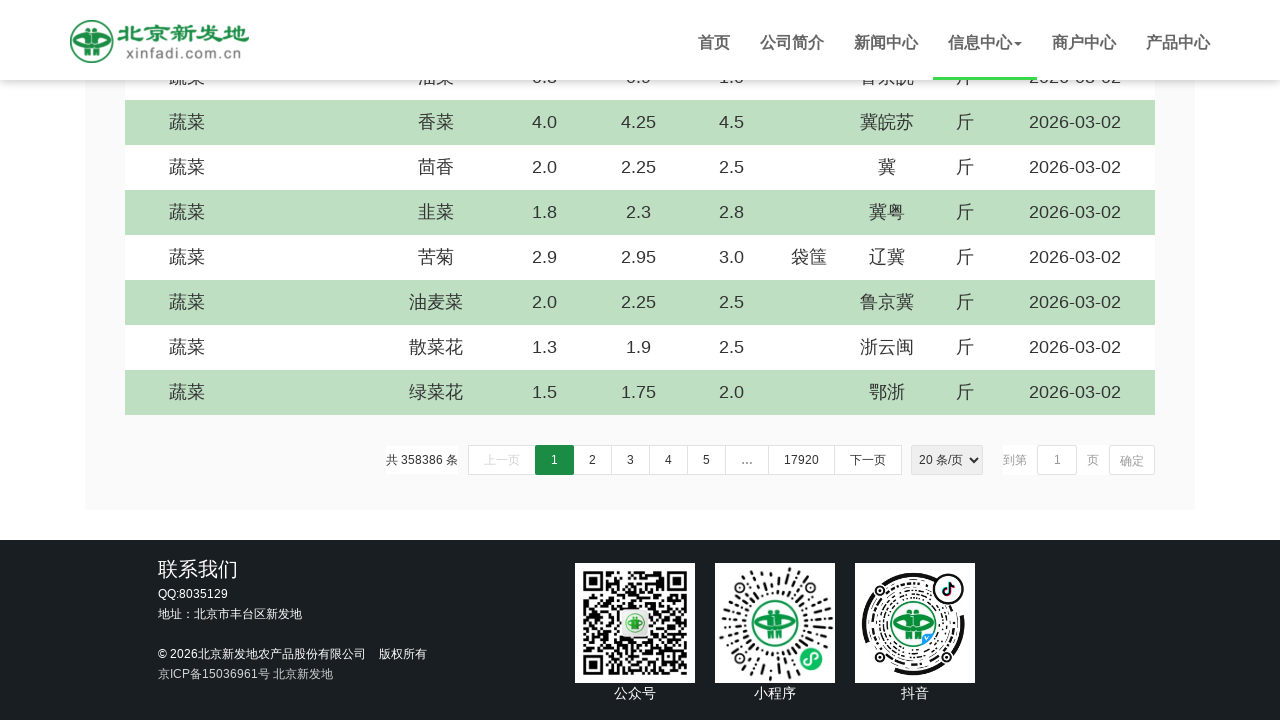

Scrolled down by 5 pixels (iteration 927/1000)
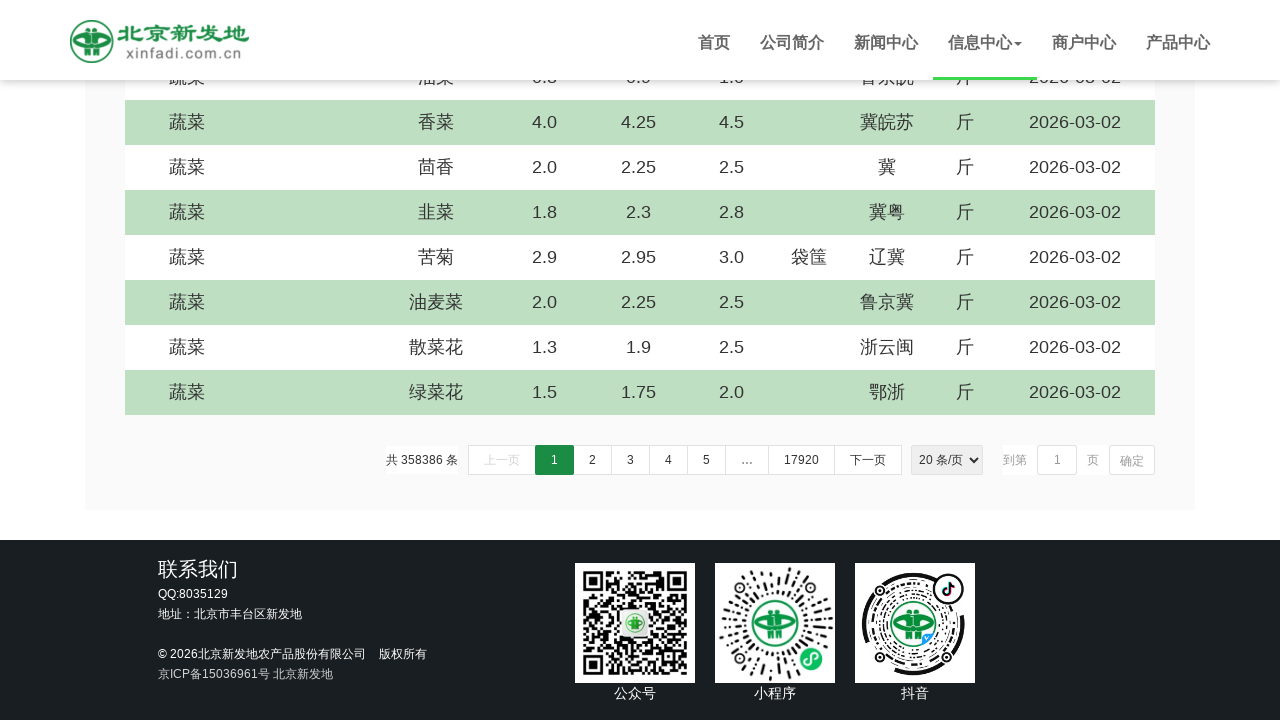

Scrolled down by 5 pixels (iteration 928/1000)
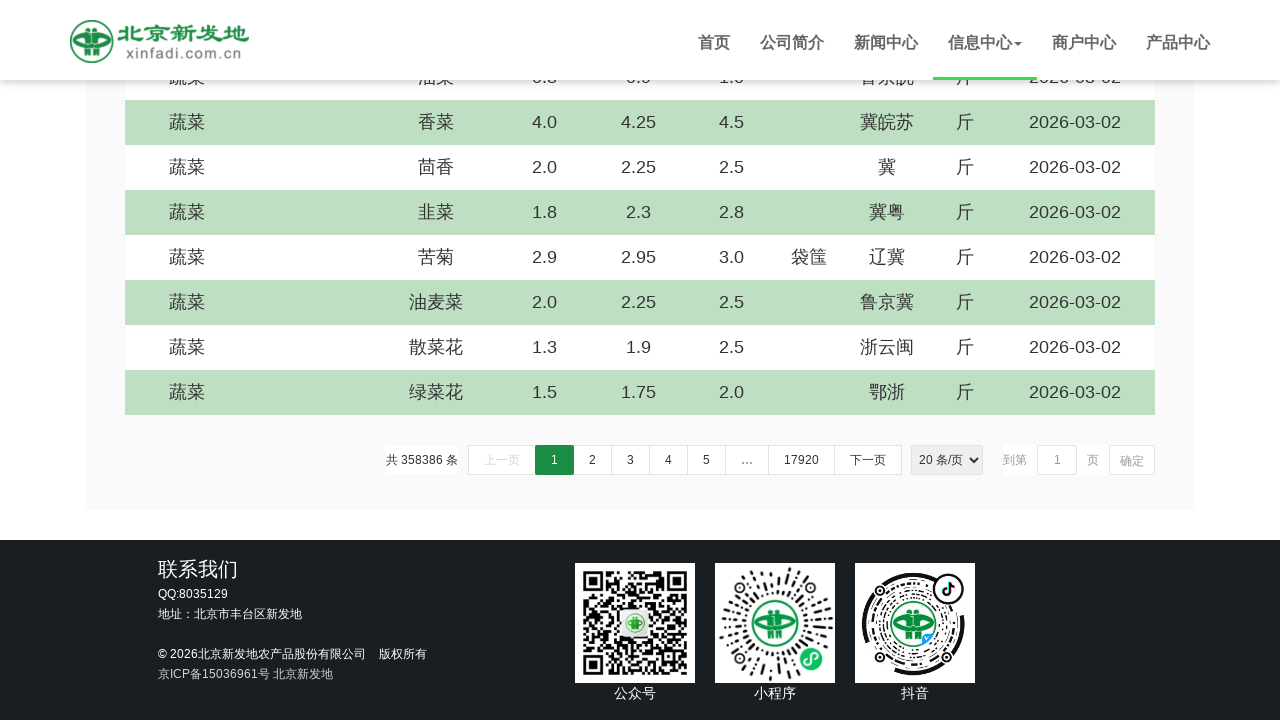

Scrolled down by 5 pixels (iteration 929/1000)
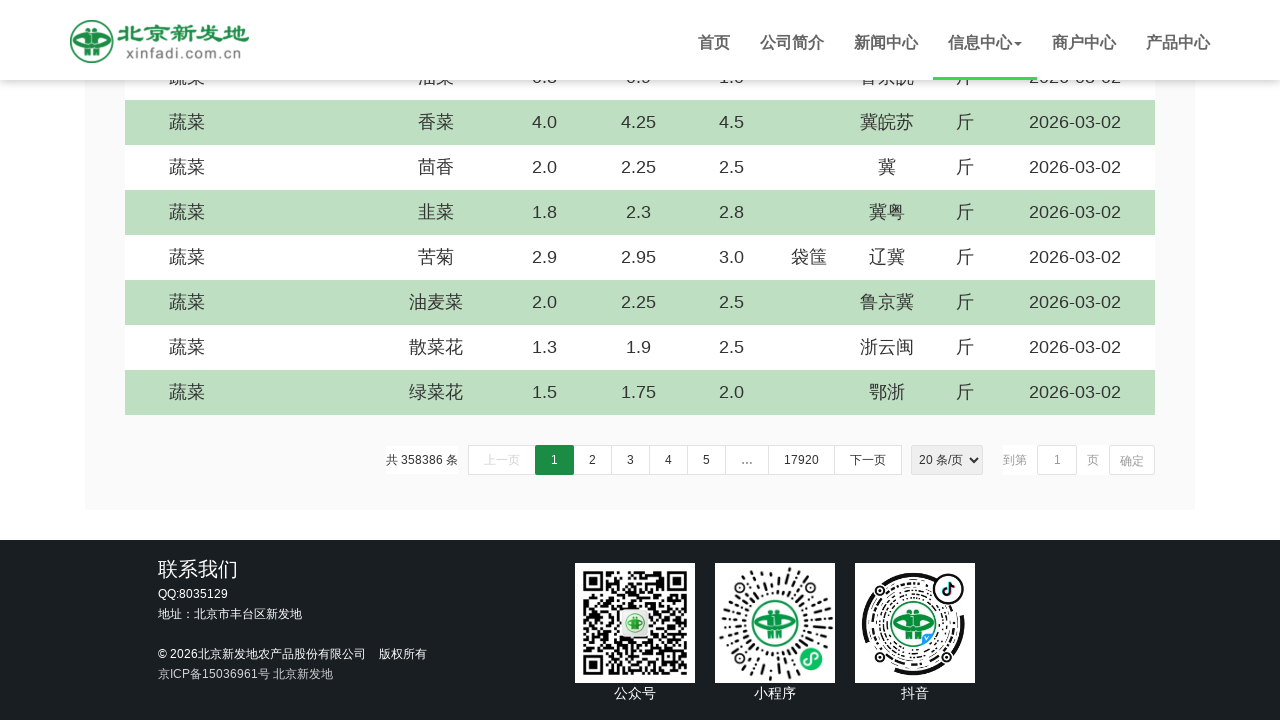

Scrolled down by 5 pixels (iteration 930/1000)
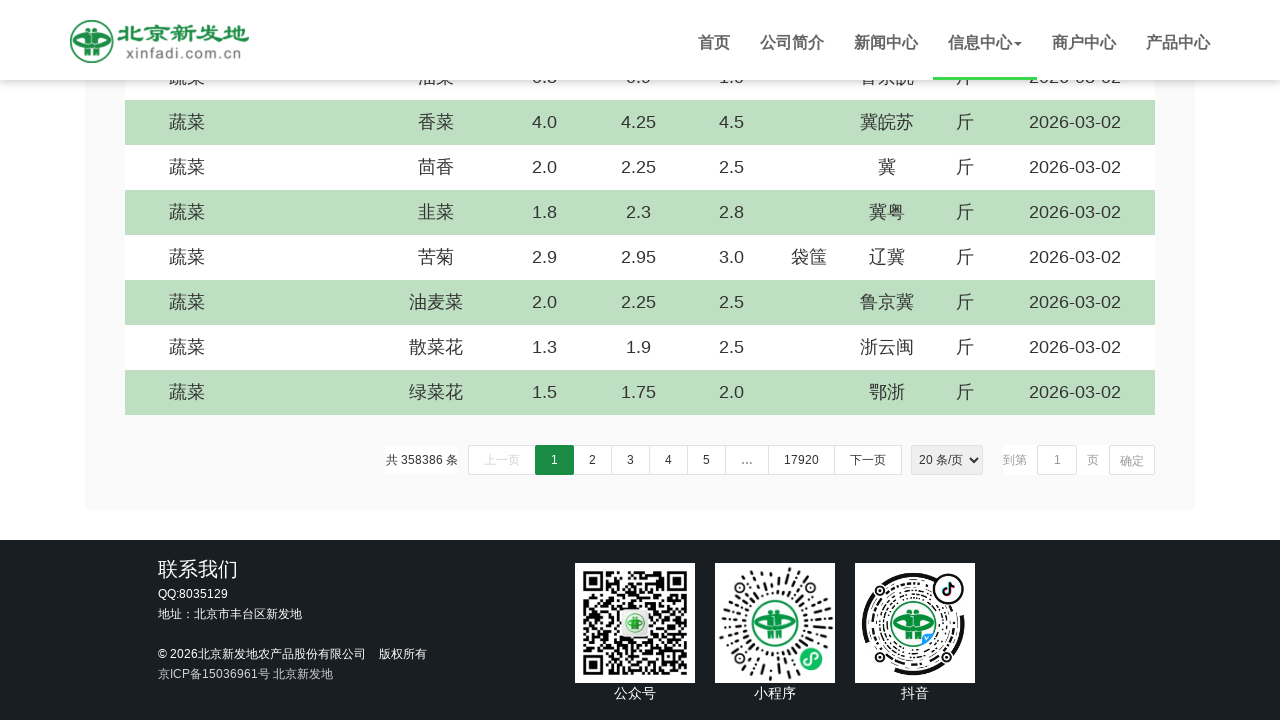

Scrolled down by 5 pixels (iteration 931/1000)
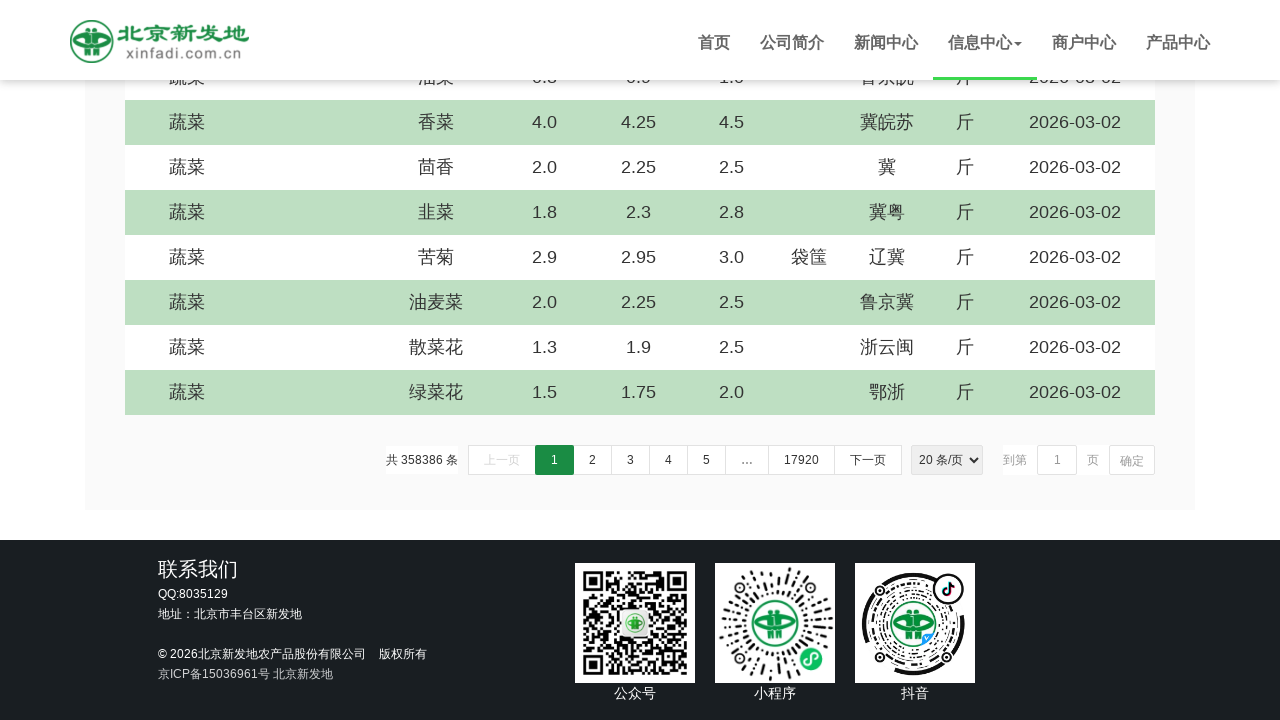

Scrolled down by 5 pixels (iteration 932/1000)
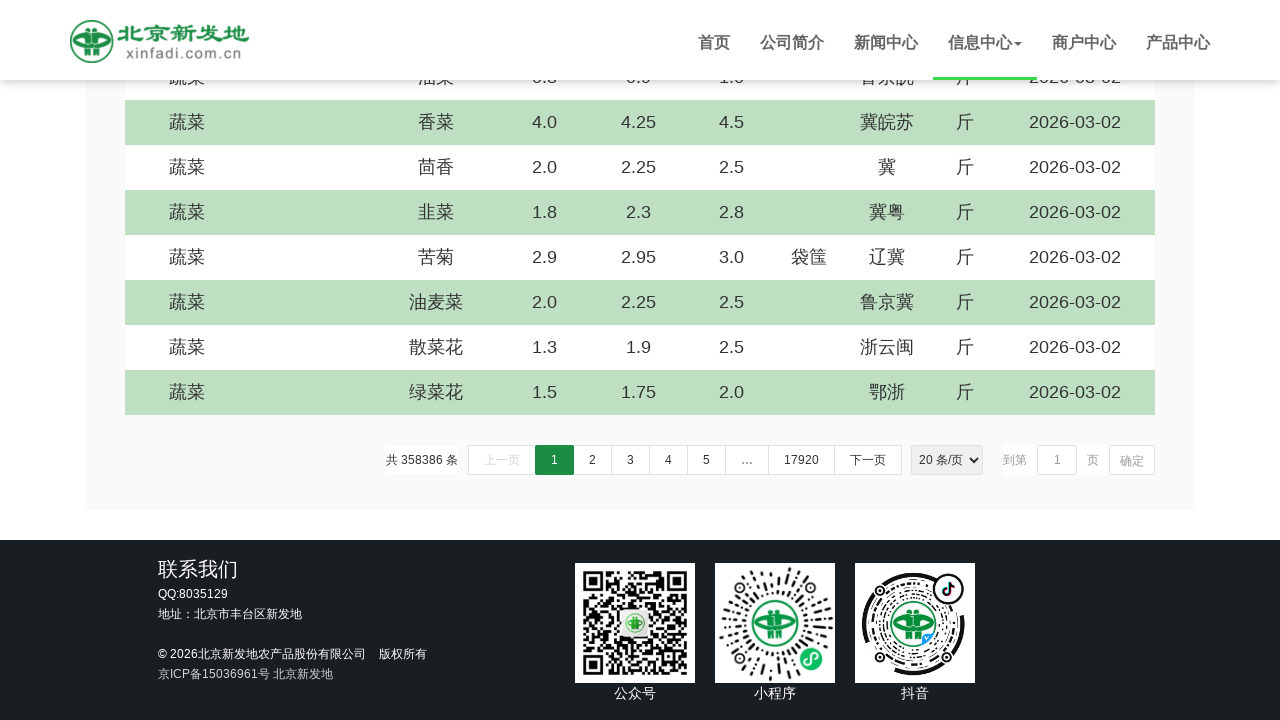

Scrolled down by 5 pixels (iteration 933/1000)
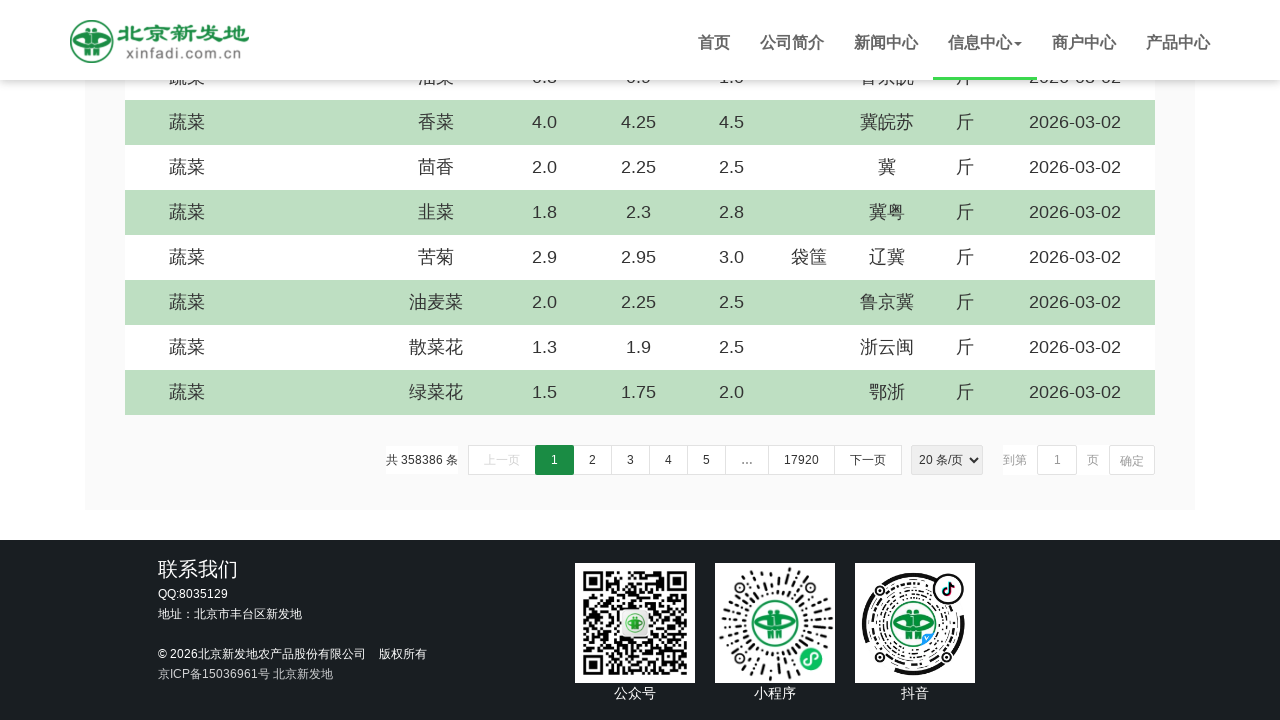

Scrolled down by 5 pixels (iteration 934/1000)
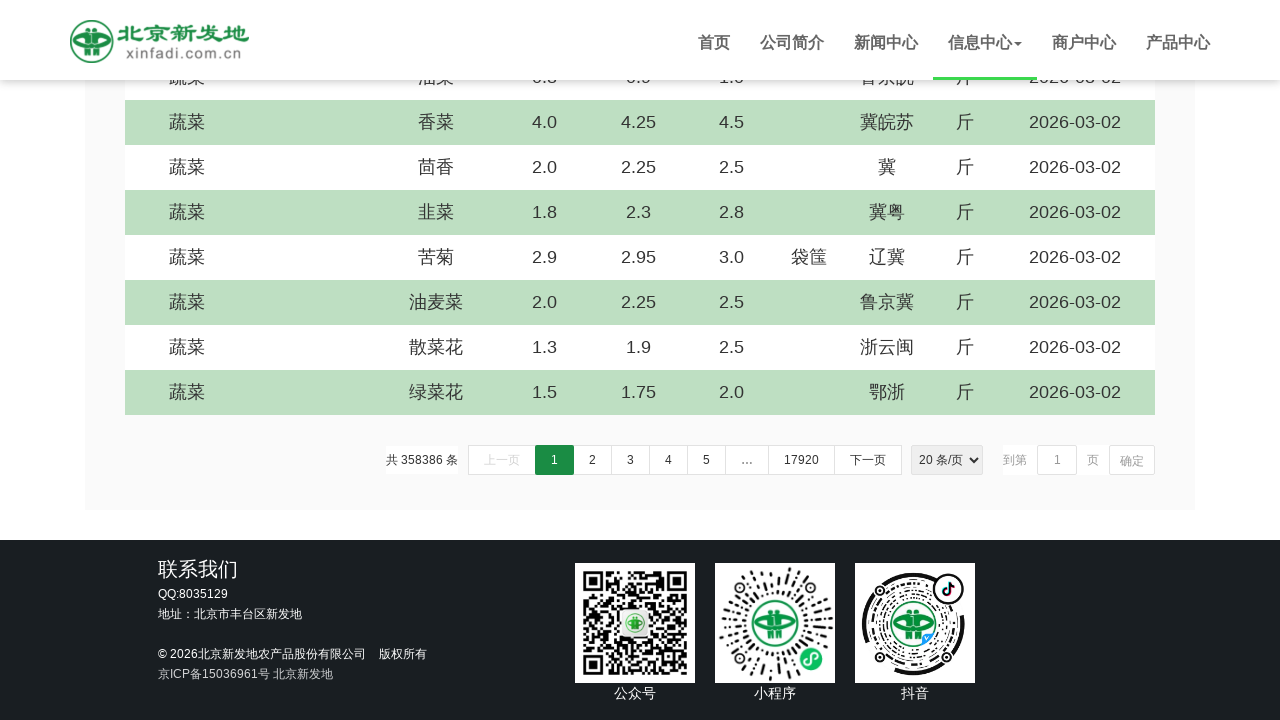

Scrolled down by 5 pixels (iteration 935/1000)
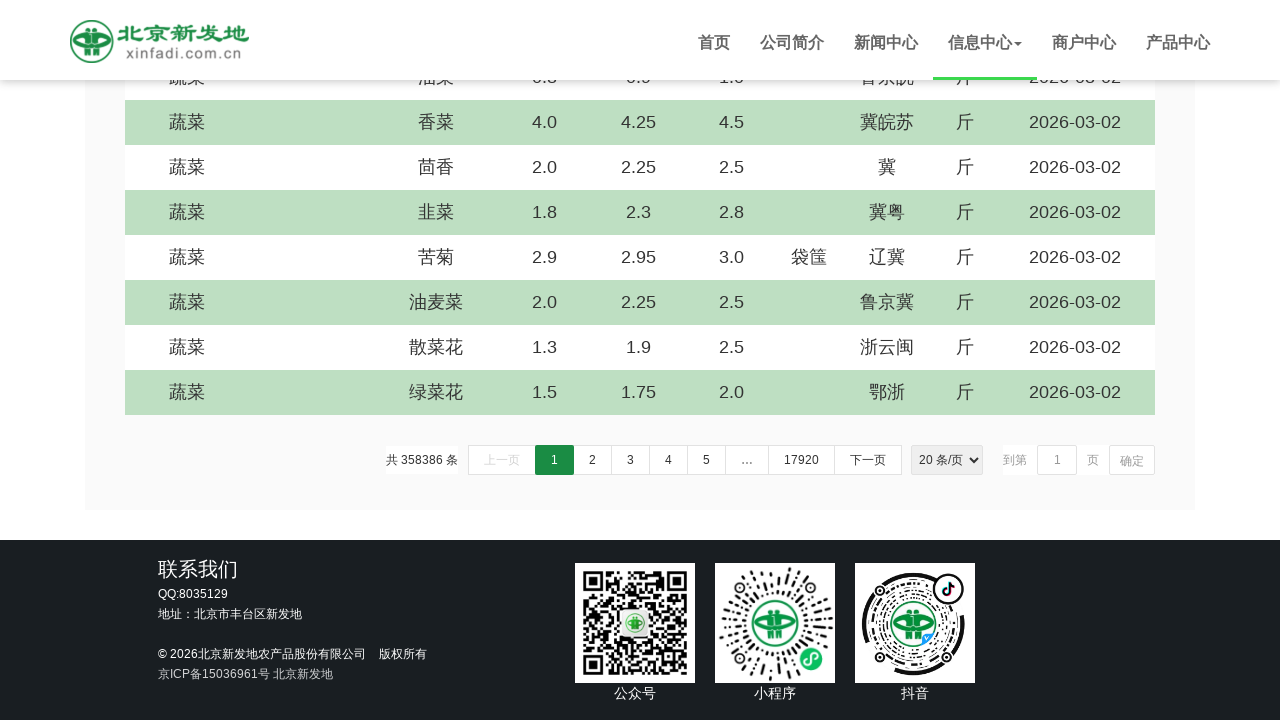

Scrolled down by 5 pixels (iteration 936/1000)
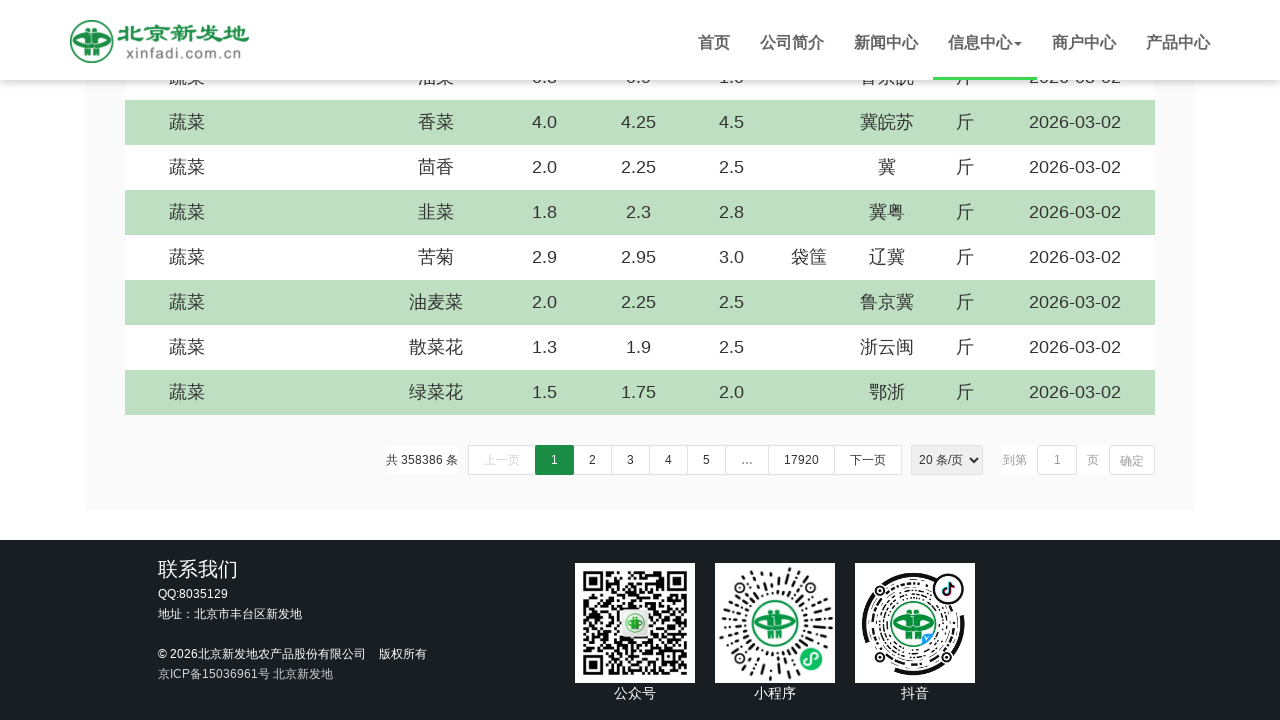

Scrolled down by 5 pixels (iteration 937/1000)
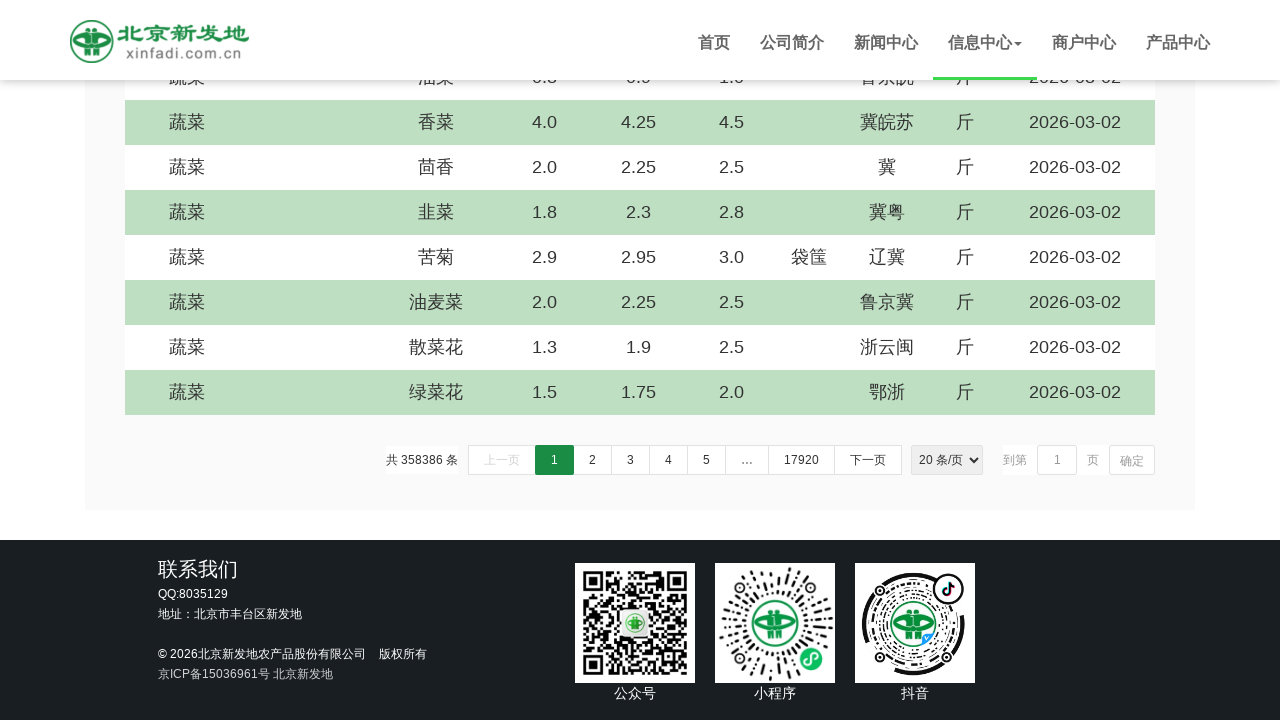

Scrolled down by 5 pixels (iteration 938/1000)
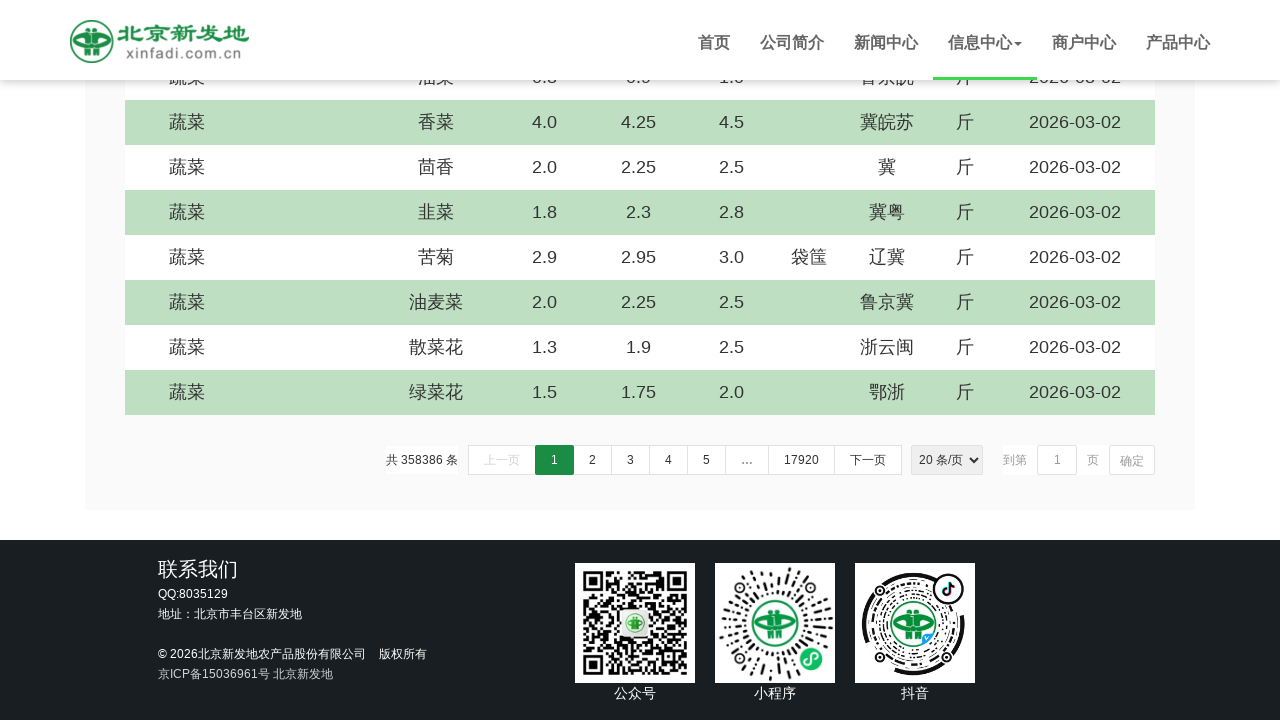

Scrolled down by 5 pixels (iteration 939/1000)
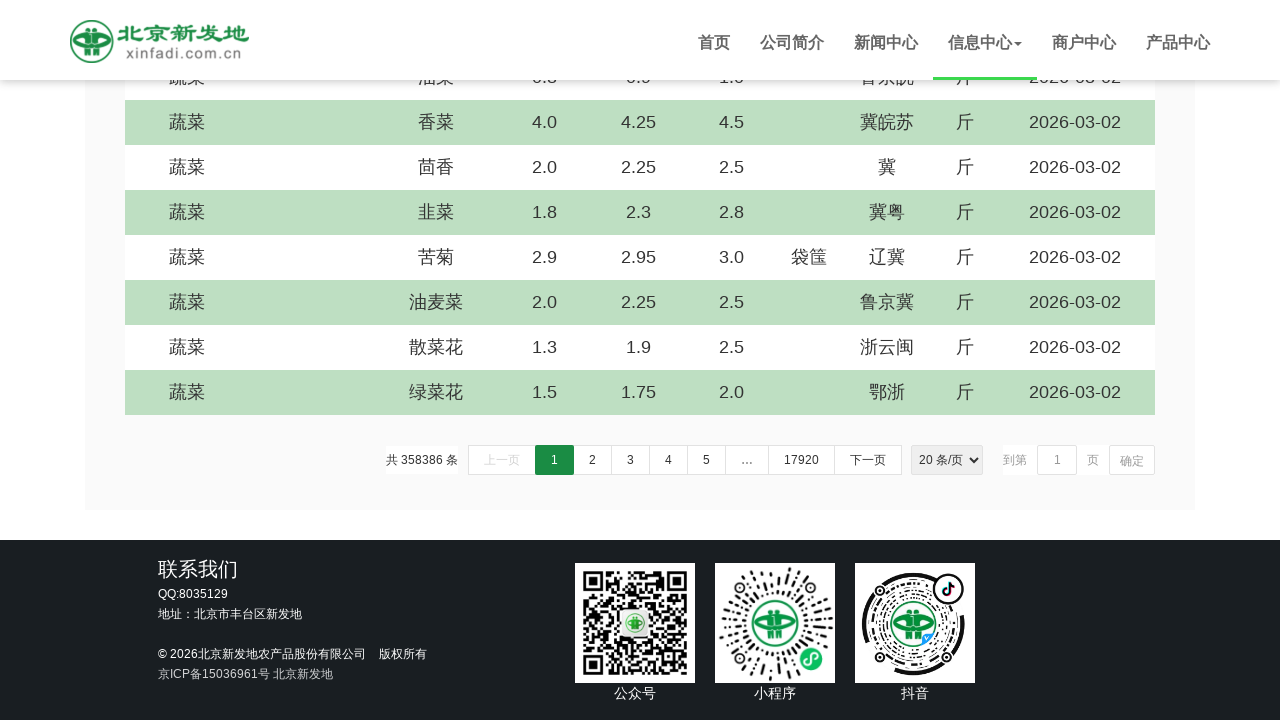

Scrolled down by 5 pixels (iteration 940/1000)
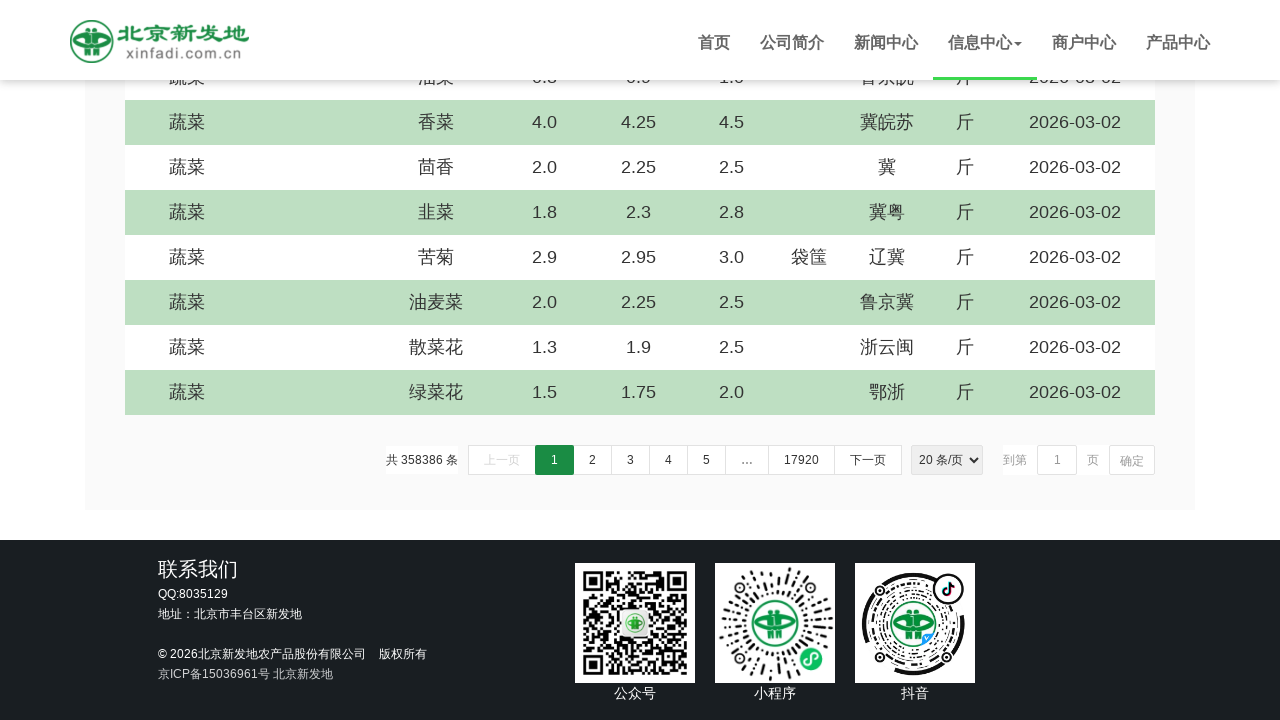

Scrolled down by 5 pixels (iteration 941/1000)
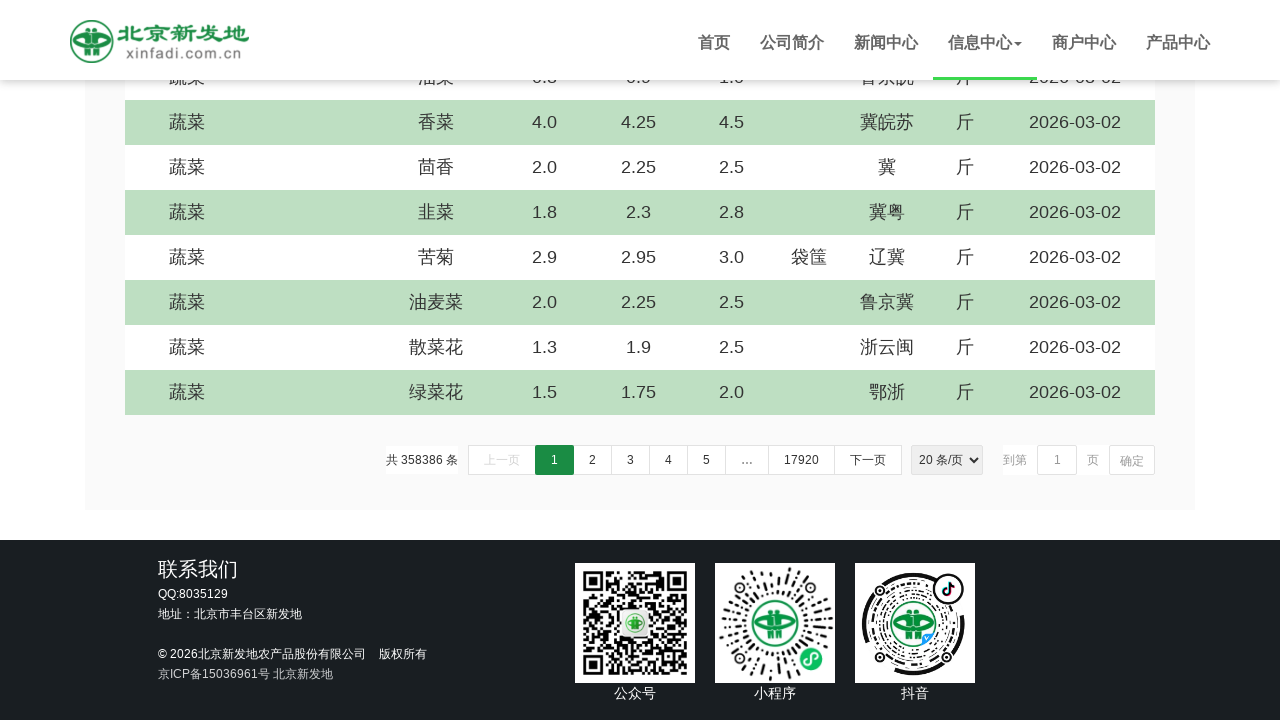

Scrolled down by 5 pixels (iteration 942/1000)
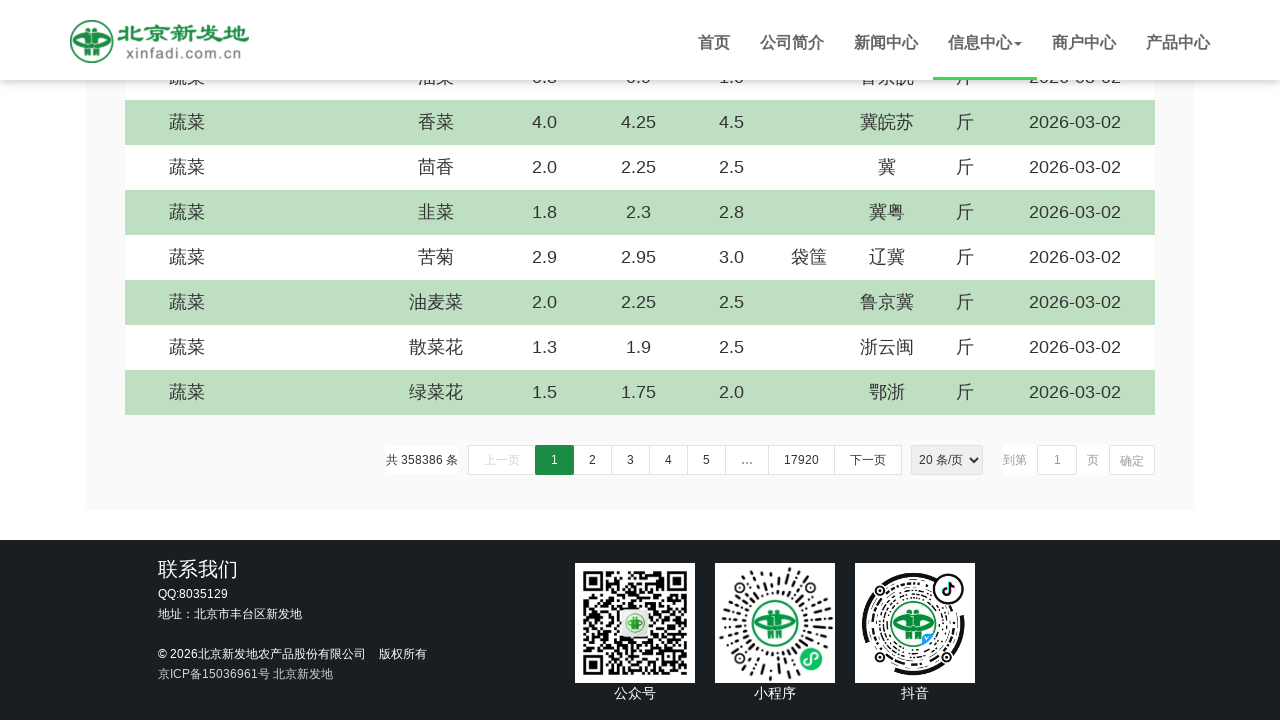

Scrolled down by 5 pixels (iteration 943/1000)
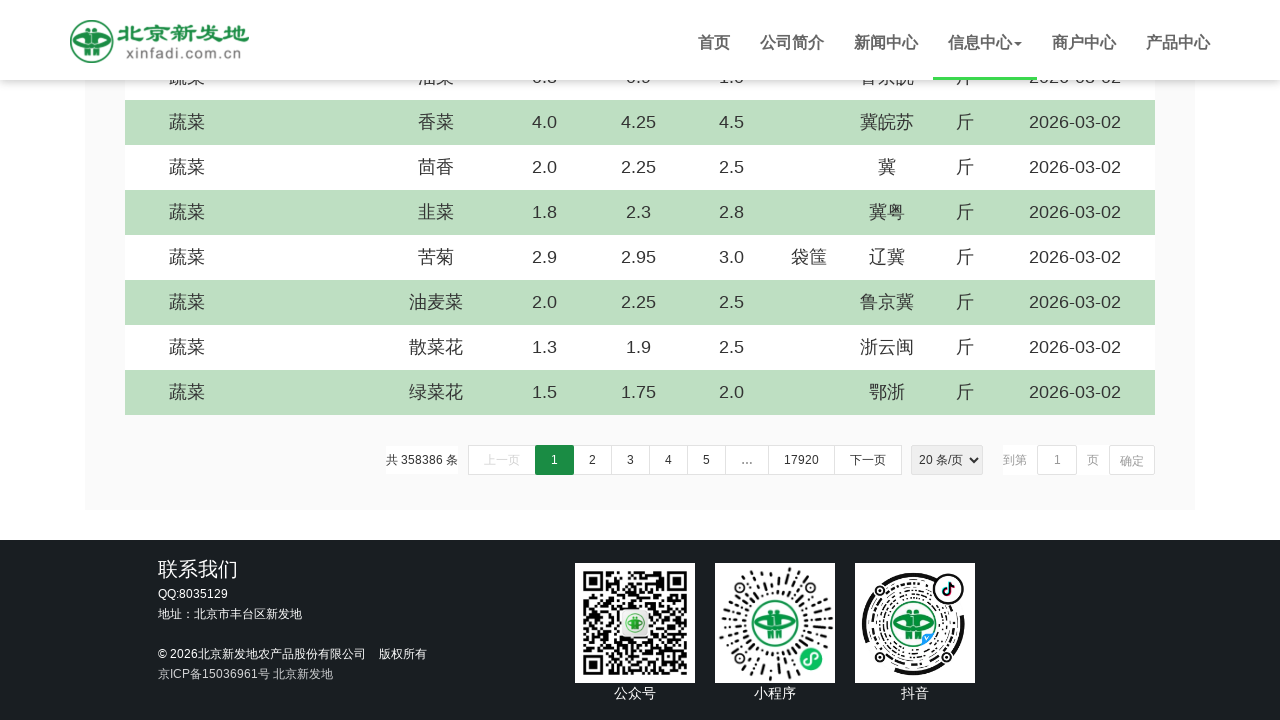

Scrolled down by 5 pixels (iteration 944/1000)
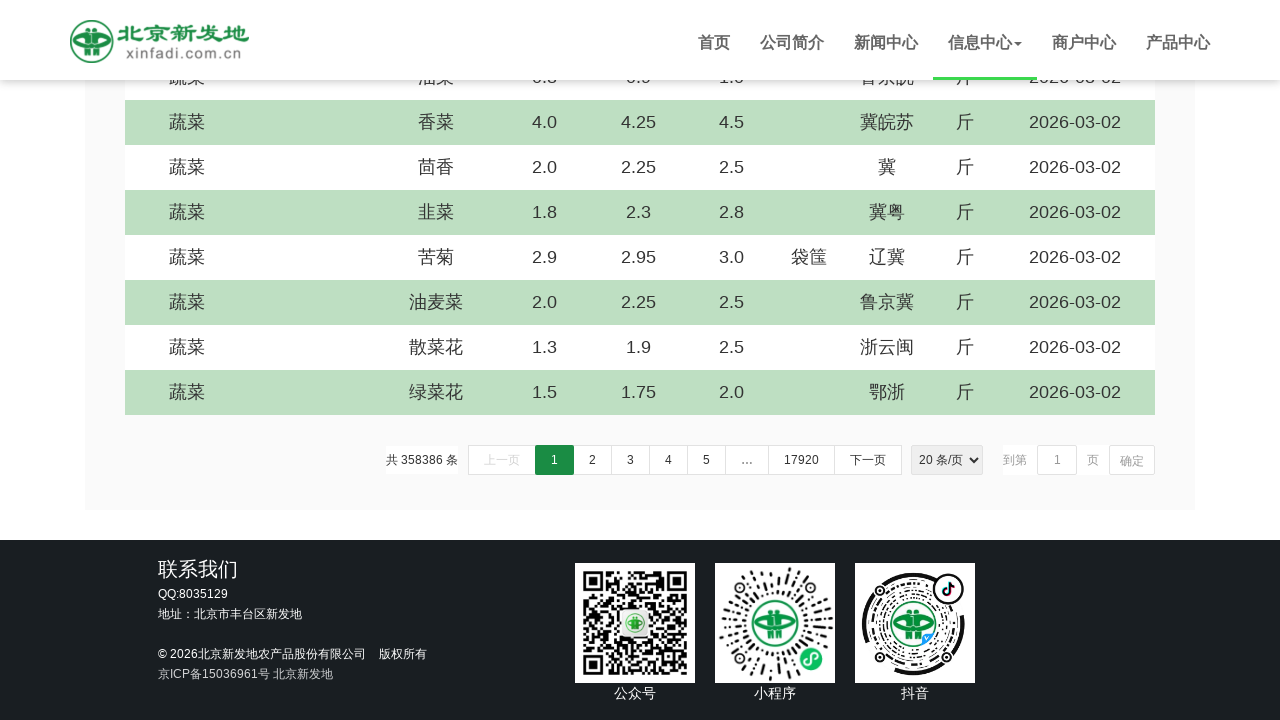

Scrolled down by 5 pixels (iteration 945/1000)
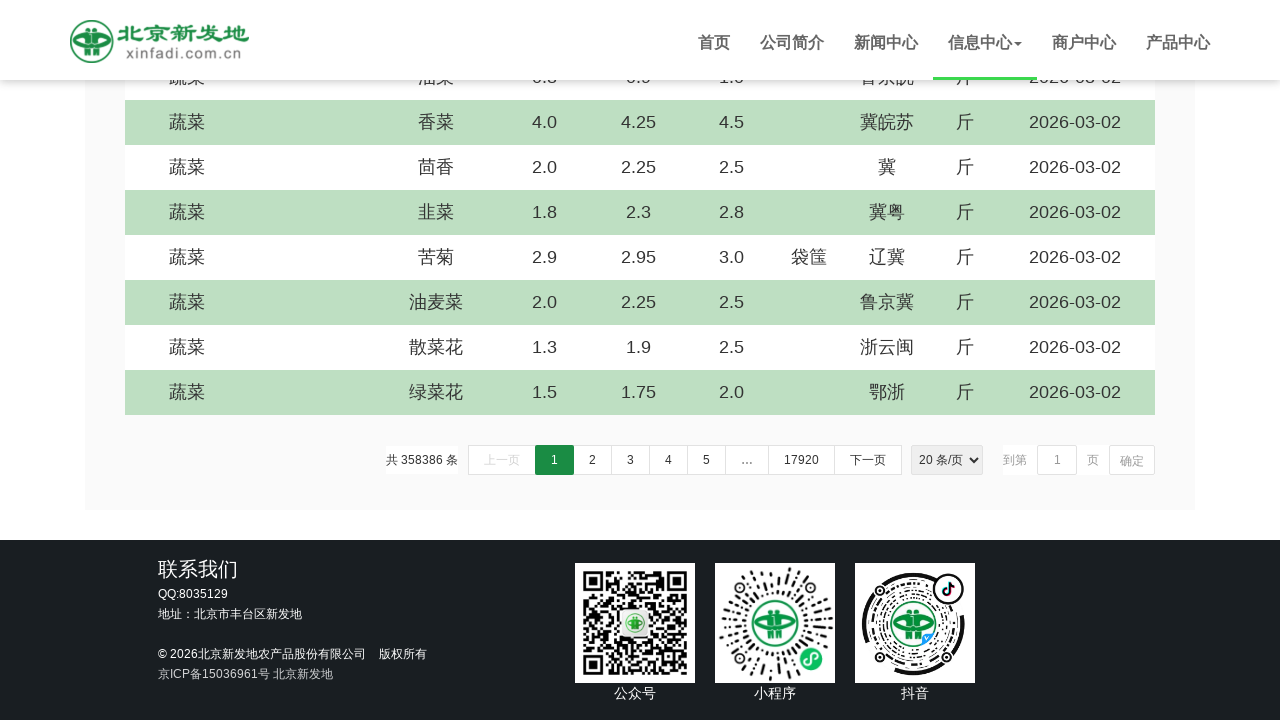

Scrolled down by 5 pixels (iteration 946/1000)
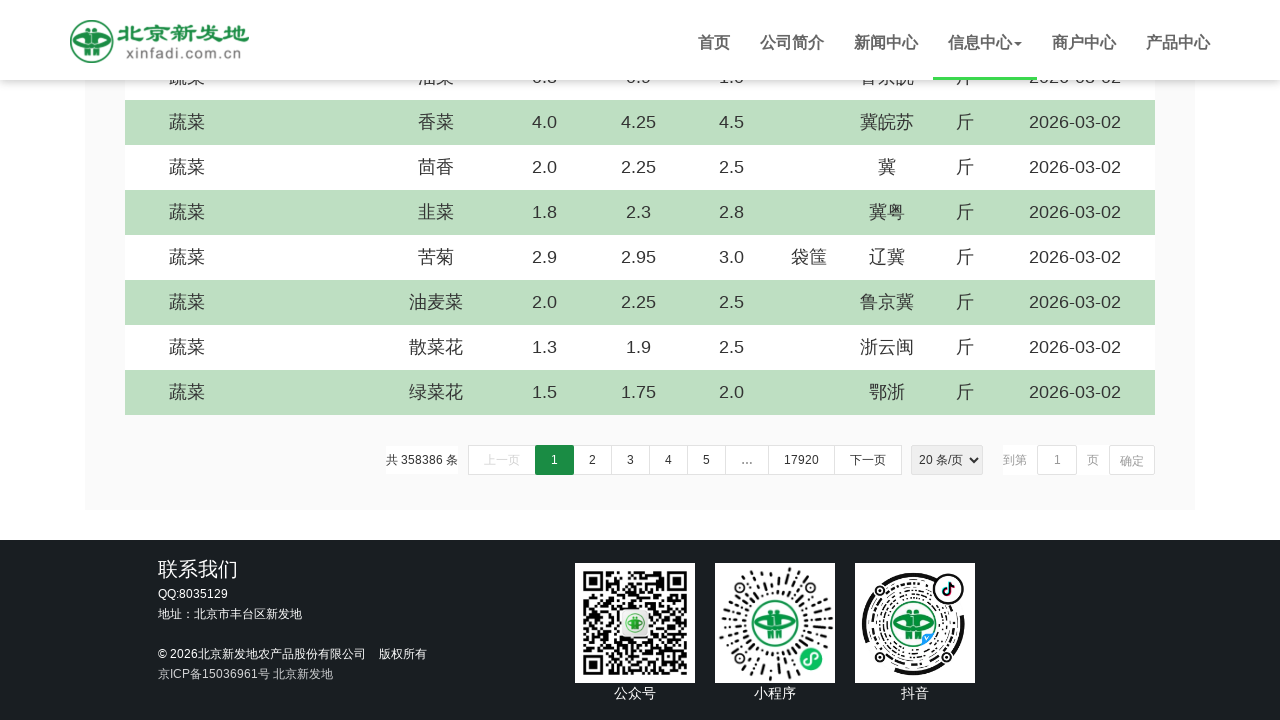

Scrolled down by 5 pixels (iteration 947/1000)
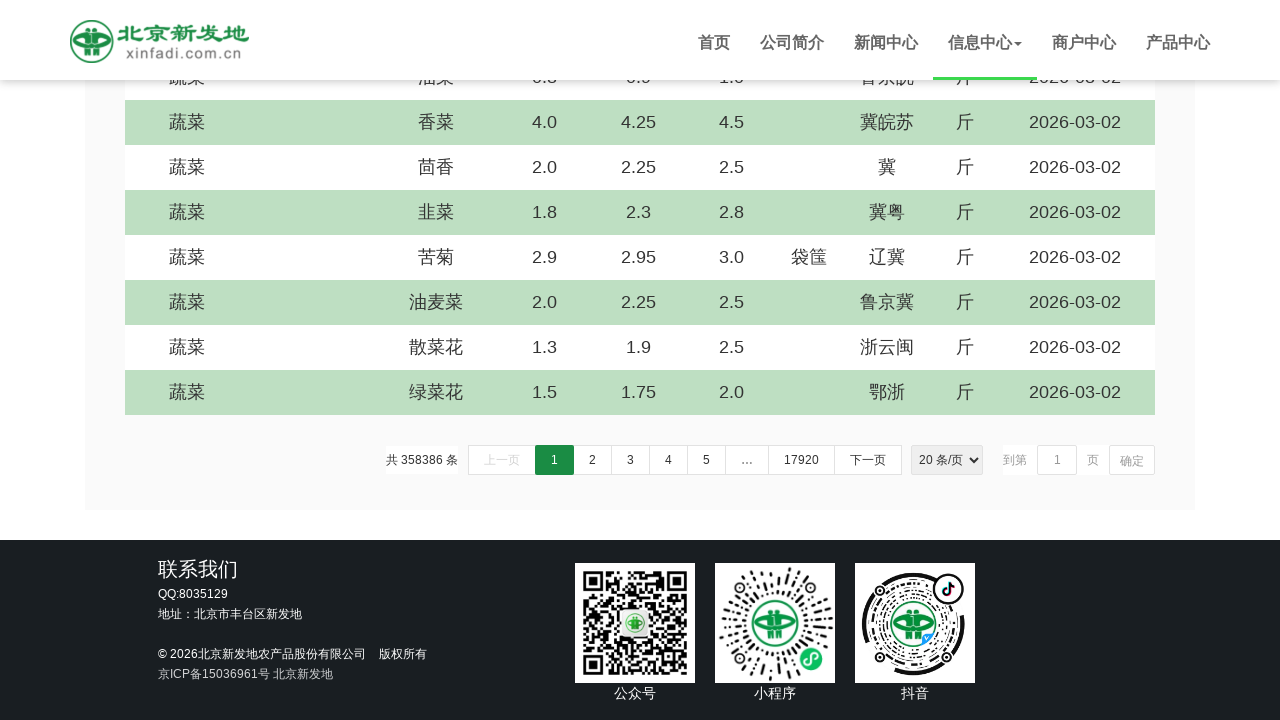

Scrolled down by 5 pixels (iteration 948/1000)
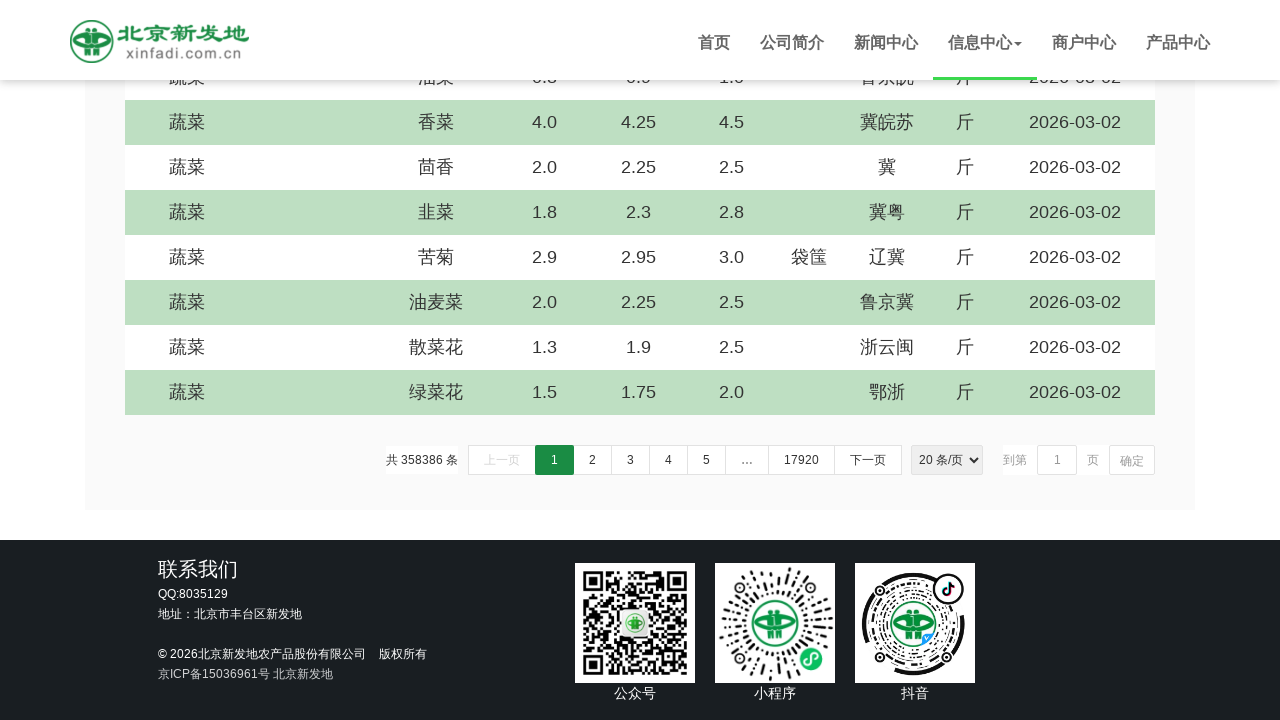

Scrolled down by 5 pixels (iteration 949/1000)
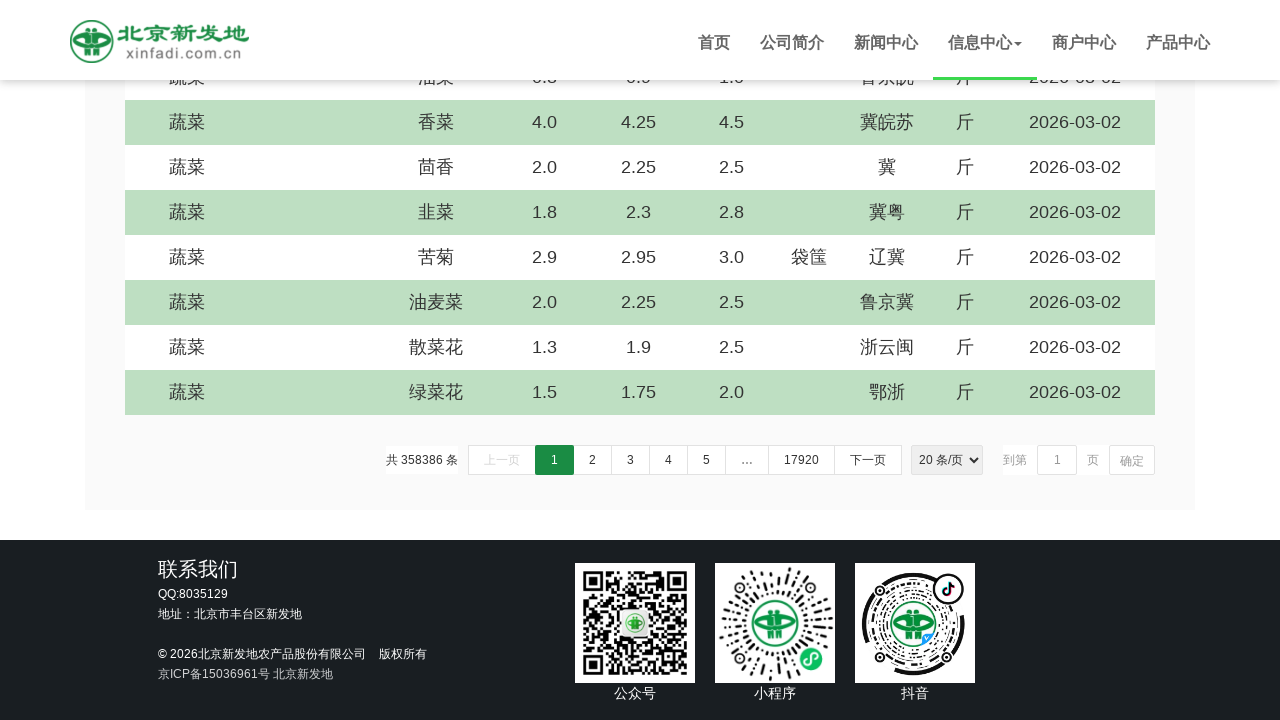

Scrolled down by 5 pixels (iteration 950/1000)
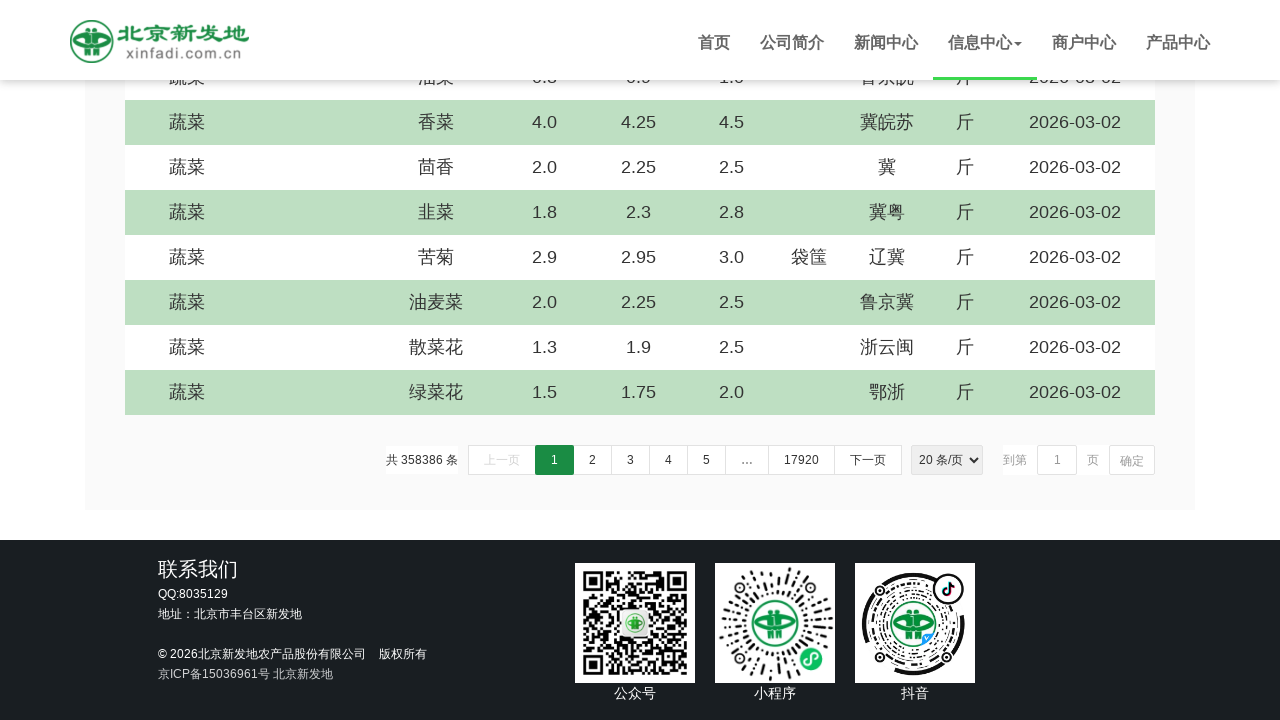

Scrolled down by 5 pixels (iteration 951/1000)
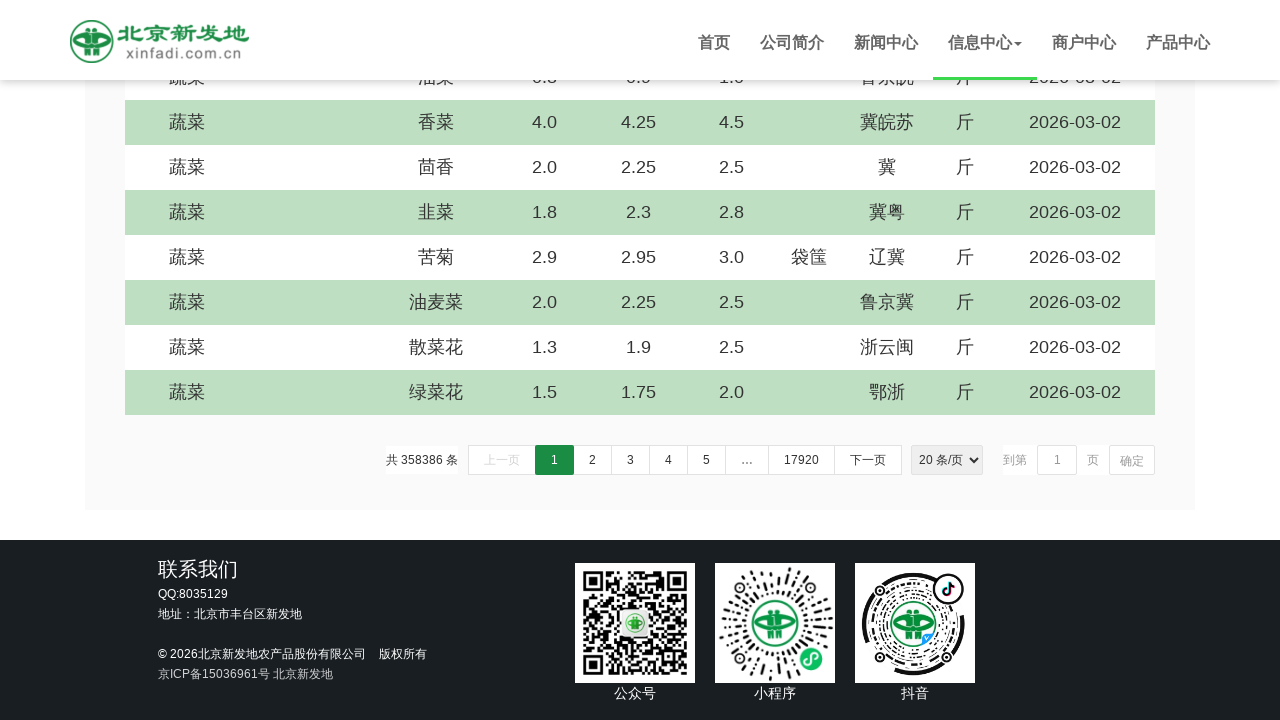

Scrolled down by 5 pixels (iteration 952/1000)
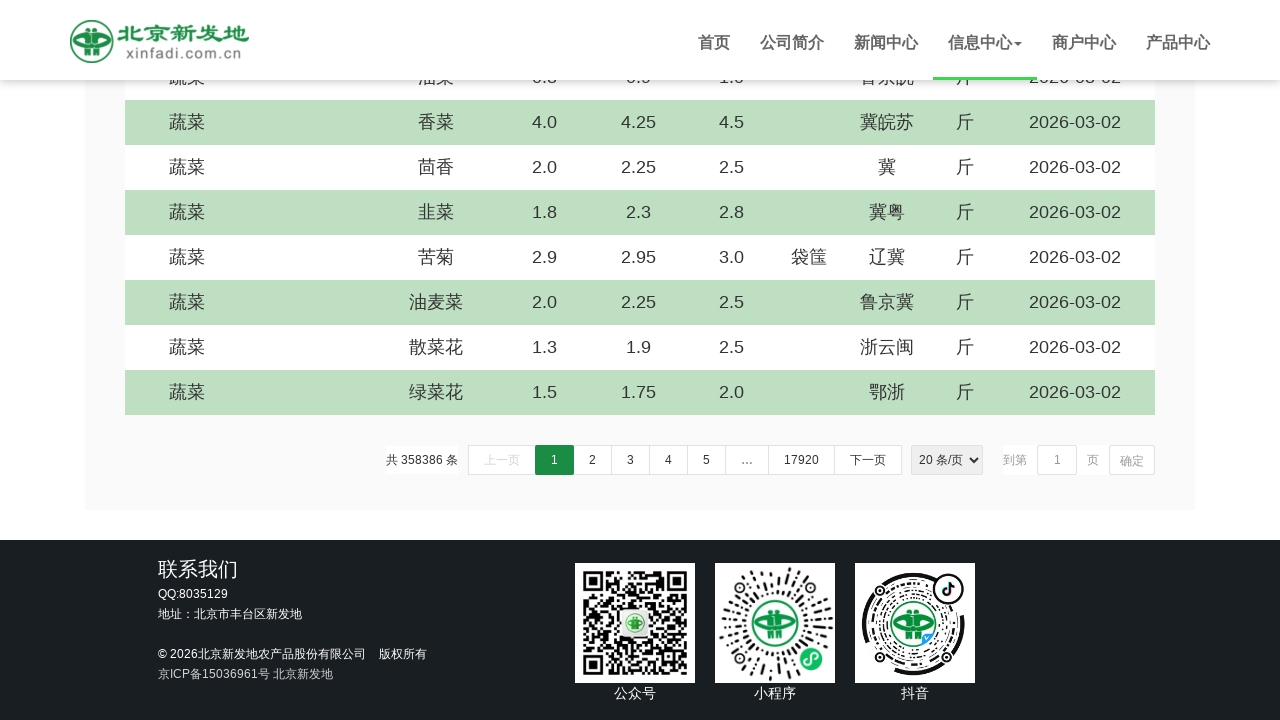

Scrolled down by 5 pixels (iteration 953/1000)
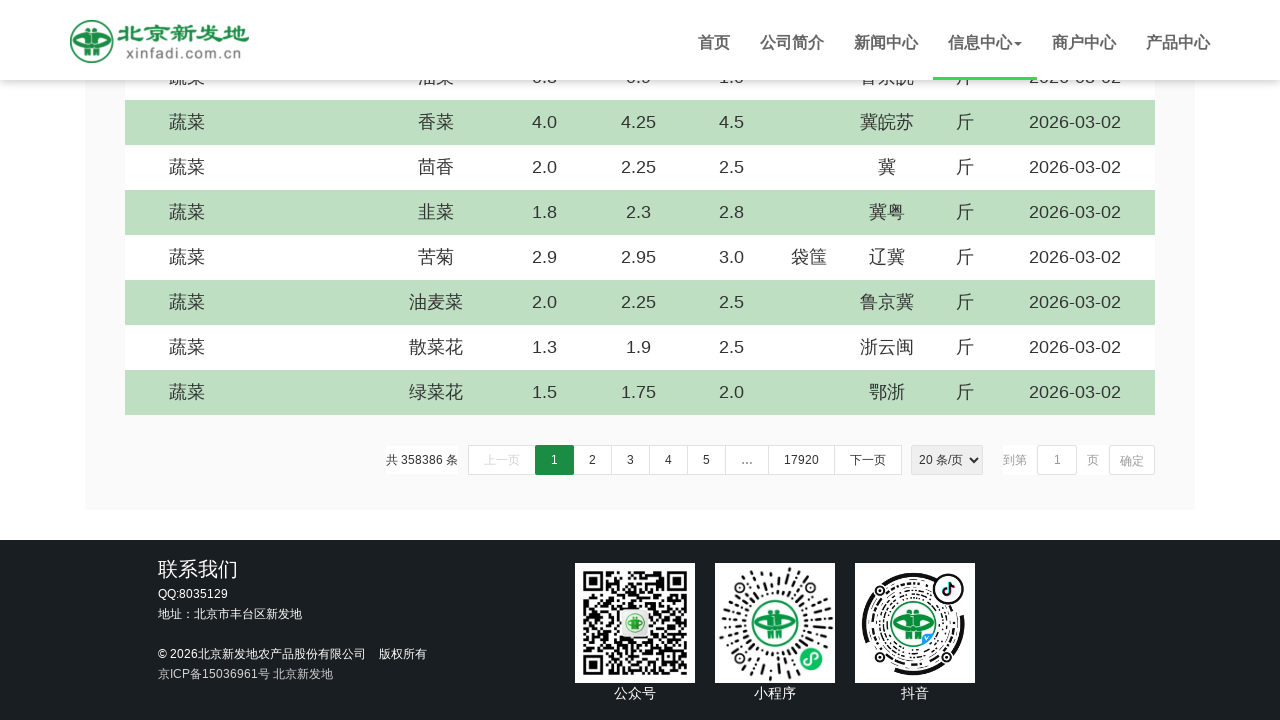

Scrolled down by 5 pixels (iteration 954/1000)
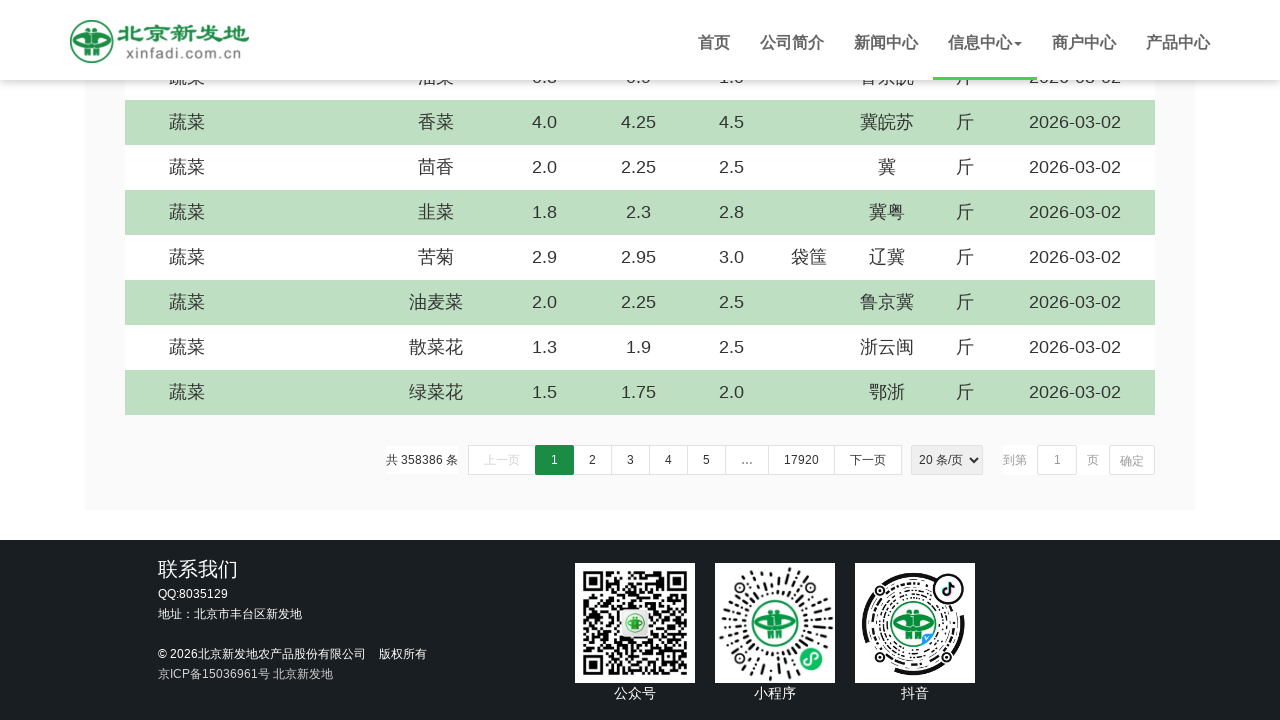

Scrolled down by 5 pixels (iteration 955/1000)
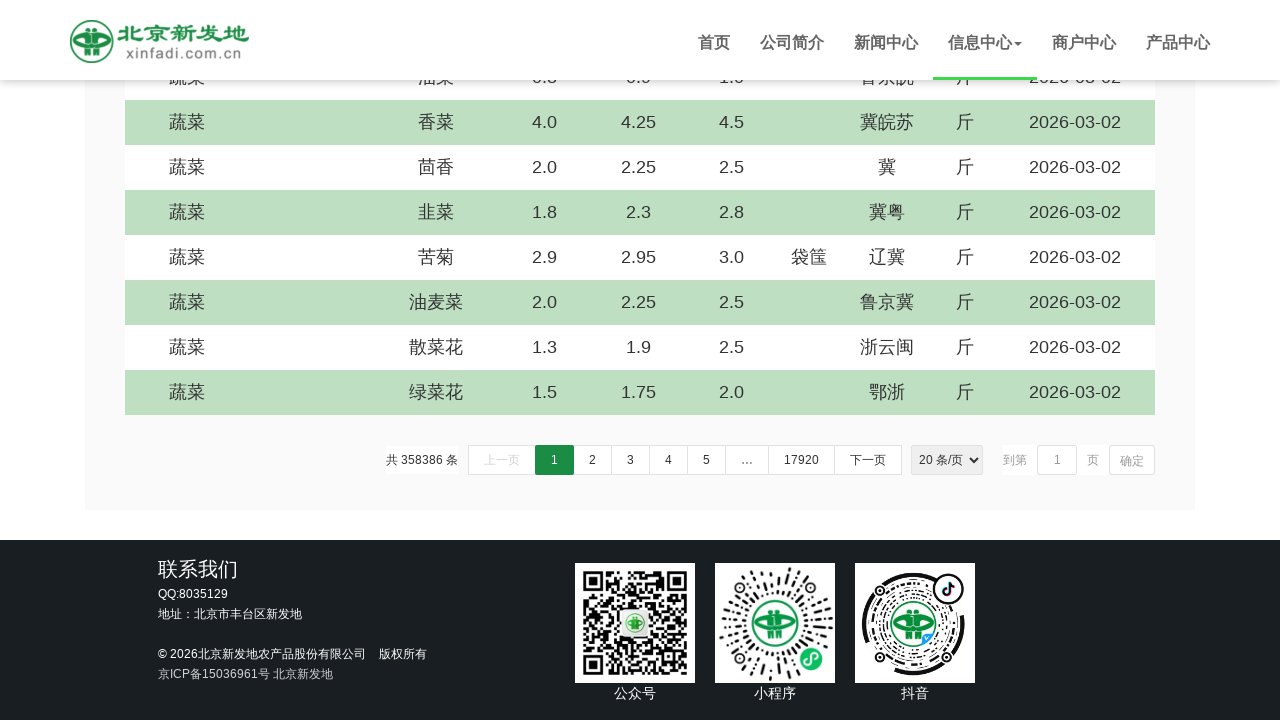

Scrolled down by 5 pixels (iteration 956/1000)
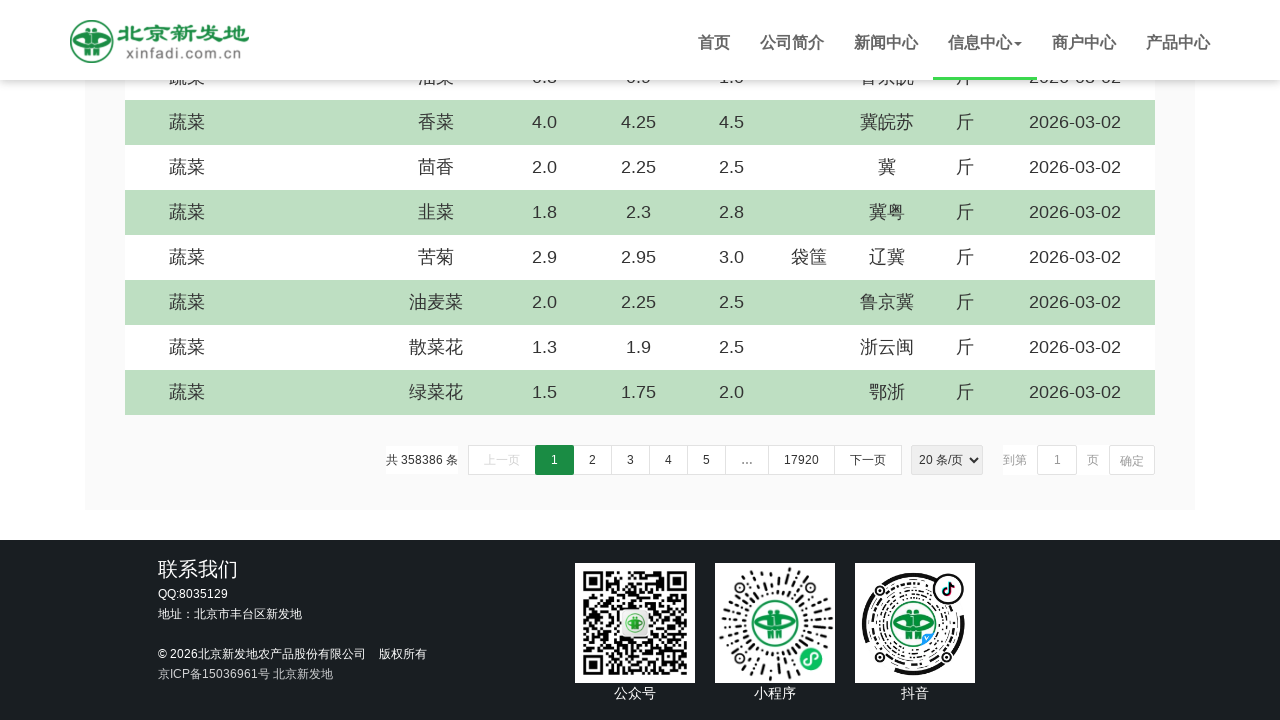

Scrolled down by 5 pixels (iteration 957/1000)
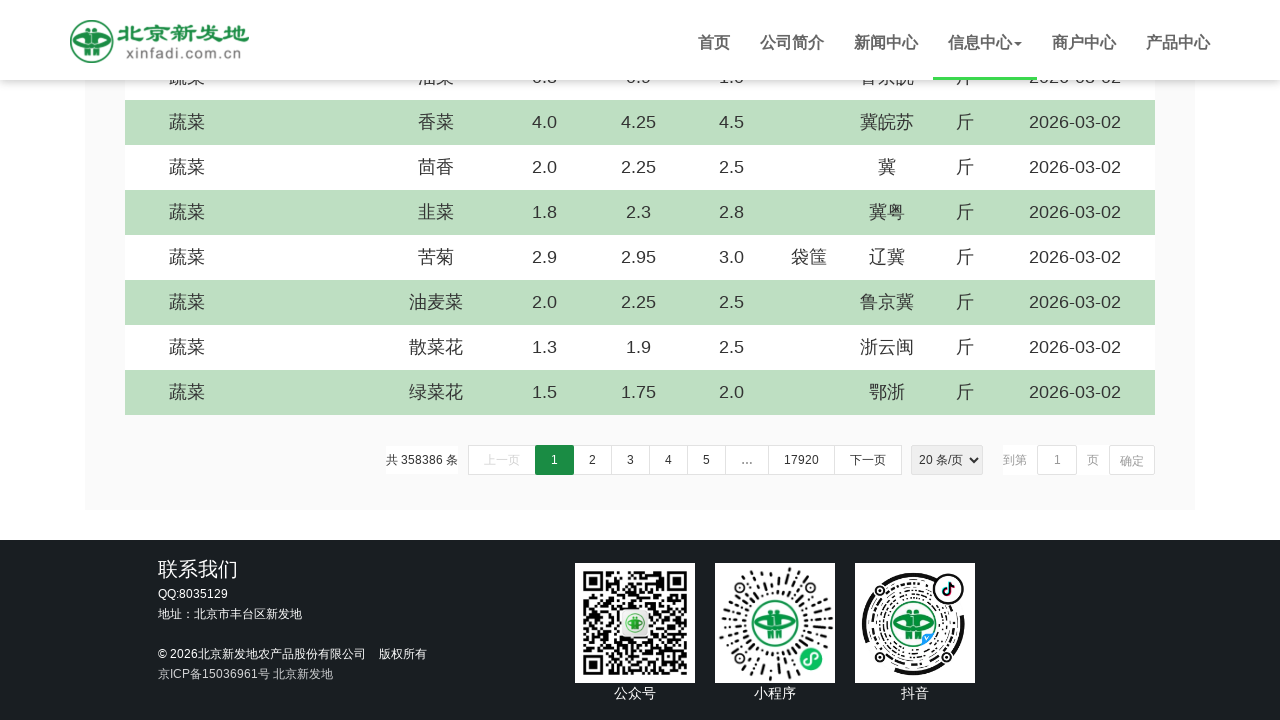

Scrolled down by 5 pixels (iteration 958/1000)
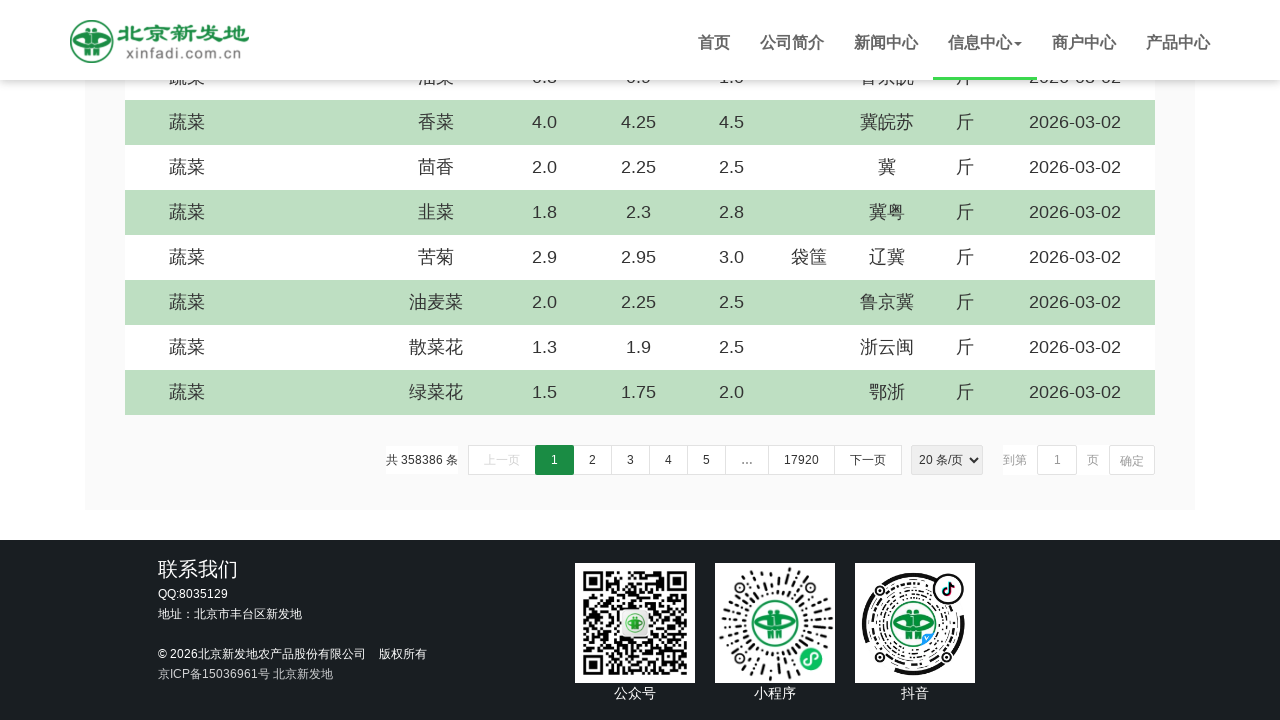

Scrolled down by 5 pixels (iteration 959/1000)
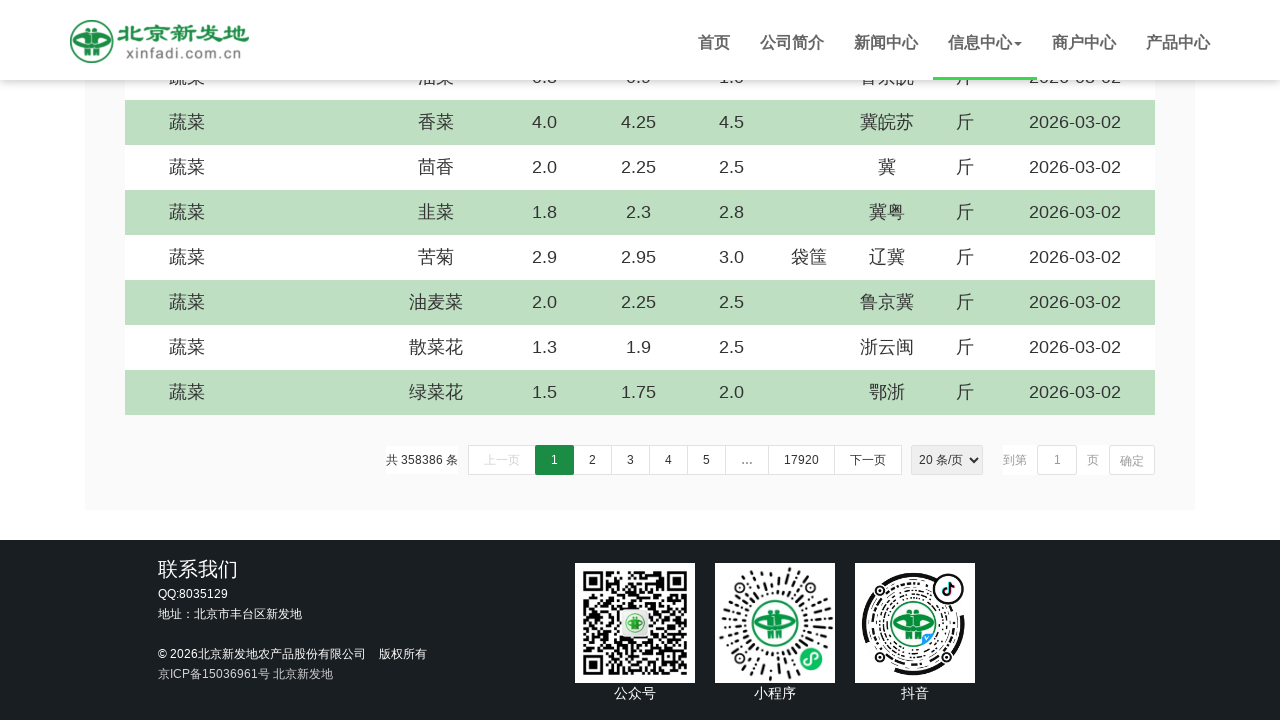

Scrolled down by 5 pixels (iteration 960/1000)
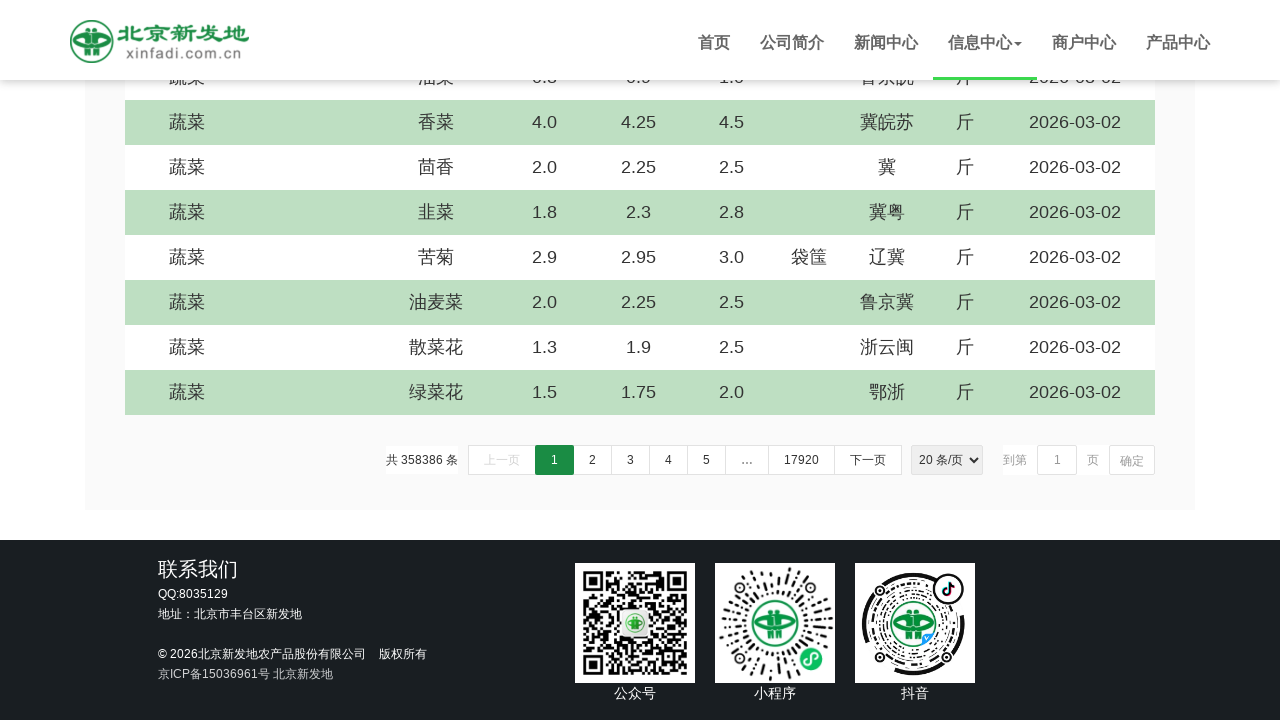

Scrolled down by 5 pixels (iteration 961/1000)
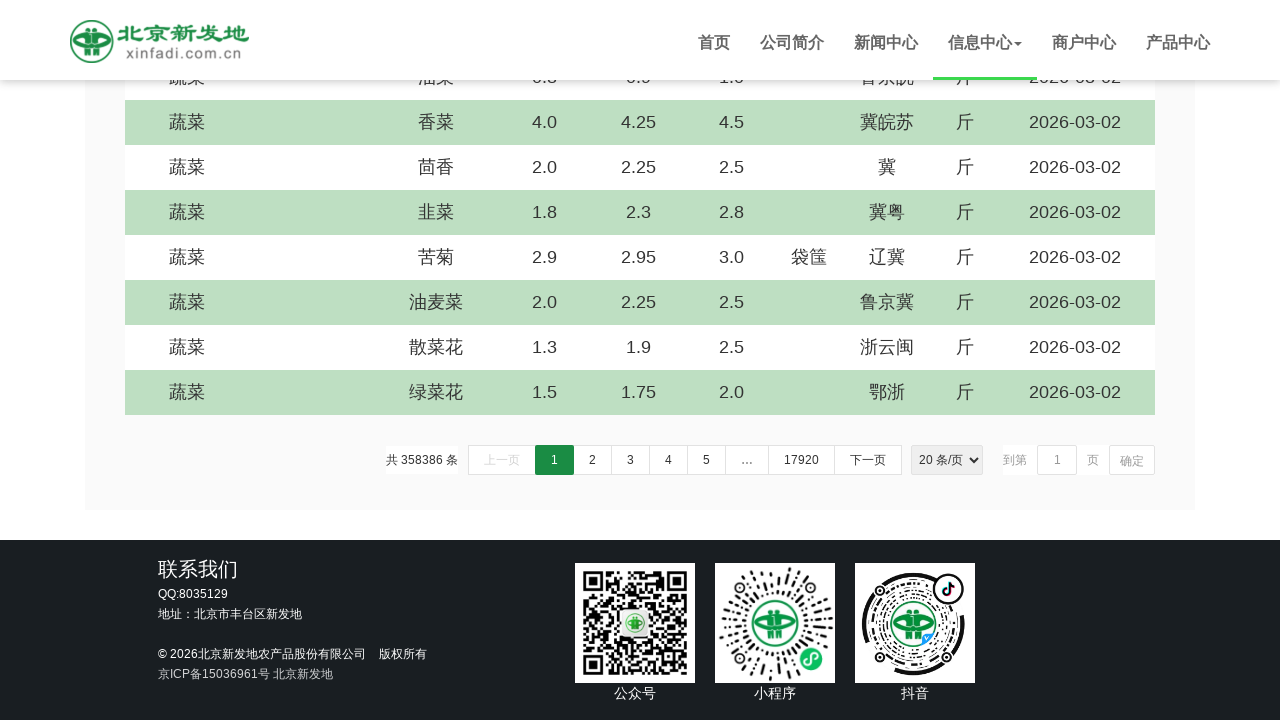

Scrolled down by 5 pixels (iteration 962/1000)
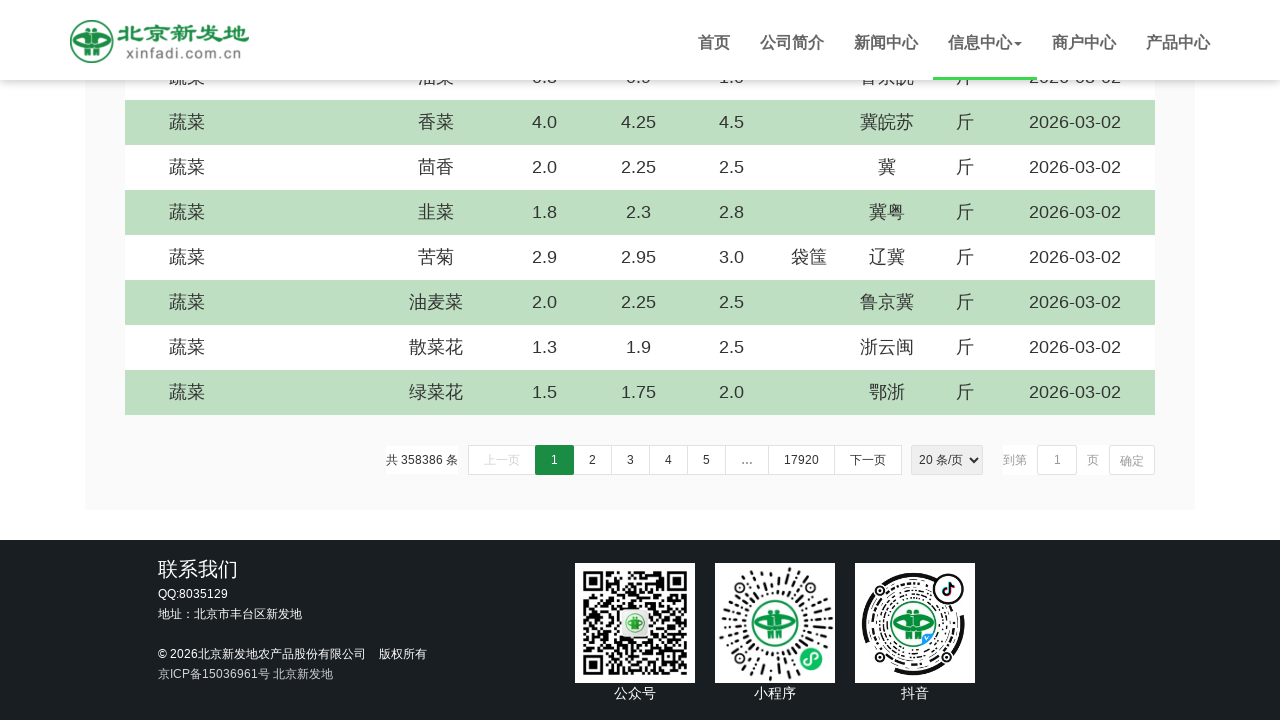

Scrolled down by 5 pixels (iteration 963/1000)
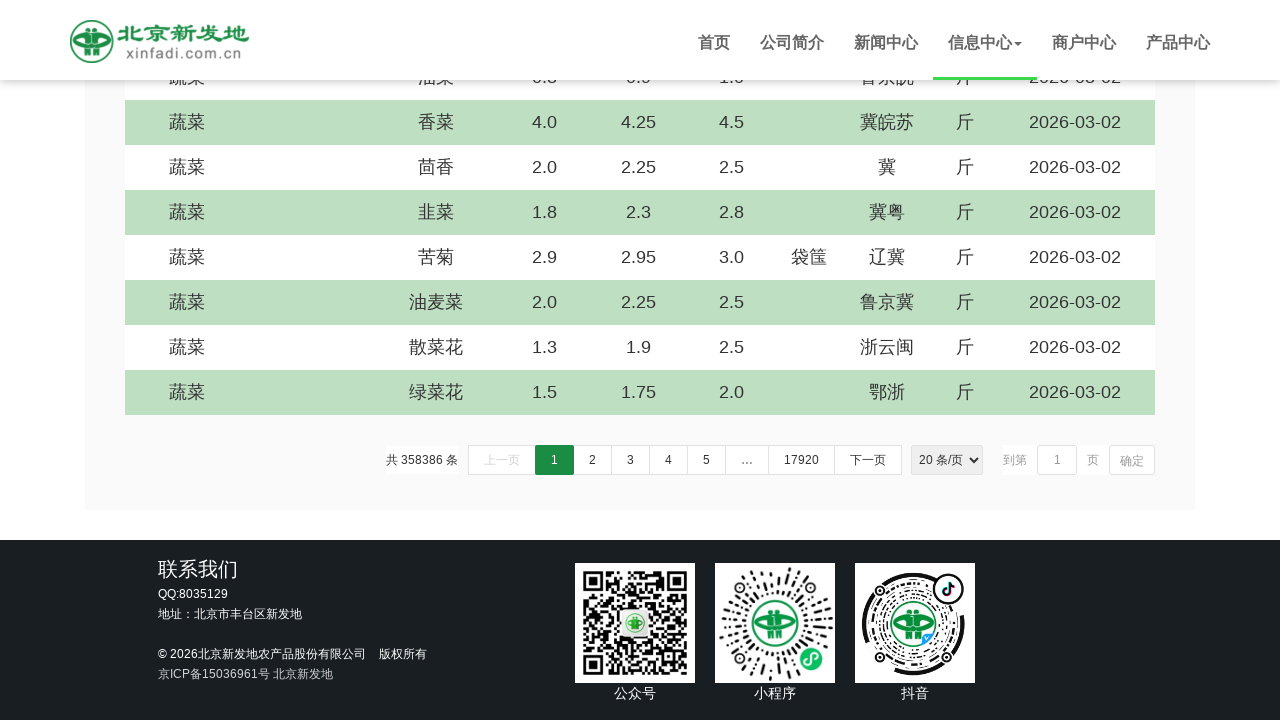

Scrolled down by 5 pixels (iteration 964/1000)
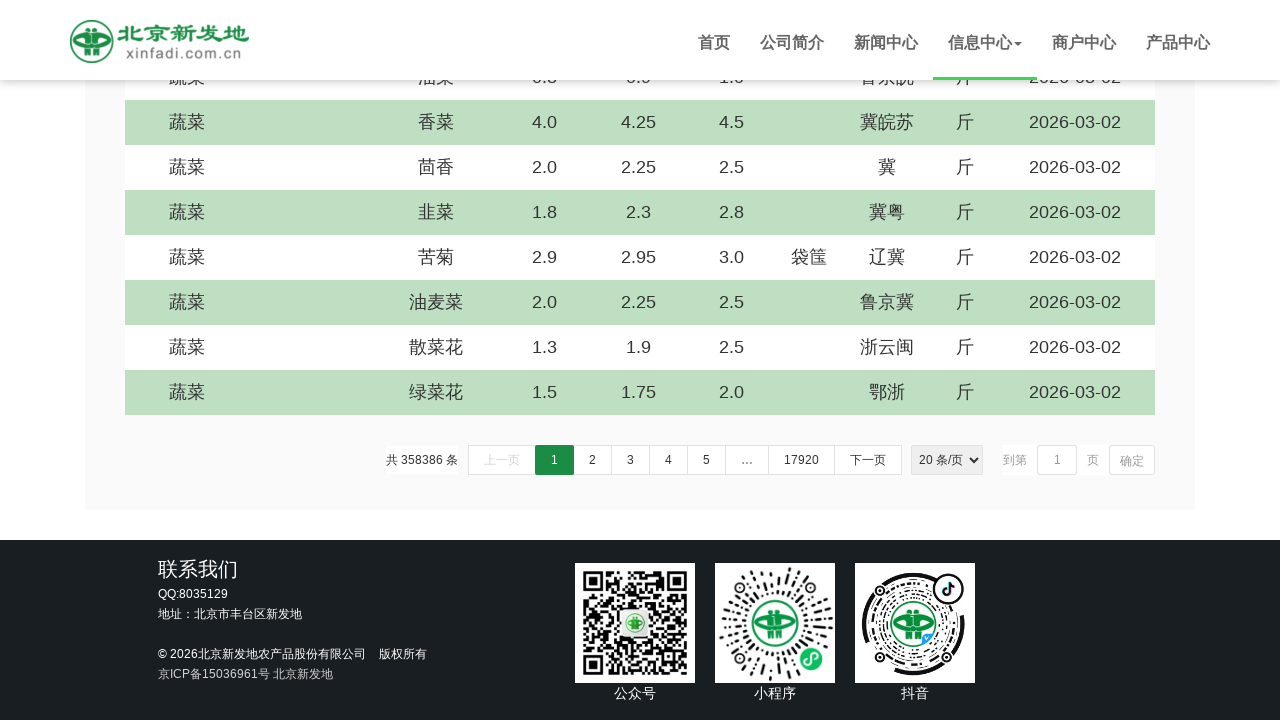

Scrolled down by 5 pixels (iteration 965/1000)
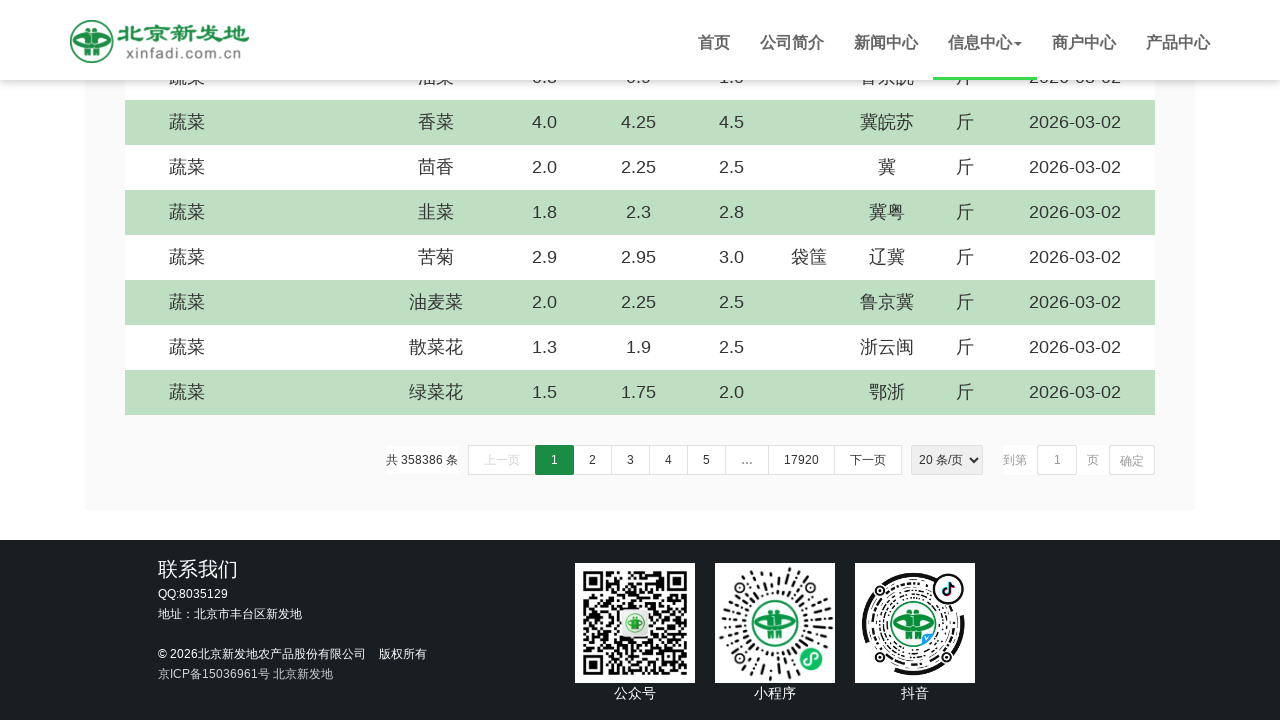

Scrolled down by 5 pixels (iteration 966/1000)
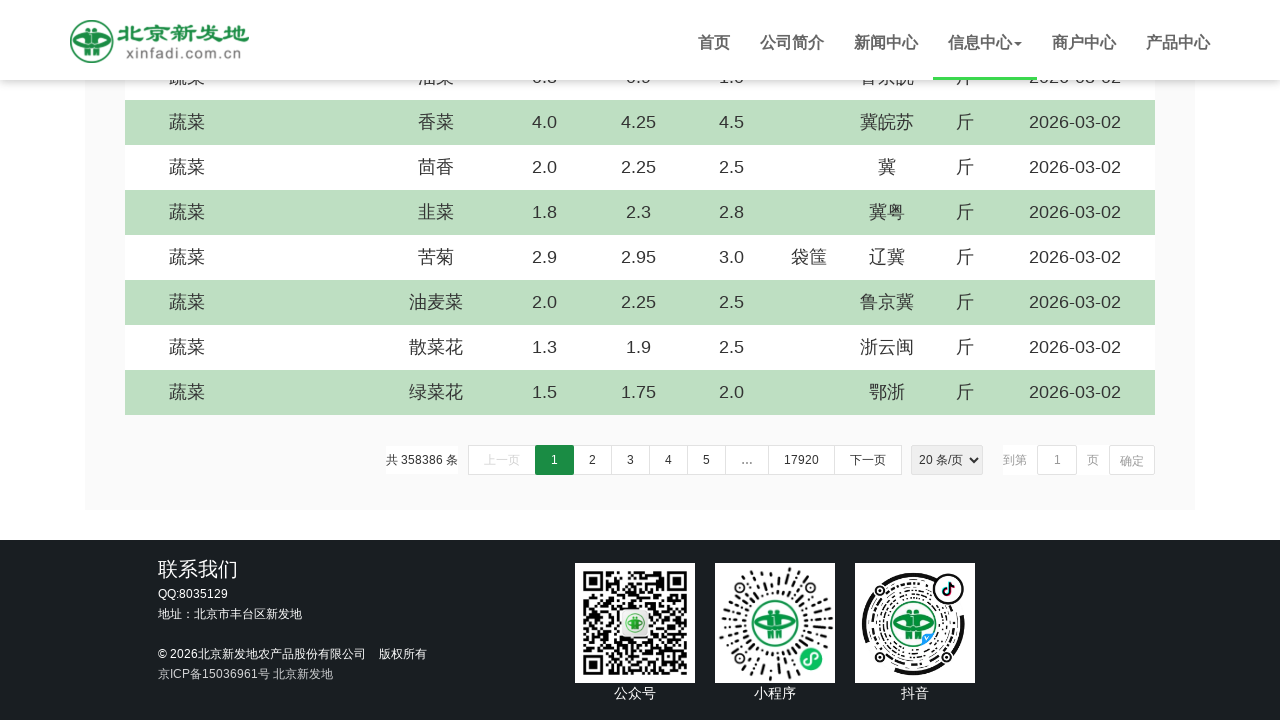

Scrolled down by 5 pixels (iteration 967/1000)
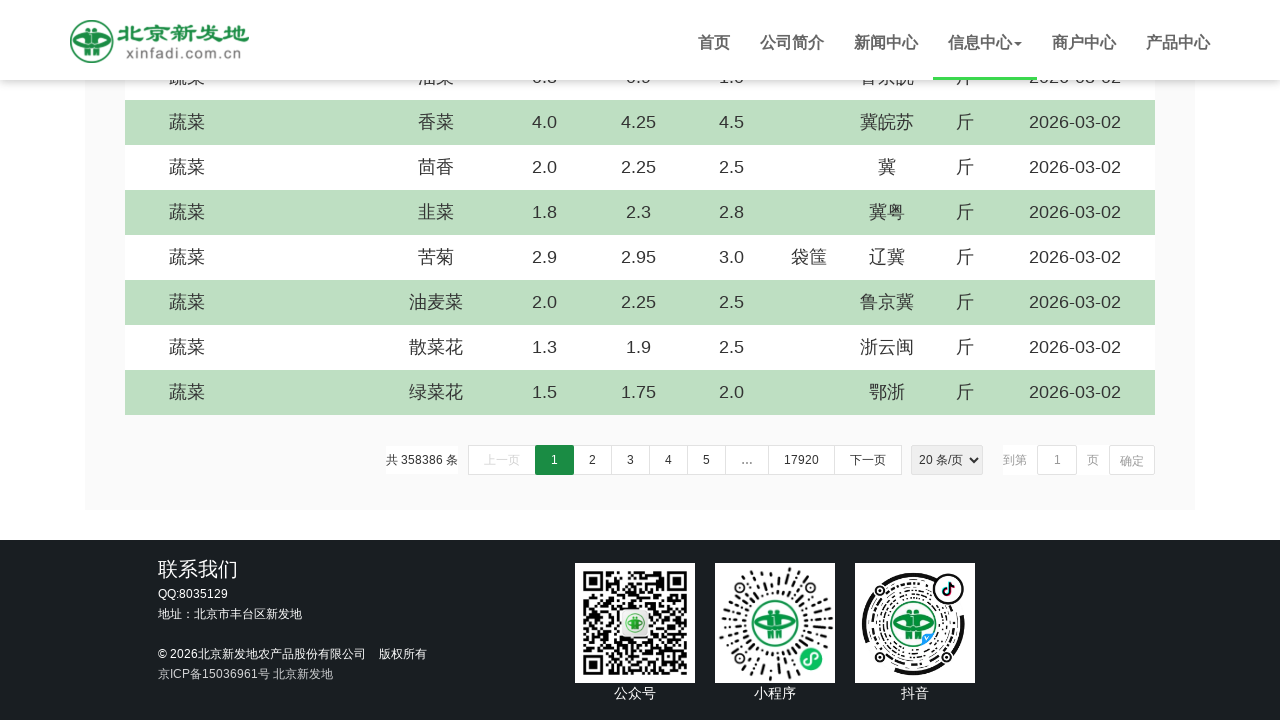

Scrolled down by 5 pixels (iteration 968/1000)
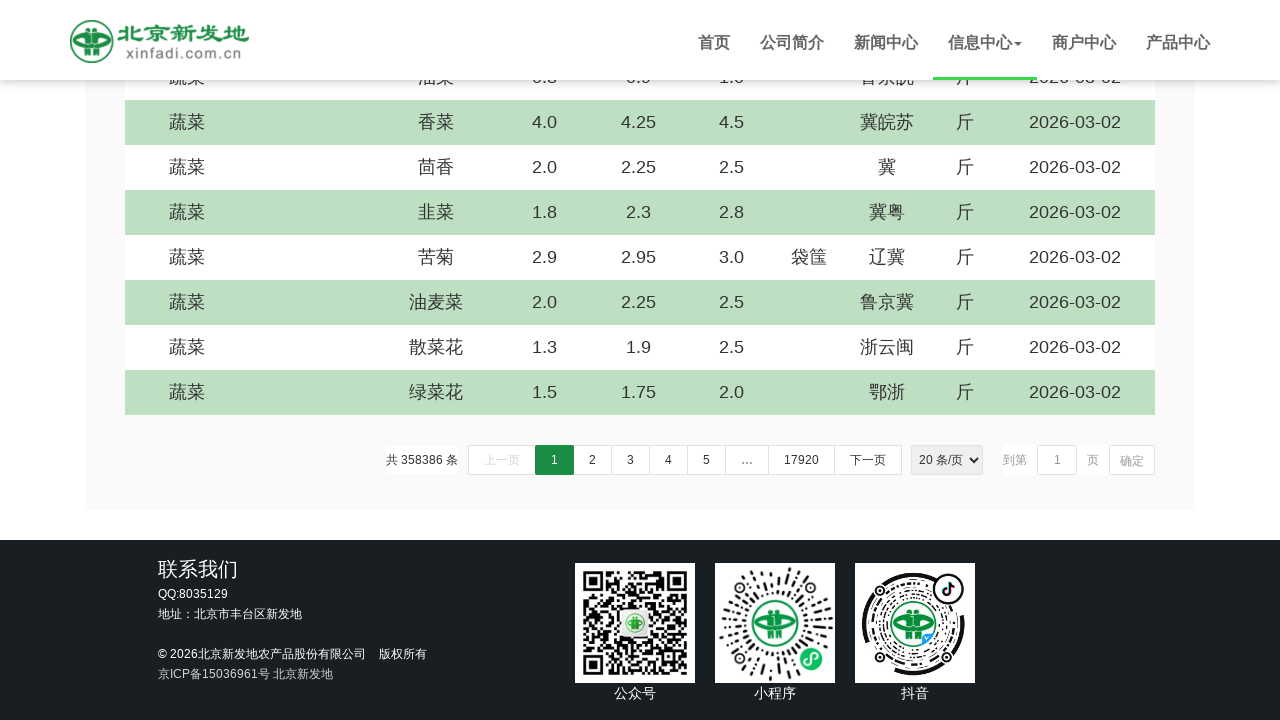

Scrolled down by 5 pixels (iteration 969/1000)
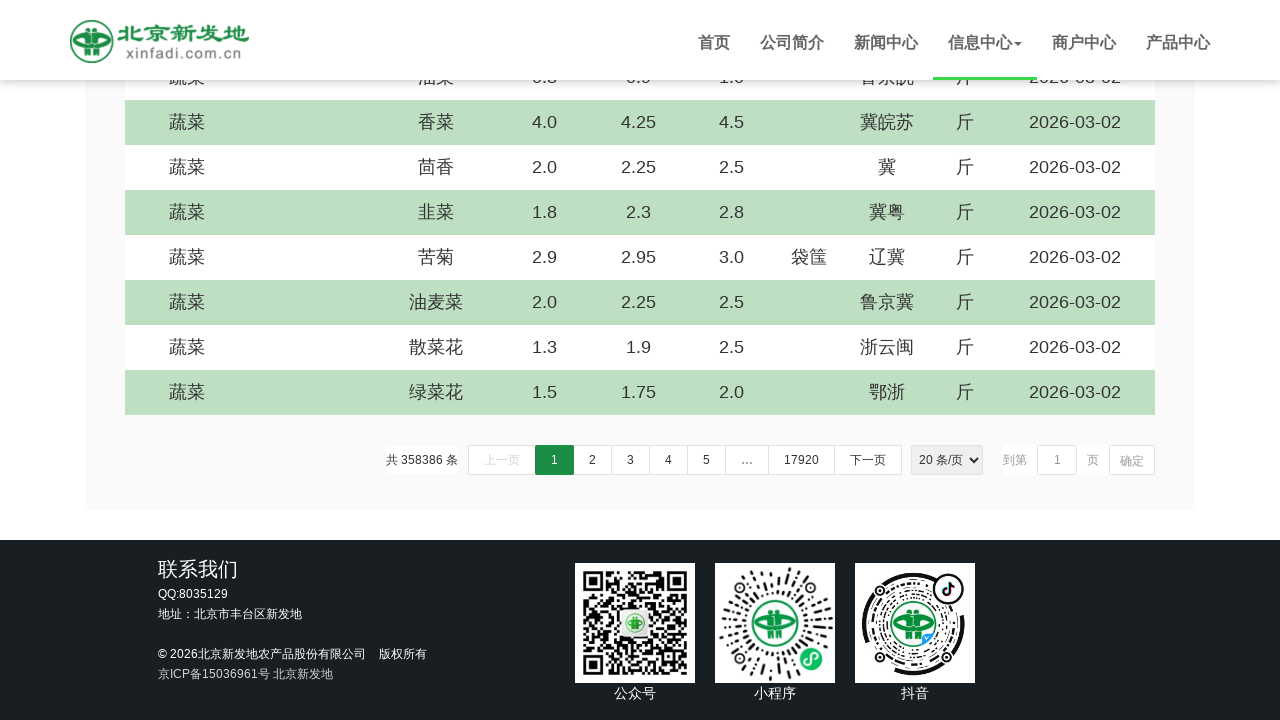

Scrolled down by 5 pixels (iteration 970/1000)
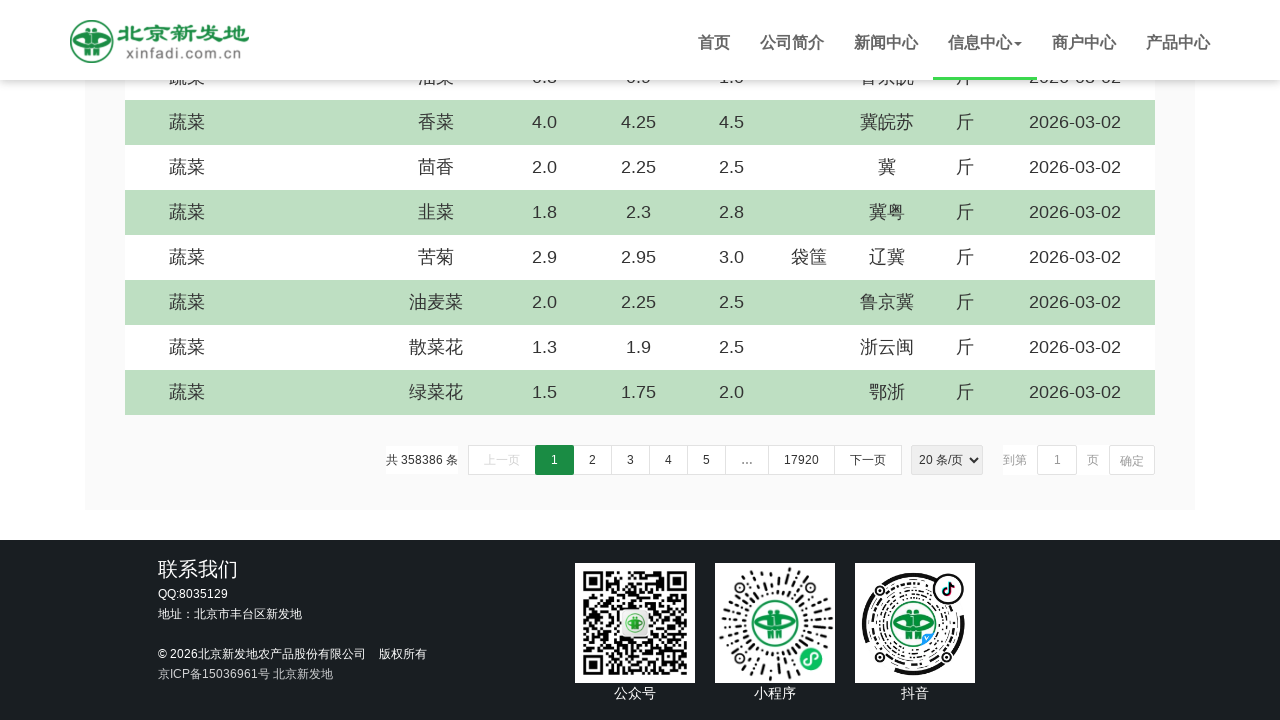

Scrolled down by 5 pixels (iteration 971/1000)
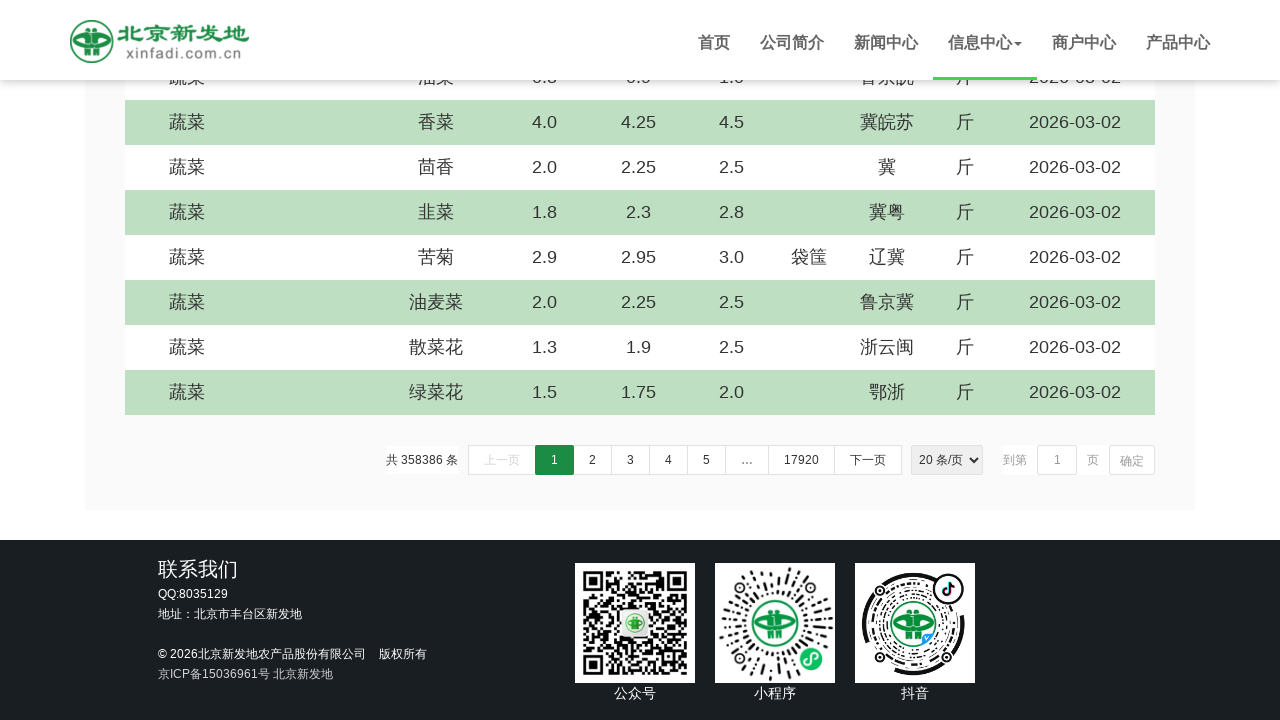

Scrolled down by 5 pixels (iteration 972/1000)
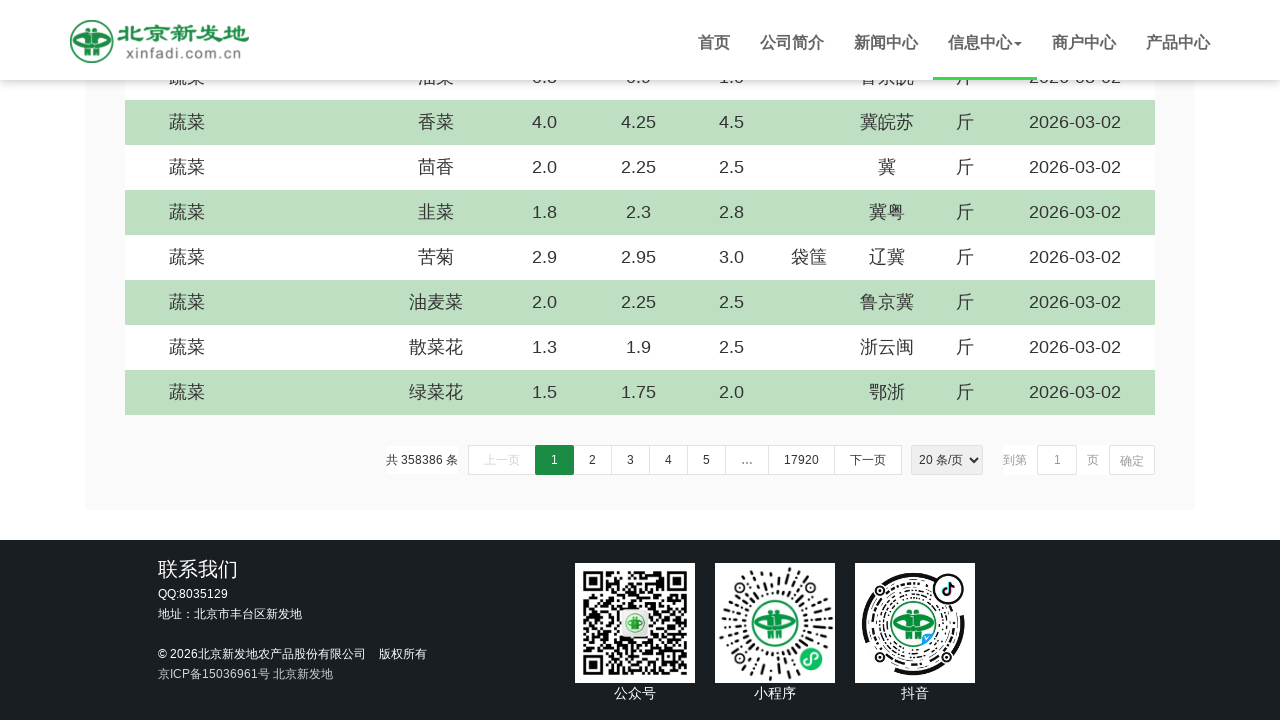

Scrolled down by 5 pixels (iteration 973/1000)
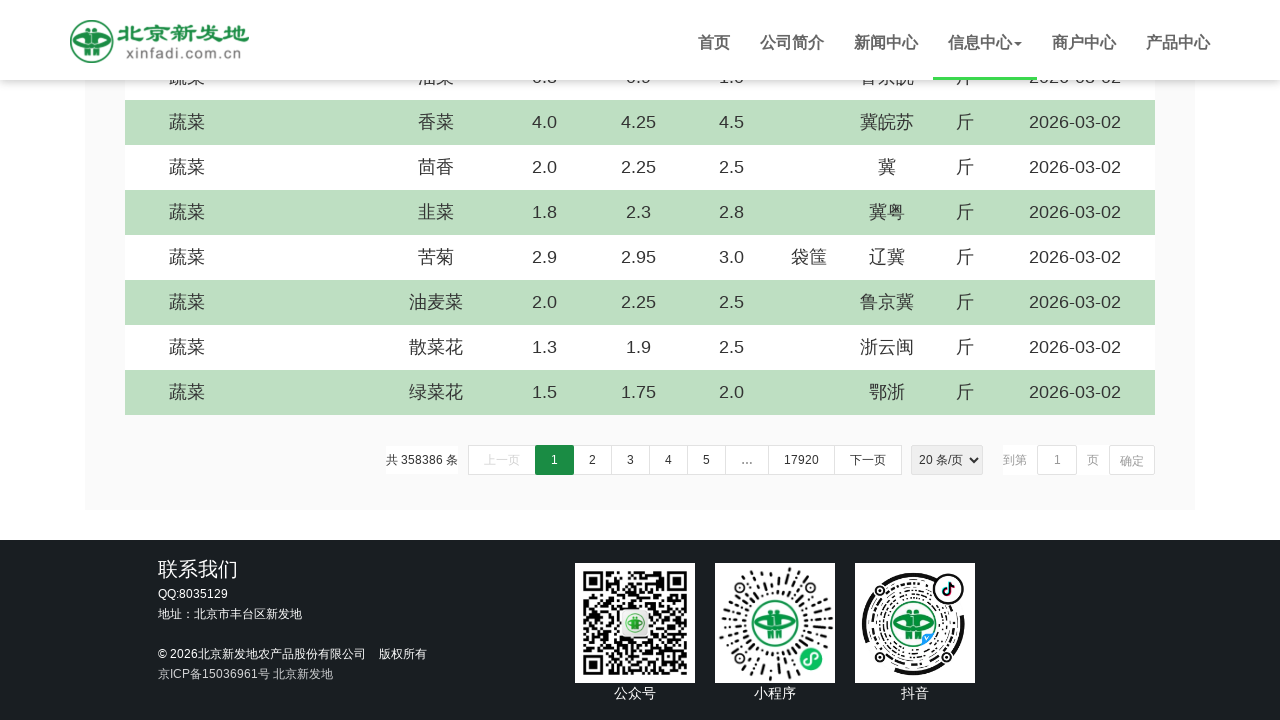

Scrolled down by 5 pixels (iteration 974/1000)
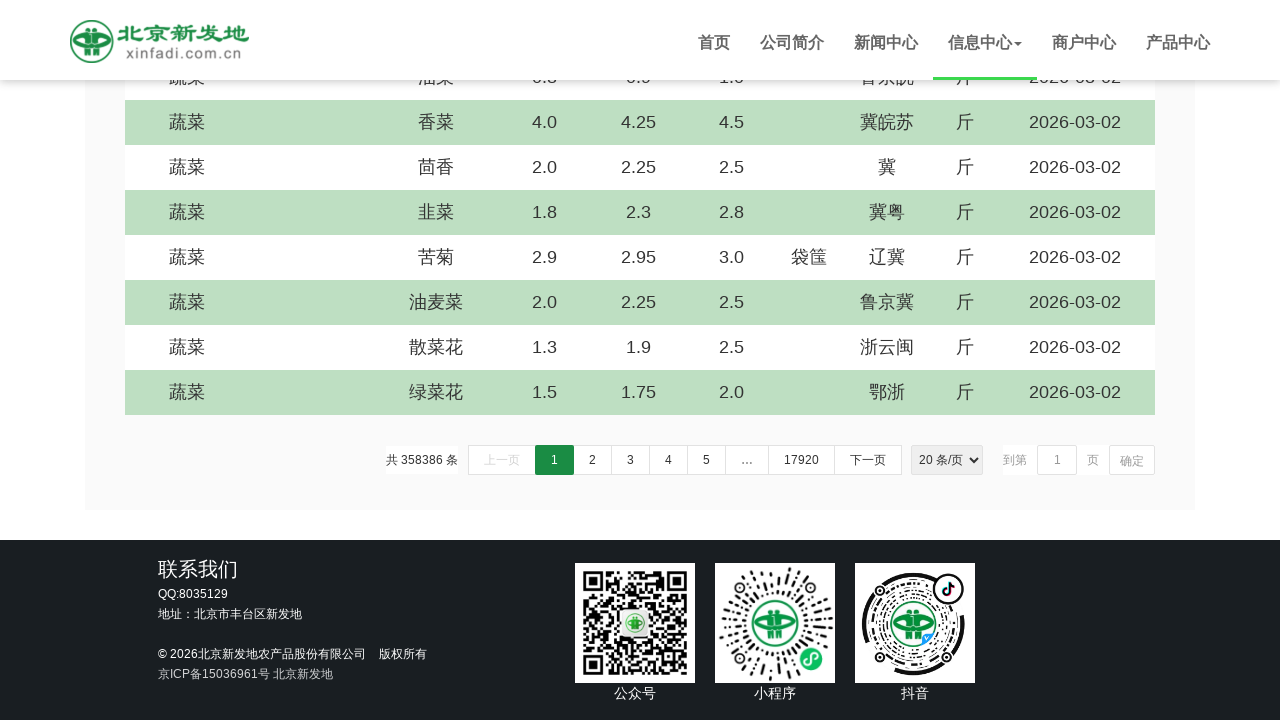

Scrolled down by 5 pixels (iteration 975/1000)
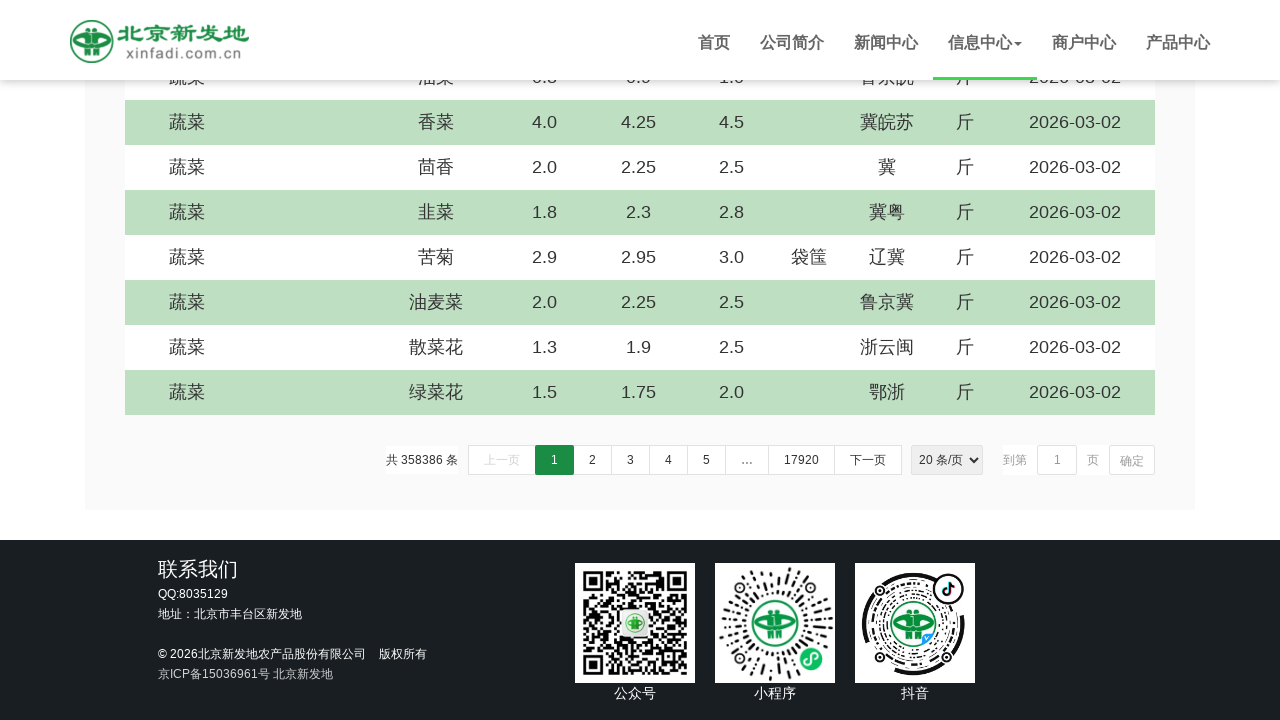

Scrolled down by 5 pixels (iteration 976/1000)
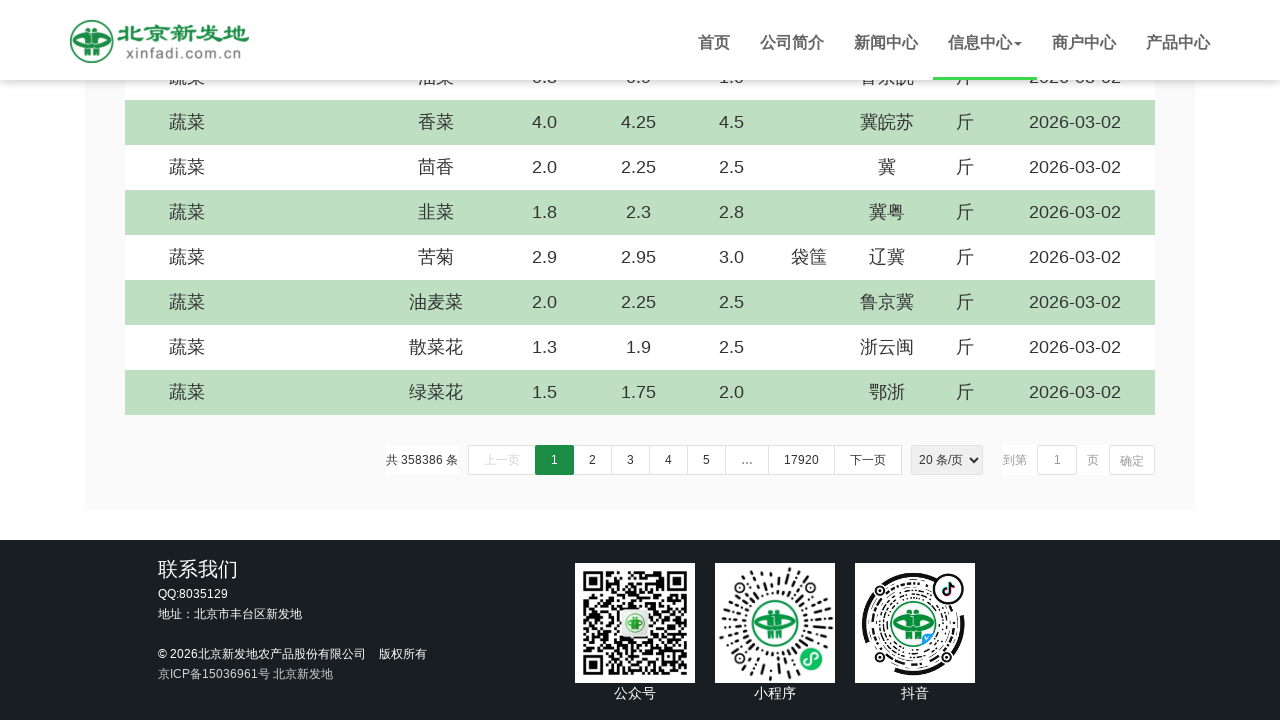

Scrolled down by 5 pixels (iteration 977/1000)
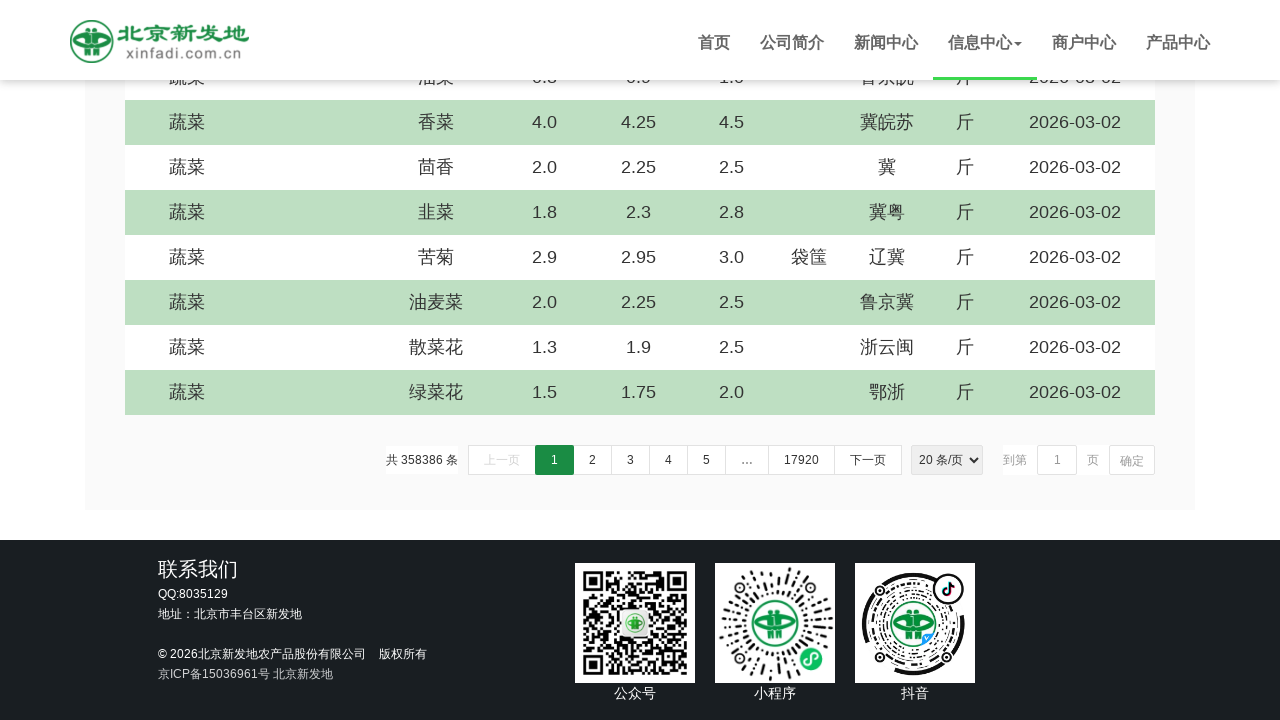

Scrolled down by 5 pixels (iteration 978/1000)
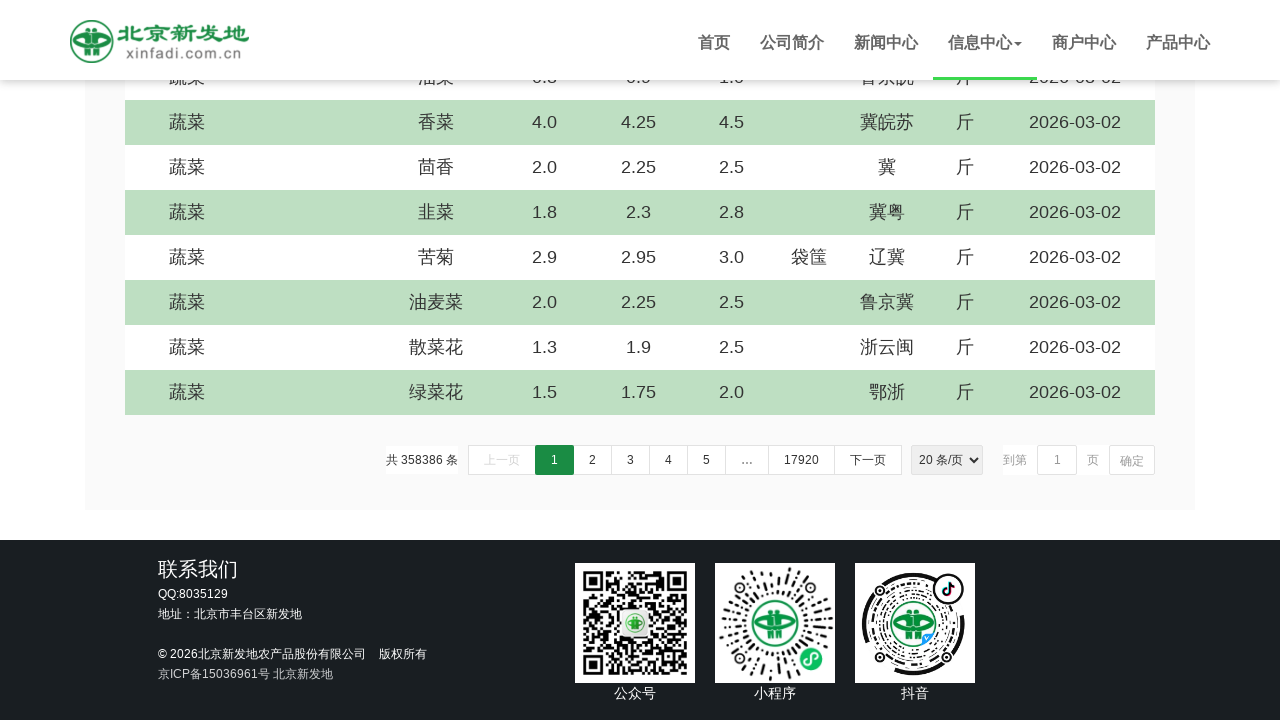

Scrolled down by 5 pixels (iteration 979/1000)
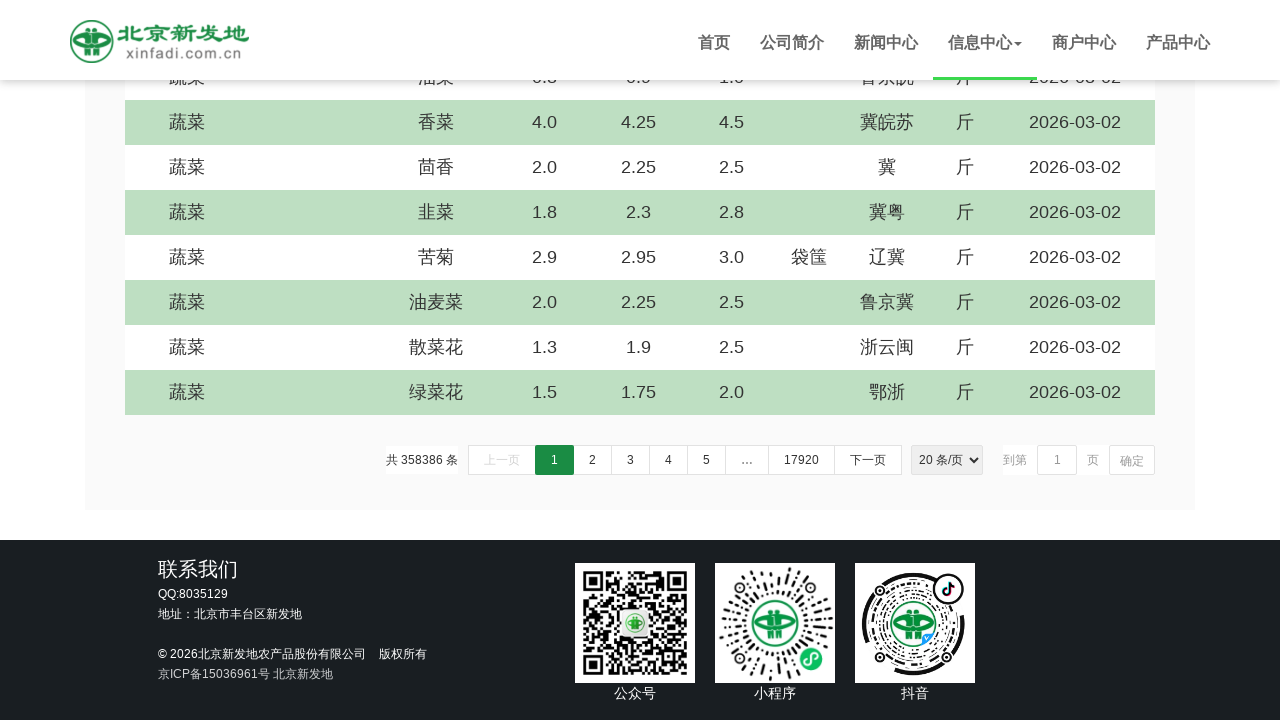

Scrolled down by 5 pixels (iteration 980/1000)
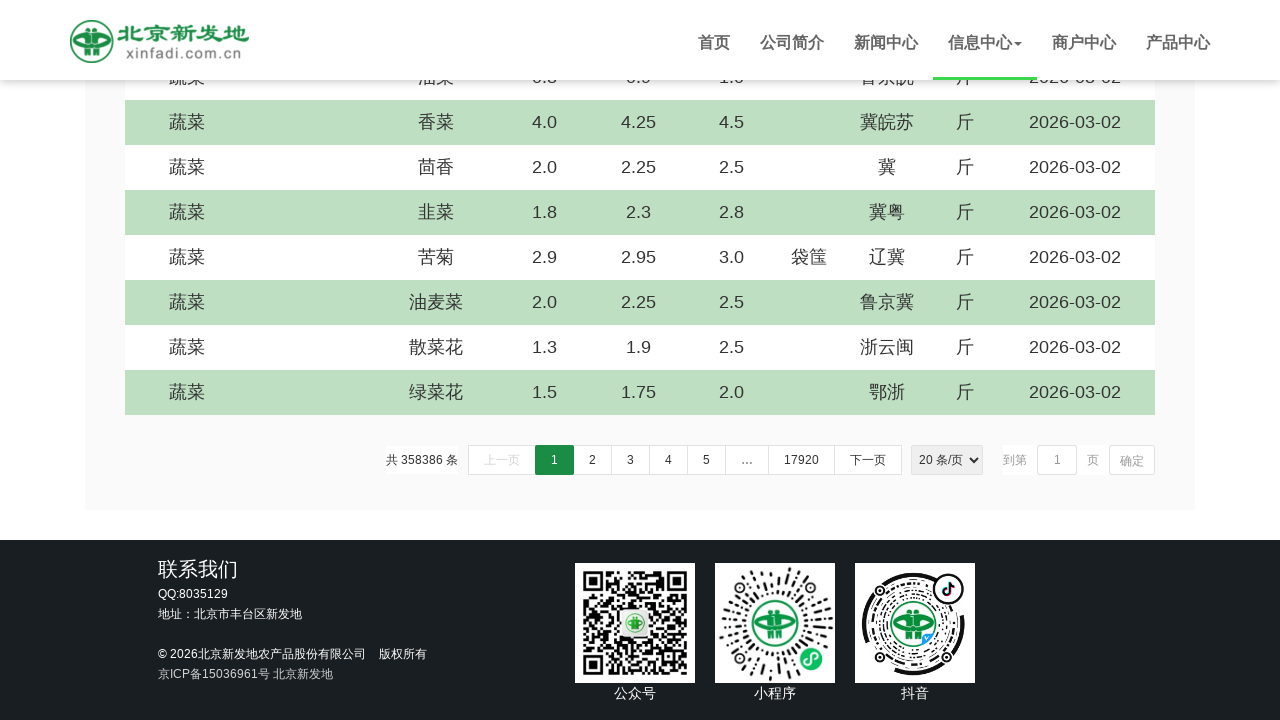

Scrolled down by 5 pixels (iteration 981/1000)
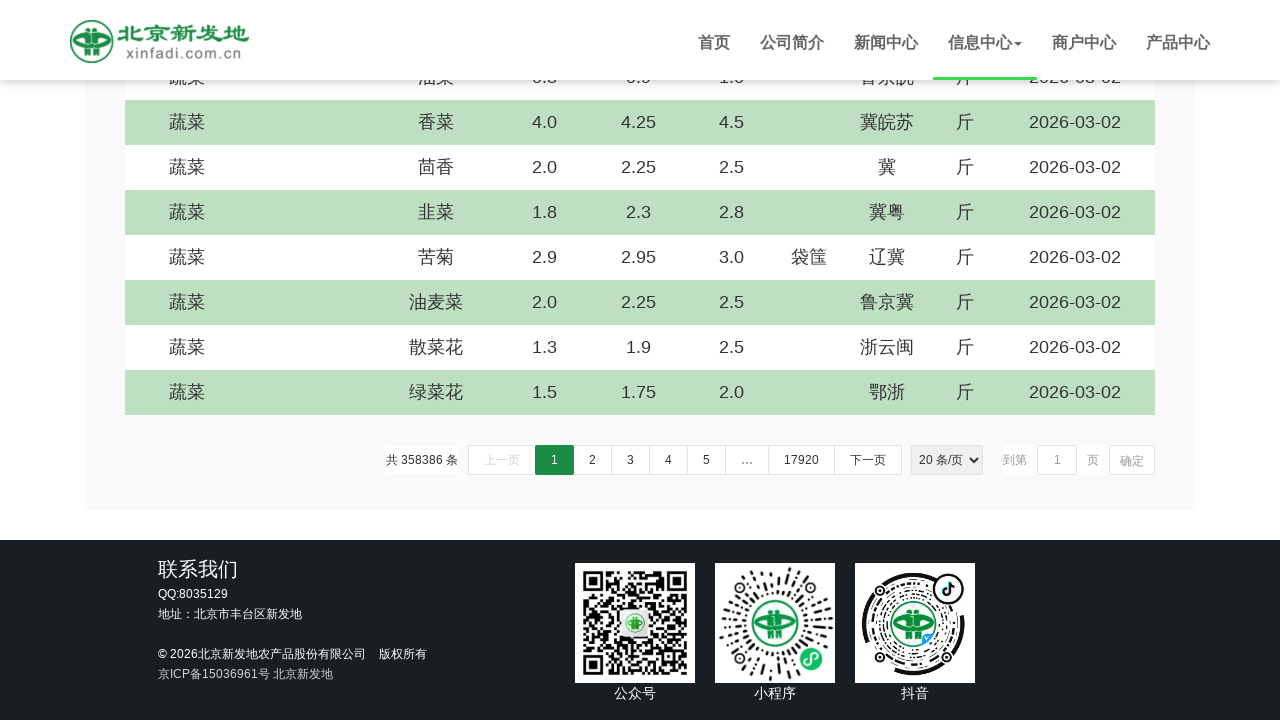

Scrolled down by 5 pixels (iteration 982/1000)
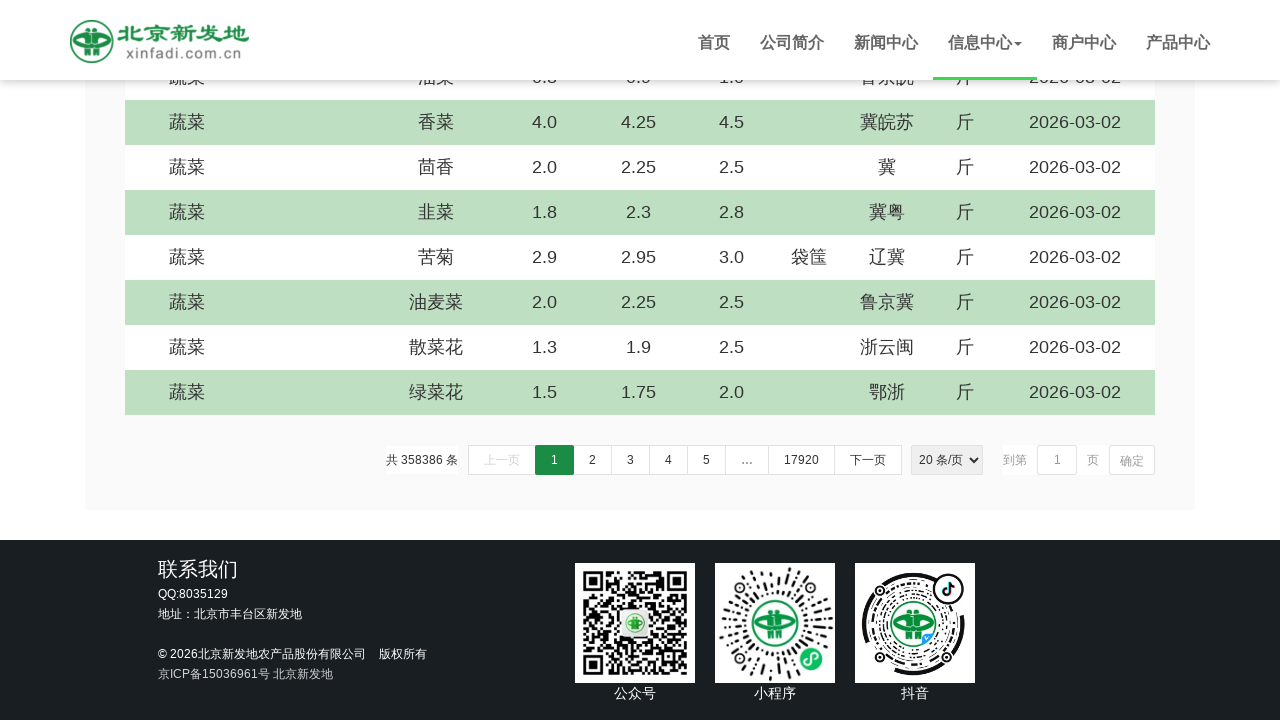

Scrolled down by 5 pixels (iteration 983/1000)
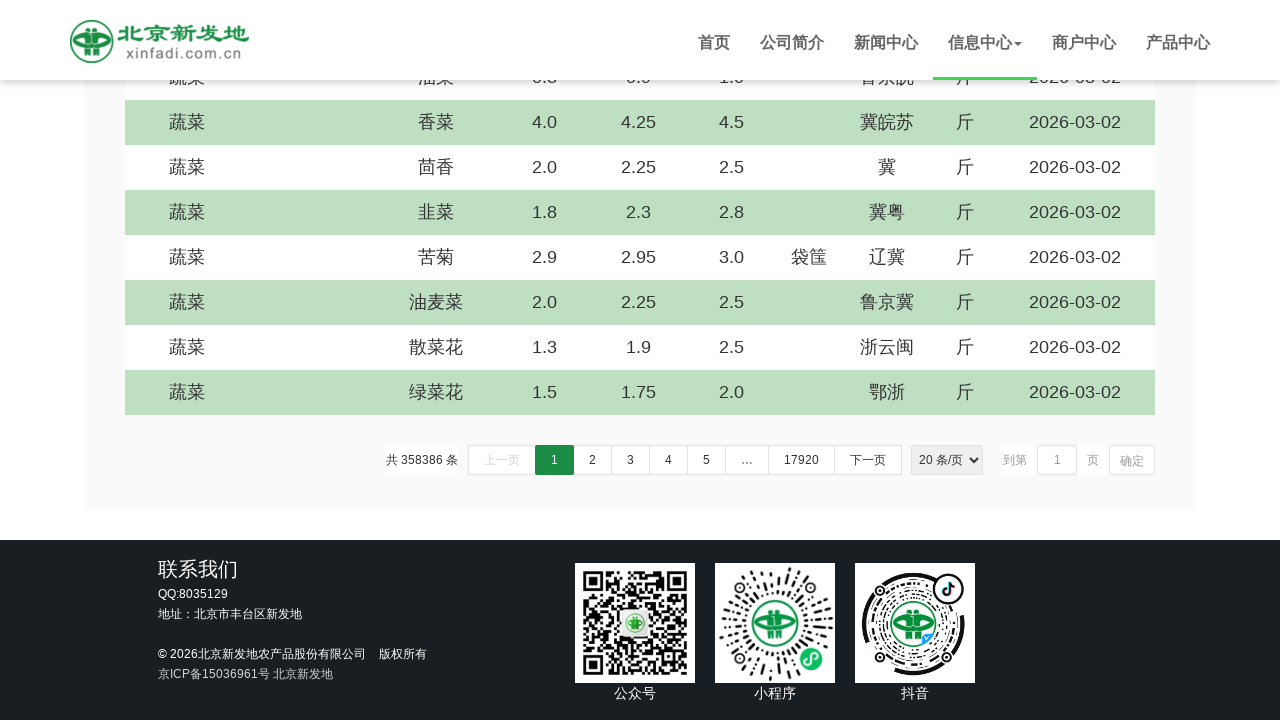

Scrolled down by 5 pixels (iteration 984/1000)
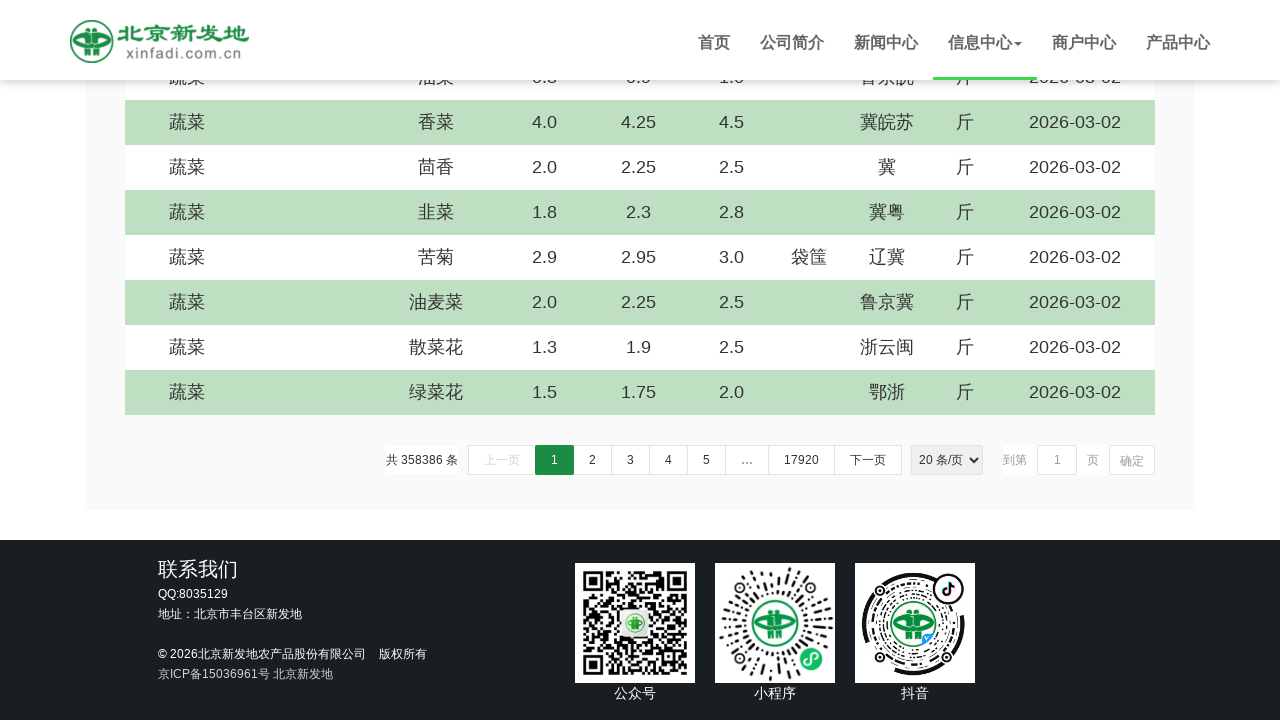

Scrolled down by 5 pixels (iteration 985/1000)
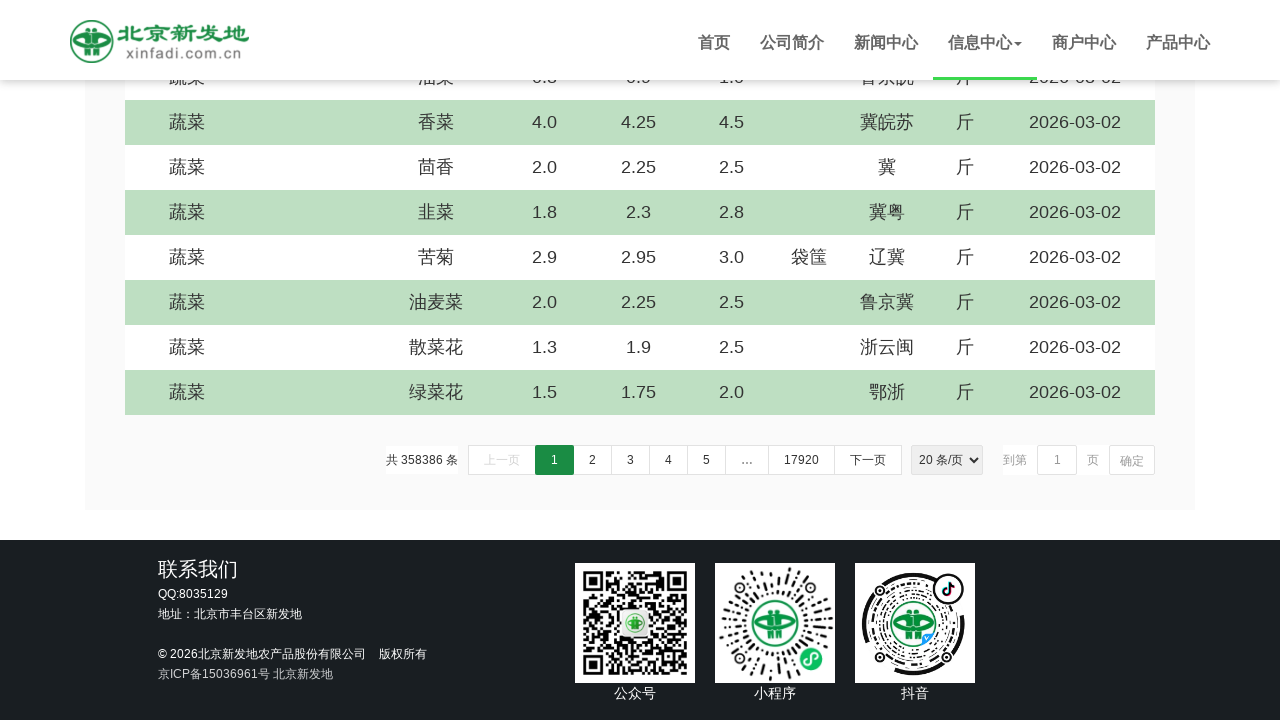

Scrolled down by 5 pixels (iteration 986/1000)
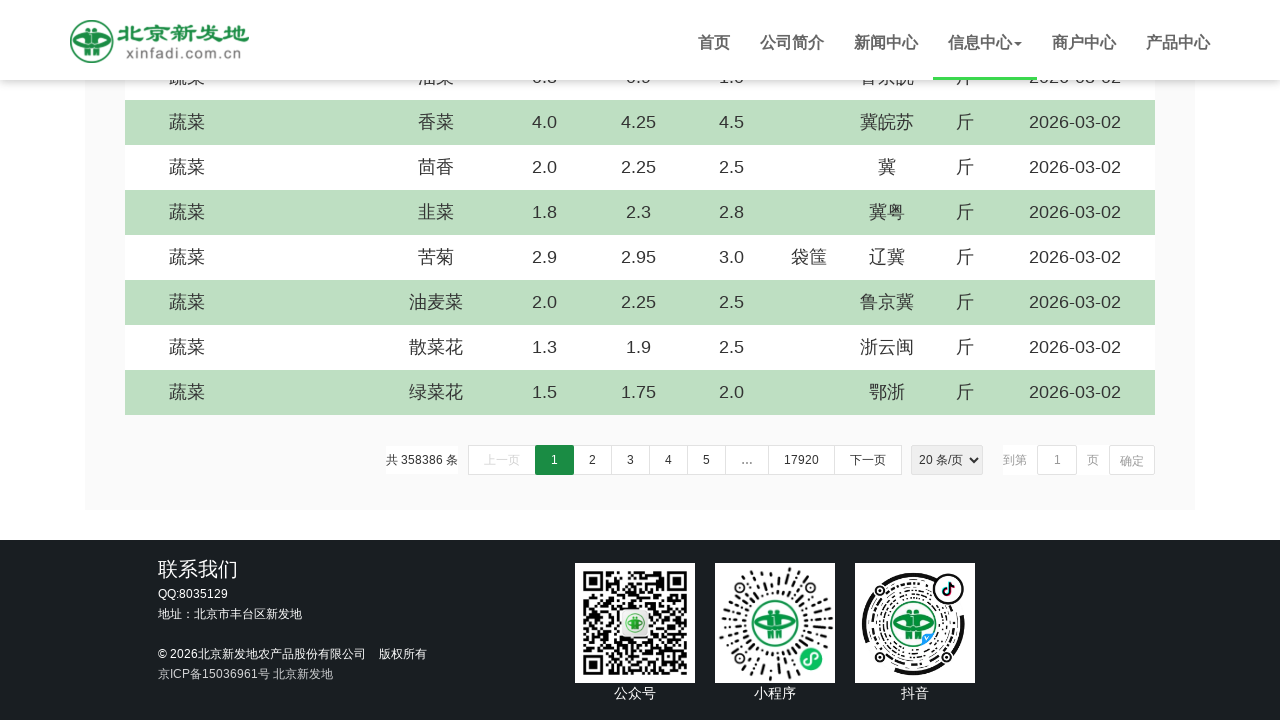

Scrolled down by 5 pixels (iteration 987/1000)
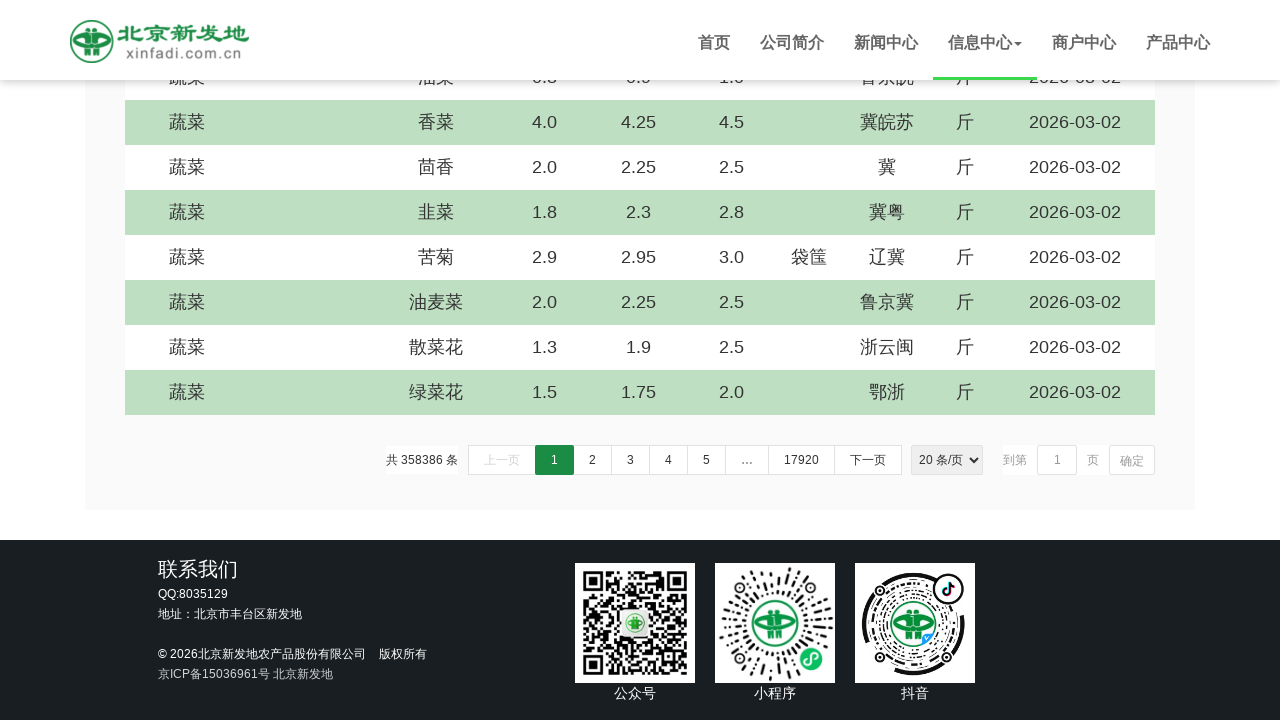

Scrolled down by 5 pixels (iteration 988/1000)
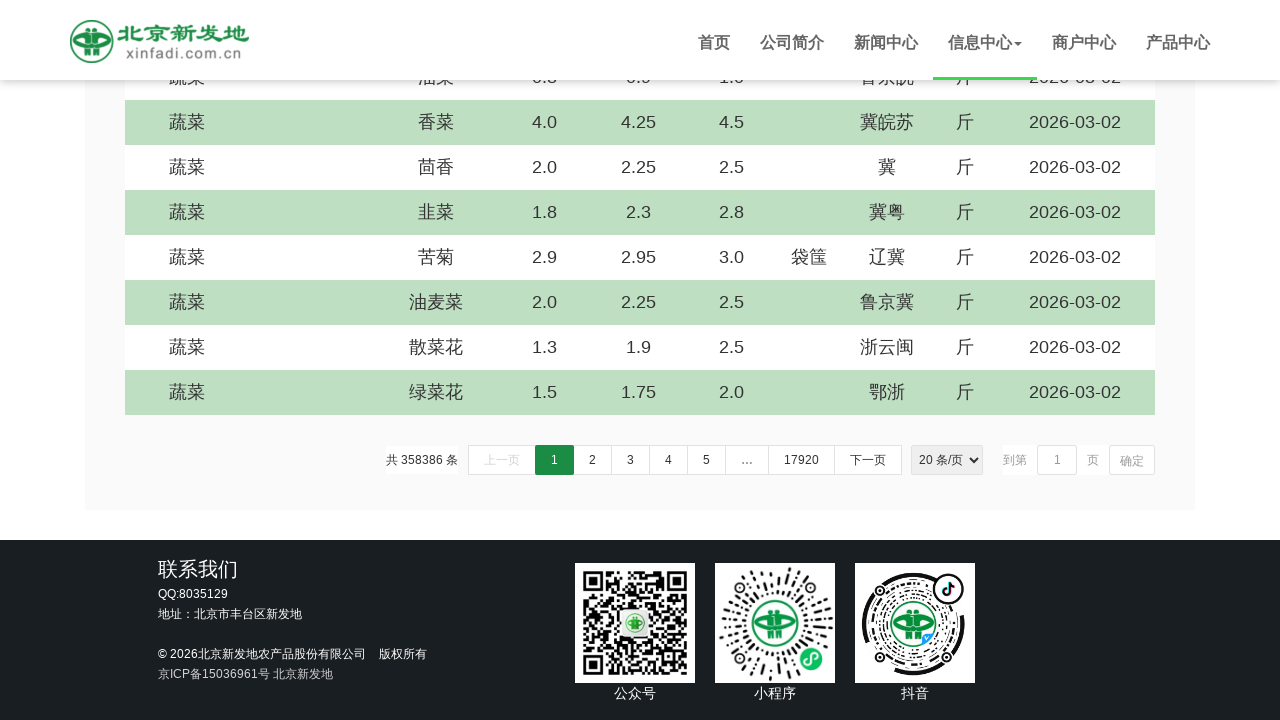

Scrolled down by 5 pixels (iteration 989/1000)
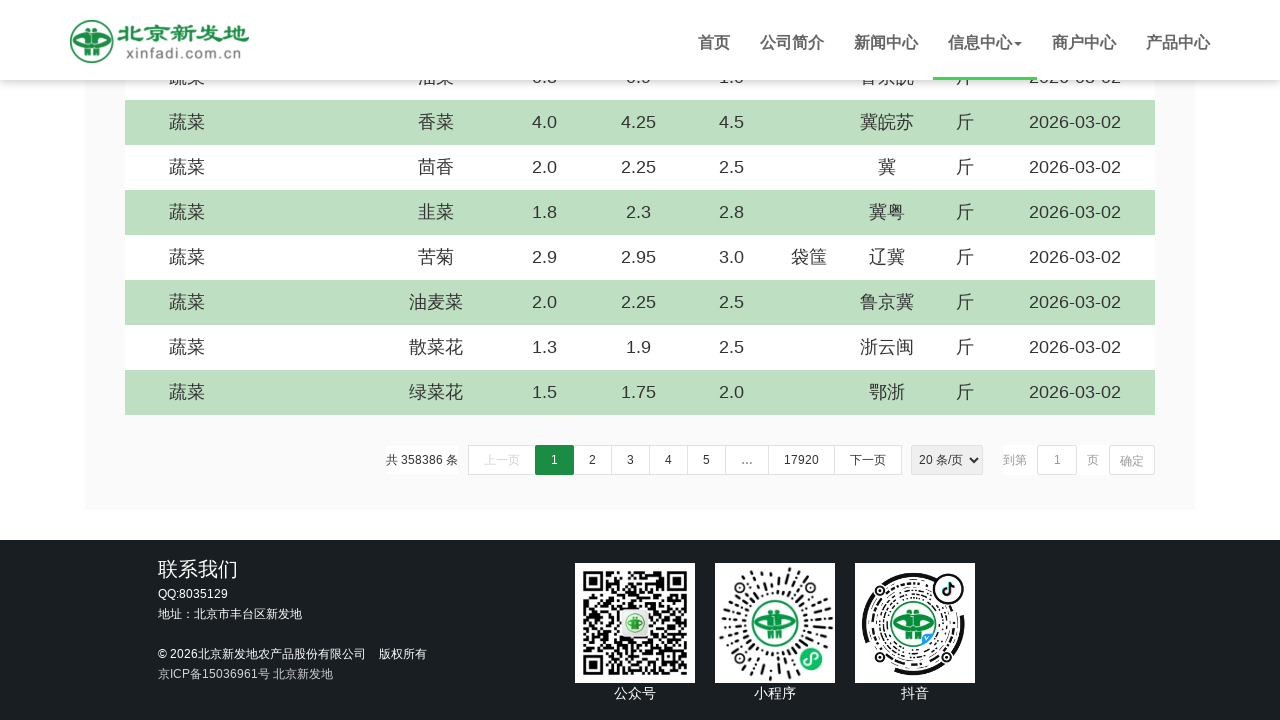

Scrolled down by 5 pixels (iteration 990/1000)
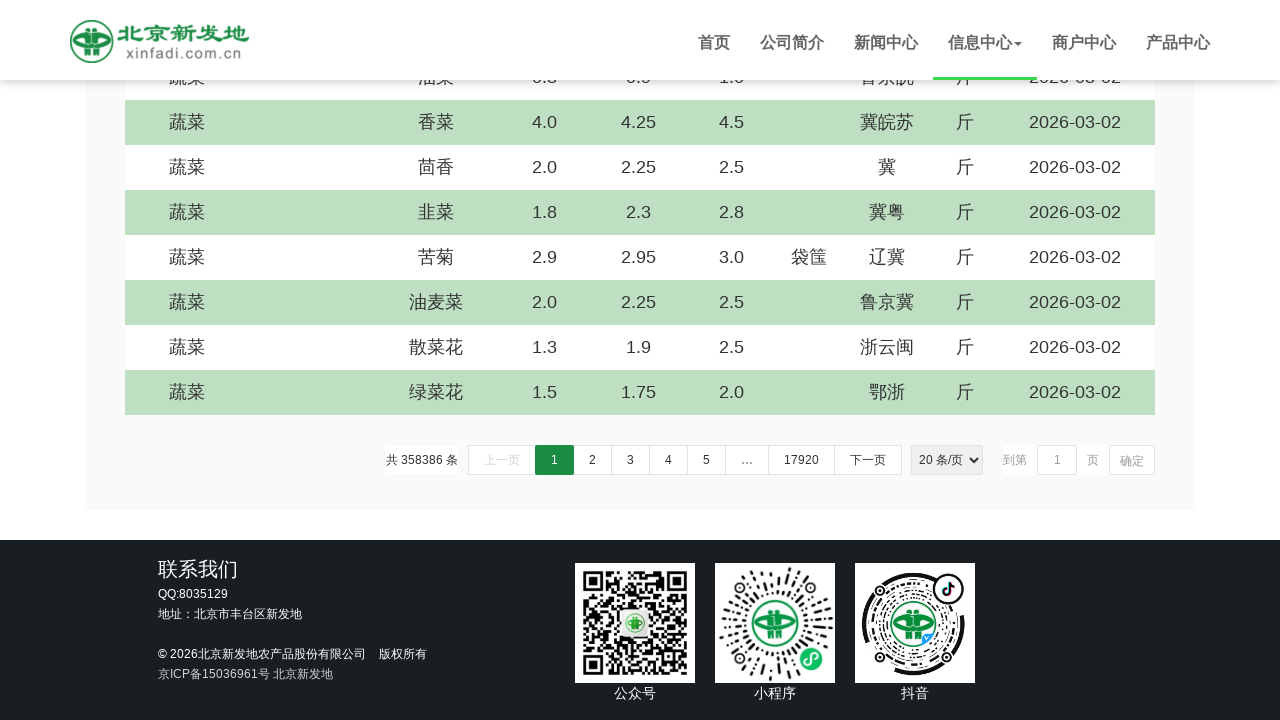

Scrolled down by 5 pixels (iteration 991/1000)
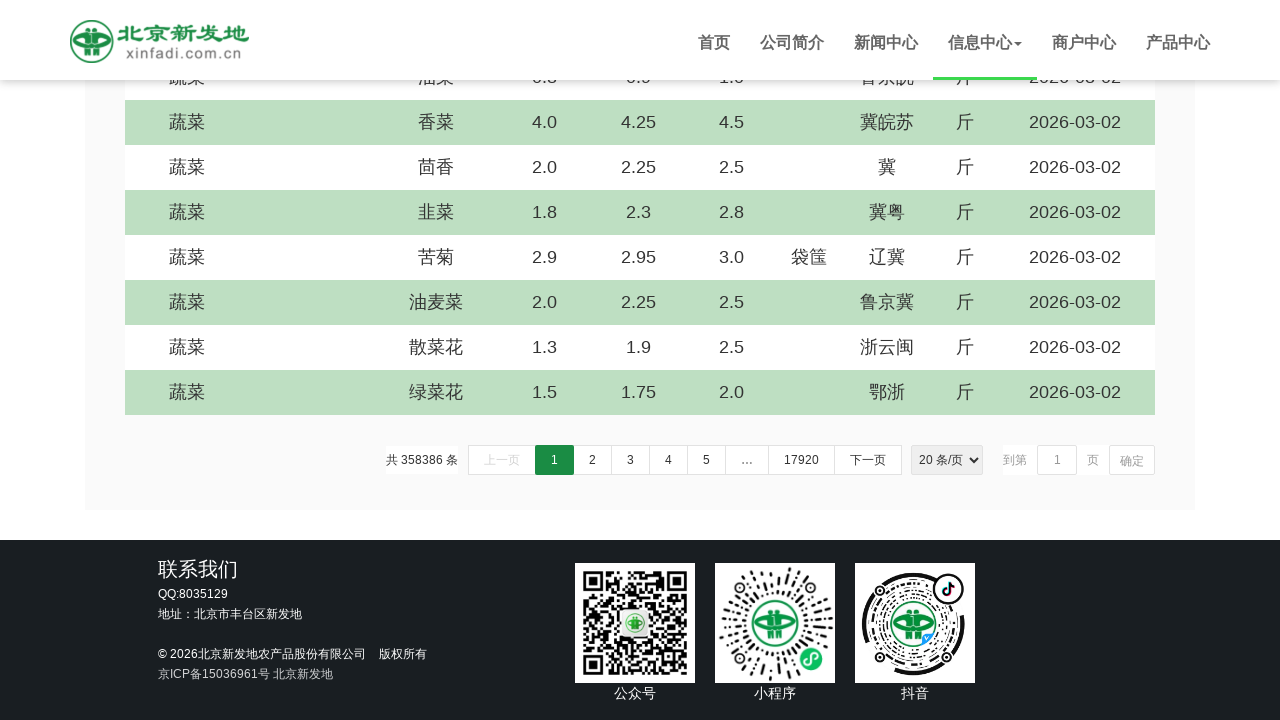

Scrolled down by 5 pixels (iteration 992/1000)
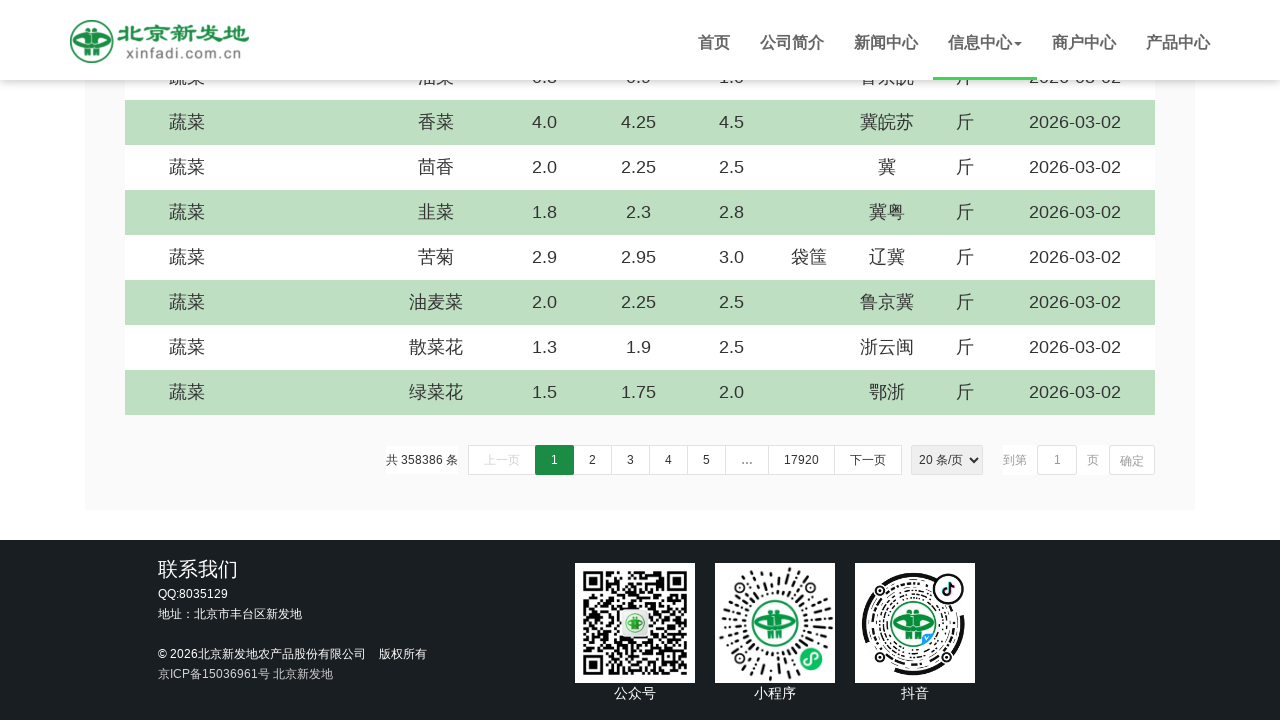

Scrolled down by 5 pixels (iteration 993/1000)
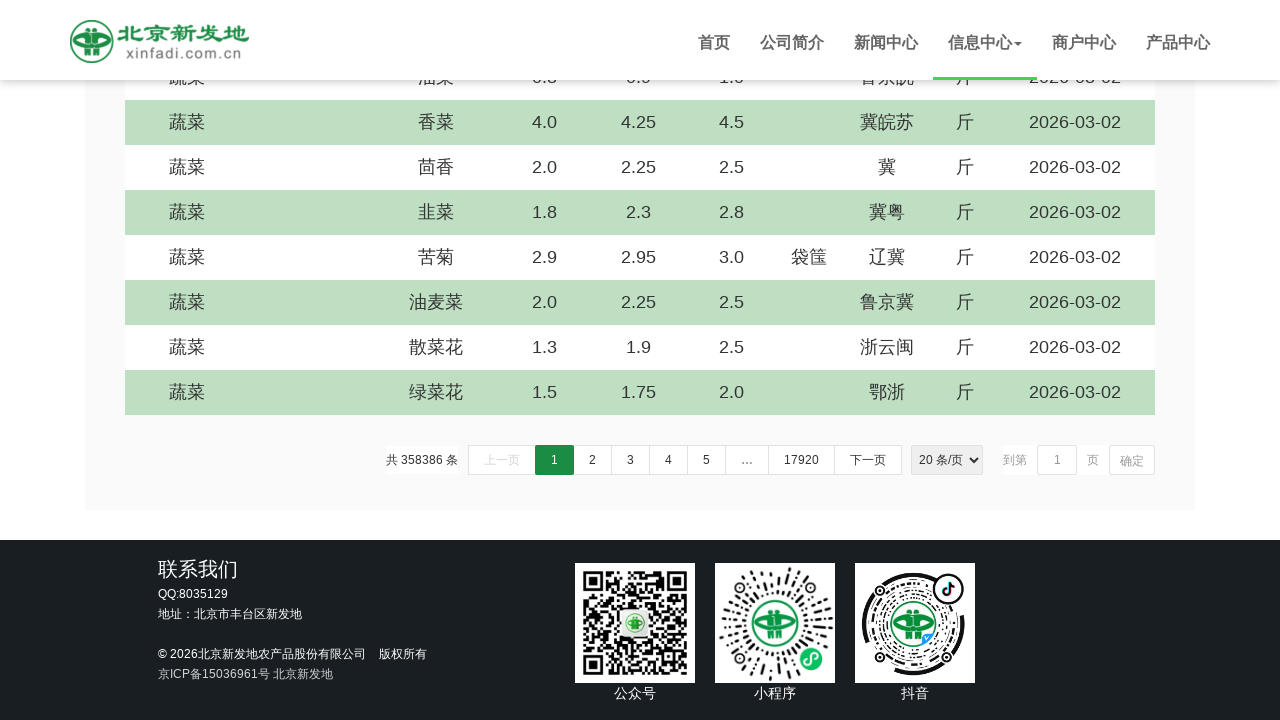

Scrolled down by 5 pixels (iteration 994/1000)
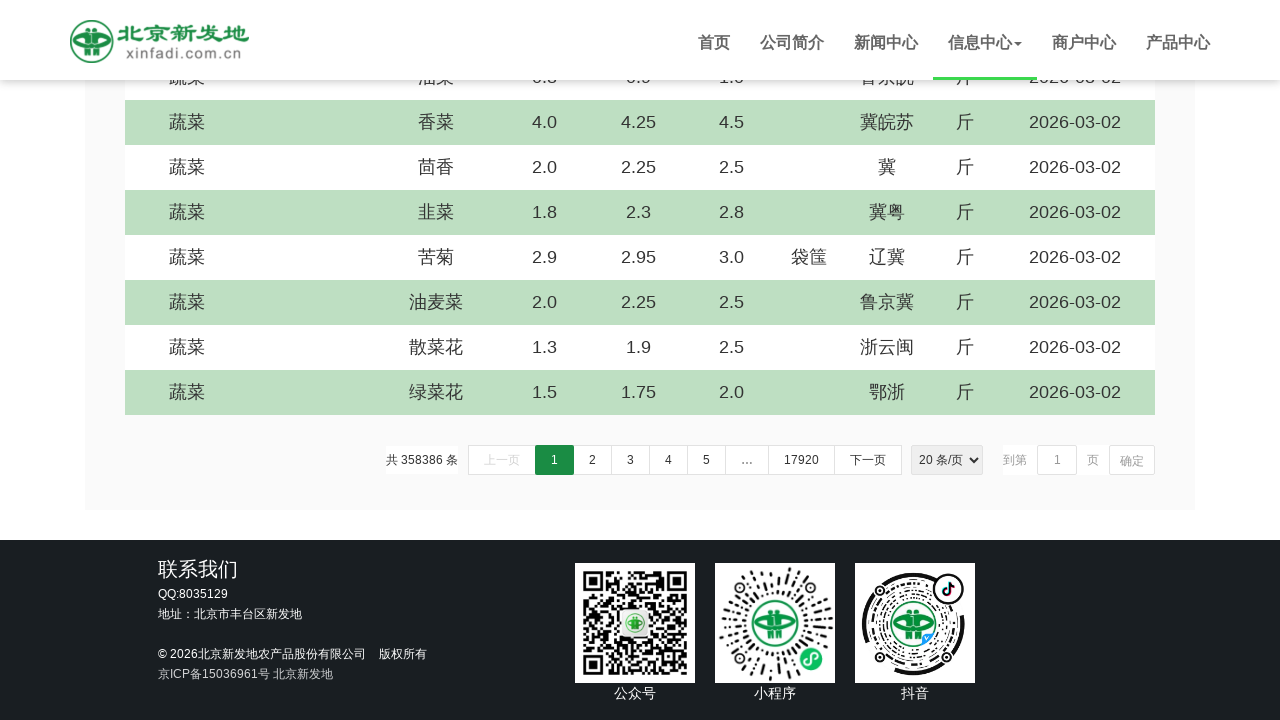

Scrolled down by 5 pixels (iteration 995/1000)
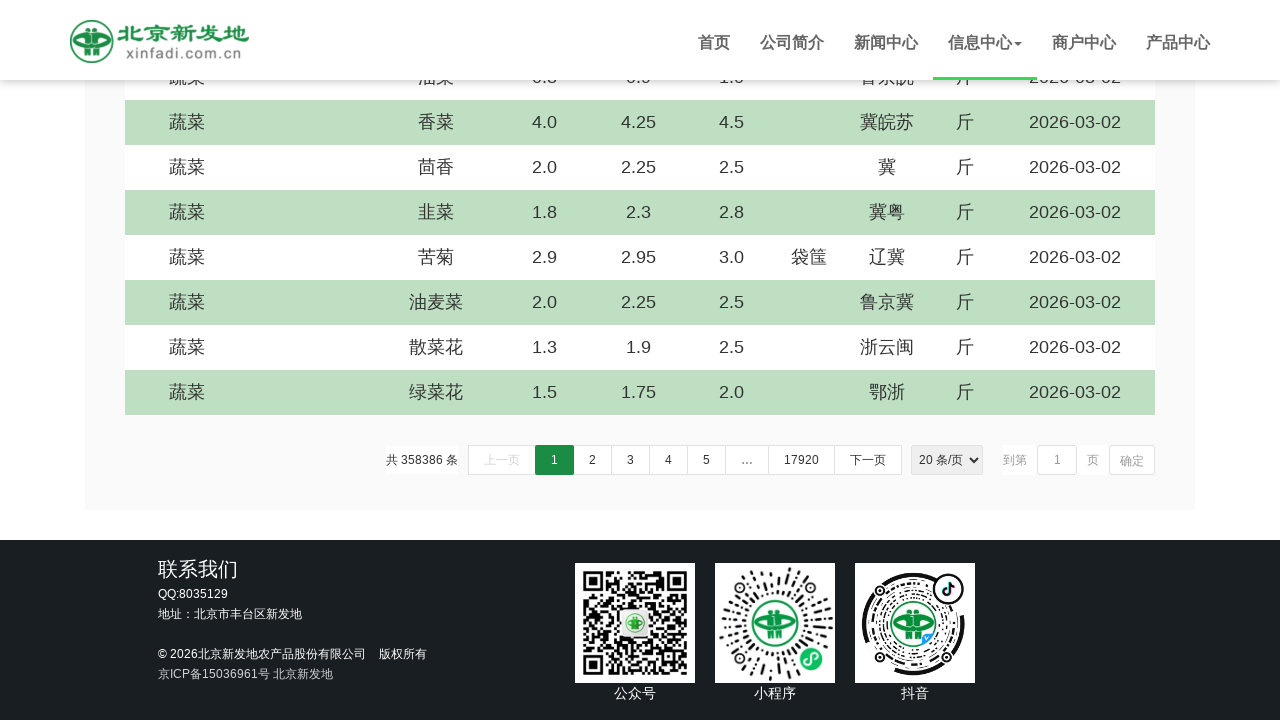

Scrolled down by 5 pixels (iteration 996/1000)
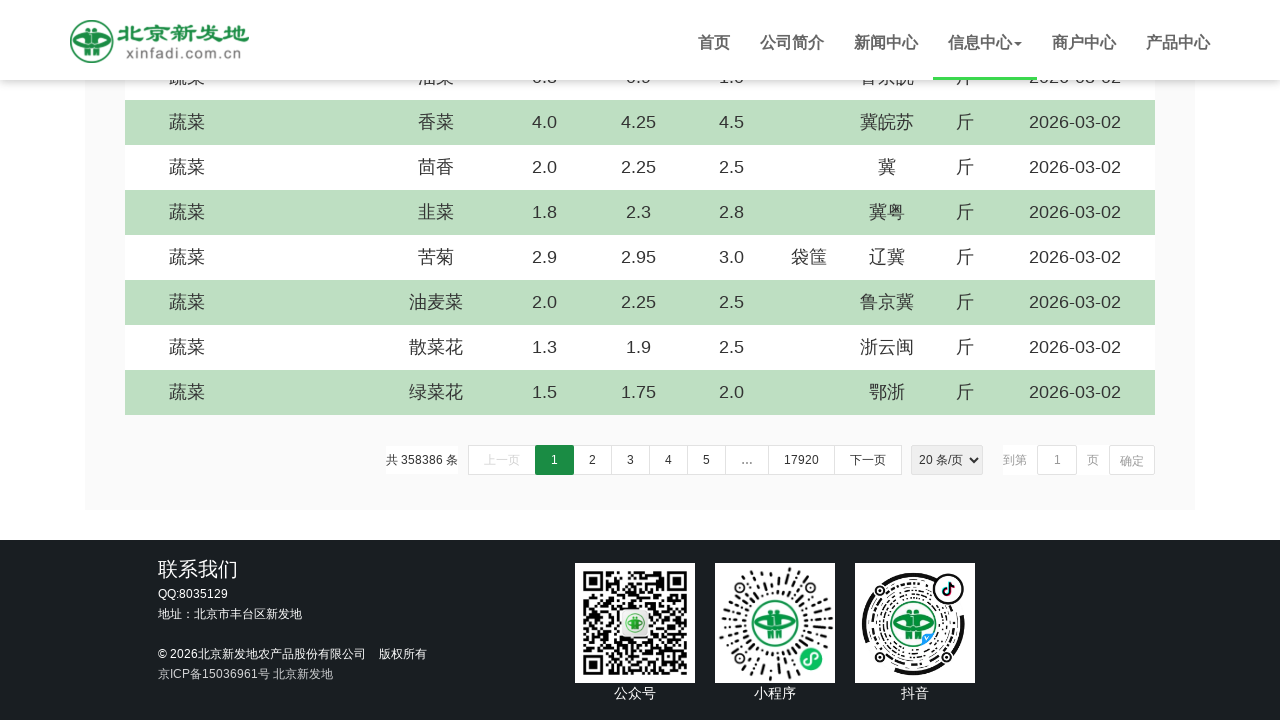

Scrolled down by 5 pixels (iteration 997/1000)
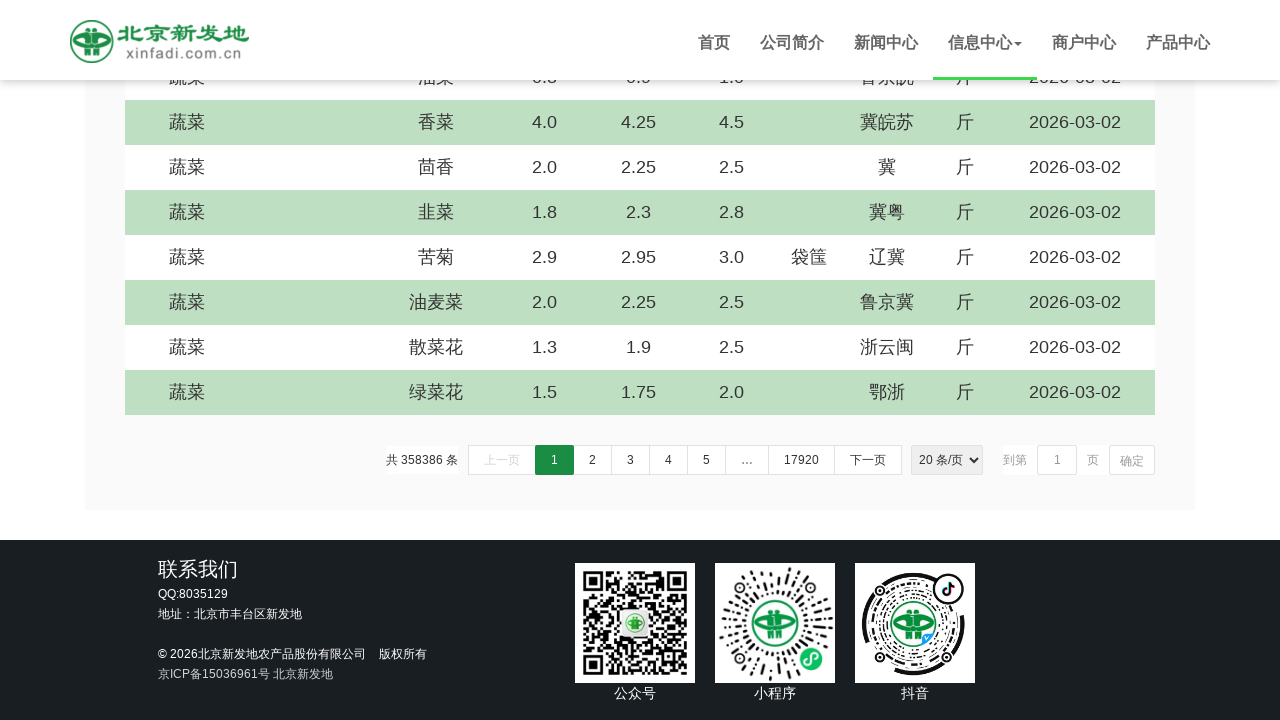

Scrolled down by 5 pixels (iteration 998/1000)
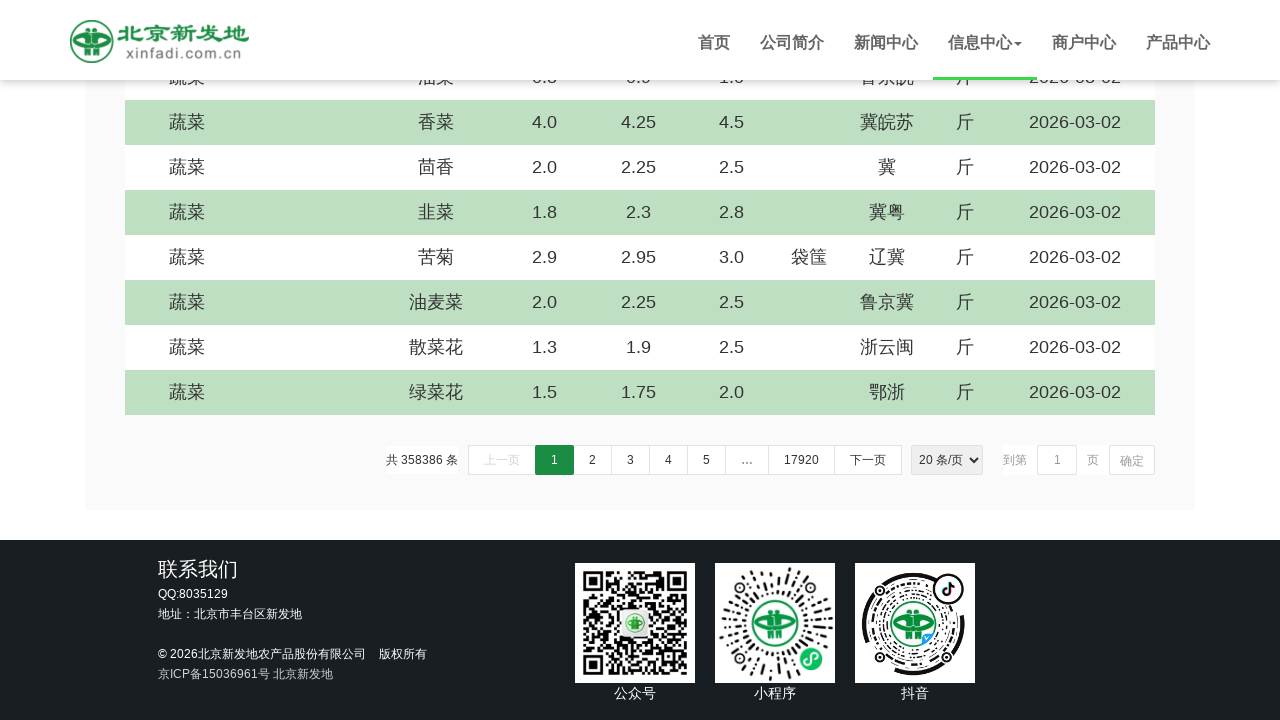

Scrolled down by 5 pixels (iteration 999/1000)
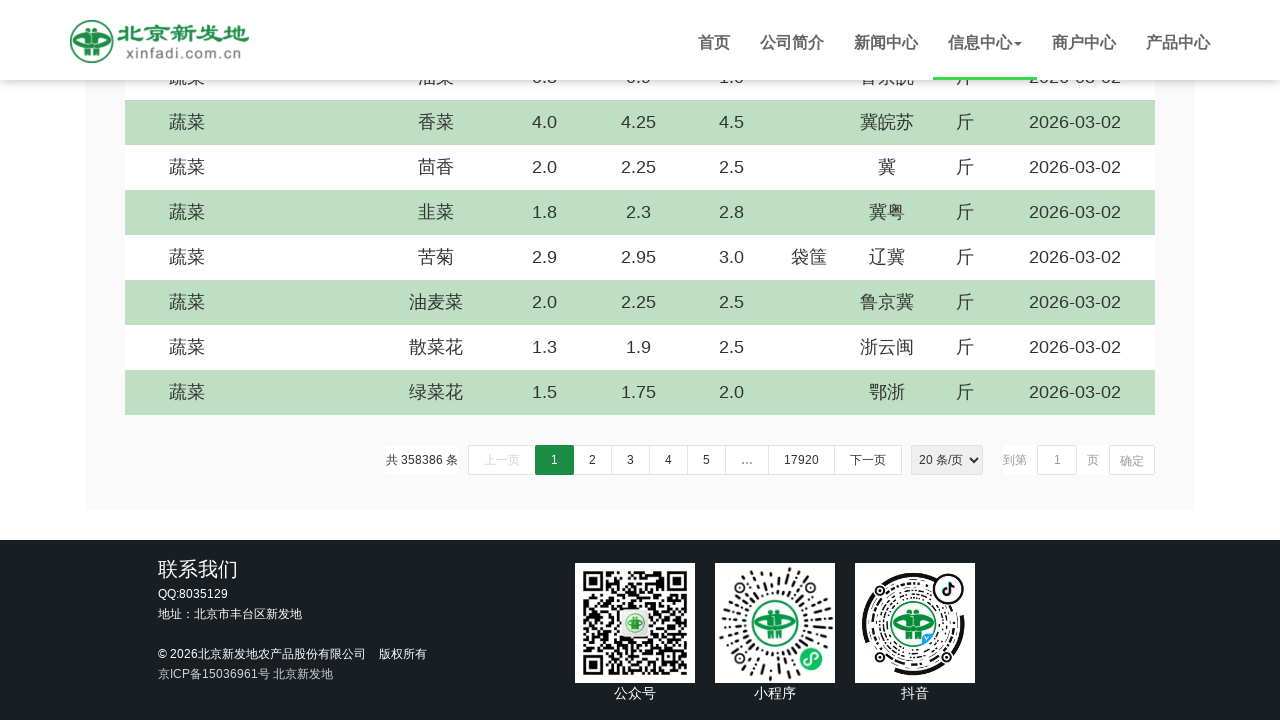

Scrolled down by 5 pixels (iteration 1000/1000)
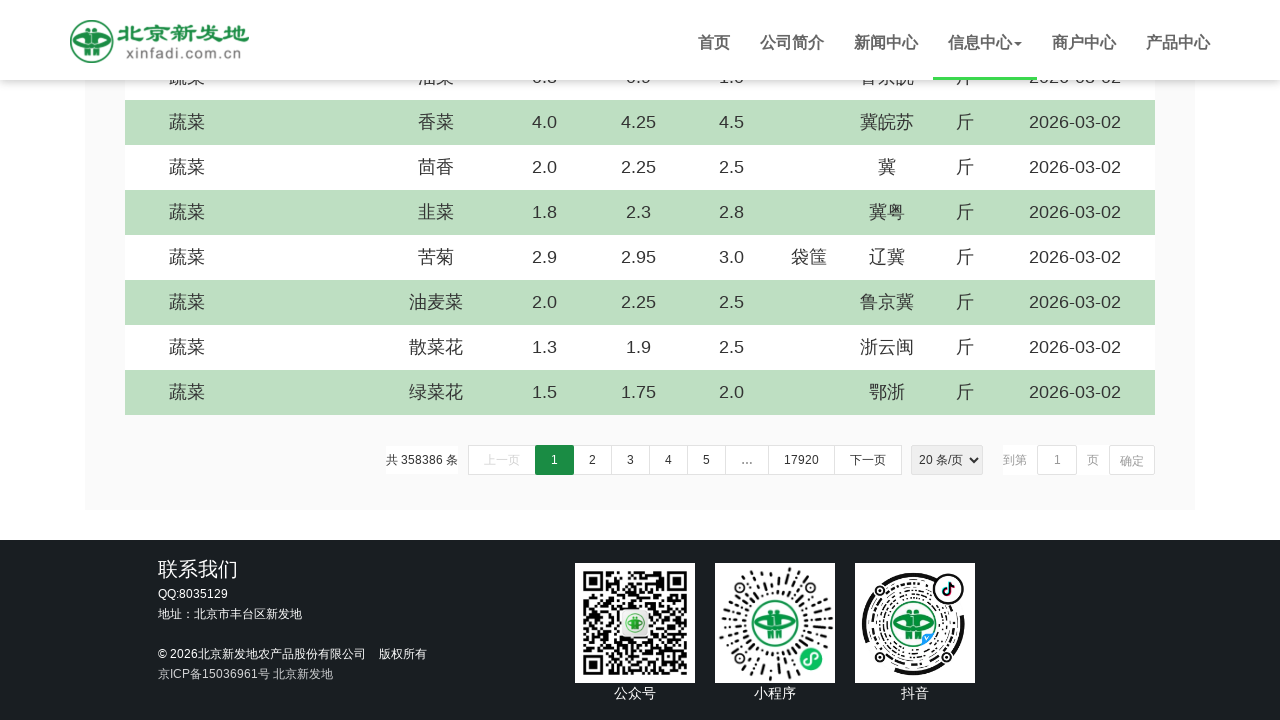

Waited 3 seconds for dynamic content to load after scrolling
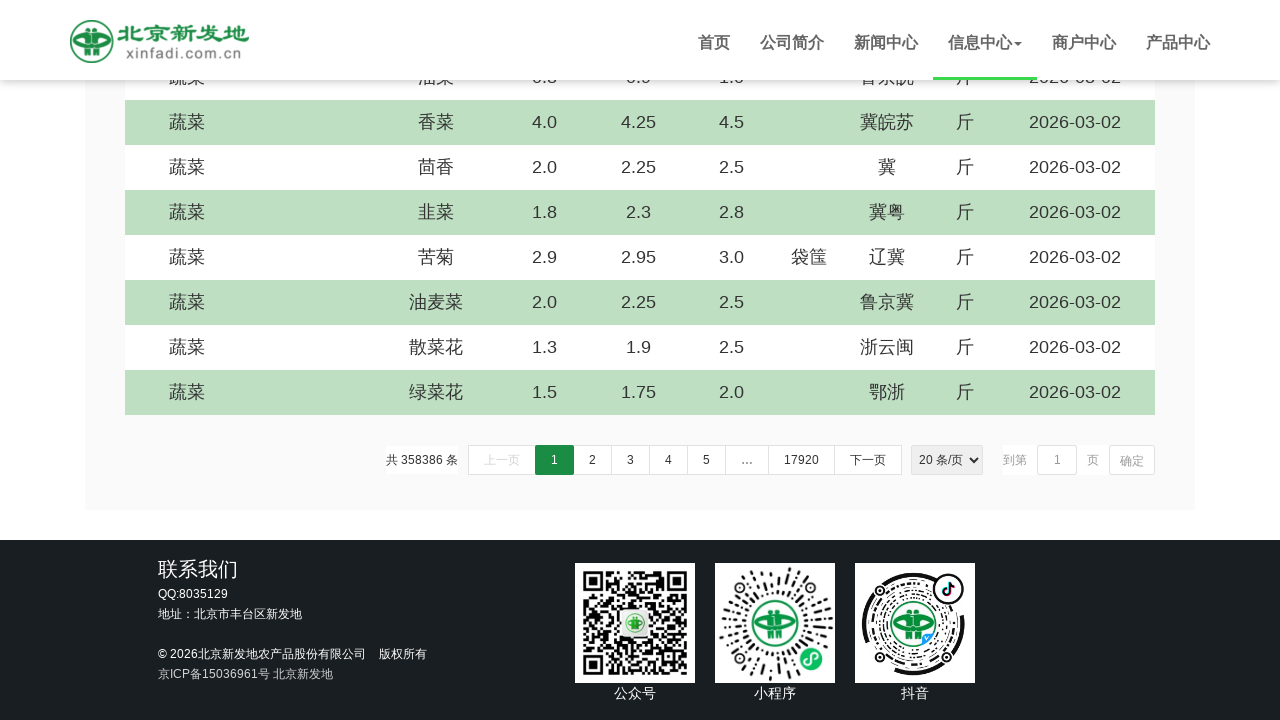

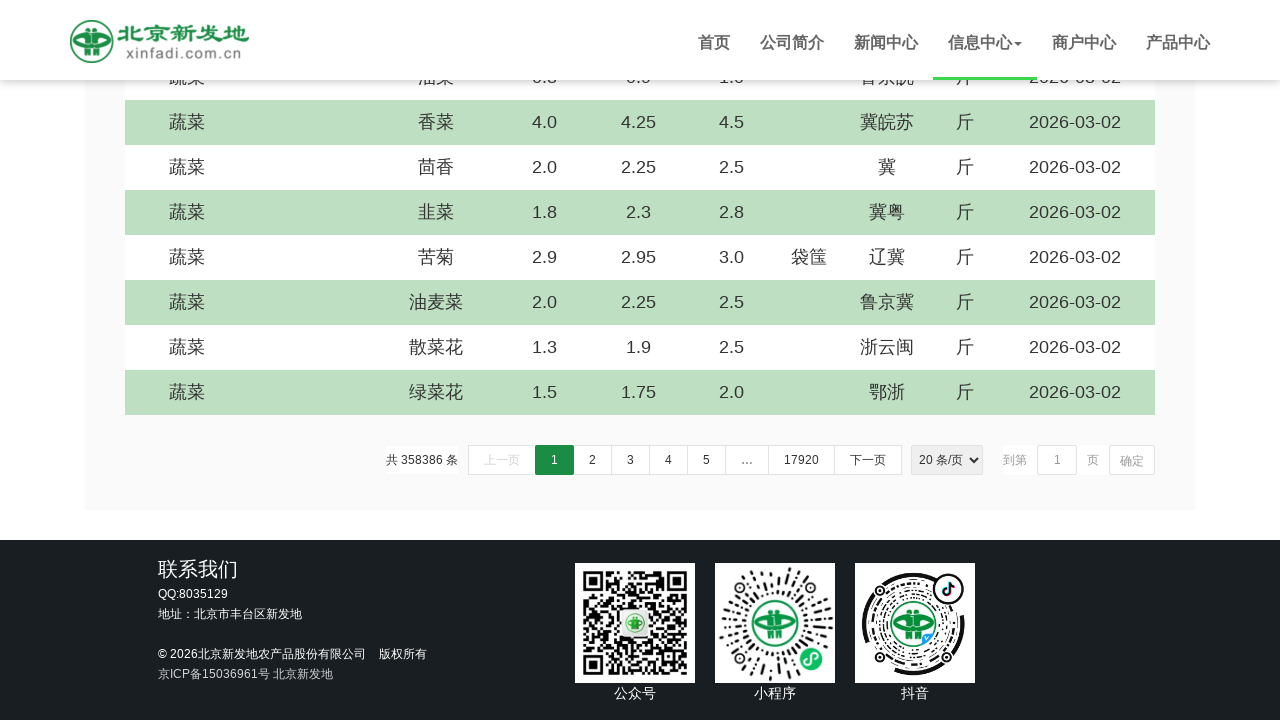